Tests division of single-digit integer combinations (0-9 divided by 1-9, avoiding divide by zero) on a web calculator, verifying each quotient is calculated correctly.

Starting URL: https://nuix.github.io/SDET/senior-sdet/stagingCalc/index.html

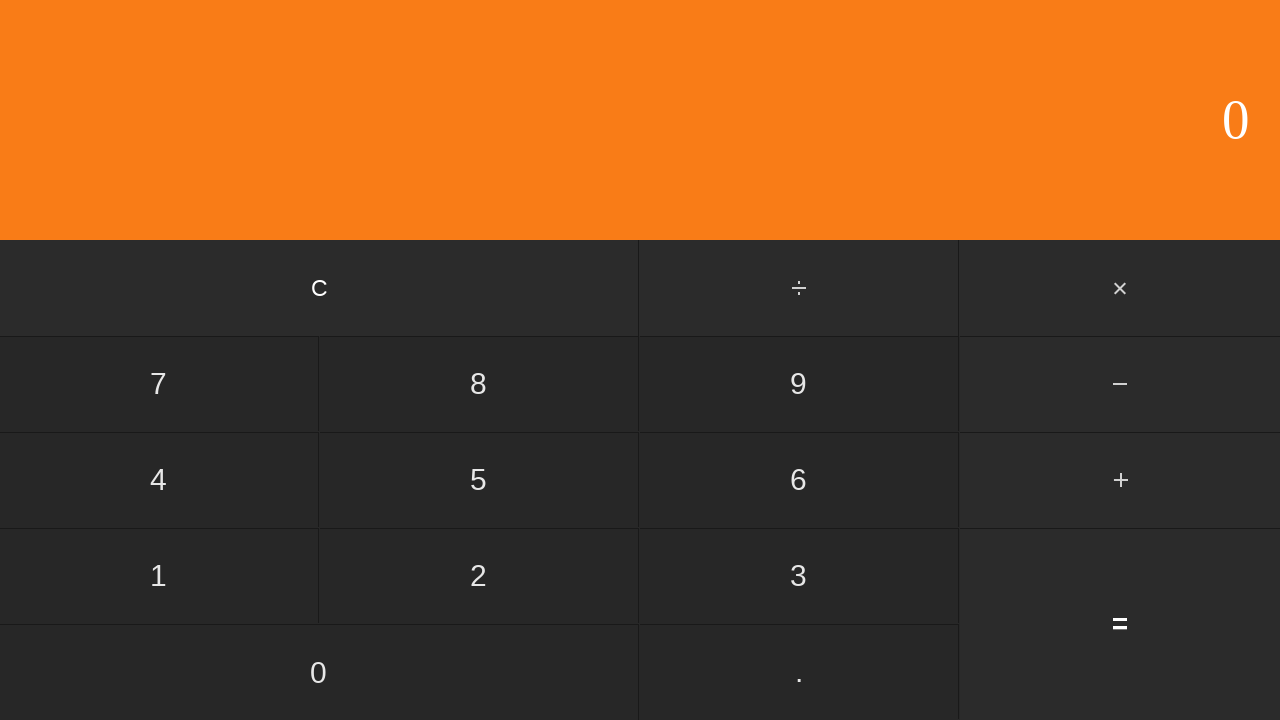

Navigated to calculator application
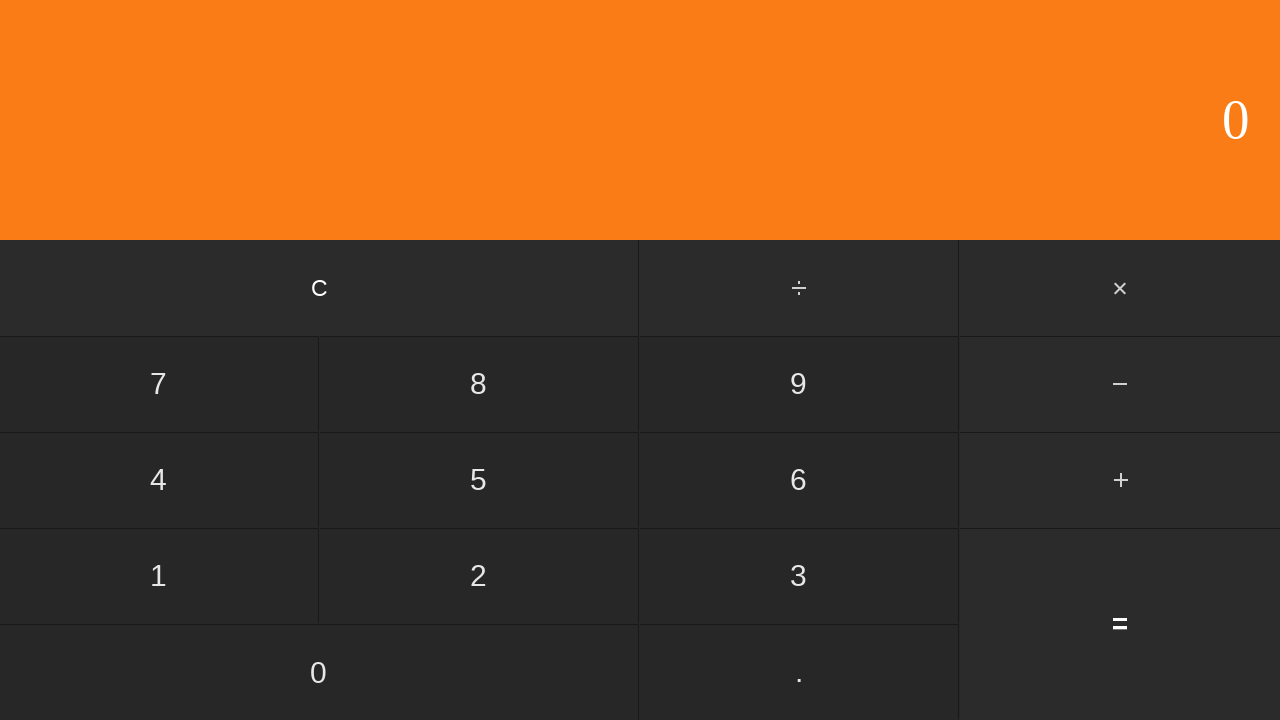

Clicked number 0 at (319, 672) on input[value='0']
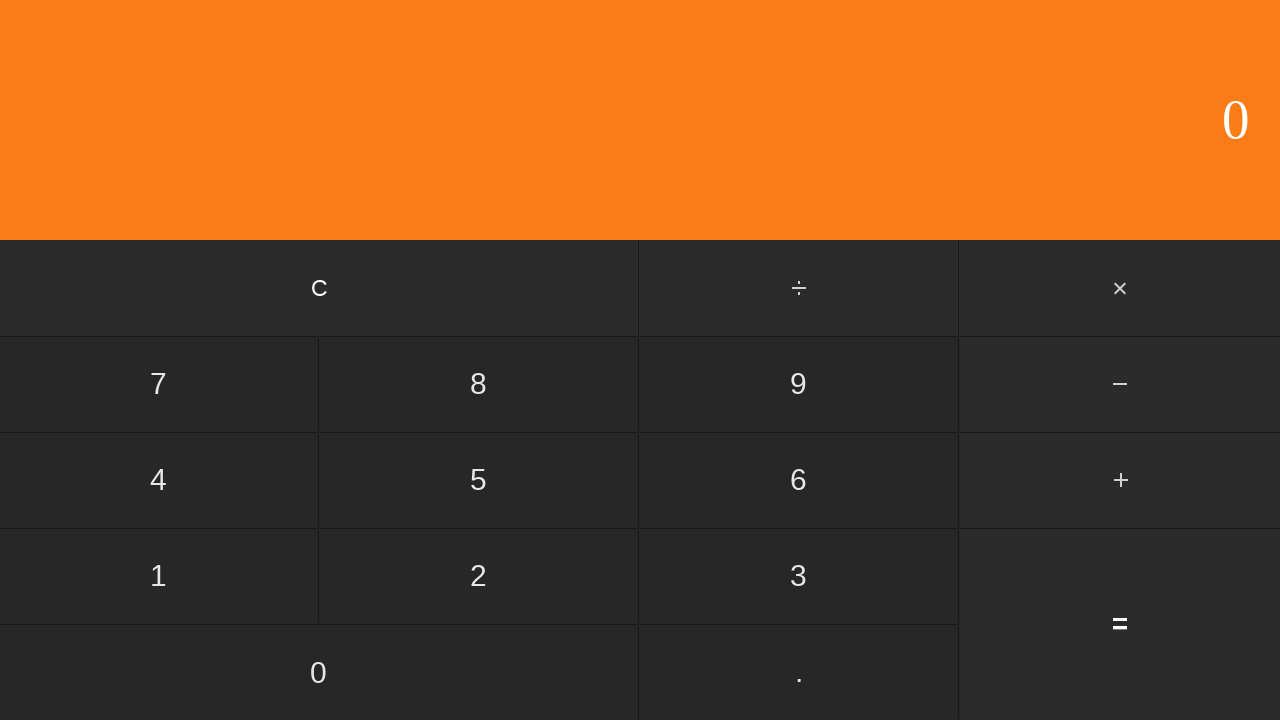

Clicked divide button at (800, 288) on #divide
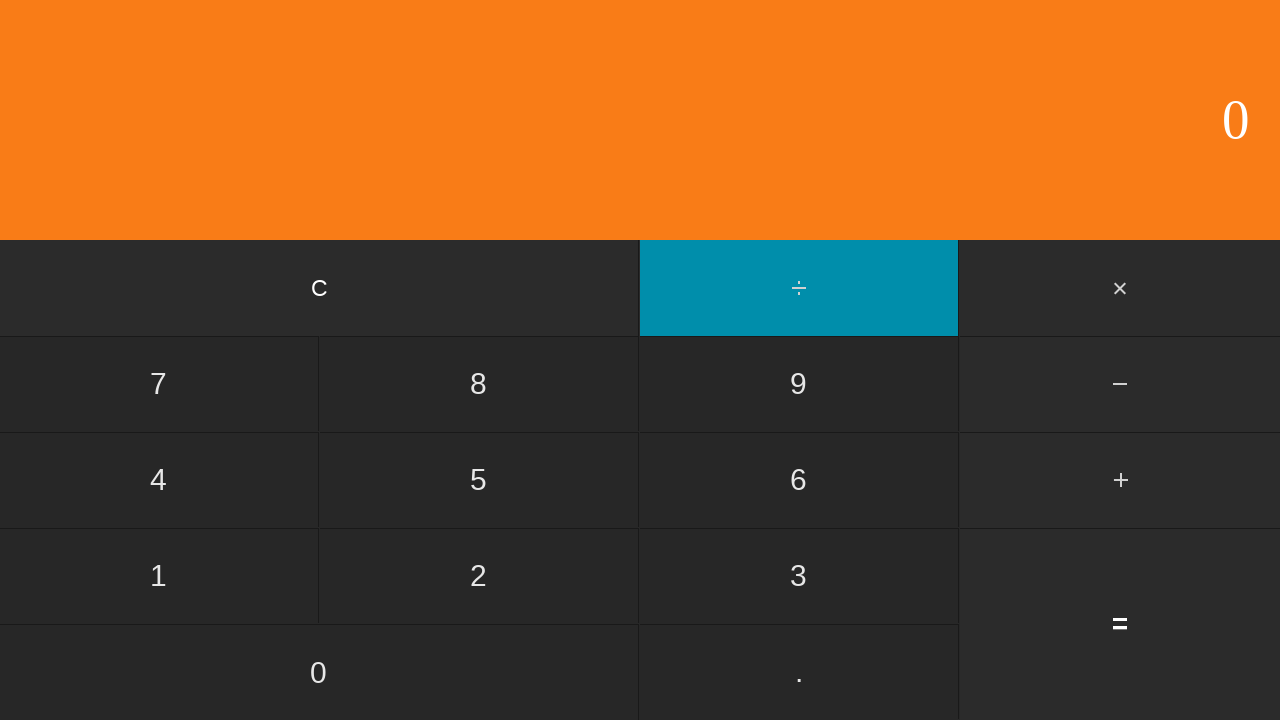

Clicked number 1 at (159, 576) on input[value='1']
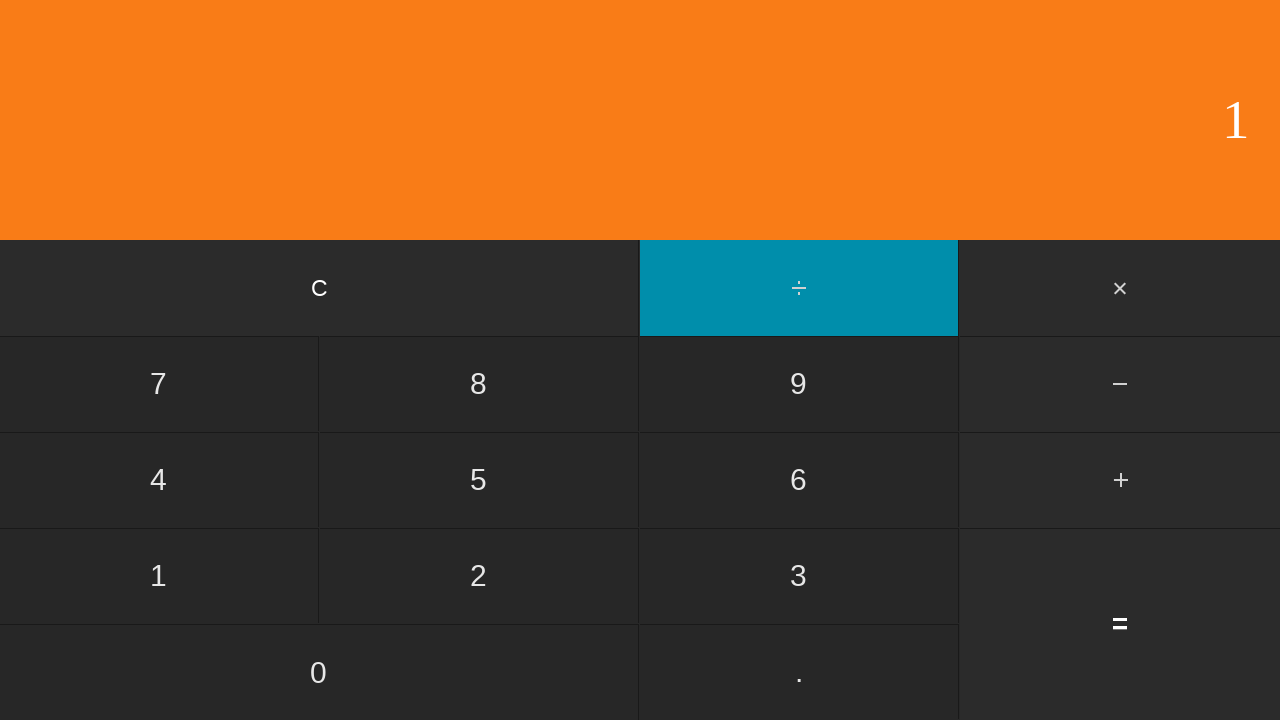

Clicked equals button to calculate 0 / 1 at (1120, 624) on input[value='=']
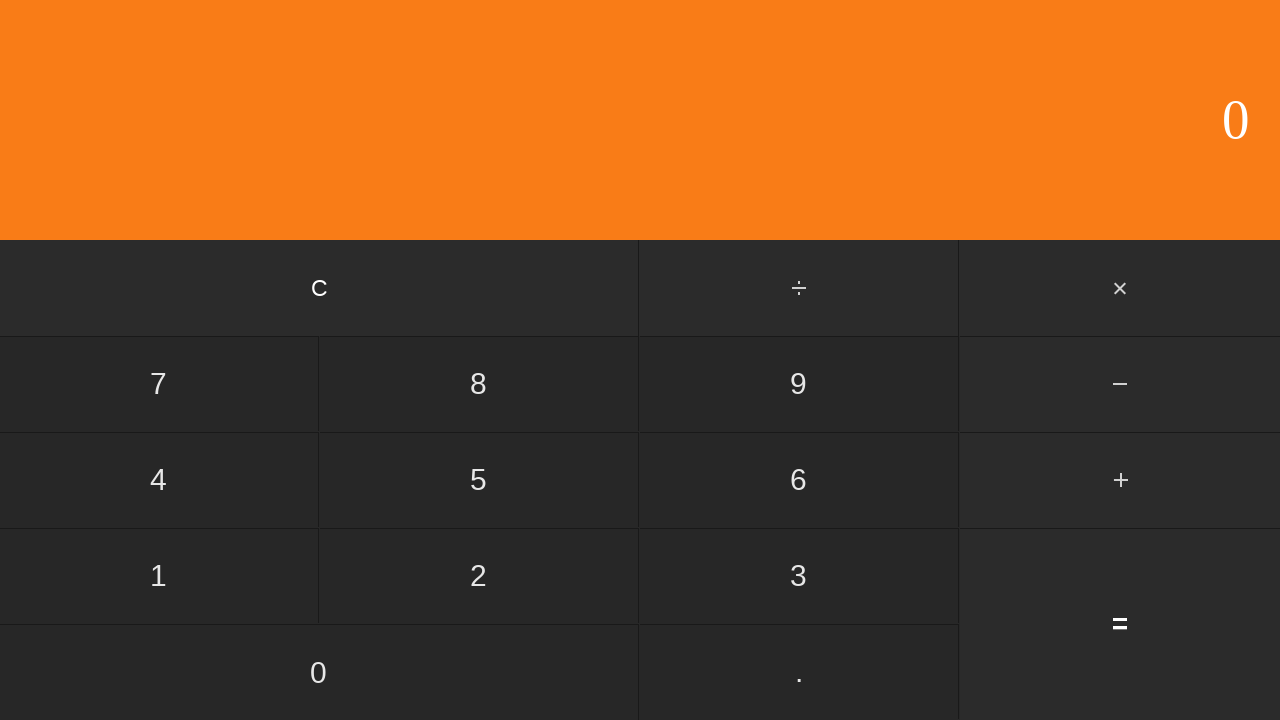

Display result appeared
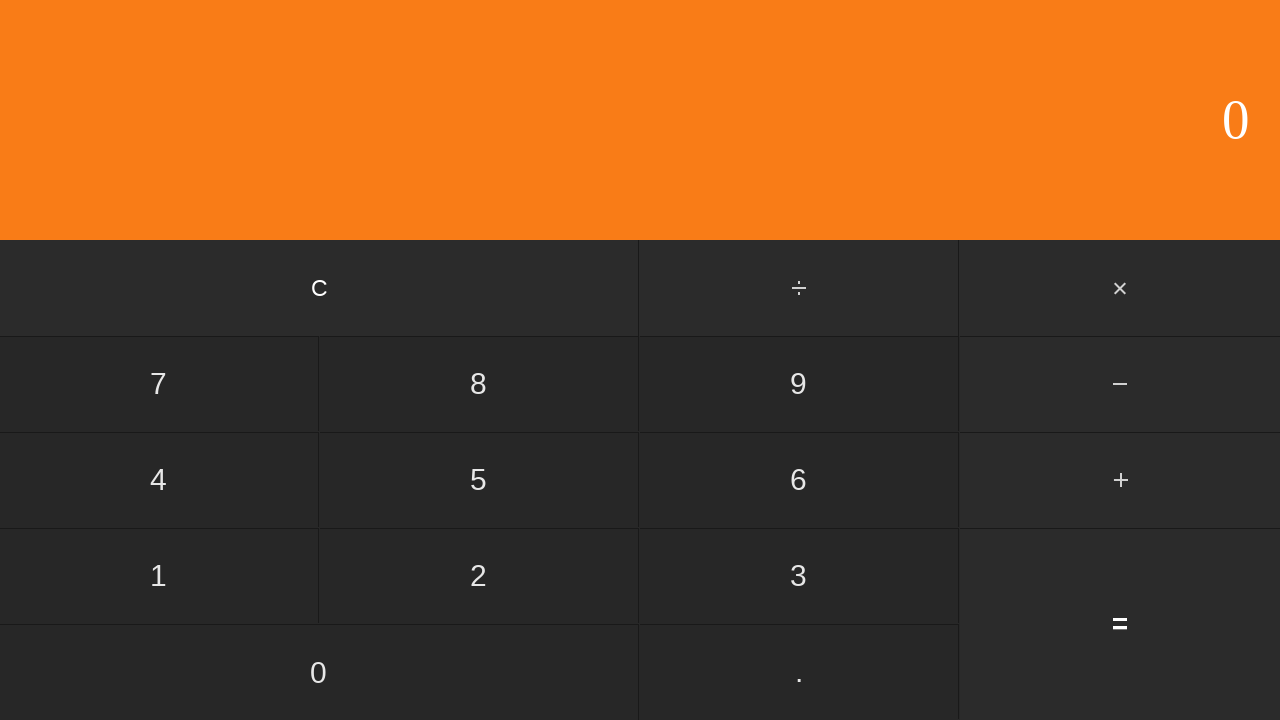

Verified division result: 0 / 1 = 0
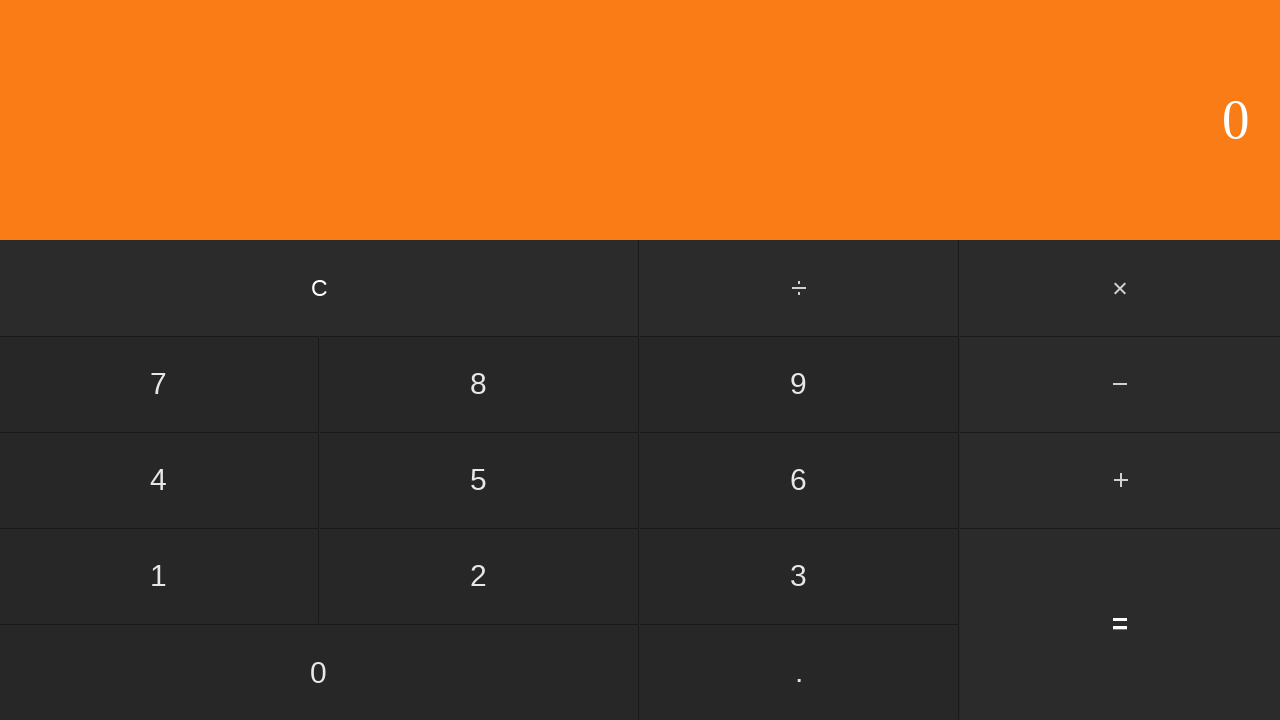

Clicked clear button to reset for next calculation at (320, 288) on input[value='C']
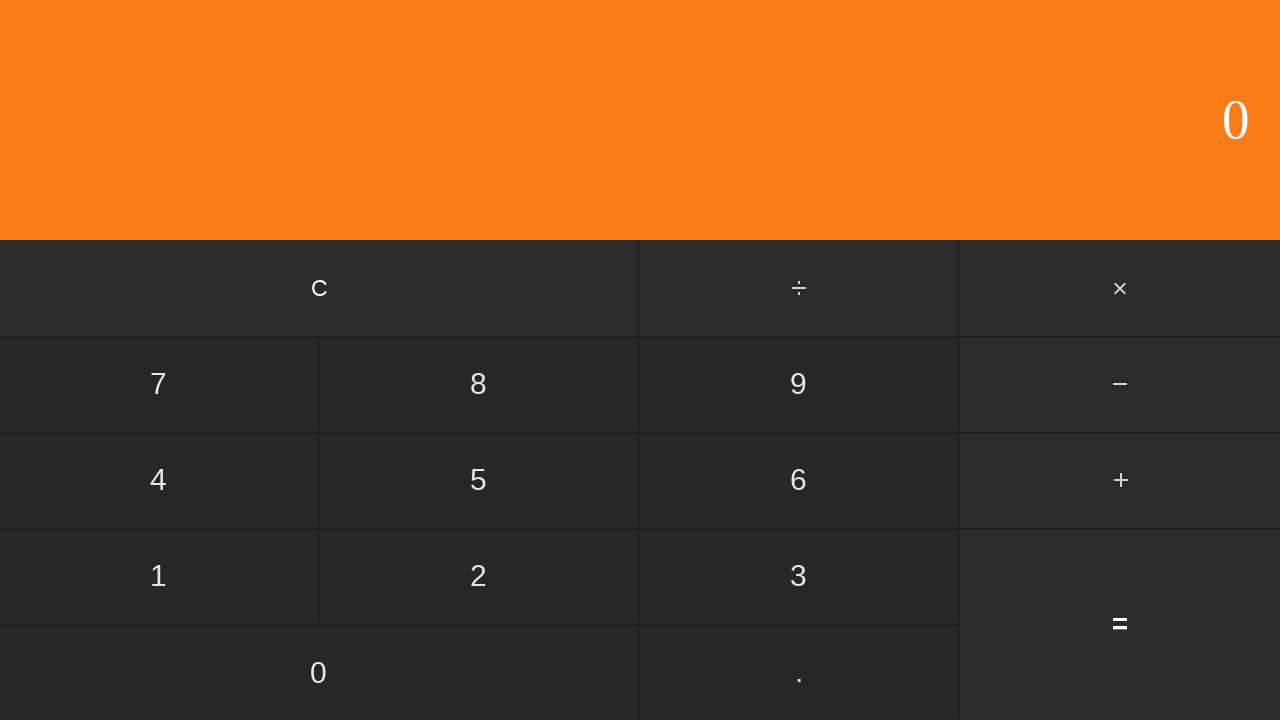

Clicked number 0 at (319, 672) on input[value='0']
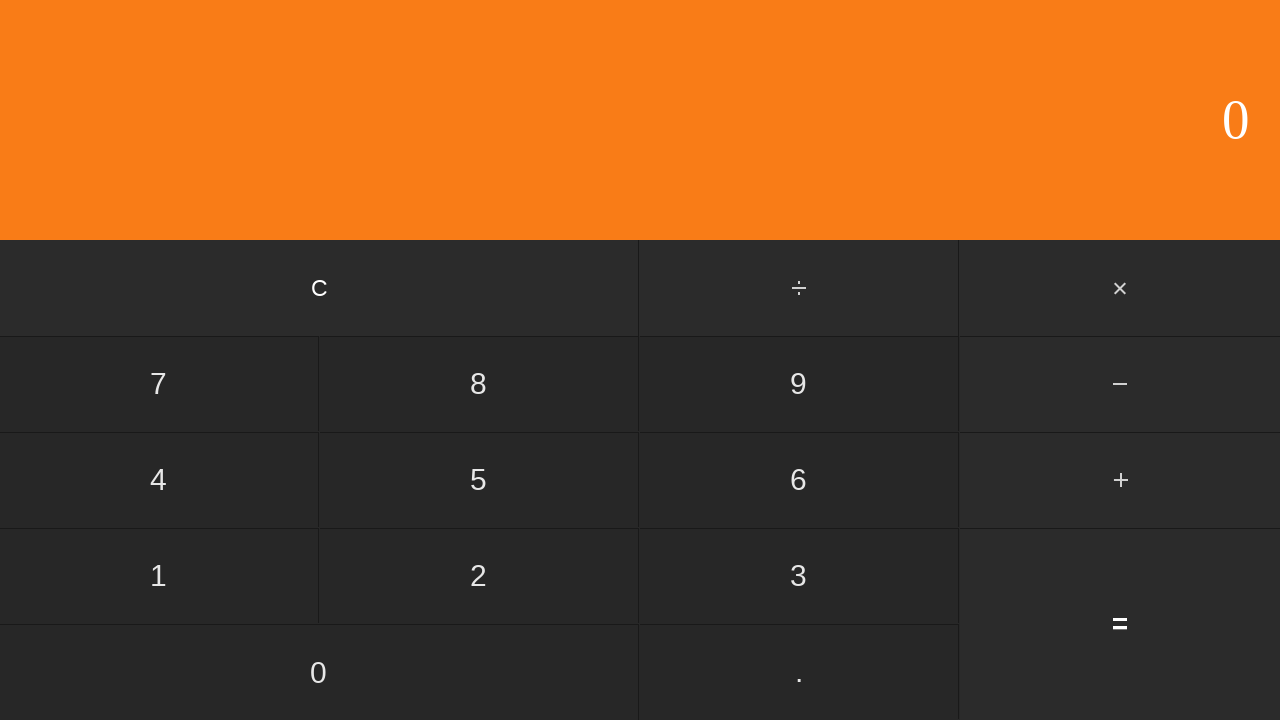

Clicked divide button at (800, 288) on #divide
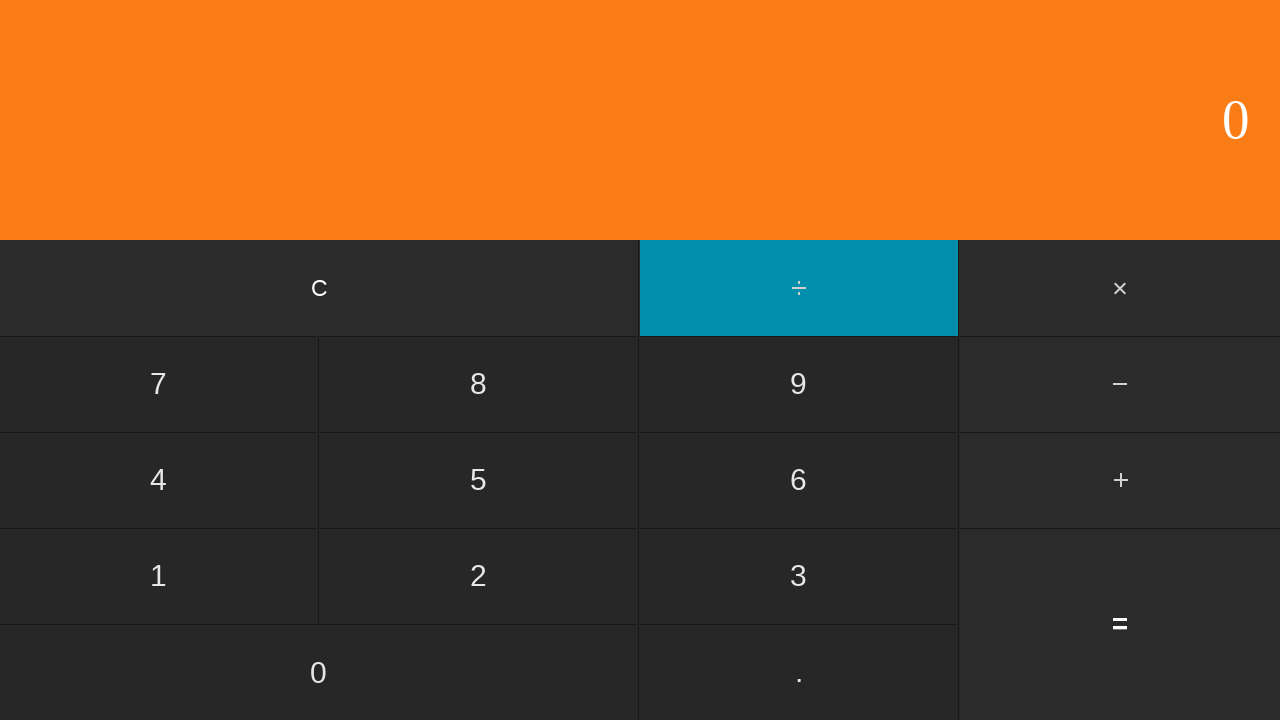

Clicked number 2 at (479, 576) on input[value='2']
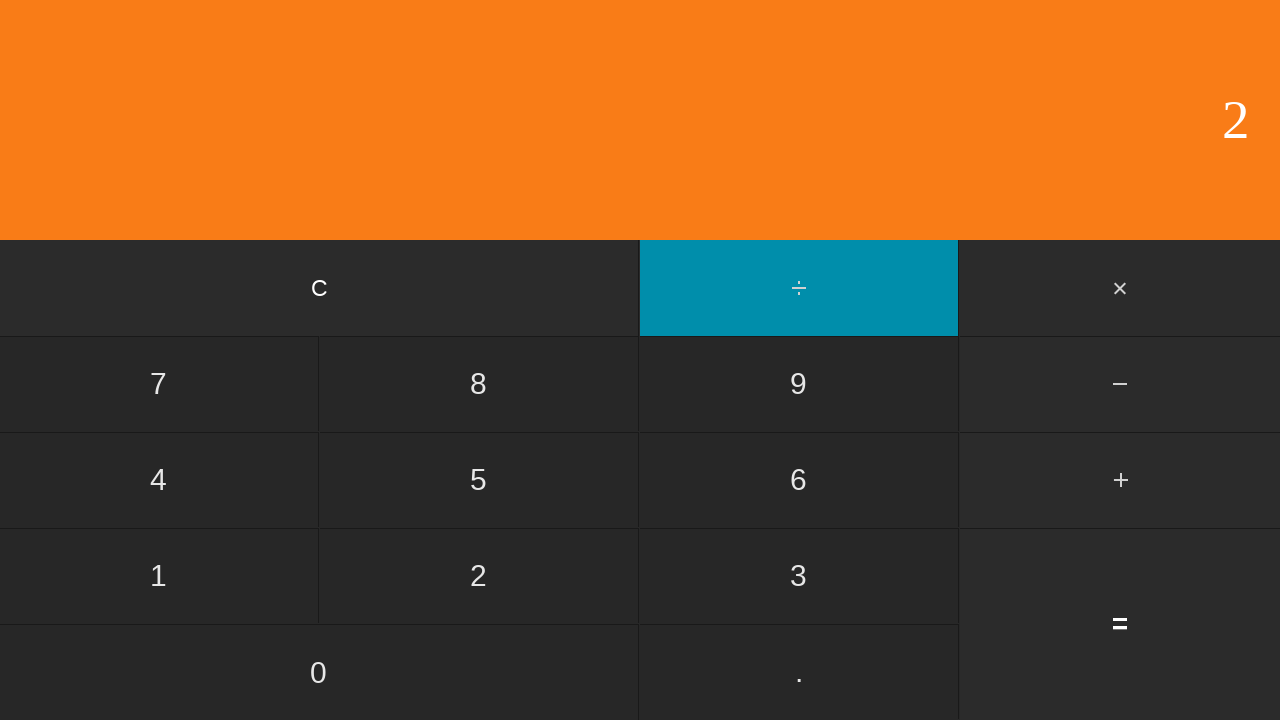

Clicked equals button to calculate 0 / 2 at (1120, 624) on input[value='=']
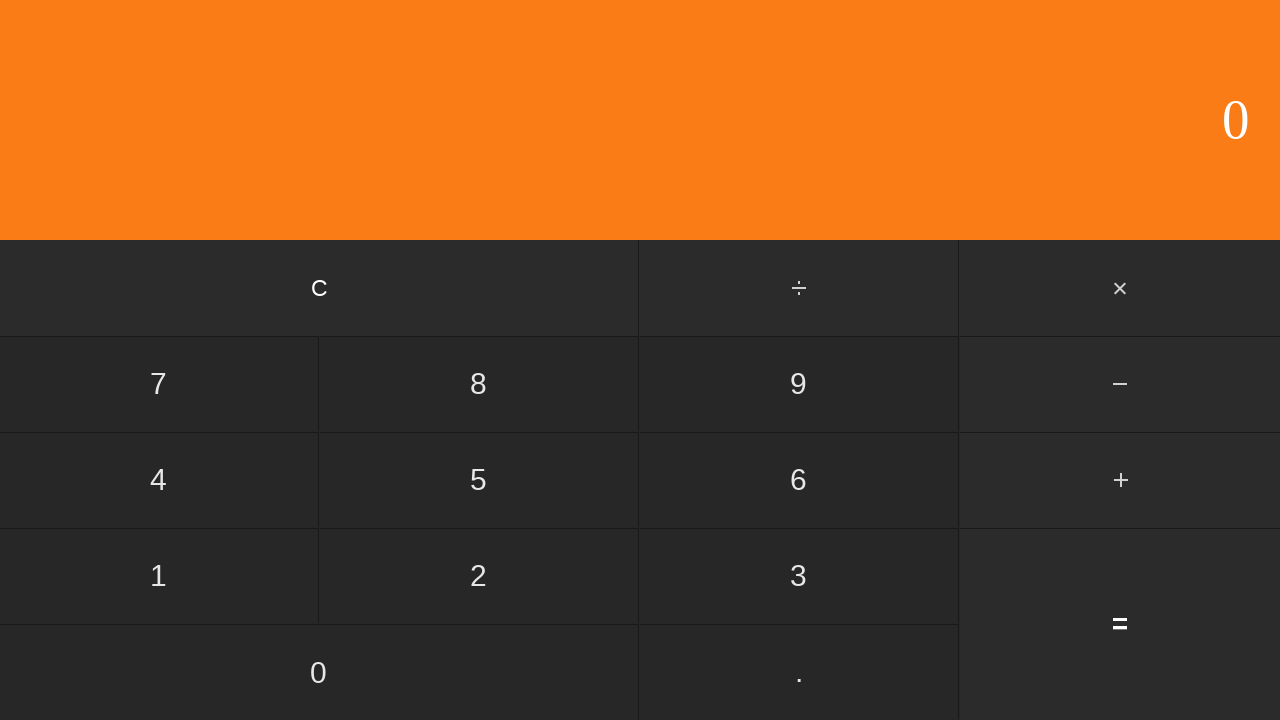

Display result appeared
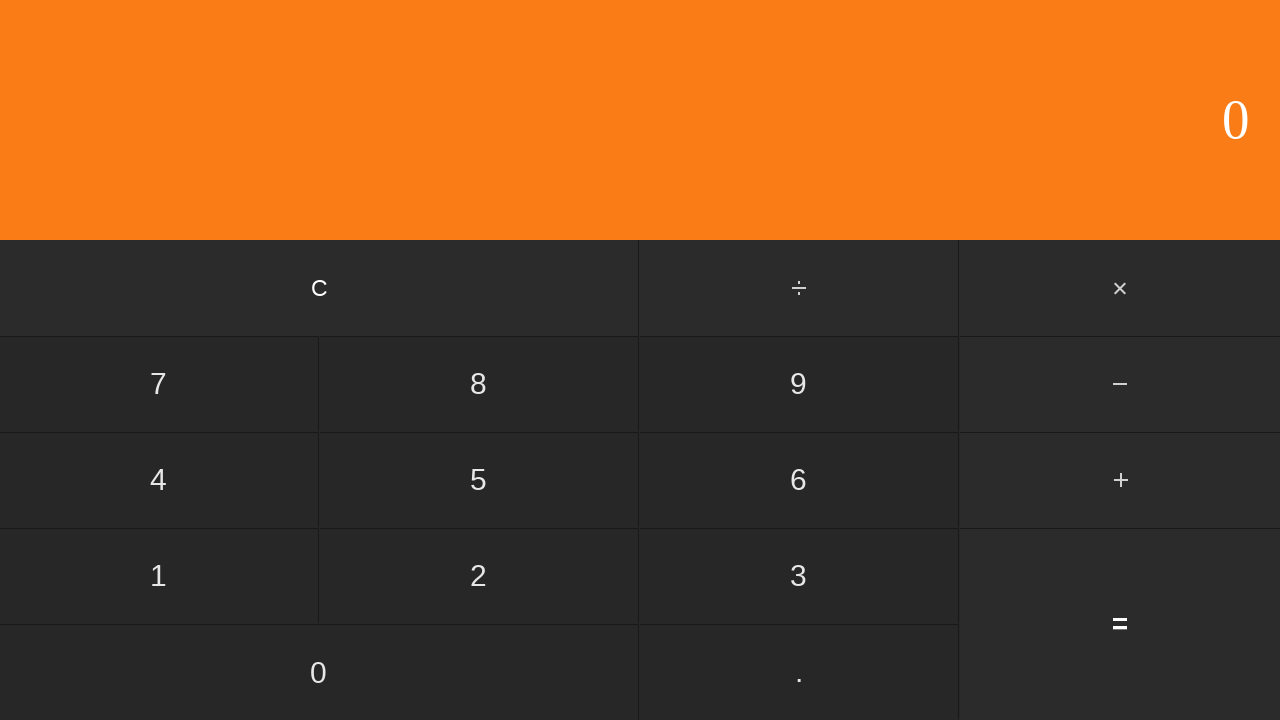

Verified division result: 0 / 2 = 0
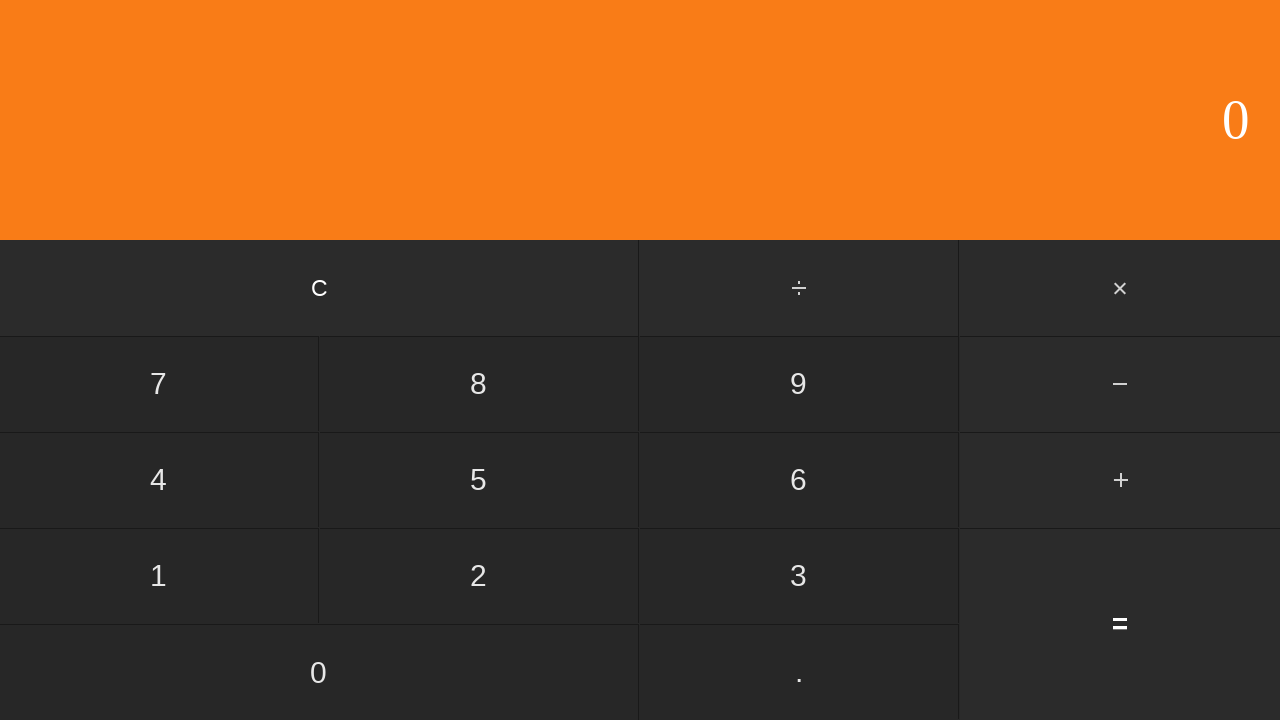

Clicked clear button to reset for next calculation at (320, 288) on input[value='C']
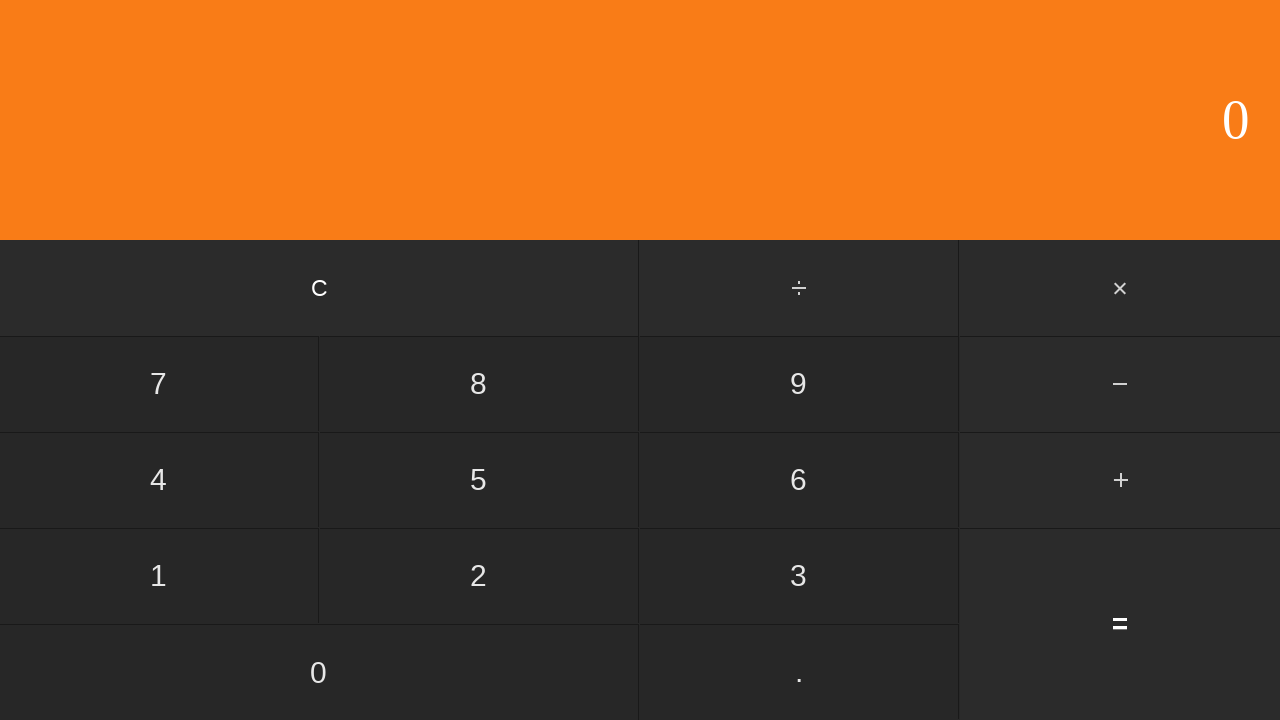

Clicked number 0 at (319, 672) on input[value='0']
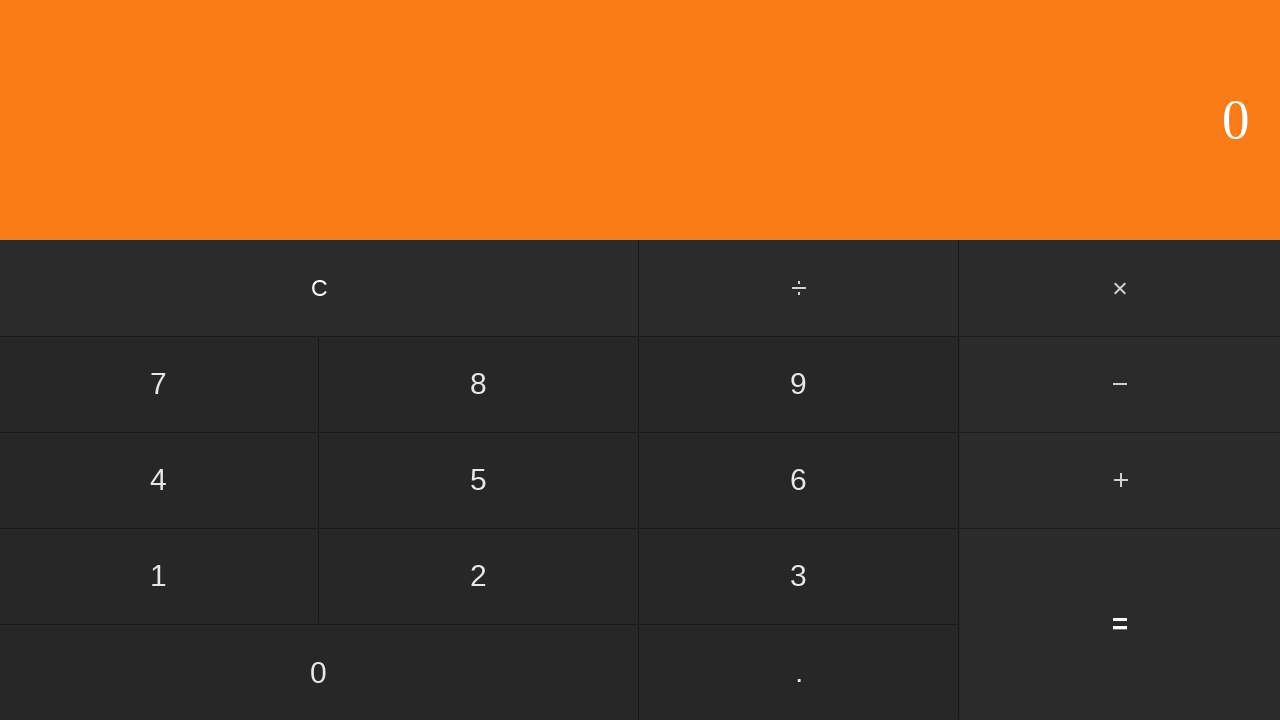

Clicked divide button at (800, 288) on #divide
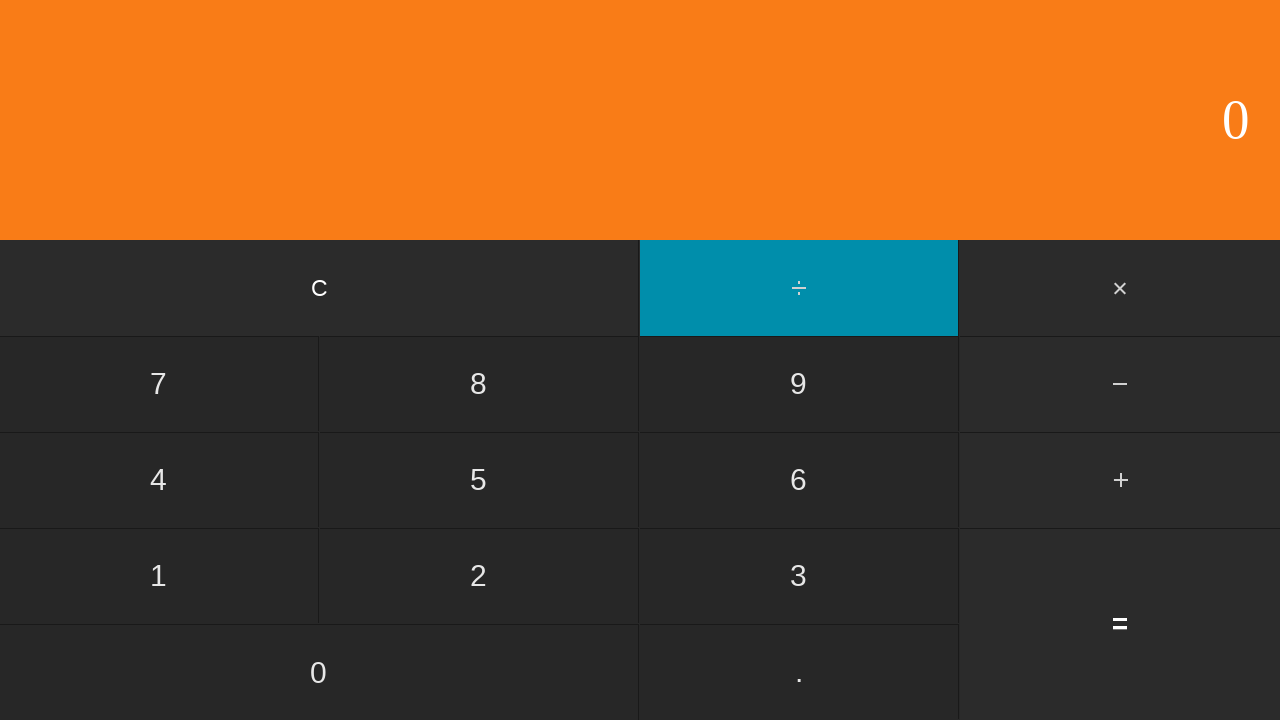

Clicked number 3 at (799, 576) on input[value='3']
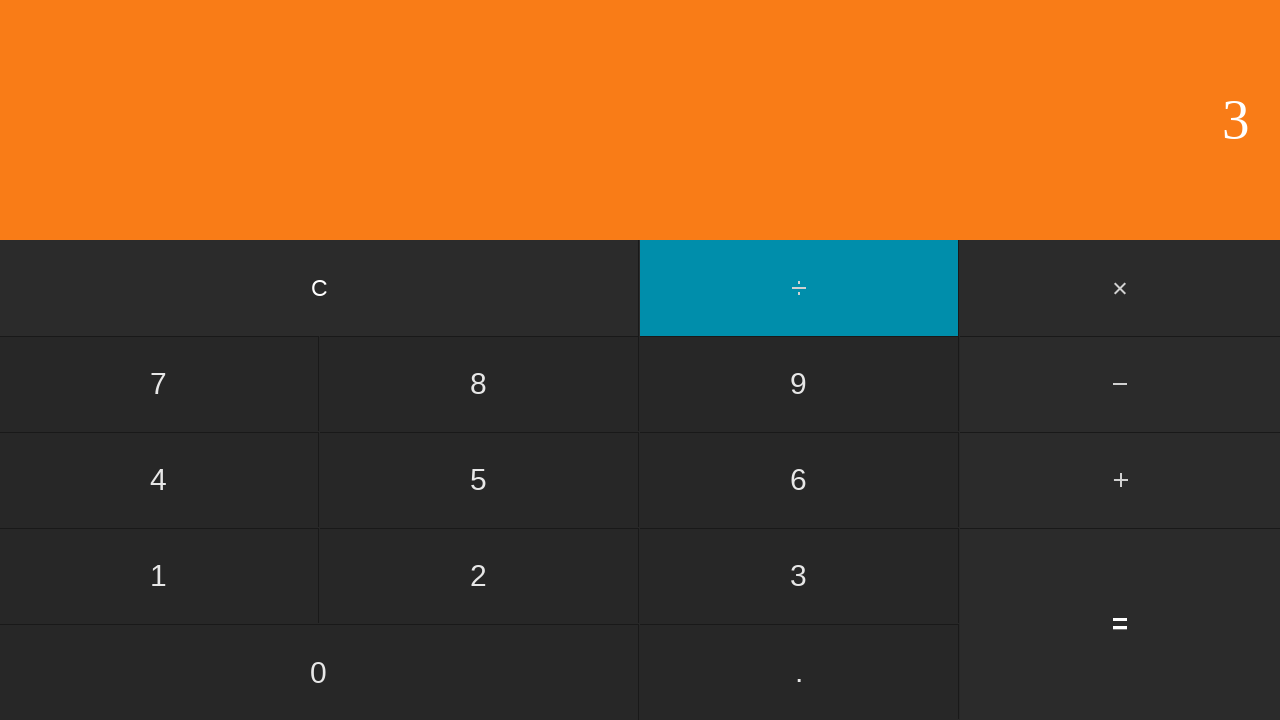

Clicked equals button to calculate 0 / 3 at (1120, 624) on input[value='=']
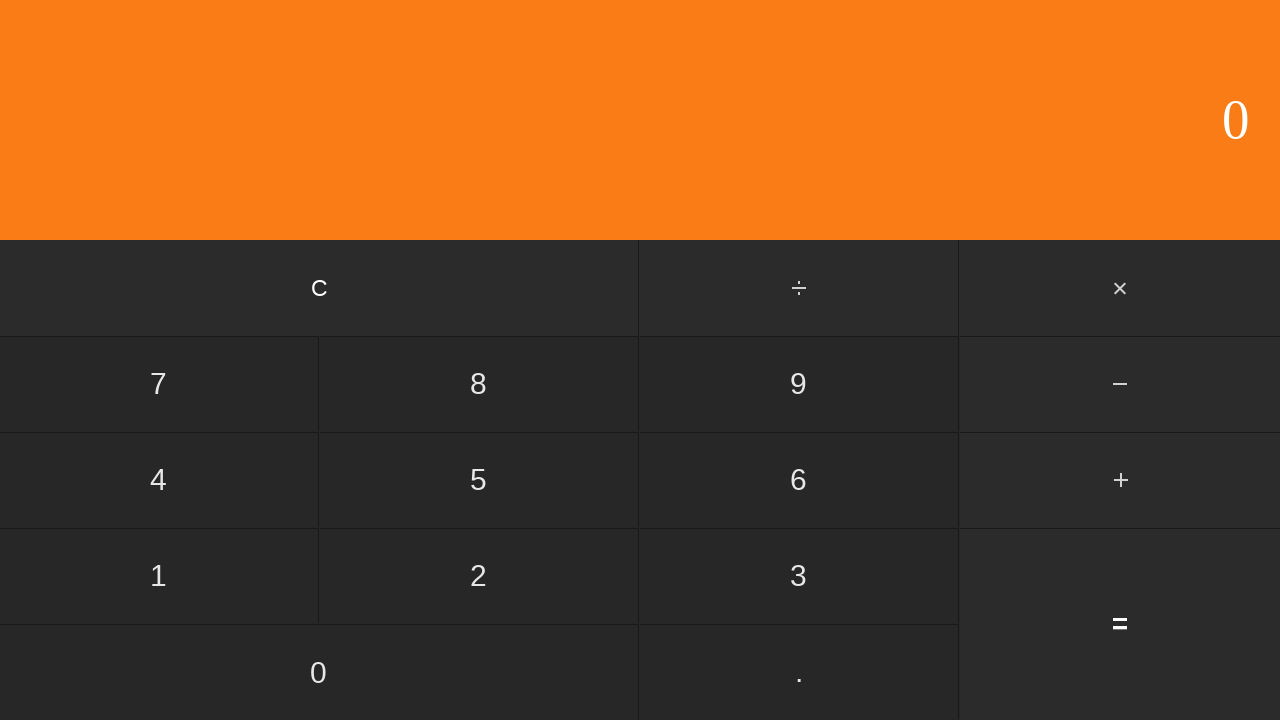

Display result appeared
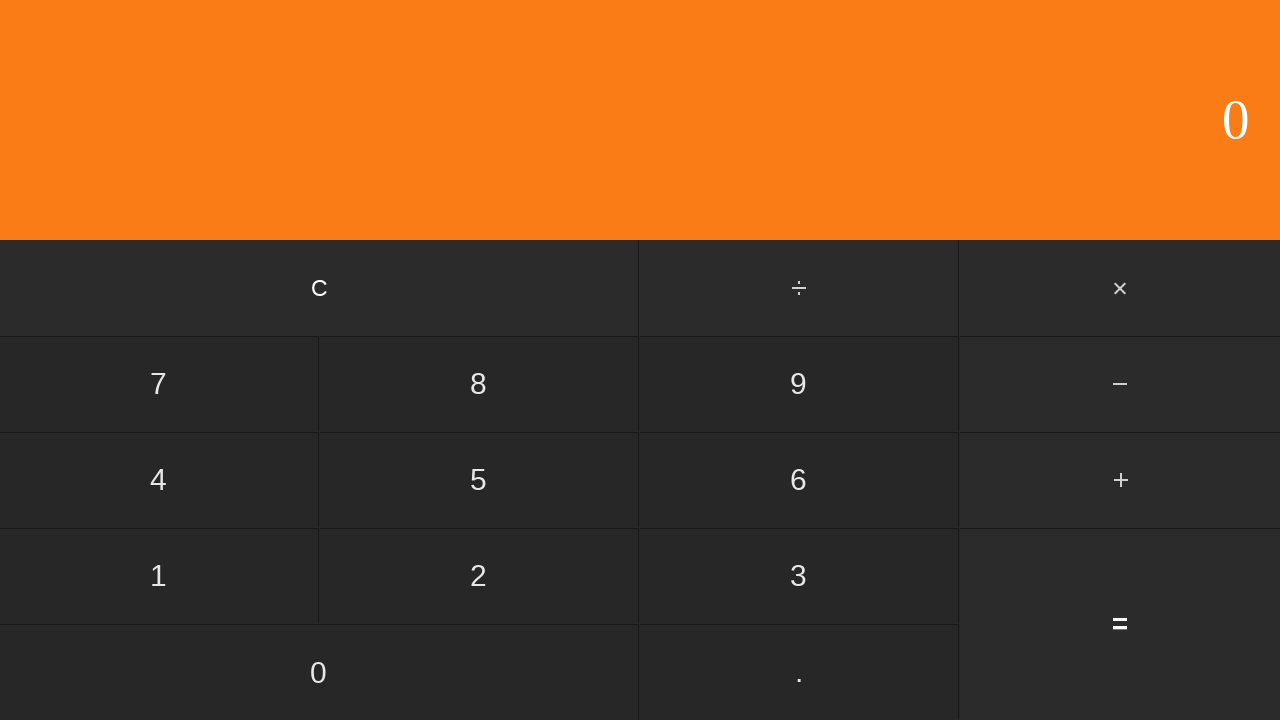

Verified division result: 0 / 3 = 0
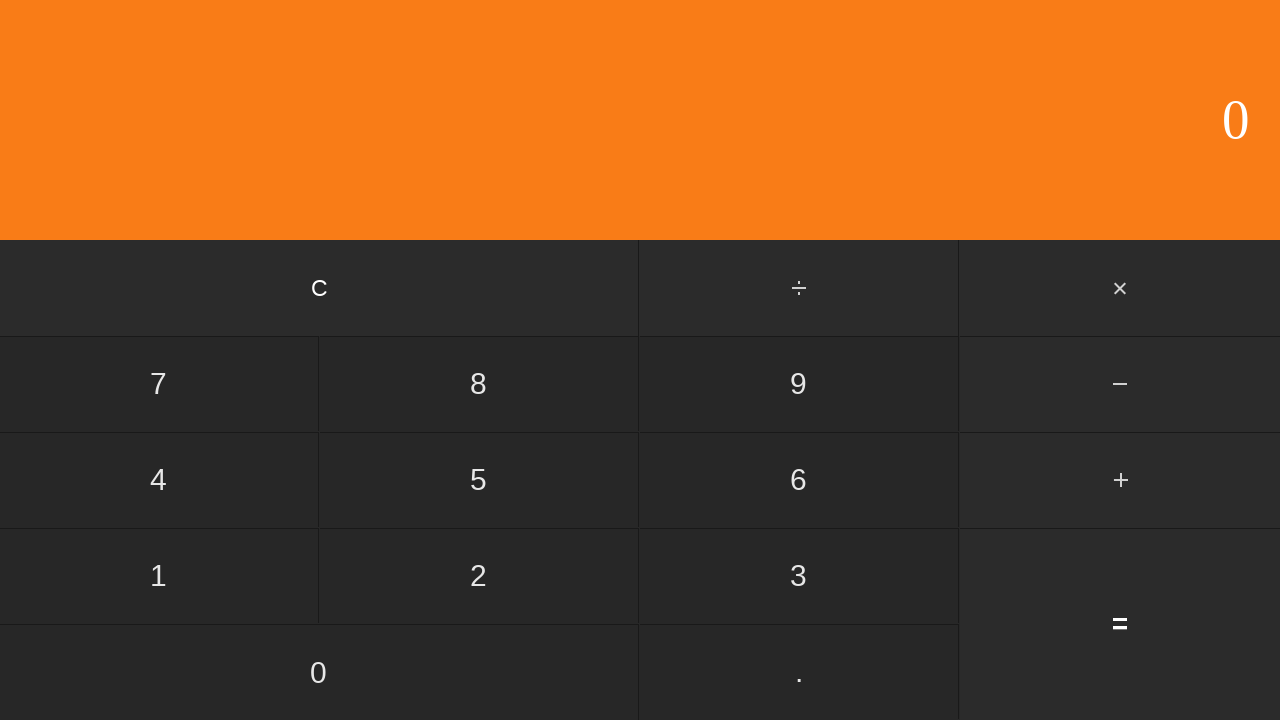

Clicked clear button to reset for next calculation at (320, 288) on input[value='C']
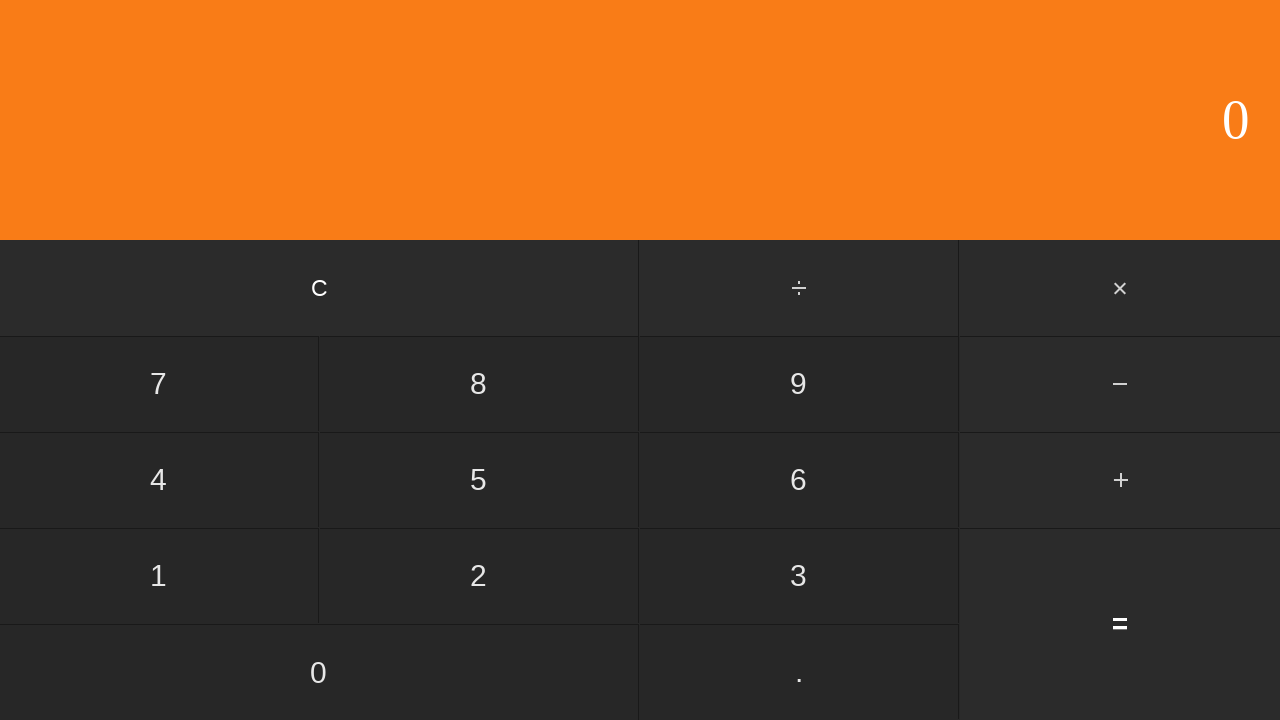

Clicked number 0 at (319, 672) on input[value='0']
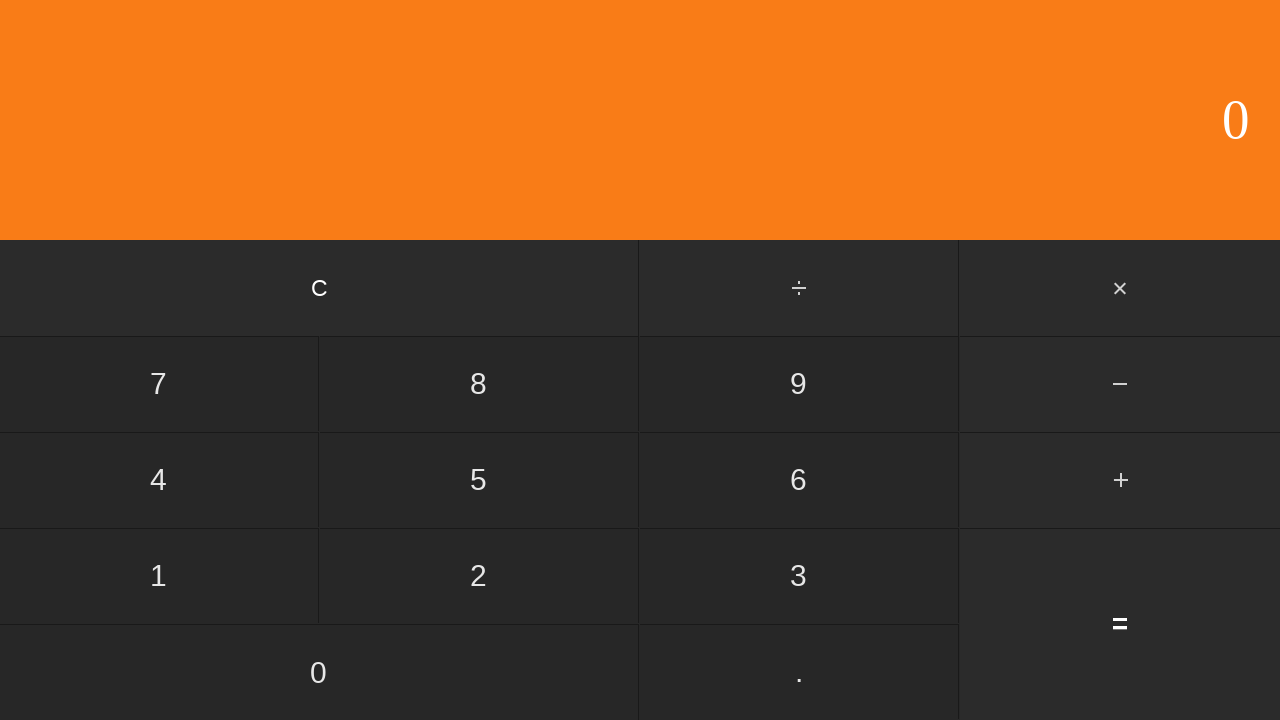

Clicked divide button at (800, 288) on #divide
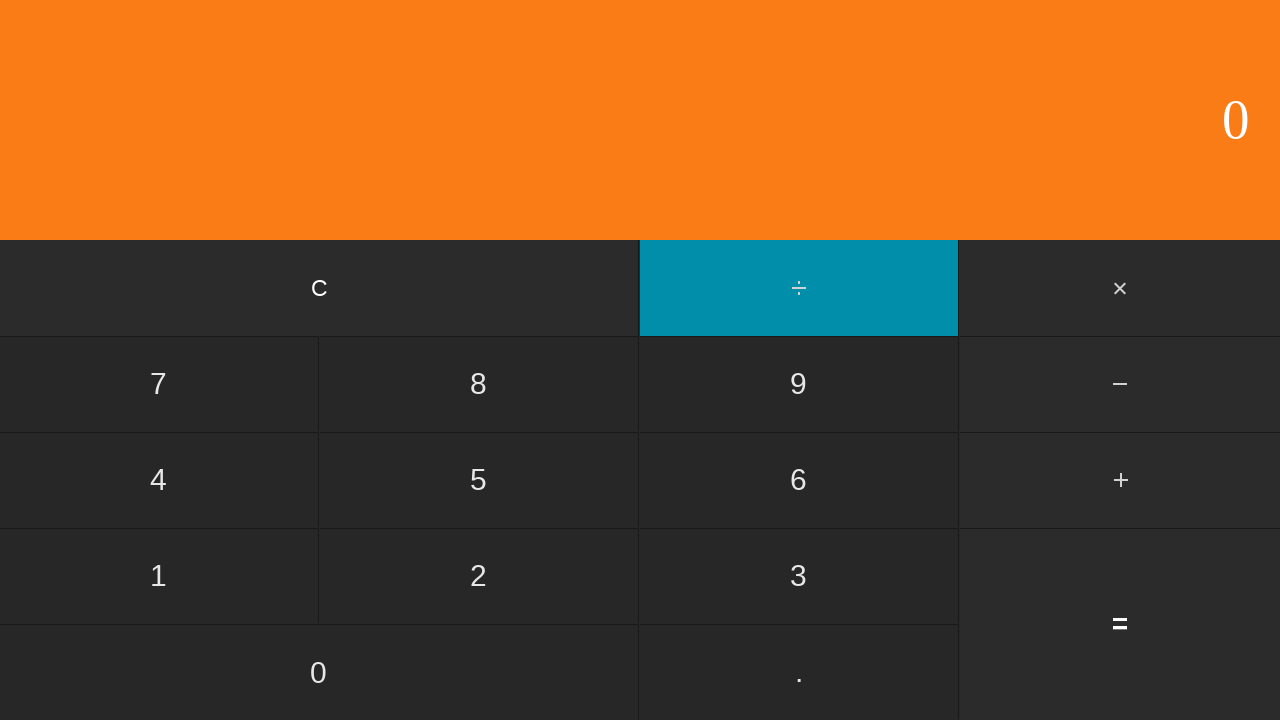

Clicked number 4 at (159, 480) on input[value='4']
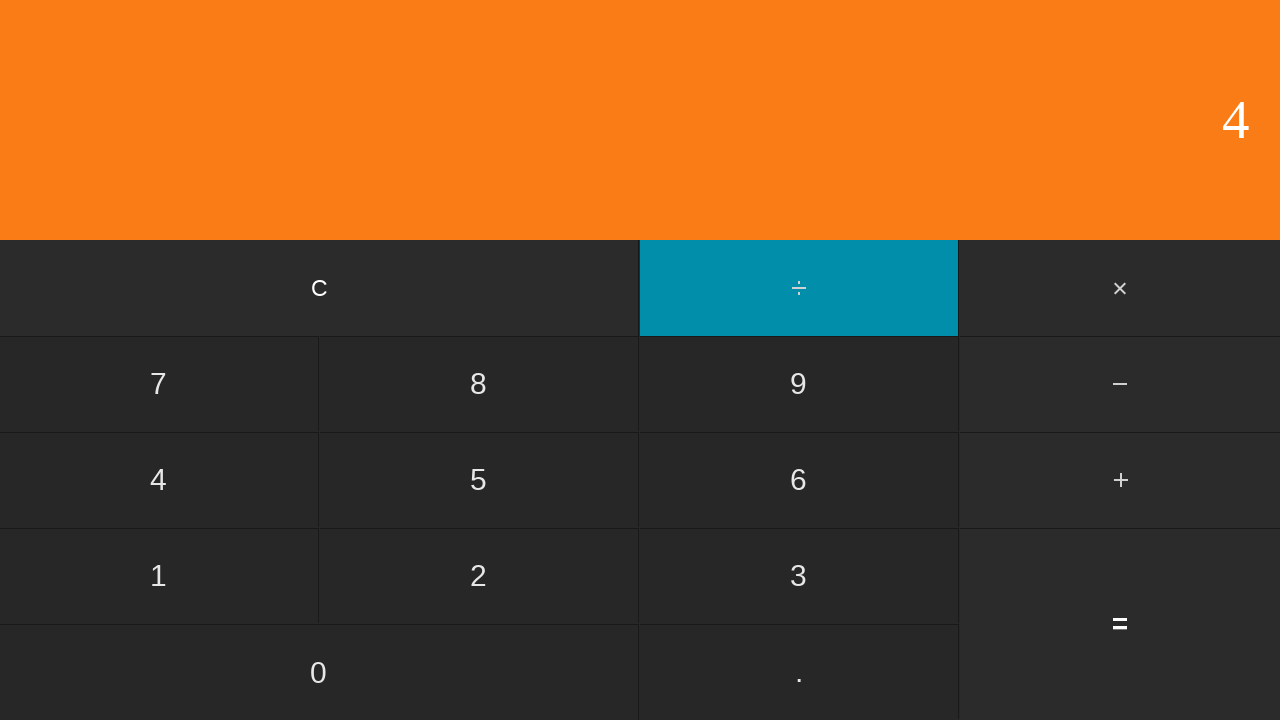

Clicked equals button to calculate 0 / 4 at (1120, 624) on input[value='=']
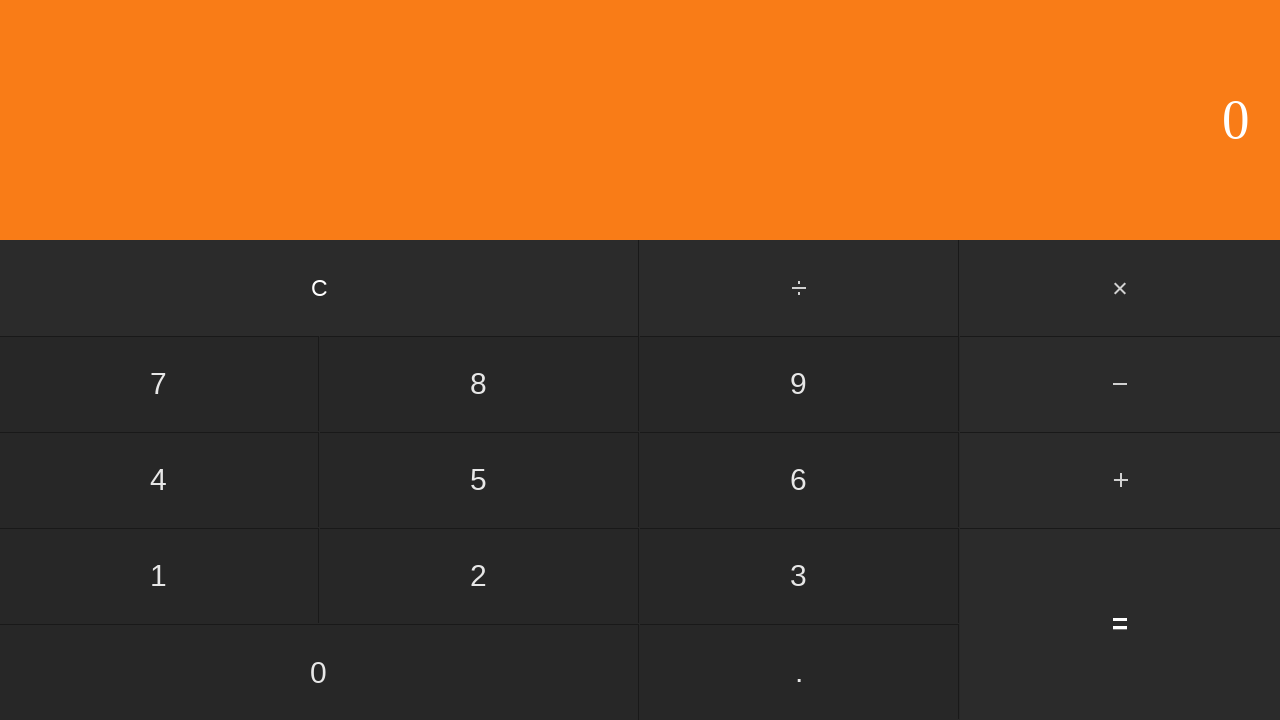

Display result appeared
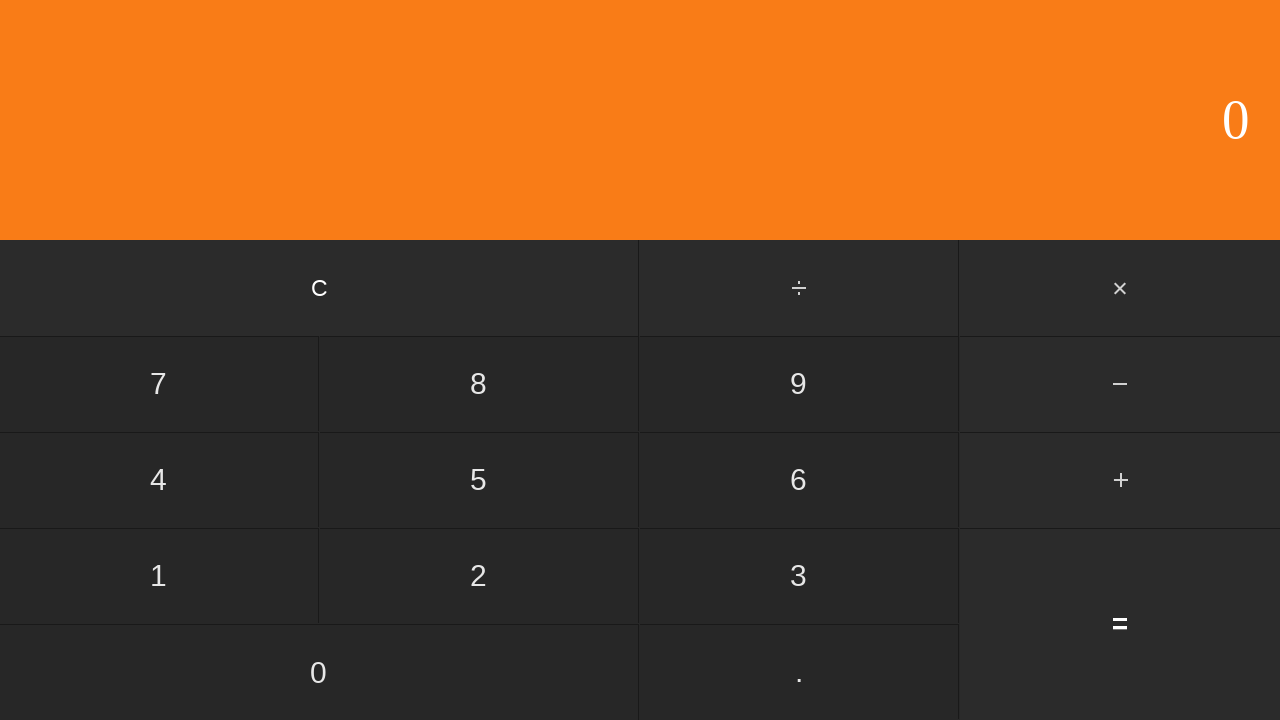

Verified division result: 0 / 4 = 0
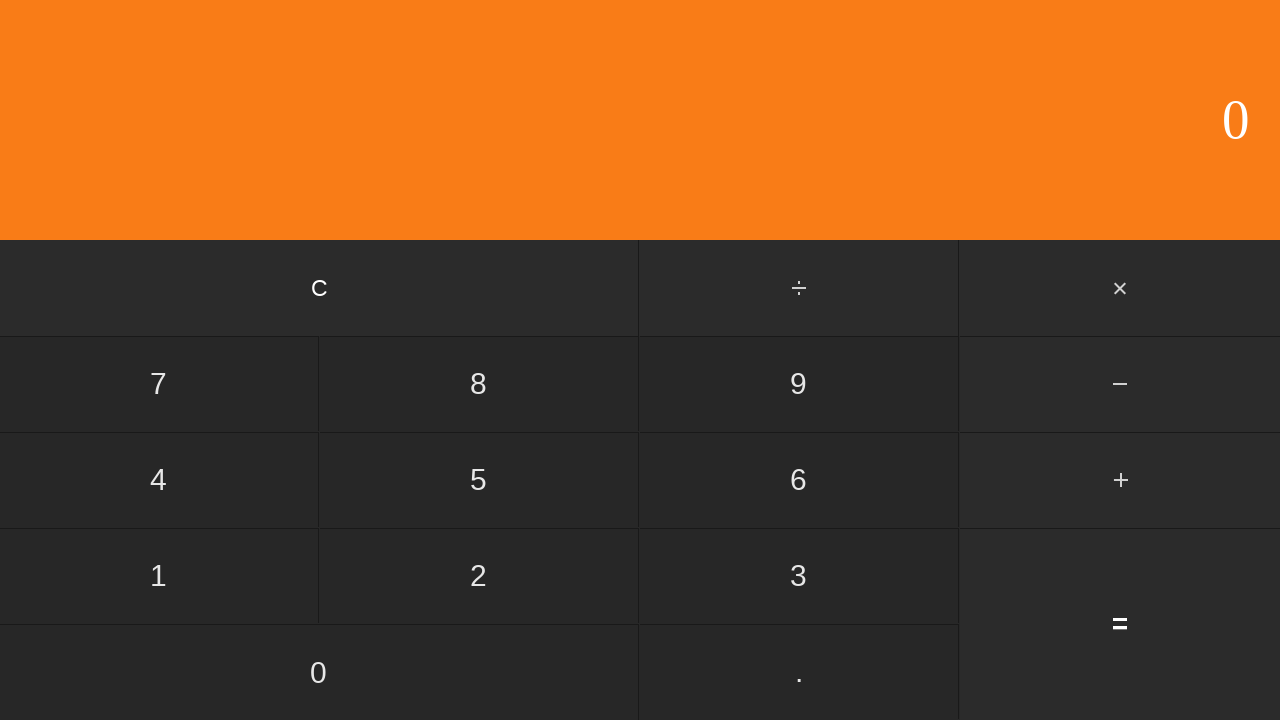

Clicked clear button to reset for next calculation at (320, 288) on input[value='C']
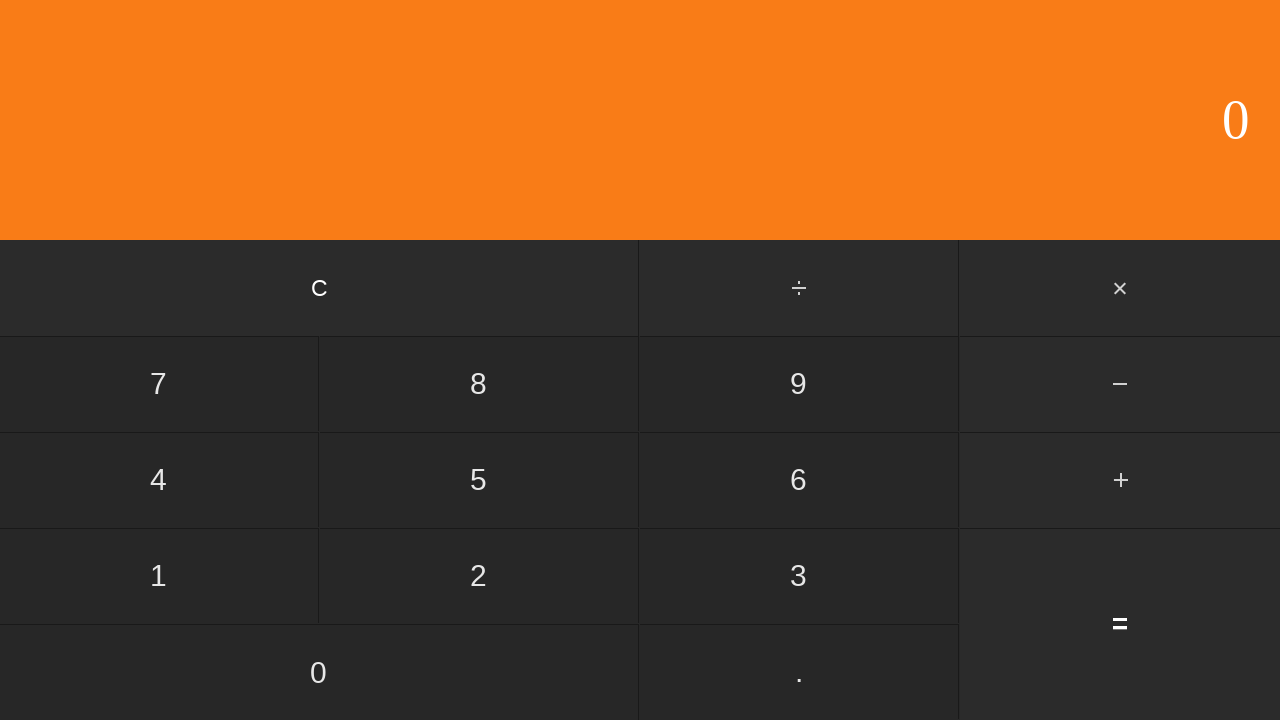

Clicked number 0 at (319, 672) on input[value='0']
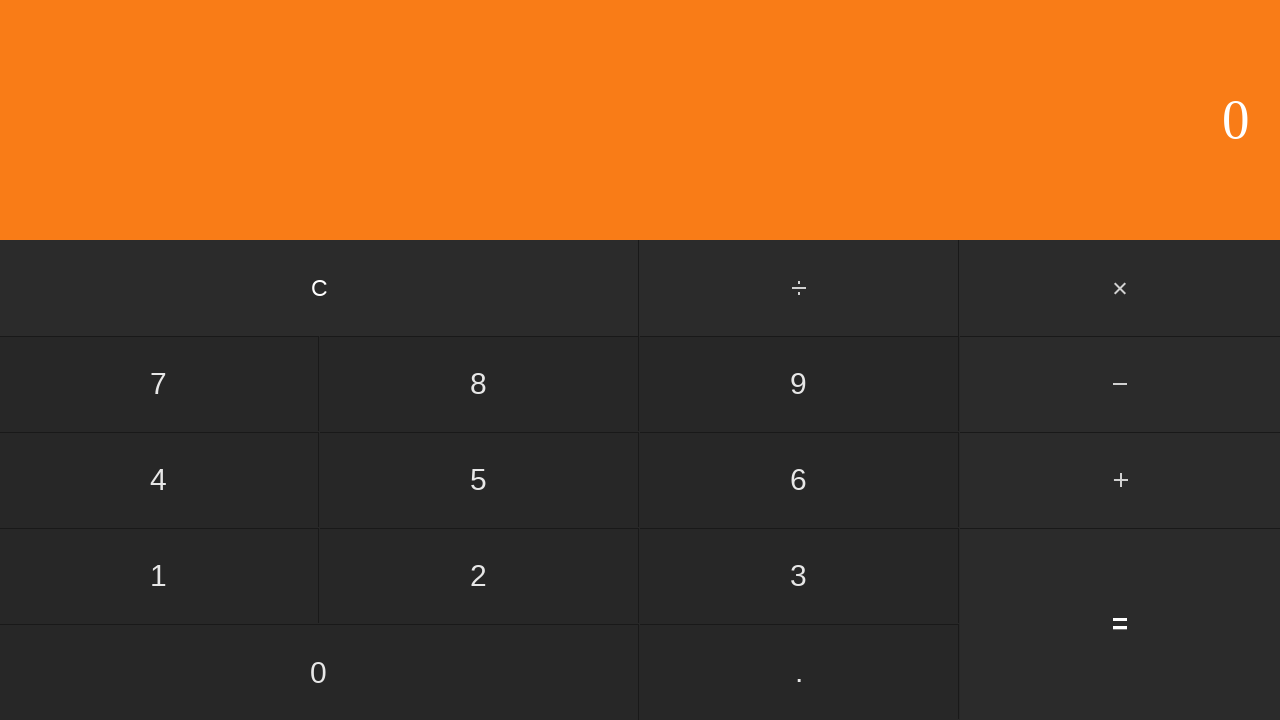

Clicked divide button at (800, 288) on #divide
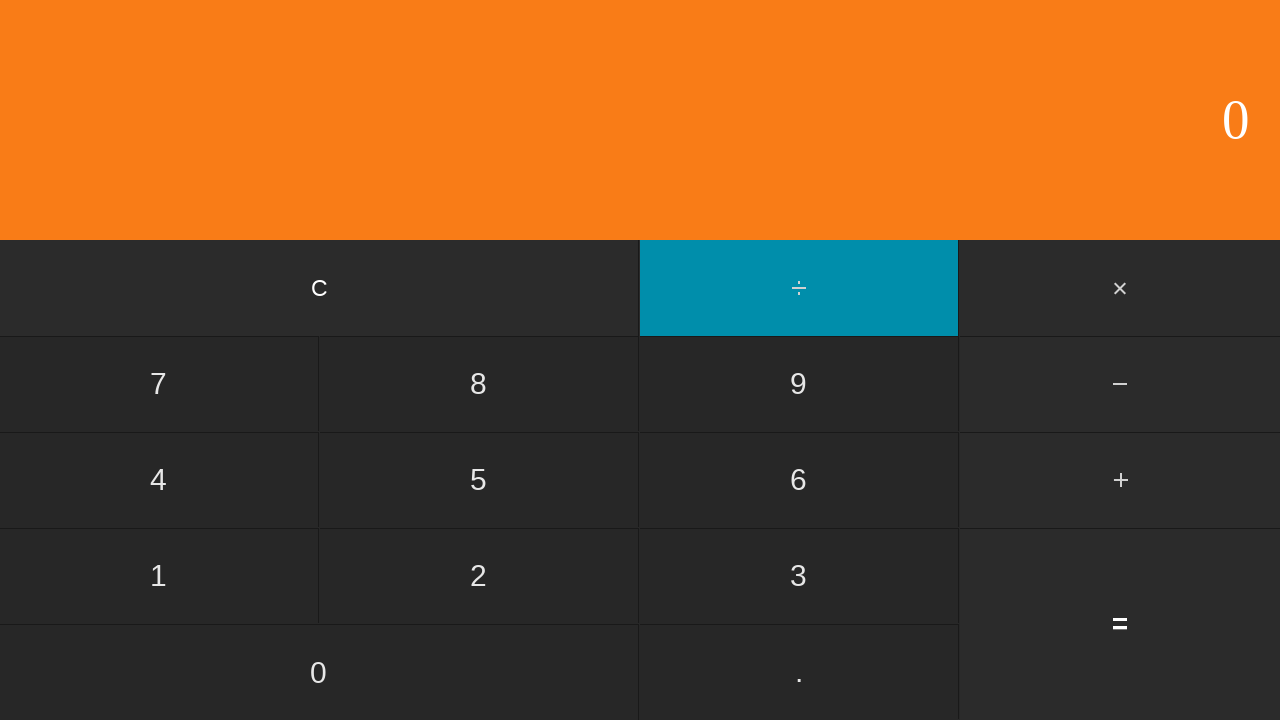

Clicked number 5 at (479, 480) on input[value='5']
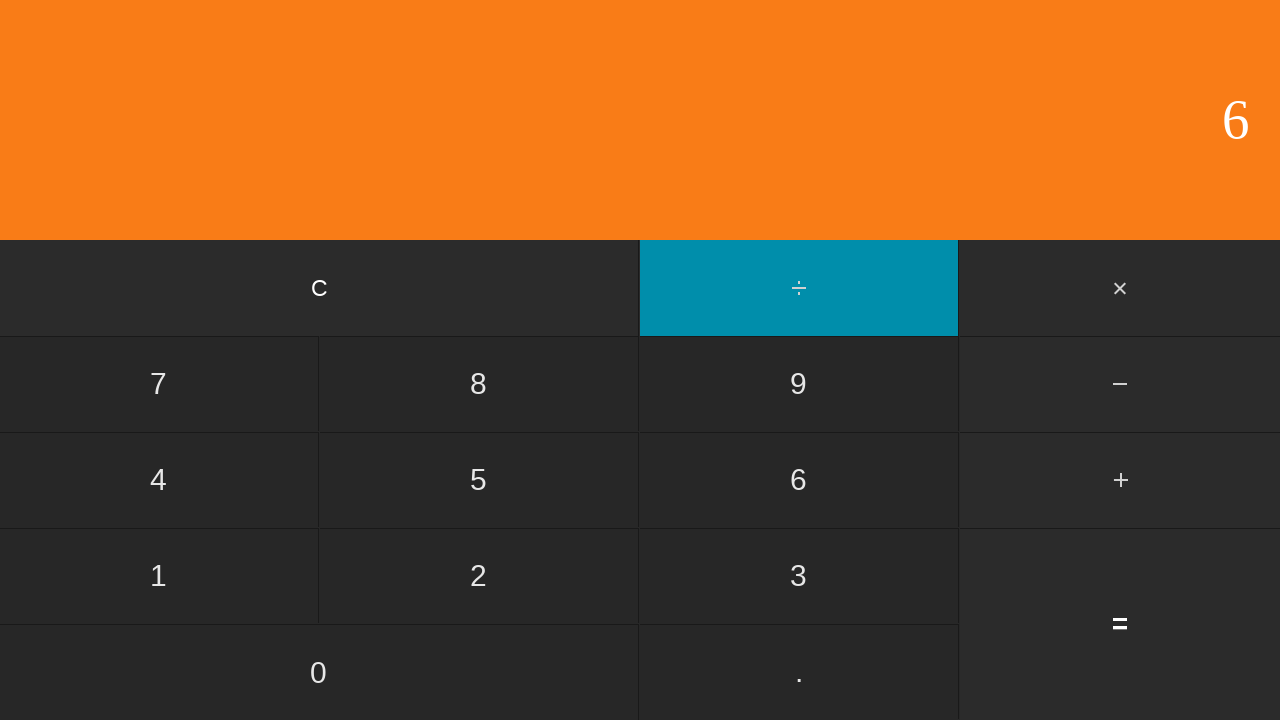

Clicked equals button to calculate 0 / 5 at (1120, 624) on input[value='=']
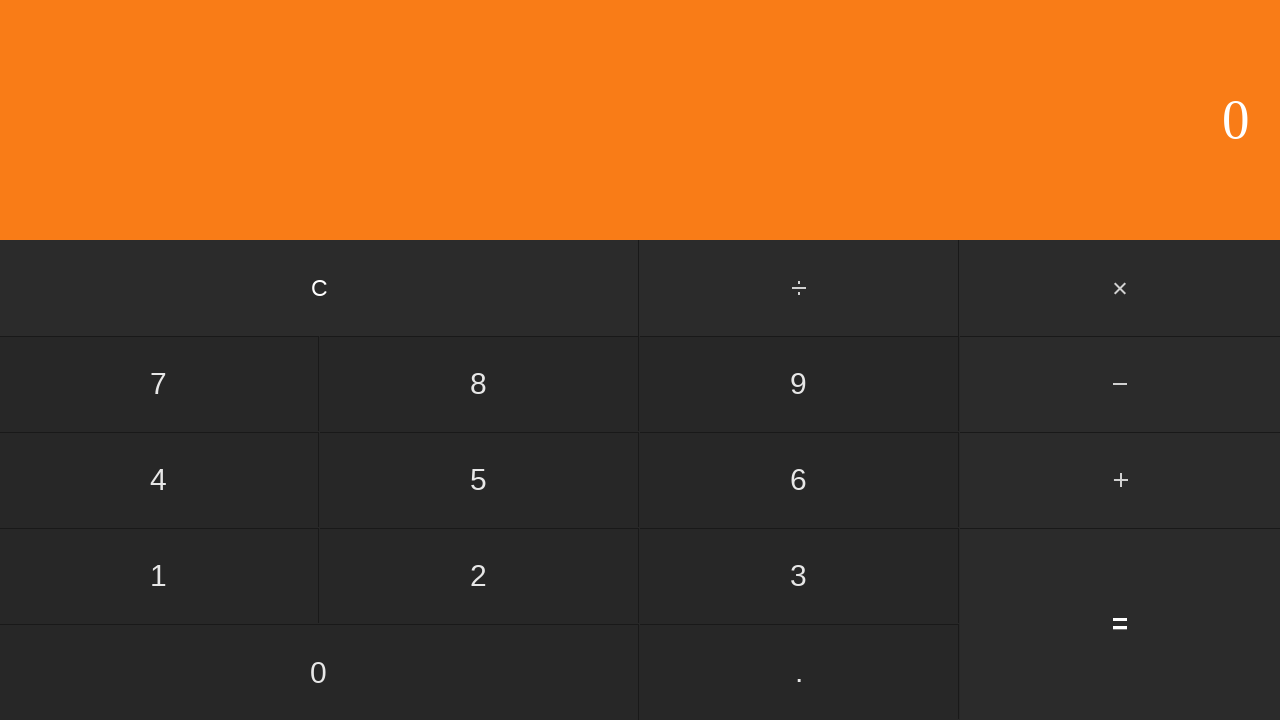

Display result appeared
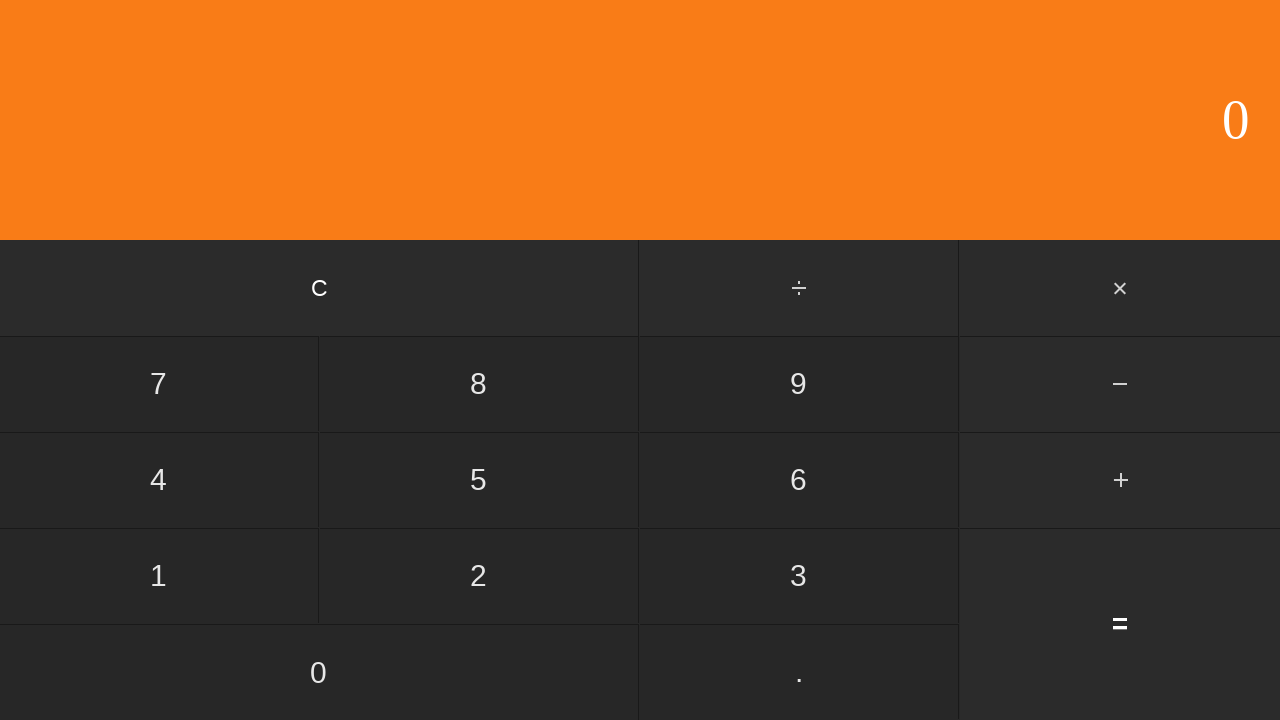

Verified division result: 0 / 5 = 0
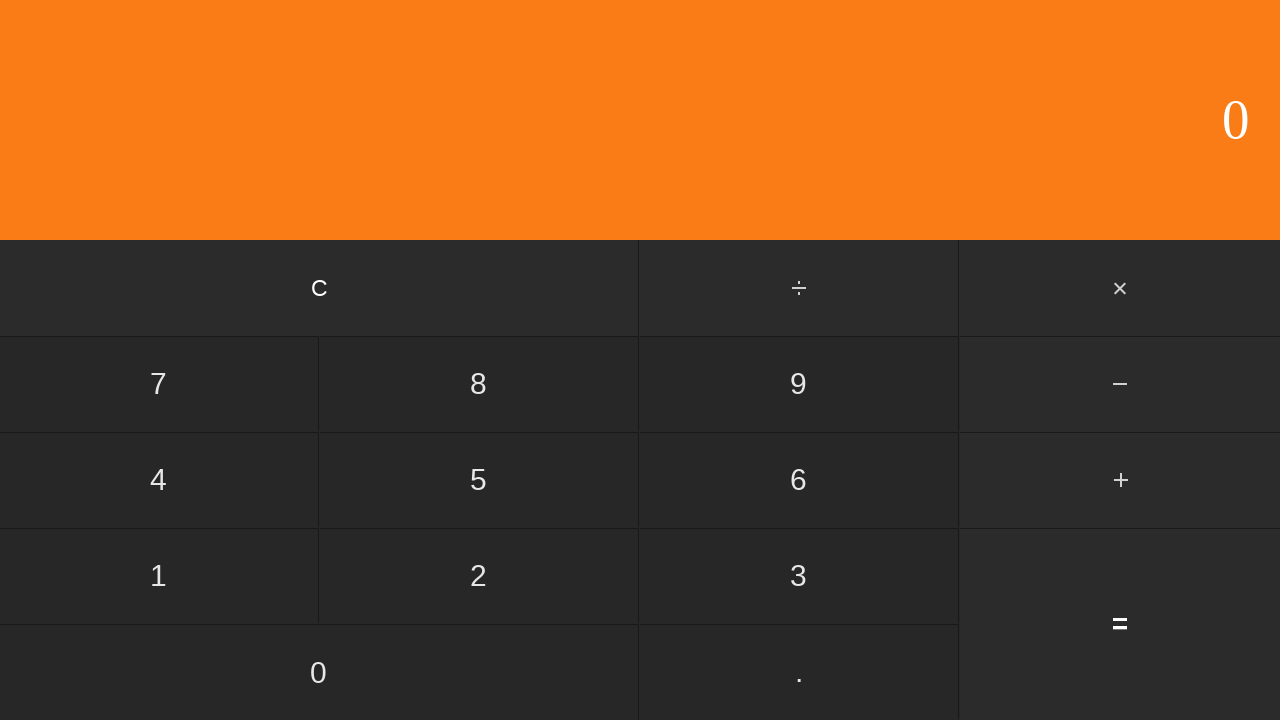

Clicked clear button to reset for next calculation at (320, 288) on input[value='C']
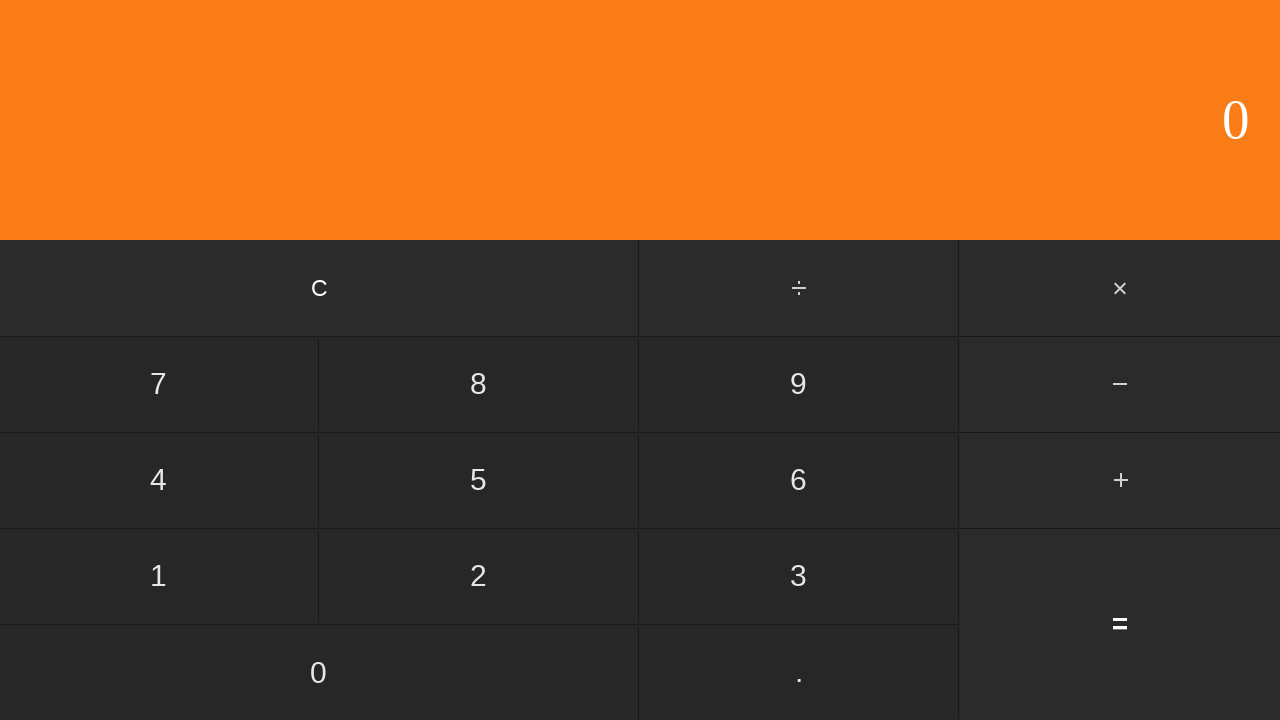

Clicked number 0 at (319, 672) on input[value='0']
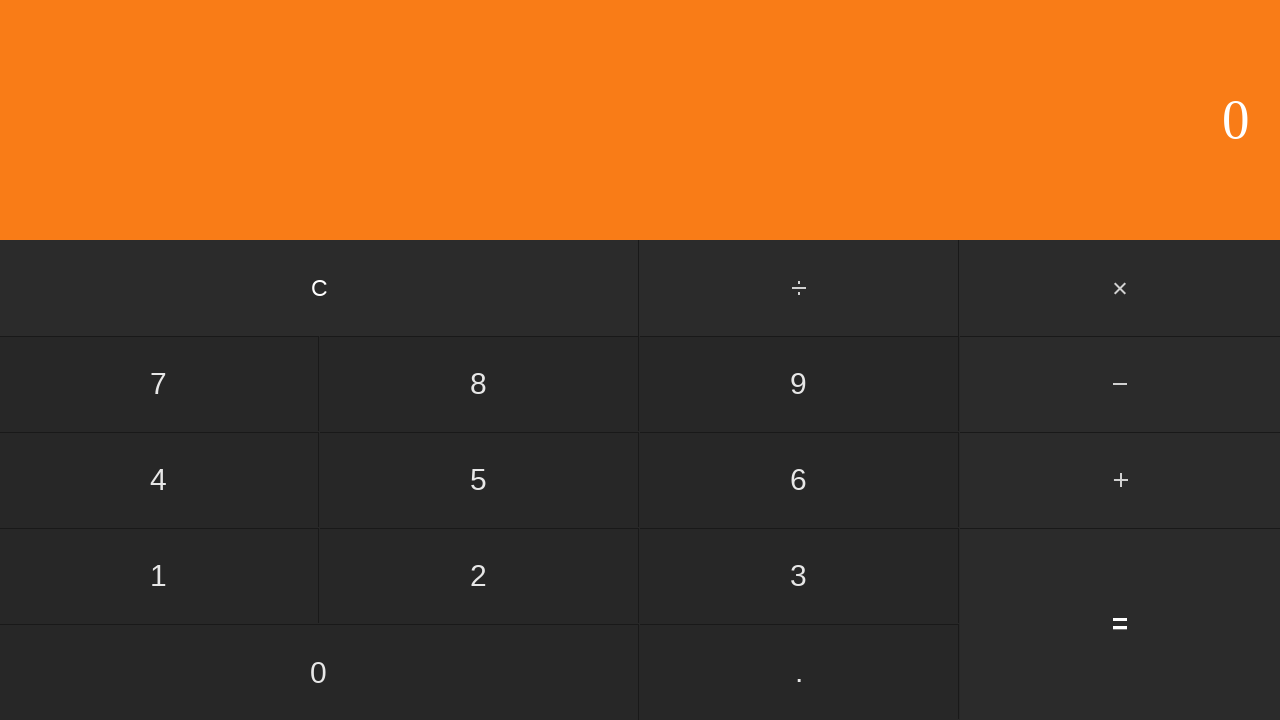

Clicked divide button at (800, 288) on #divide
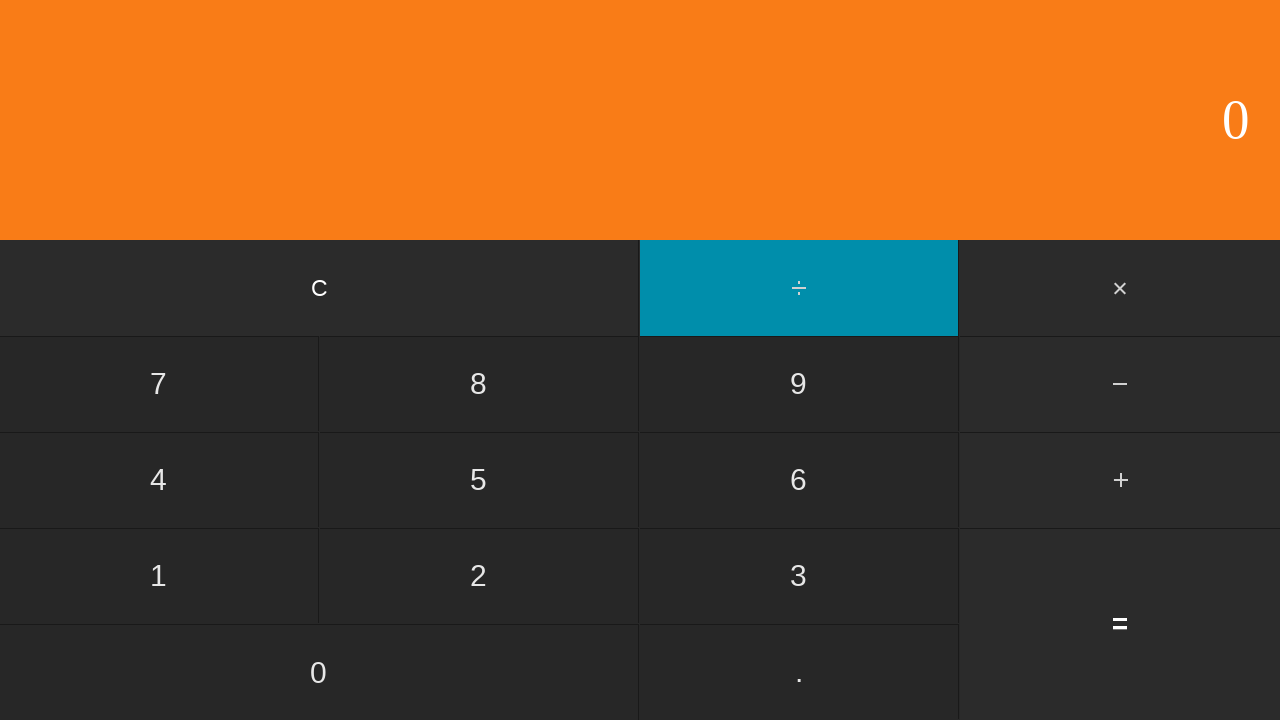

Clicked number 6 at (799, 480) on input[value='6']
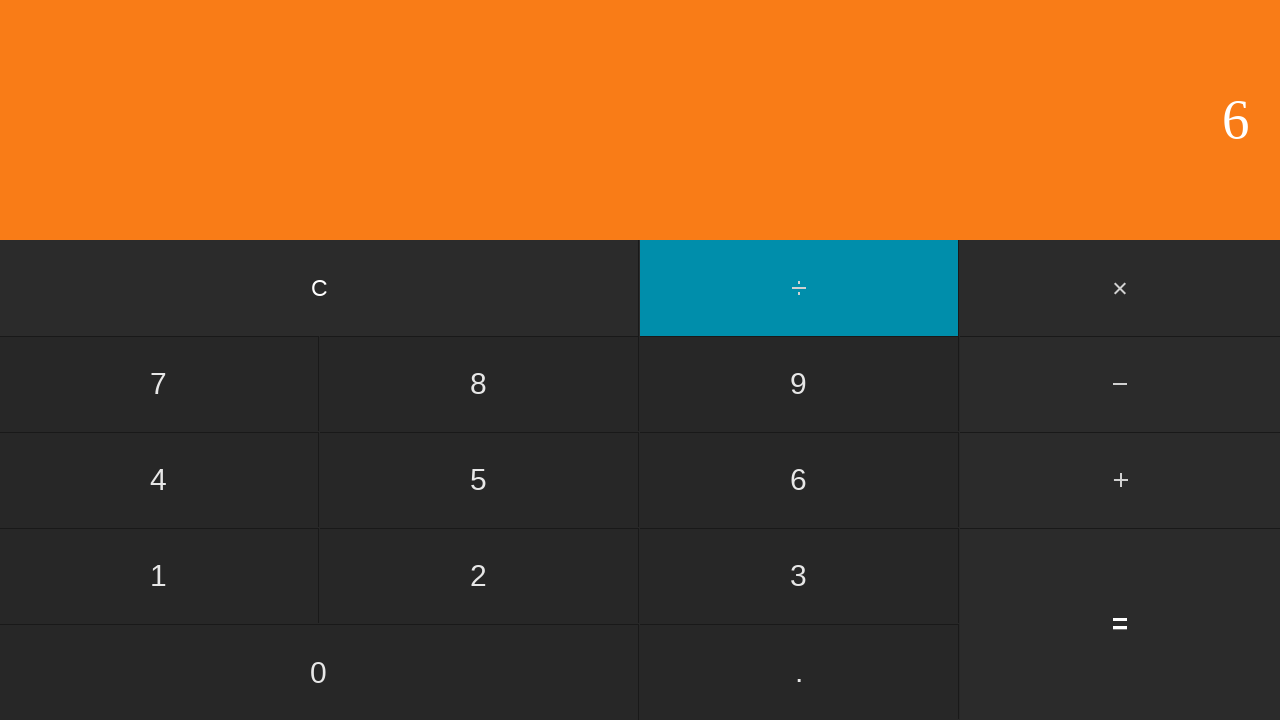

Clicked equals button to calculate 0 / 6 at (1120, 624) on input[value='=']
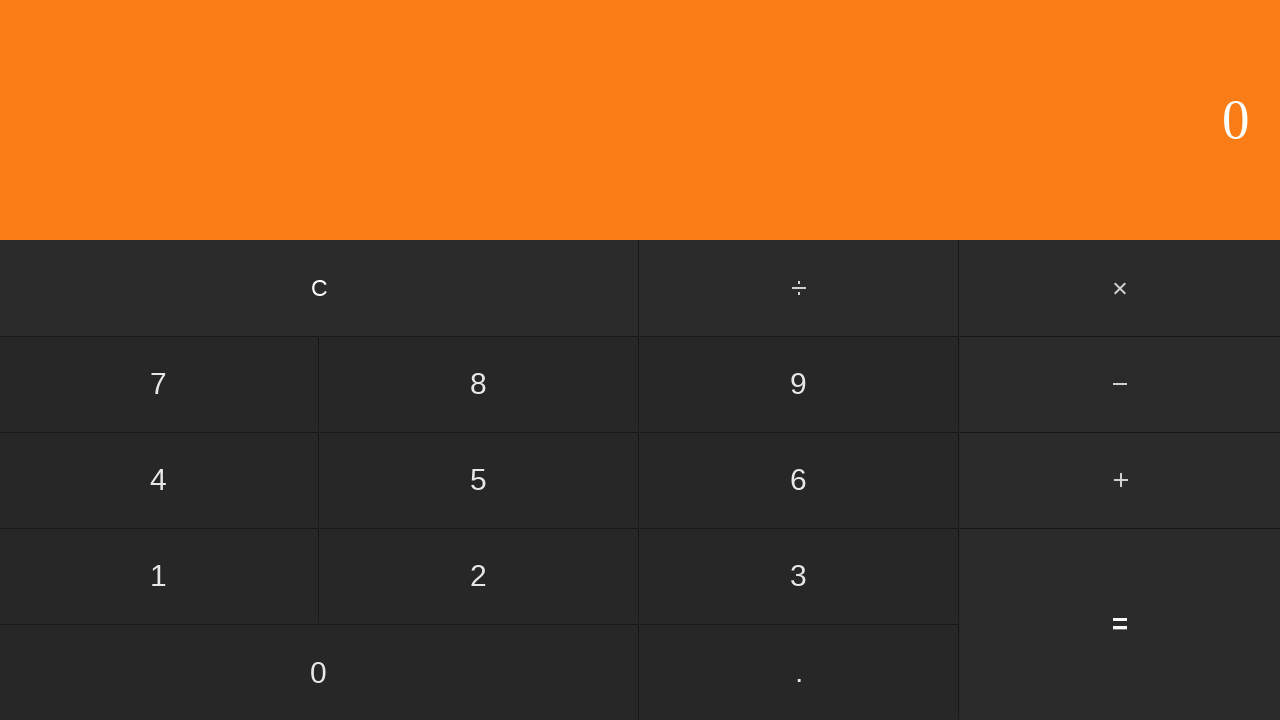

Display result appeared
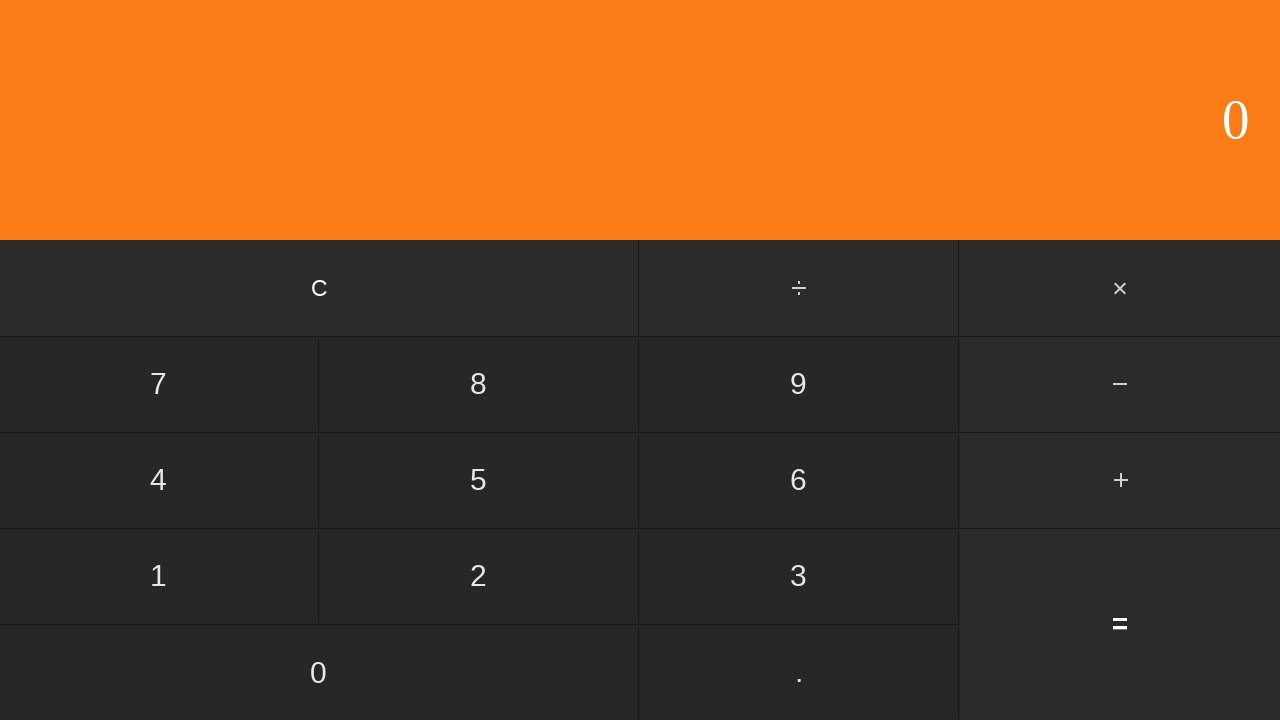

Verified division result: 0 / 6 = 0
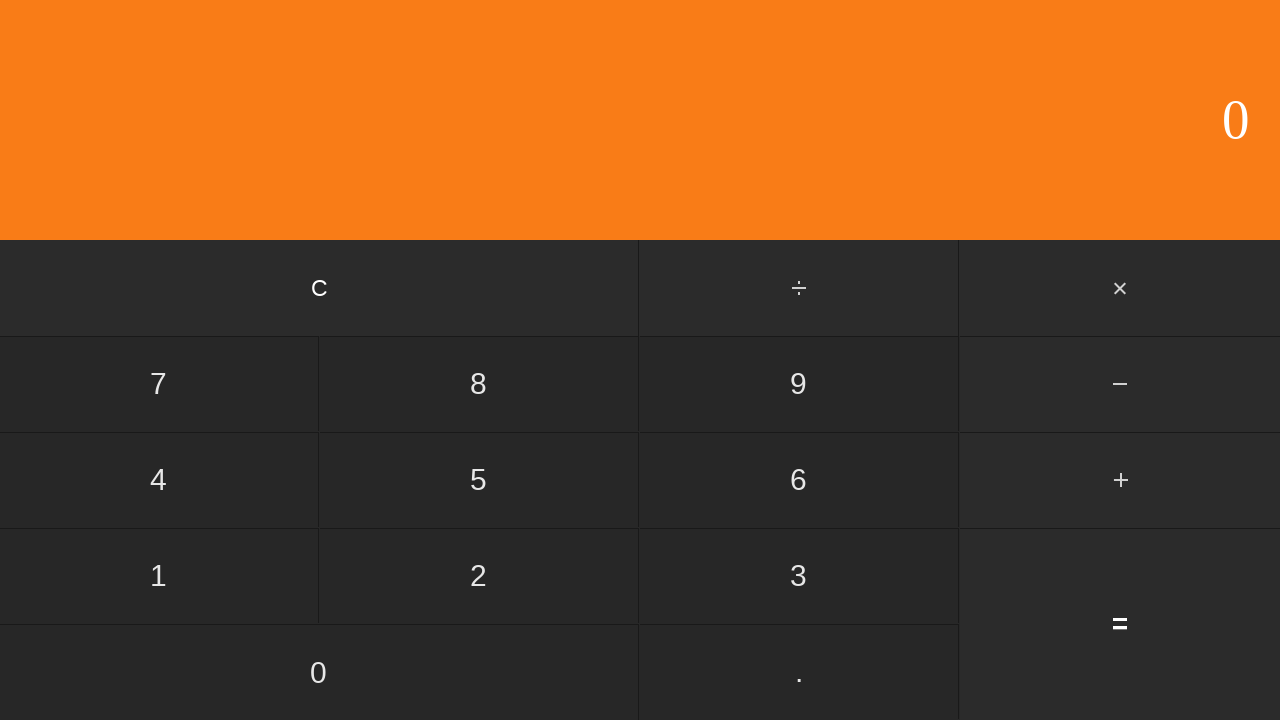

Clicked clear button to reset for next calculation at (320, 288) on input[value='C']
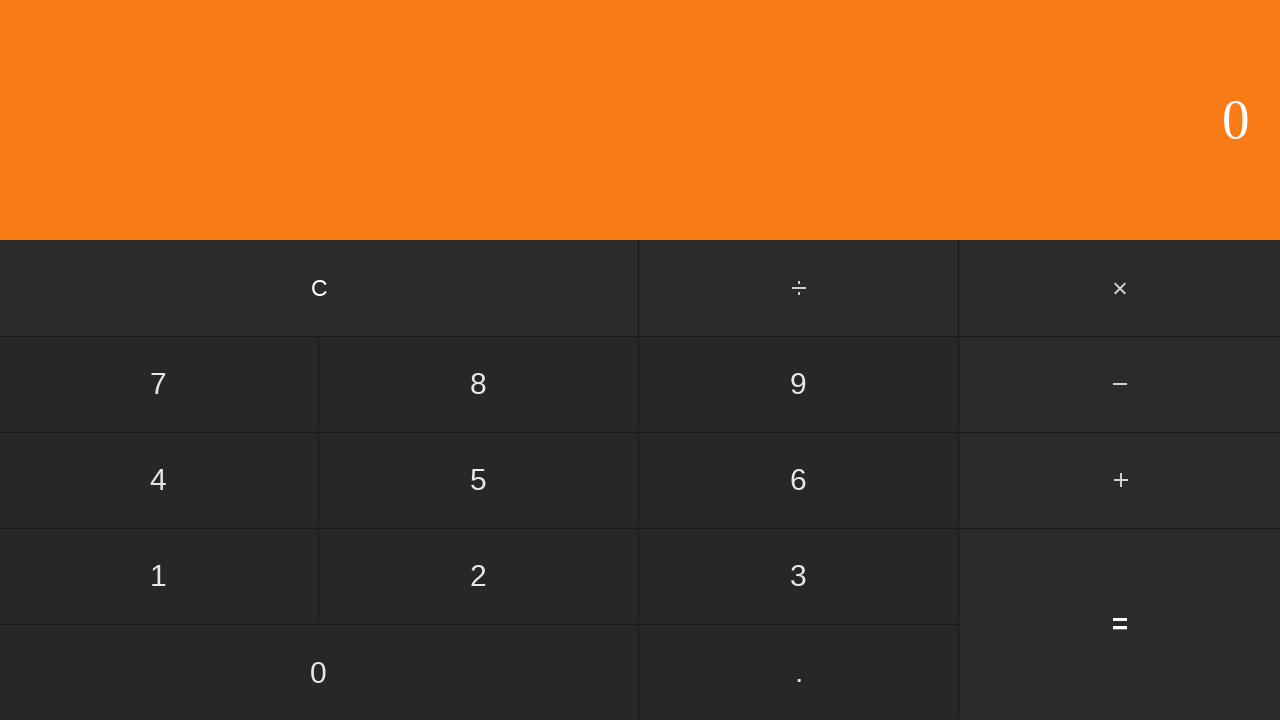

Clicked number 0 at (319, 672) on input[value='0']
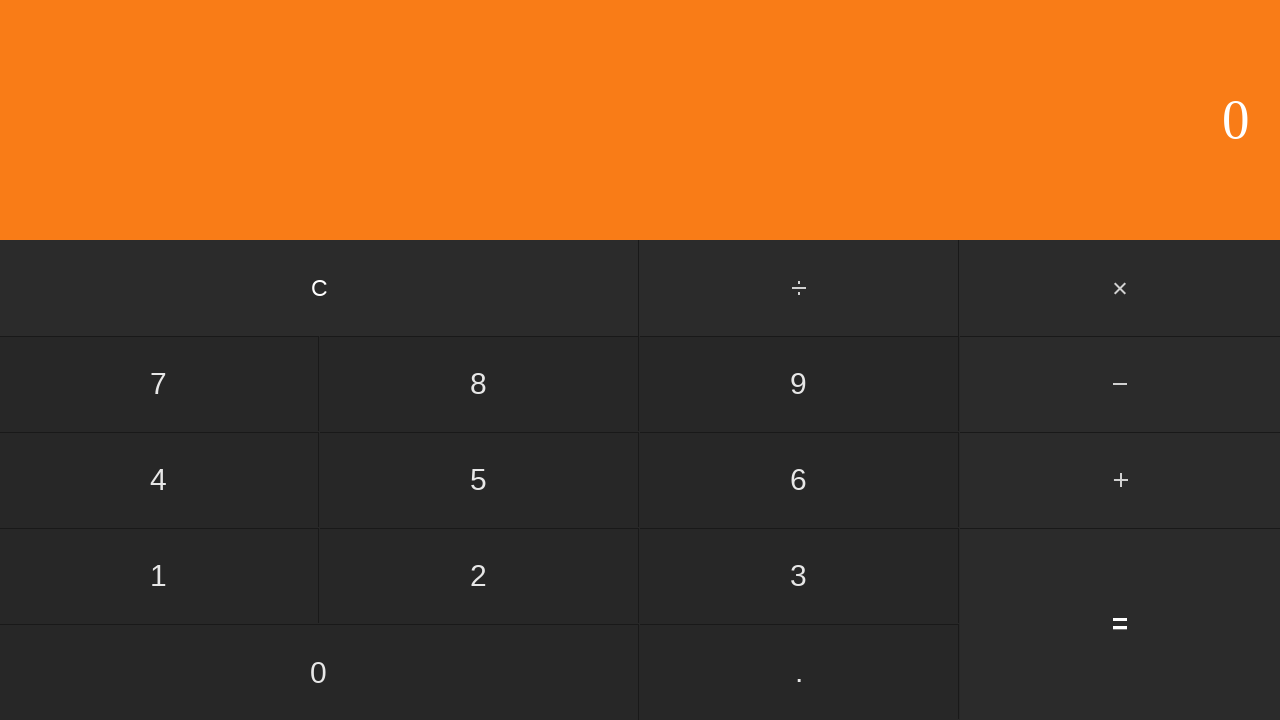

Clicked divide button at (800, 288) on #divide
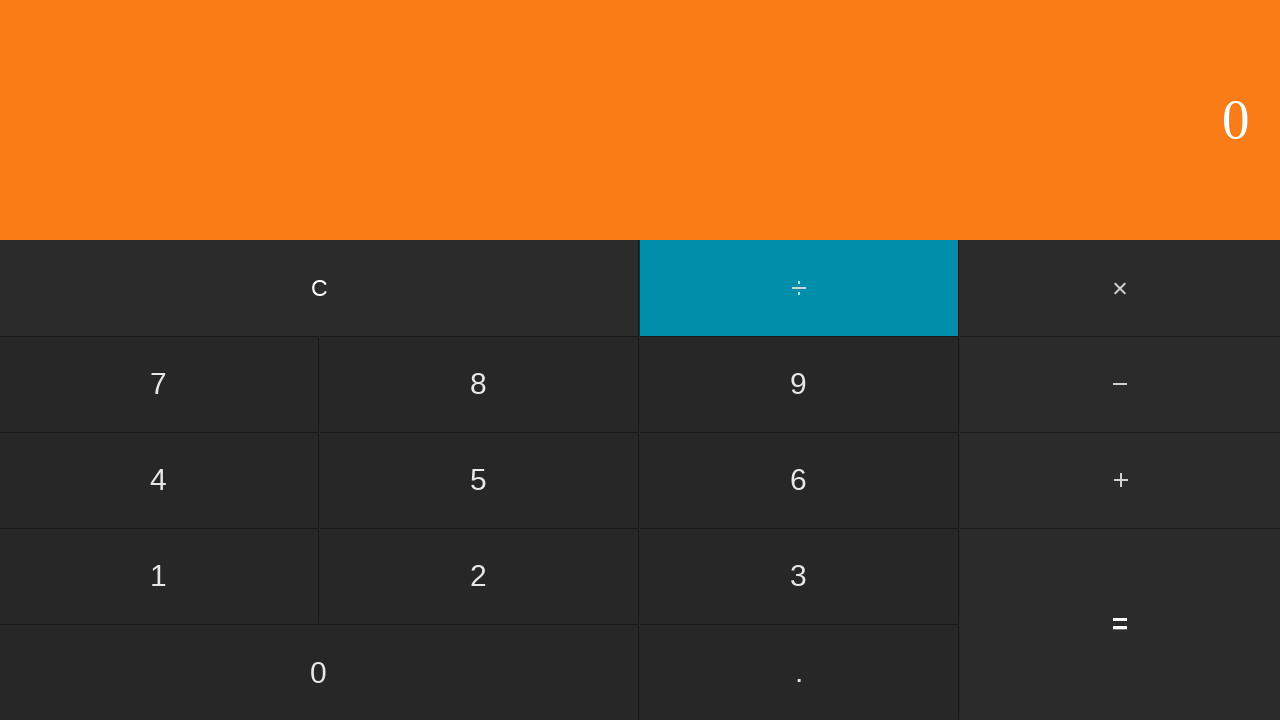

Clicked number 7 at (159, 384) on input[value='7']
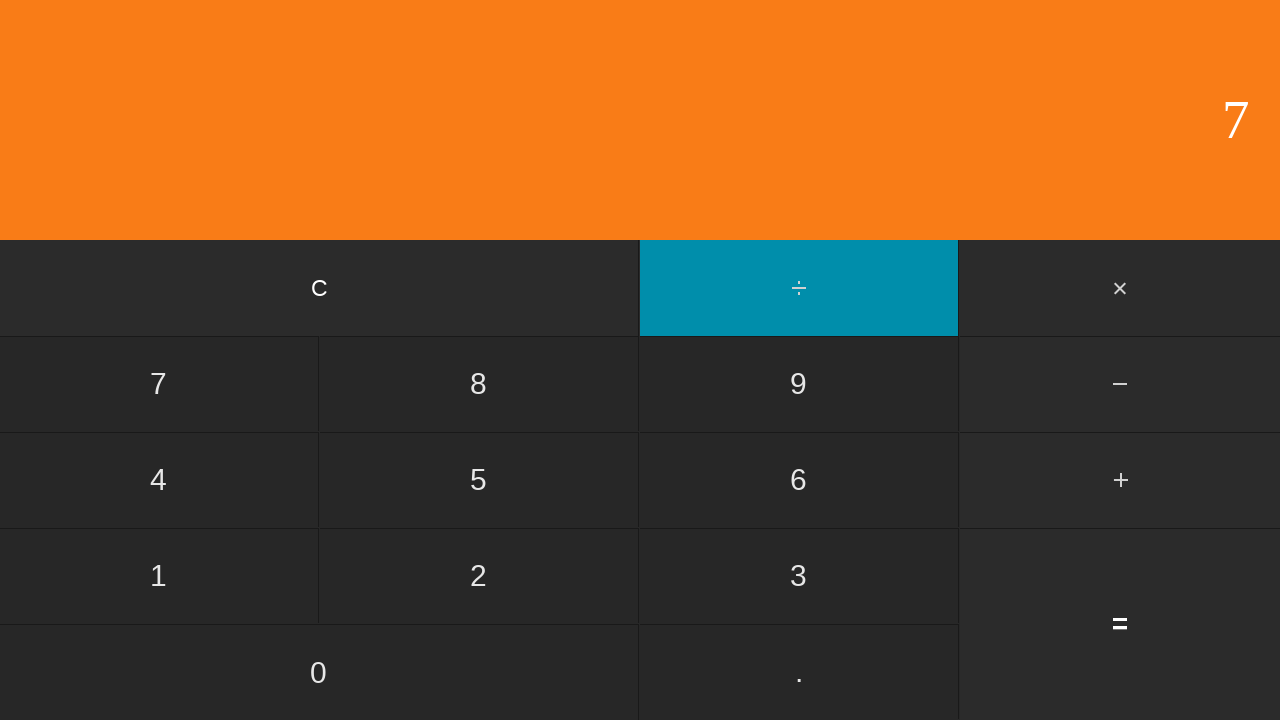

Clicked equals button to calculate 0 / 7 at (1120, 624) on input[value='=']
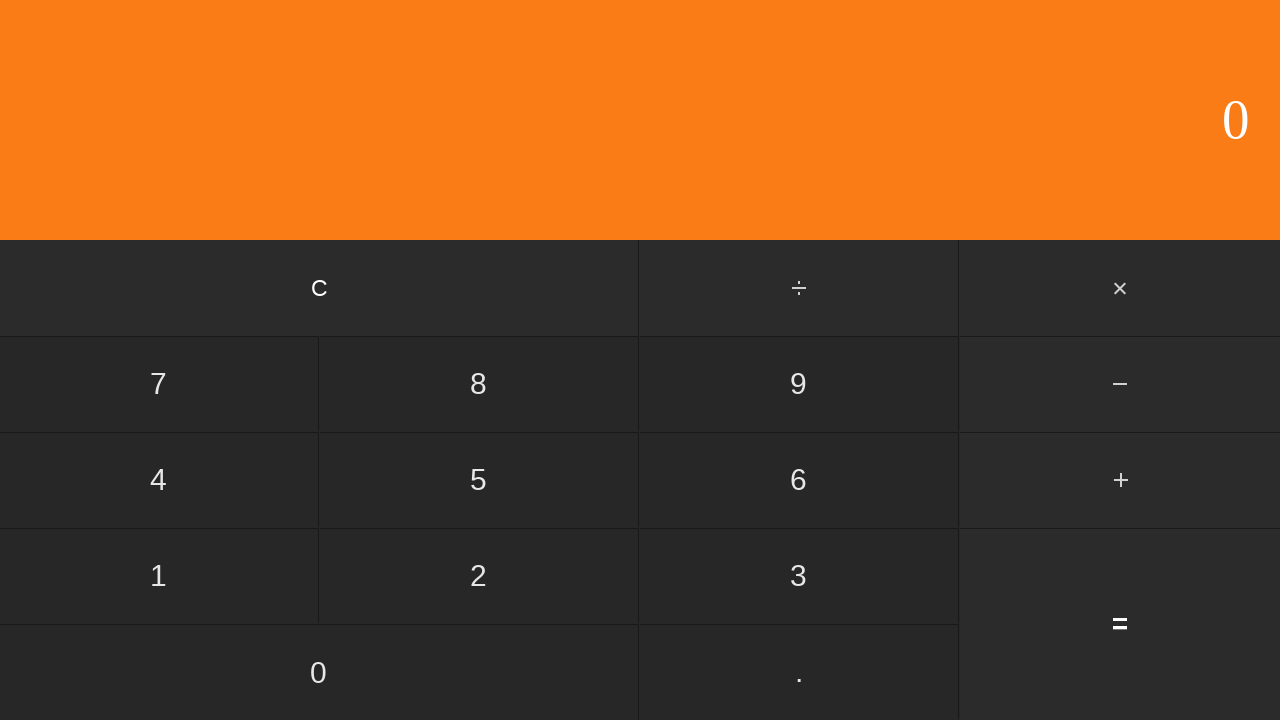

Display result appeared
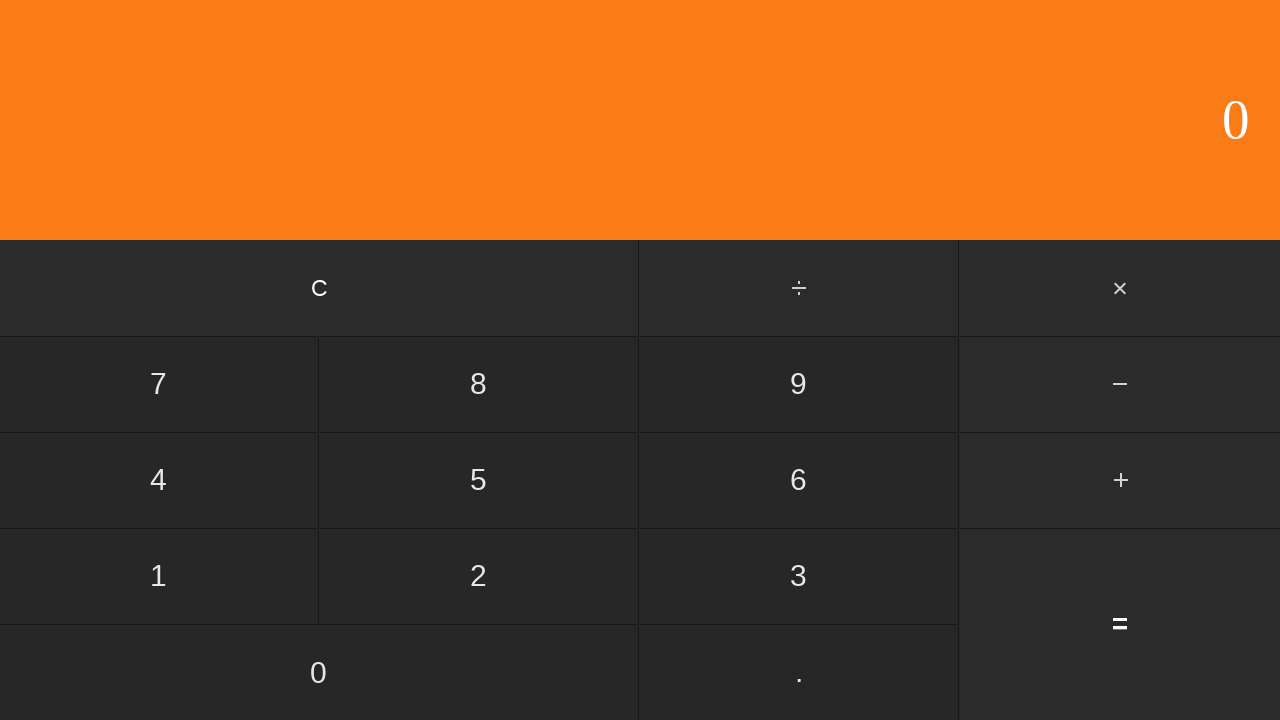

Verified division result: 0 / 7 = 0
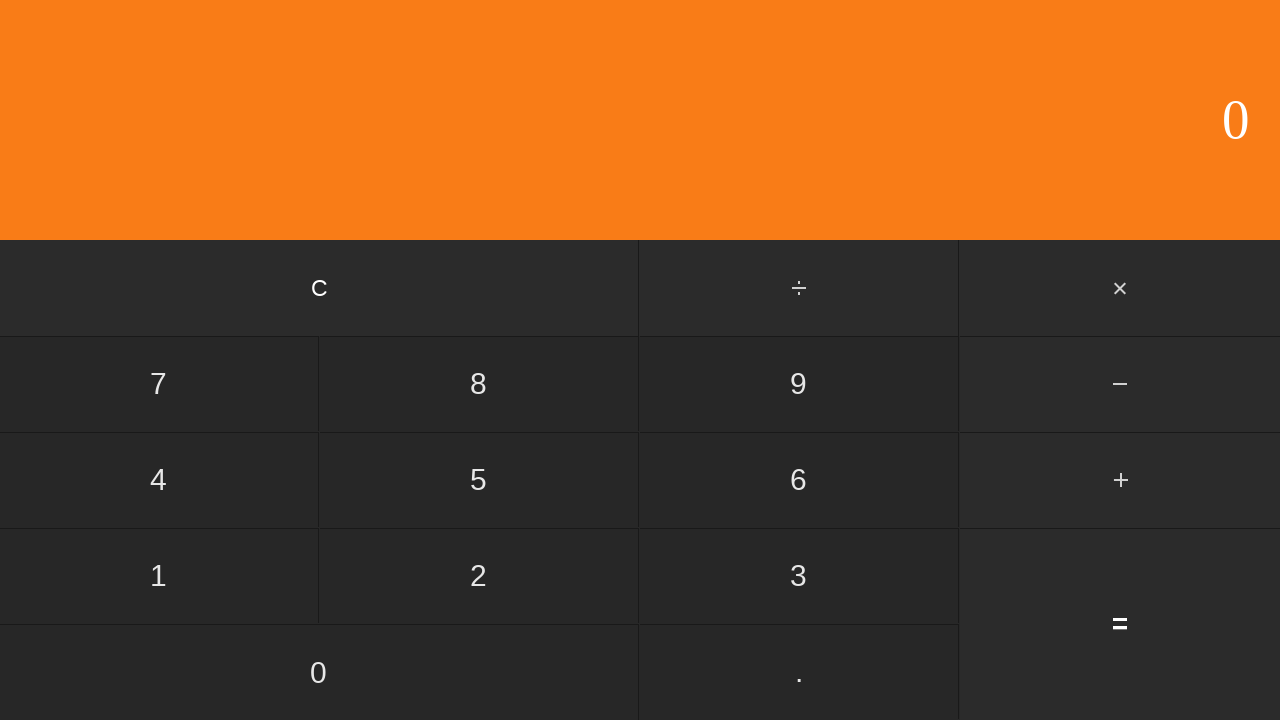

Clicked clear button to reset for next calculation at (320, 288) on input[value='C']
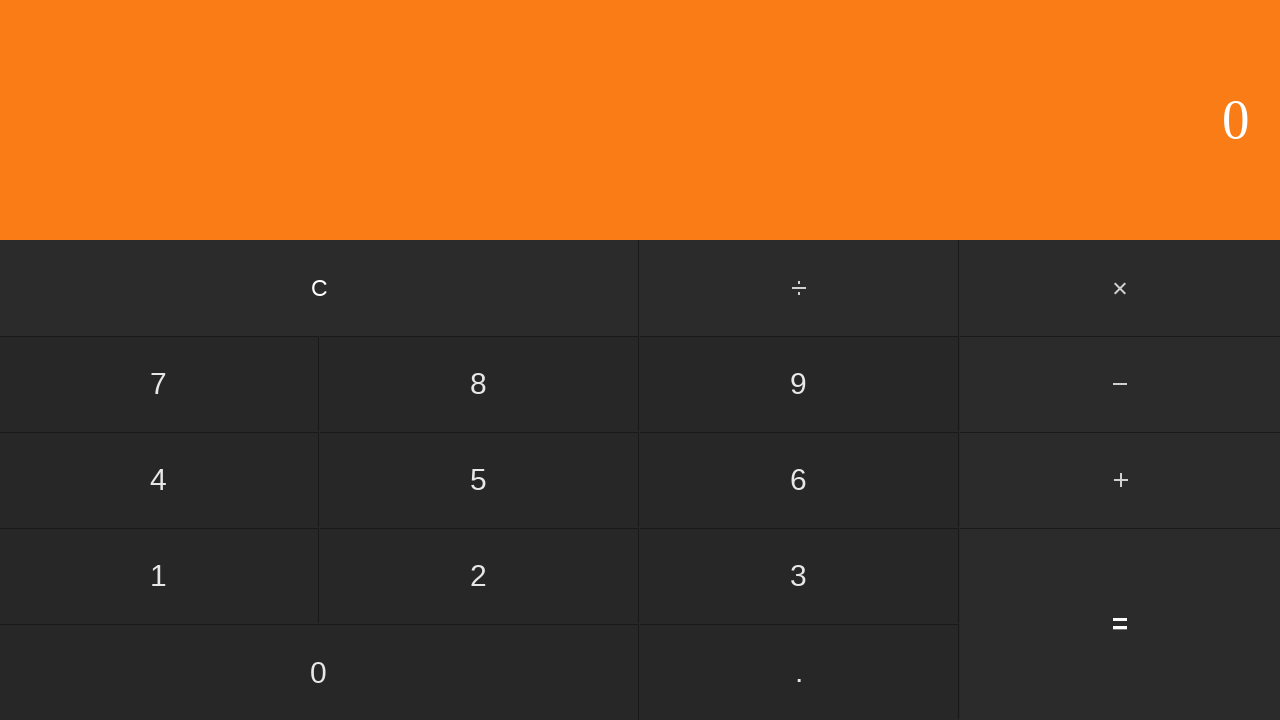

Clicked number 0 at (319, 672) on input[value='0']
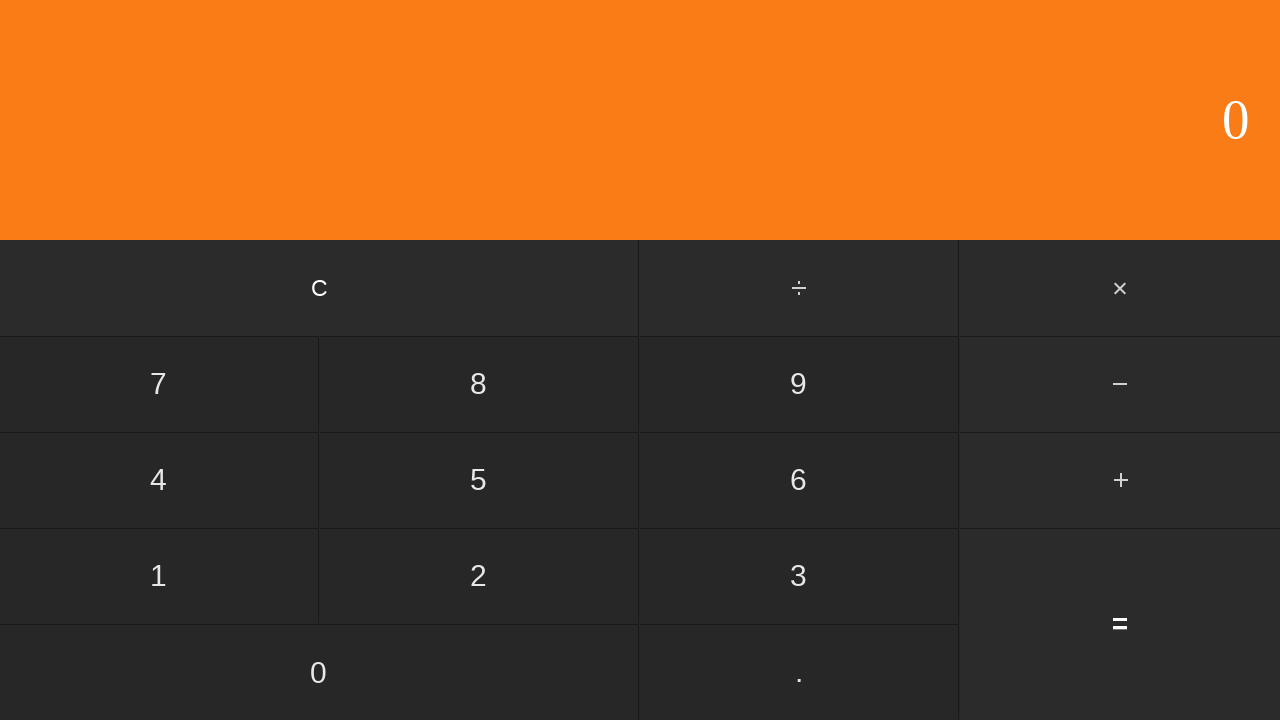

Clicked divide button at (800, 288) on #divide
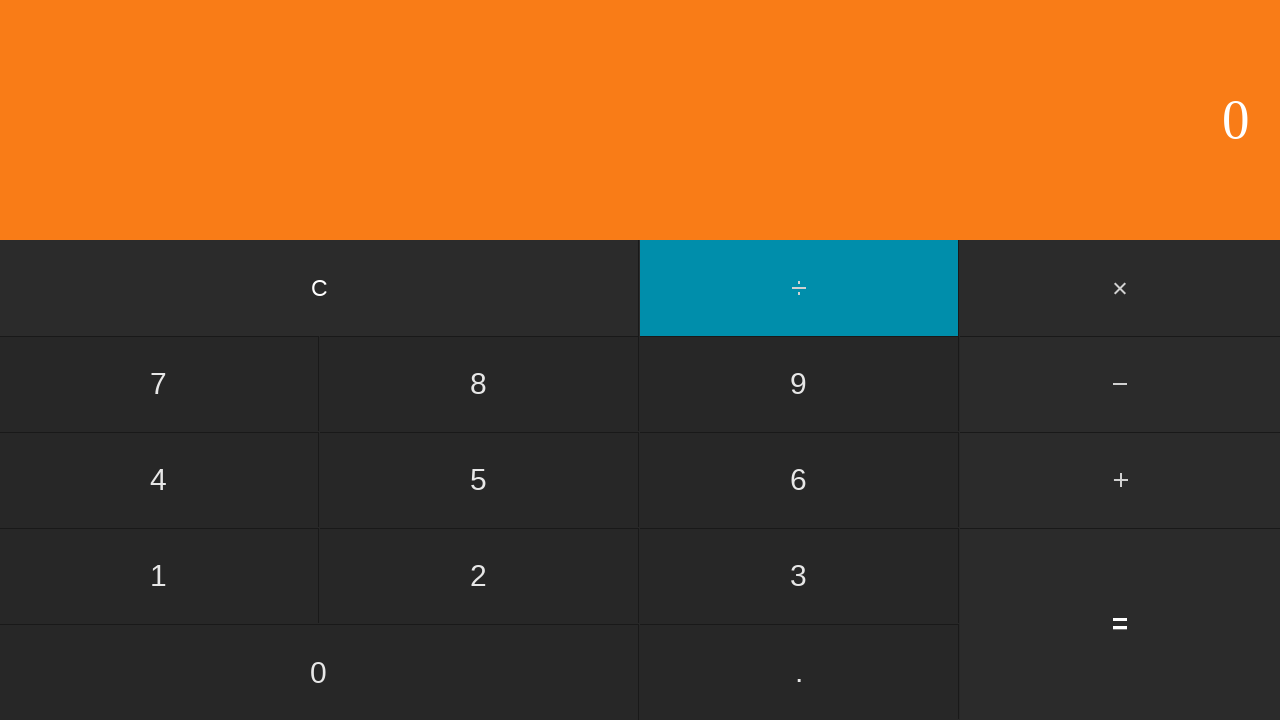

Clicked number 8 at (479, 384) on input[value='8']
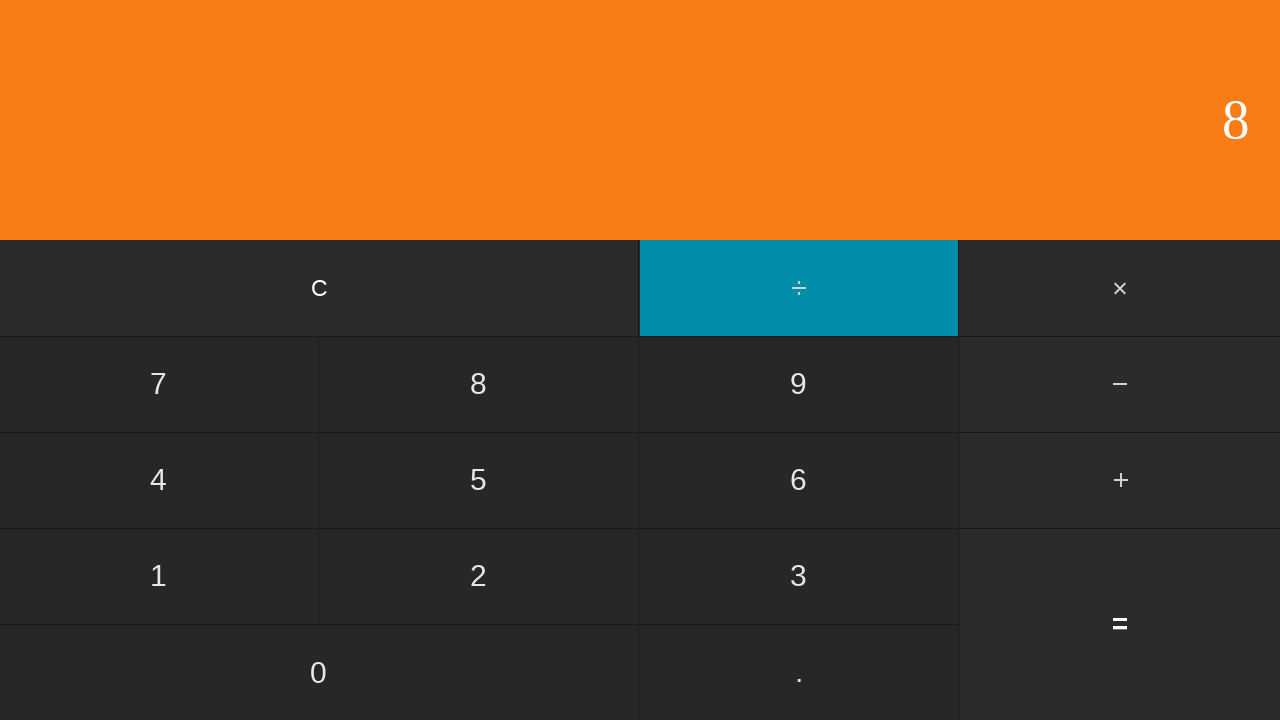

Clicked equals button to calculate 0 / 8 at (1120, 624) on input[value='=']
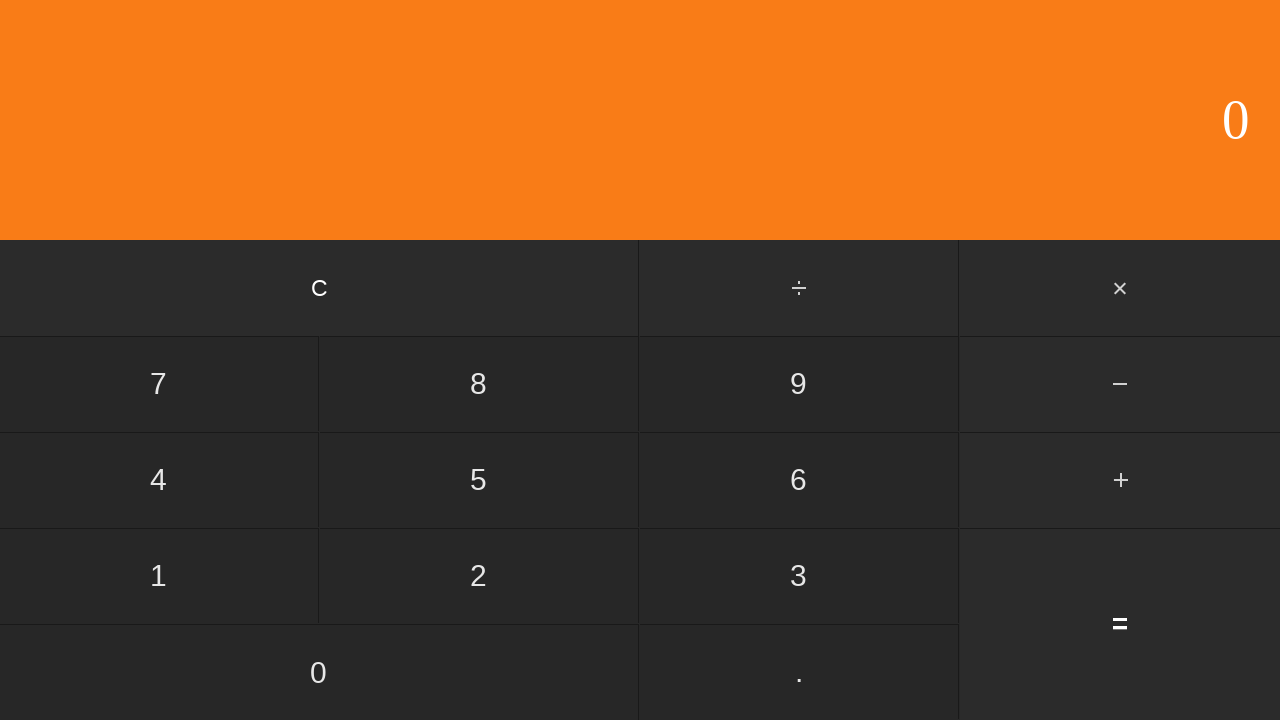

Display result appeared
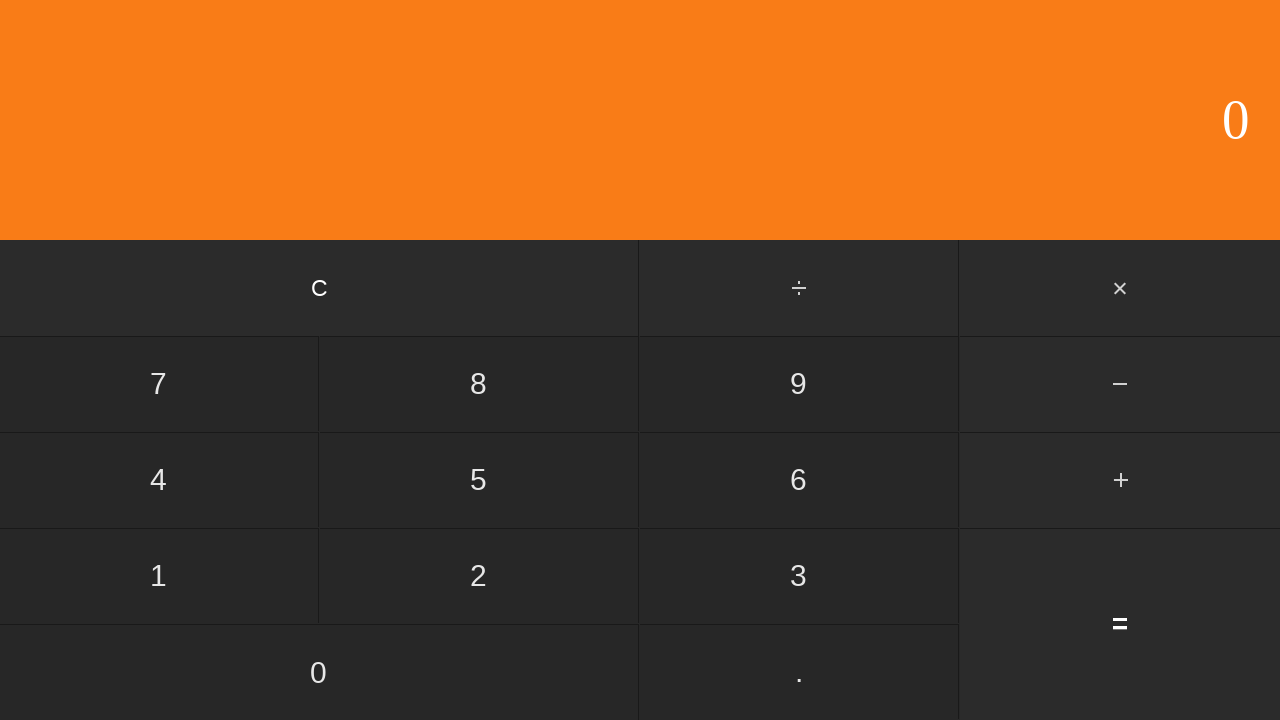

Verified division result: 0 / 8 = 0
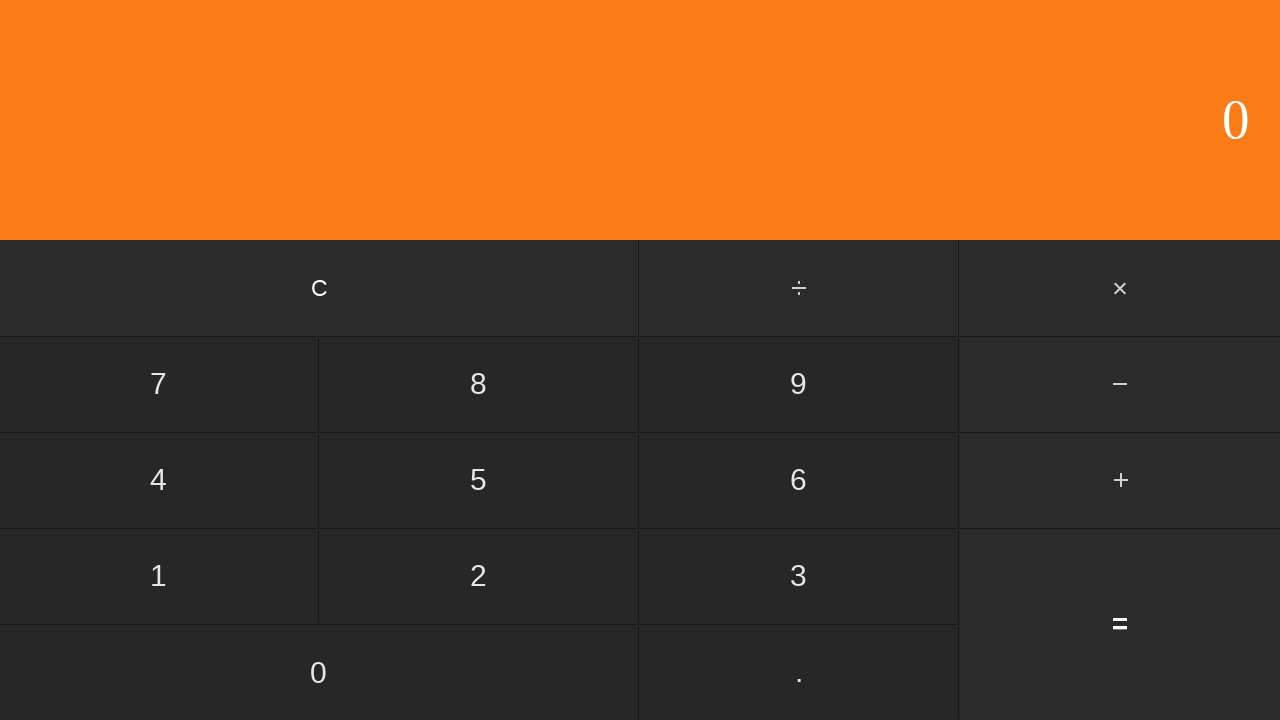

Clicked clear button to reset for next calculation at (320, 288) on input[value='C']
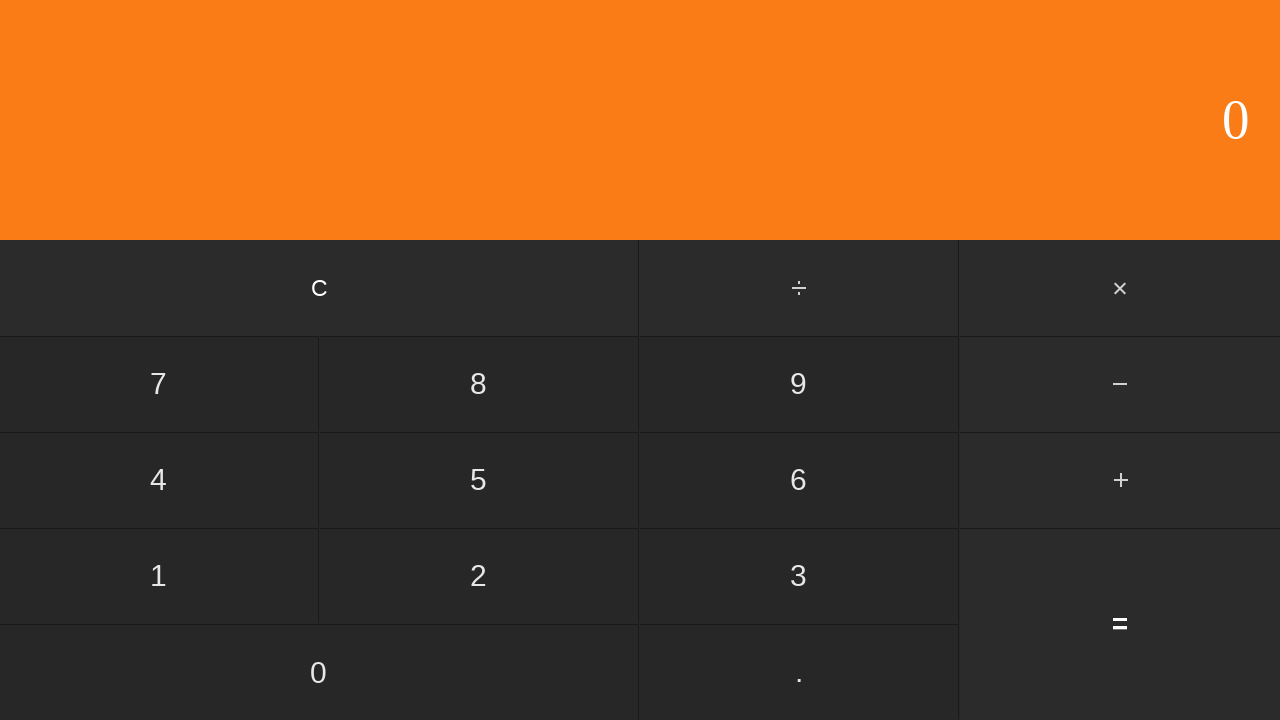

Clicked number 0 at (319, 672) on input[value='0']
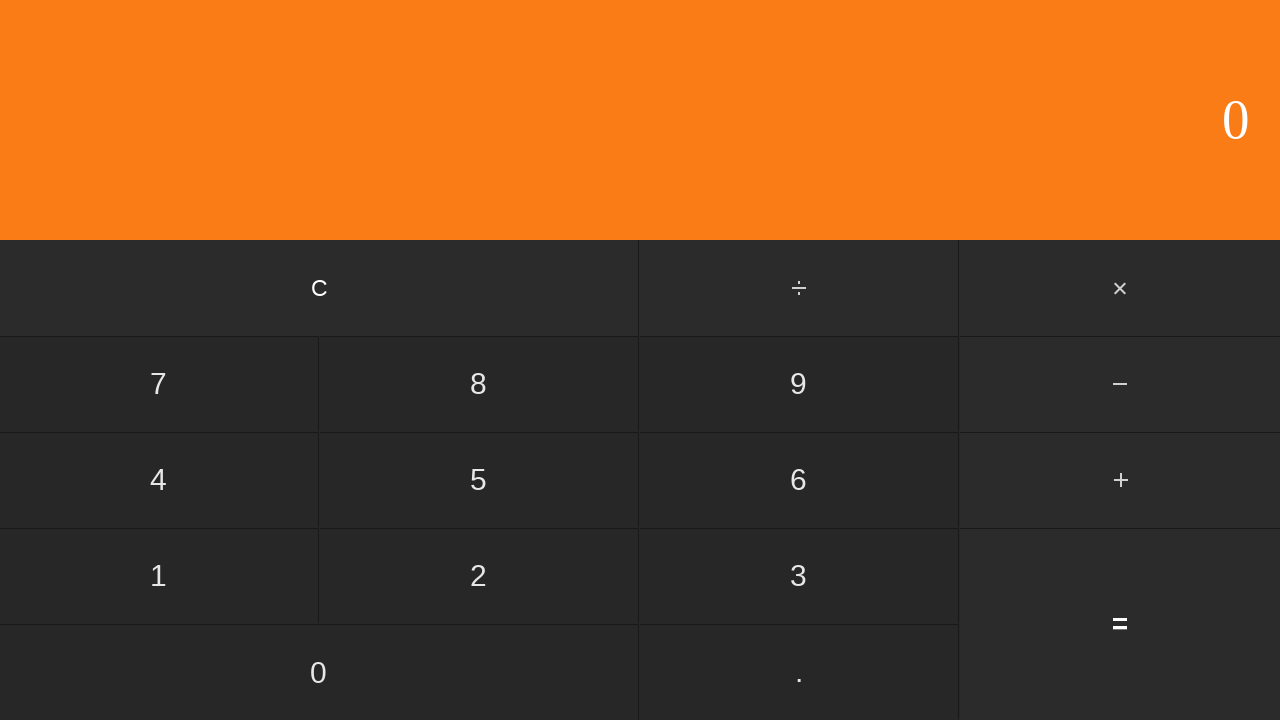

Clicked divide button at (800, 288) on #divide
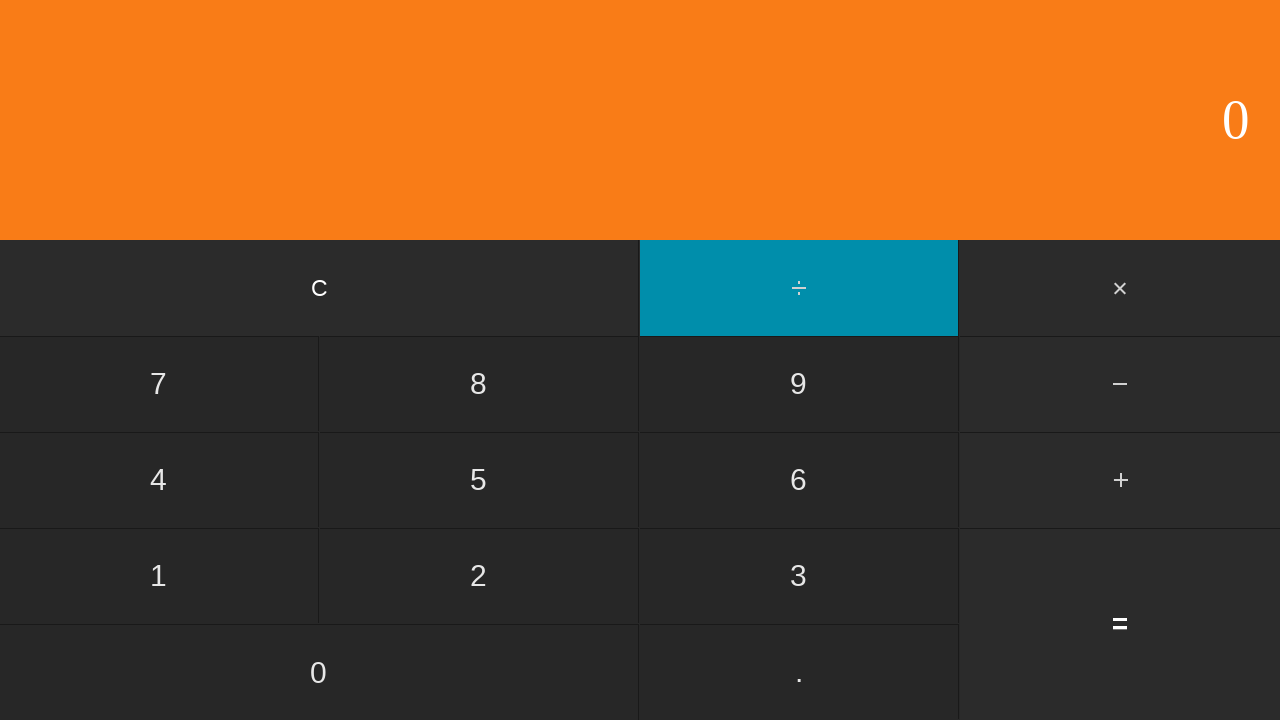

Clicked number 9 at (799, 384) on input[value='9']
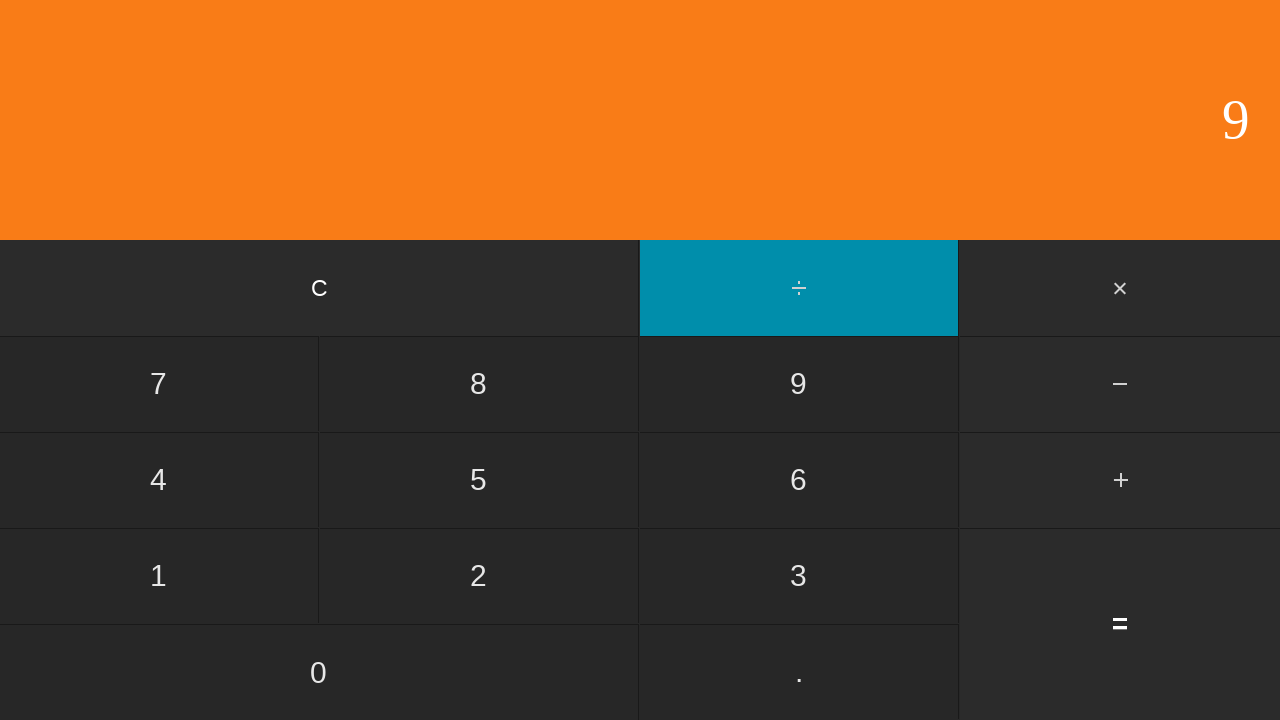

Clicked equals button to calculate 0 / 9 at (1120, 624) on input[value='=']
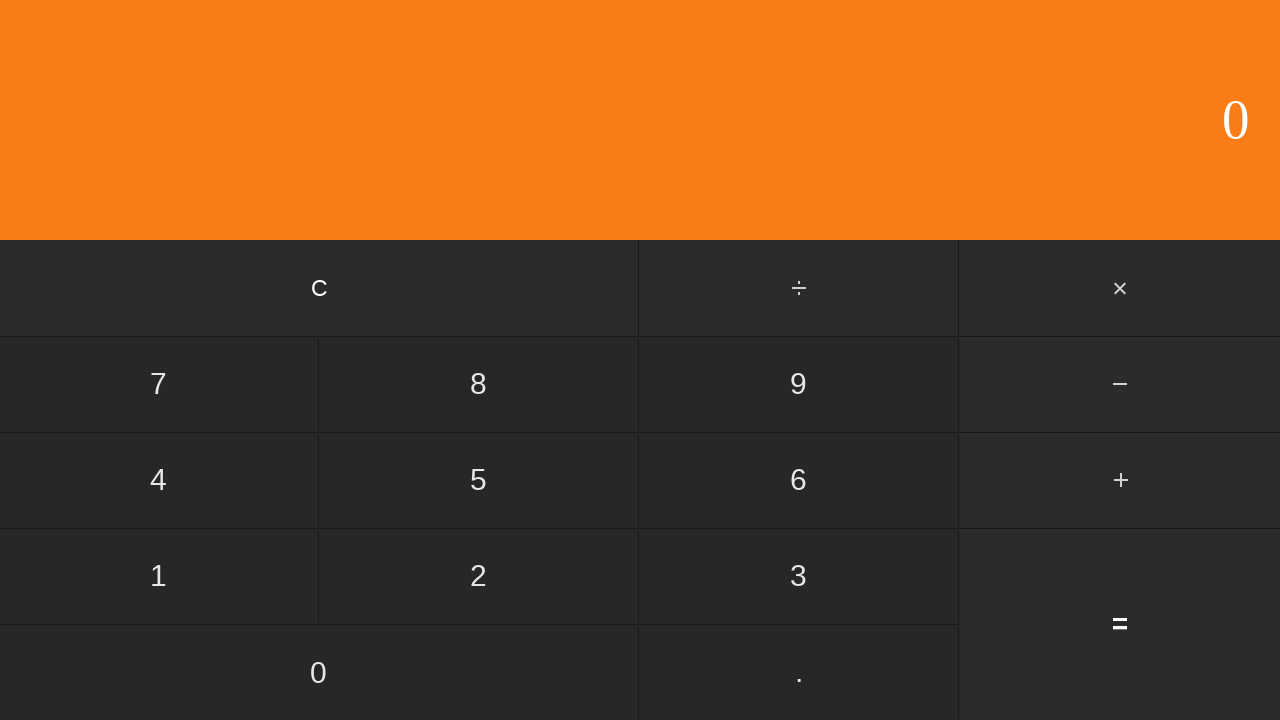

Display result appeared
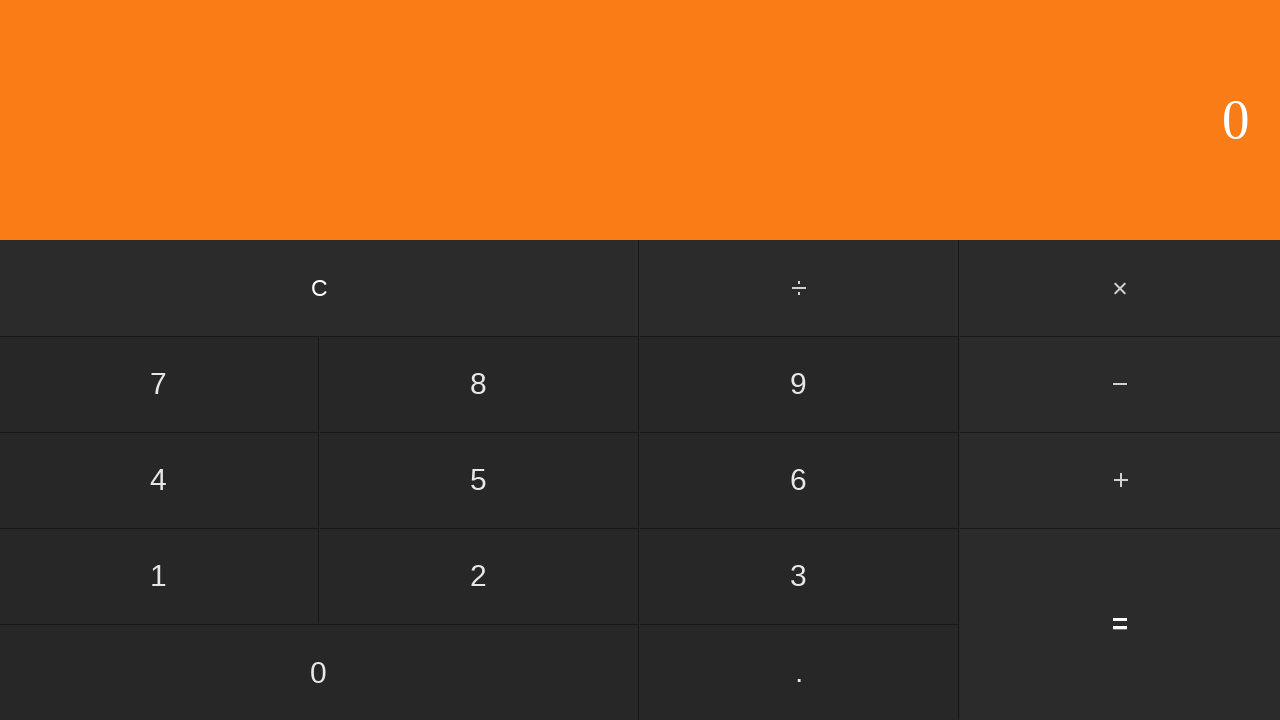

Verified division result: 0 / 9 = 0
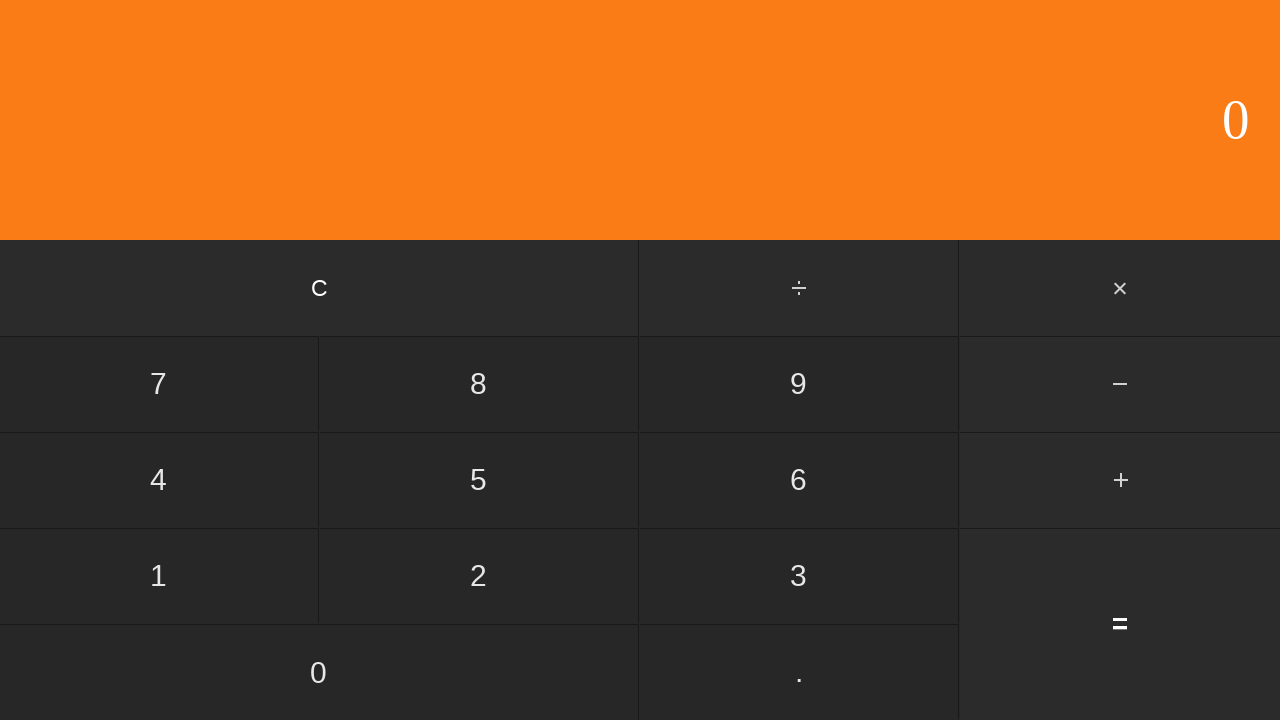

Clicked clear button to reset for next calculation at (320, 288) on input[value='C']
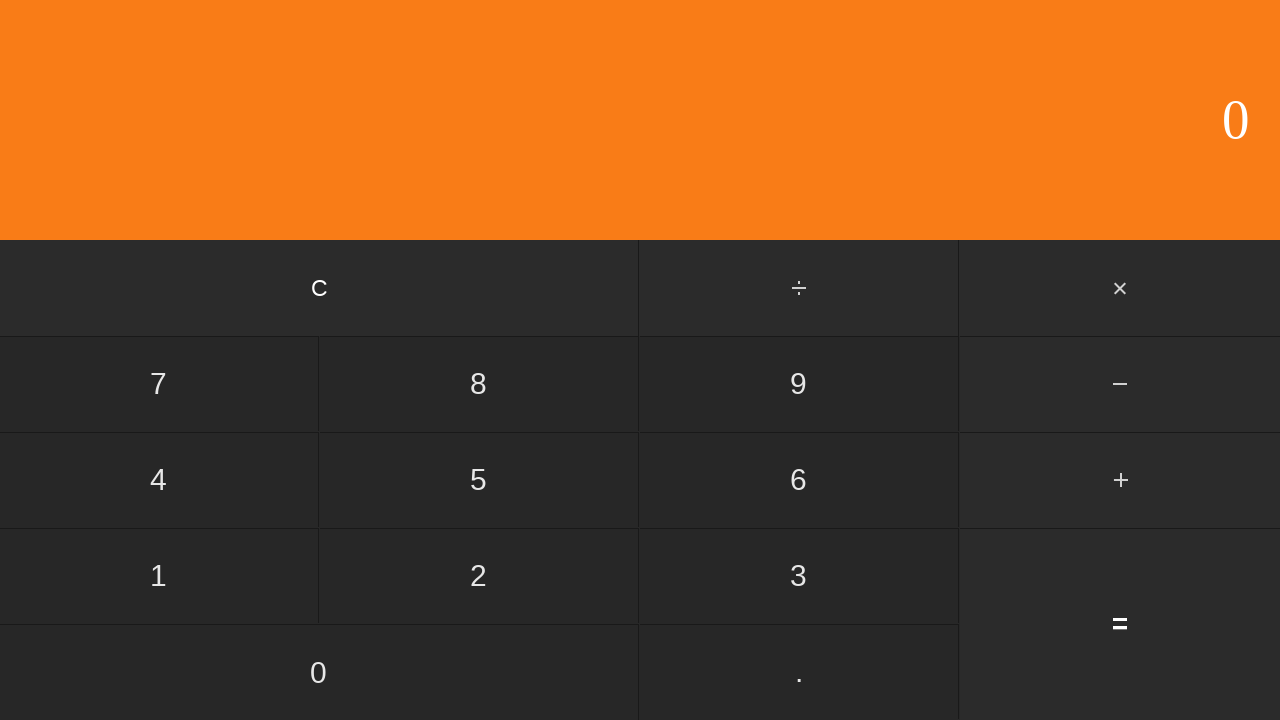

Clicked number 1 at (159, 576) on input[value='1']
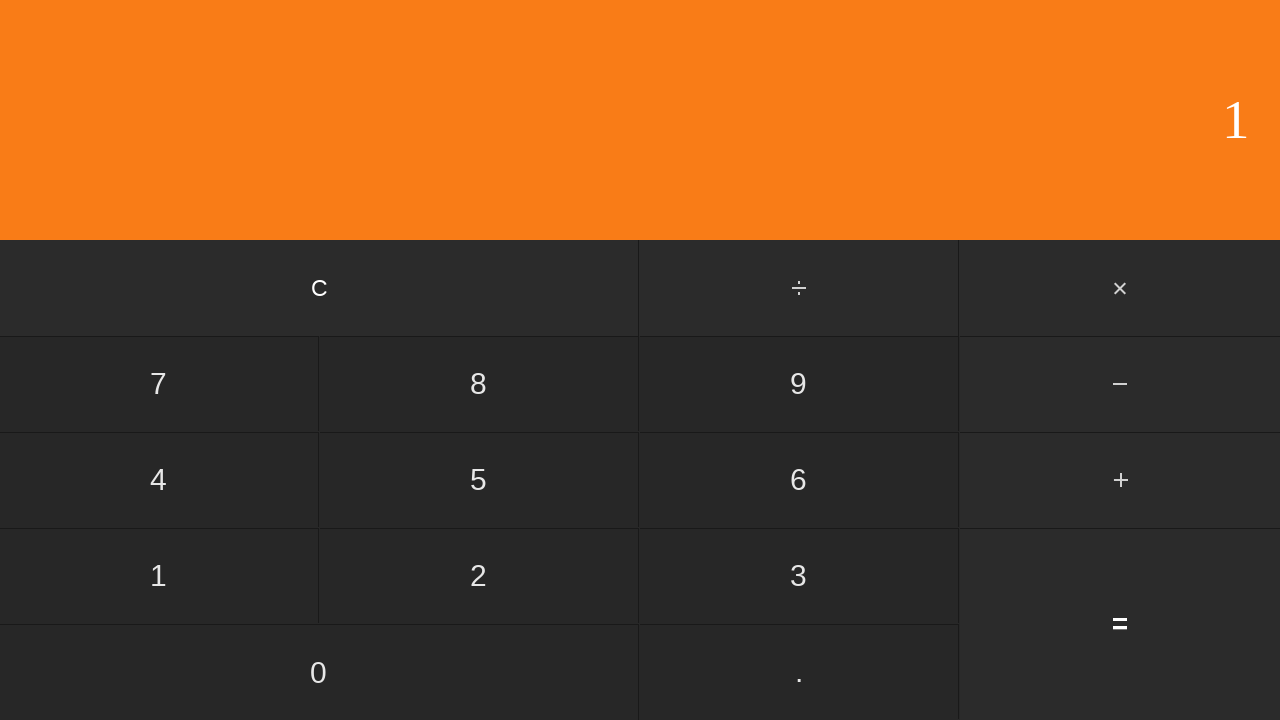

Clicked divide button at (800, 288) on #divide
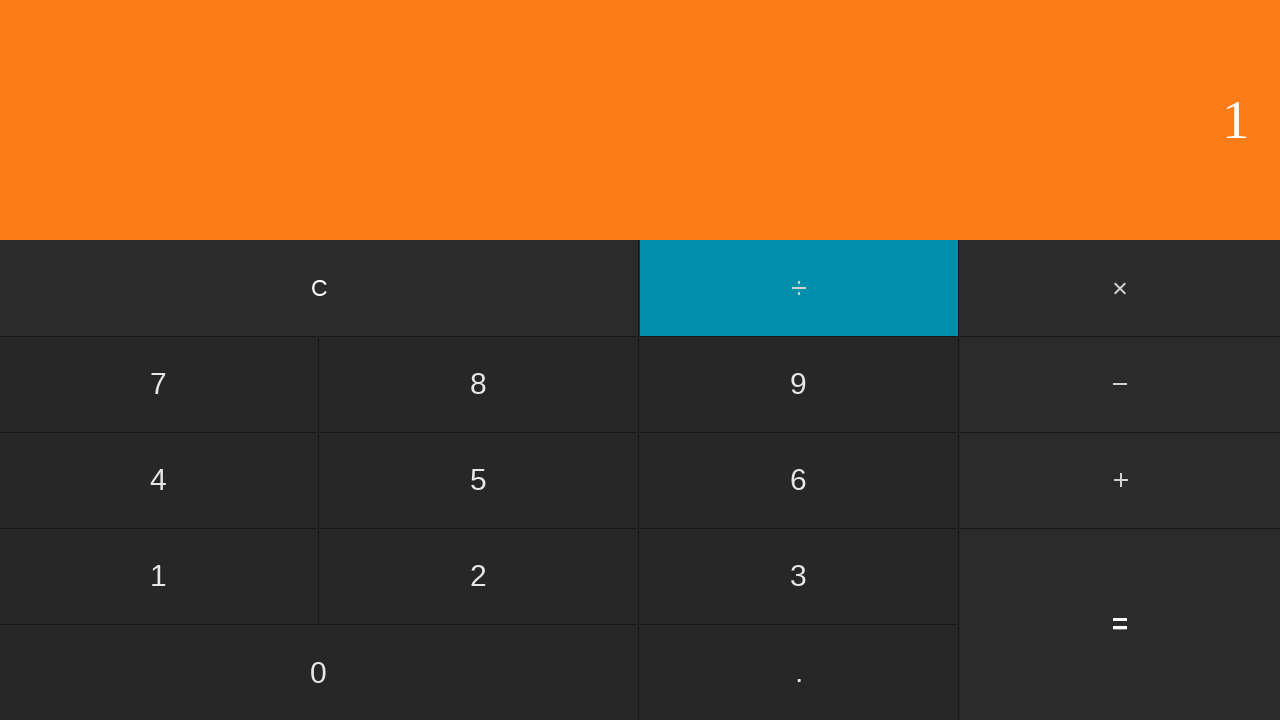

Clicked number 1 at (159, 576) on input[value='1']
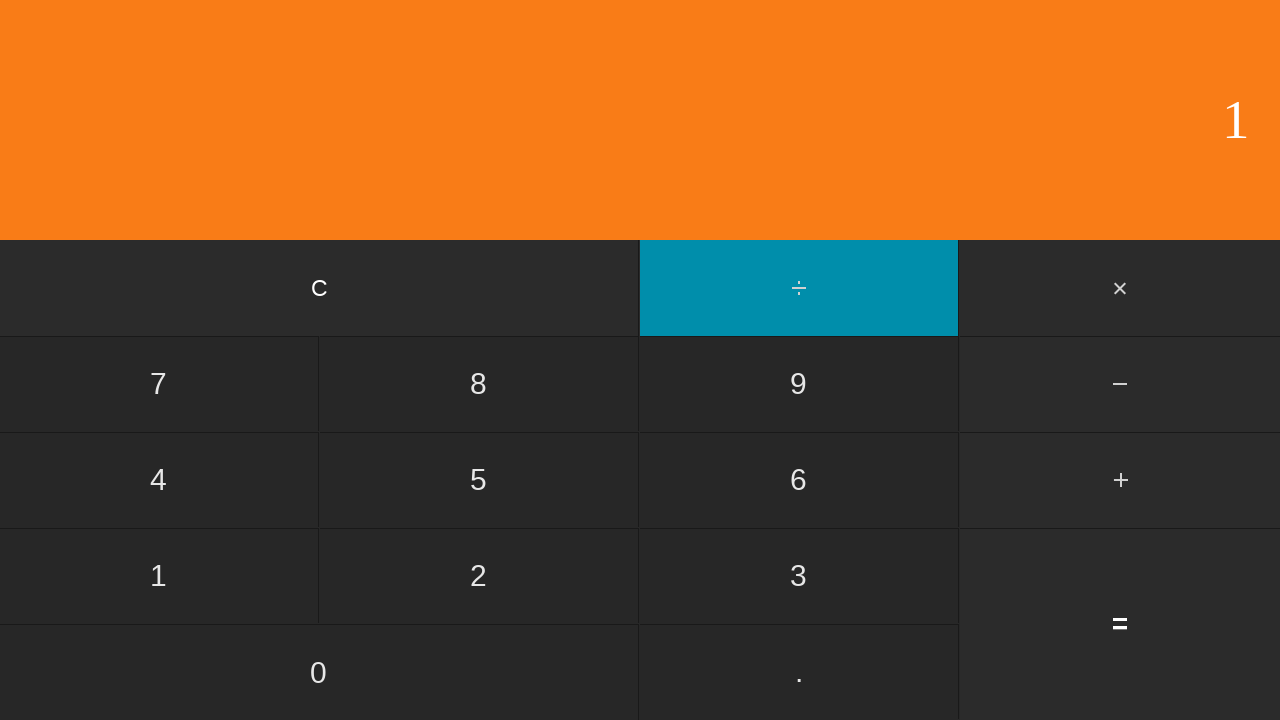

Clicked equals button to calculate 1 / 1 at (1120, 624) on input[value='=']
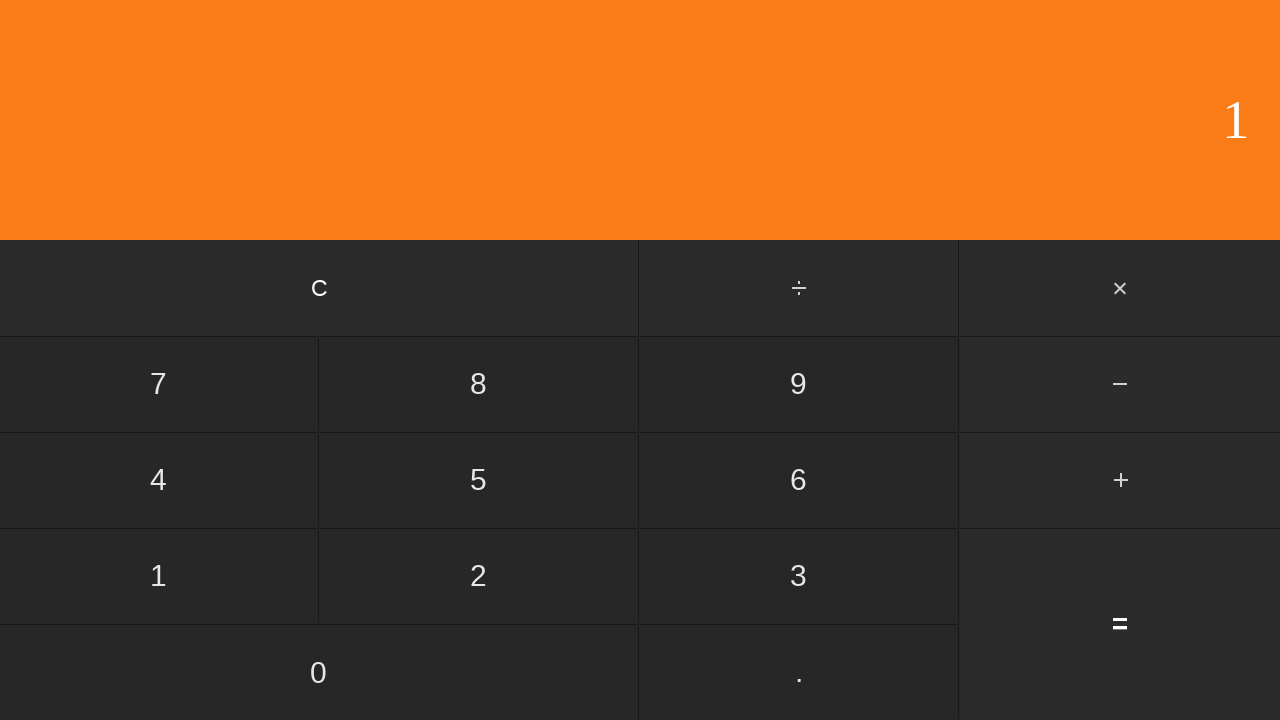

Display result appeared
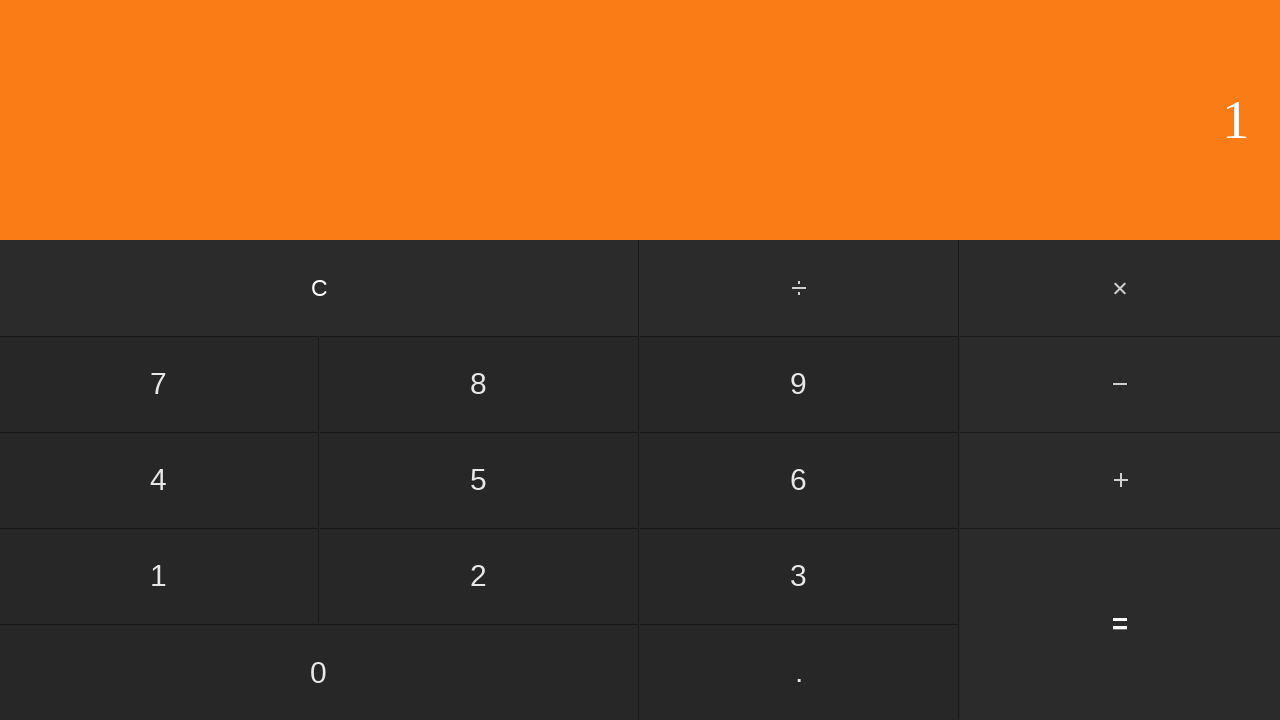

Verified division result: 1 / 1 = 1
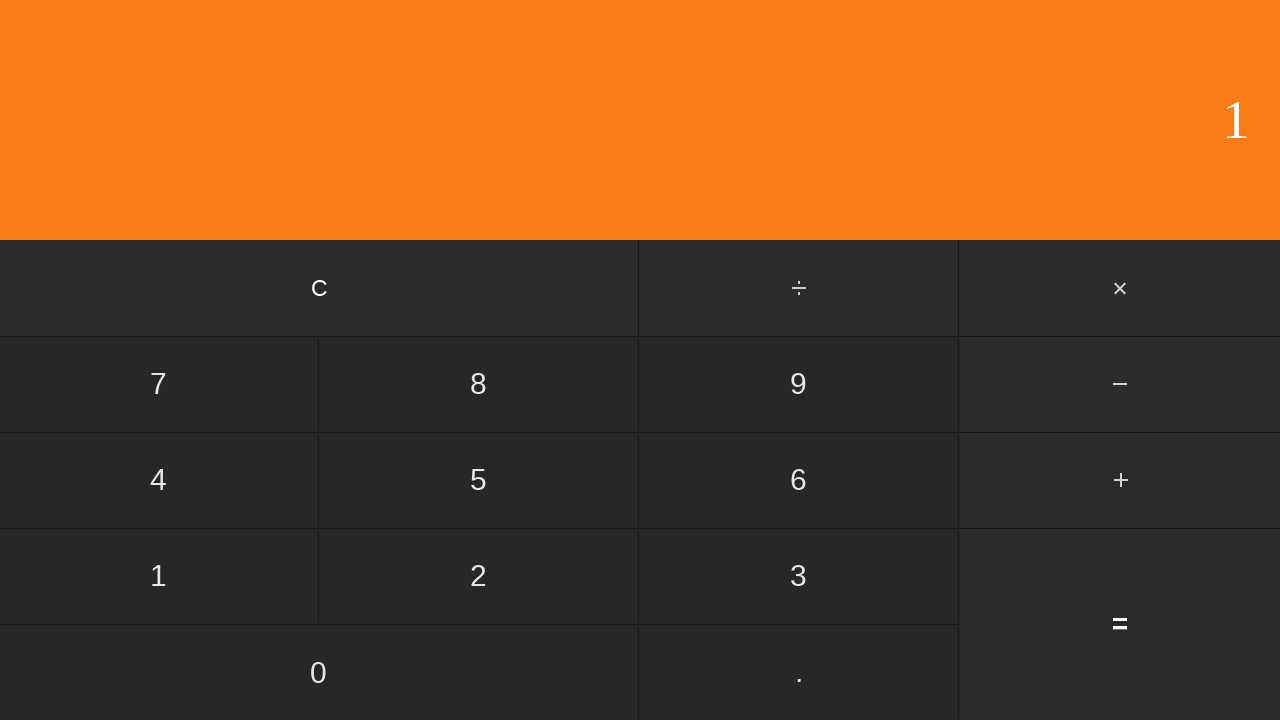

Clicked clear button to reset for next calculation at (320, 288) on input[value='C']
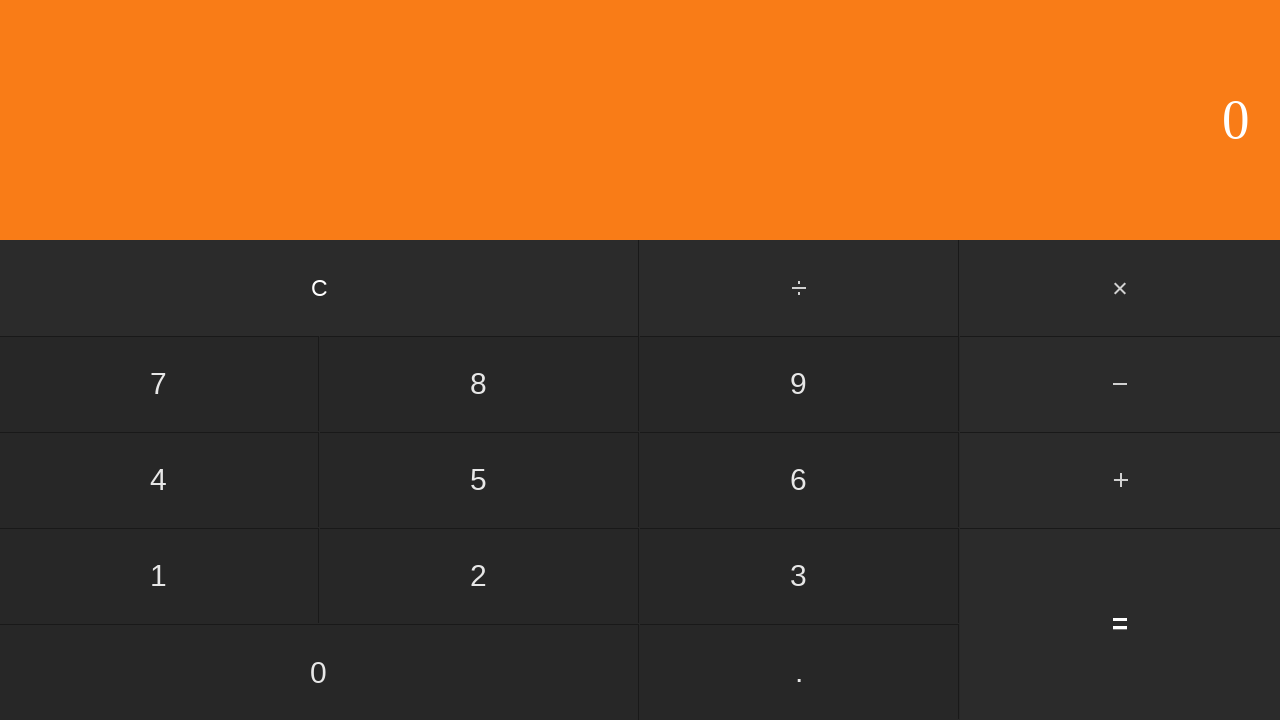

Clicked number 1 at (159, 576) on input[value='1']
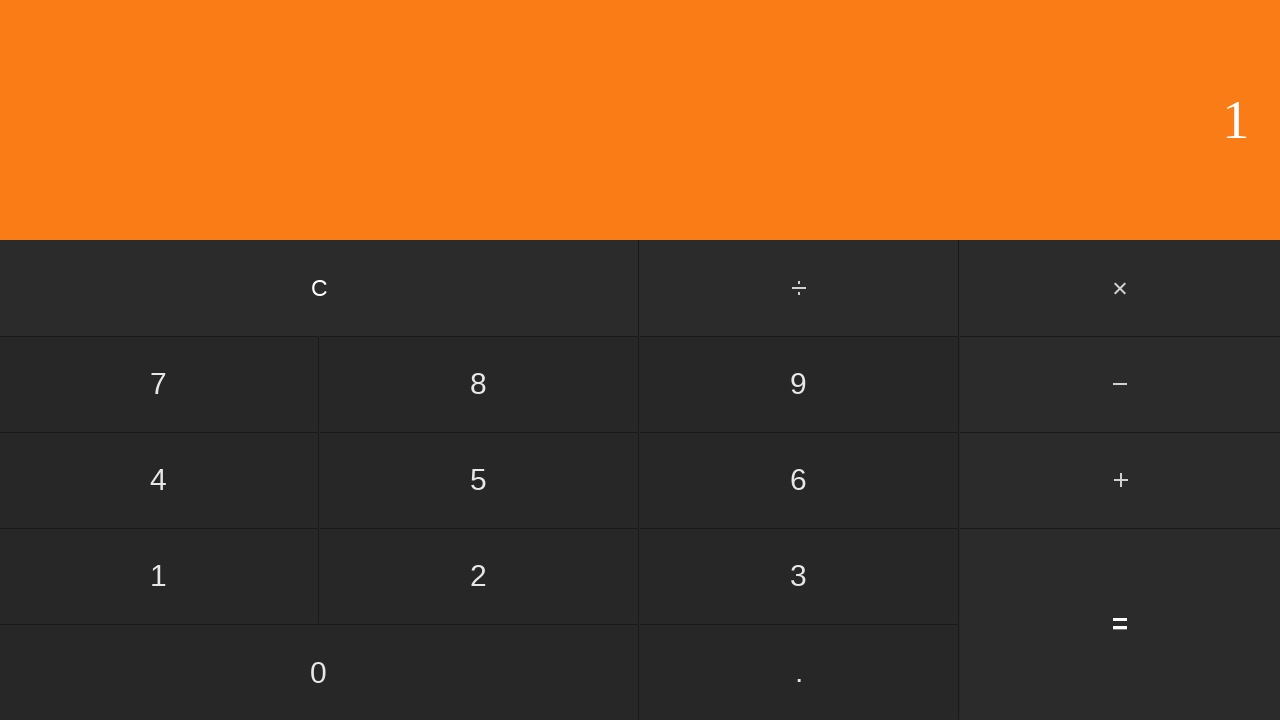

Clicked divide button at (800, 288) on #divide
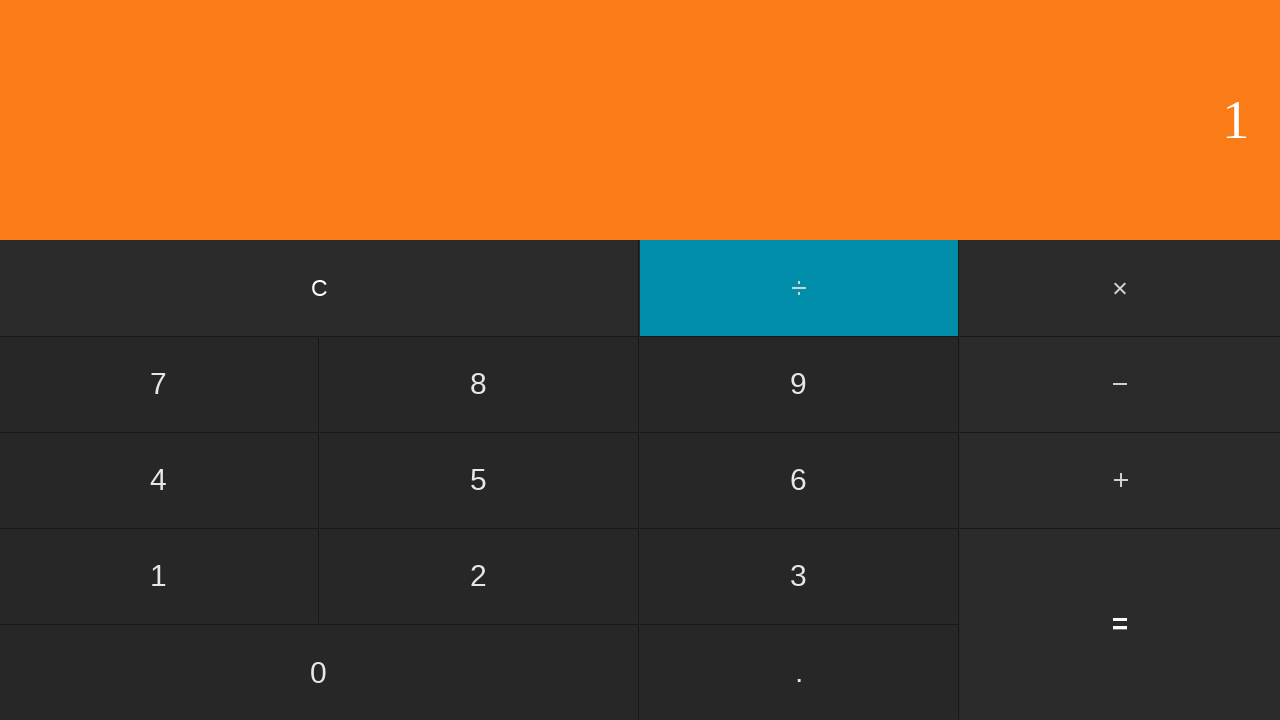

Clicked number 2 at (479, 576) on input[value='2']
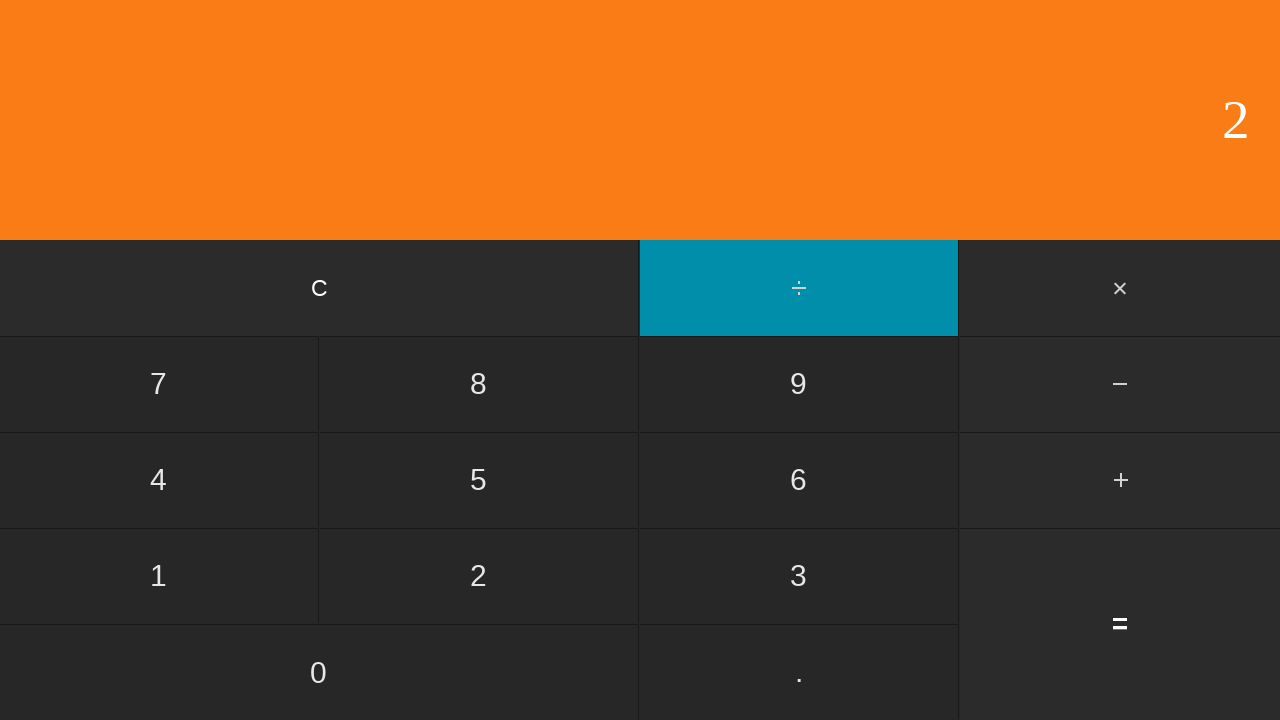

Clicked equals button to calculate 1 / 2 at (1120, 624) on input[value='=']
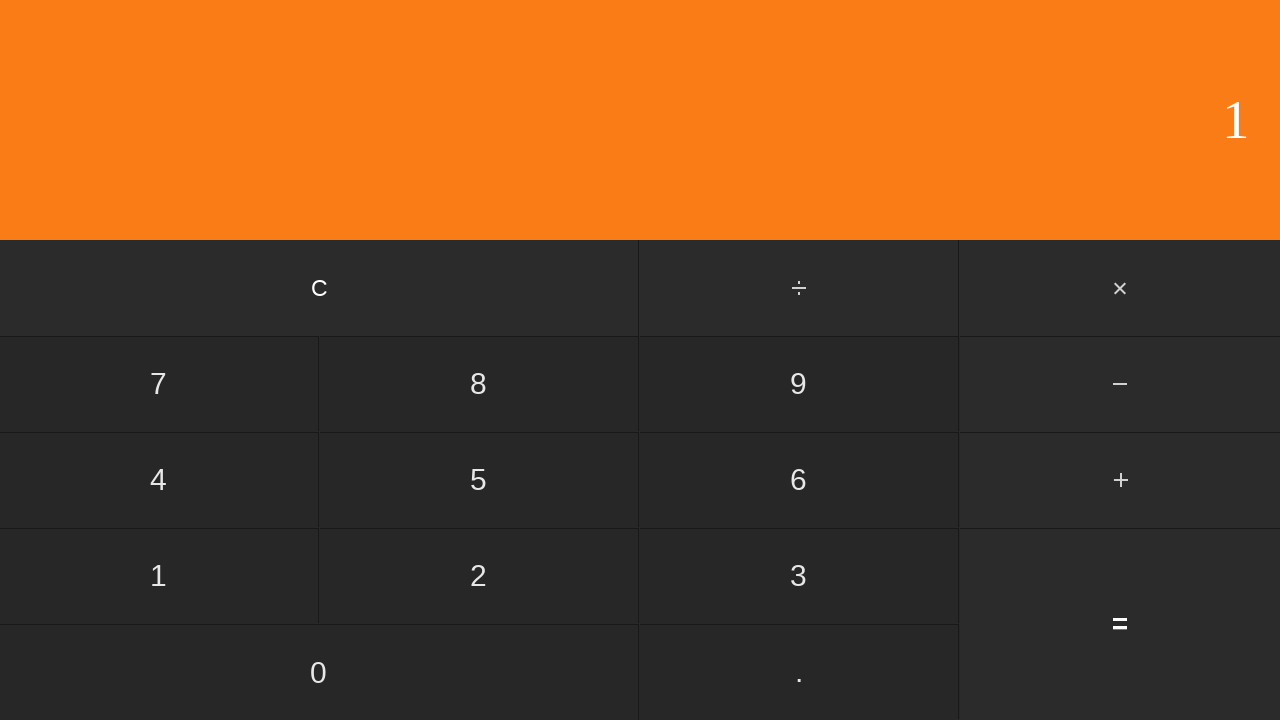

Display result appeared
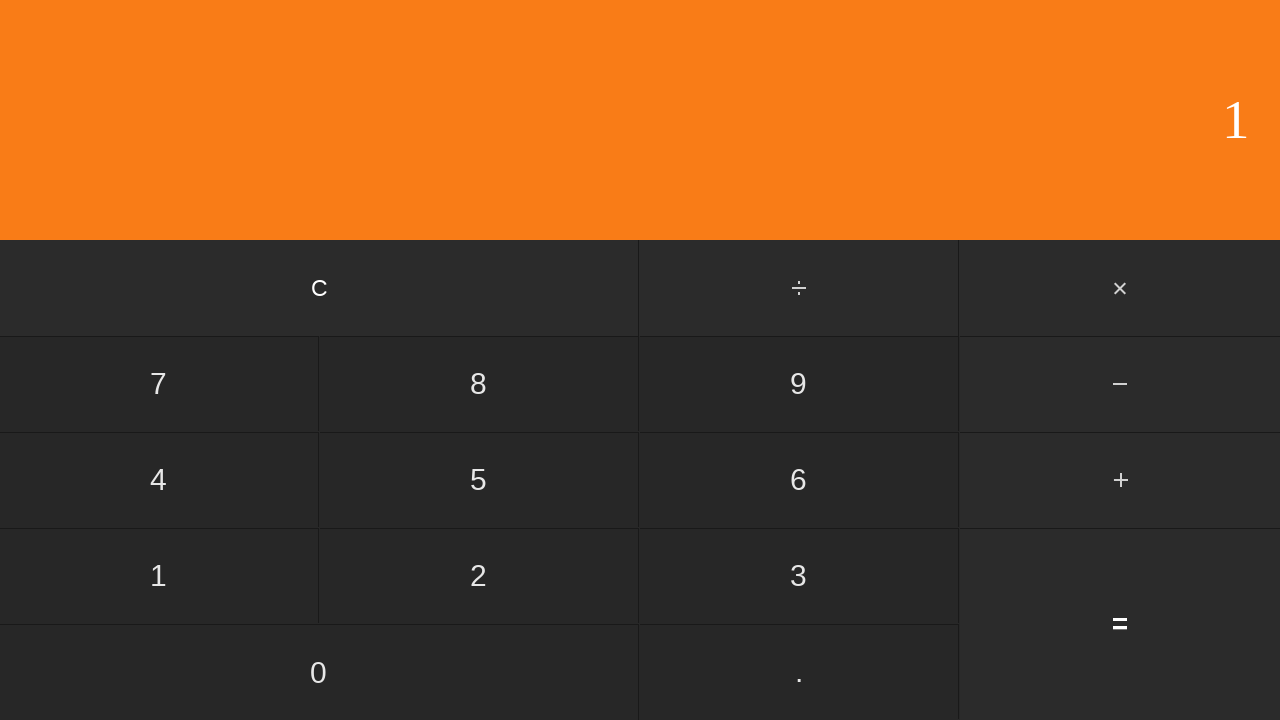

Verified division result: 1 / 2 = 1
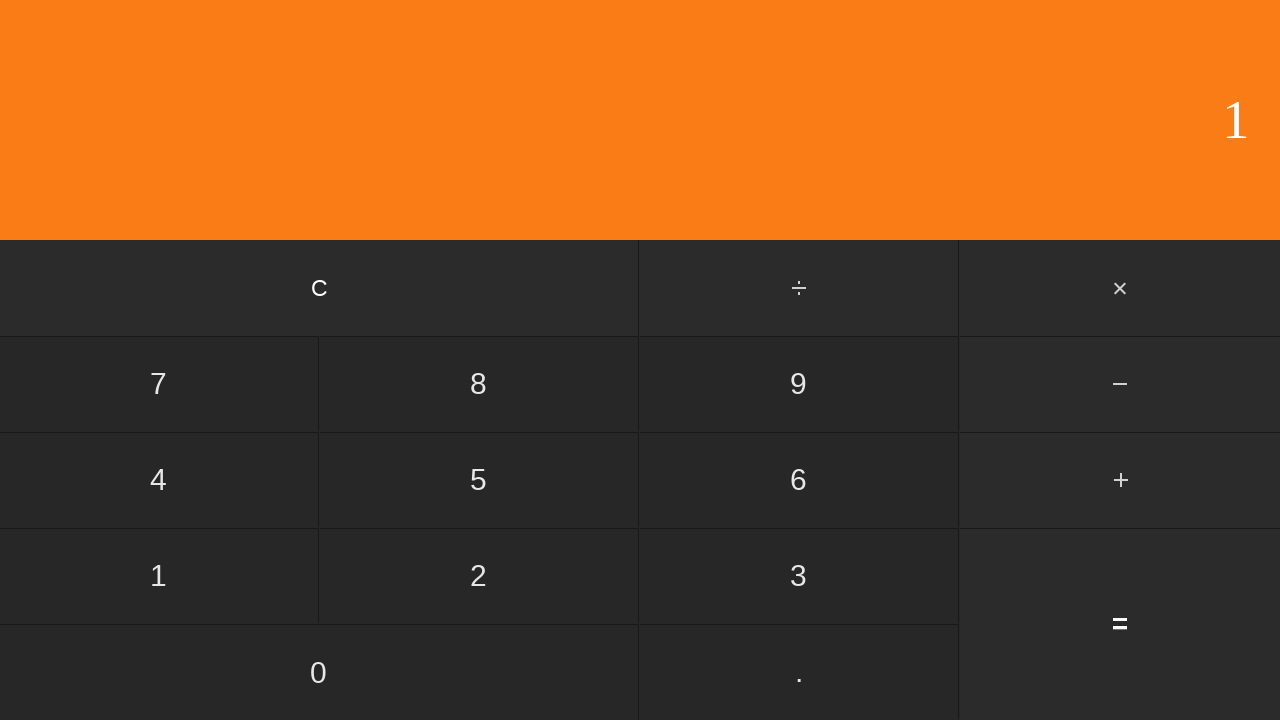

Clicked clear button to reset for next calculation at (320, 288) on input[value='C']
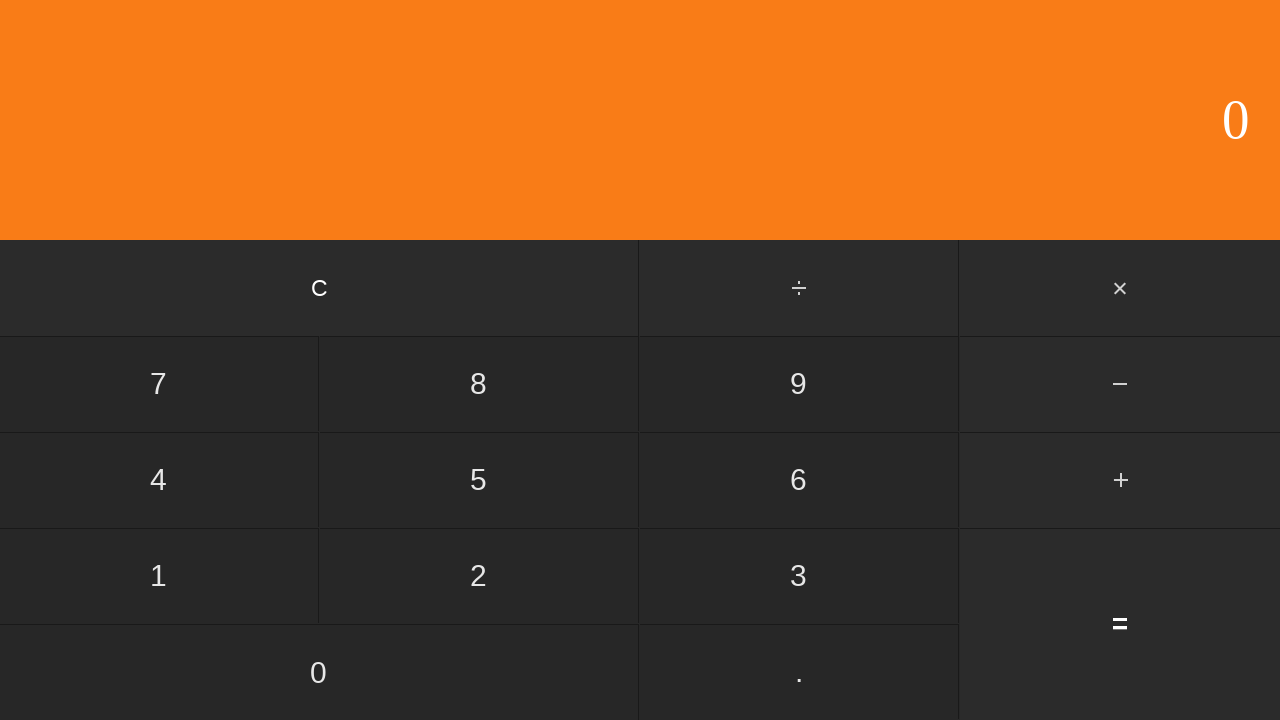

Clicked number 1 at (159, 576) on input[value='1']
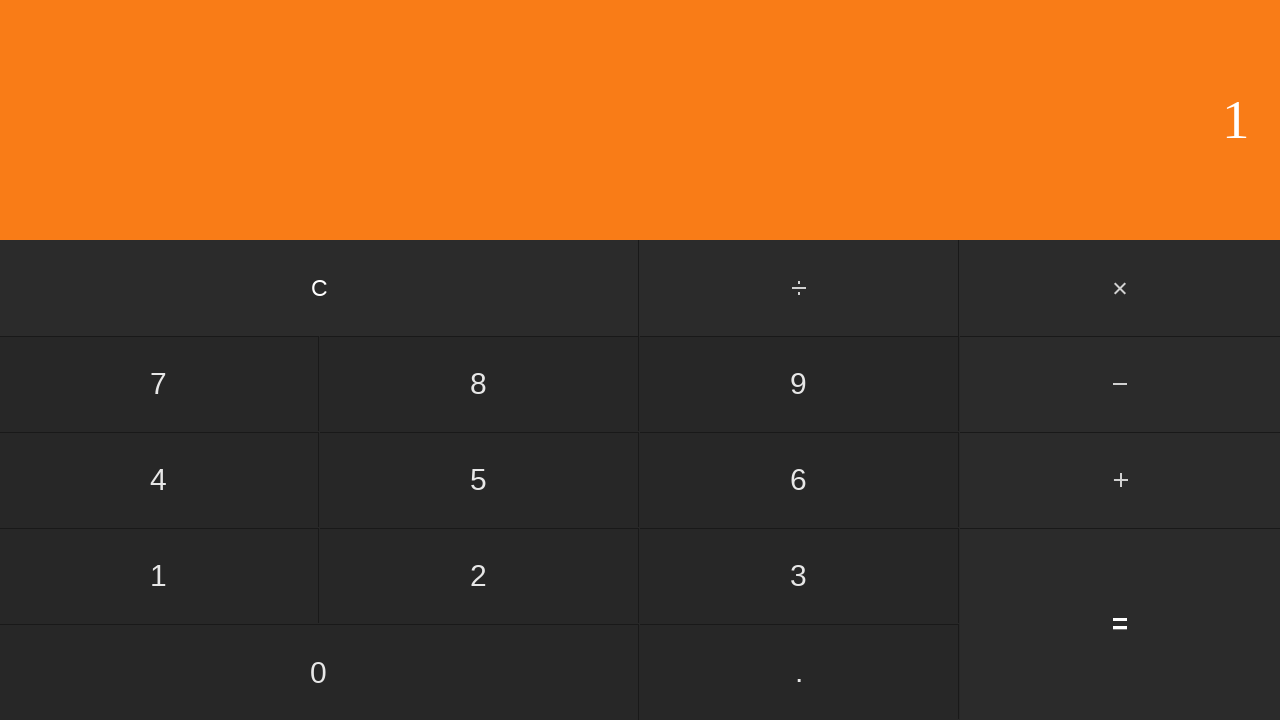

Clicked divide button at (800, 288) on #divide
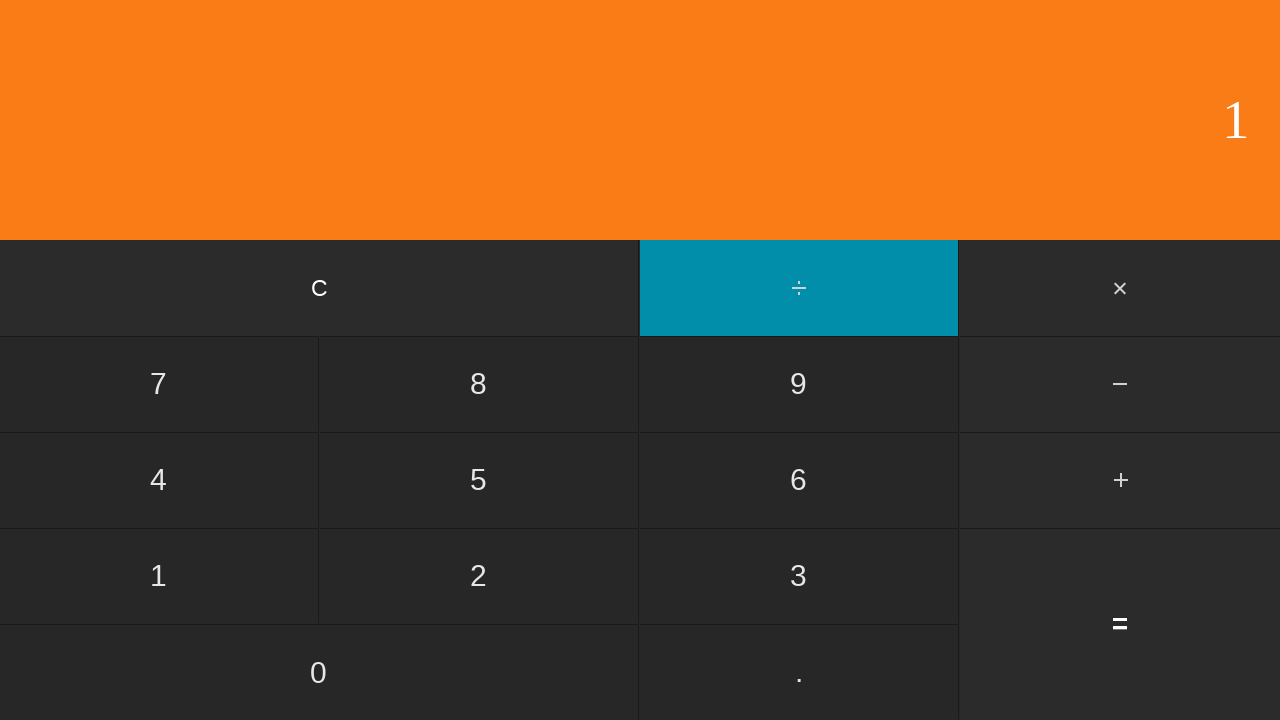

Clicked number 3 at (799, 576) on input[value='3']
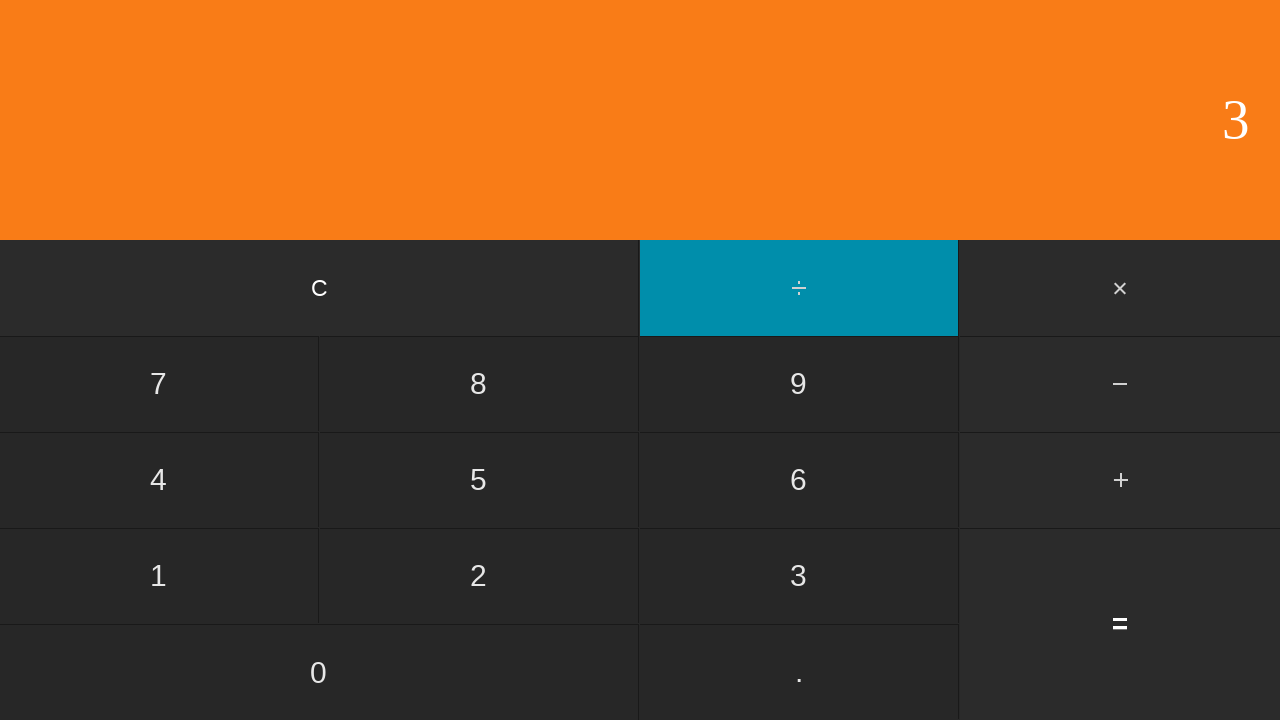

Clicked equals button to calculate 1 / 3 at (1120, 624) on input[value='=']
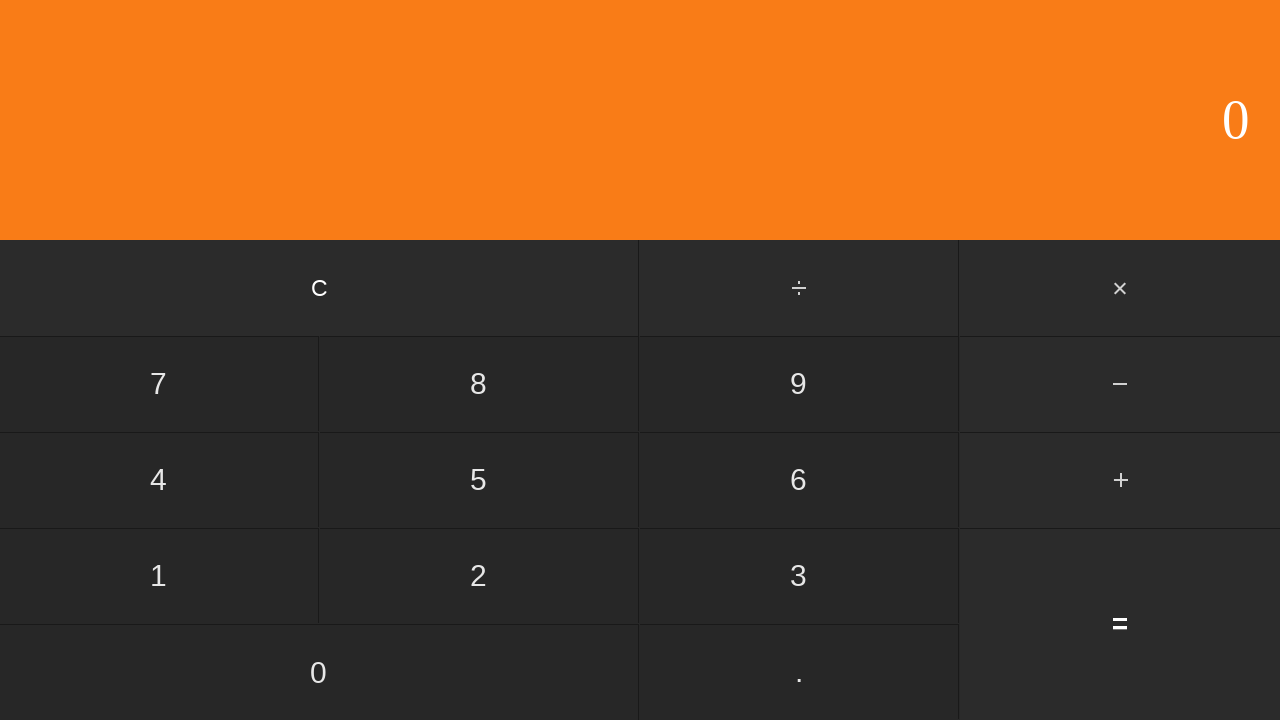

Display result appeared
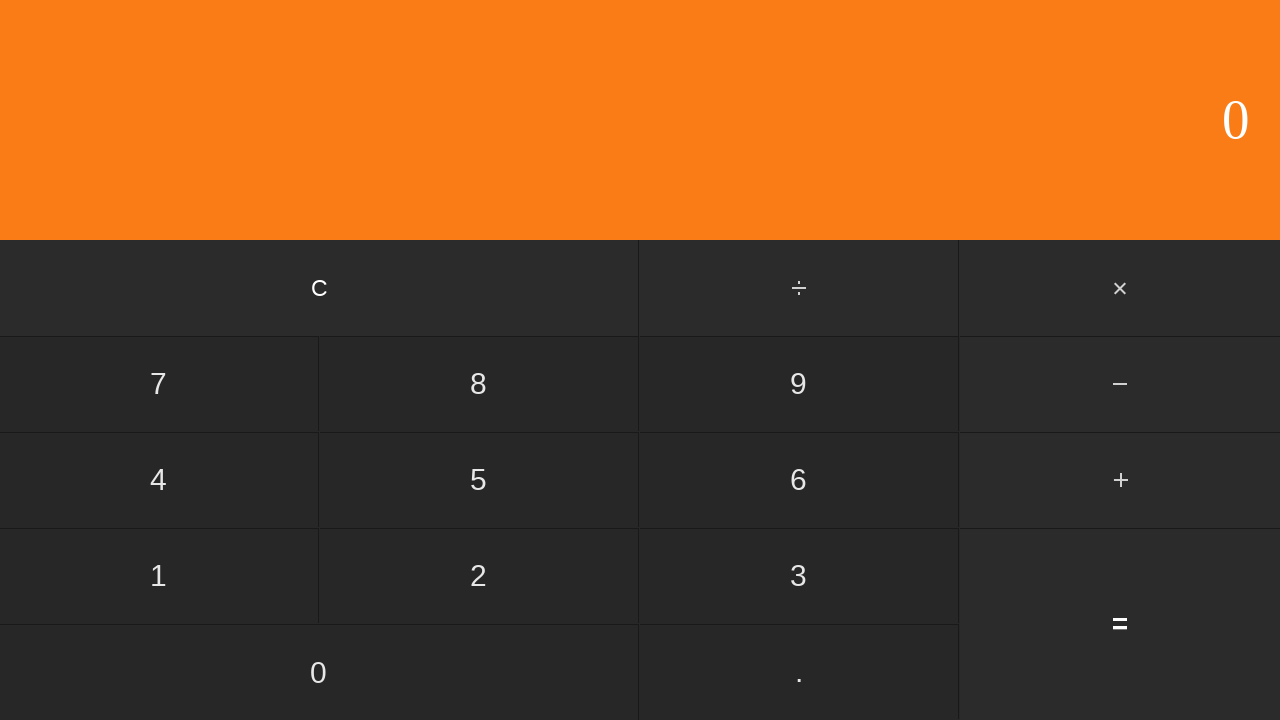

Verified division result: 1 / 3 = 0
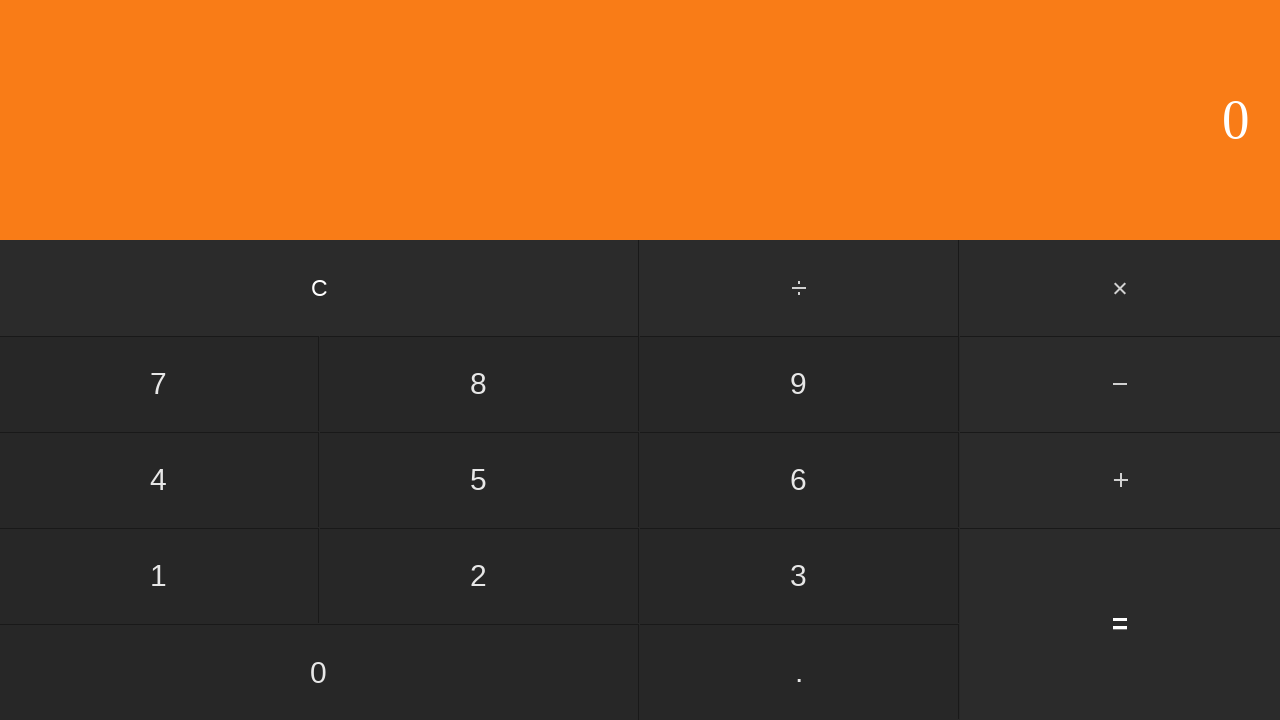

Clicked clear button to reset for next calculation at (320, 288) on input[value='C']
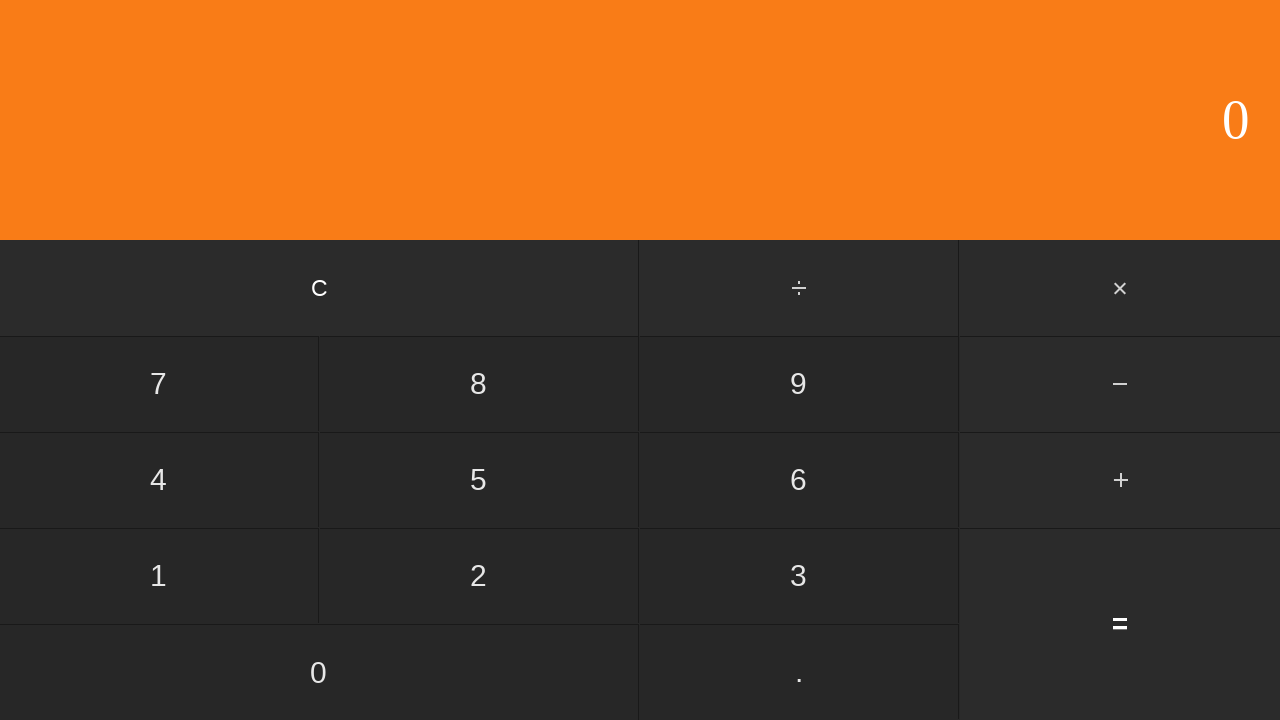

Clicked number 1 at (159, 576) on input[value='1']
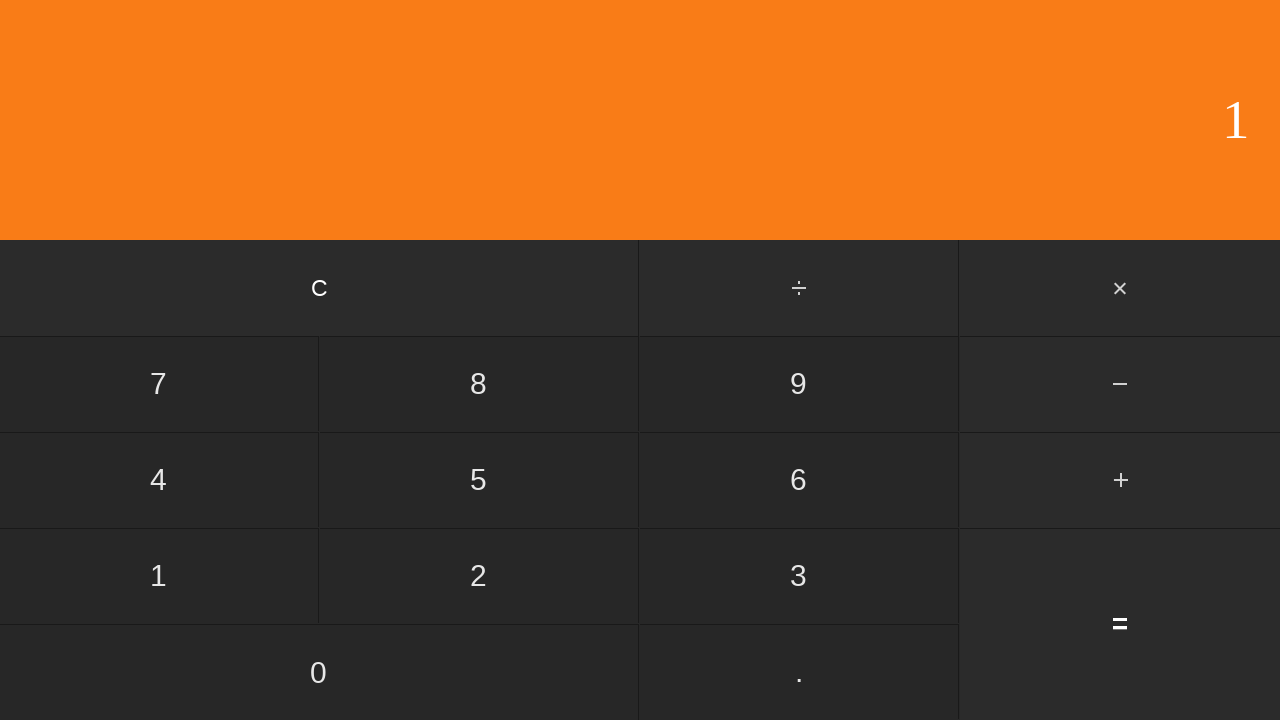

Clicked divide button at (800, 288) on #divide
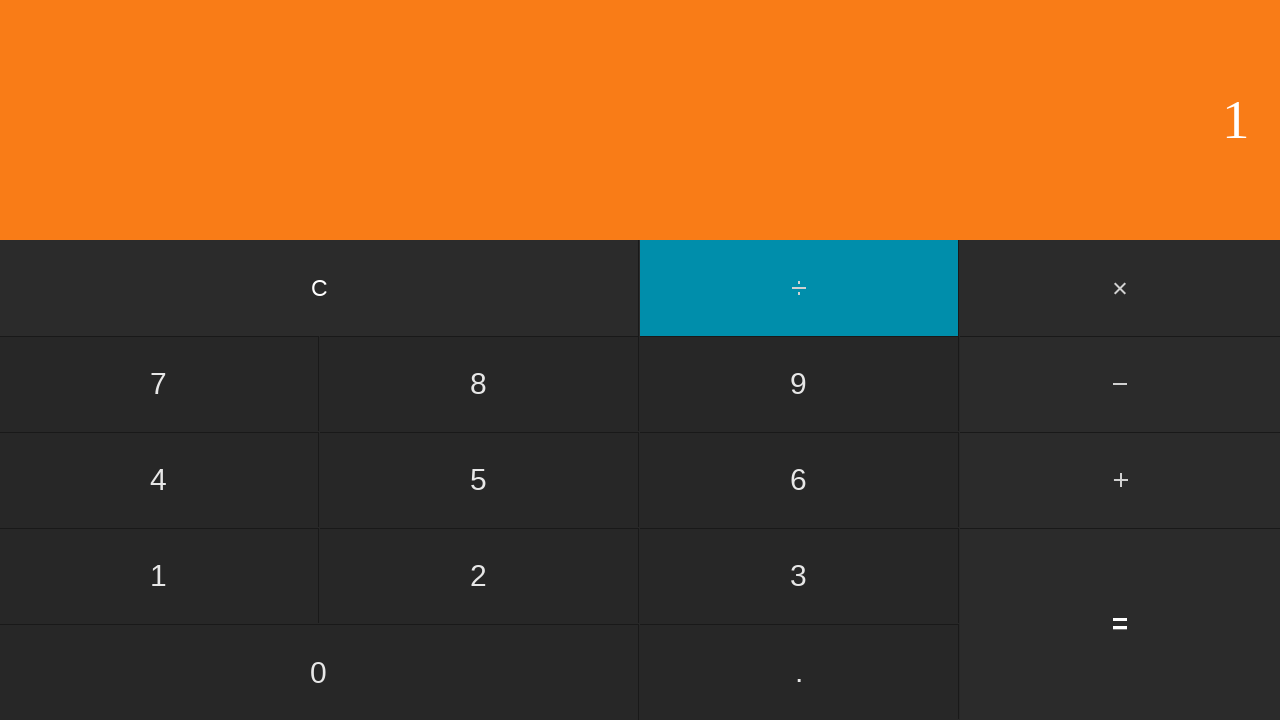

Clicked number 4 at (159, 480) on input[value='4']
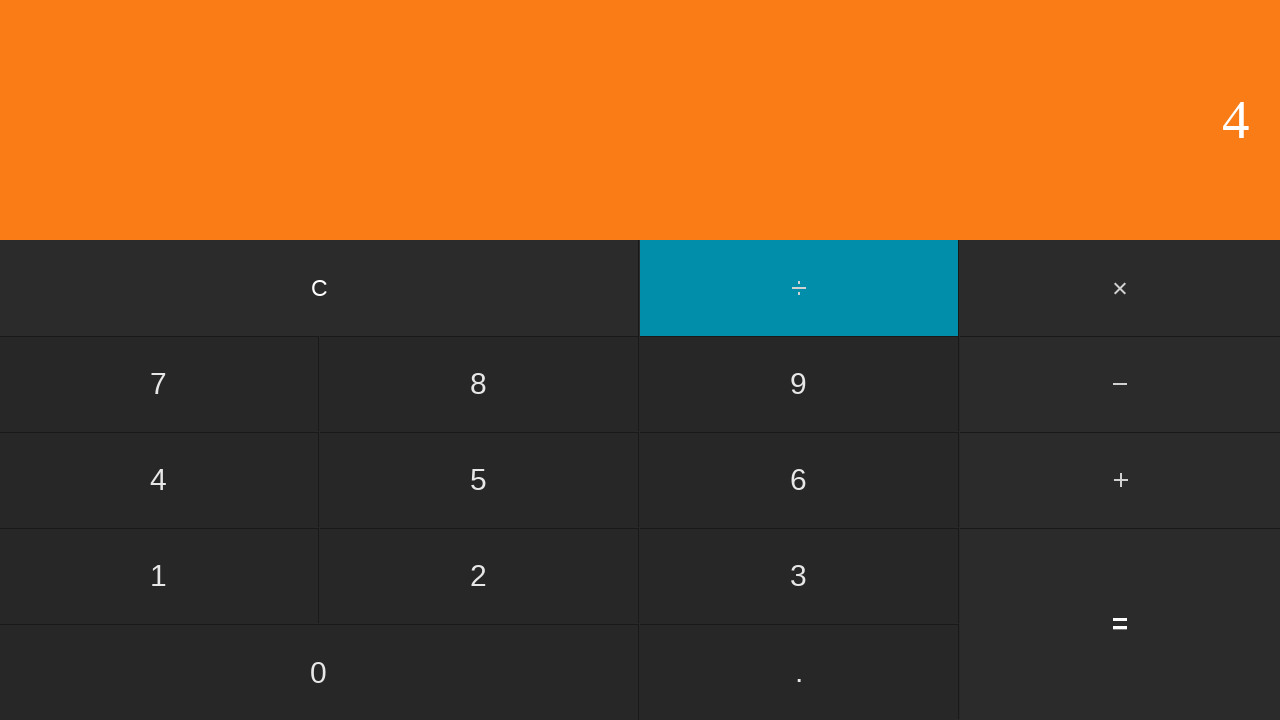

Clicked equals button to calculate 1 / 4 at (1120, 624) on input[value='=']
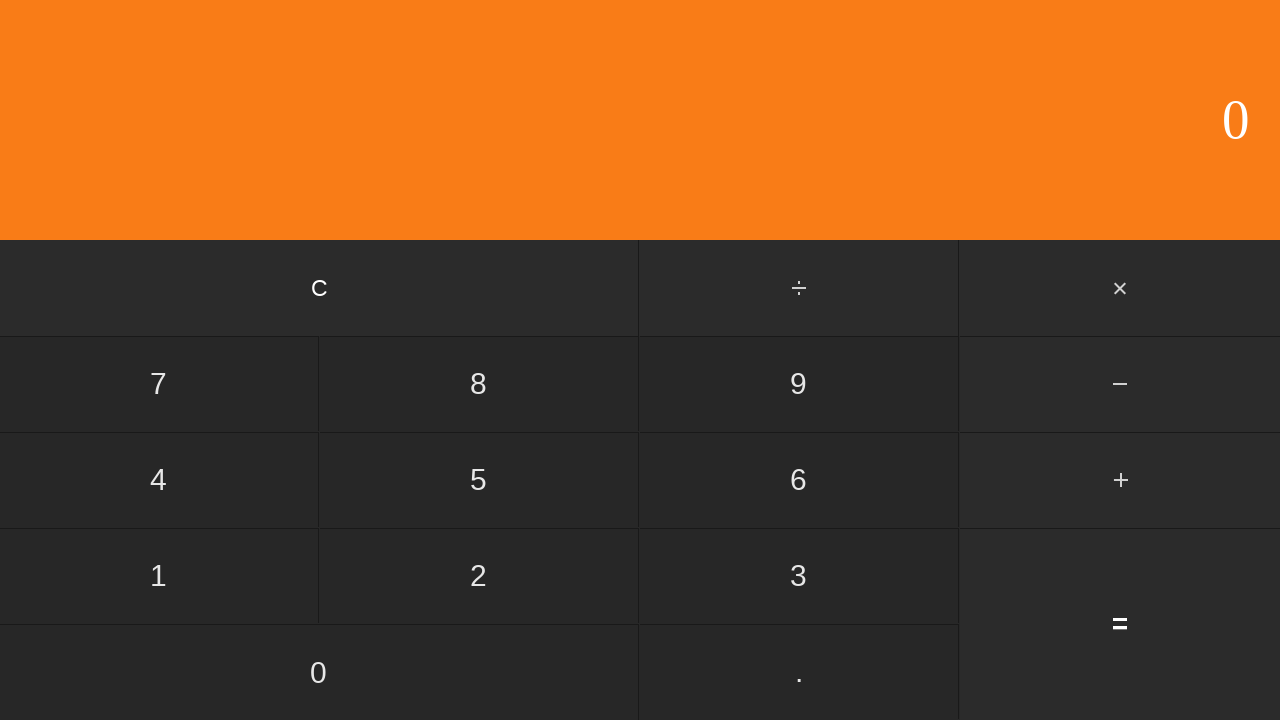

Display result appeared
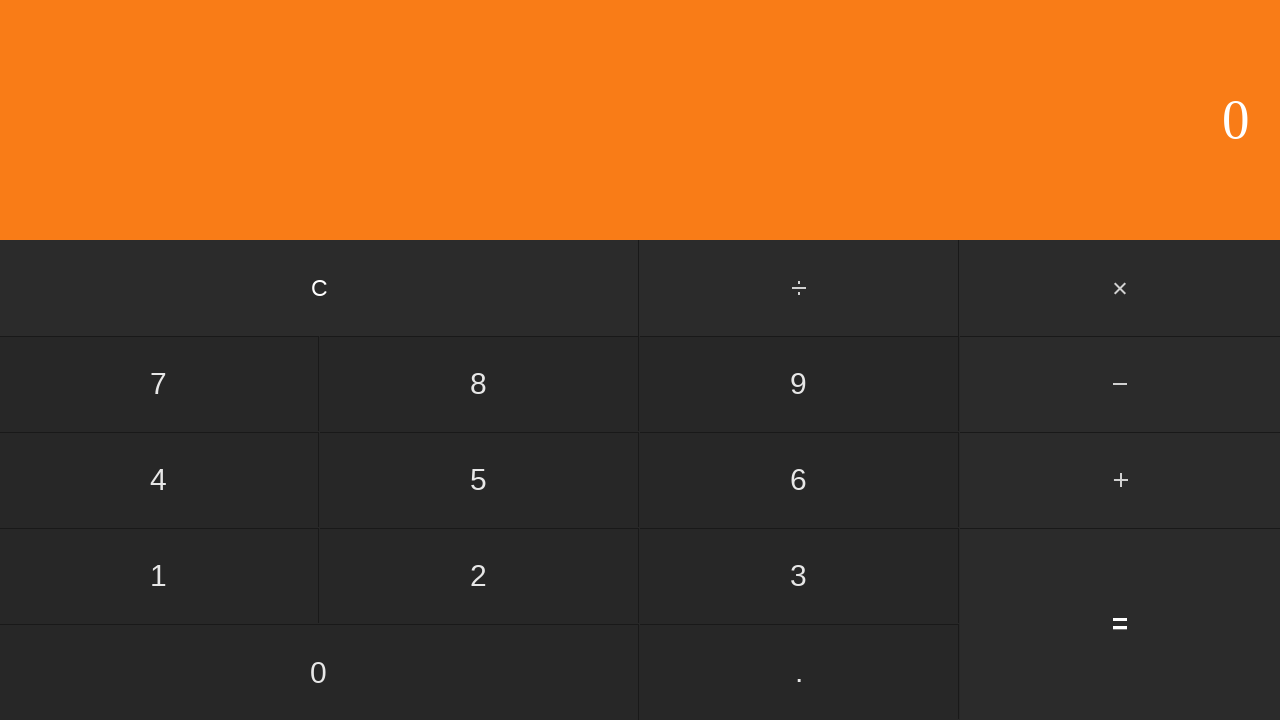

Verified division result: 1 / 4 = 0
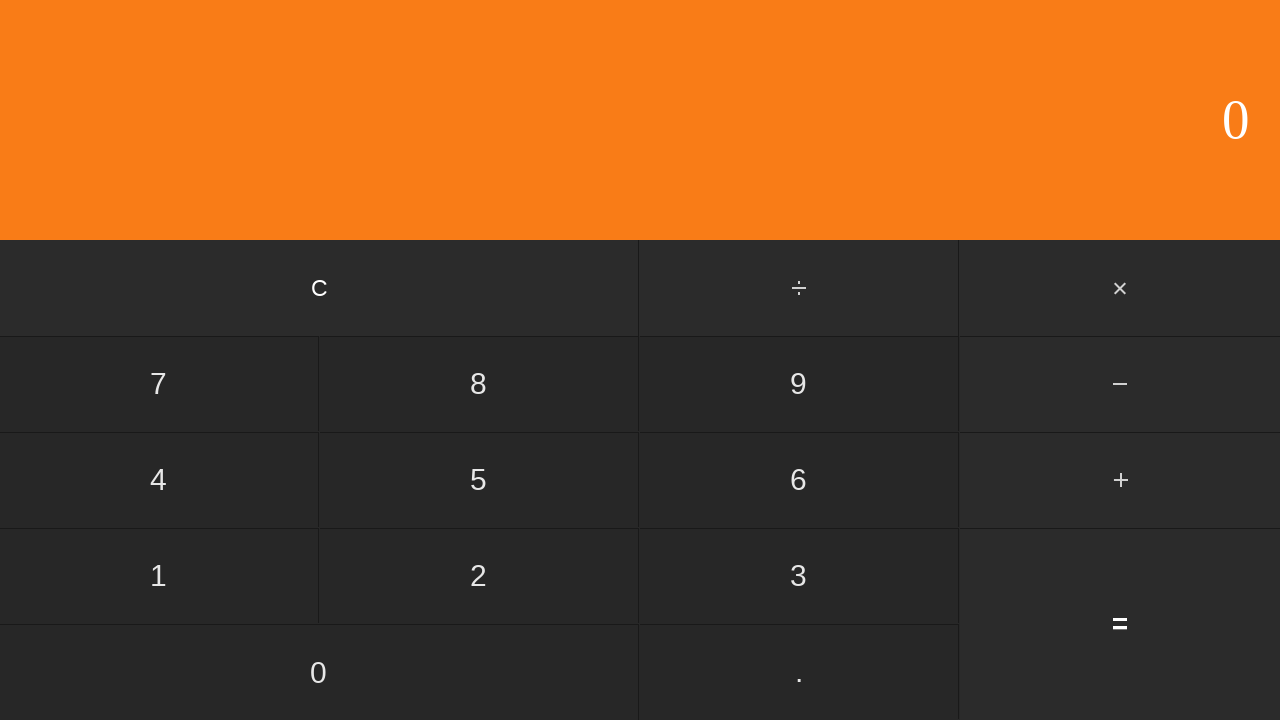

Clicked clear button to reset for next calculation at (320, 288) on input[value='C']
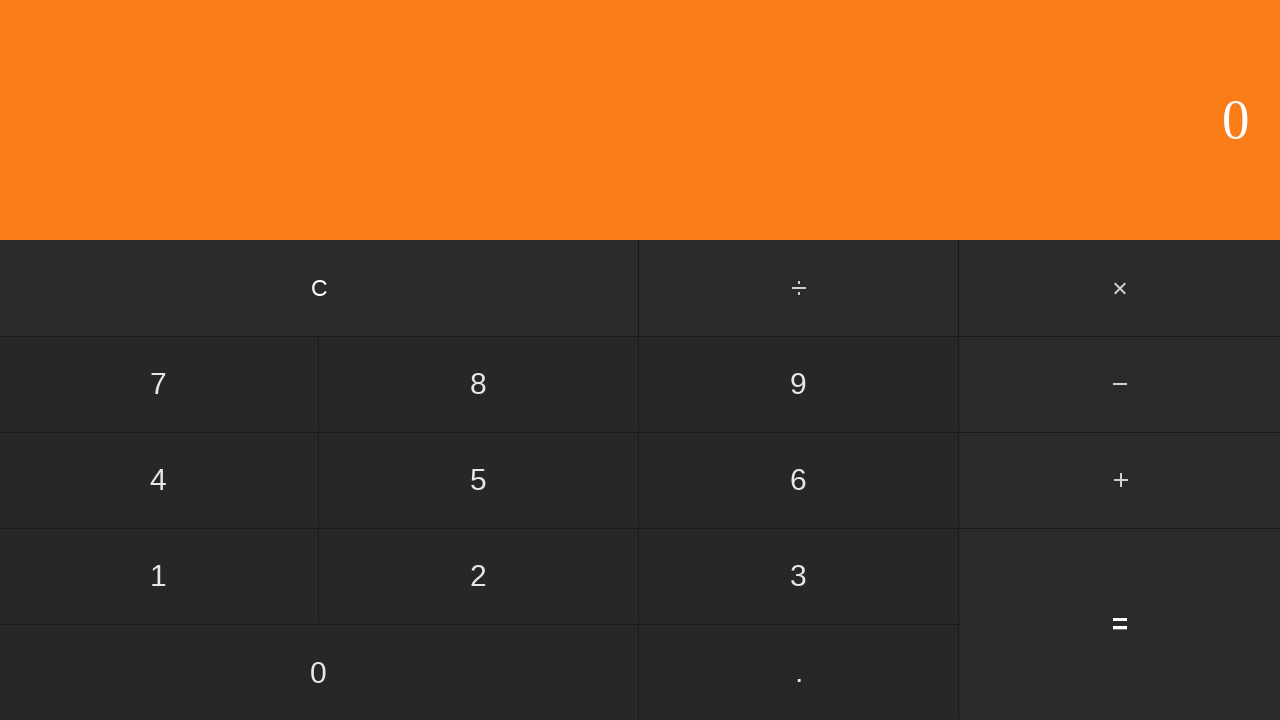

Clicked number 1 at (159, 576) on input[value='1']
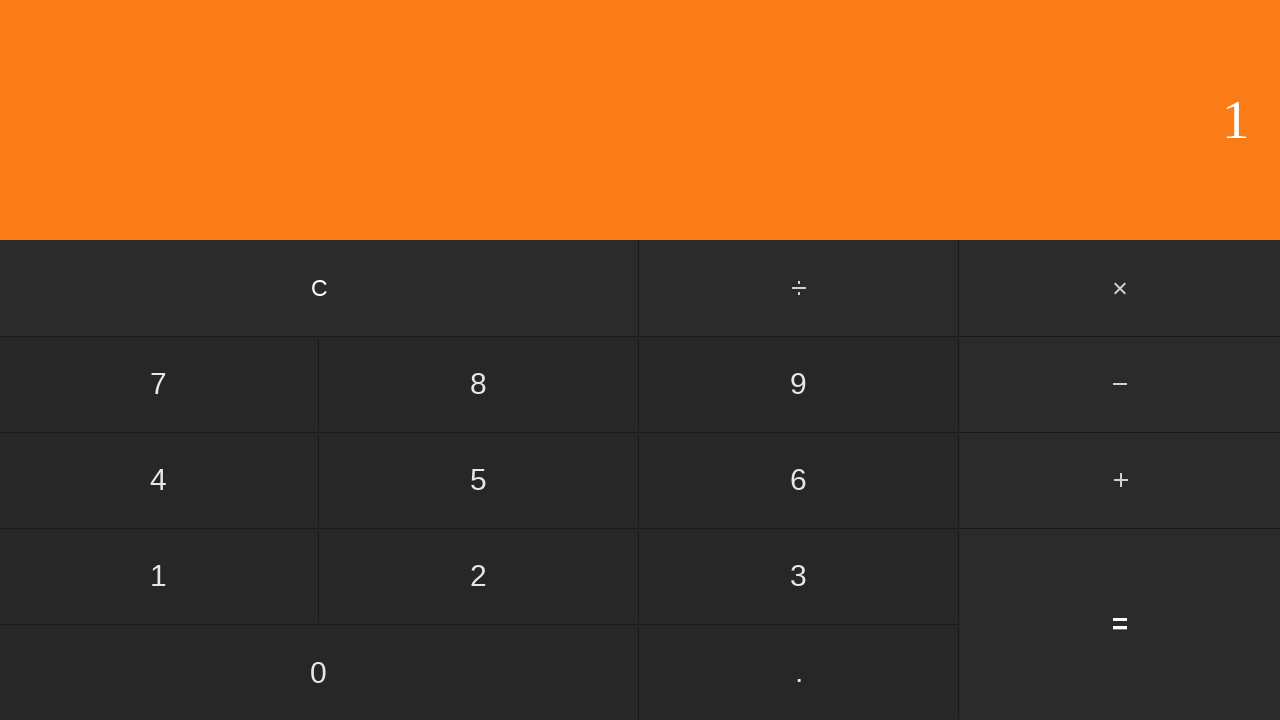

Clicked divide button at (800, 288) on #divide
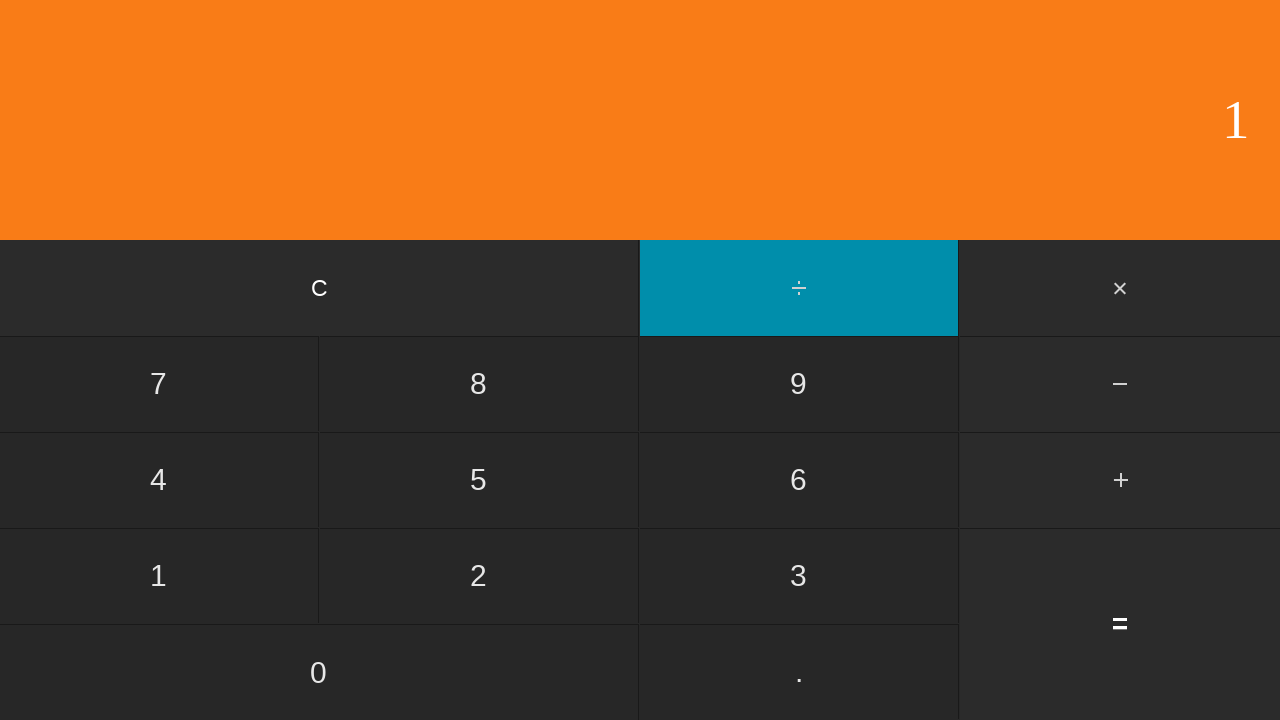

Clicked number 5 at (479, 480) on input[value='5']
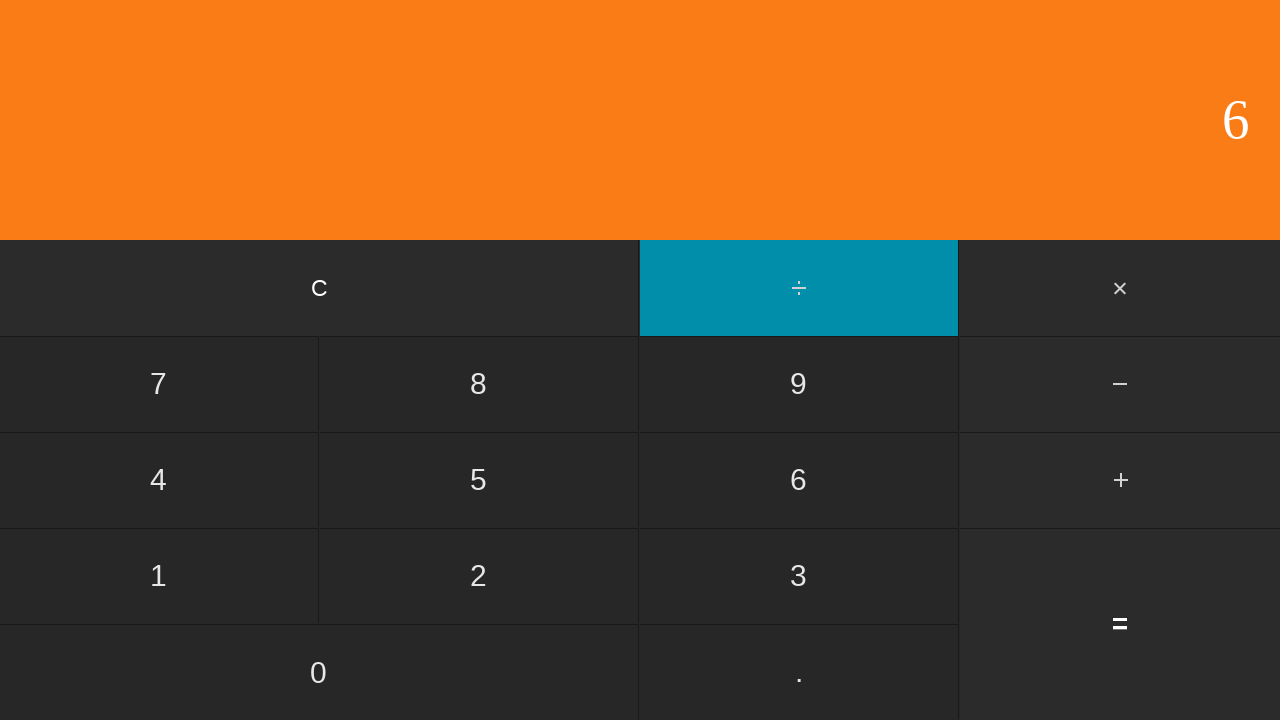

Clicked equals button to calculate 1 / 5 at (1120, 624) on input[value='=']
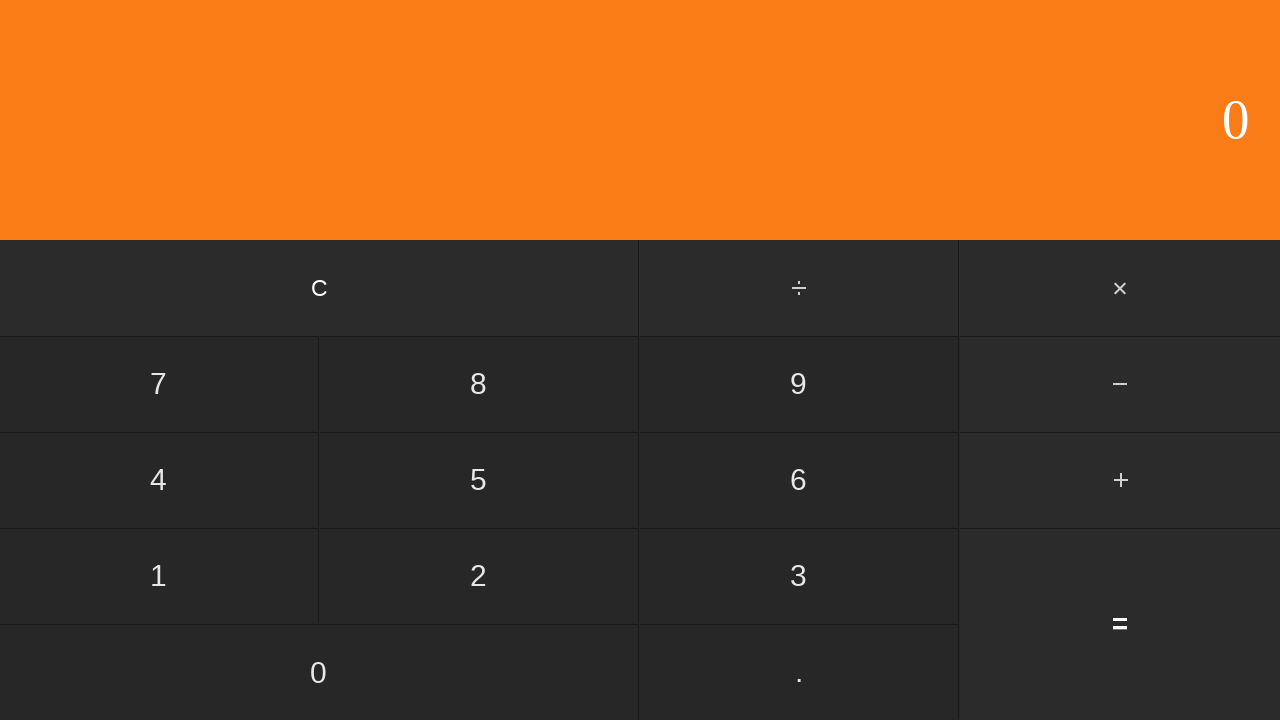

Display result appeared
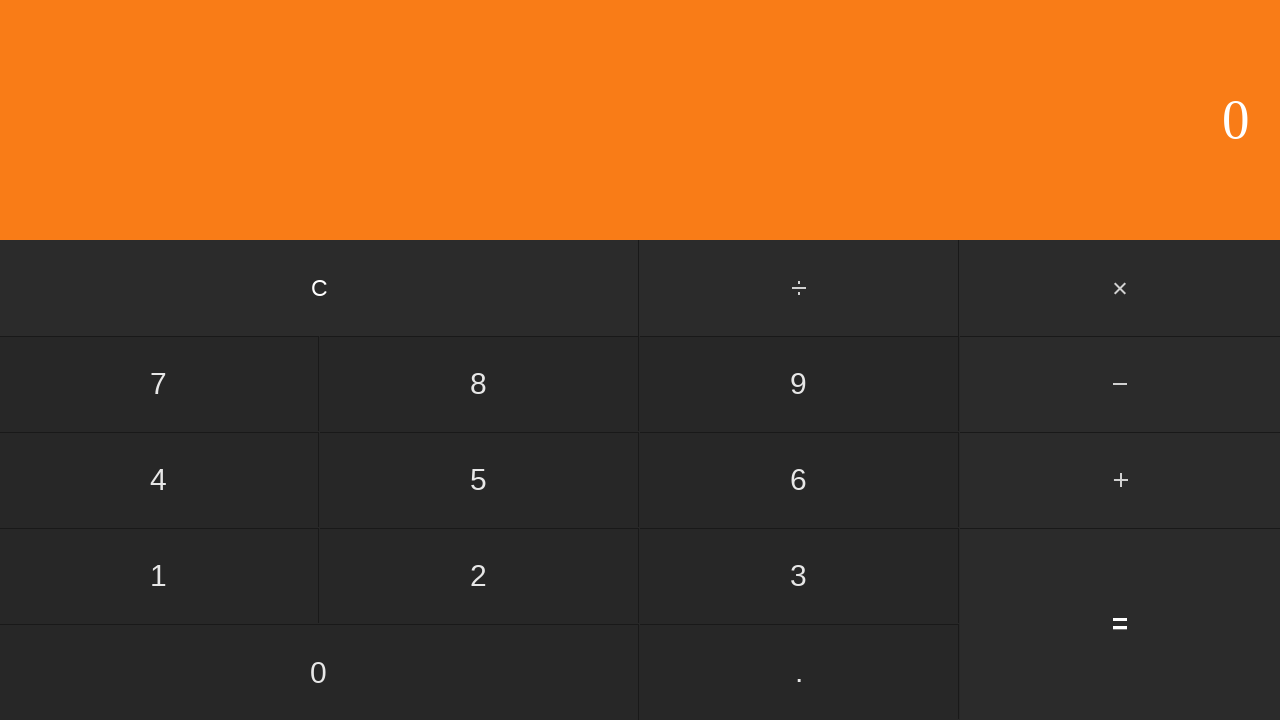

Verified division result: 1 / 5 = 0
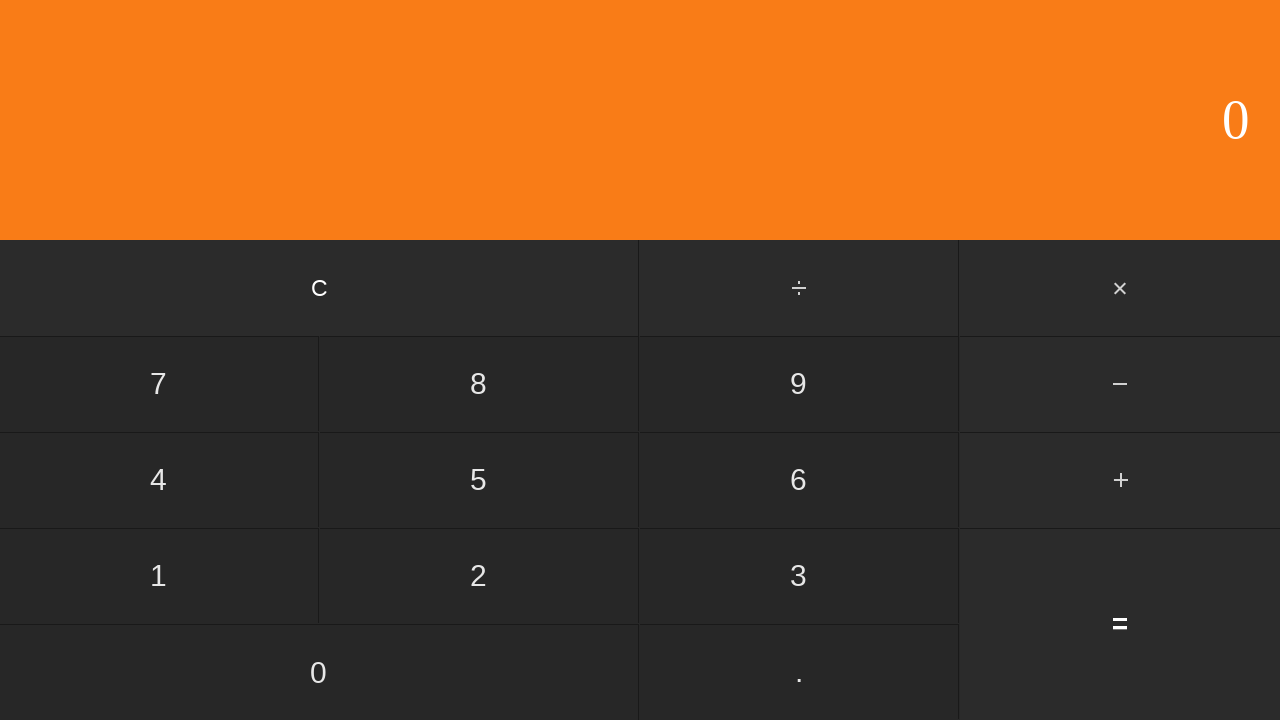

Clicked clear button to reset for next calculation at (320, 288) on input[value='C']
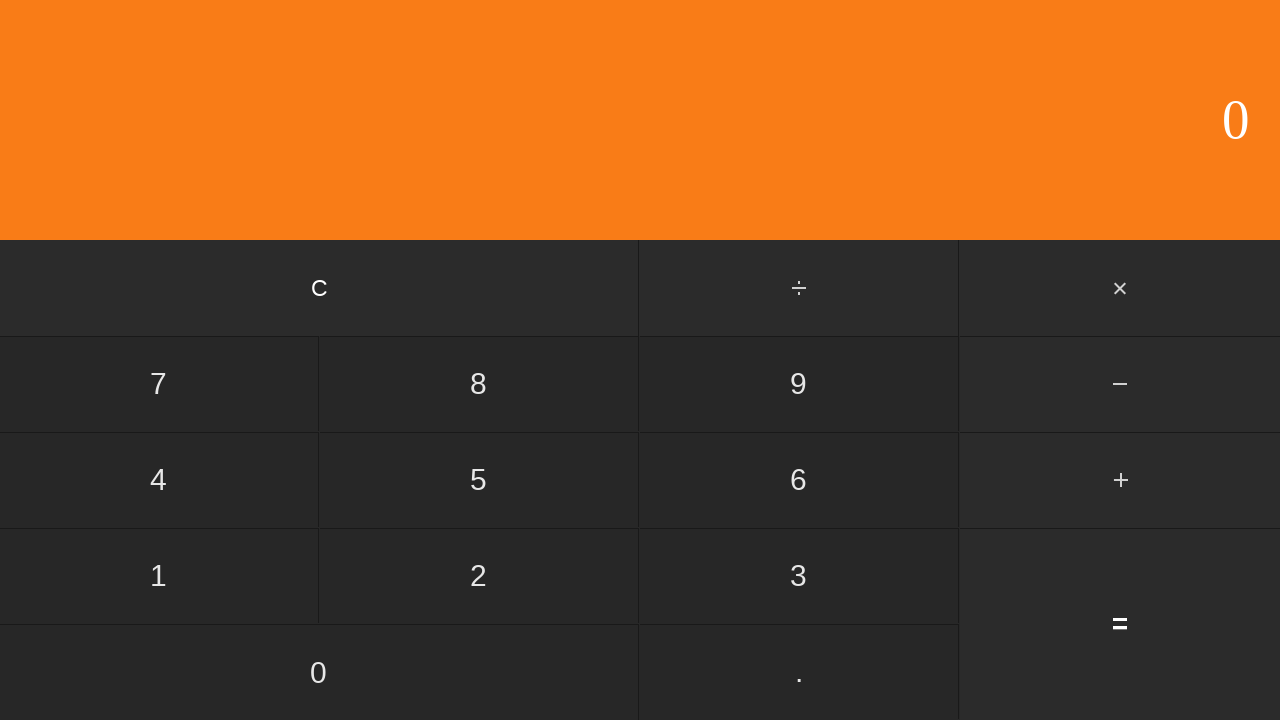

Clicked number 1 at (159, 576) on input[value='1']
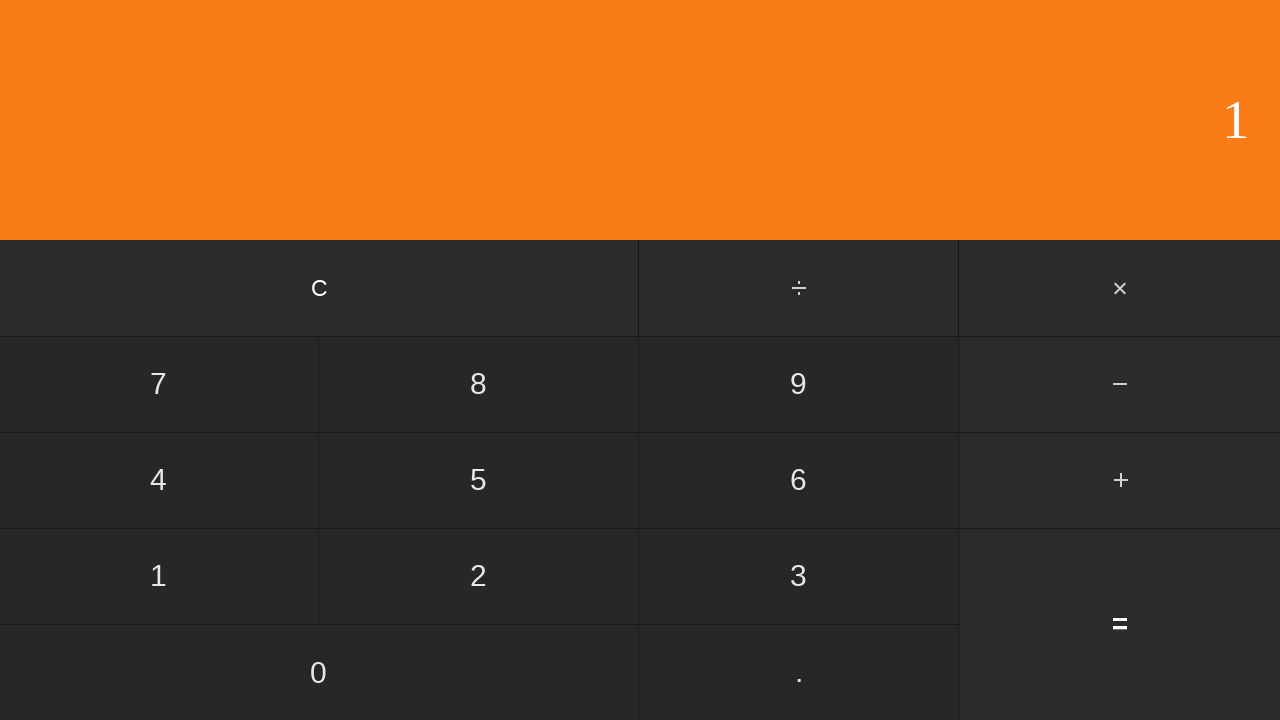

Clicked divide button at (800, 288) on #divide
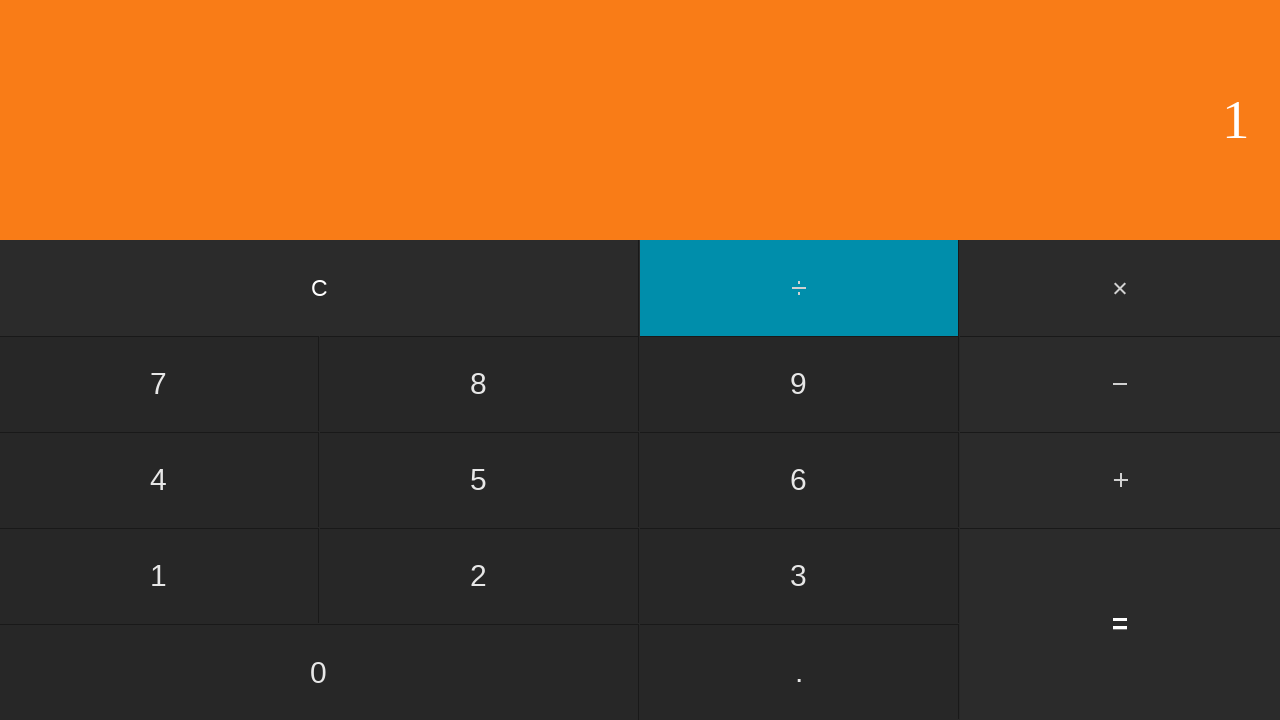

Clicked number 6 at (799, 480) on input[value='6']
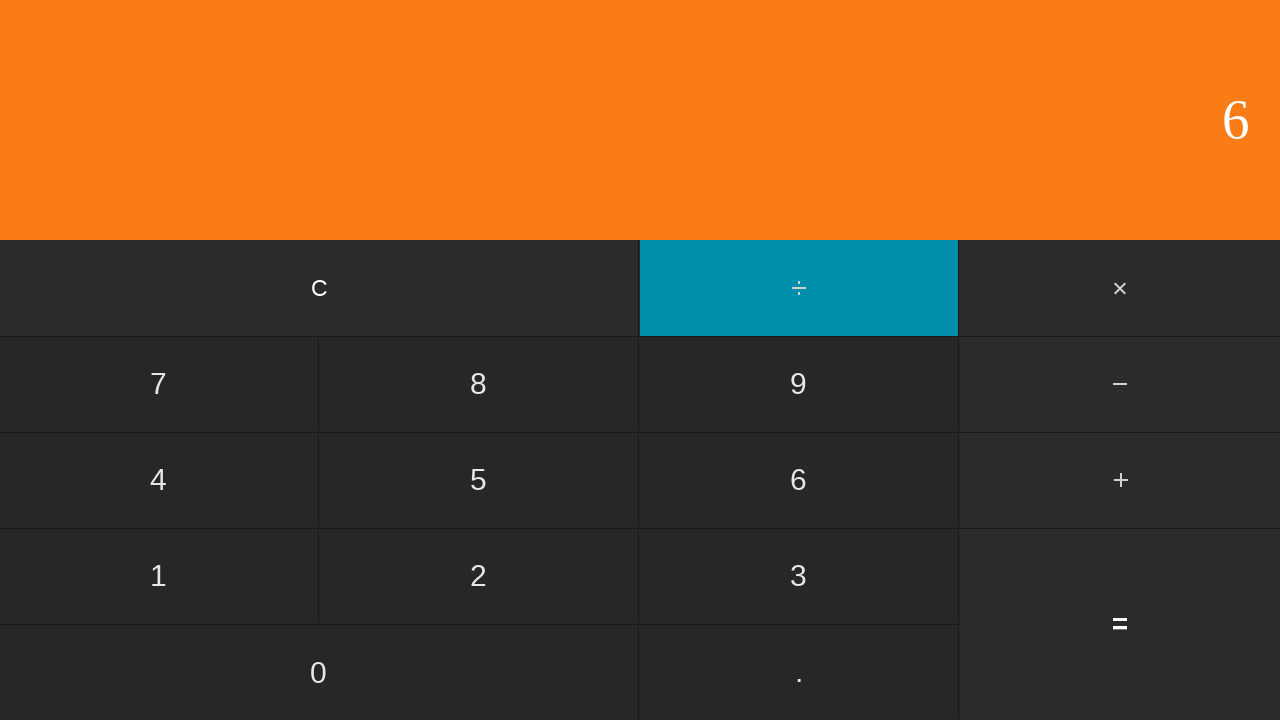

Clicked equals button to calculate 1 / 6 at (1120, 624) on input[value='=']
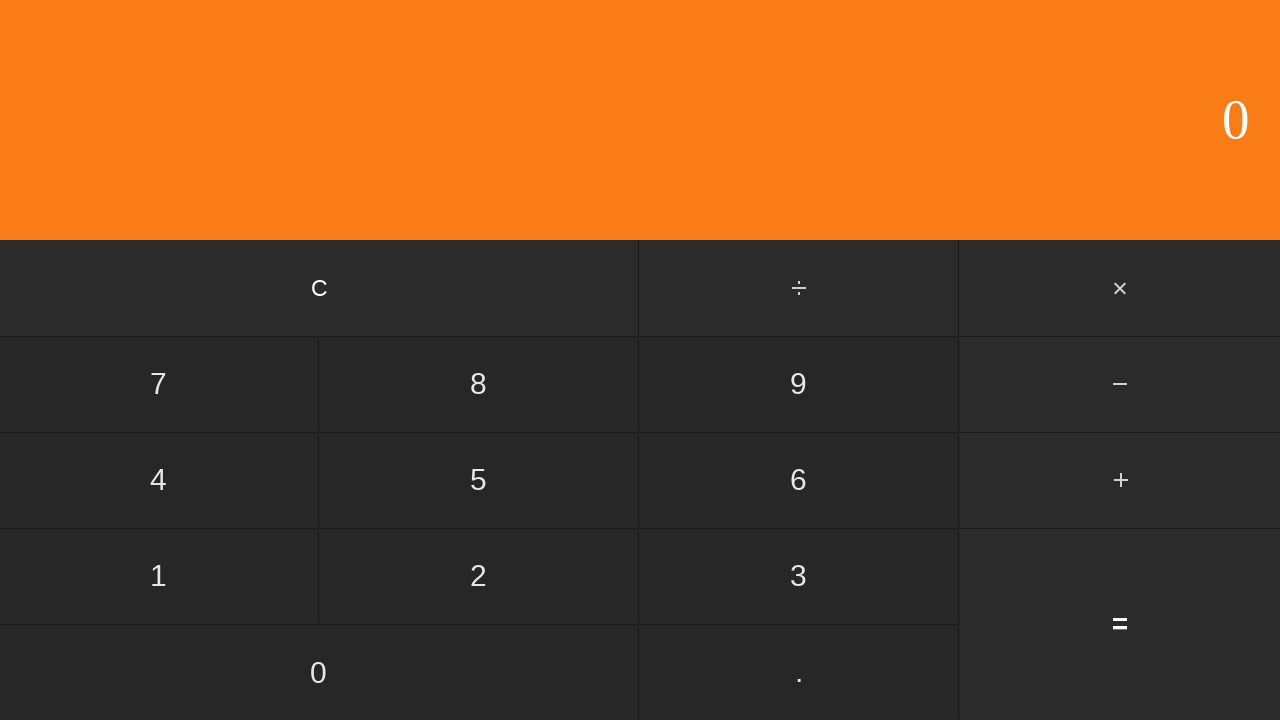

Display result appeared
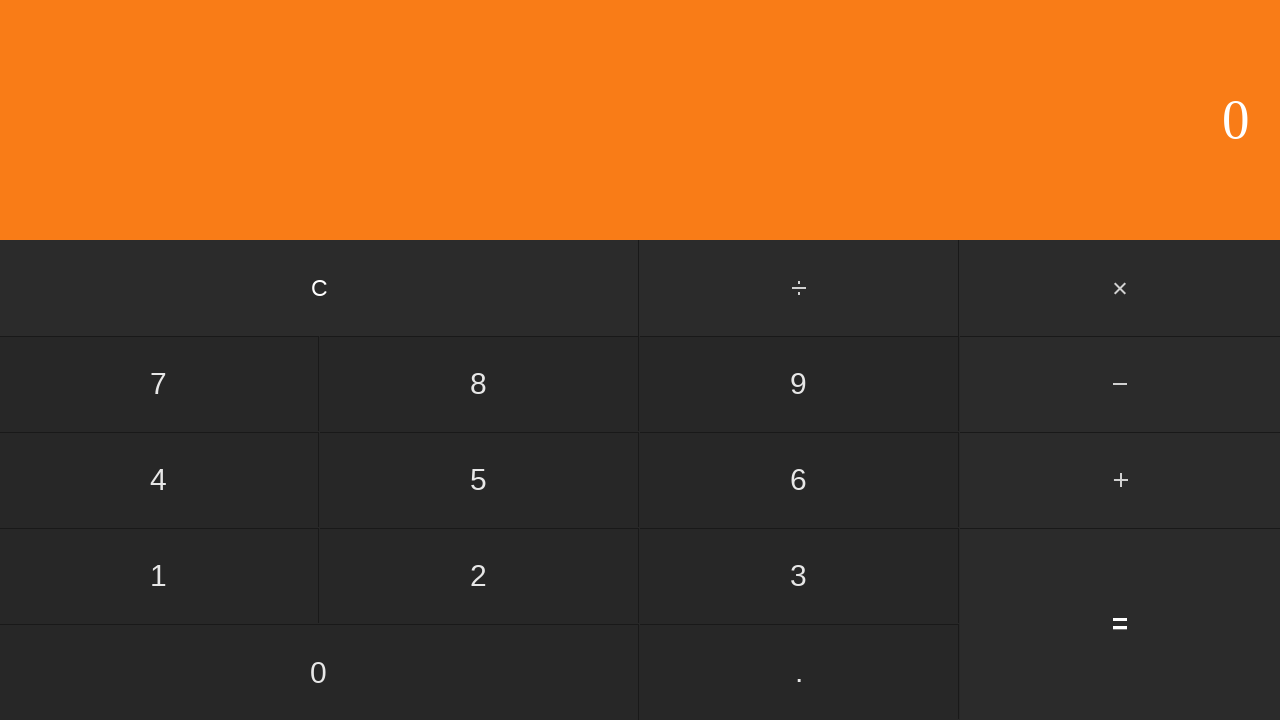

Verified division result: 1 / 6 = 0
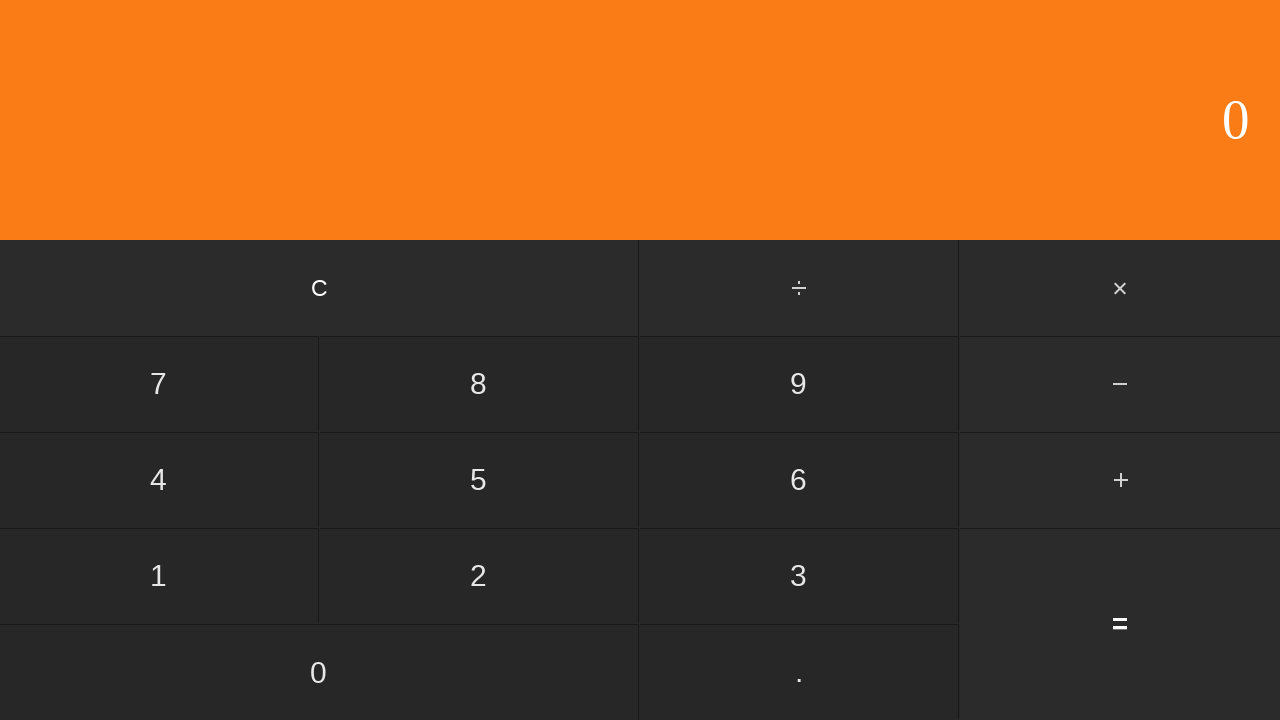

Clicked clear button to reset for next calculation at (320, 288) on input[value='C']
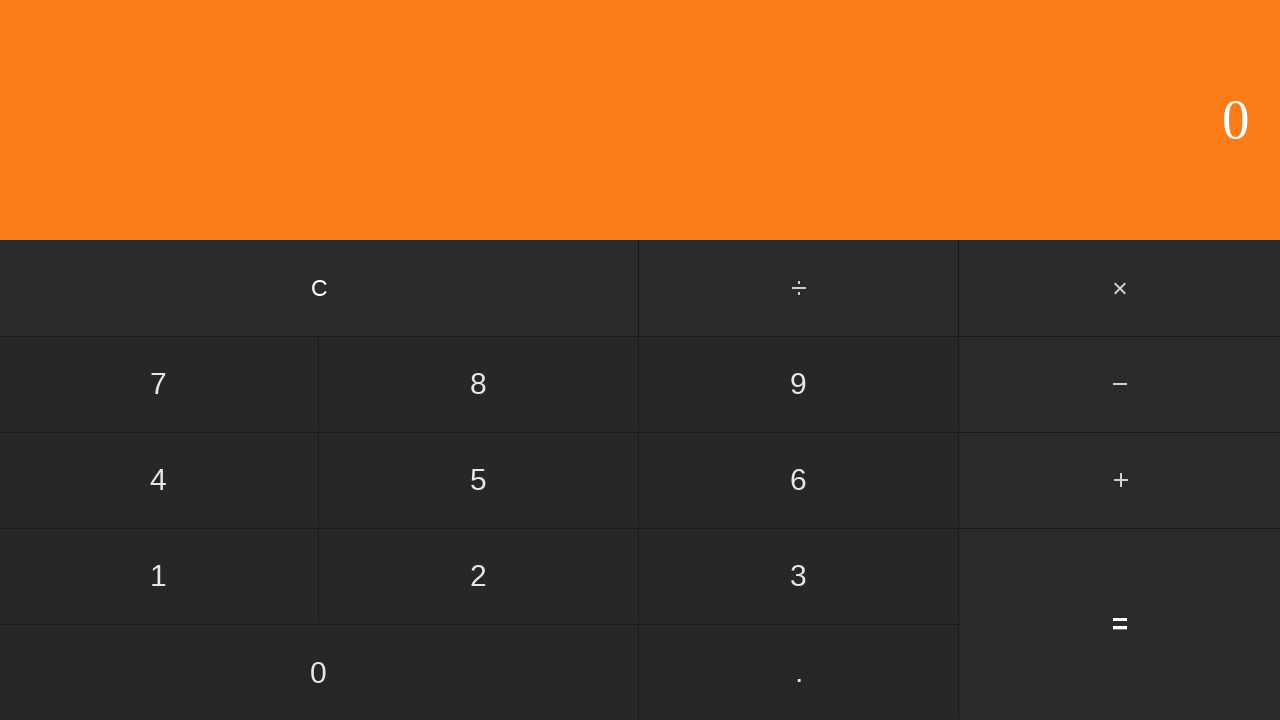

Clicked number 1 at (159, 576) on input[value='1']
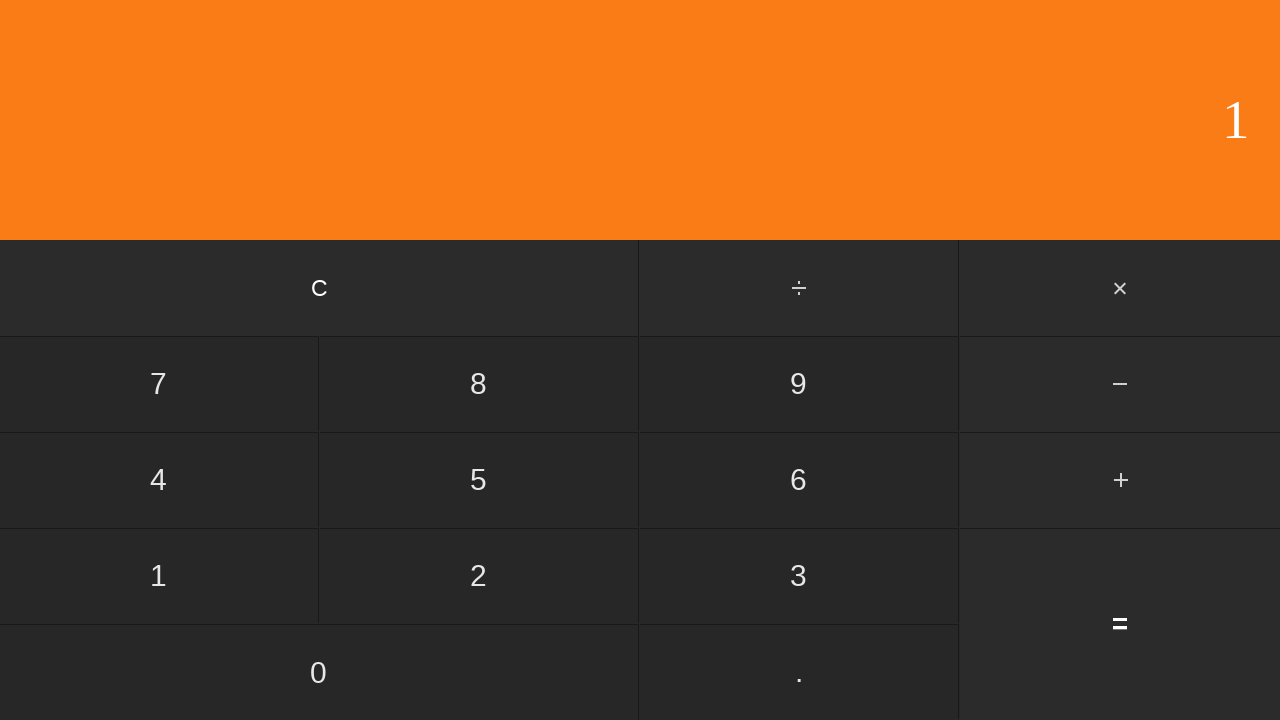

Clicked divide button at (800, 288) on #divide
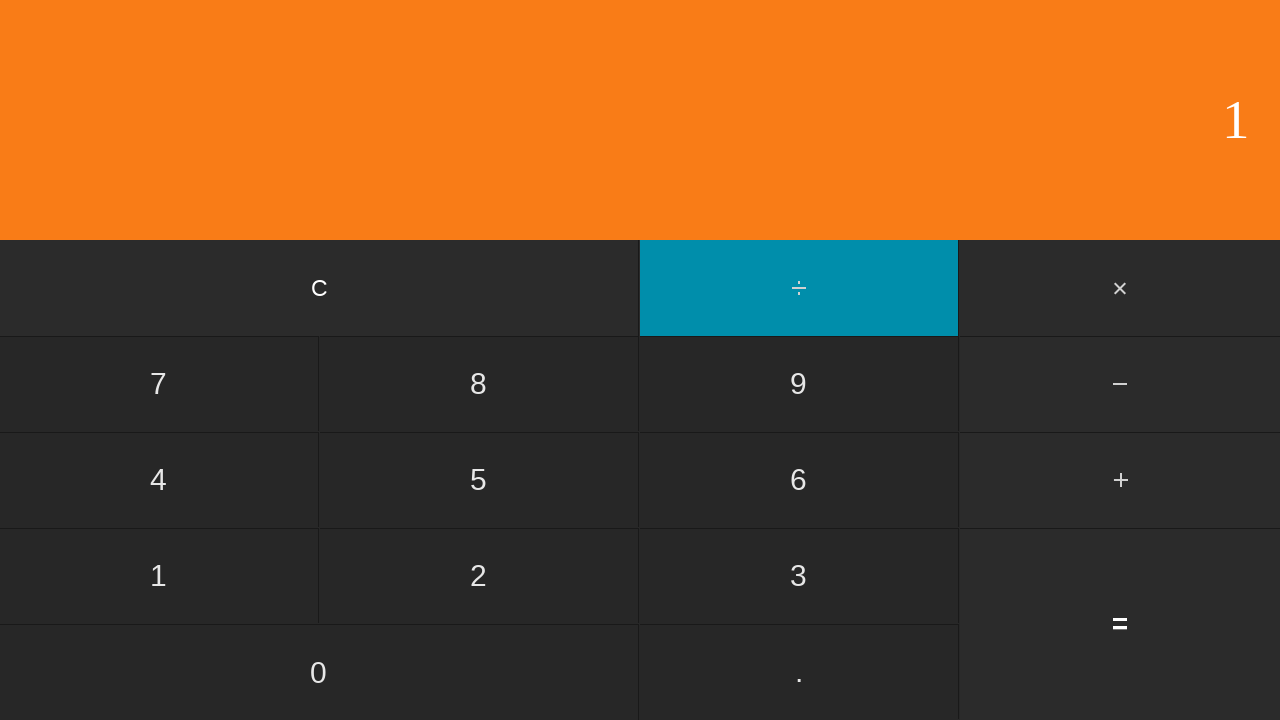

Clicked number 7 at (159, 384) on input[value='7']
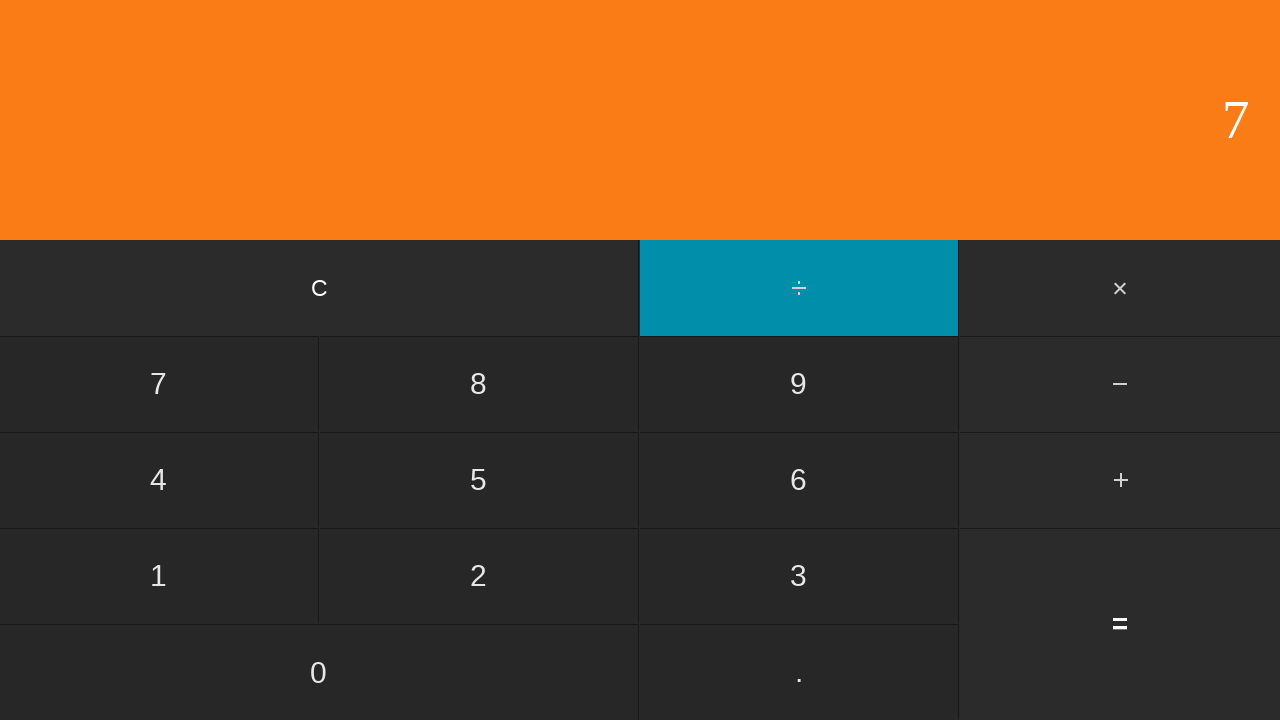

Clicked equals button to calculate 1 / 7 at (1120, 624) on input[value='=']
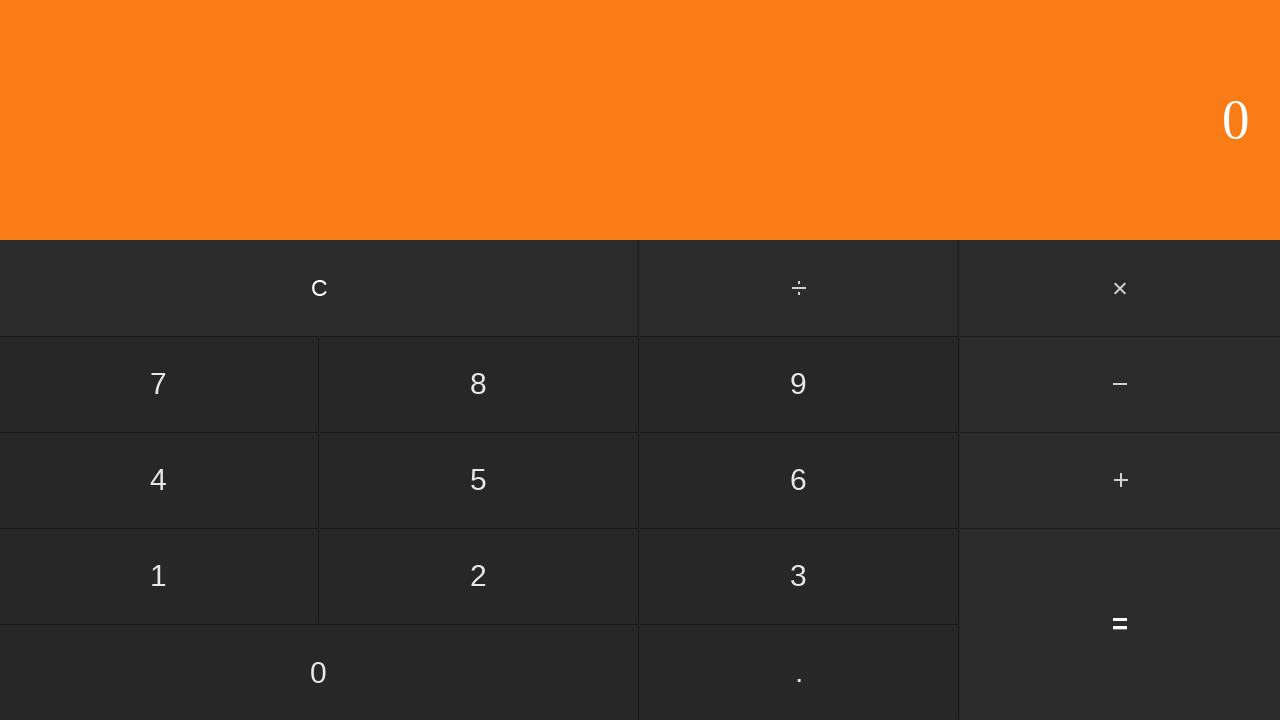

Display result appeared
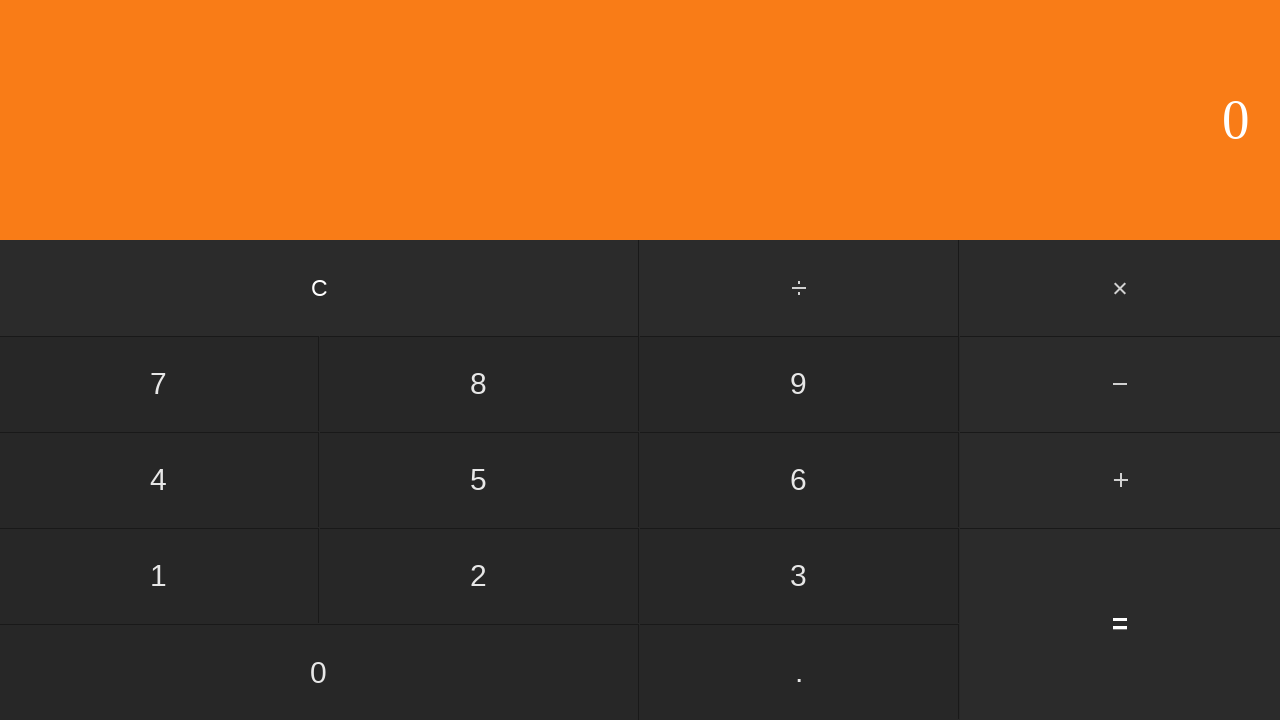

Verified division result: 1 / 7 = 0
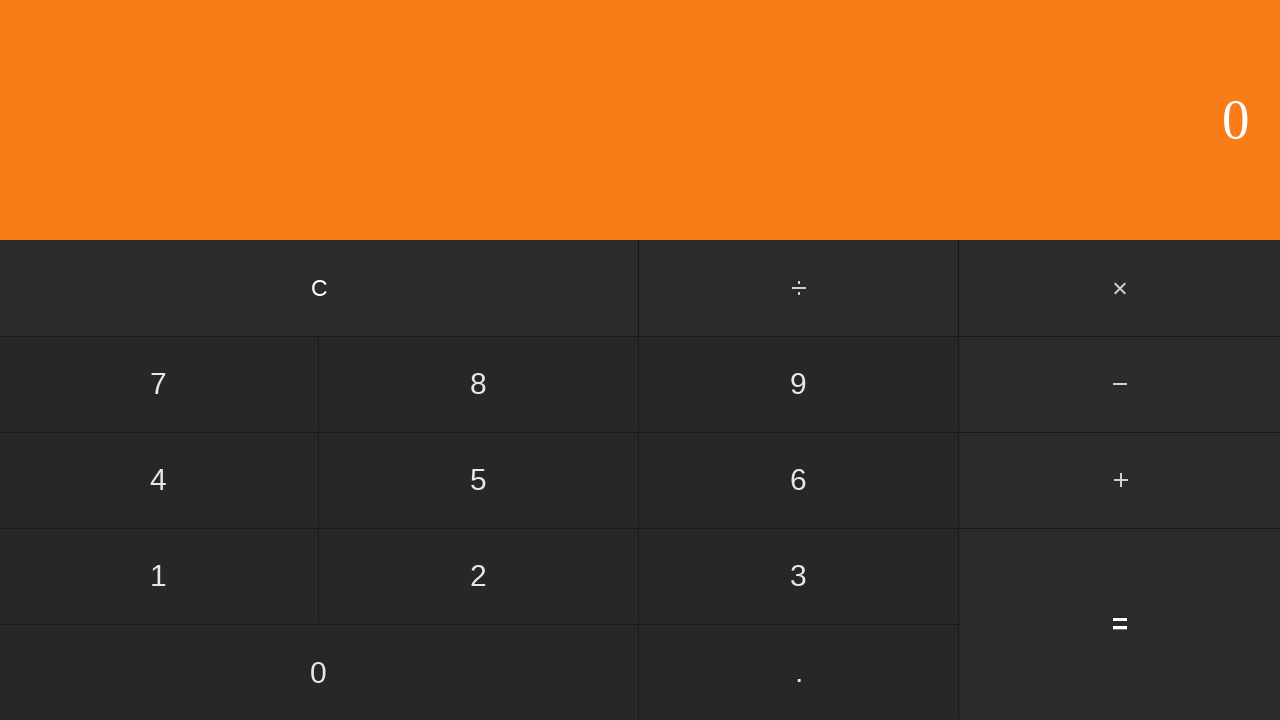

Clicked clear button to reset for next calculation at (320, 288) on input[value='C']
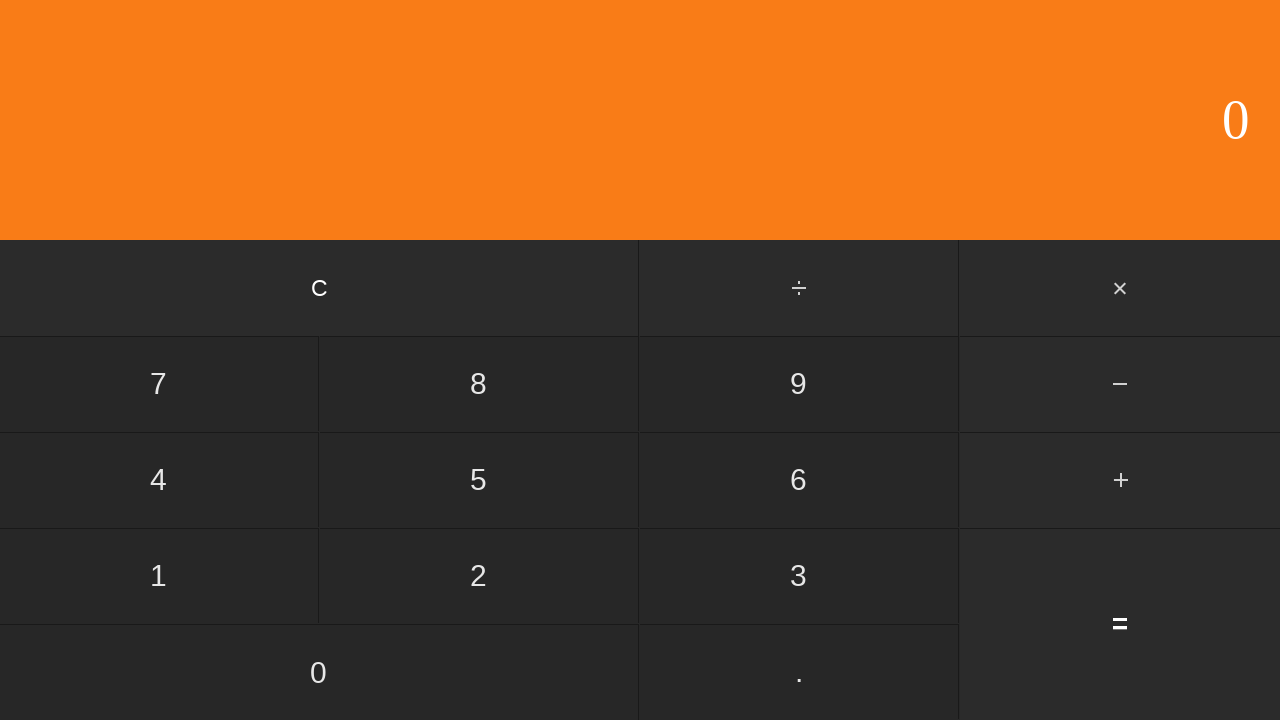

Clicked number 1 at (159, 576) on input[value='1']
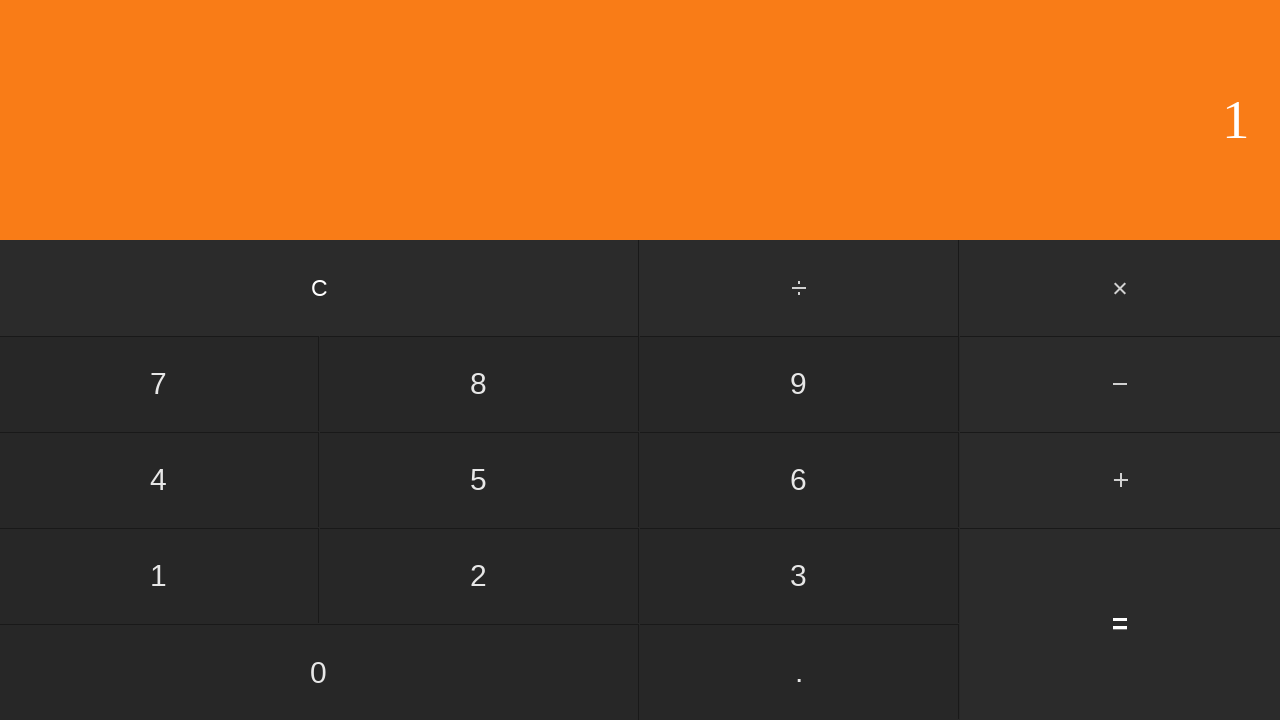

Clicked divide button at (800, 288) on #divide
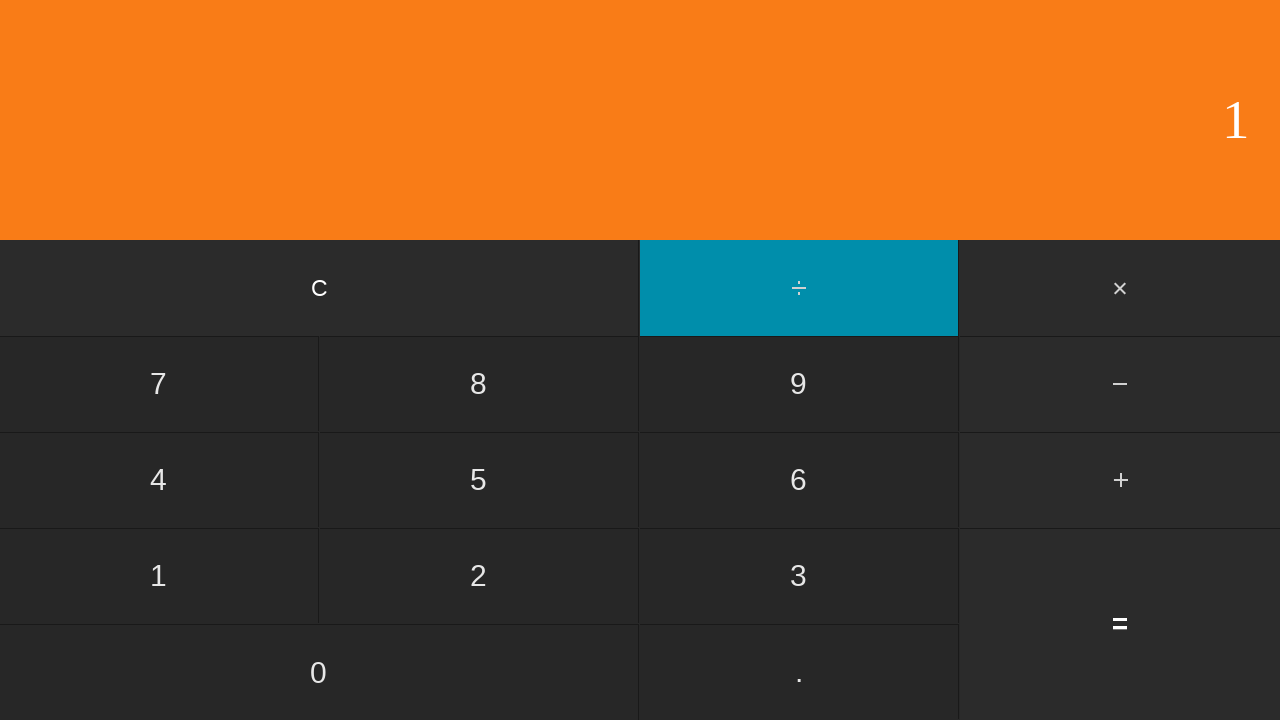

Clicked number 8 at (479, 384) on input[value='8']
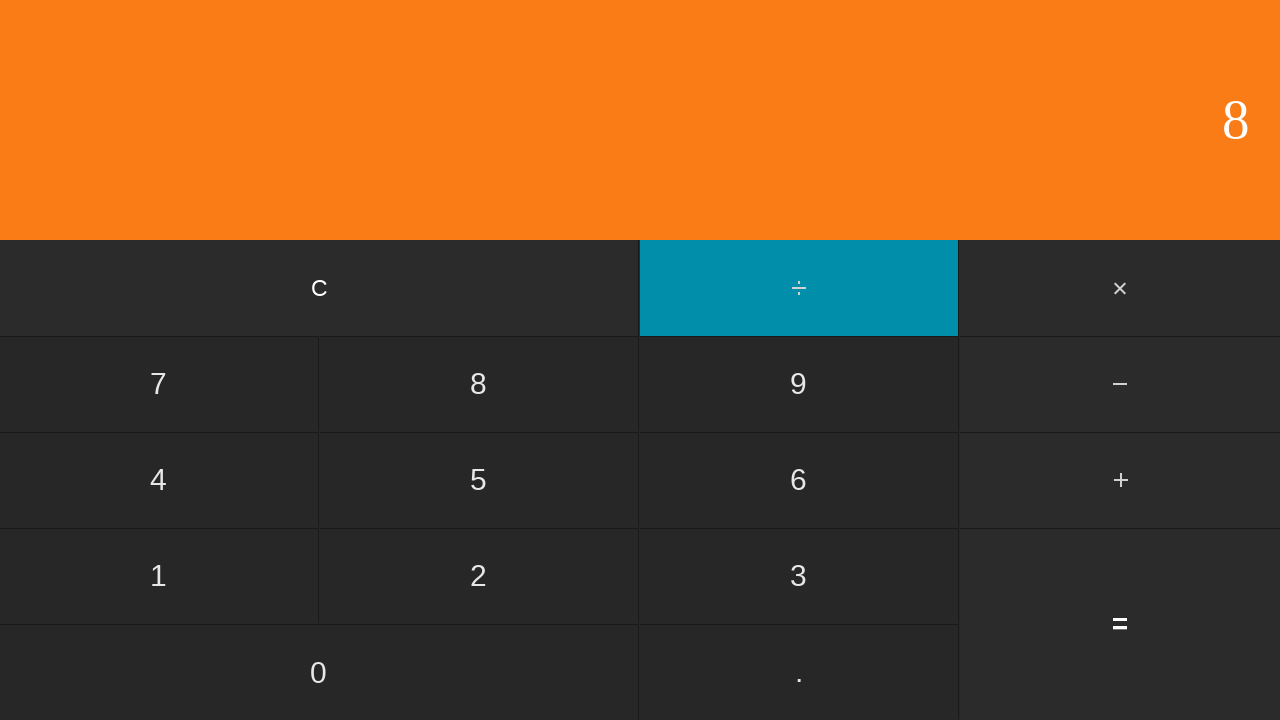

Clicked equals button to calculate 1 / 8 at (1120, 624) on input[value='=']
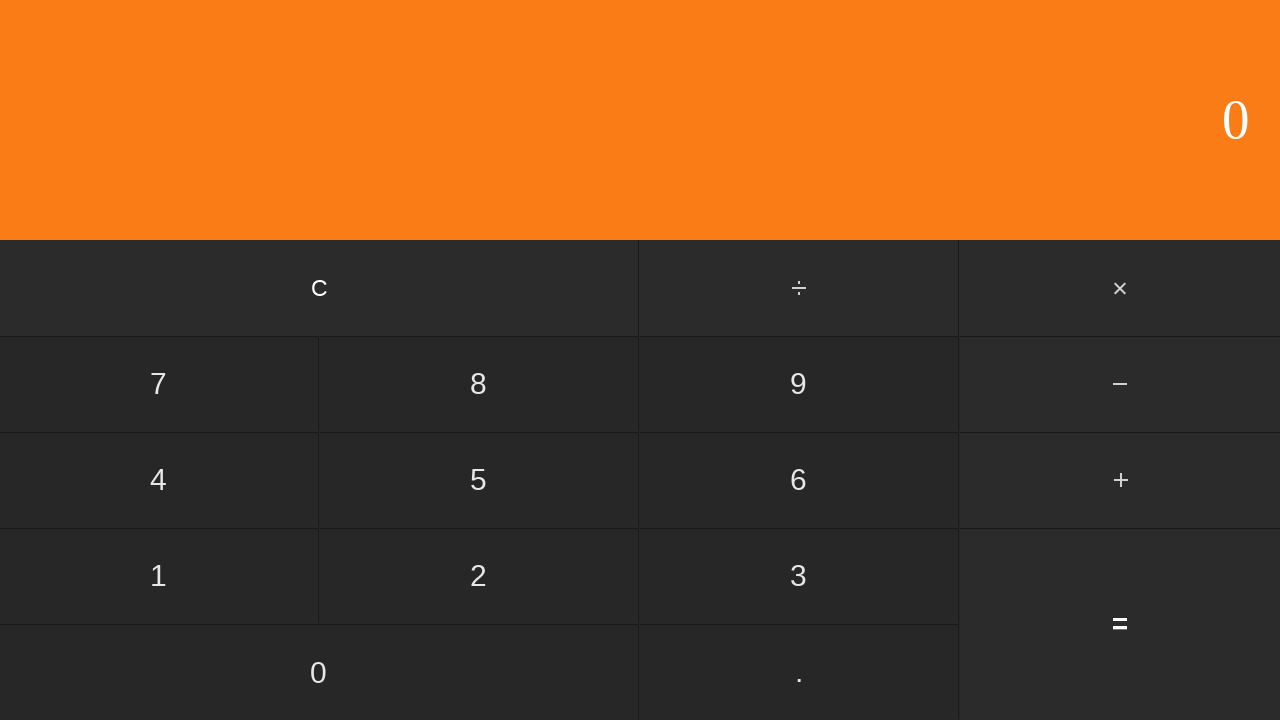

Display result appeared
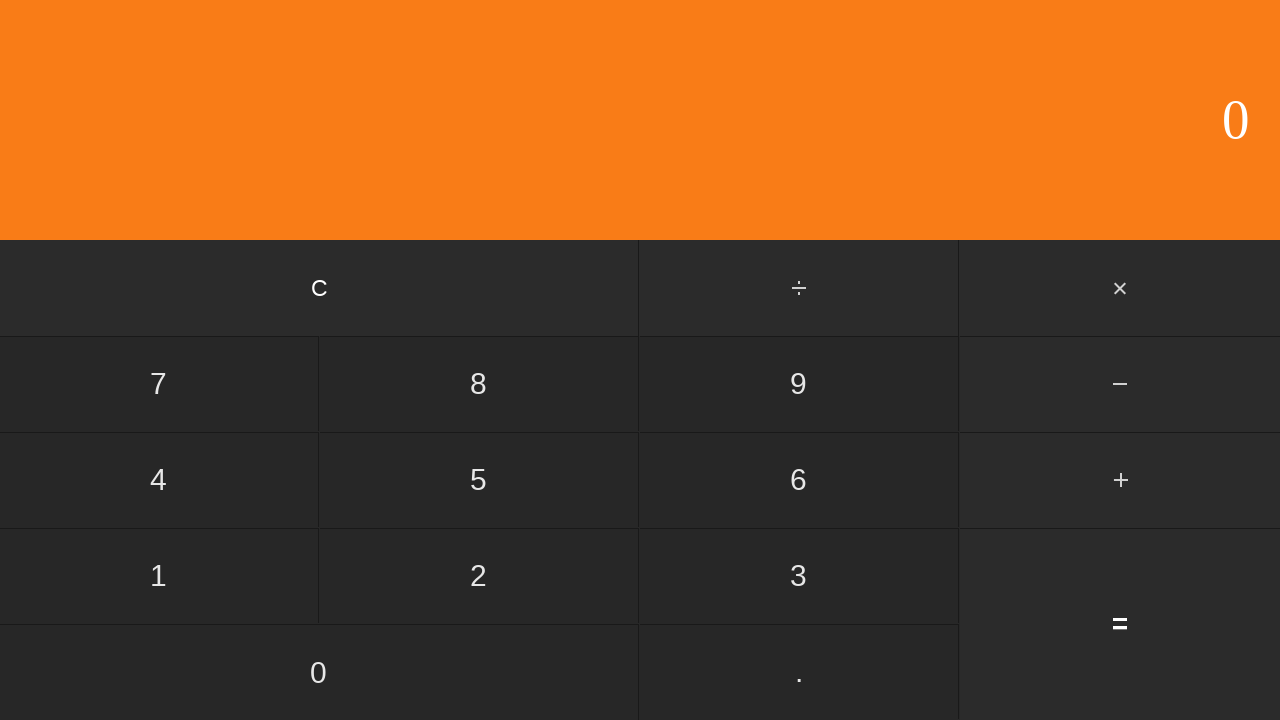

Verified division result: 1 / 8 = 0
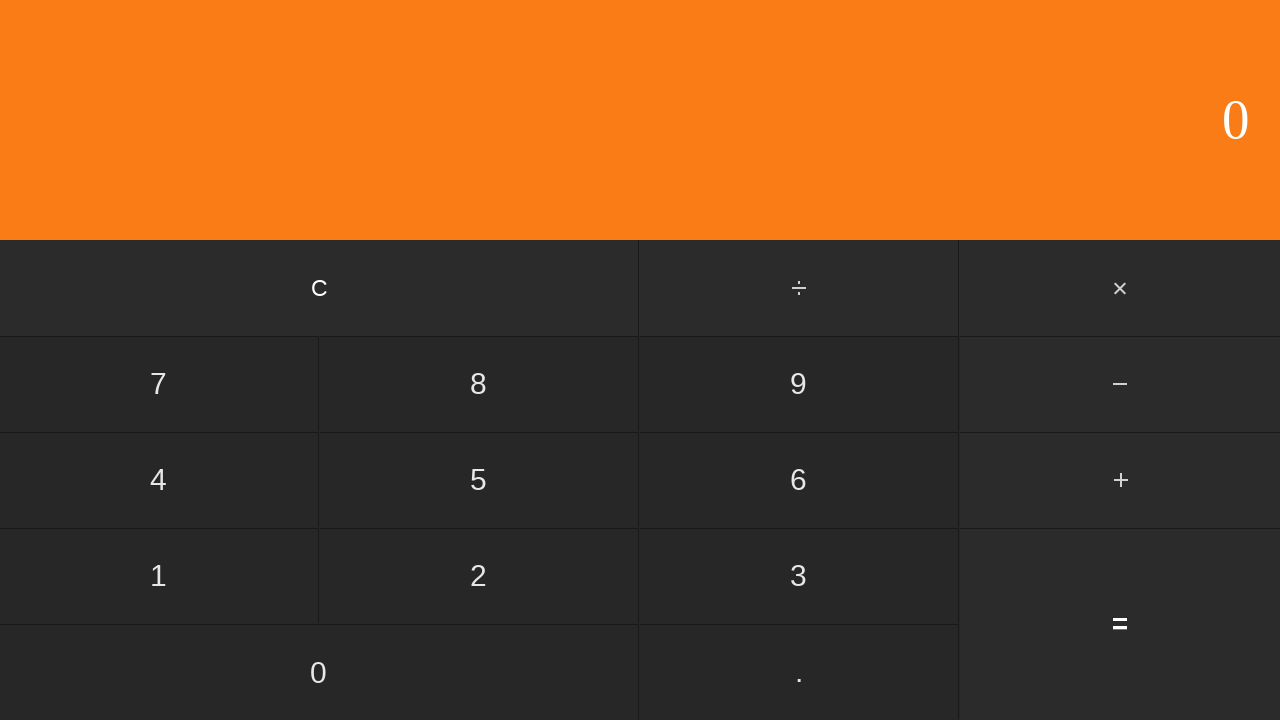

Clicked clear button to reset for next calculation at (320, 288) on input[value='C']
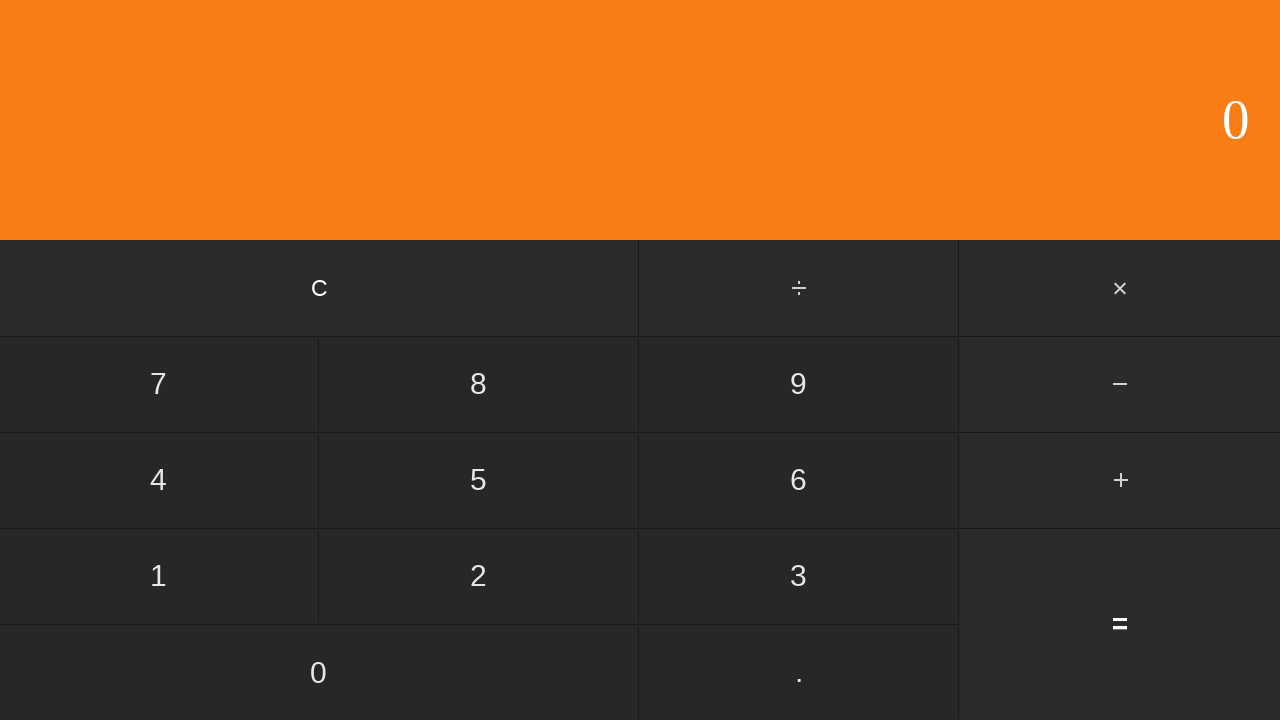

Clicked number 1 at (159, 576) on input[value='1']
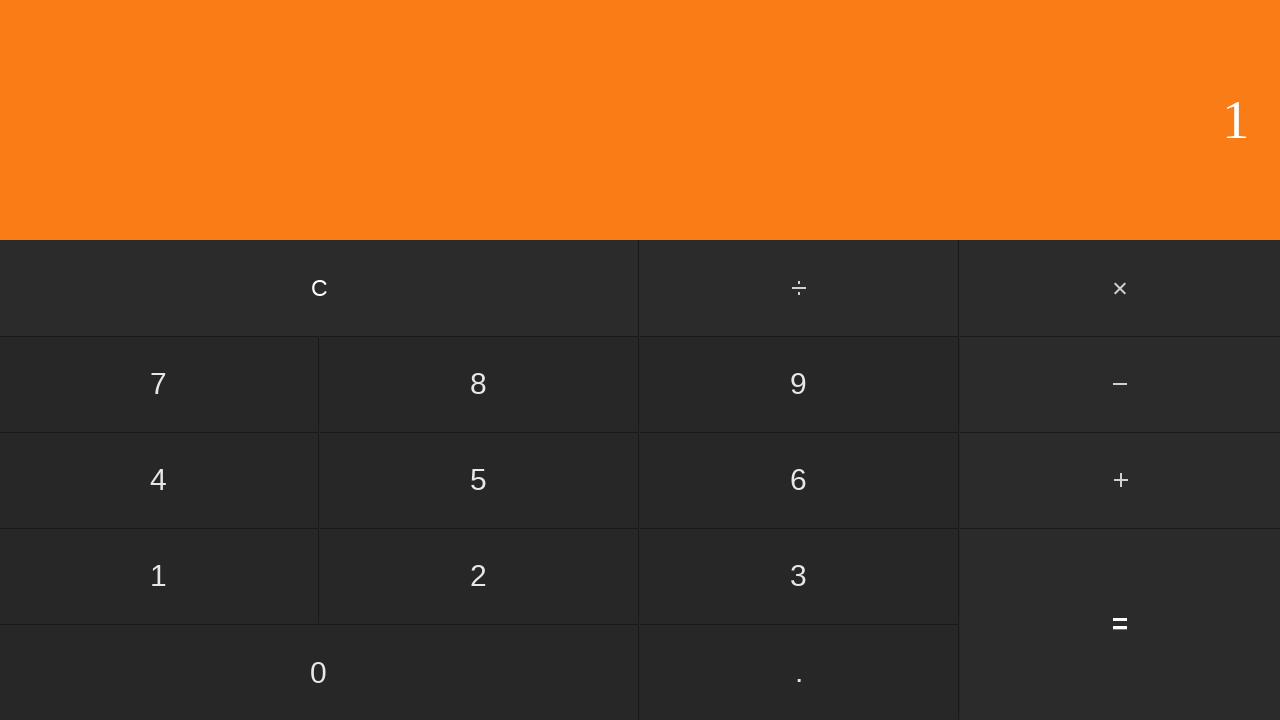

Clicked divide button at (800, 288) on #divide
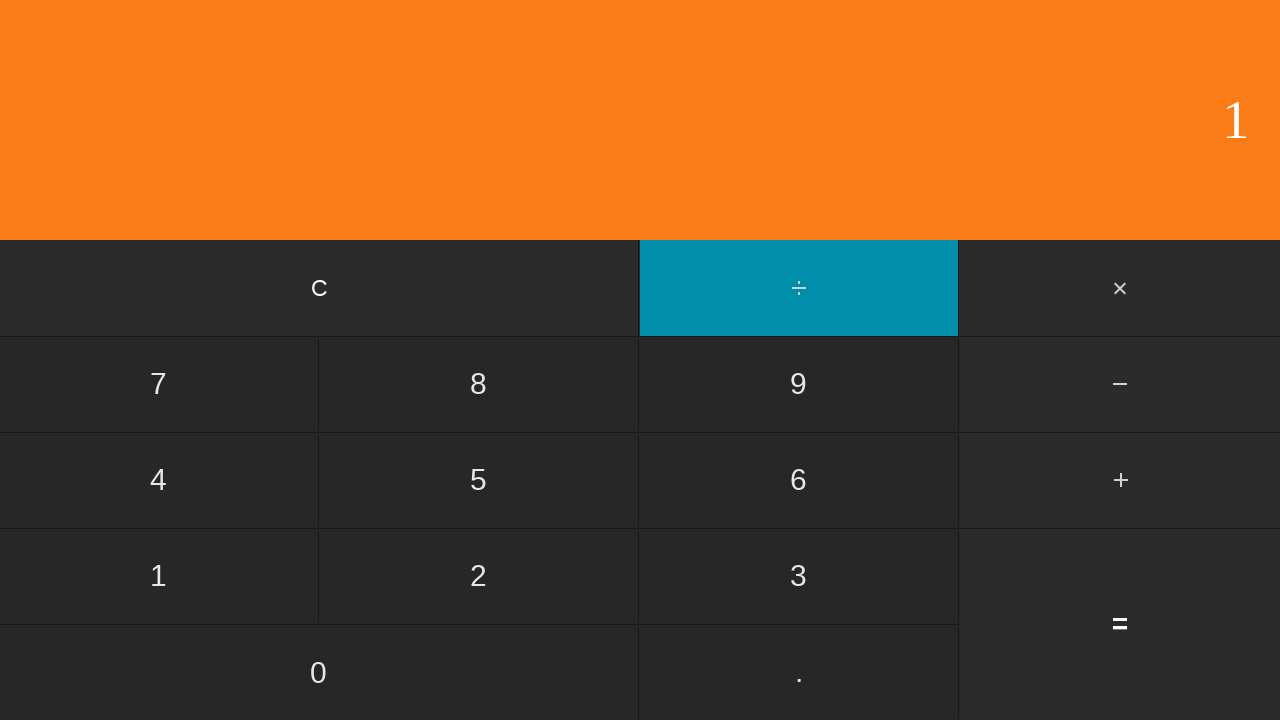

Clicked number 9 at (799, 384) on input[value='9']
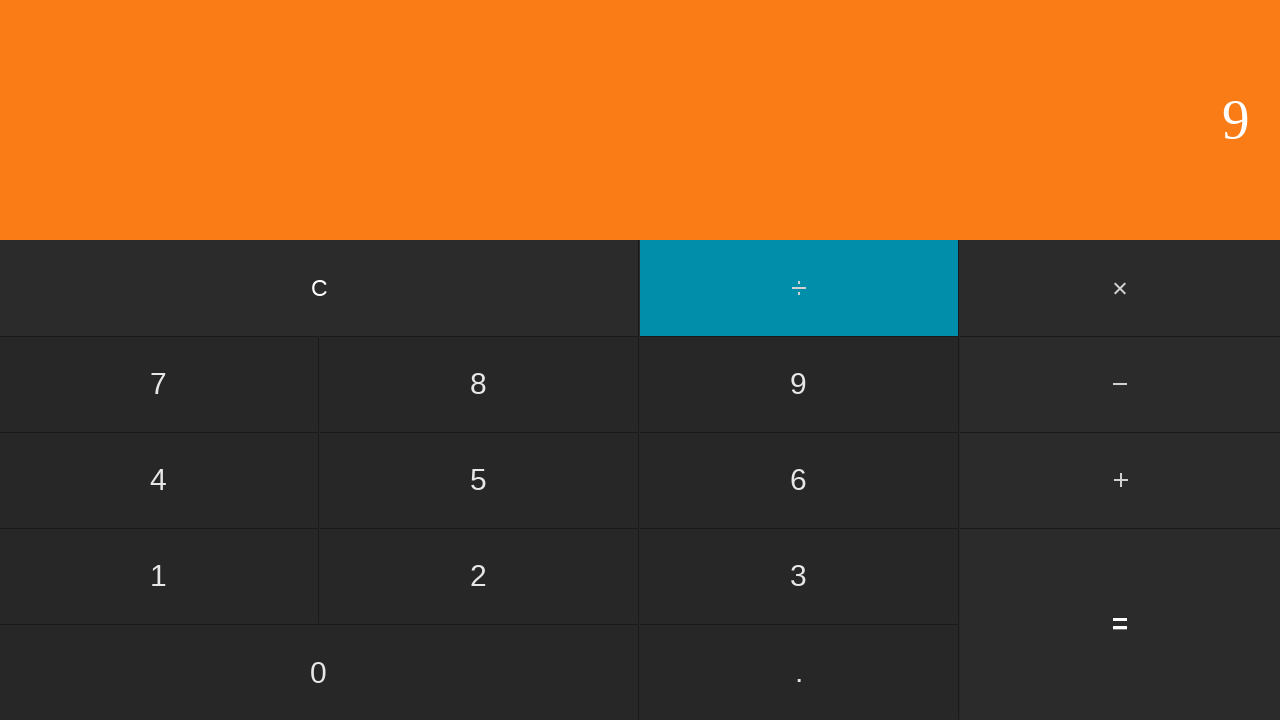

Clicked equals button to calculate 1 / 9 at (1120, 624) on input[value='=']
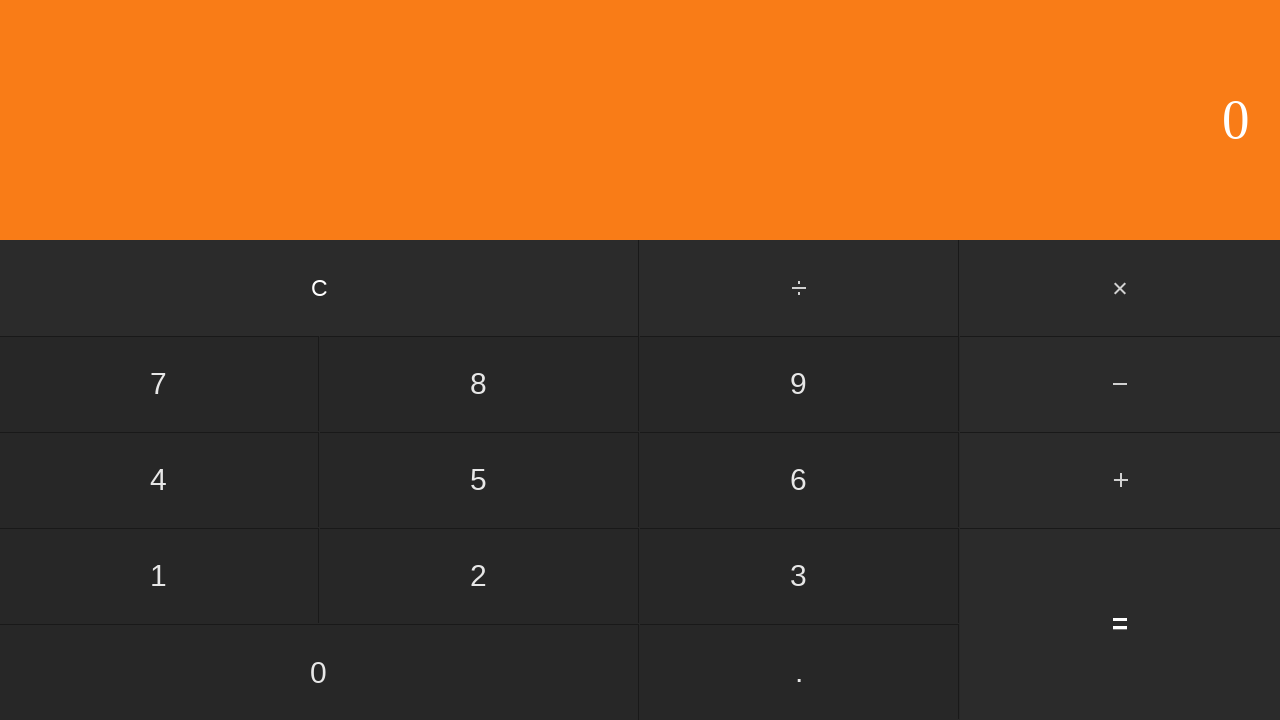

Display result appeared
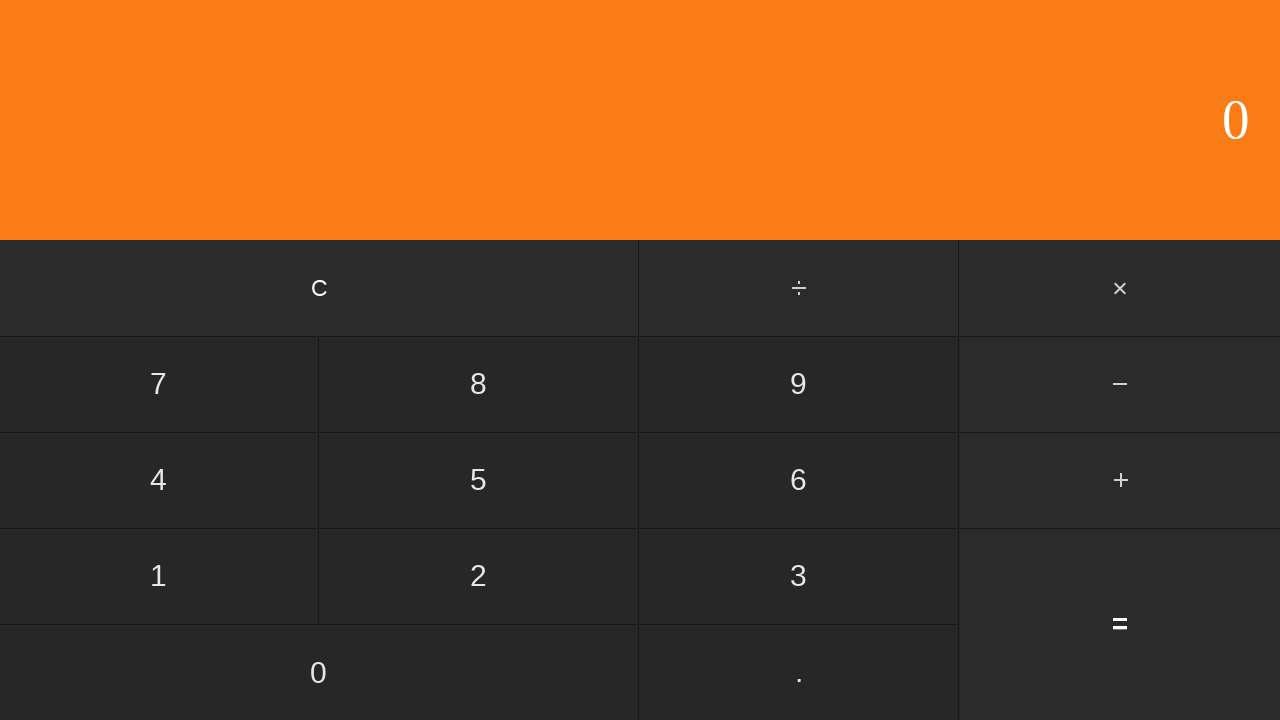

Verified division result: 1 / 9 = 0
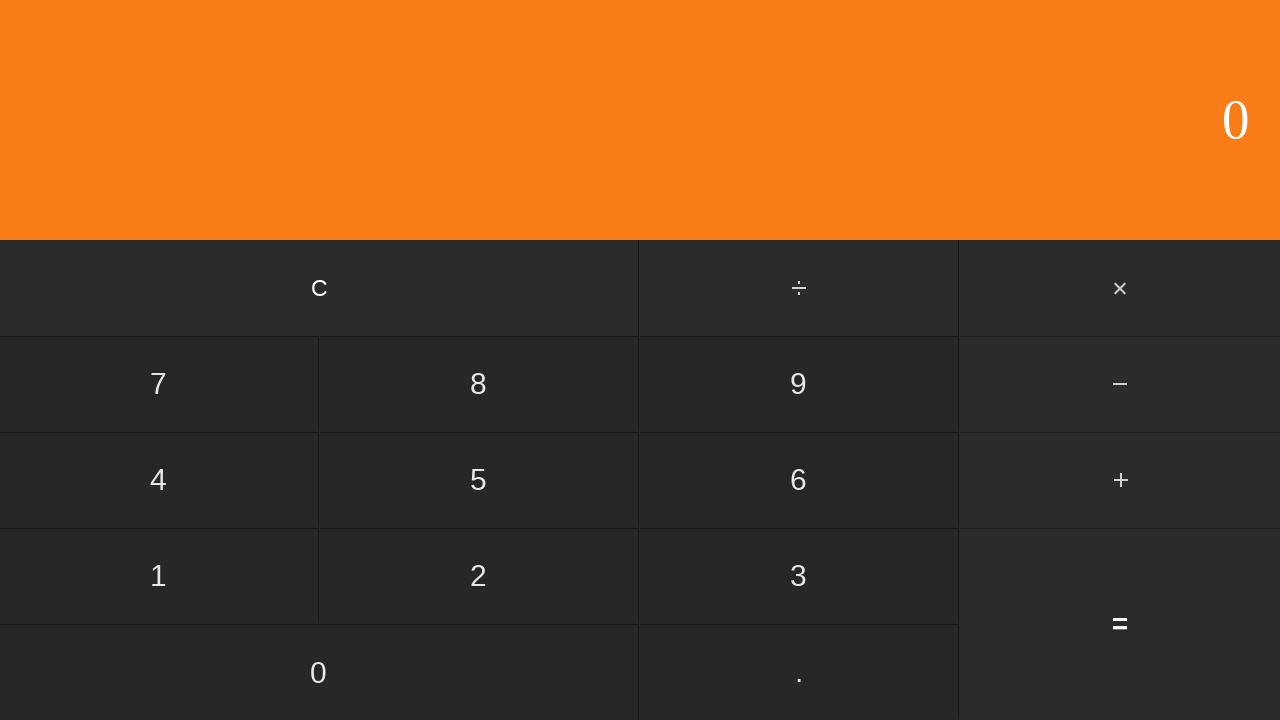

Clicked clear button to reset for next calculation at (320, 288) on input[value='C']
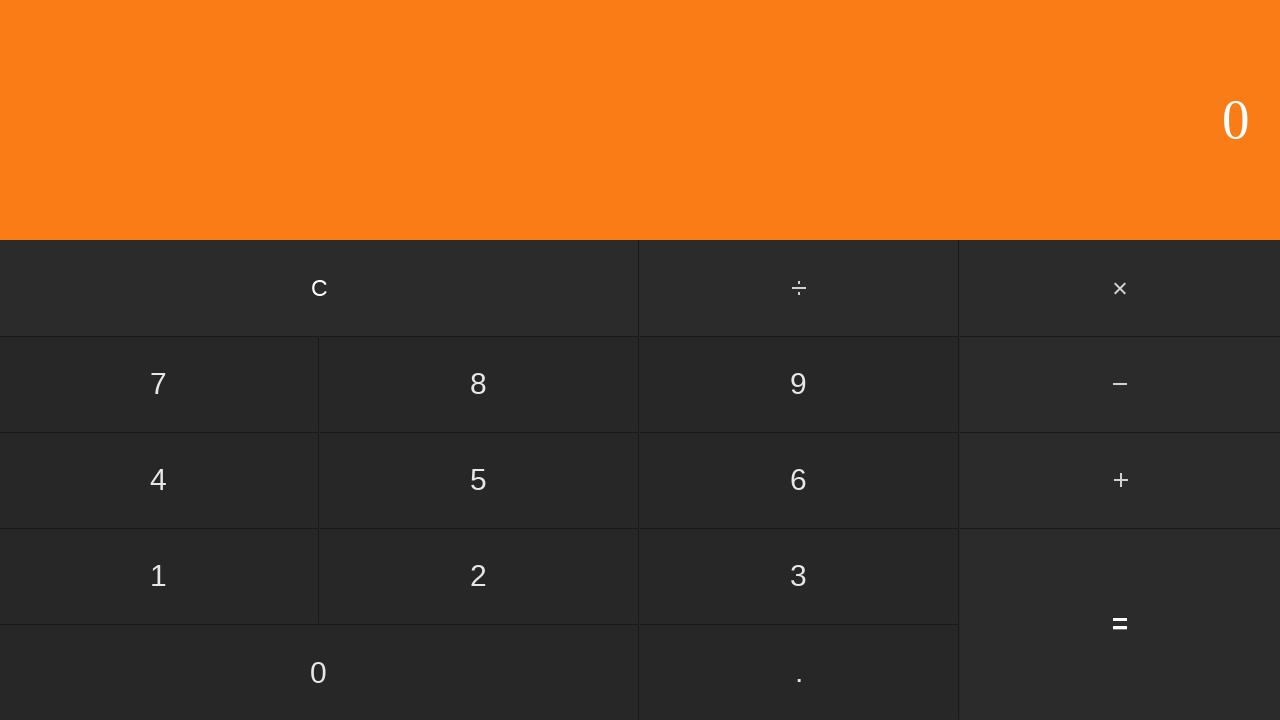

Clicked number 2 at (479, 576) on input[value='2']
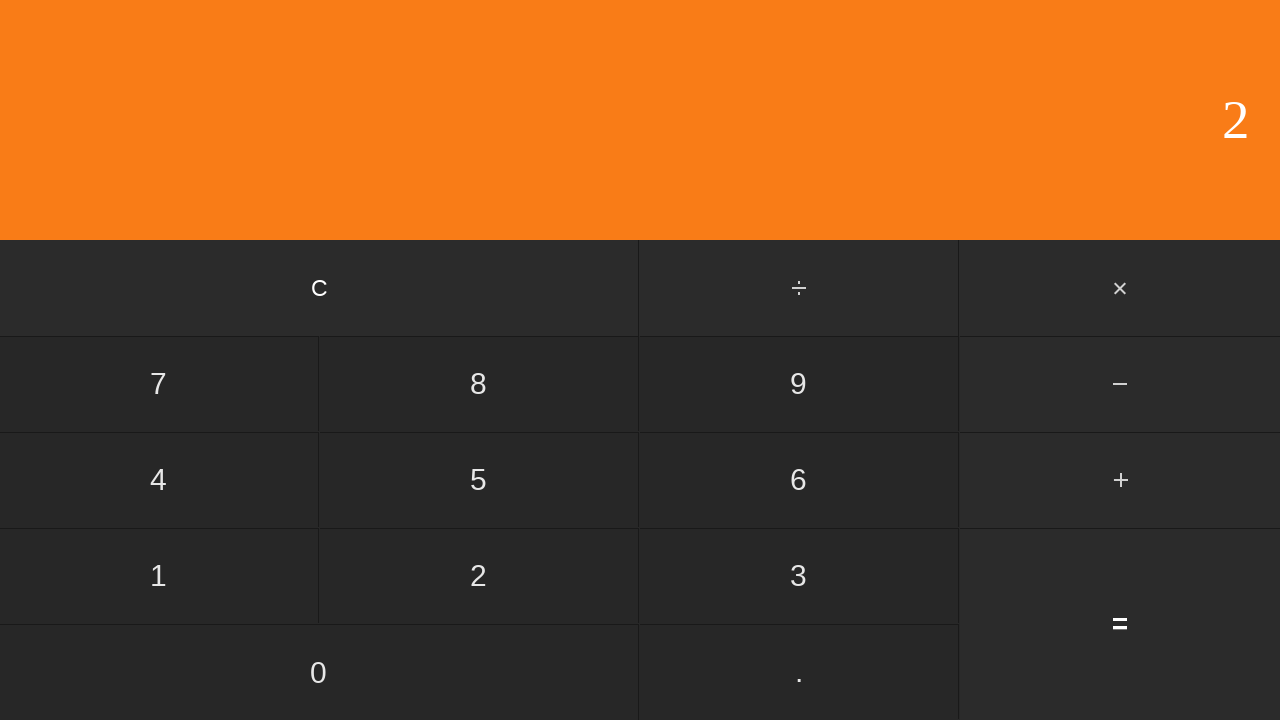

Clicked divide button at (800, 288) on #divide
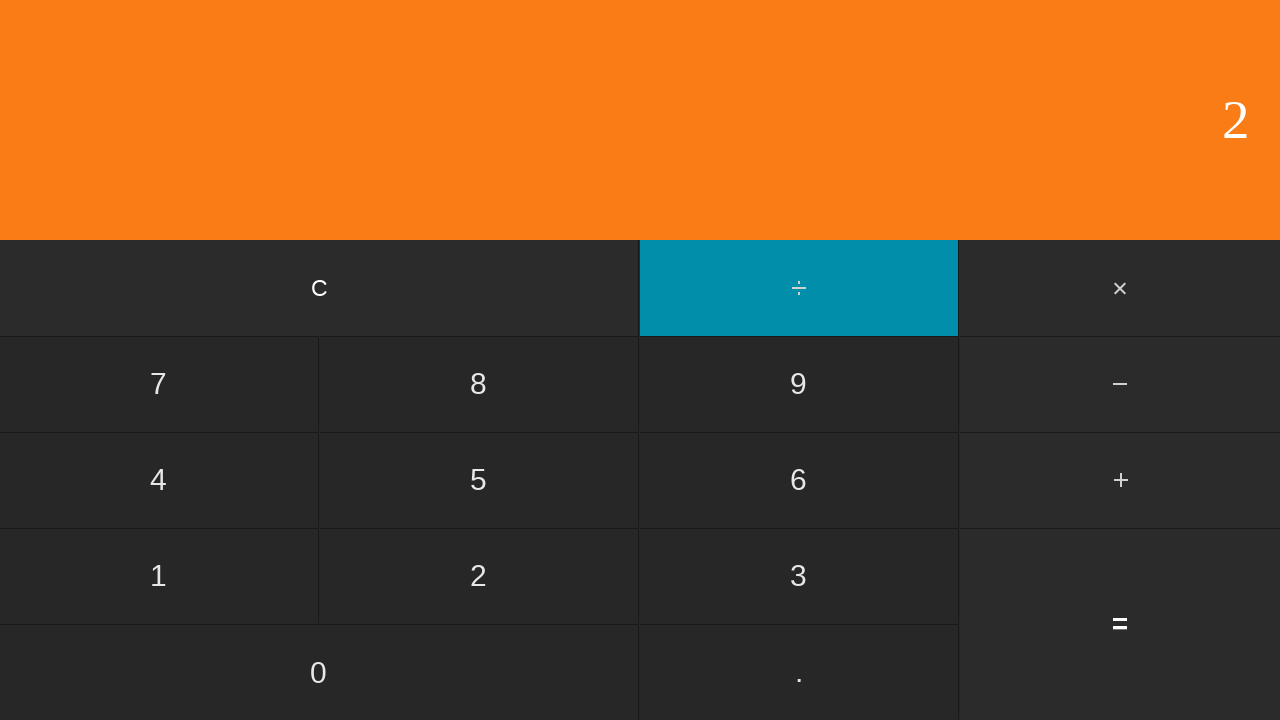

Clicked number 1 at (159, 576) on input[value='1']
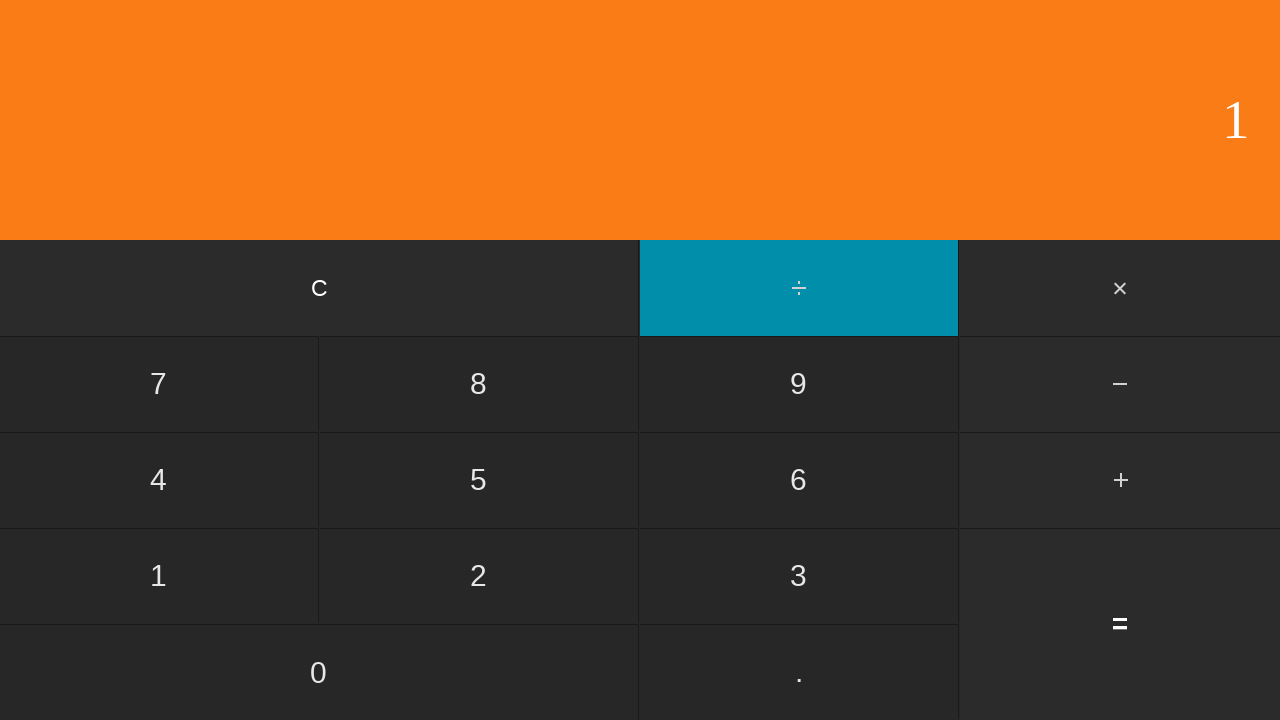

Clicked equals button to calculate 2 / 1 at (1120, 624) on input[value='=']
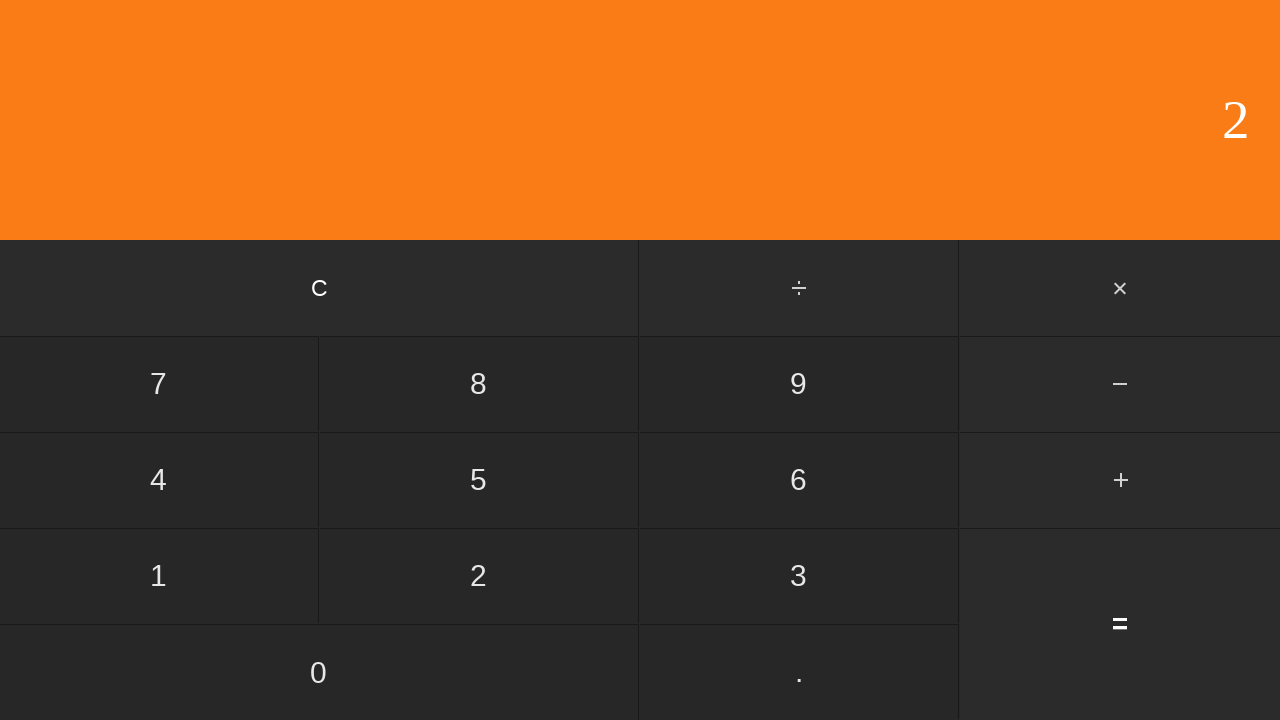

Display result appeared
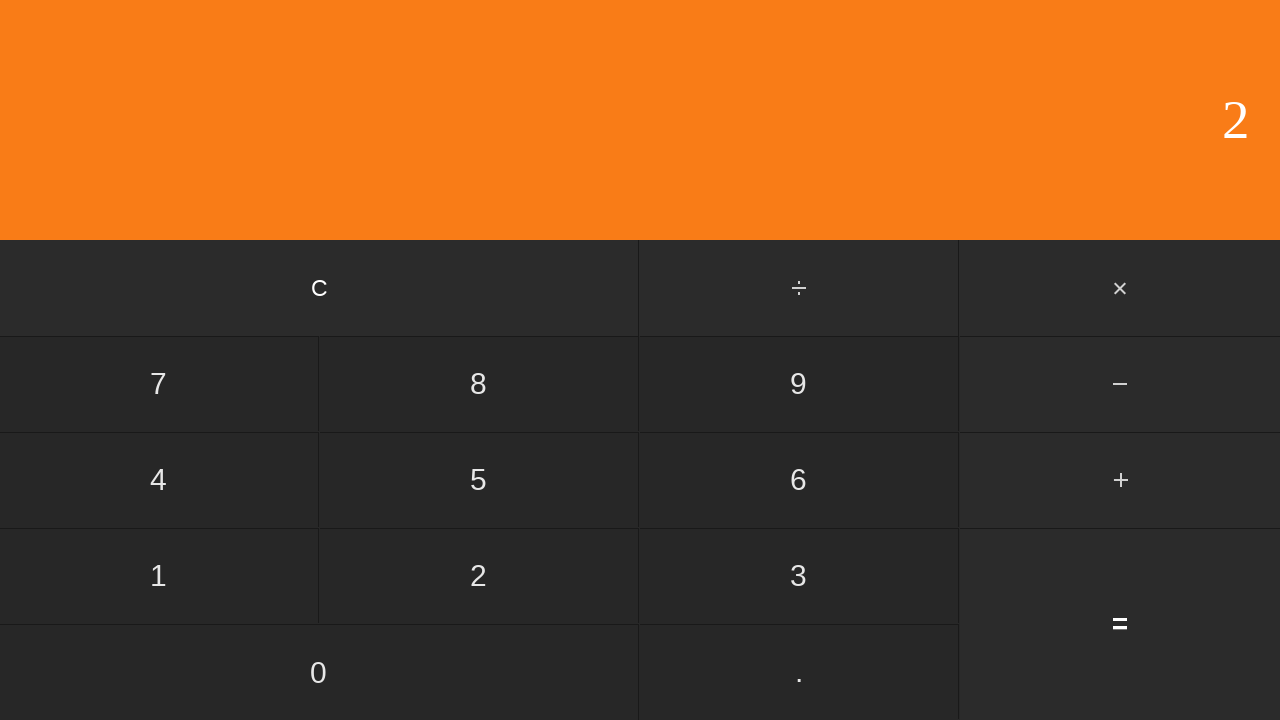

Verified division result: 2 / 1 = 2
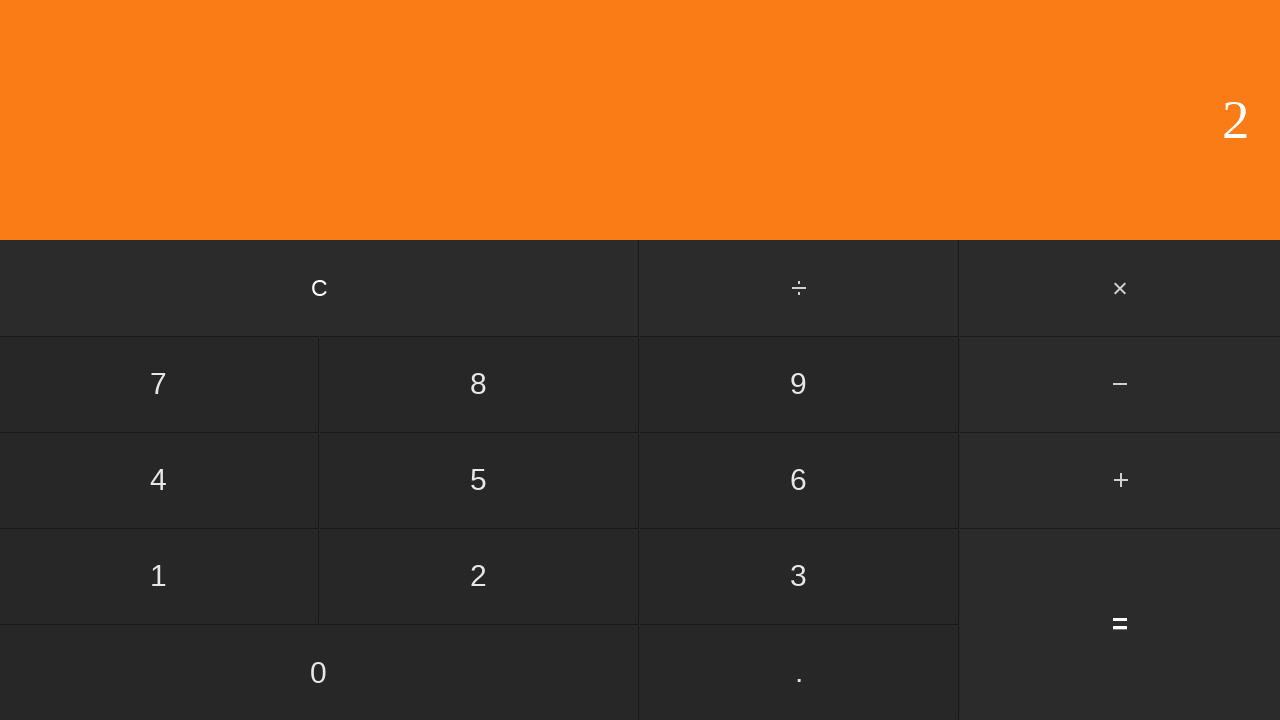

Clicked clear button to reset for next calculation at (320, 288) on input[value='C']
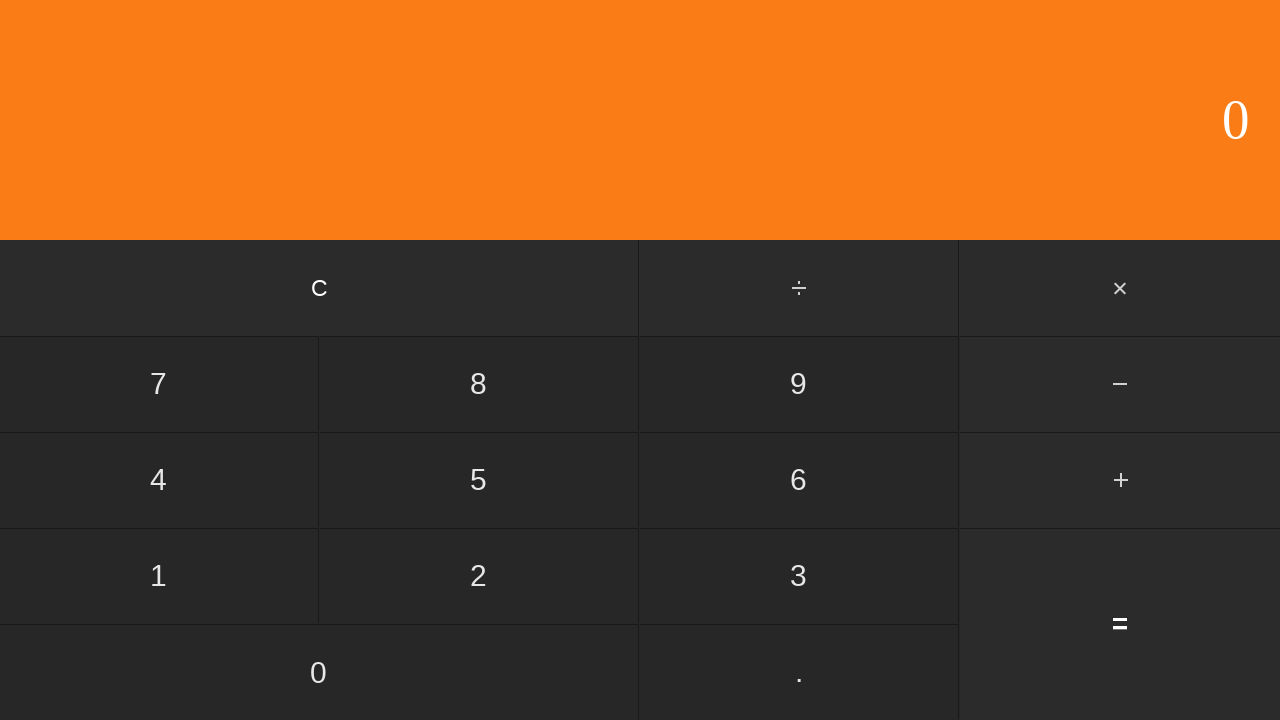

Clicked number 2 at (479, 576) on input[value='2']
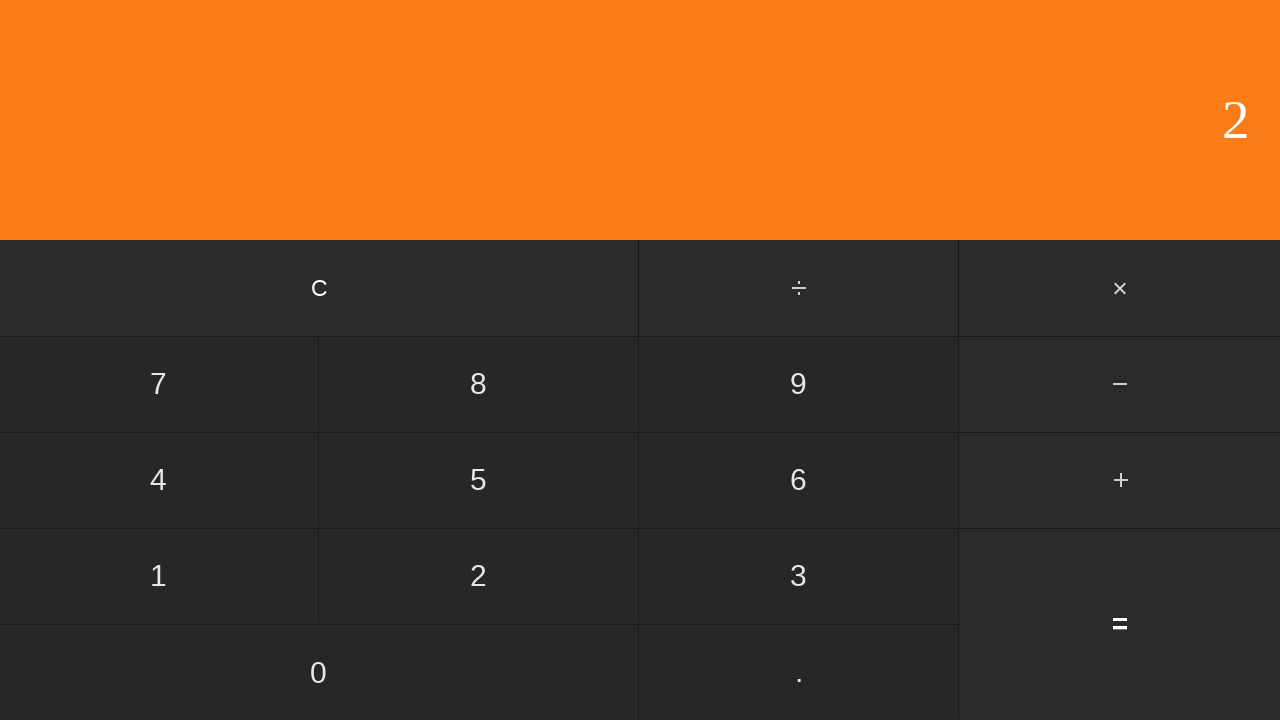

Clicked divide button at (800, 288) on #divide
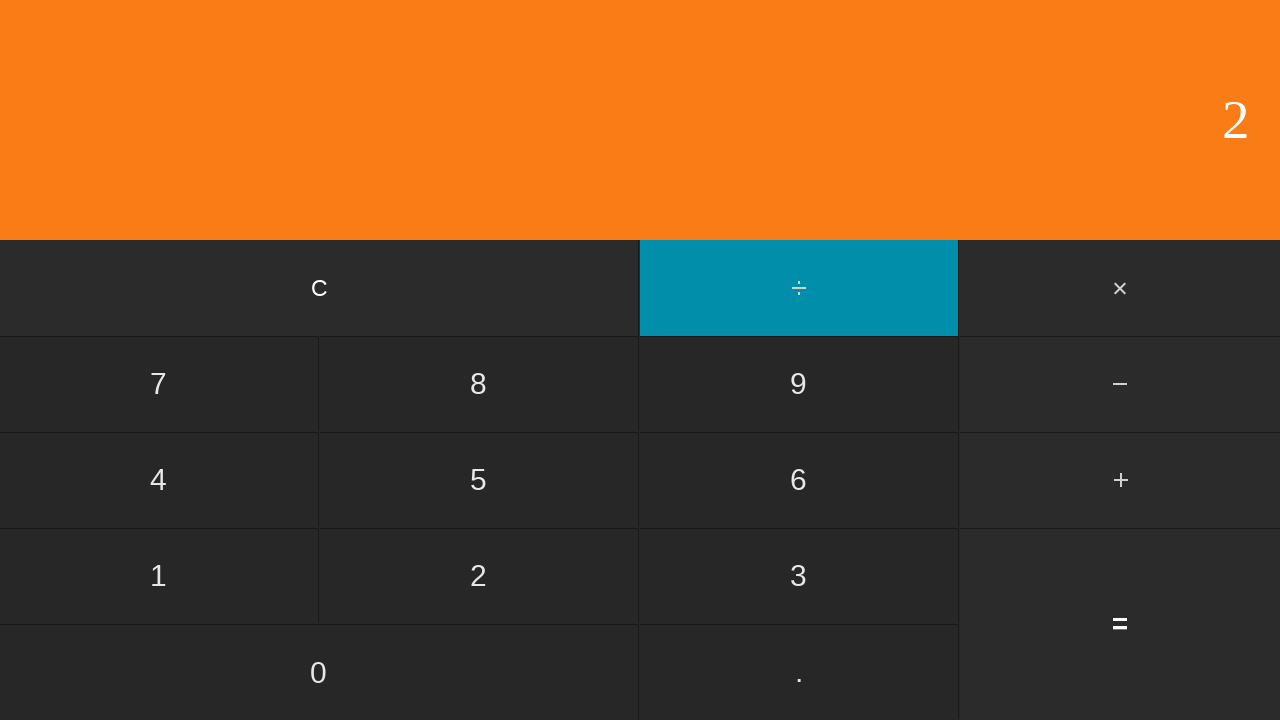

Clicked number 2 at (479, 576) on input[value='2']
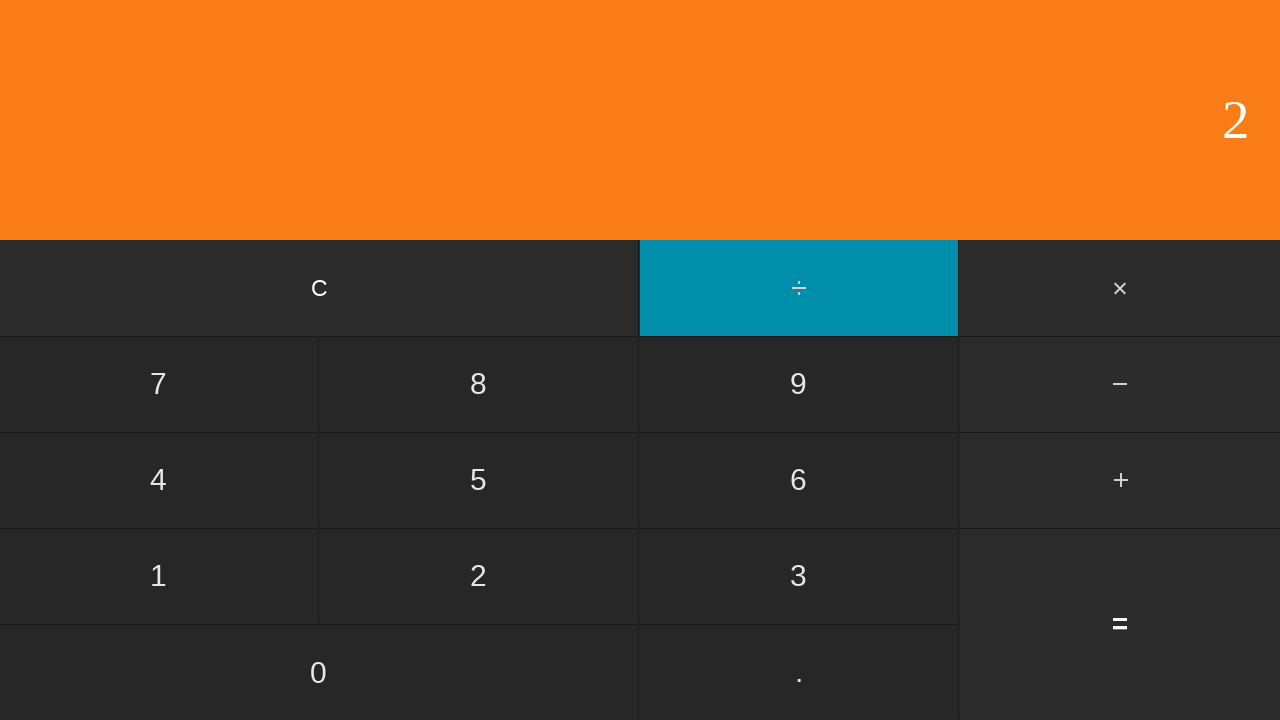

Clicked equals button to calculate 2 / 2 at (1120, 624) on input[value='=']
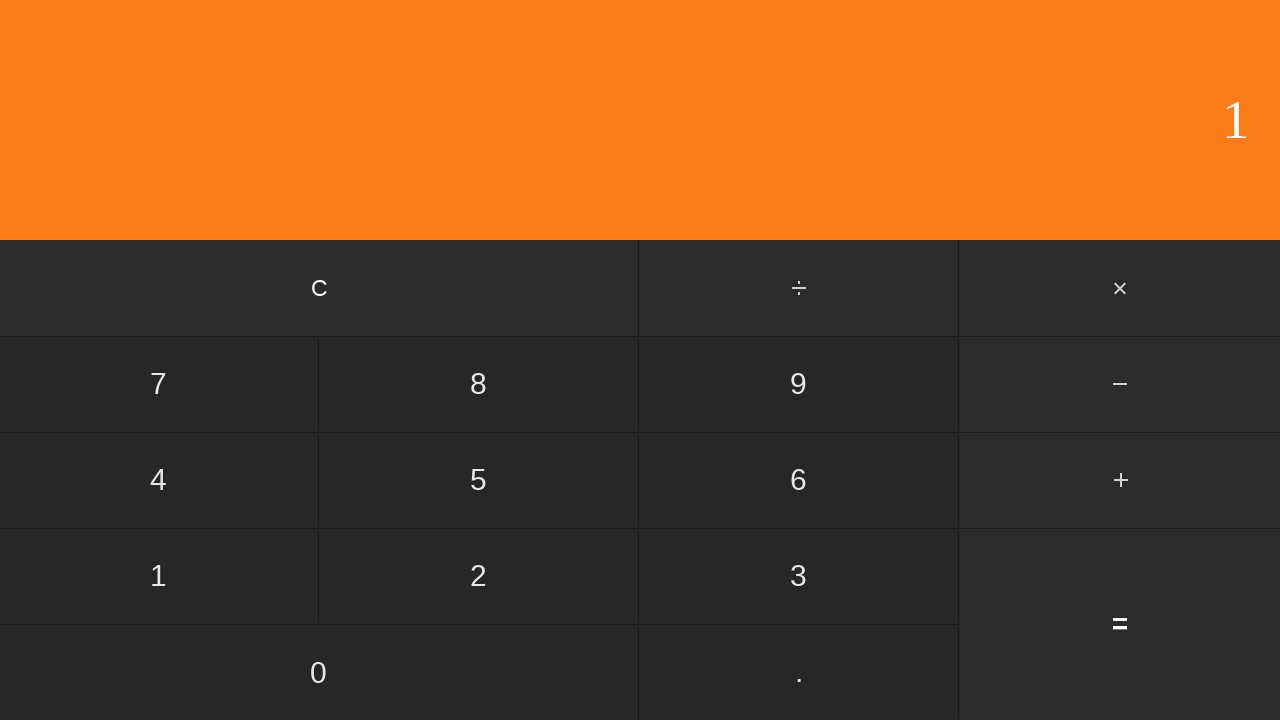

Display result appeared
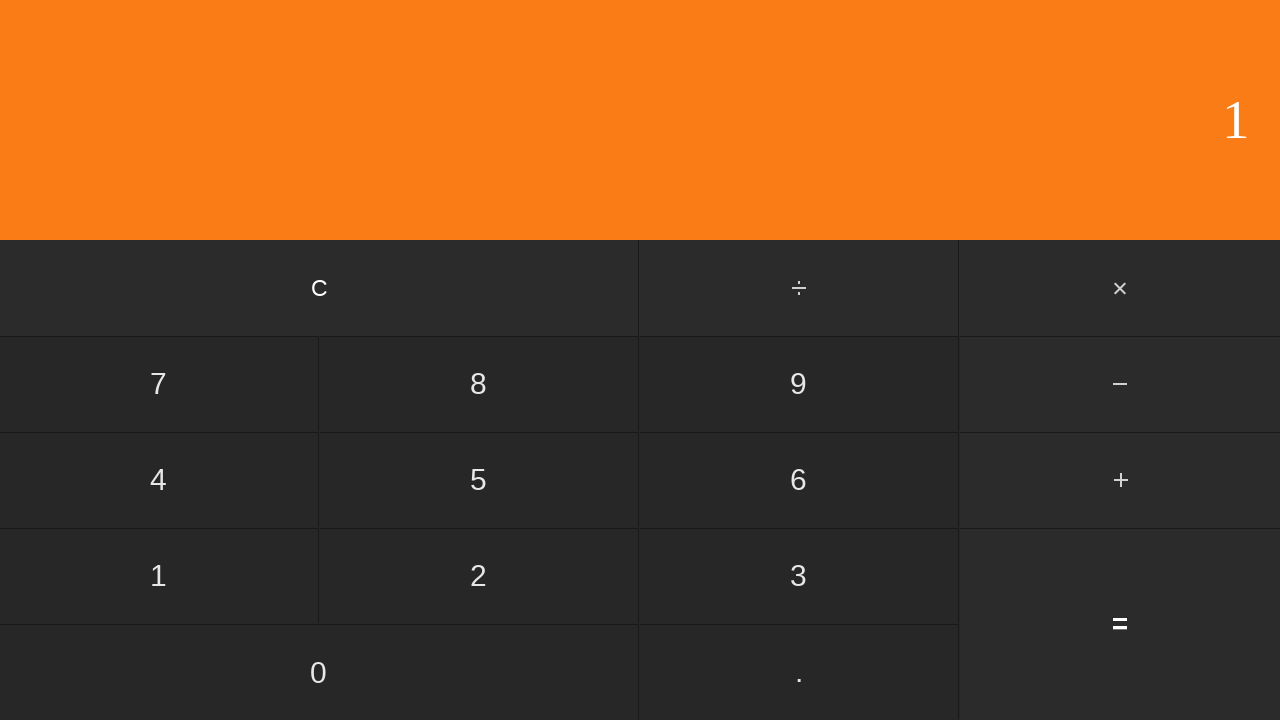

Verified division result: 2 / 2 = 1
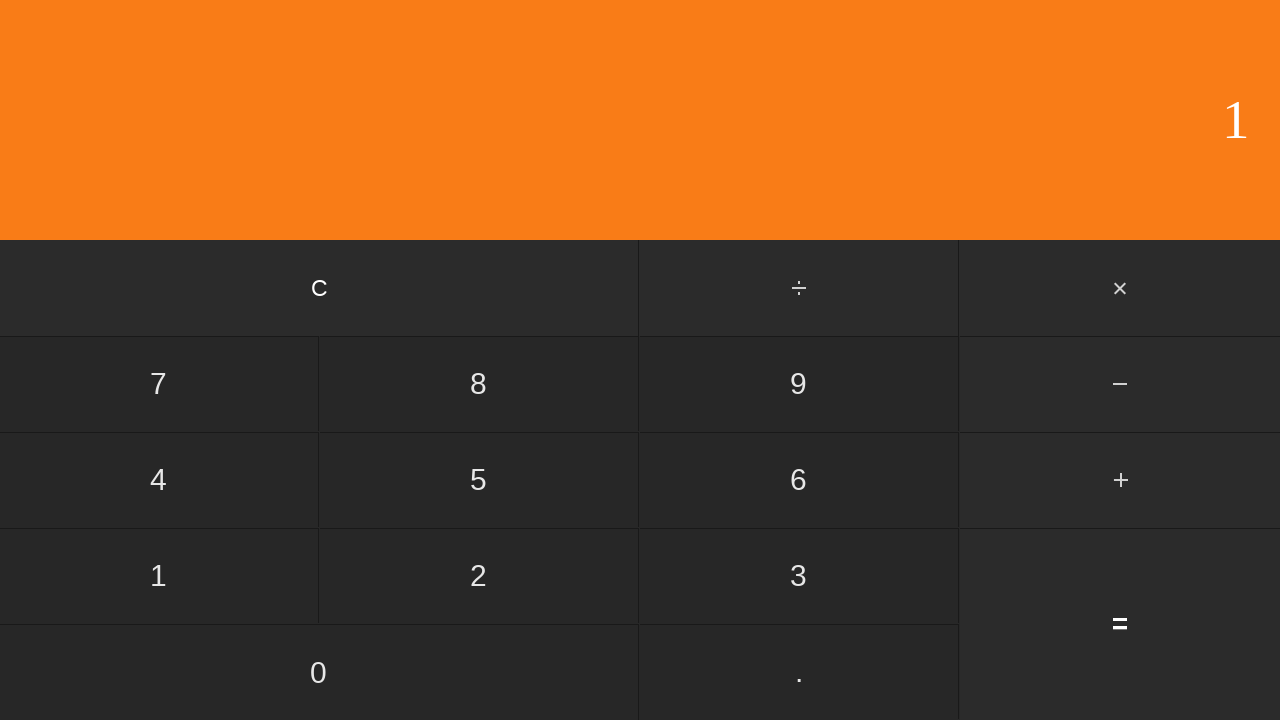

Clicked clear button to reset for next calculation at (320, 288) on input[value='C']
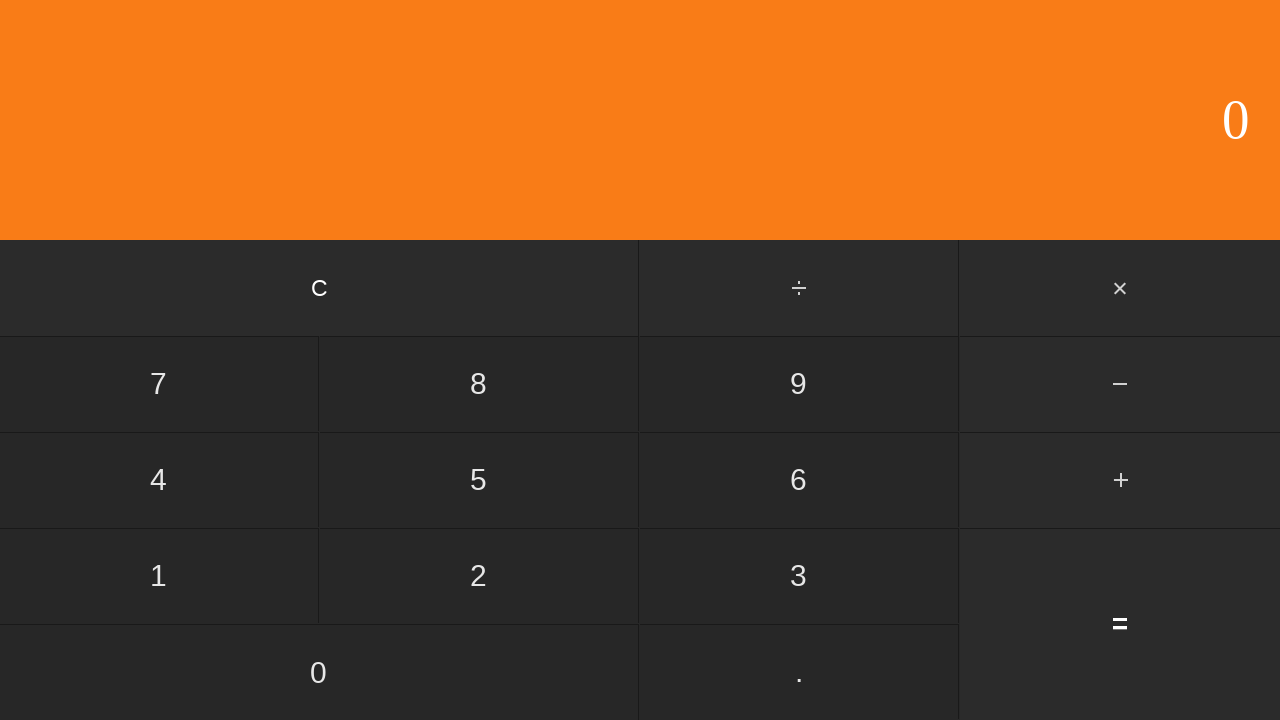

Clicked number 2 at (479, 576) on input[value='2']
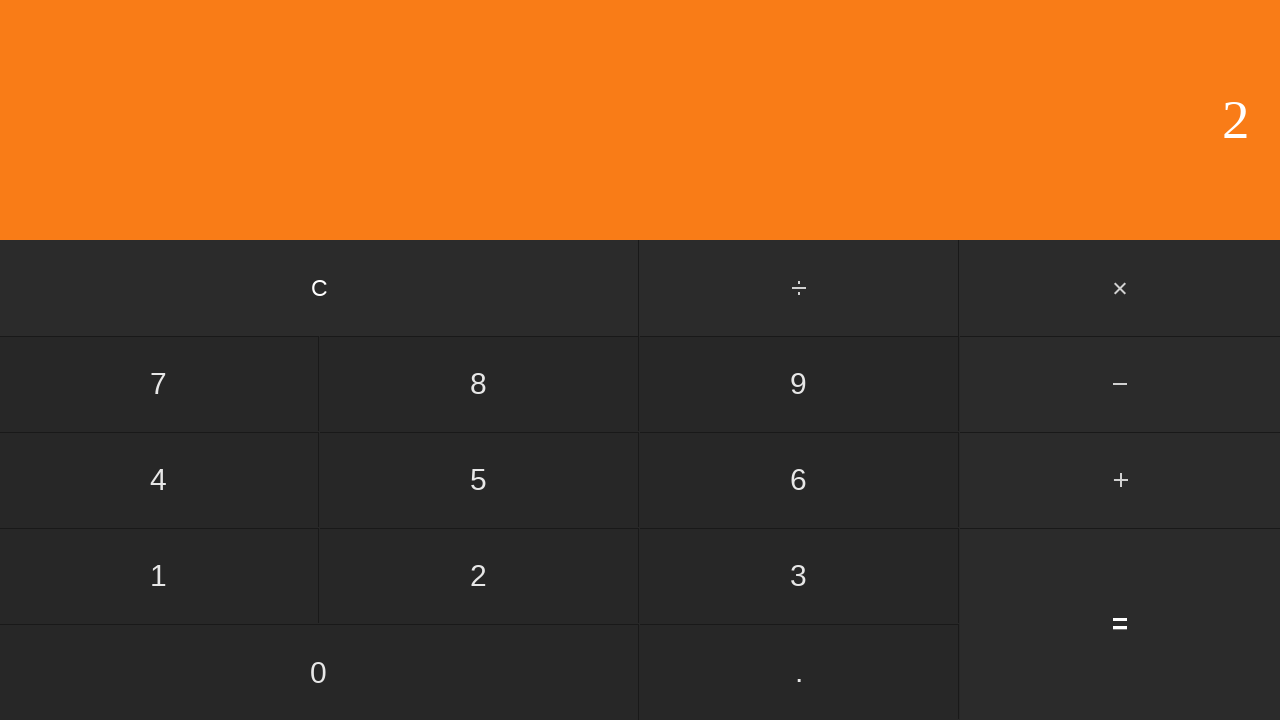

Clicked divide button at (800, 288) on #divide
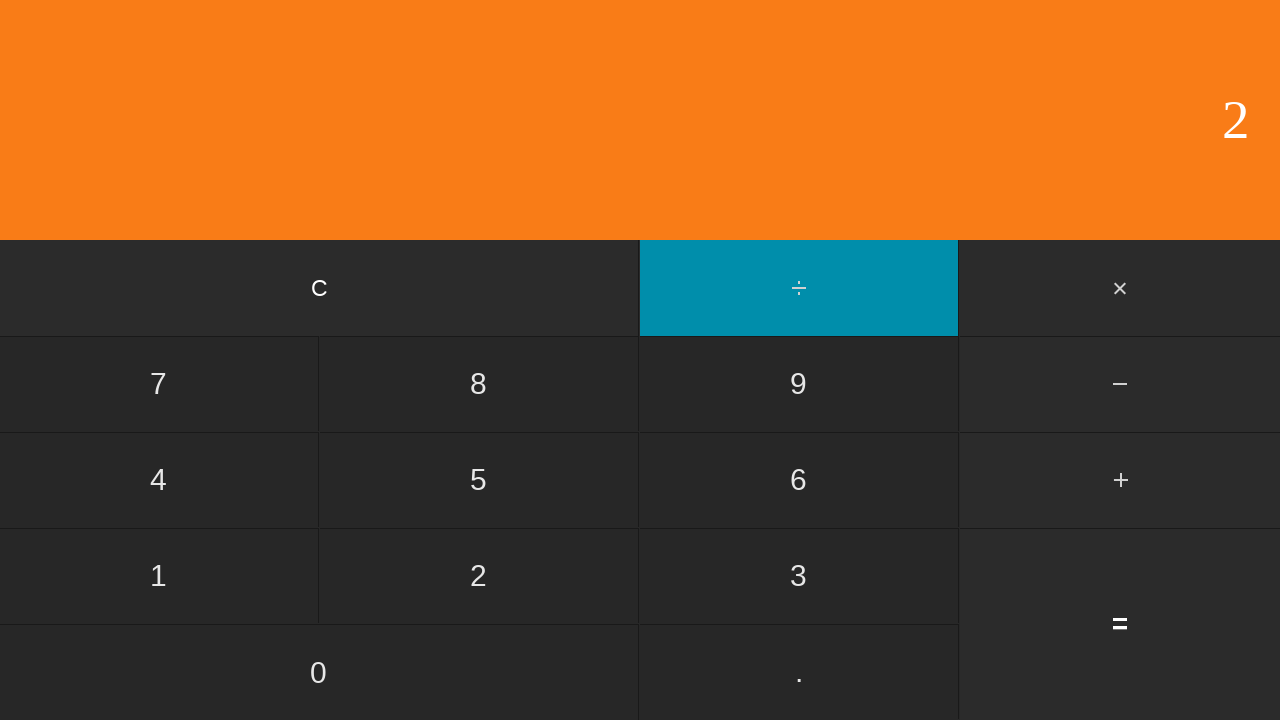

Clicked number 3 at (799, 576) on input[value='3']
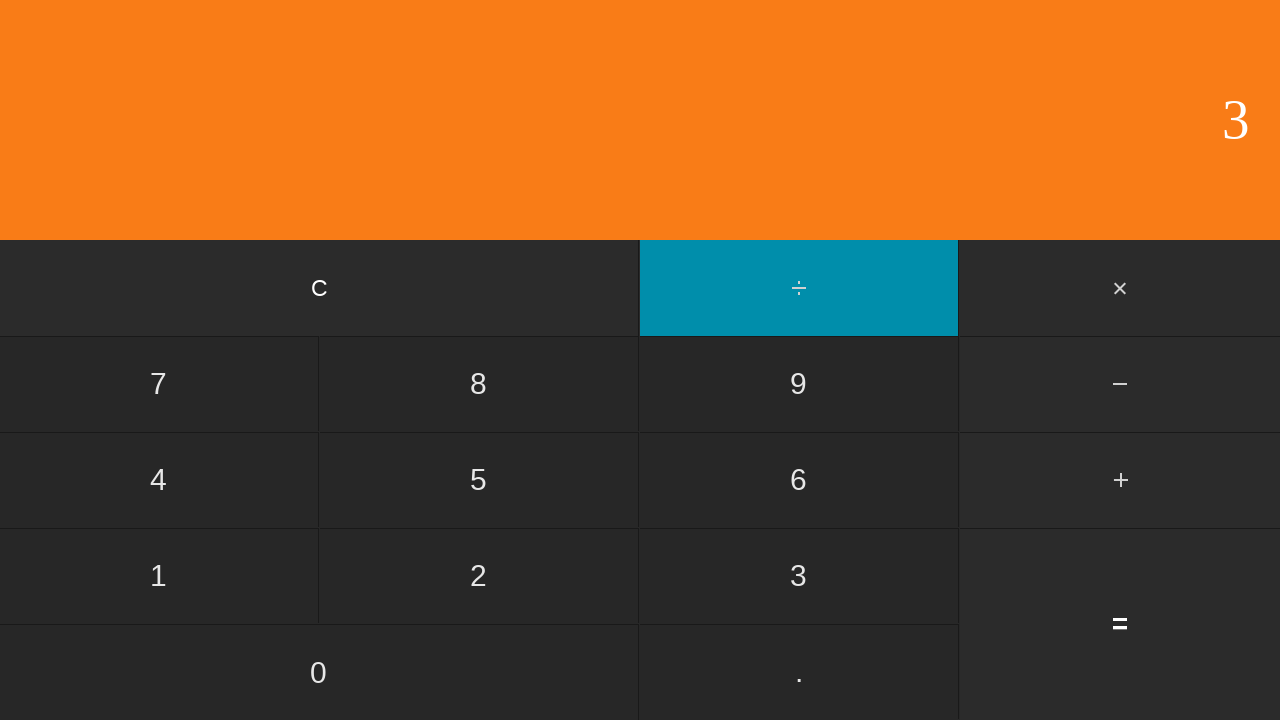

Clicked equals button to calculate 2 / 3 at (1120, 624) on input[value='=']
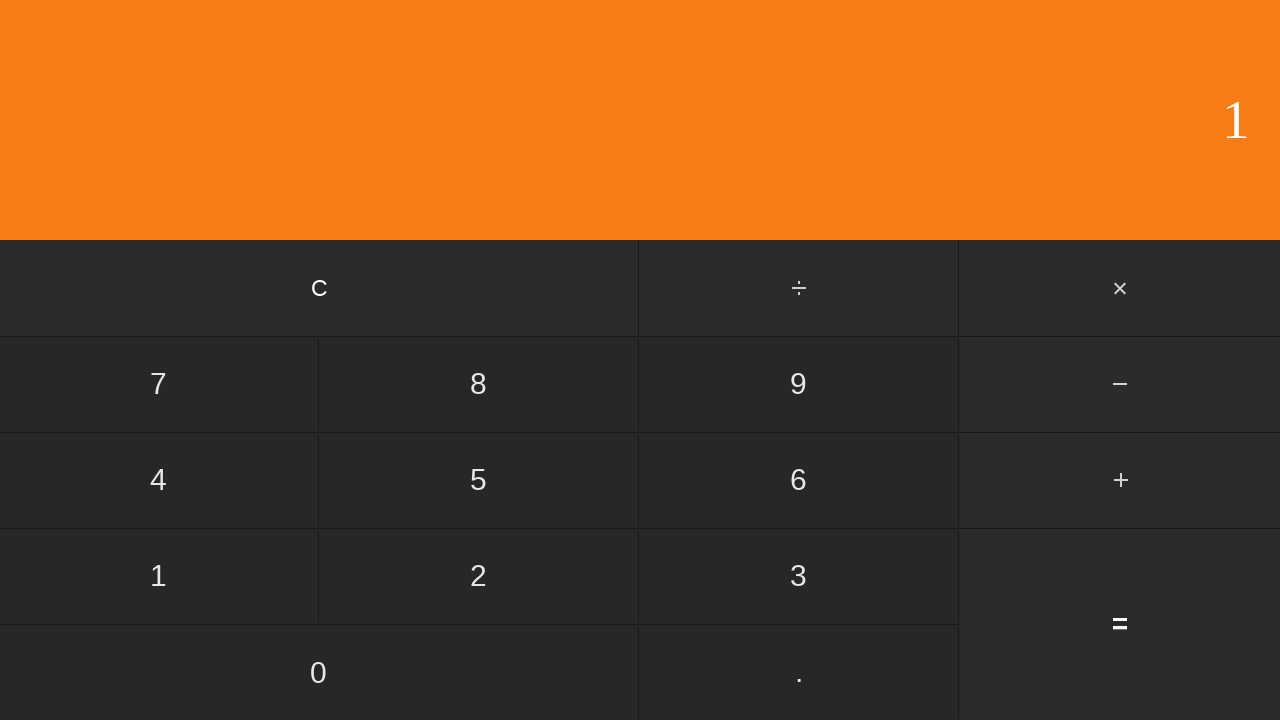

Display result appeared
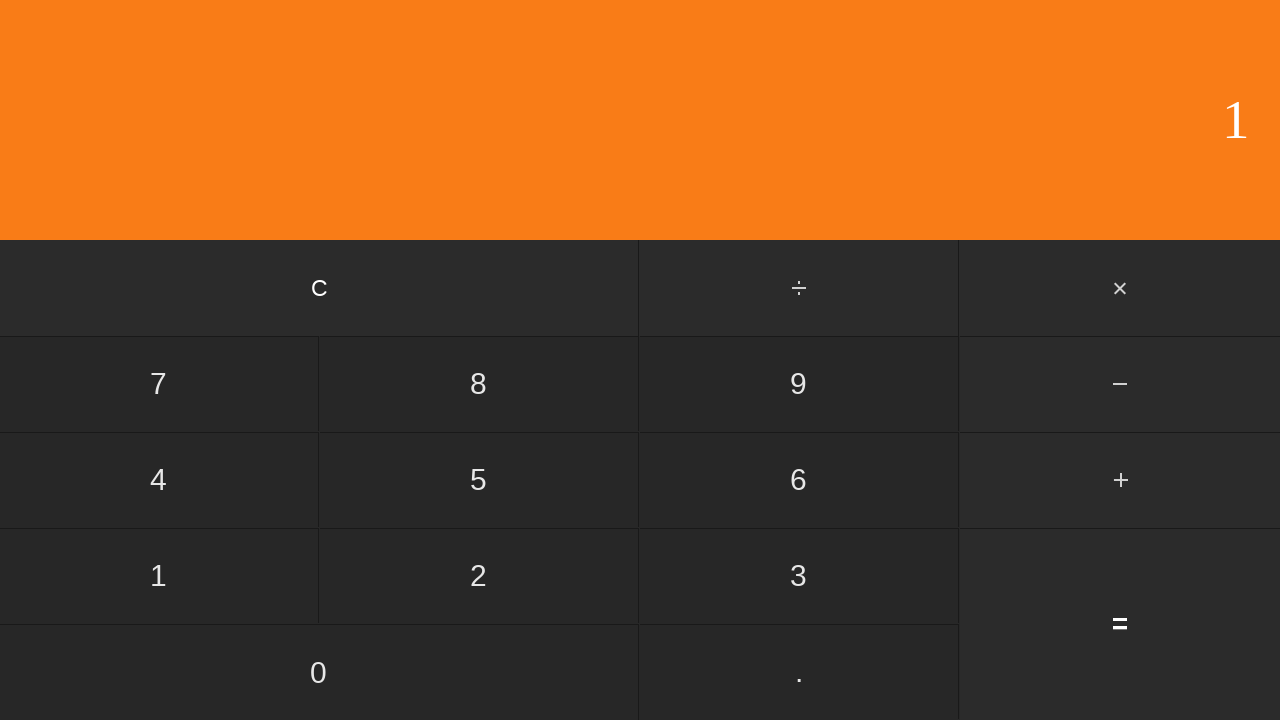

Verified division result: 2 / 3 = 1
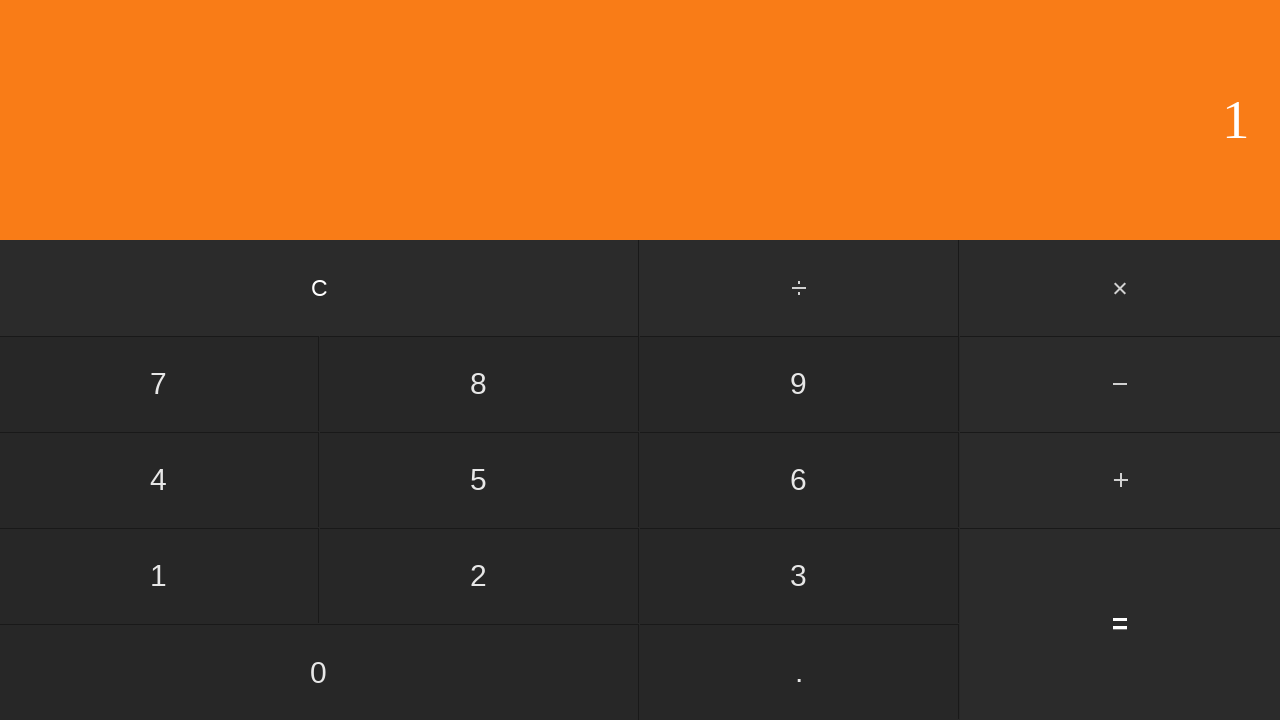

Clicked clear button to reset for next calculation at (320, 288) on input[value='C']
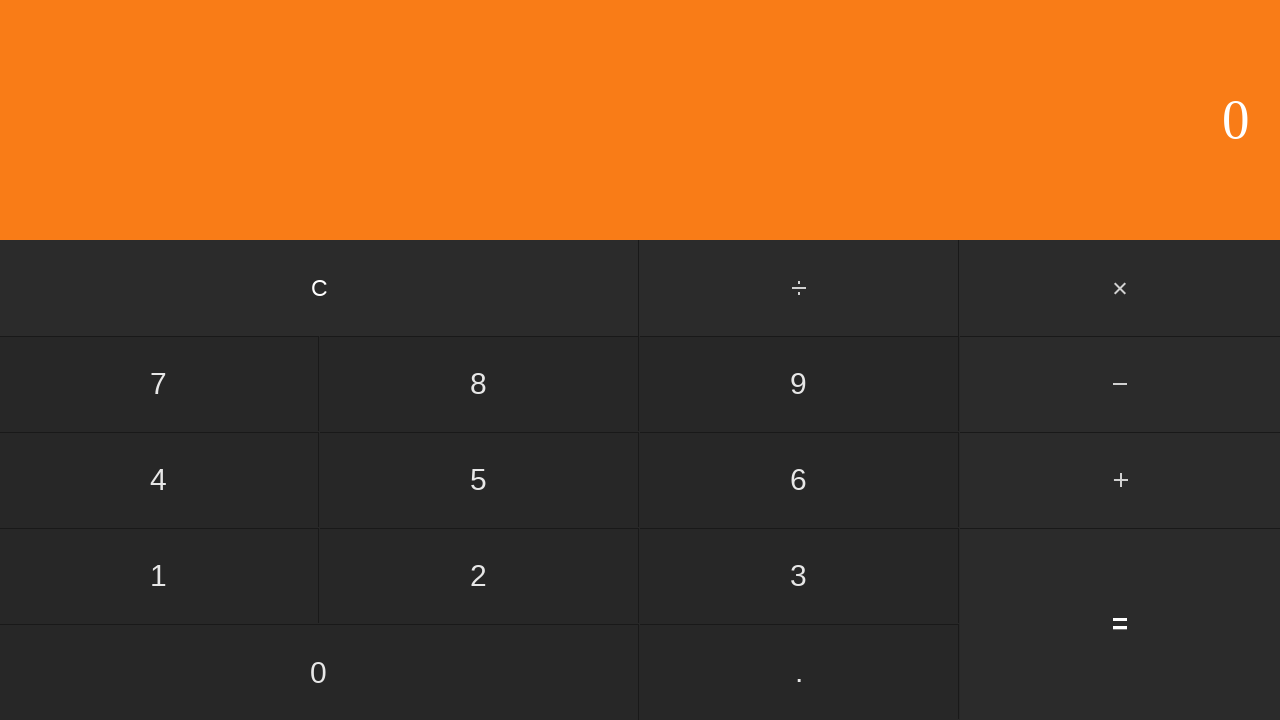

Clicked number 2 at (479, 576) on input[value='2']
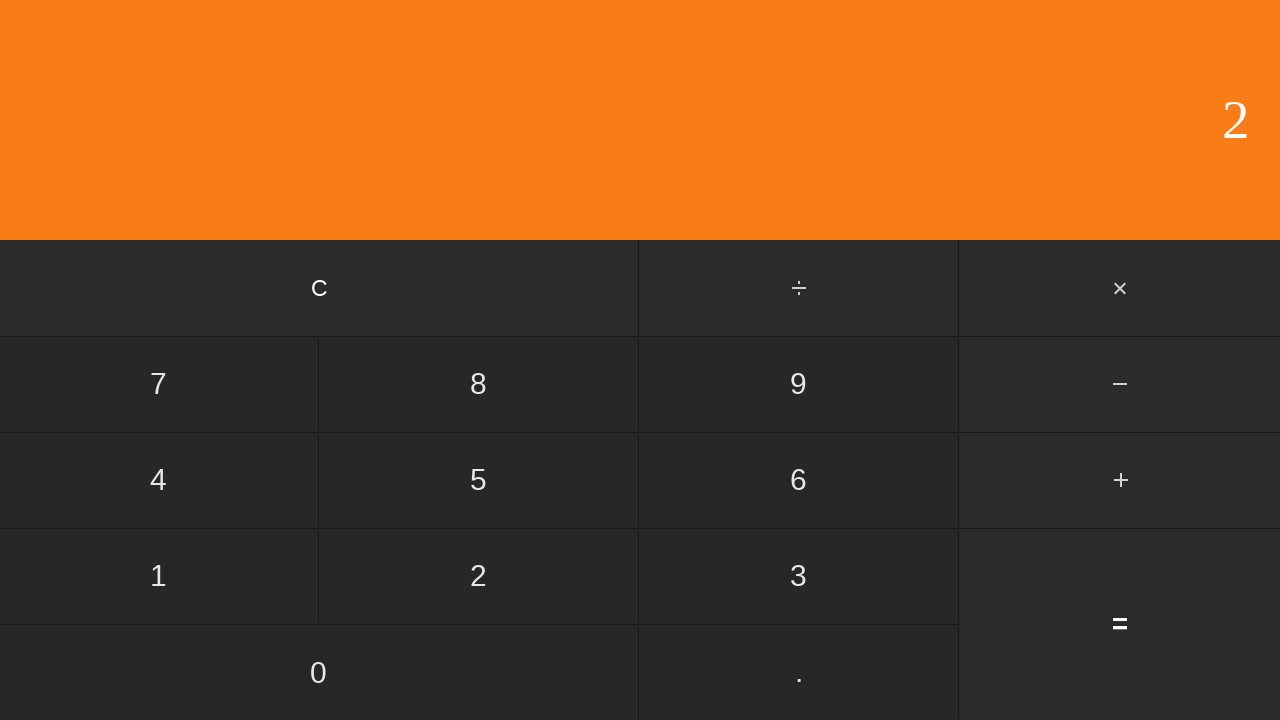

Clicked divide button at (800, 288) on #divide
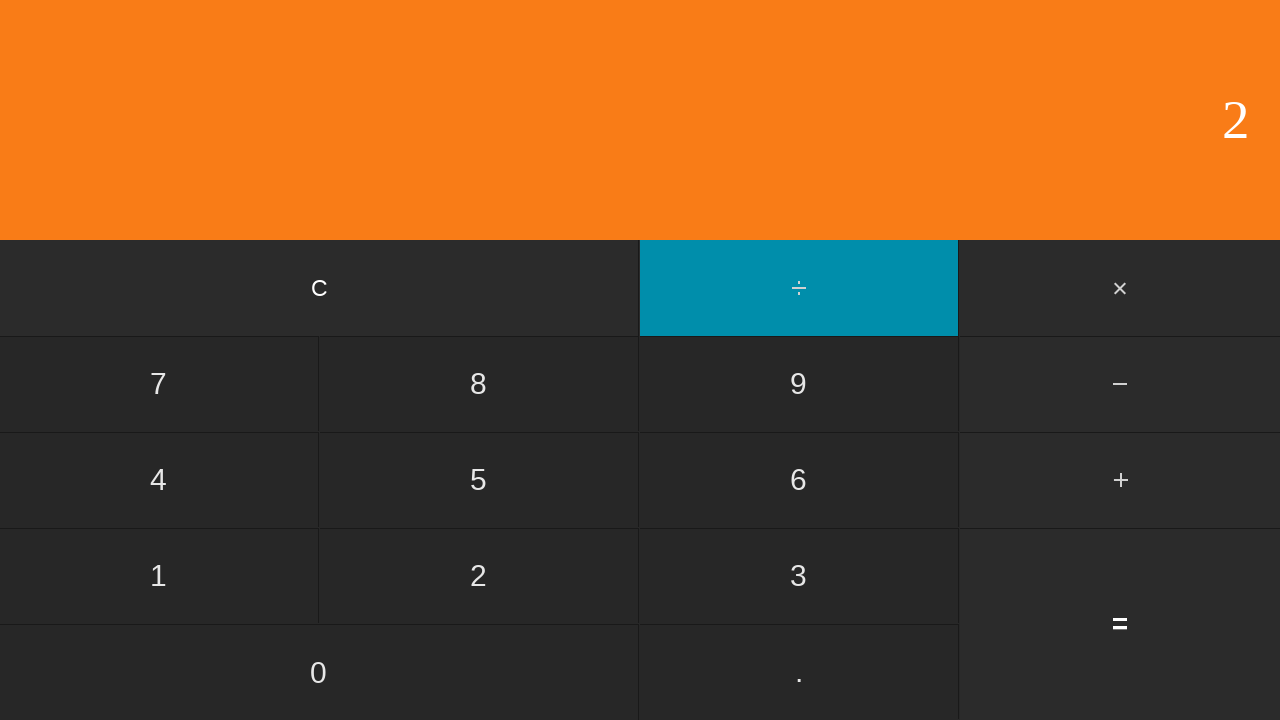

Clicked number 4 at (159, 480) on input[value='4']
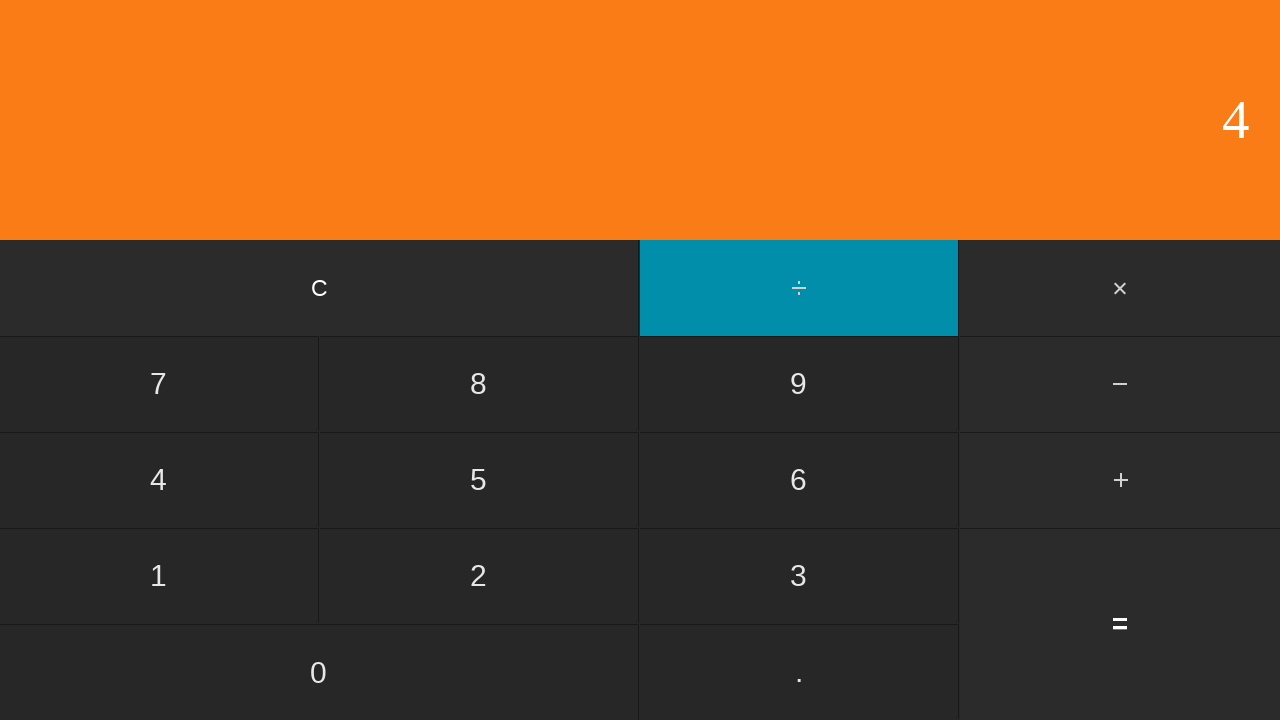

Clicked equals button to calculate 2 / 4 at (1120, 624) on input[value='=']
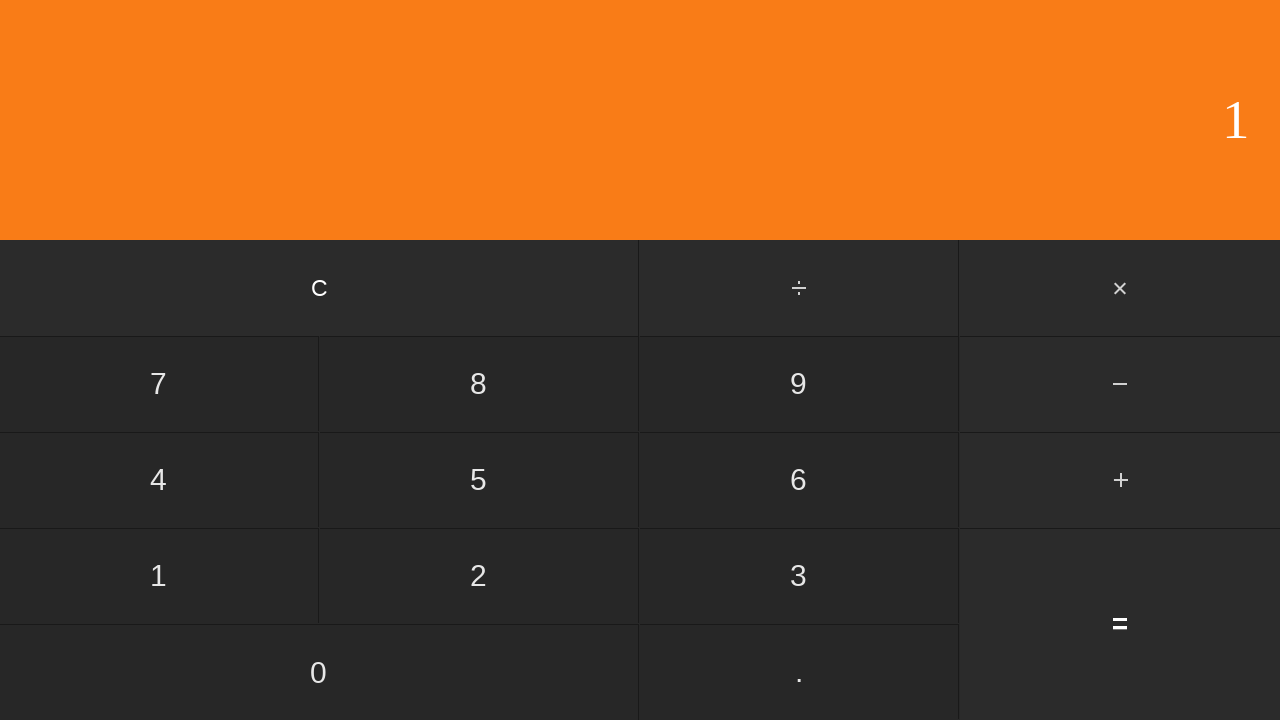

Display result appeared
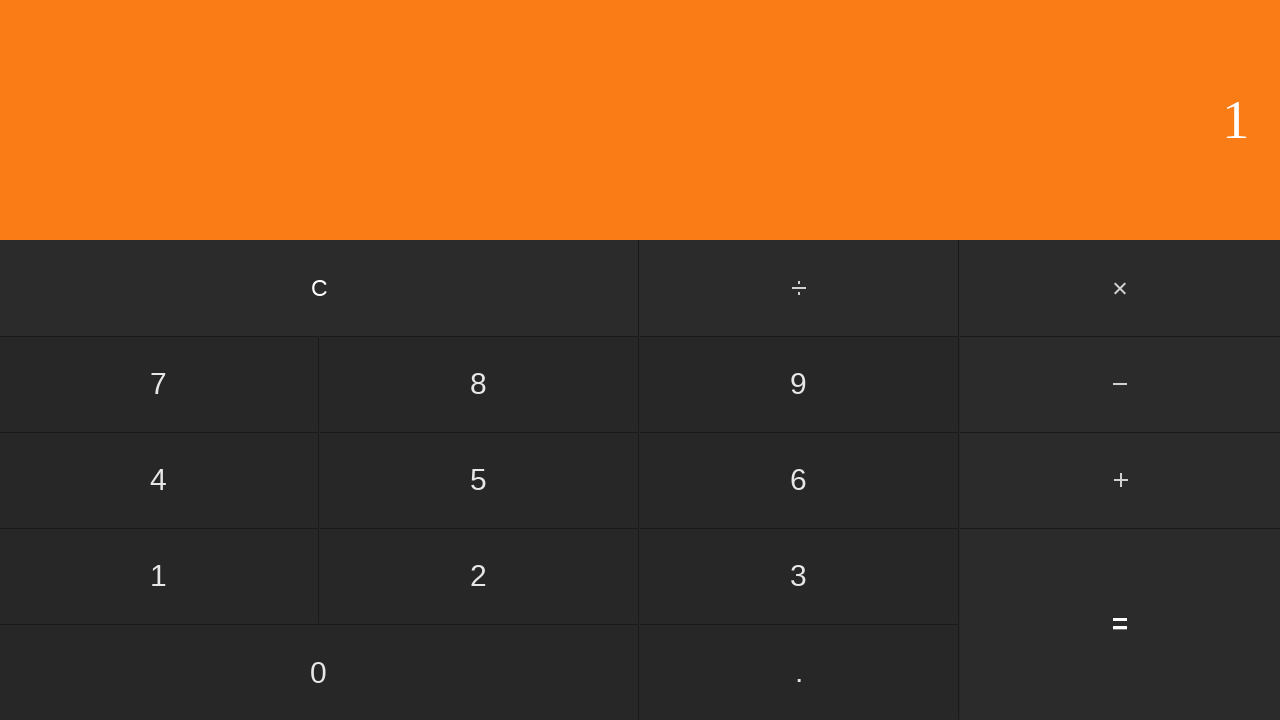

Verified division result: 2 / 4 = 1
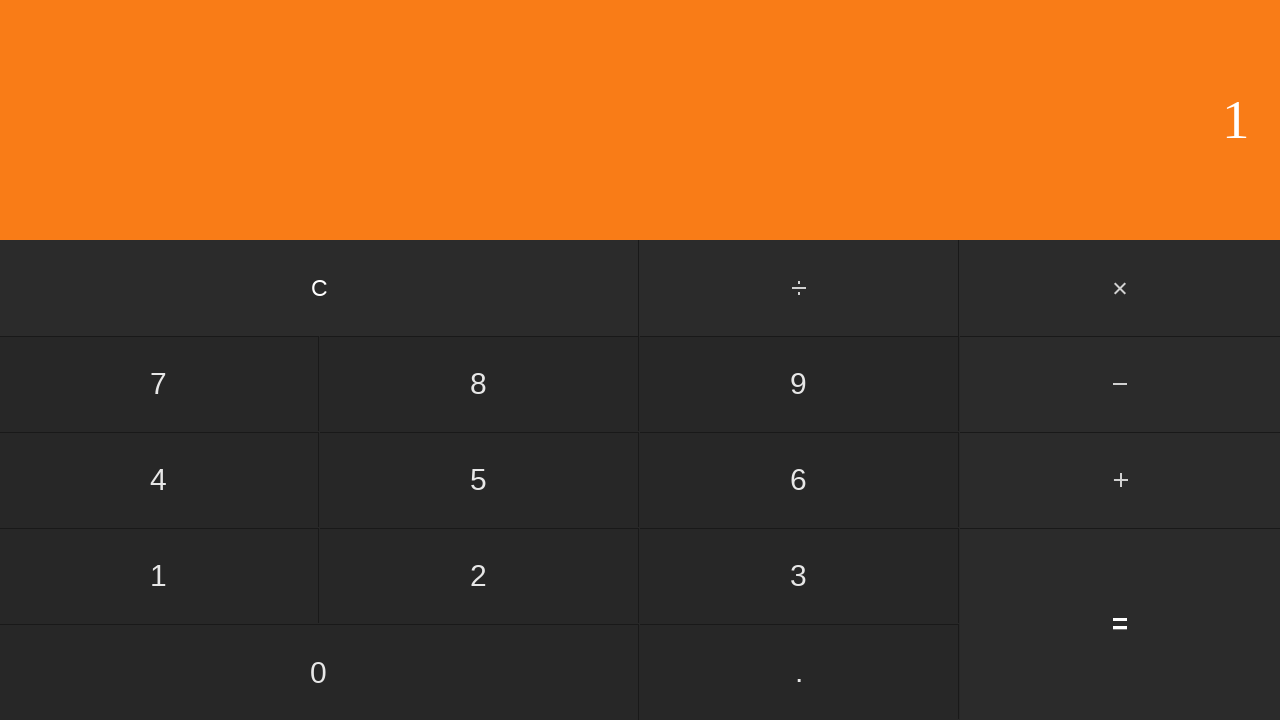

Clicked clear button to reset for next calculation at (320, 288) on input[value='C']
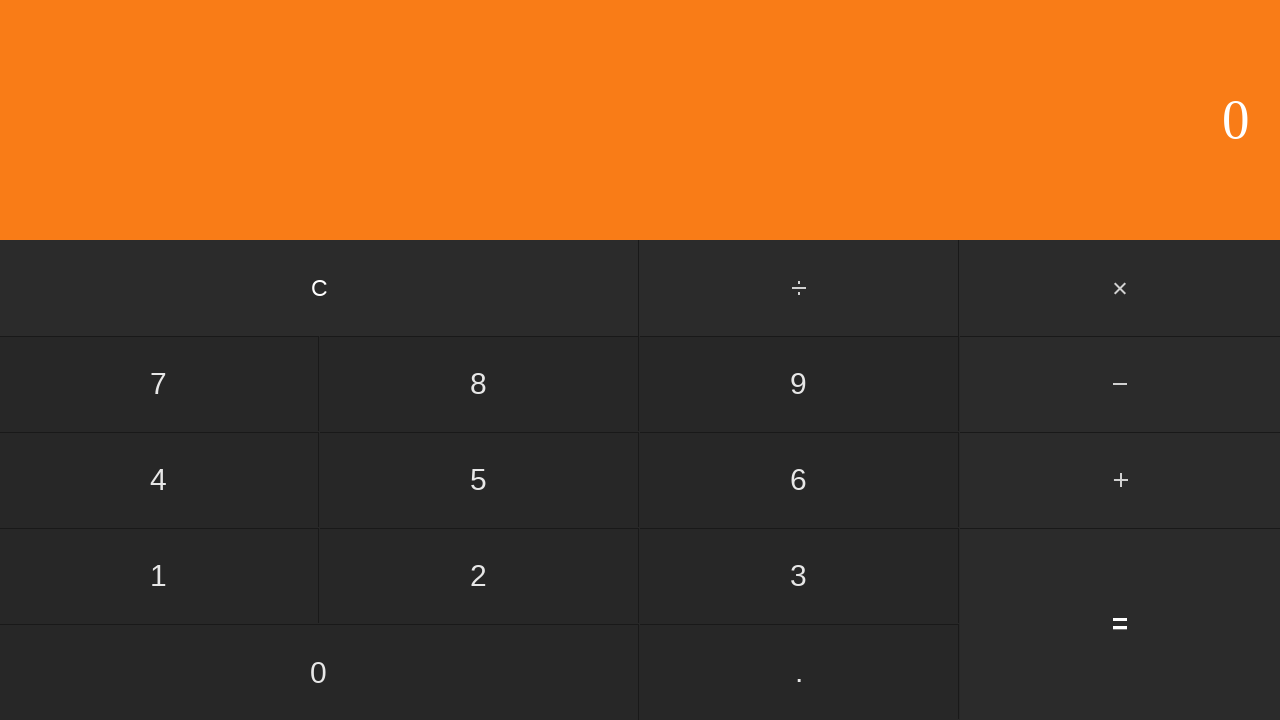

Clicked number 2 at (479, 576) on input[value='2']
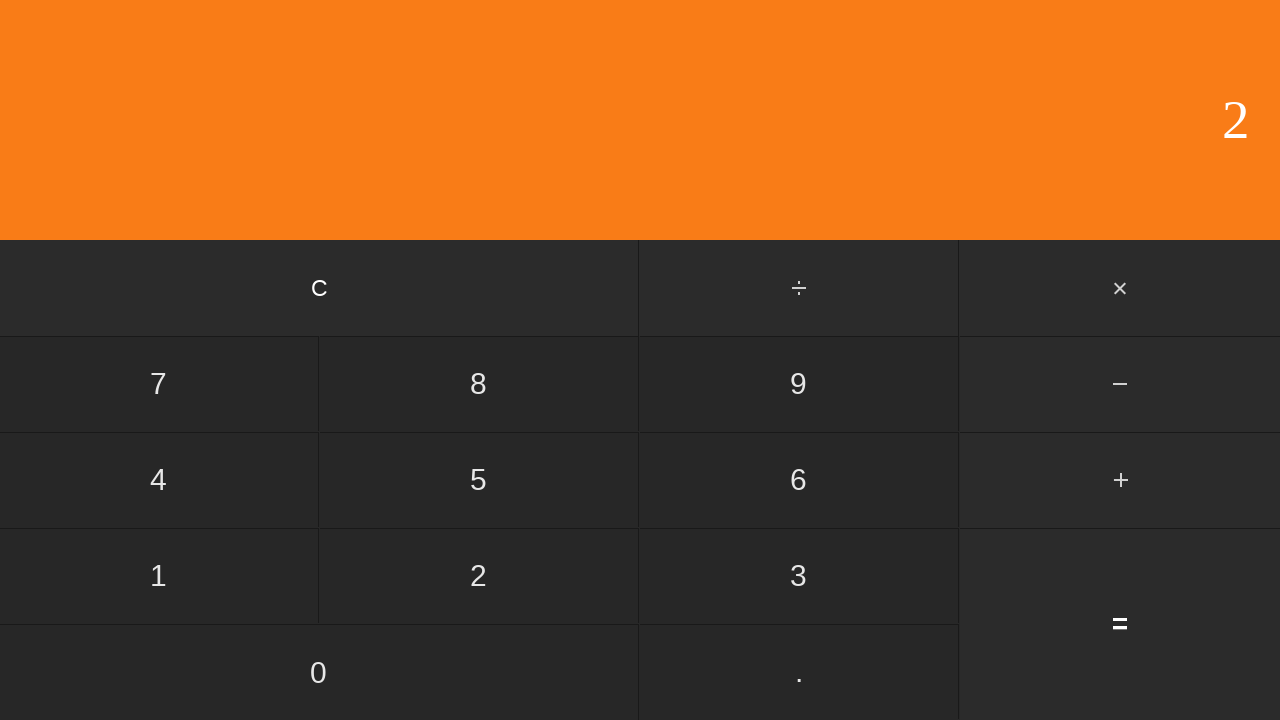

Clicked divide button at (800, 288) on #divide
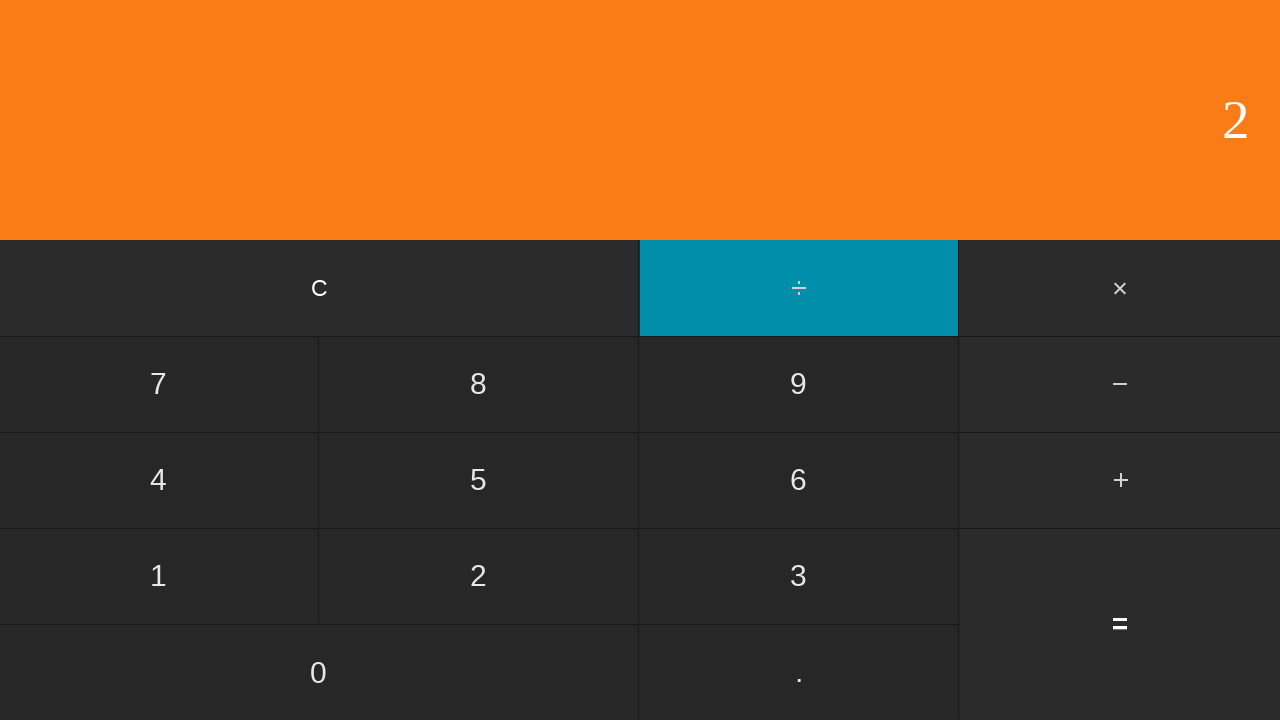

Clicked number 5 at (479, 480) on input[value='5']
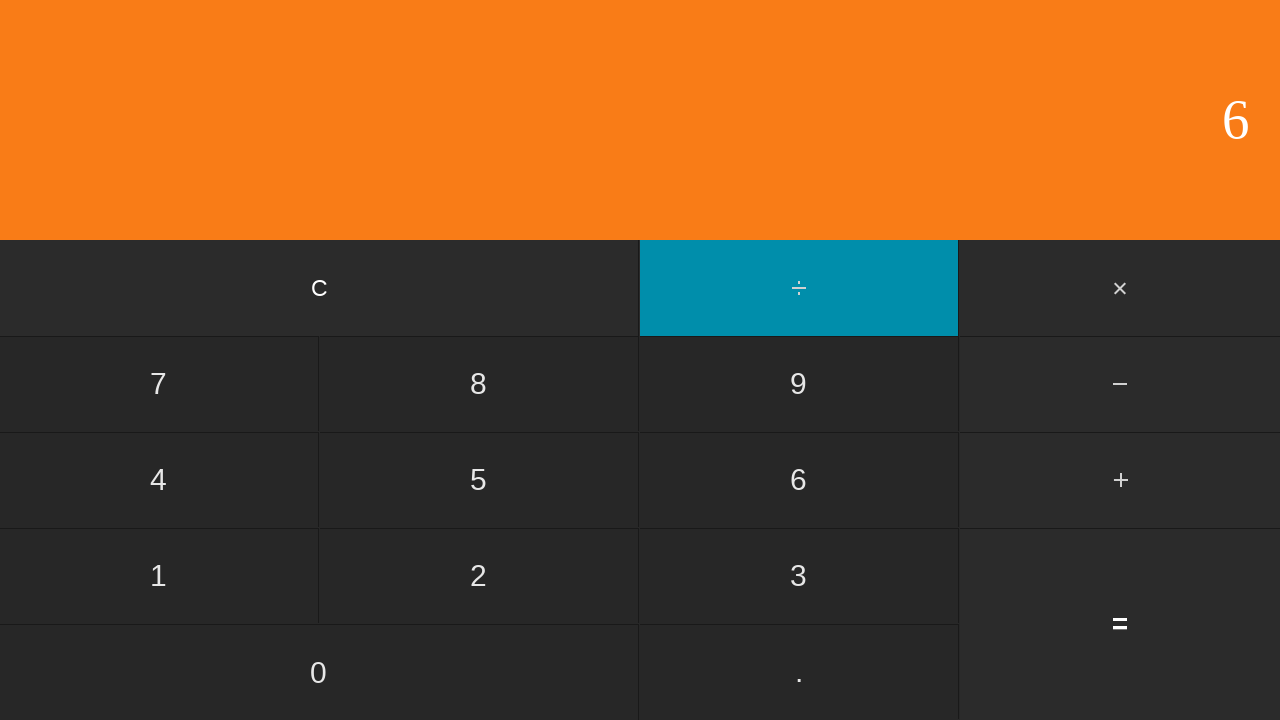

Clicked equals button to calculate 2 / 5 at (1120, 624) on input[value='=']
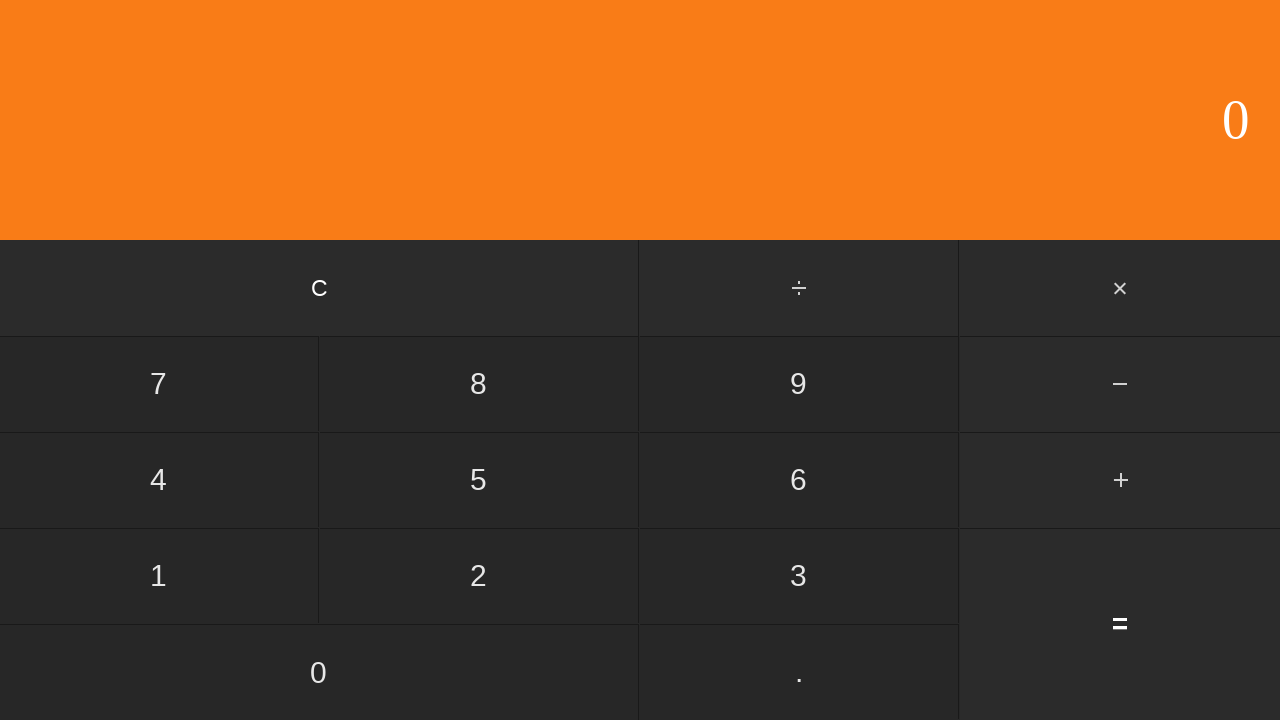

Display result appeared
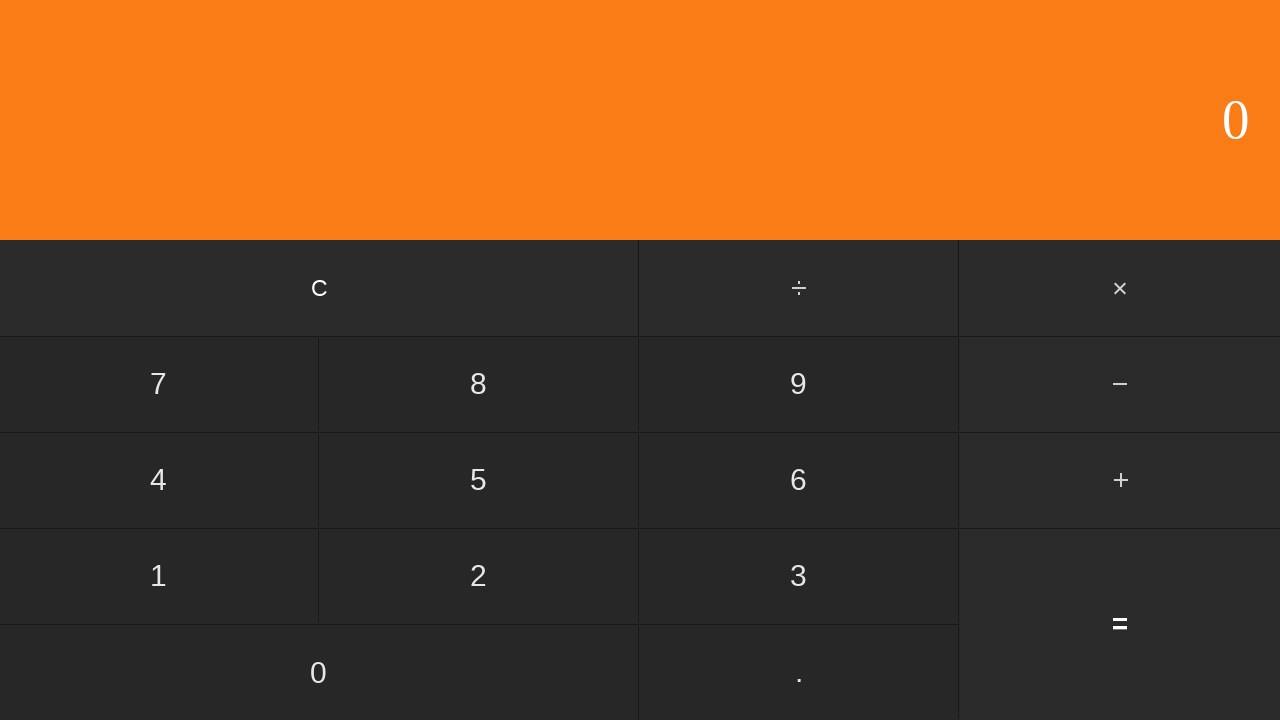

Verified division result: 2 / 5 = 0
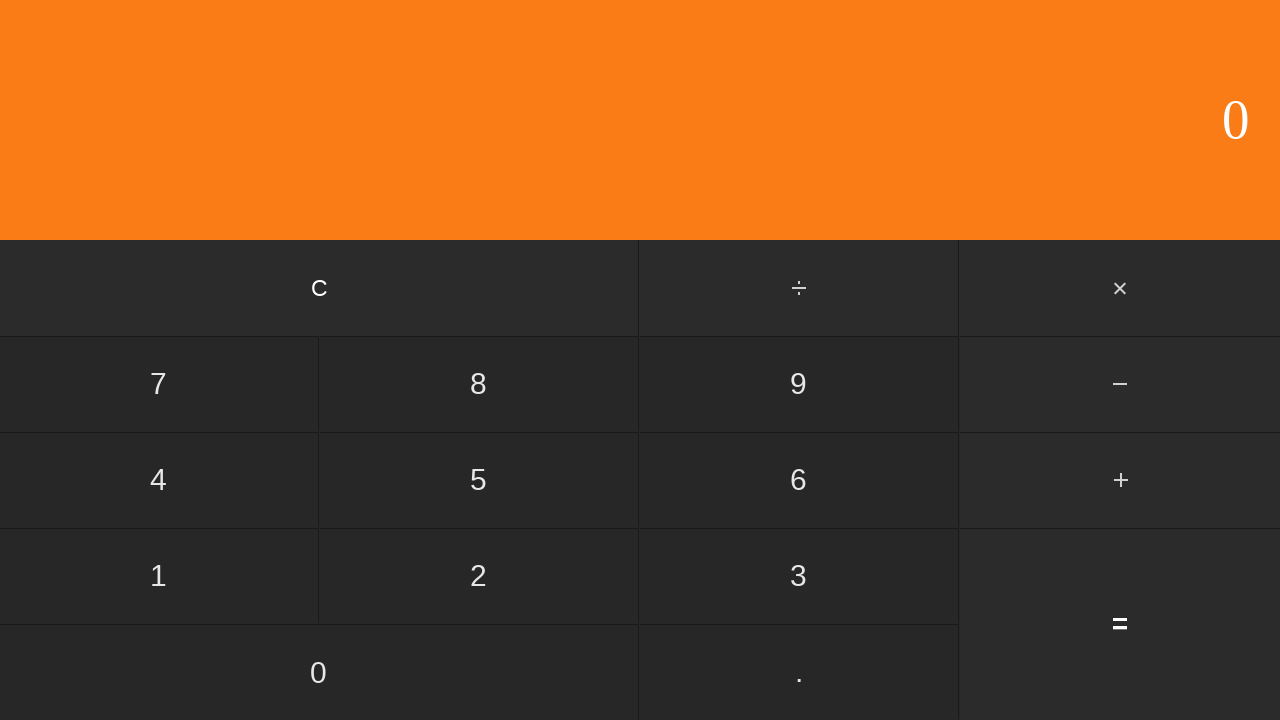

Clicked clear button to reset for next calculation at (320, 288) on input[value='C']
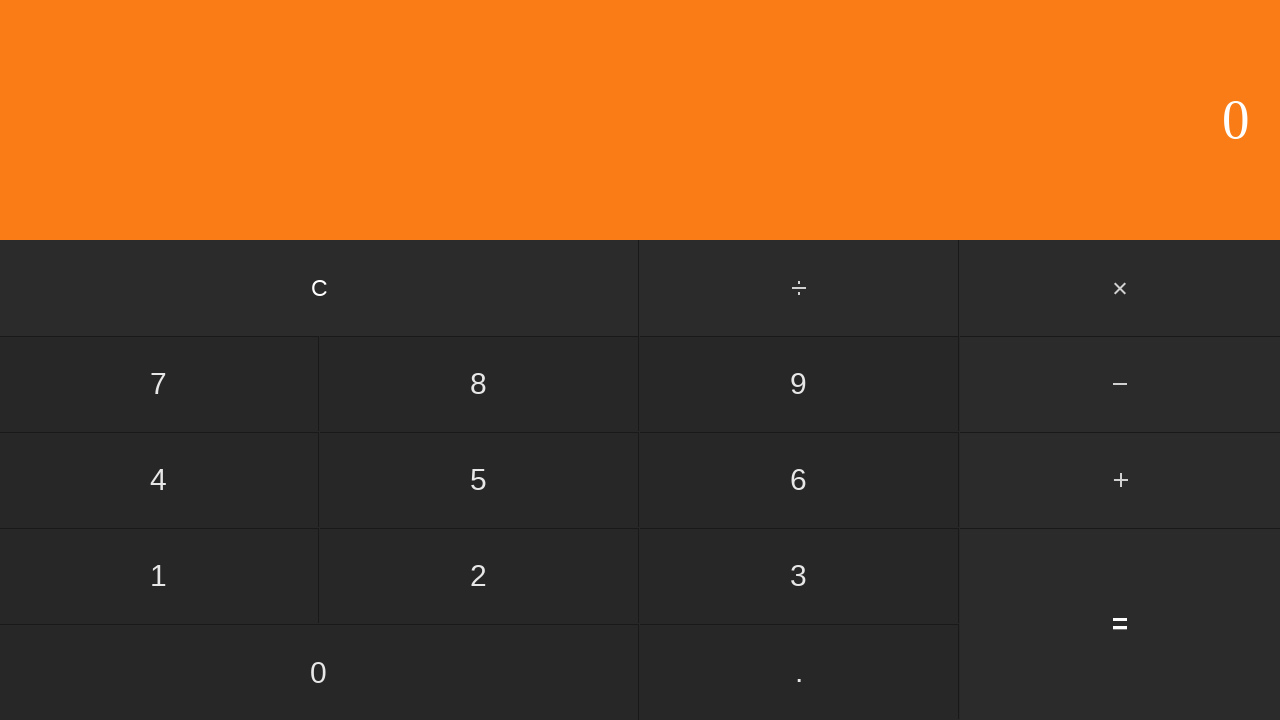

Clicked number 2 at (479, 576) on input[value='2']
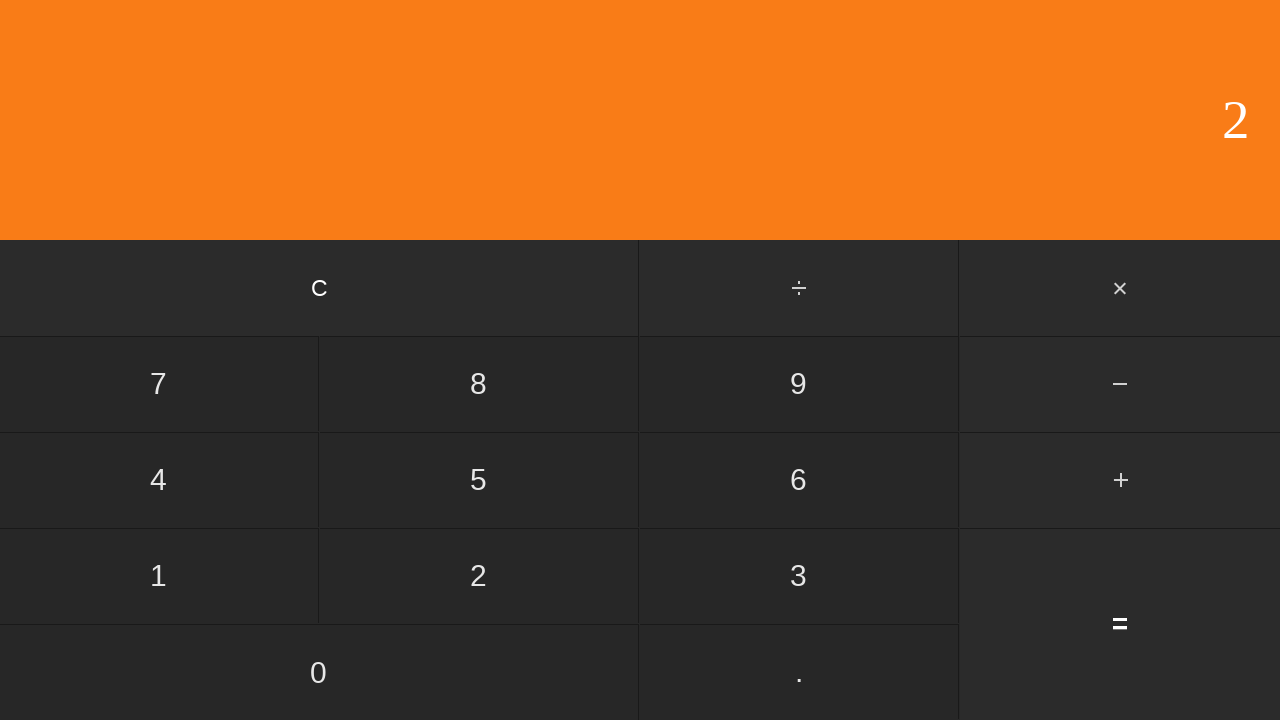

Clicked divide button at (800, 288) on #divide
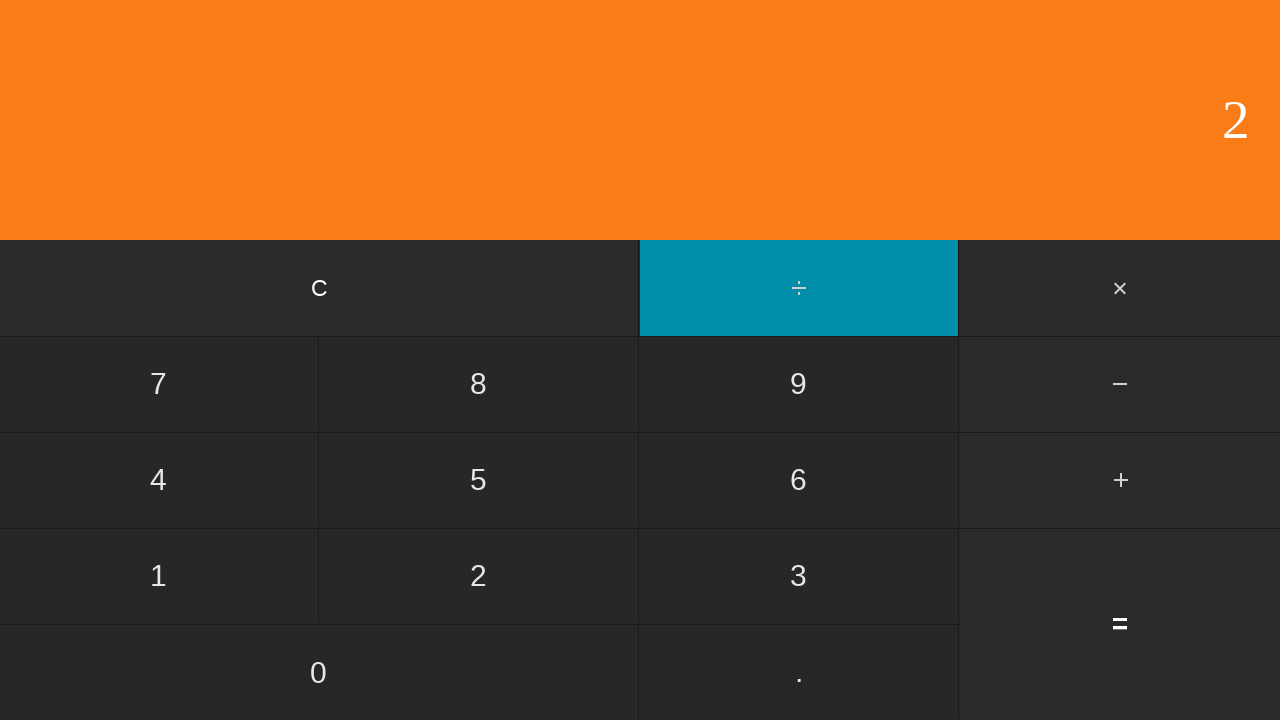

Clicked number 6 at (799, 480) on input[value='6']
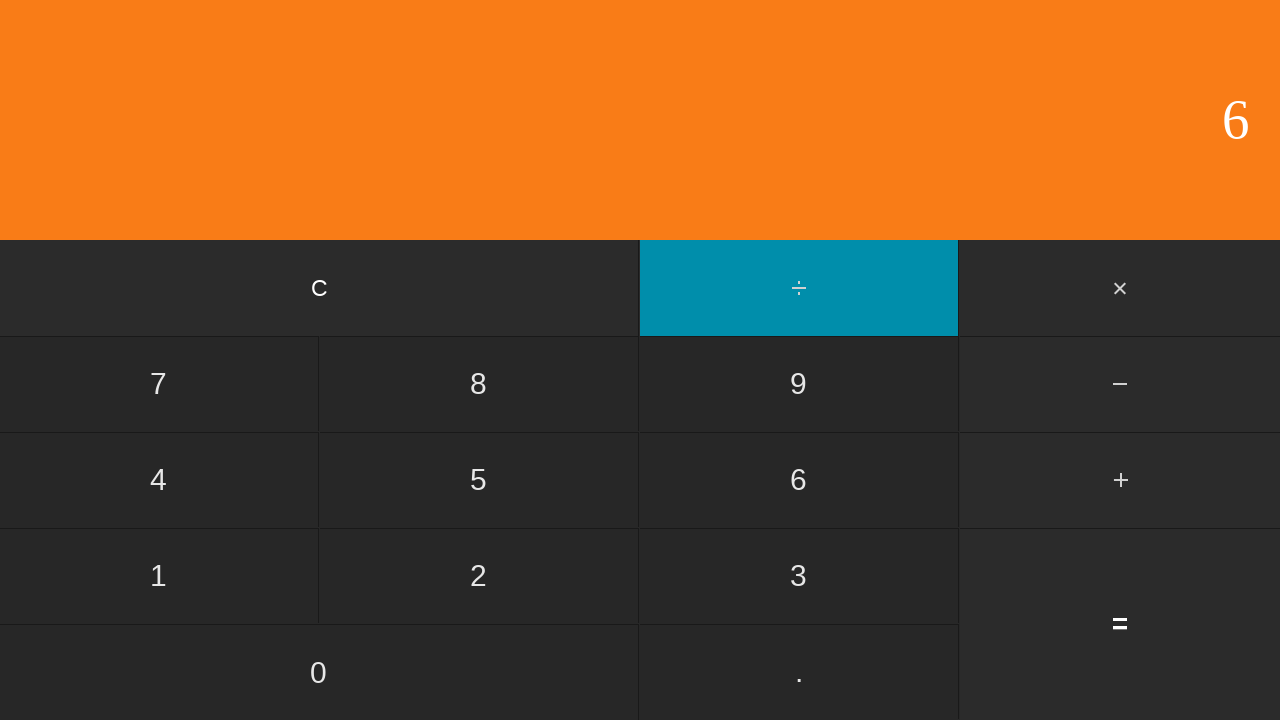

Clicked equals button to calculate 2 / 6 at (1120, 624) on input[value='=']
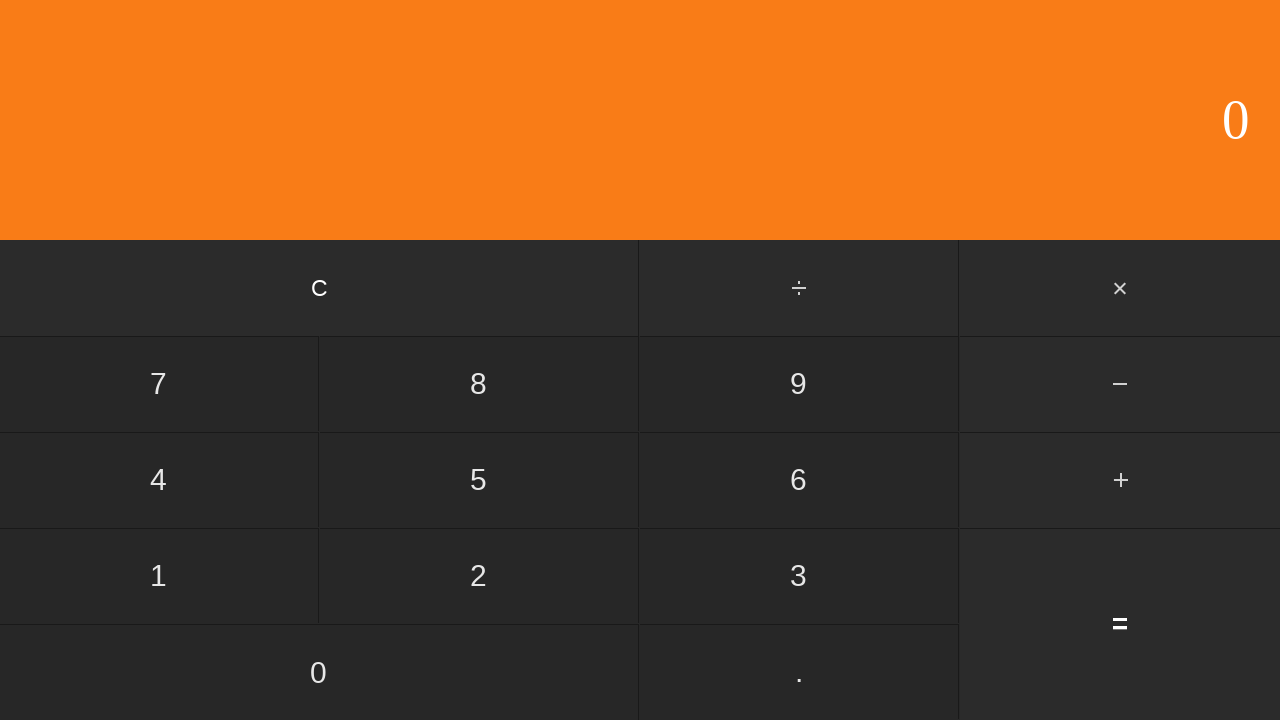

Display result appeared
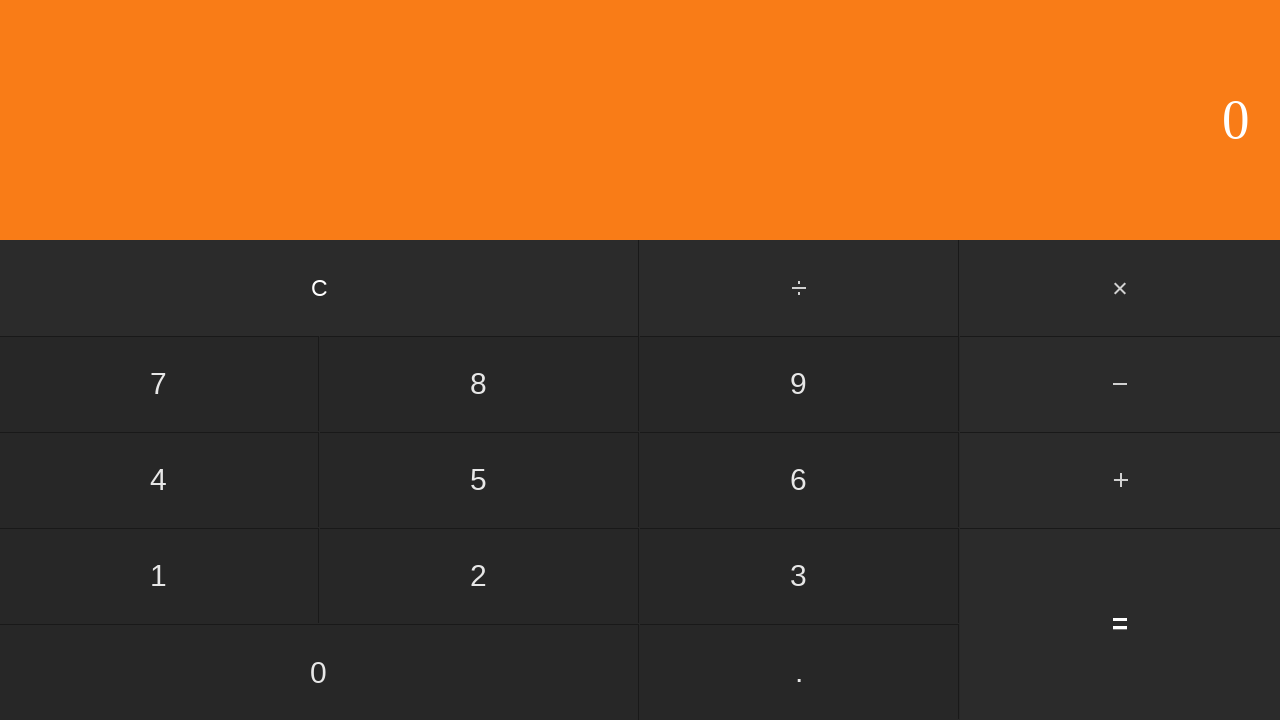

Verified division result: 2 / 6 = 0
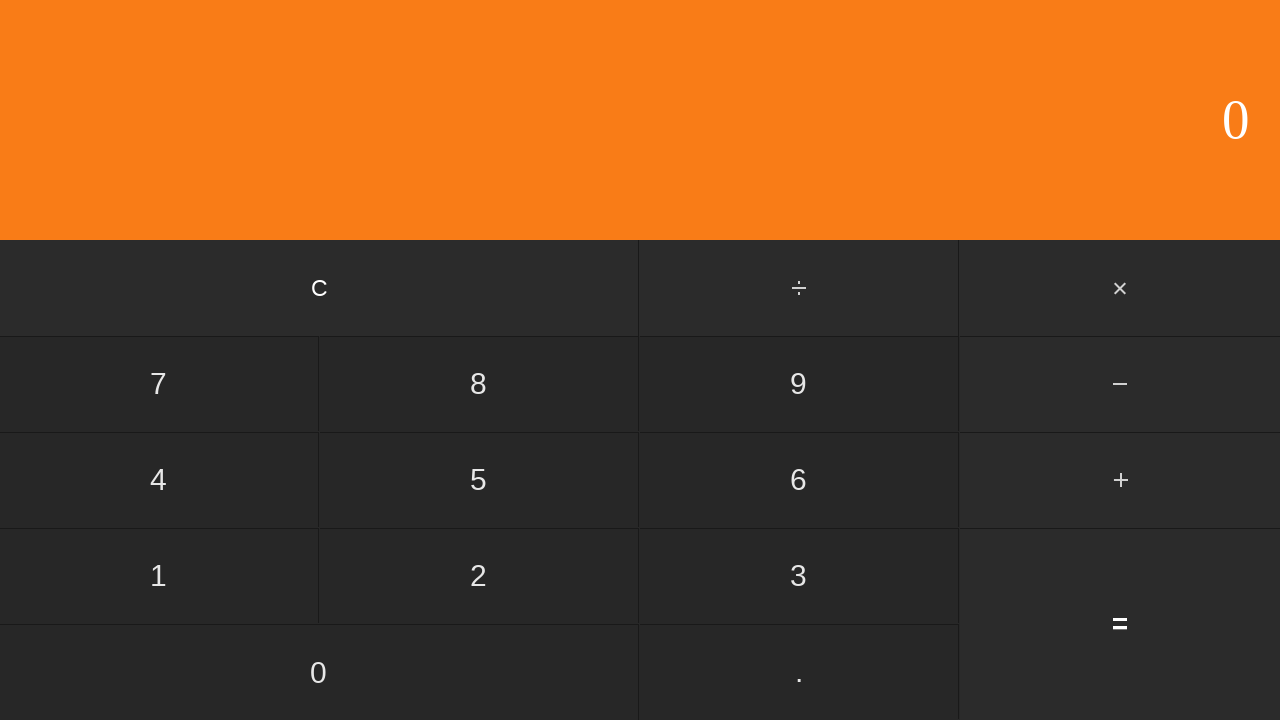

Clicked clear button to reset for next calculation at (320, 288) on input[value='C']
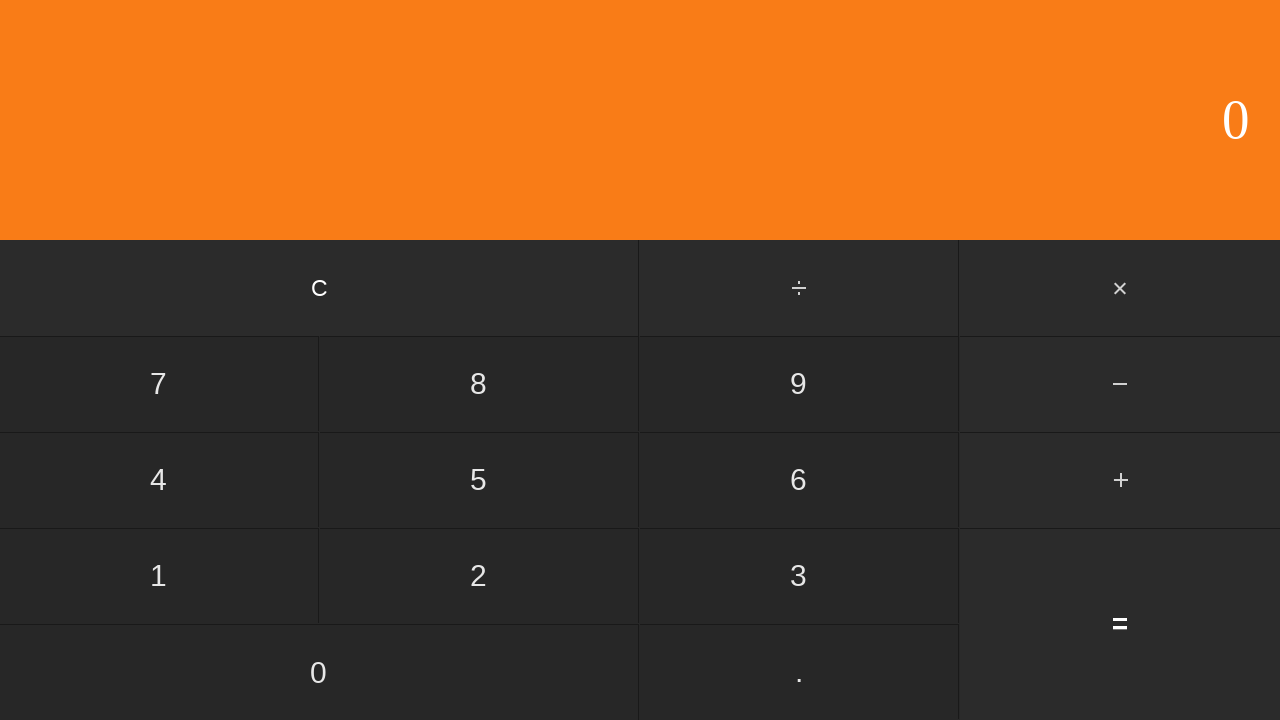

Clicked number 2 at (479, 576) on input[value='2']
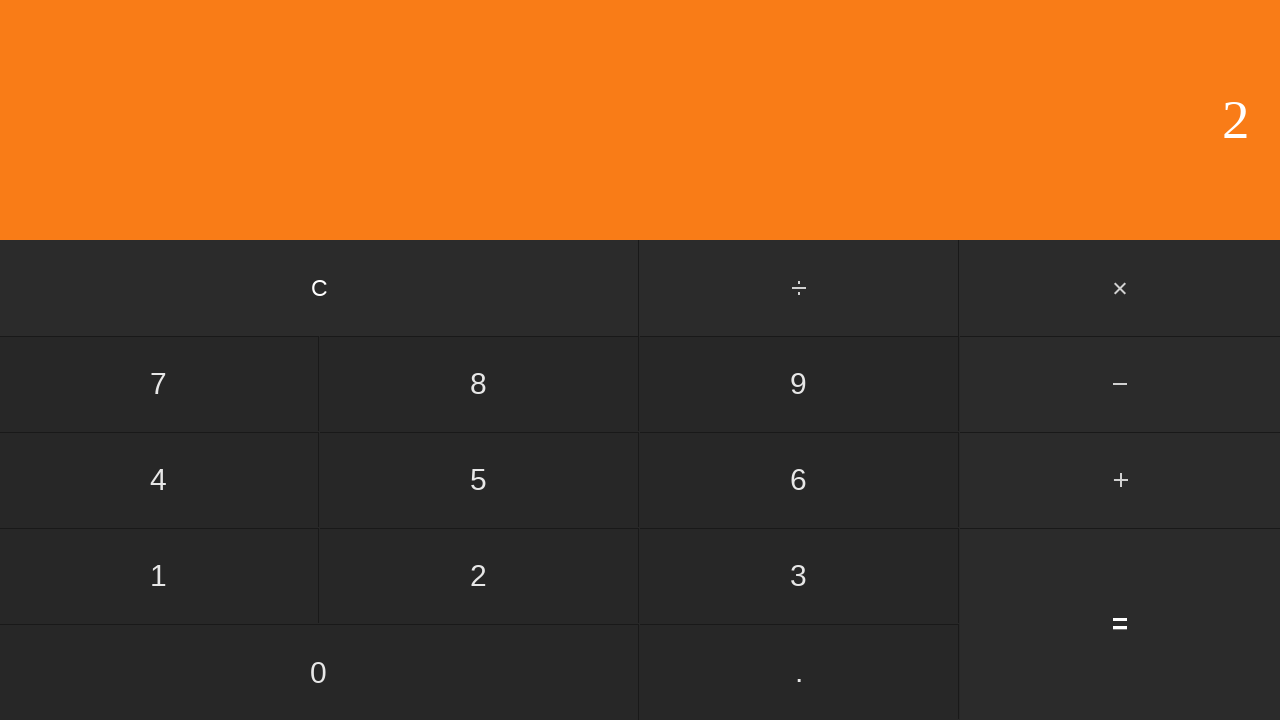

Clicked divide button at (800, 288) on #divide
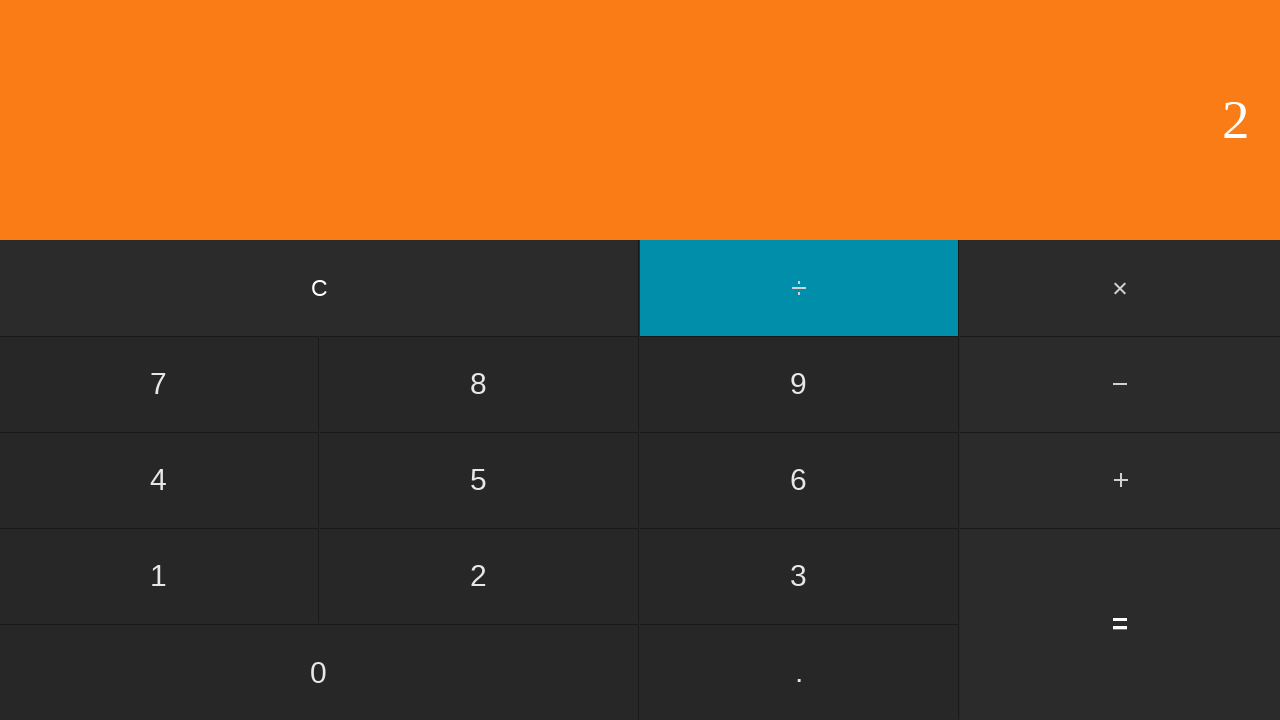

Clicked number 7 at (159, 384) on input[value='7']
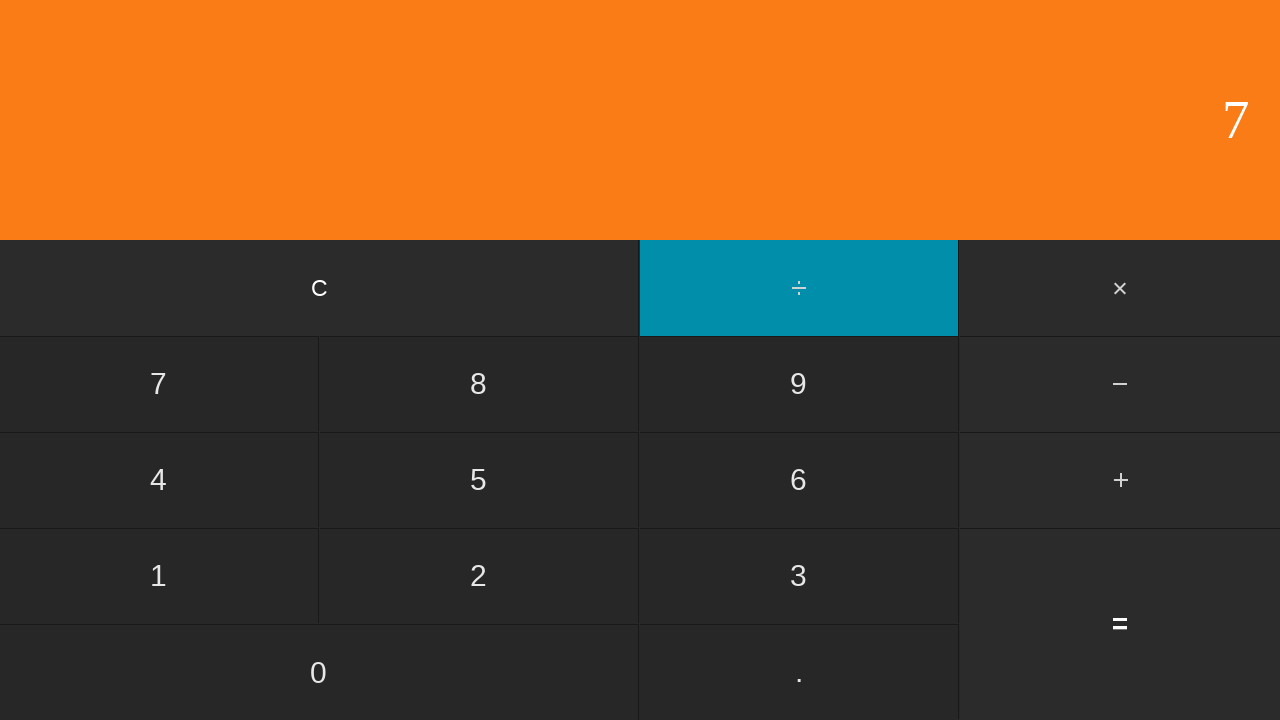

Clicked equals button to calculate 2 / 7 at (1120, 624) on input[value='=']
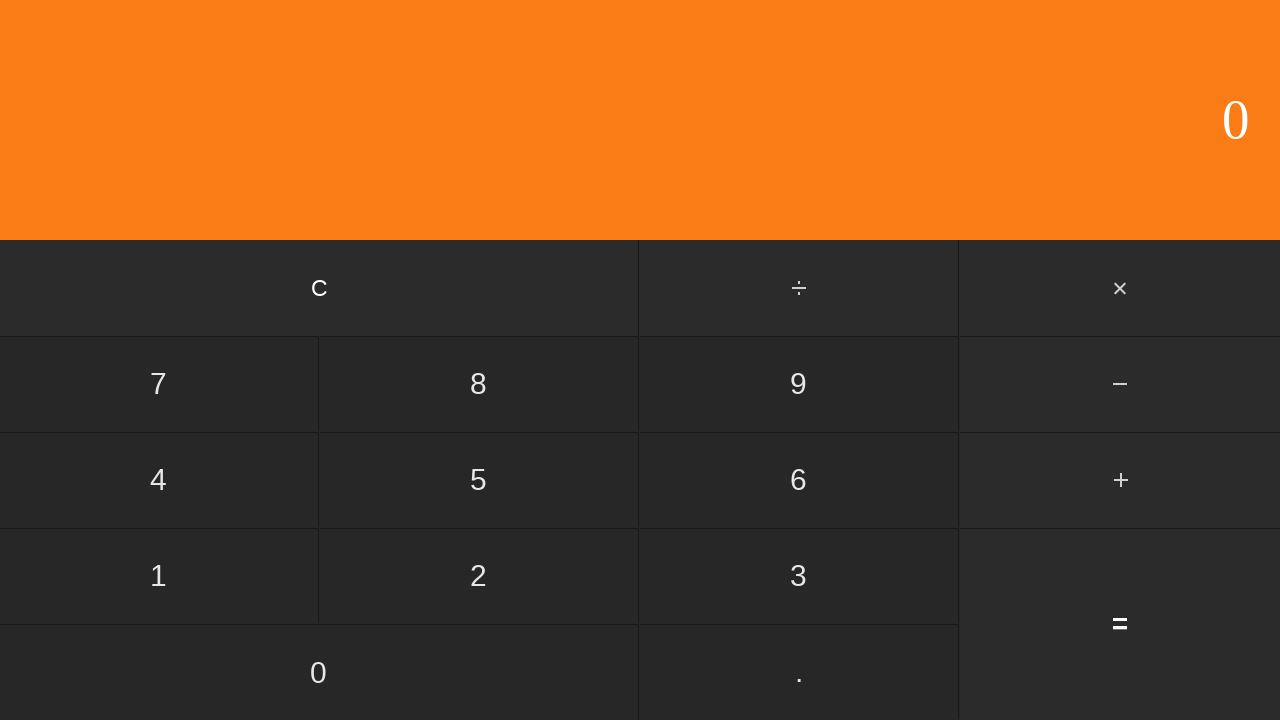

Display result appeared
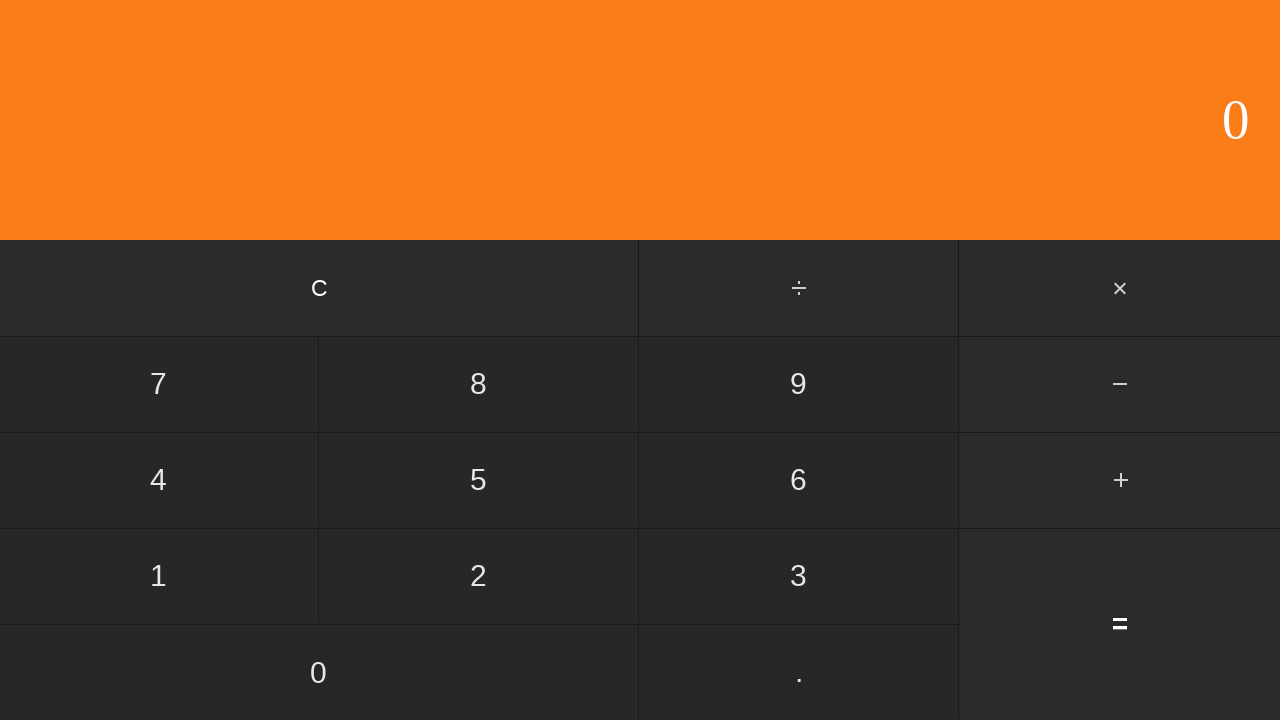

Verified division result: 2 / 7 = 0
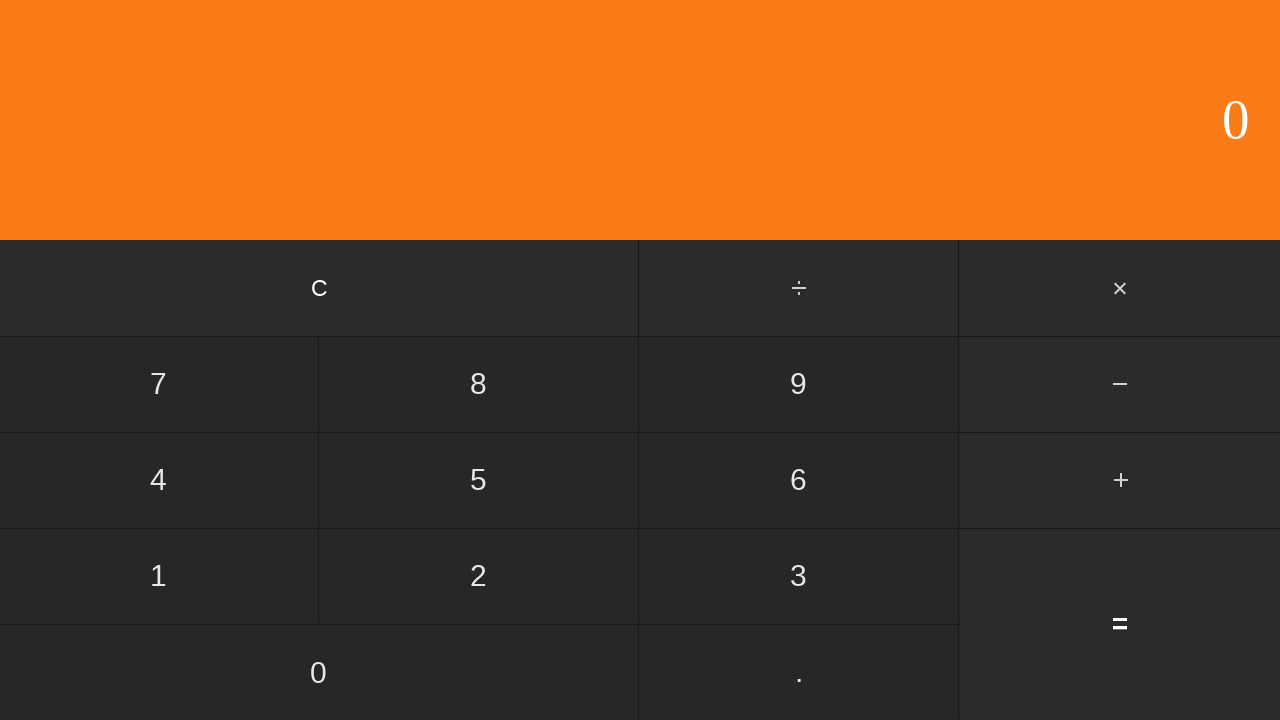

Clicked clear button to reset for next calculation at (320, 288) on input[value='C']
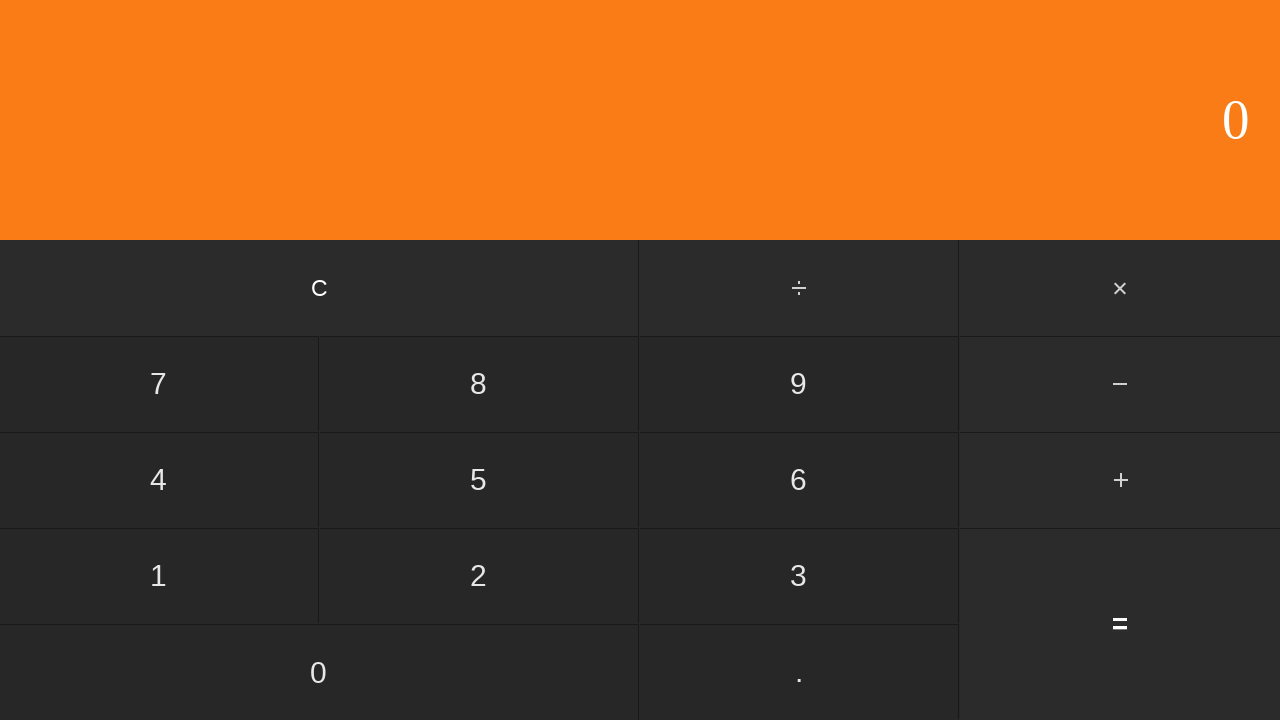

Clicked number 2 at (479, 576) on input[value='2']
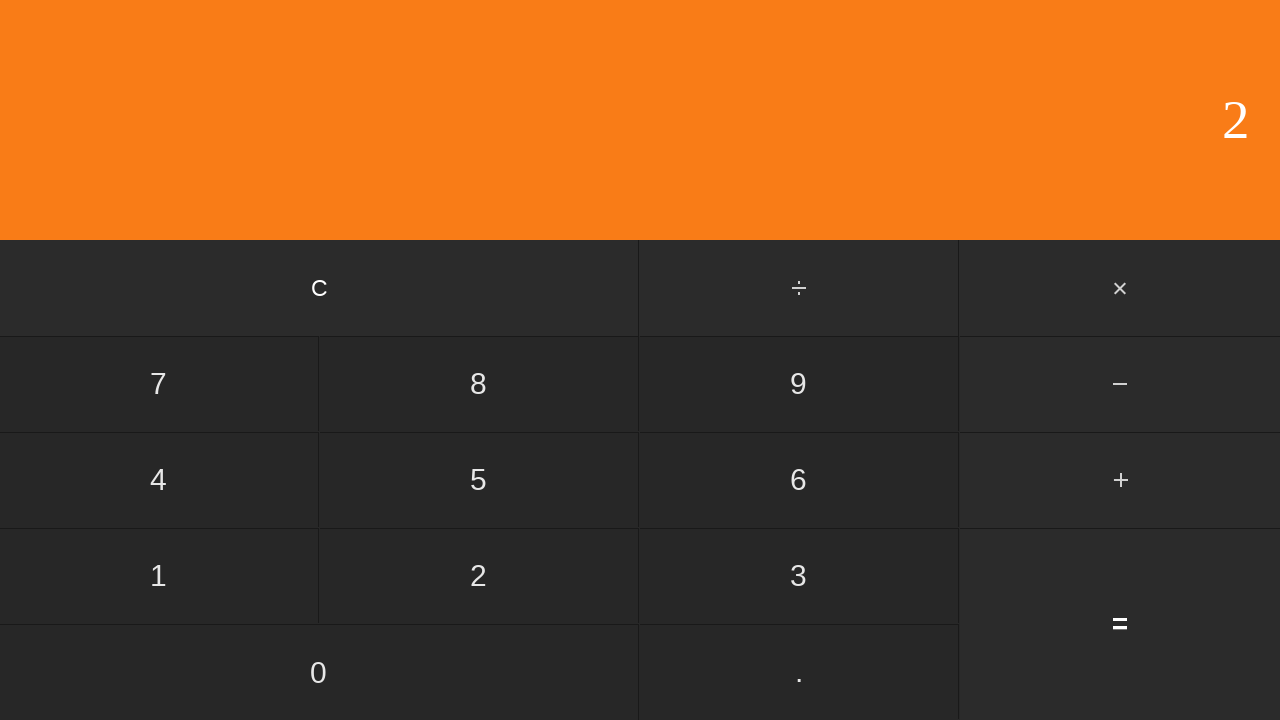

Clicked divide button at (800, 288) on #divide
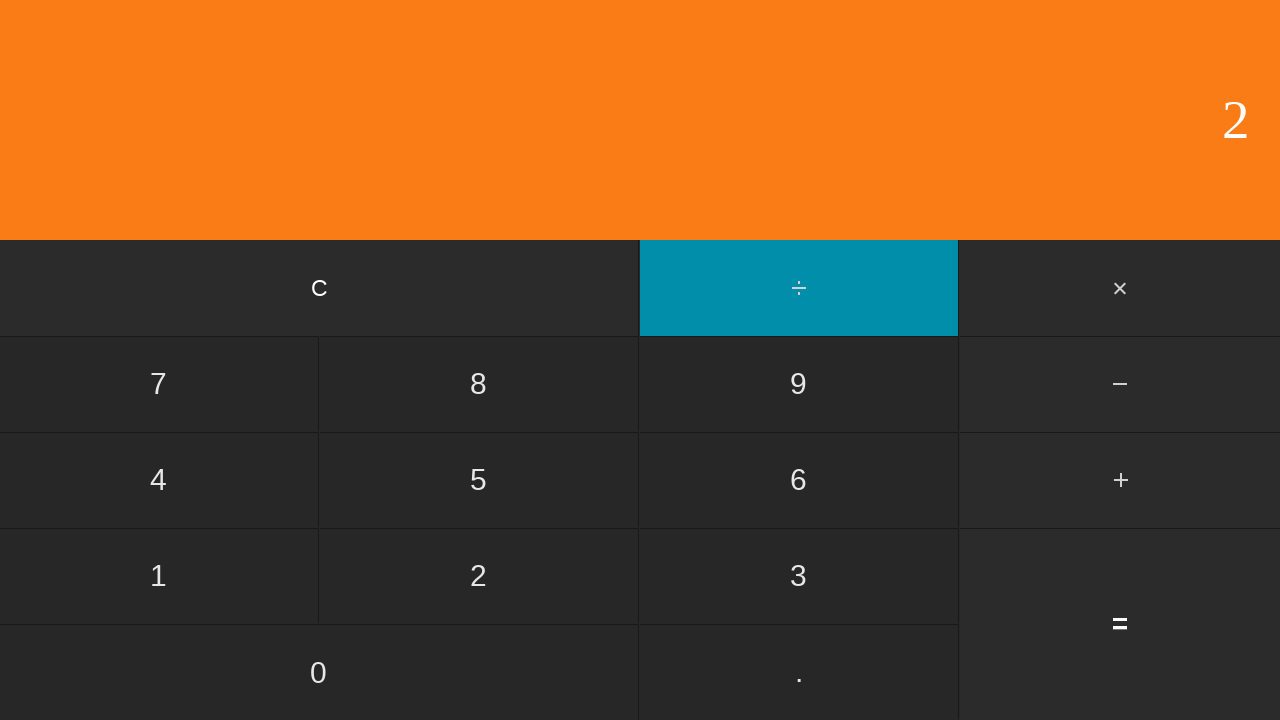

Clicked number 8 at (479, 384) on input[value='8']
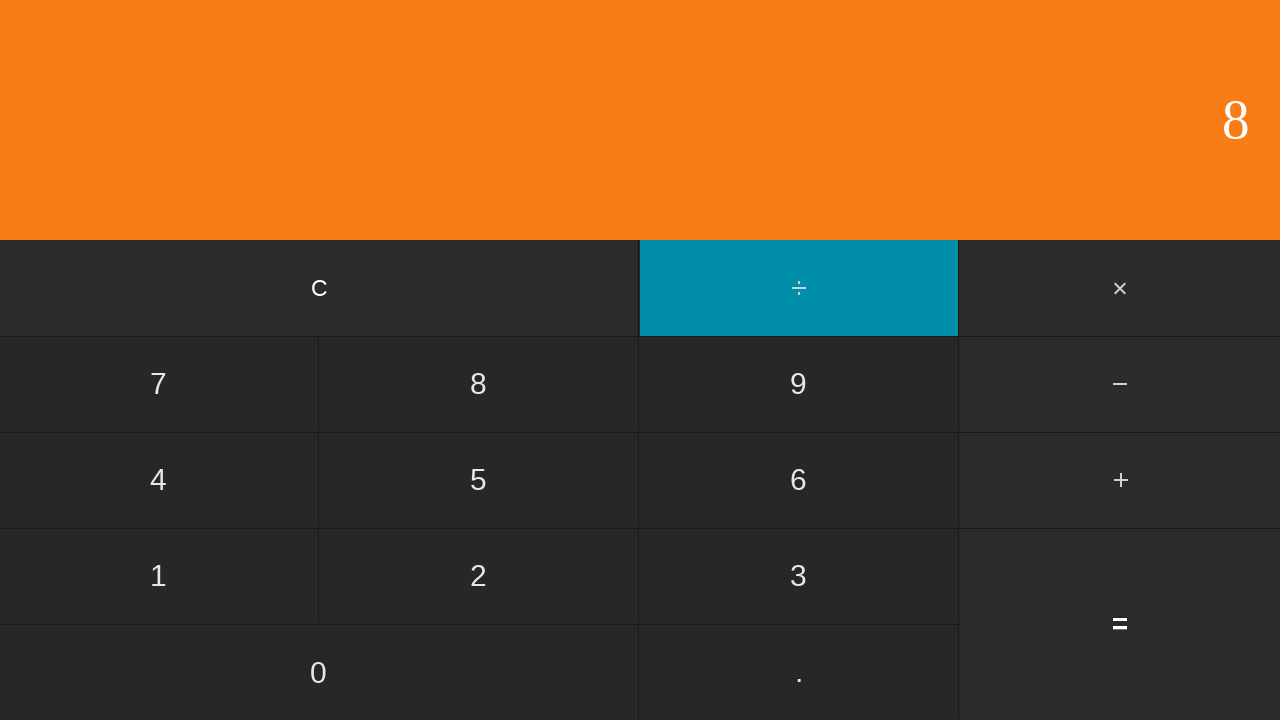

Clicked equals button to calculate 2 / 8 at (1120, 624) on input[value='=']
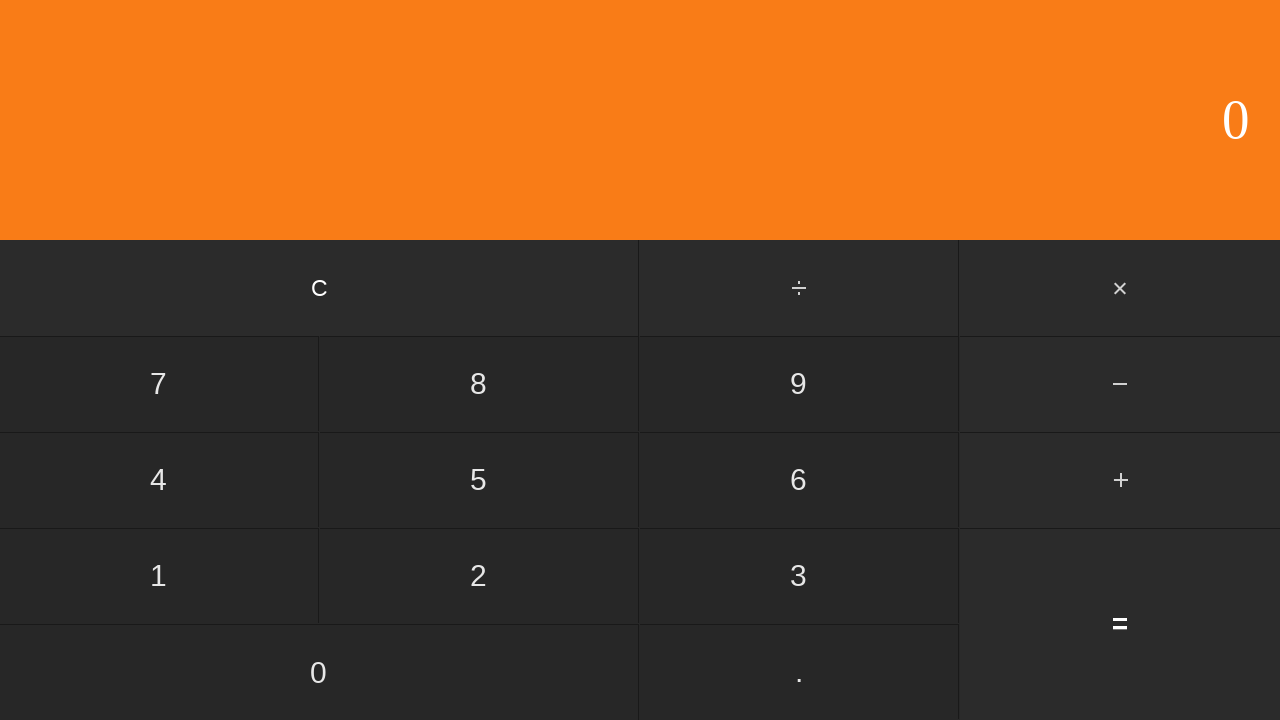

Display result appeared
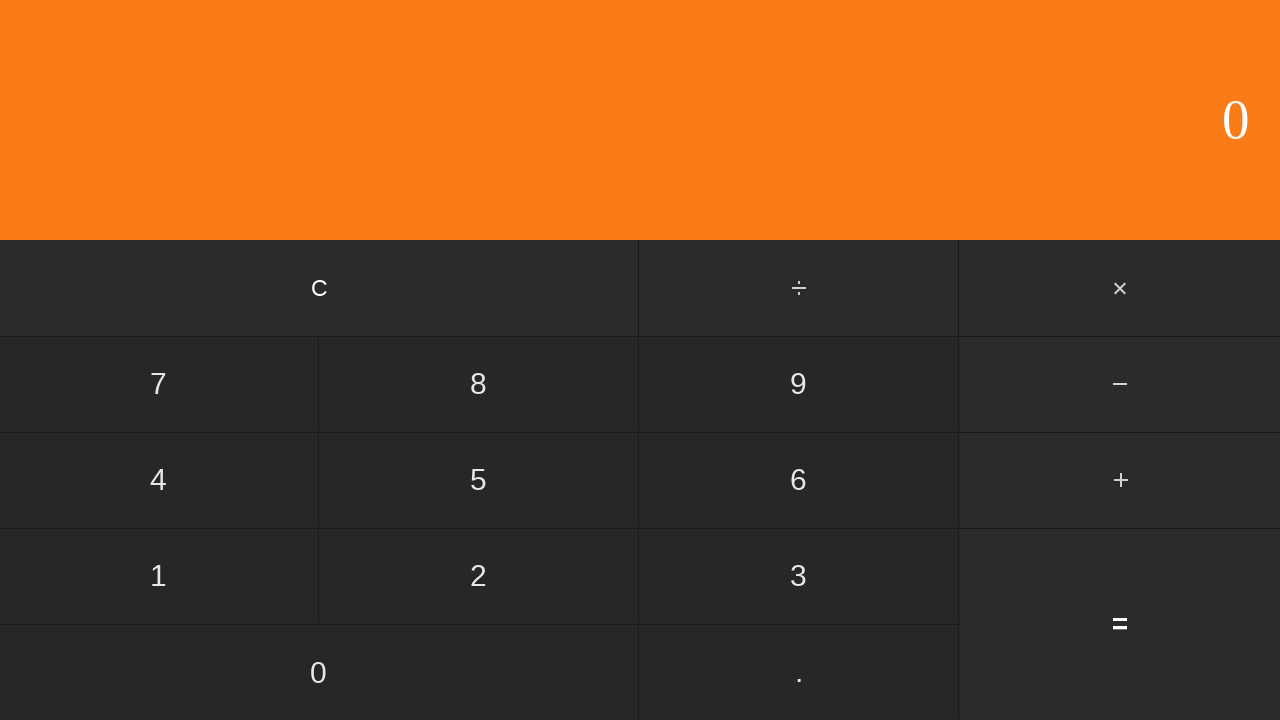

Verified division result: 2 / 8 = 0
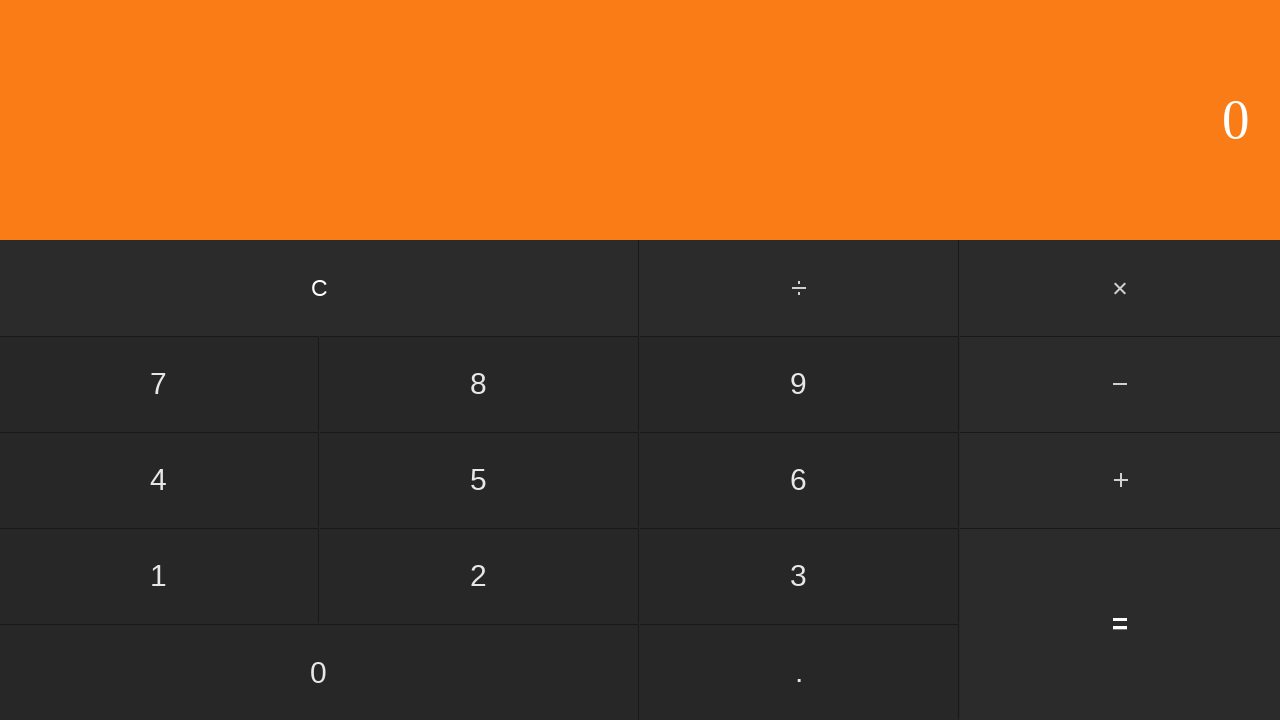

Clicked clear button to reset for next calculation at (320, 288) on input[value='C']
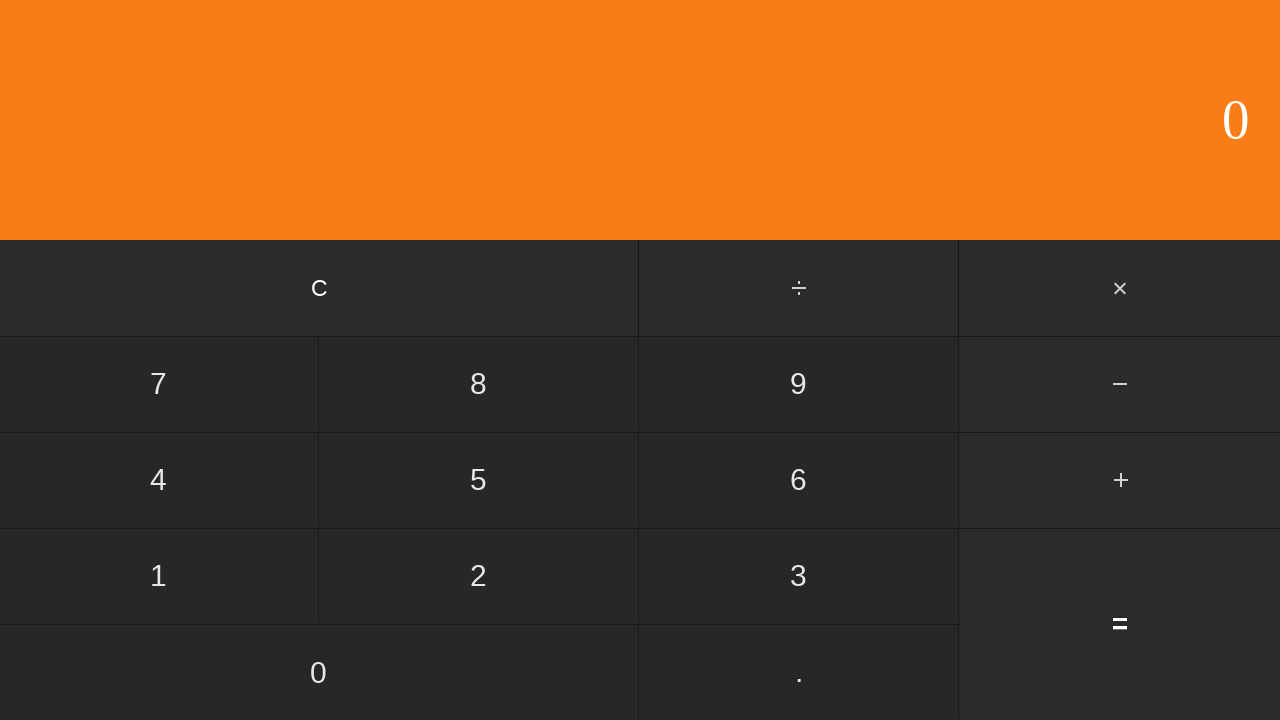

Clicked number 2 at (479, 576) on input[value='2']
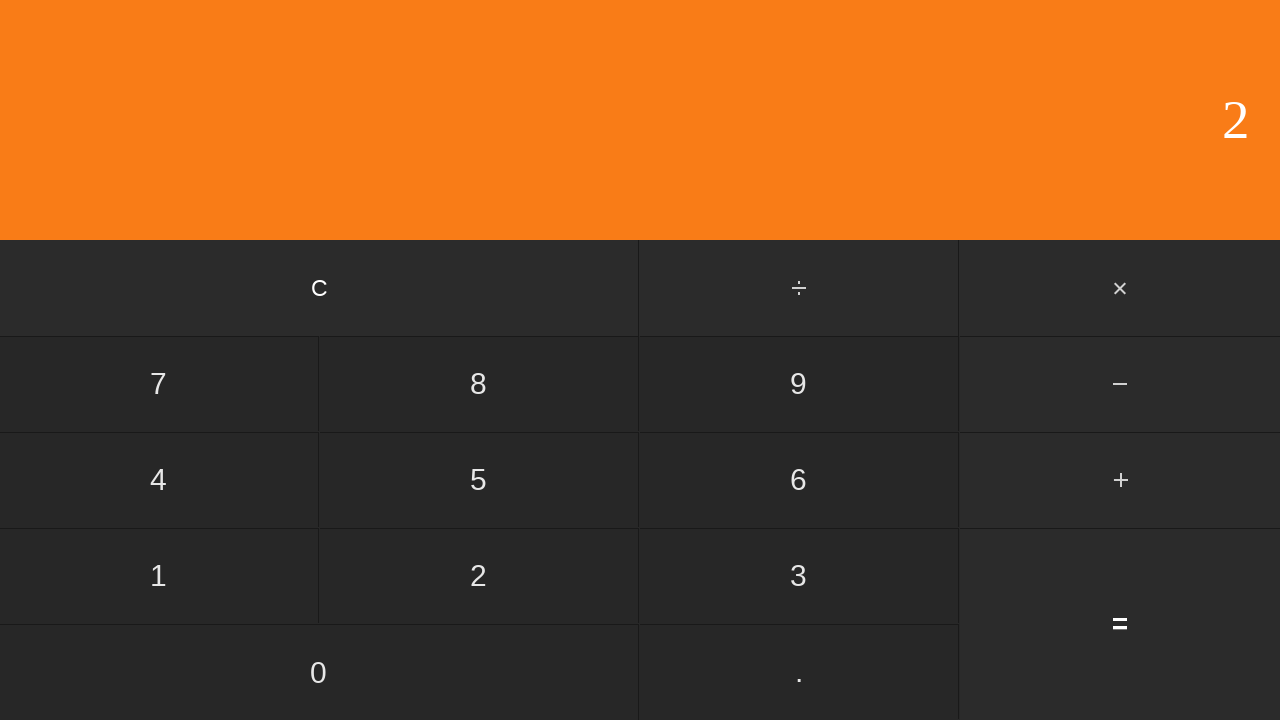

Clicked divide button at (800, 288) on #divide
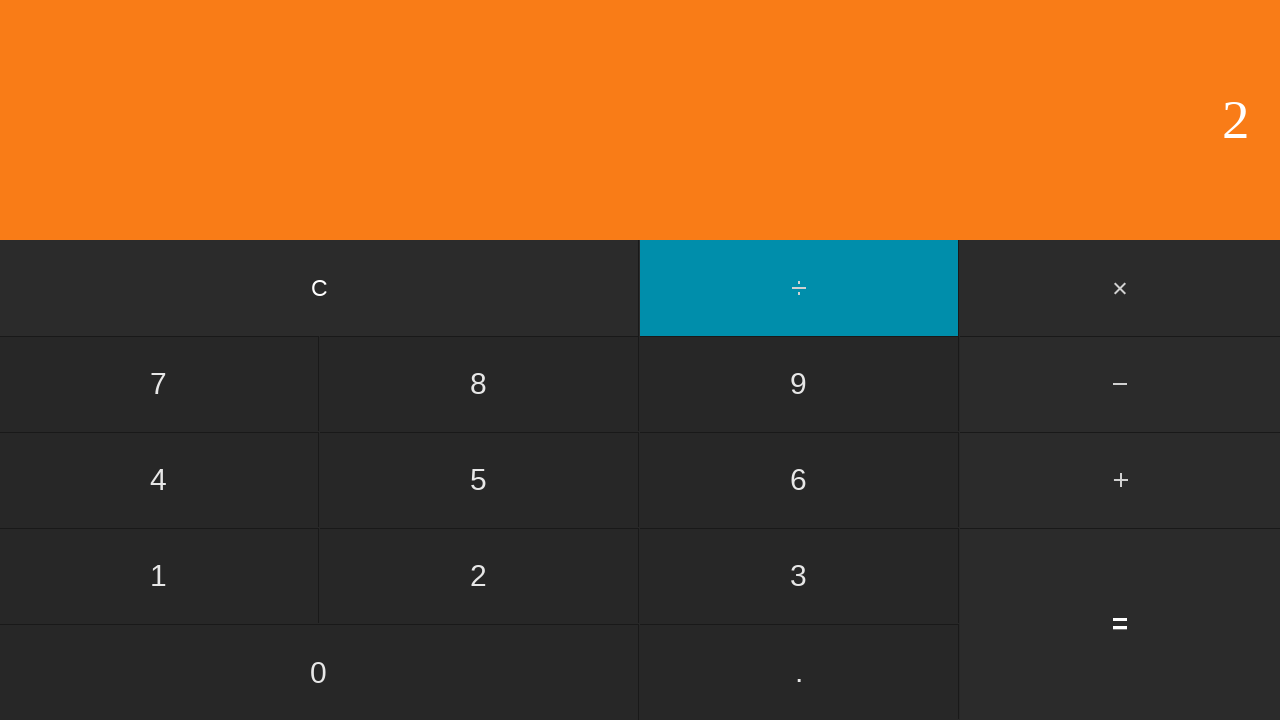

Clicked number 9 at (799, 384) on input[value='9']
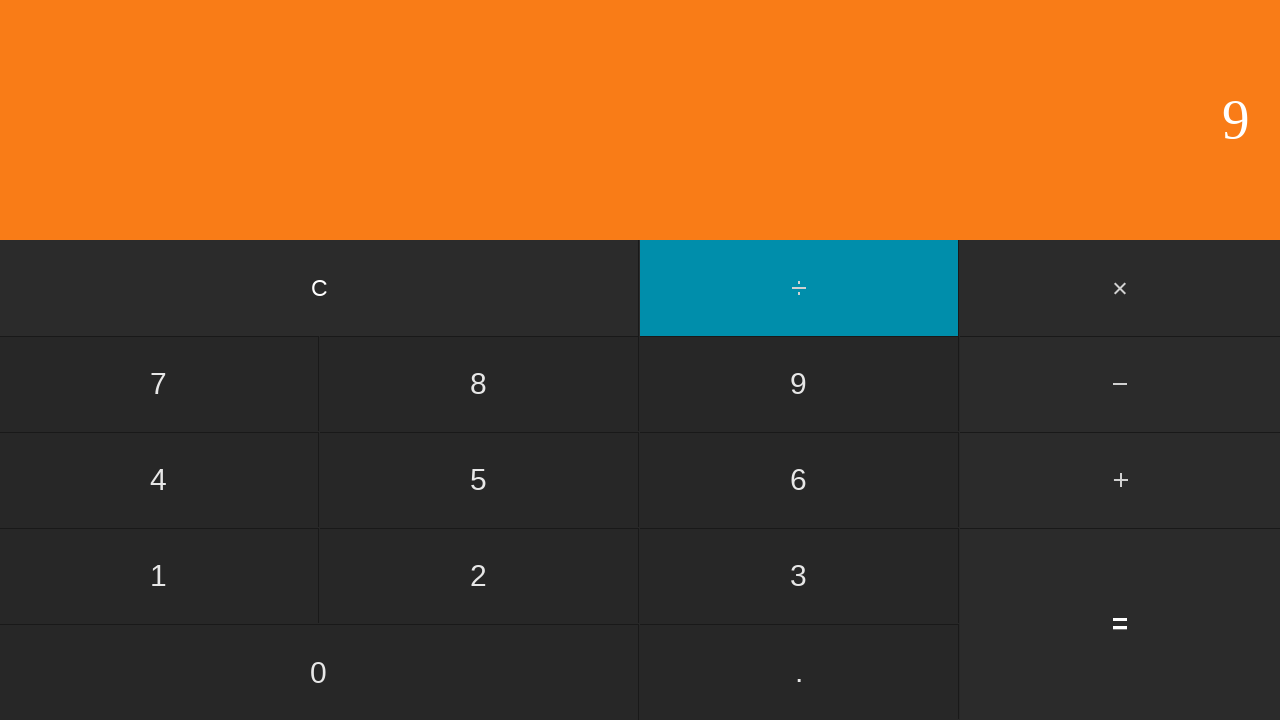

Clicked equals button to calculate 2 / 9 at (1120, 624) on input[value='=']
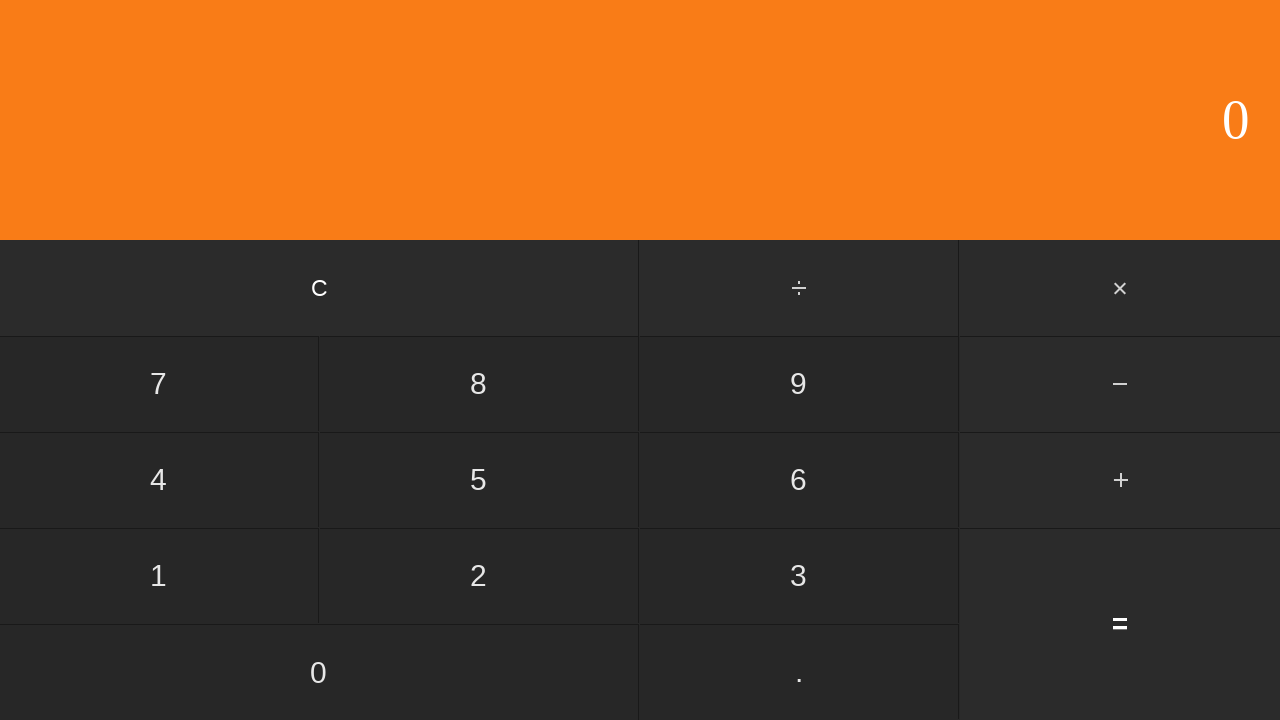

Display result appeared
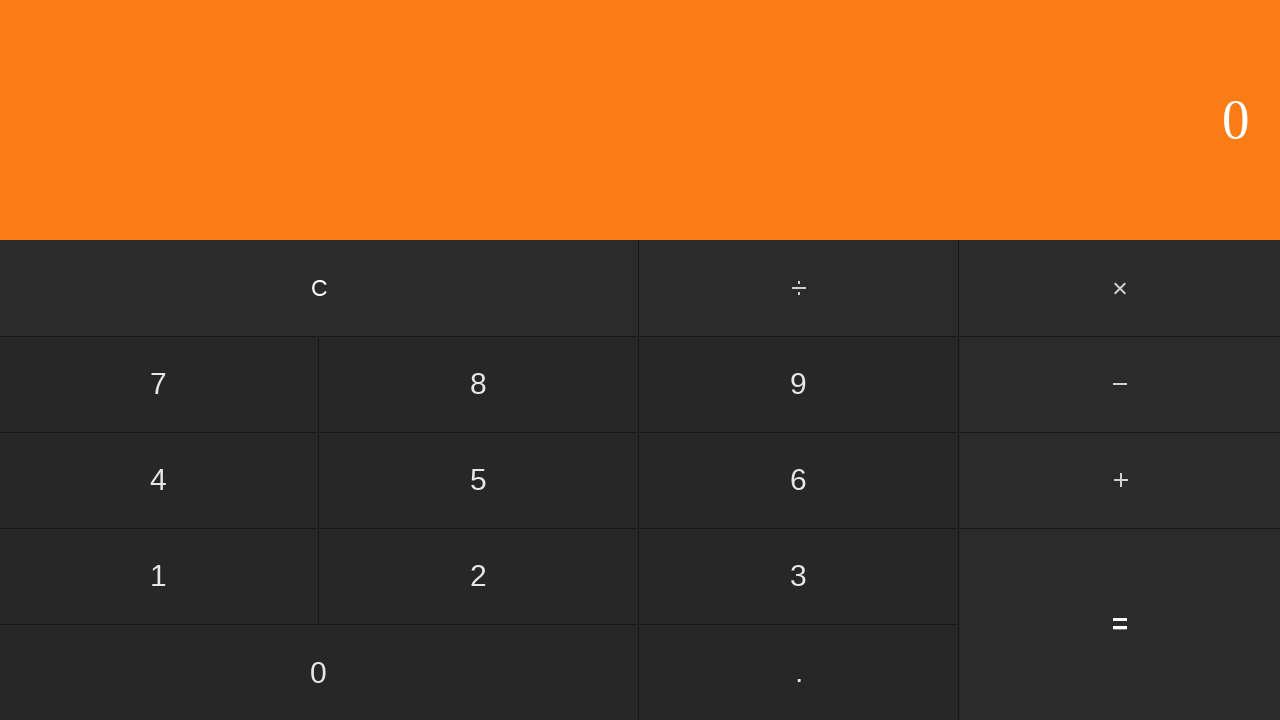

Verified division result: 2 / 9 = 0
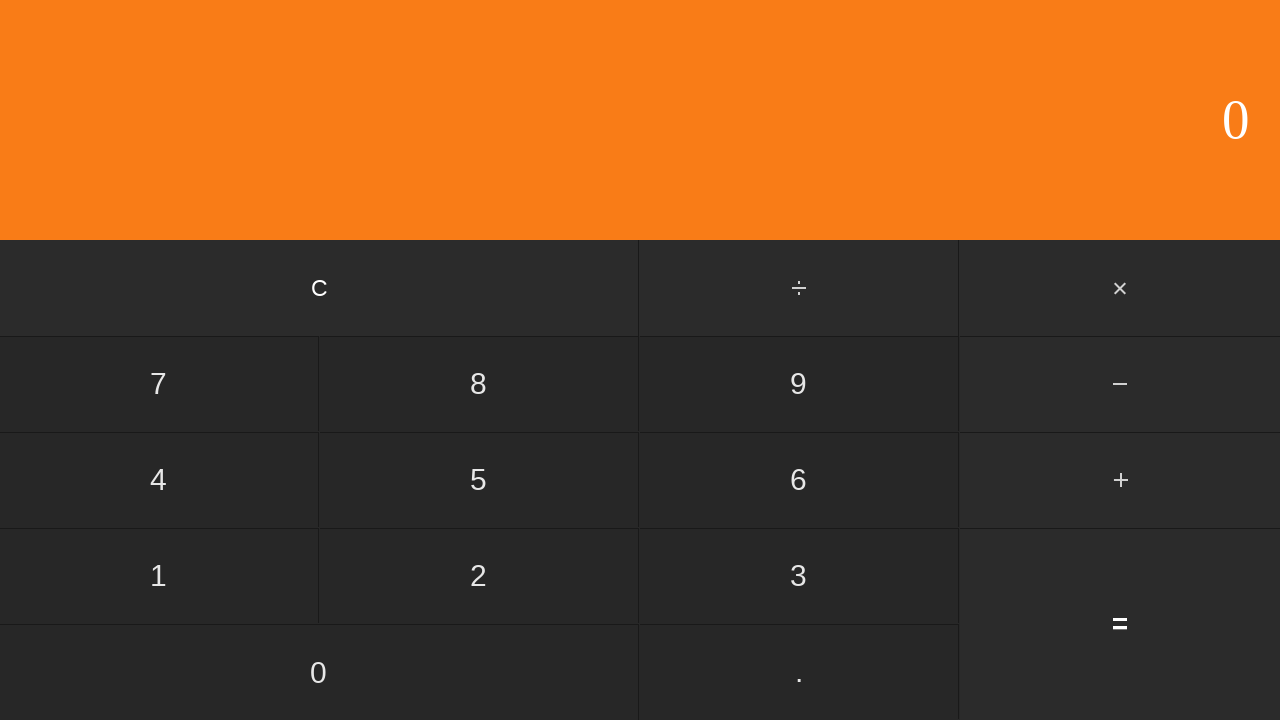

Clicked clear button to reset for next calculation at (320, 288) on input[value='C']
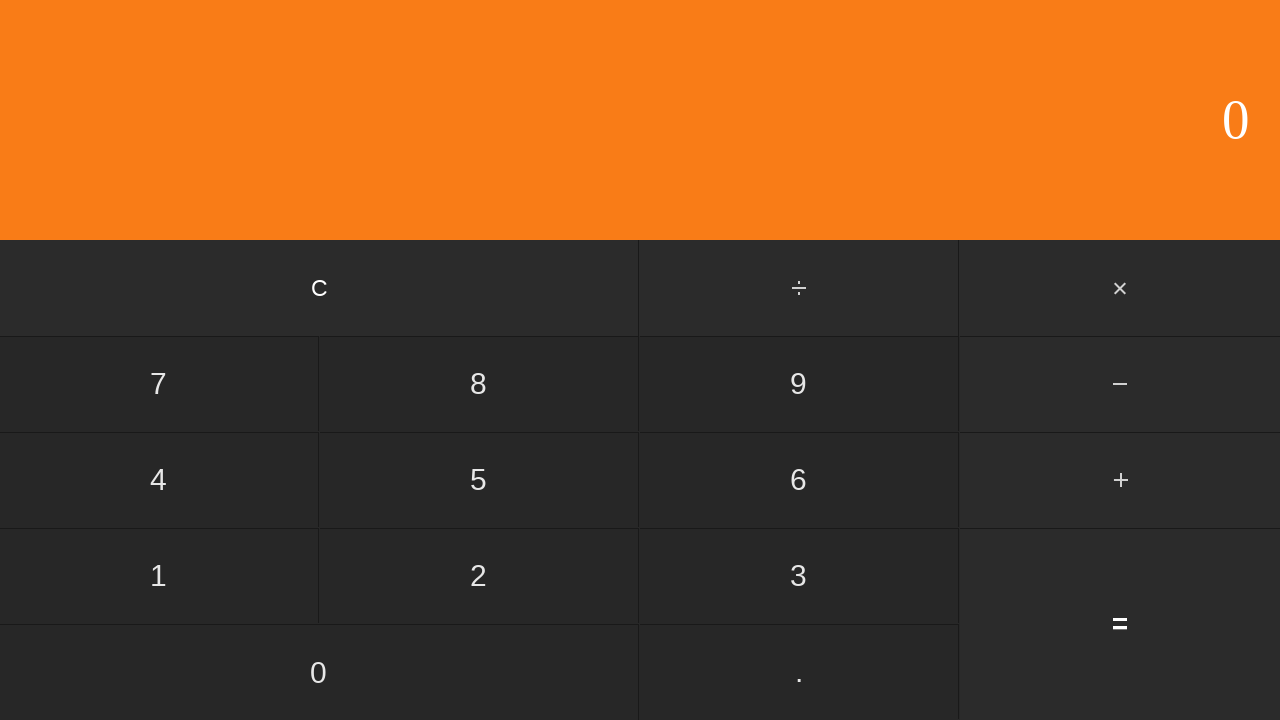

Clicked number 3 at (799, 576) on input[value='3']
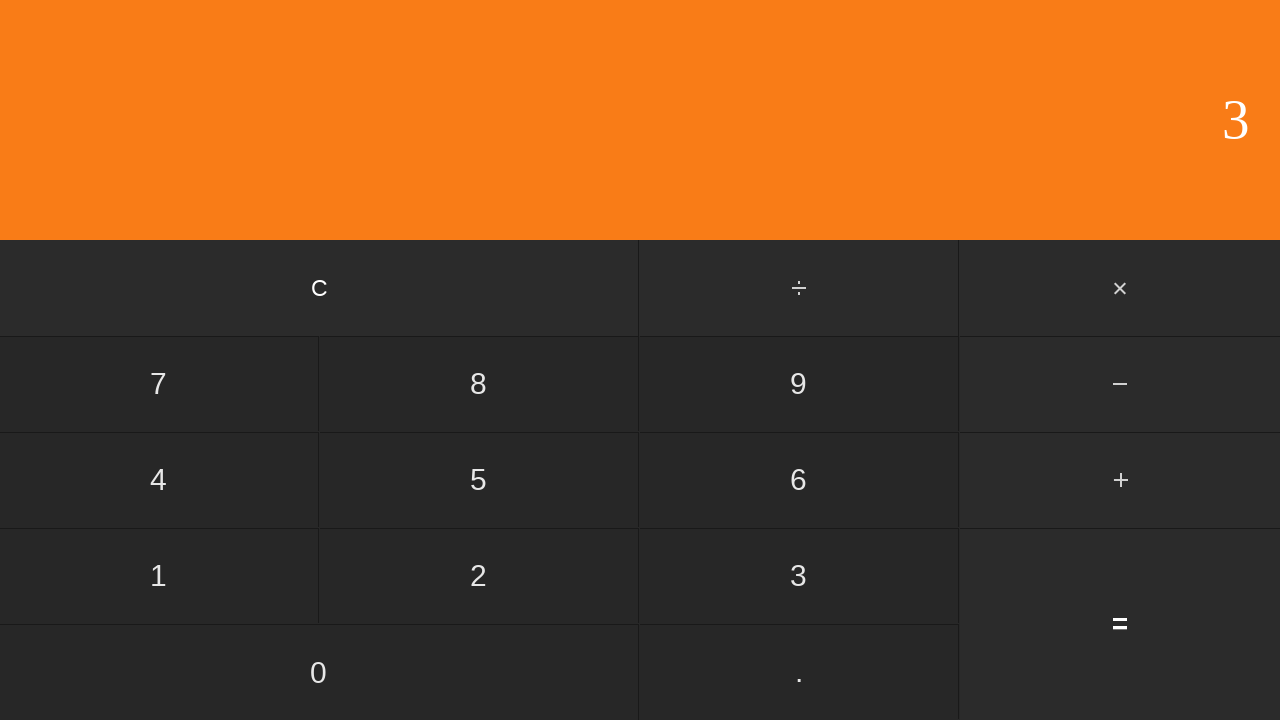

Clicked divide button at (800, 288) on #divide
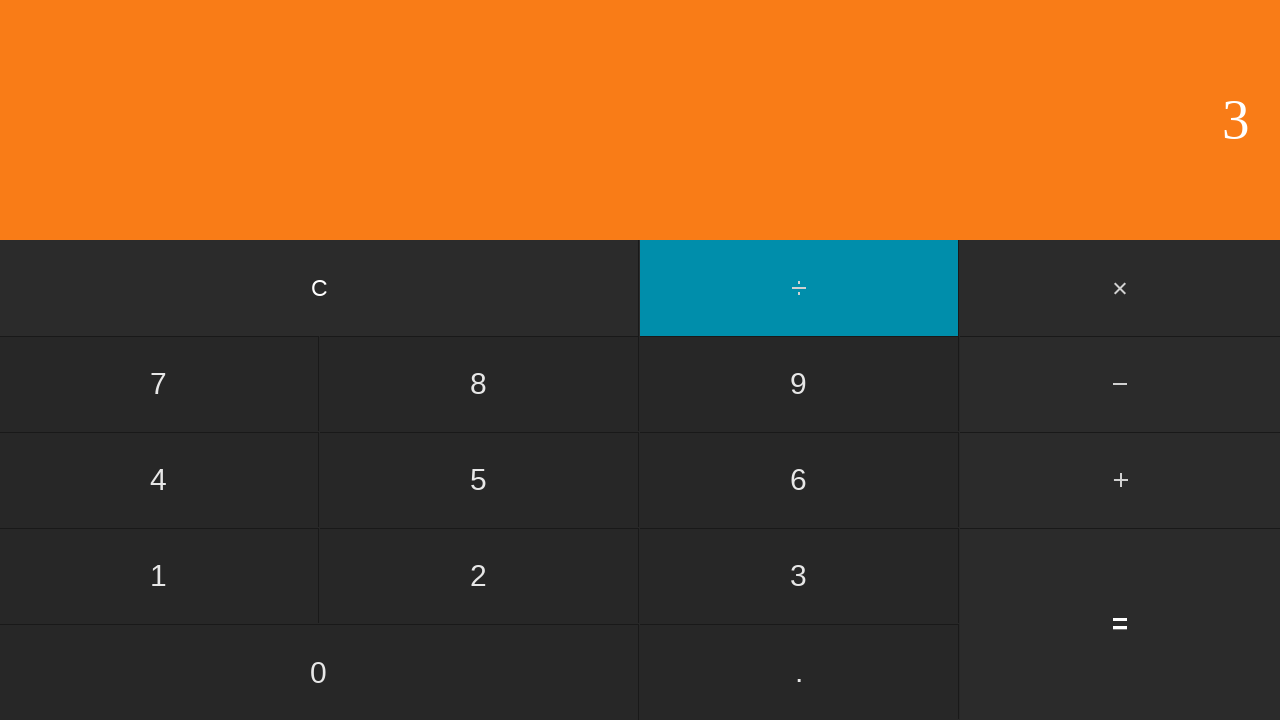

Clicked number 1 at (159, 576) on input[value='1']
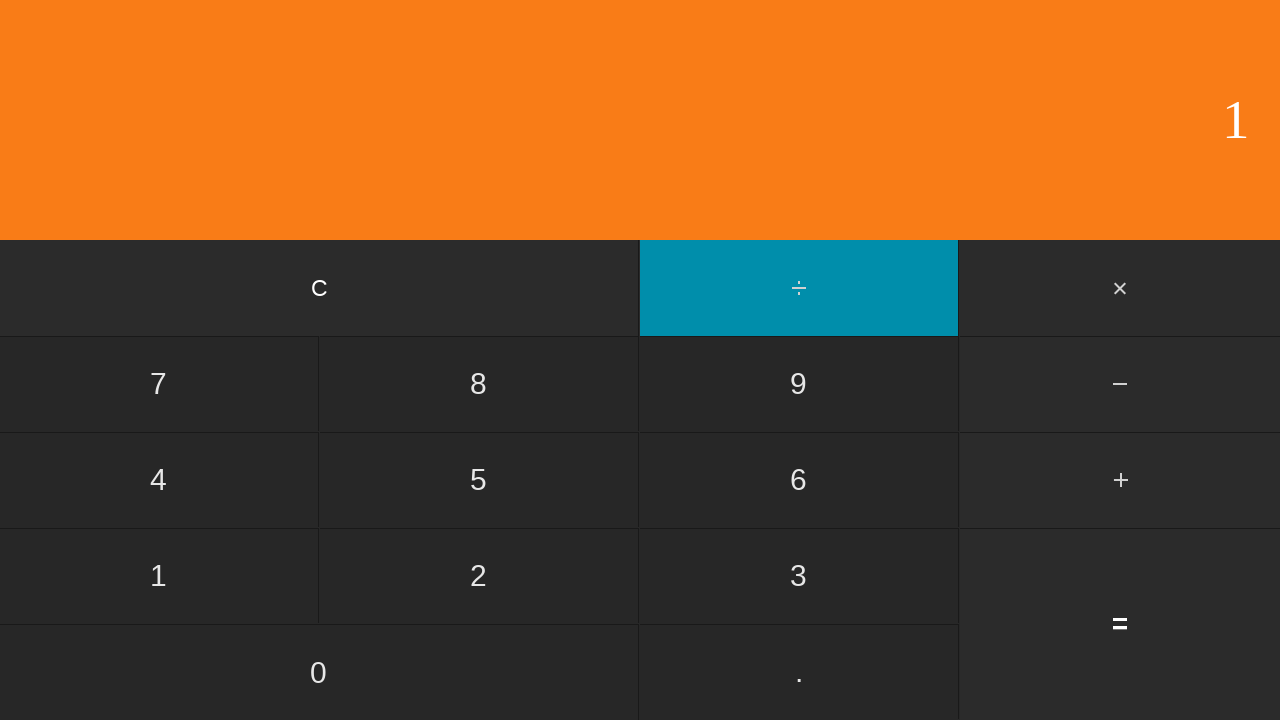

Clicked equals button to calculate 3 / 1 at (1120, 624) on input[value='=']
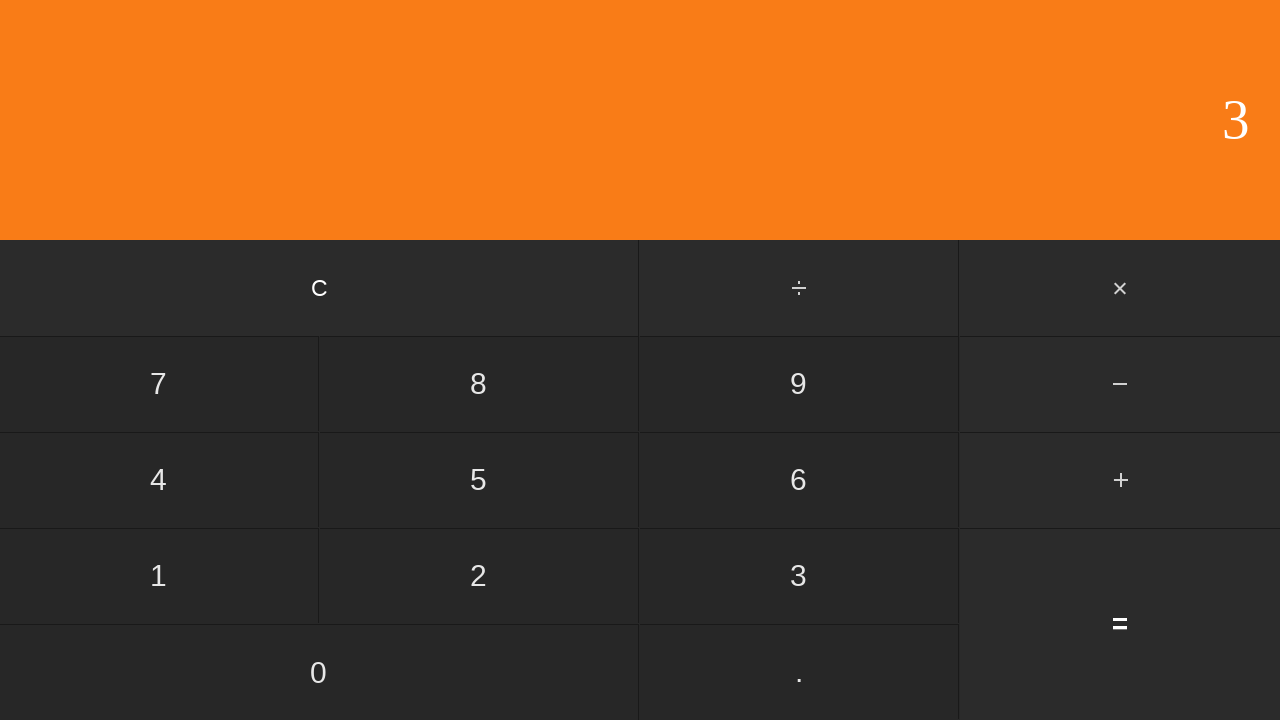

Display result appeared
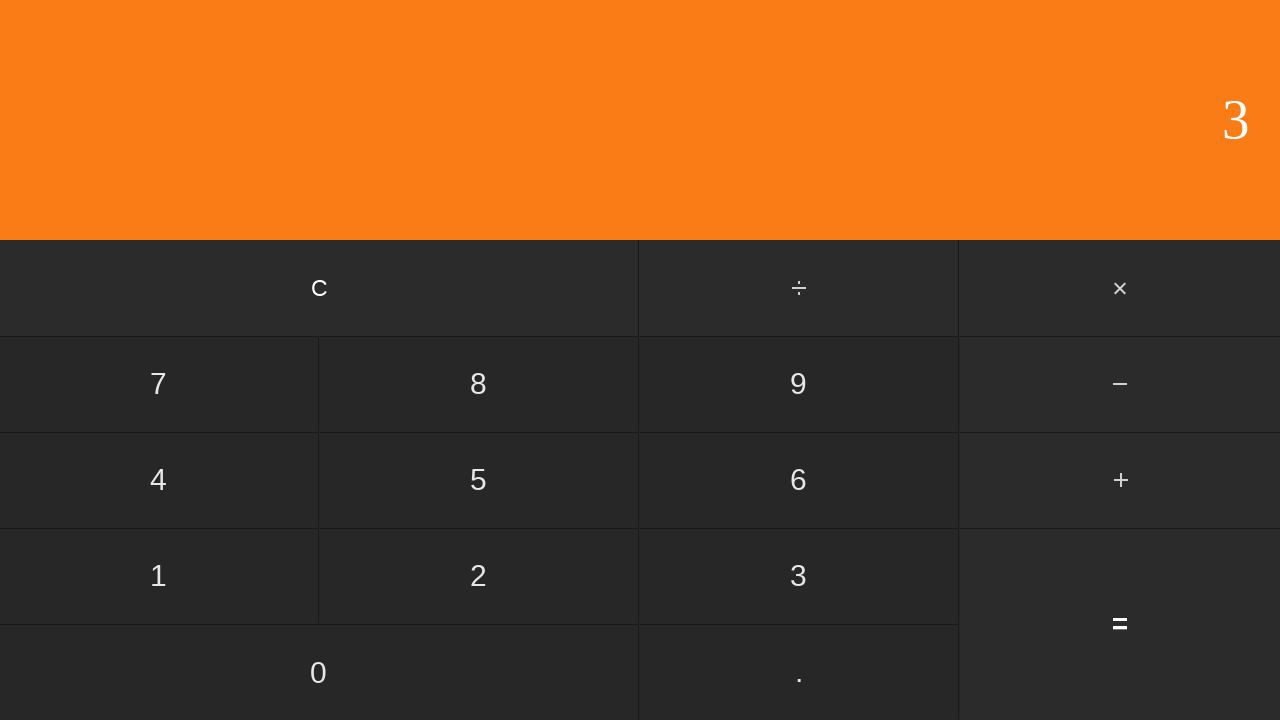

Verified division result: 3 / 1 = 3
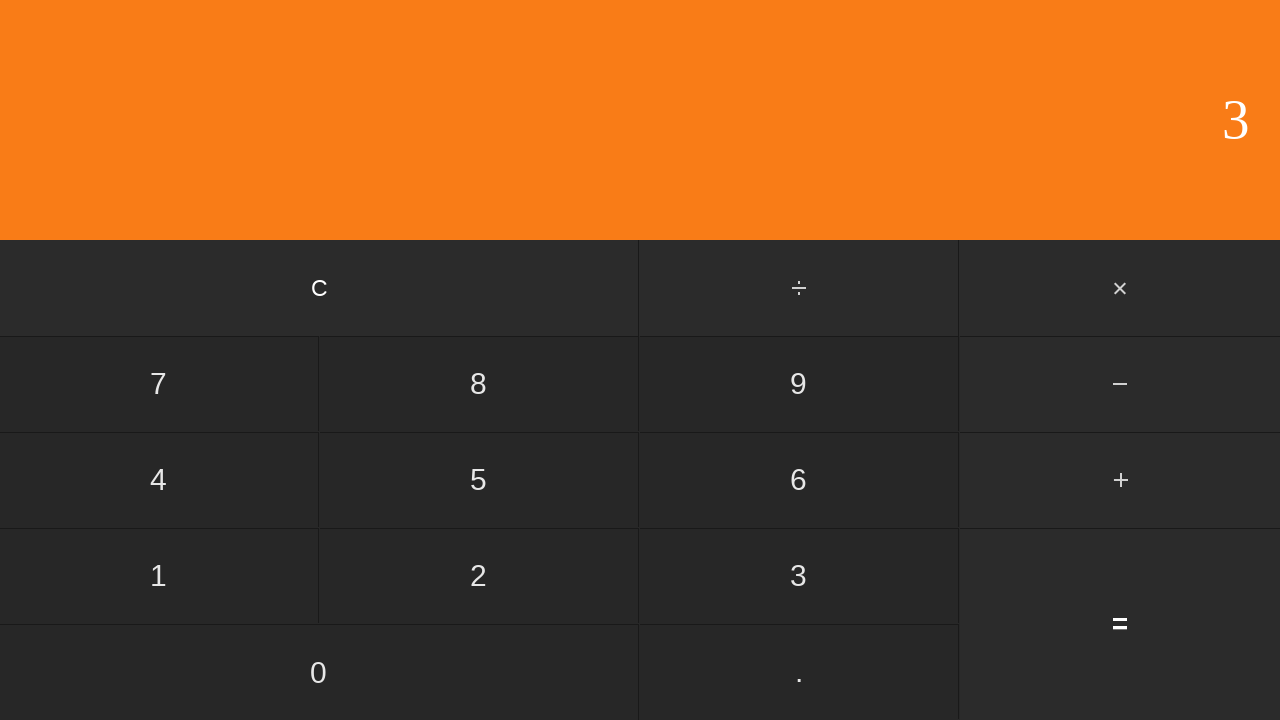

Clicked clear button to reset for next calculation at (320, 288) on input[value='C']
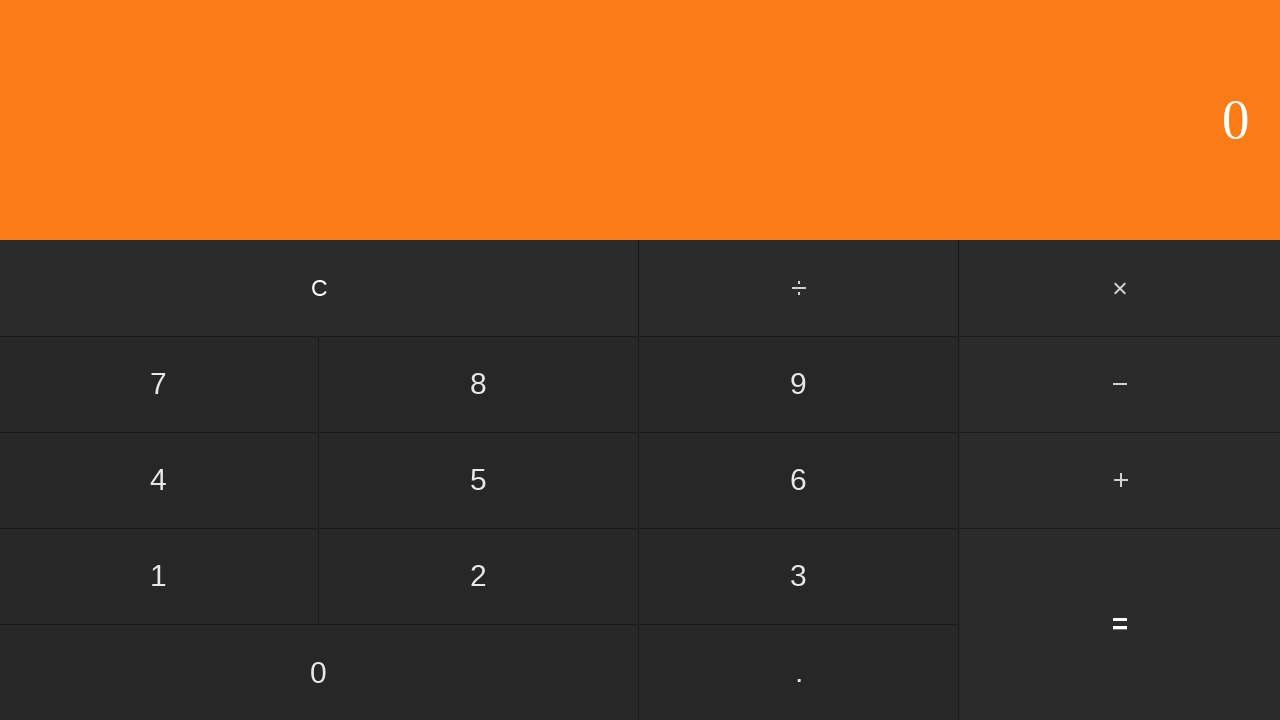

Clicked number 3 at (799, 576) on input[value='3']
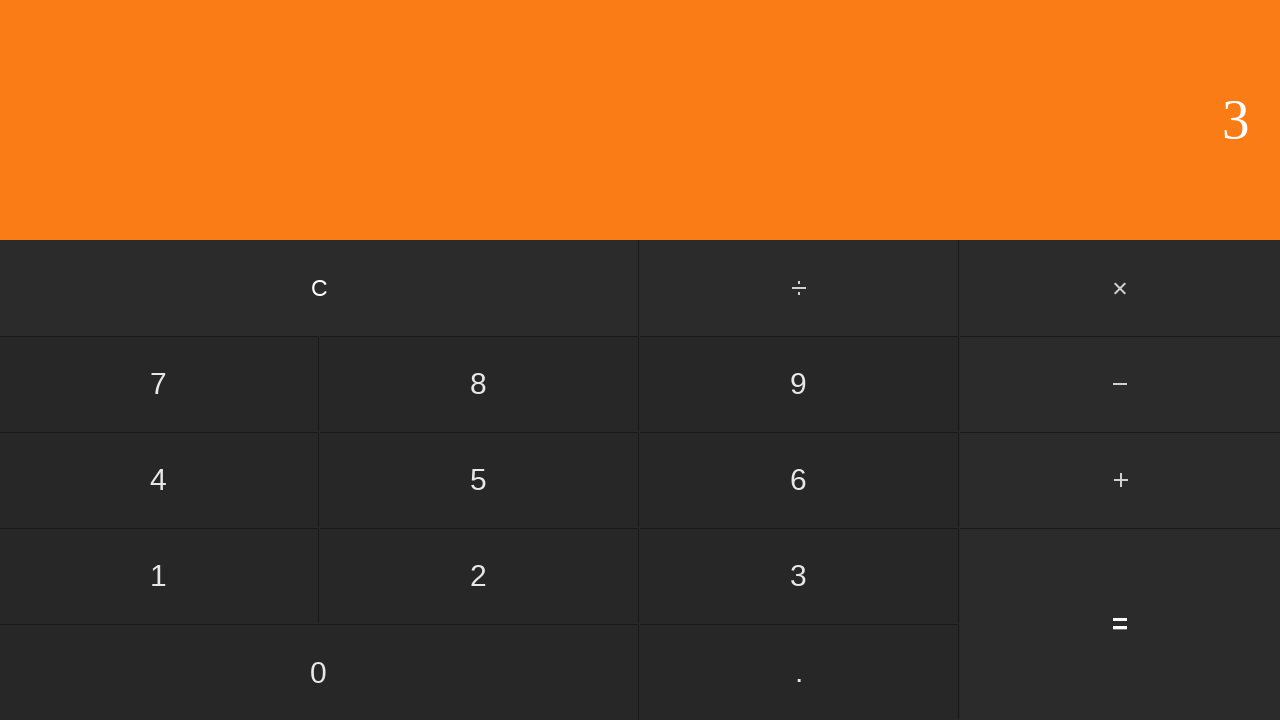

Clicked divide button at (800, 288) on #divide
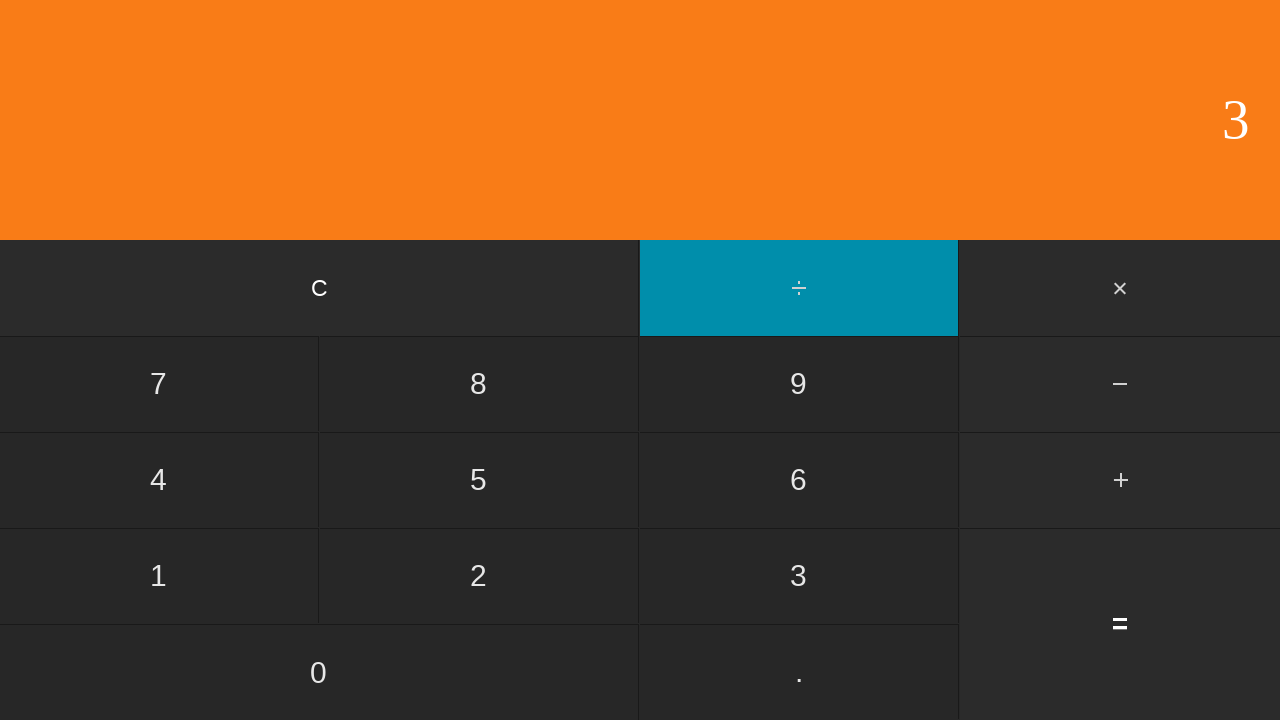

Clicked number 2 at (479, 576) on input[value='2']
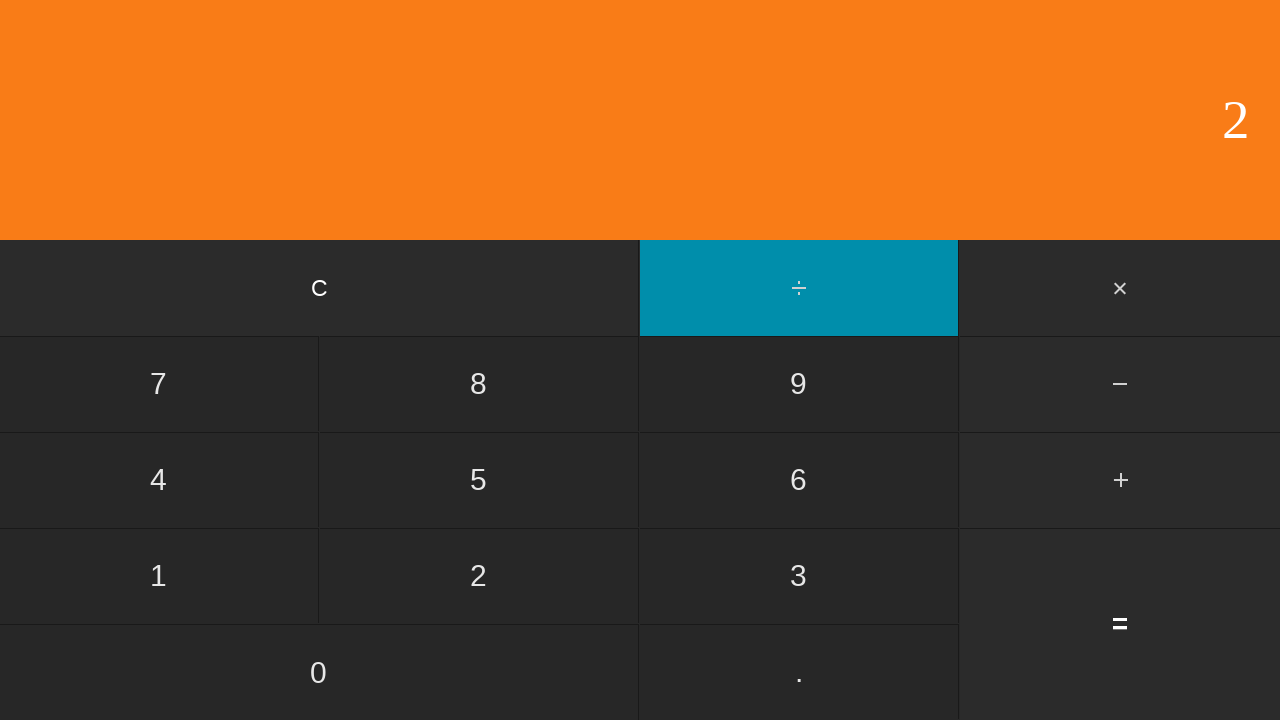

Clicked equals button to calculate 3 / 2 at (1120, 624) on input[value='=']
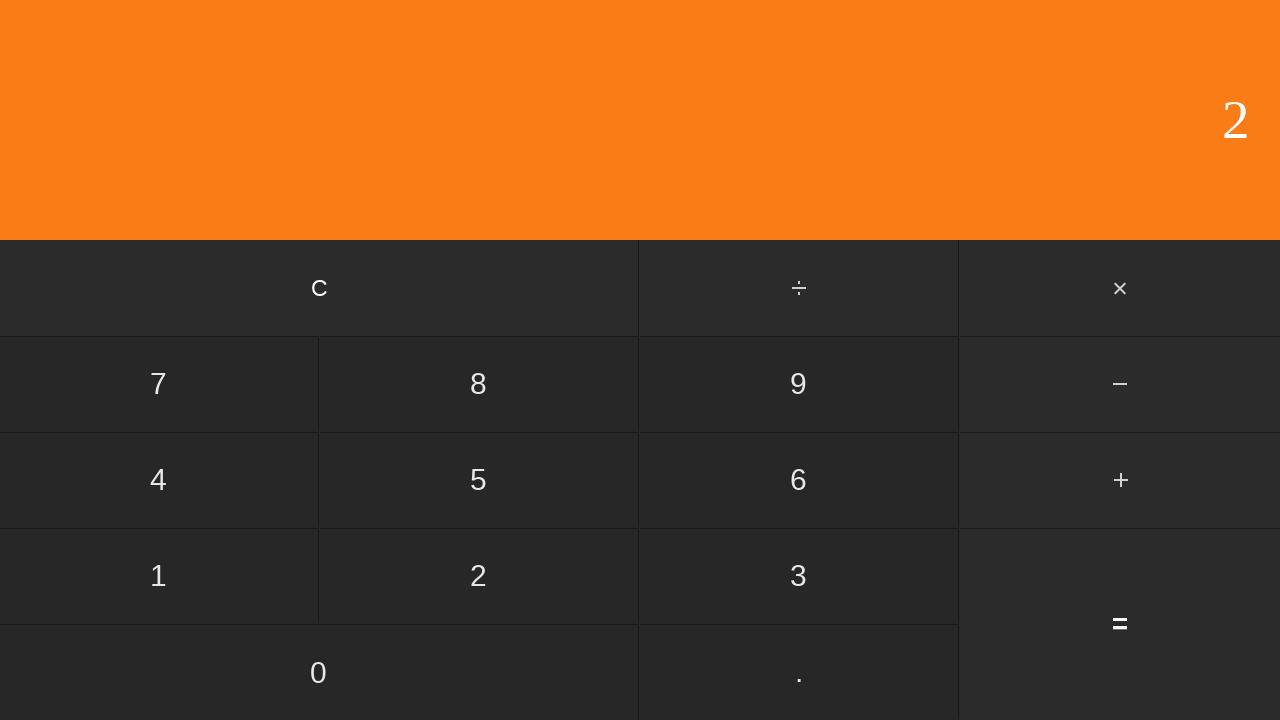

Display result appeared
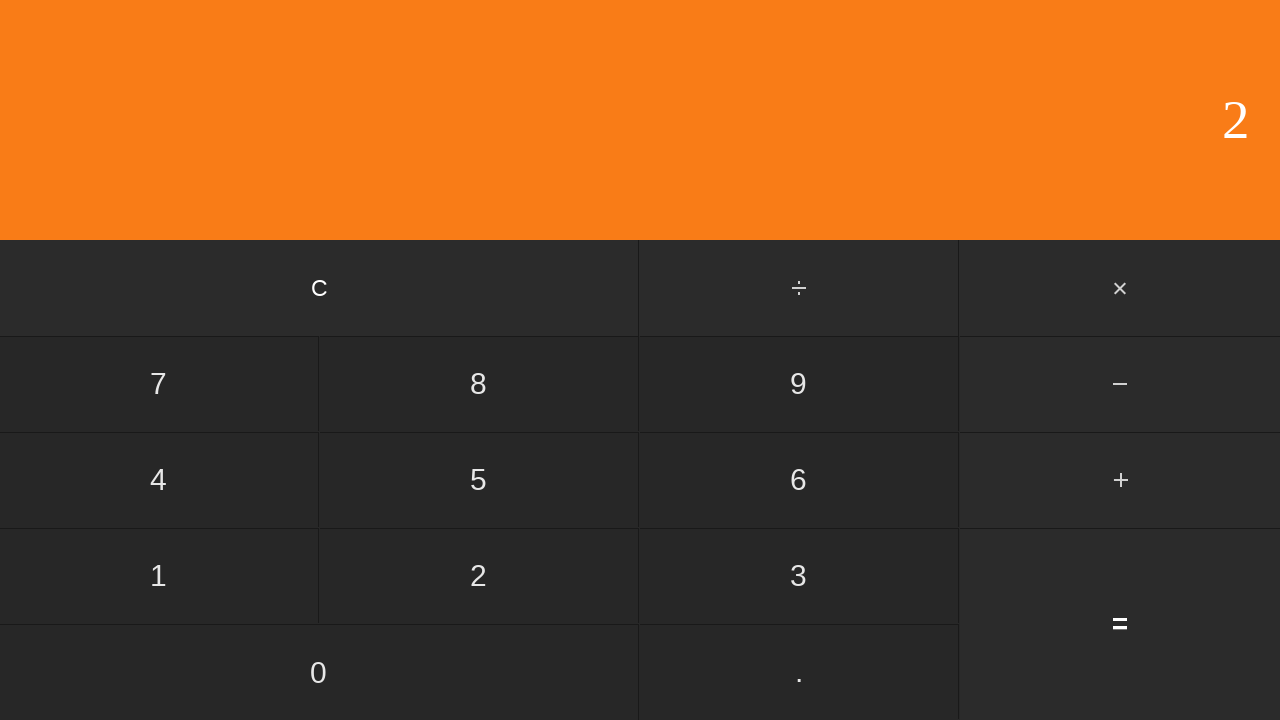

Verified division result: 3 / 2 = 2
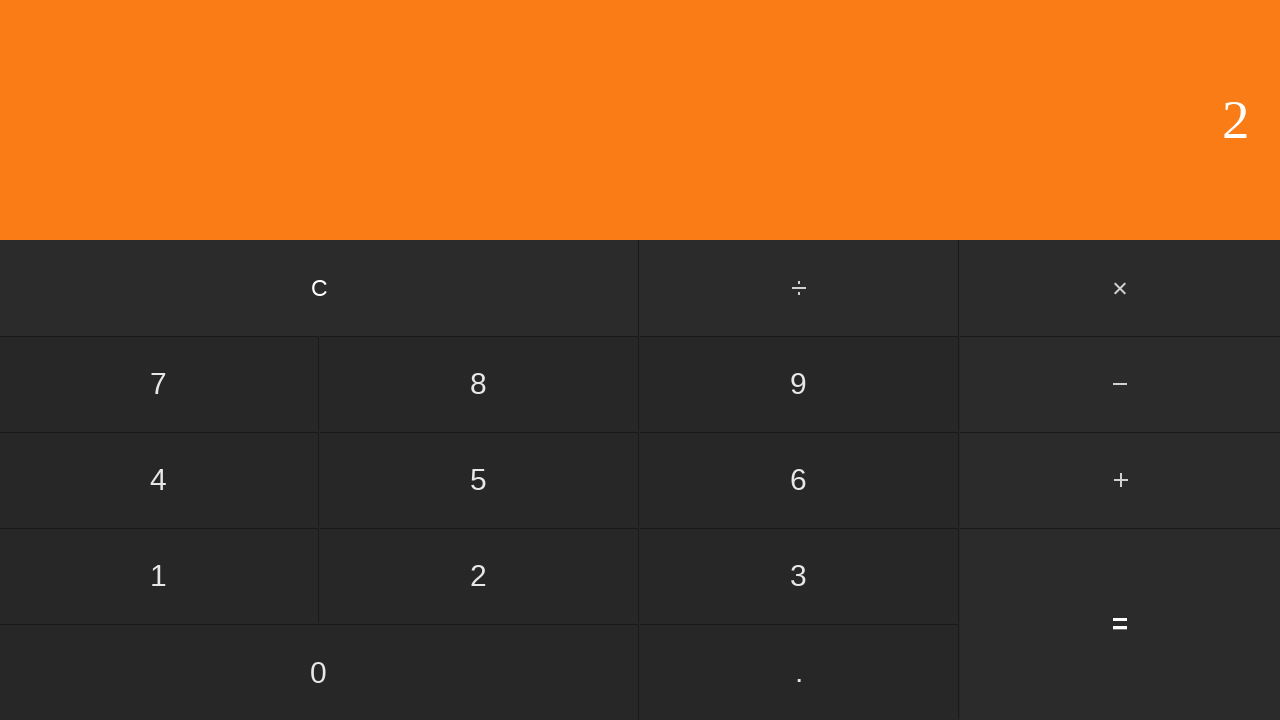

Clicked clear button to reset for next calculation at (320, 288) on input[value='C']
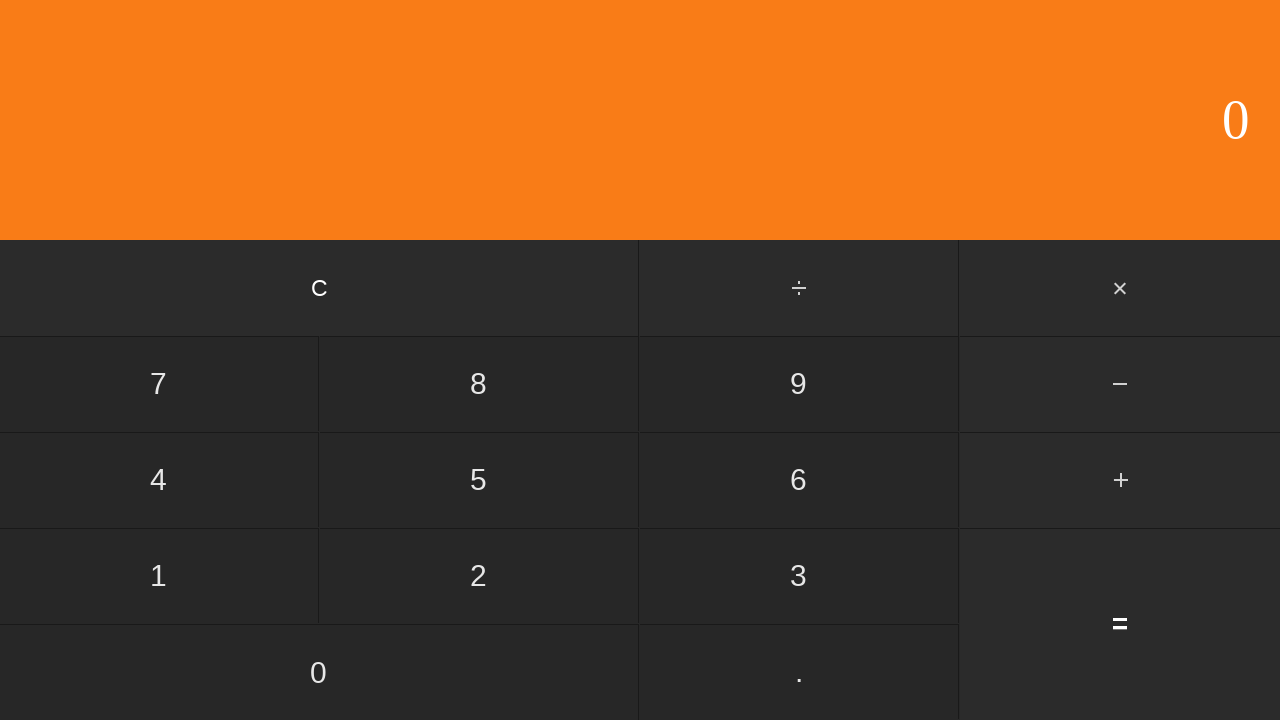

Clicked number 3 at (799, 576) on input[value='3']
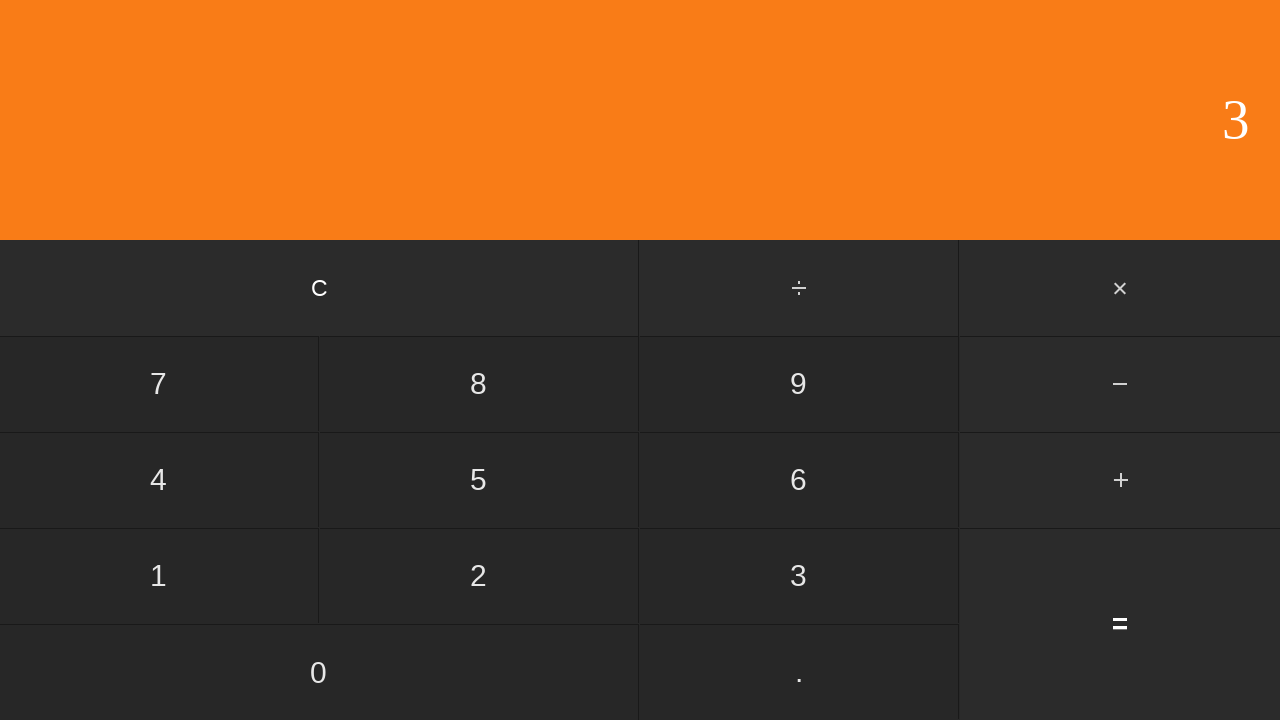

Clicked divide button at (800, 288) on #divide
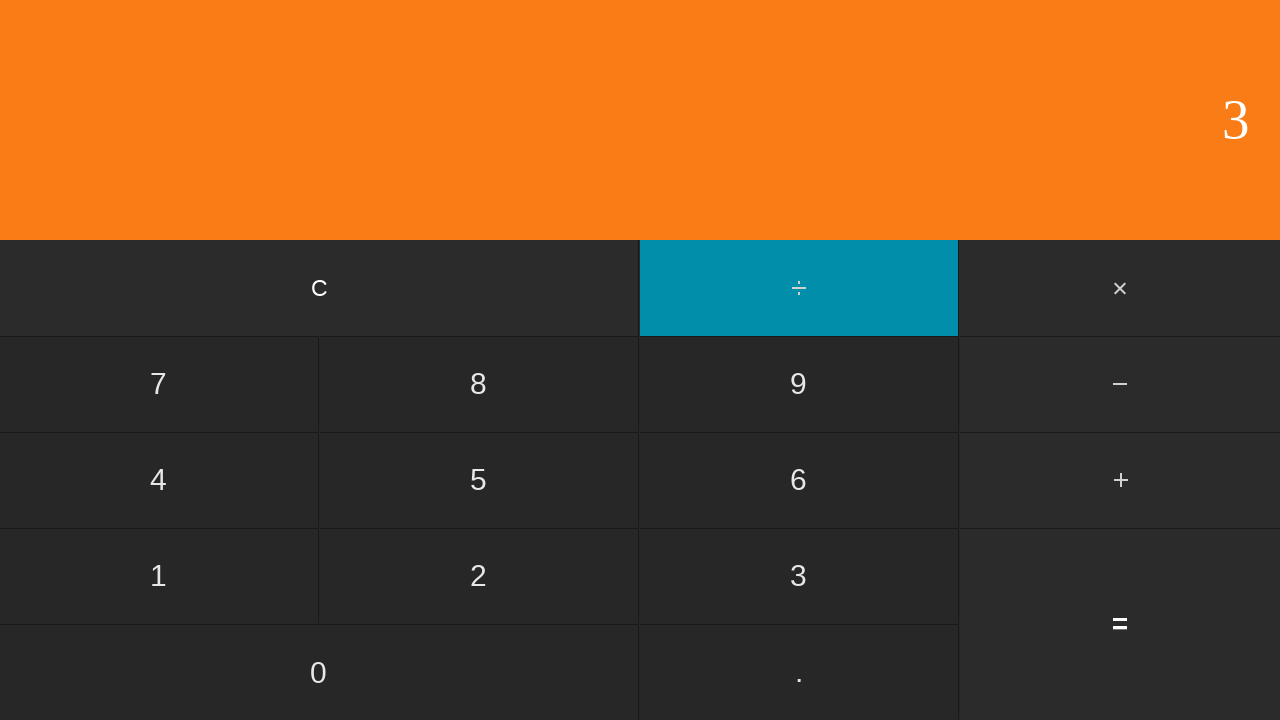

Clicked number 3 at (799, 576) on input[value='3']
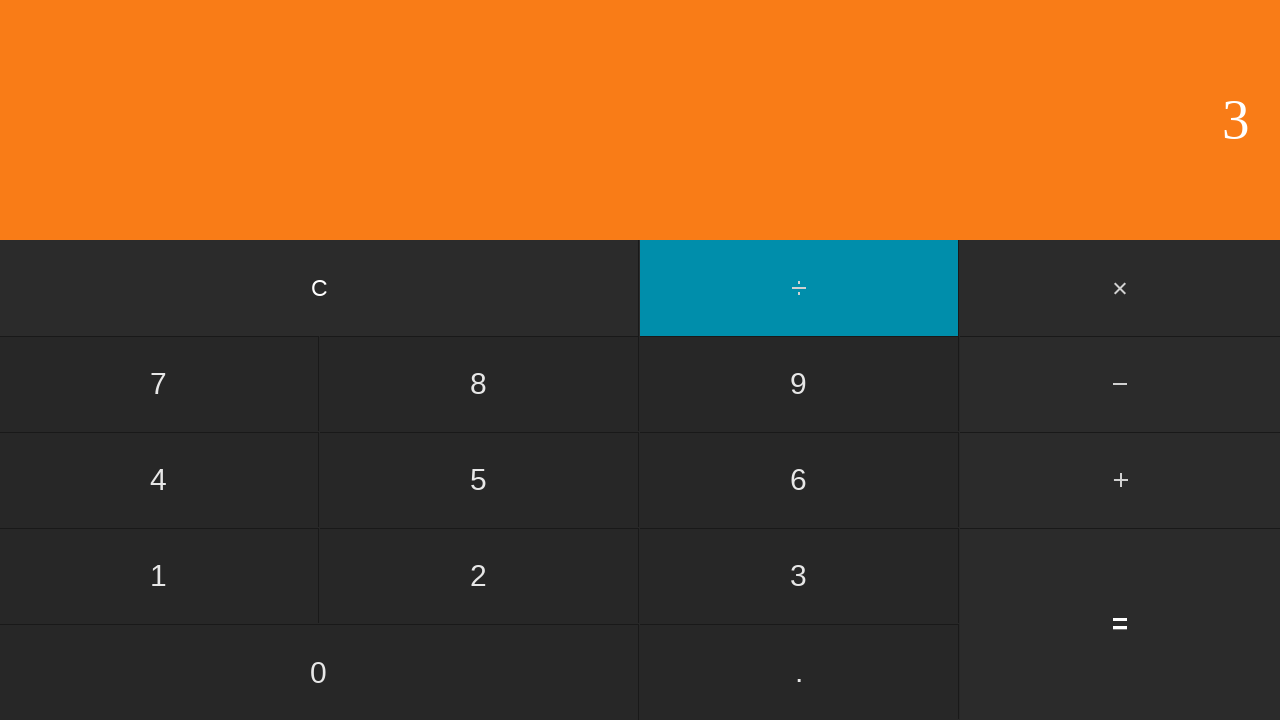

Clicked equals button to calculate 3 / 3 at (1120, 624) on input[value='=']
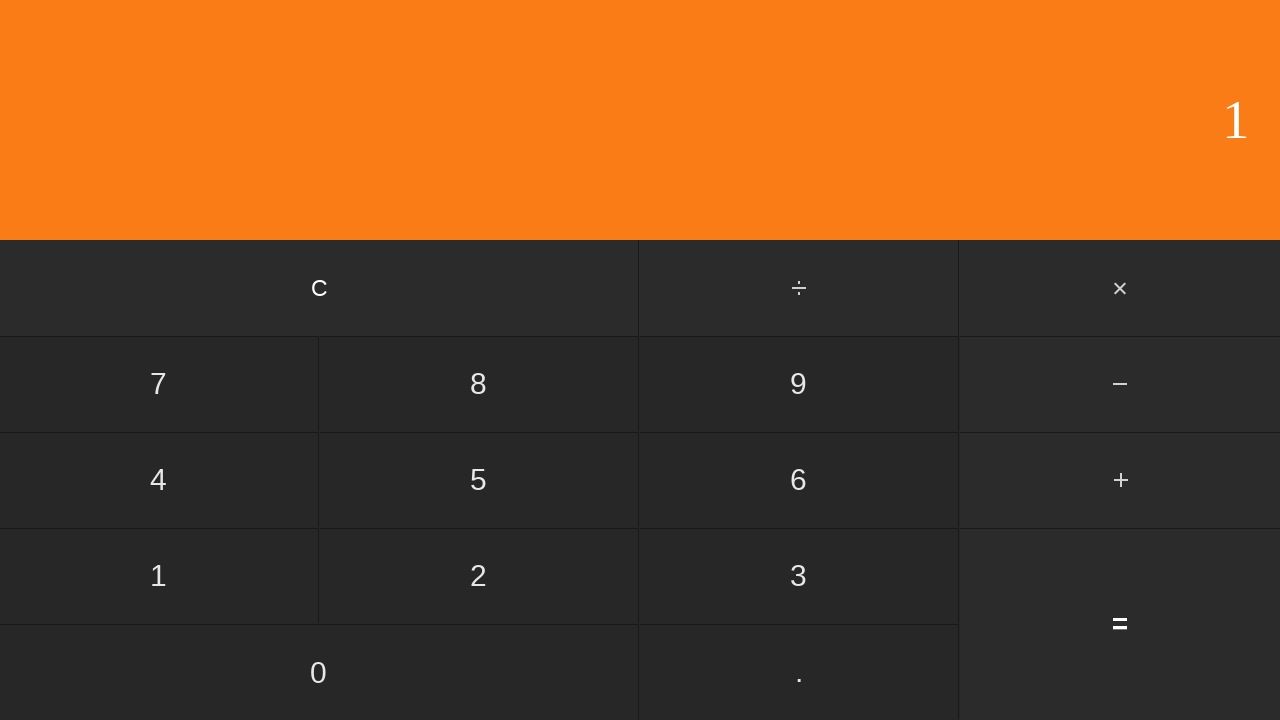

Display result appeared
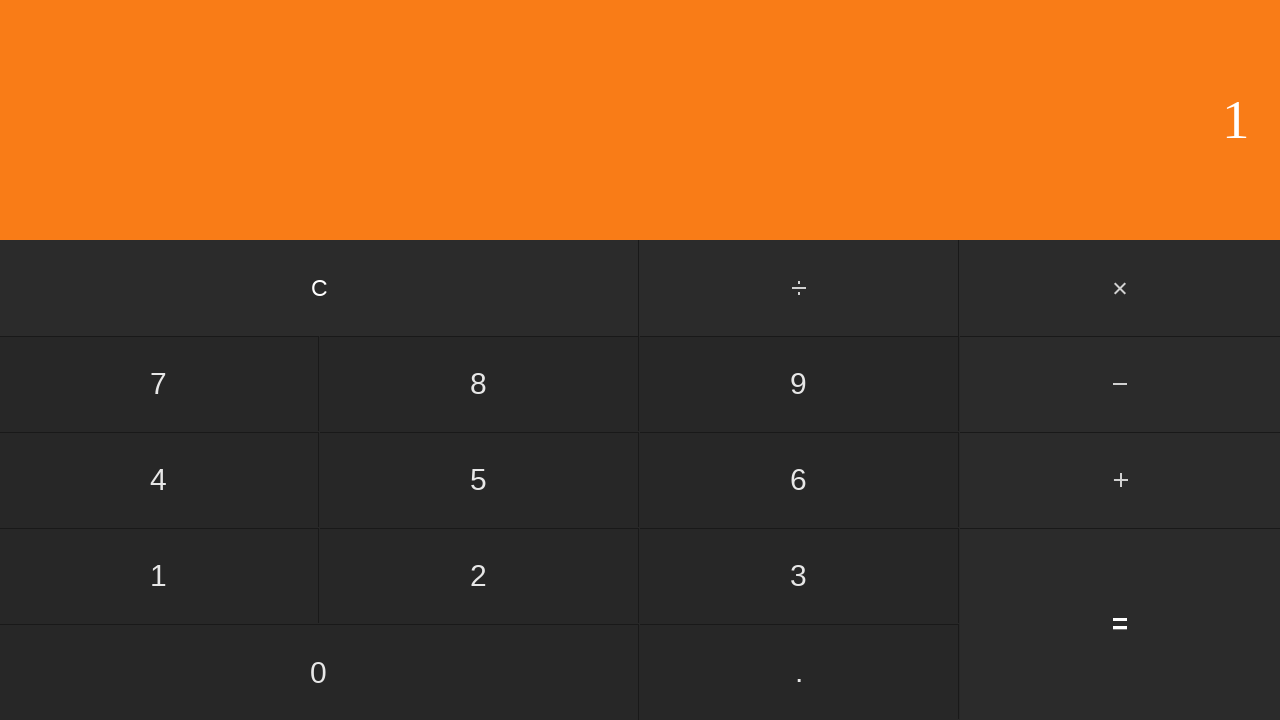

Verified division result: 3 / 3 = 1
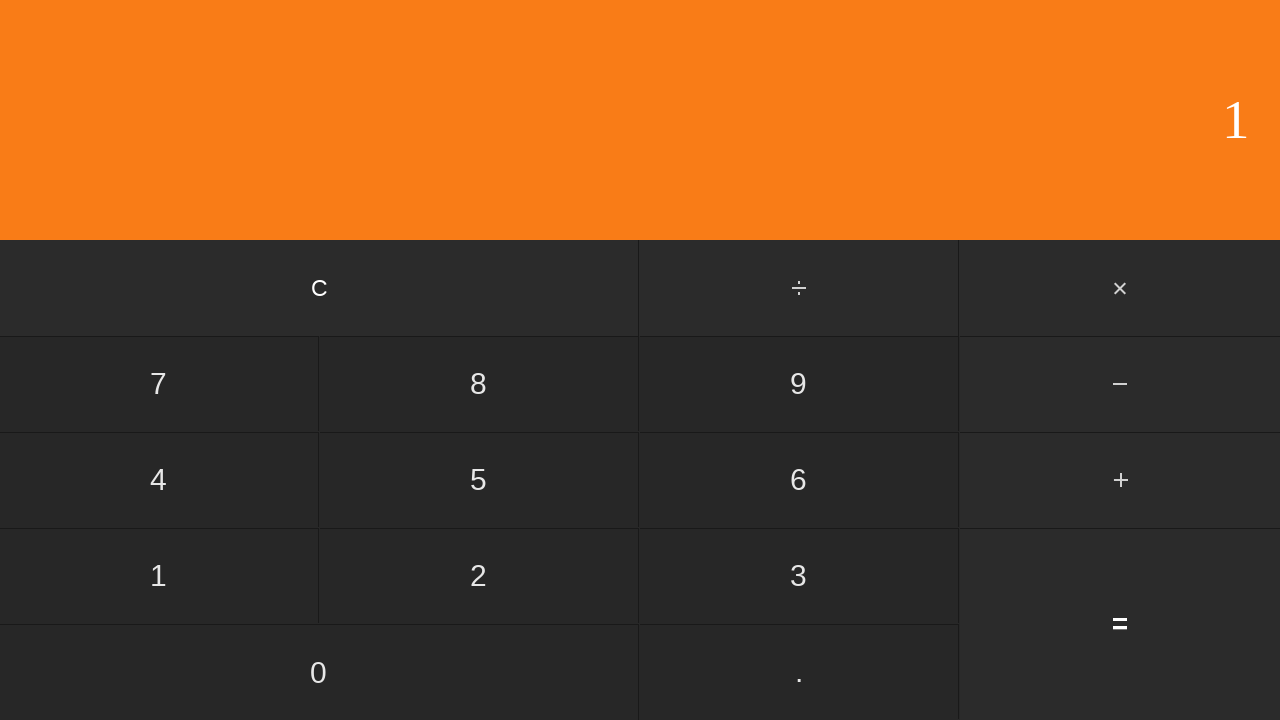

Clicked clear button to reset for next calculation at (320, 288) on input[value='C']
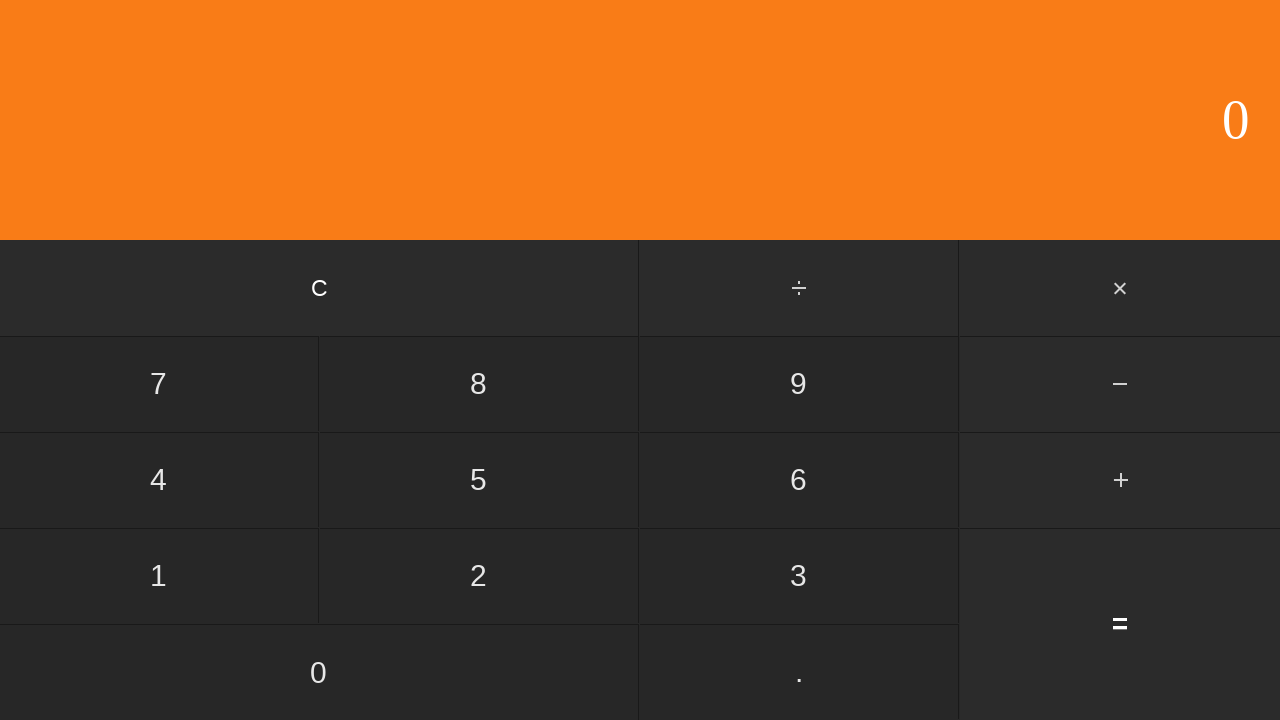

Clicked number 3 at (799, 576) on input[value='3']
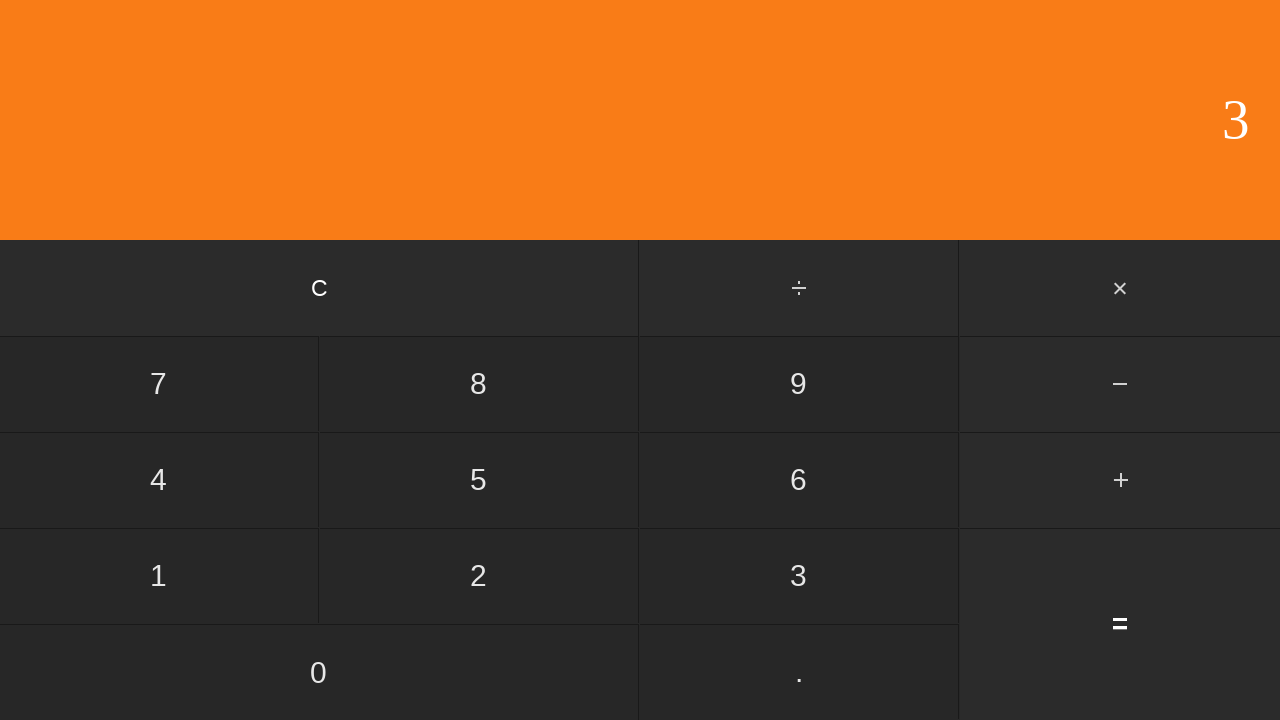

Clicked divide button at (800, 288) on #divide
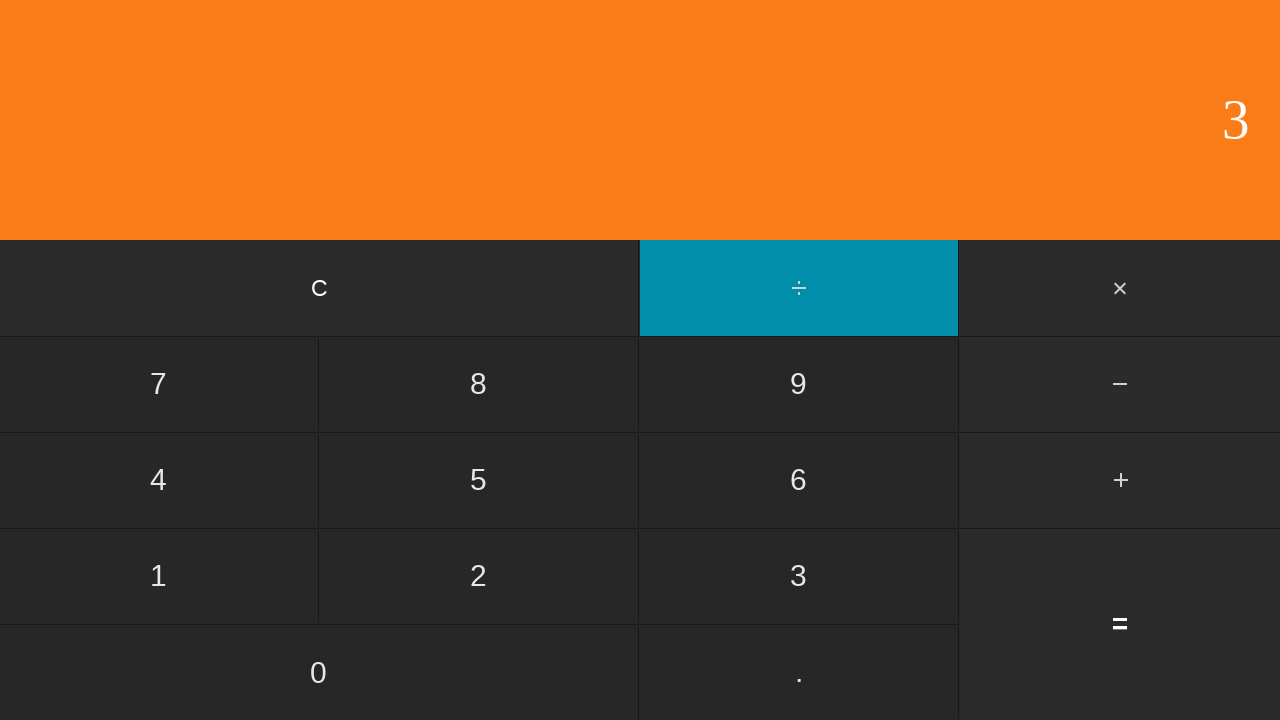

Clicked number 4 at (159, 480) on input[value='4']
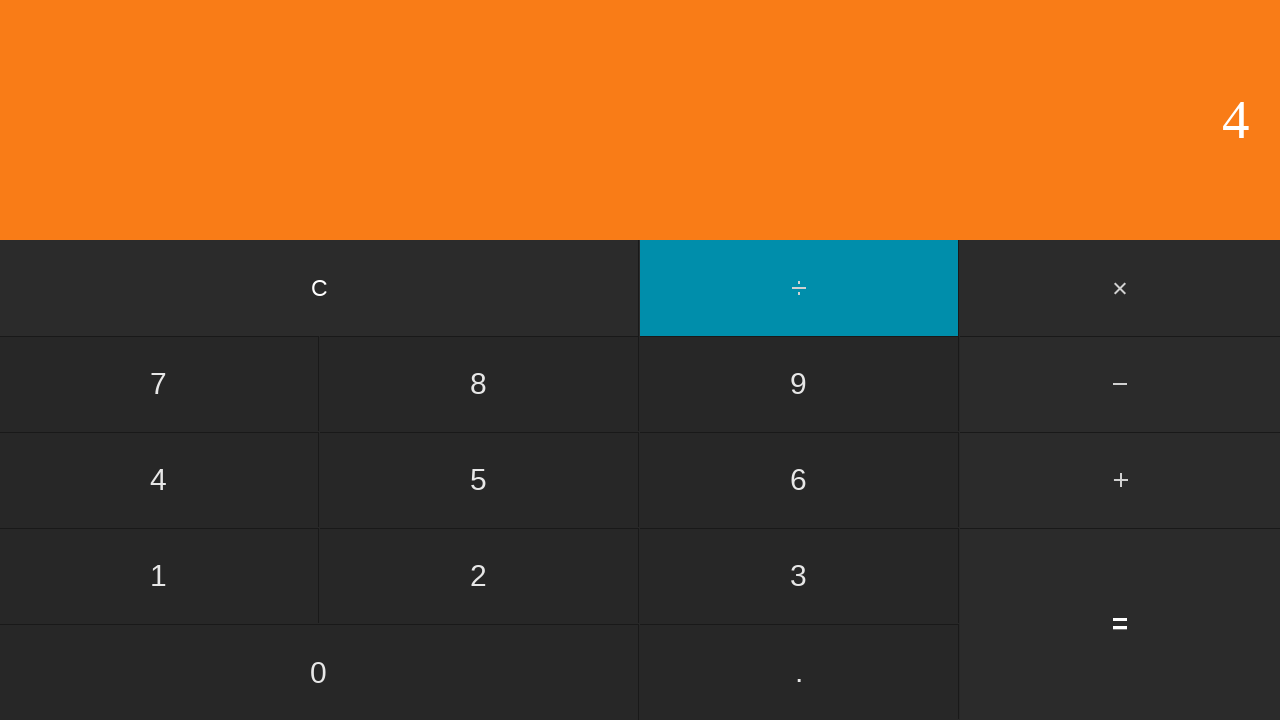

Clicked equals button to calculate 3 / 4 at (1120, 624) on input[value='=']
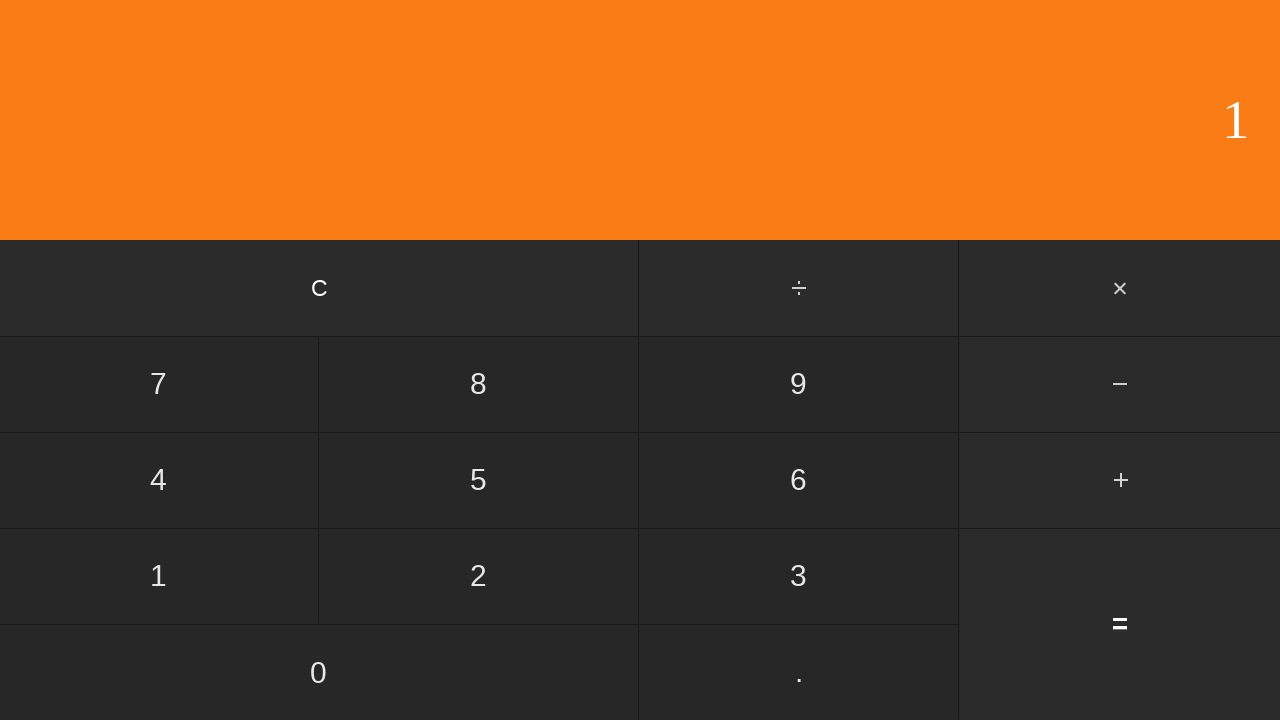

Display result appeared
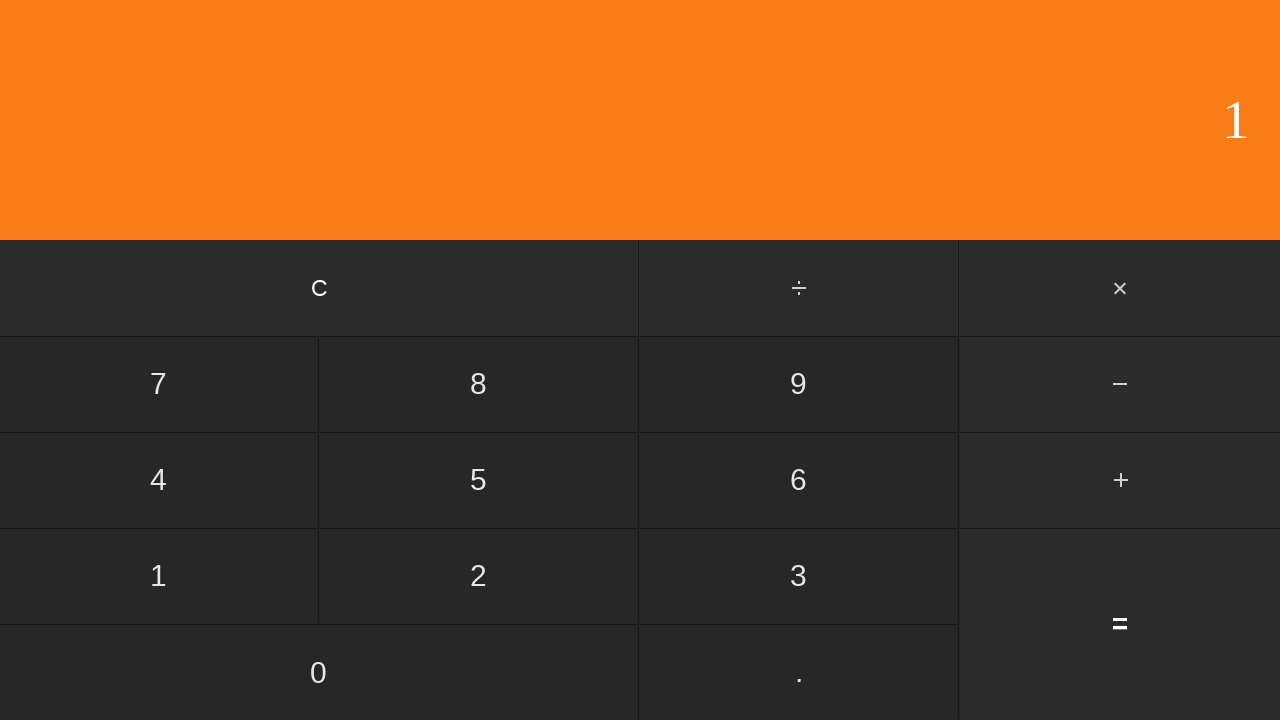

Verified division result: 3 / 4 = 1
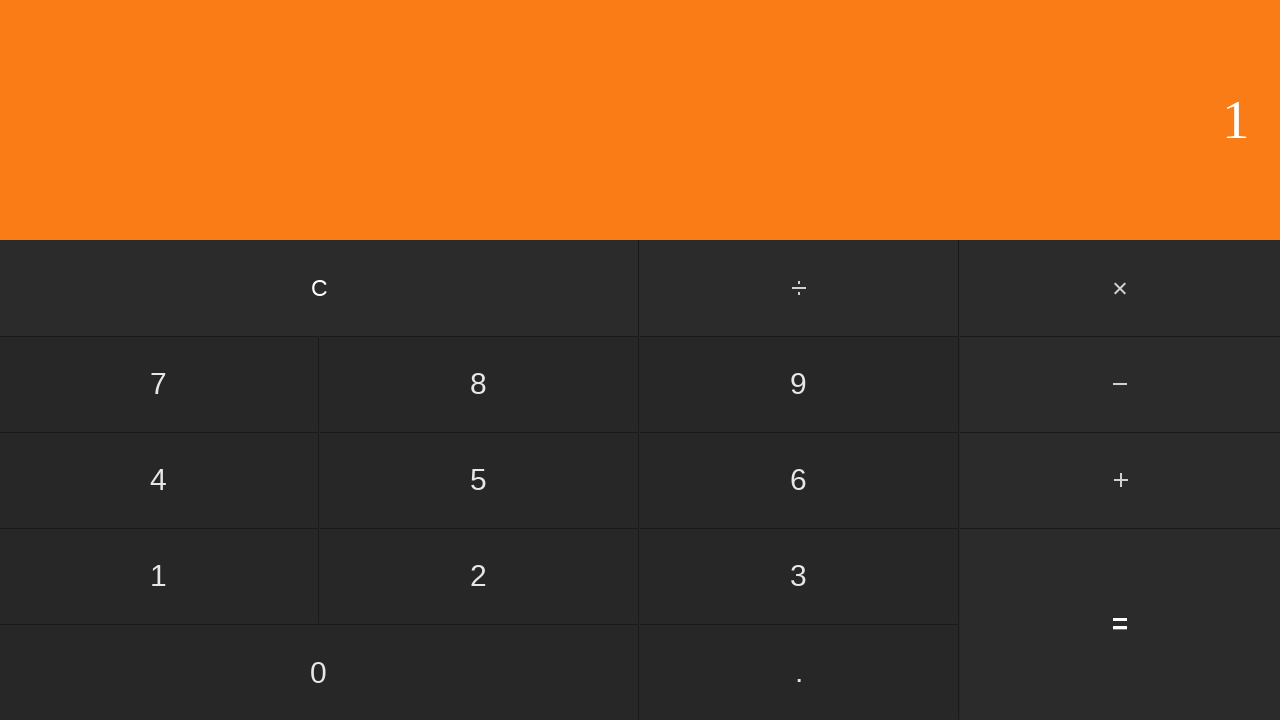

Clicked clear button to reset for next calculation at (320, 288) on input[value='C']
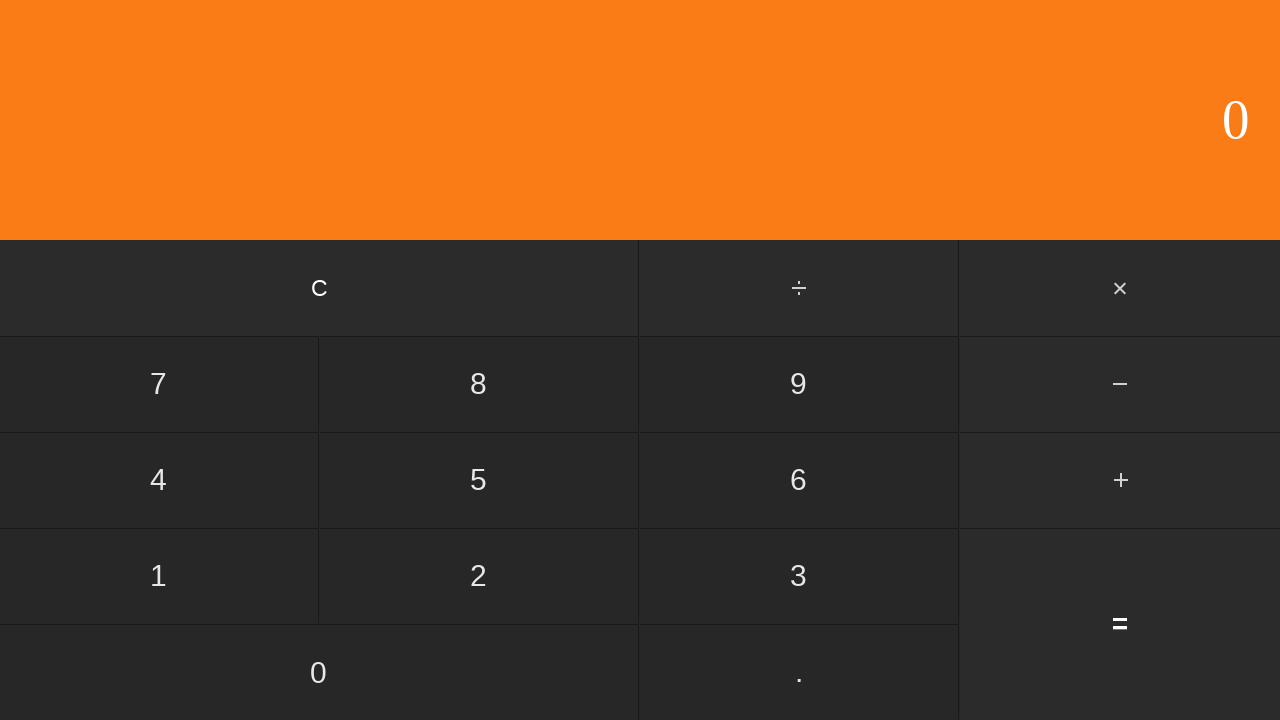

Clicked number 3 at (799, 576) on input[value='3']
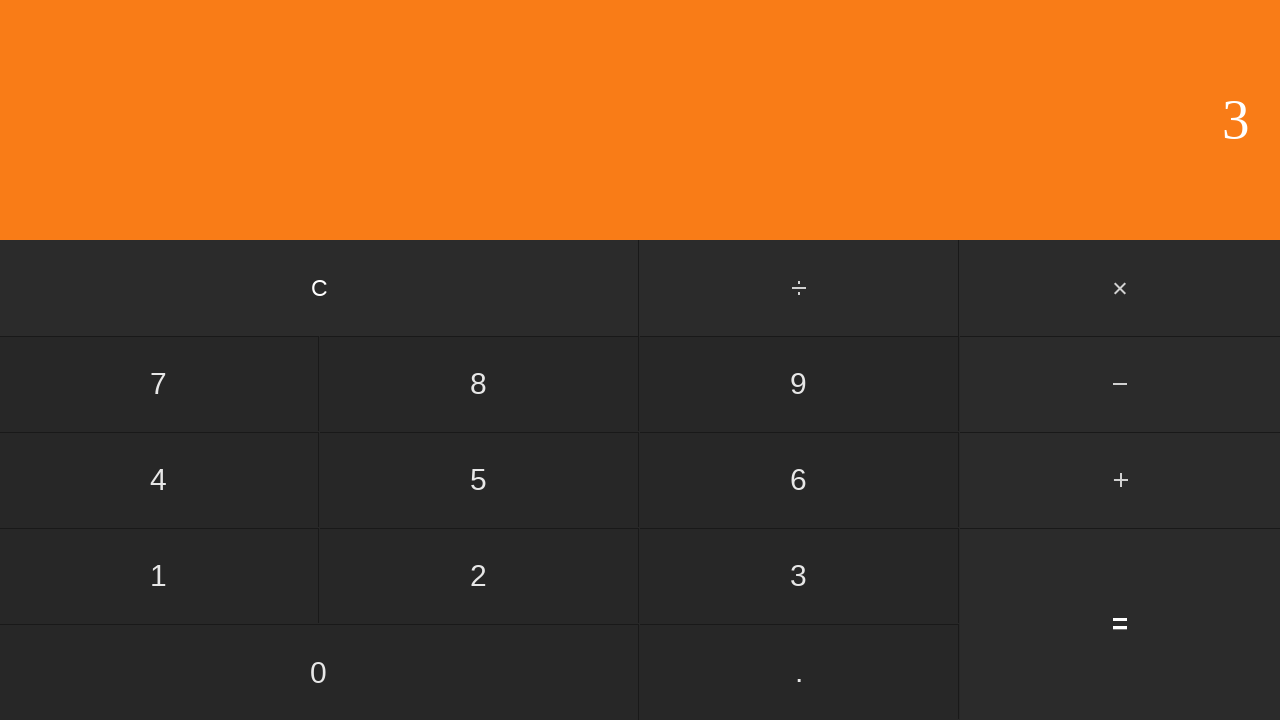

Clicked divide button at (800, 288) on #divide
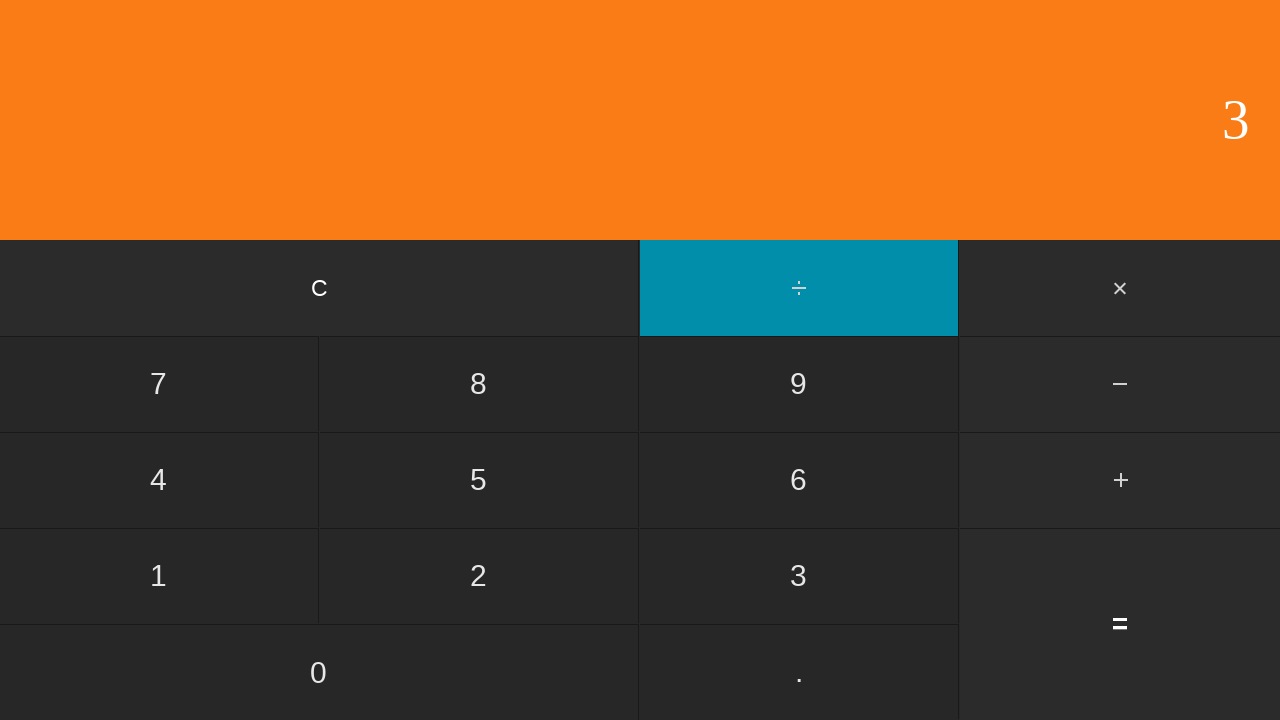

Clicked number 5 at (479, 480) on input[value='5']
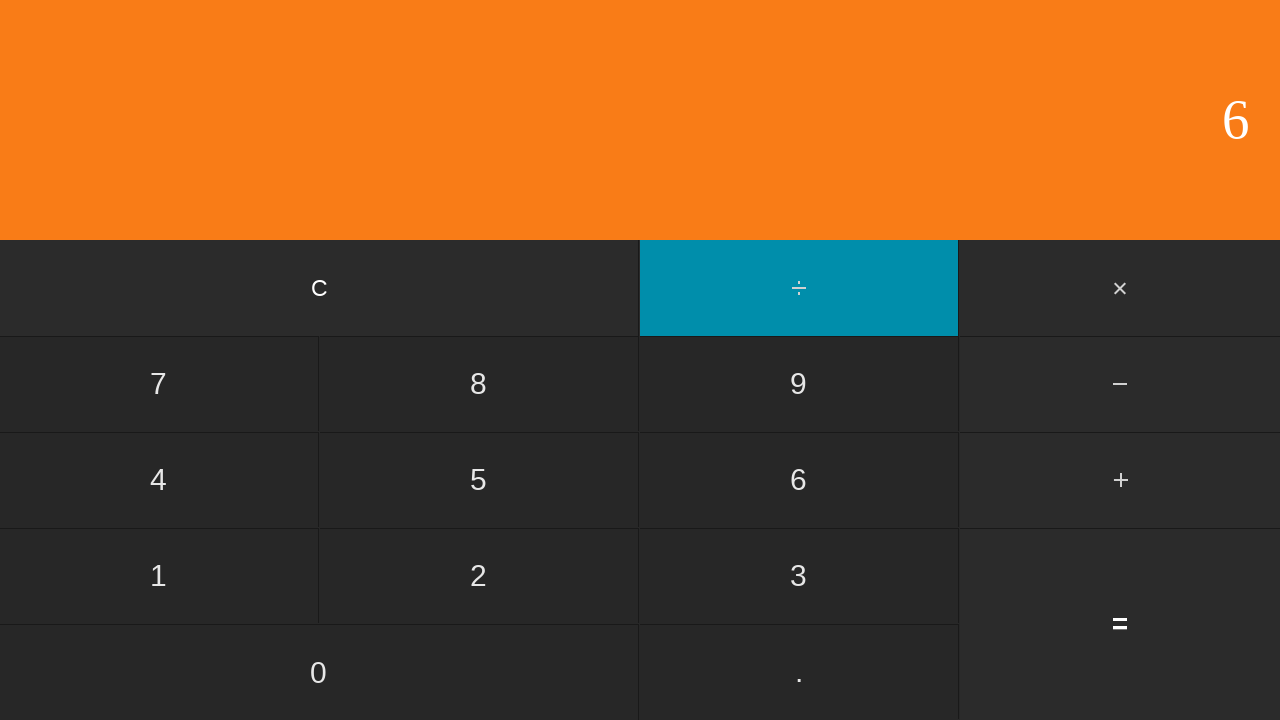

Clicked equals button to calculate 3 / 5 at (1120, 624) on input[value='=']
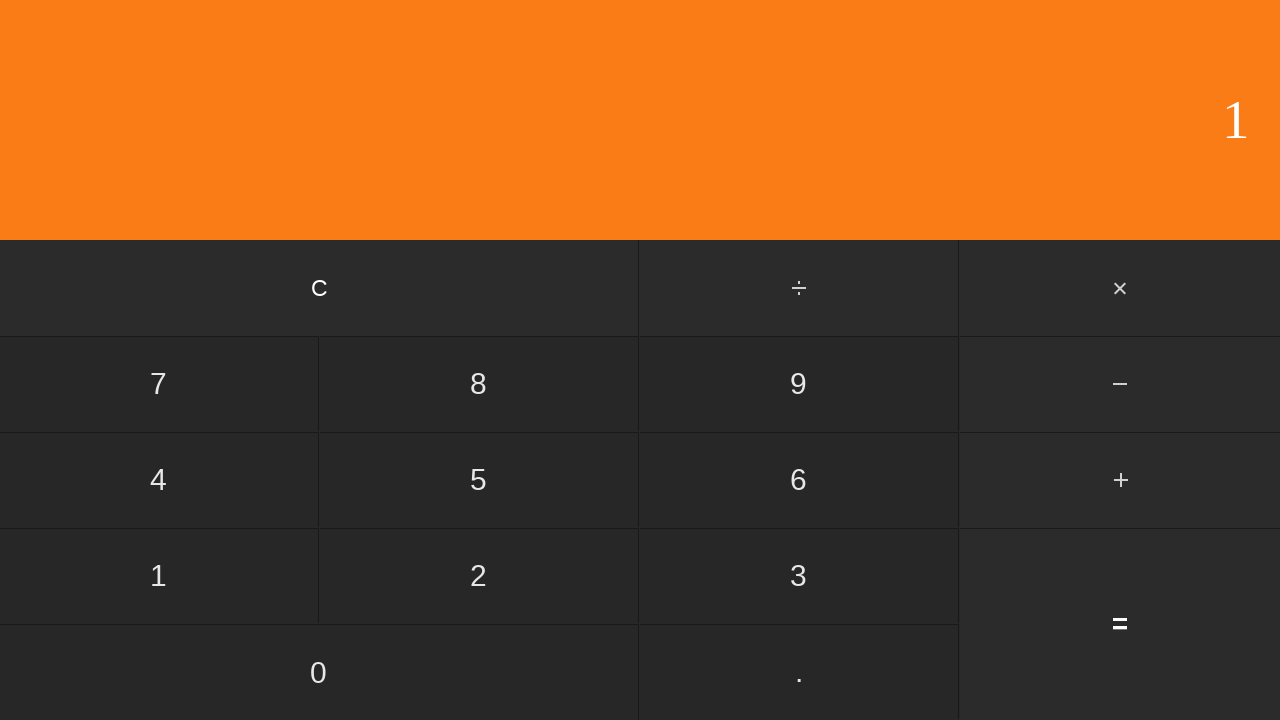

Display result appeared
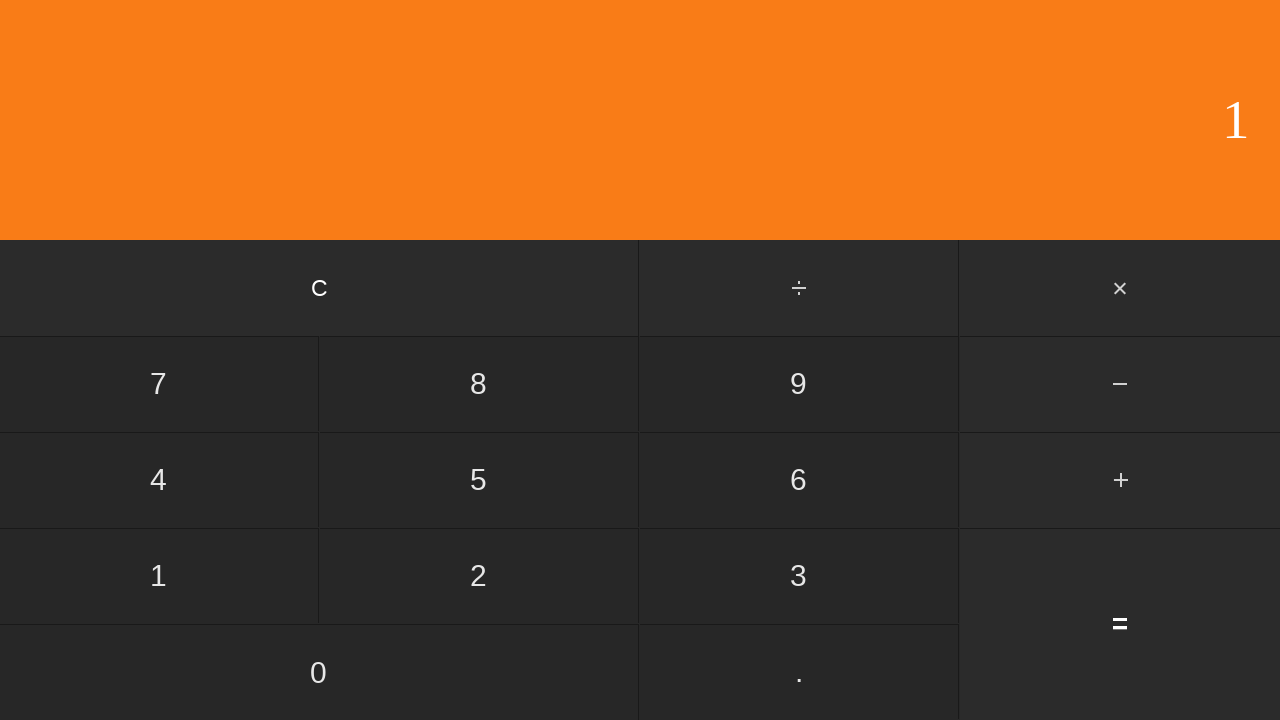

Verified division result: 3 / 5 = 1
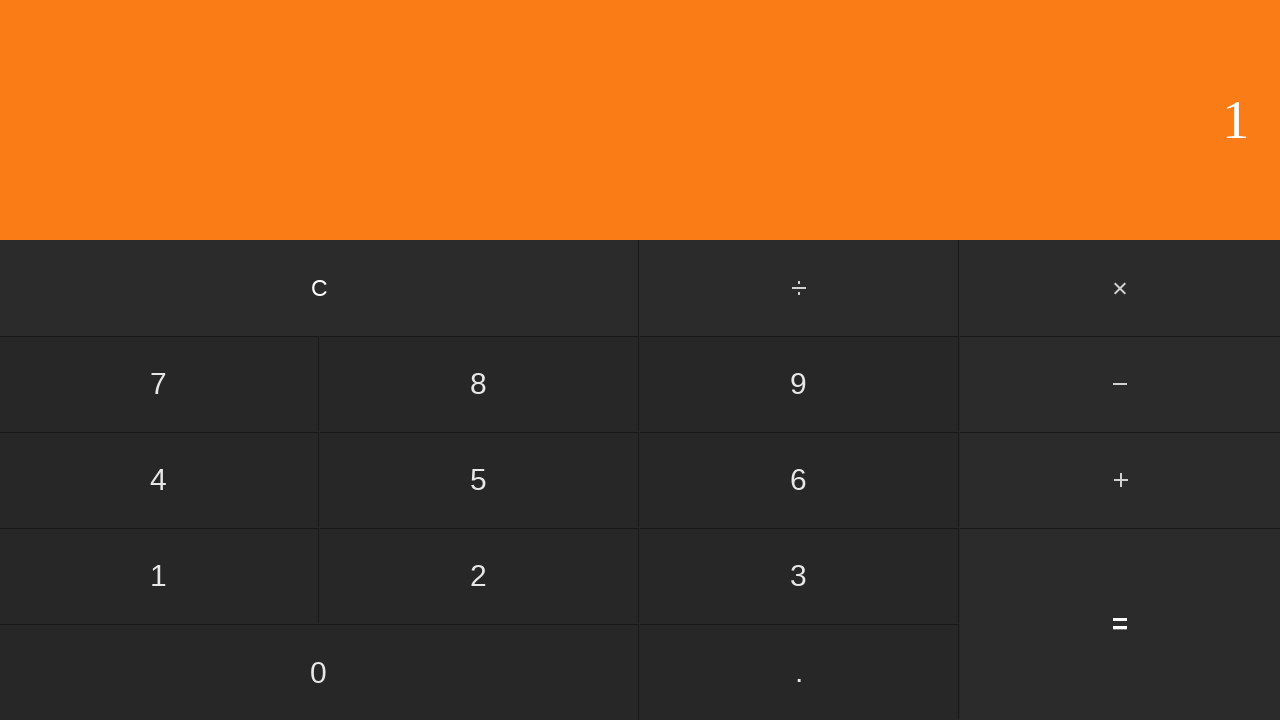

Clicked clear button to reset for next calculation at (320, 288) on input[value='C']
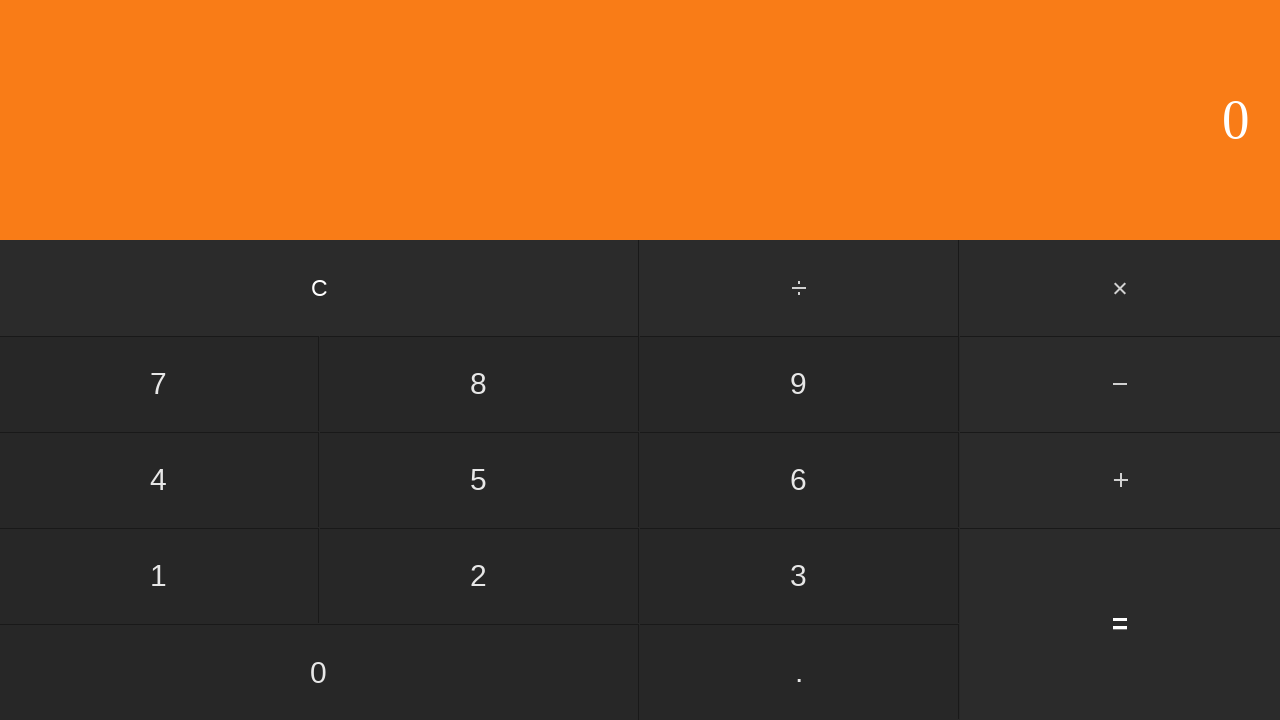

Clicked number 3 at (799, 576) on input[value='3']
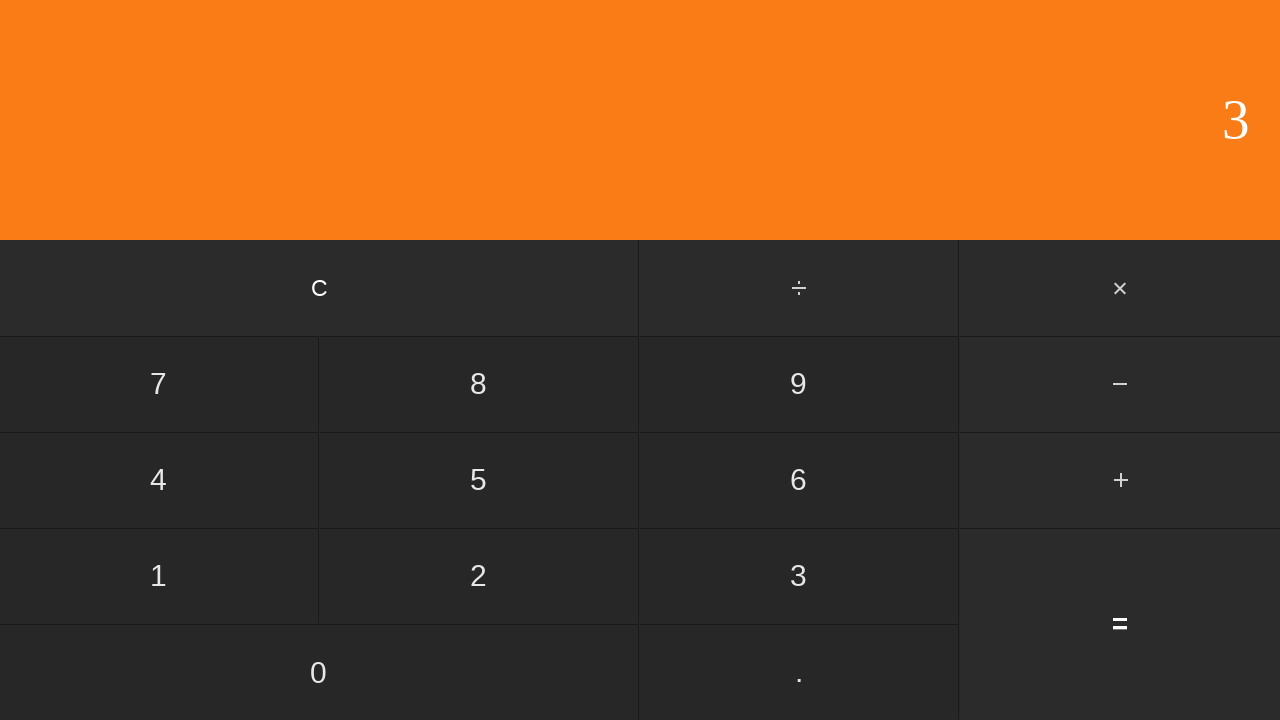

Clicked divide button at (800, 288) on #divide
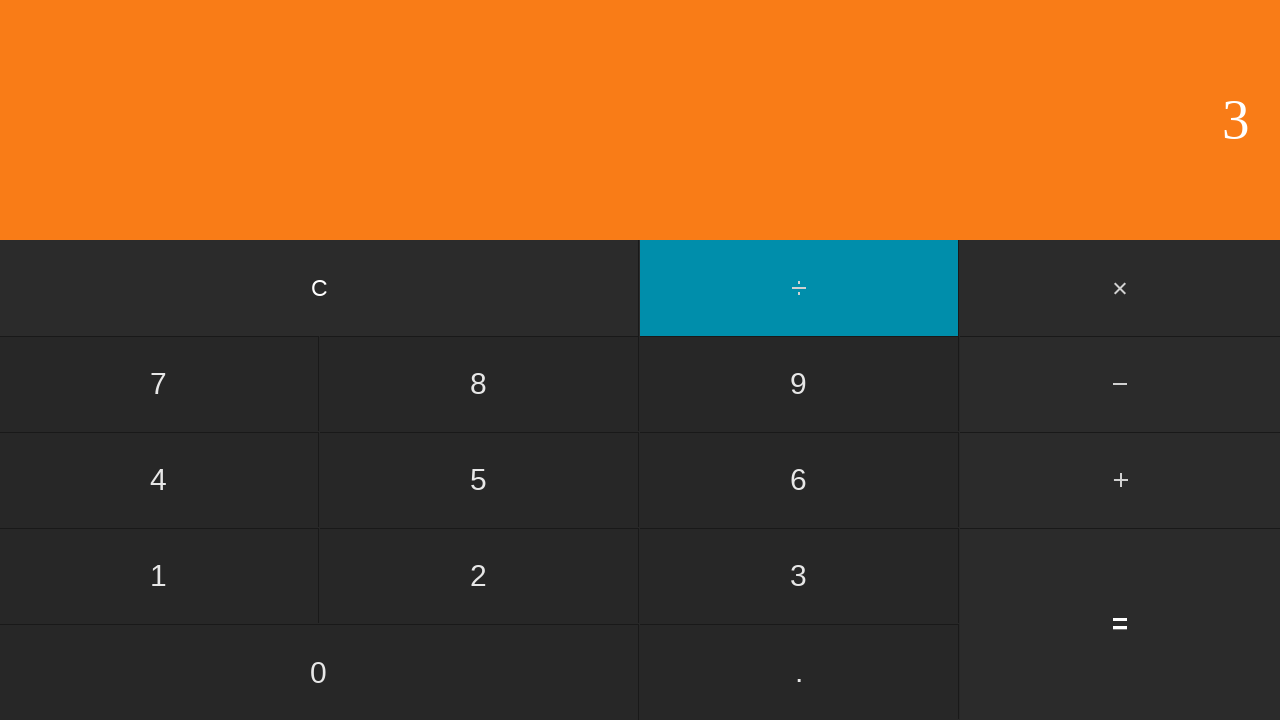

Clicked number 6 at (799, 480) on input[value='6']
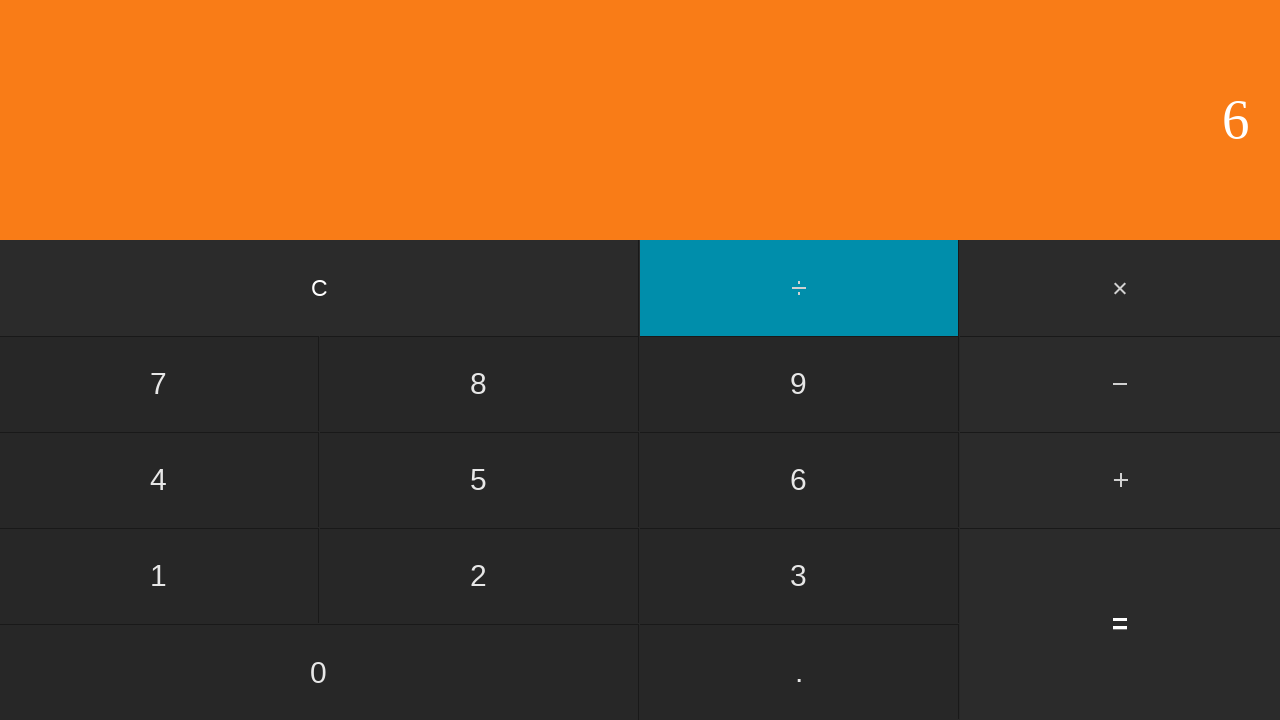

Clicked equals button to calculate 3 / 6 at (1120, 624) on input[value='=']
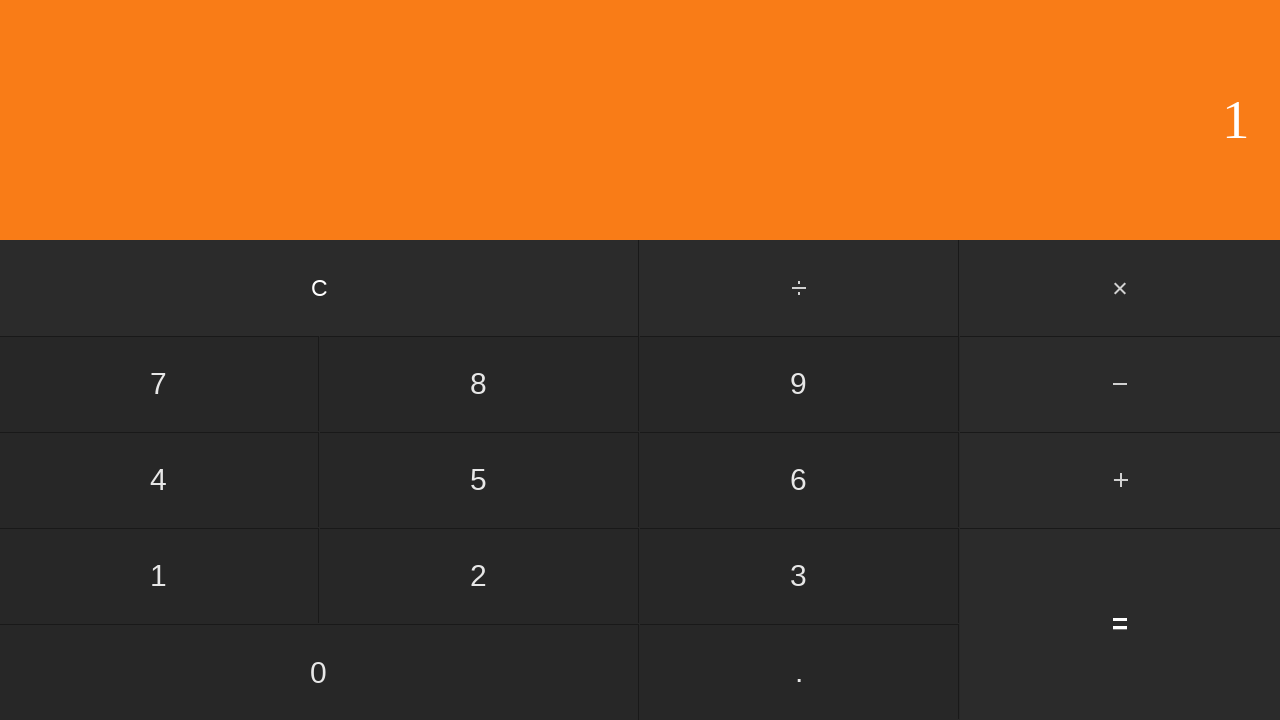

Display result appeared
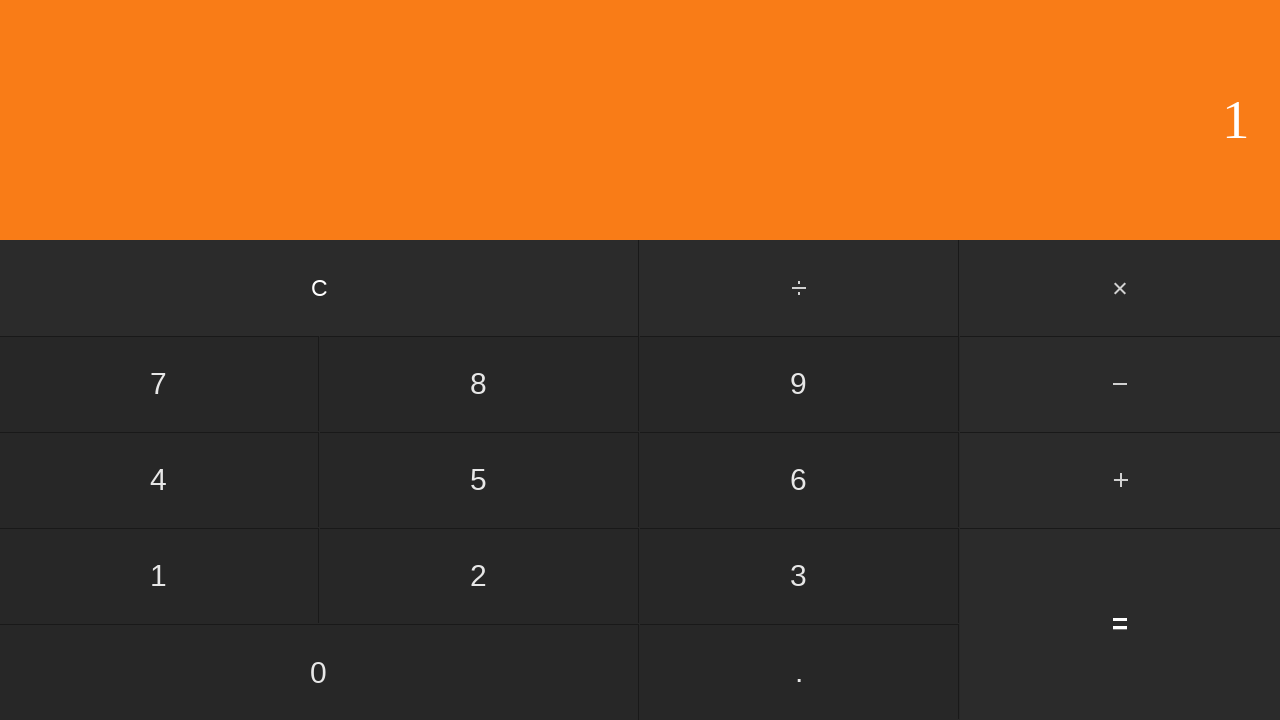

Verified division result: 3 / 6 = 1
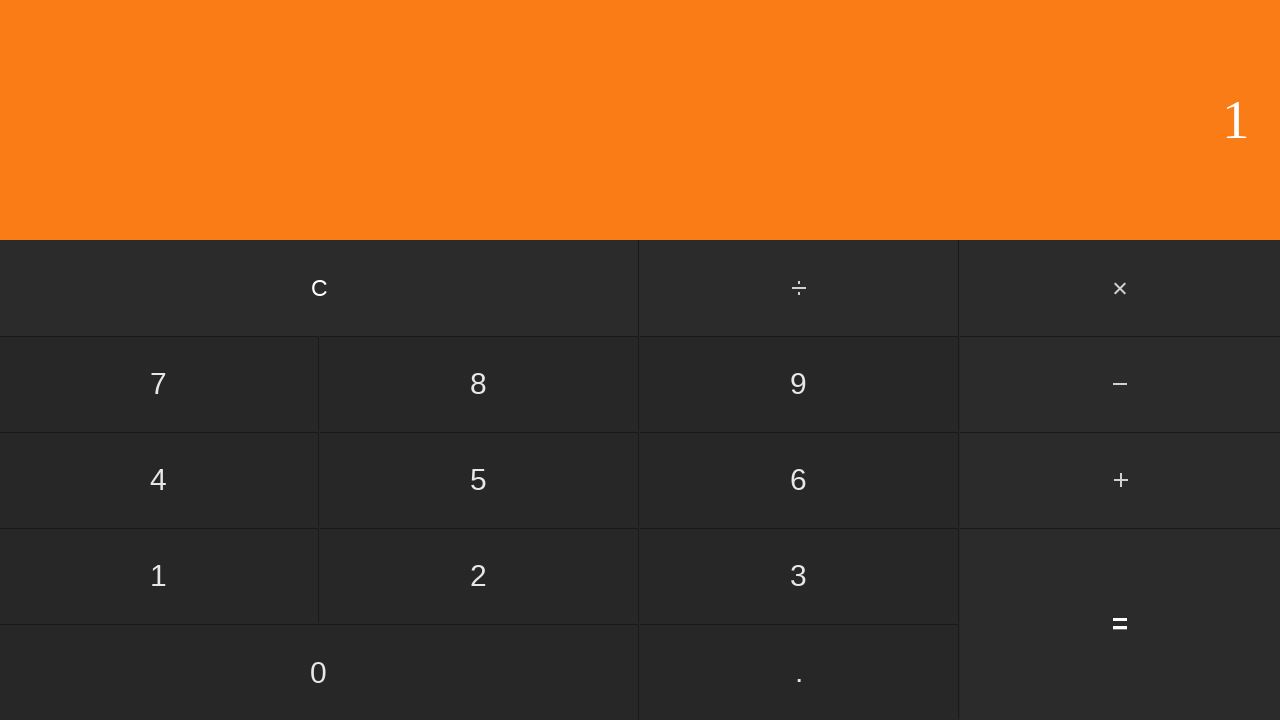

Clicked clear button to reset for next calculation at (320, 288) on input[value='C']
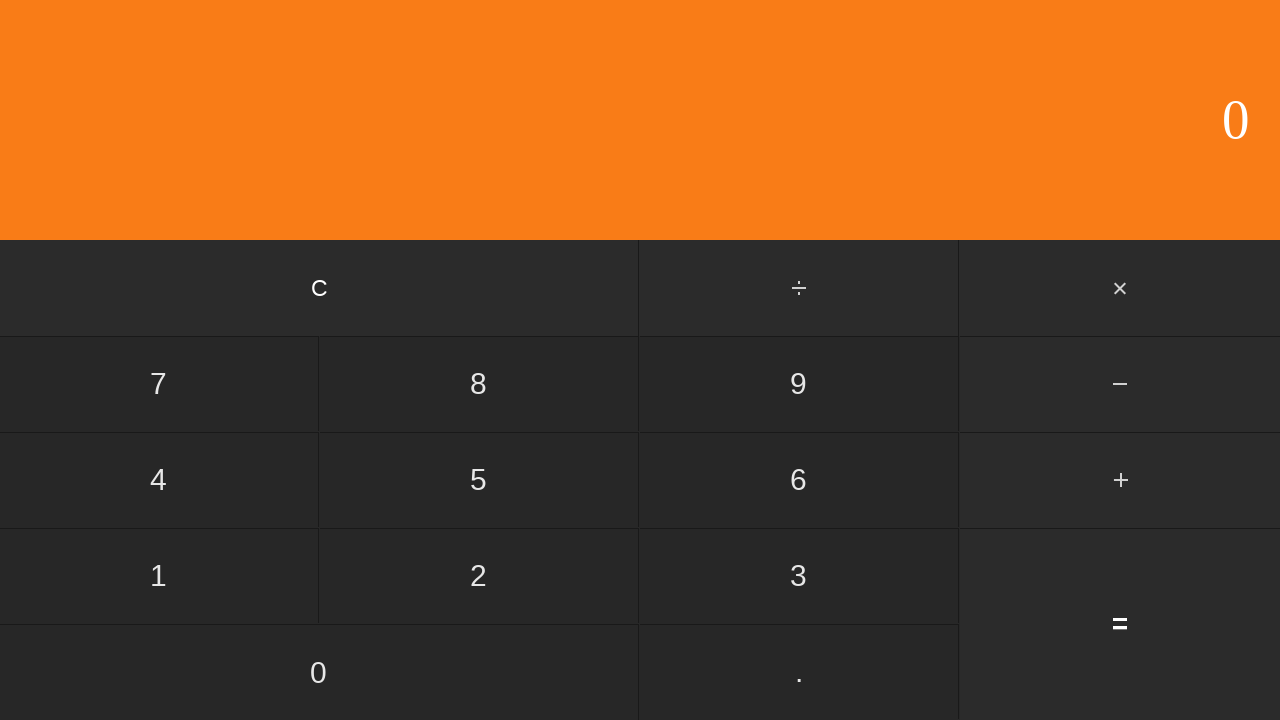

Clicked number 3 at (799, 576) on input[value='3']
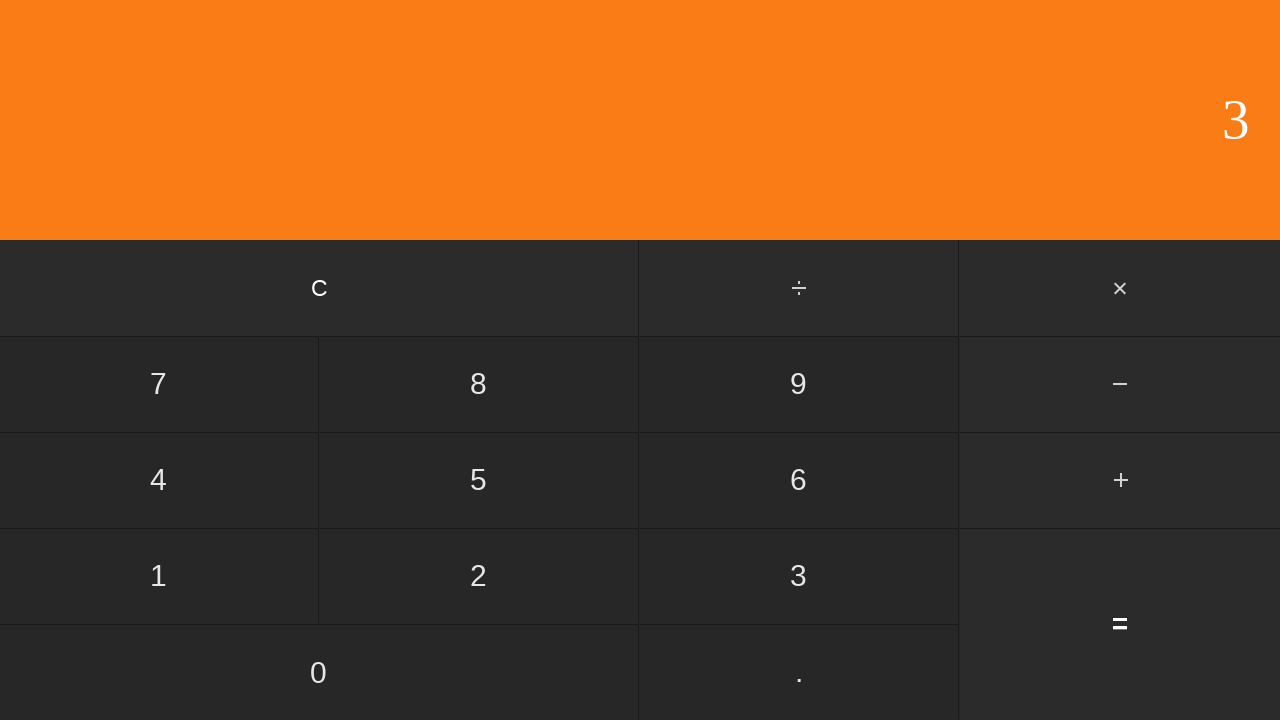

Clicked divide button at (800, 288) on #divide
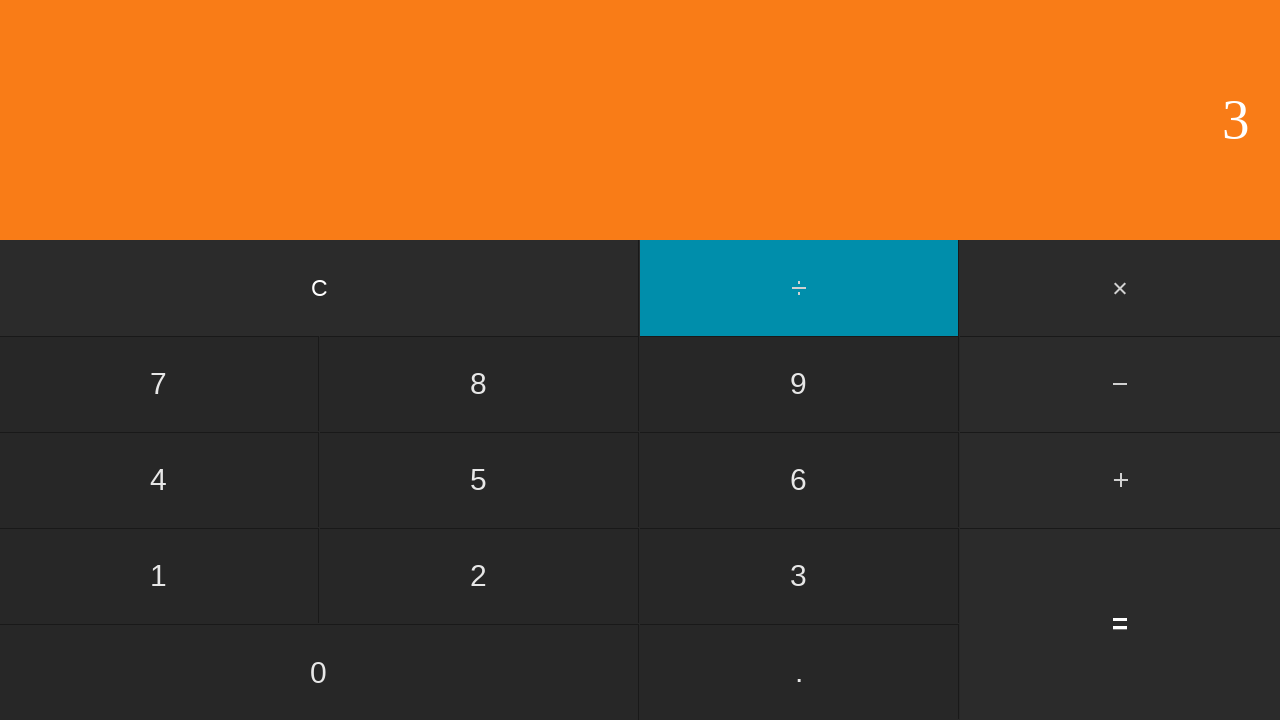

Clicked number 7 at (159, 384) on input[value='7']
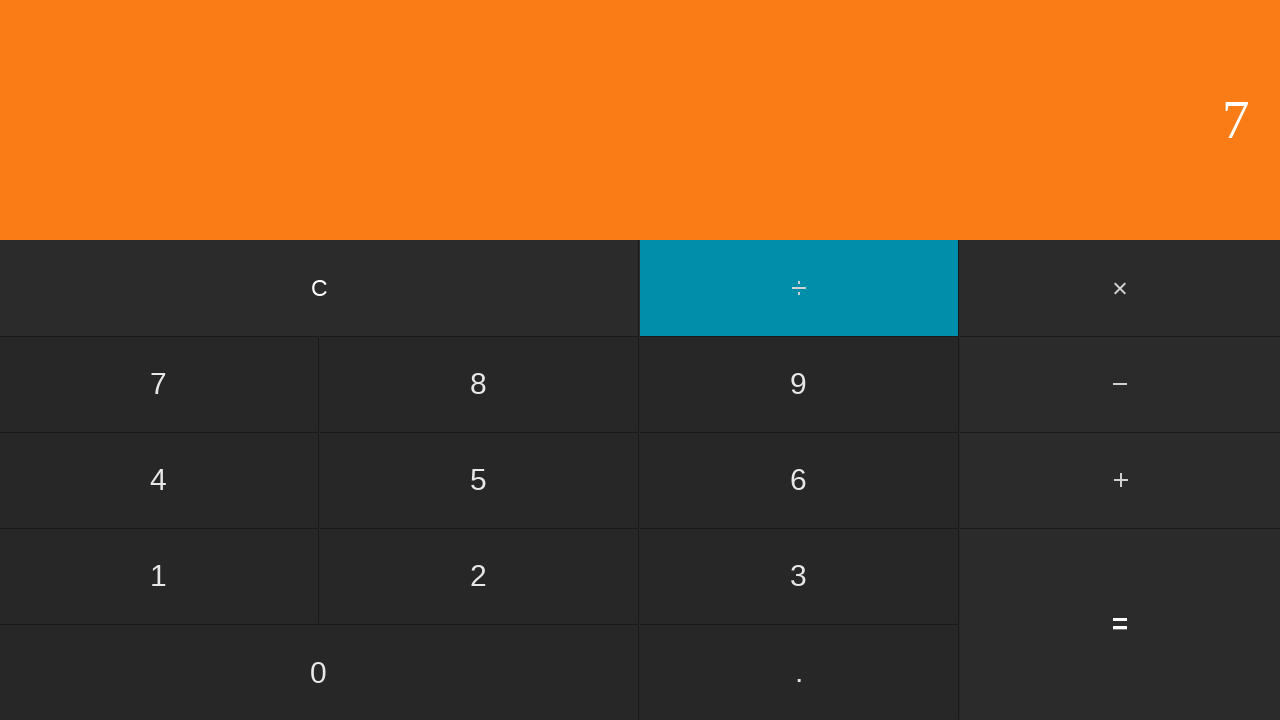

Clicked equals button to calculate 3 / 7 at (1120, 624) on input[value='=']
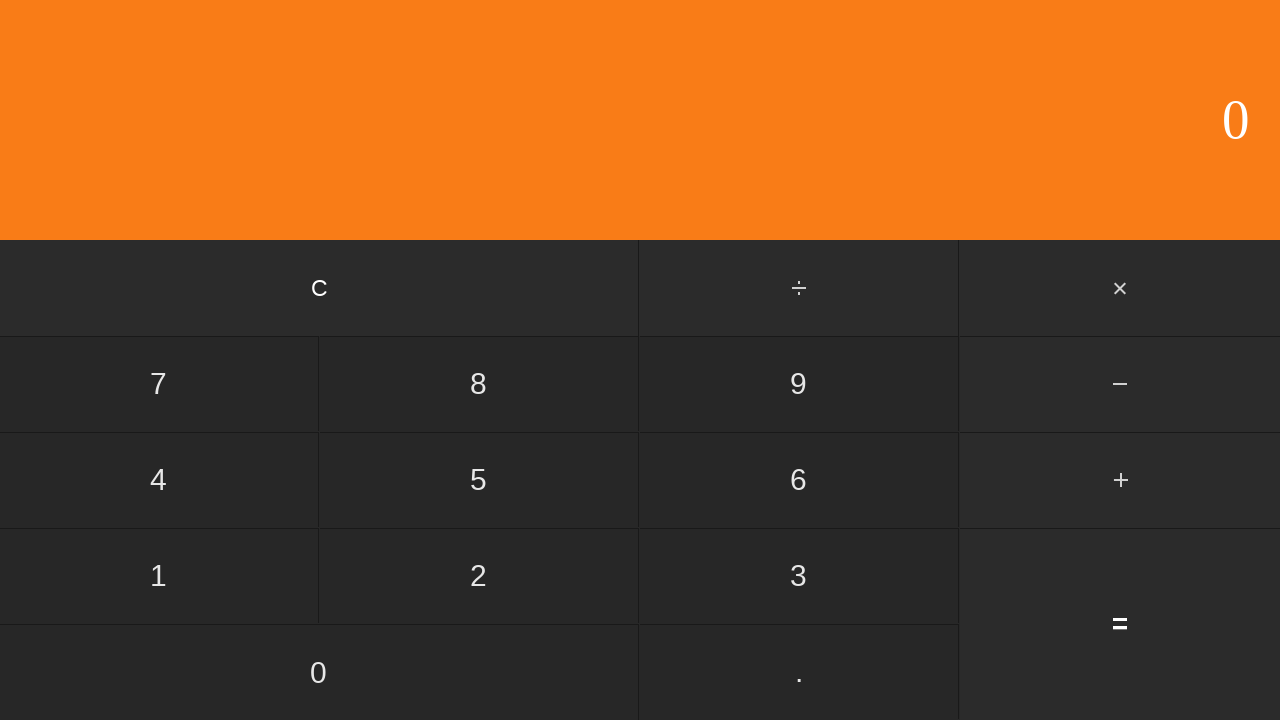

Display result appeared
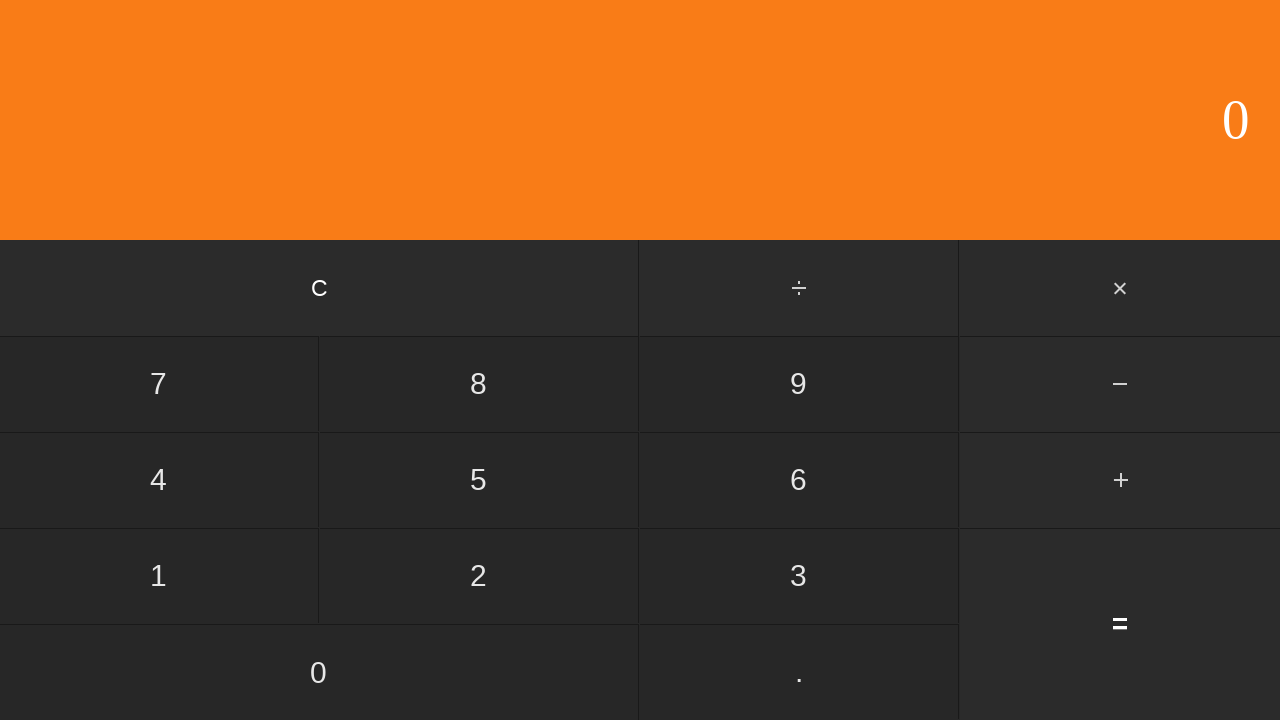

Verified division result: 3 / 7 = 0
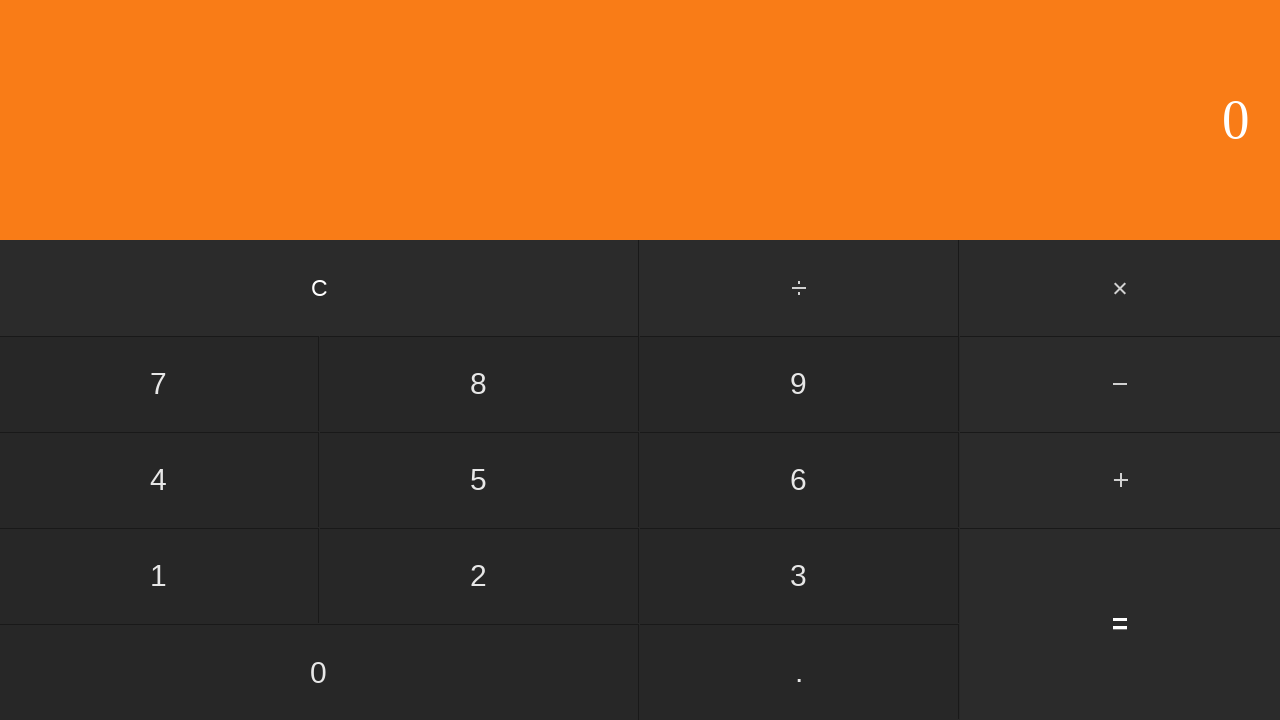

Clicked clear button to reset for next calculation at (320, 288) on input[value='C']
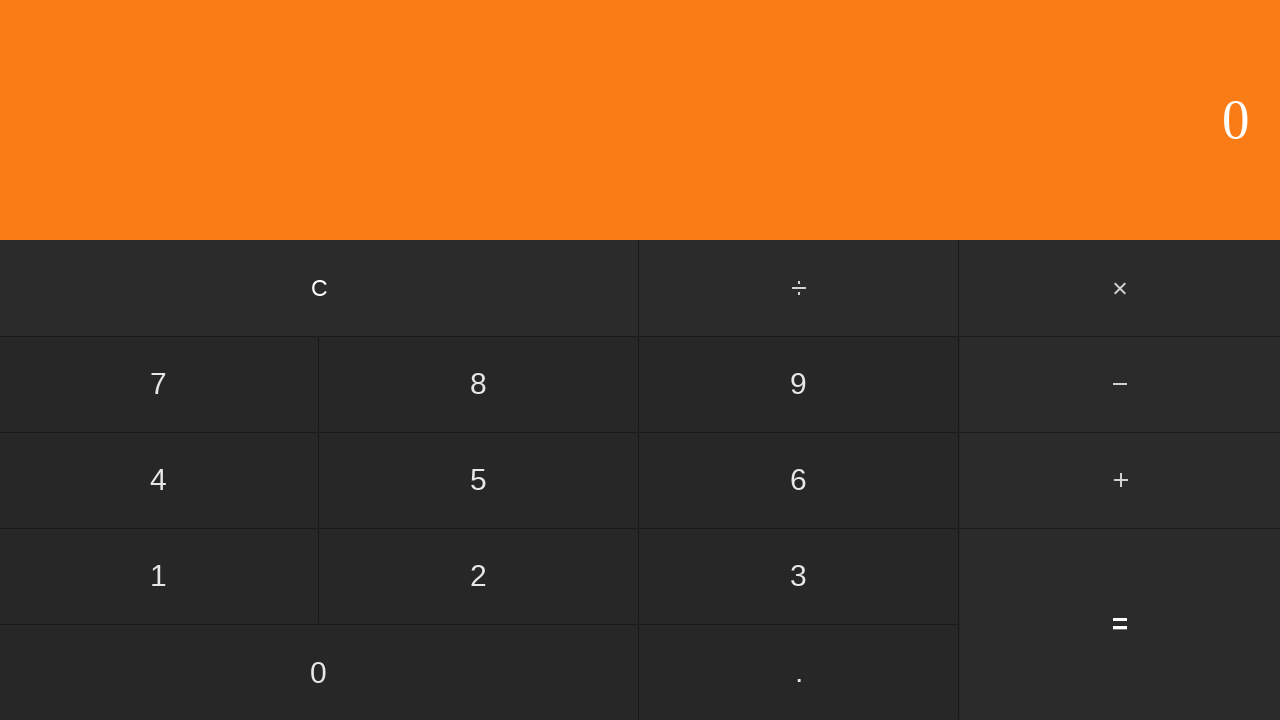

Clicked number 3 at (799, 576) on input[value='3']
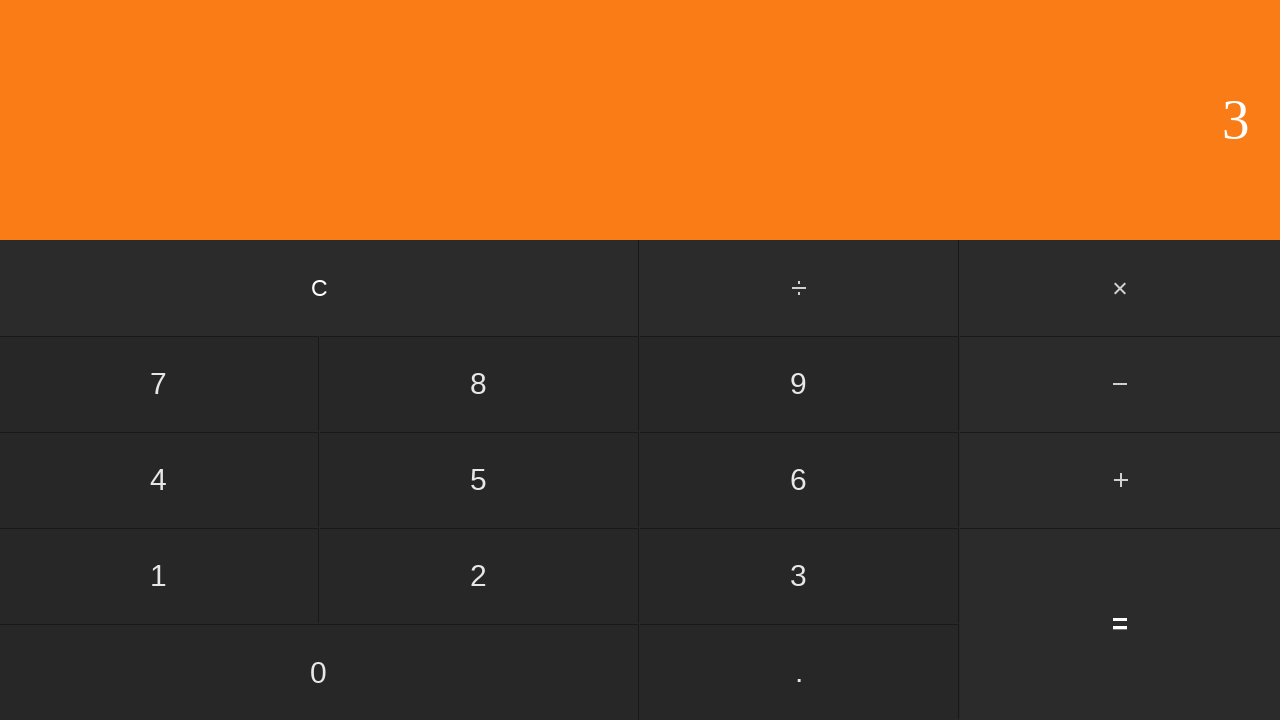

Clicked divide button at (800, 288) on #divide
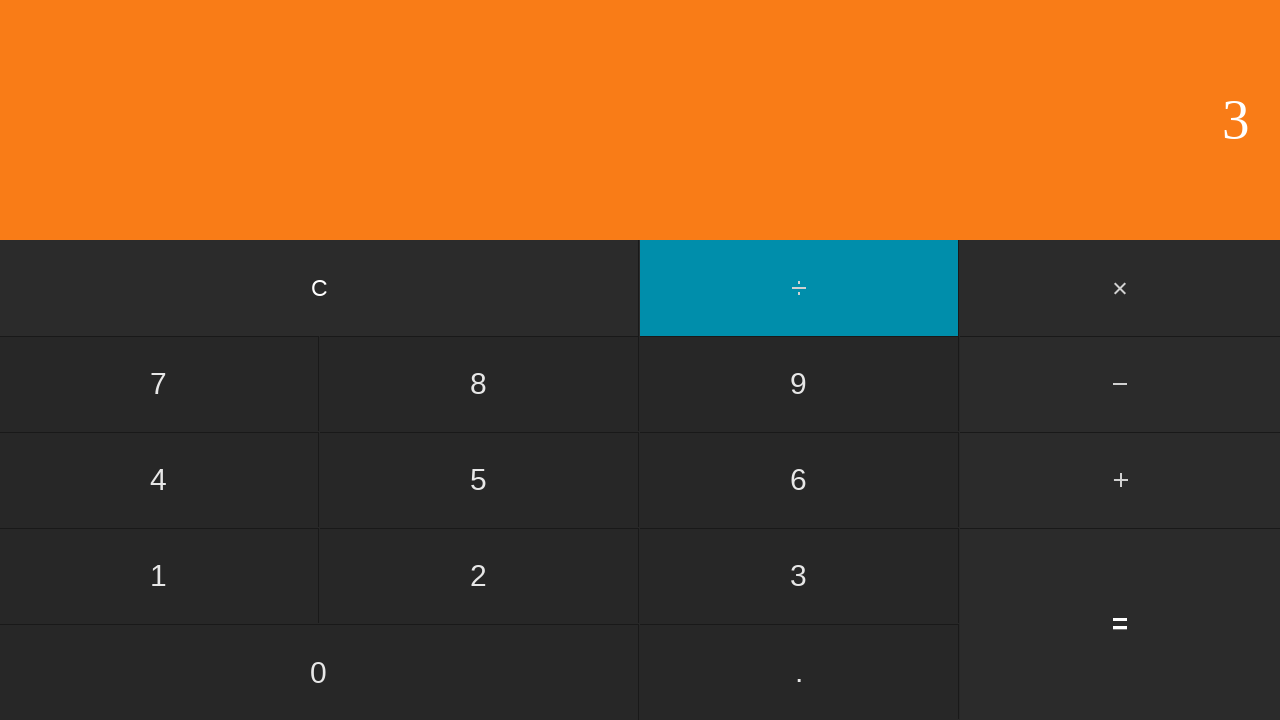

Clicked number 8 at (479, 384) on input[value='8']
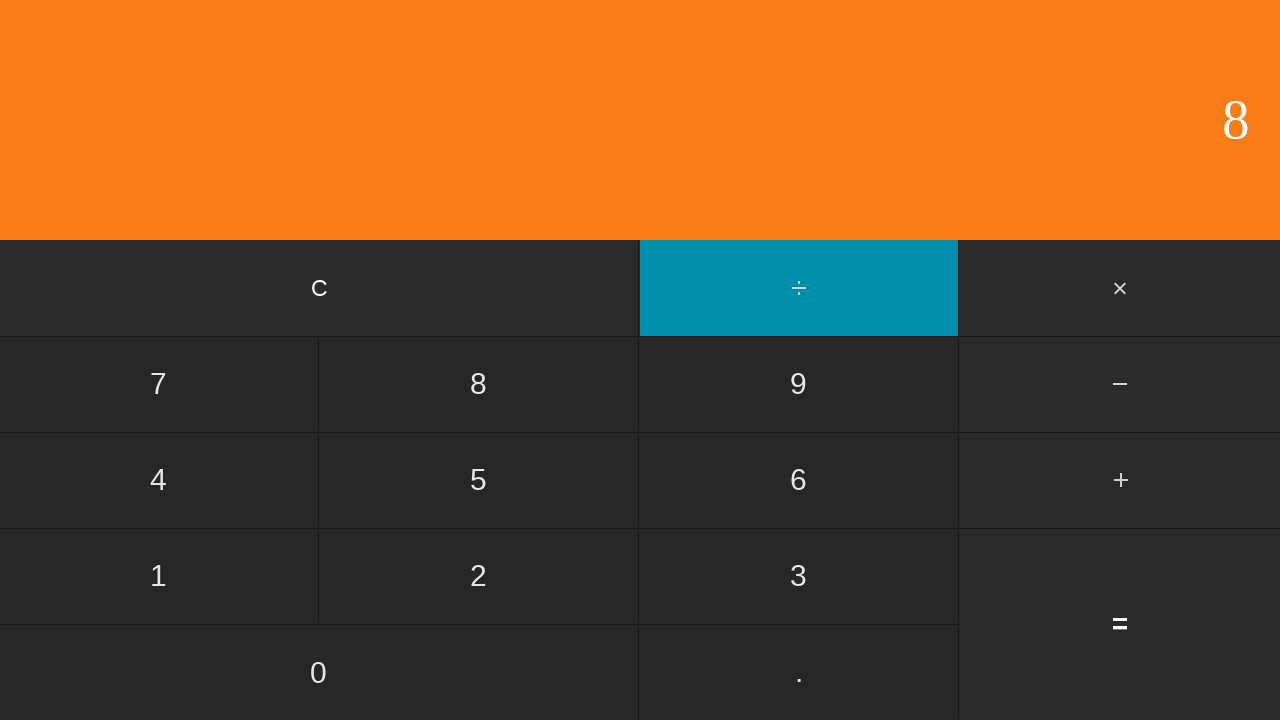

Clicked equals button to calculate 3 / 8 at (1120, 624) on input[value='=']
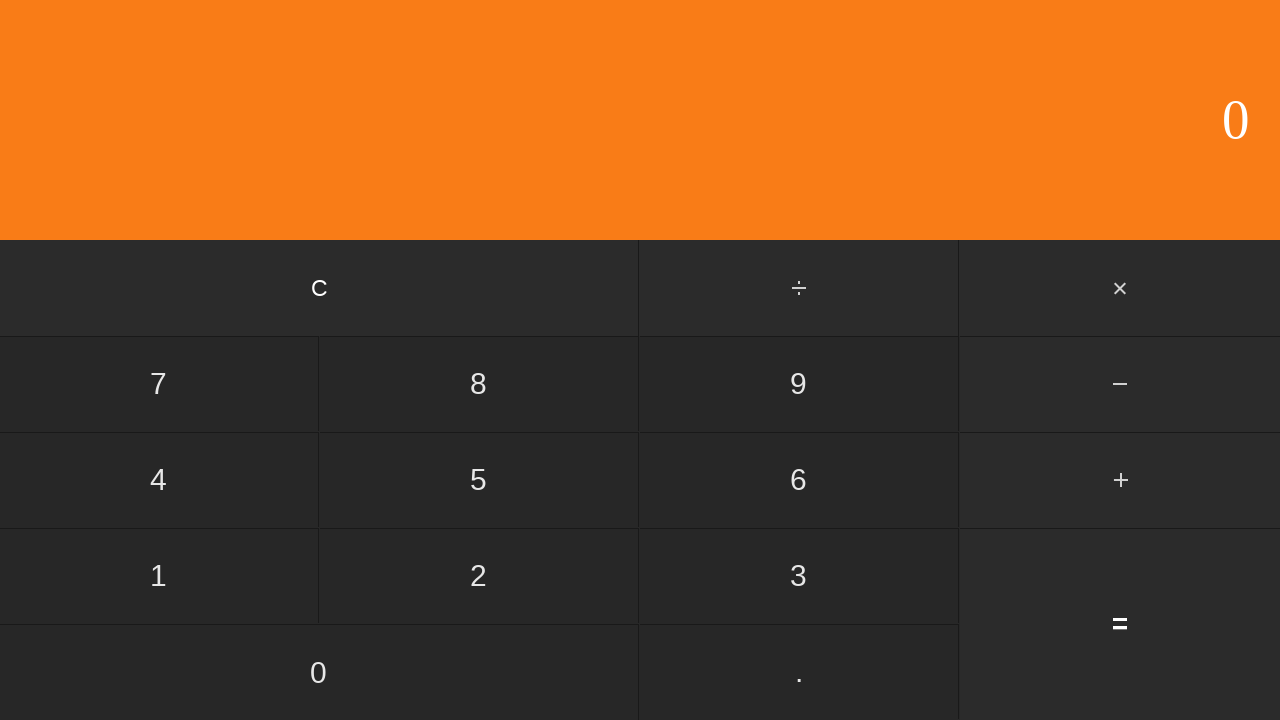

Display result appeared
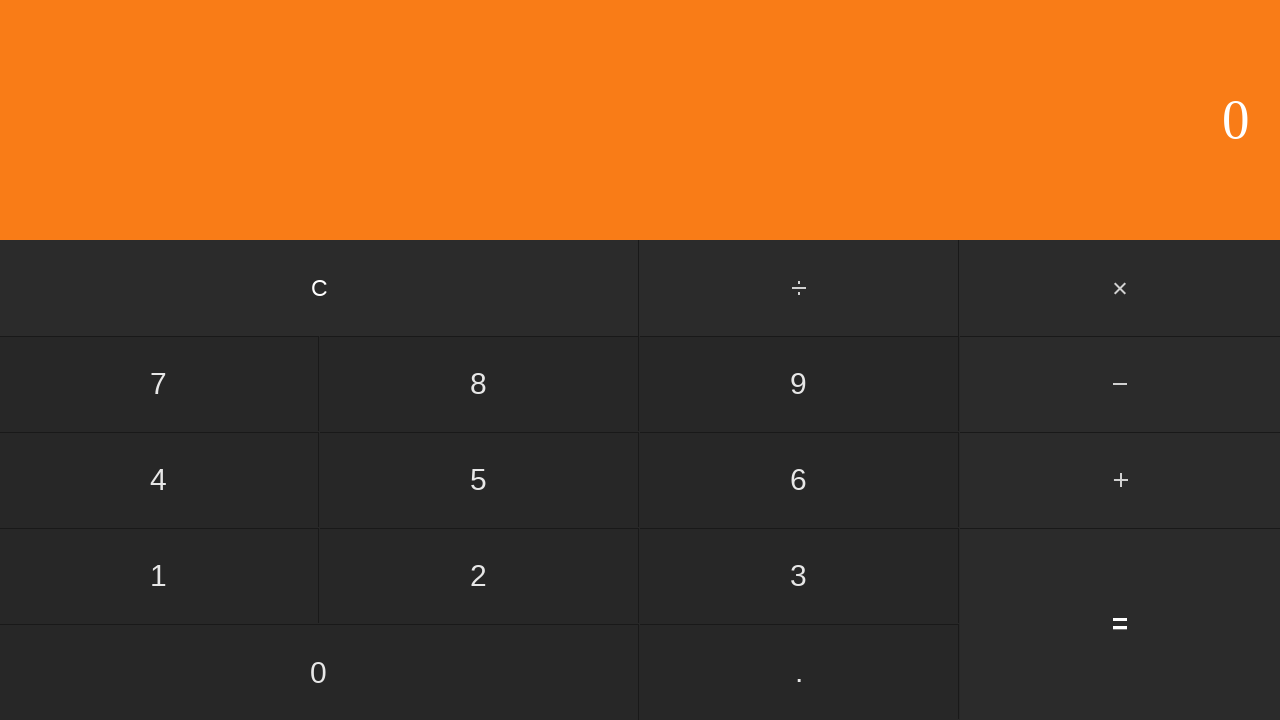

Verified division result: 3 / 8 = 0
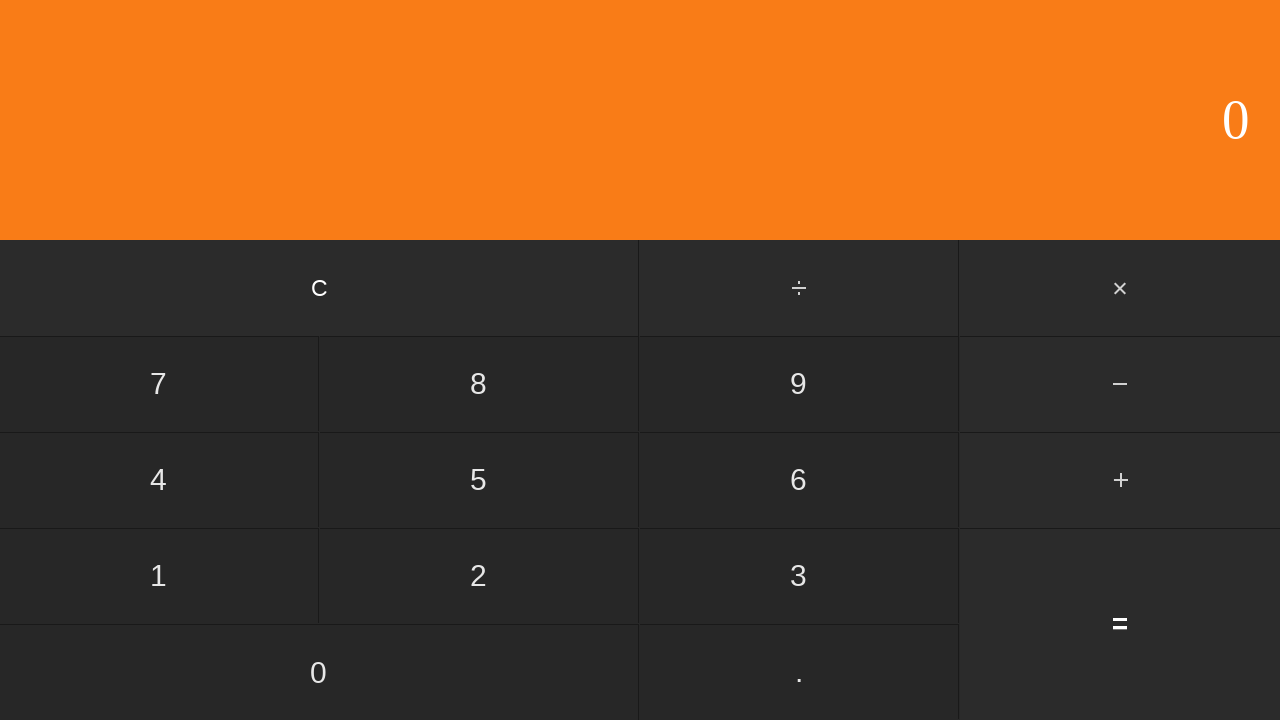

Clicked clear button to reset for next calculation at (320, 288) on input[value='C']
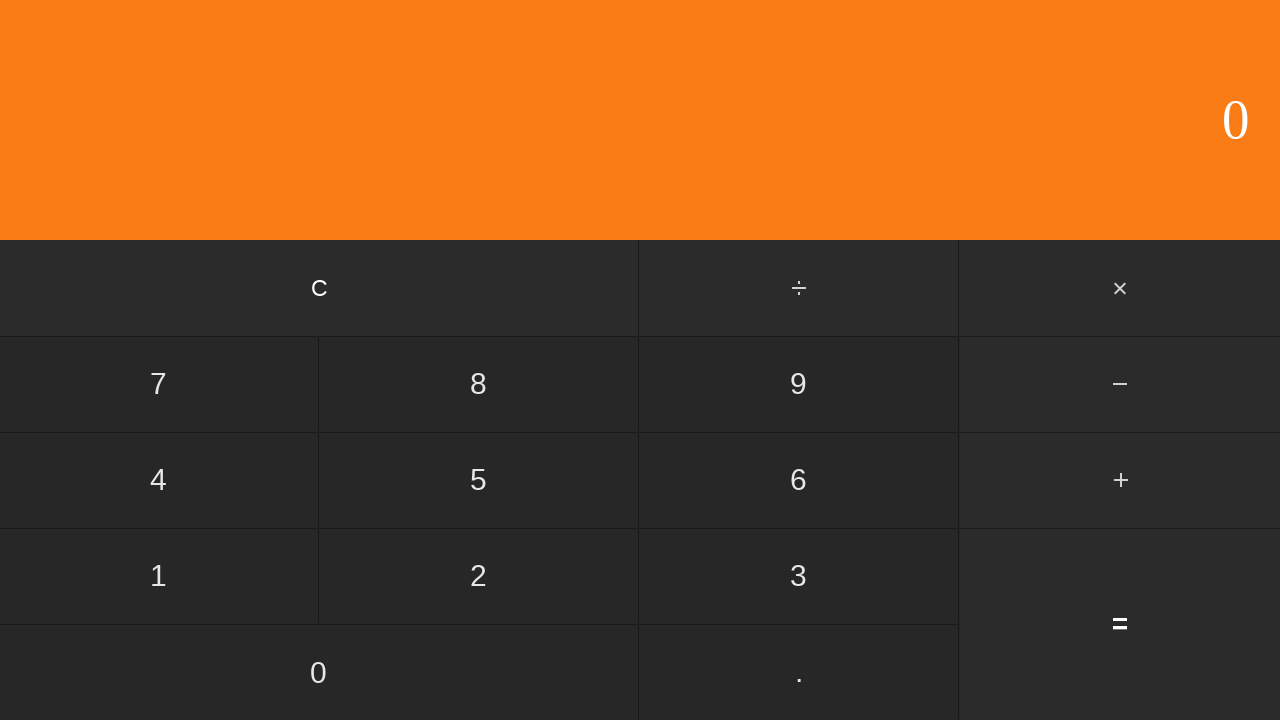

Clicked number 3 at (799, 576) on input[value='3']
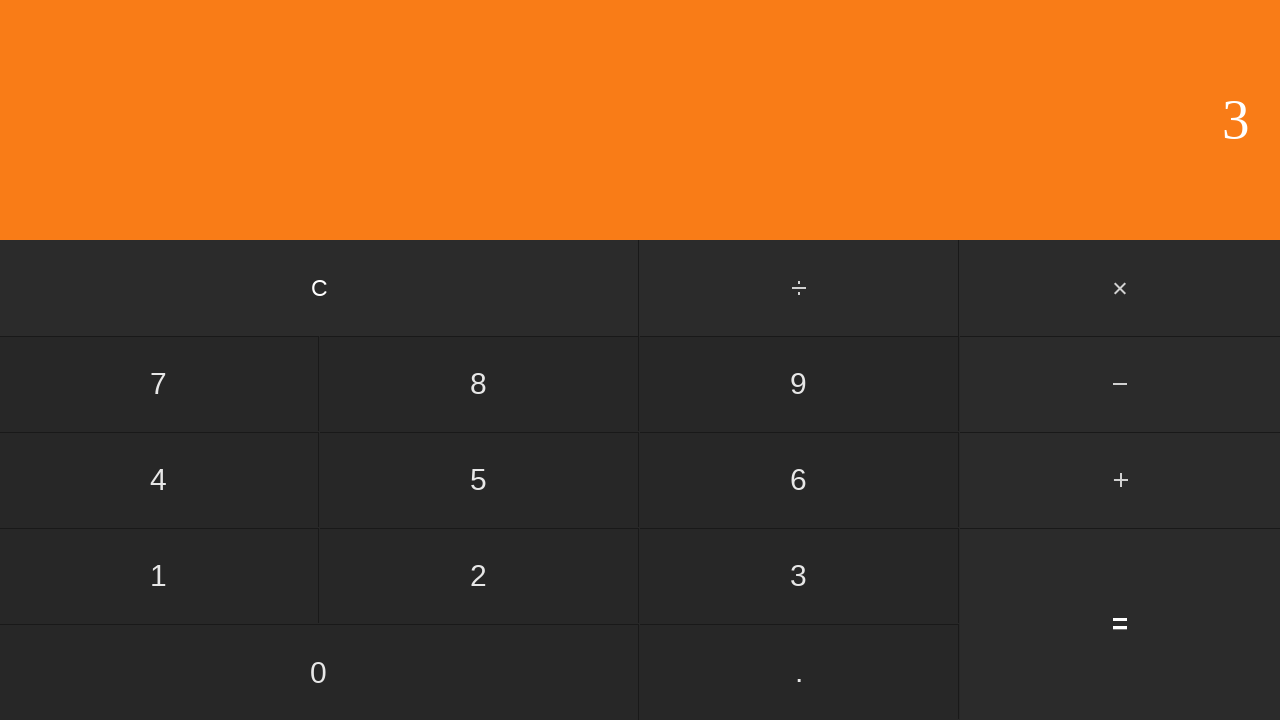

Clicked divide button at (800, 288) on #divide
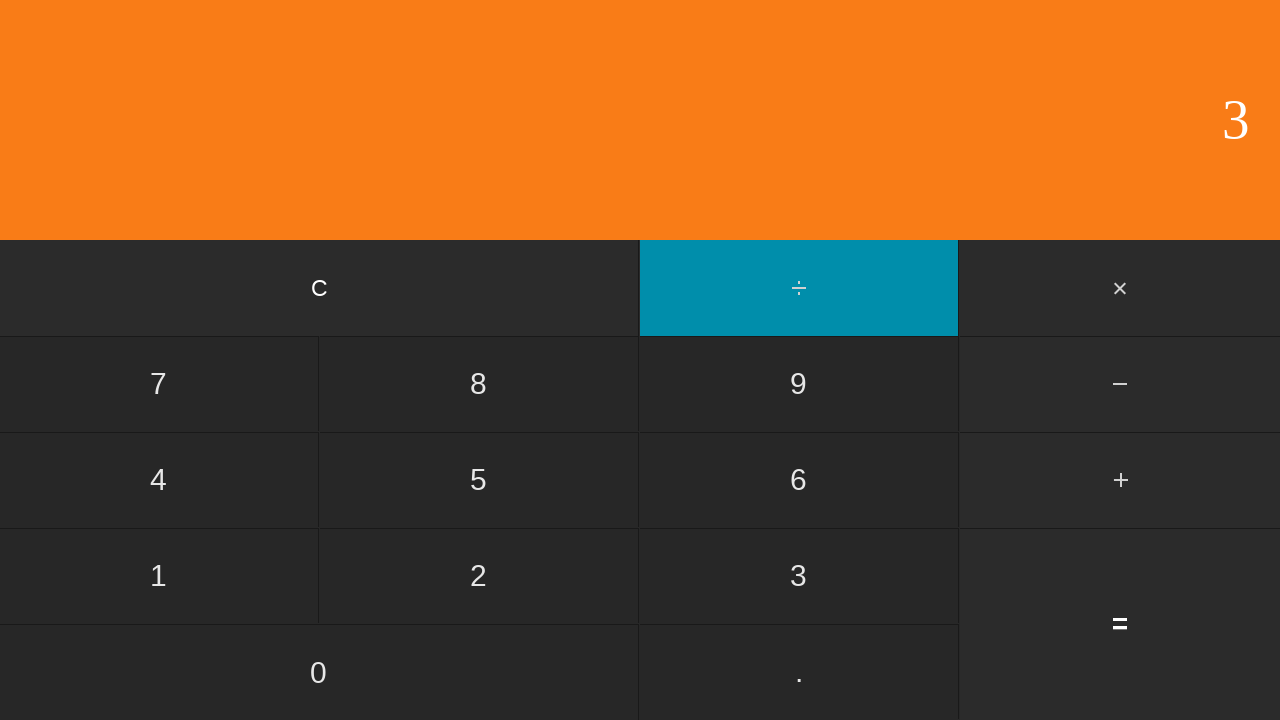

Clicked number 9 at (799, 384) on input[value='9']
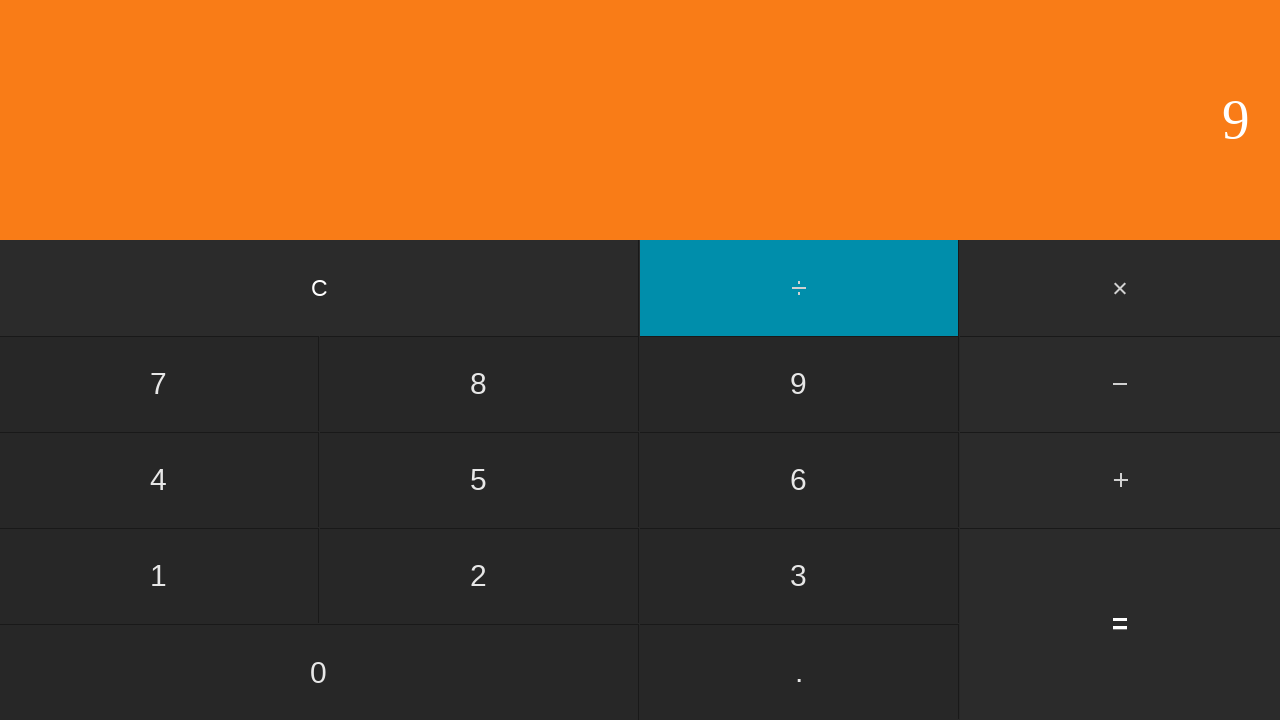

Clicked equals button to calculate 3 / 9 at (1120, 624) on input[value='=']
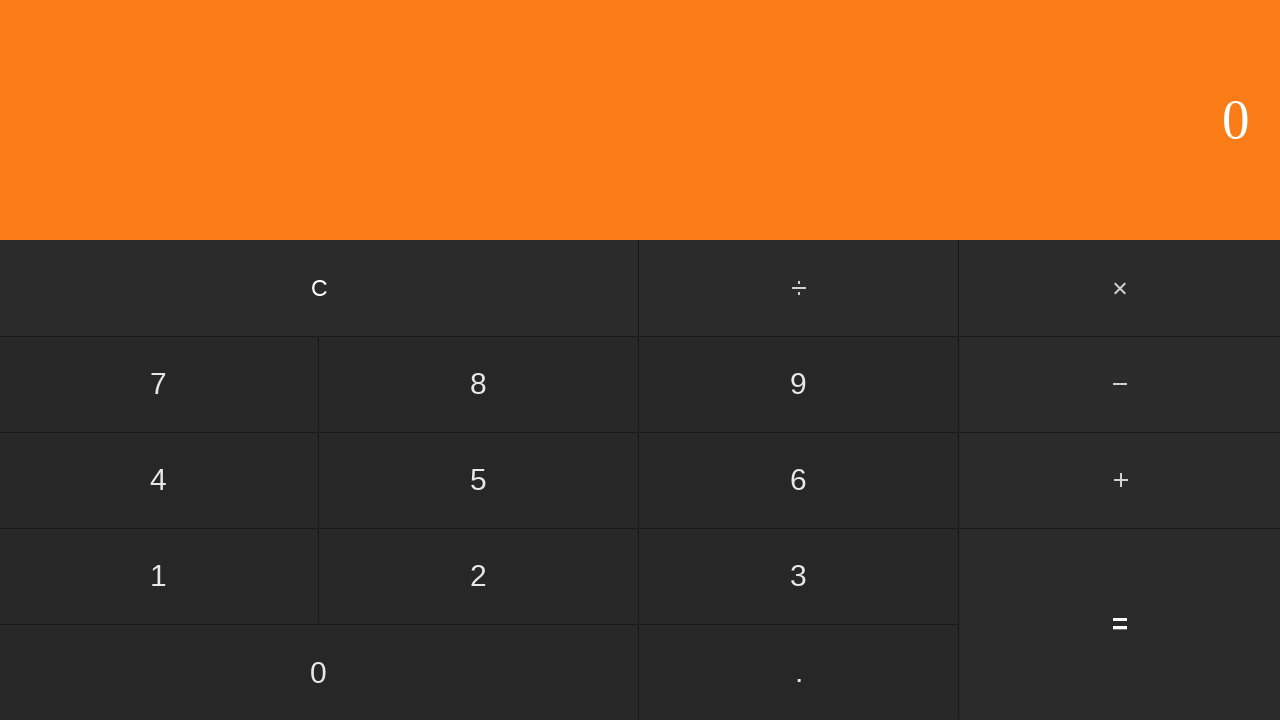

Display result appeared
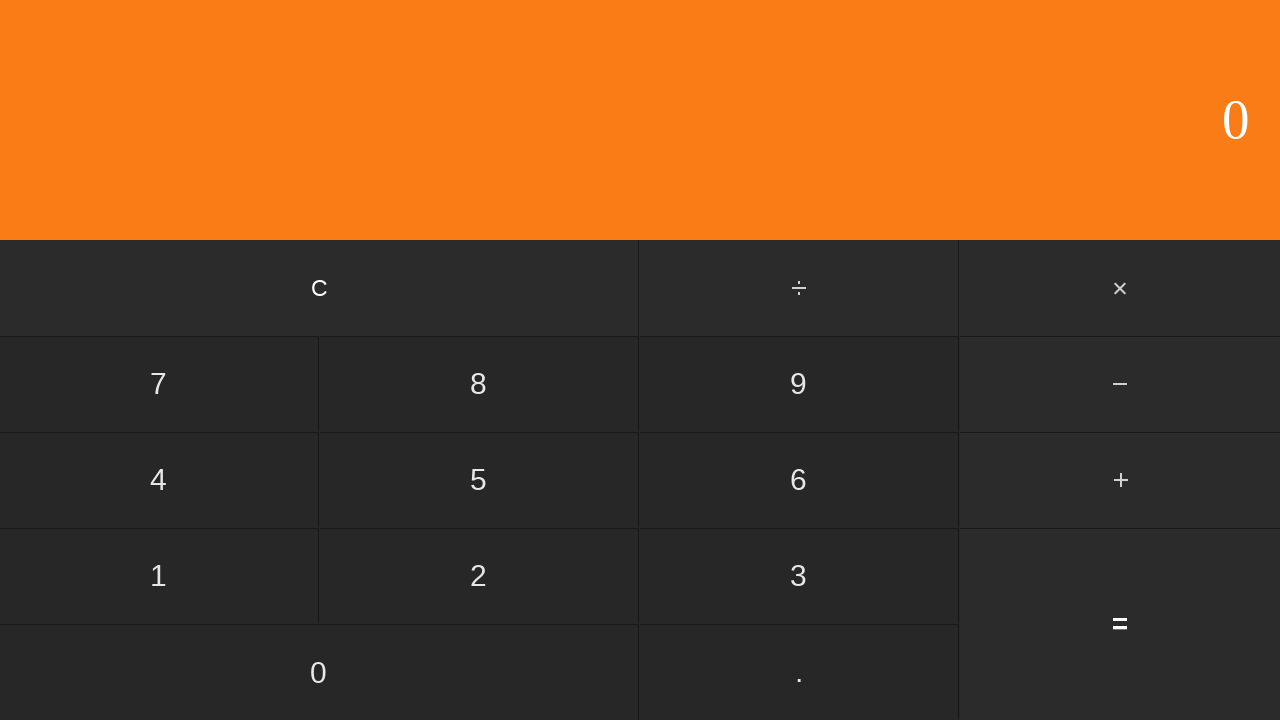

Verified division result: 3 / 9 = 0
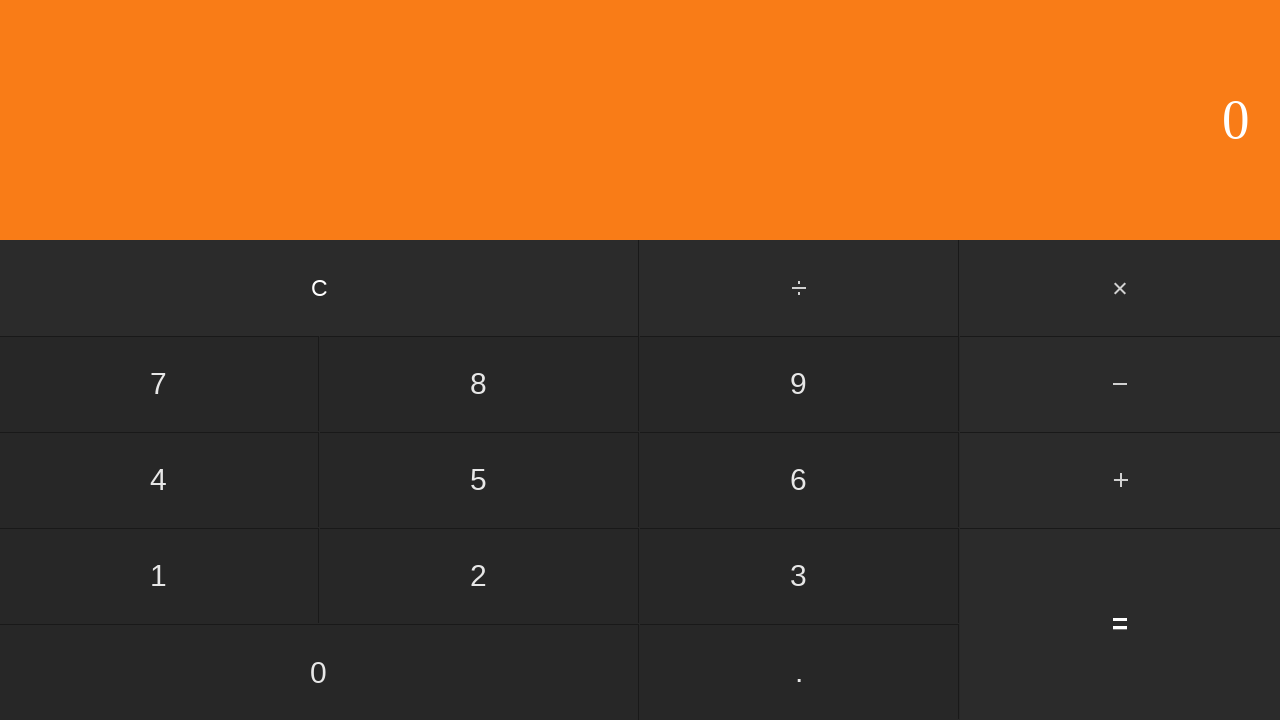

Clicked clear button to reset for next calculation at (320, 288) on input[value='C']
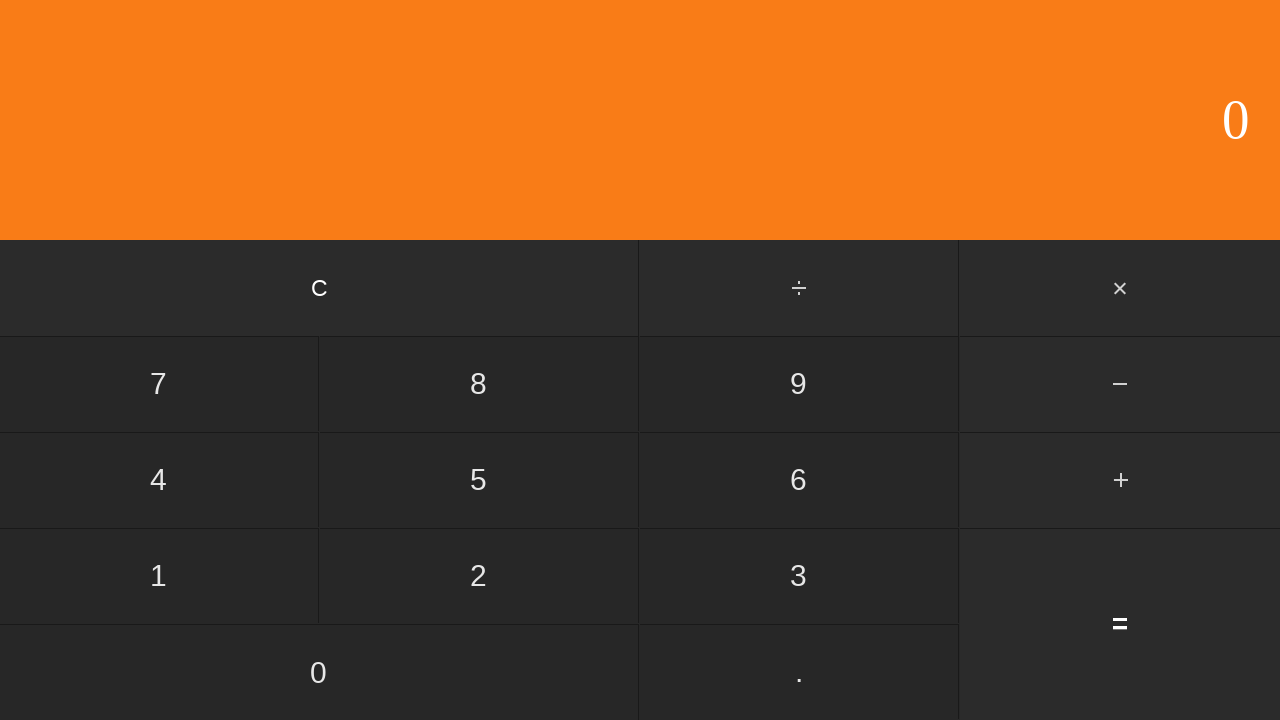

Clicked number 4 at (159, 480) on input[value='4']
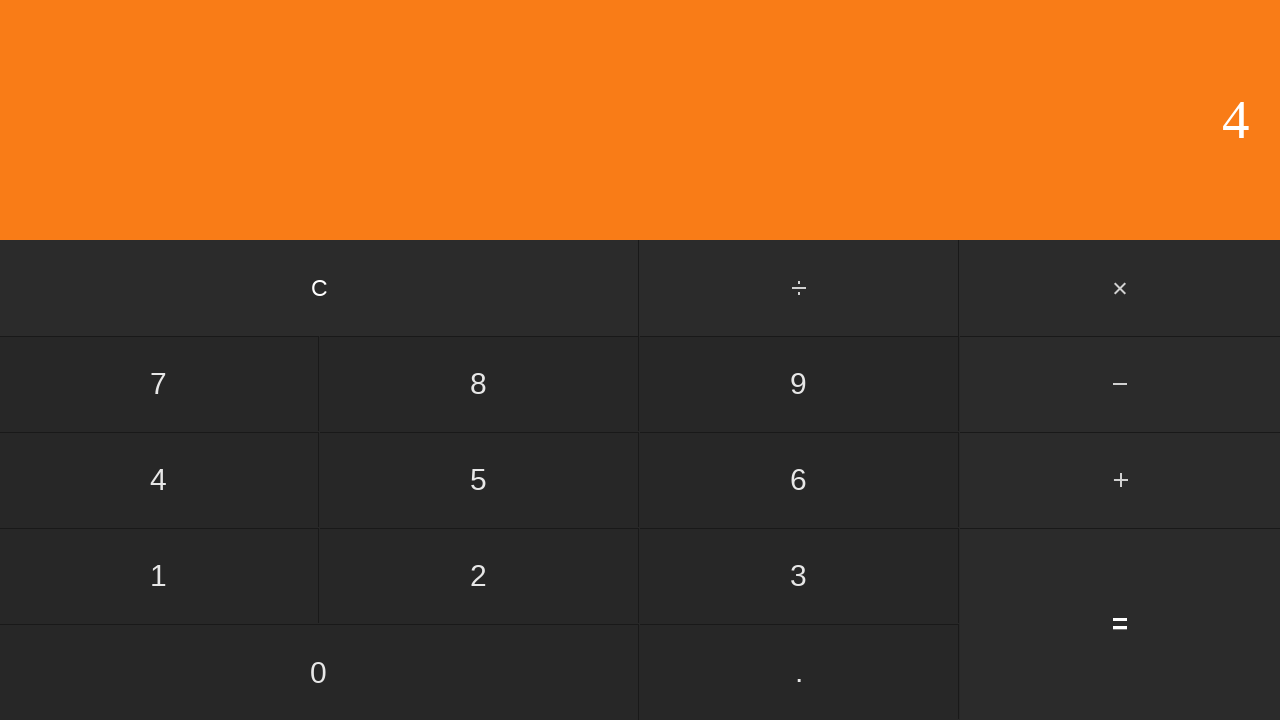

Clicked divide button at (800, 288) on #divide
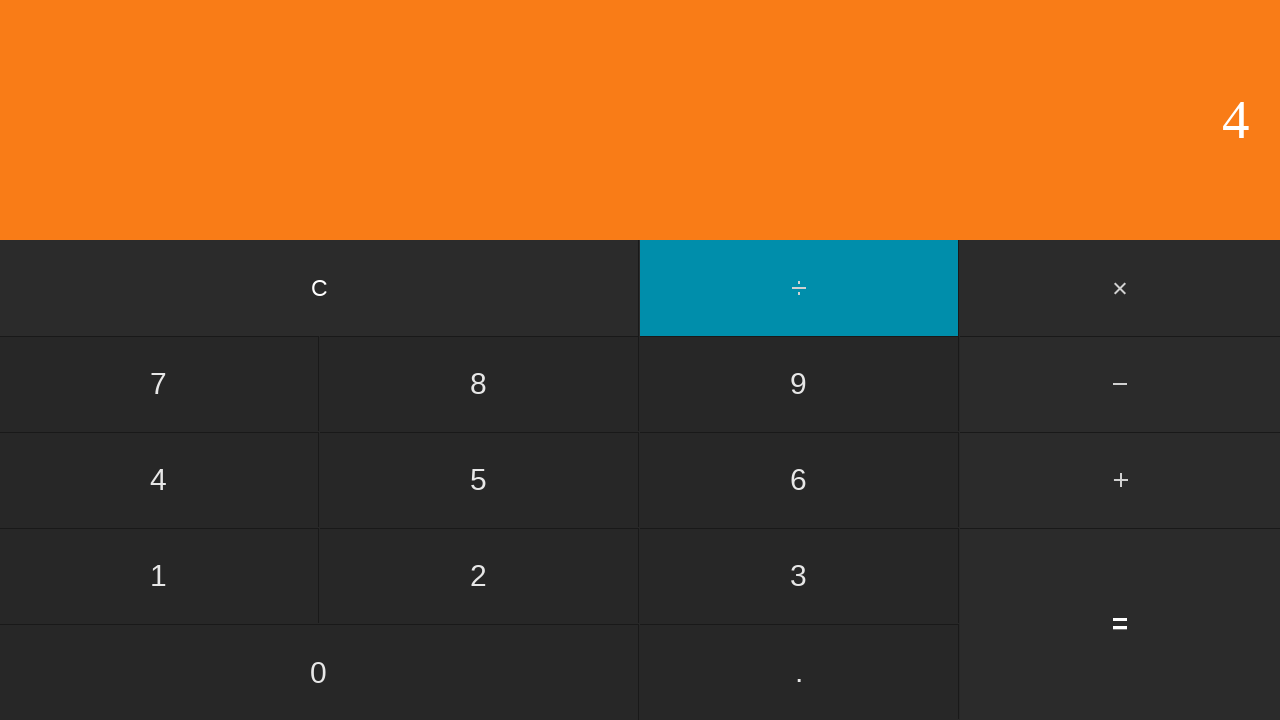

Clicked number 1 at (159, 576) on input[value='1']
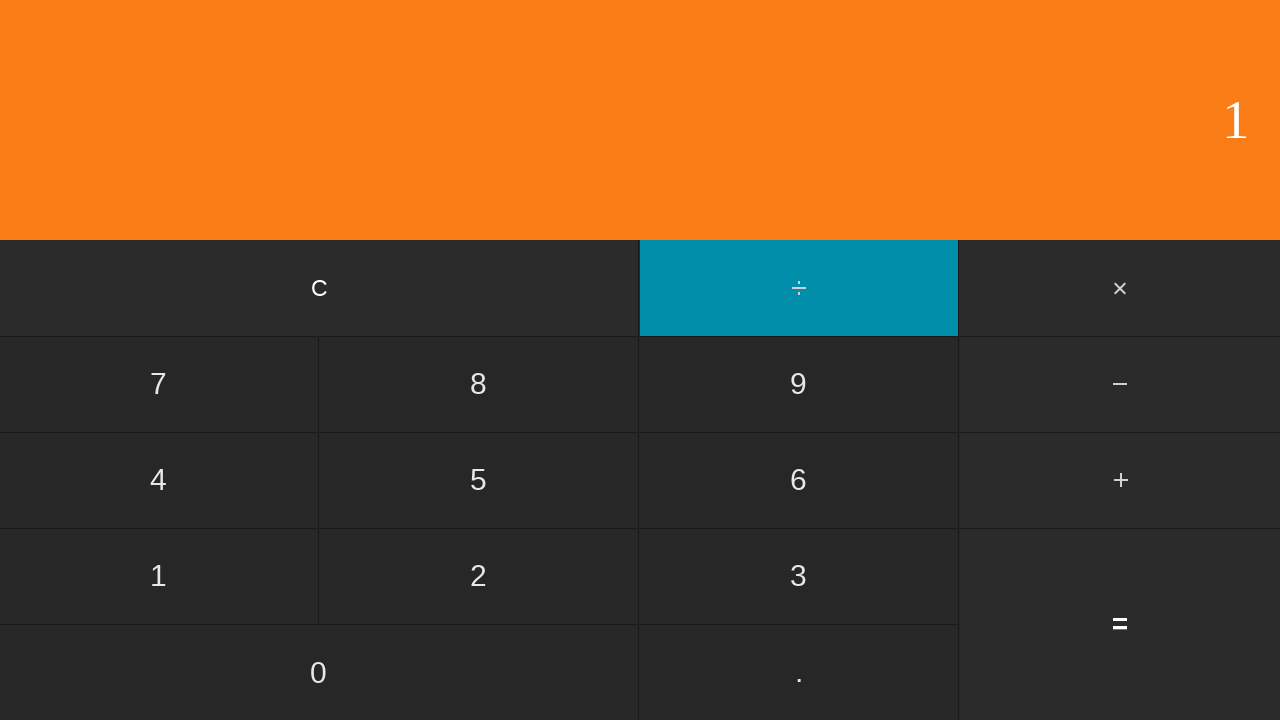

Clicked equals button to calculate 4 / 1 at (1120, 624) on input[value='=']
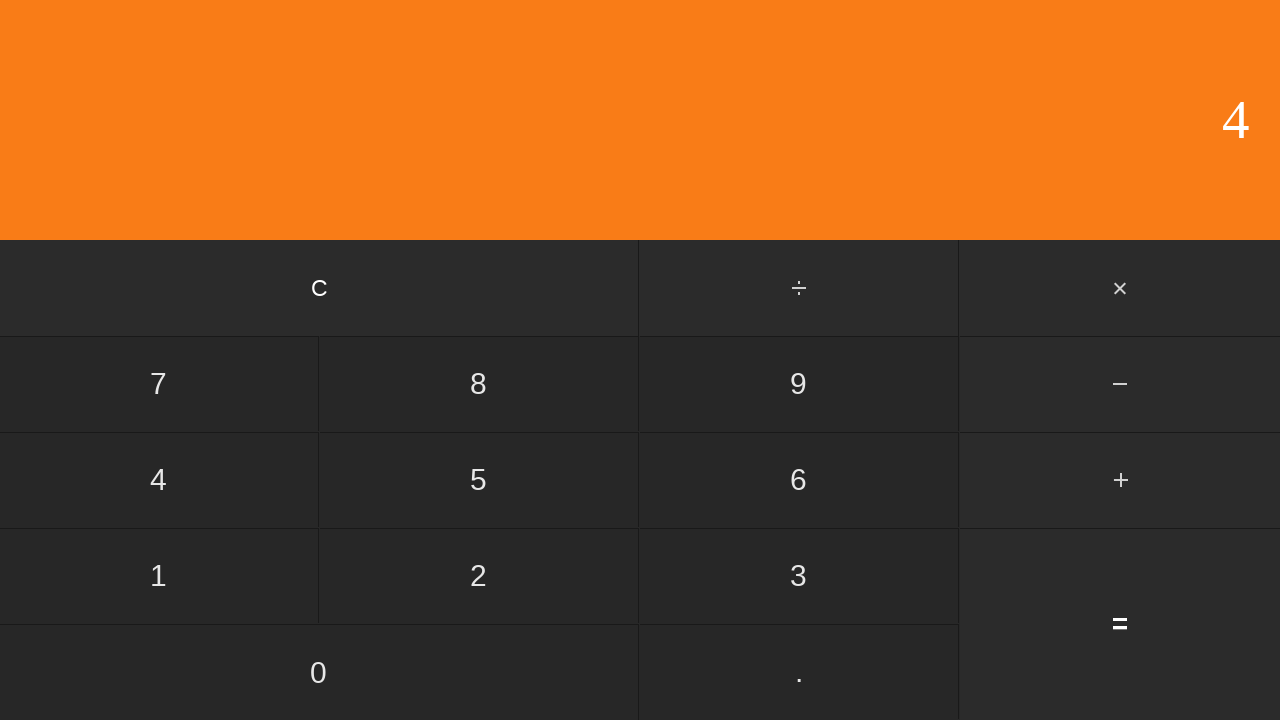

Display result appeared
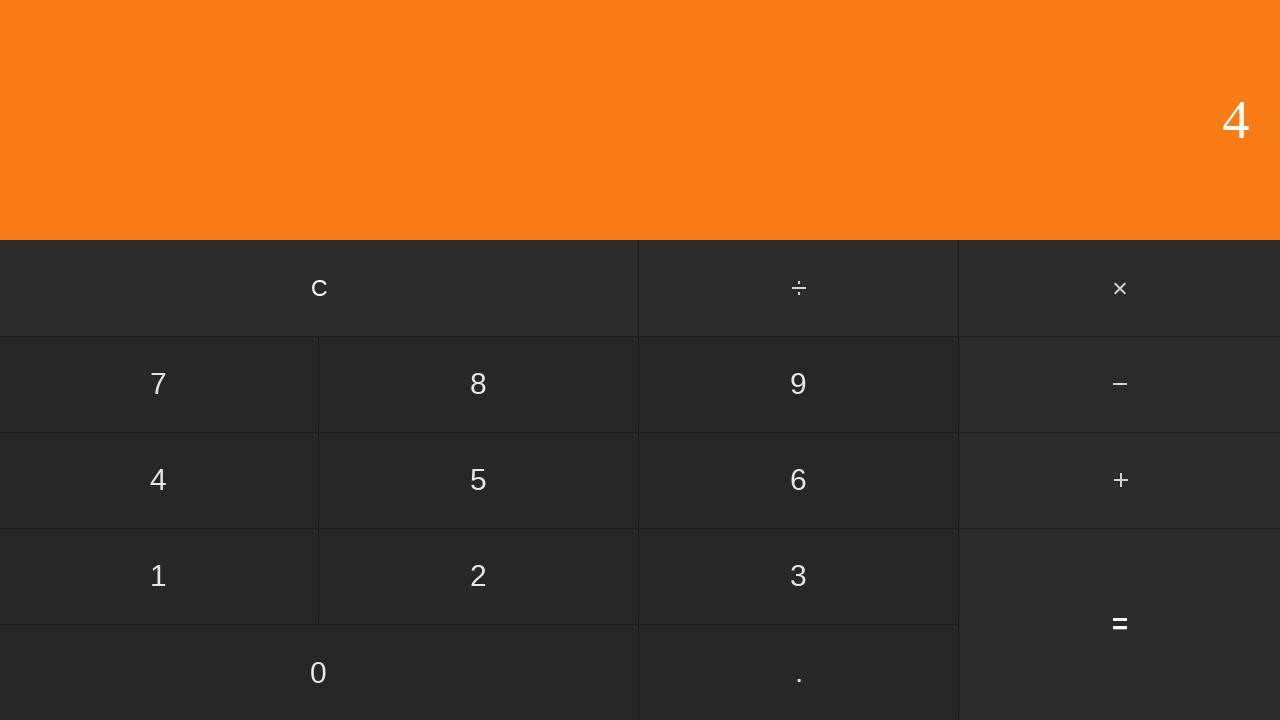

Verified division result: 4 / 1 = 4
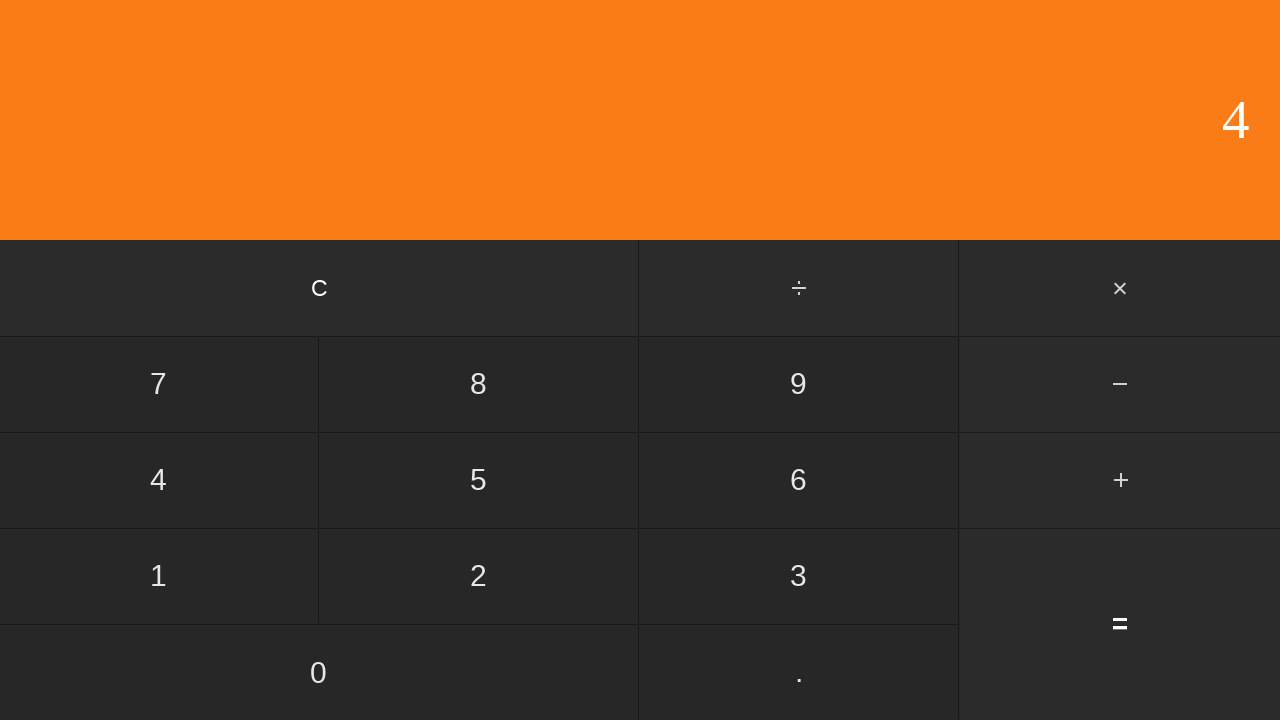

Clicked clear button to reset for next calculation at (320, 288) on input[value='C']
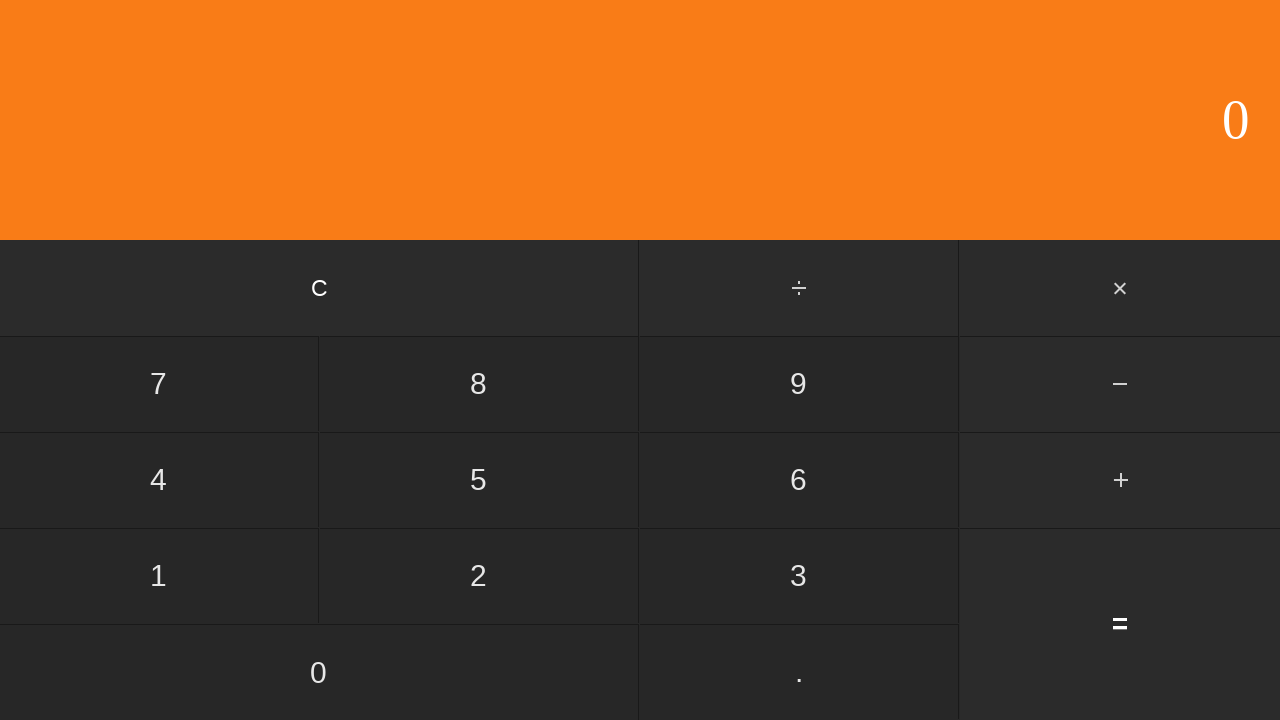

Clicked number 4 at (159, 480) on input[value='4']
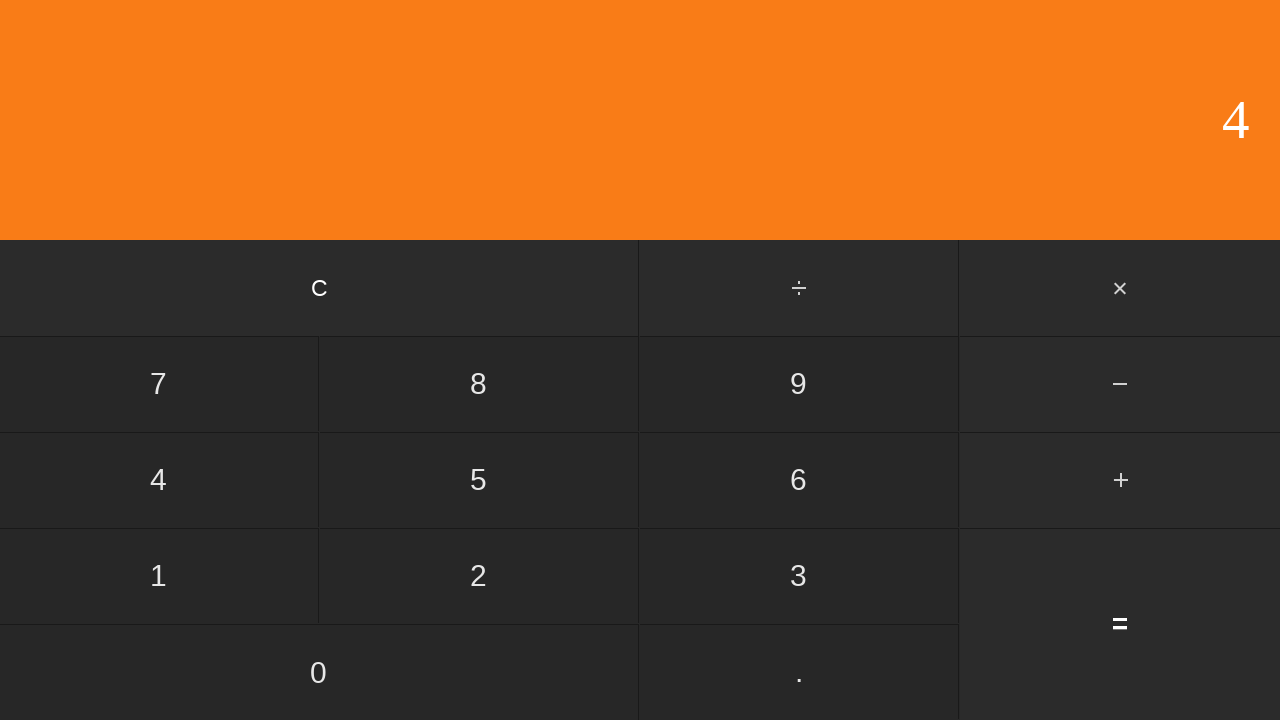

Clicked divide button at (800, 288) on #divide
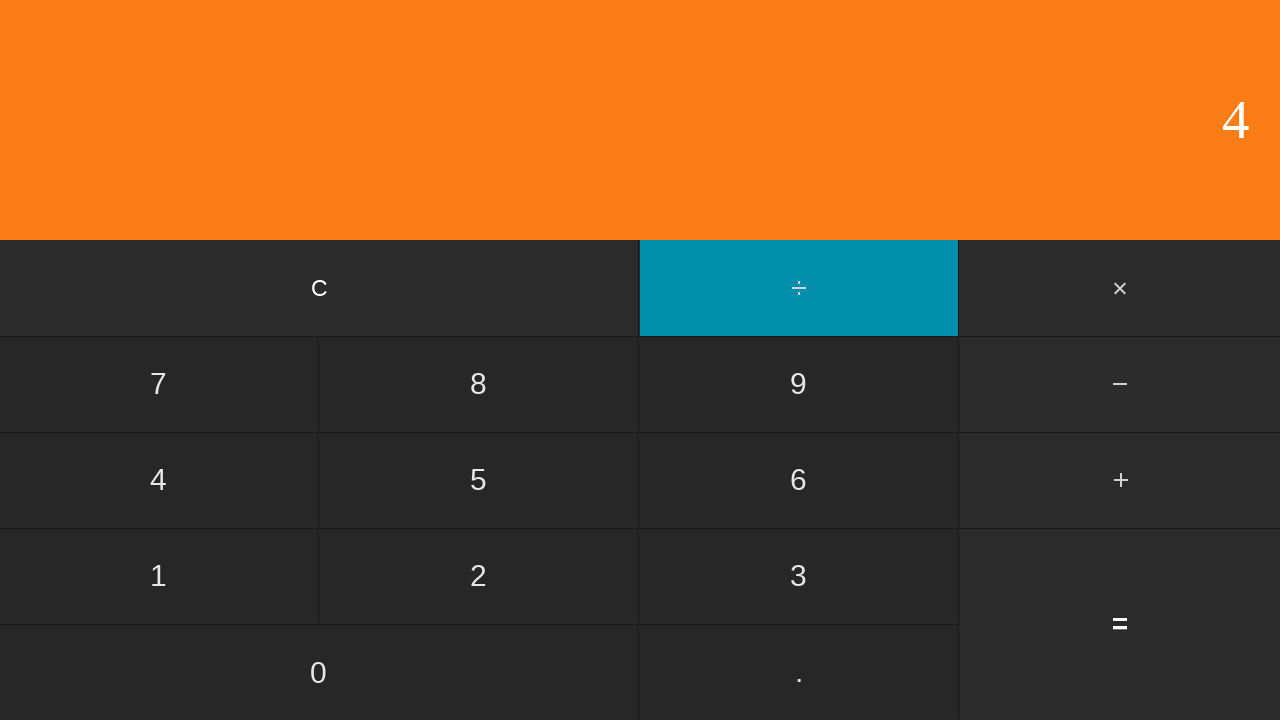

Clicked number 2 at (479, 576) on input[value='2']
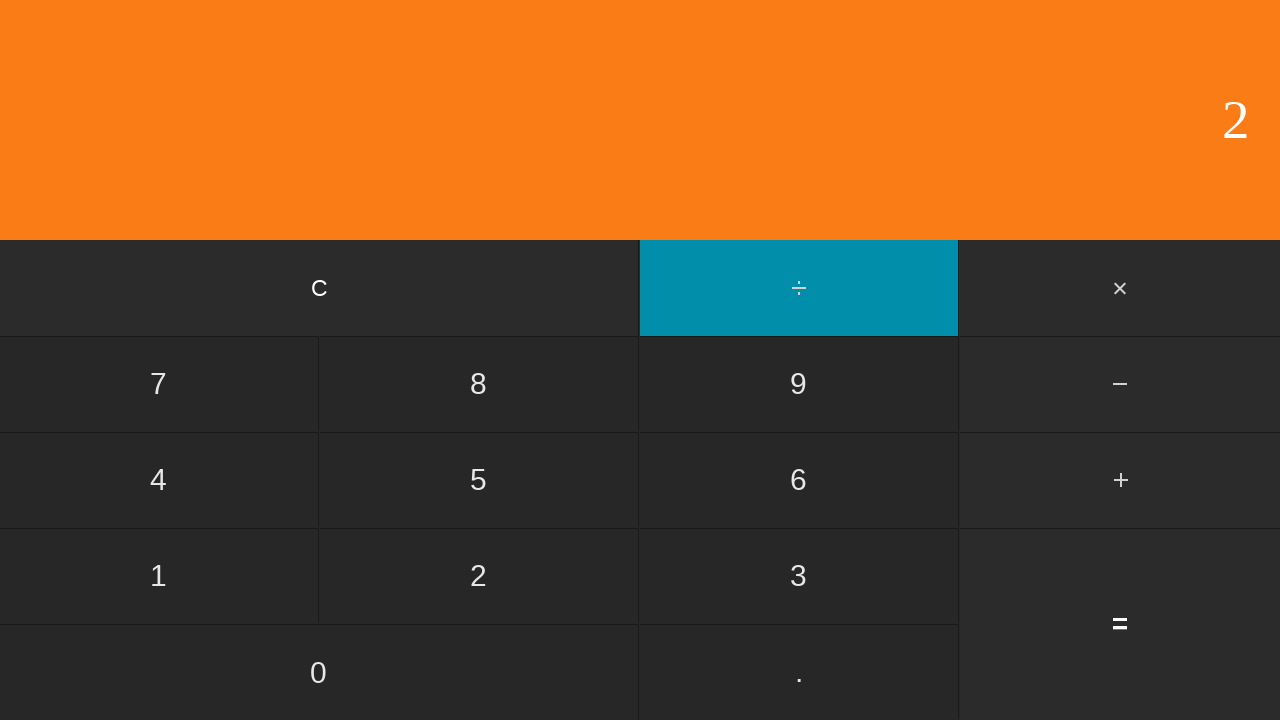

Clicked equals button to calculate 4 / 2 at (1120, 624) on input[value='=']
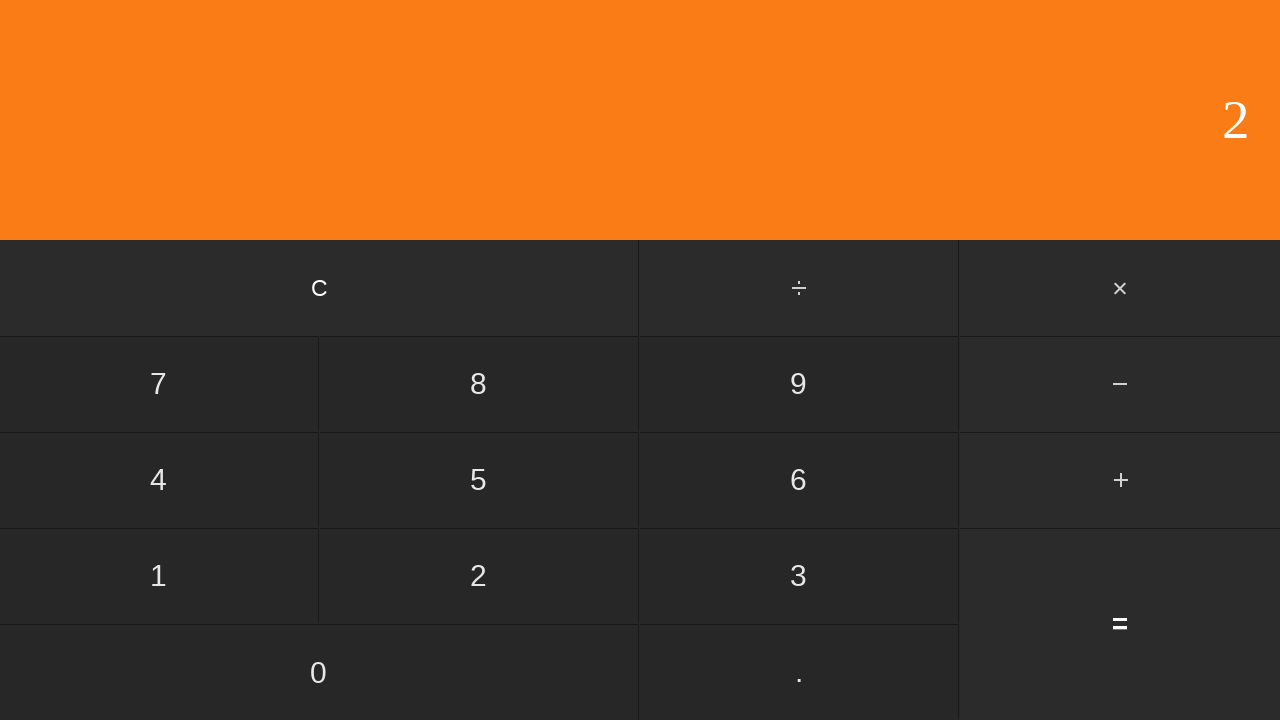

Display result appeared
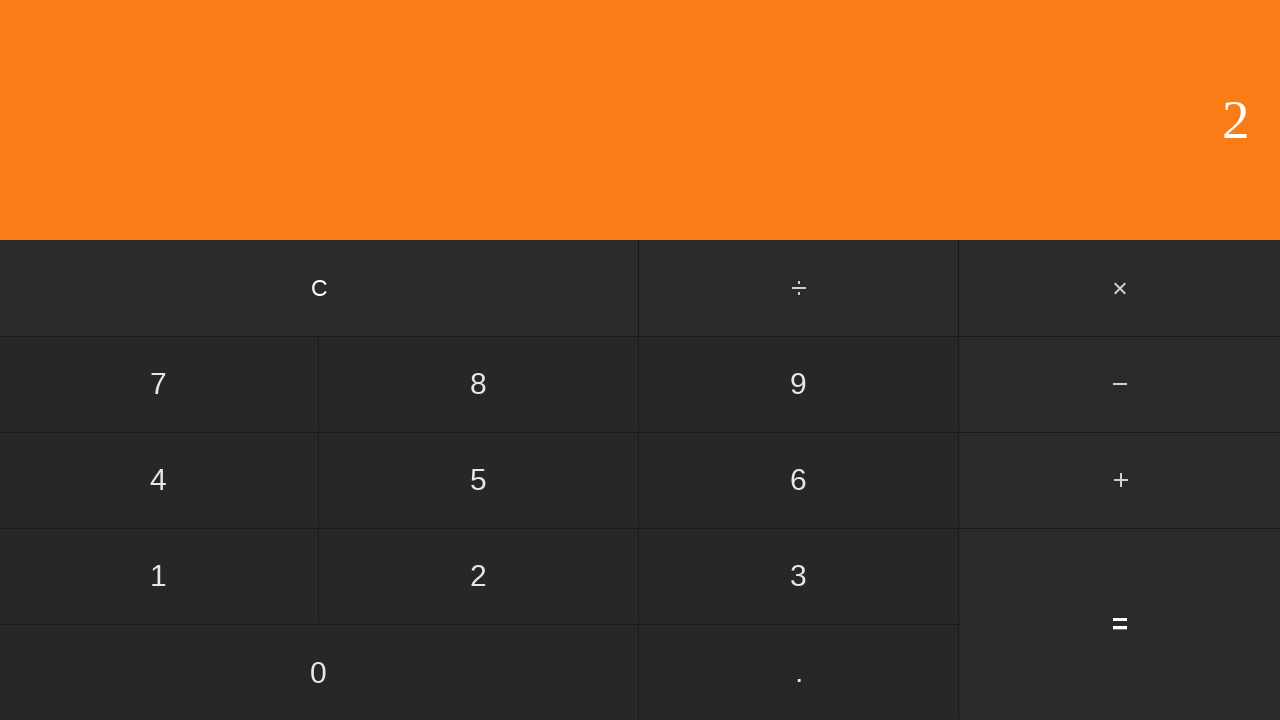

Verified division result: 4 / 2 = 2
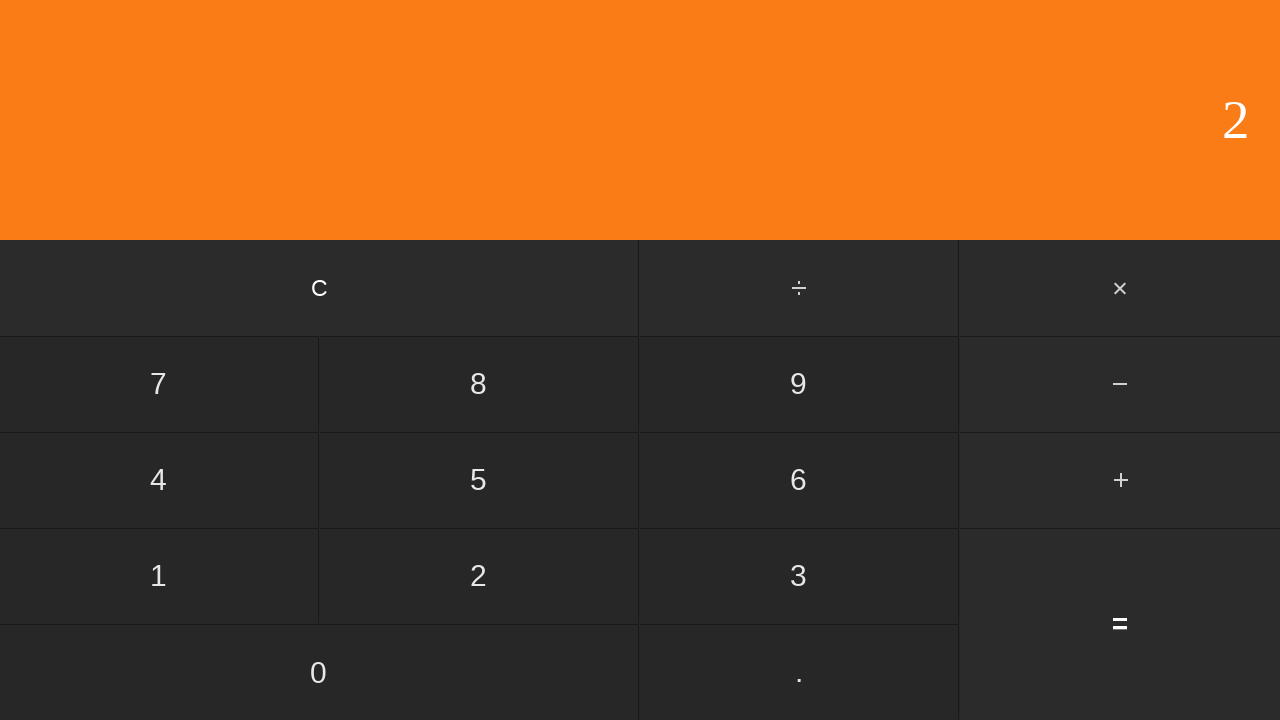

Clicked clear button to reset for next calculation at (320, 288) on input[value='C']
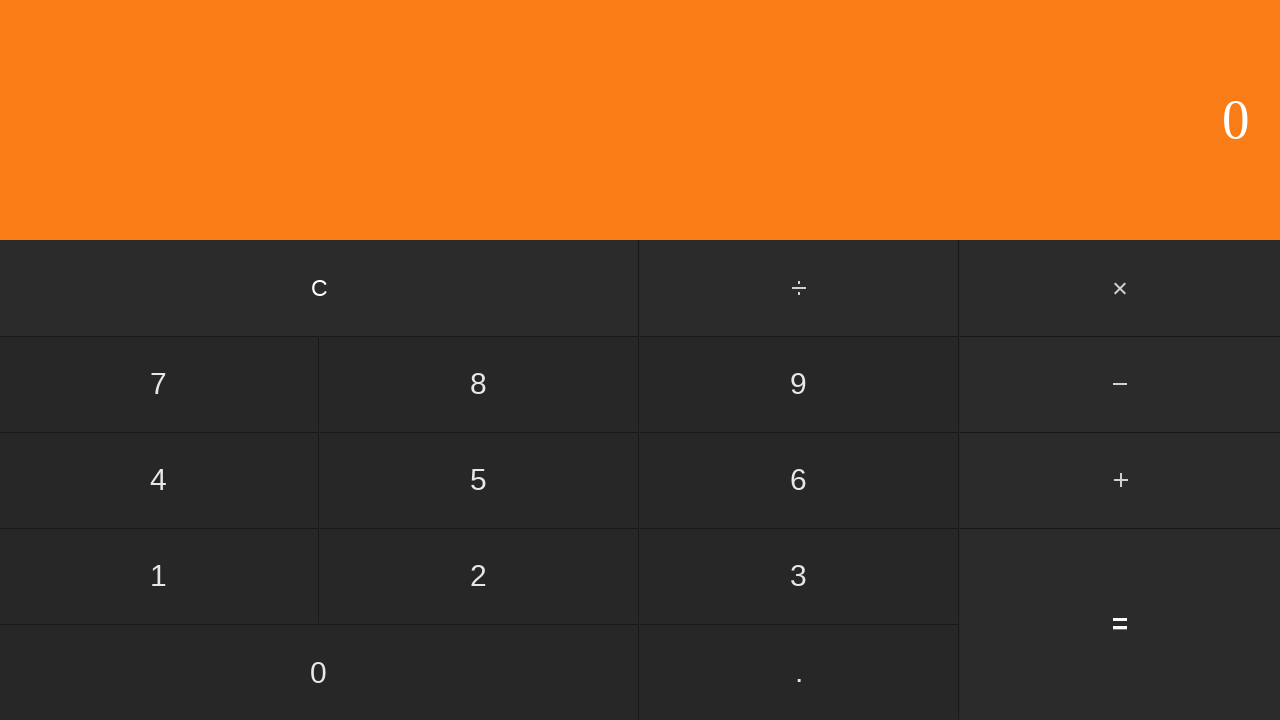

Clicked number 4 at (159, 480) on input[value='4']
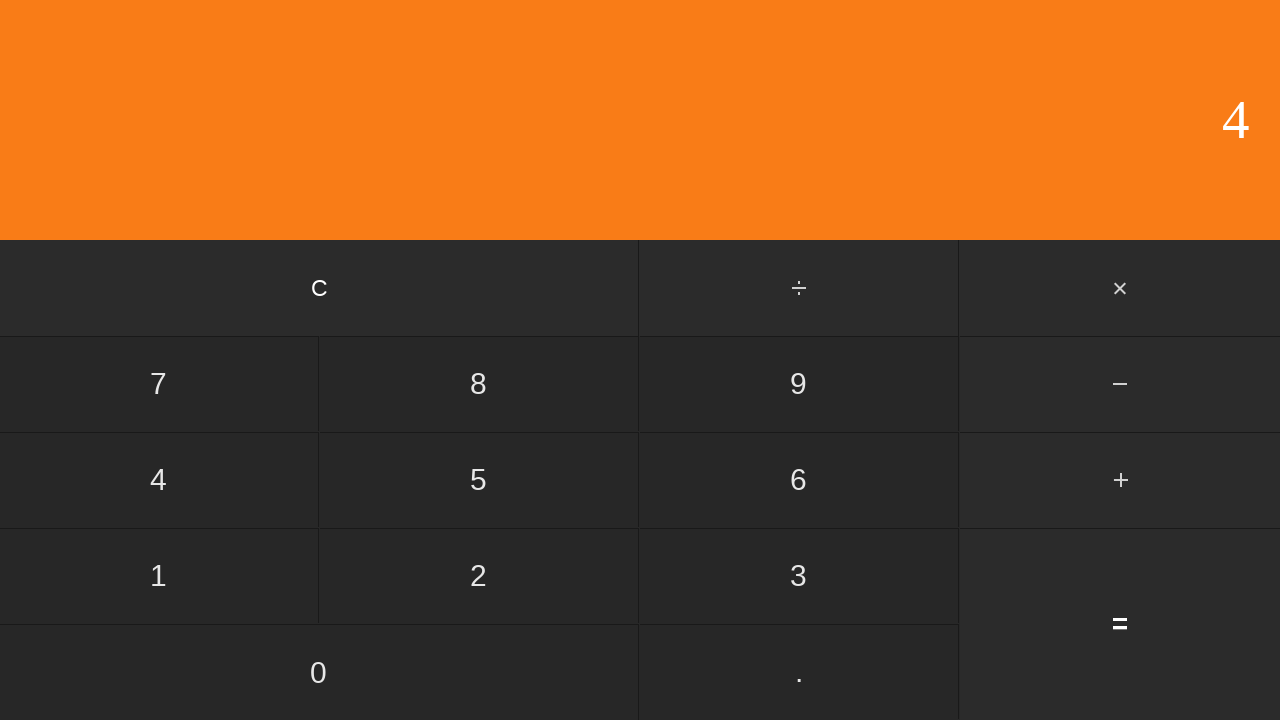

Clicked divide button at (800, 288) on #divide
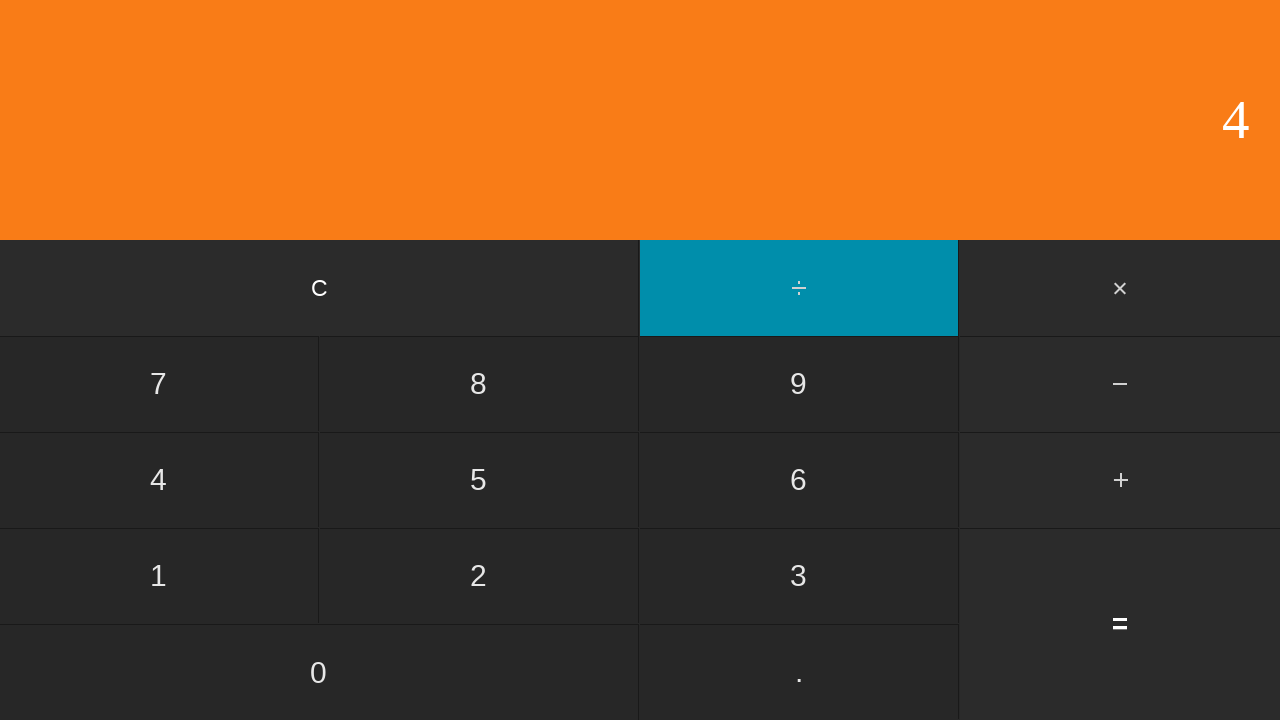

Clicked number 3 at (799, 576) on input[value='3']
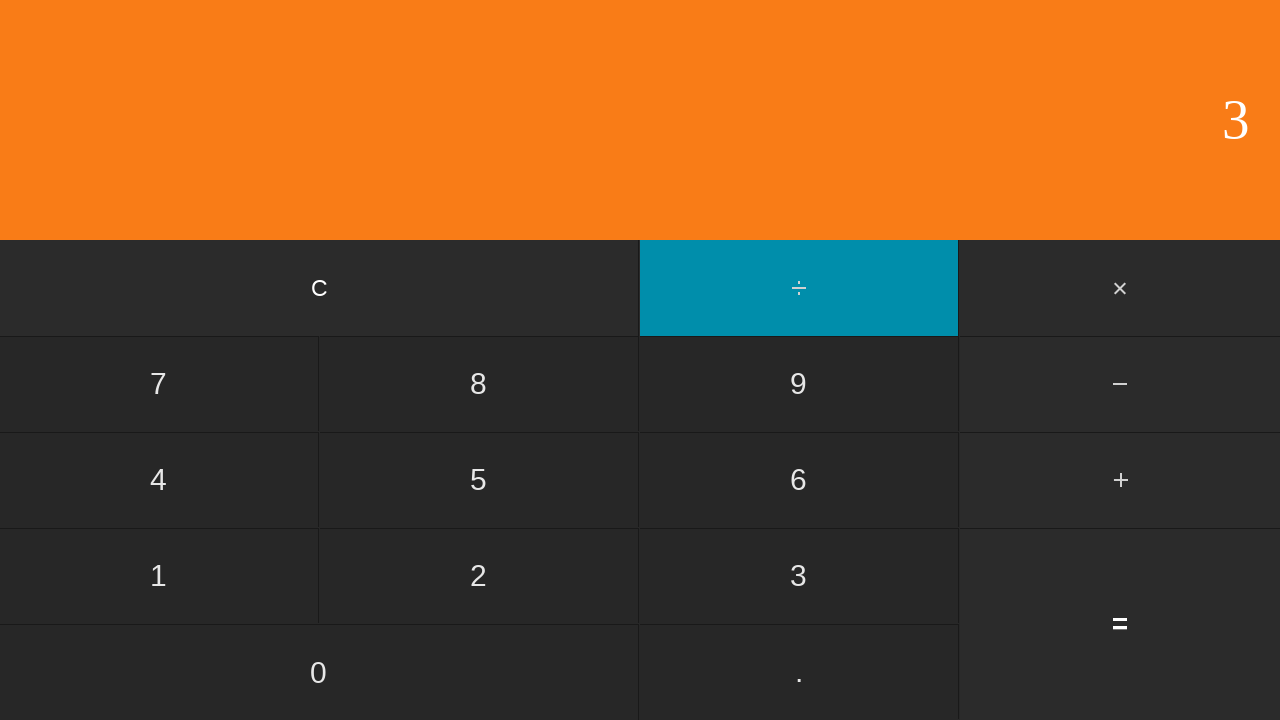

Clicked equals button to calculate 4 / 3 at (1120, 624) on input[value='=']
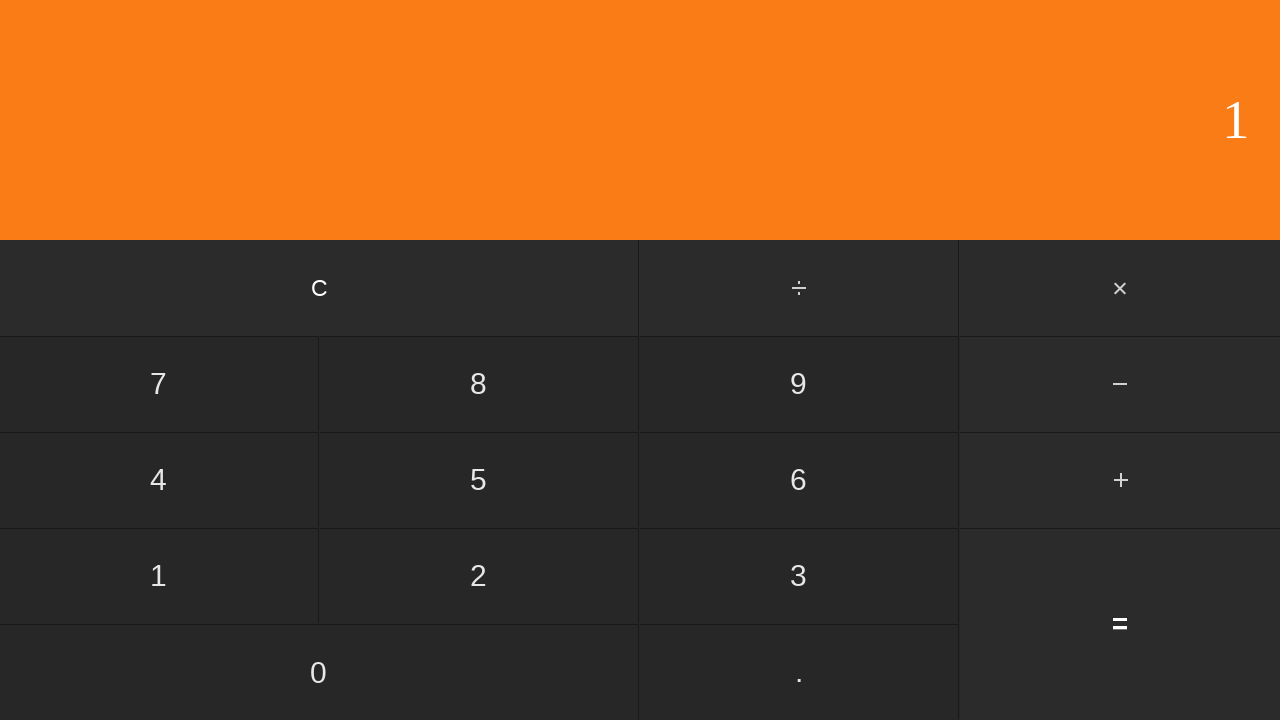

Display result appeared
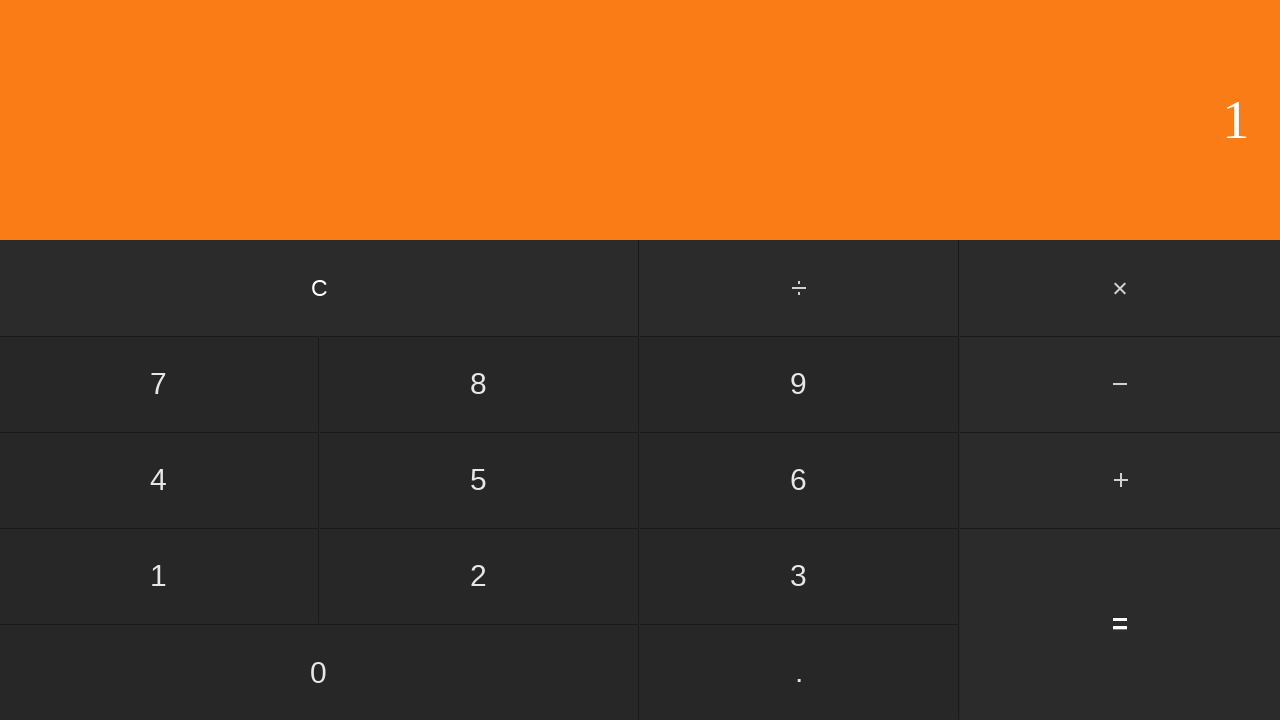

Verified division result: 4 / 3 = 1
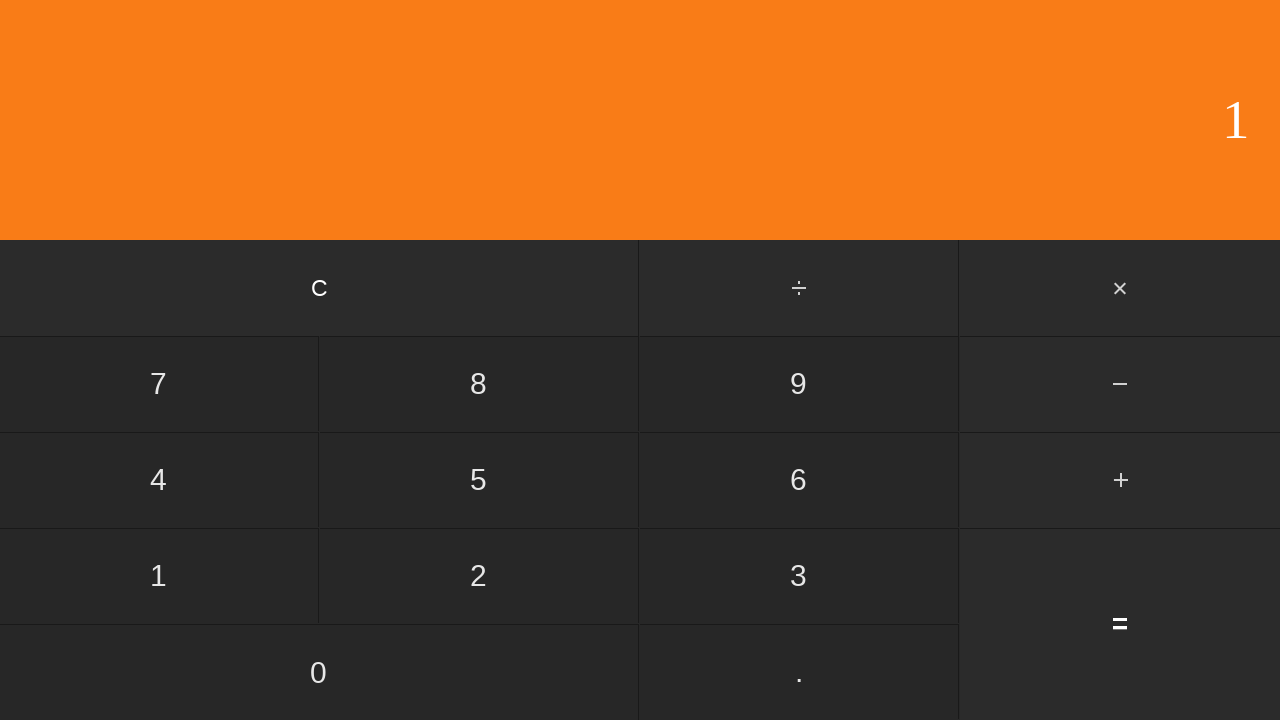

Clicked clear button to reset for next calculation at (320, 288) on input[value='C']
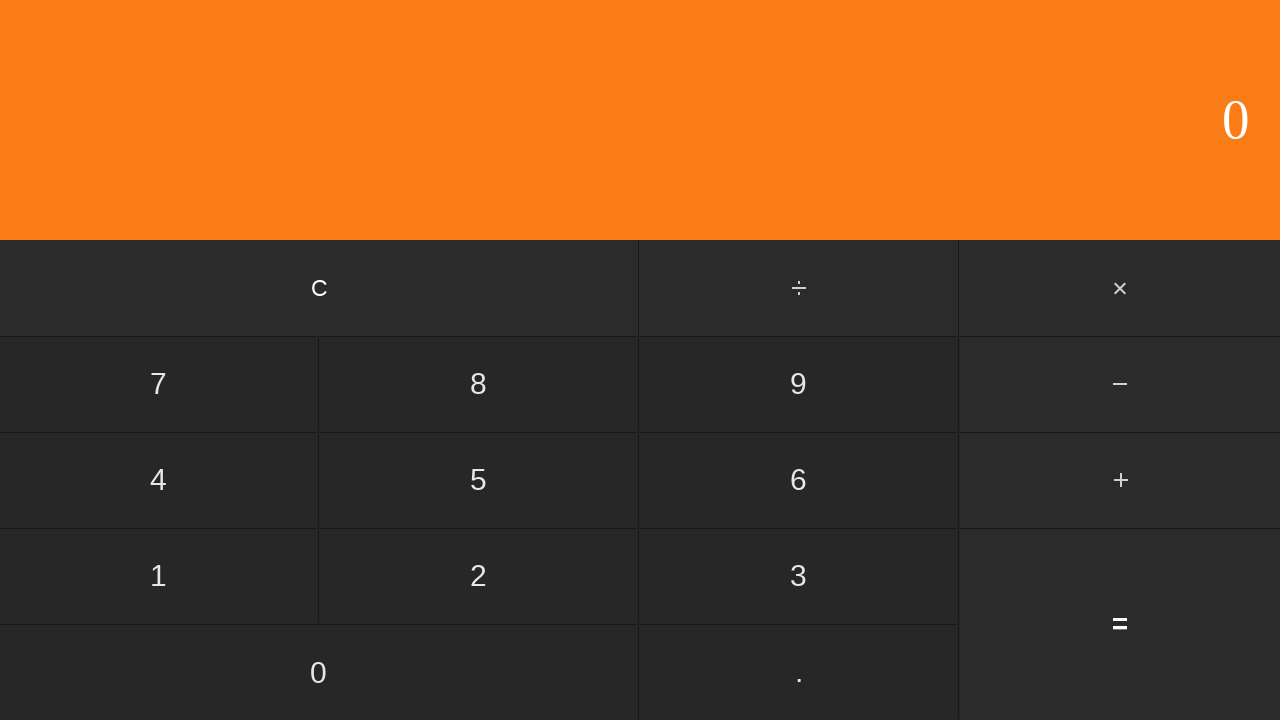

Clicked number 4 at (159, 480) on input[value='4']
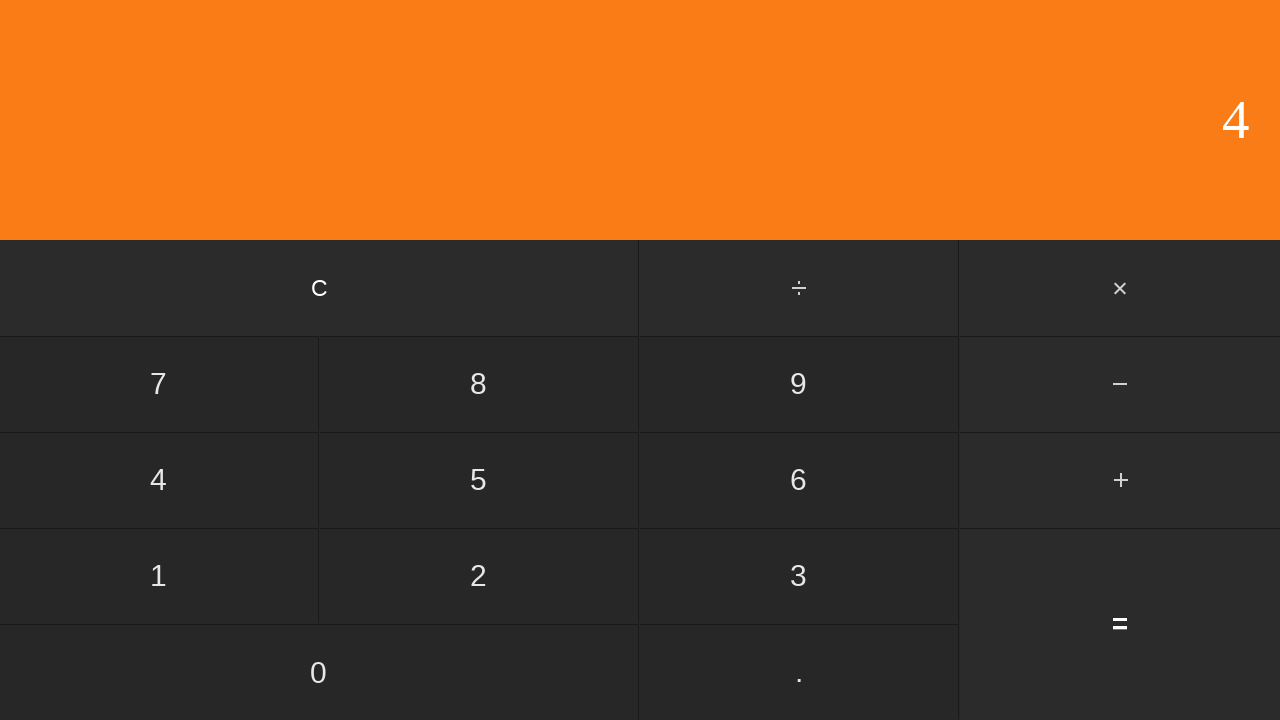

Clicked divide button at (800, 288) on #divide
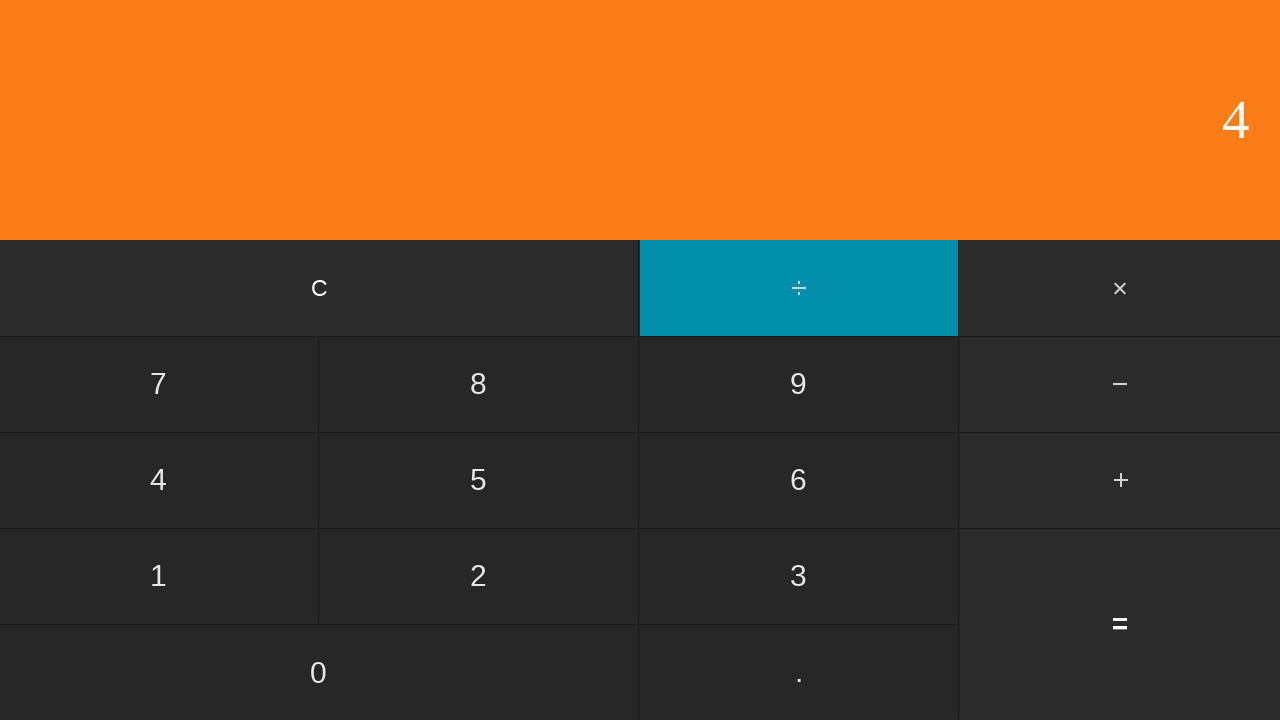

Clicked number 4 at (159, 480) on input[value='4']
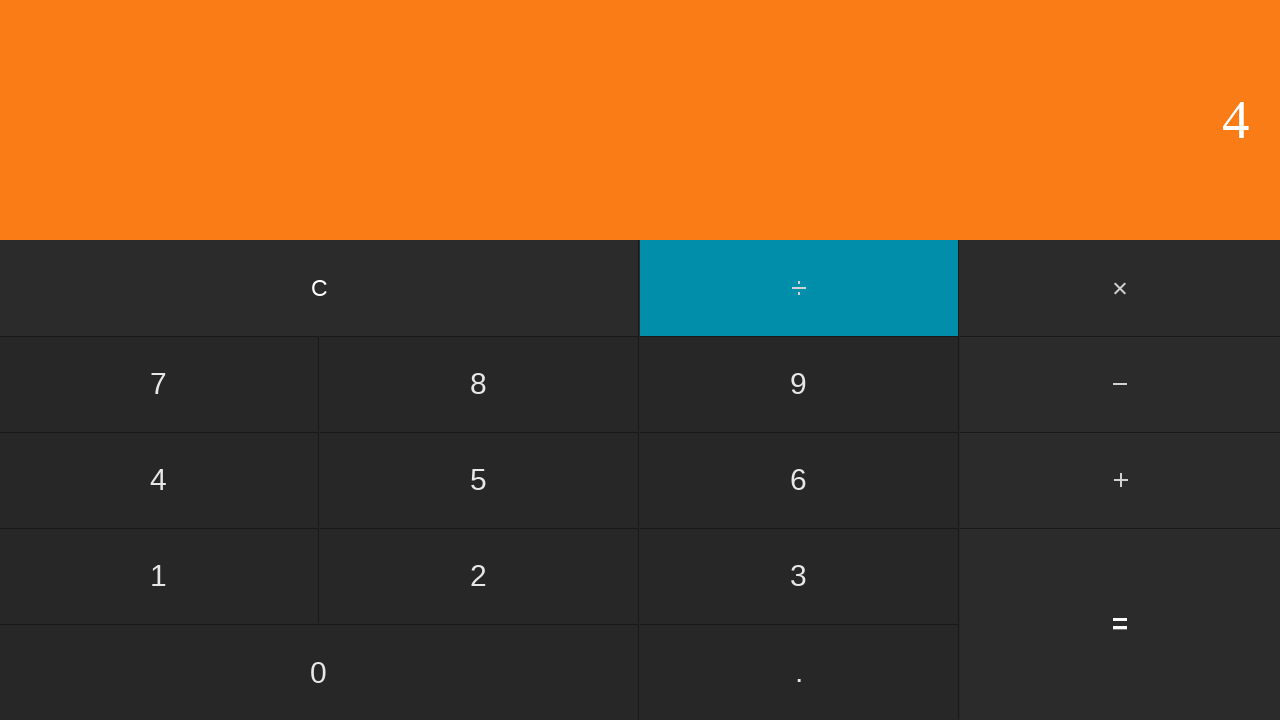

Clicked equals button to calculate 4 / 4 at (1120, 624) on input[value='=']
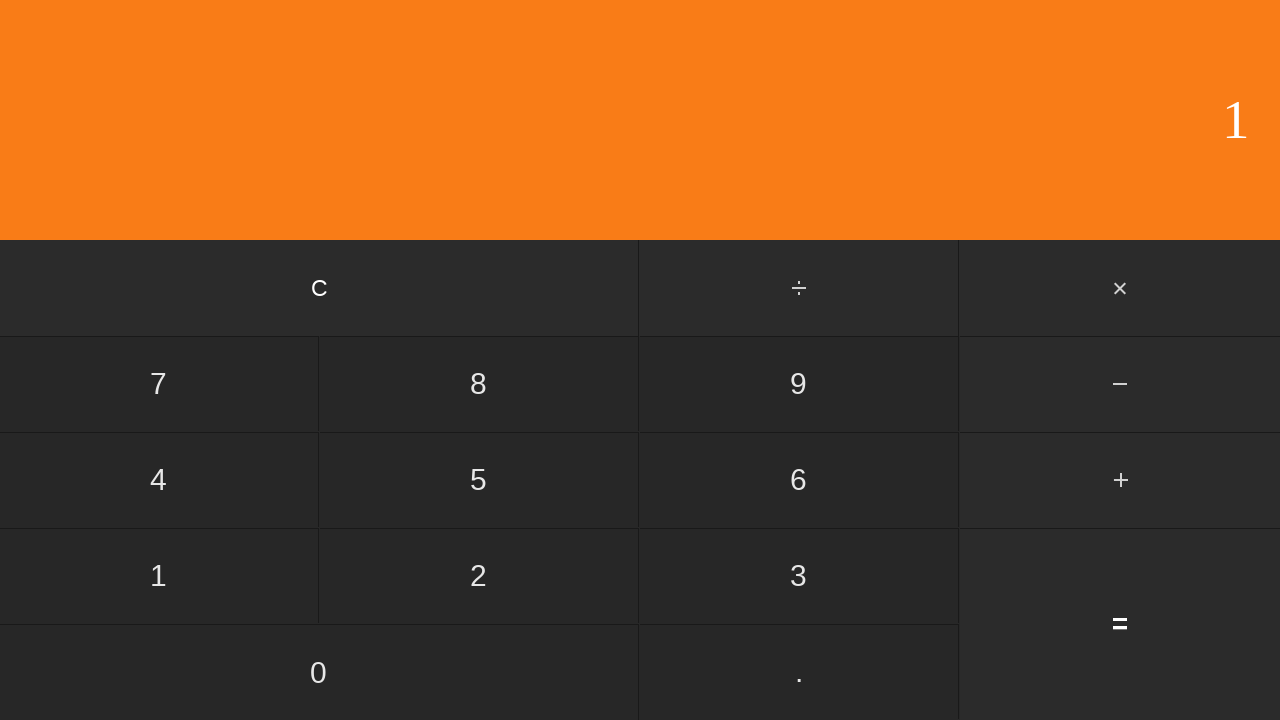

Display result appeared
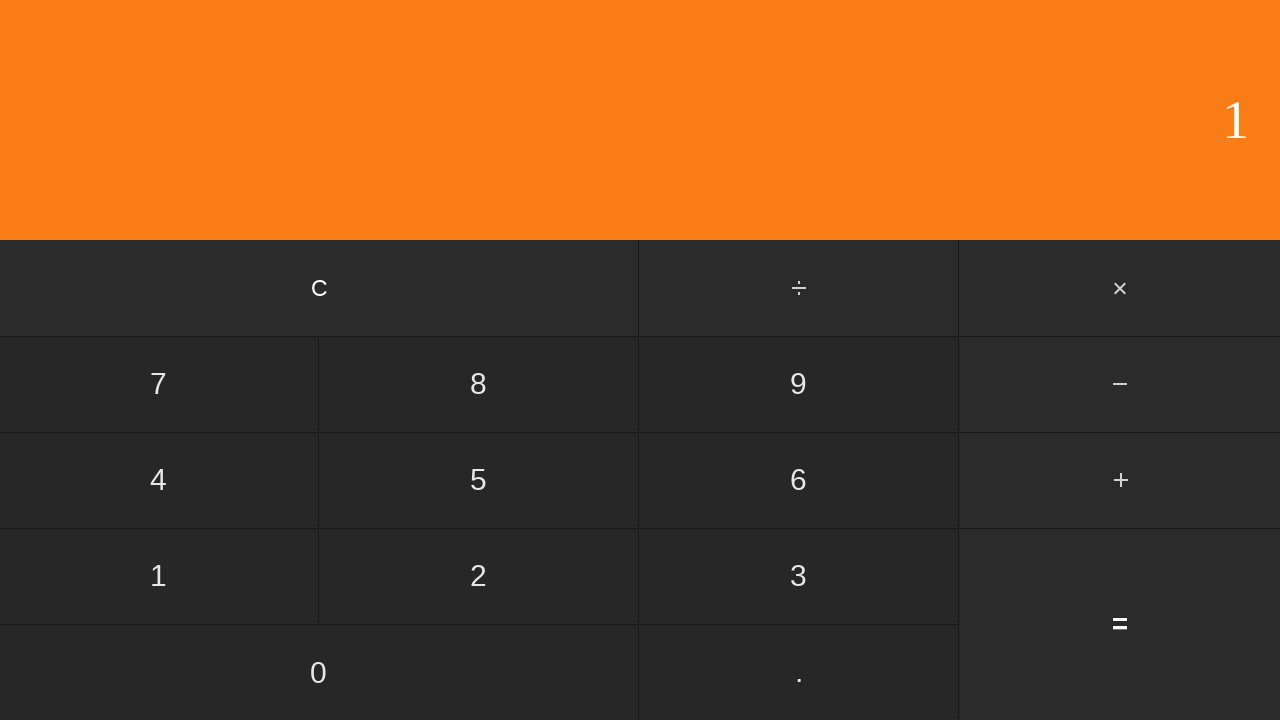

Verified division result: 4 / 4 = 1
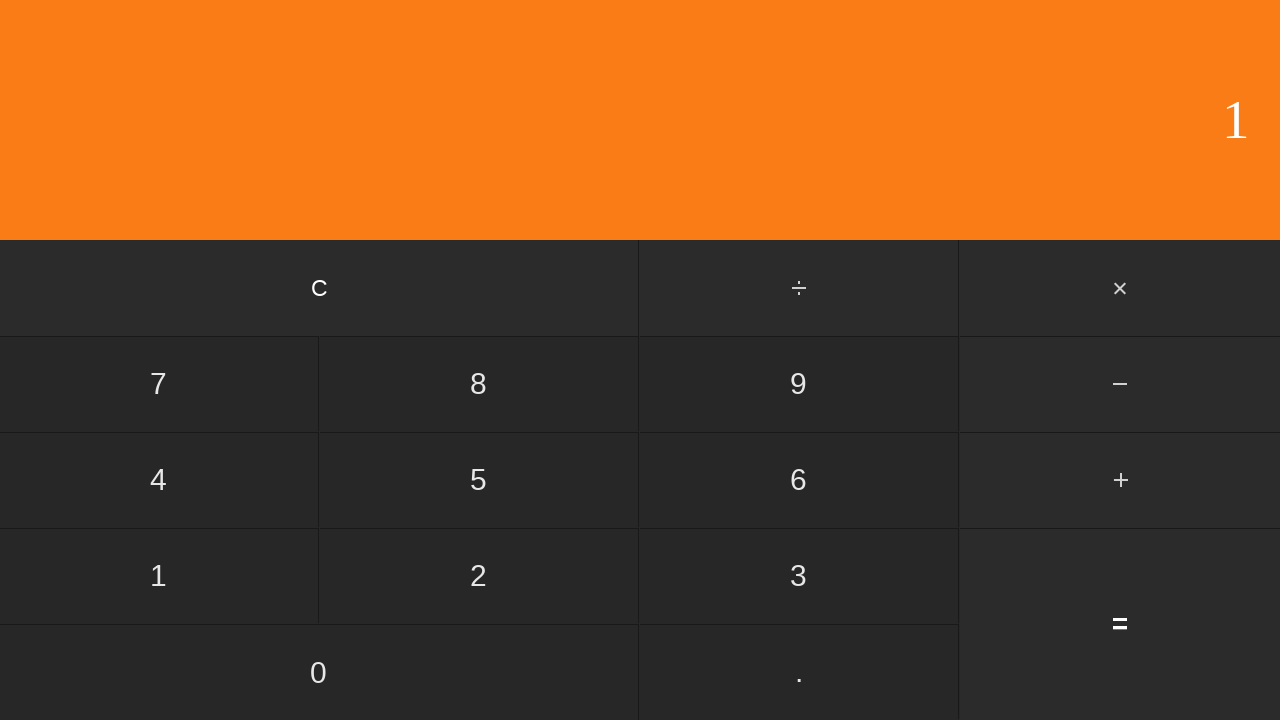

Clicked clear button to reset for next calculation at (320, 288) on input[value='C']
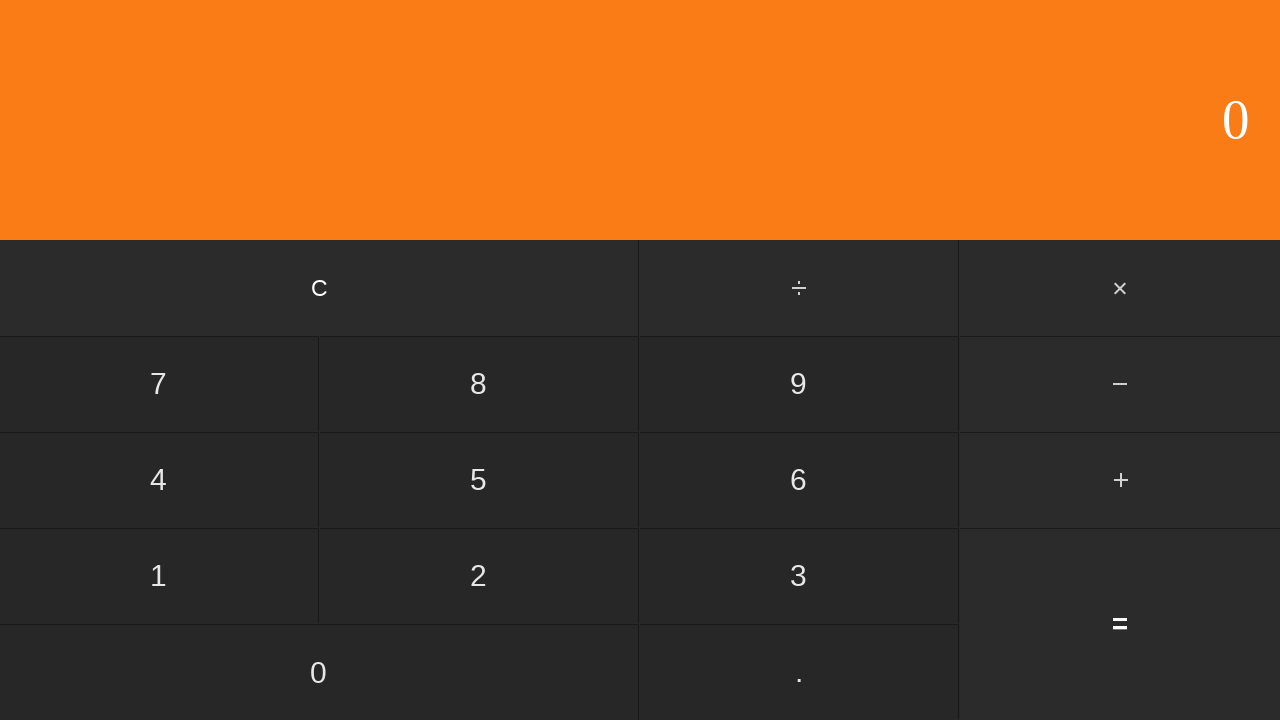

Clicked number 4 at (159, 480) on input[value='4']
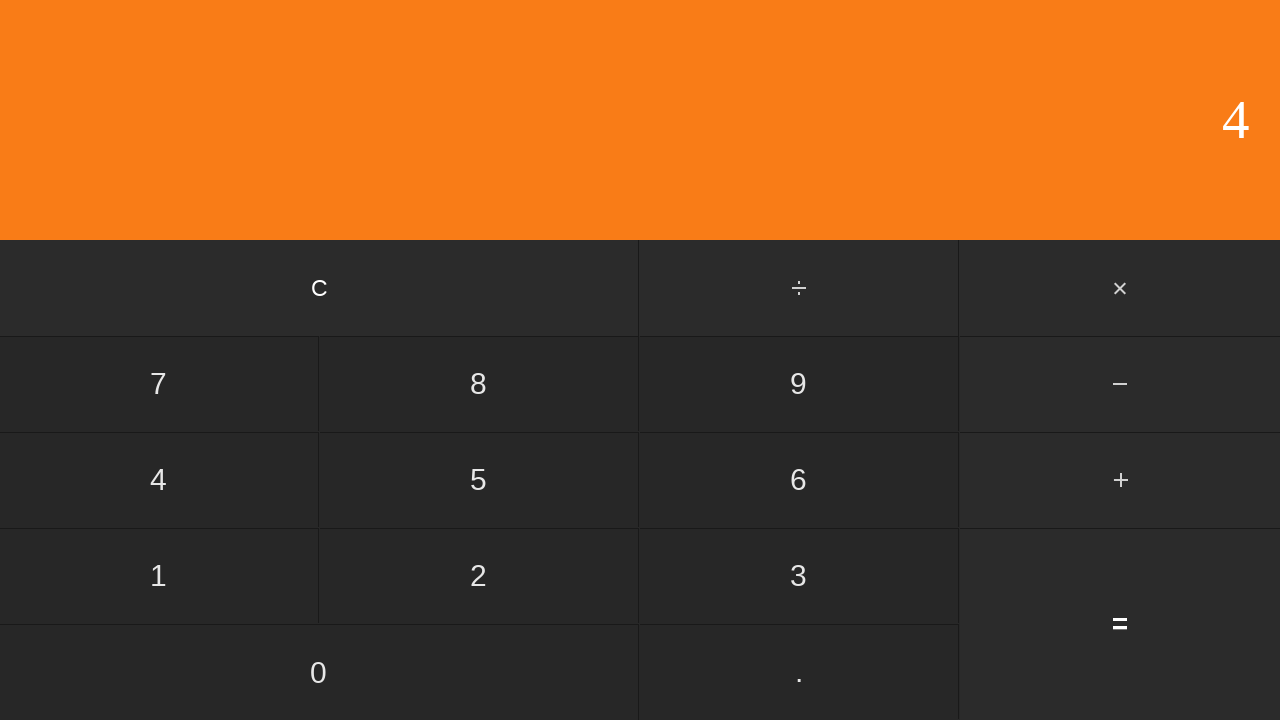

Clicked divide button at (800, 288) on #divide
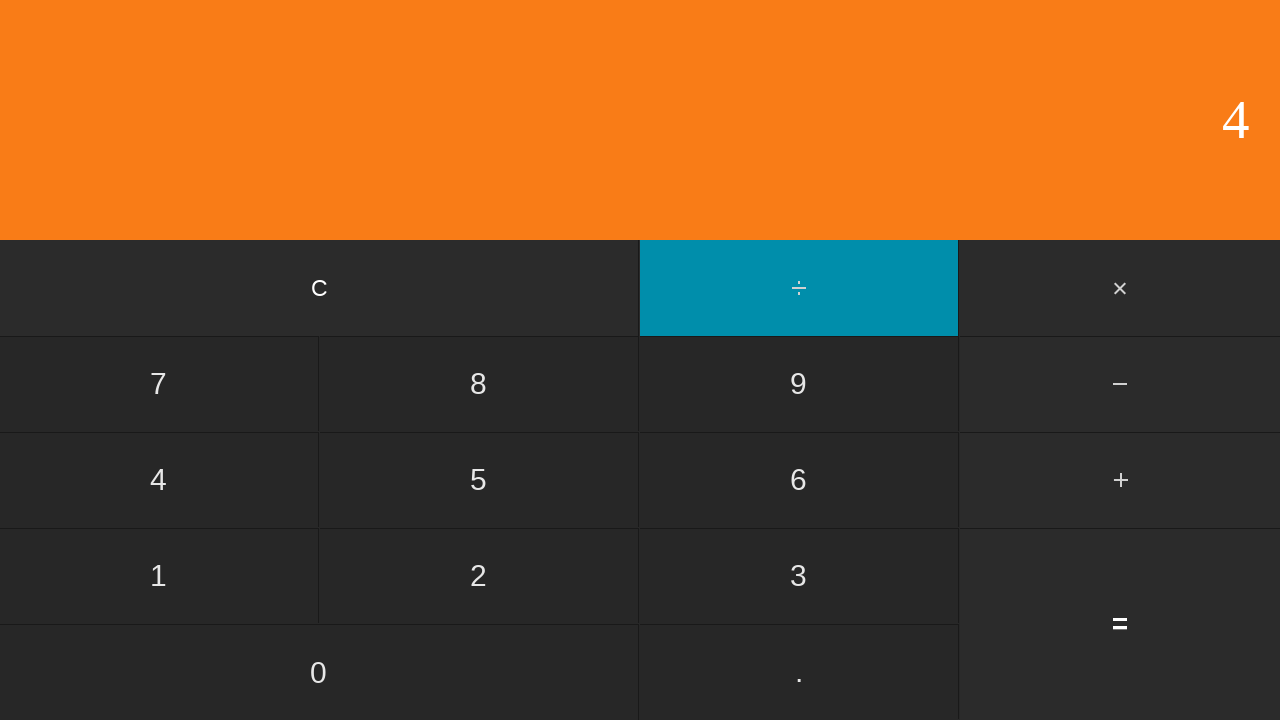

Clicked number 5 at (479, 480) on input[value='5']
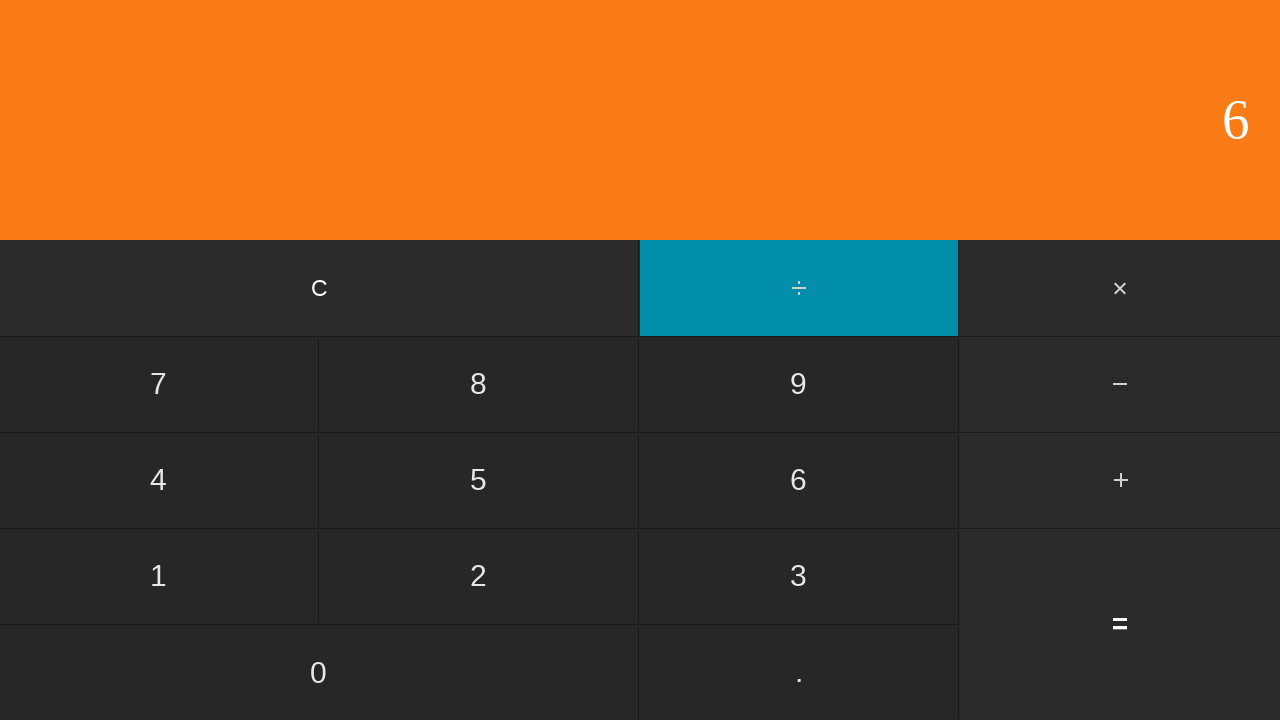

Clicked equals button to calculate 4 / 5 at (1120, 624) on input[value='=']
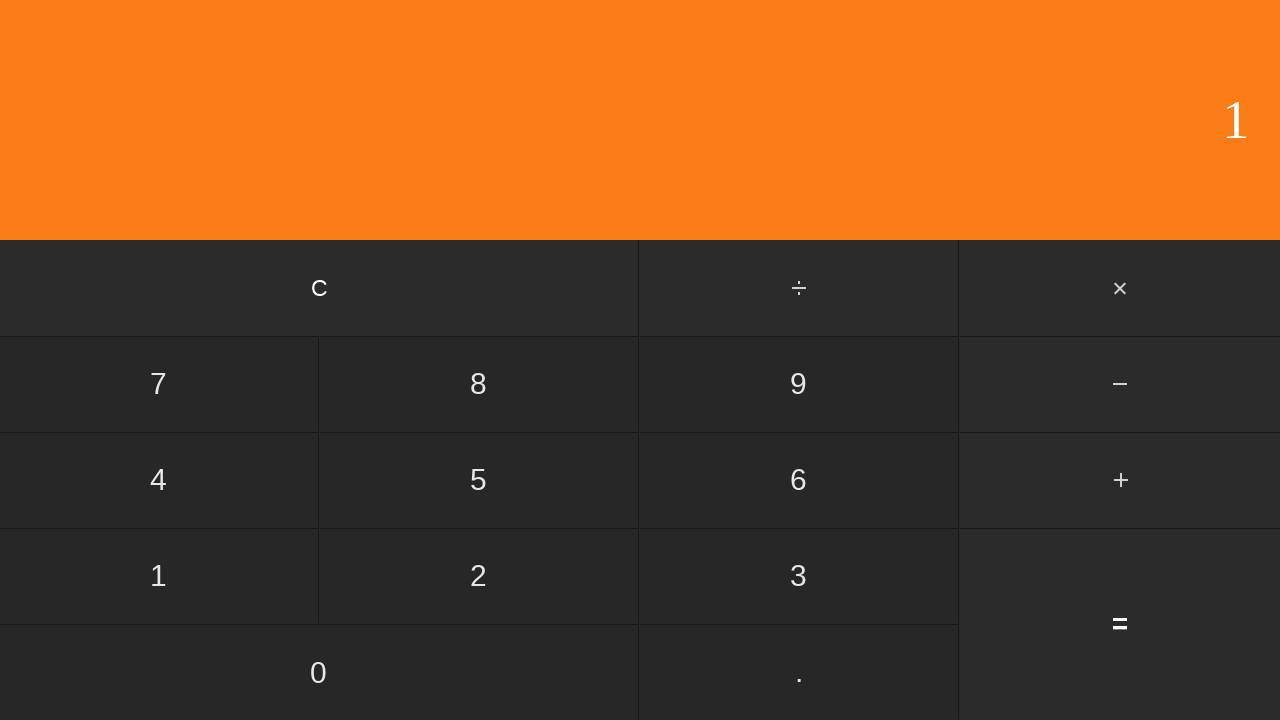

Display result appeared
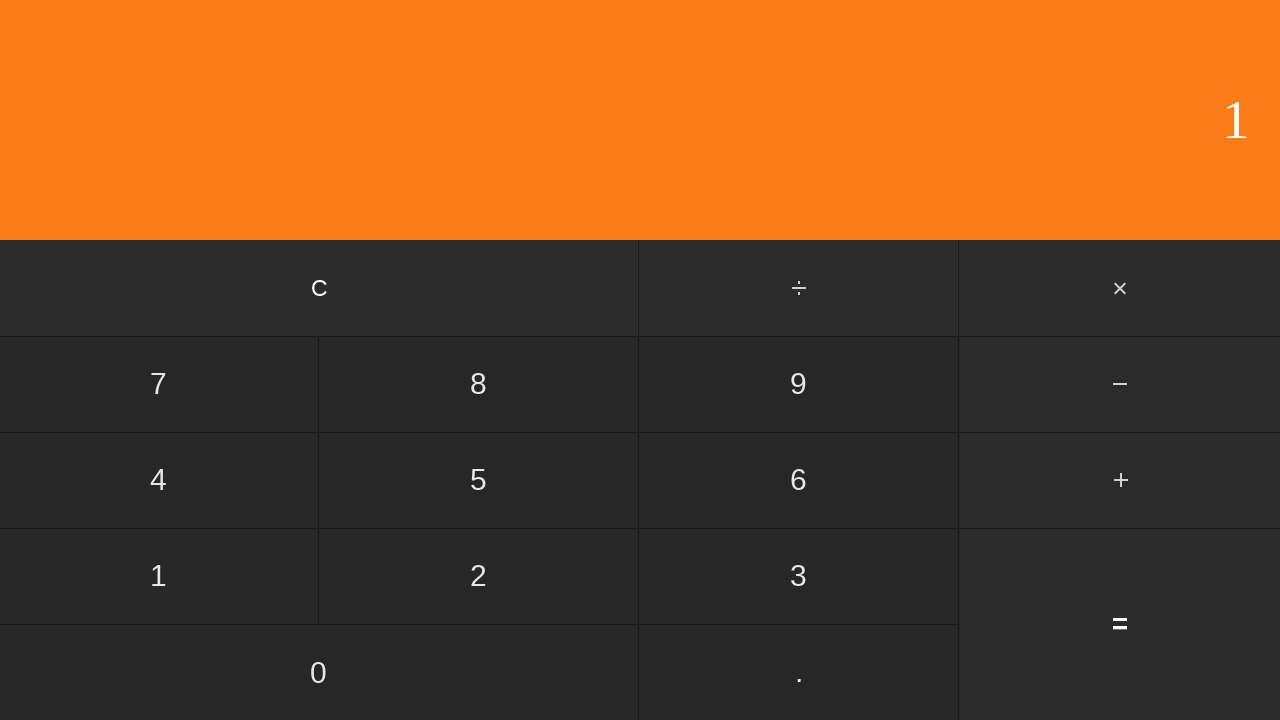

Verified division result: 4 / 5 = 1
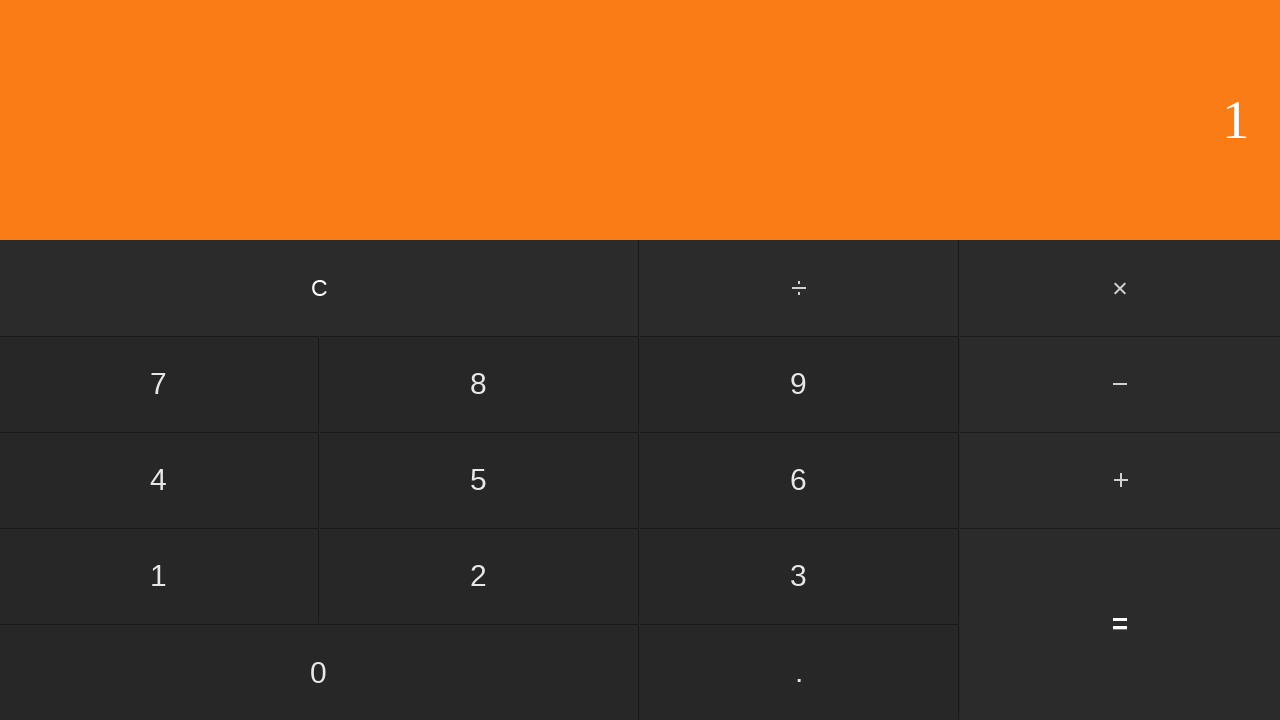

Clicked clear button to reset for next calculation at (320, 288) on input[value='C']
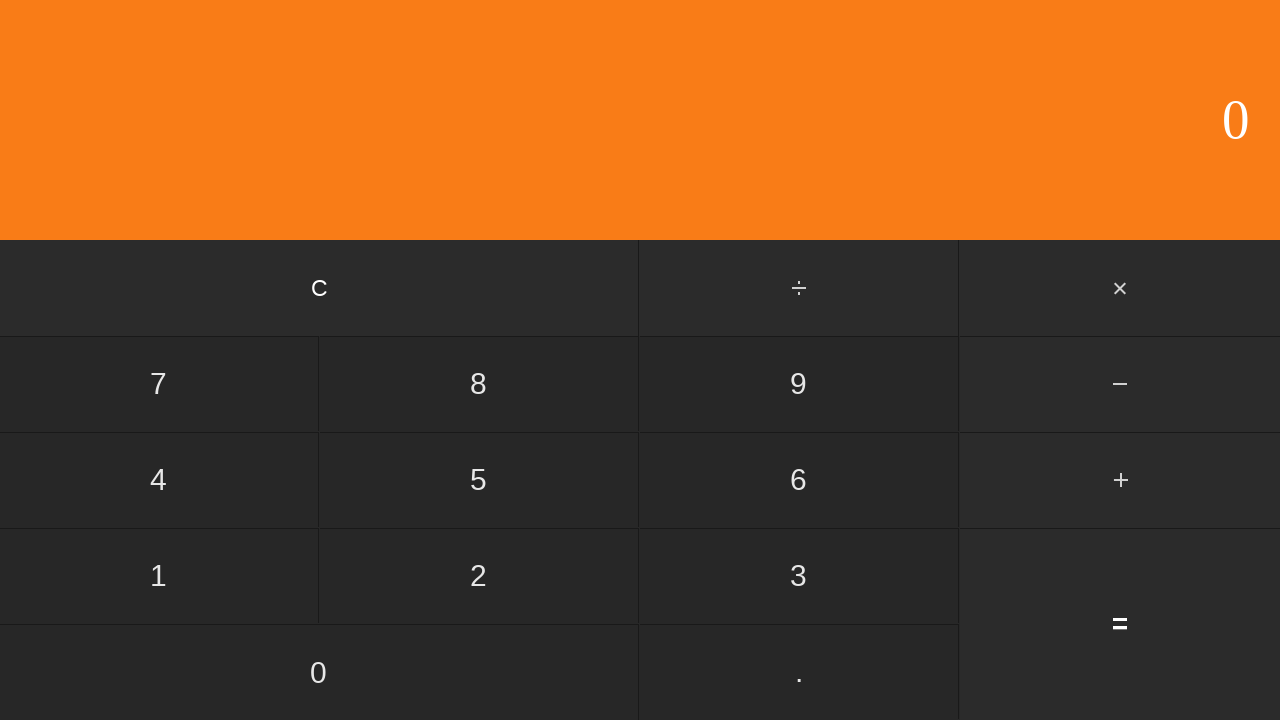

Clicked number 4 at (159, 480) on input[value='4']
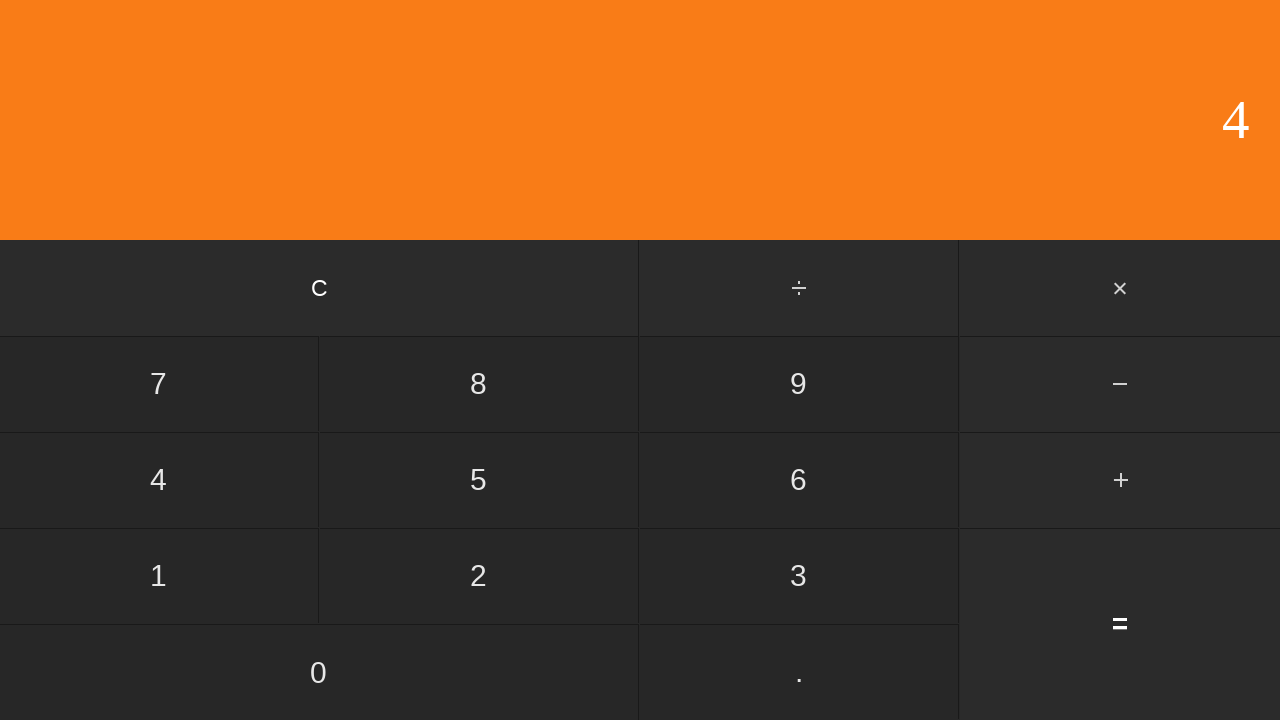

Clicked divide button at (800, 288) on #divide
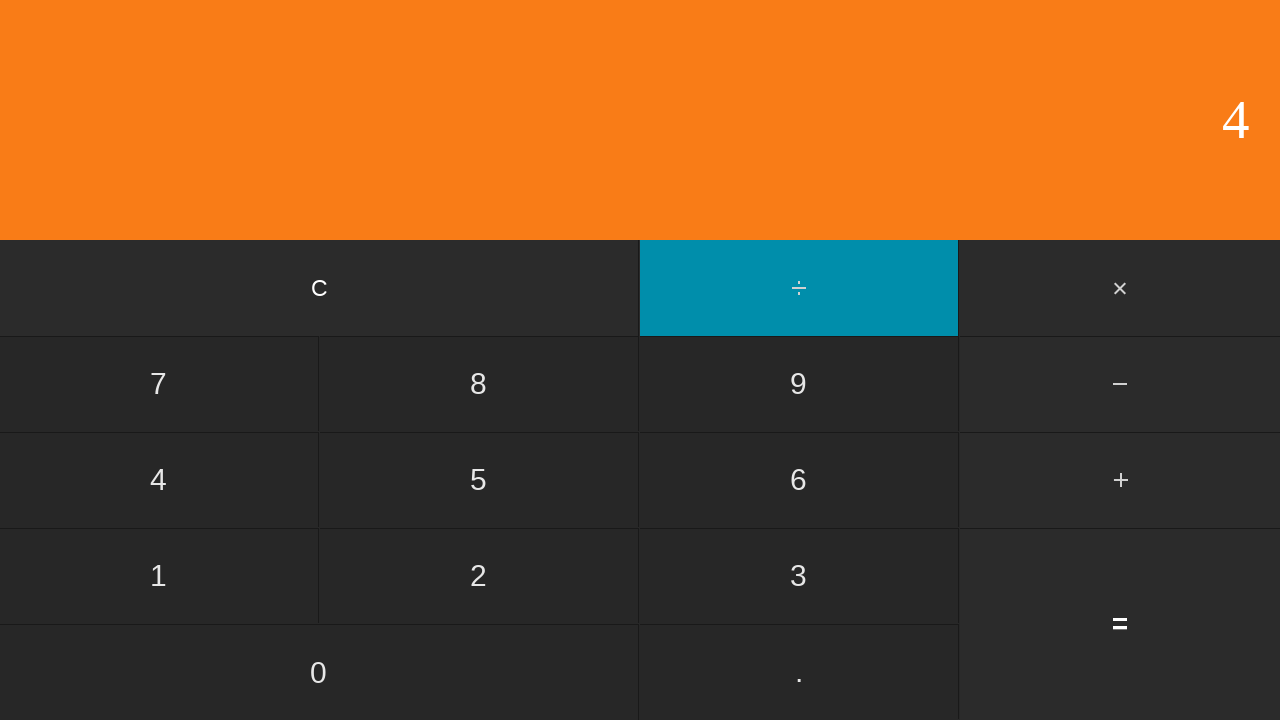

Clicked number 6 at (799, 480) on input[value='6']
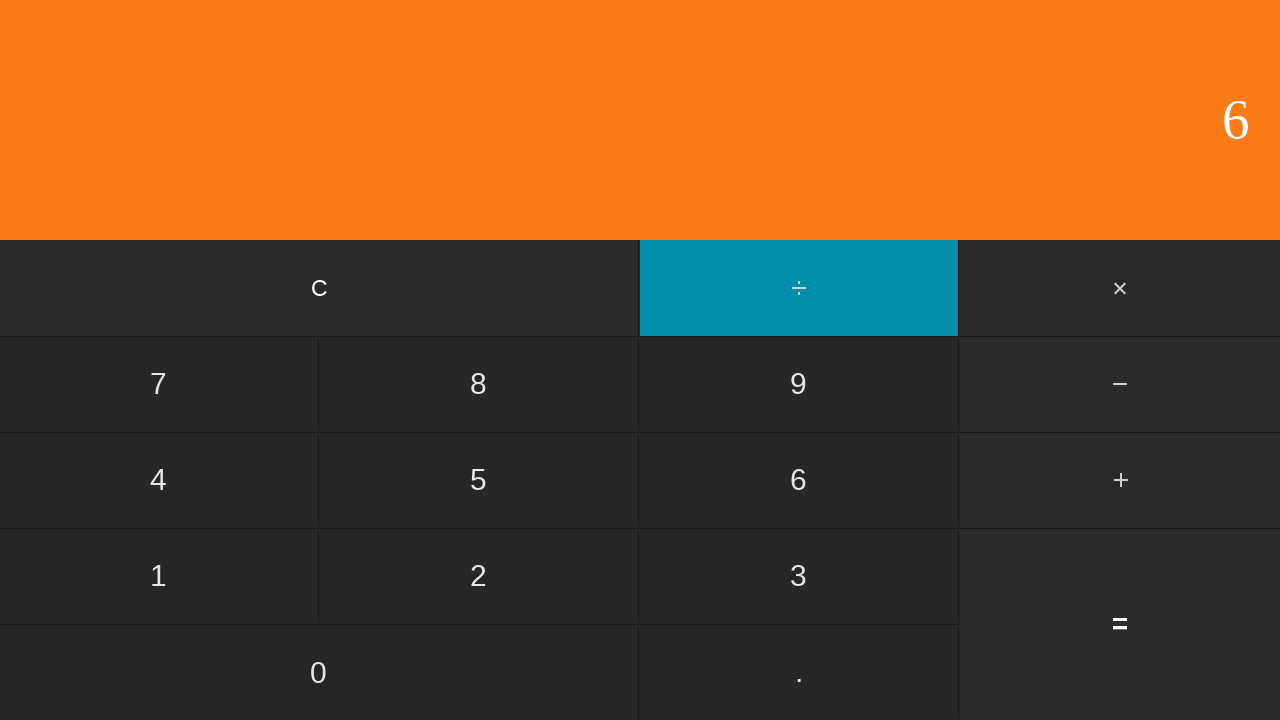

Clicked equals button to calculate 4 / 6 at (1120, 624) on input[value='=']
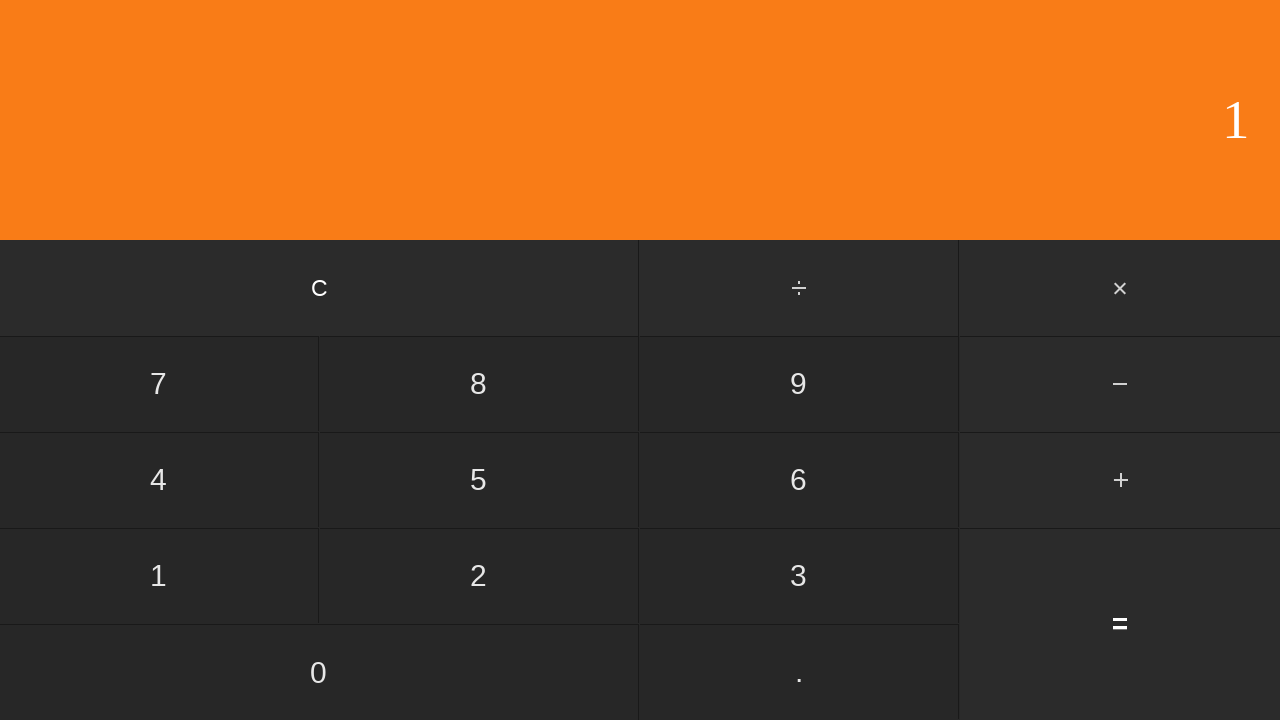

Display result appeared
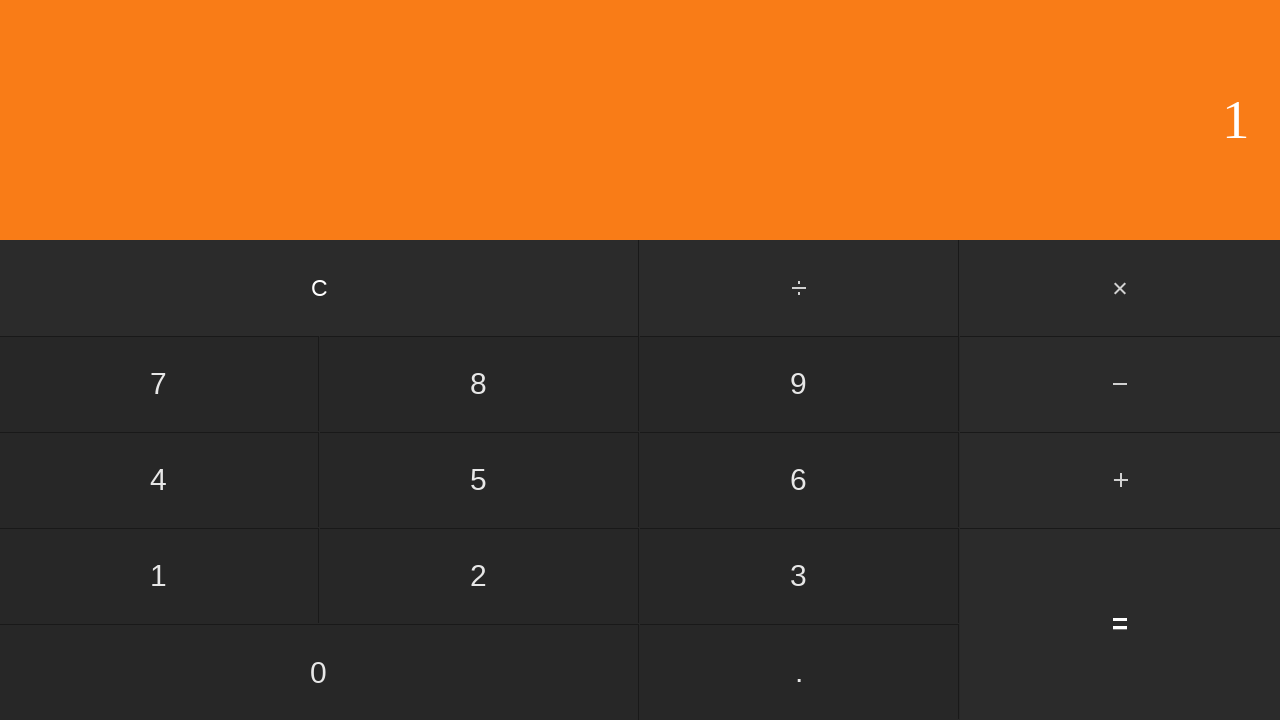

Verified division result: 4 / 6 = 1
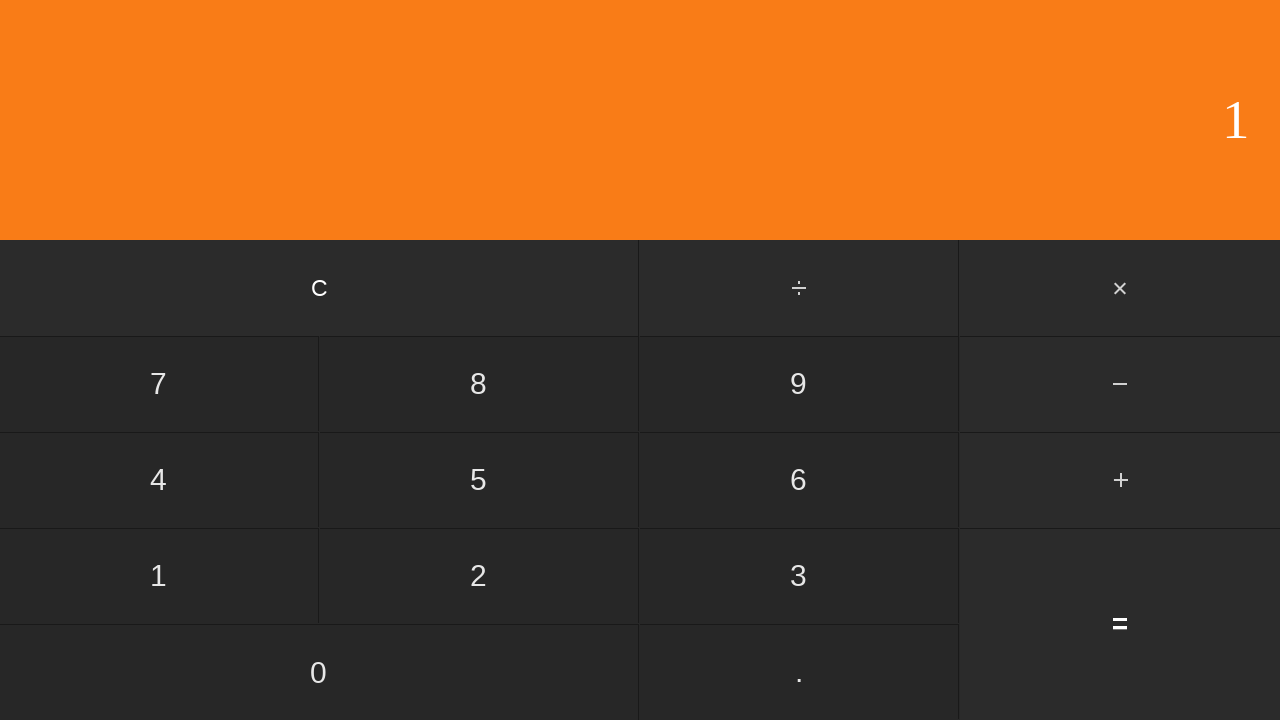

Clicked clear button to reset for next calculation at (320, 288) on input[value='C']
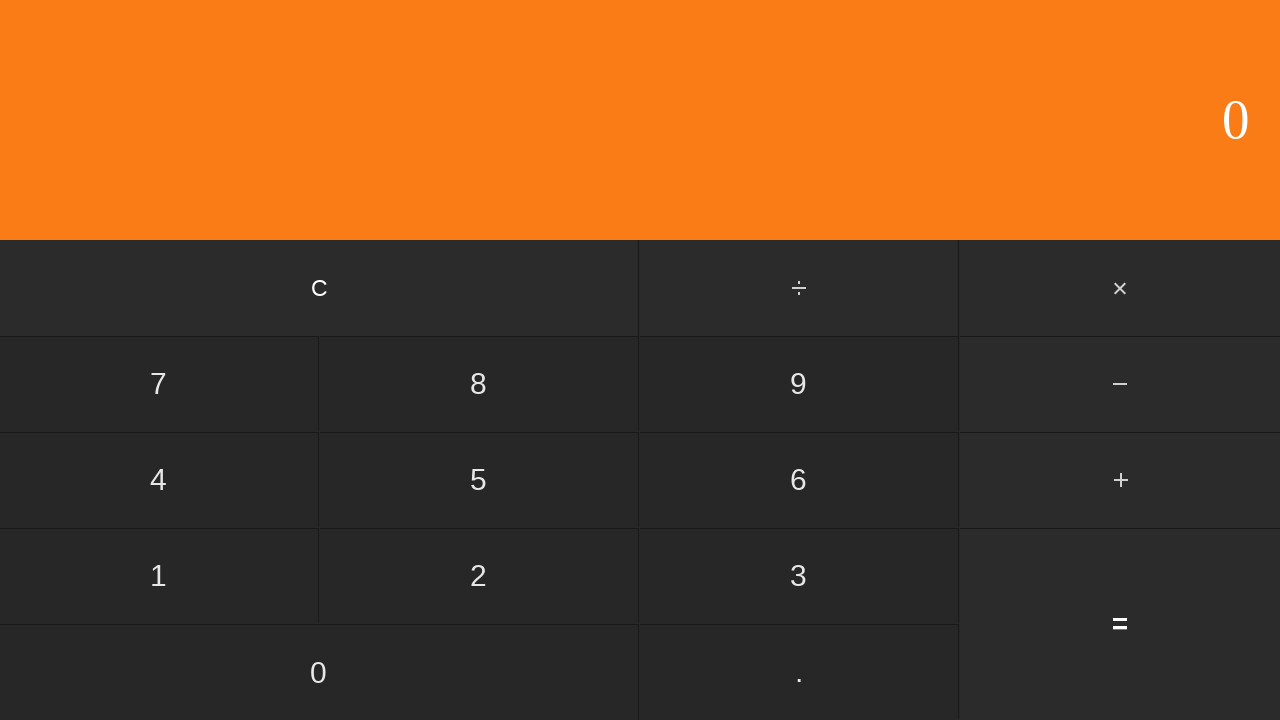

Clicked number 4 at (159, 480) on input[value='4']
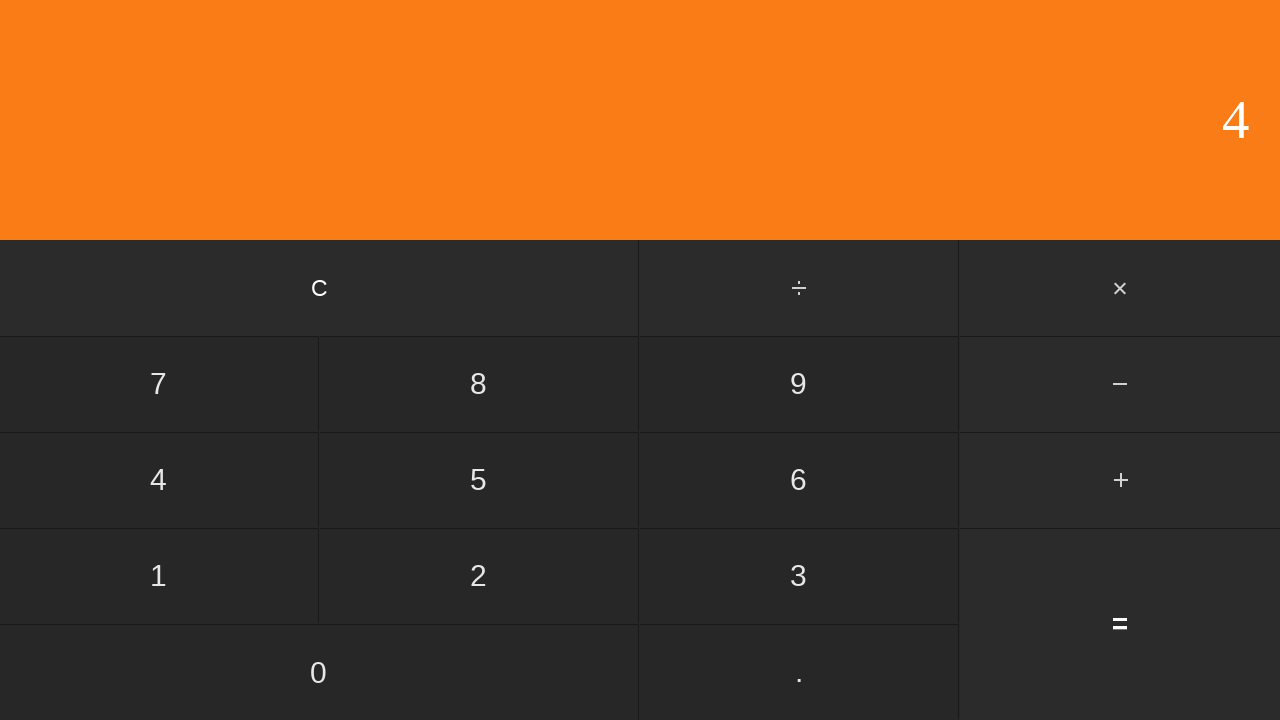

Clicked divide button at (800, 288) on #divide
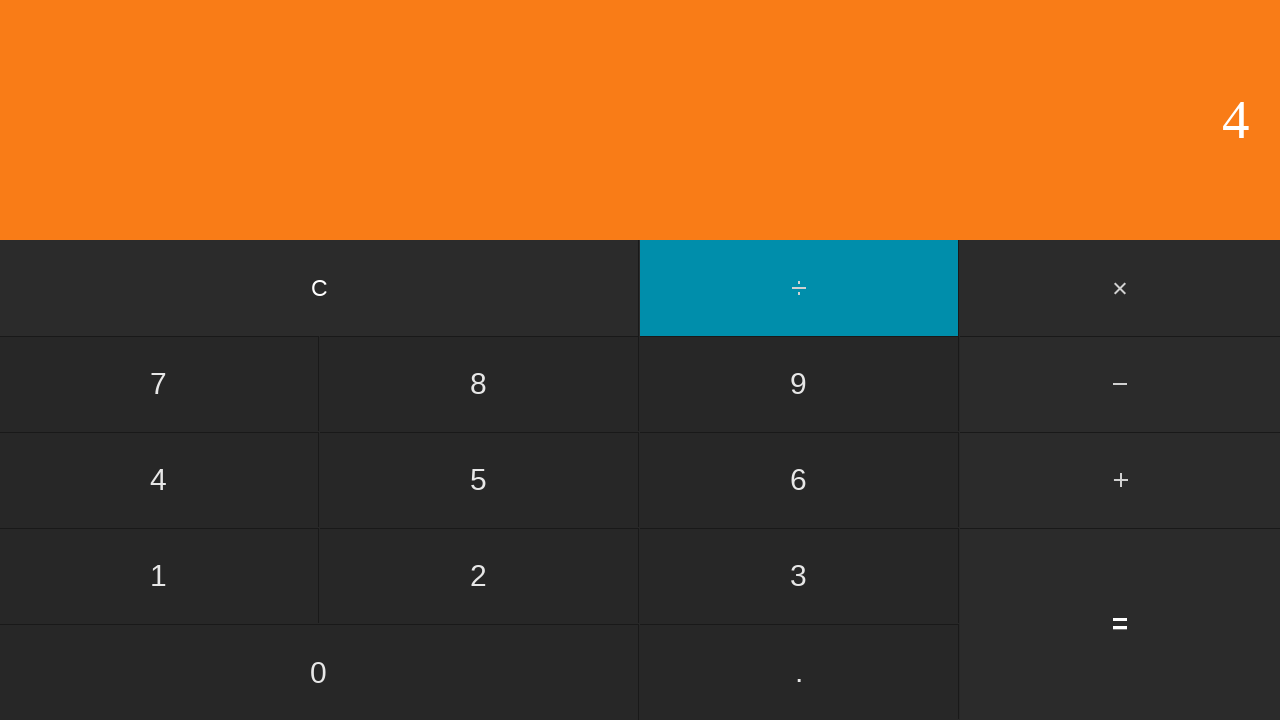

Clicked number 7 at (159, 384) on input[value='7']
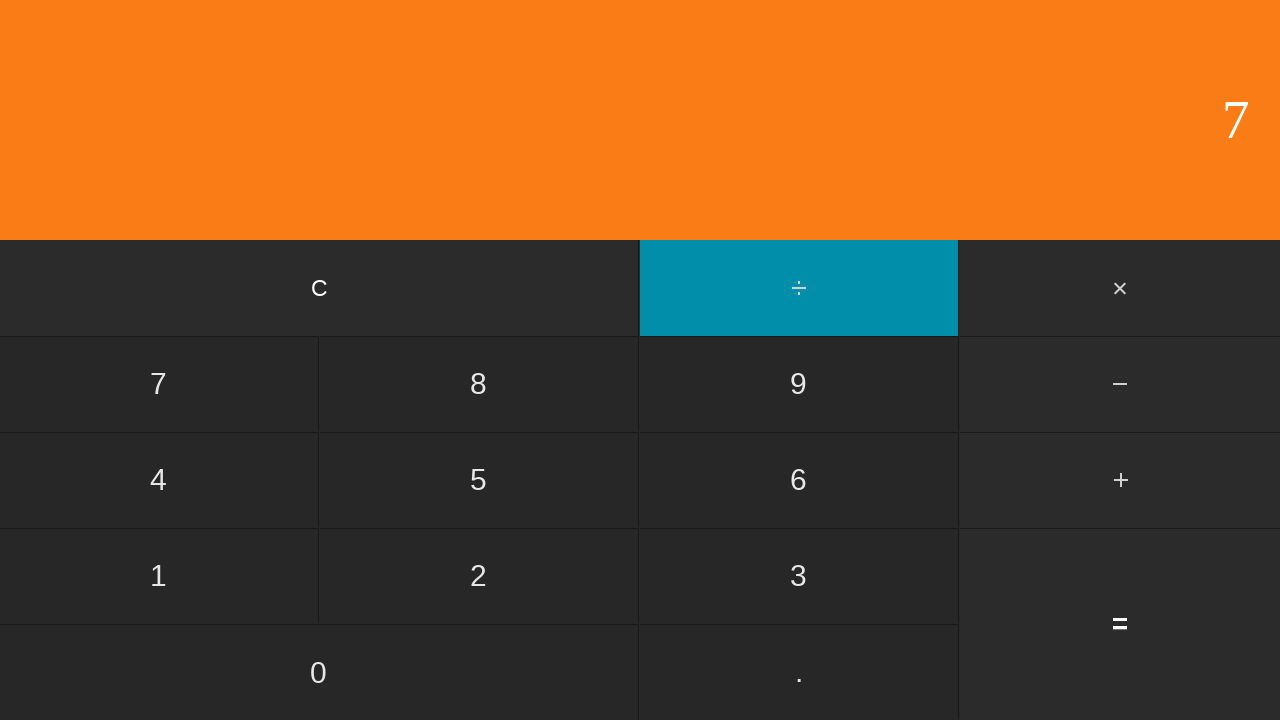

Clicked equals button to calculate 4 / 7 at (1120, 624) on input[value='=']
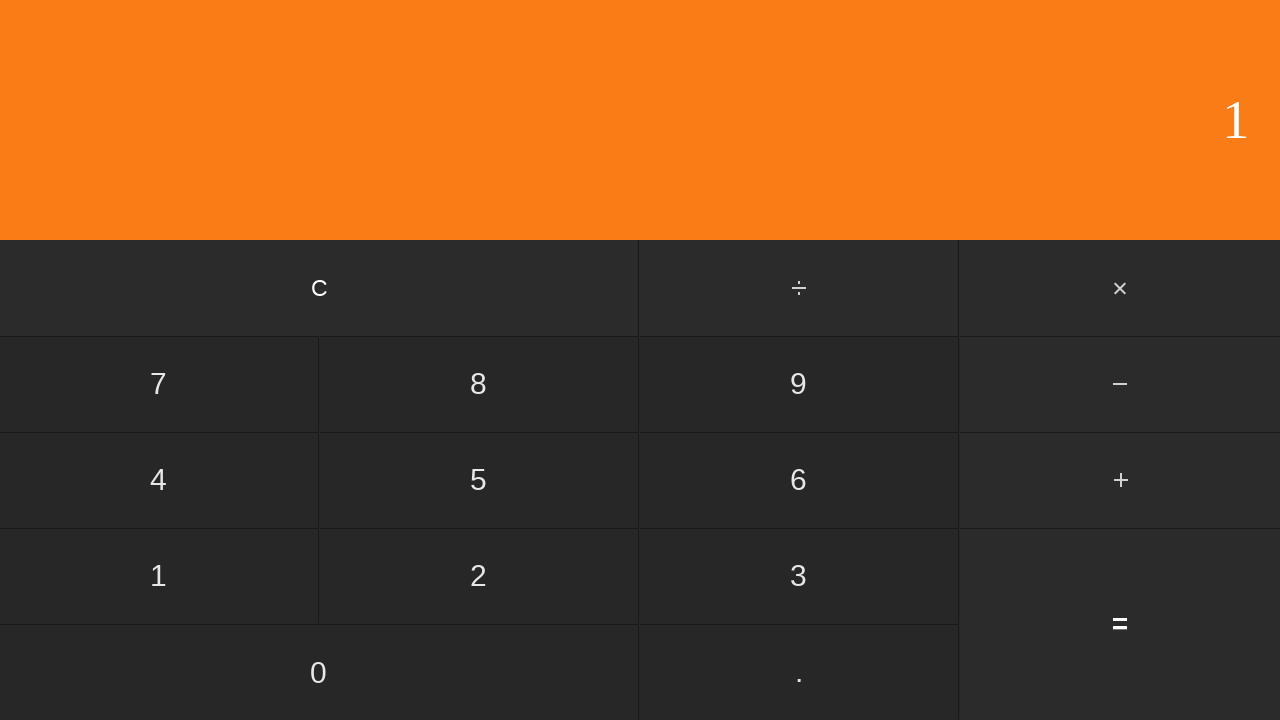

Display result appeared
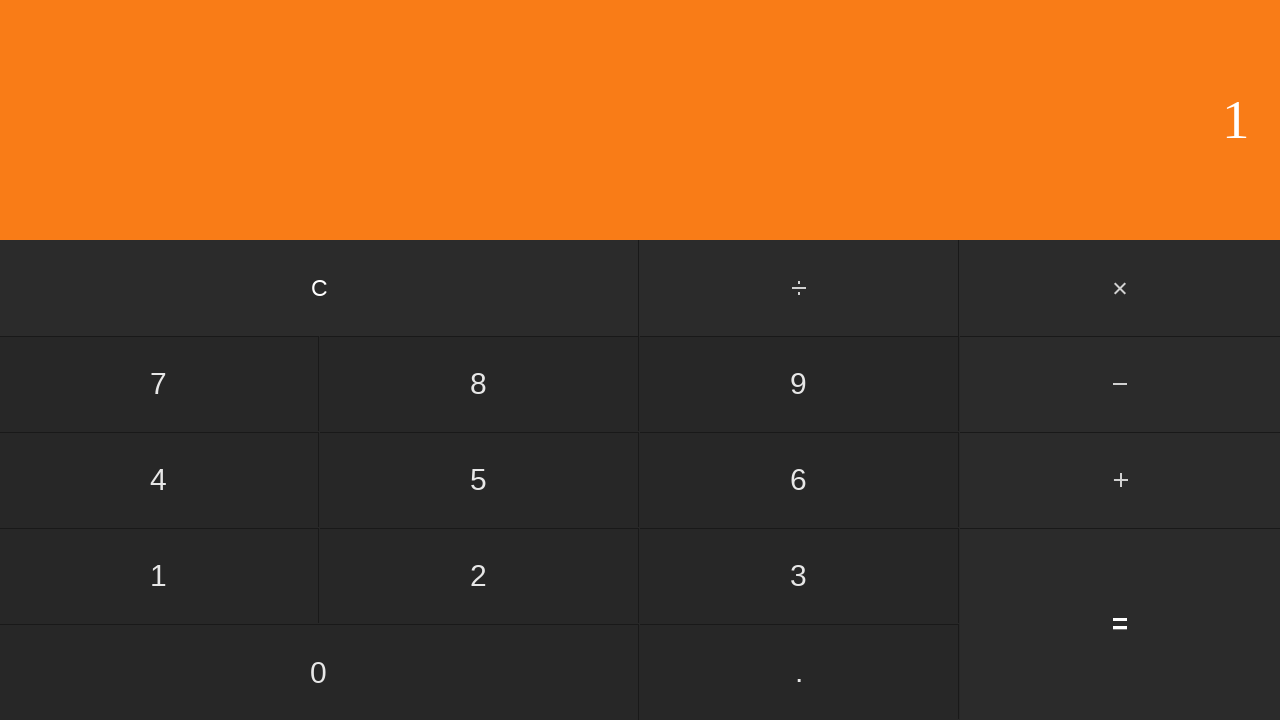

Verified division result: 4 / 7 = 1
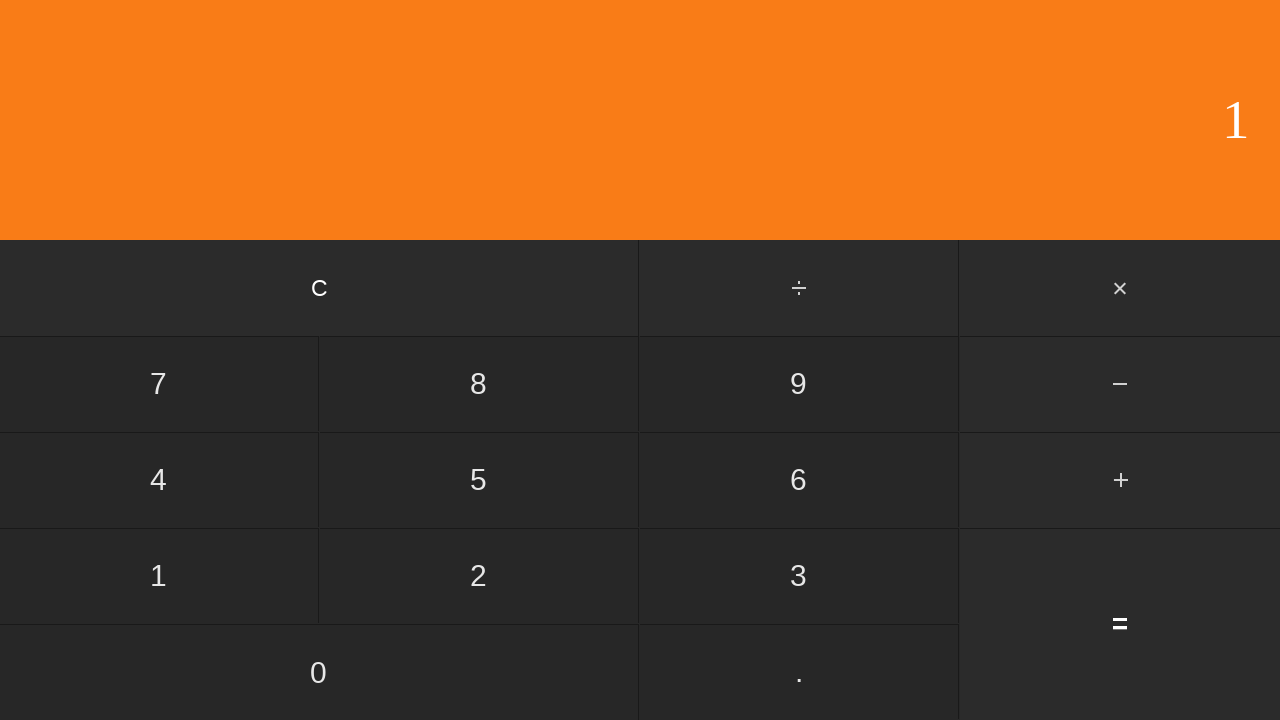

Clicked clear button to reset for next calculation at (320, 288) on input[value='C']
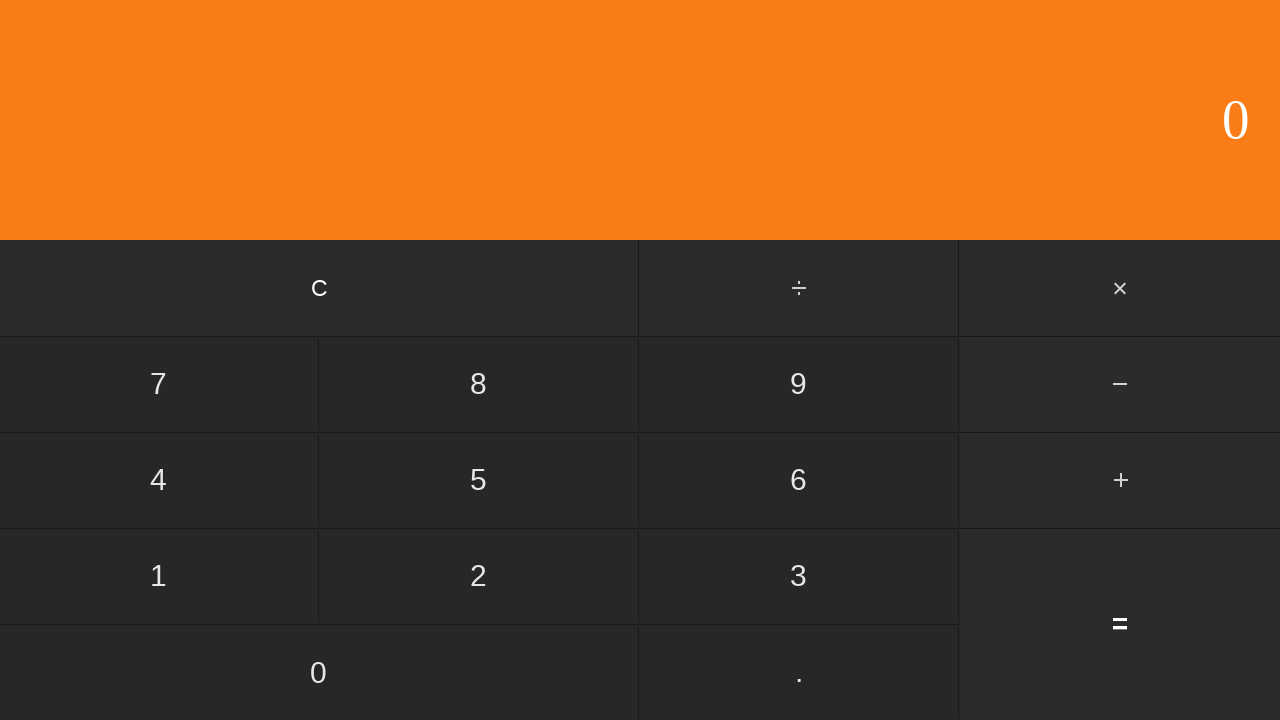

Clicked number 4 at (159, 480) on input[value='4']
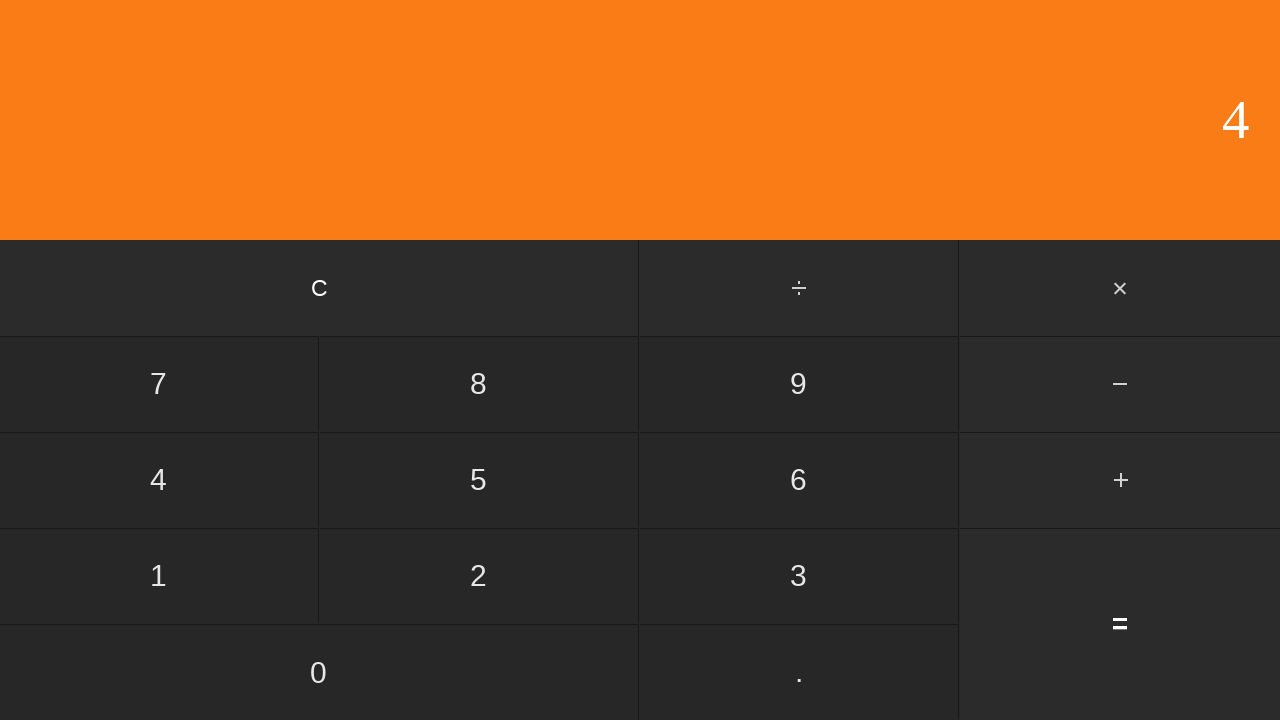

Clicked divide button at (800, 288) on #divide
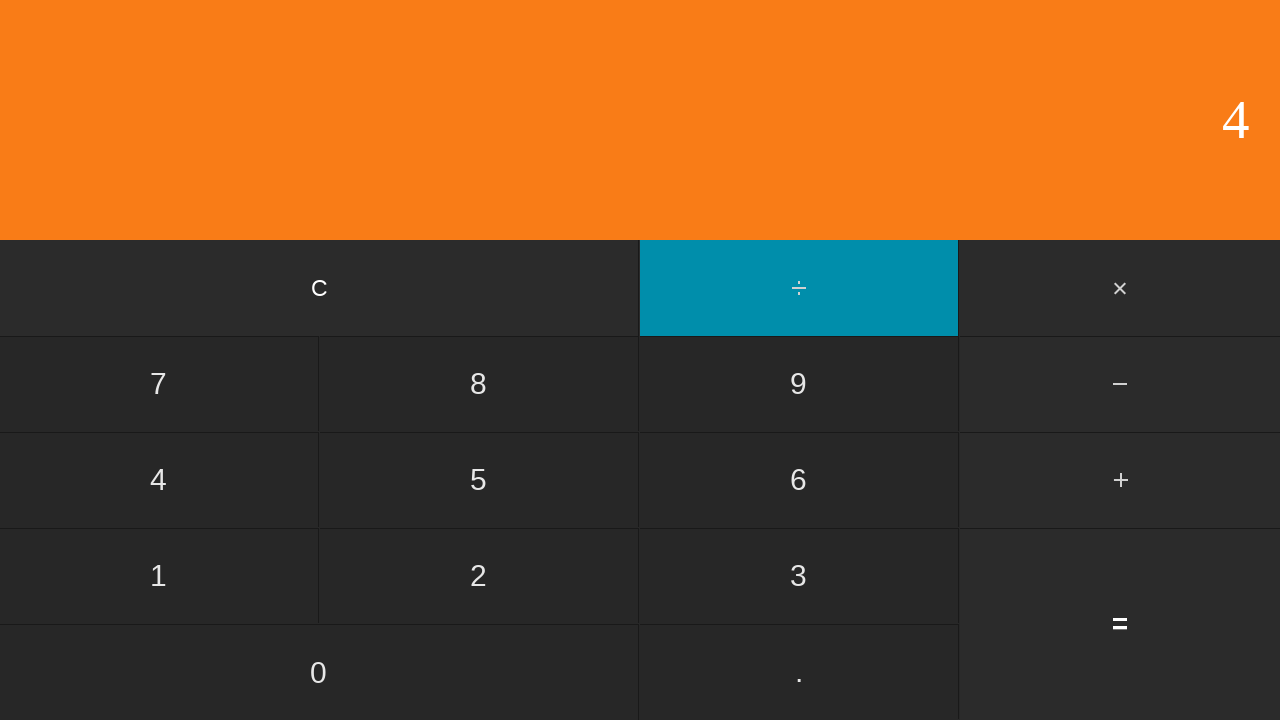

Clicked number 8 at (479, 384) on input[value='8']
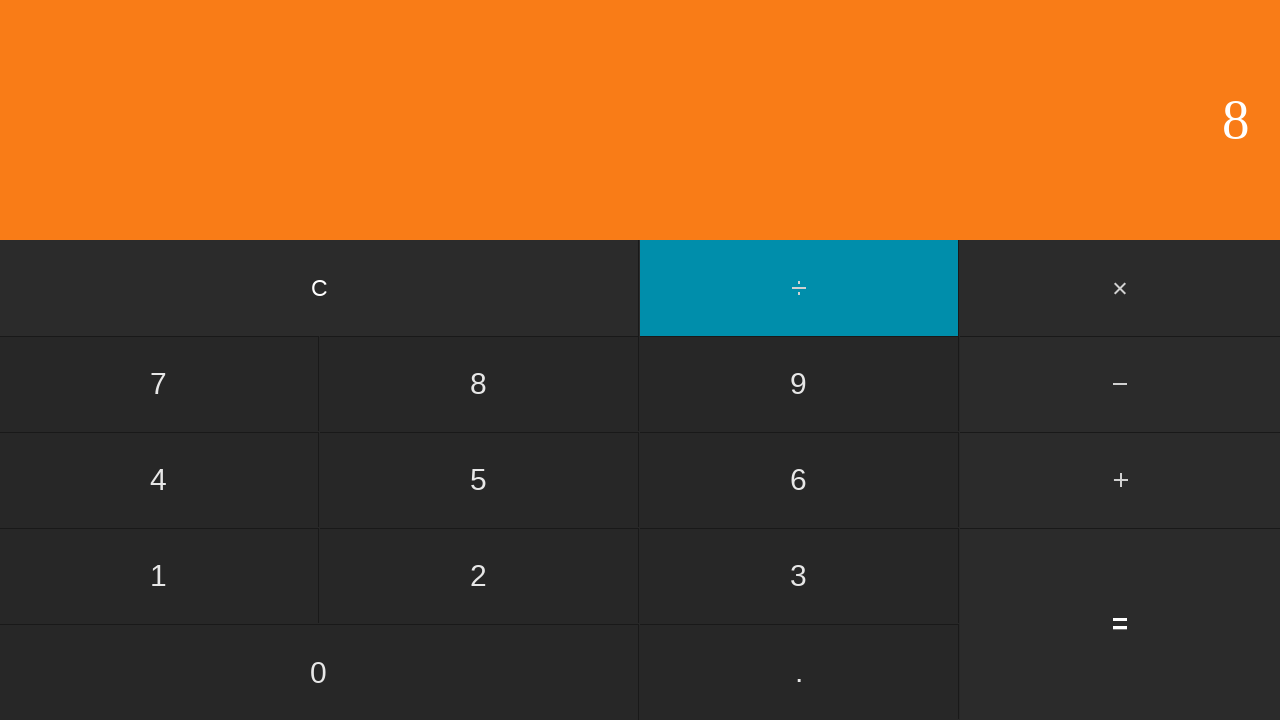

Clicked equals button to calculate 4 / 8 at (1120, 624) on input[value='=']
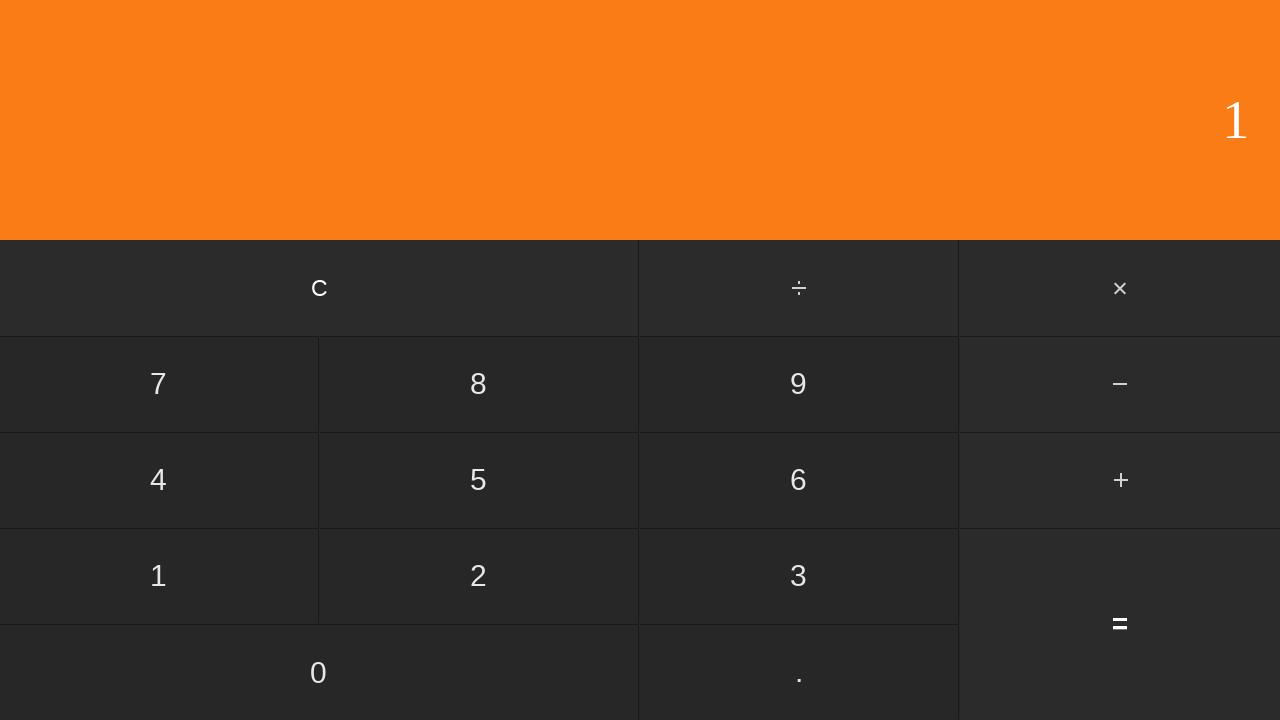

Display result appeared
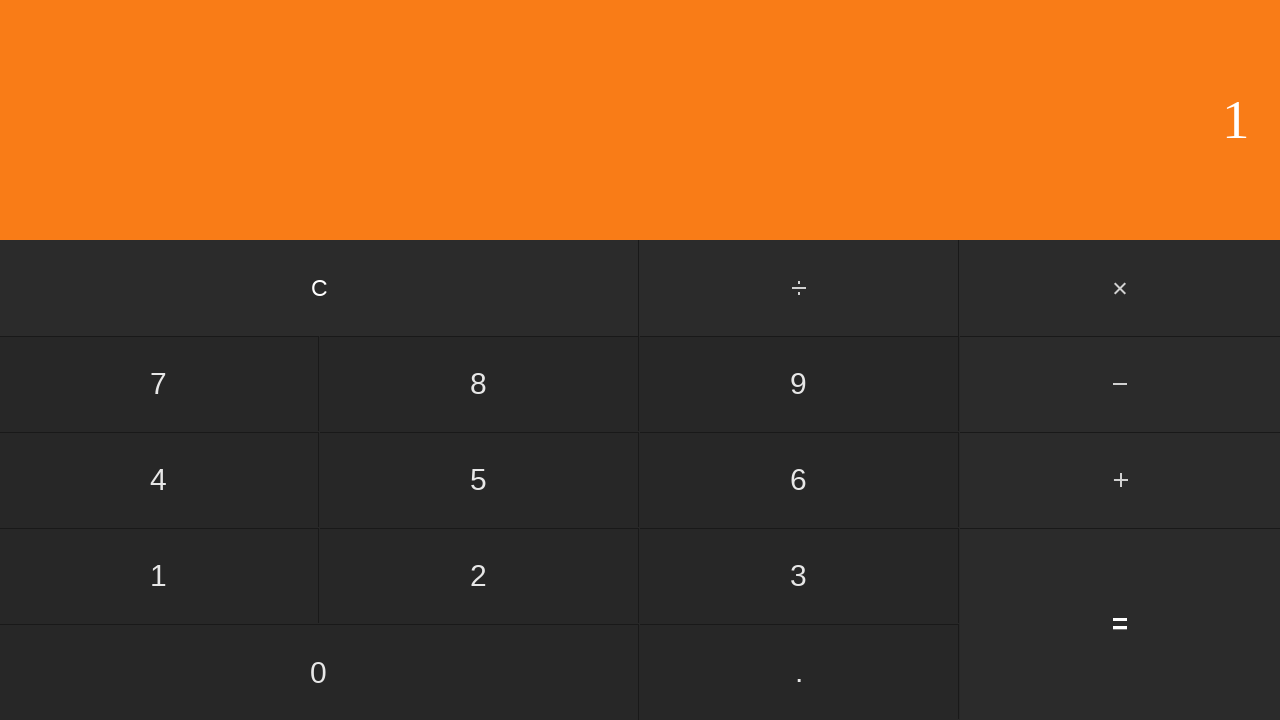

Verified division result: 4 / 8 = 1
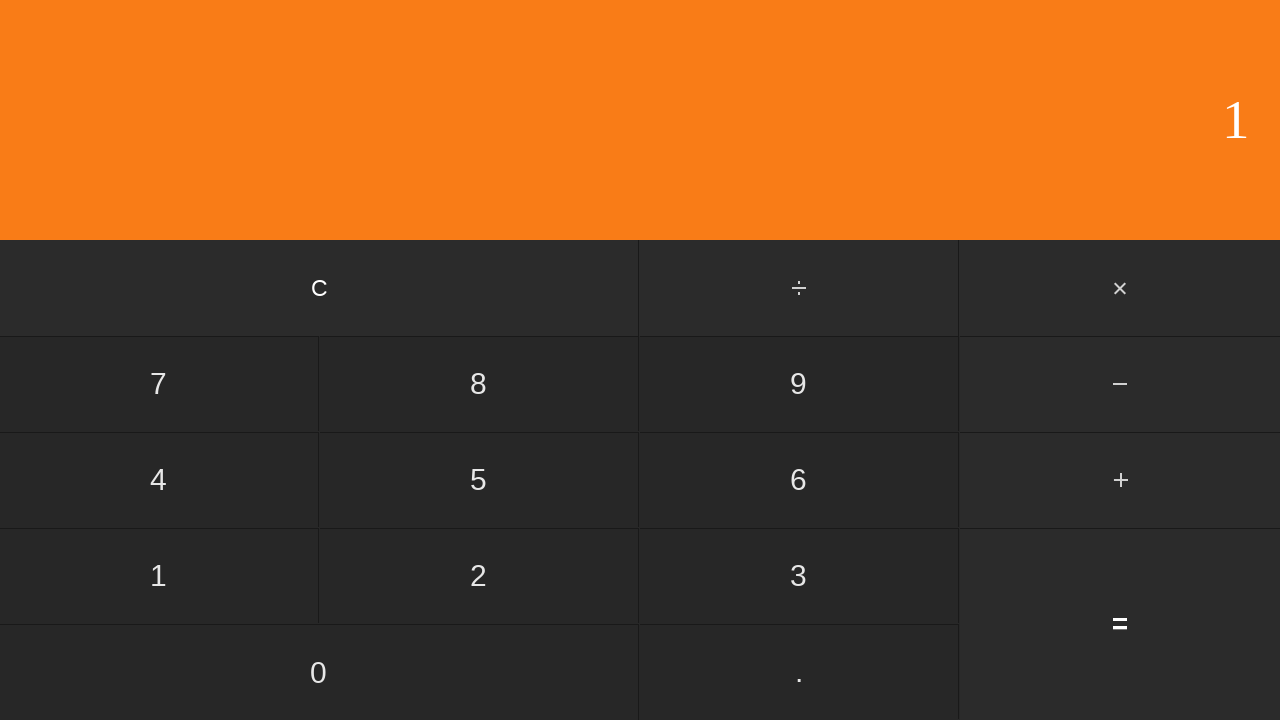

Clicked clear button to reset for next calculation at (320, 288) on input[value='C']
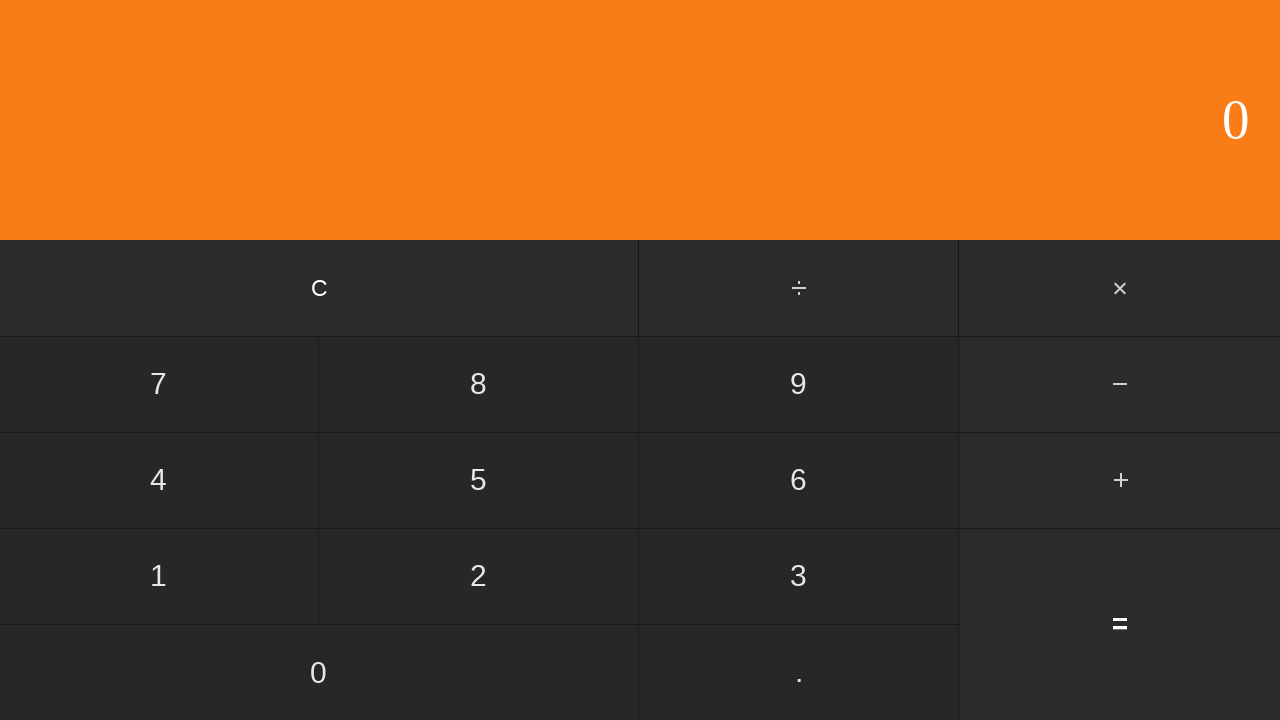

Clicked number 4 at (159, 480) on input[value='4']
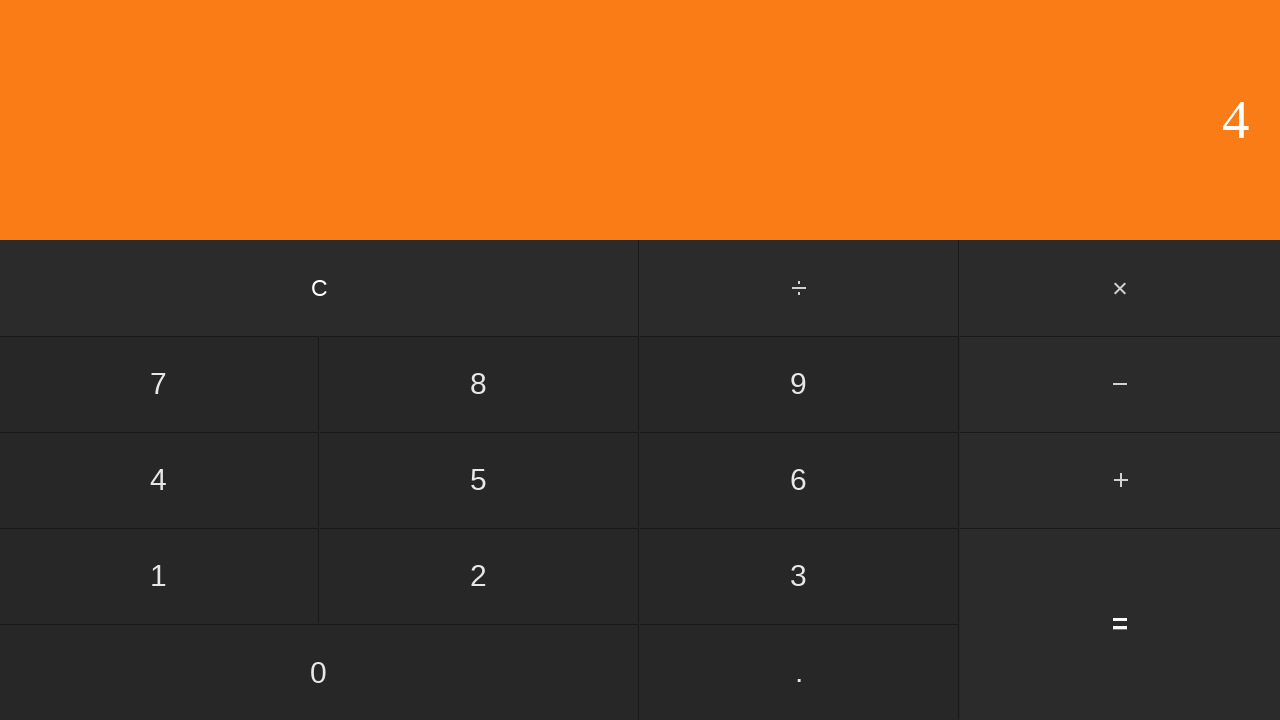

Clicked divide button at (800, 288) on #divide
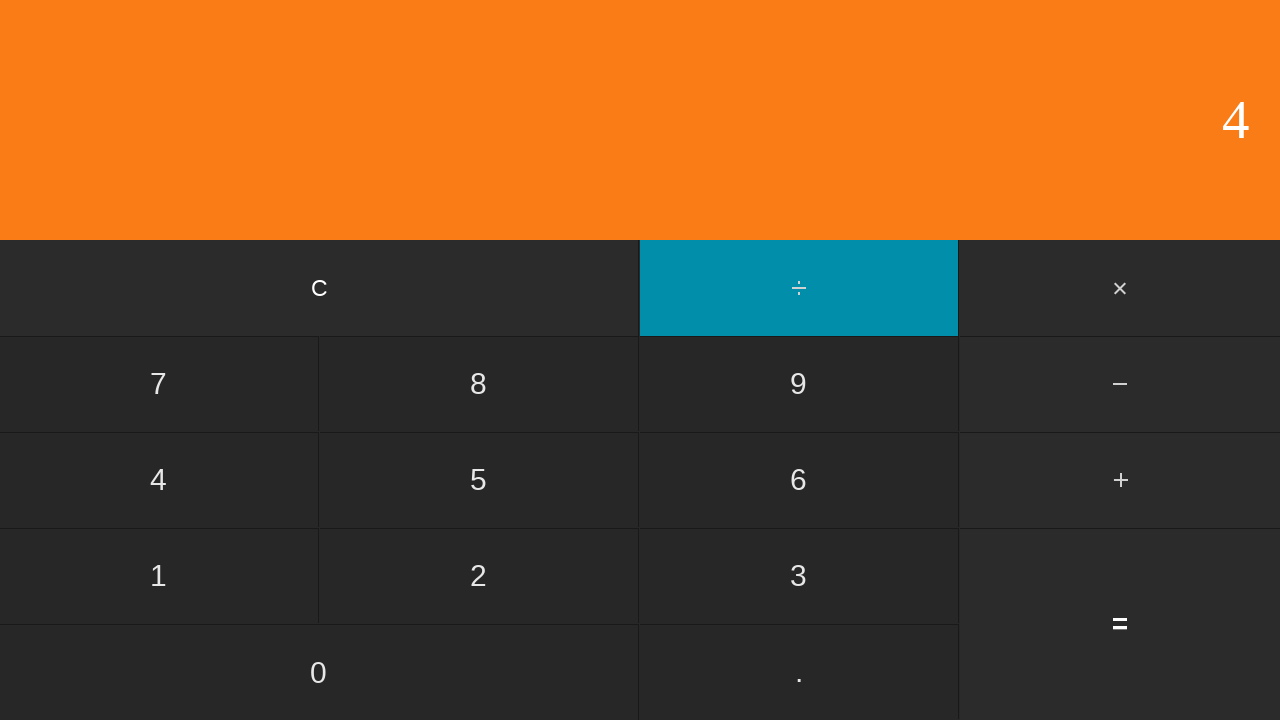

Clicked number 9 at (799, 384) on input[value='9']
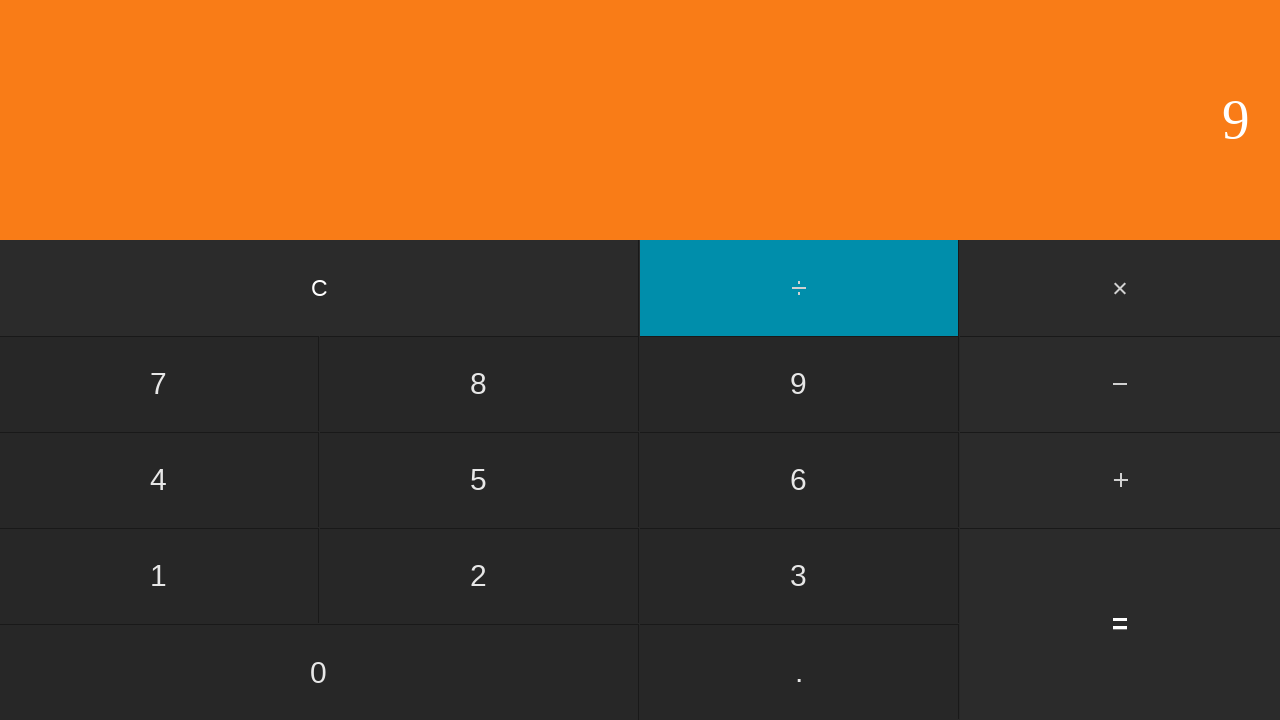

Clicked equals button to calculate 4 / 9 at (1120, 624) on input[value='=']
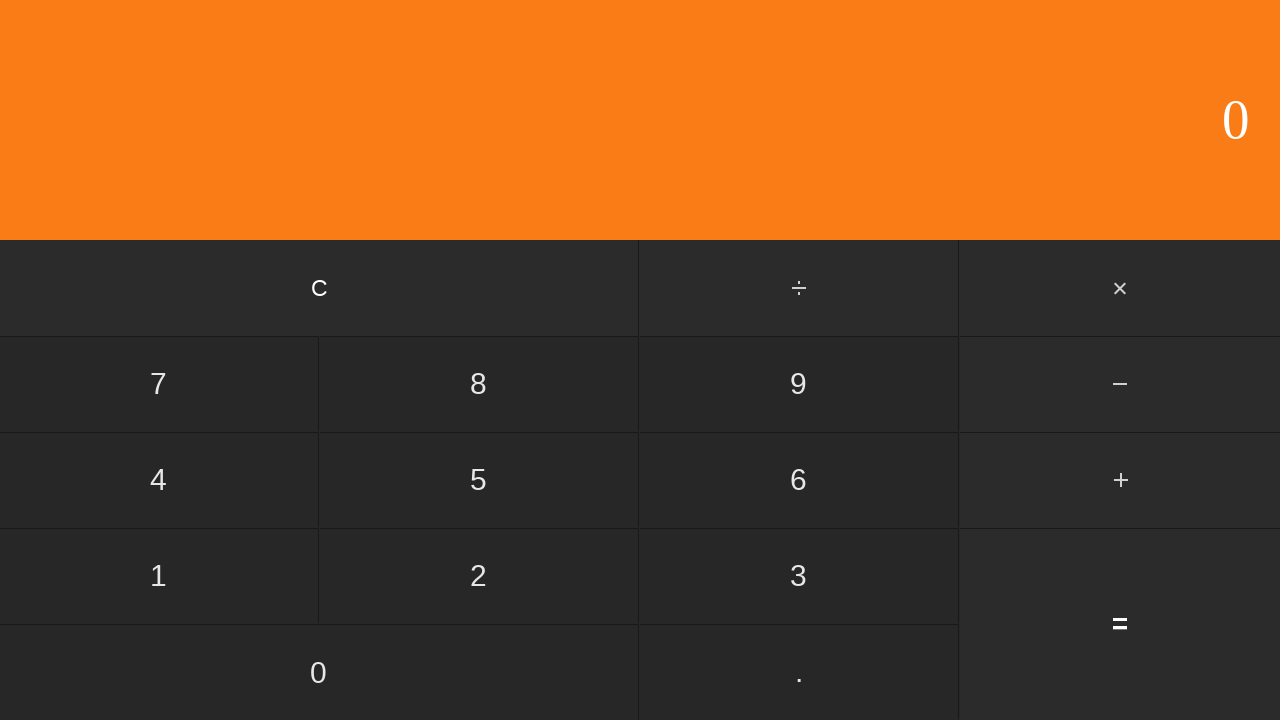

Display result appeared
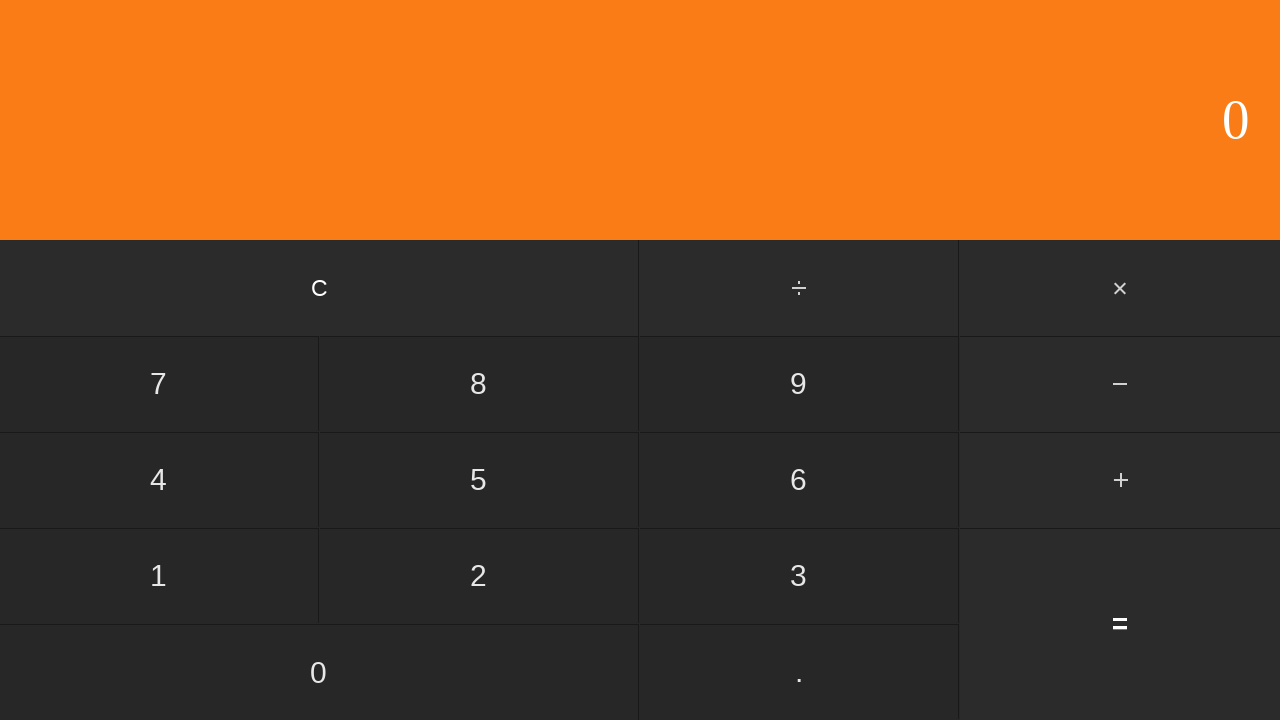

Verified division result: 4 / 9 = 0
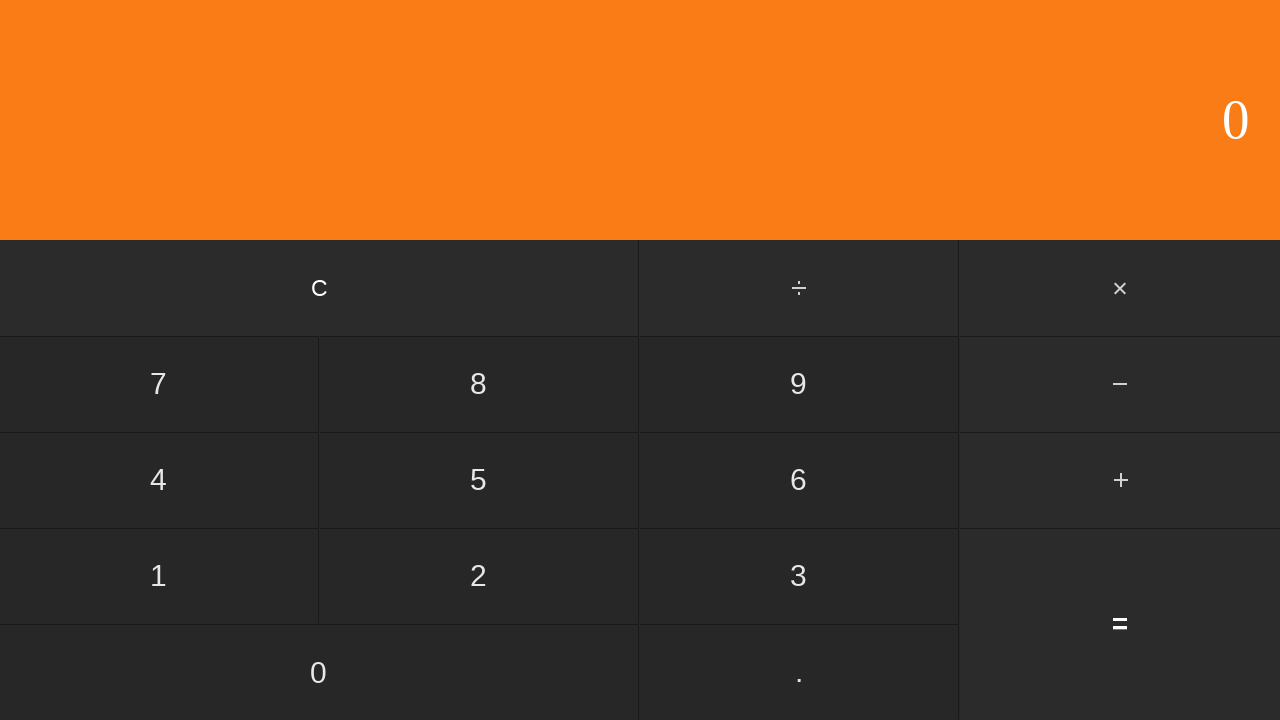

Clicked clear button to reset for next calculation at (320, 288) on input[value='C']
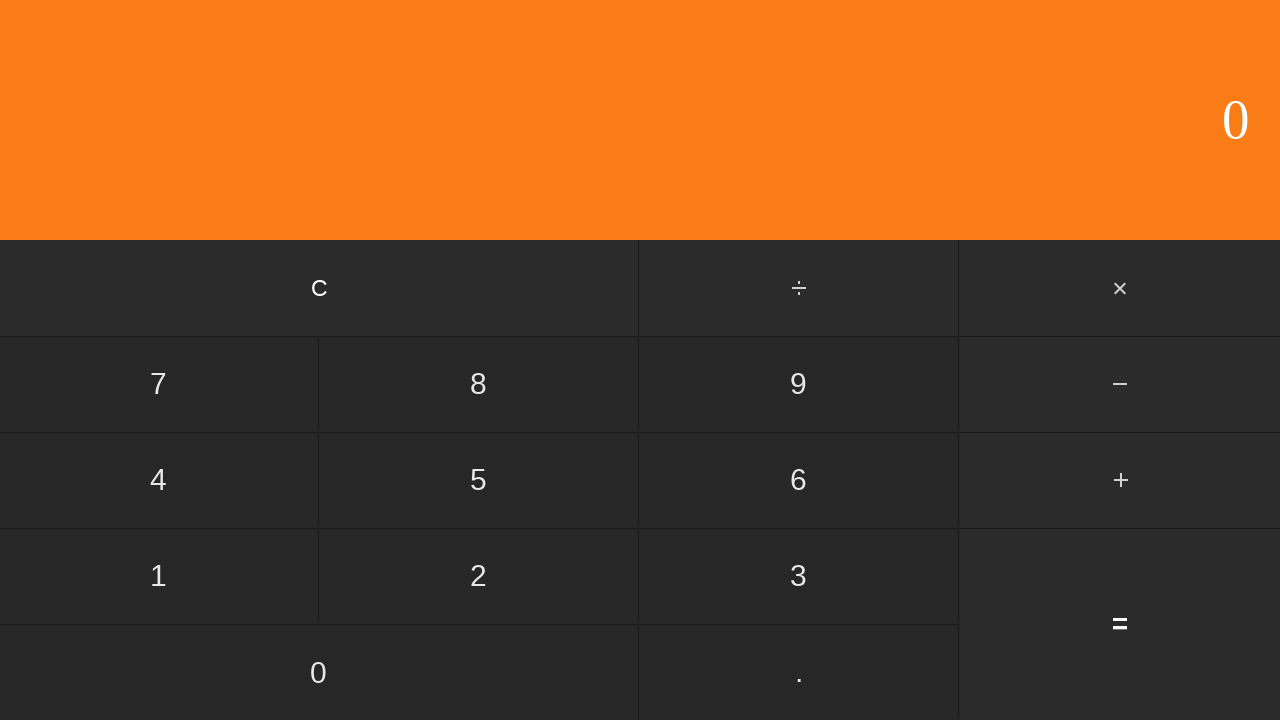

Clicked number 5 at (479, 480) on input[value='5']
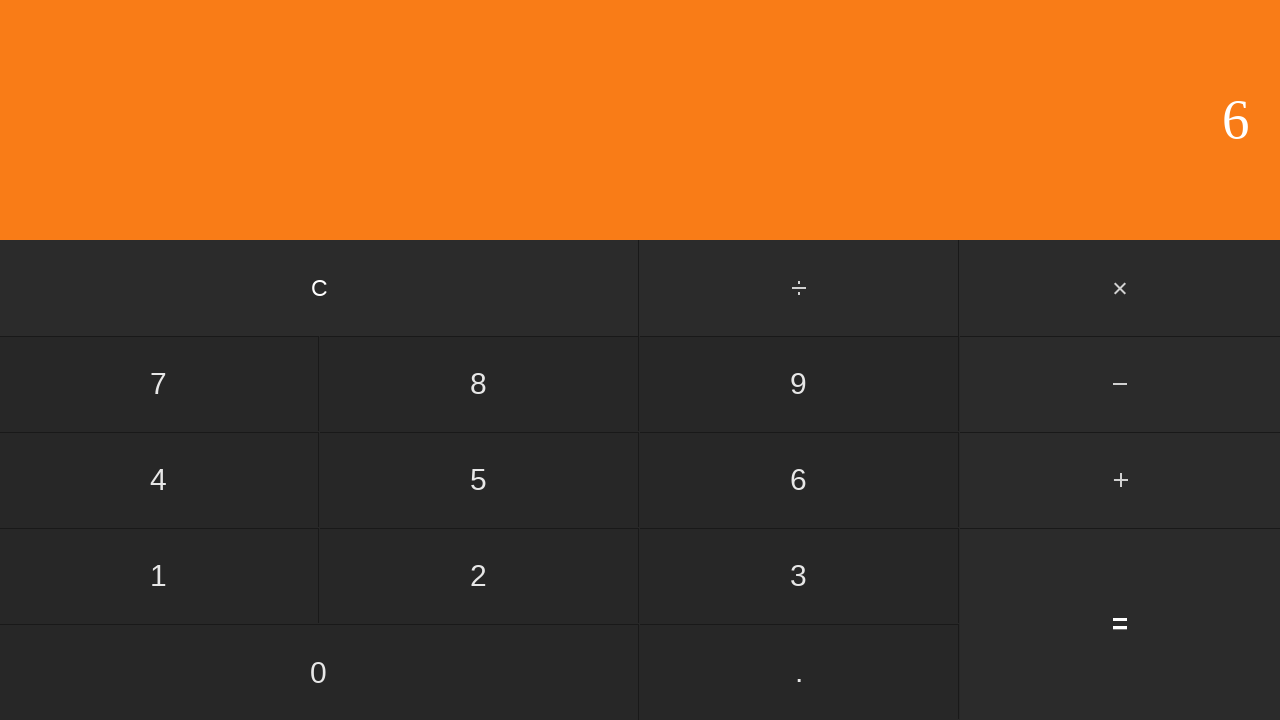

Clicked divide button at (800, 288) on #divide
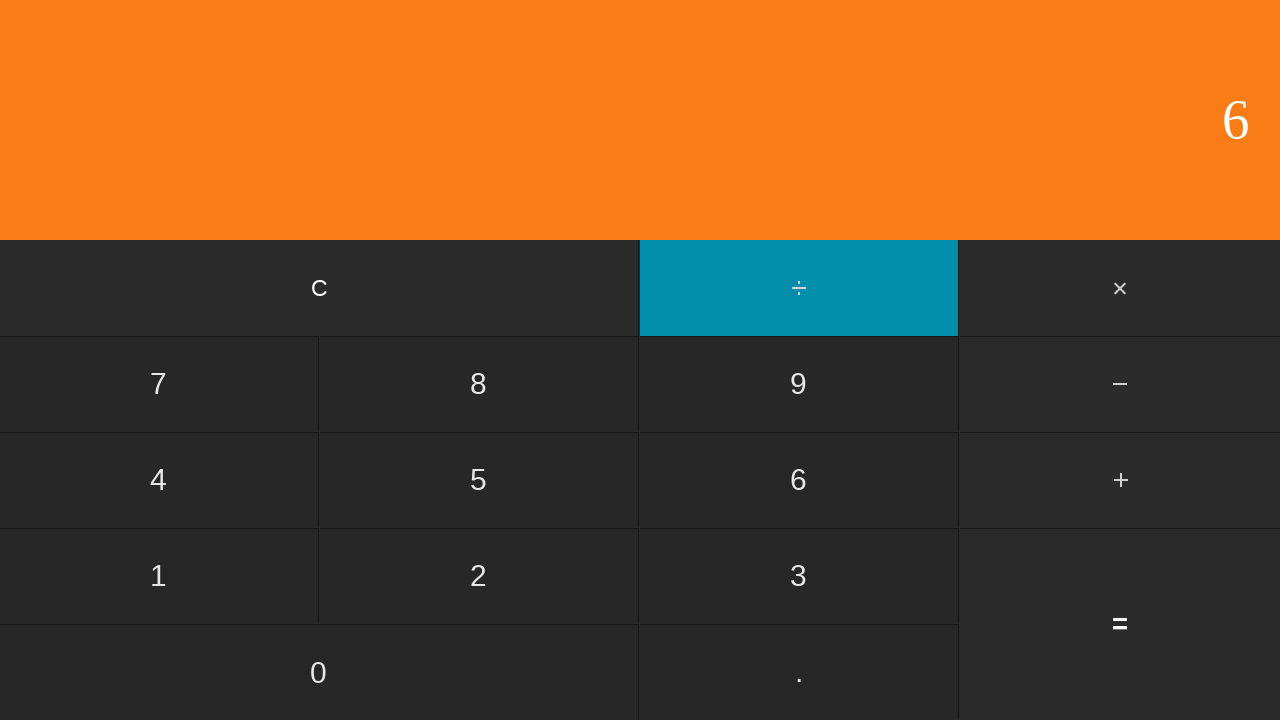

Clicked number 1 at (159, 576) on input[value='1']
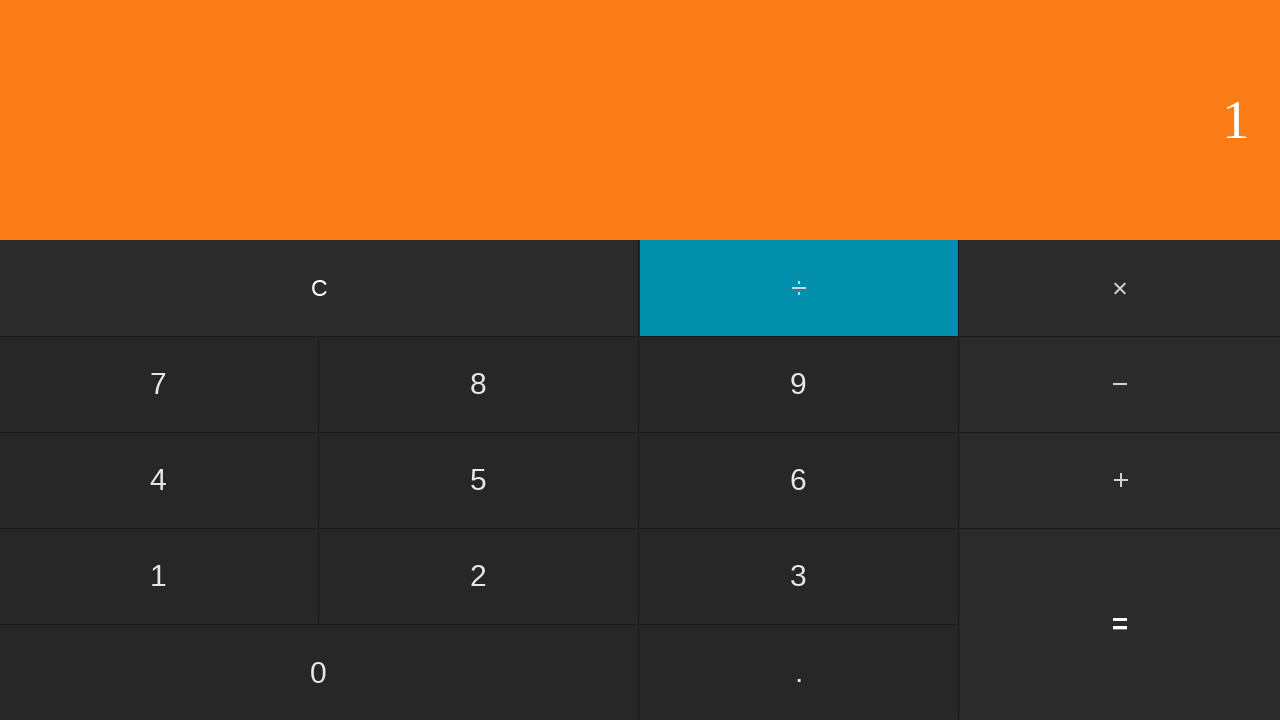

Clicked equals button to calculate 5 / 1 at (1120, 624) on input[value='=']
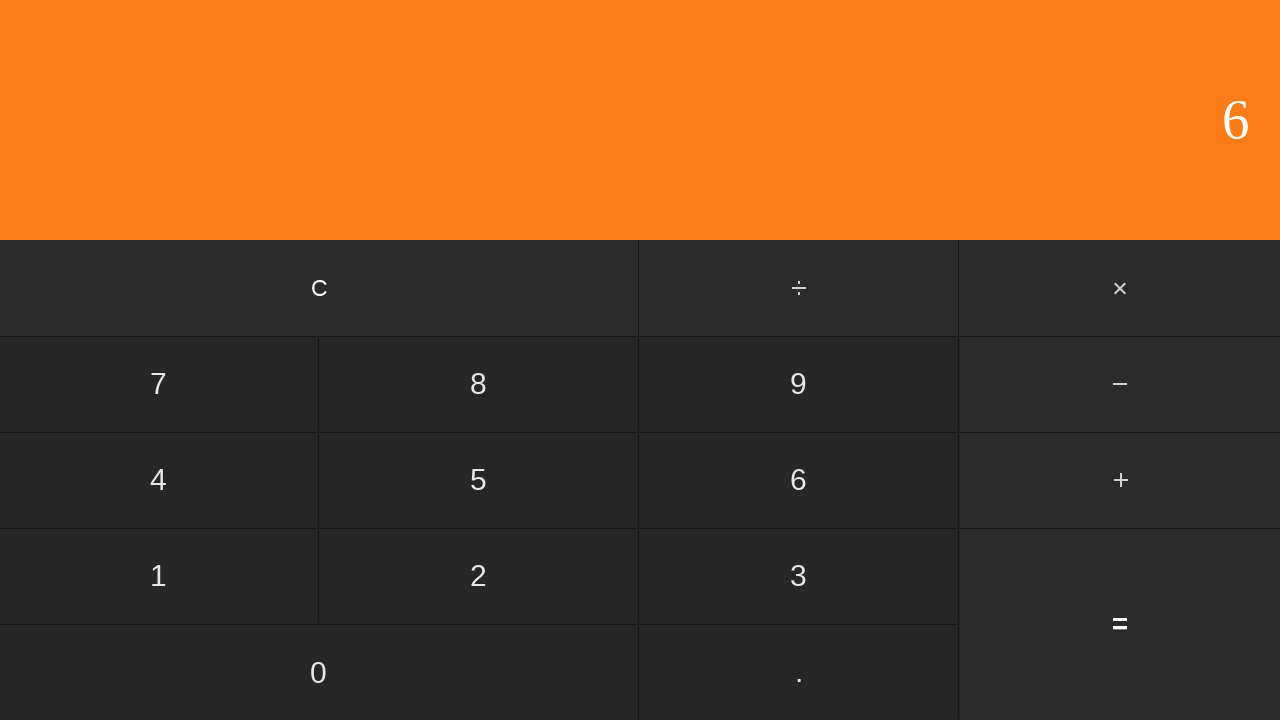

Display result appeared
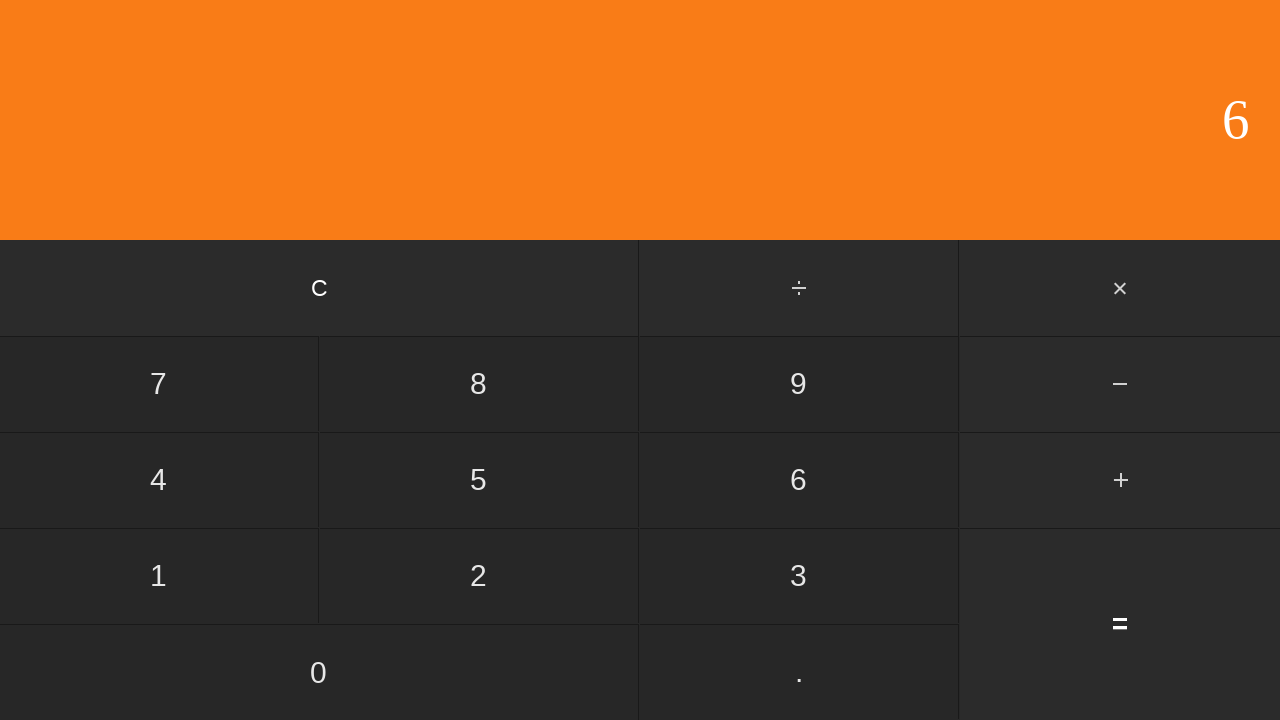

Verified division result: 5 / 1 = 6
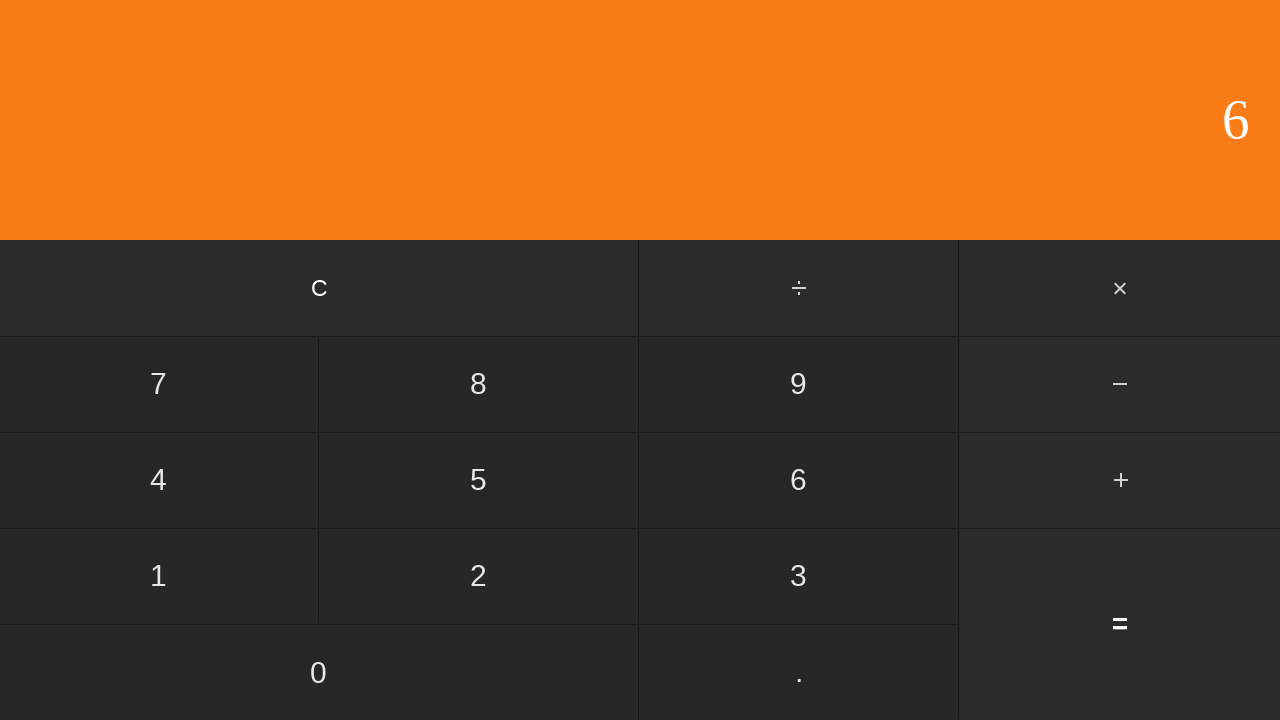

Clicked clear button to reset for next calculation at (320, 288) on input[value='C']
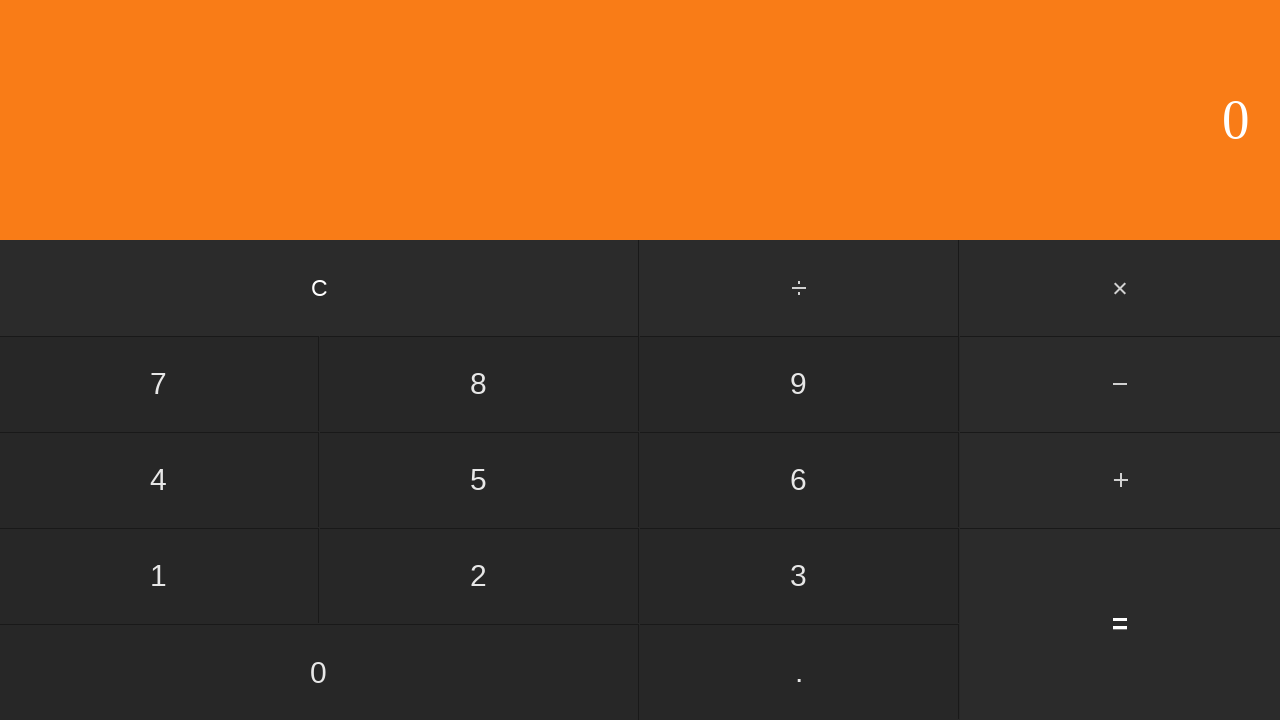

Clicked number 5 at (479, 480) on input[value='5']
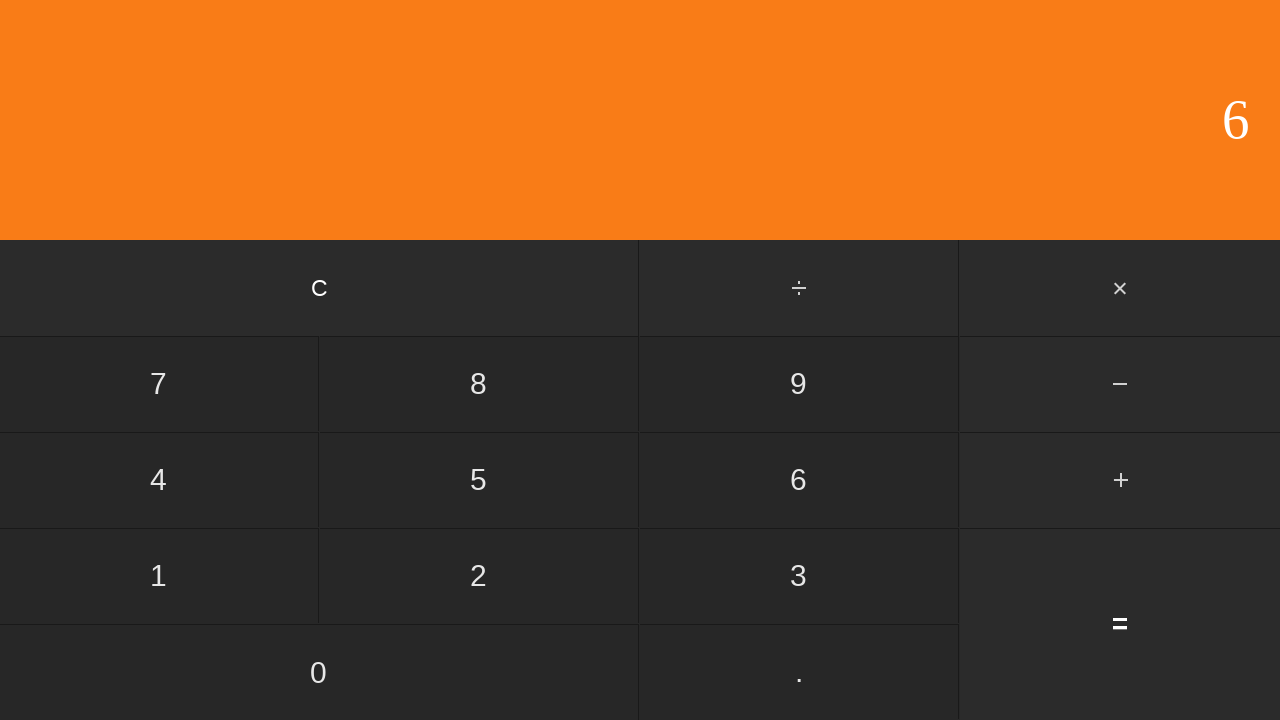

Clicked divide button at (800, 288) on #divide
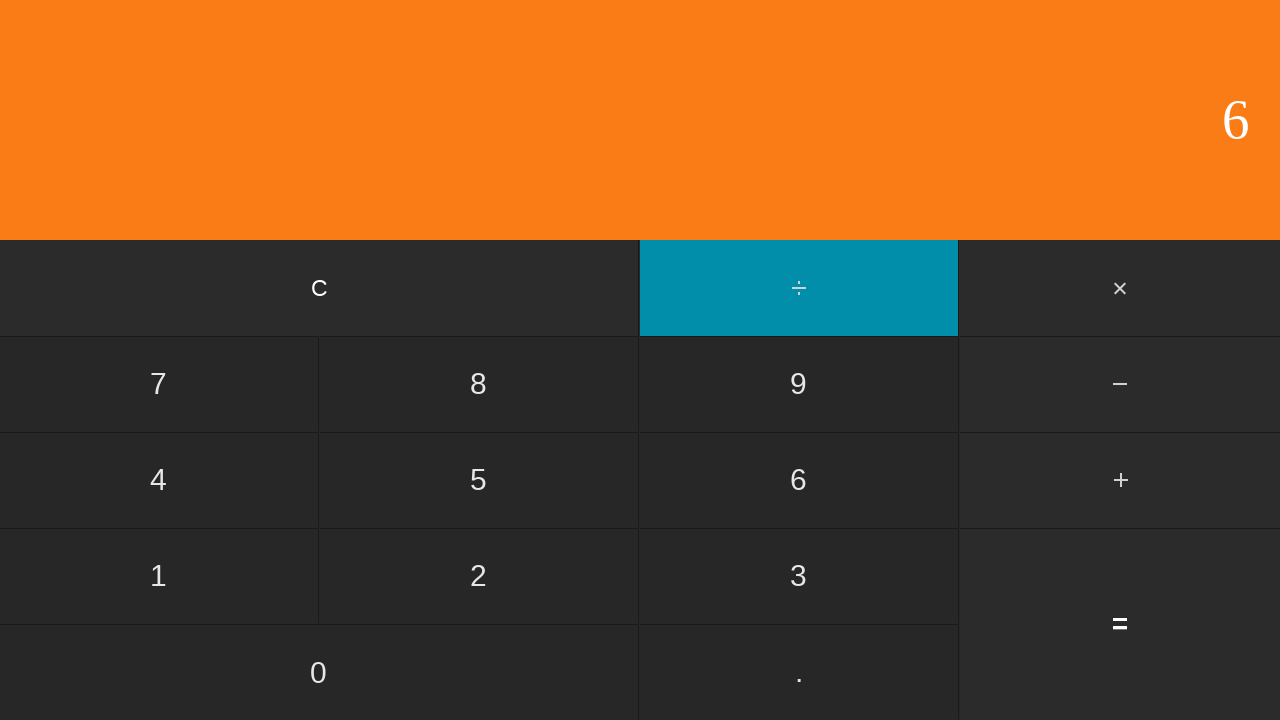

Clicked number 2 at (479, 576) on input[value='2']
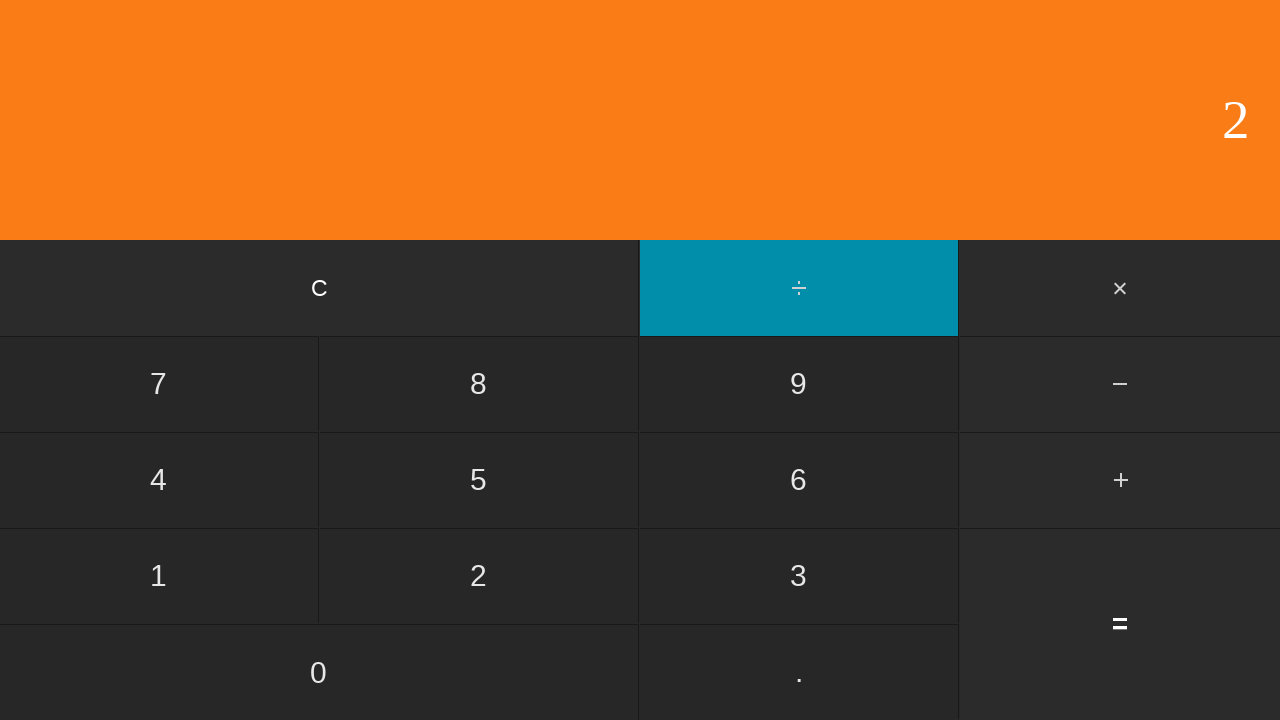

Clicked equals button to calculate 5 / 2 at (1120, 624) on input[value='=']
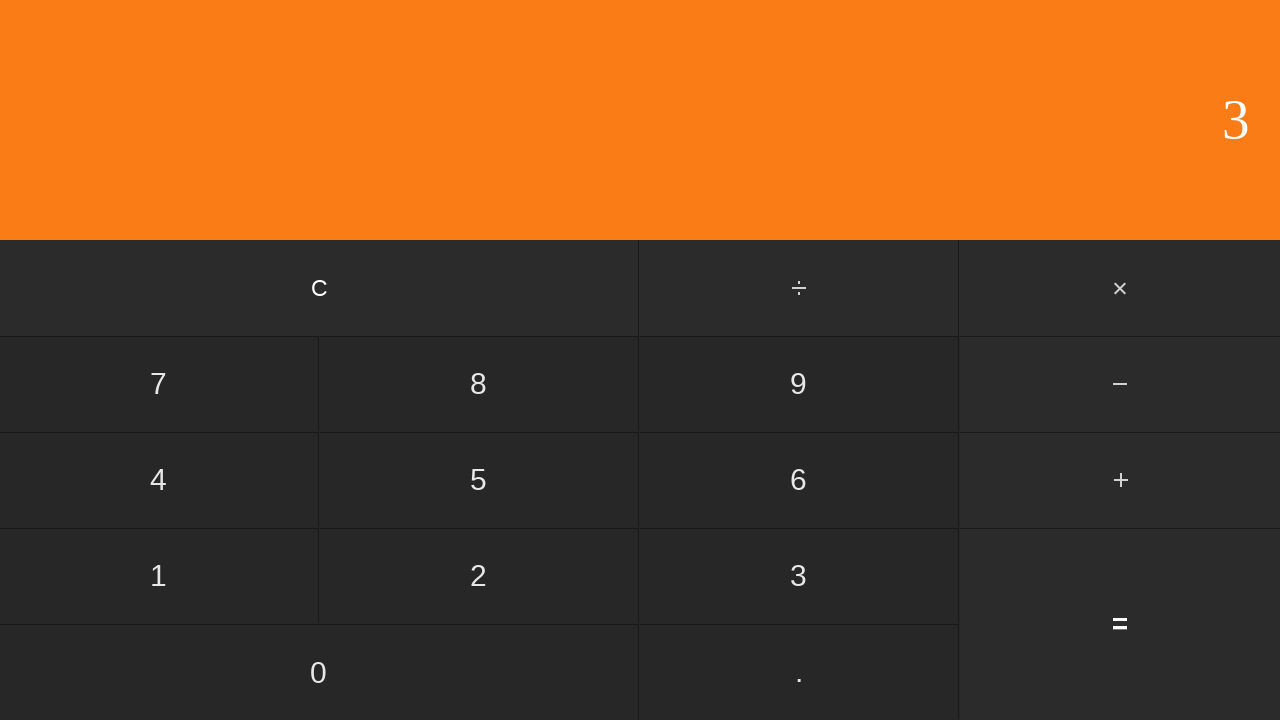

Display result appeared
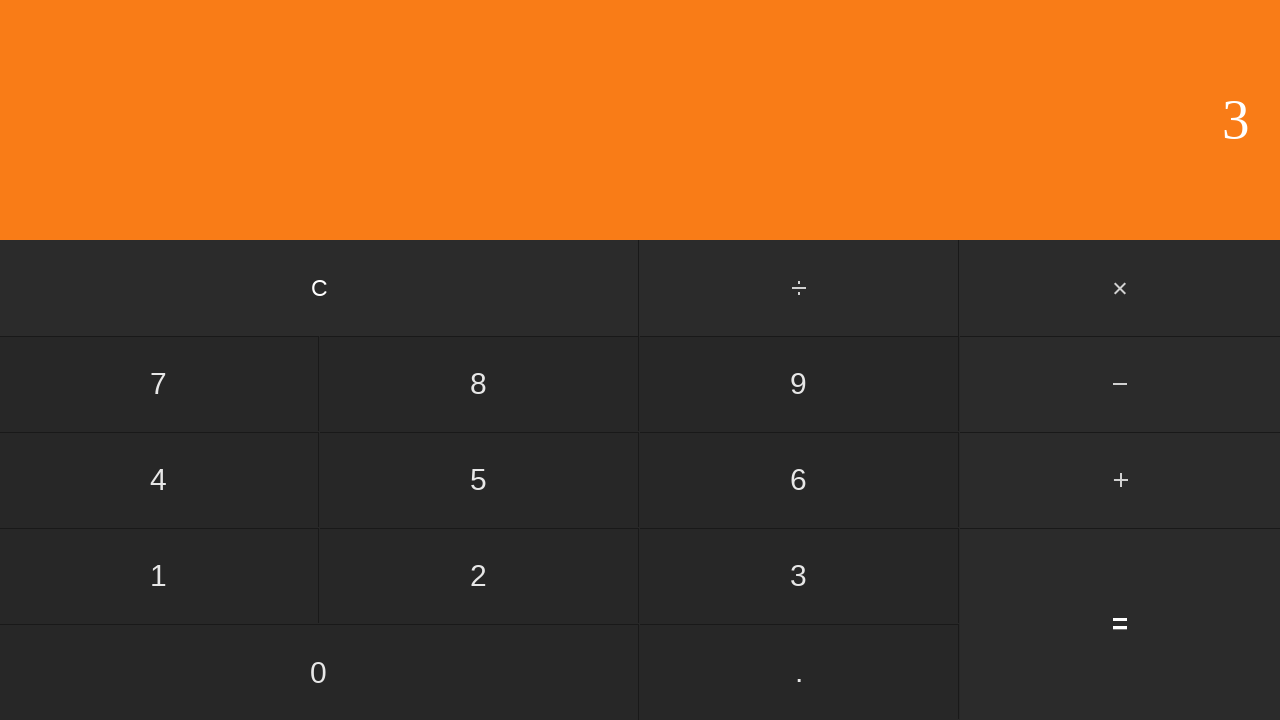

Verified division result: 5 / 2 = 3
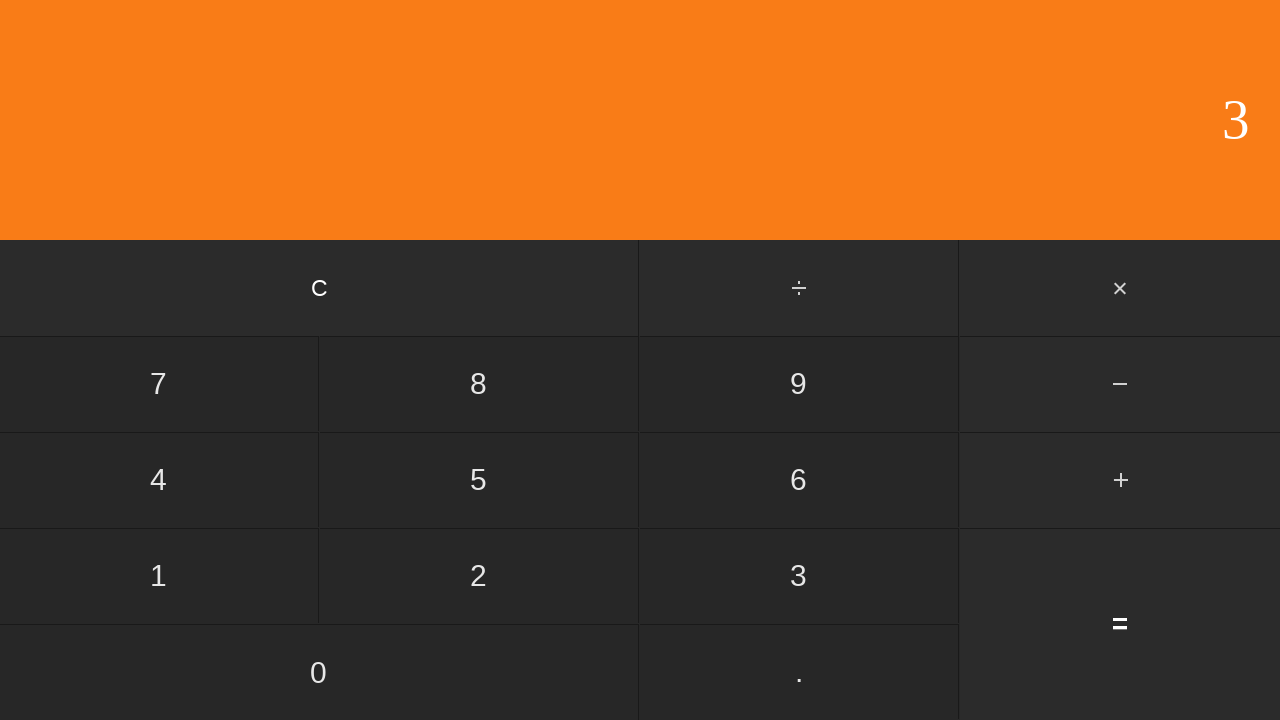

Clicked clear button to reset for next calculation at (320, 288) on input[value='C']
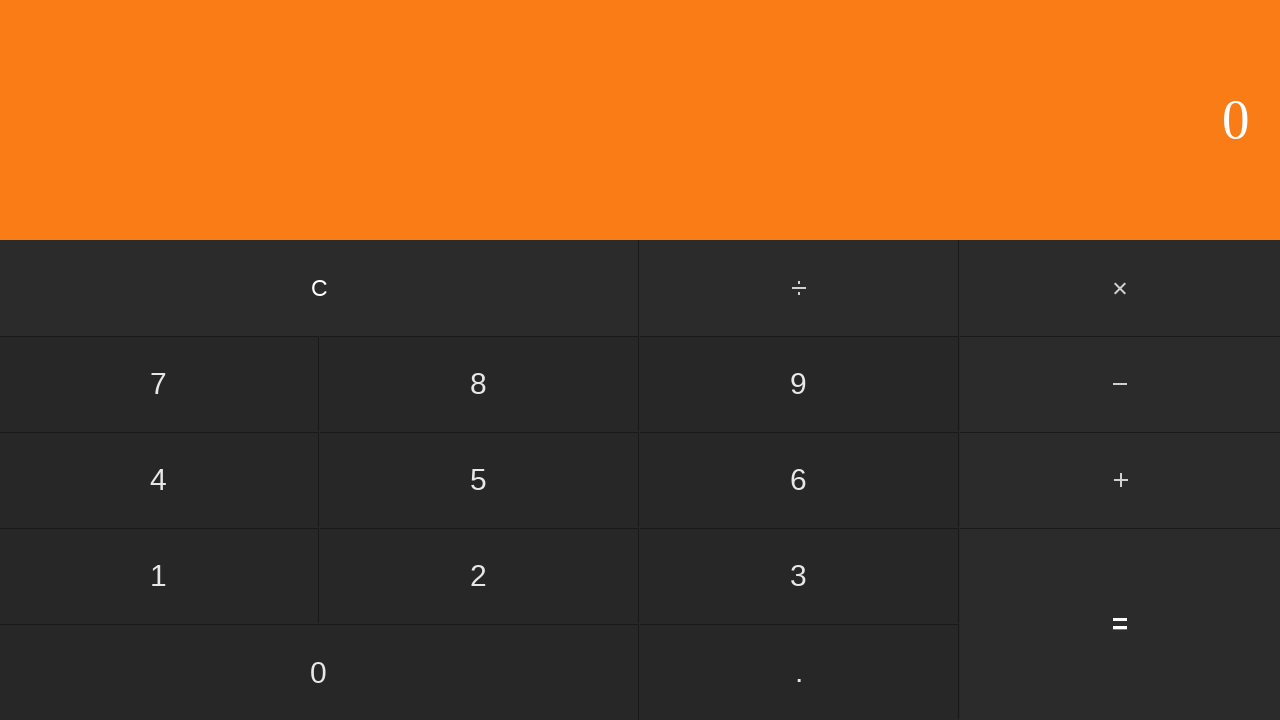

Clicked number 5 at (479, 480) on input[value='5']
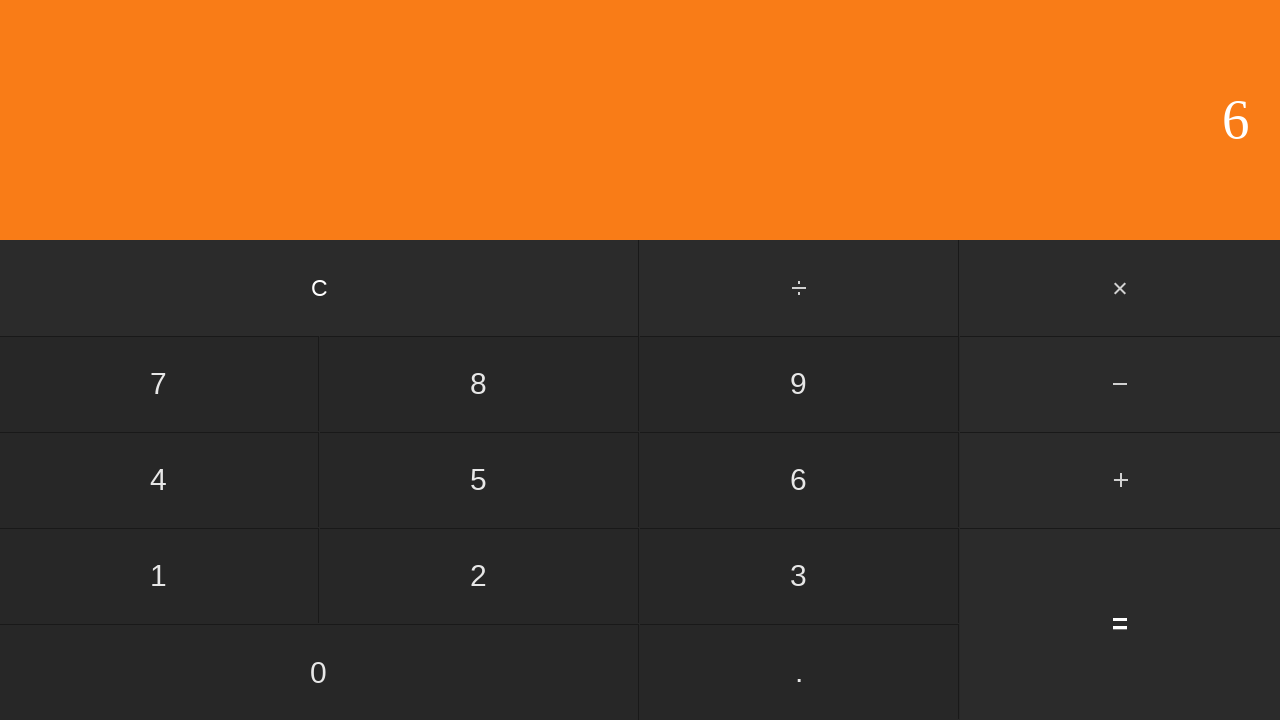

Clicked divide button at (800, 288) on #divide
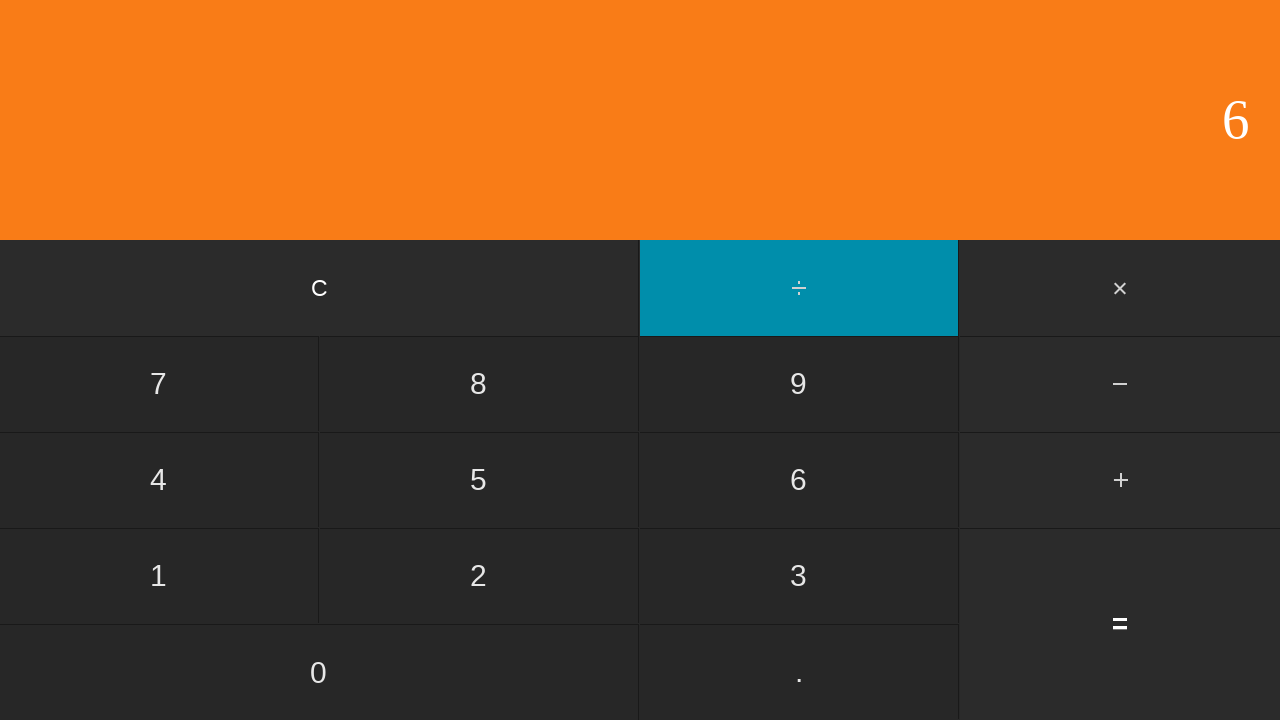

Clicked number 3 at (799, 576) on input[value='3']
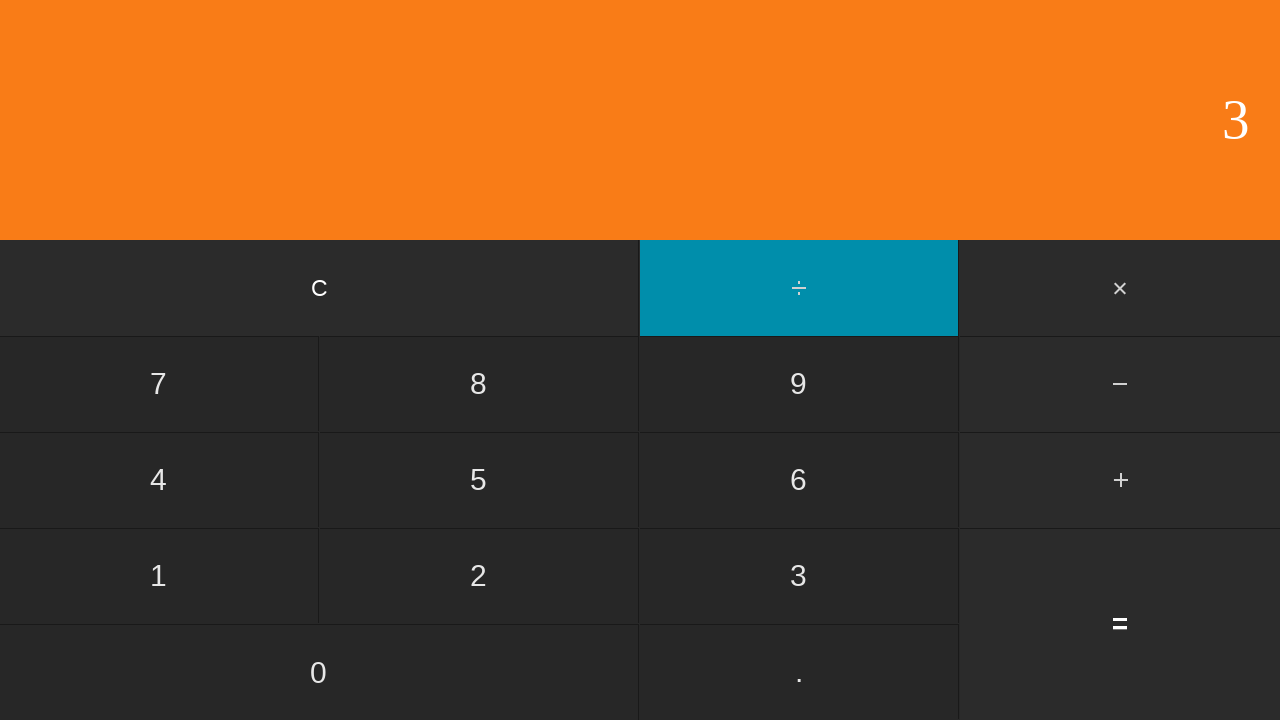

Clicked equals button to calculate 5 / 3 at (1120, 624) on input[value='=']
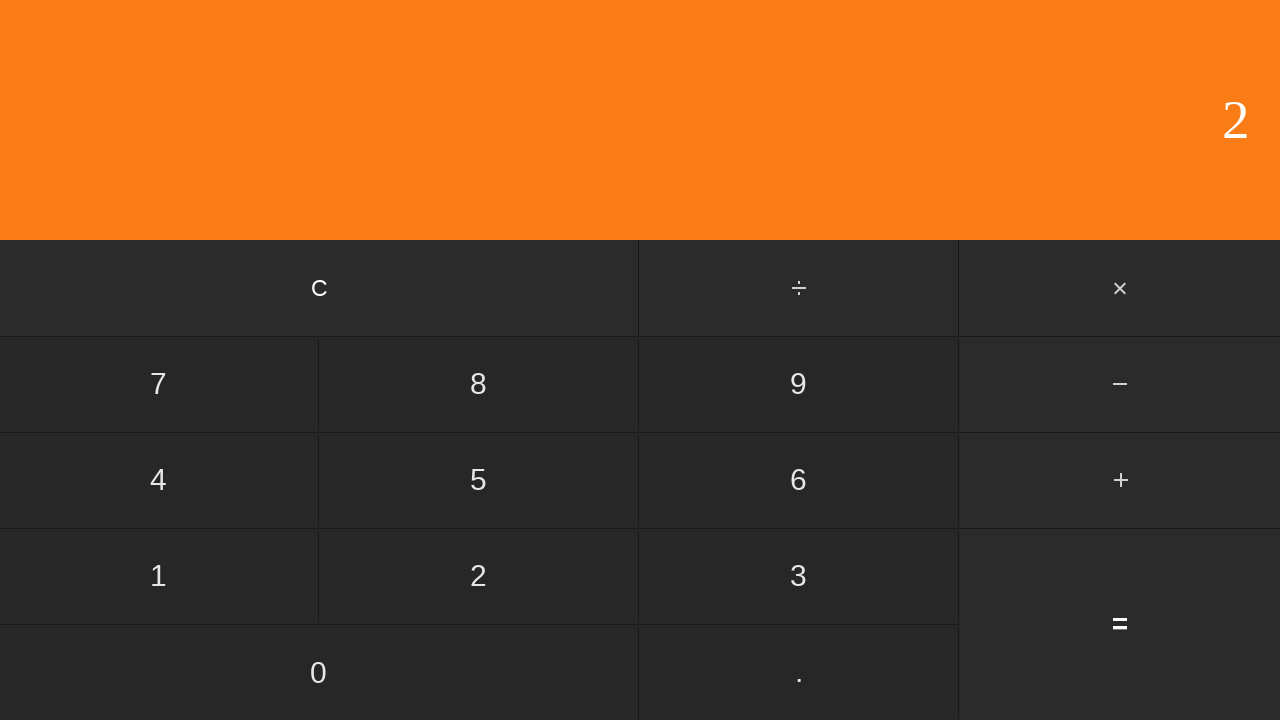

Display result appeared
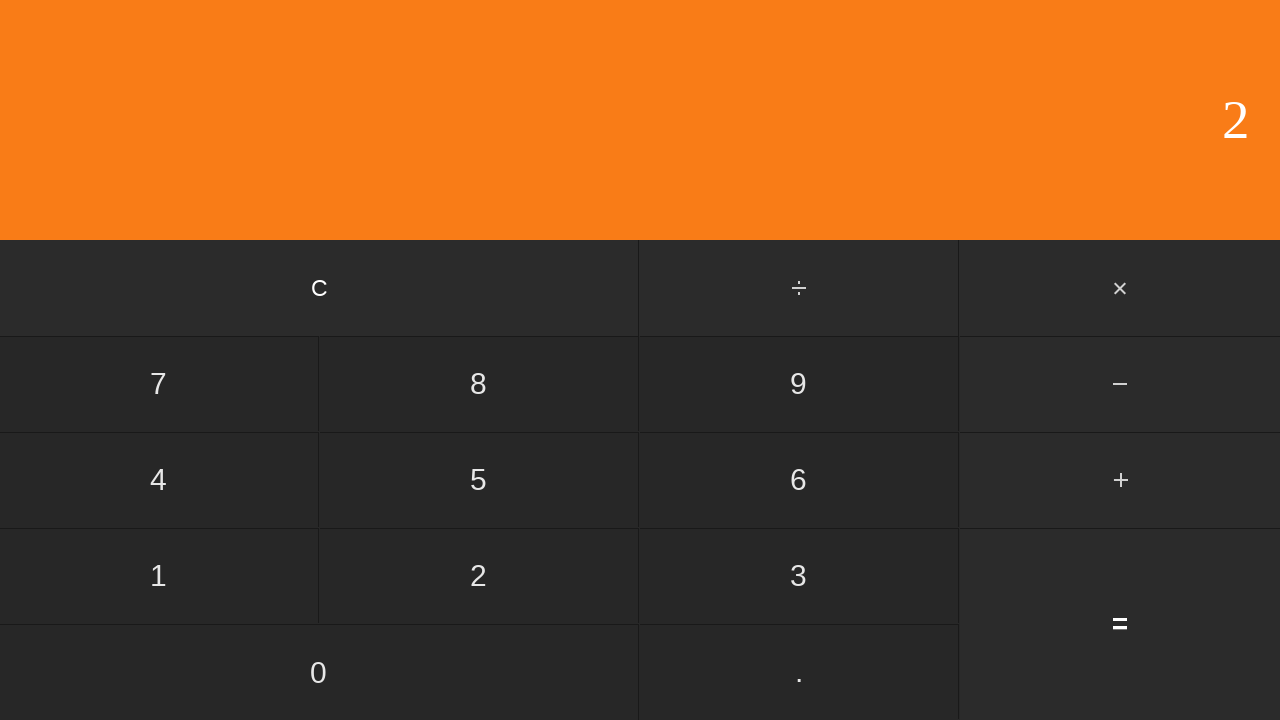

Verified division result: 5 / 3 = 2
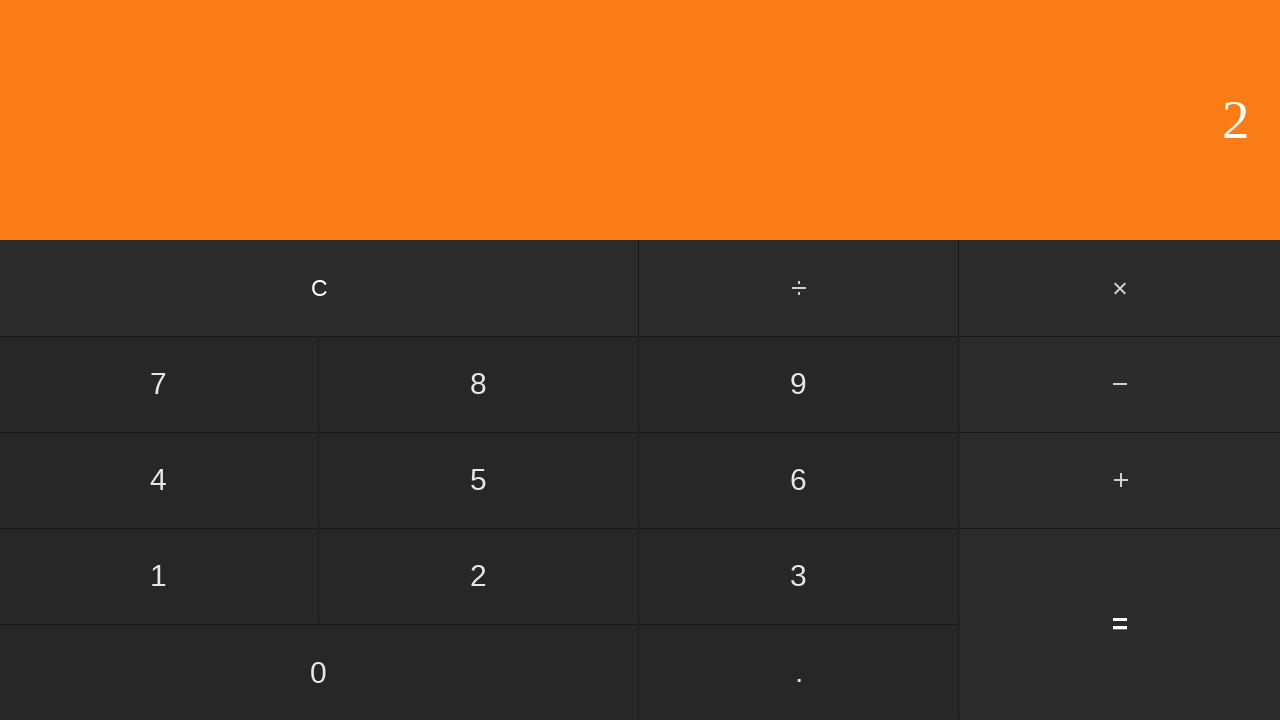

Clicked clear button to reset for next calculation at (320, 288) on input[value='C']
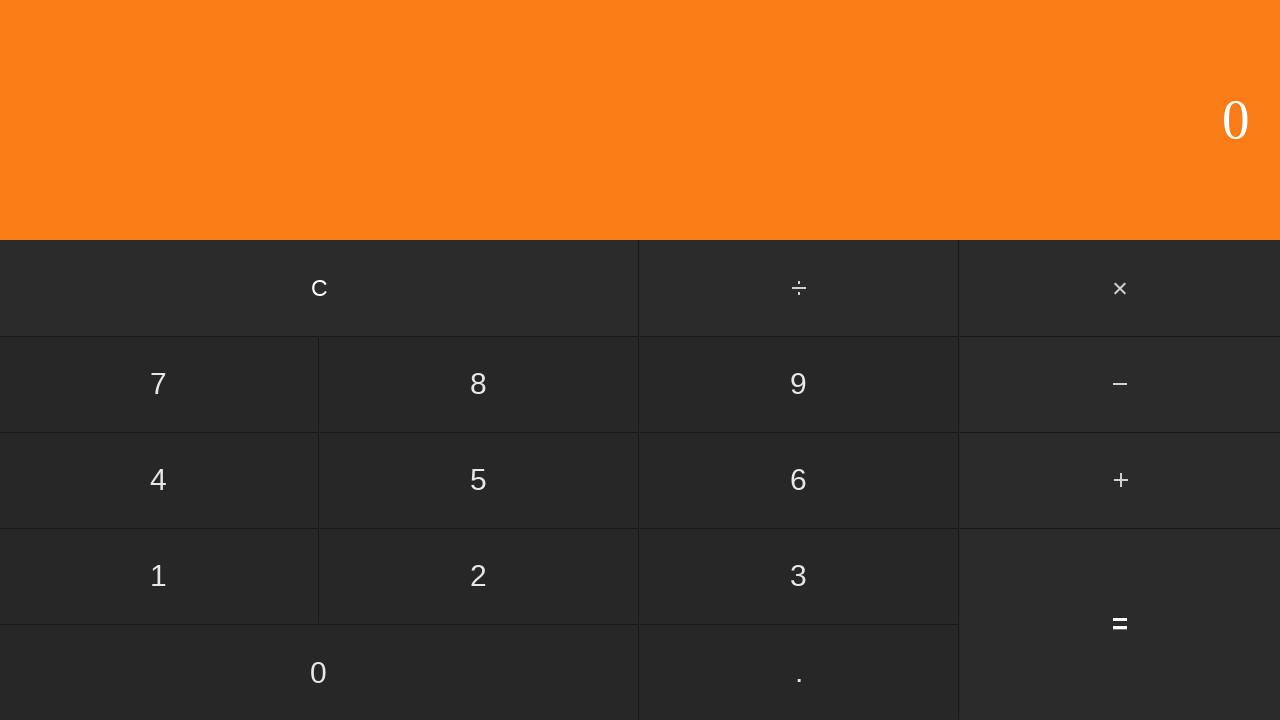

Clicked number 5 at (479, 480) on input[value='5']
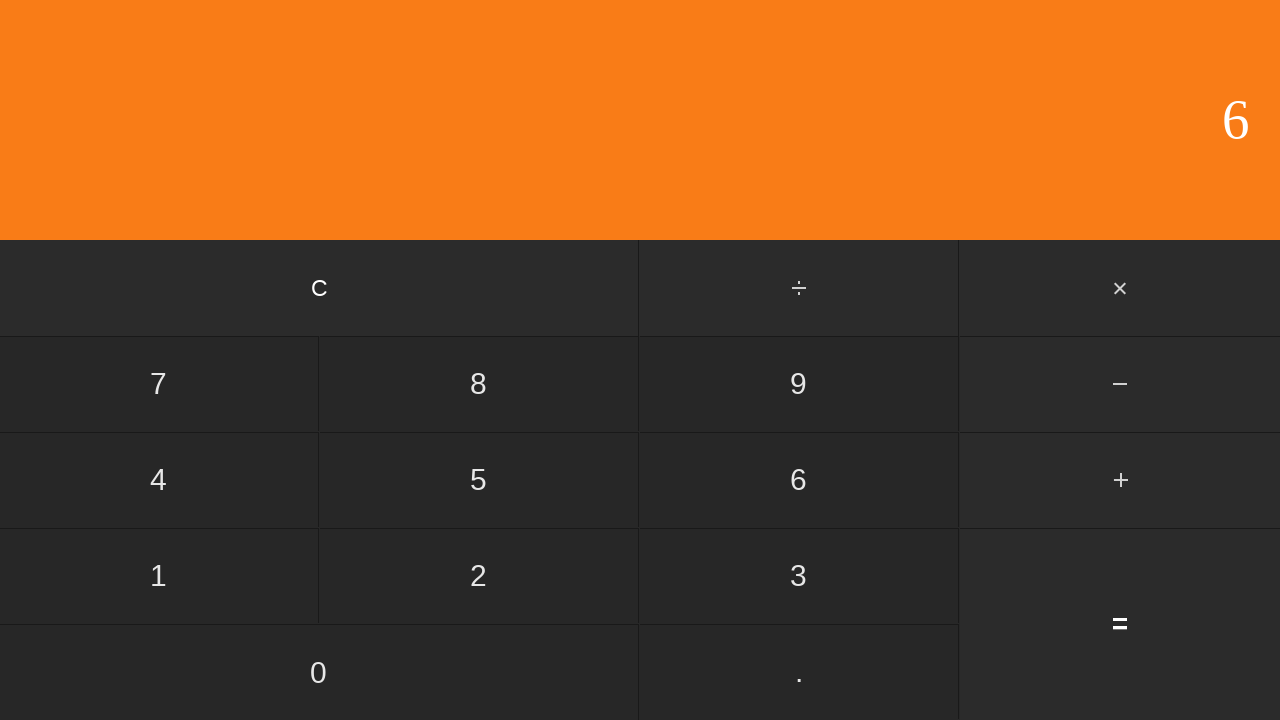

Clicked divide button at (800, 288) on #divide
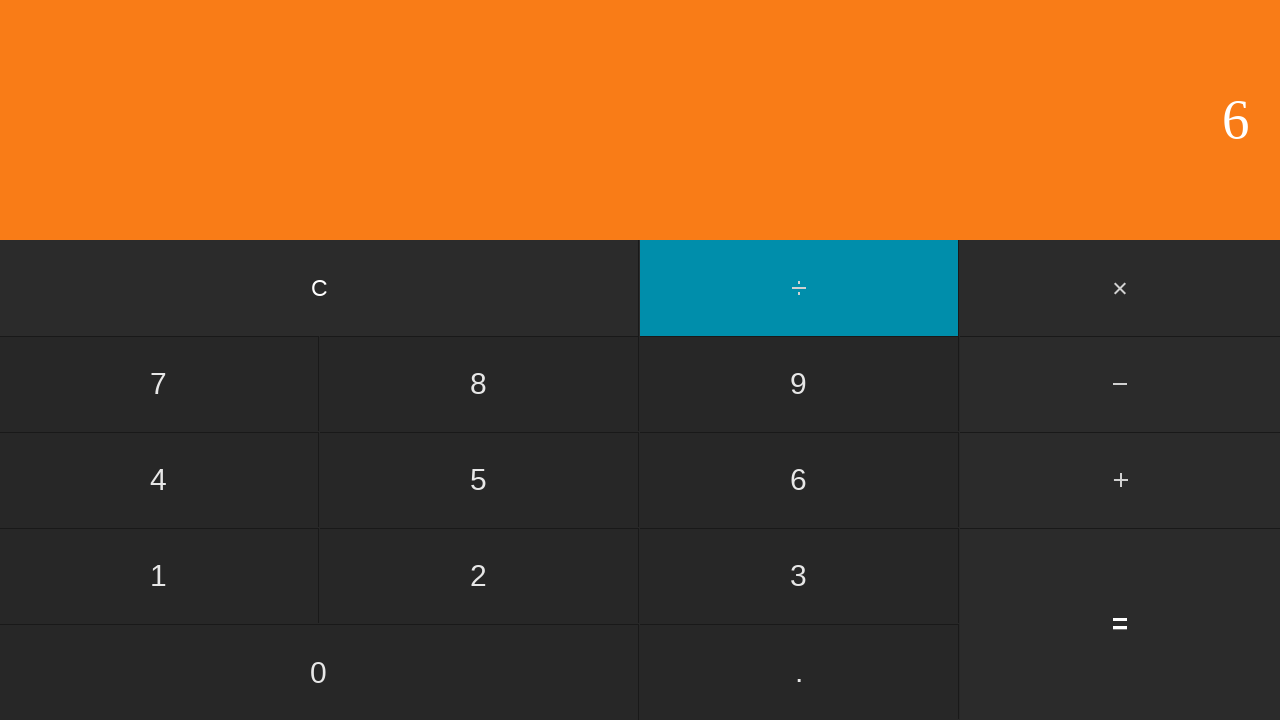

Clicked number 4 at (159, 480) on input[value='4']
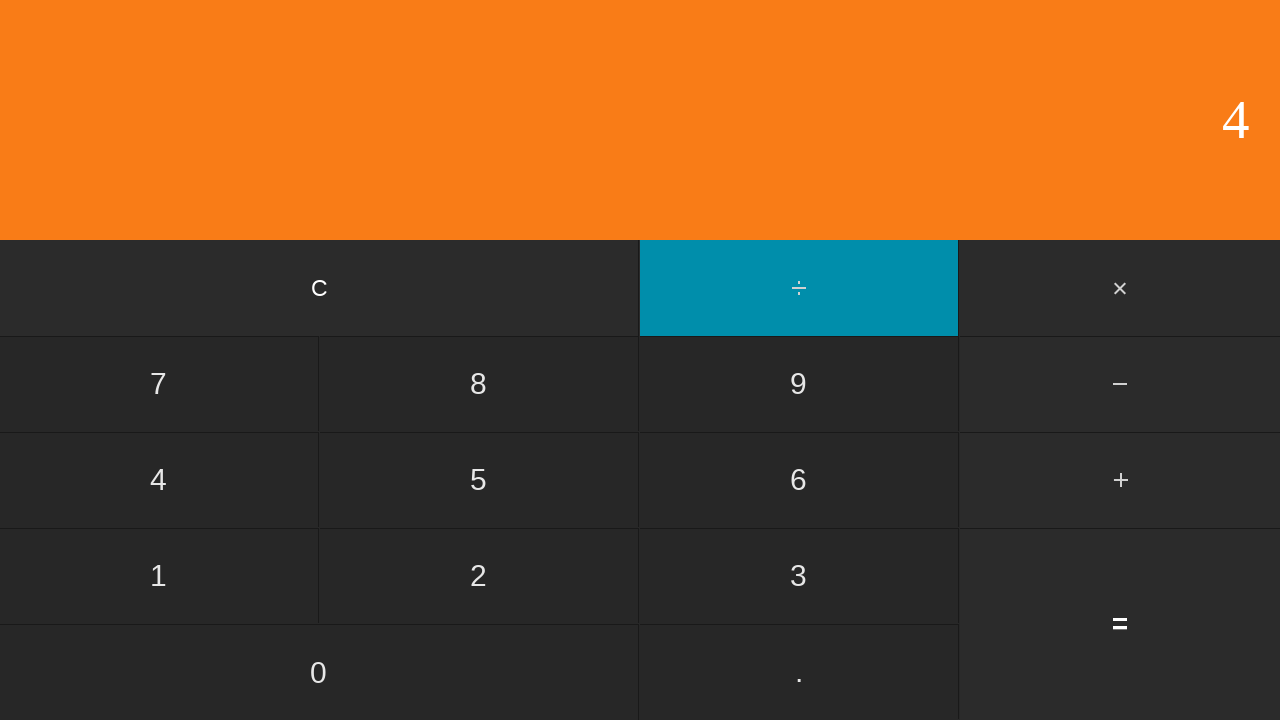

Clicked equals button to calculate 5 / 4 at (1120, 624) on input[value='=']
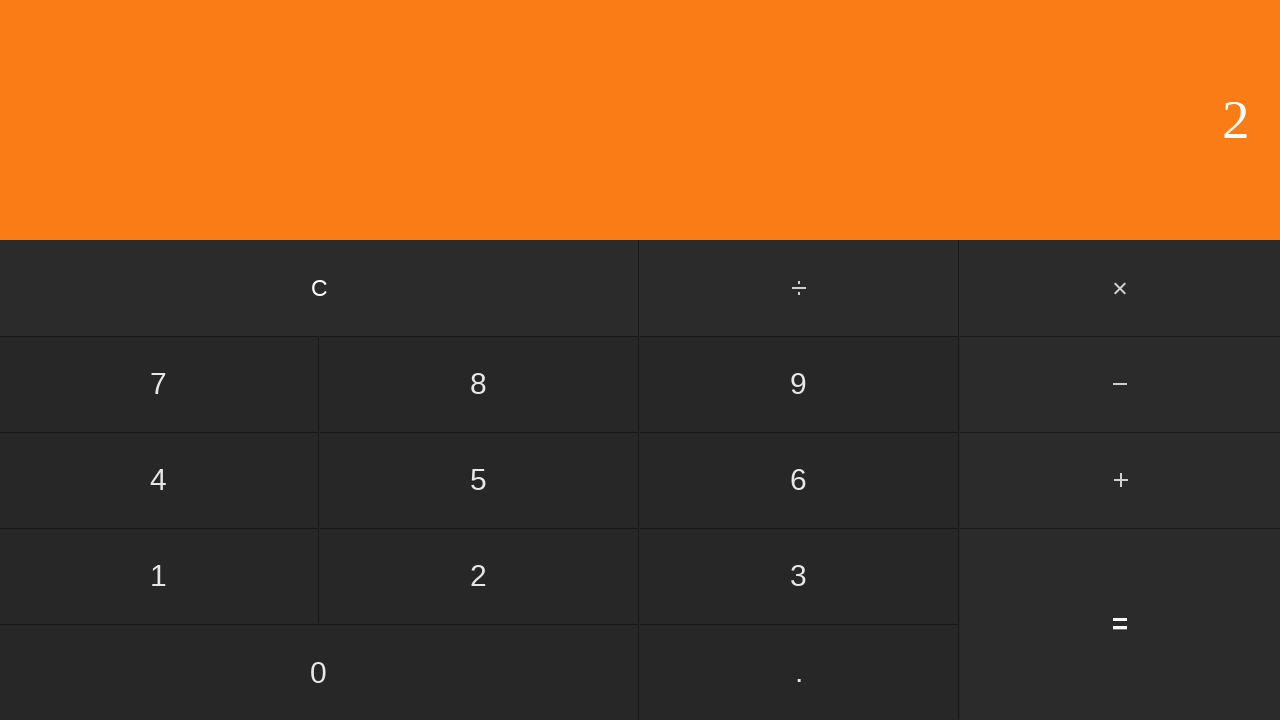

Display result appeared
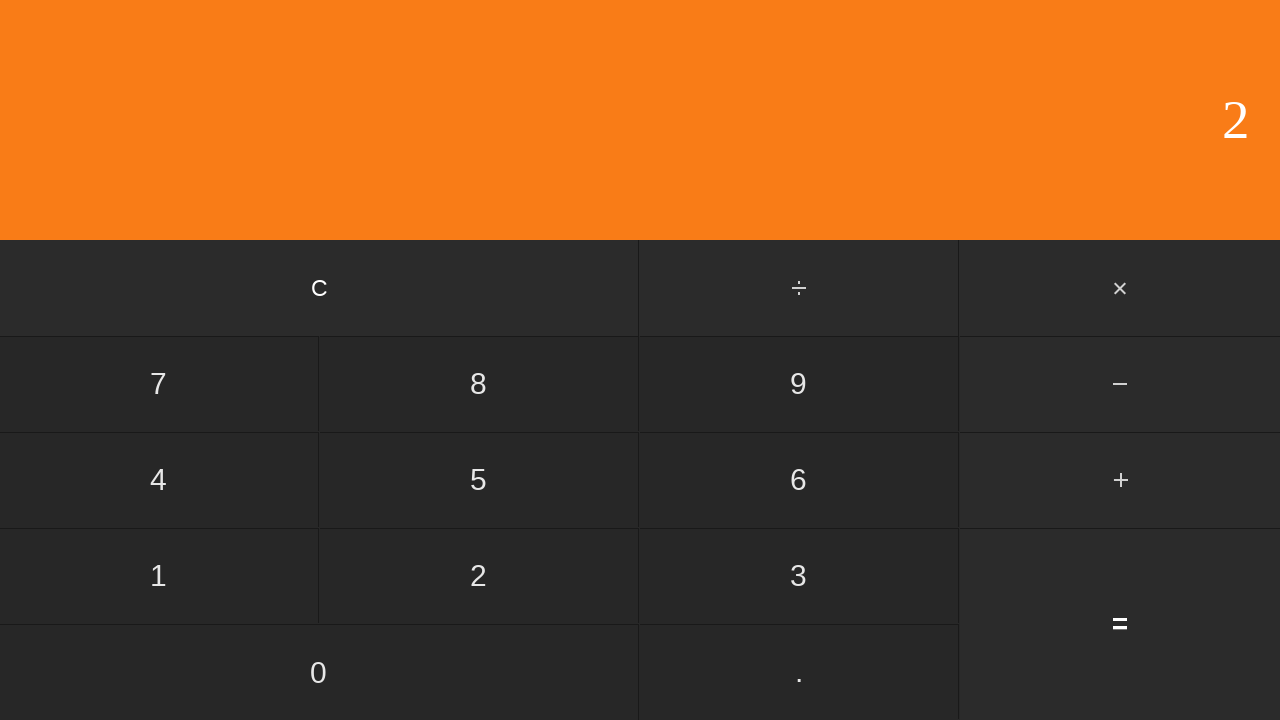

Verified division result: 5 / 4 = 2
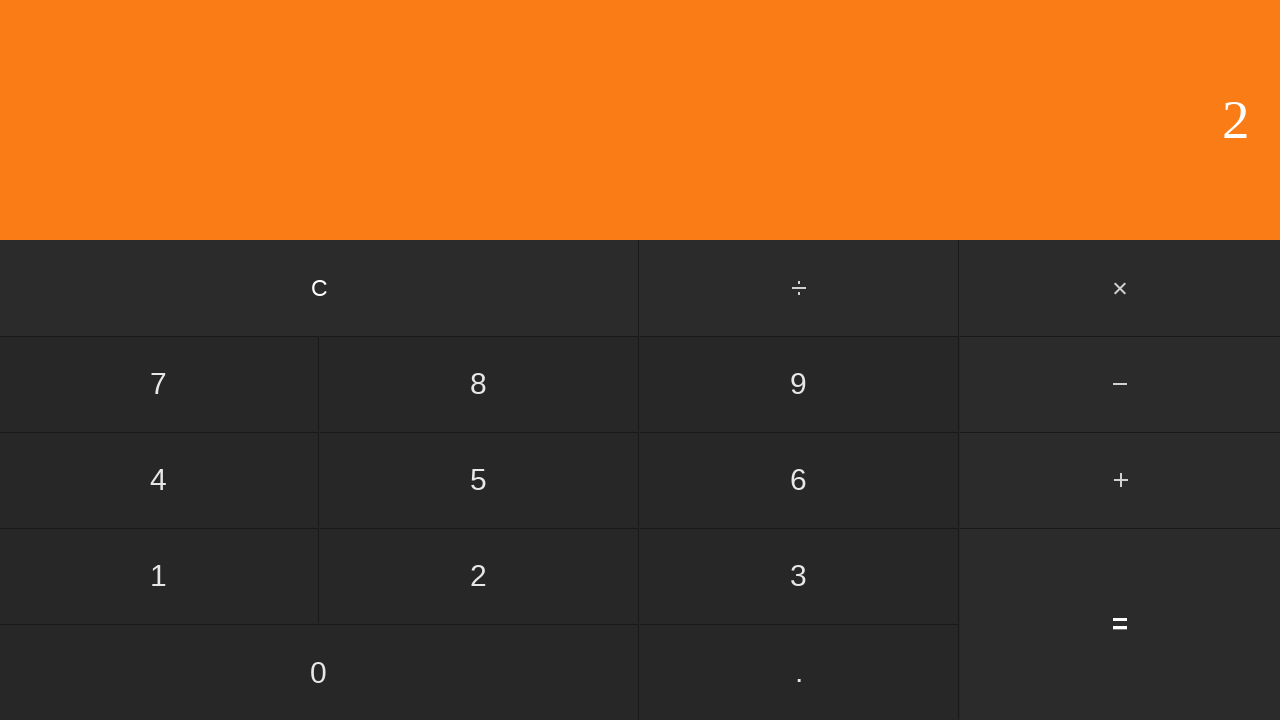

Clicked clear button to reset for next calculation at (320, 288) on input[value='C']
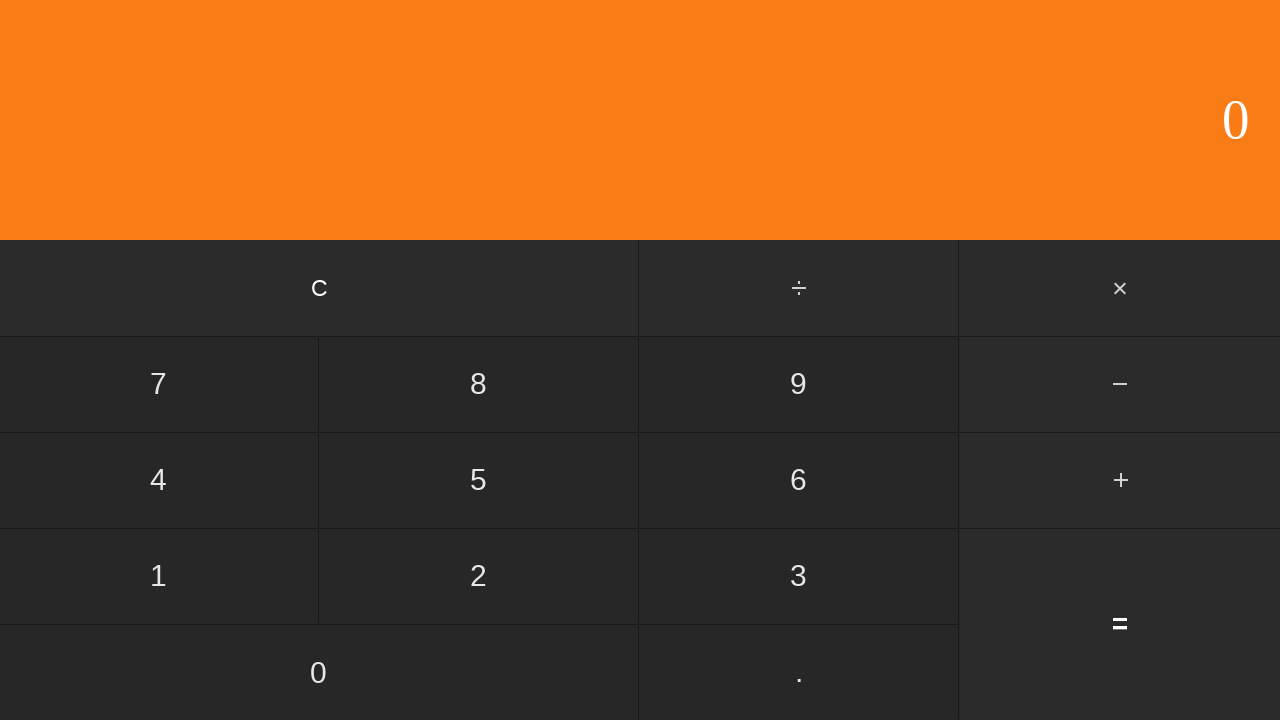

Clicked number 5 at (479, 480) on input[value='5']
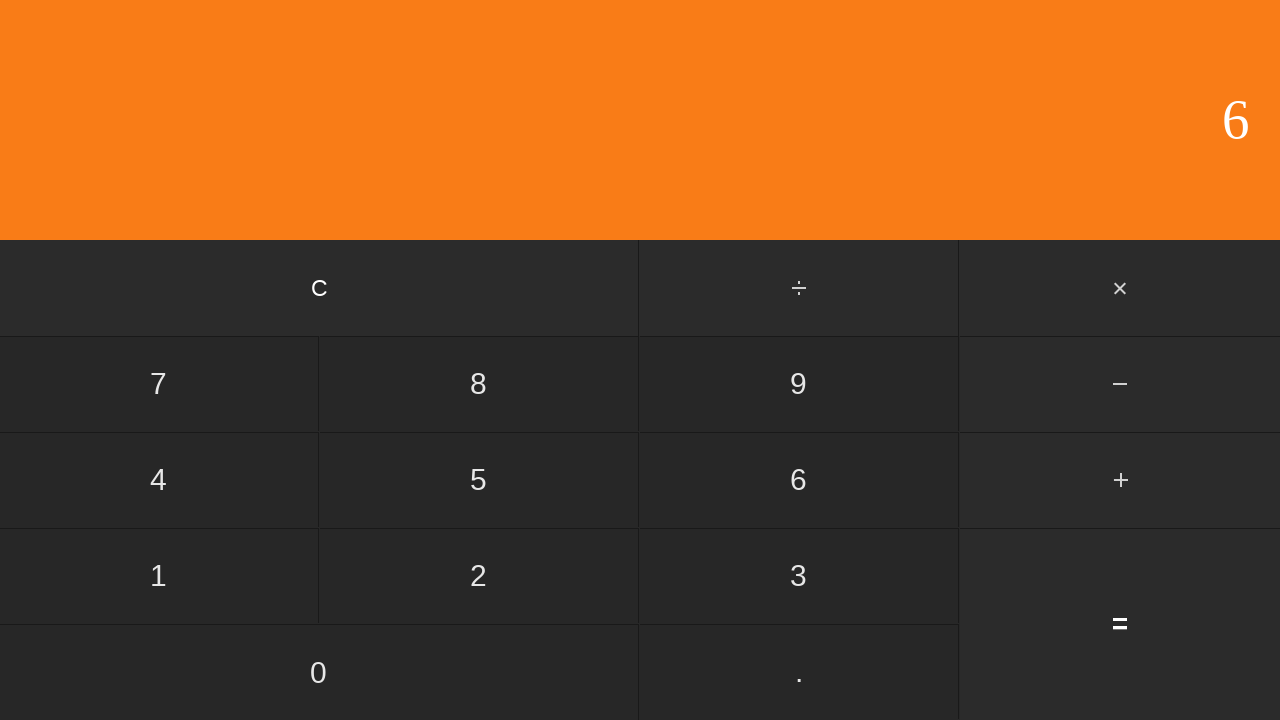

Clicked divide button at (800, 288) on #divide
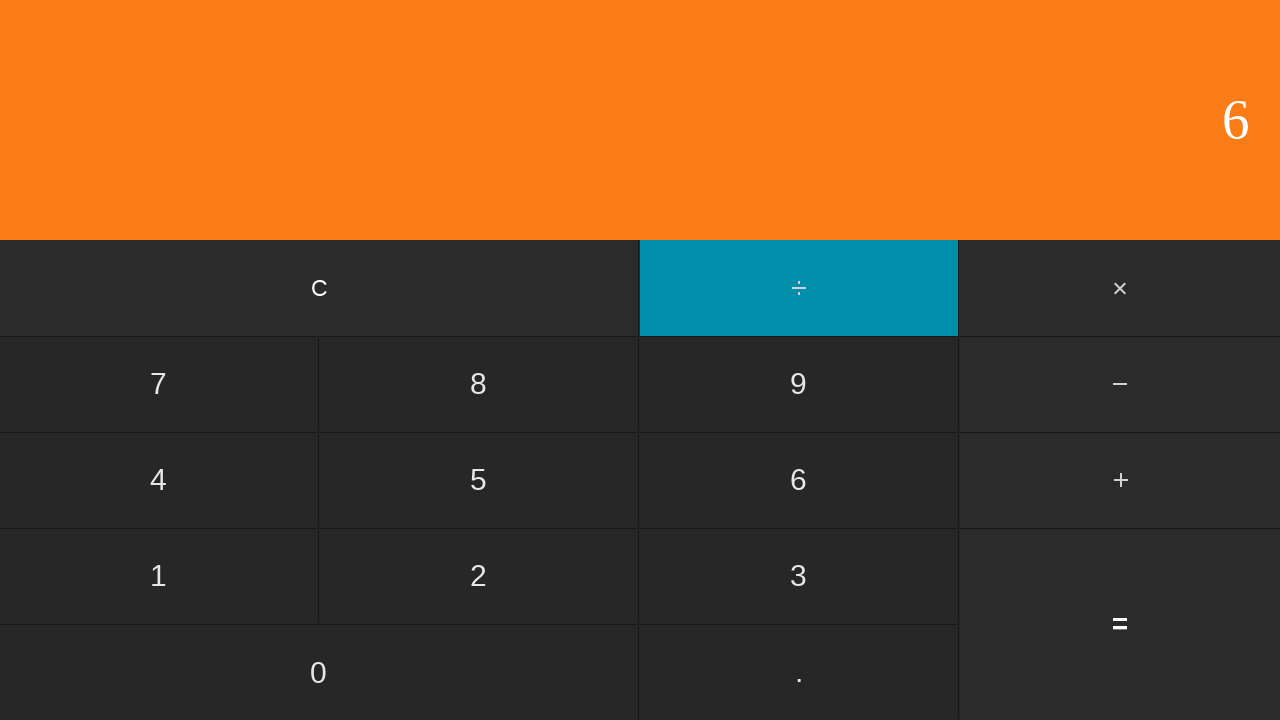

Clicked number 5 at (479, 480) on input[value='5']
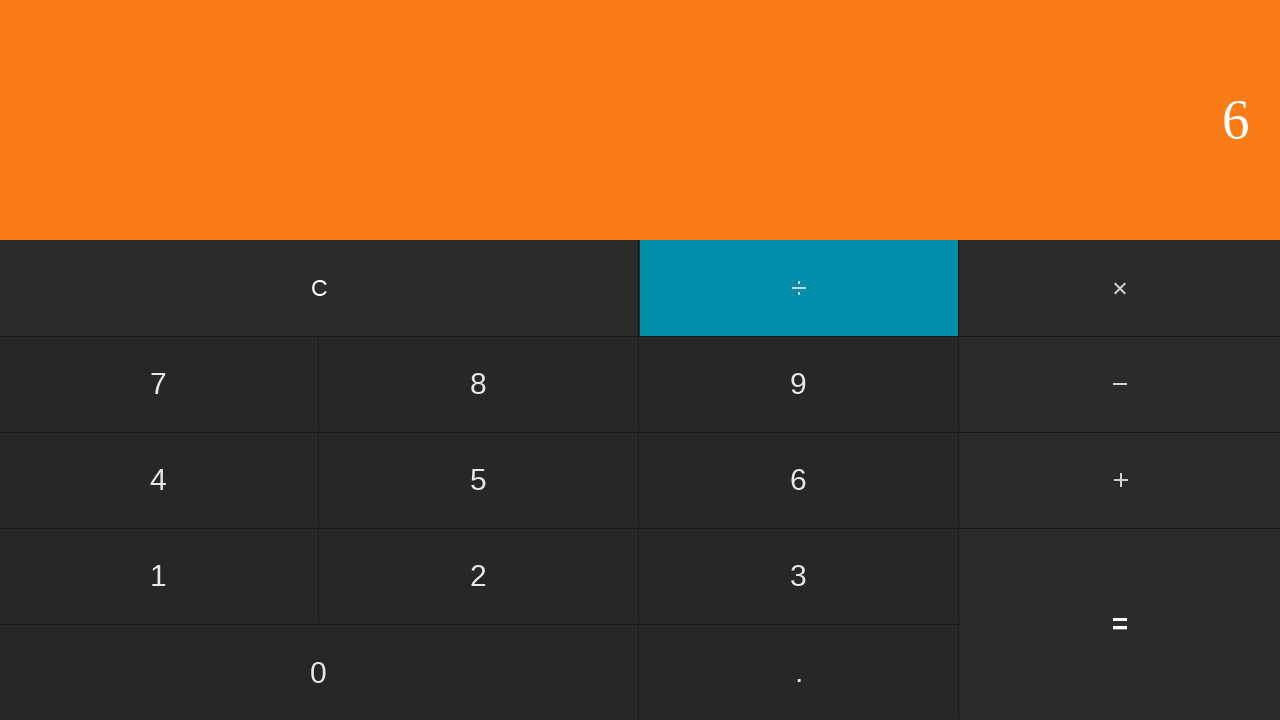

Clicked equals button to calculate 5 / 5 at (1120, 624) on input[value='=']
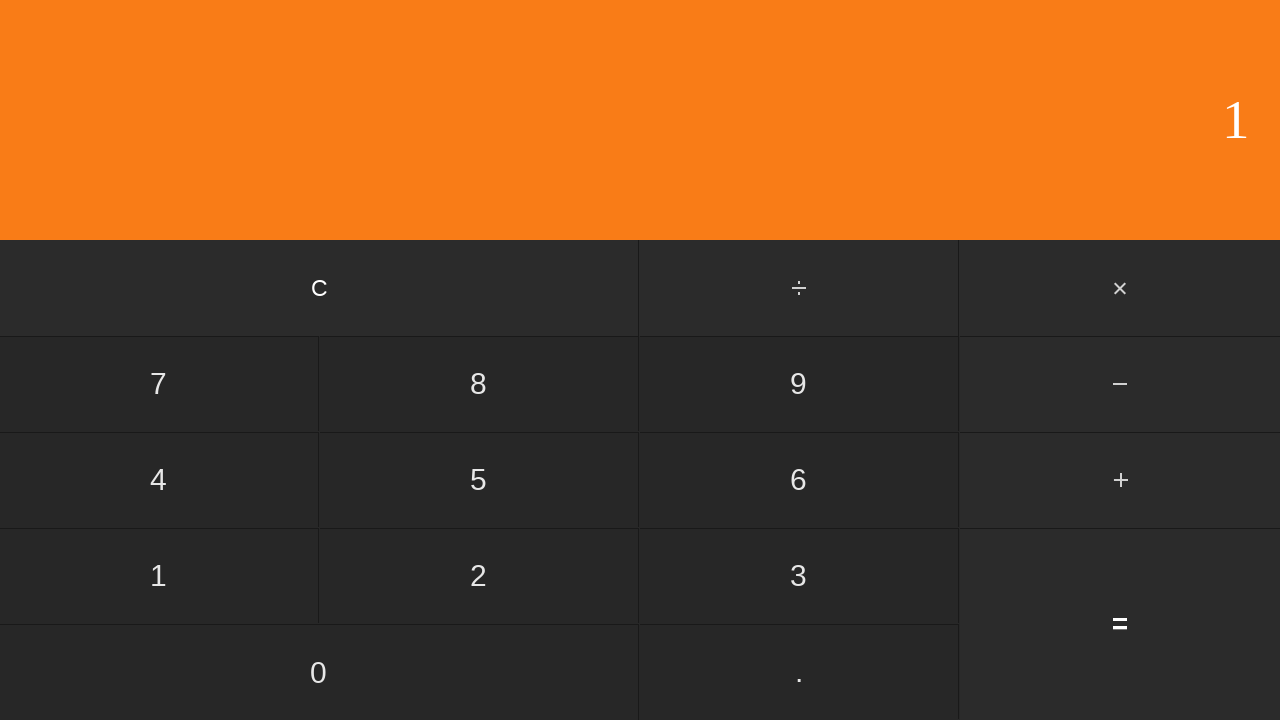

Display result appeared
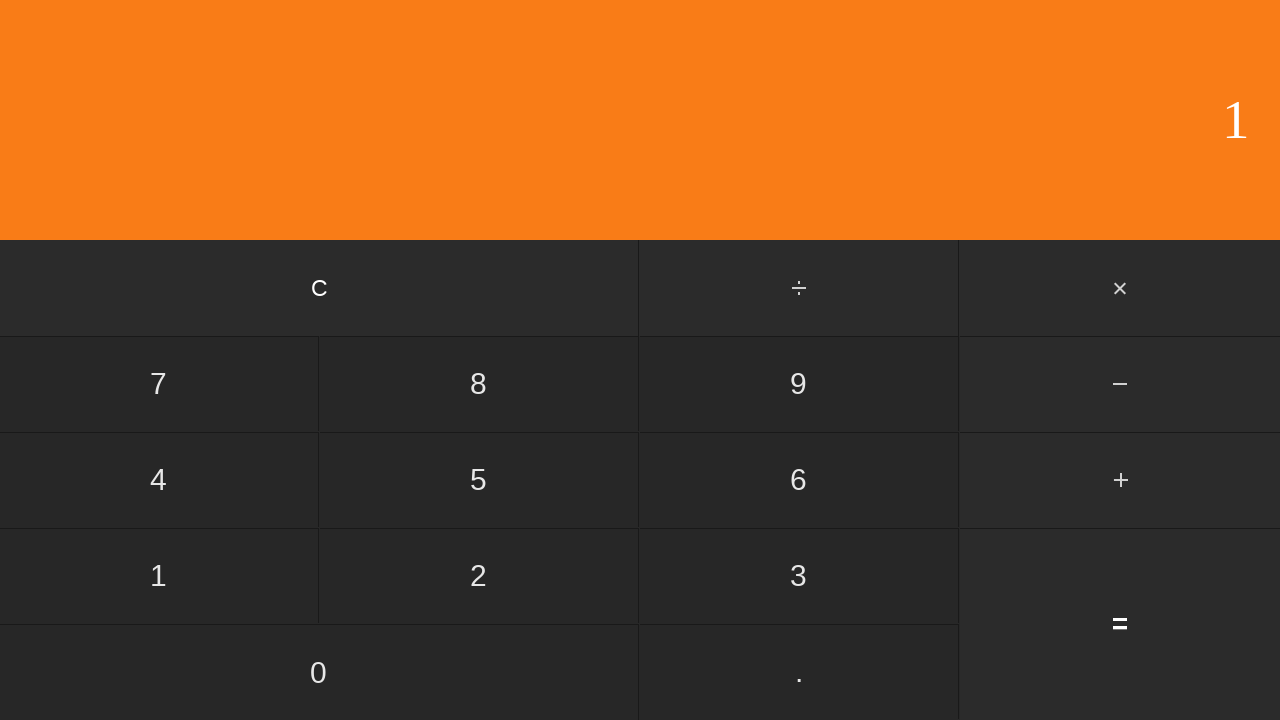

Verified division result: 5 / 5 = 1
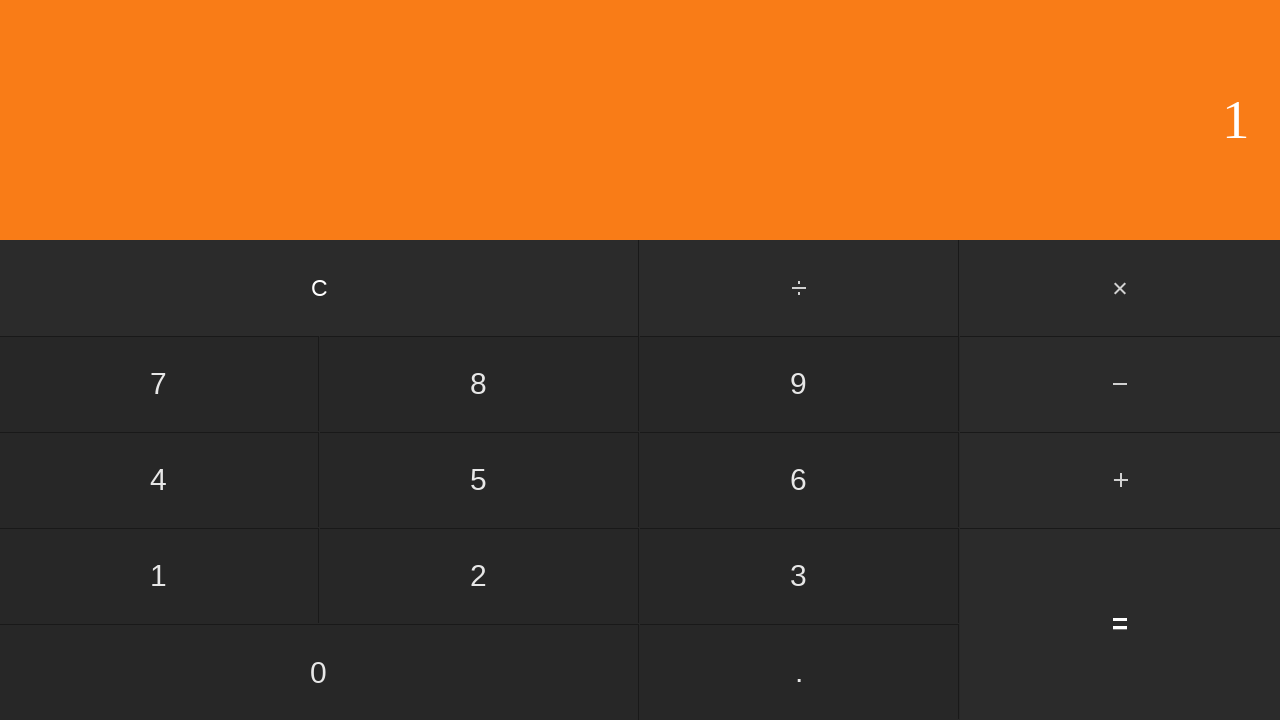

Clicked clear button to reset for next calculation at (320, 288) on input[value='C']
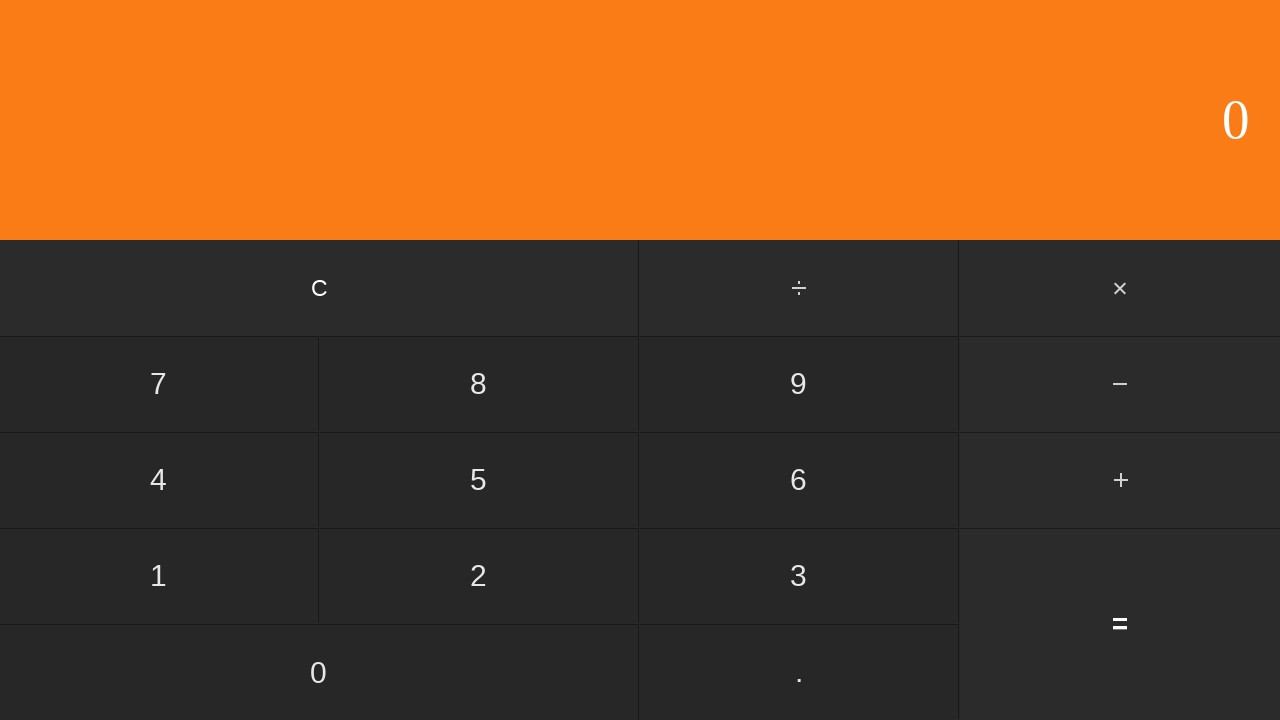

Clicked number 5 at (479, 480) on input[value='5']
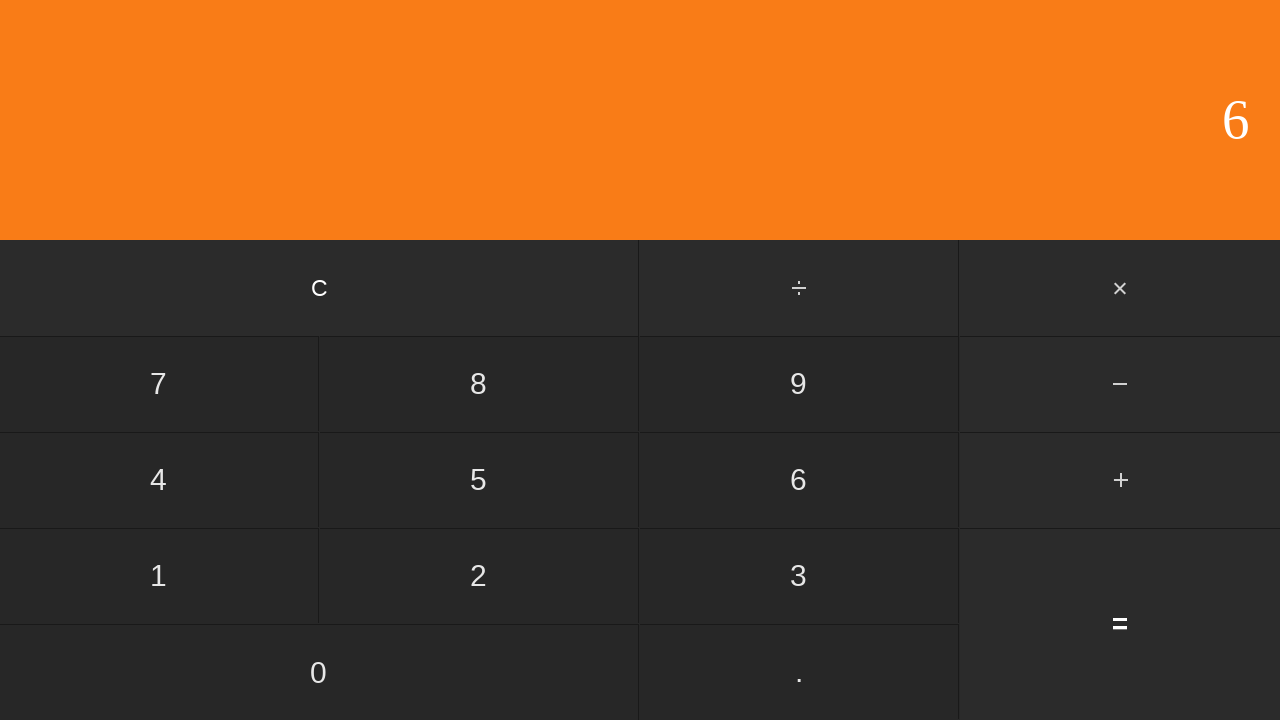

Clicked divide button at (800, 288) on #divide
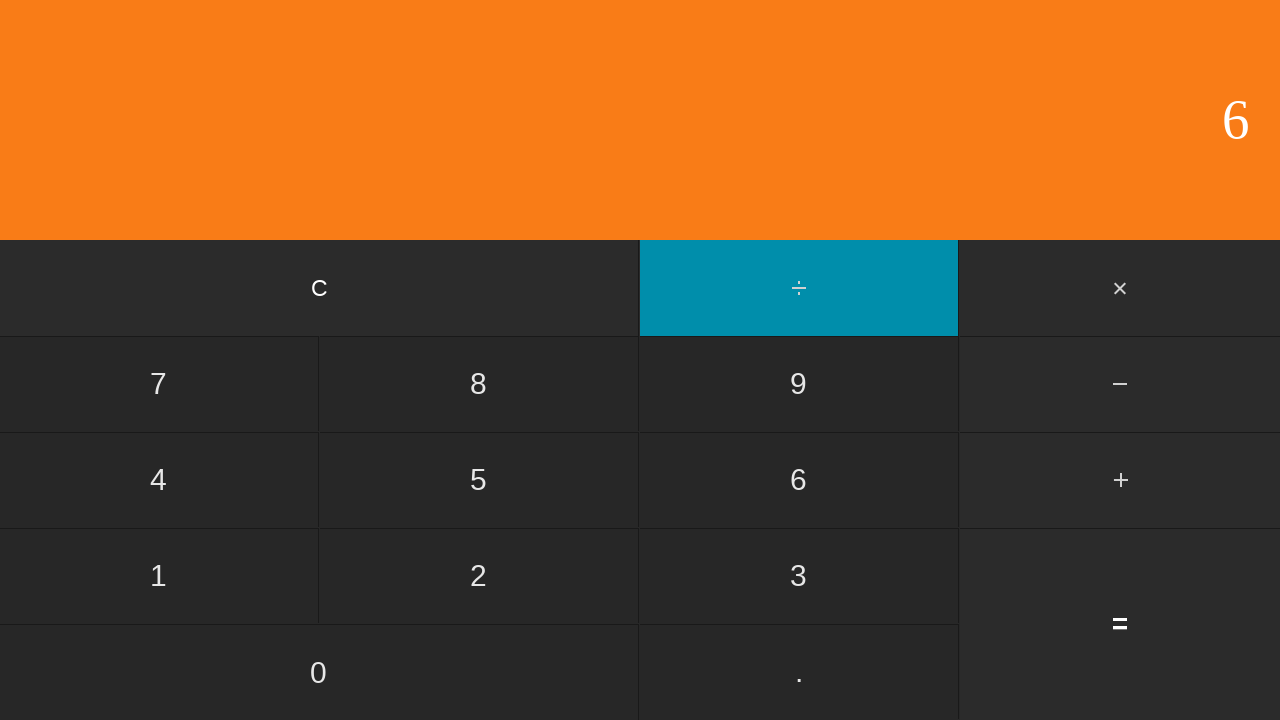

Clicked number 6 at (799, 480) on input[value='6']
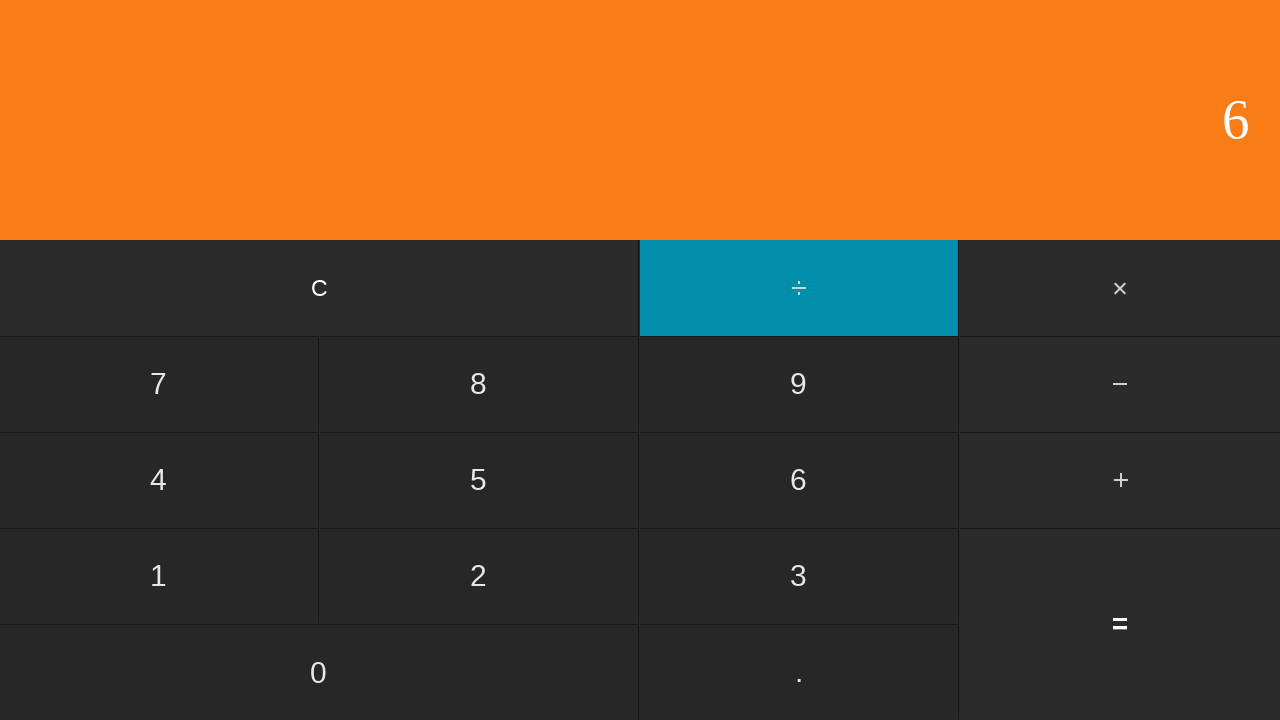

Clicked equals button to calculate 5 / 6 at (1120, 624) on input[value='=']
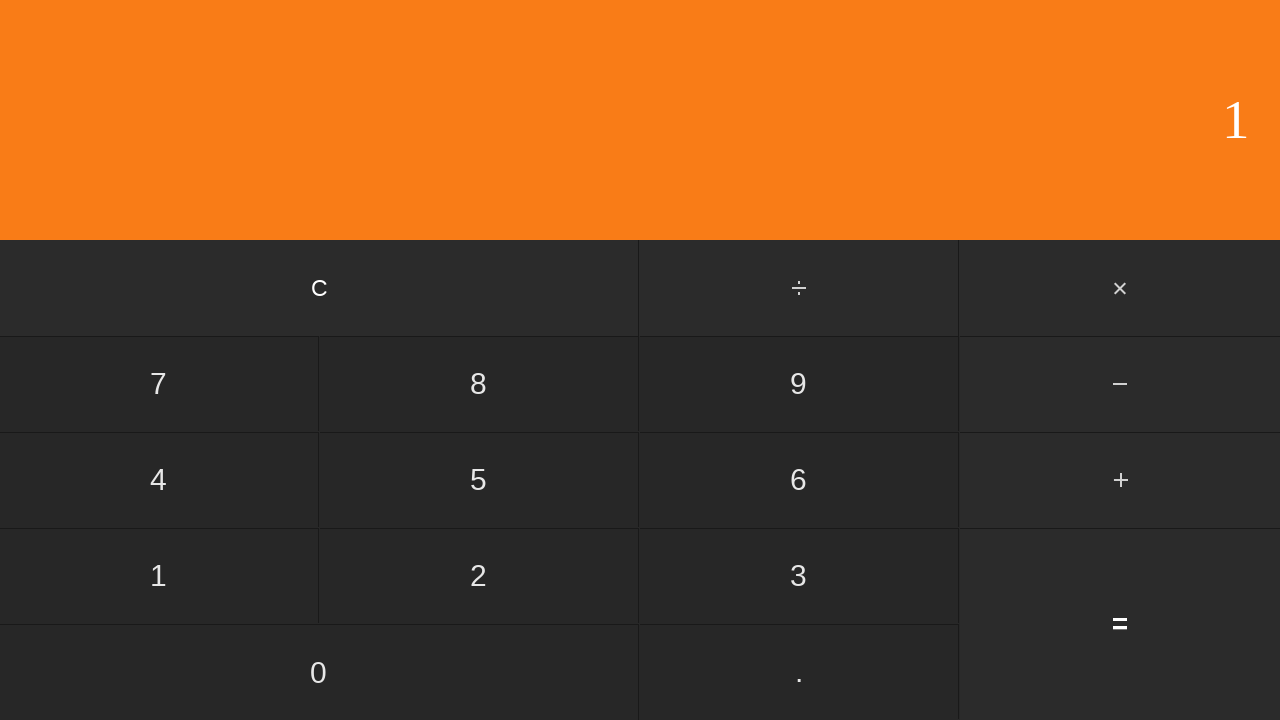

Display result appeared
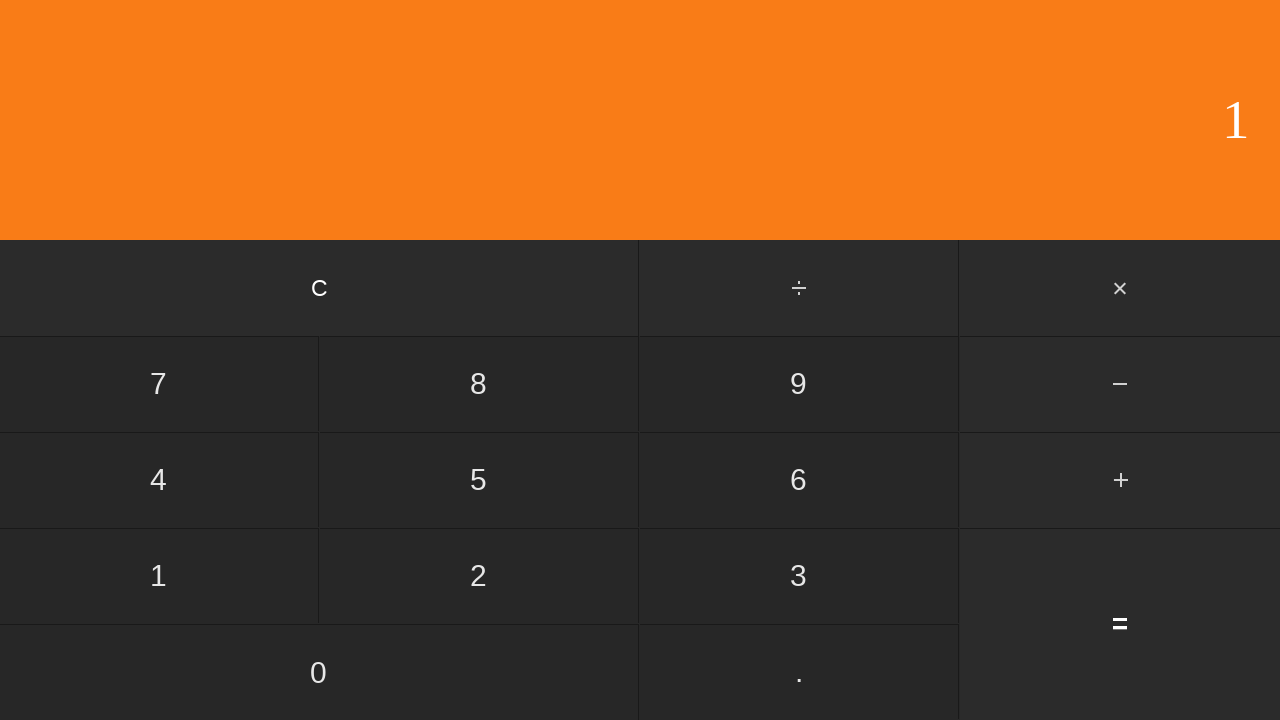

Verified division result: 5 / 6 = 1
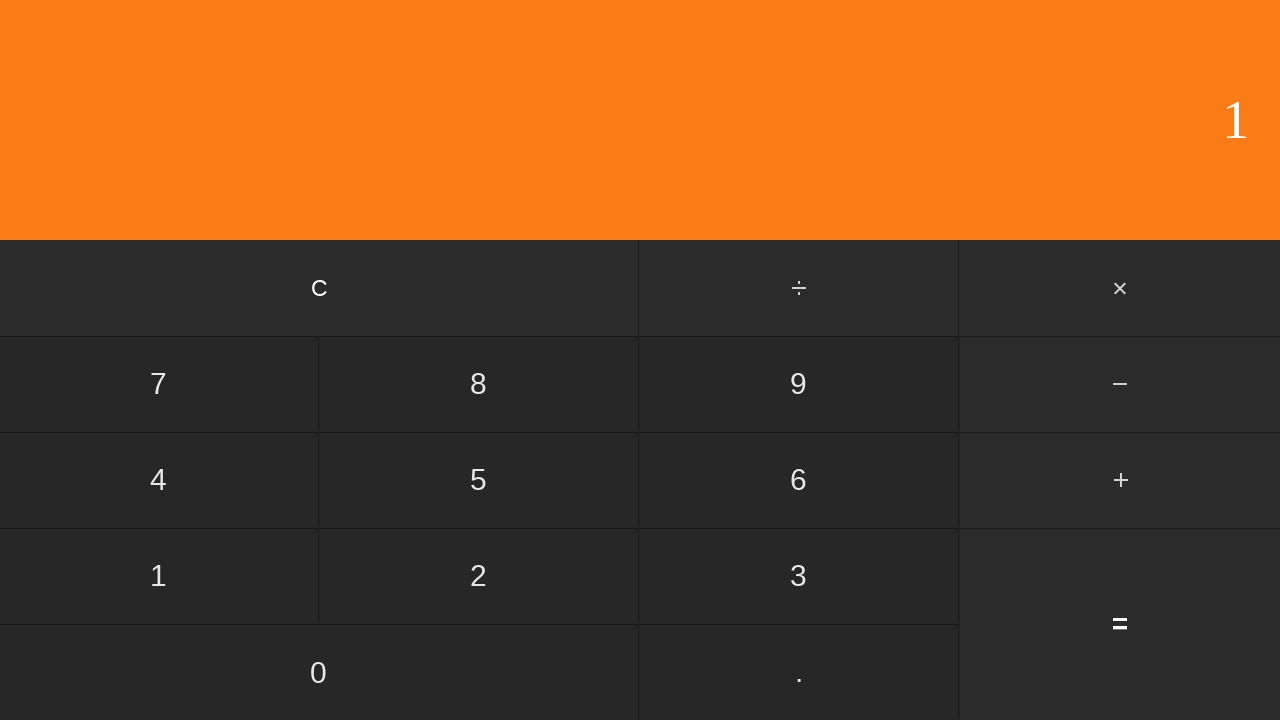

Clicked clear button to reset for next calculation at (320, 288) on input[value='C']
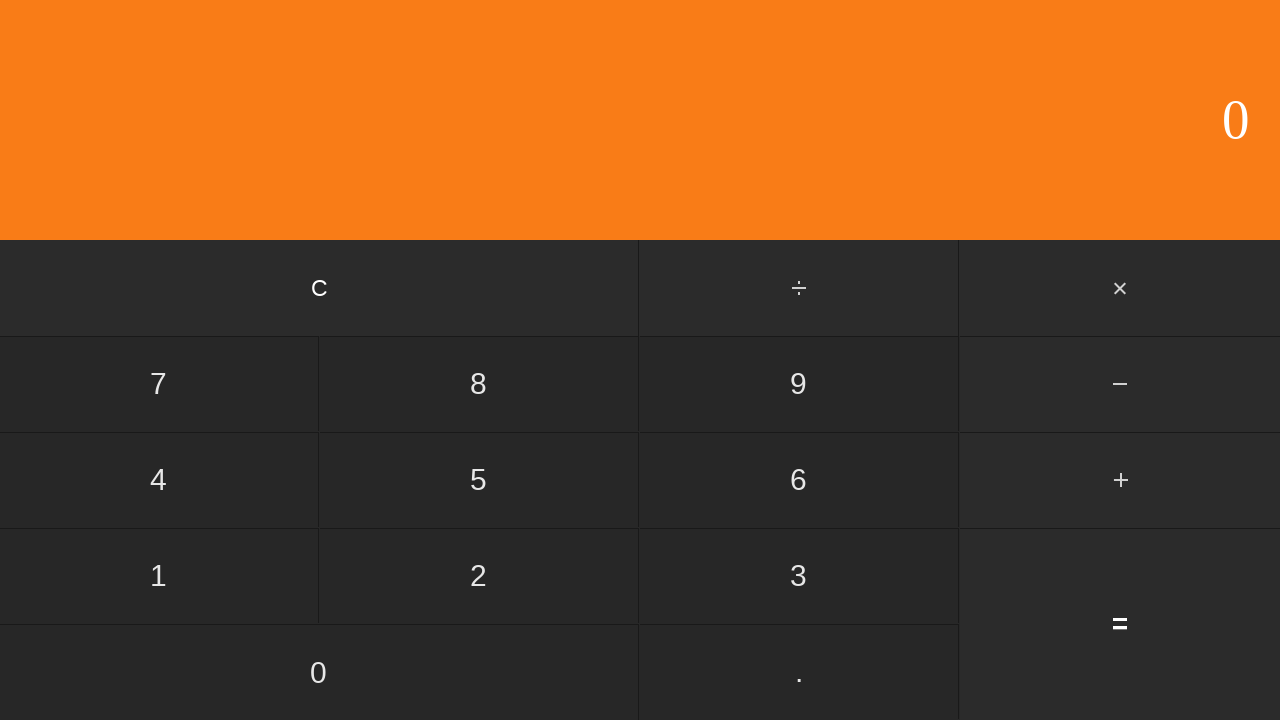

Clicked number 5 at (479, 480) on input[value='5']
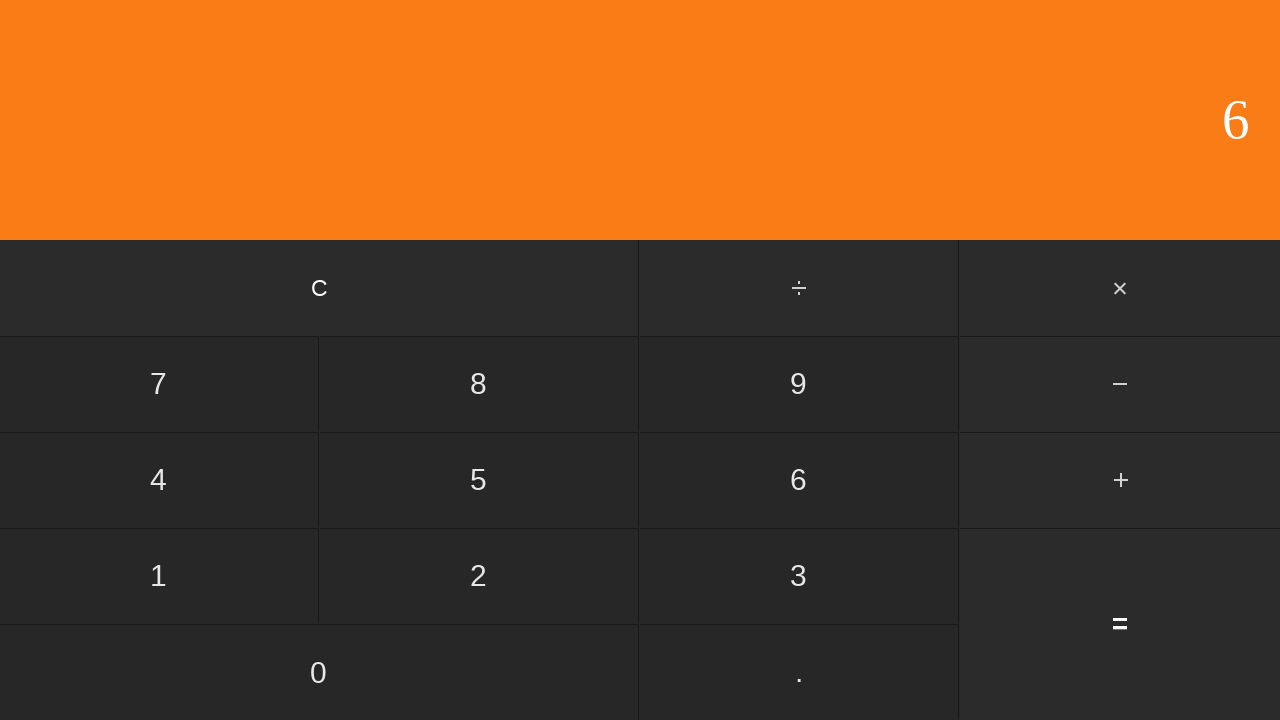

Clicked divide button at (800, 288) on #divide
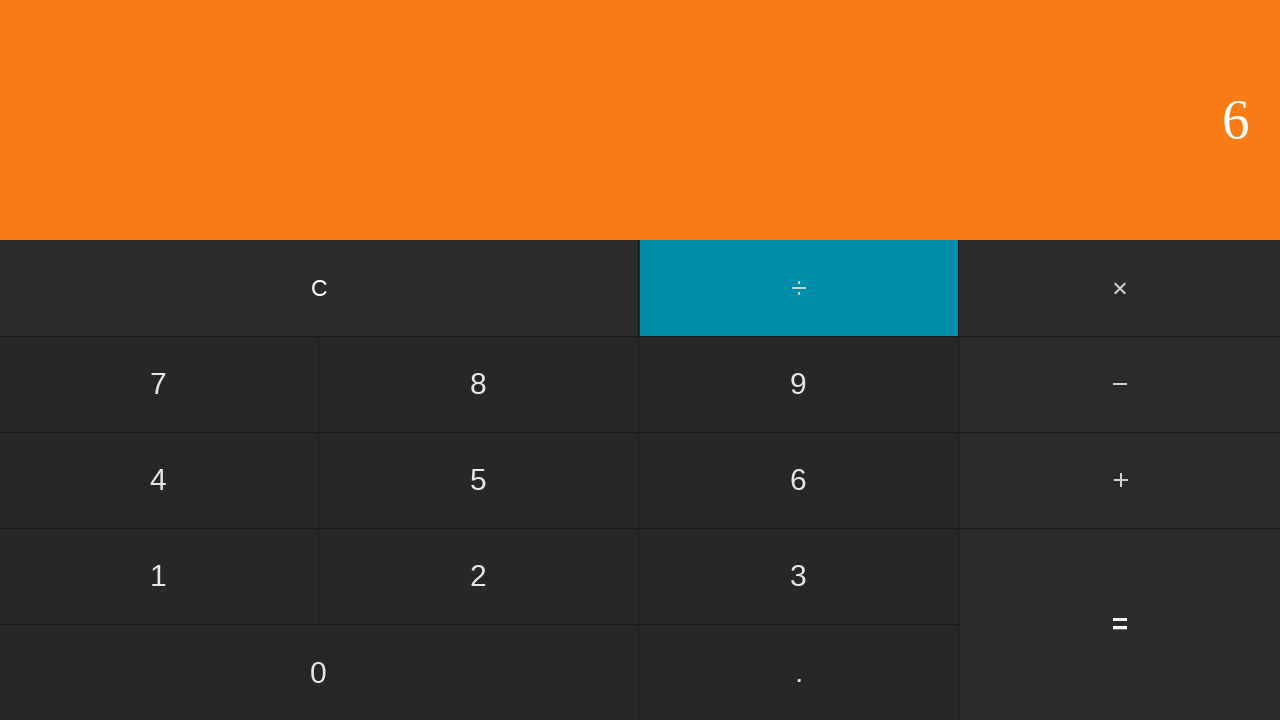

Clicked number 7 at (159, 384) on input[value='7']
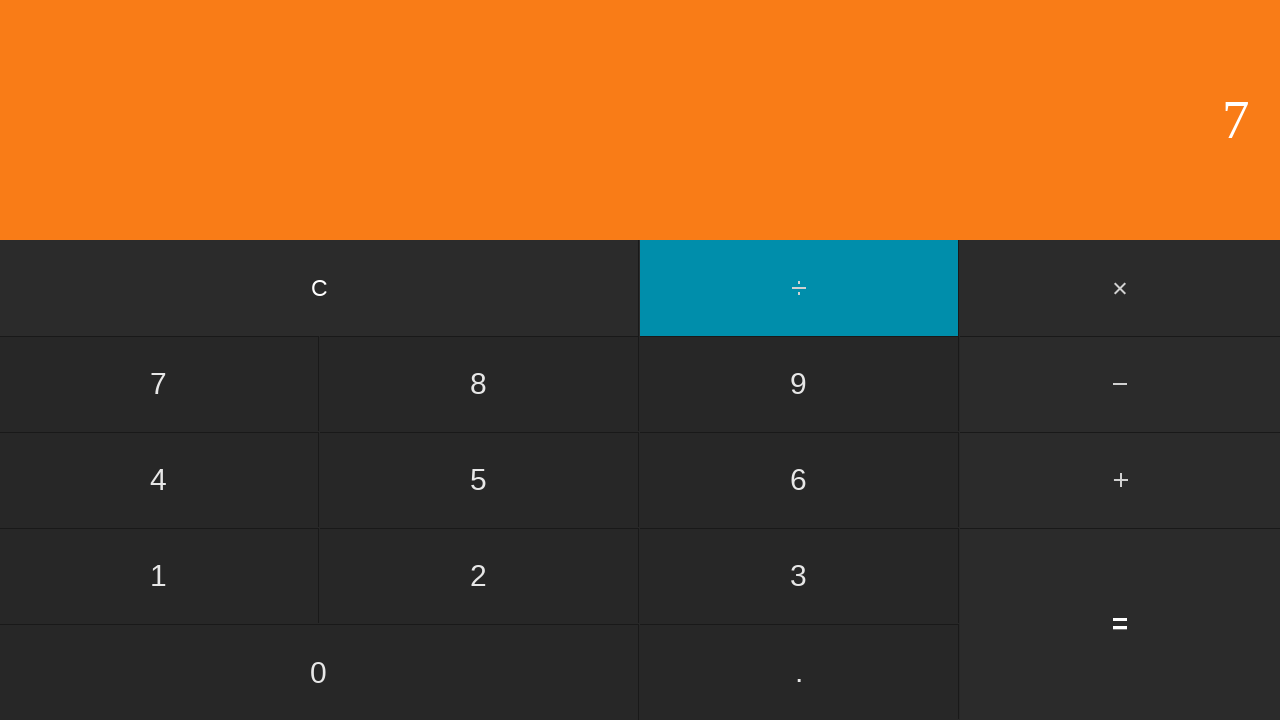

Clicked equals button to calculate 5 / 7 at (1120, 624) on input[value='=']
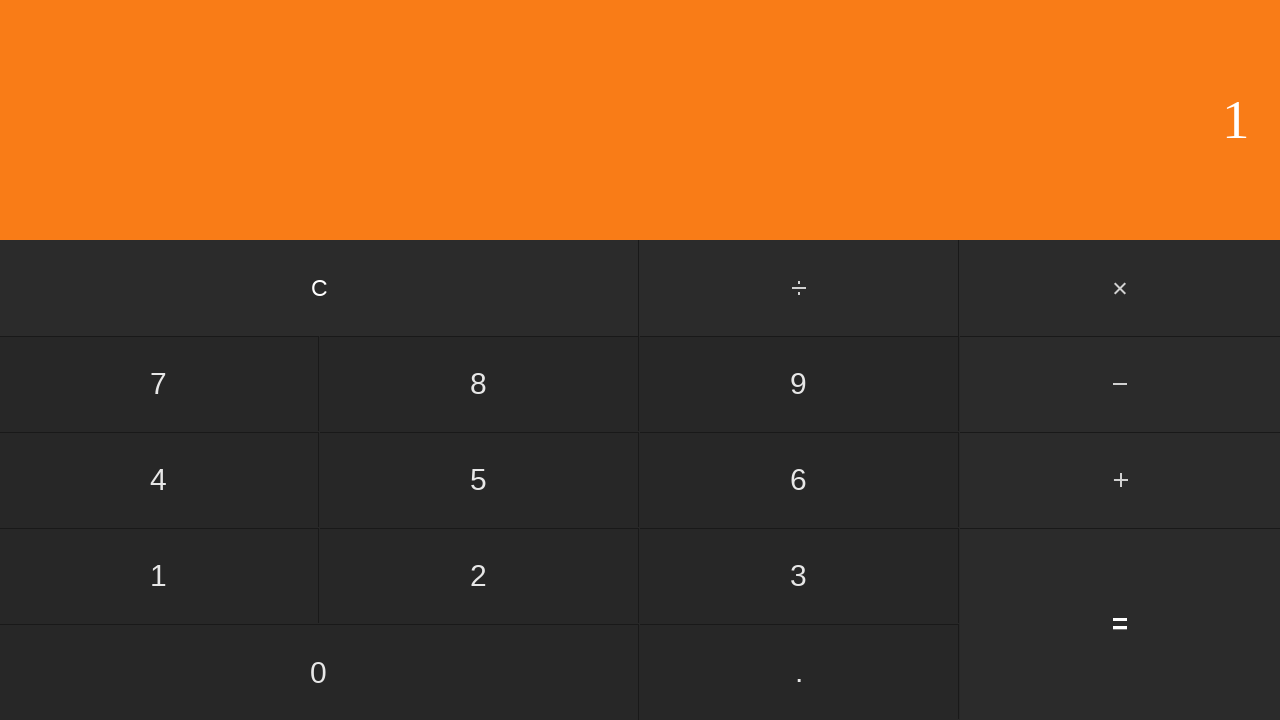

Display result appeared
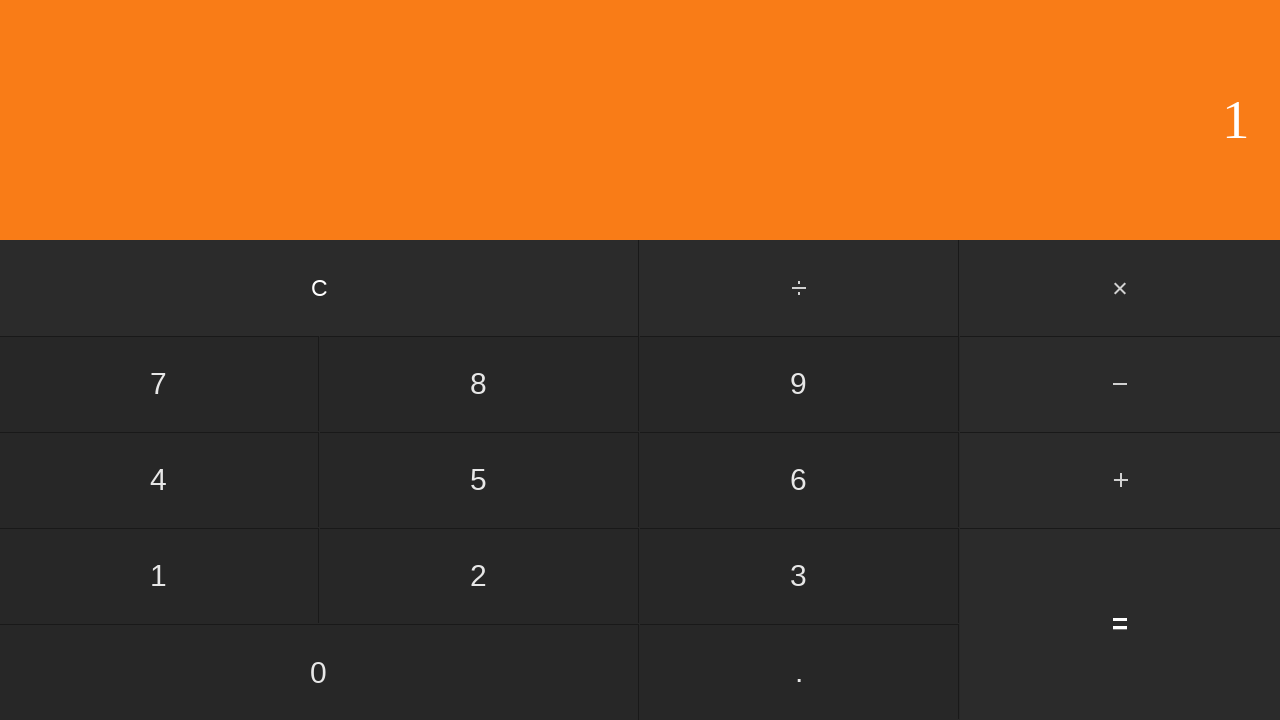

Verified division result: 5 / 7 = 1
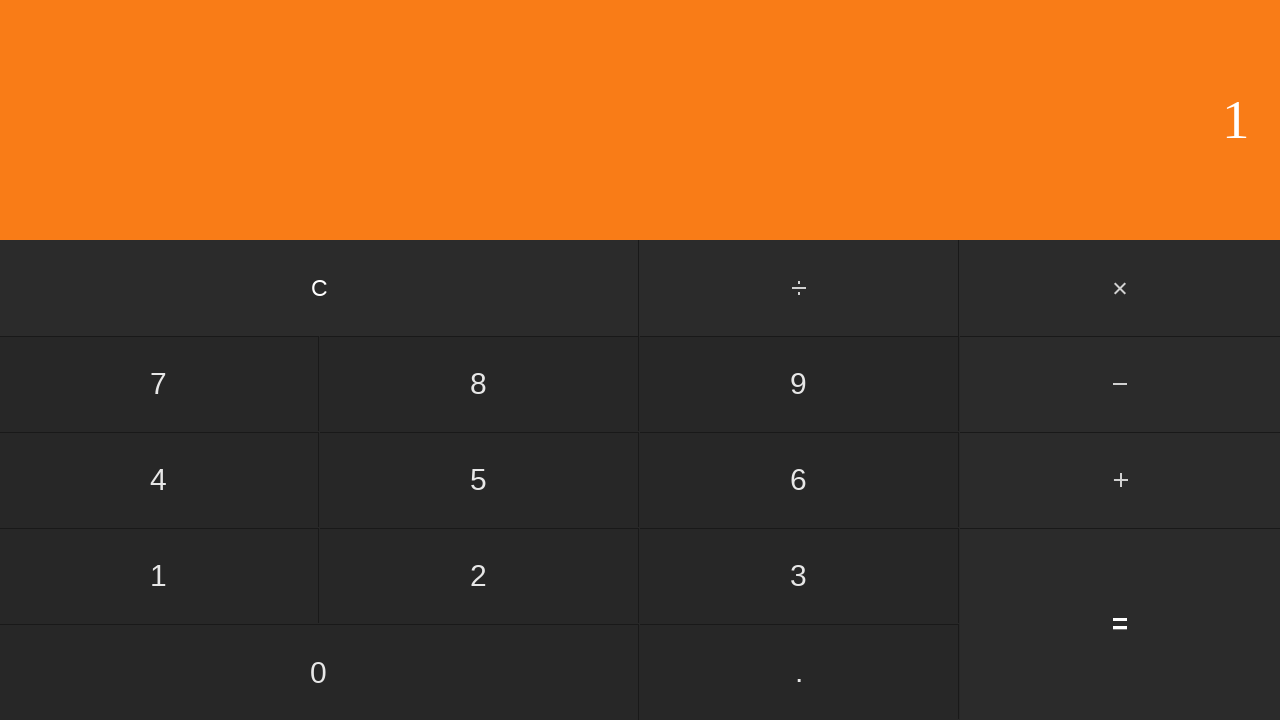

Clicked clear button to reset for next calculation at (320, 288) on input[value='C']
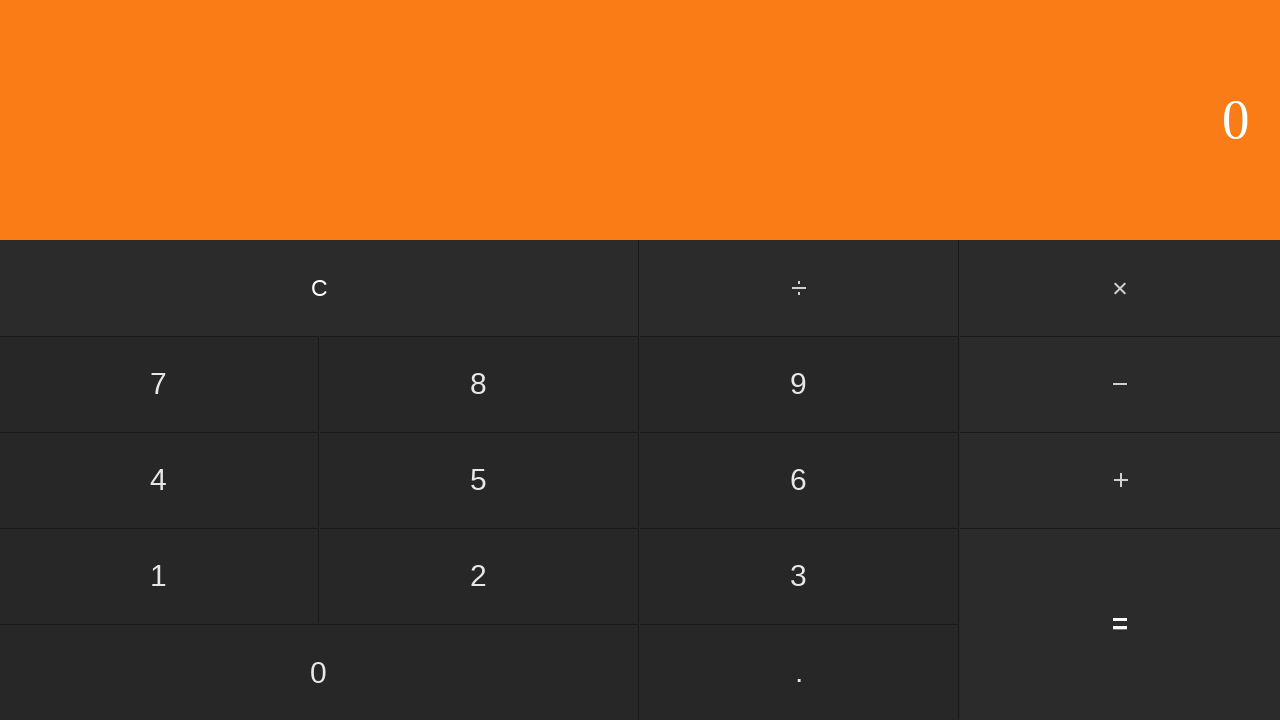

Clicked number 5 at (479, 480) on input[value='5']
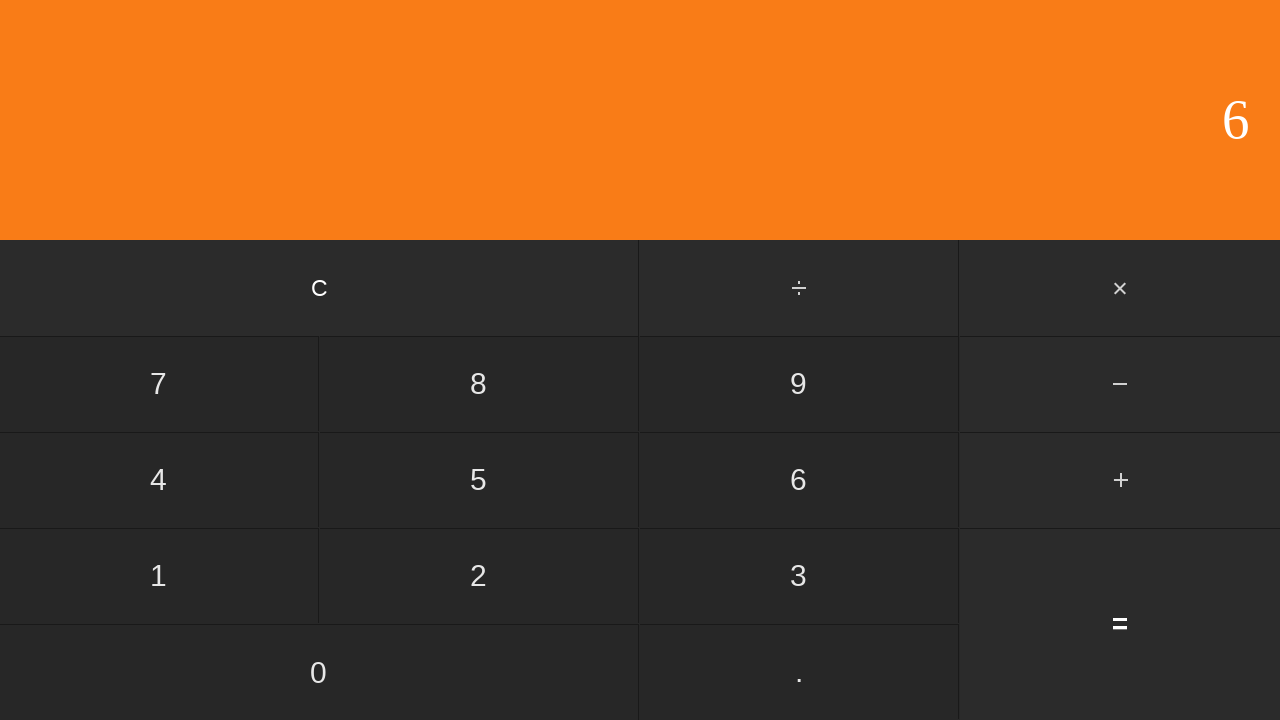

Clicked divide button at (800, 288) on #divide
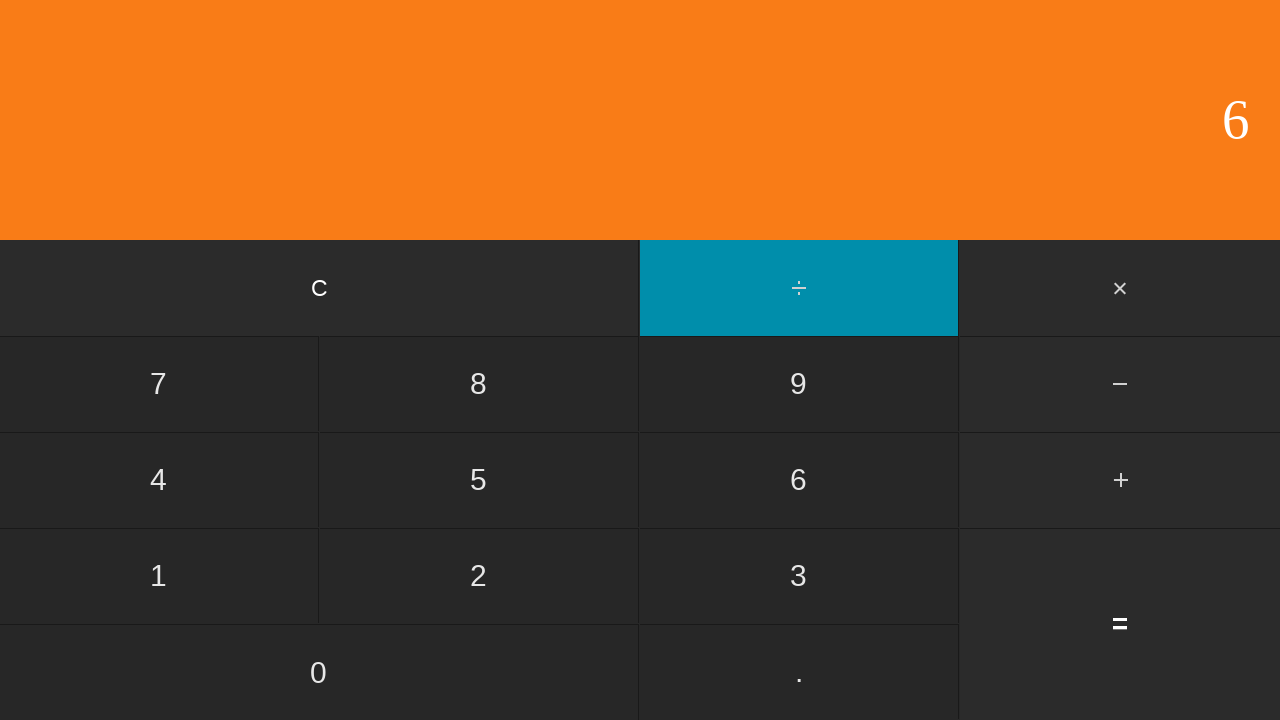

Clicked number 8 at (479, 384) on input[value='8']
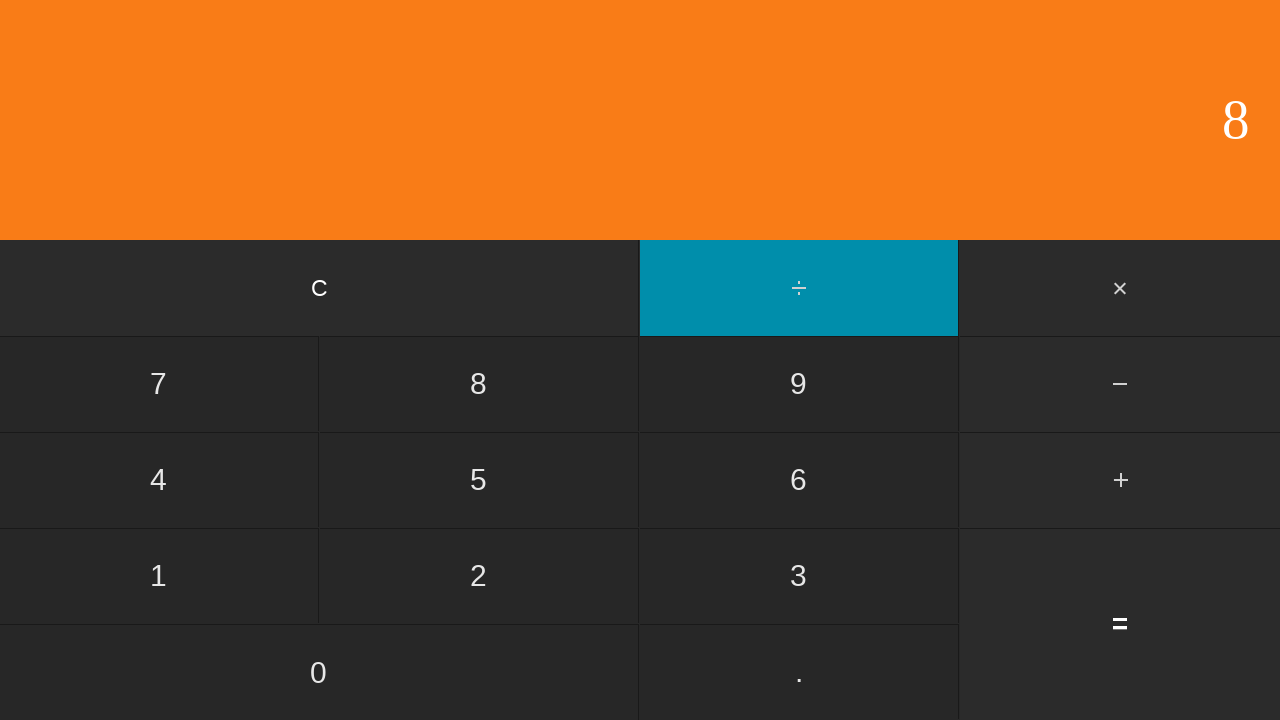

Clicked equals button to calculate 5 / 8 at (1120, 624) on input[value='=']
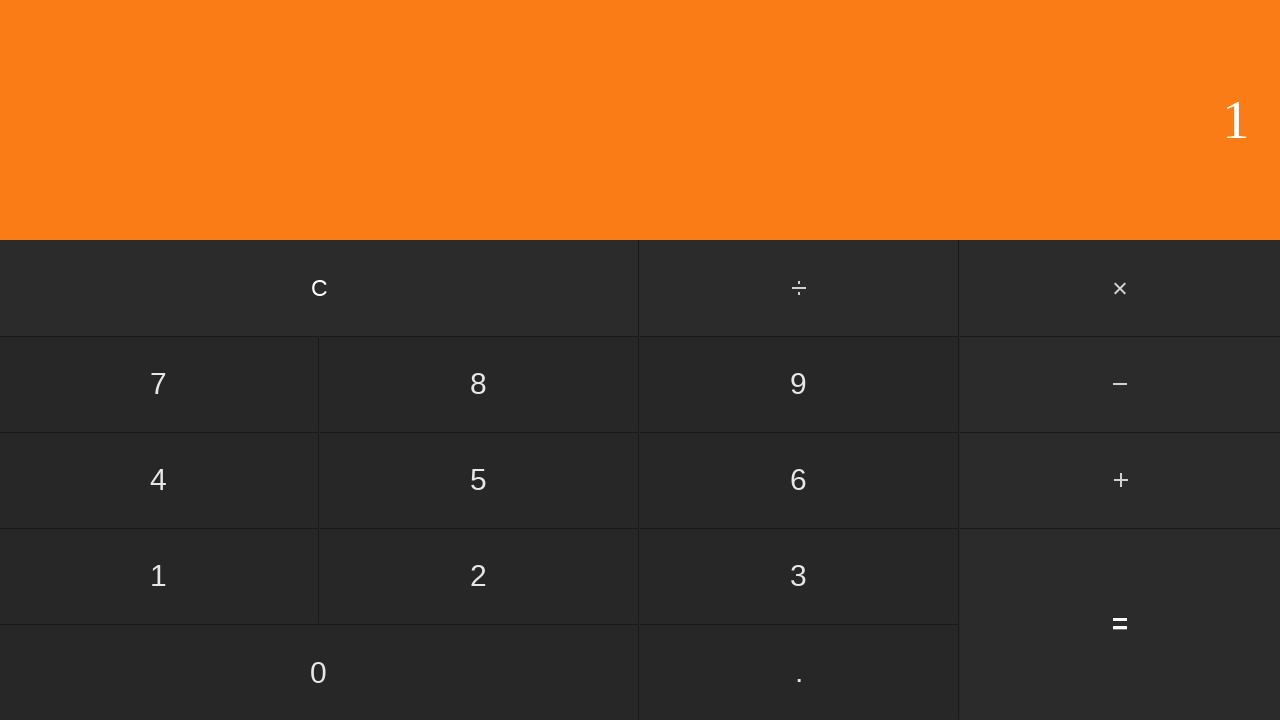

Display result appeared
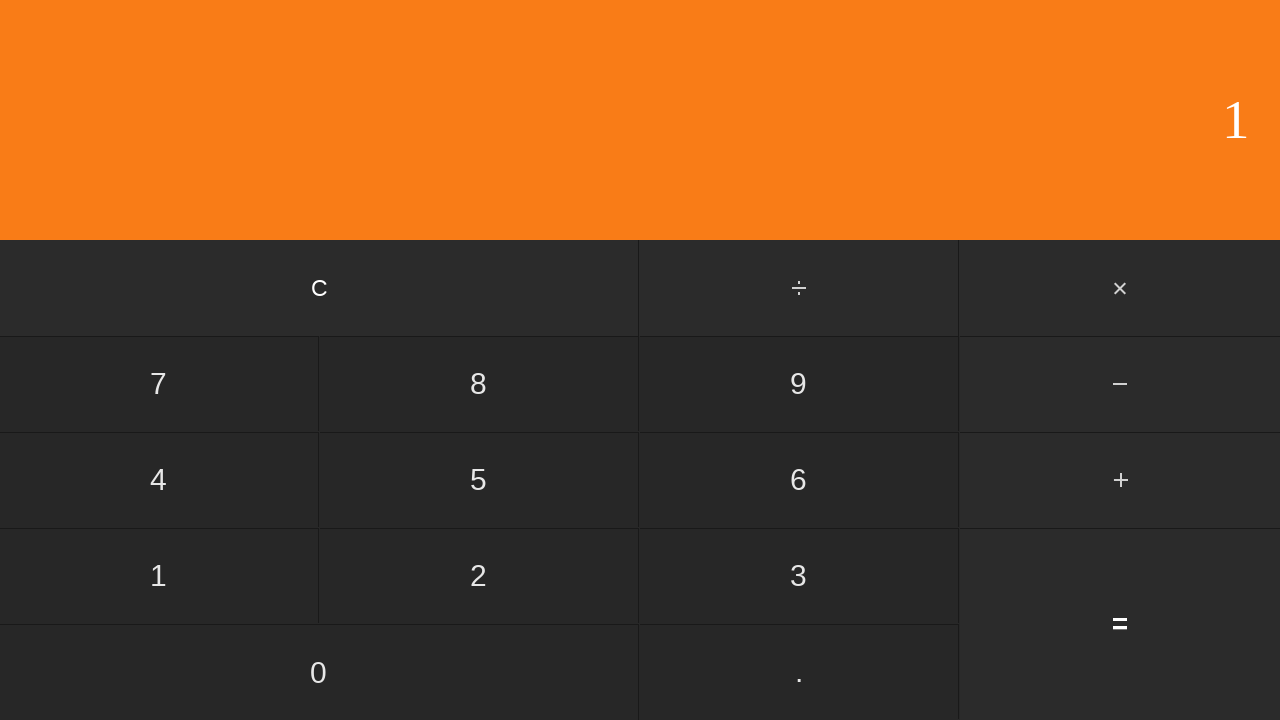

Verified division result: 5 / 8 = 1
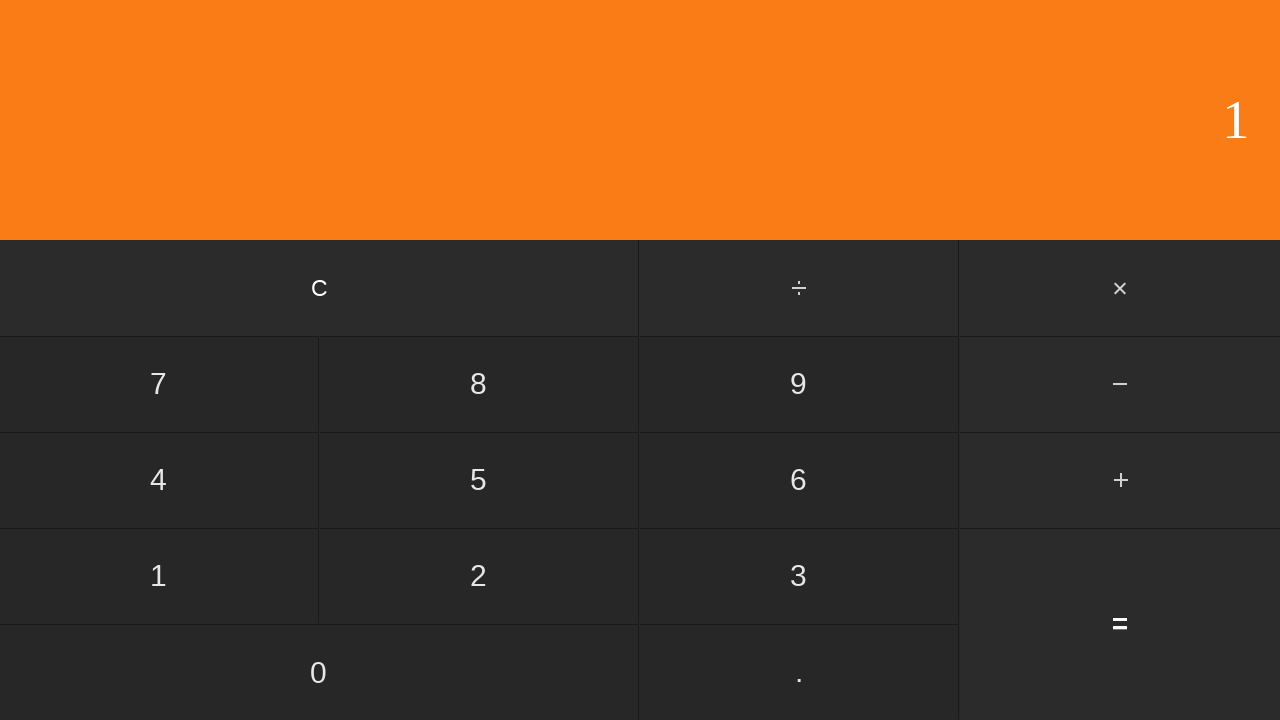

Clicked clear button to reset for next calculation at (320, 288) on input[value='C']
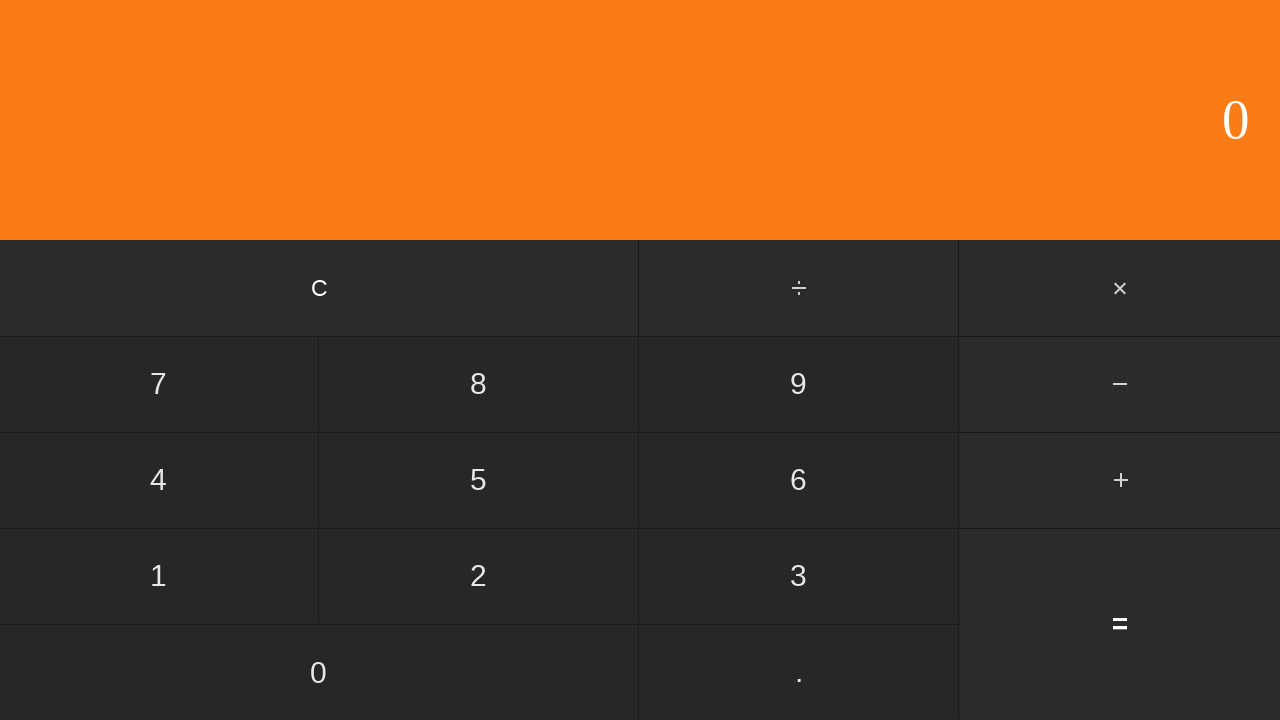

Clicked number 5 at (479, 480) on input[value='5']
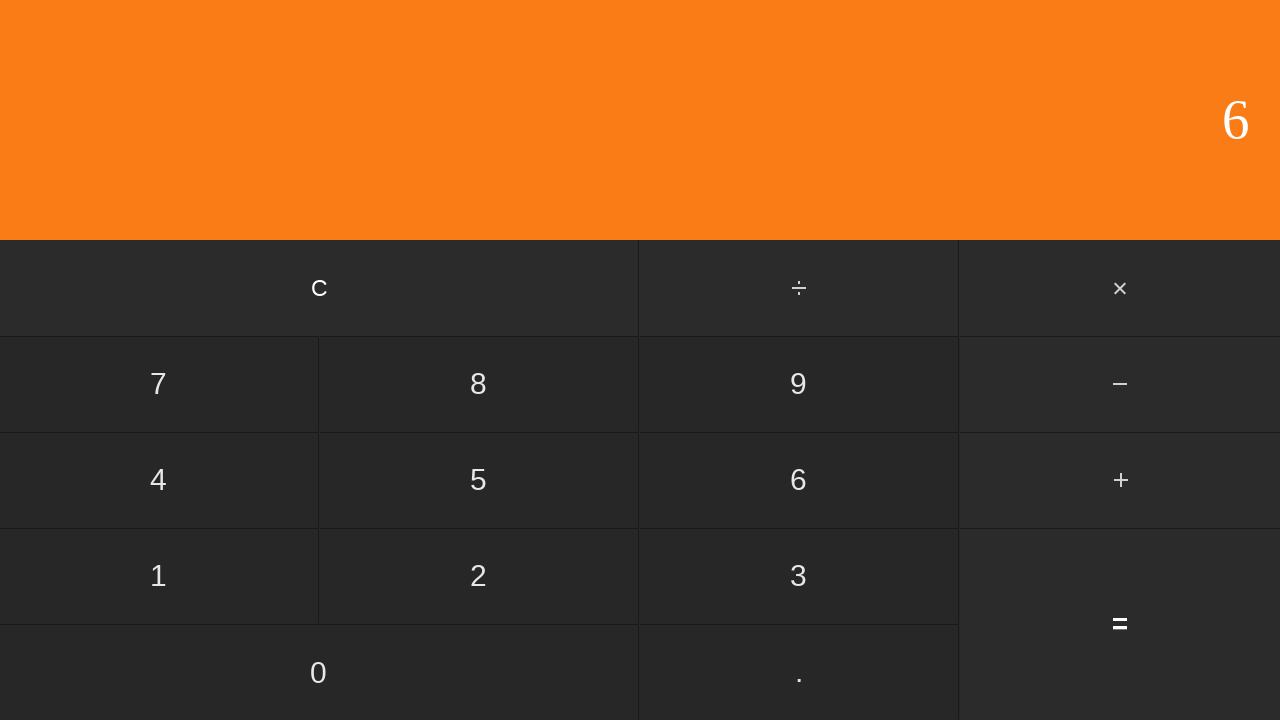

Clicked divide button at (800, 288) on #divide
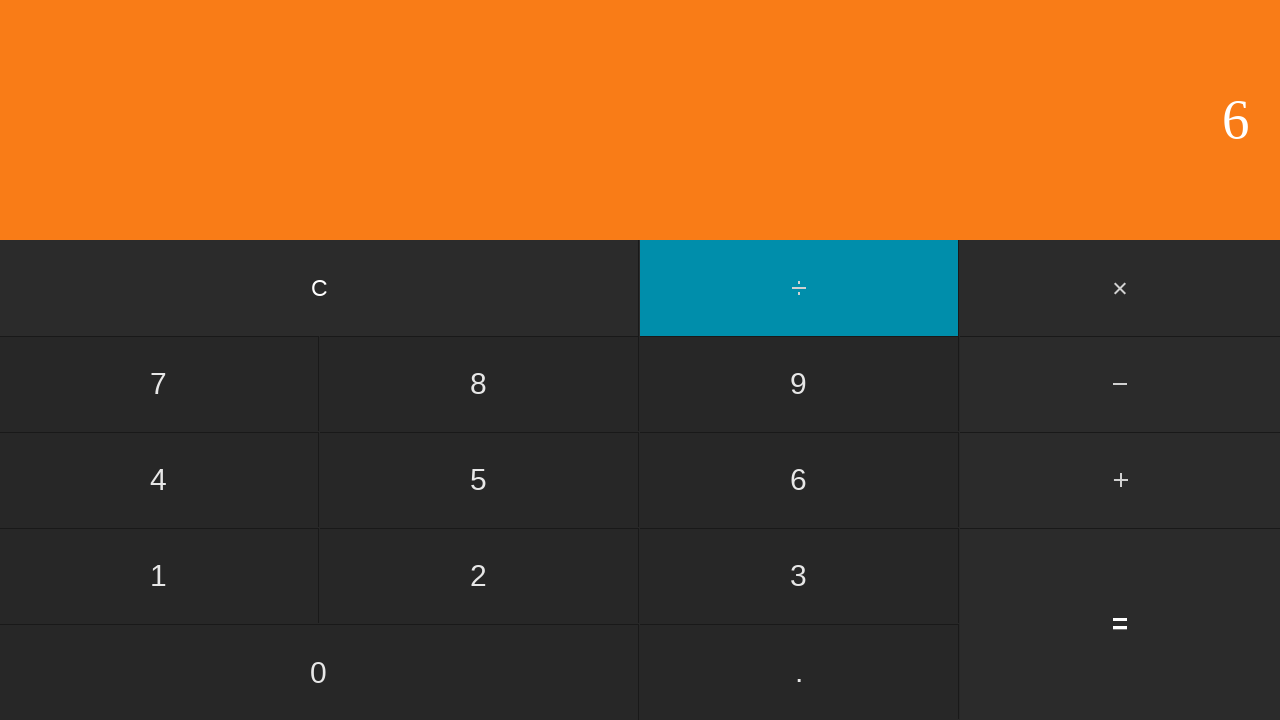

Clicked number 9 at (799, 384) on input[value='9']
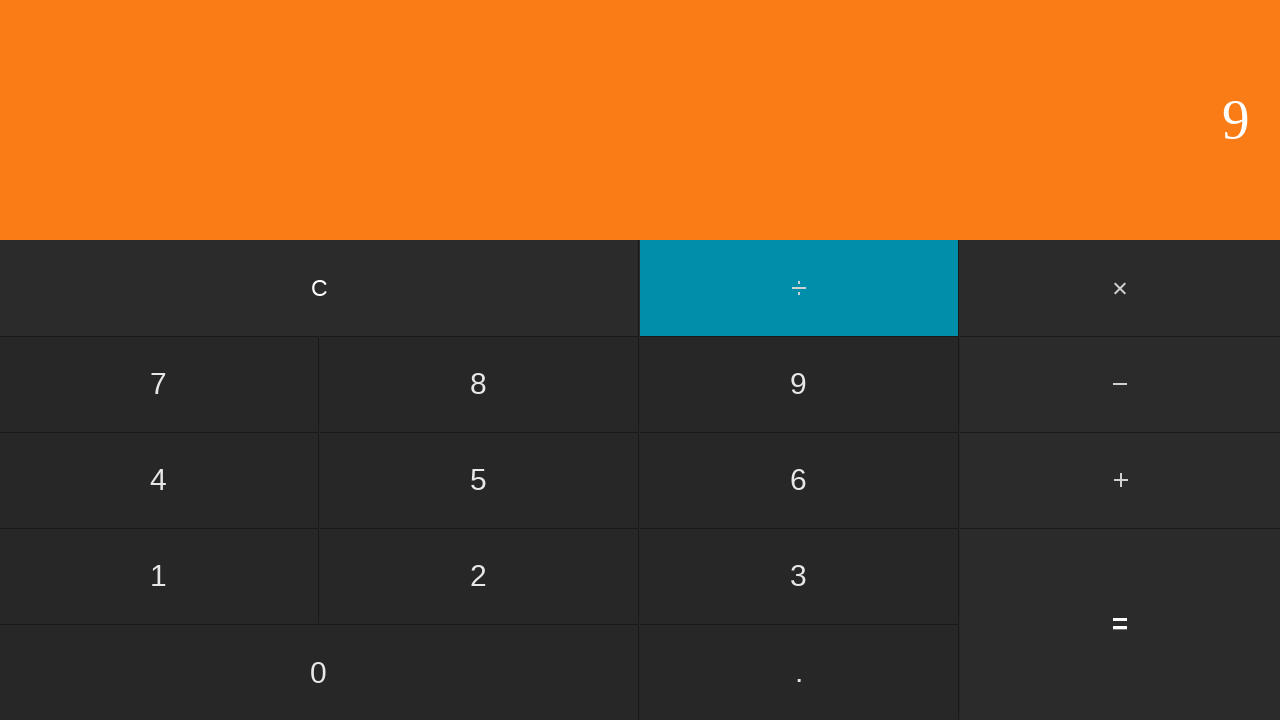

Clicked equals button to calculate 5 / 9 at (1120, 624) on input[value='=']
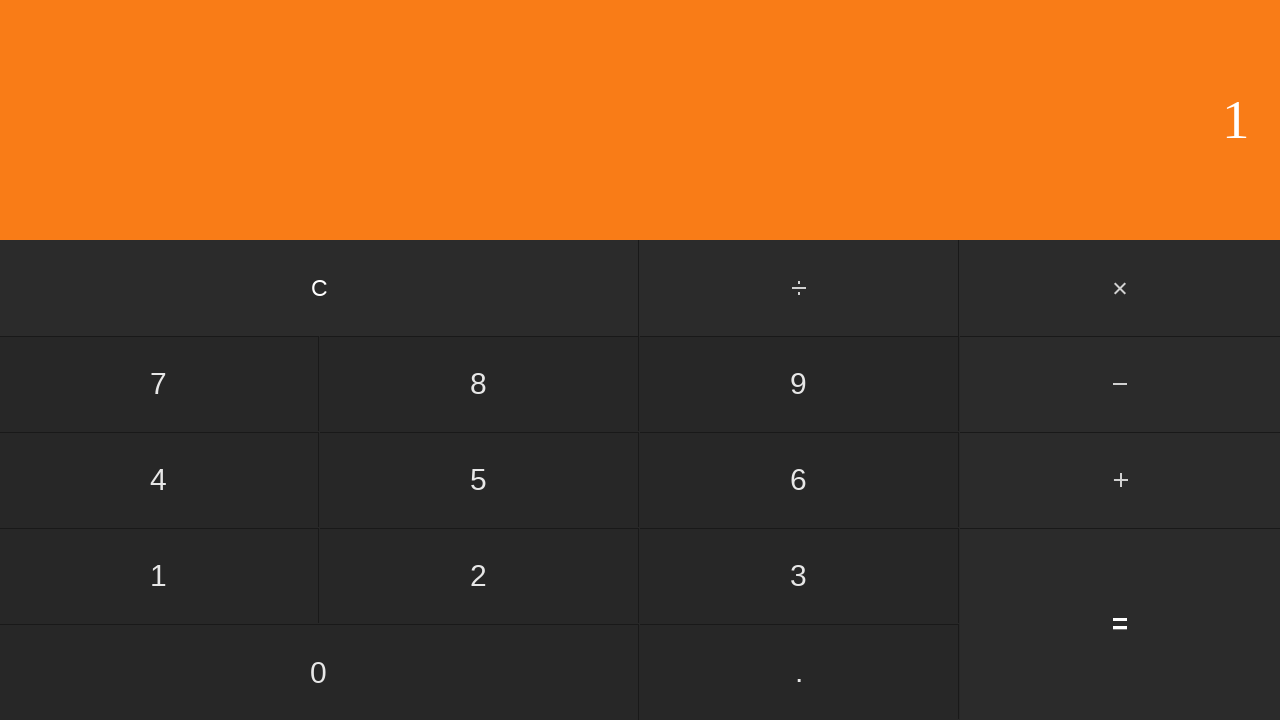

Display result appeared
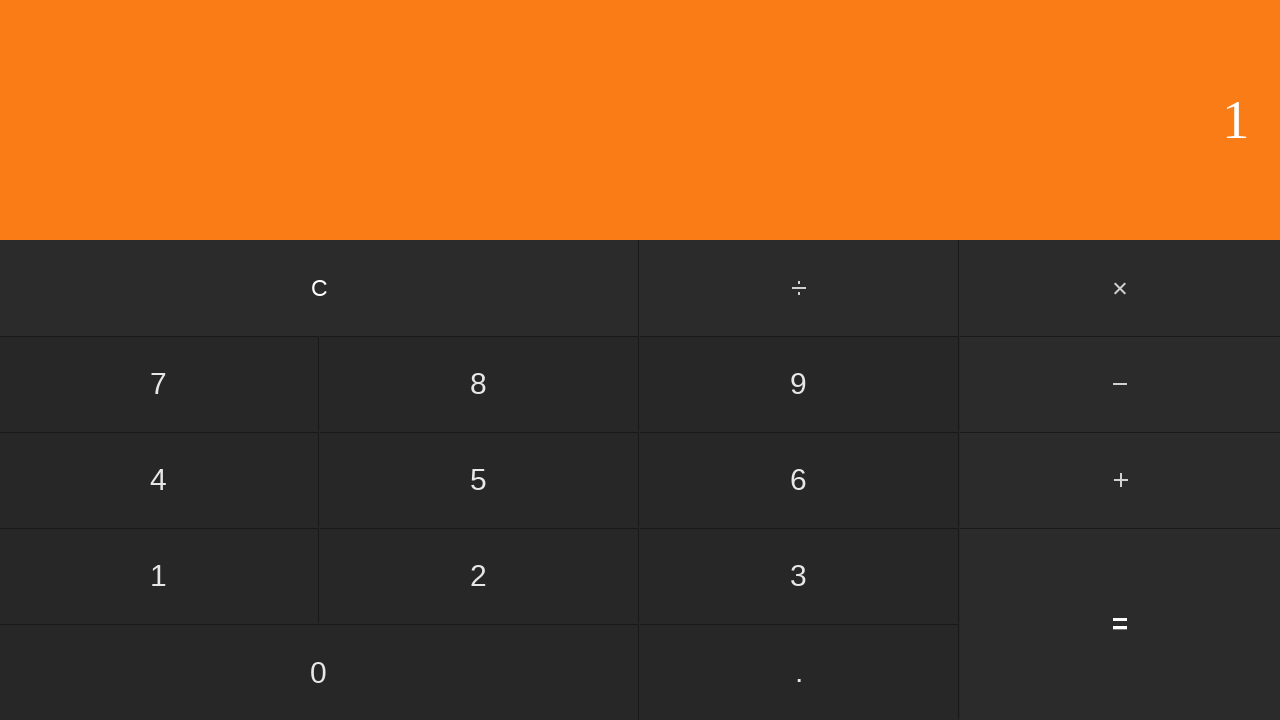

Verified division result: 5 / 9 = 1
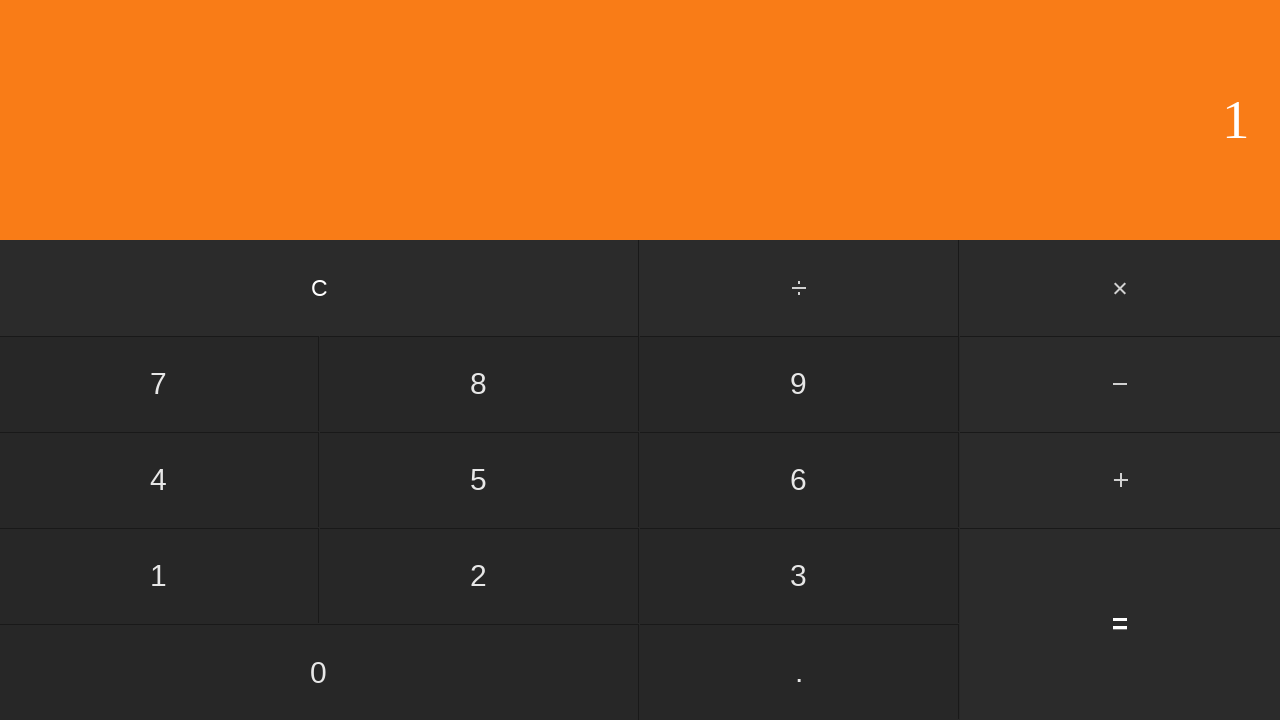

Clicked clear button to reset for next calculation at (320, 288) on input[value='C']
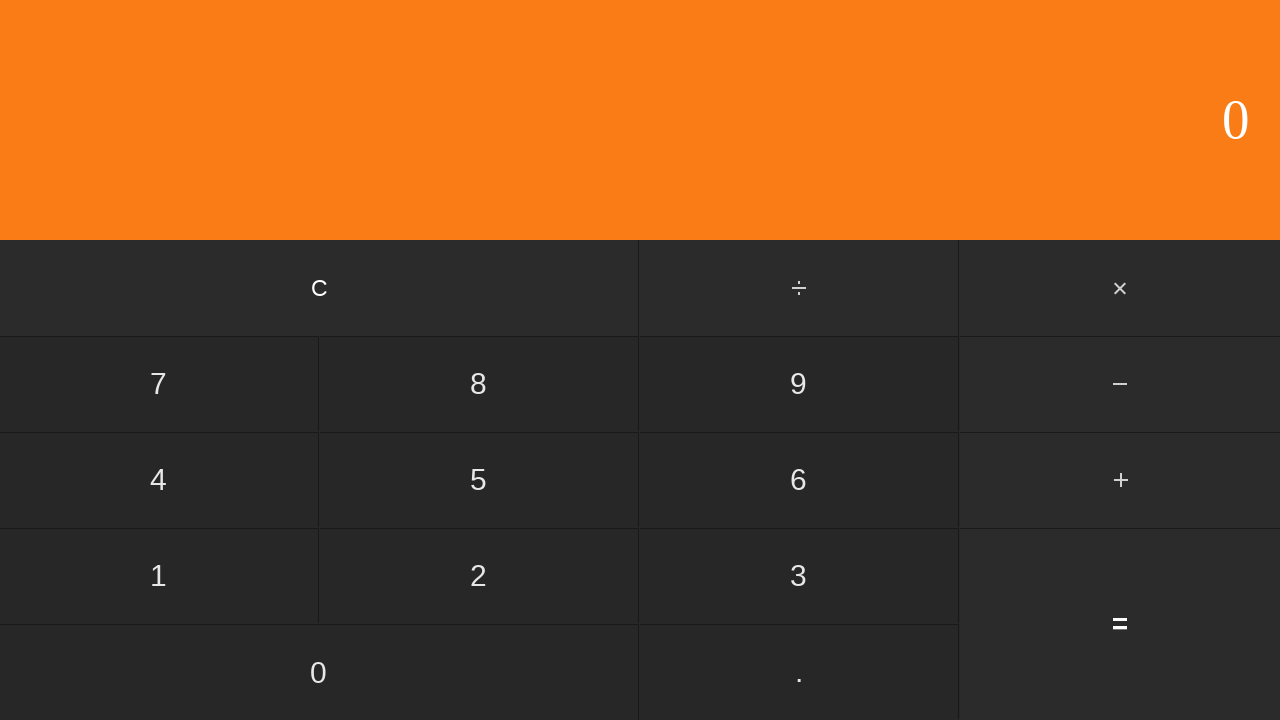

Clicked number 6 at (799, 480) on input[value='6']
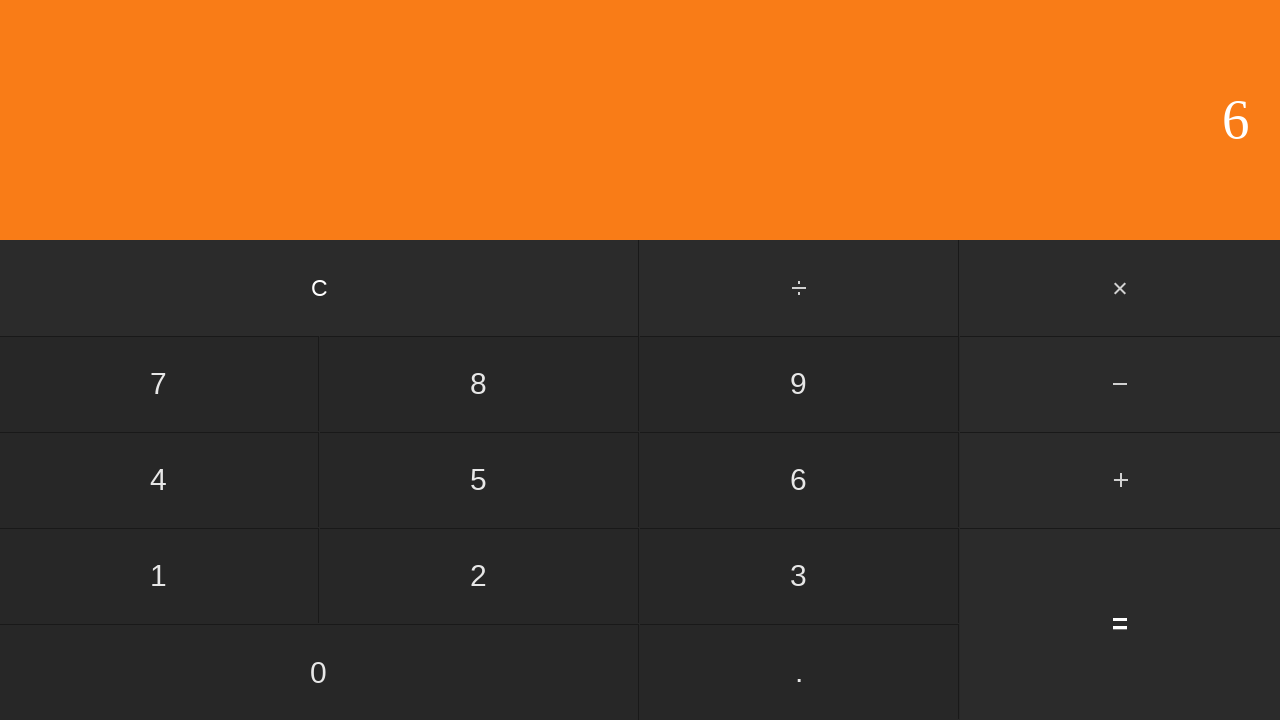

Clicked divide button at (800, 288) on #divide
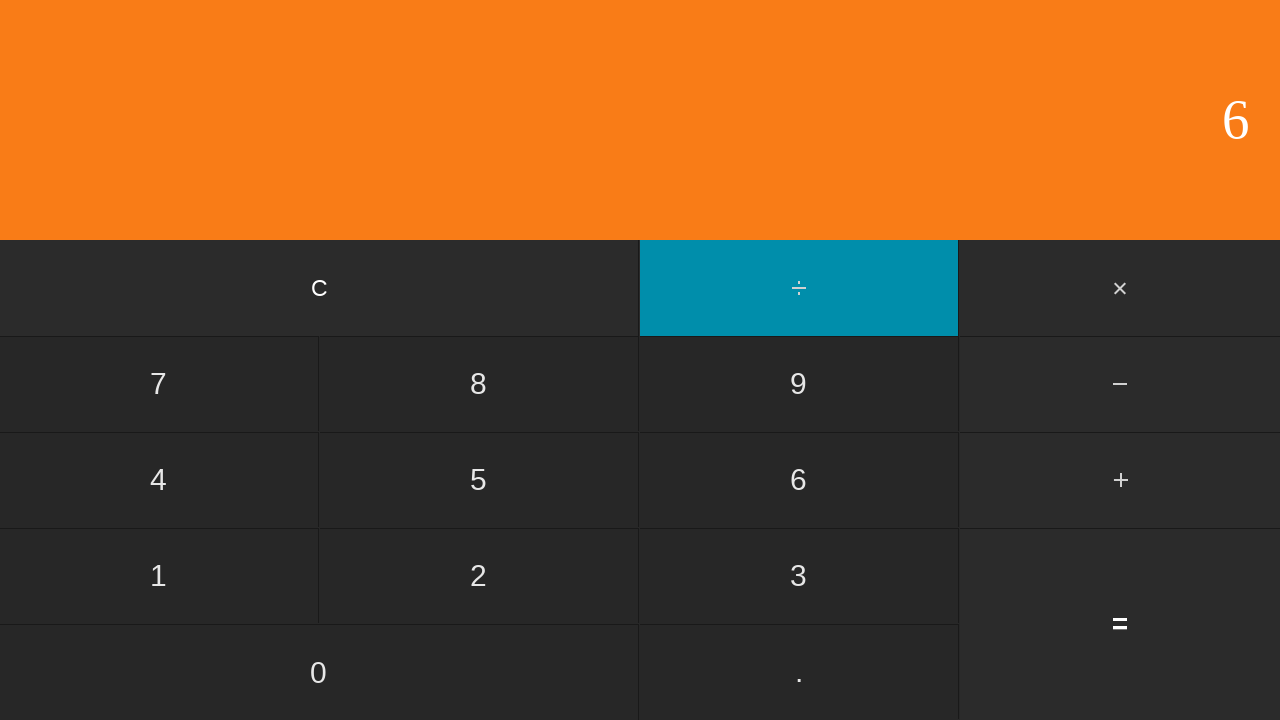

Clicked number 1 at (159, 576) on input[value='1']
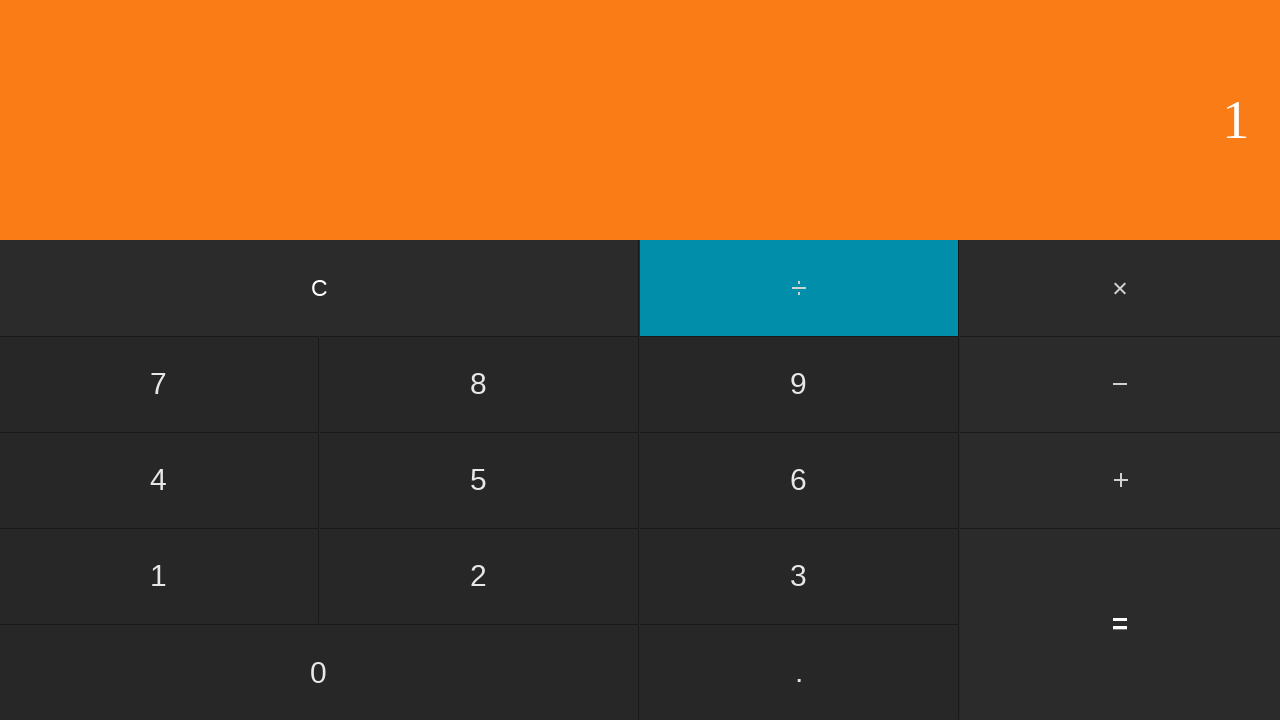

Clicked equals button to calculate 6 / 1 at (1120, 624) on input[value='=']
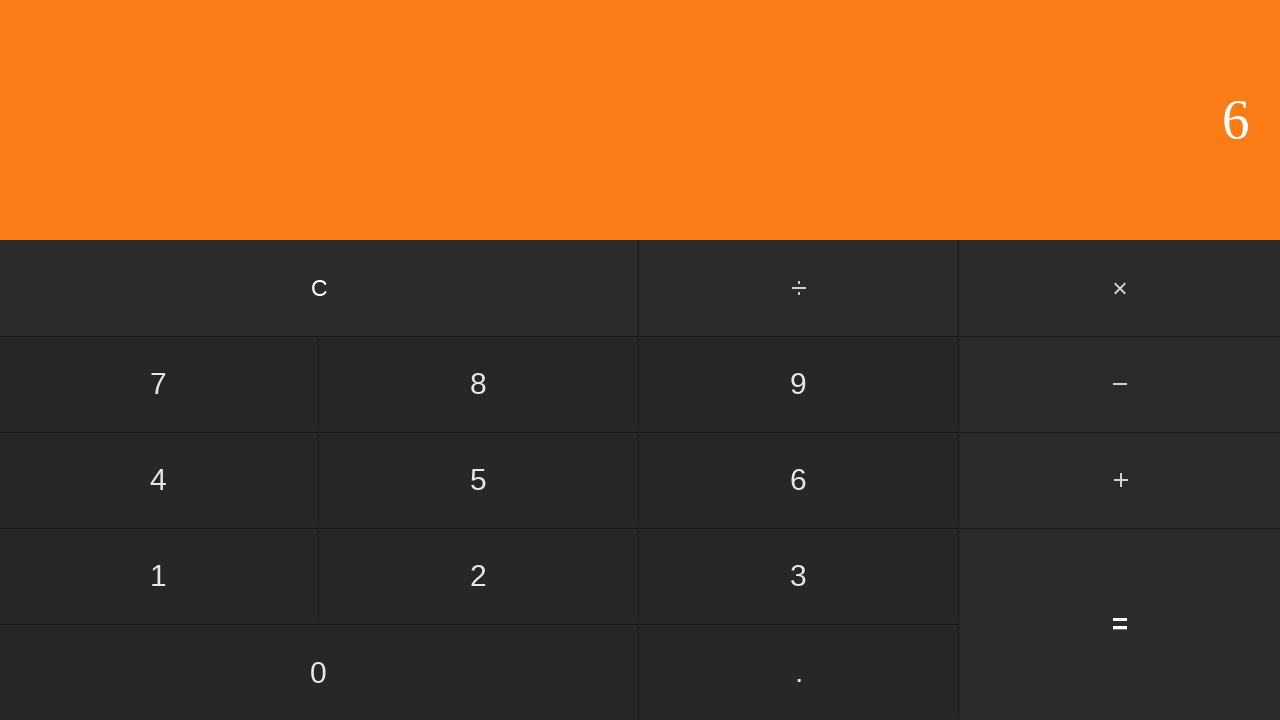

Display result appeared
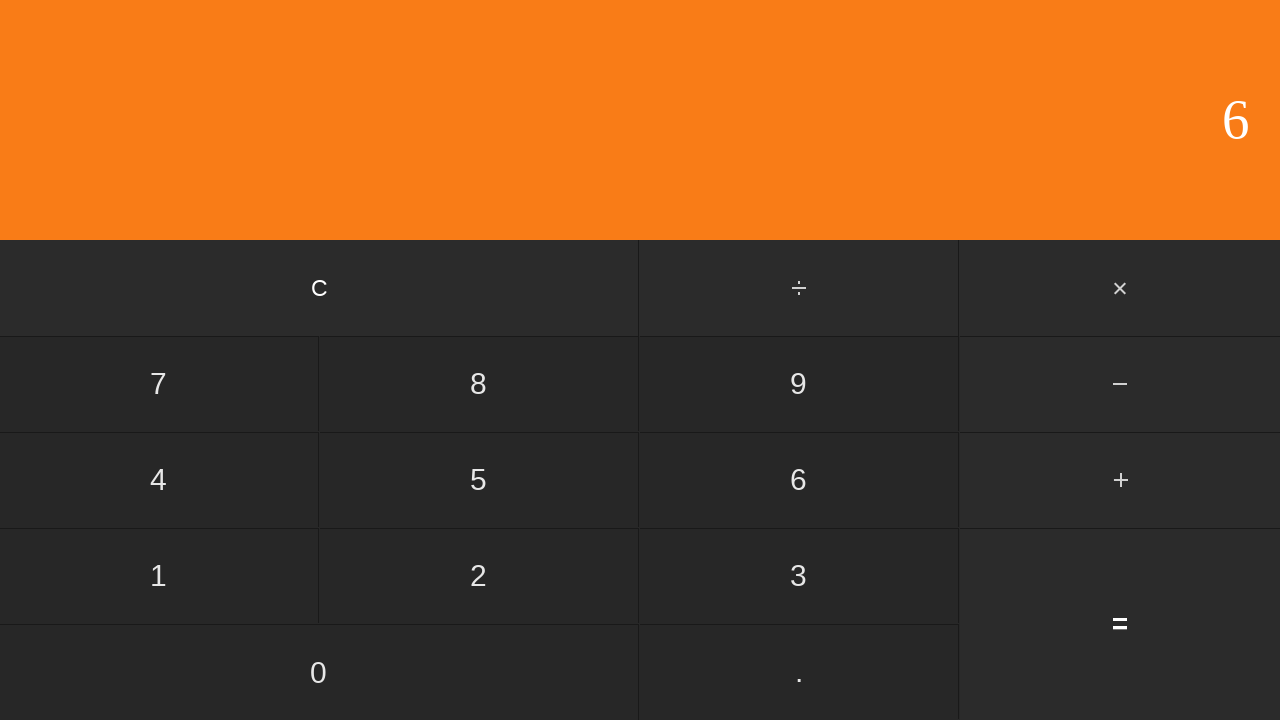

Verified division result: 6 / 1 = 6
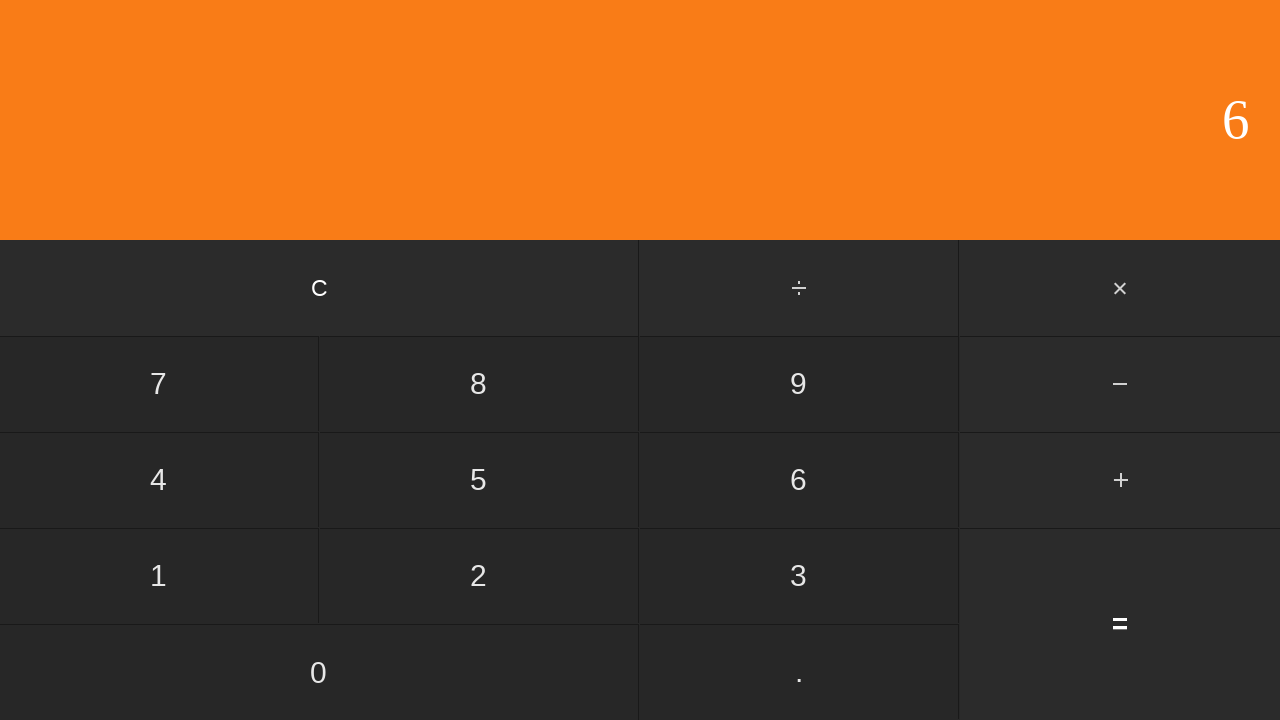

Clicked clear button to reset for next calculation at (320, 288) on input[value='C']
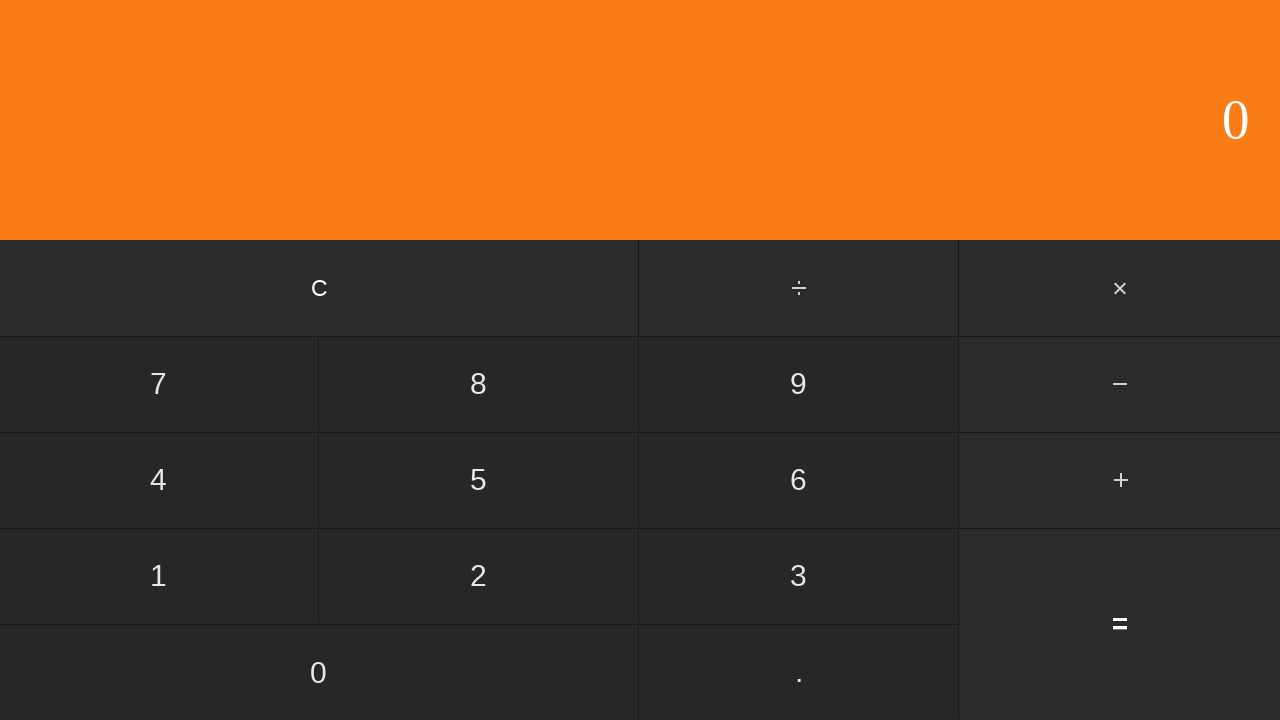

Clicked number 6 at (799, 480) on input[value='6']
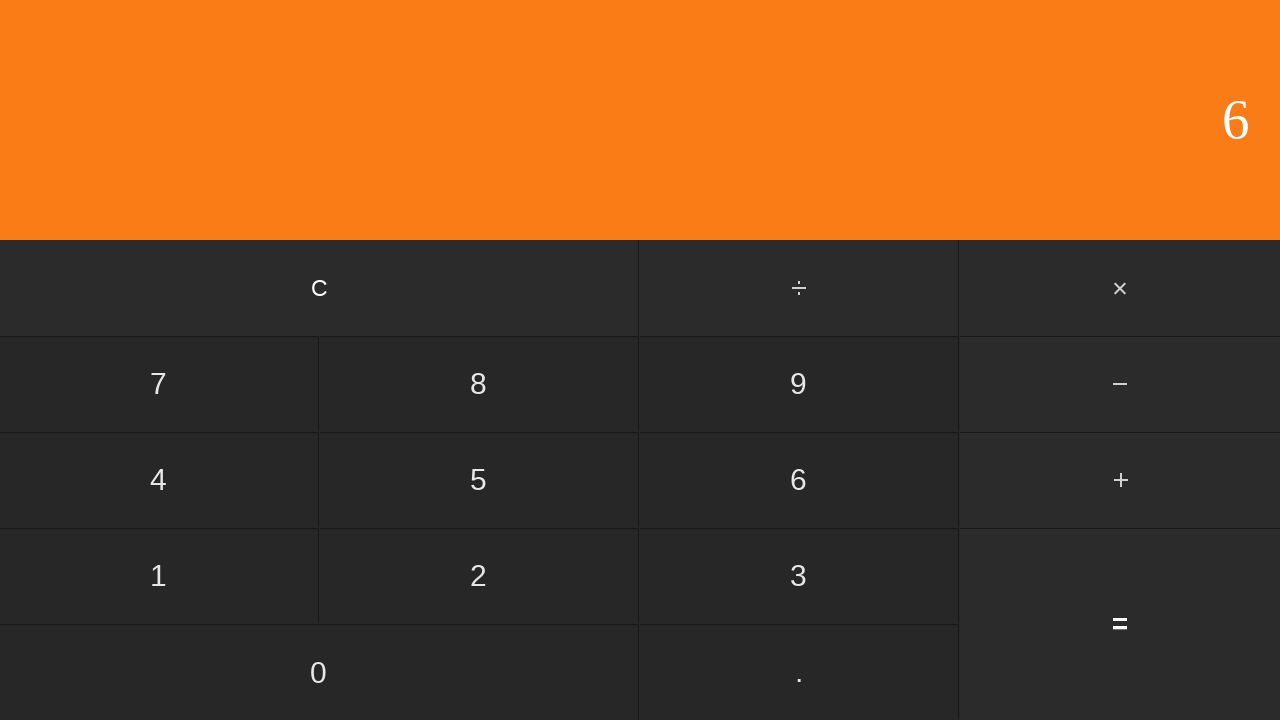

Clicked divide button at (800, 288) on #divide
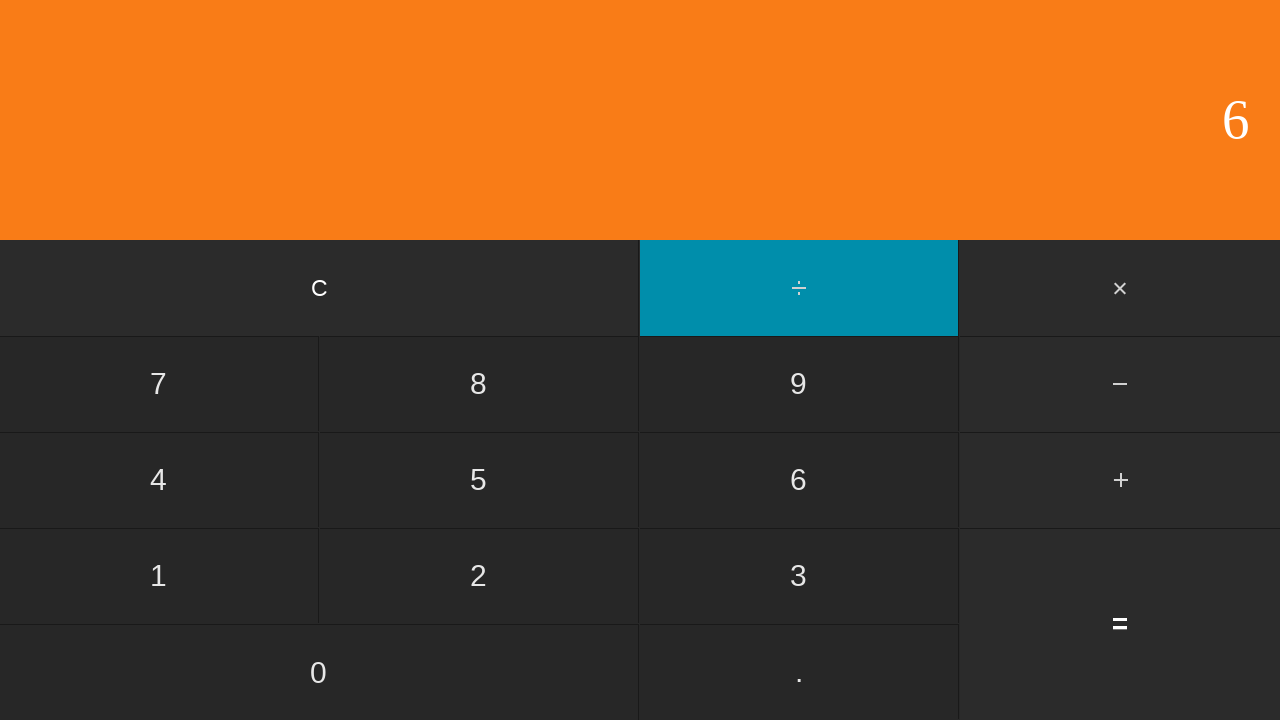

Clicked number 2 at (479, 576) on input[value='2']
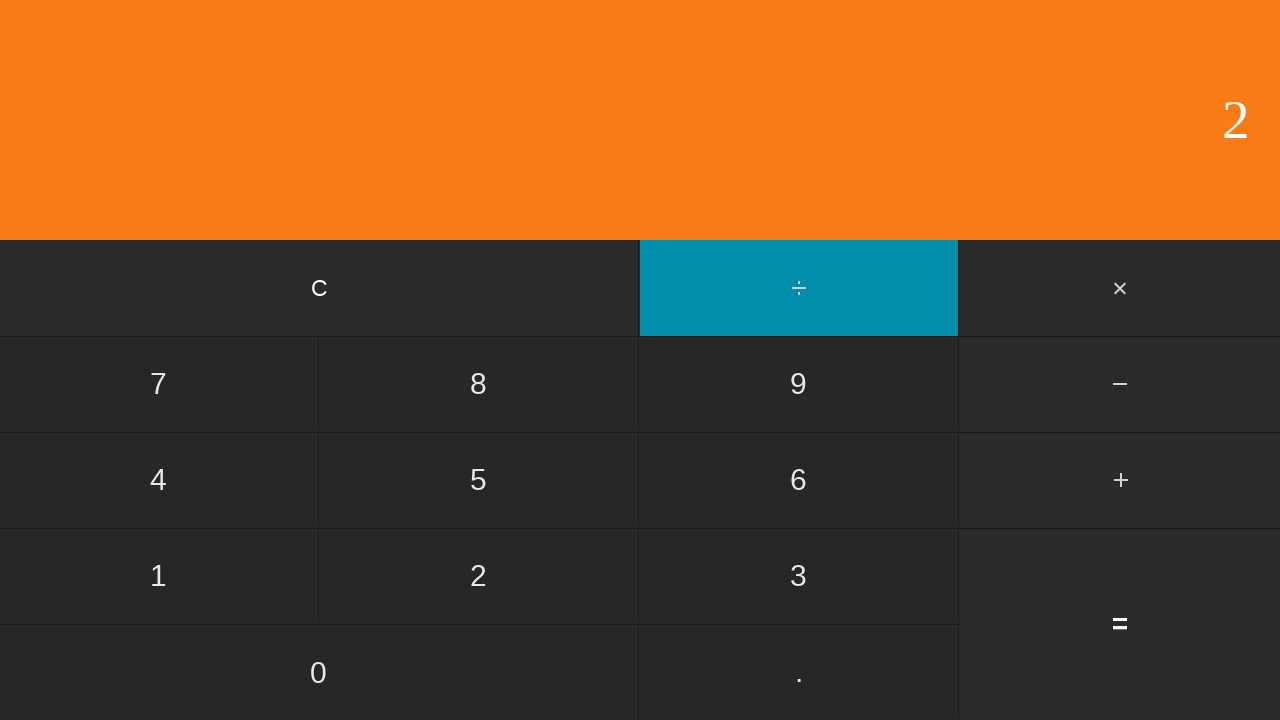

Clicked equals button to calculate 6 / 2 at (1120, 624) on input[value='=']
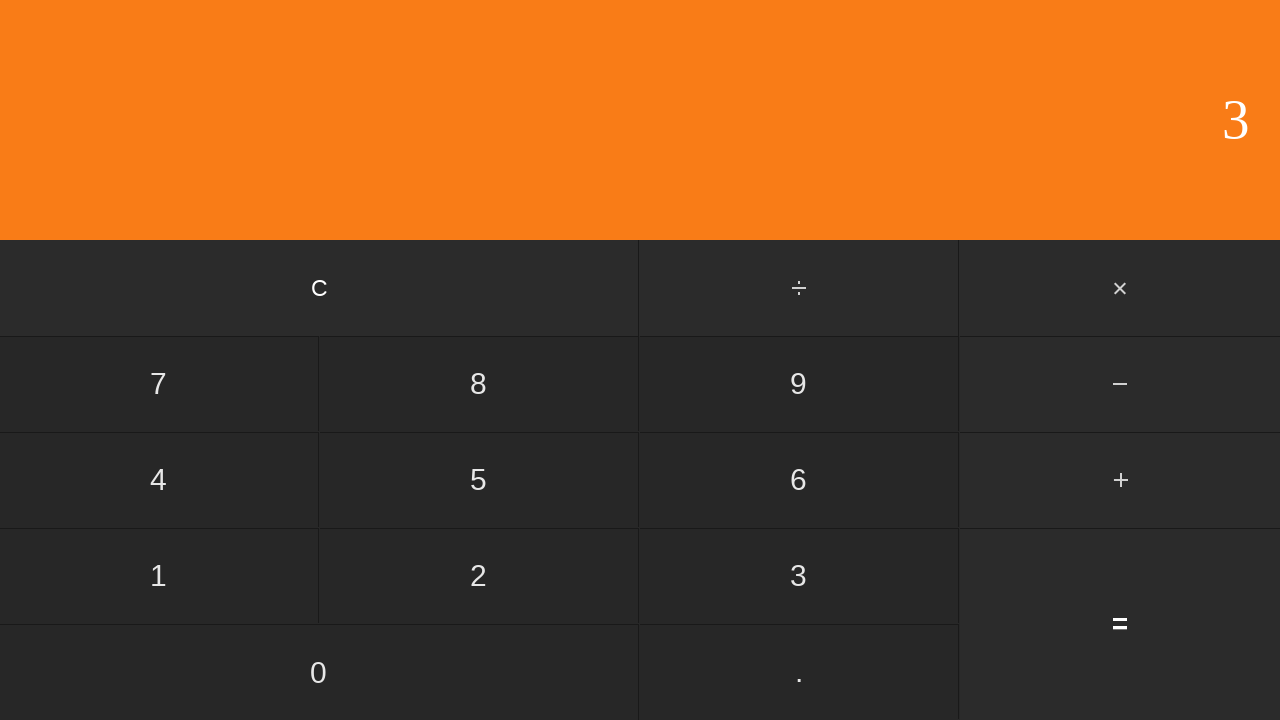

Display result appeared
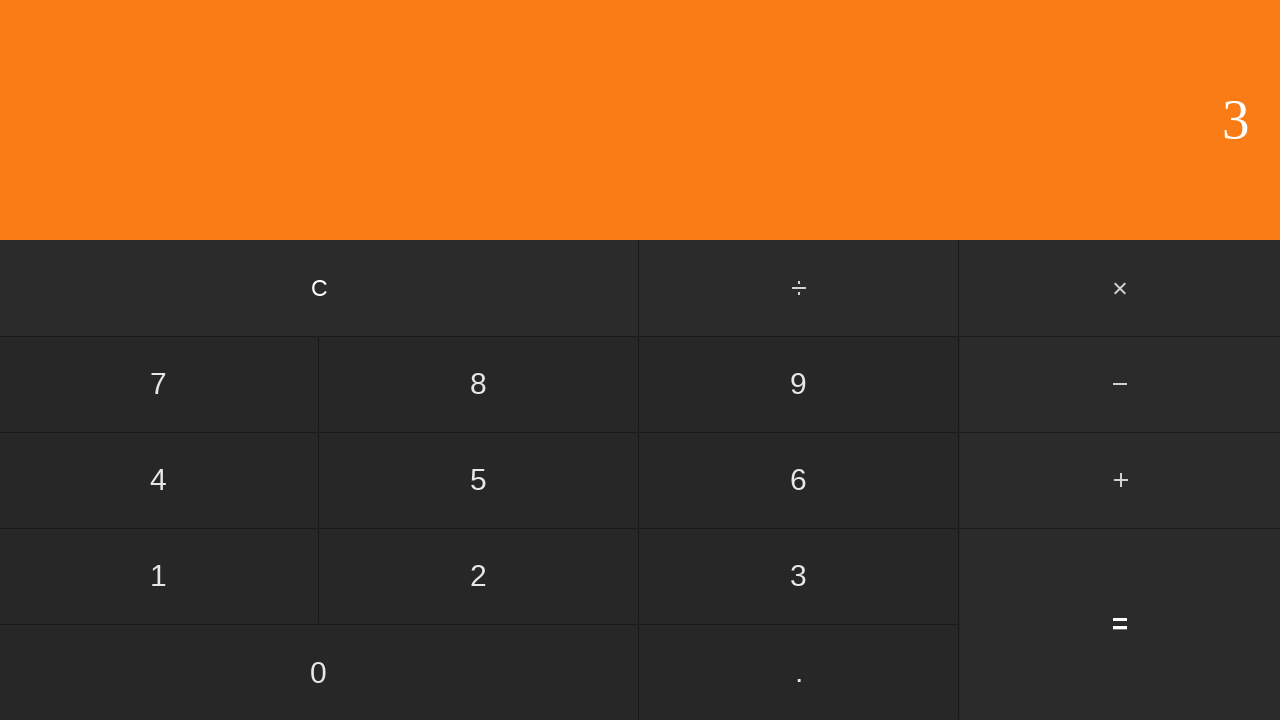

Verified division result: 6 / 2 = 3
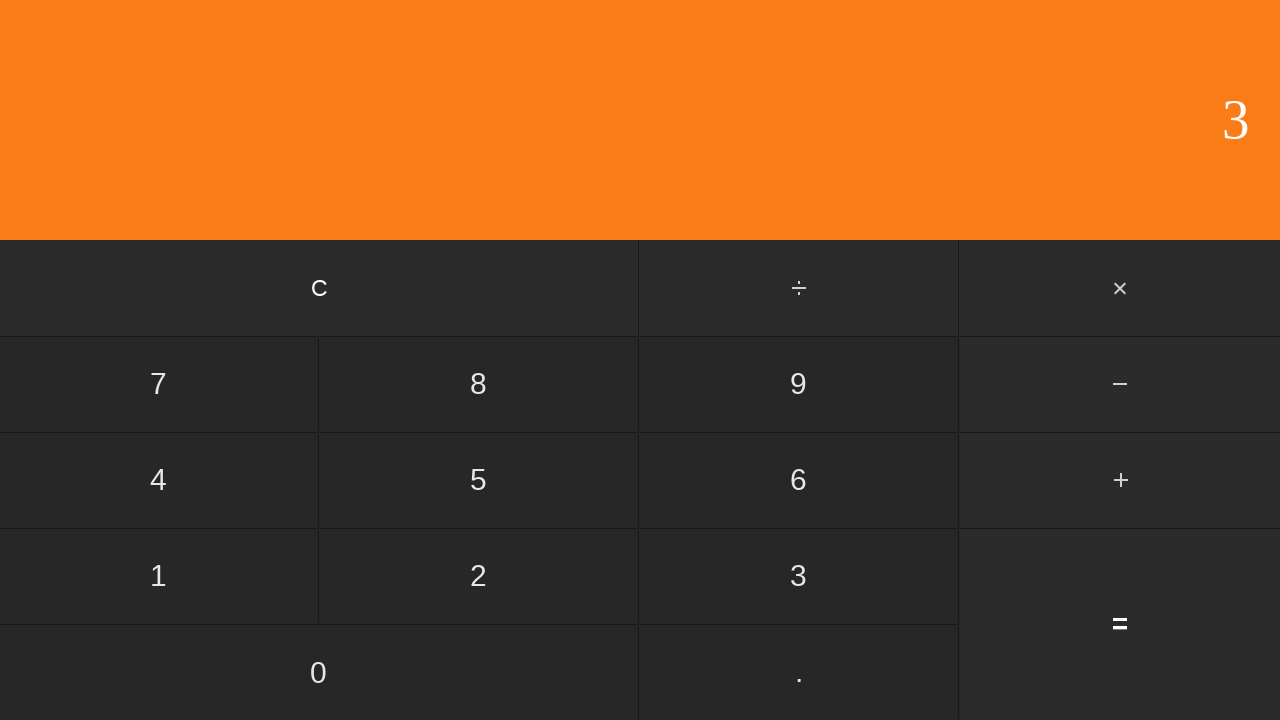

Clicked clear button to reset for next calculation at (320, 288) on input[value='C']
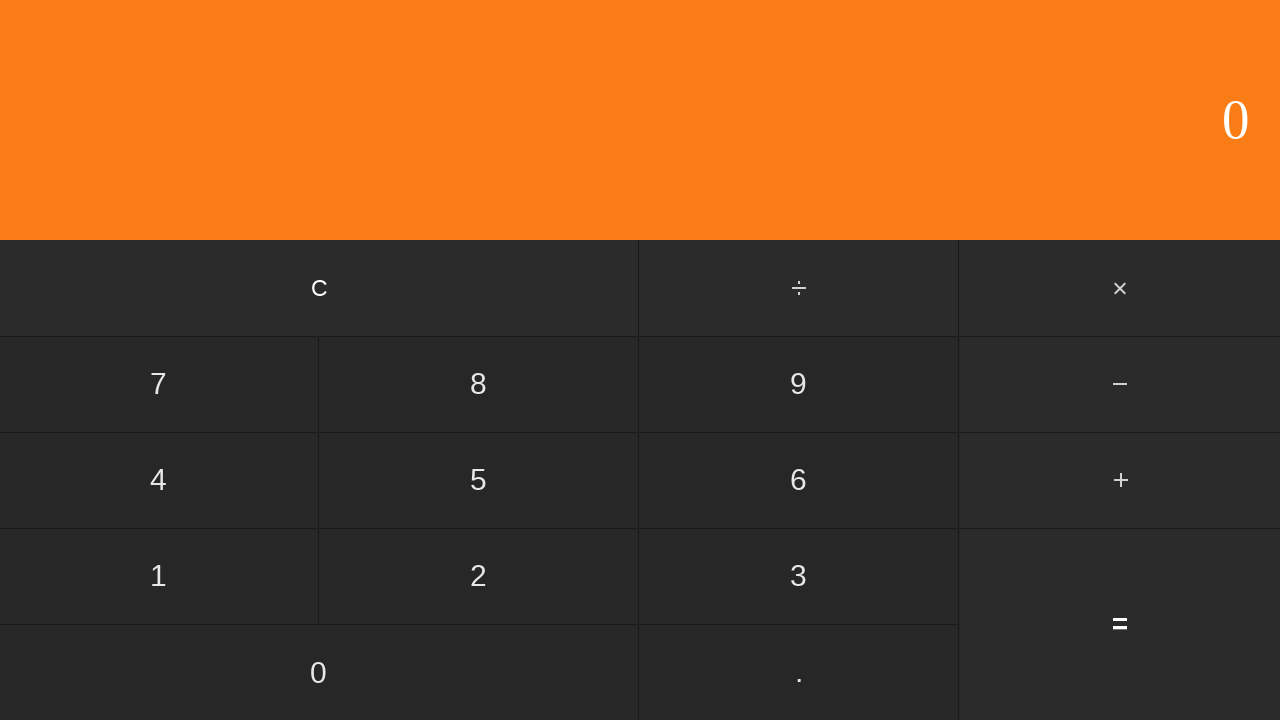

Clicked number 6 at (799, 480) on input[value='6']
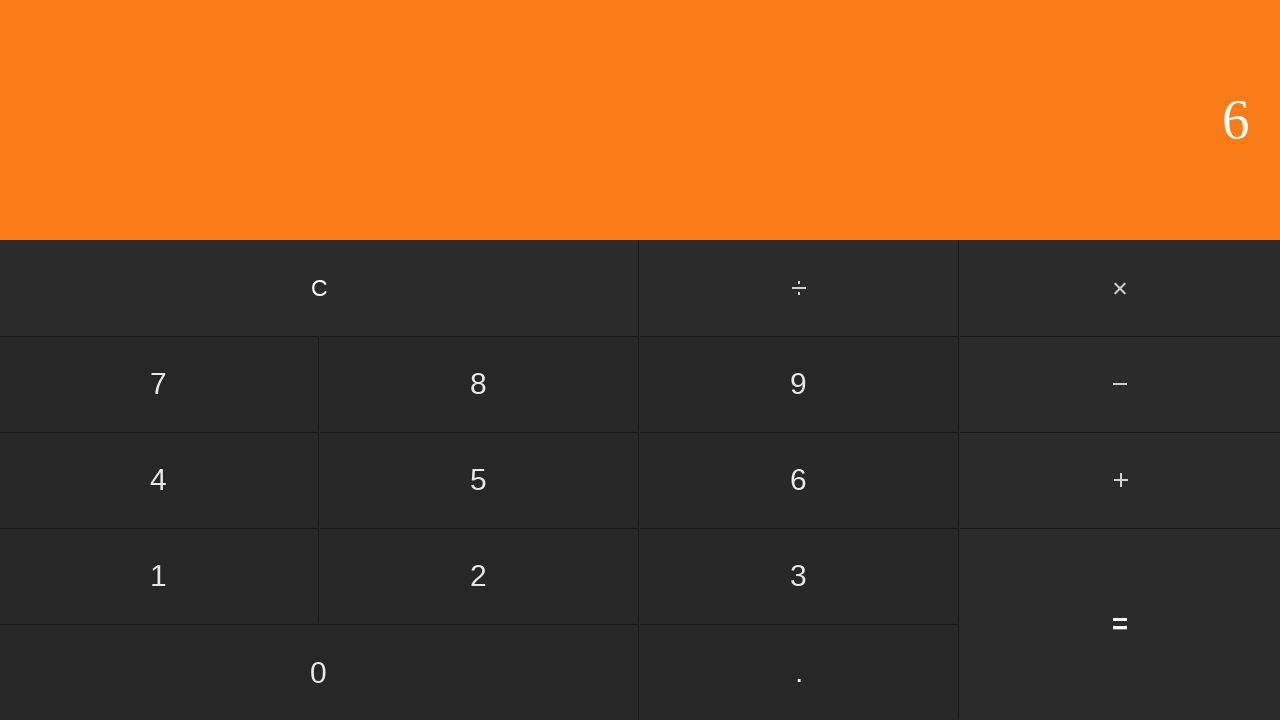

Clicked divide button at (800, 288) on #divide
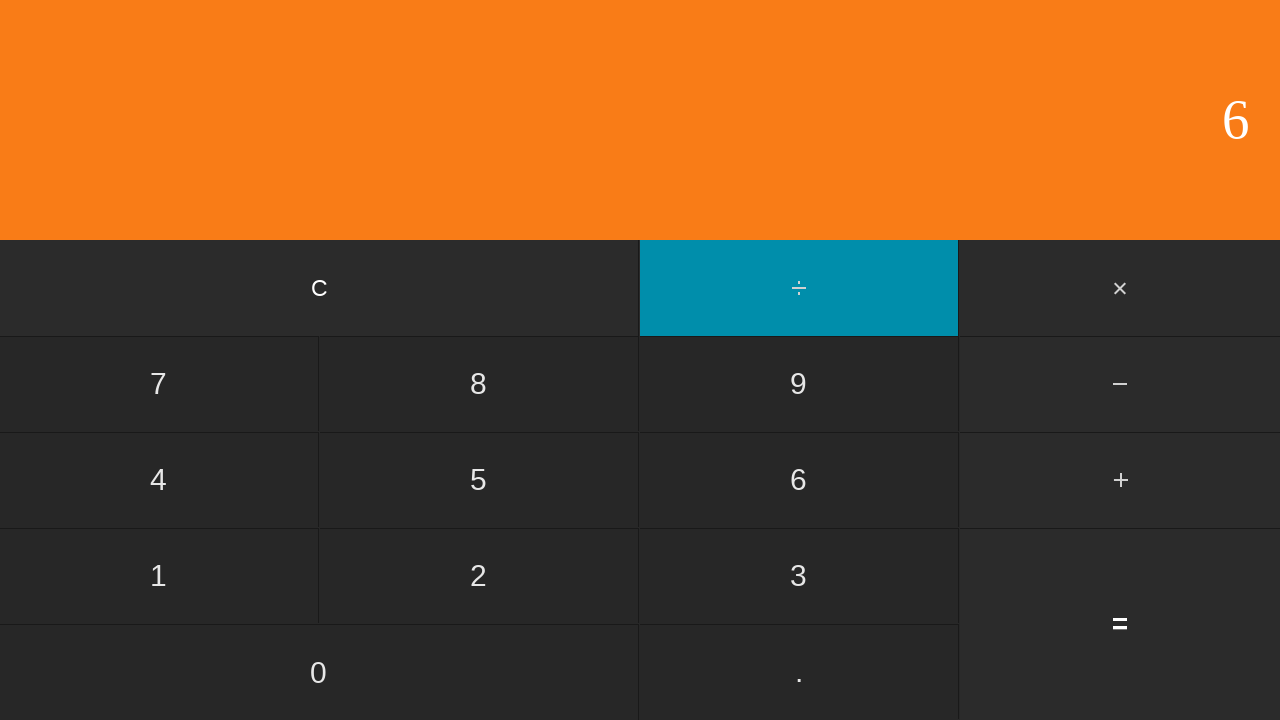

Clicked number 3 at (799, 576) on input[value='3']
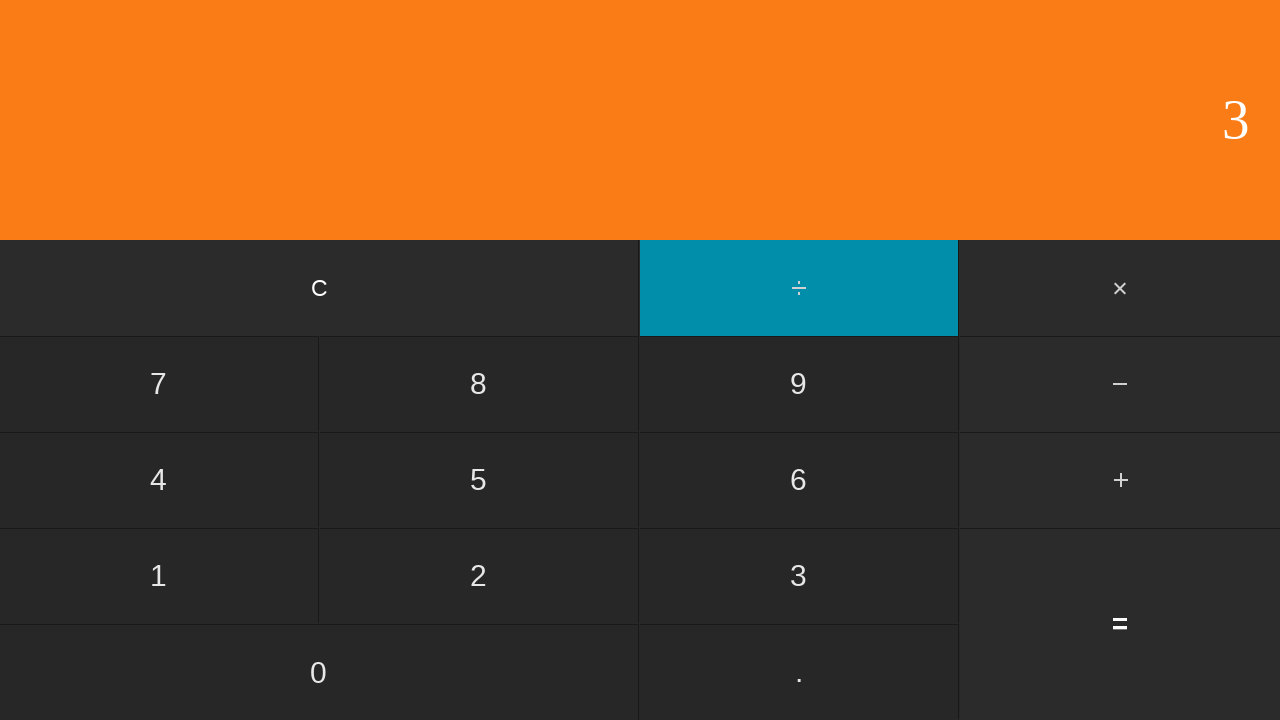

Clicked equals button to calculate 6 / 3 at (1120, 624) on input[value='=']
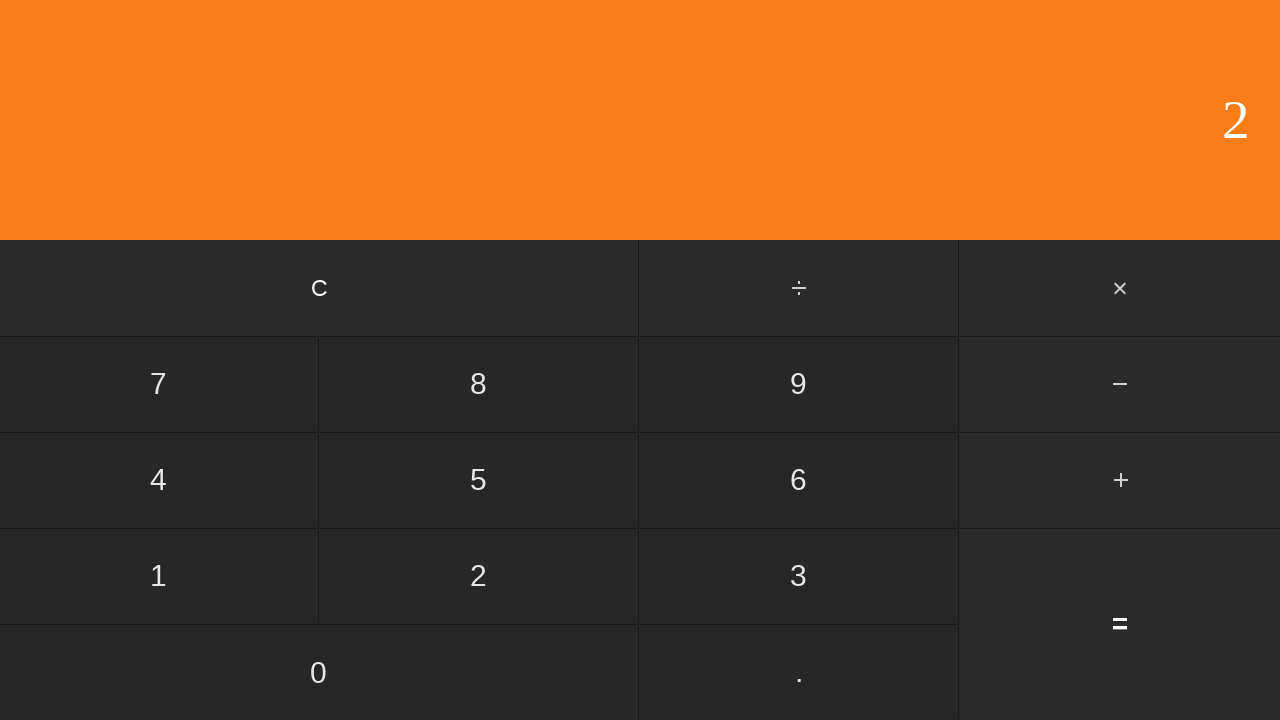

Display result appeared
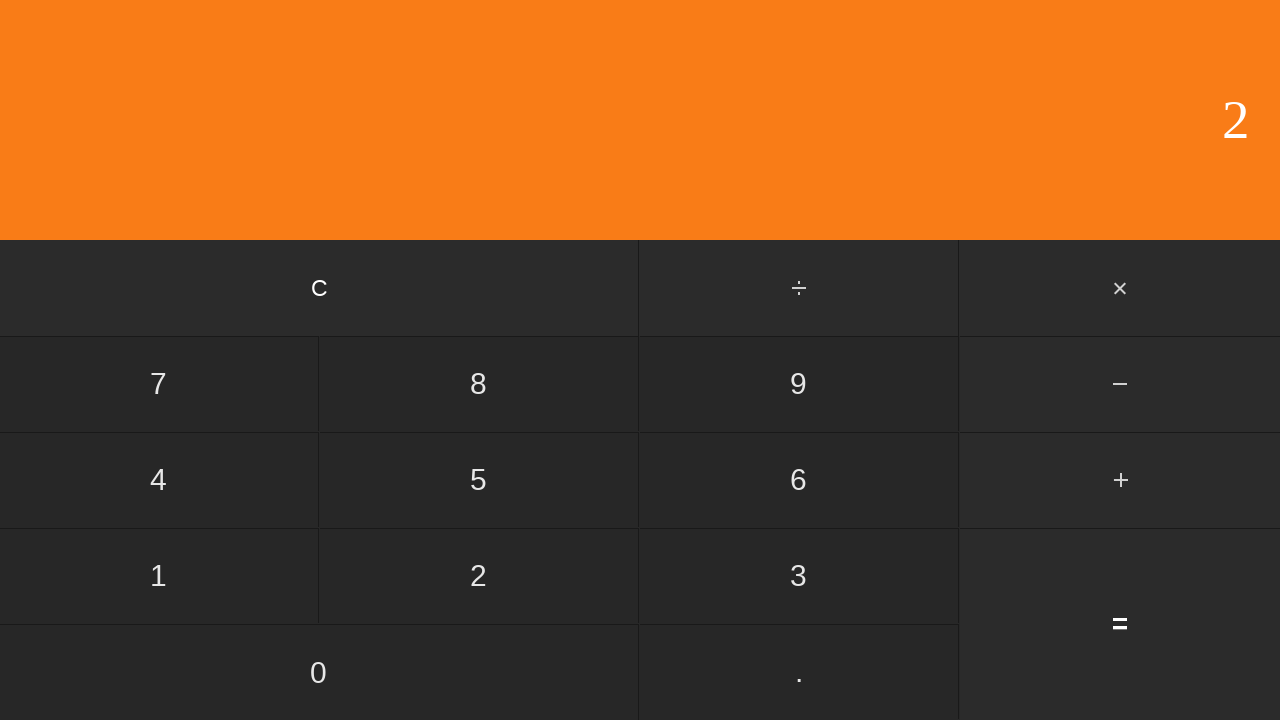

Verified division result: 6 / 3 = 2
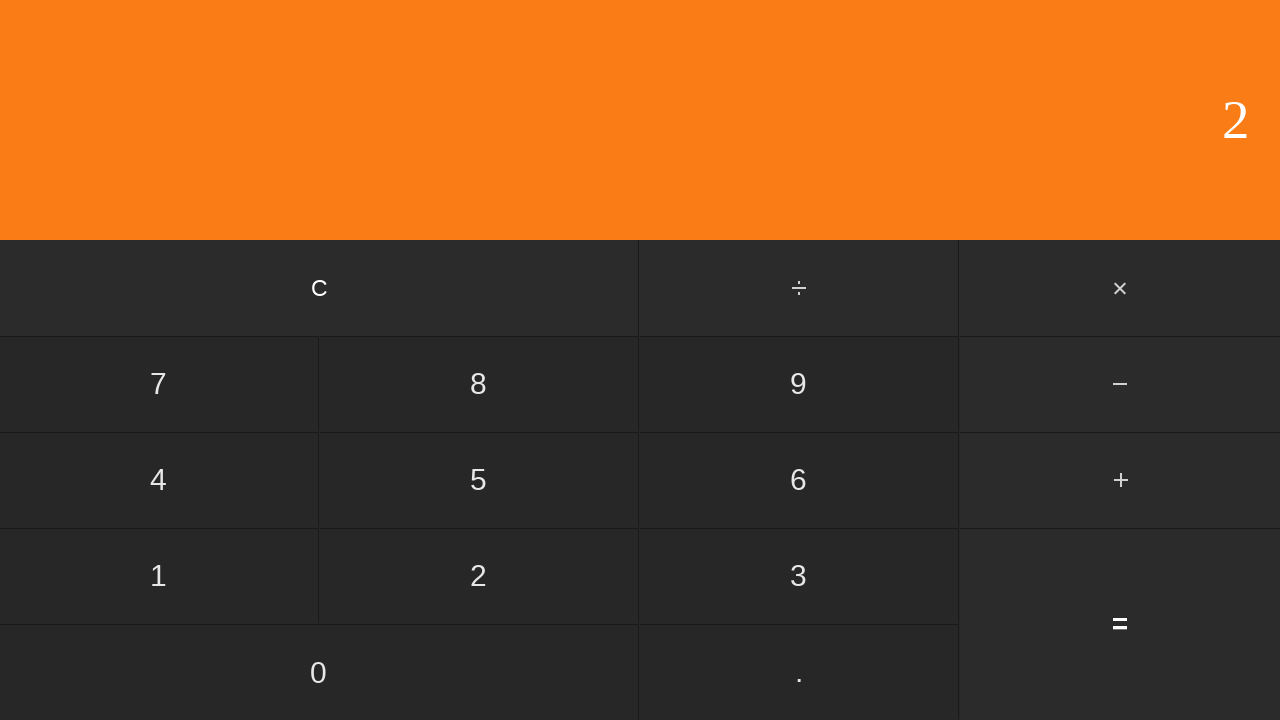

Clicked clear button to reset for next calculation at (320, 288) on input[value='C']
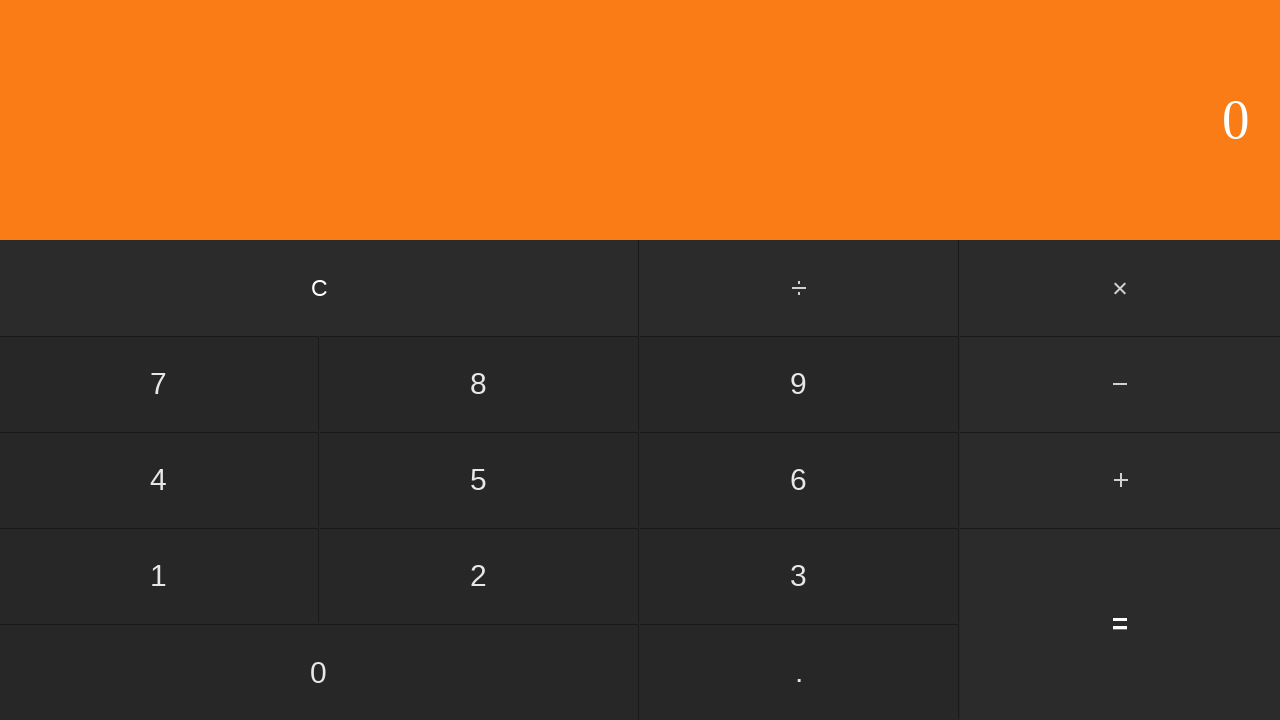

Clicked number 6 at (799, 480) on input[value='6']
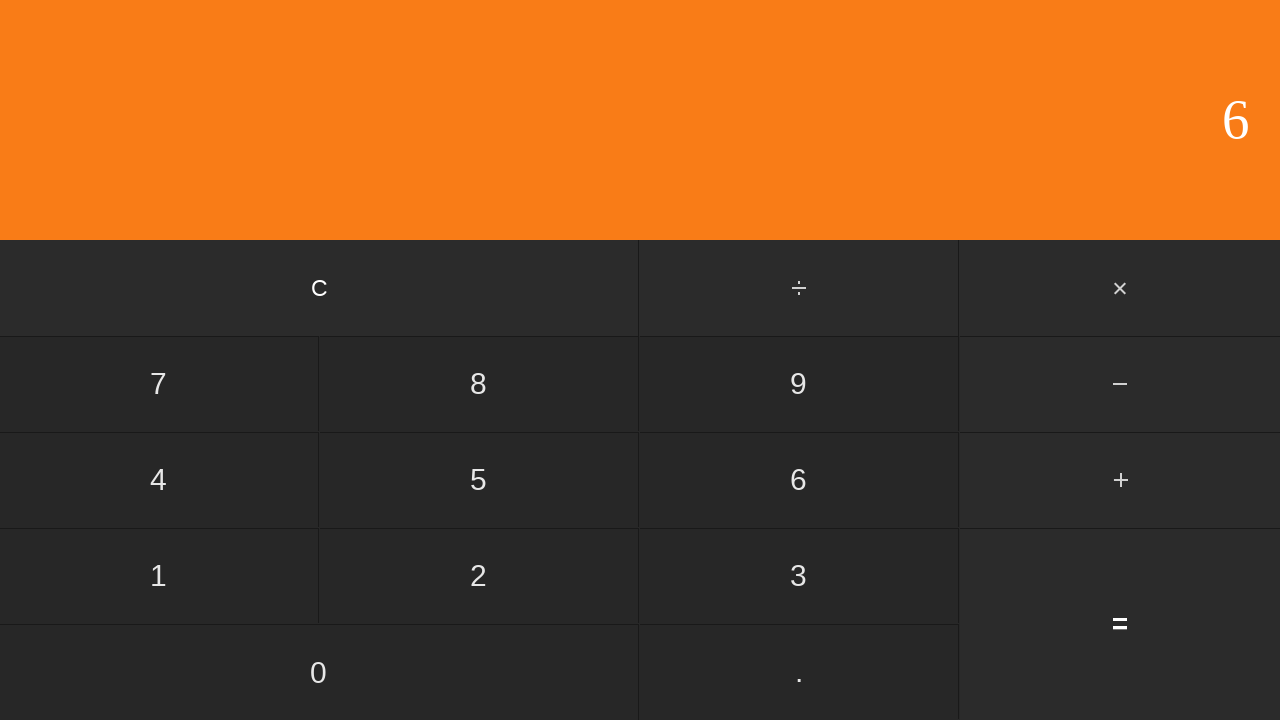

Clicked divide button at (800, 288) on #divide
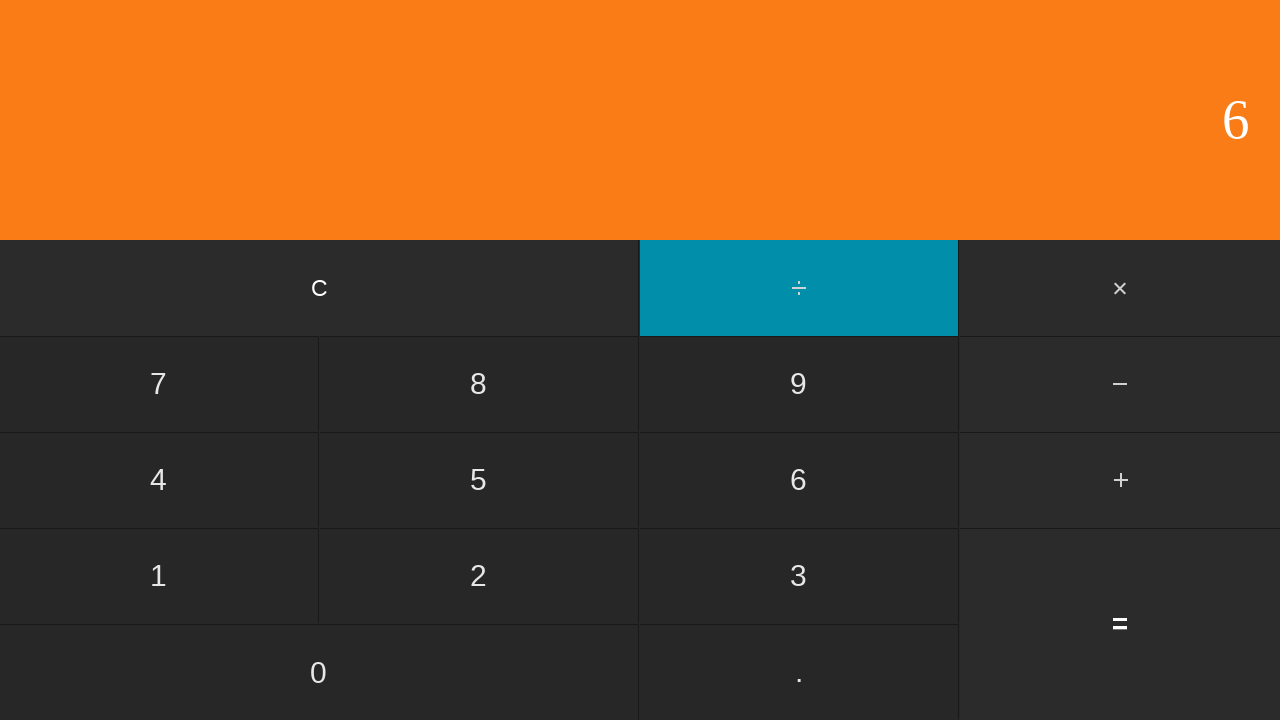

Clicked number 4 at (159, 480) on input[value='4']
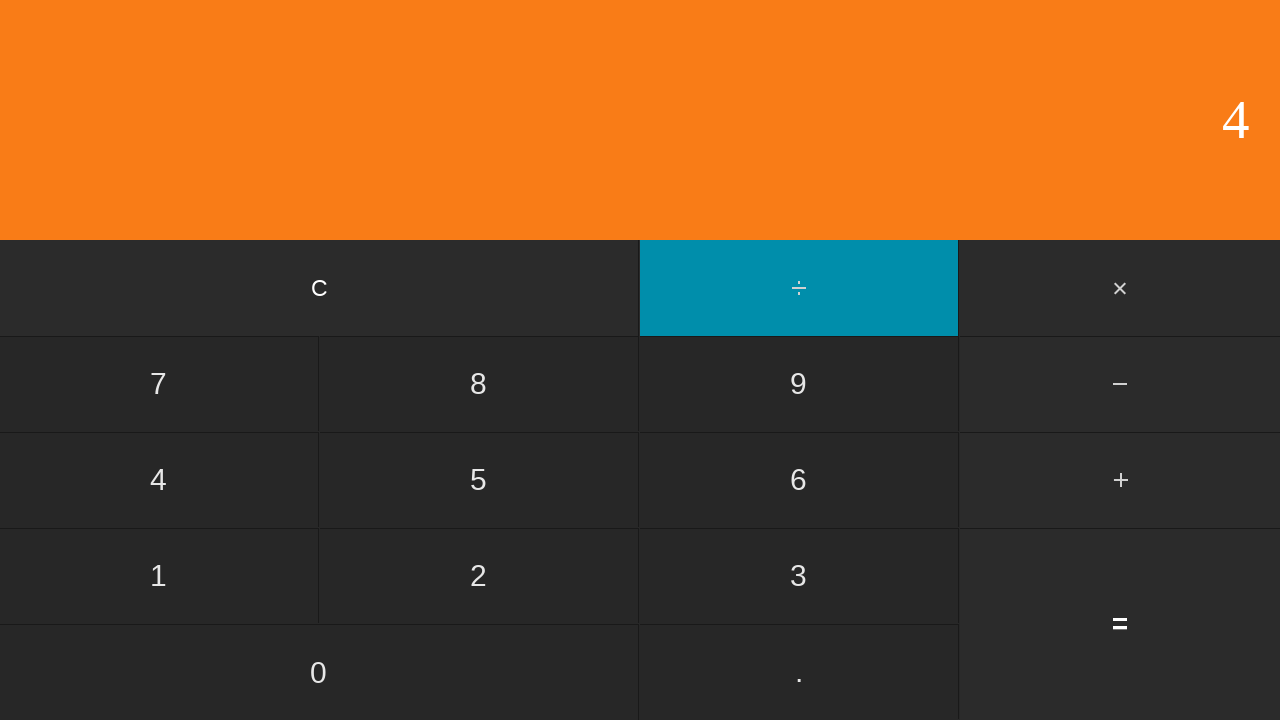

Clicked equals button to calculate 6 / 4 at (1120, 624) on input[value='=']
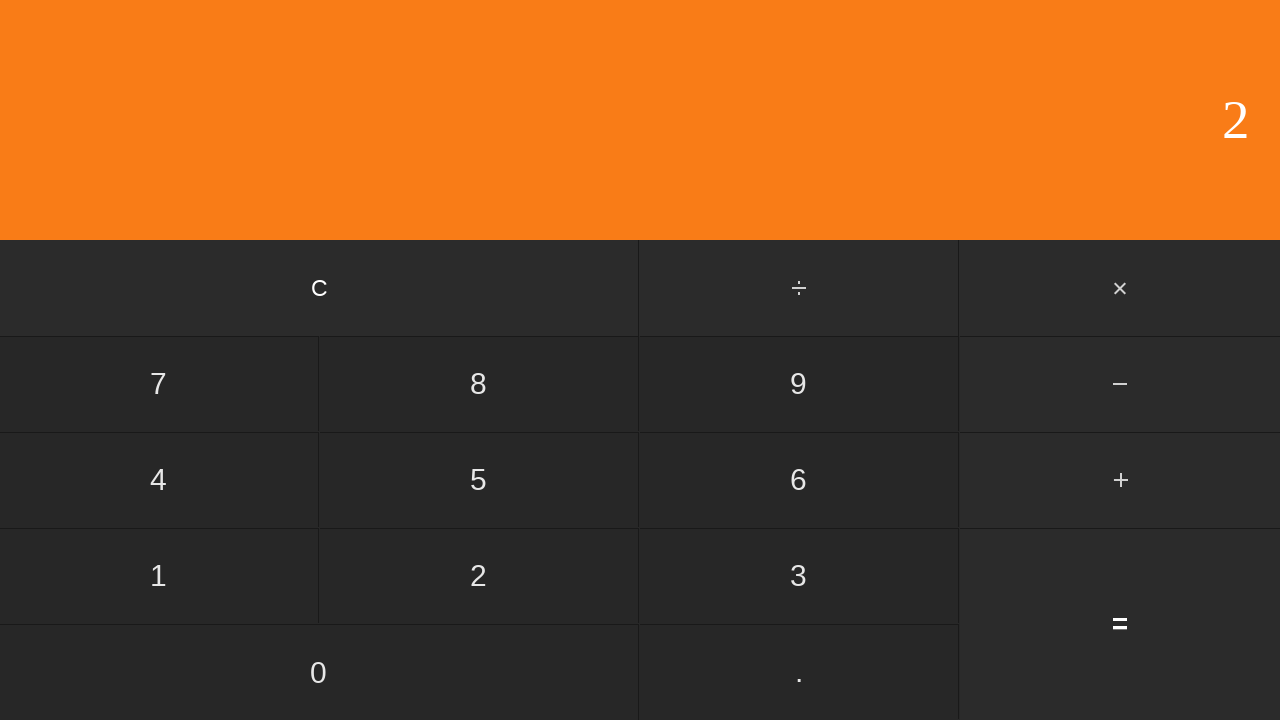

Display result appeared
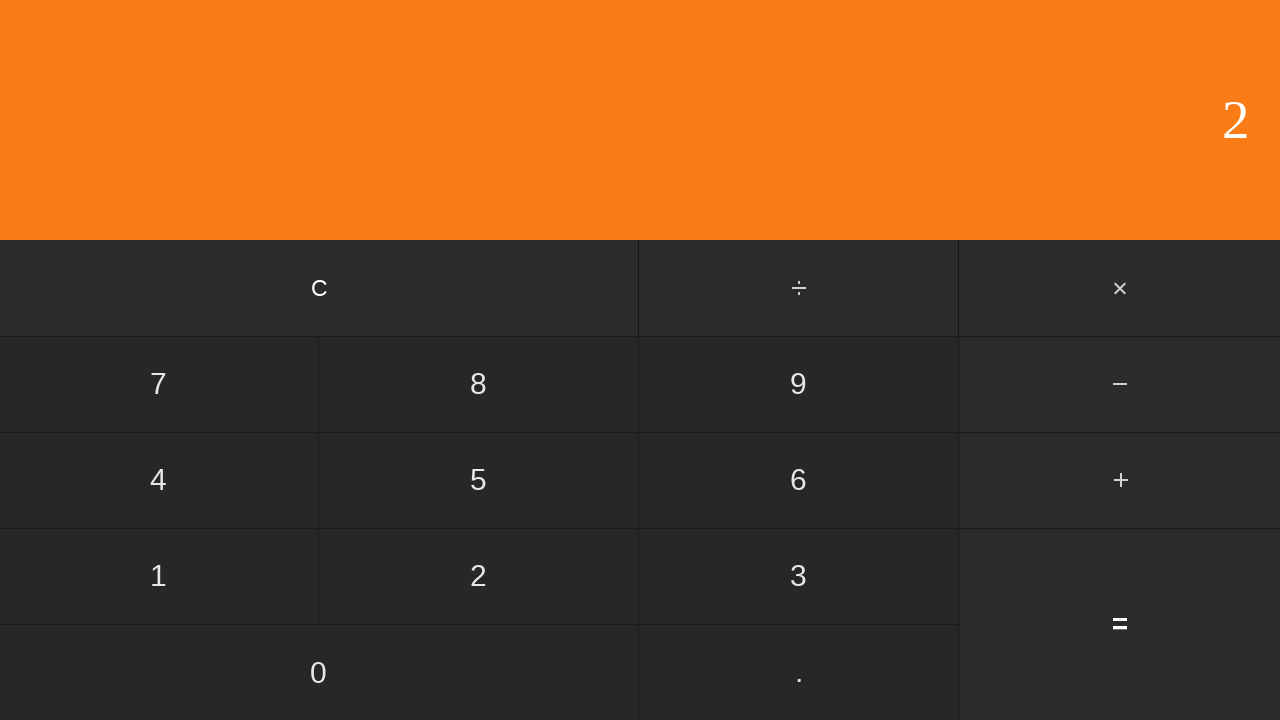

Verified division result: 6 / 4 = 2
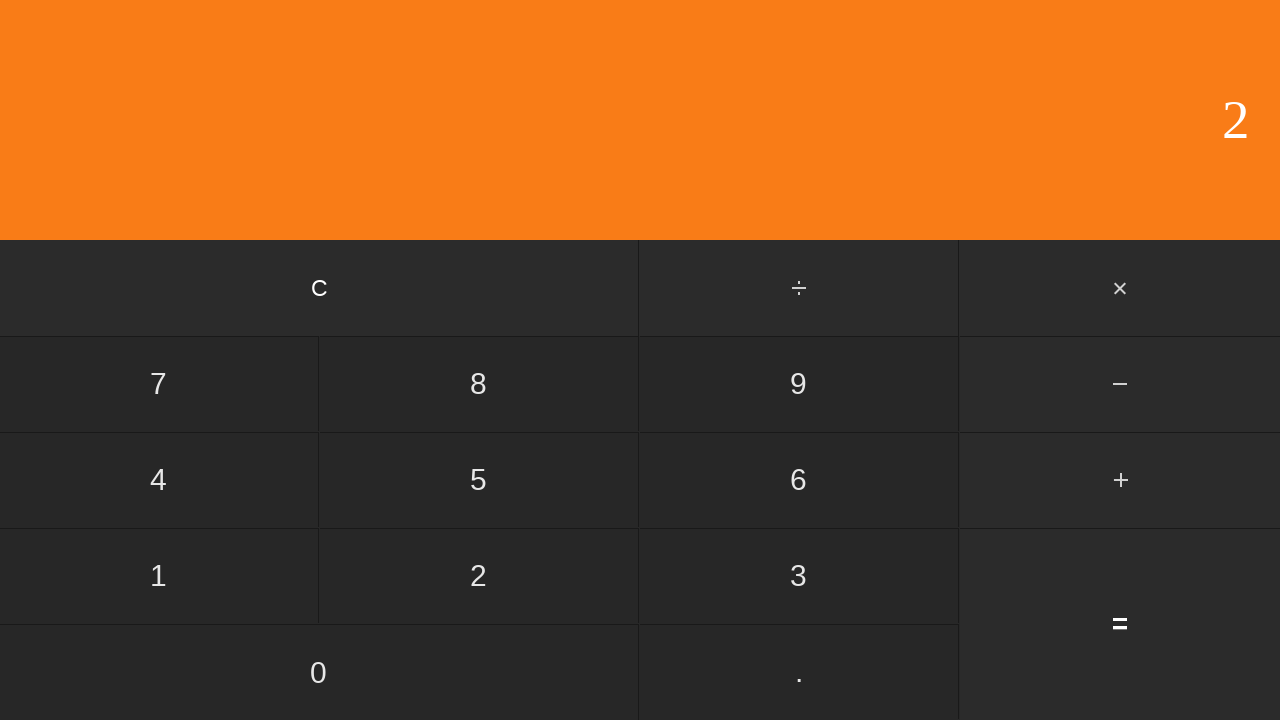

Clicked clear button to reset for next calculation at (320, 288) on input[value='C']
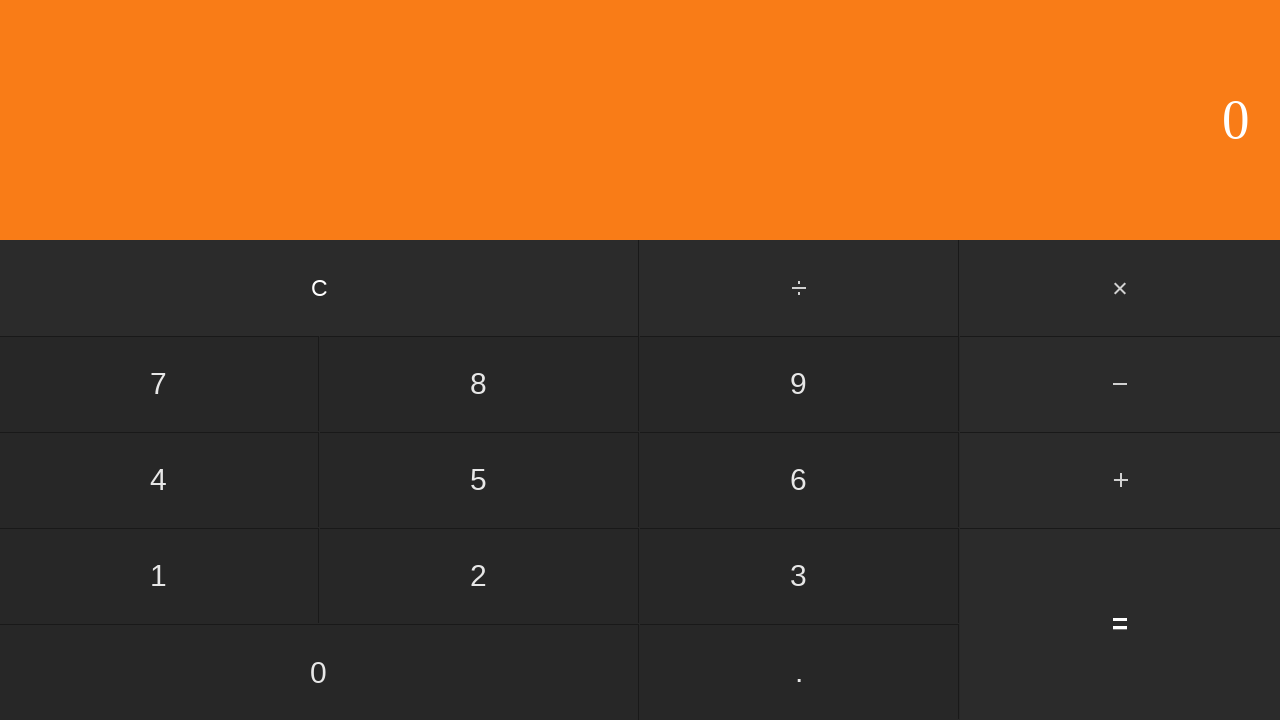

Clicked number 6 at (799, 480) on input[value='6']
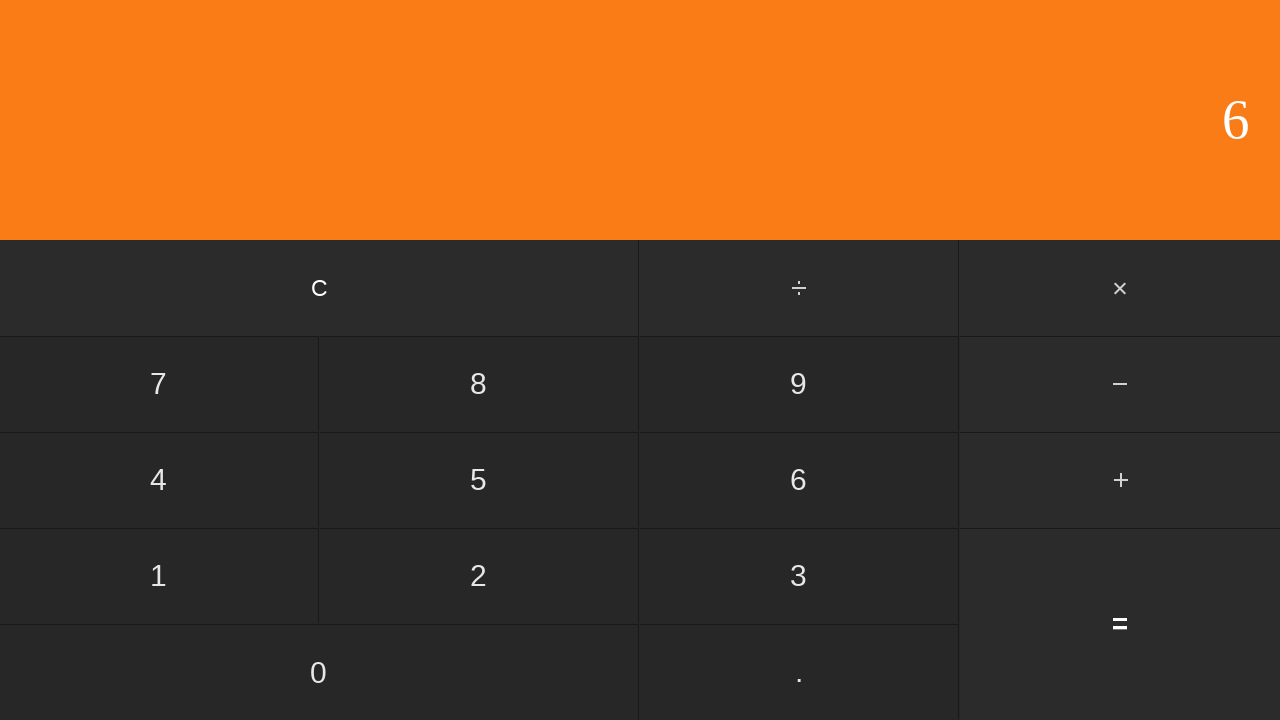

Clicked divide button at (800, 288) on #divide
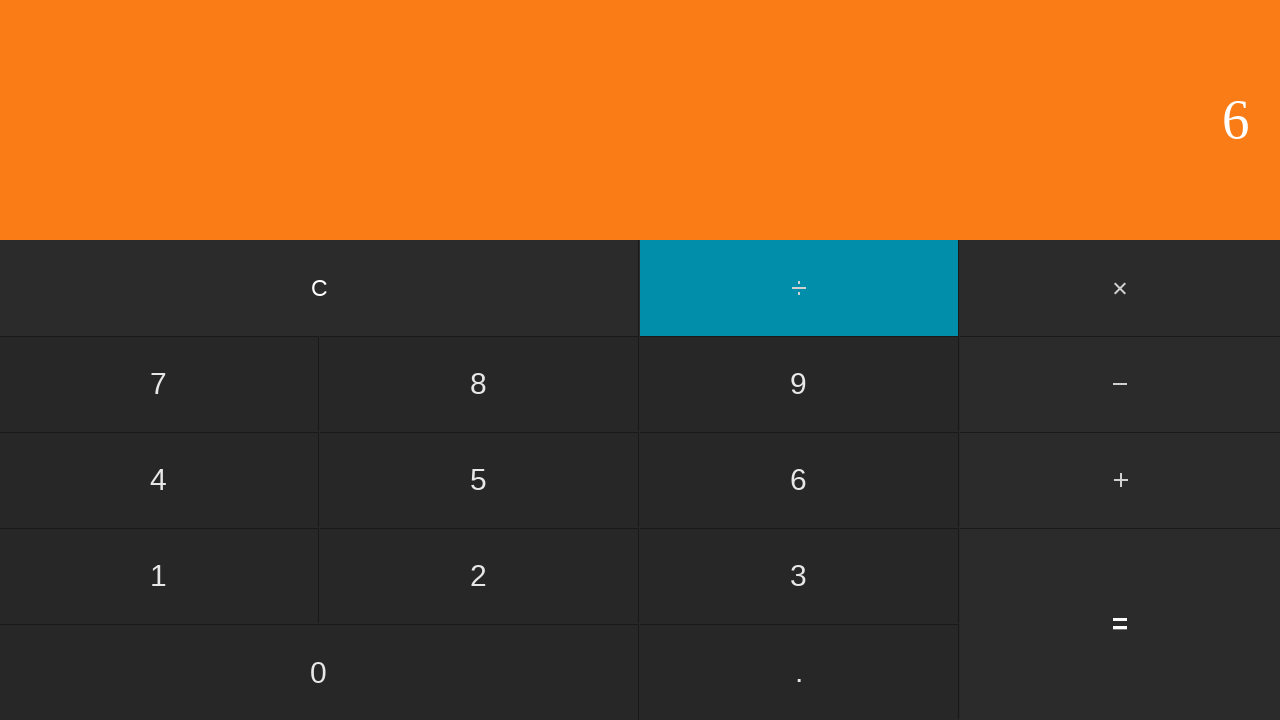

Clicked number 5 at (479, 480) on input[value='5']
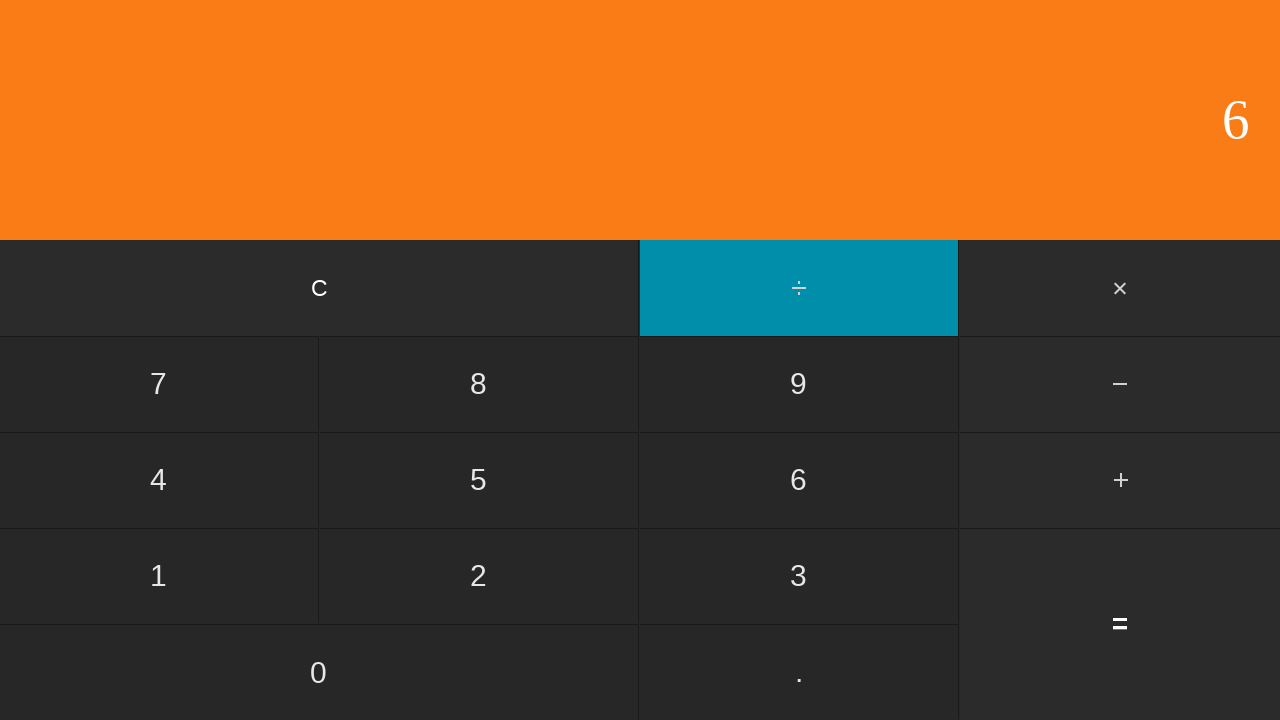

Clicked equals button to calculate 6 / 5 at (1120, 624) on input[value='=']
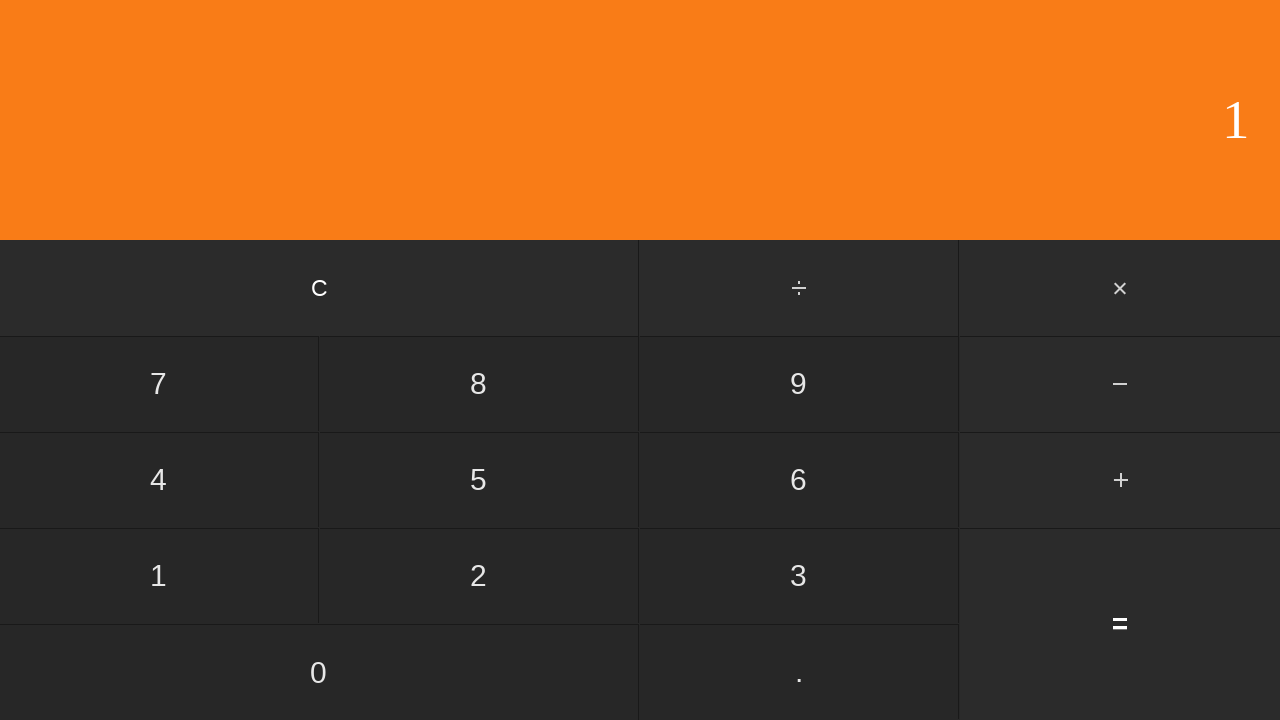

Display result appeared
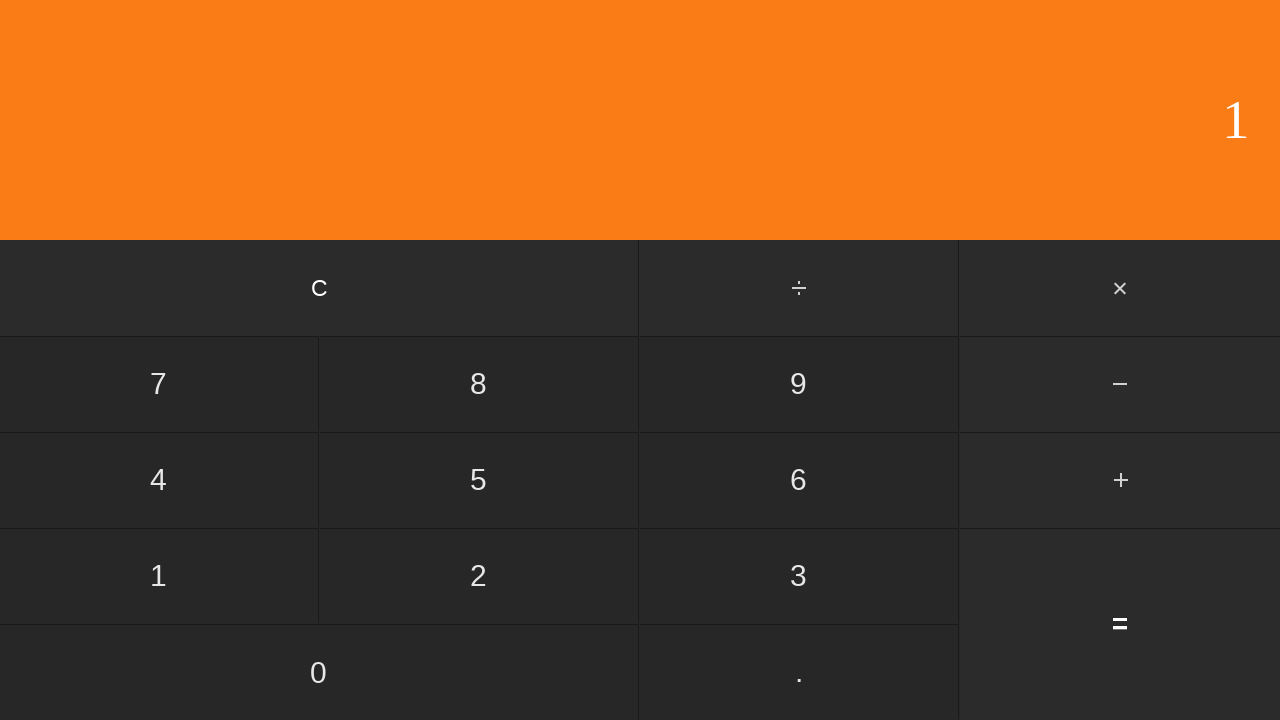

Verified division result: 6 / 5 = 1
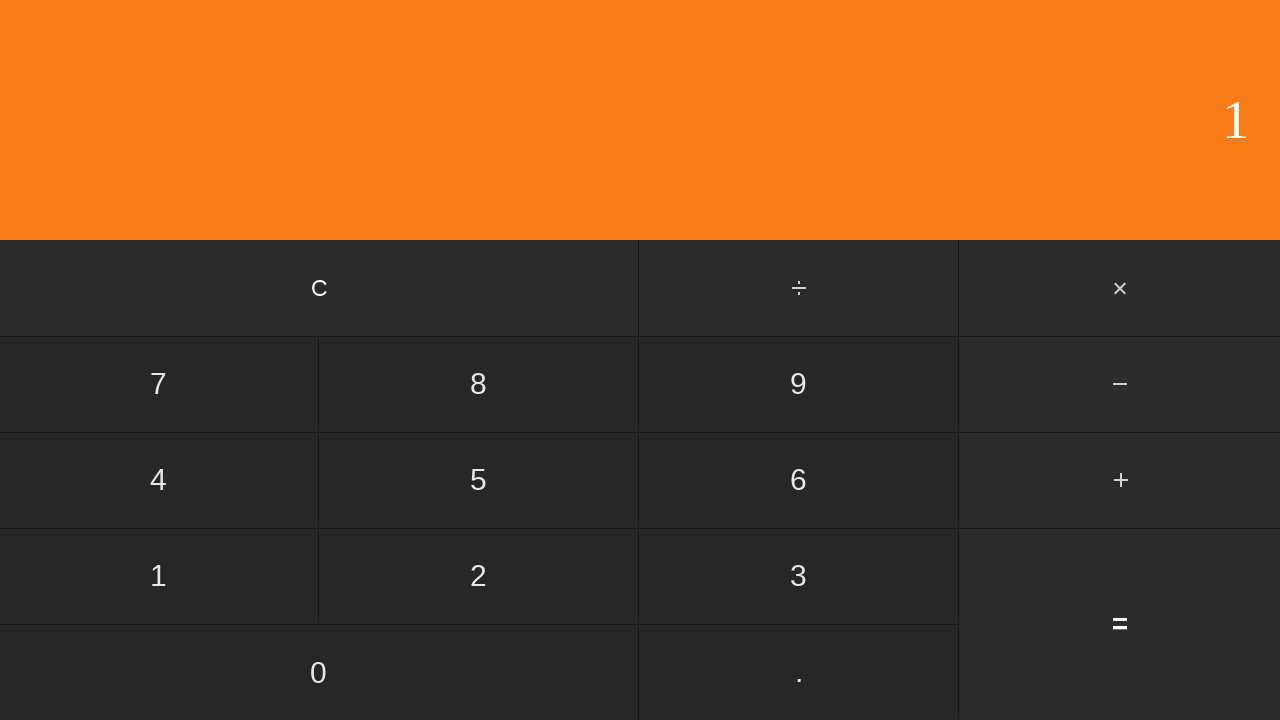

Clicked clear button to reset for next calculation at (320, 288) on input[value='C']
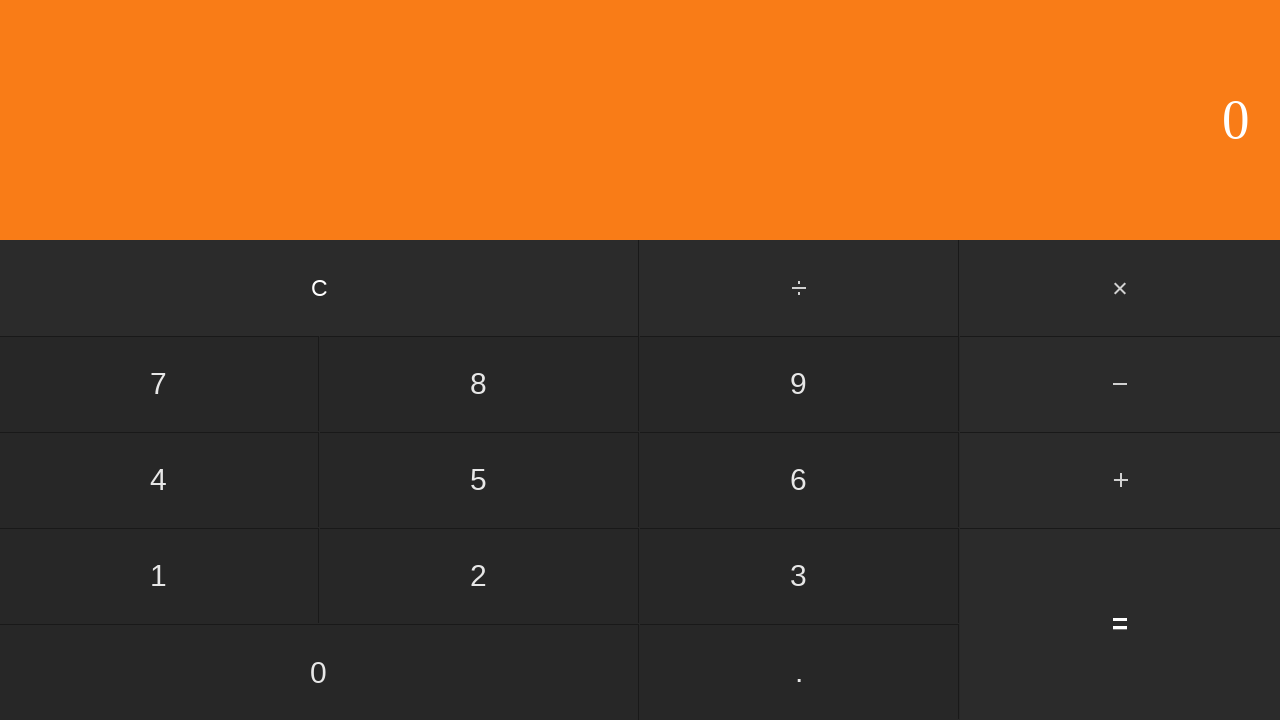

Clicked number 6 at (799, 480) on input[value='6']
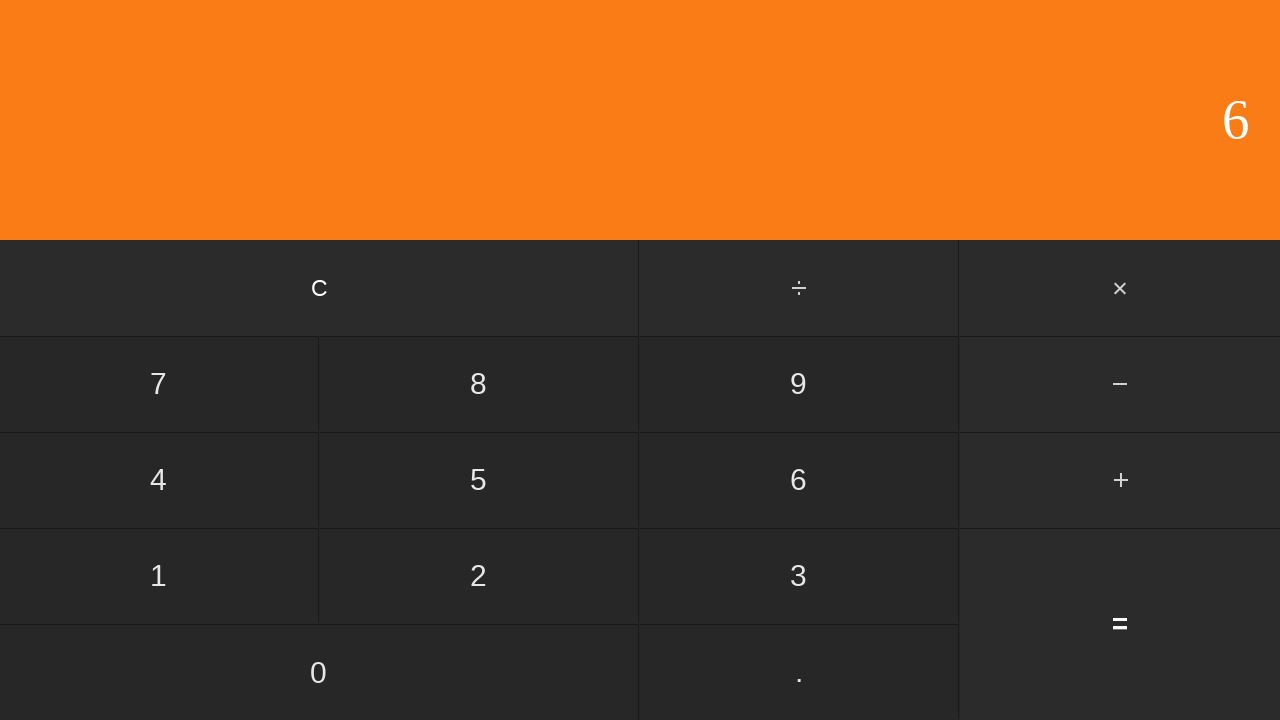

Clicked divide button at (800, 288) on #divide
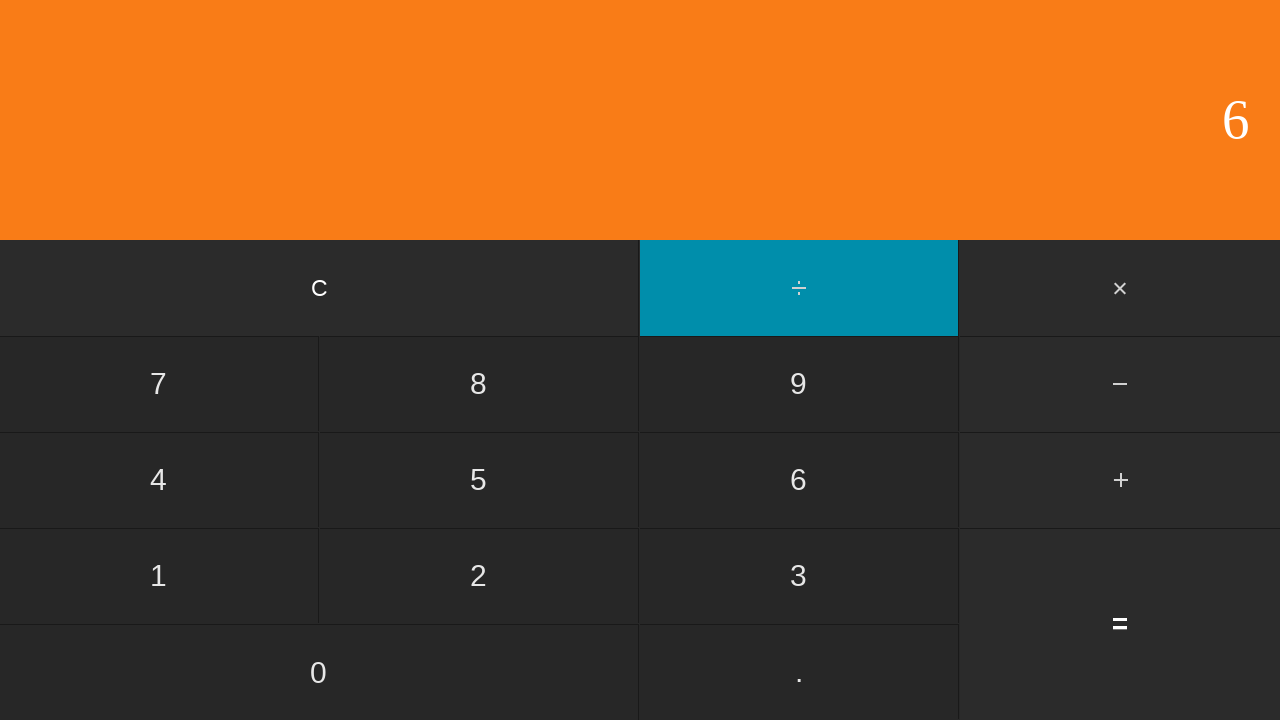

Clicked number 6 at (799, 480) on input[value='6']
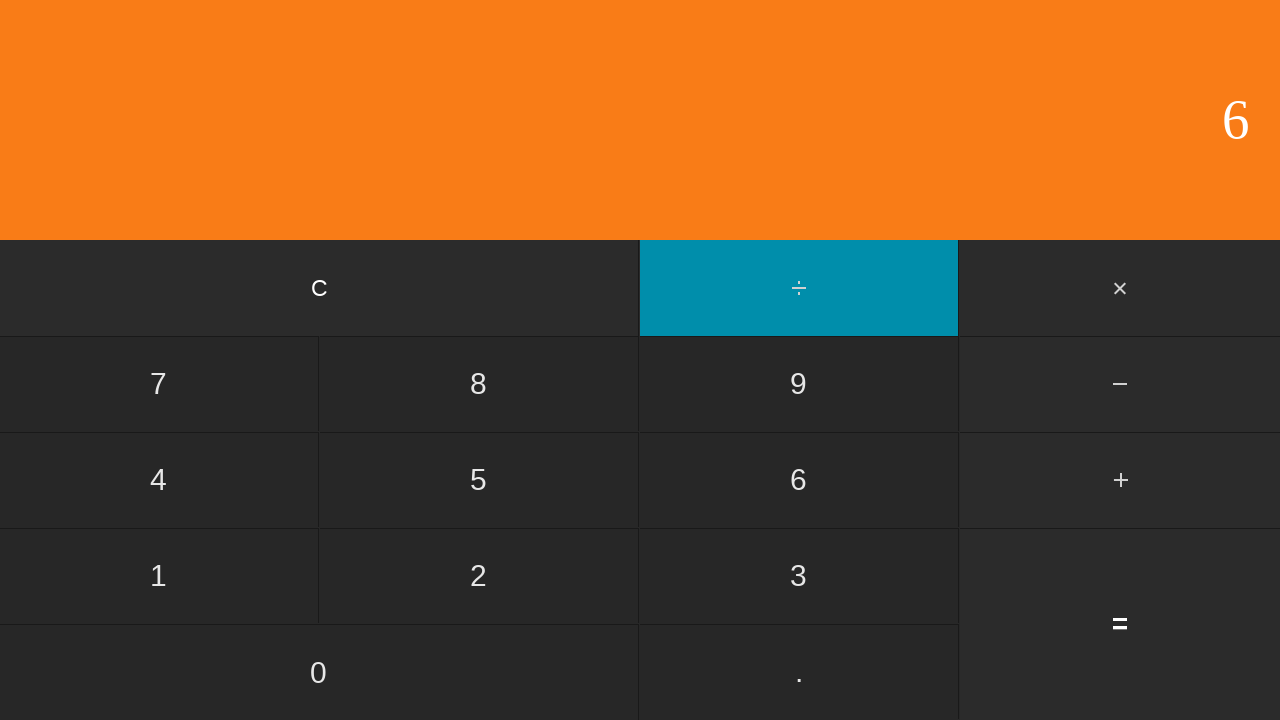

Clicked equals button to calculate 6 / 6 at (1120, 624) on input[value='=']
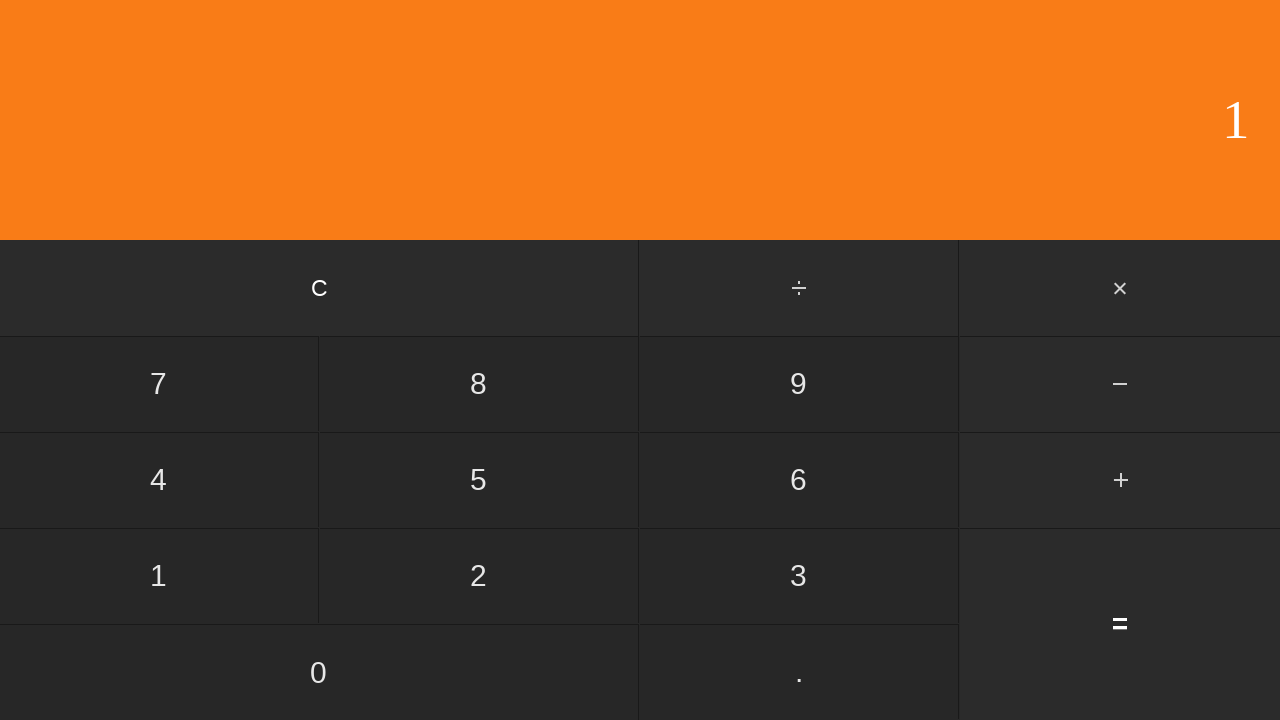

Display result appeared
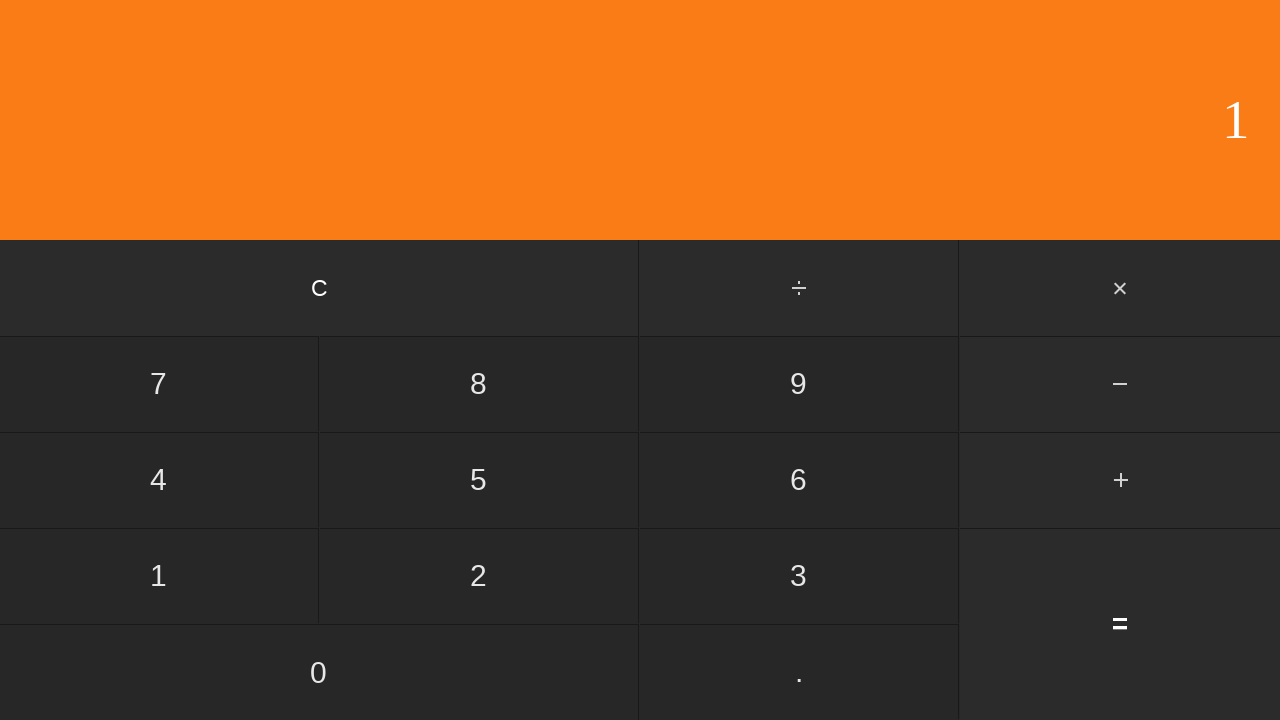

Verified division result: 6 / 6 = 1
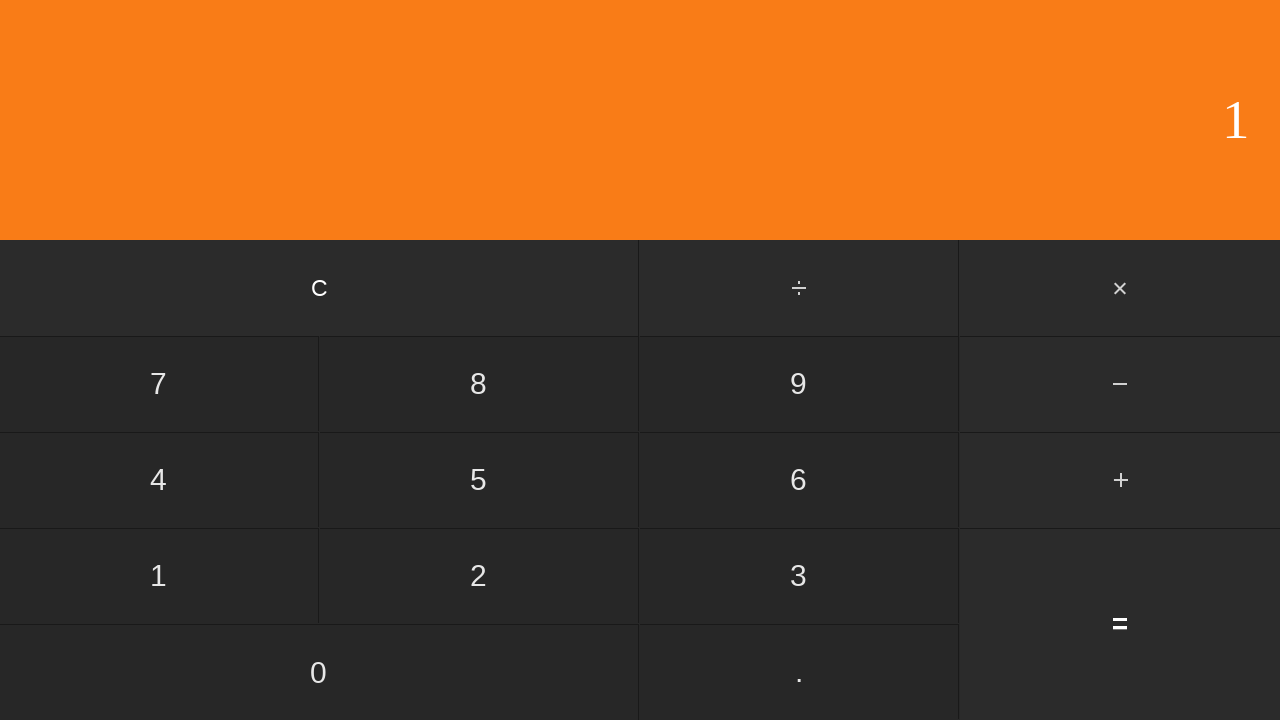

Clicked clear button to reset for next calculation at (320, 288) on input[value='C']
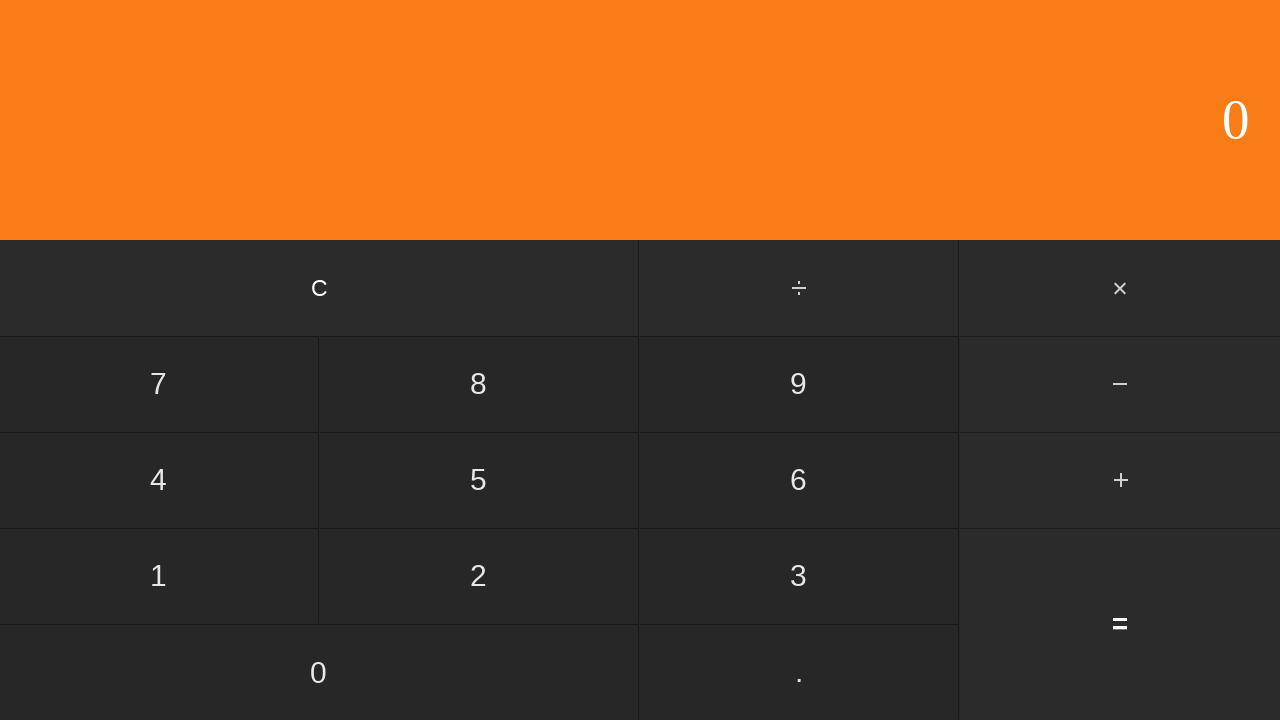

Clicked number 6 at (799, 480) on input[value='6']
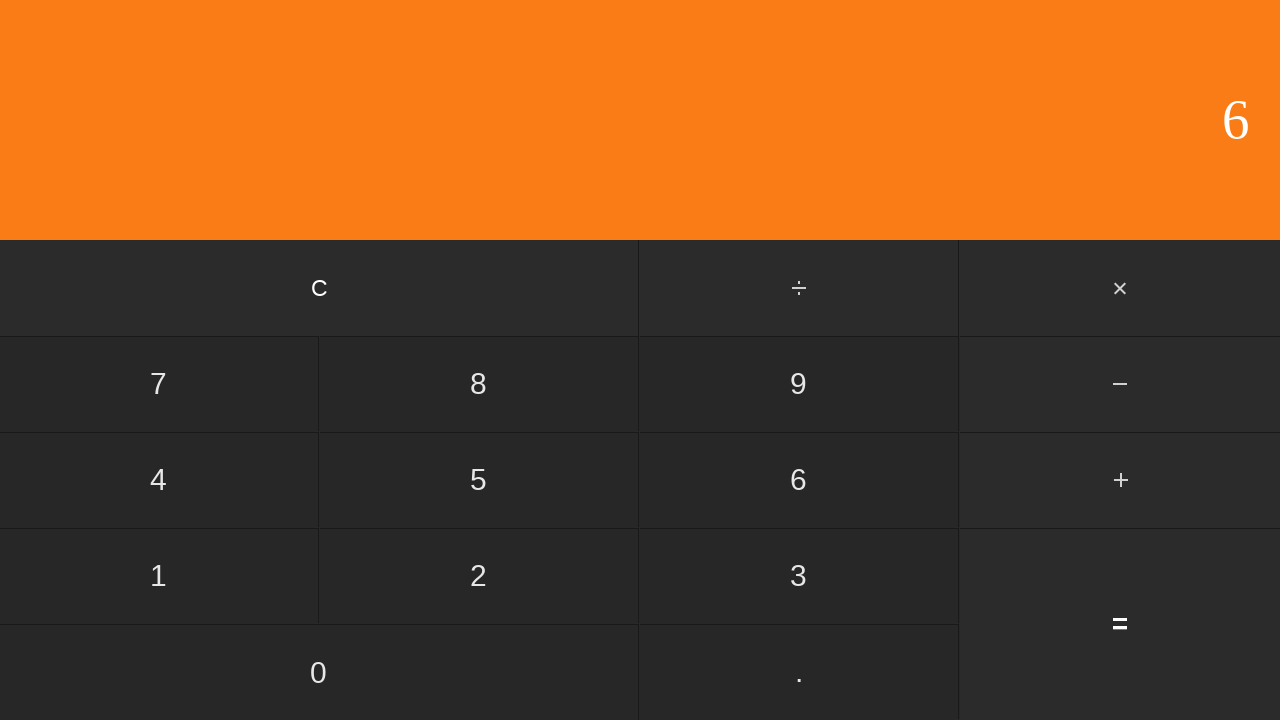

Clicked divide button at (800, 288) on #divide
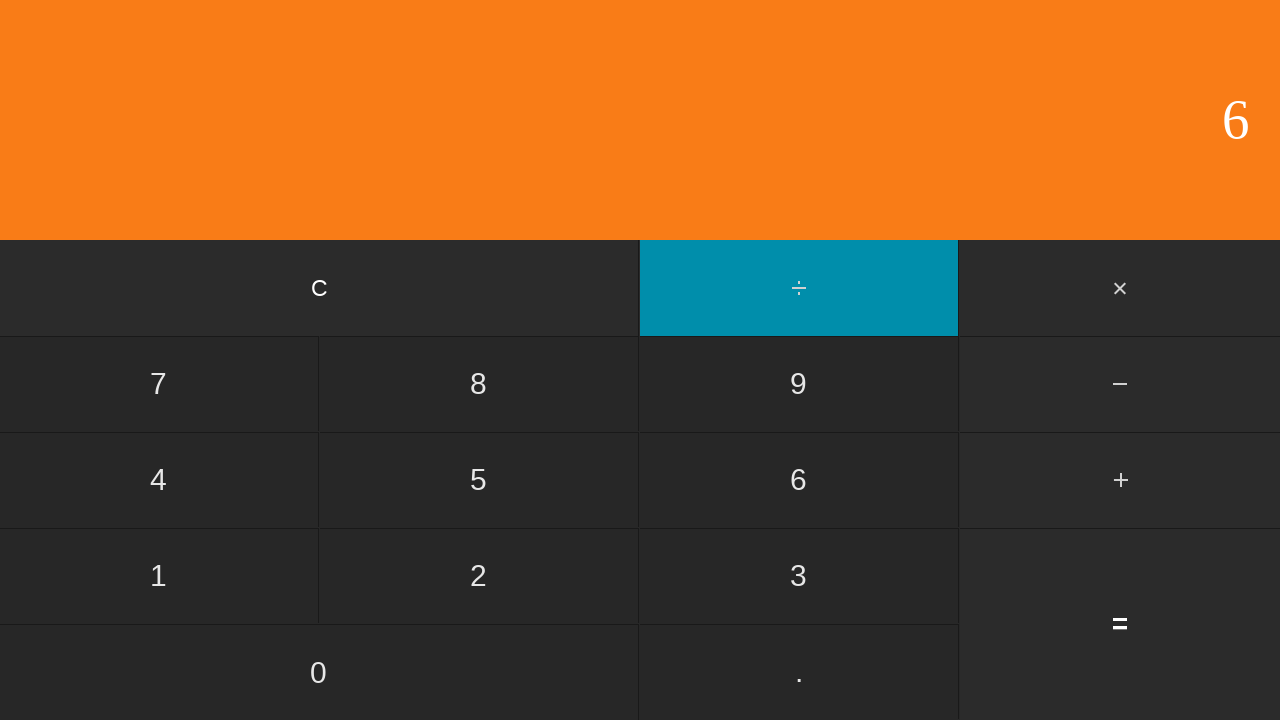

Clicked number 7 at (159, 384) on input[value='7']
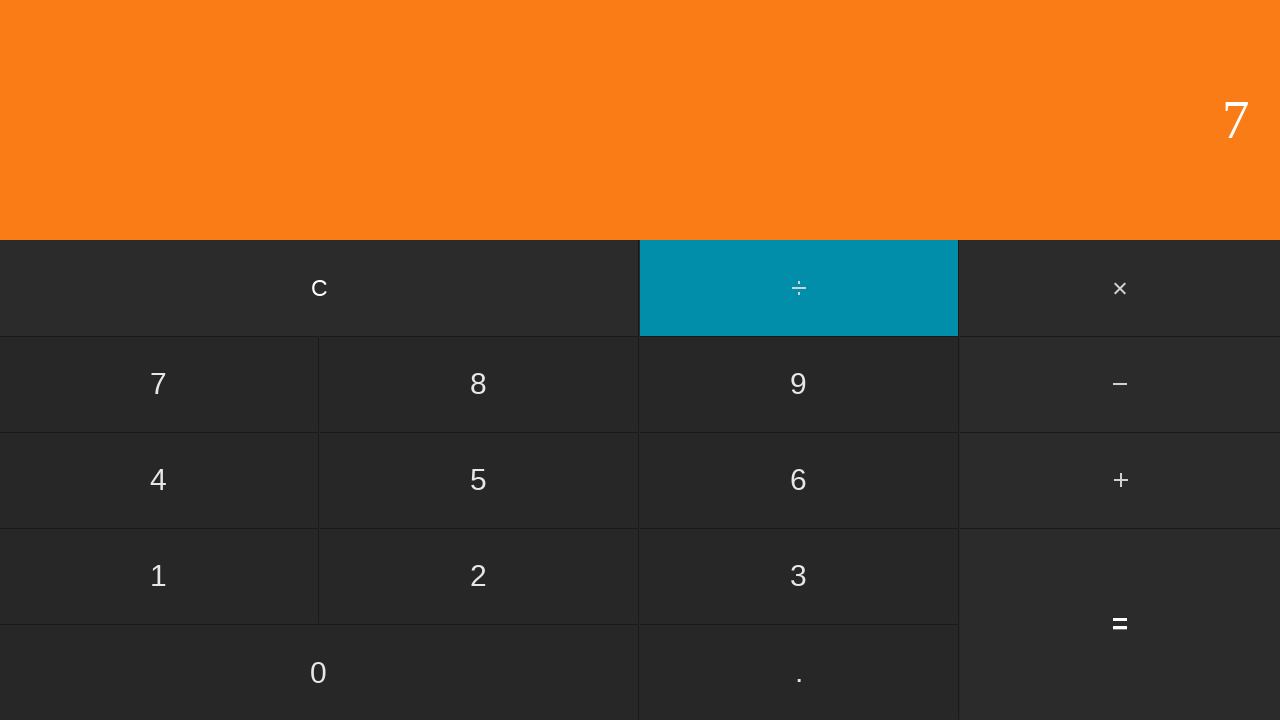

Clicked equals button to calculate 6 / 7 at (1120, 624) on input[value='=']
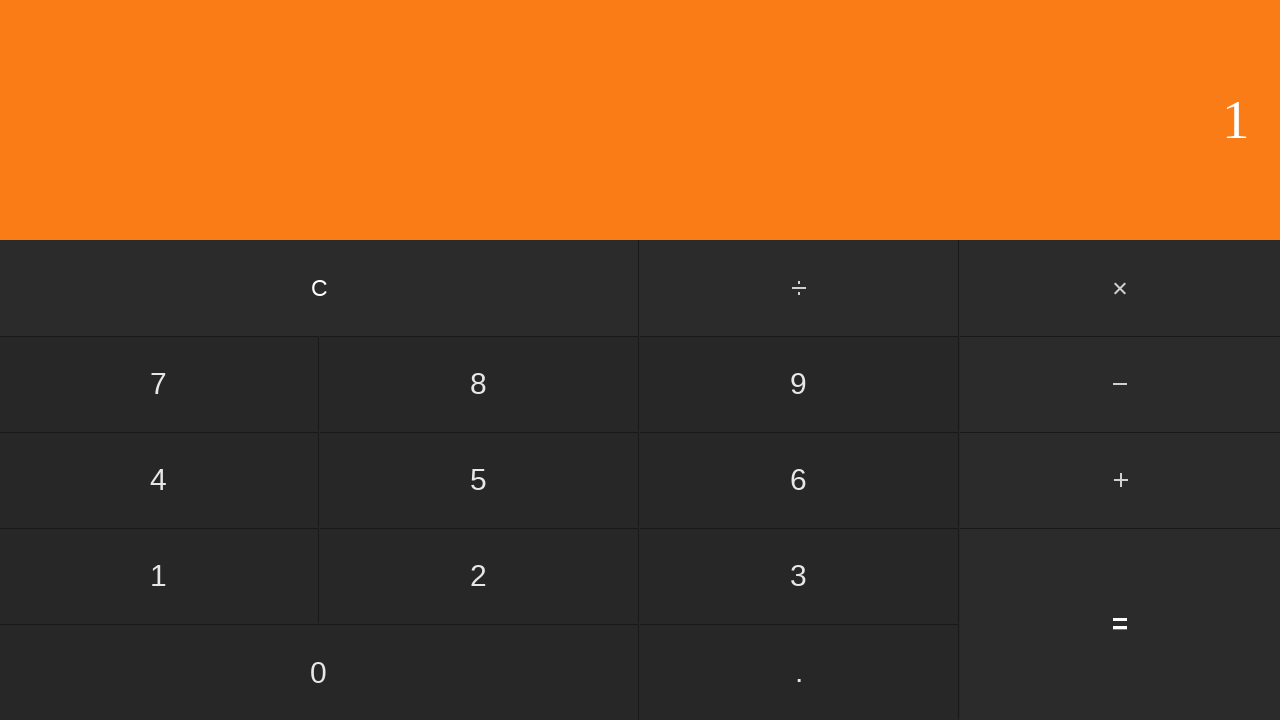

Display result appeared
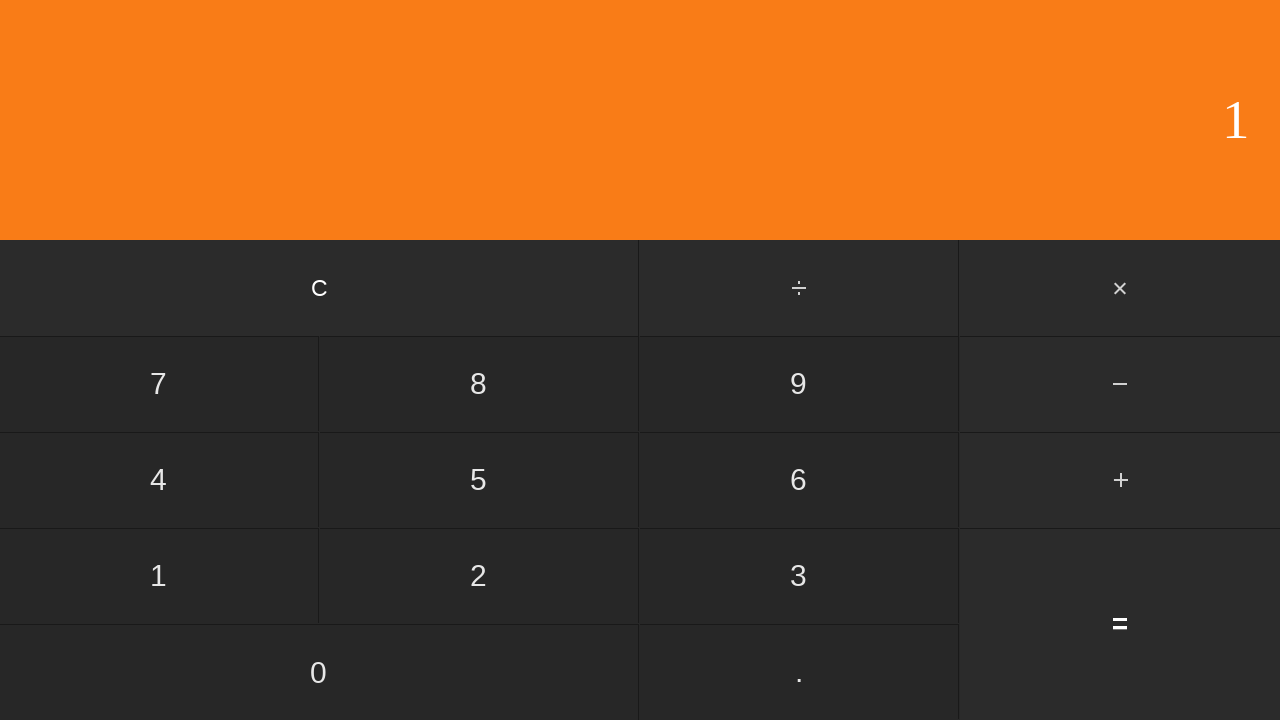

Verified division result: 6 / 7 = 1
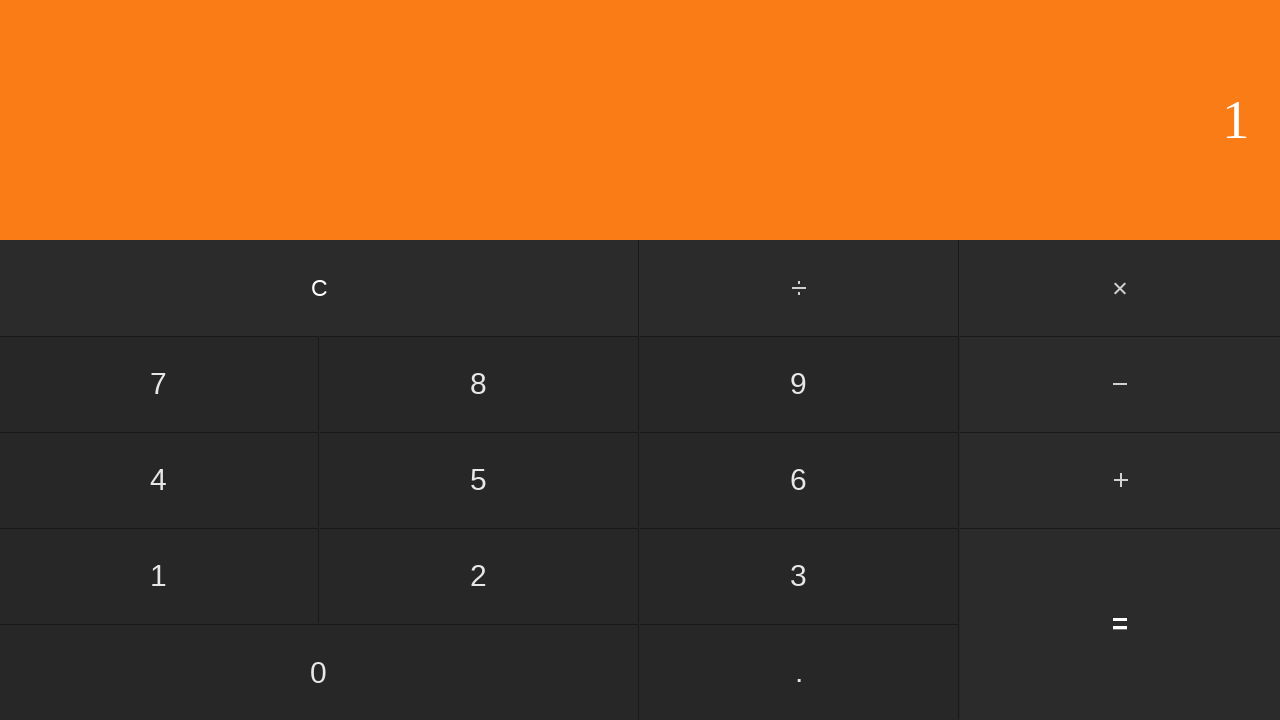

Clicked clear button to reset for next calculation at (320, 288) on input[value='C']
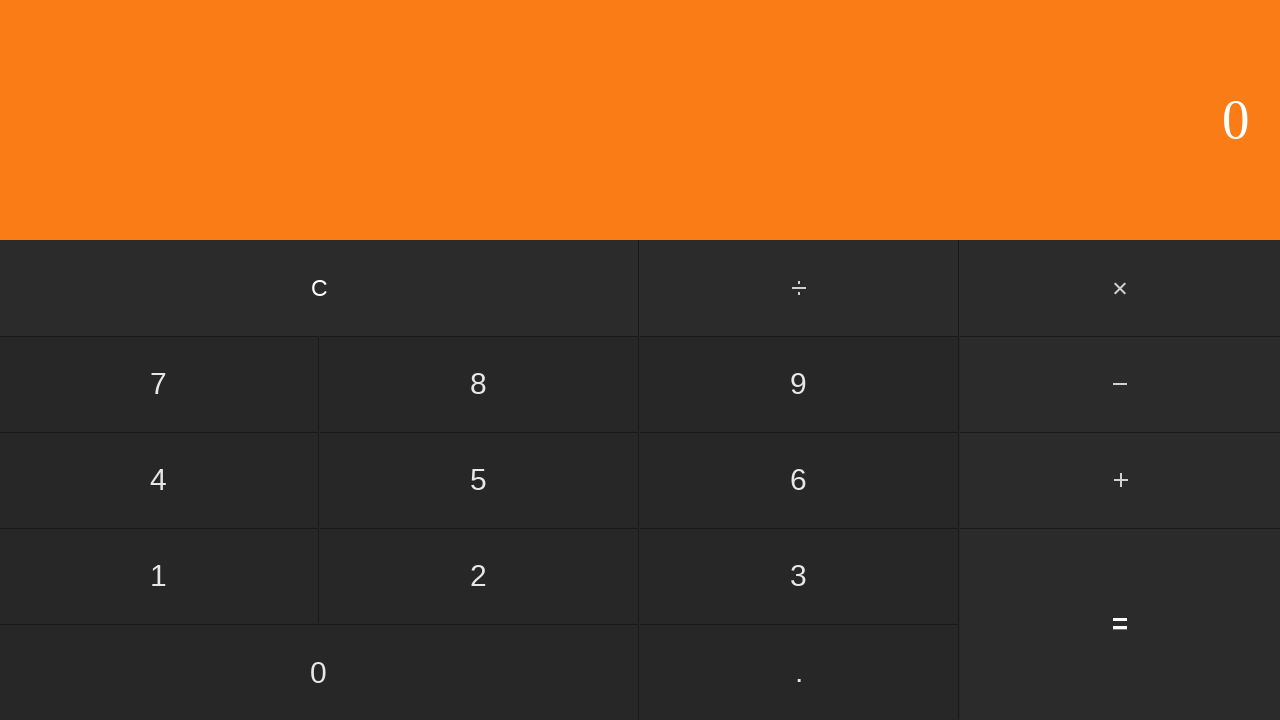

Clicked number 6 at (799, 480) on input[value='6']
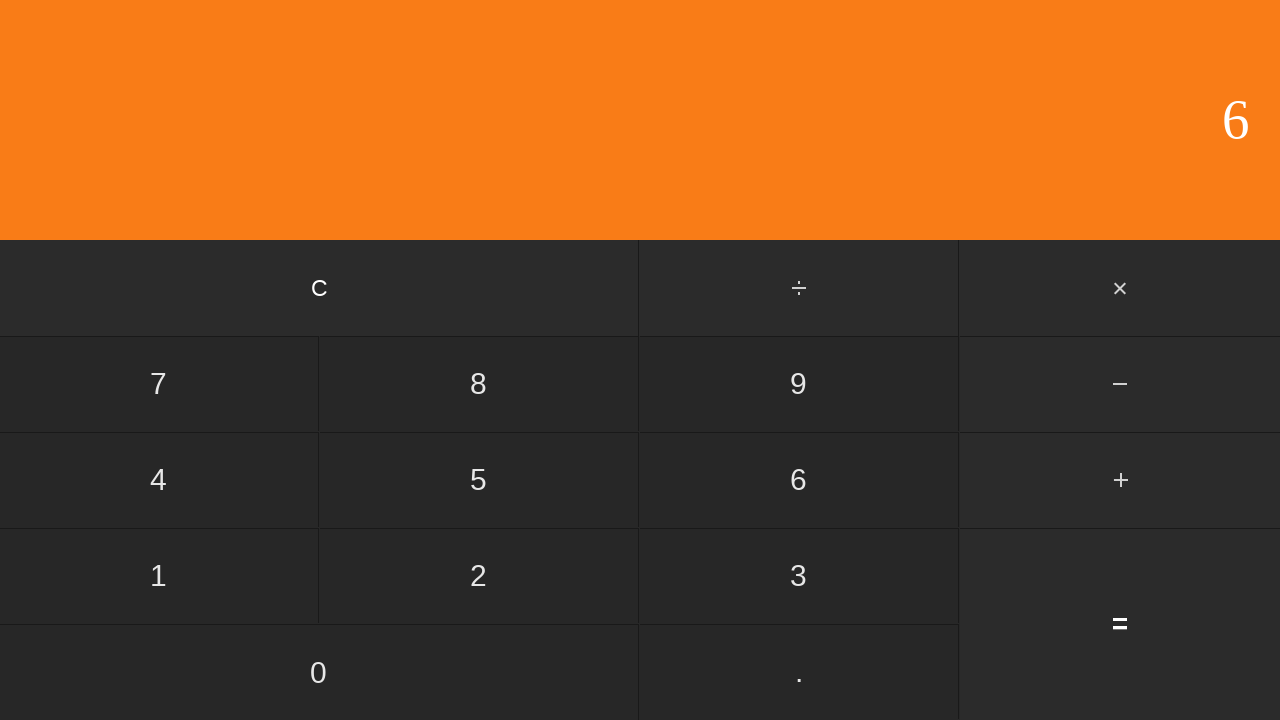

Clicked divide button at (800, 288) on #divide
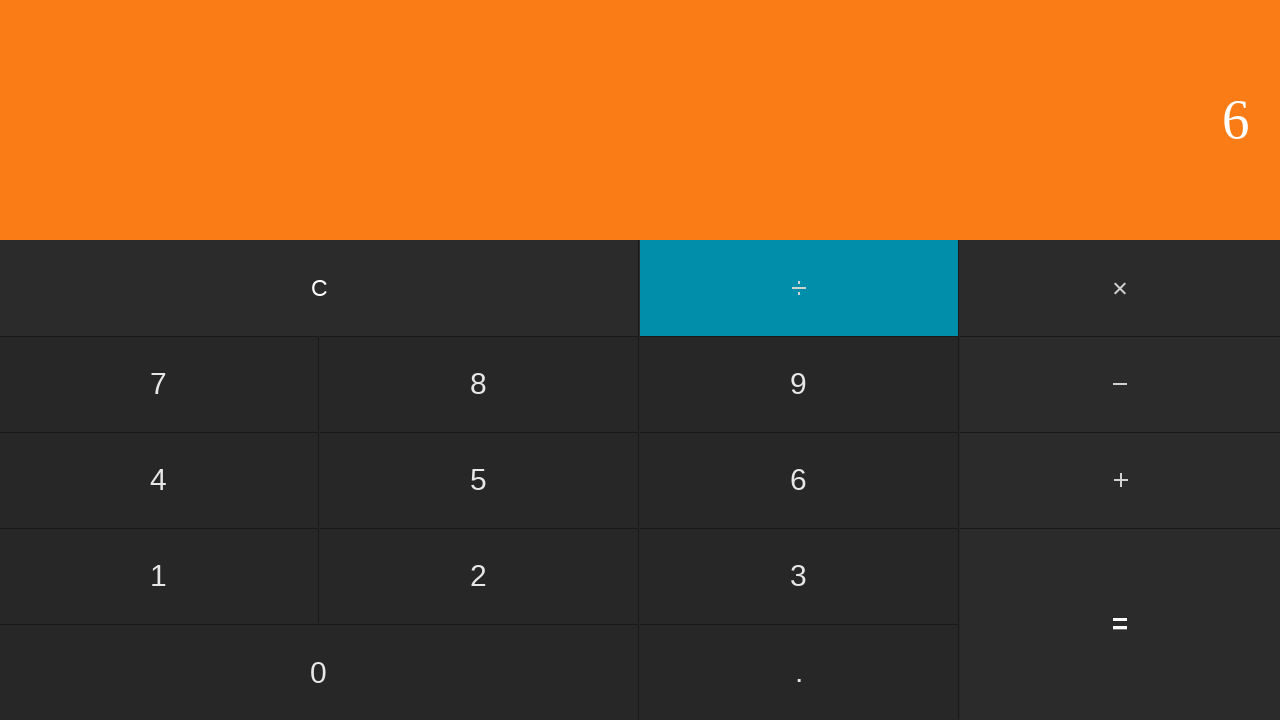

Clicked number 8 at (479, 384) on input[value='8']
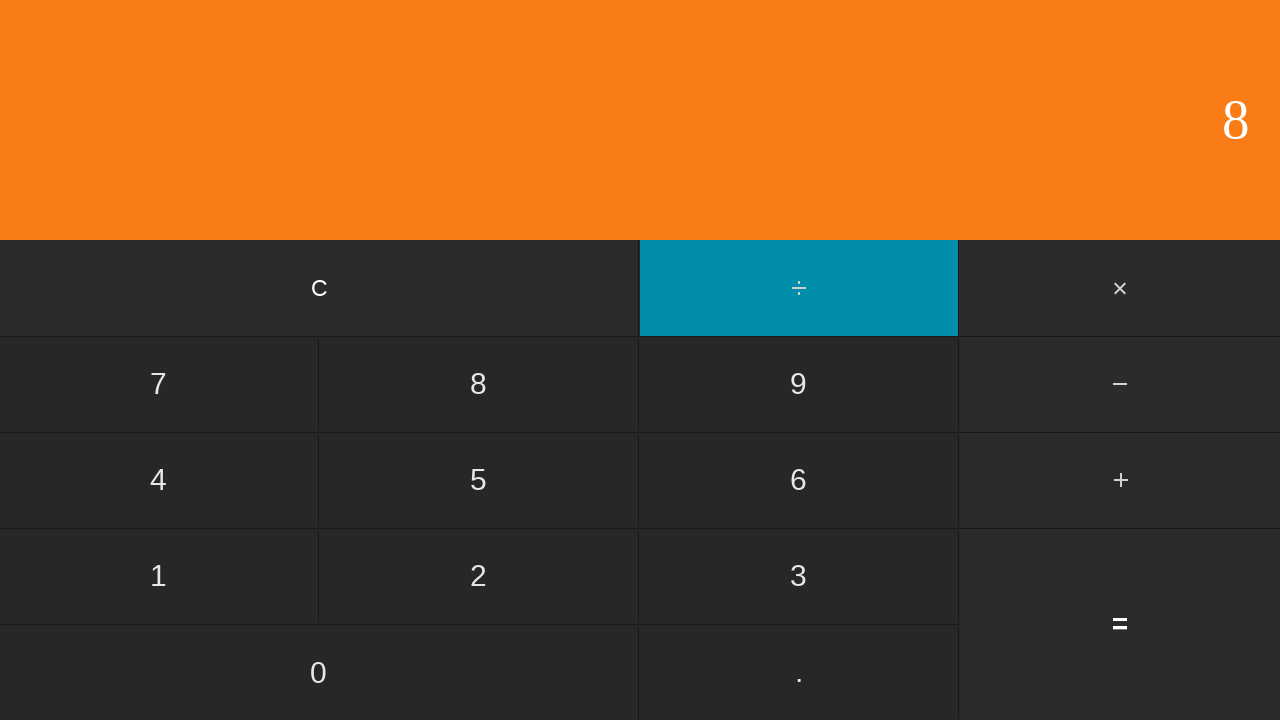

Clicked equals button to calculate 6 / 8 at (1120, 624) on input[value='=']
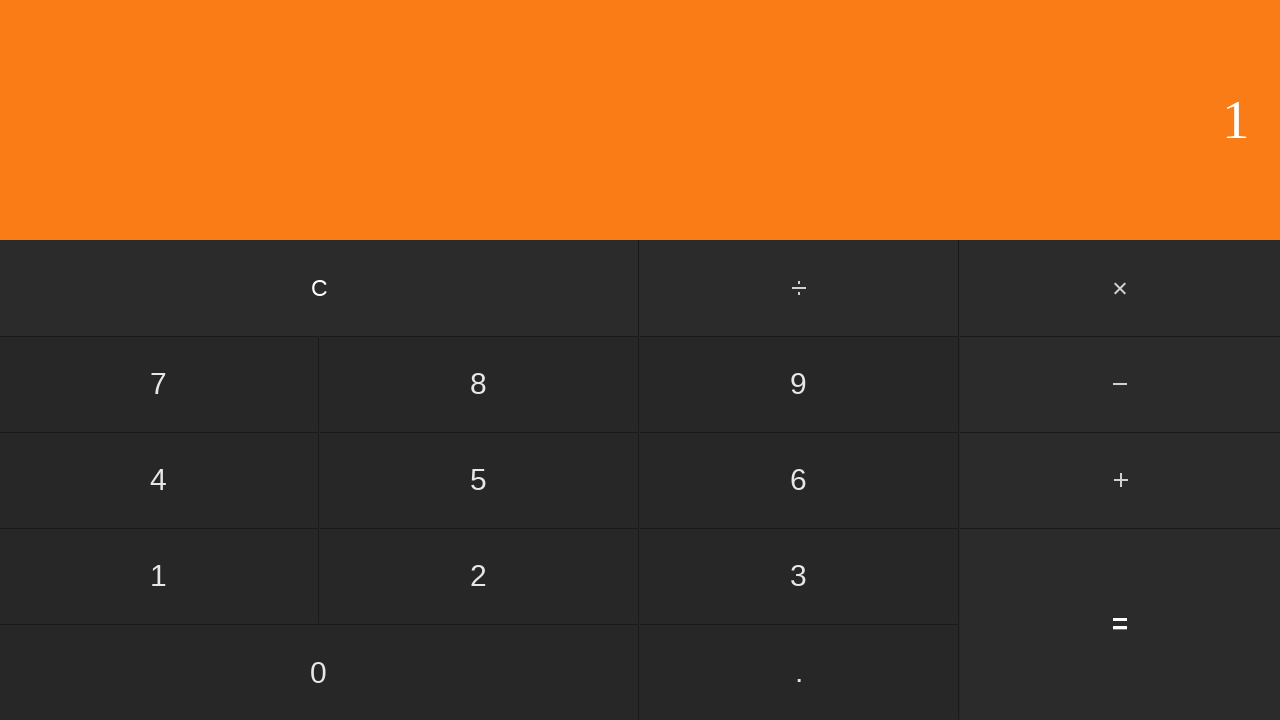

Display result appeared
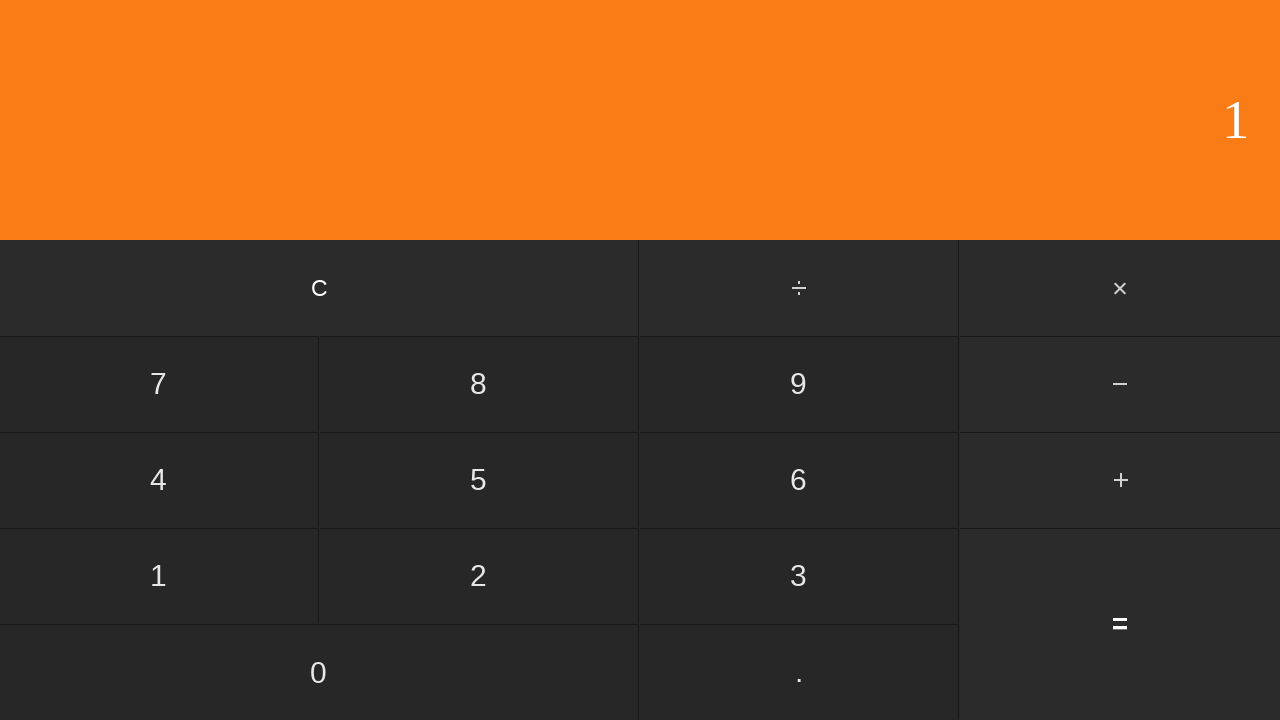

Verified division result: 6 / 8 = 1
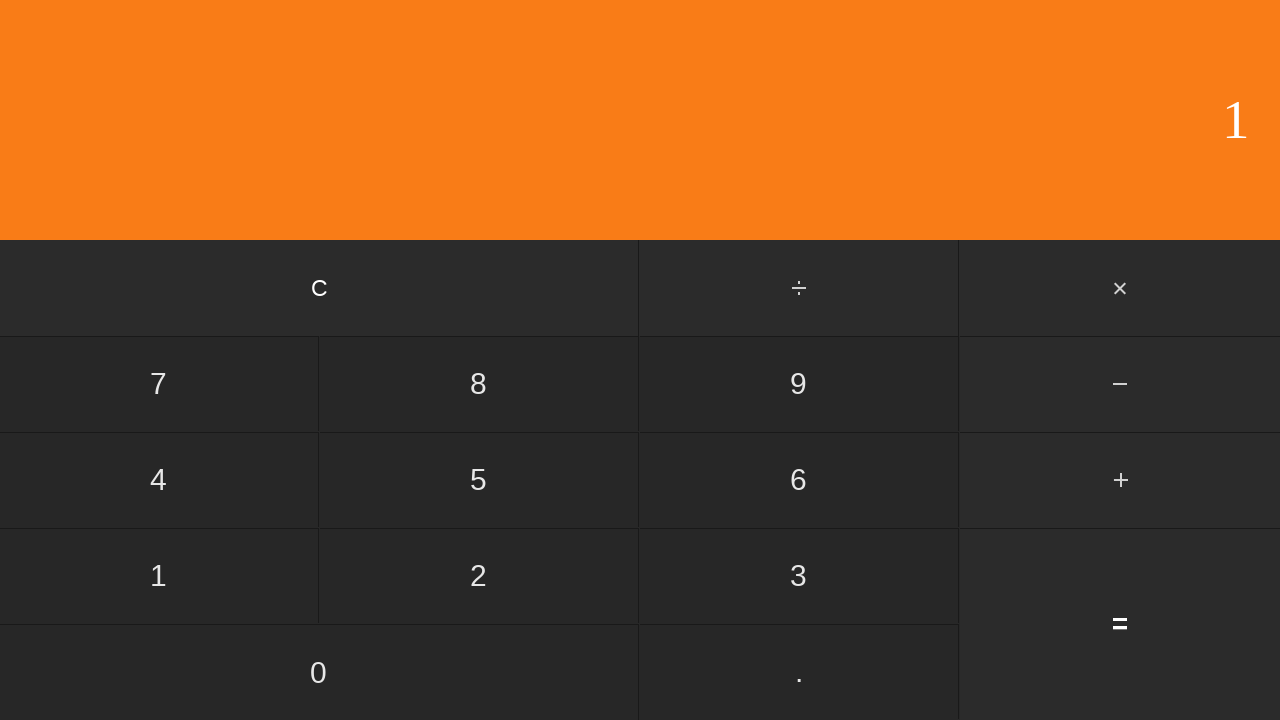

Clicked clear button to reset for next calculation at (320, 288) on input[value='C']
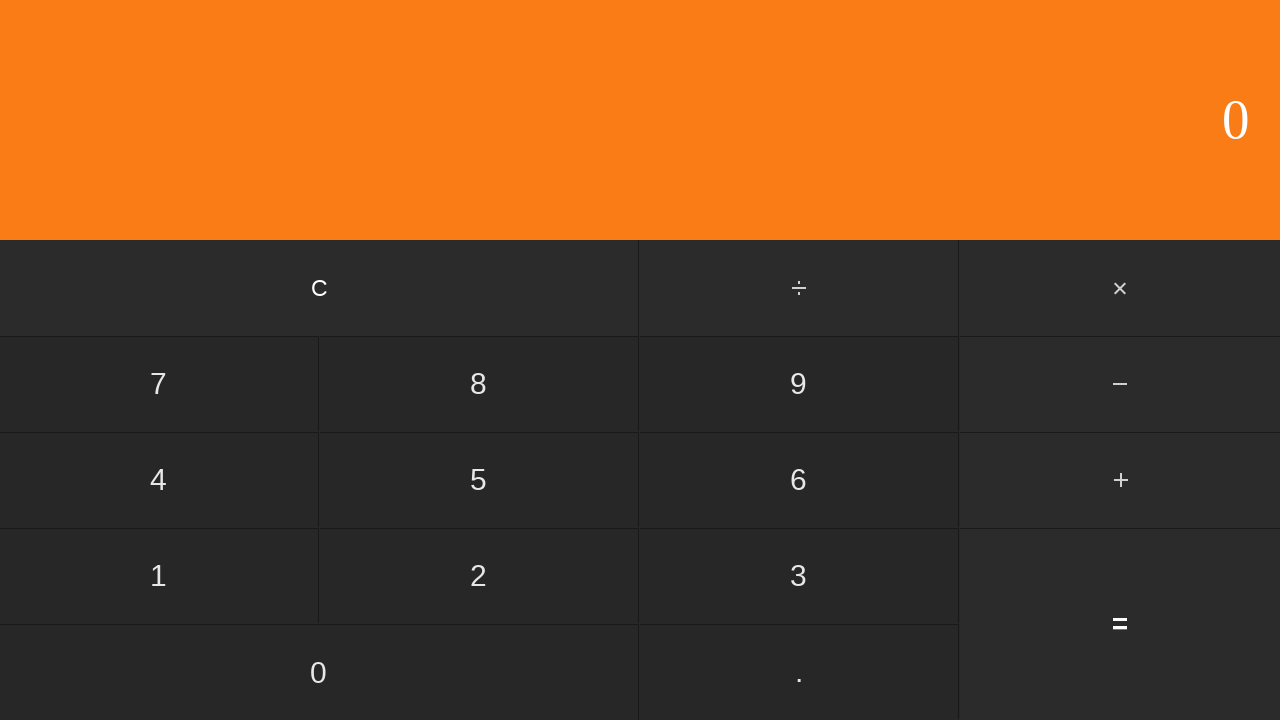

Clicked number 6 at (799, 480) on input[value='6']
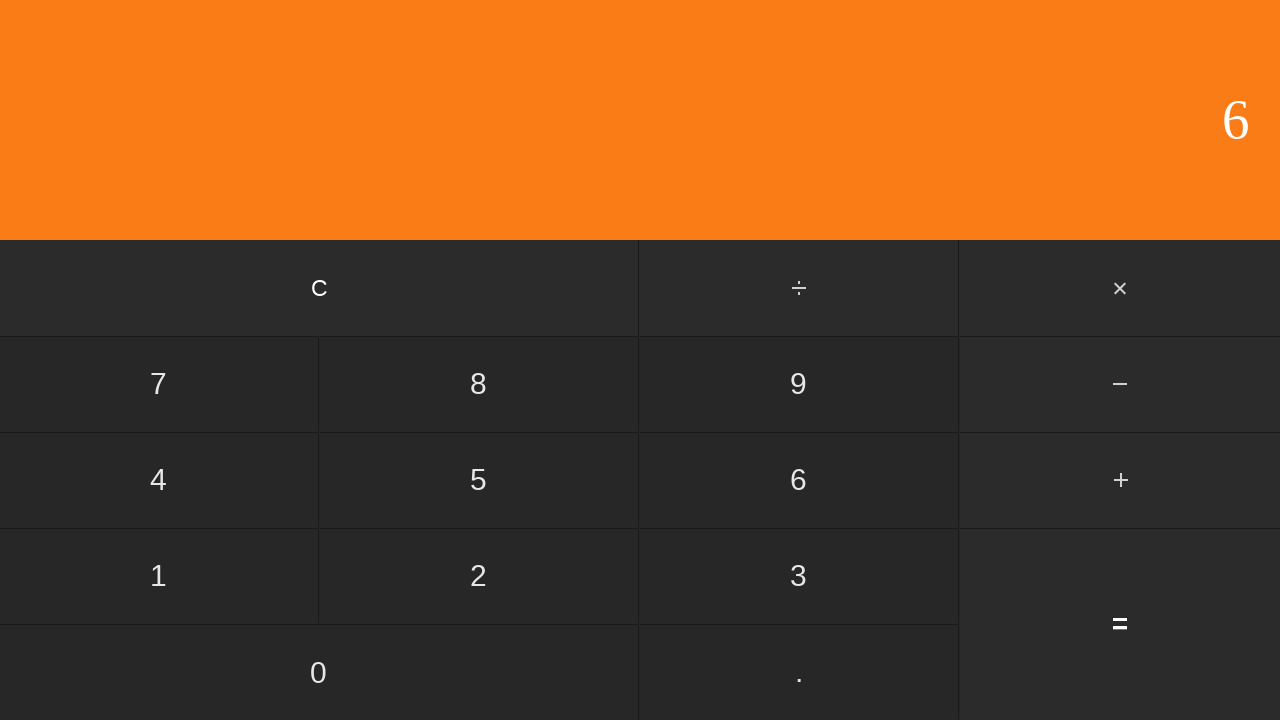

Clicked divide button at (800, 288) on #divide
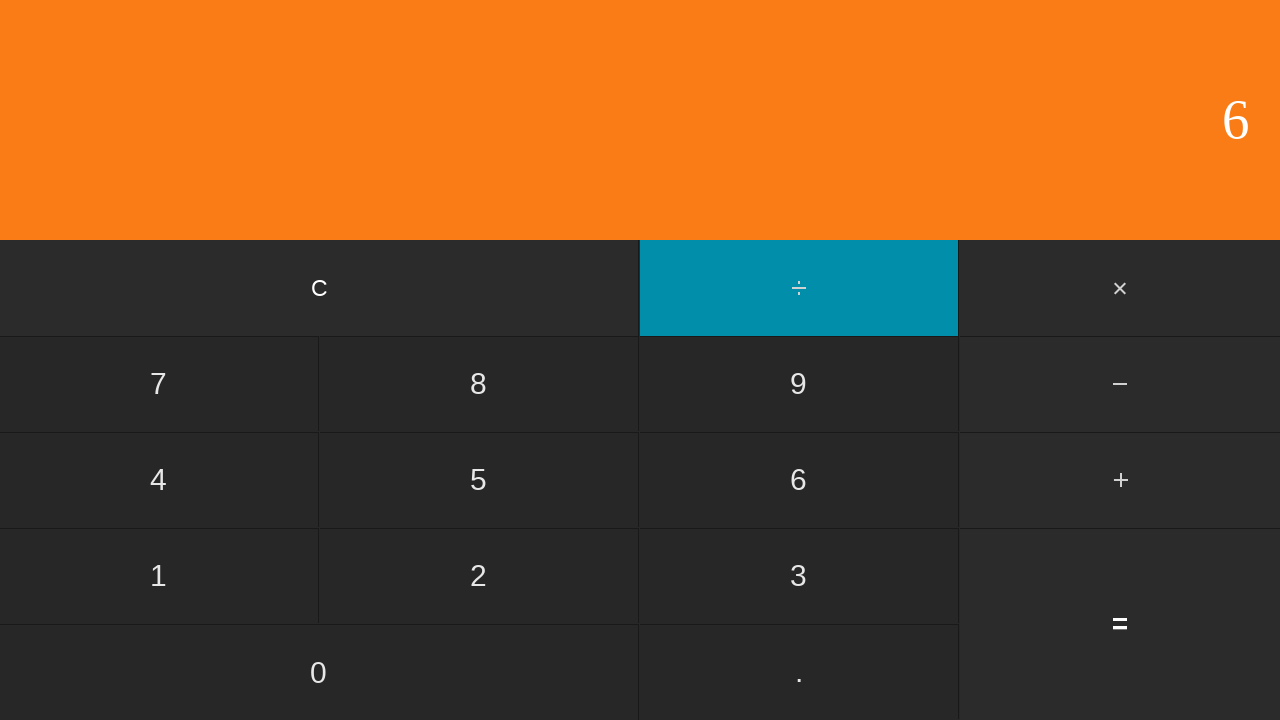

Clicked number 9 at (799, 384) on input[value='9']
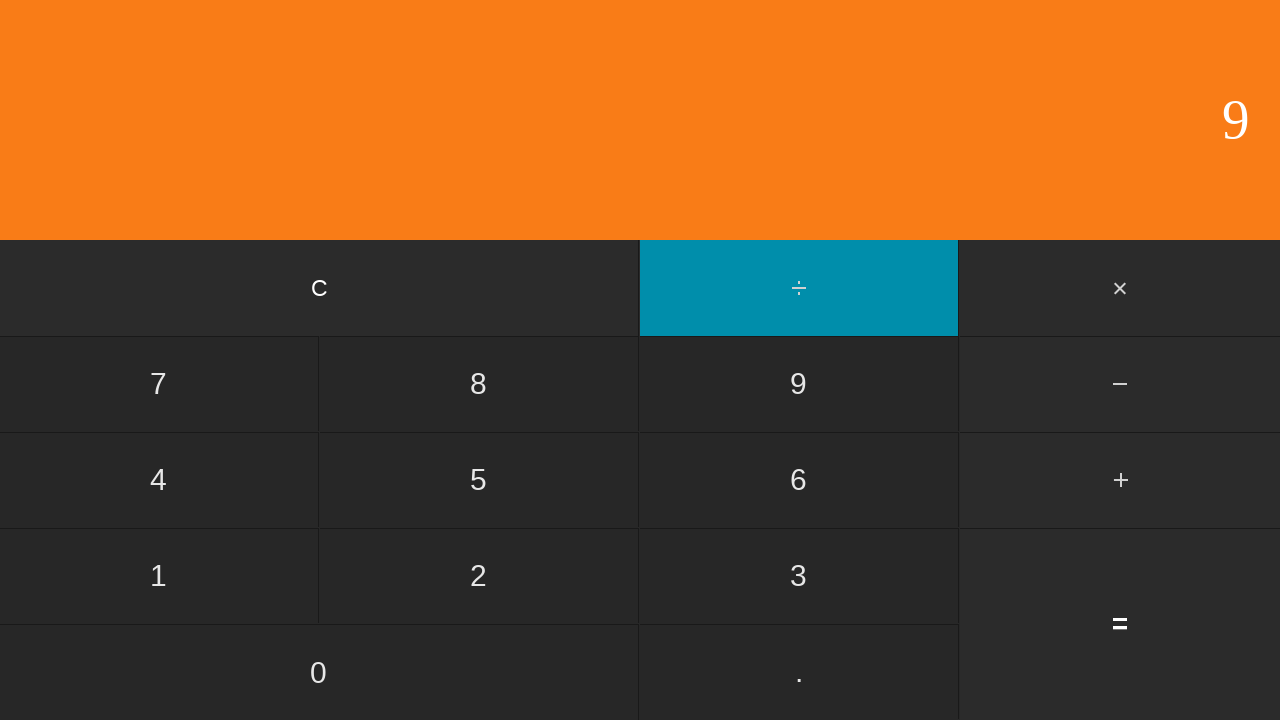

Clicked equals button to calculate 6 / 9 at (1120, 624) on input[value='=']
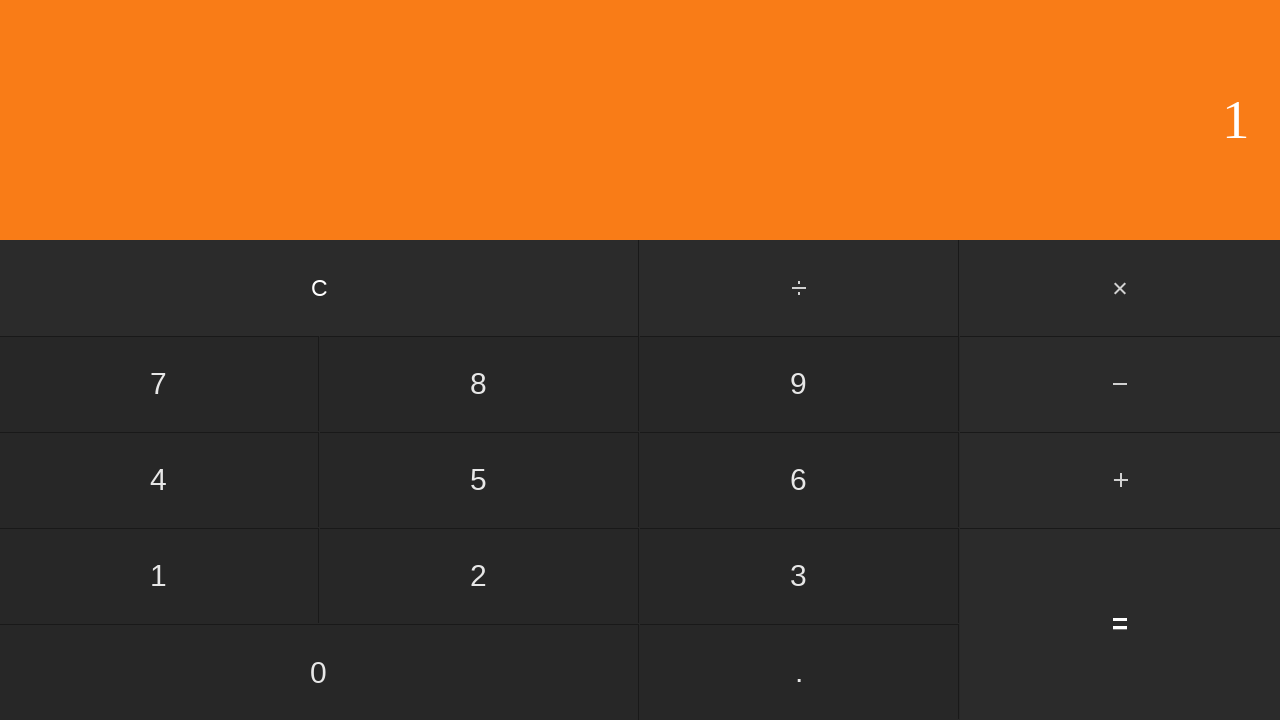

Display result appeared
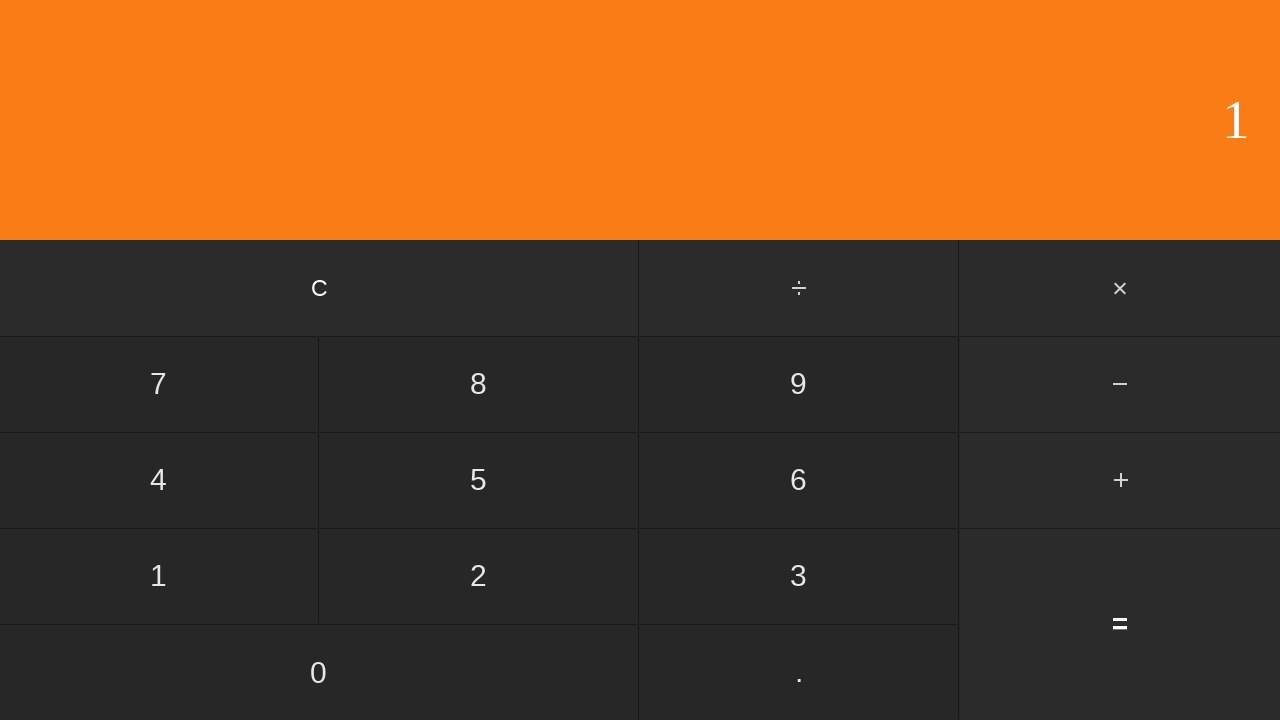

Verified division result: 6 / 9 = 1
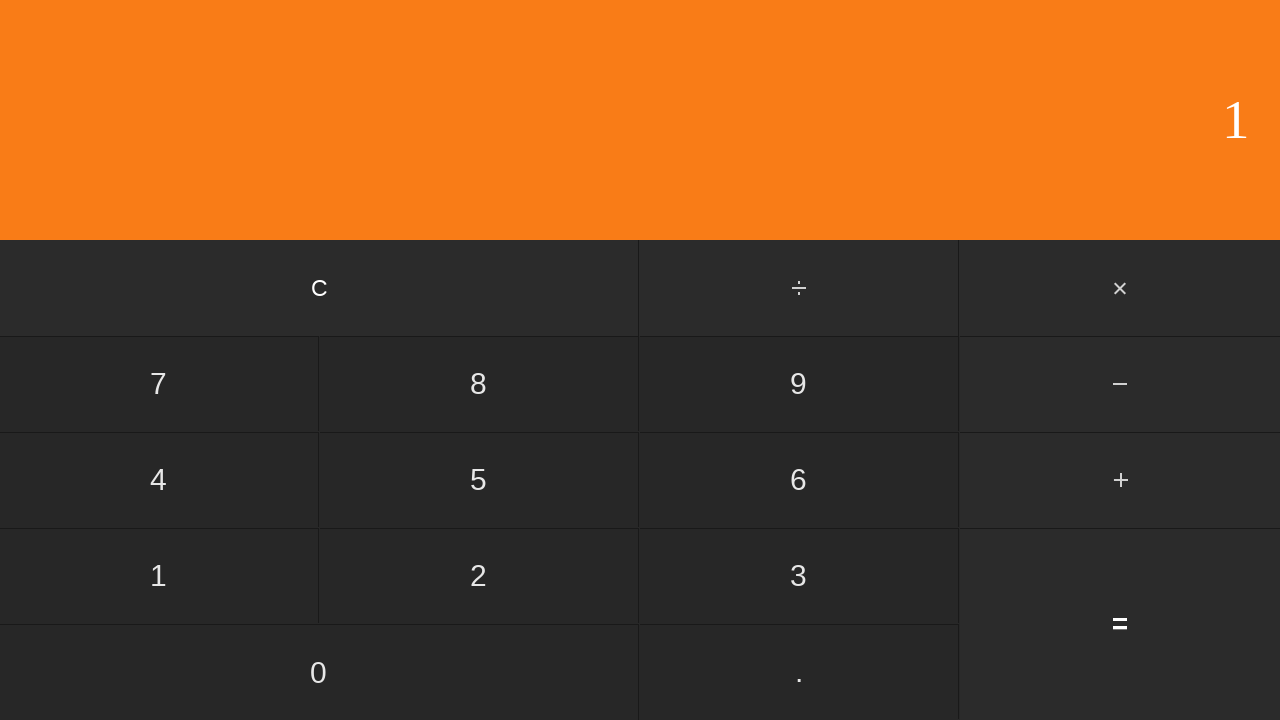

Clicked clear button to reset for next calculation at (320, 288) on input[value='C']
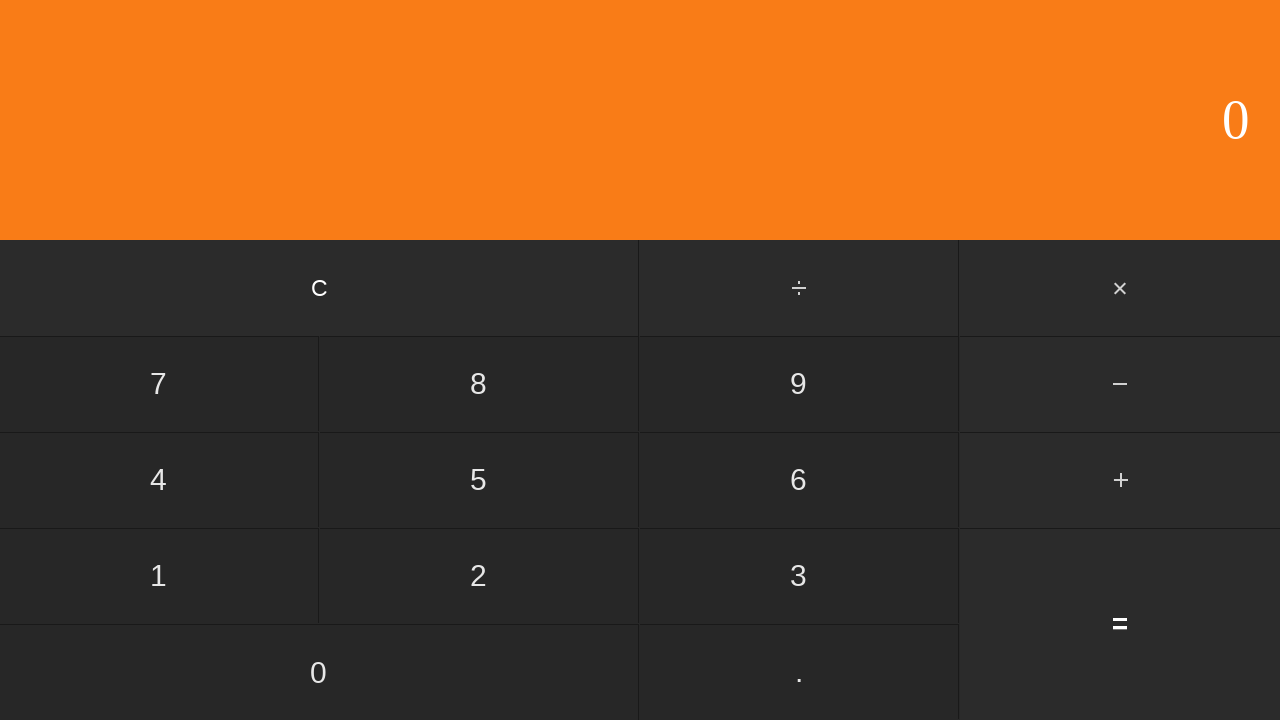

Clicked number 7 at (159, 384) on input[value='7']
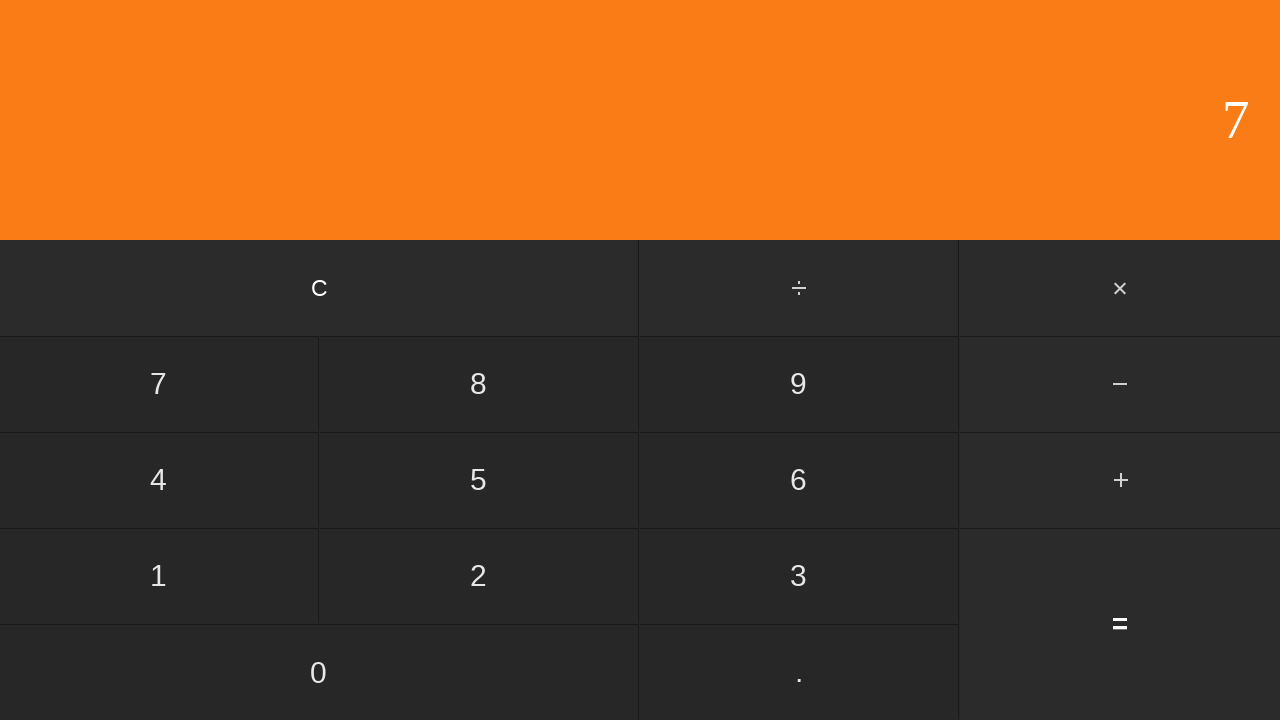

Clicked divide button at (800, 288) on #divide
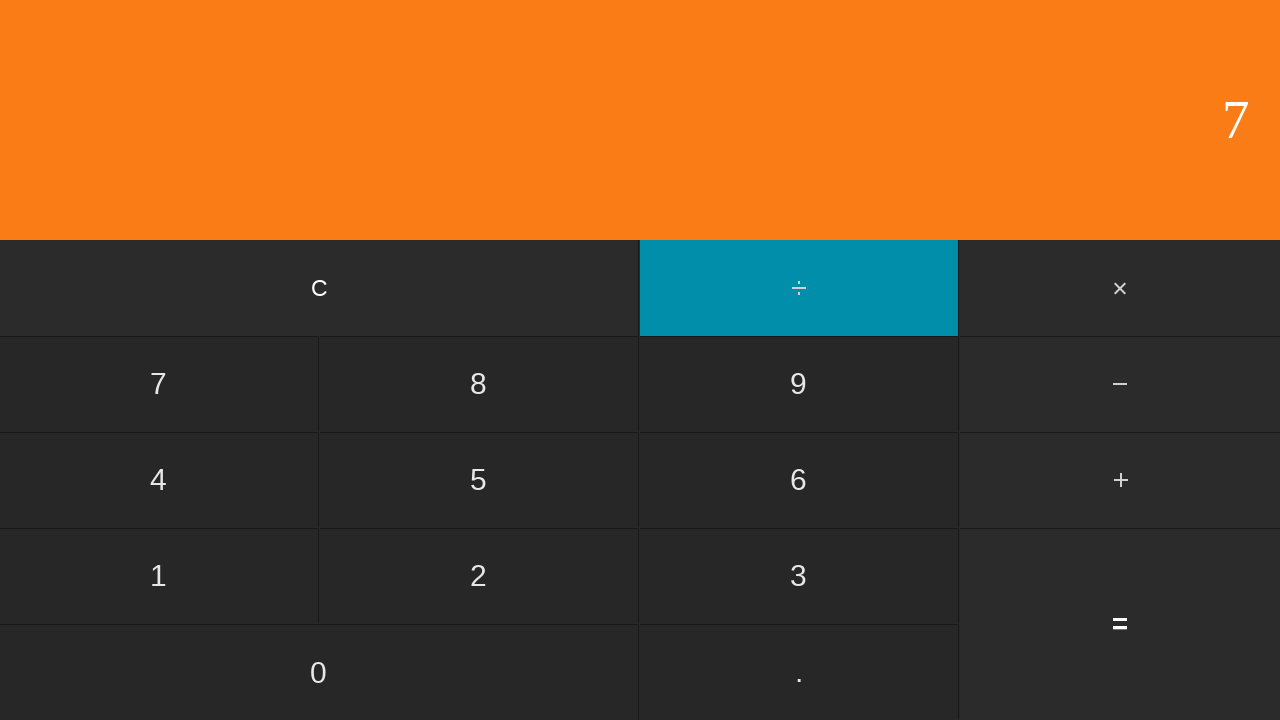

Clicked number 1 at (159, 576) on input[value='1']
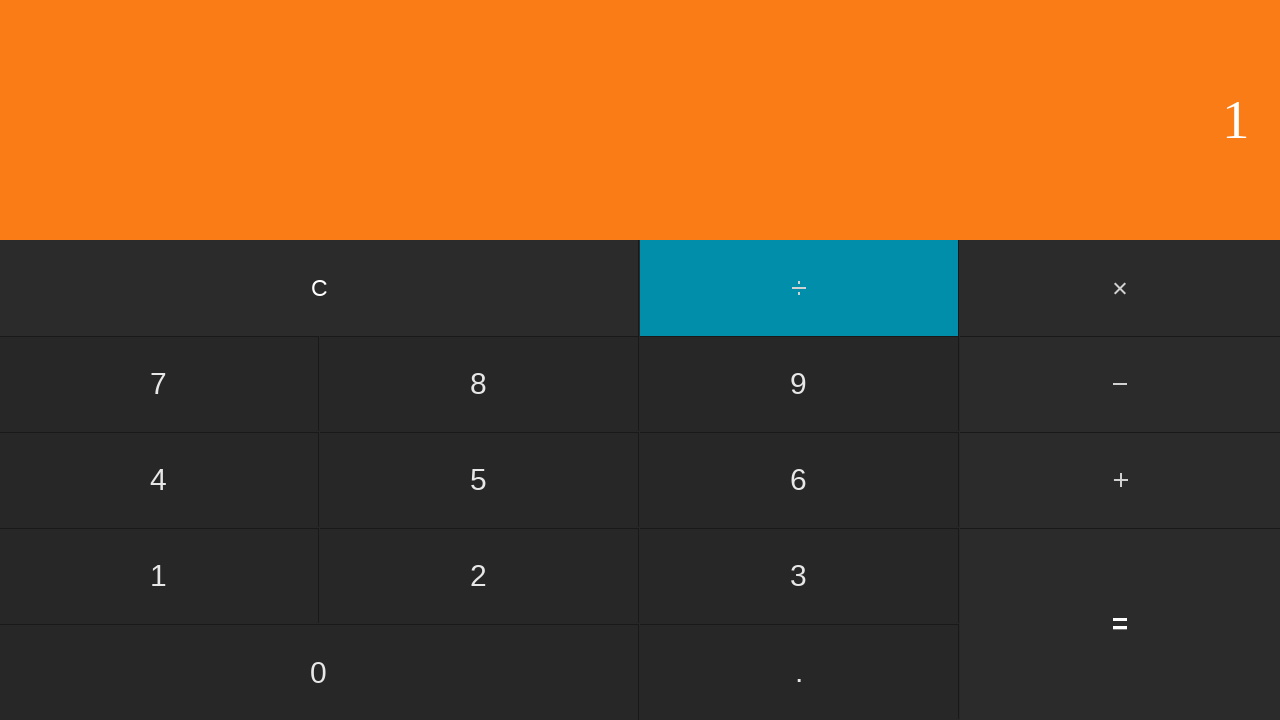

Clicked equals button to calculate 7 / 1 at (1120, 624) on input[value='=']
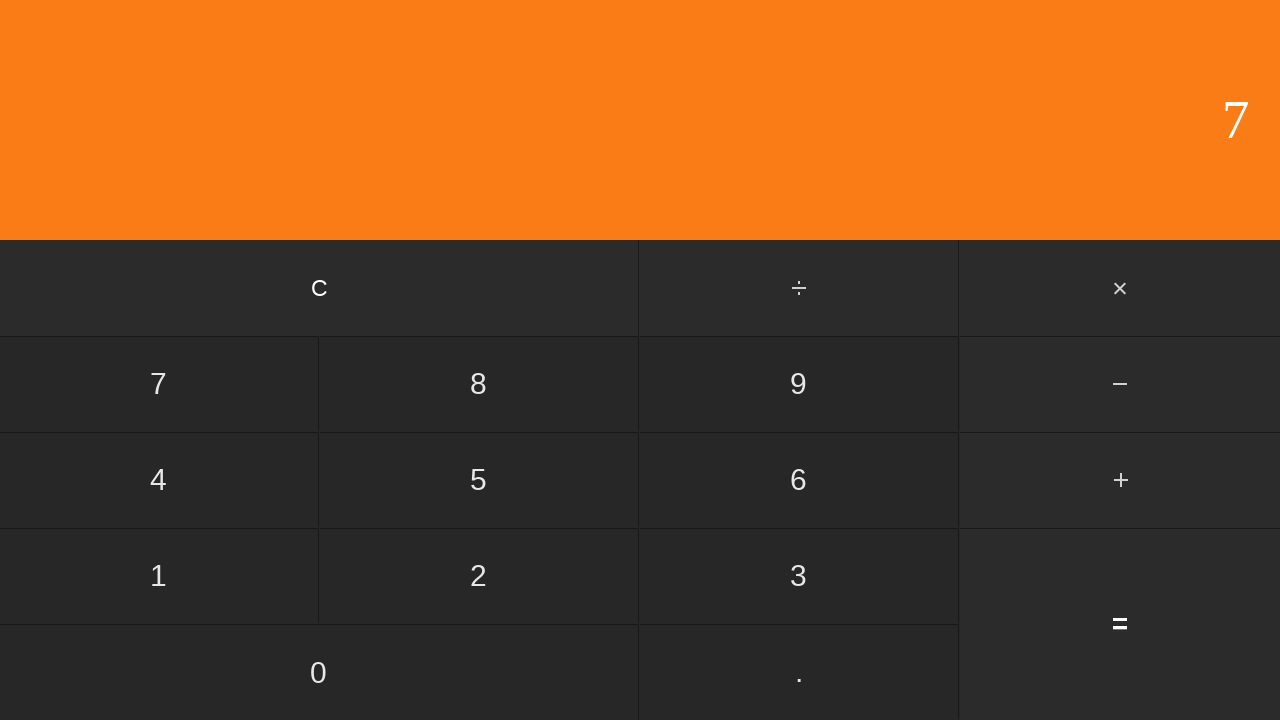

Display result appeared
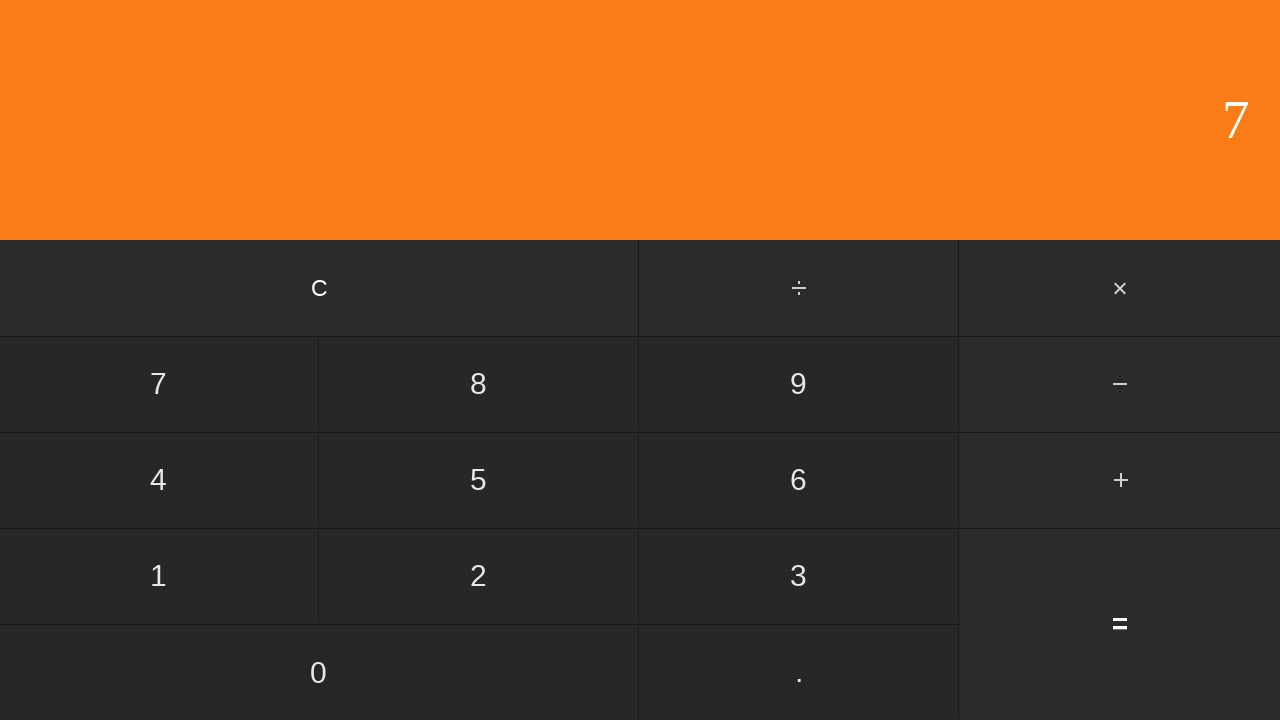

Verified division result: 7 / 1 = 7
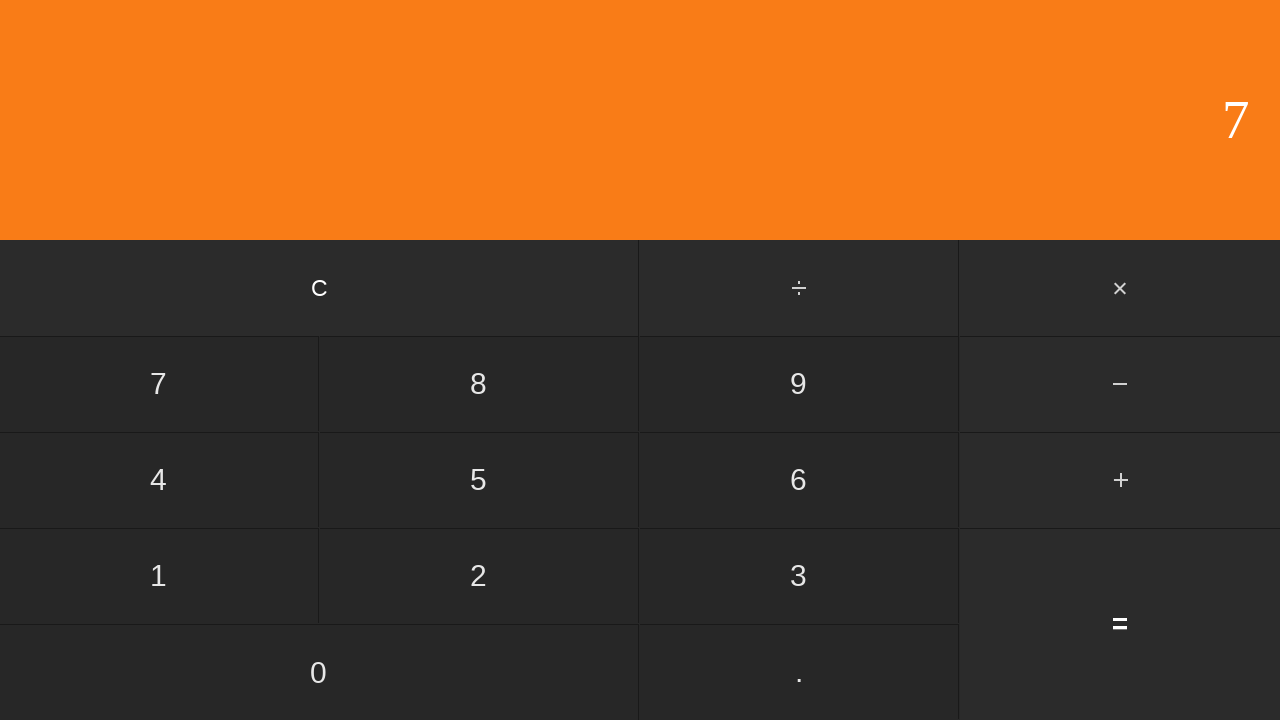

Clicked clear button to reset for next calculation at (320, 288) on input[value='C']
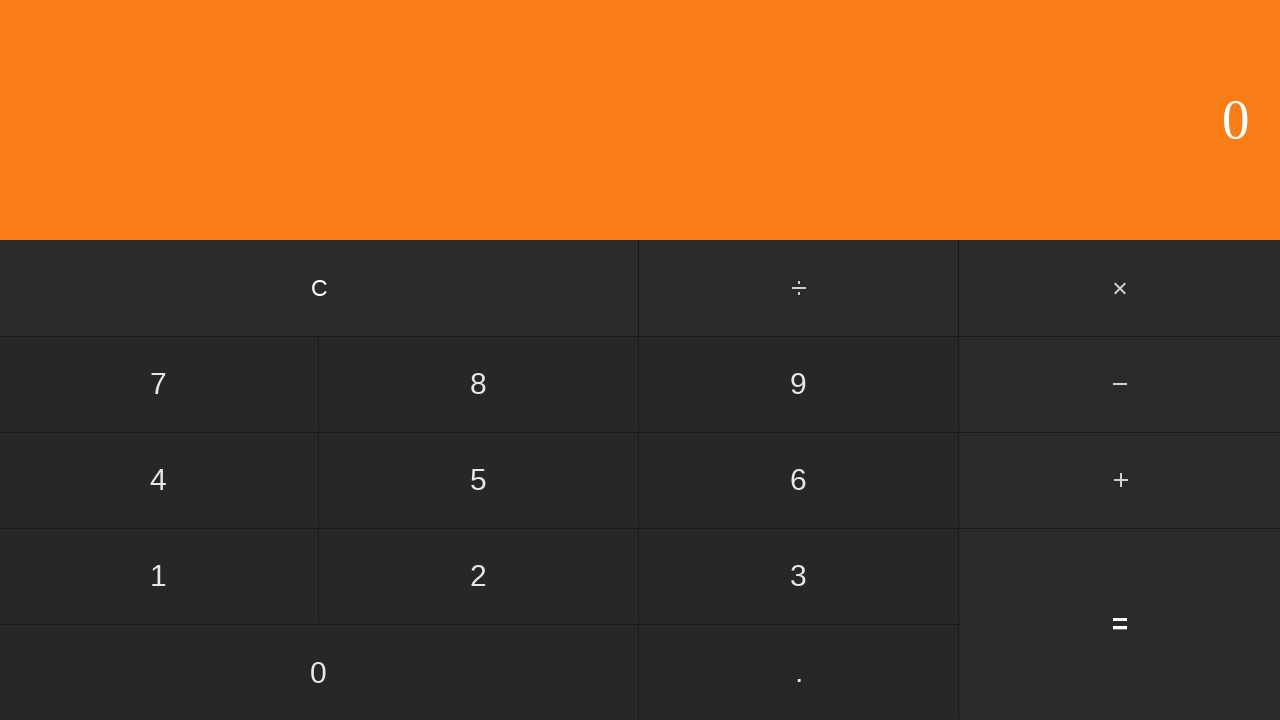

Clicked number 7 at (159, 384) on input[value='7']
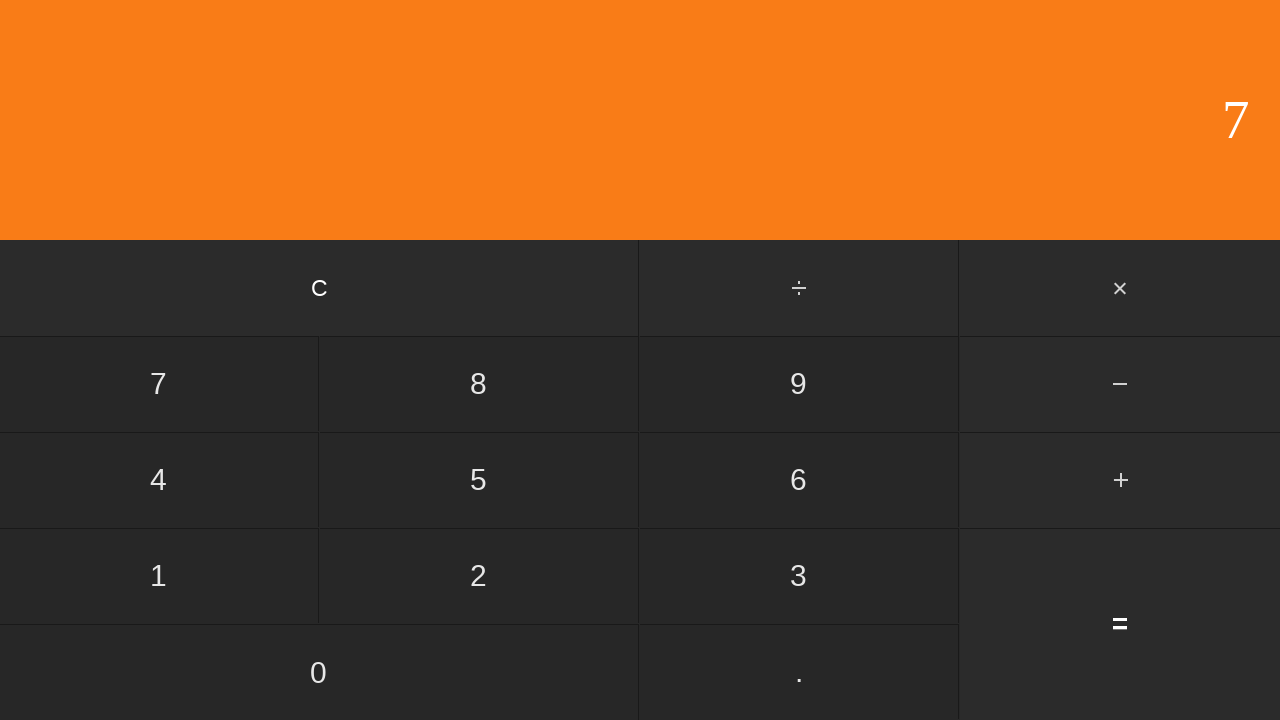

Clicked divide button at (800, 288) on #divide
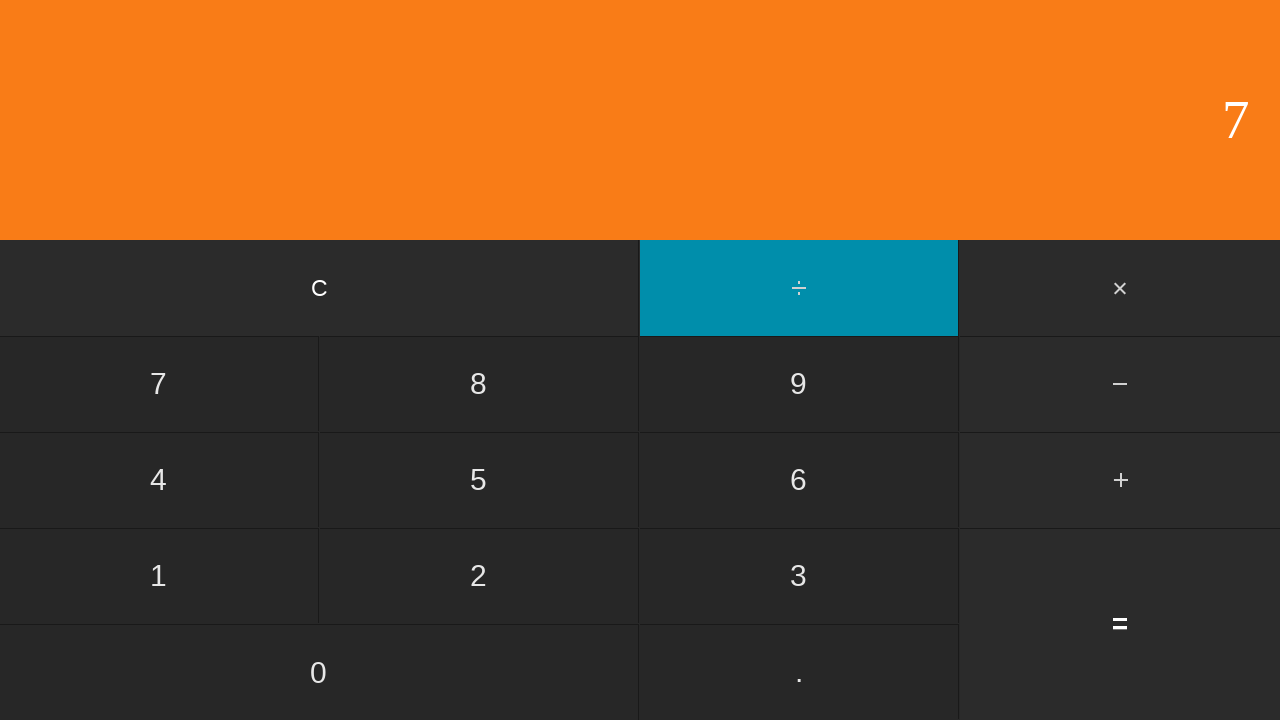

Clicked number 2 at (479, 576) on input[value='2']
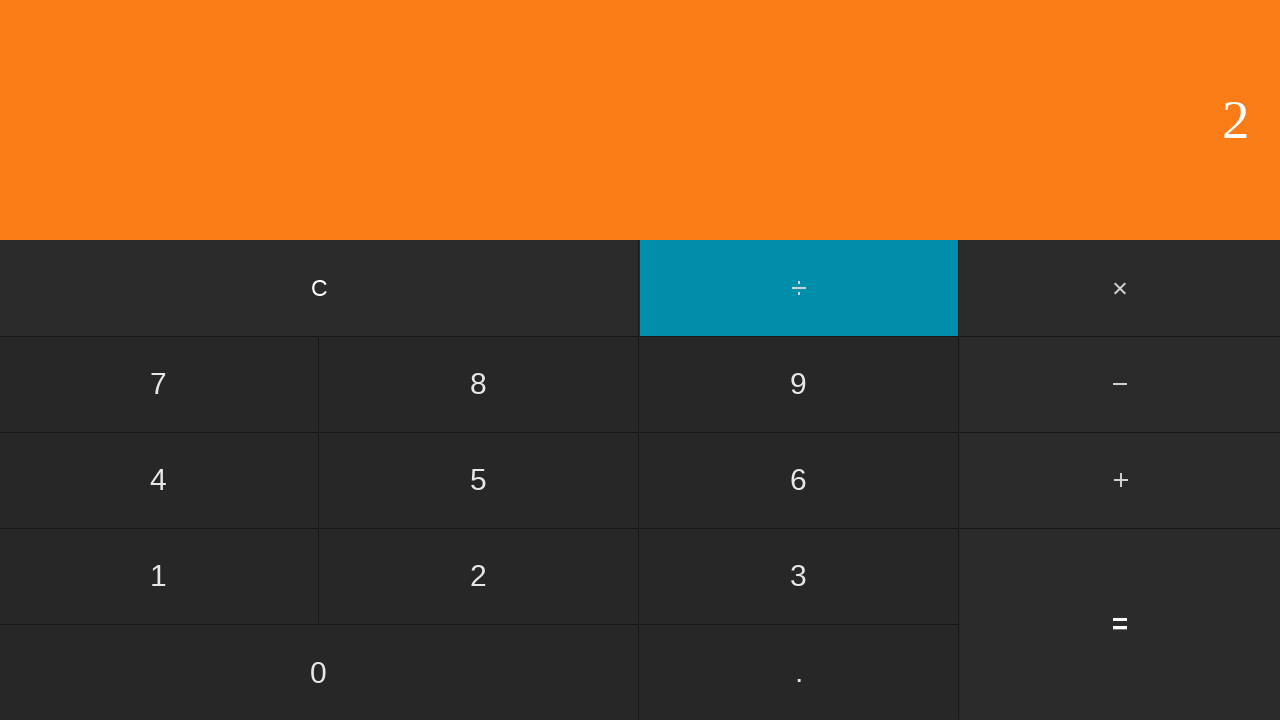

Clicked equals button to calculate 7 / 2 at (1120, 624) on input[value='=']
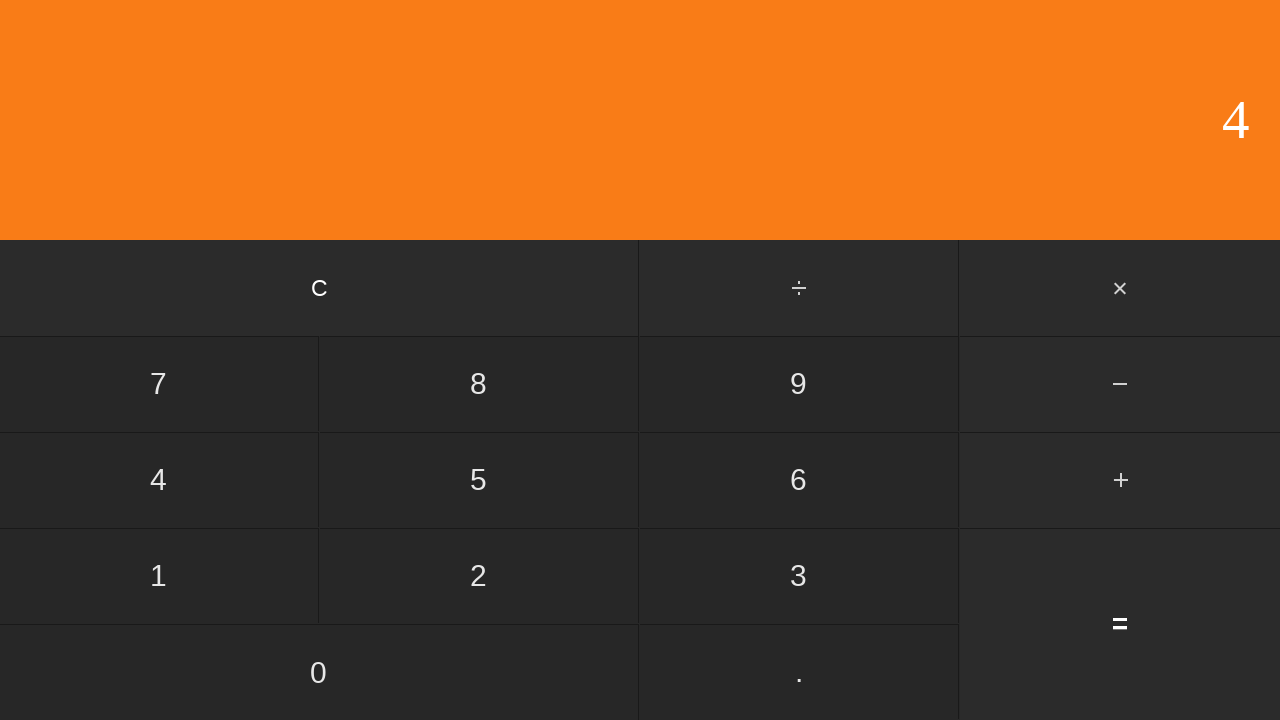

Display result appeared
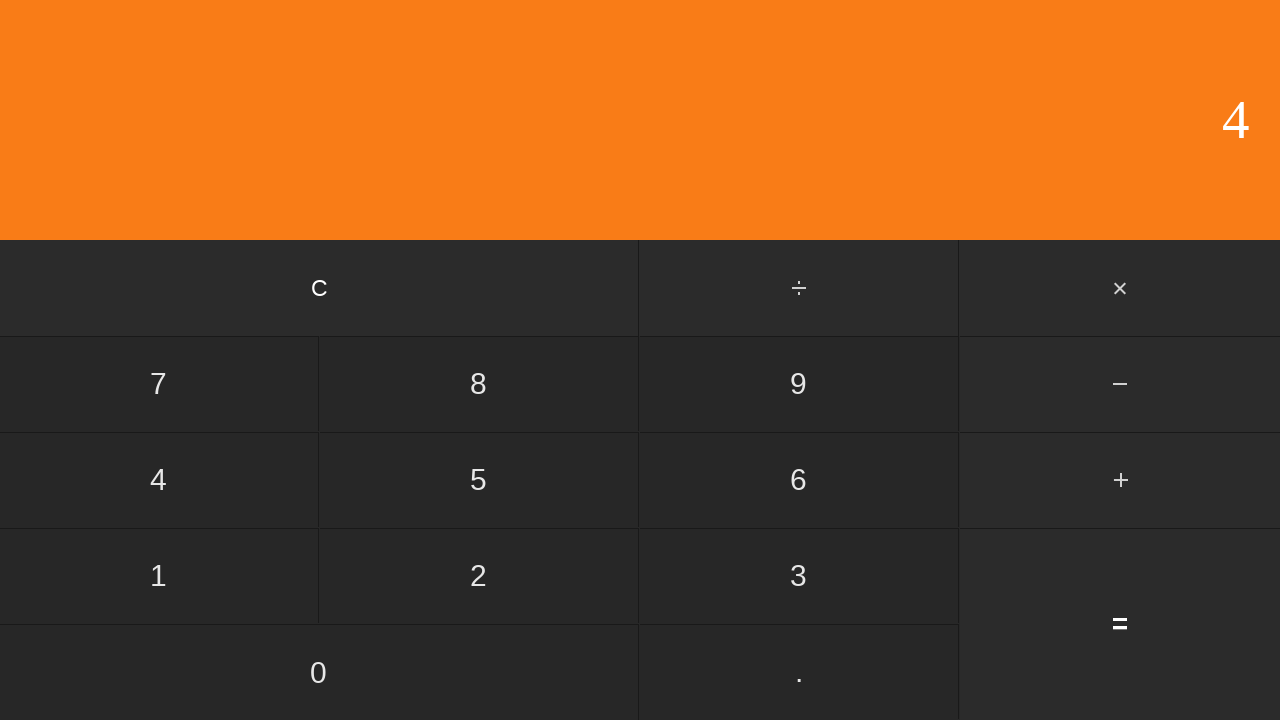

Verified division result: 7 / 2 = 4
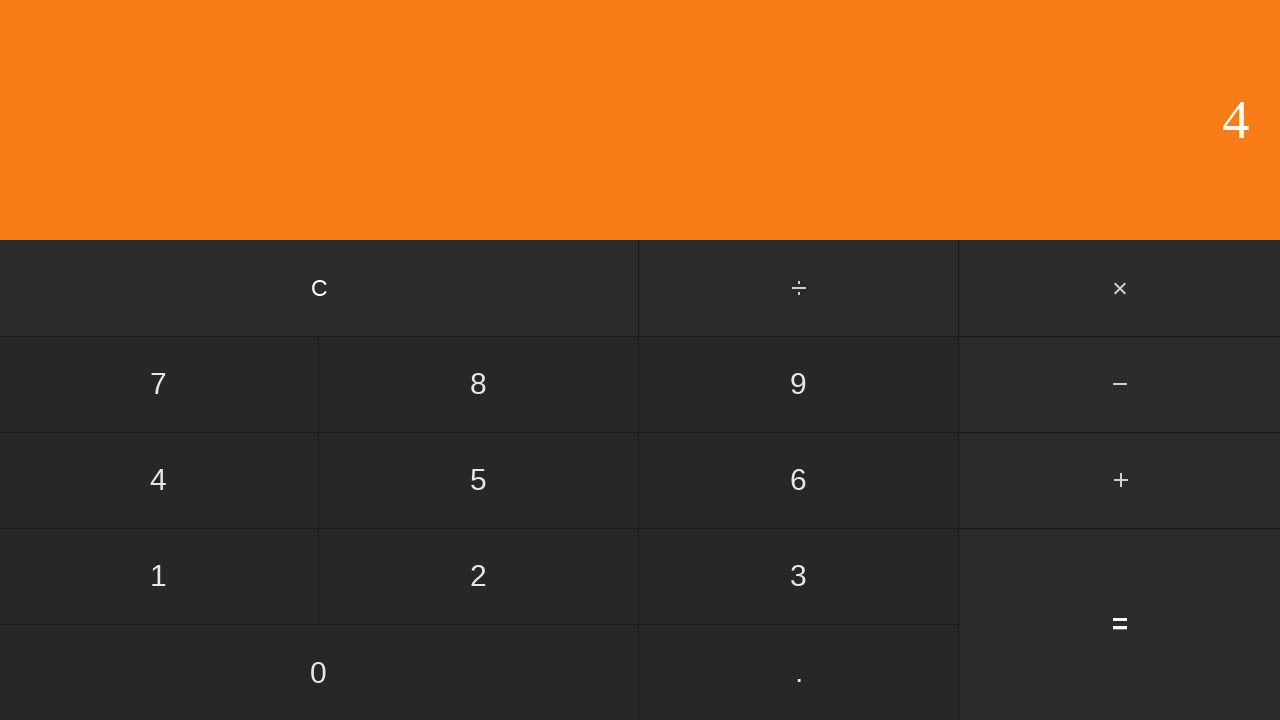

Clicked clear button to reset for next calculation at (320, 288) on input[value='C']
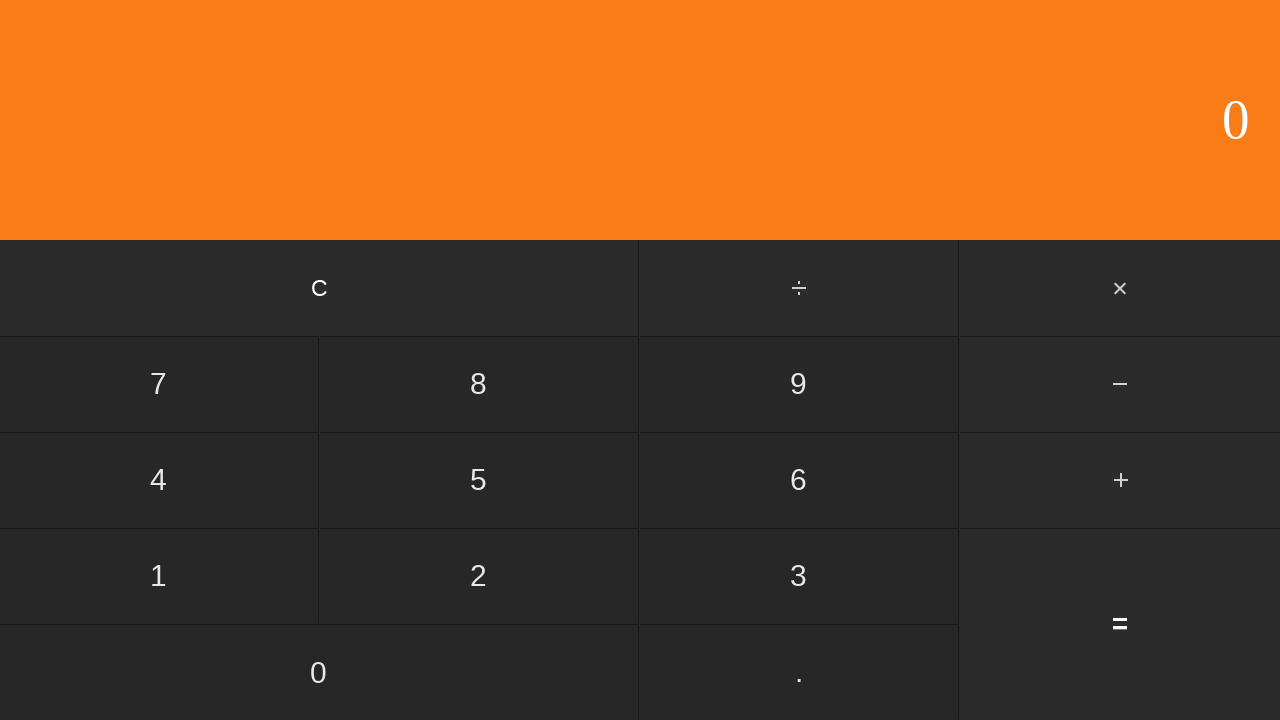

Clicked number 7 at (159, 384) on input[value='7']
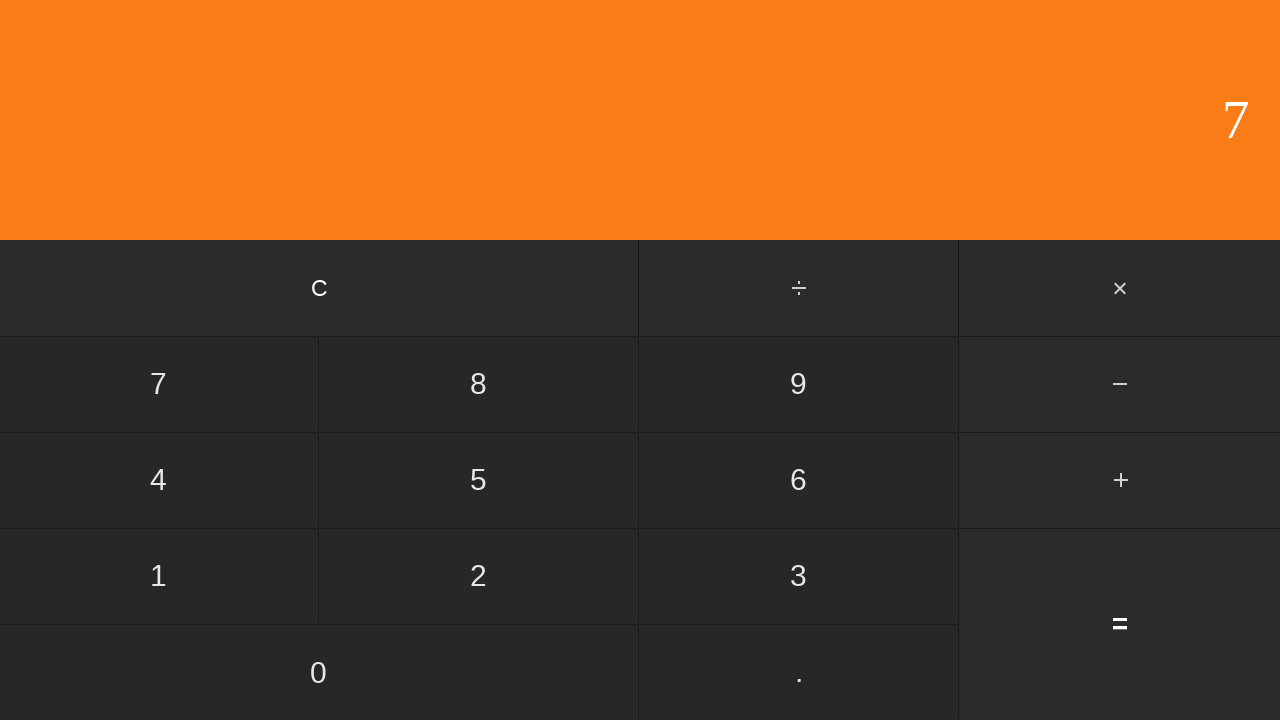

Clicked divide button at (800, 288) on #divide
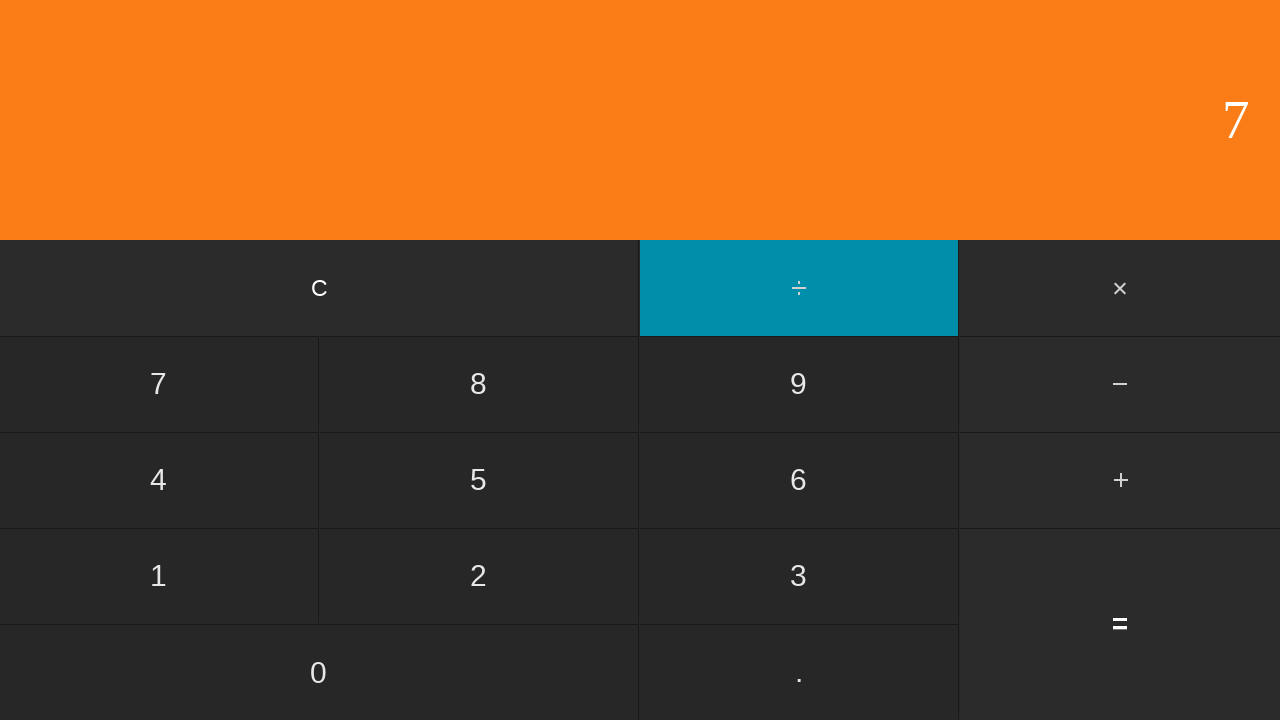

Clicked number 3 at (799, 576) on input[value='3']
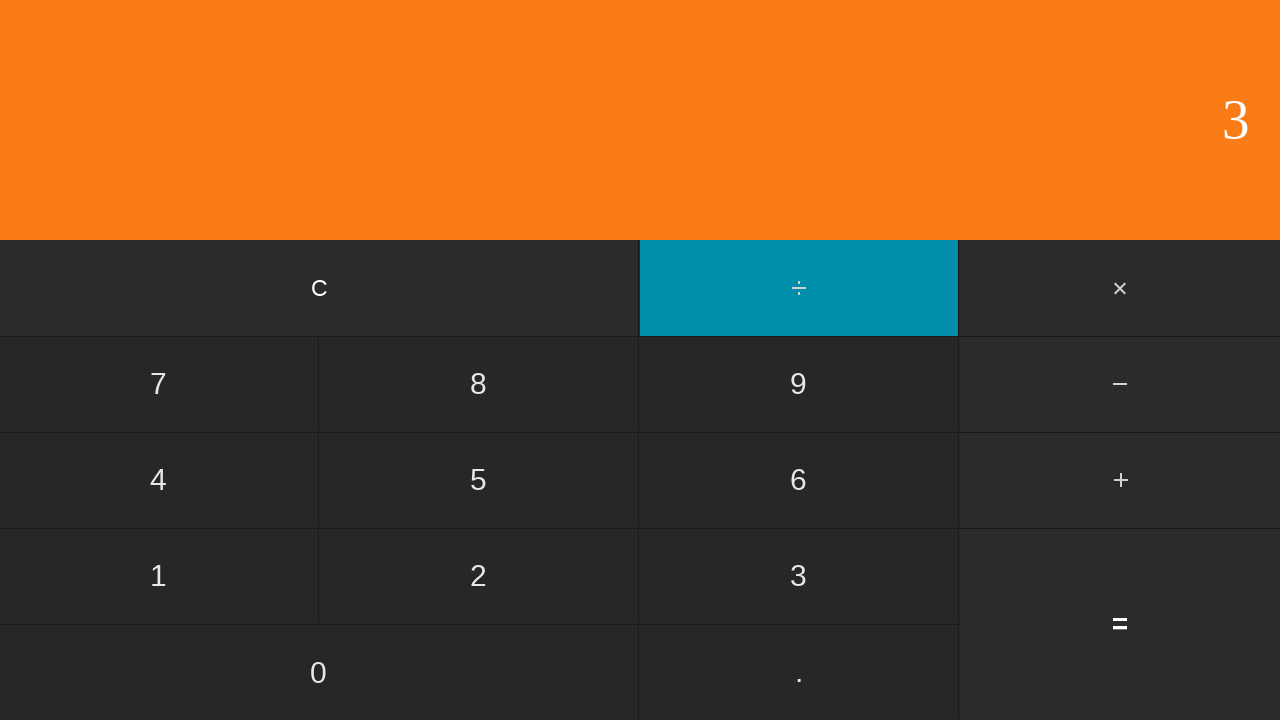

Clicked equals button to calculate 7 / 3 at (1120, 624) on input[value='=']
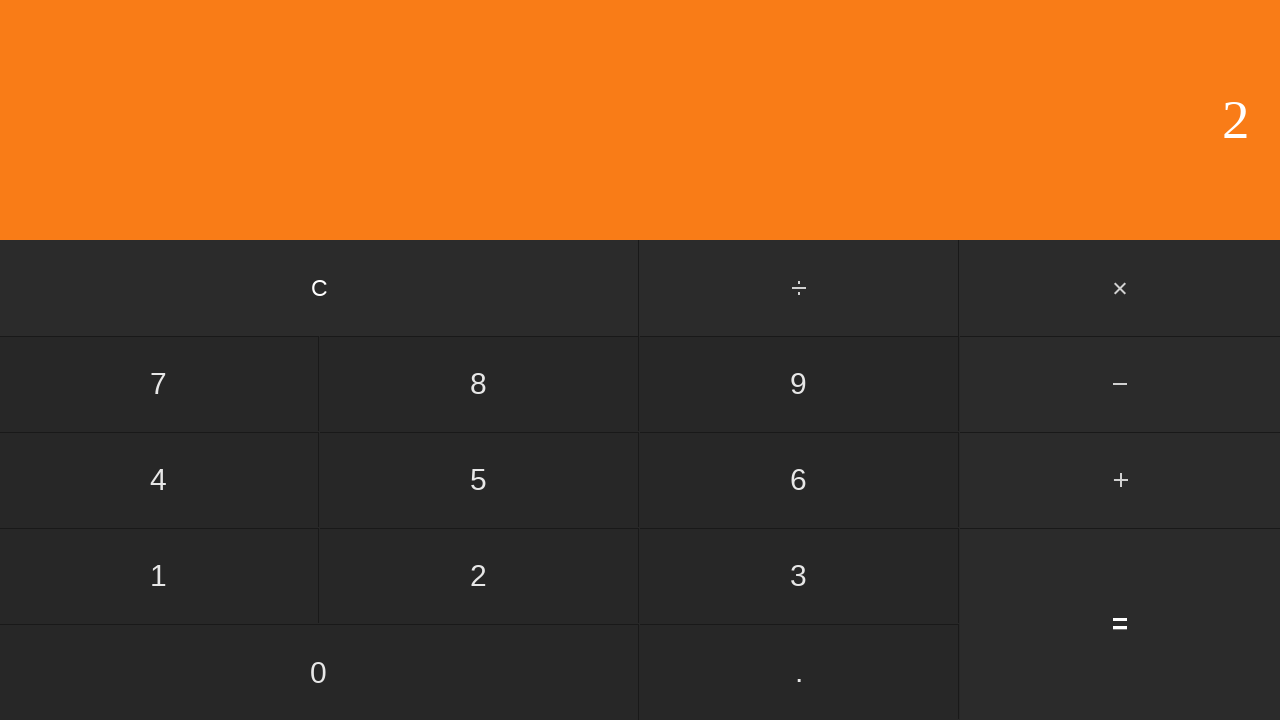

Display result appeared
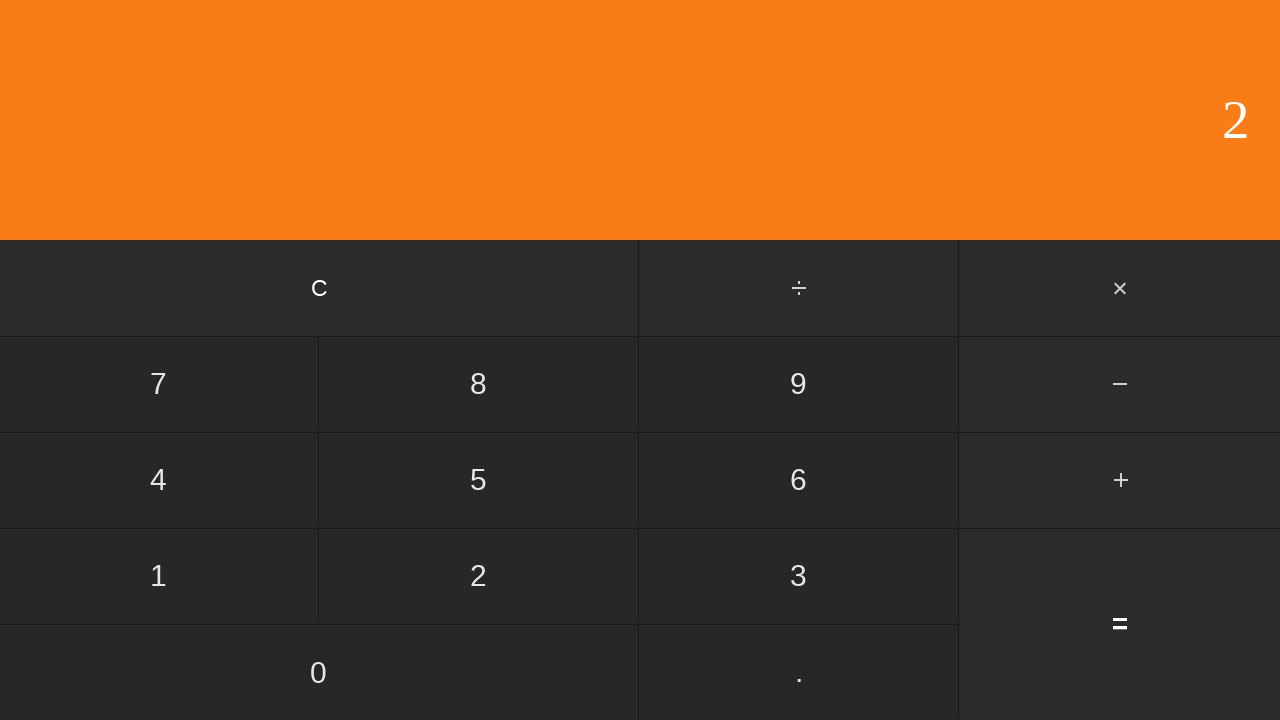

Verified division result: 7 / 3 = 2
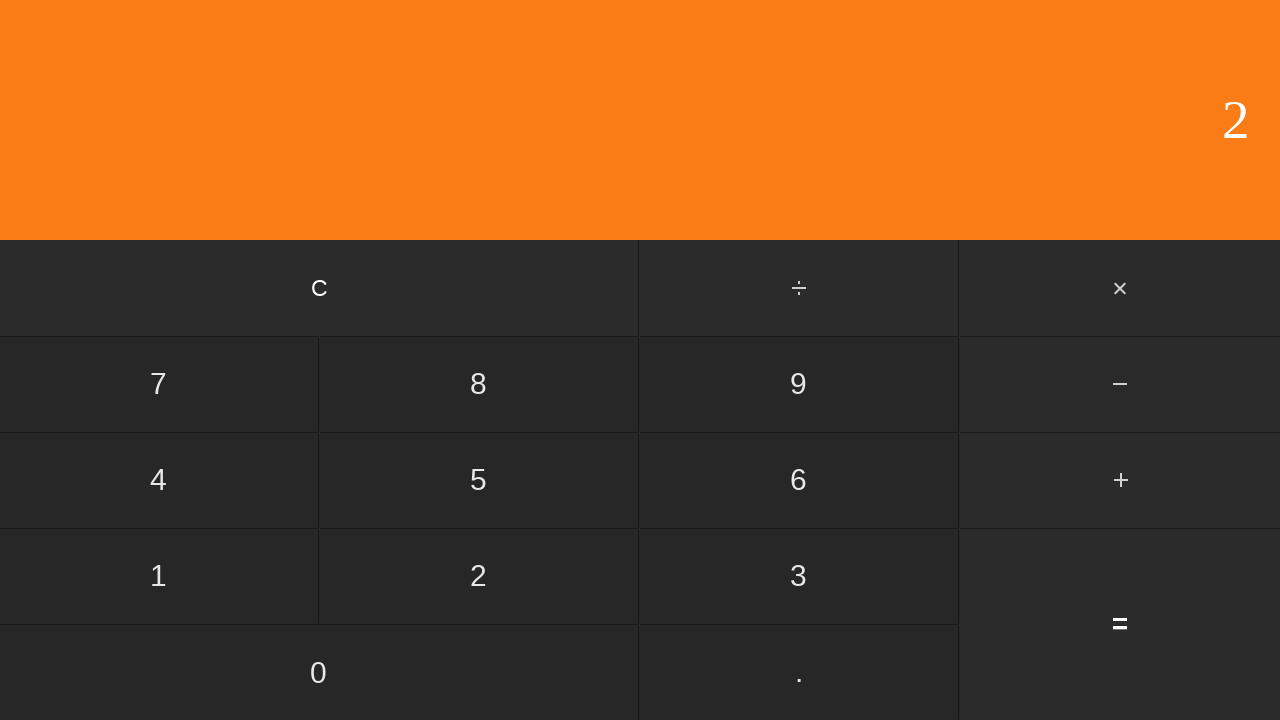

Clicked clear button to reset for next calculation at (320, 288) on input[value='C']
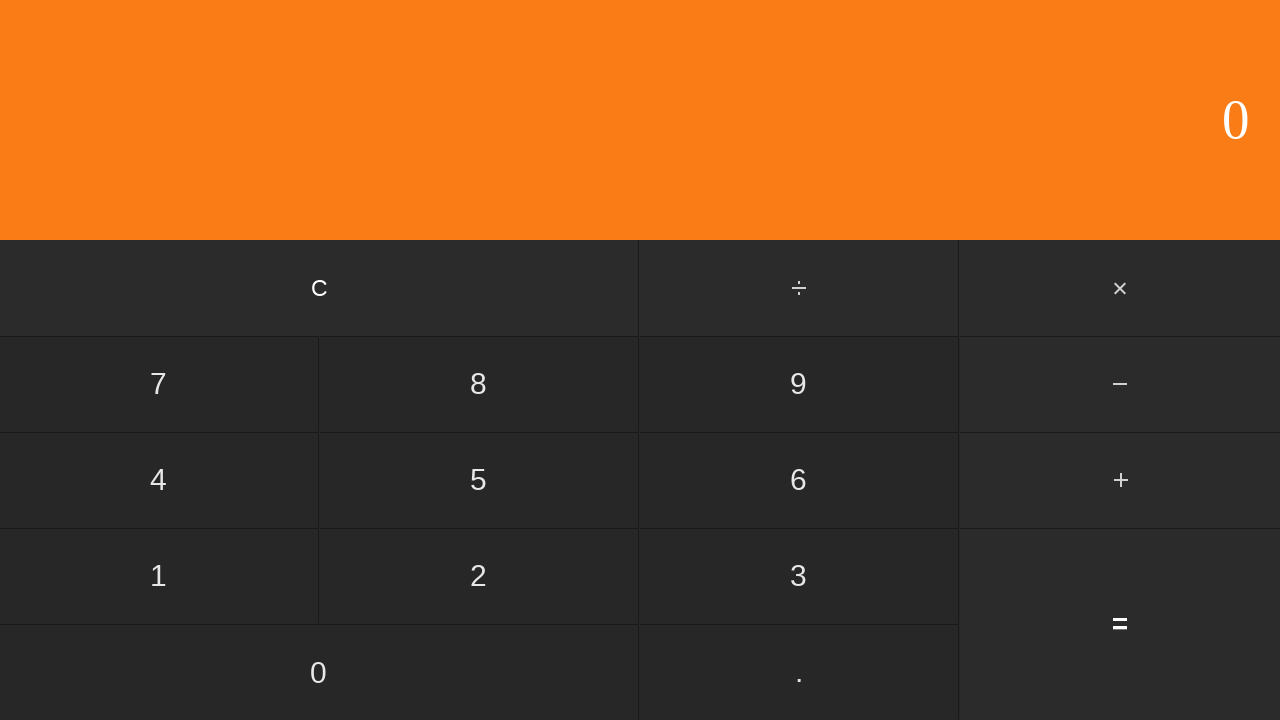

Clicked number 7 at (159, 384) on input[value='7']
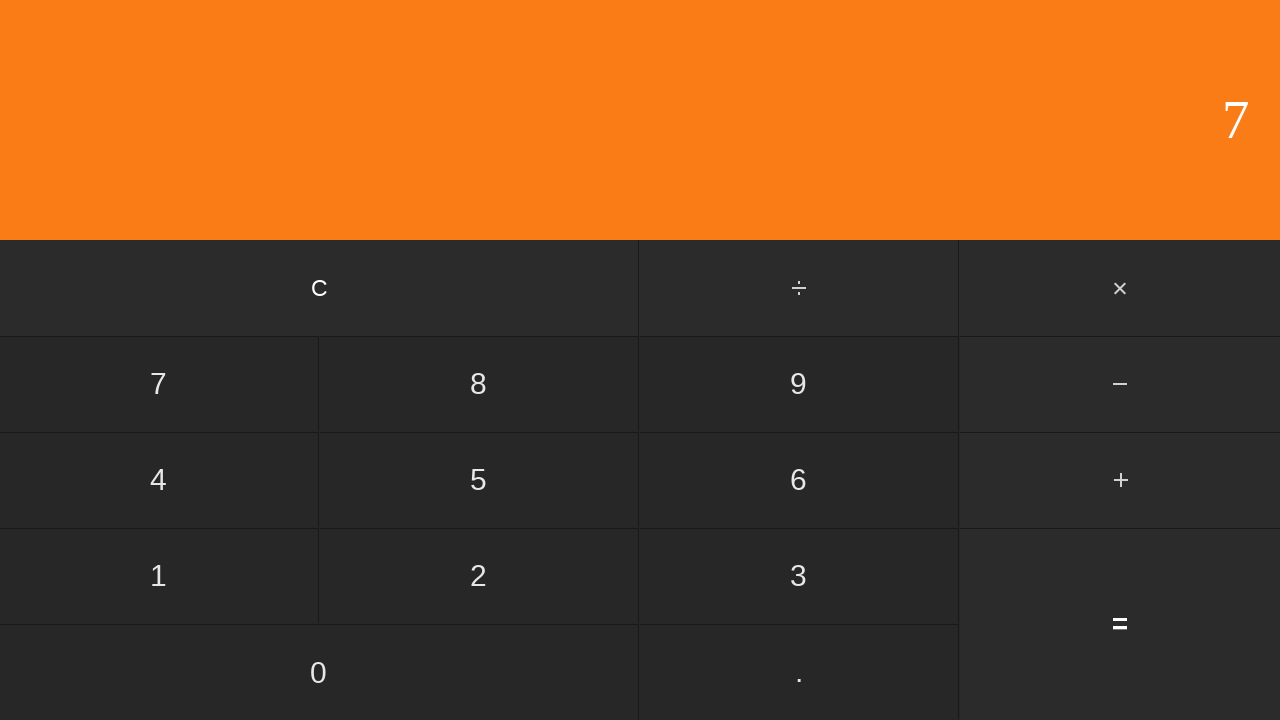

Clicked divide button at (800, 288) on #divide
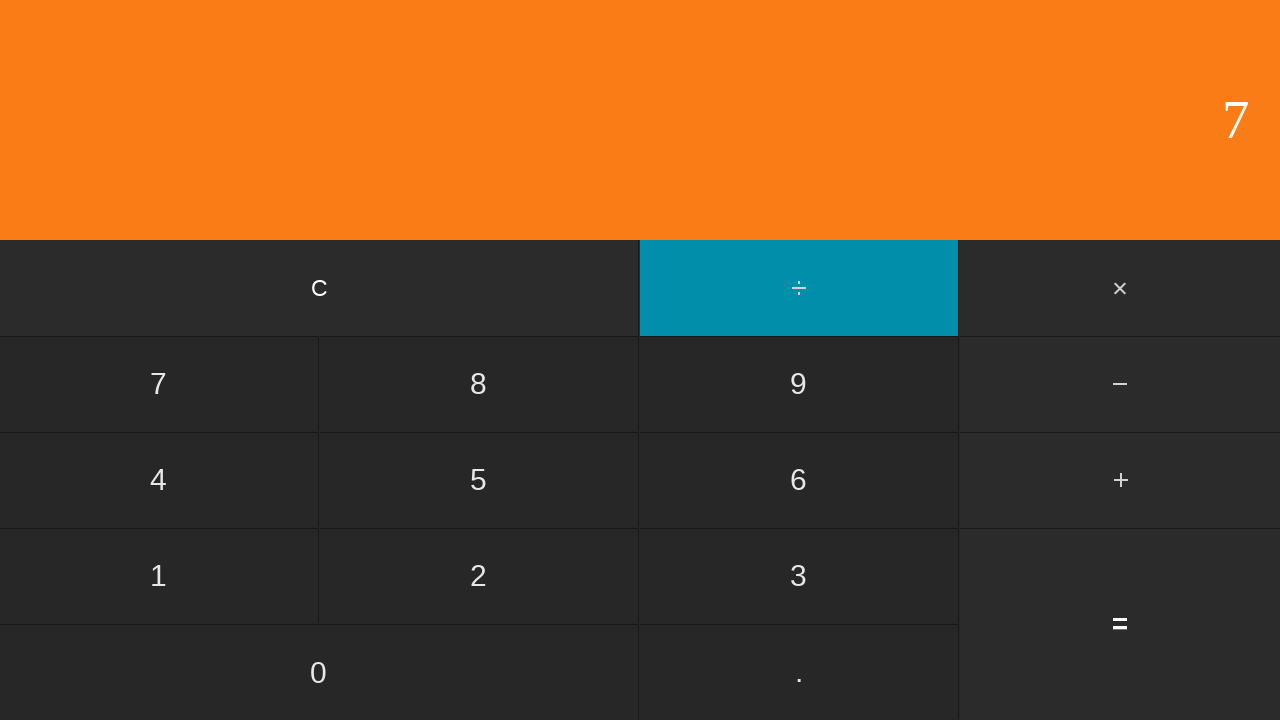

Clicked number 4 at (159, 480) on input[value='4']
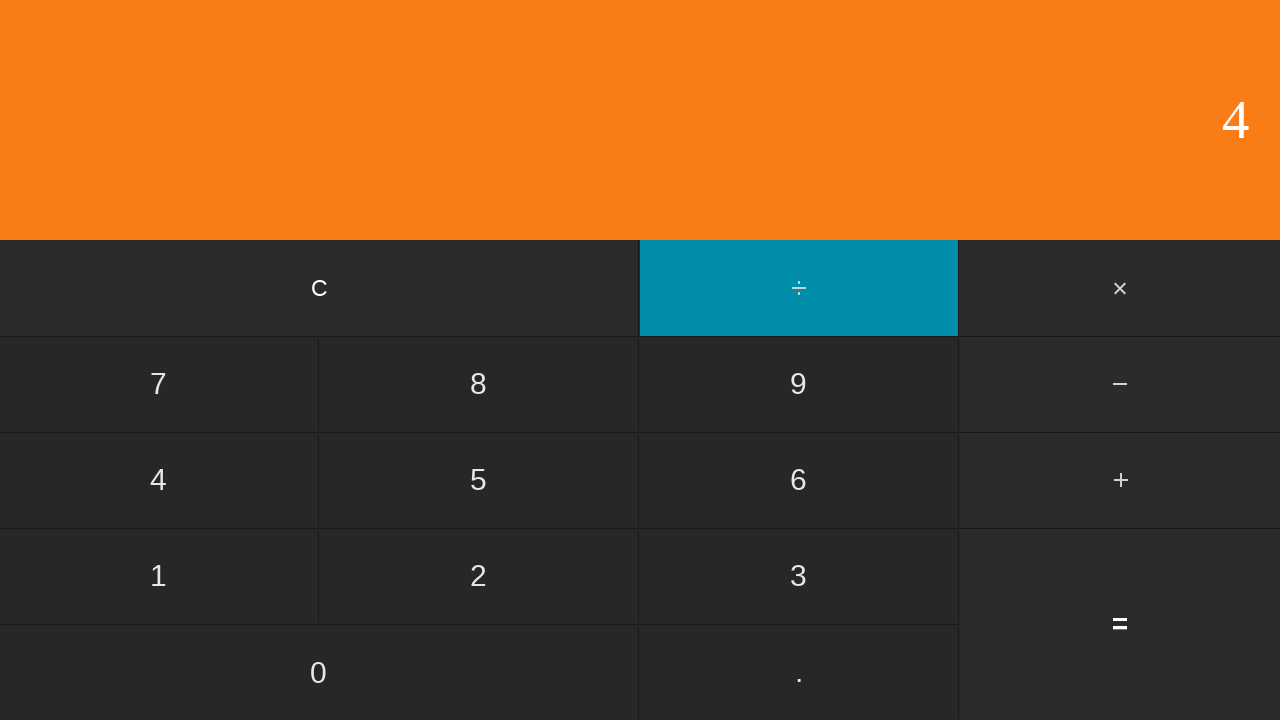

Clicked equals button to calculate 7 / 4 at (1120, 624) on input[value='=']
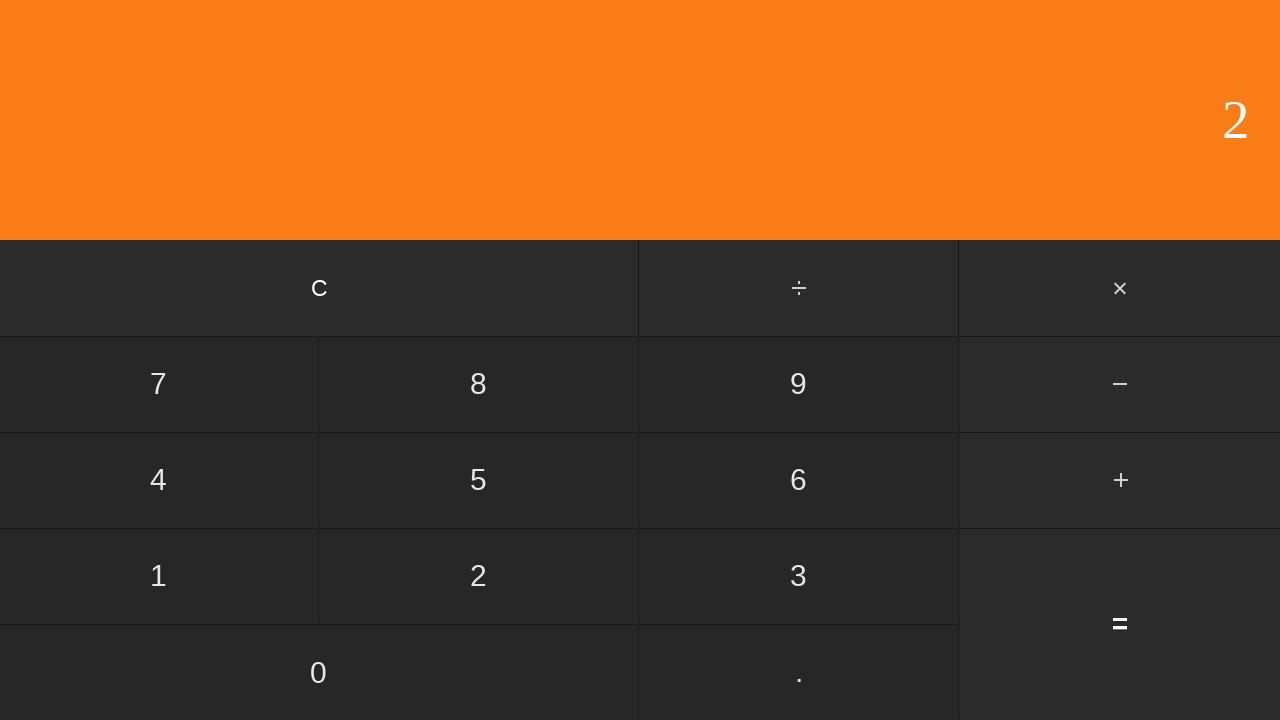

Display result appeared
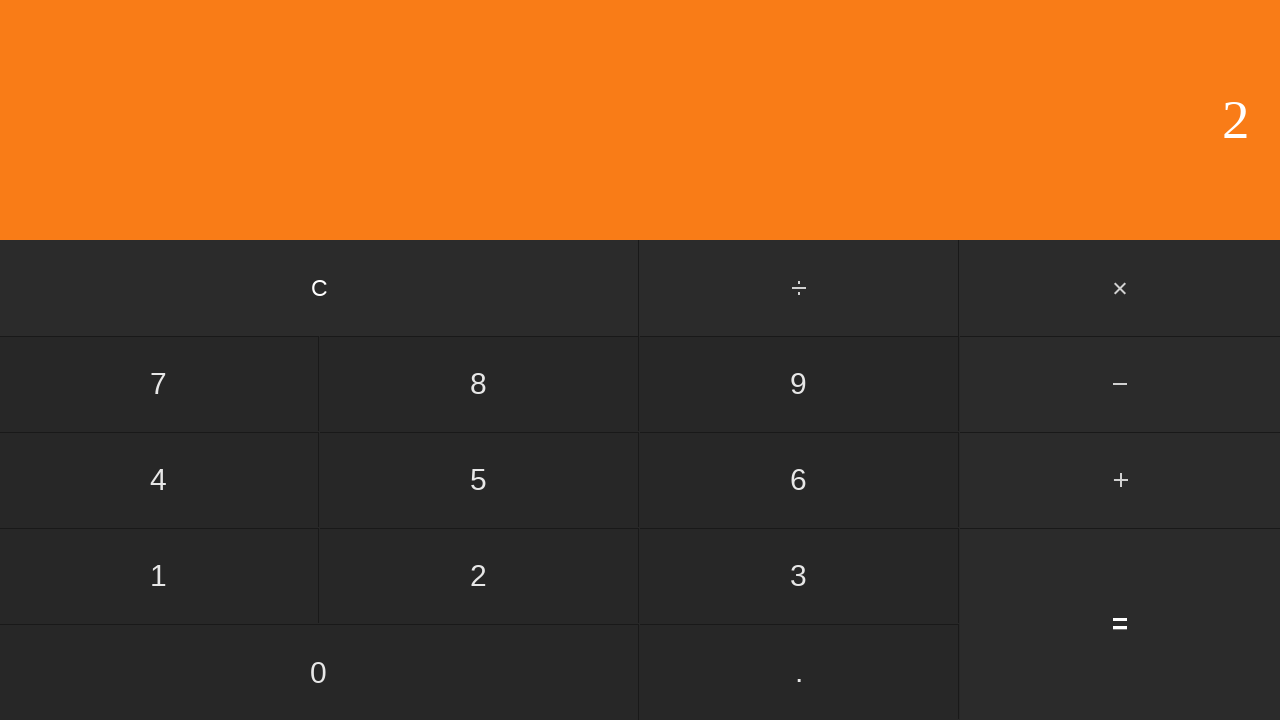

Verified division result: 7 / 4 = 2
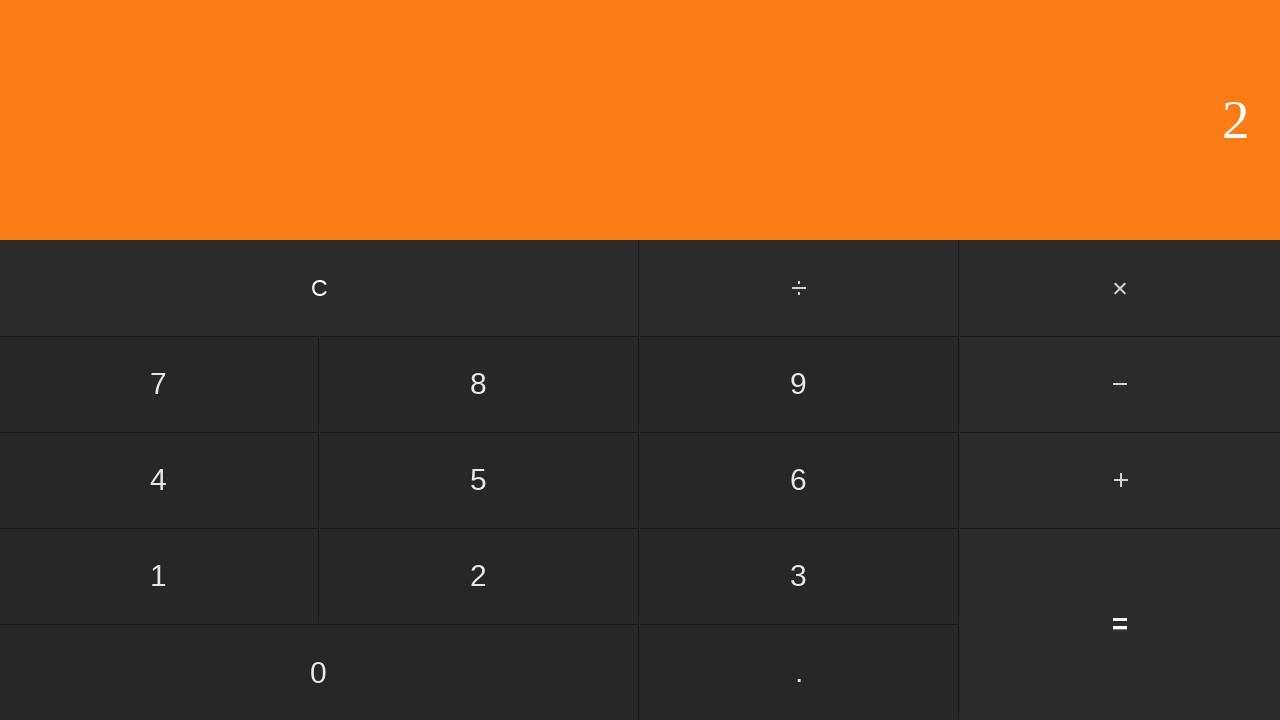

Clicked clear button to reset for next calculation at (320, 288) on input[value='C']
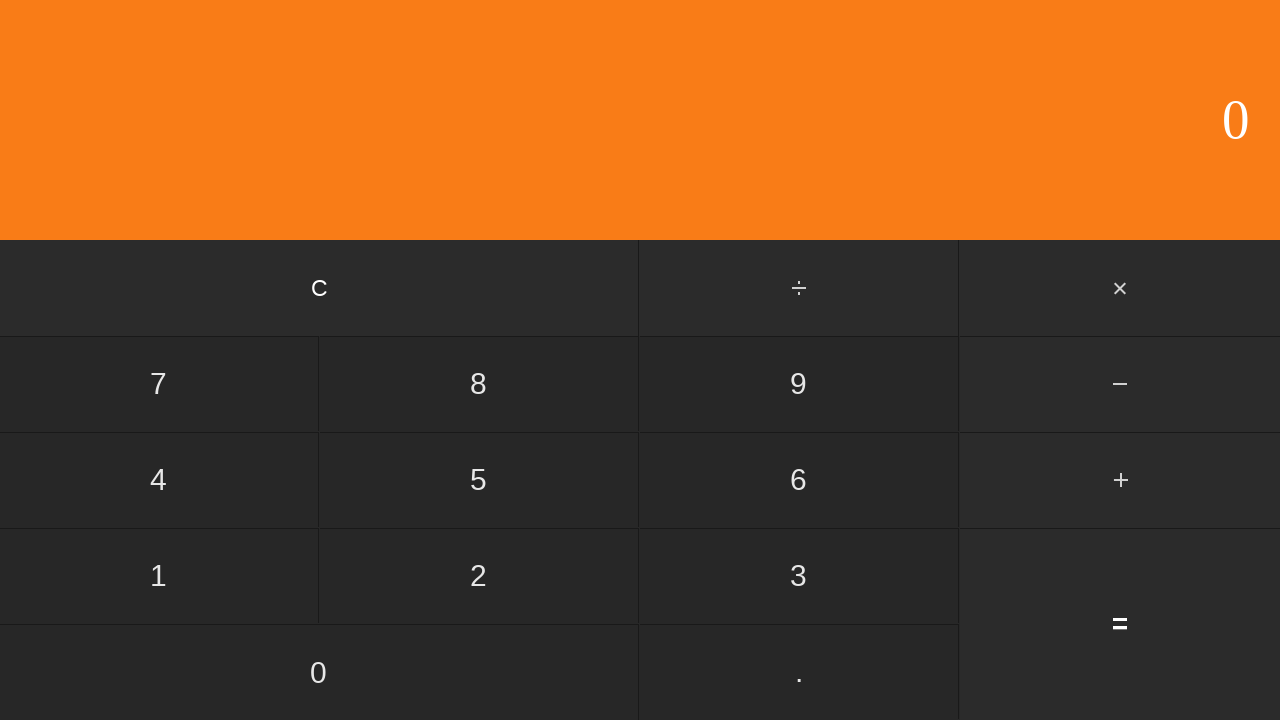

Clicked number 7 at (159, 384) on input[value='7']
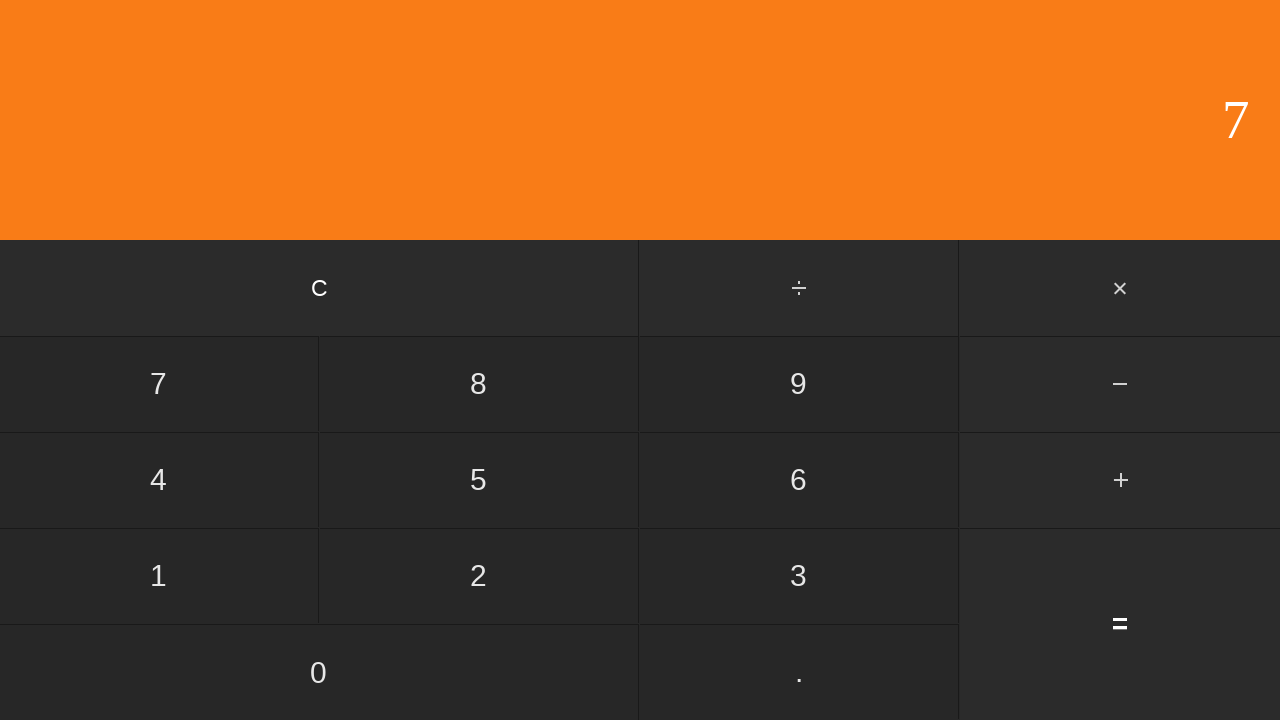

Clicked divide button at (800, 288) on #divide
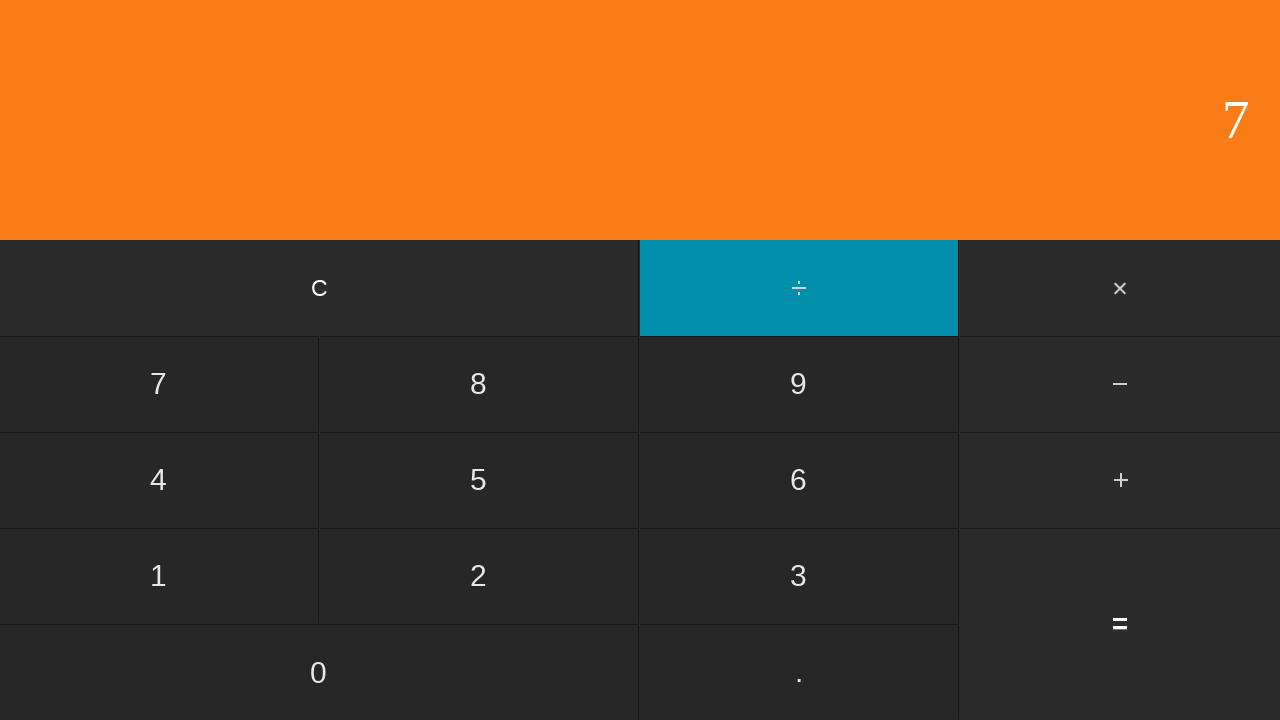

Clicked number 5 at (479, 480) on input[value='5']
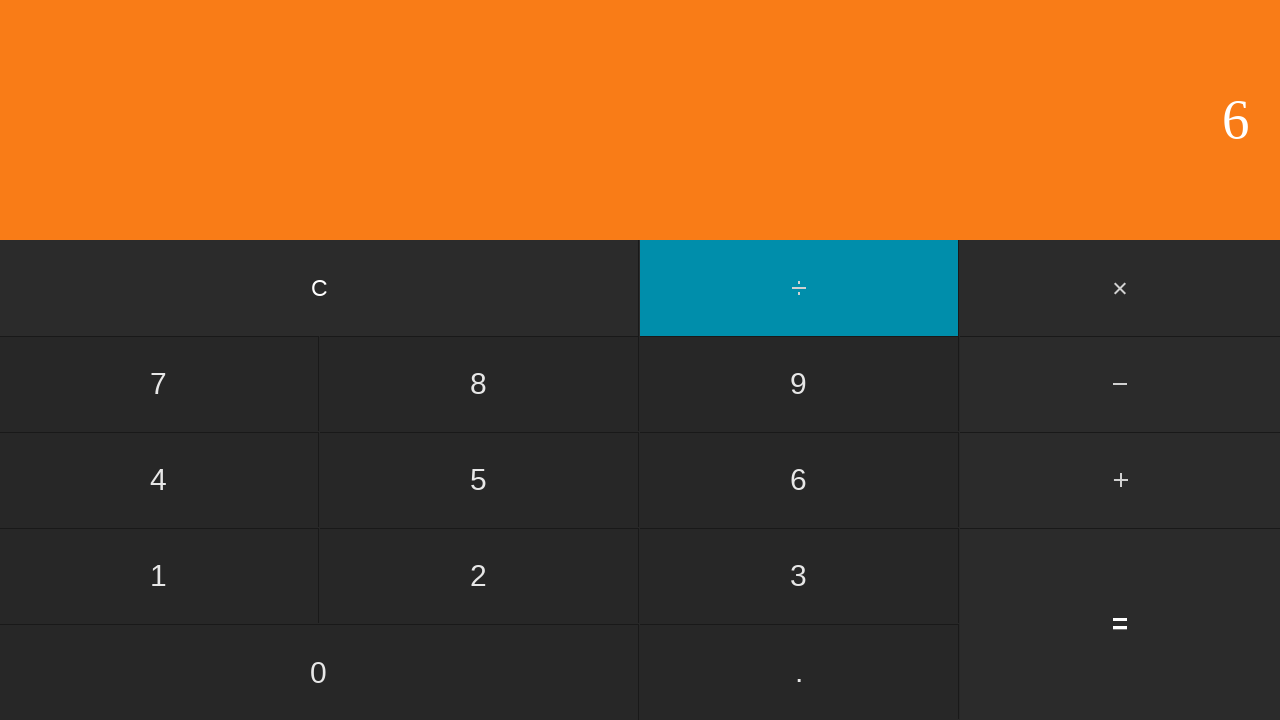

Clicked equals button to calculate 7 / 5 at (1120, 624) on input[value='=']
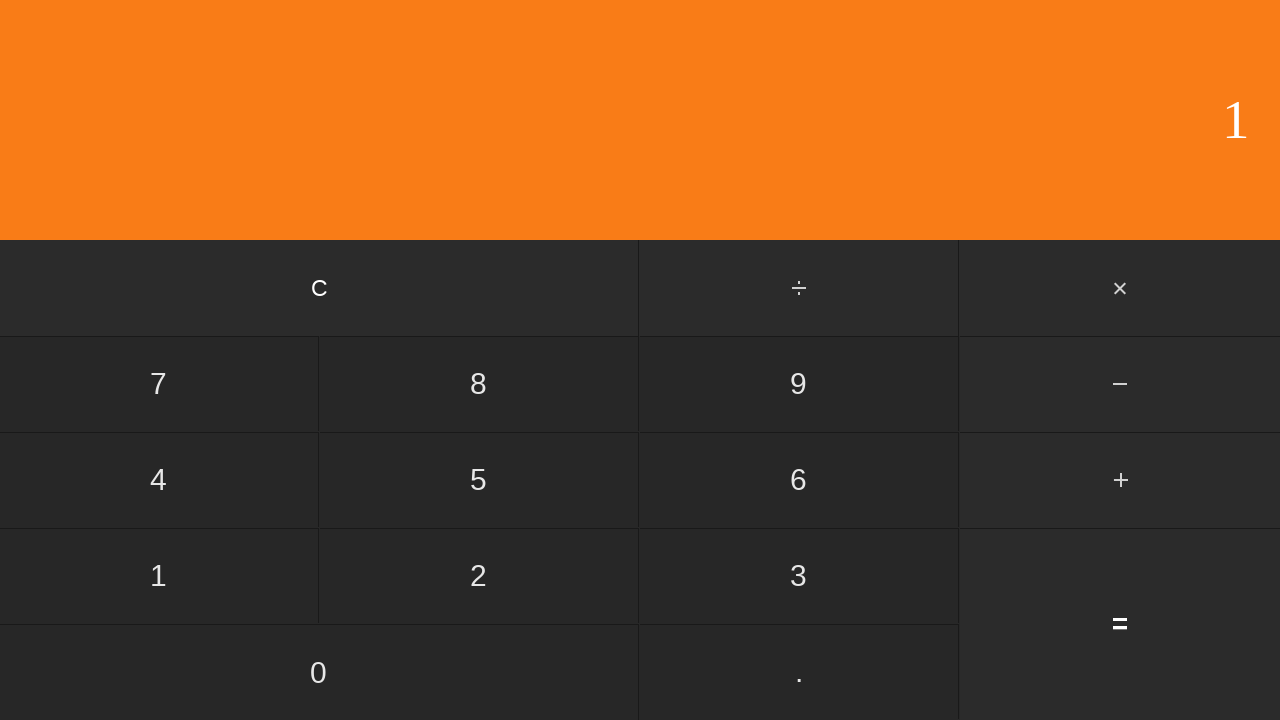

Display result appeared
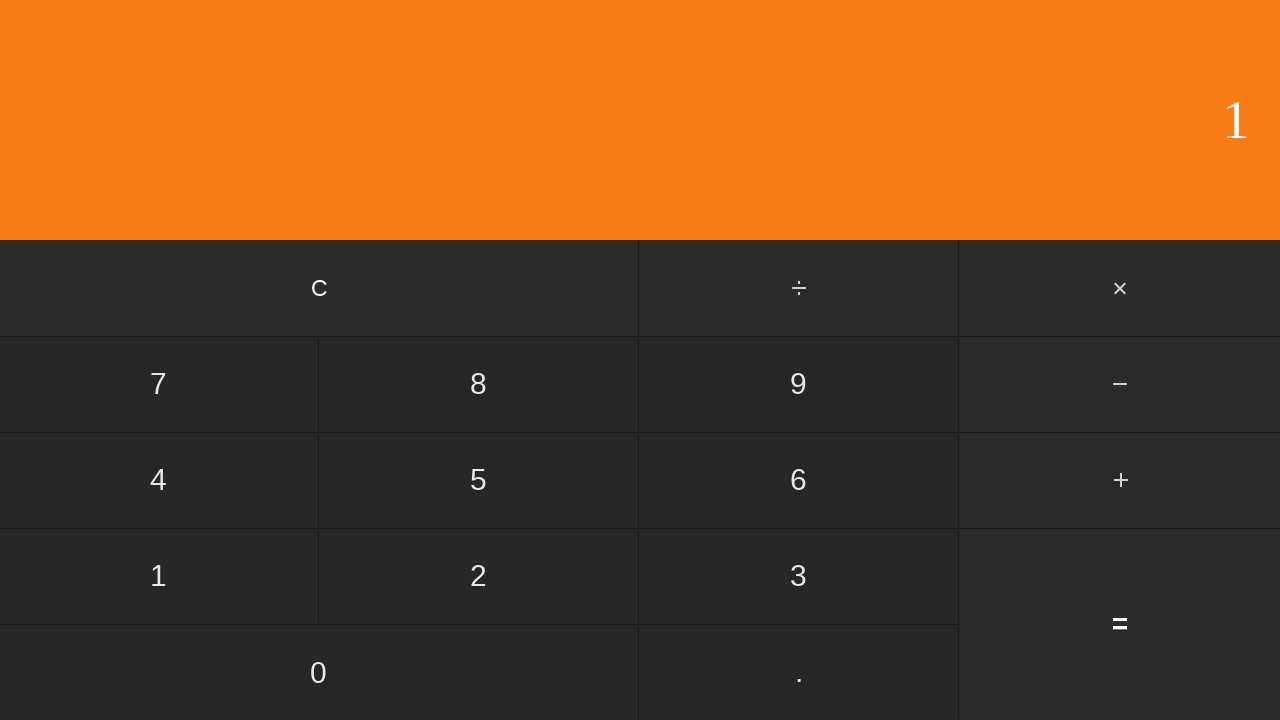

Verified division result: 7 / 5 = 1
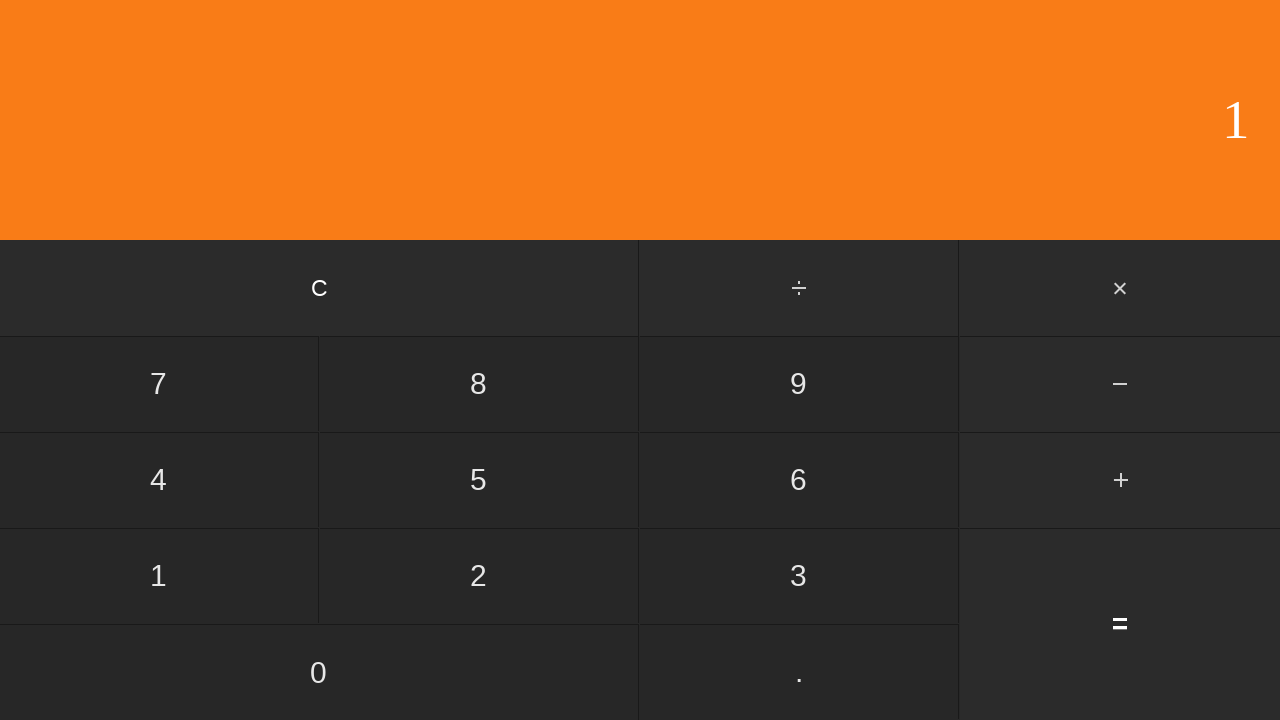

Clicked clear button to reset for next calculation at (320, 288) on input[value='C']
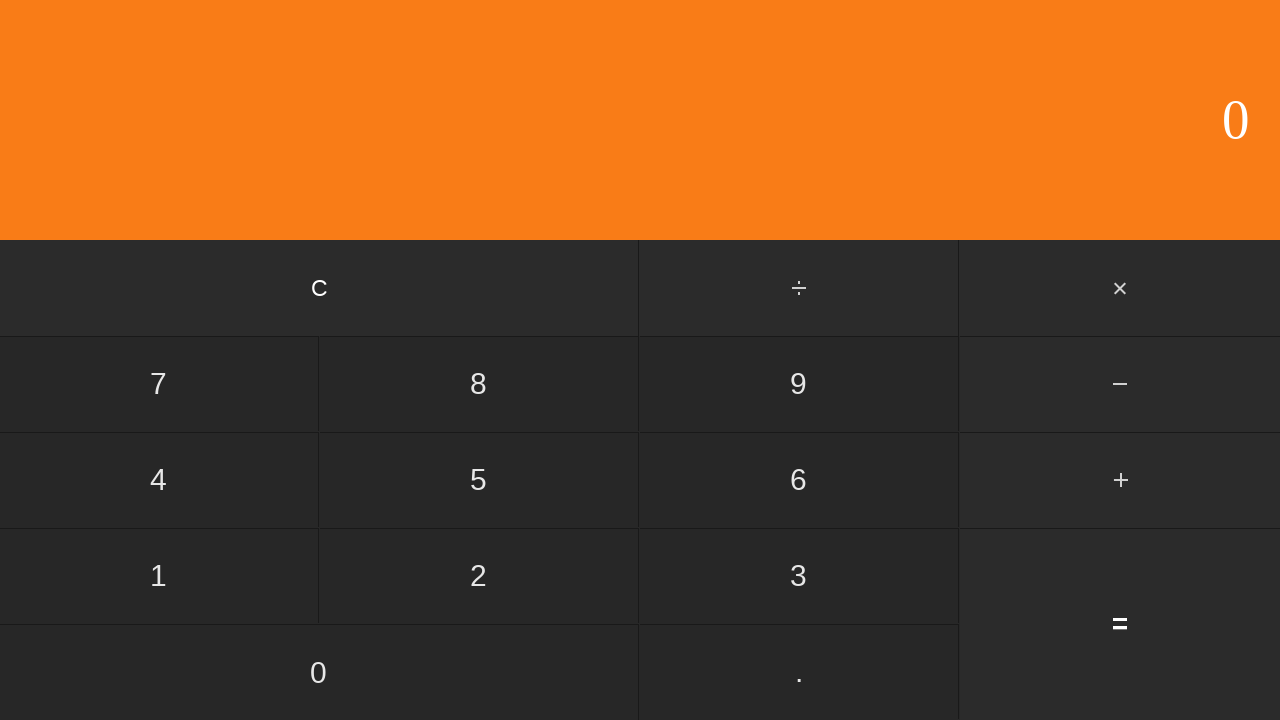

Clicked number 7 at (159, 384) on input[value='7']
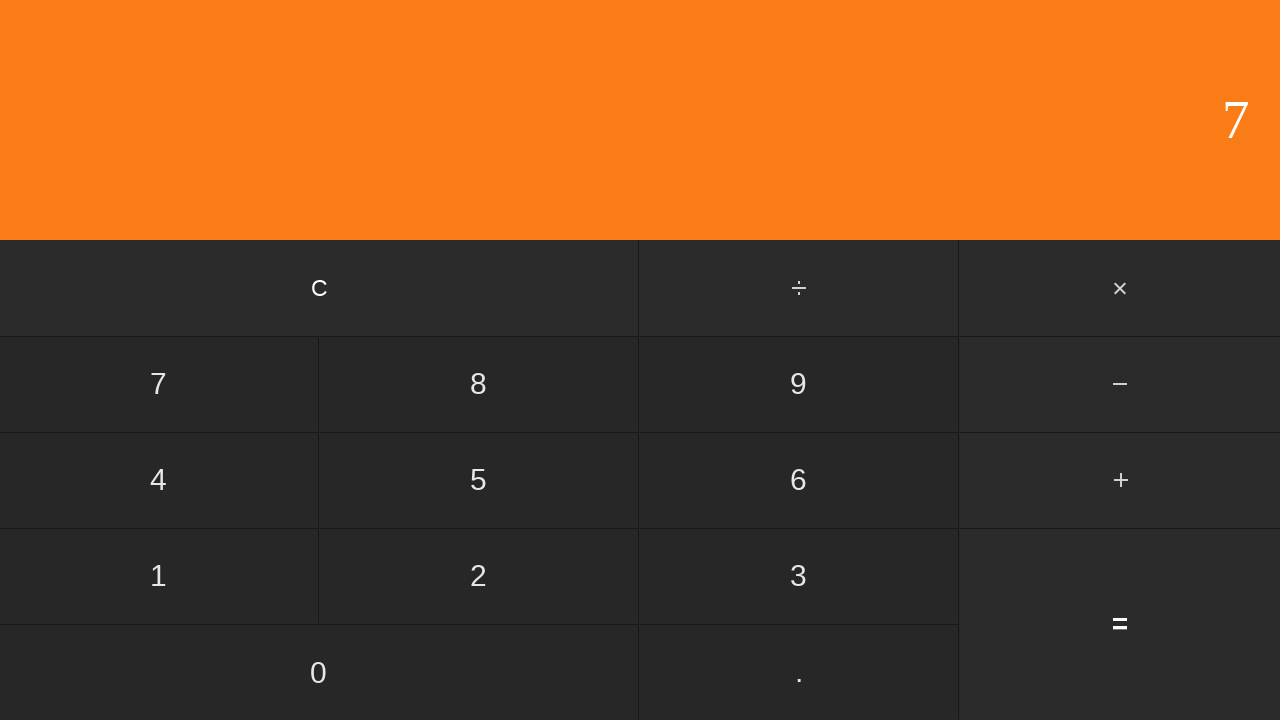

Clicked divide button at (800, 288) on #divide
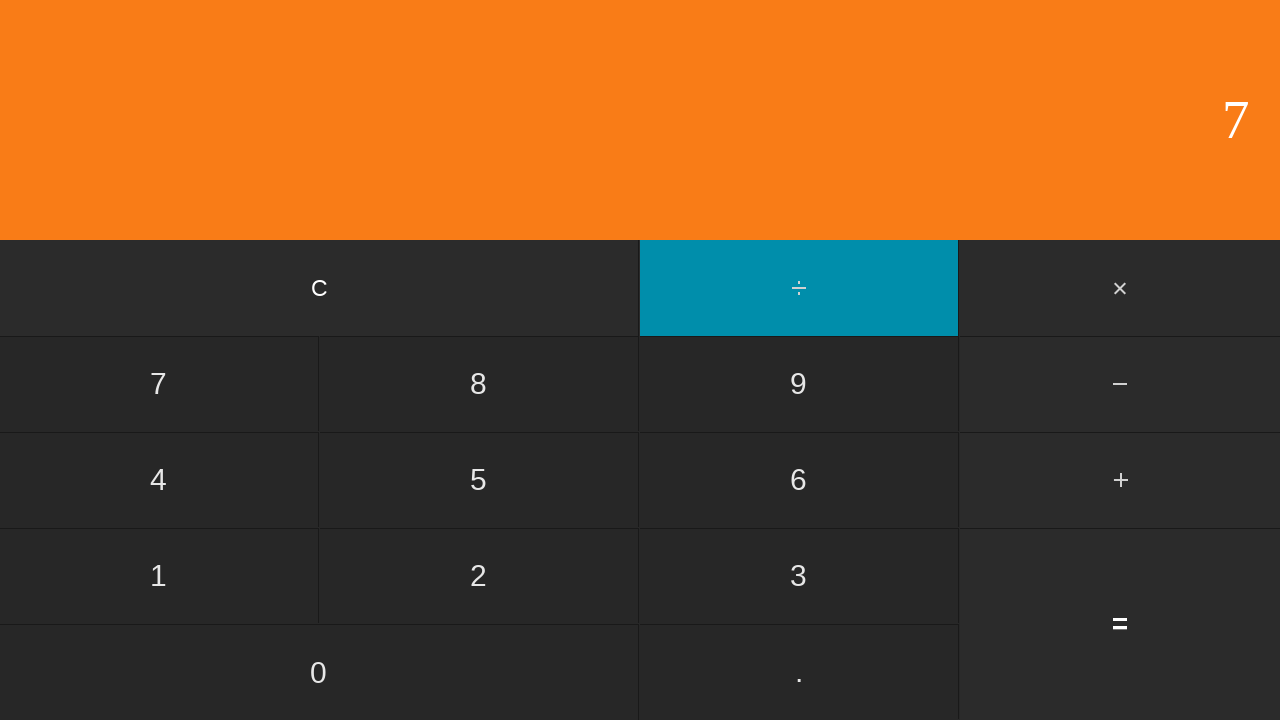

Clicked number 6 at (799, 480) on input[value='6']
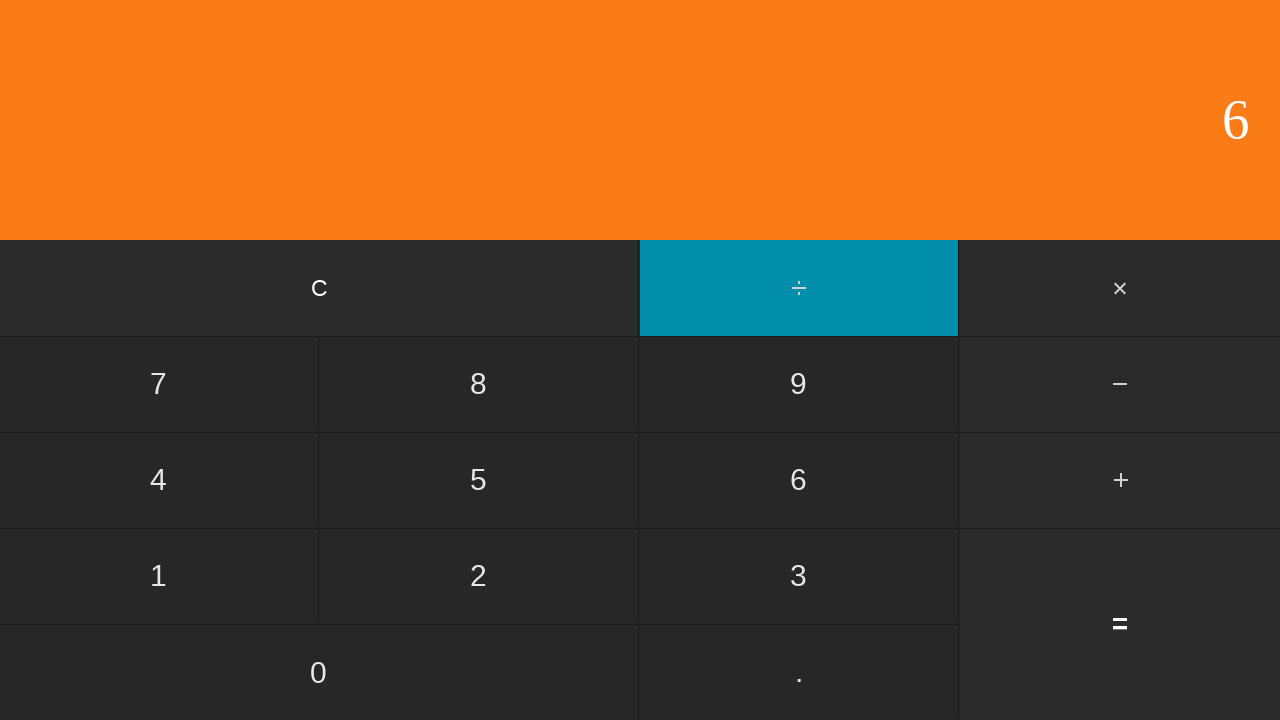

Clicked equals button to calculate 7 / 6 at (1120, 624) on input[value='=']
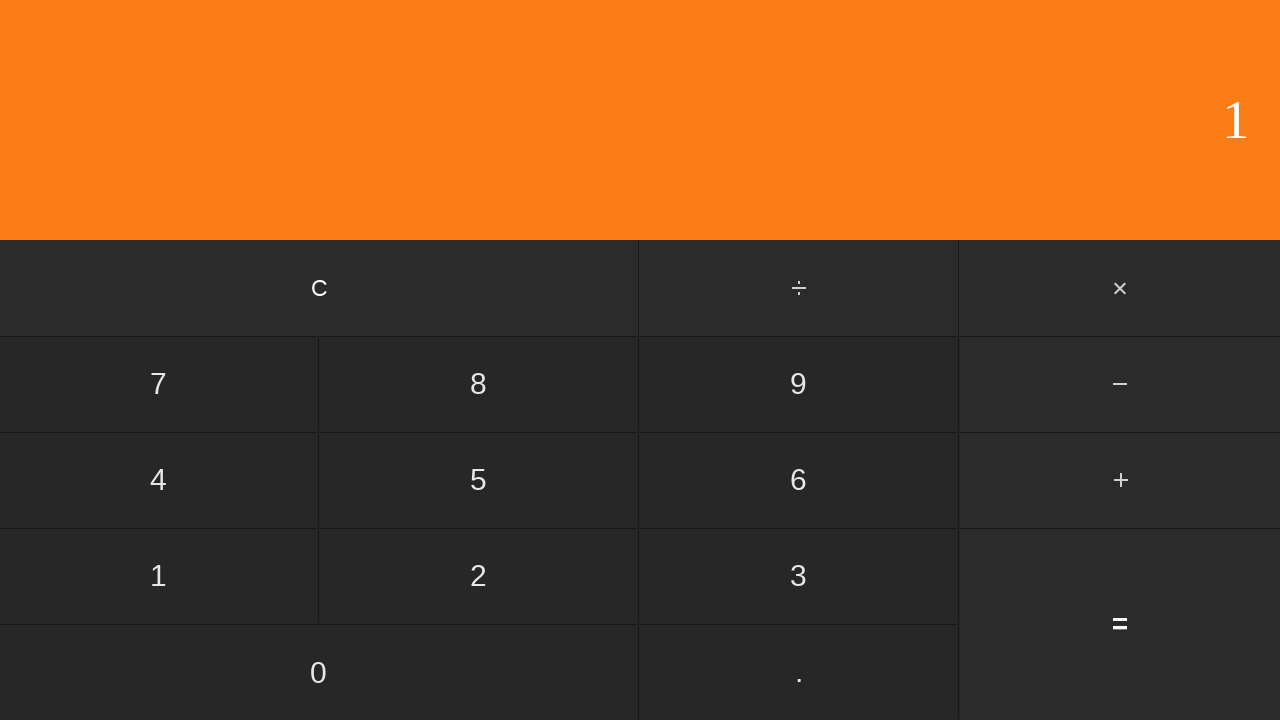

Display result appeared
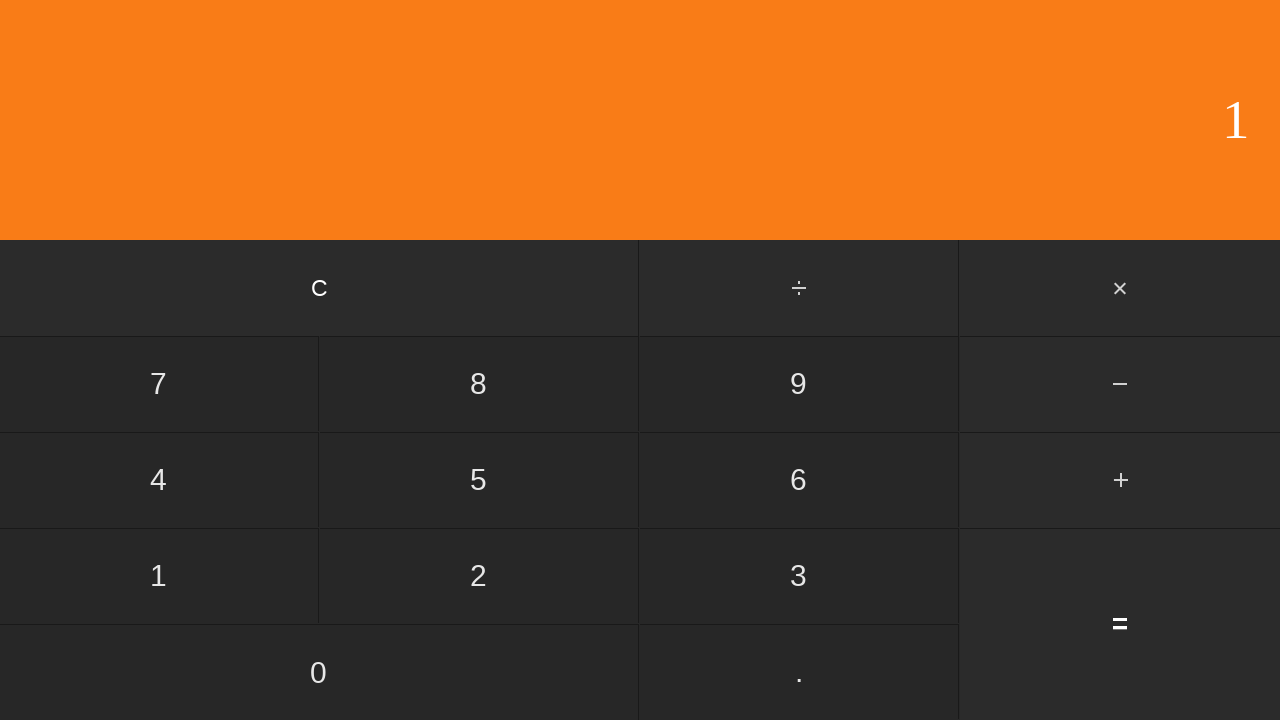

Verified division result: 7 / 6 = 1
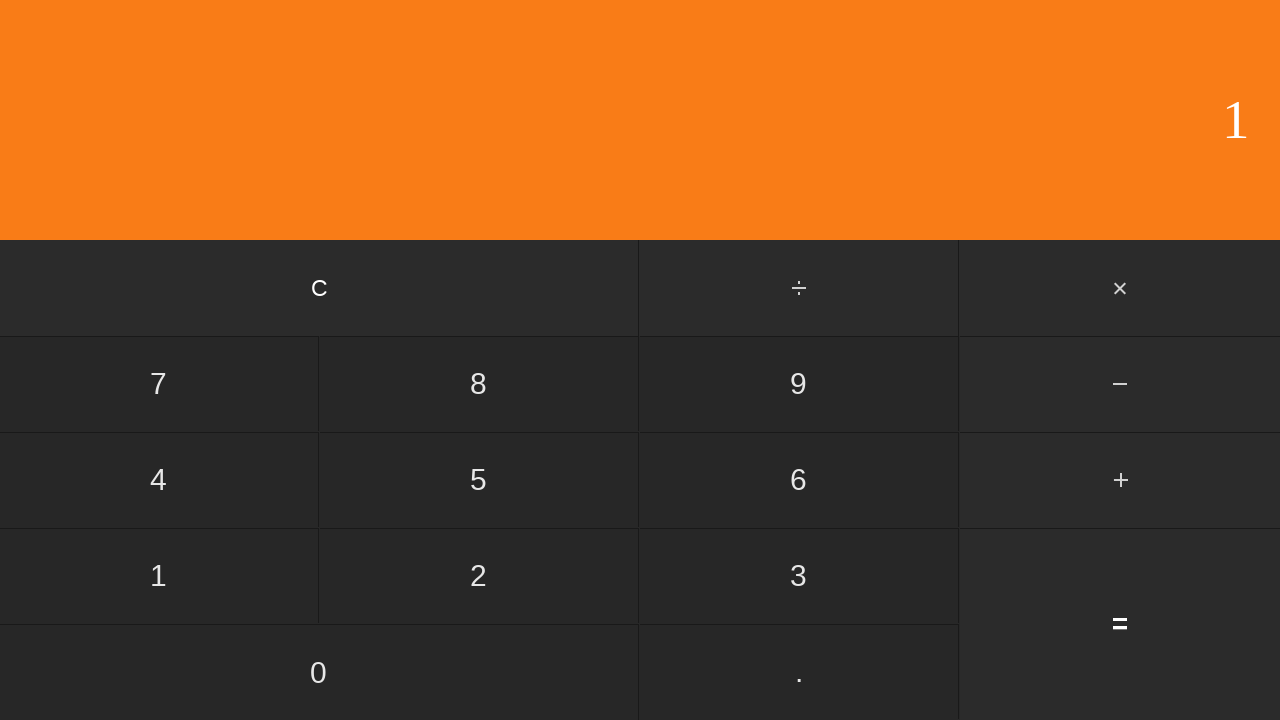

Clicked clear button to reset for next calculation at (320, 288) on input[value='C']
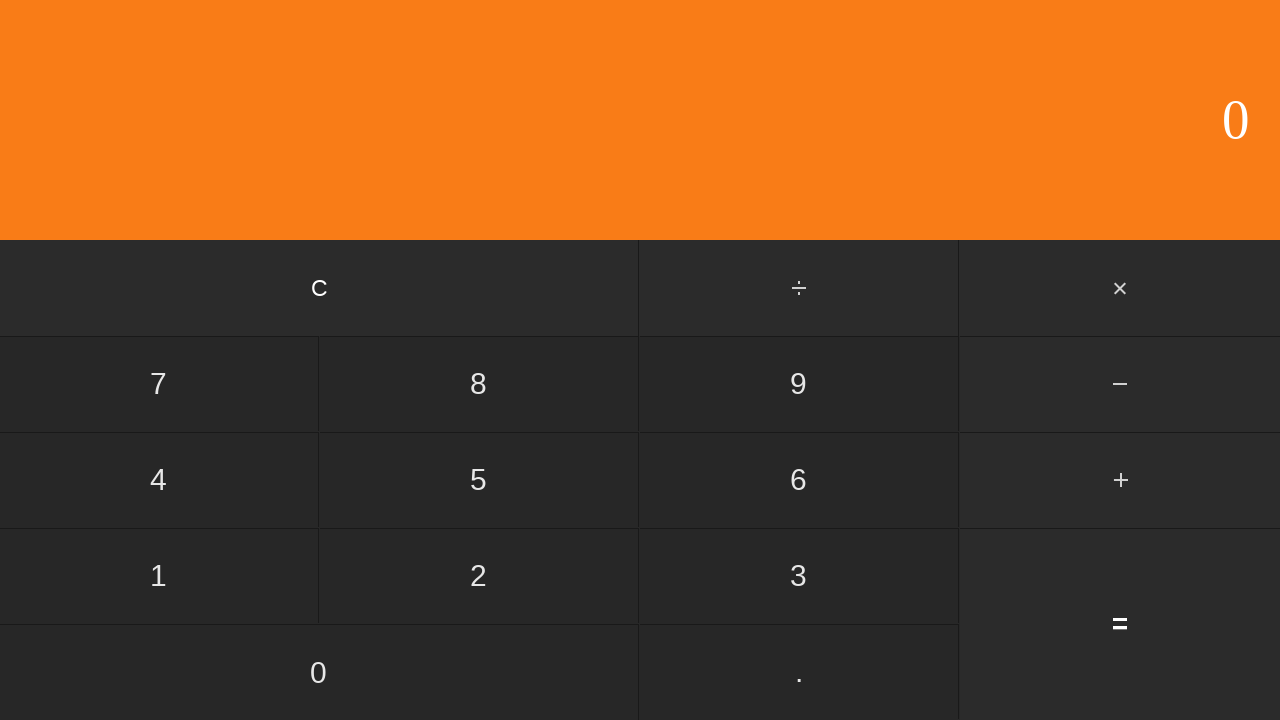

Clicked number 7 at (159, 384) on input[value='7']
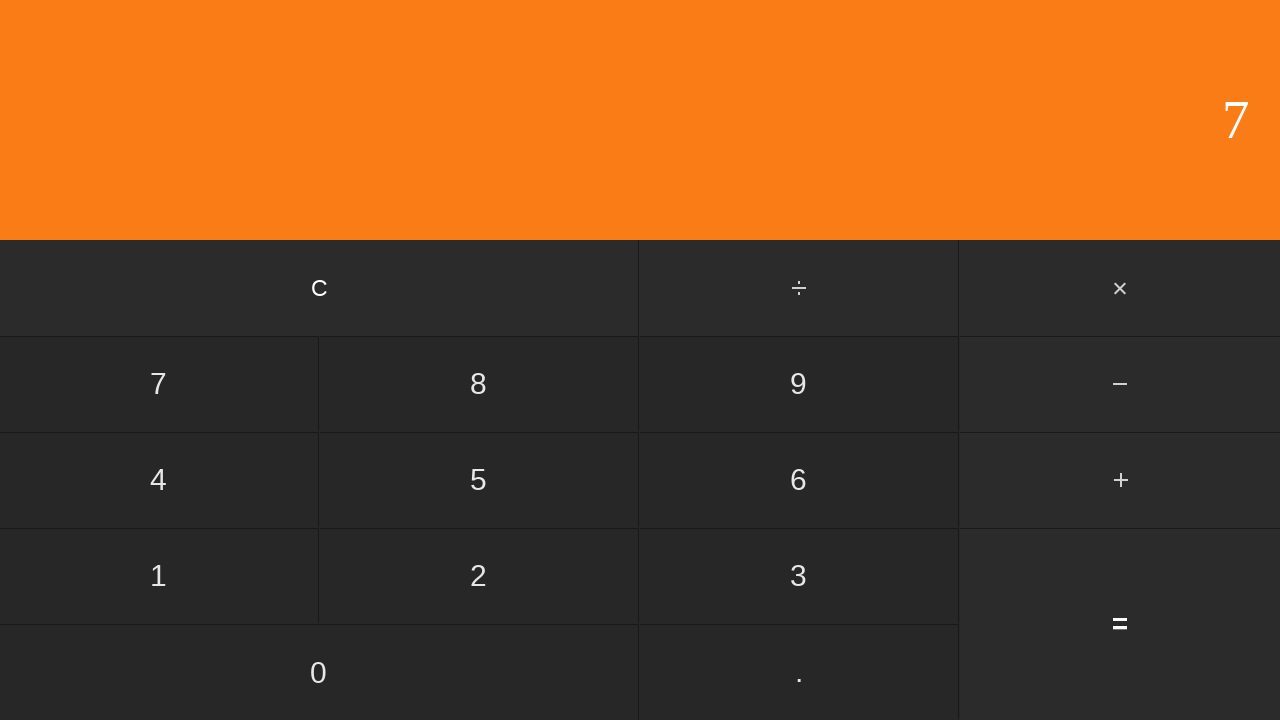

Clicked divide button at (800, 288) on #divide
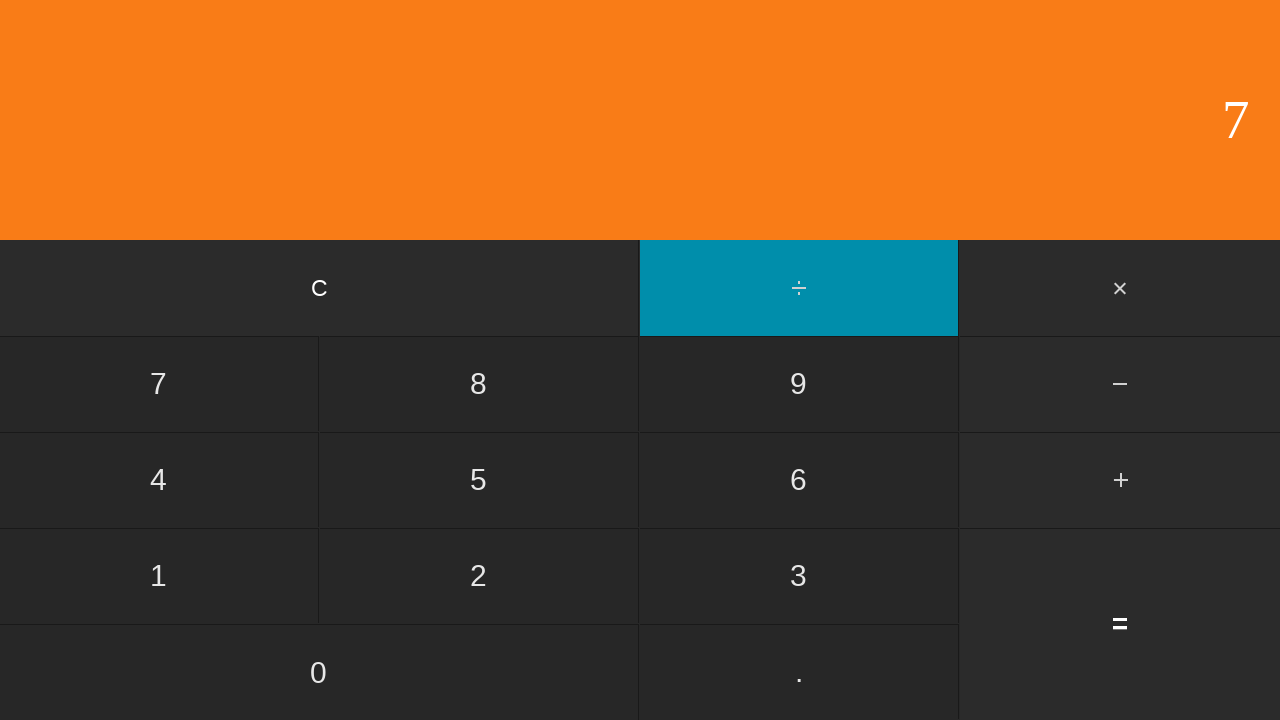

Clicked number 7 at (159, 384) on input[value='7']
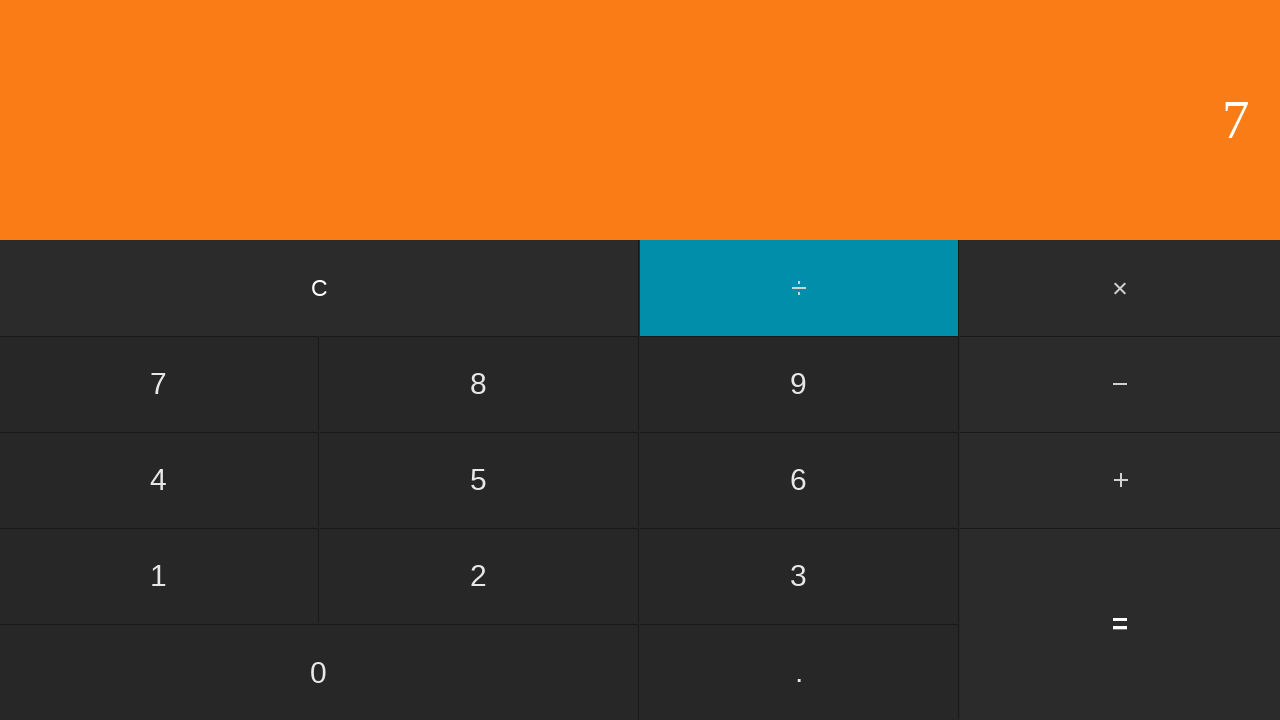

Clicked equals button to calculate 7 / 7 at (1120, 624) on input[value='=']
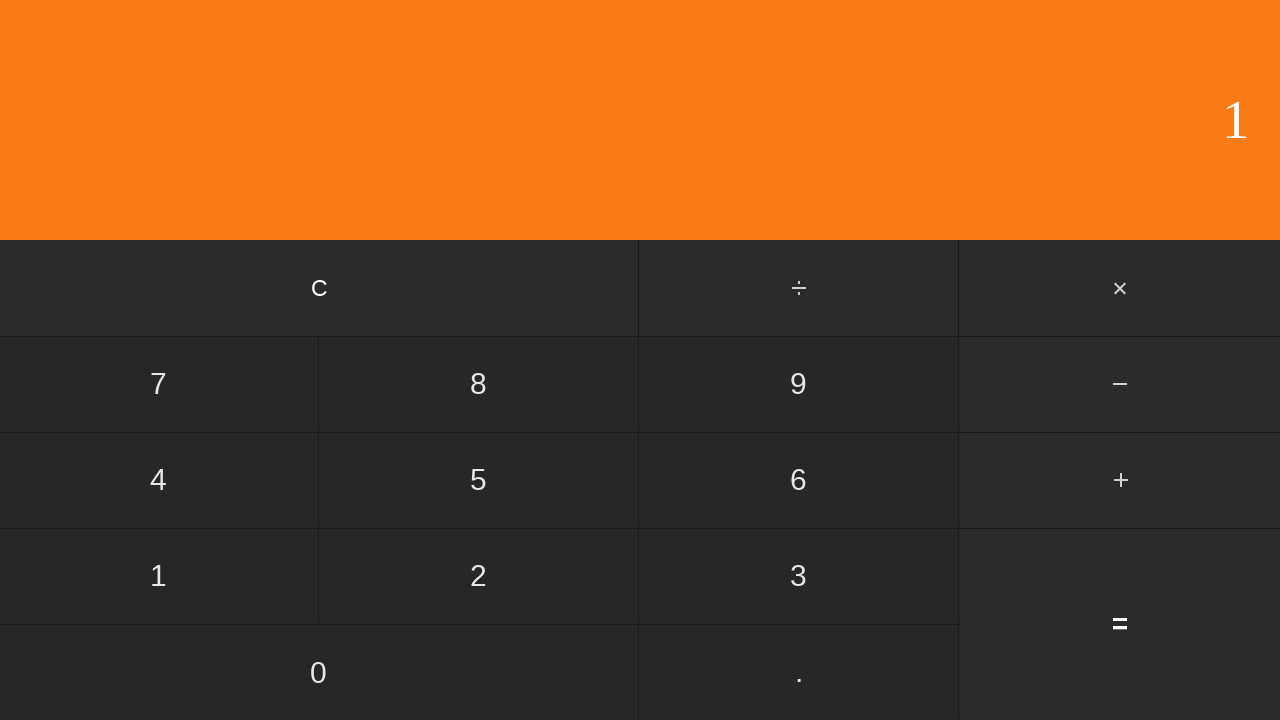

Display result appeared
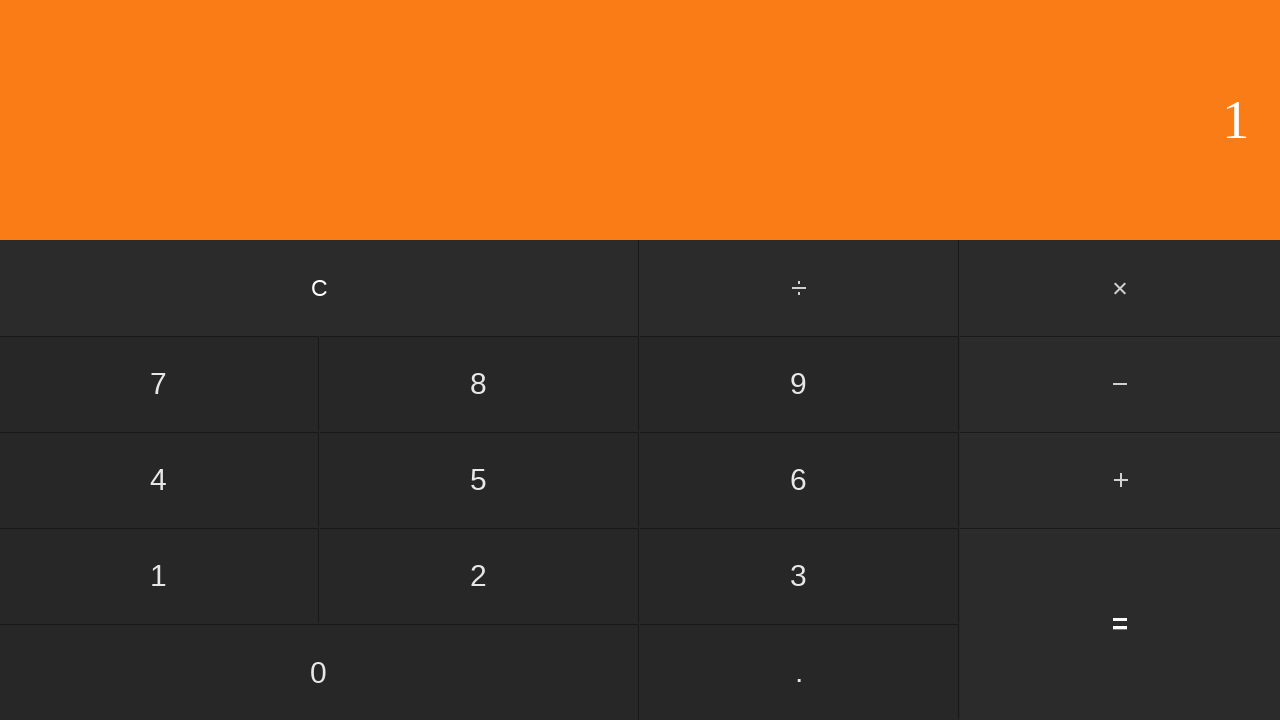

Verified division result: 7 / 7 = 1
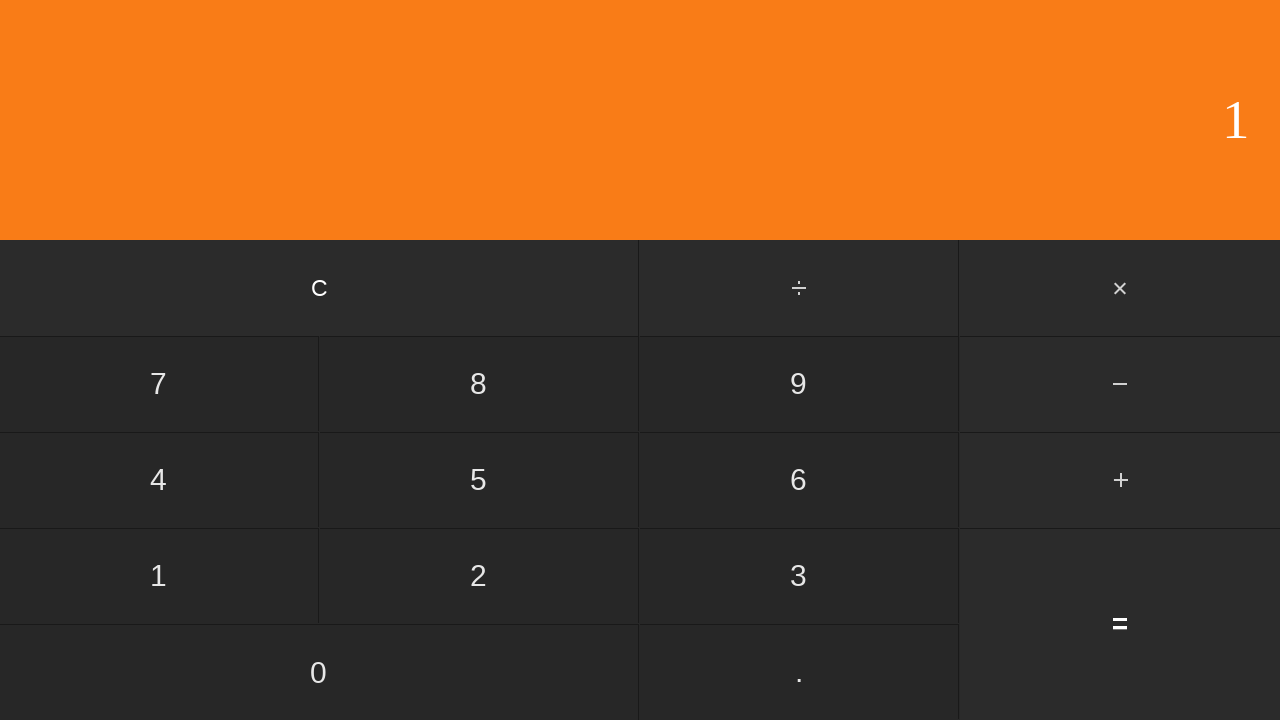

Clicked clear button to reset for next calculation at (320, 288) on input[value='C']
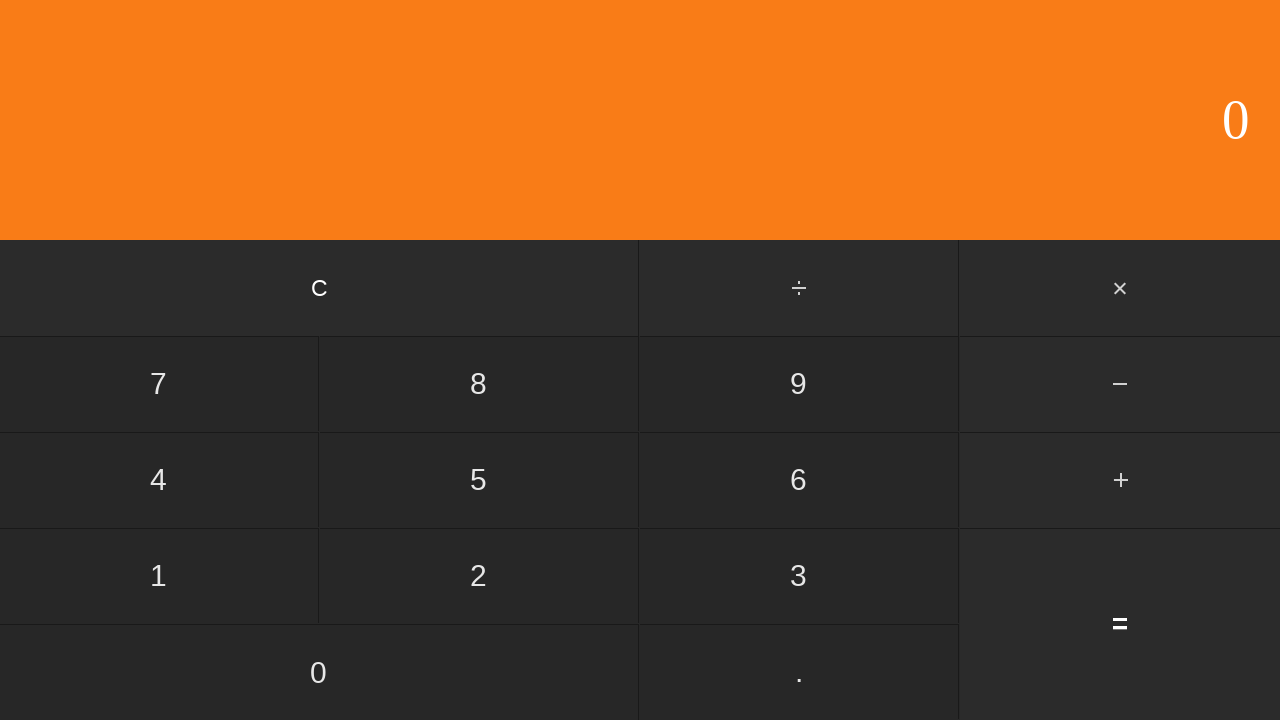

Clicked number 7 at (159, 384) on input[value='7']
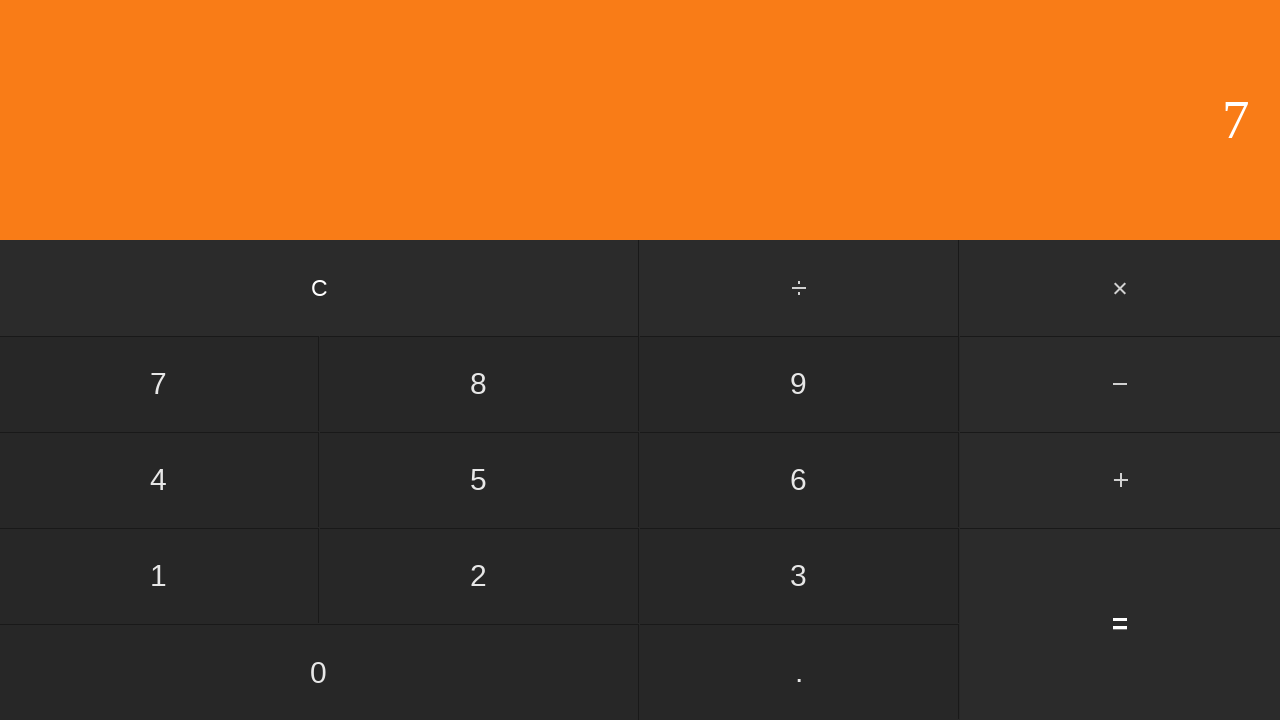

Clicked divide button at (800, 288) on #divide
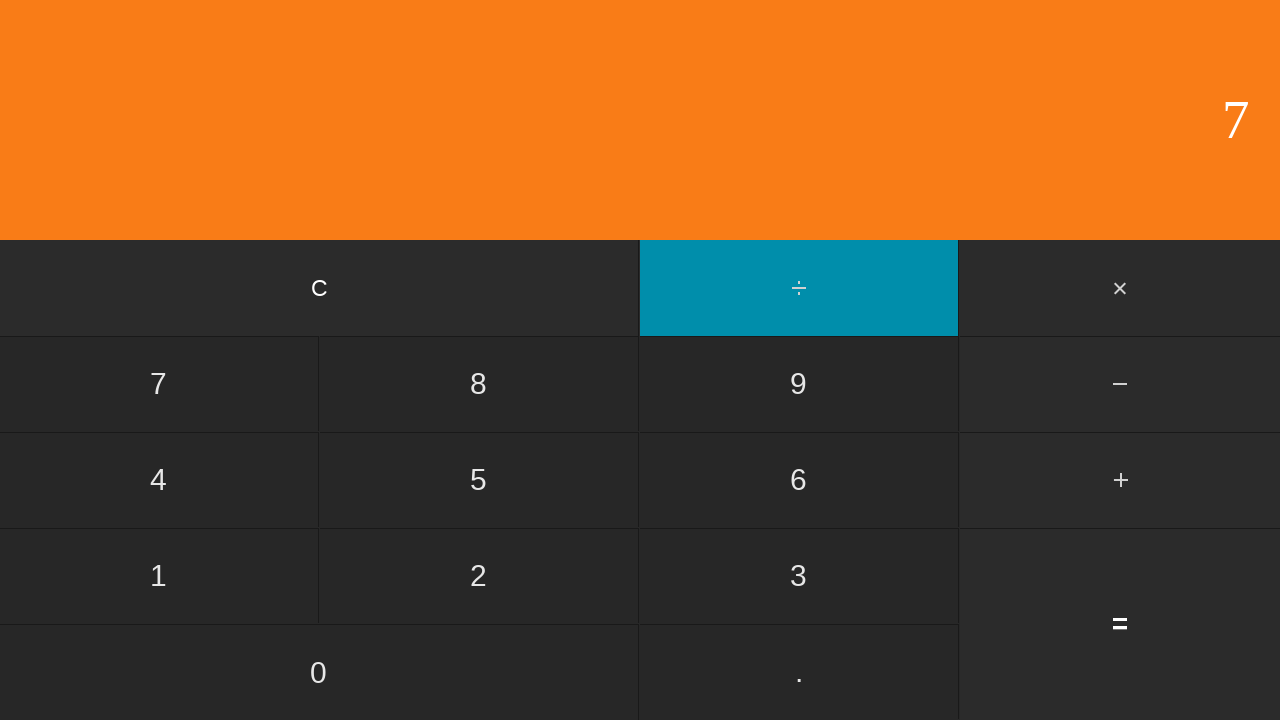

Clicked number 8 at (479, 384) on input[value='8']
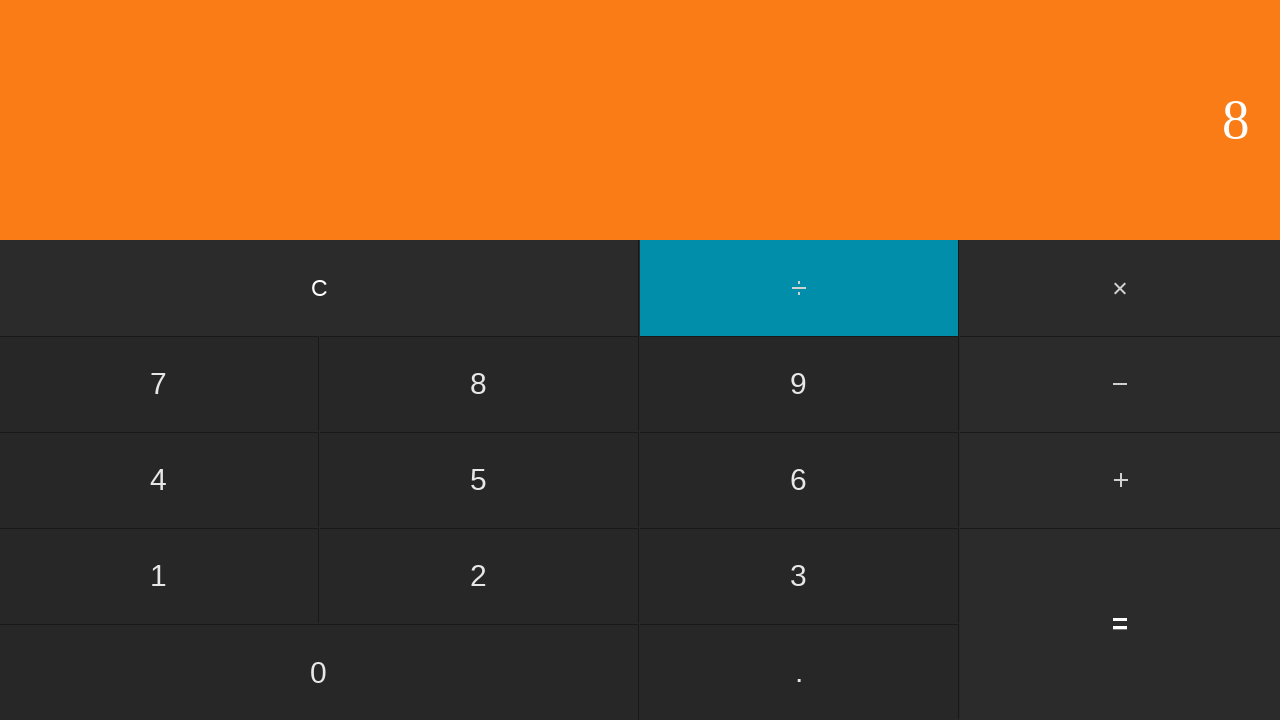

Clicked equals button to calculate 7 / 8 at (1120, 624) on input[value='=']
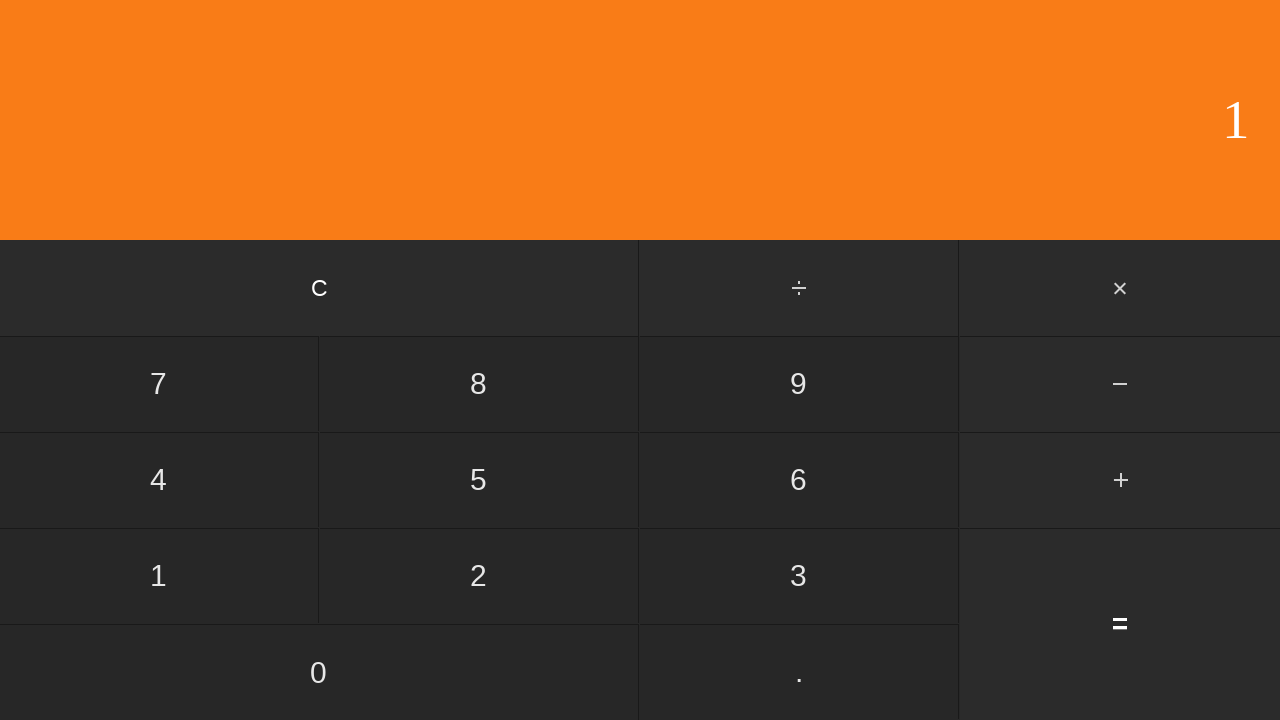

Display result appeared
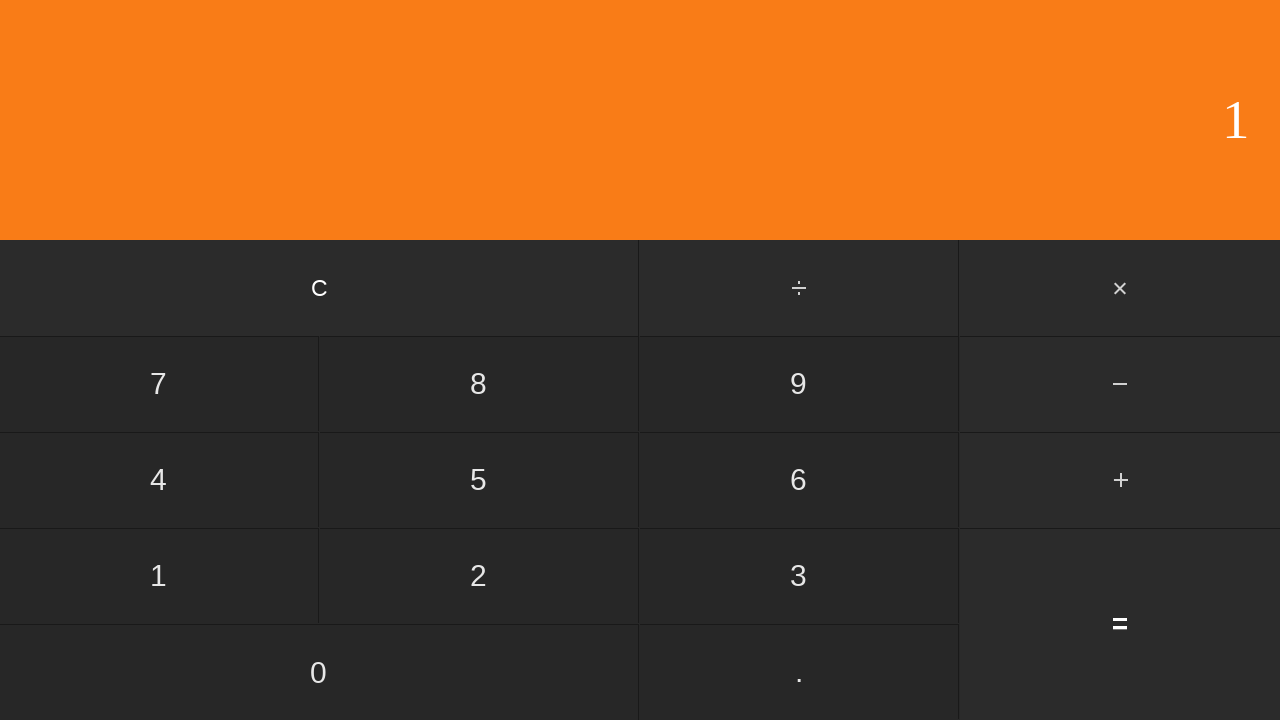

Verified division result: 7 / 8 = 1
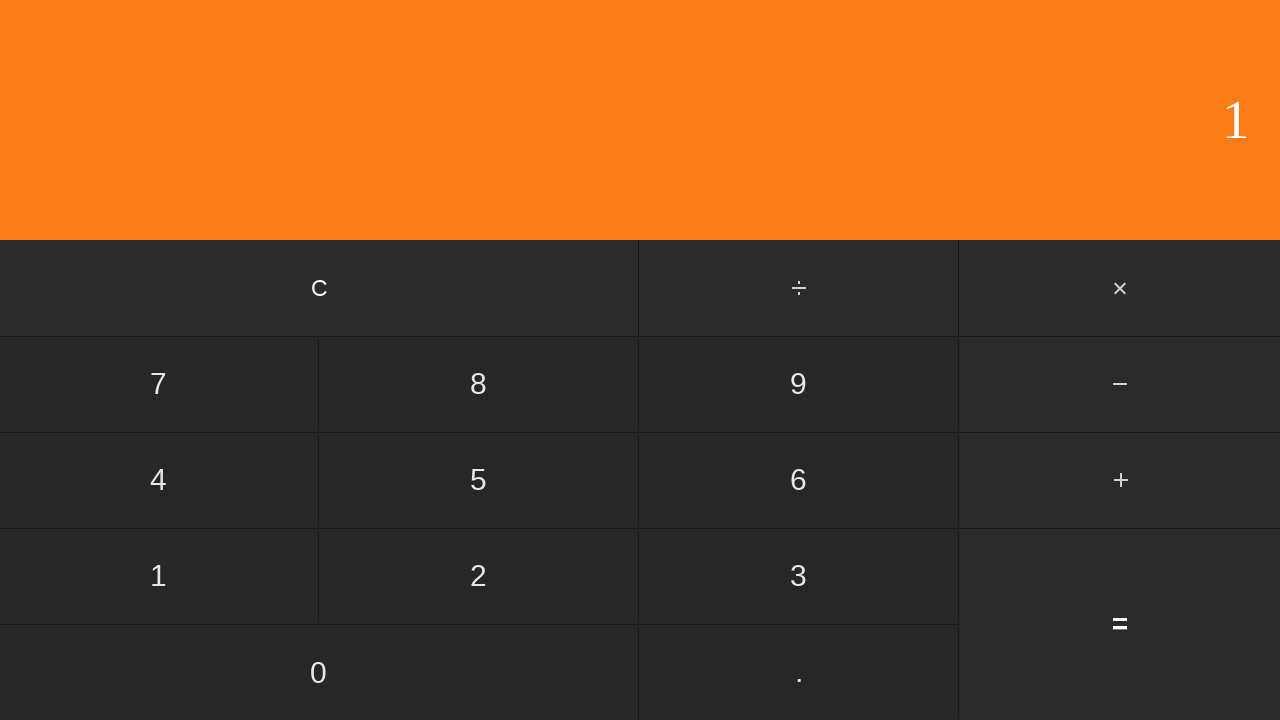

Clicked clear button to reset for next calculation at (320, 288) on input[value='C']
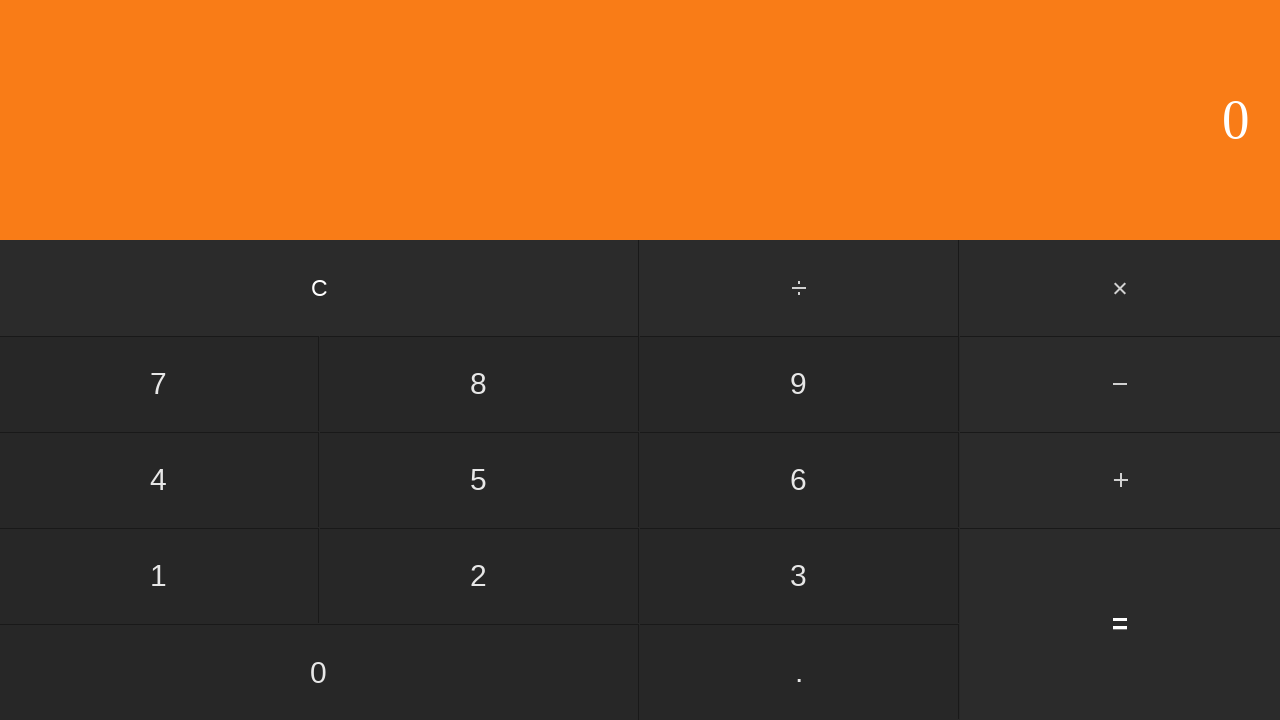

Clicked number 7 at (159, 384) on input[value='7']
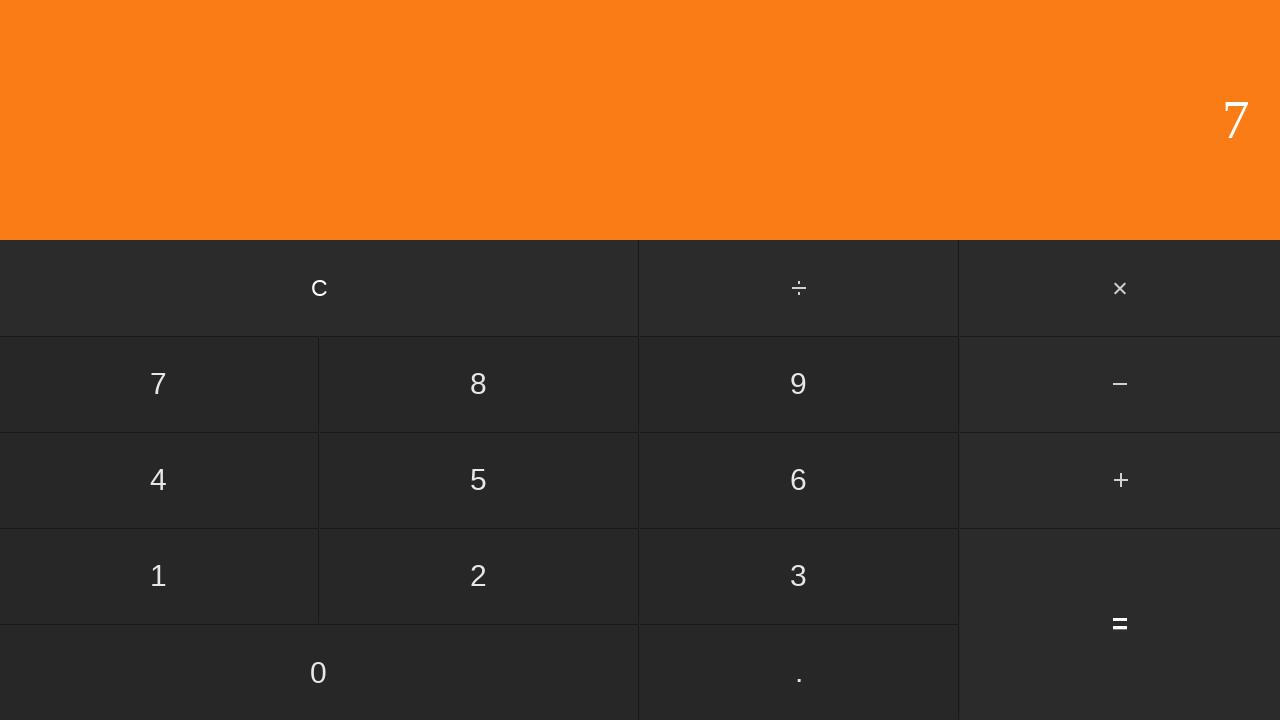

Clicked divide button at (800, 288) on #divide
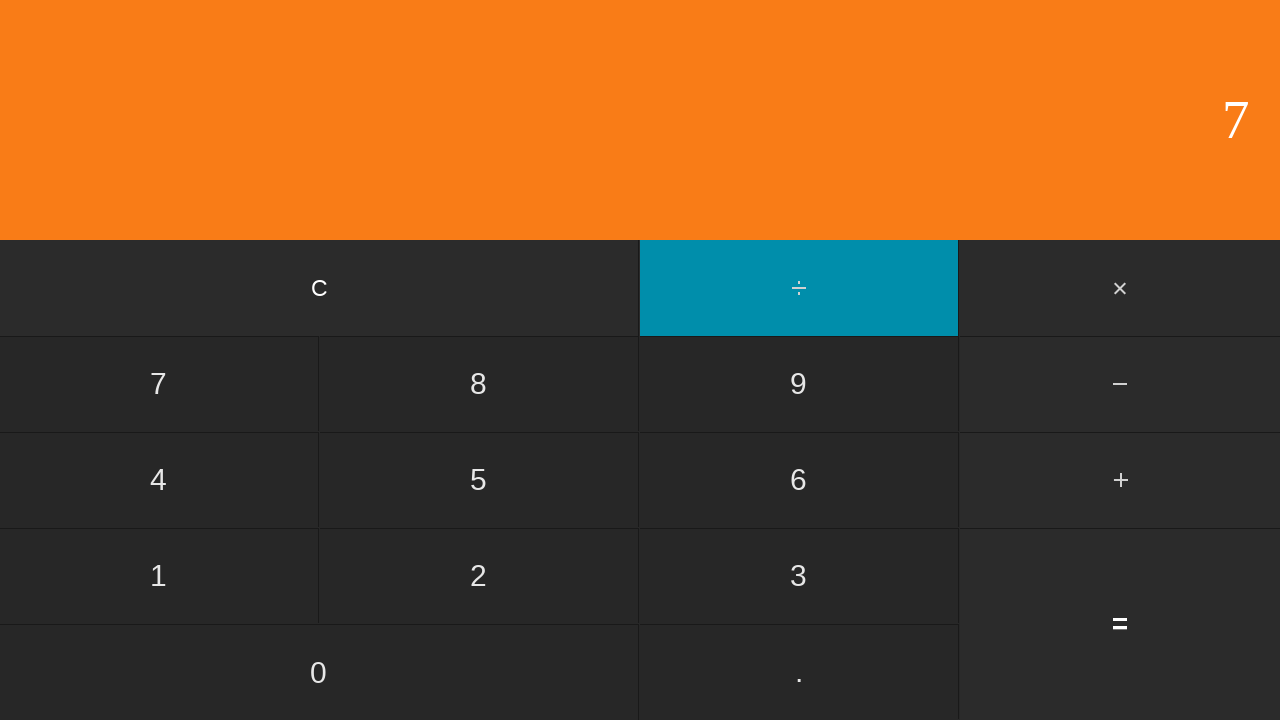

Clicked number 9 at (799, 384) on input[value='9']
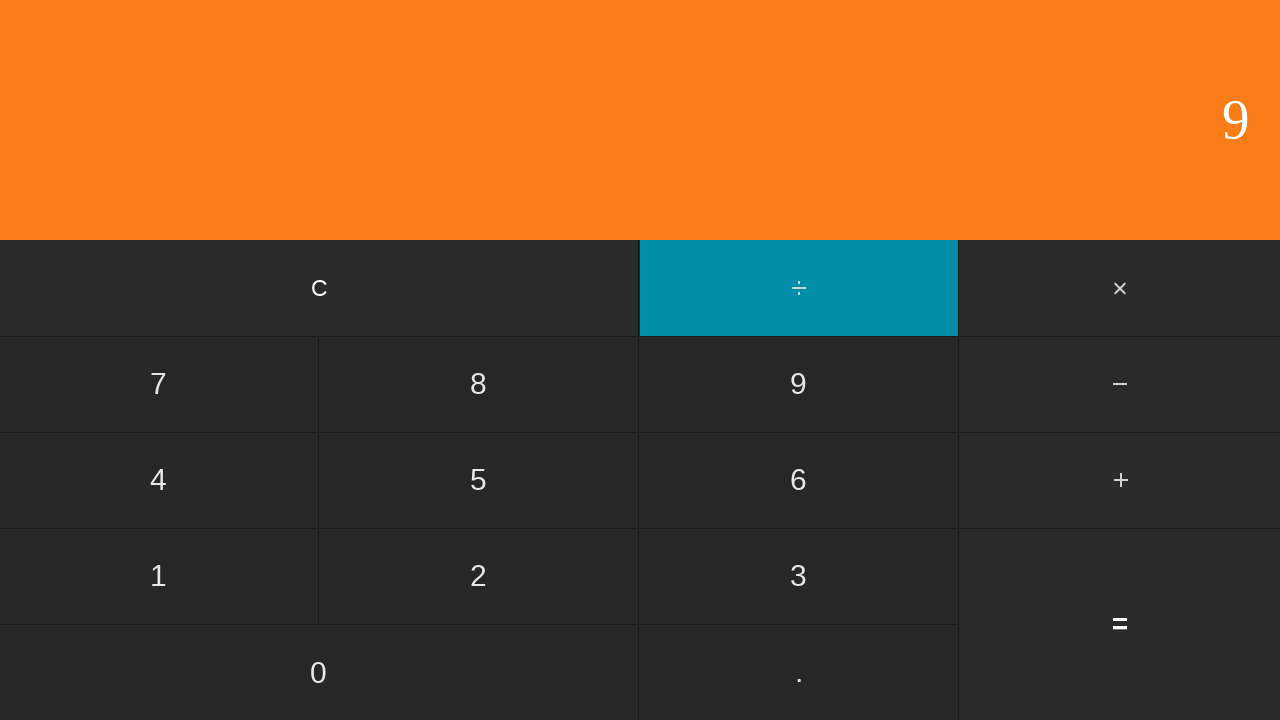

Clicked equals button to calculate 7 / 9 at (1120, 624) on input[value='=']
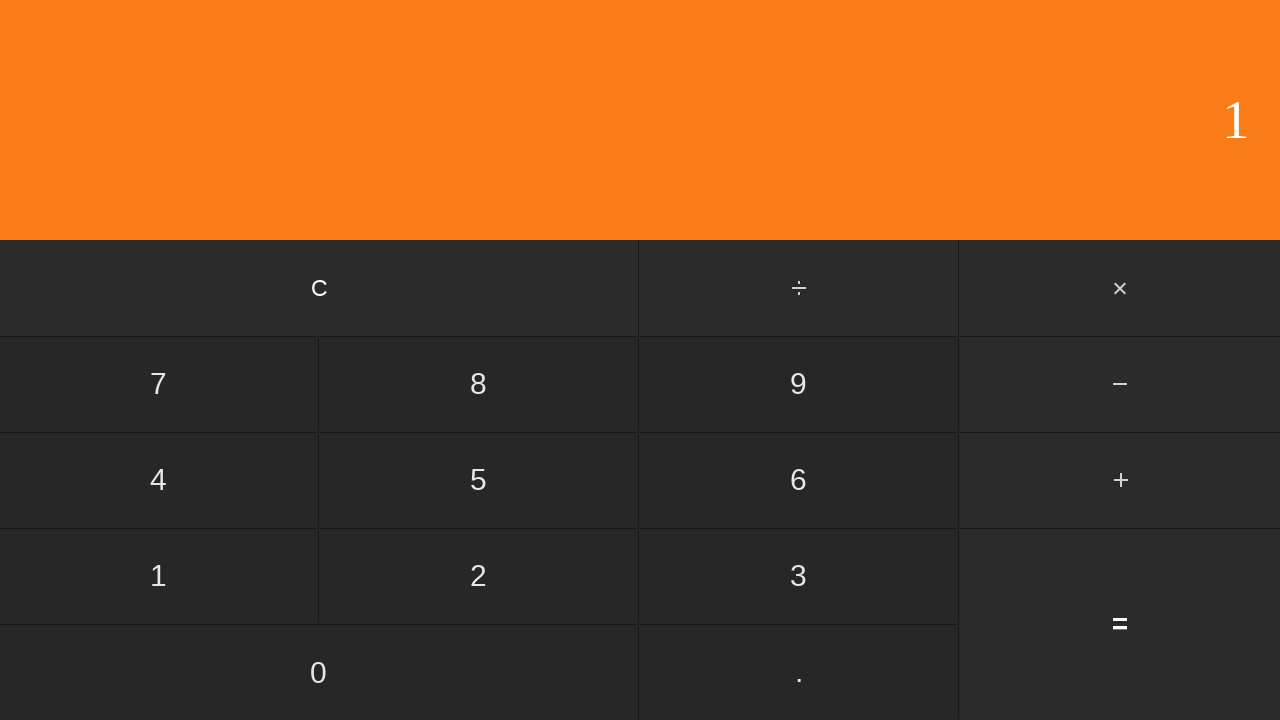

Display result appeared
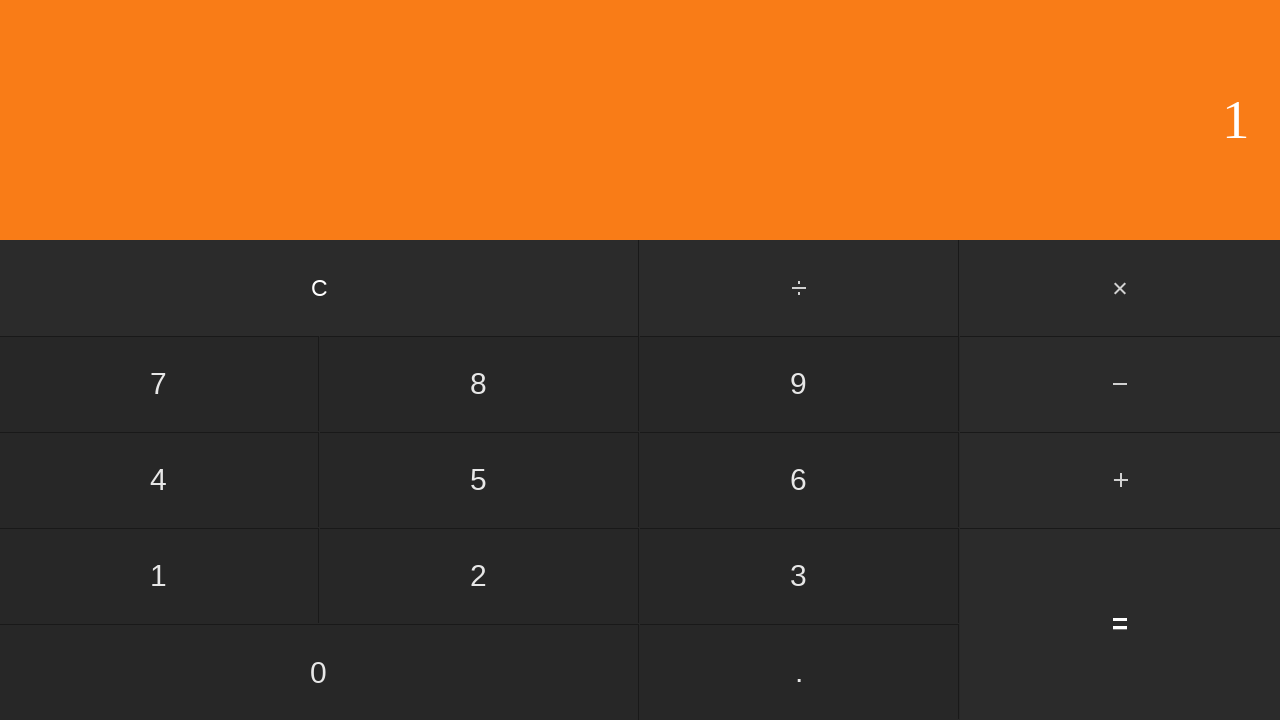

Verified division result: 7 / 9 = 1
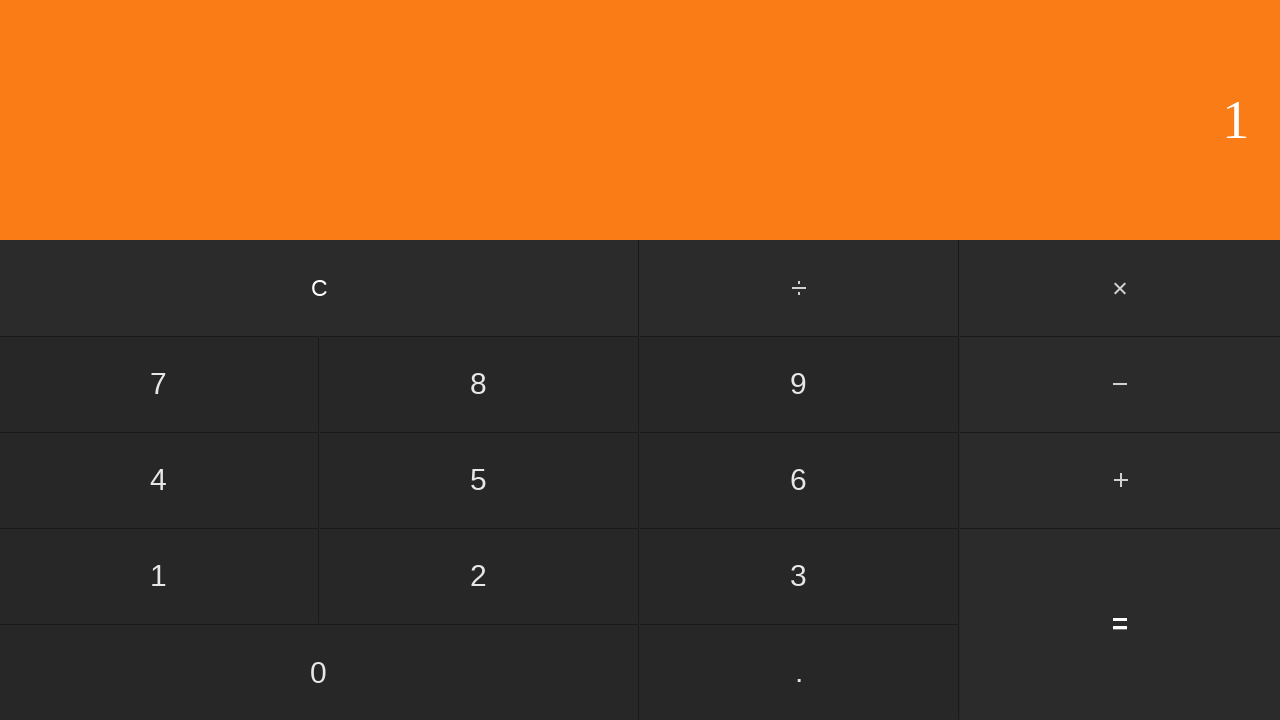

Clicked clear button to reset for next calculation at (320, 288) on input[value='C']
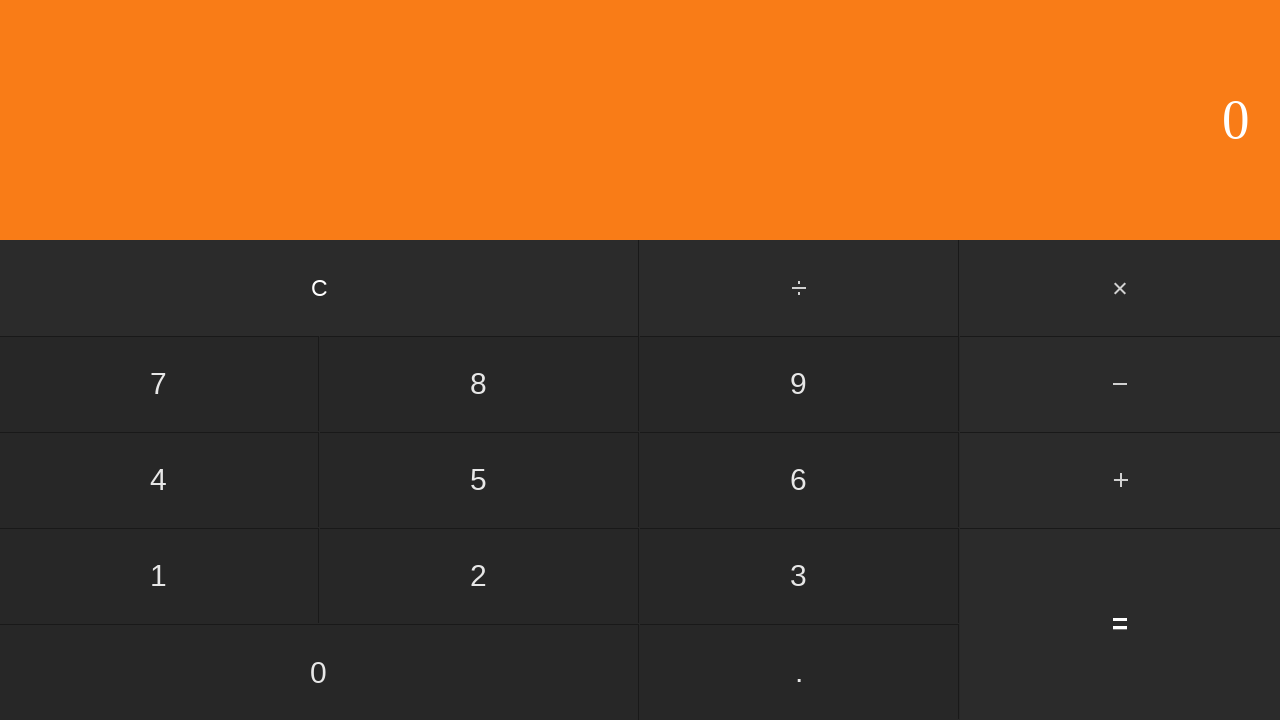

Clicked number 8 at (479, 384) on input[value='8']
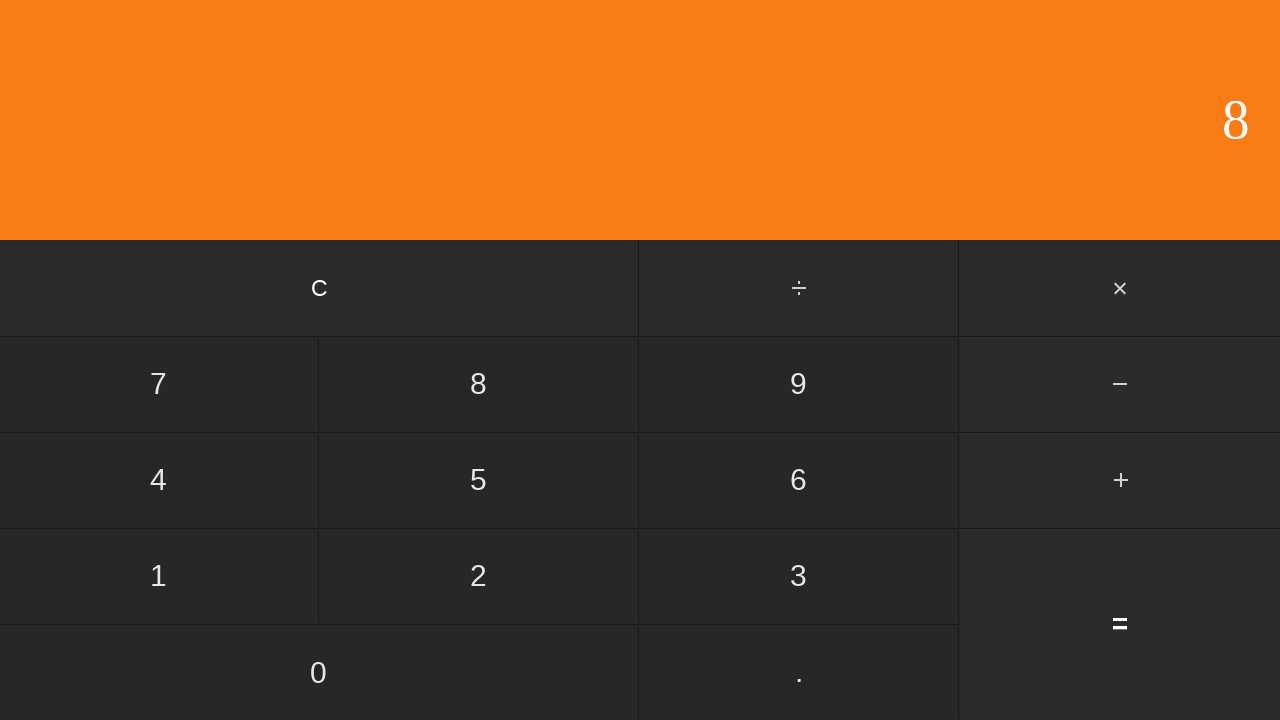

Clicked divide button at (800, 288) on #divide
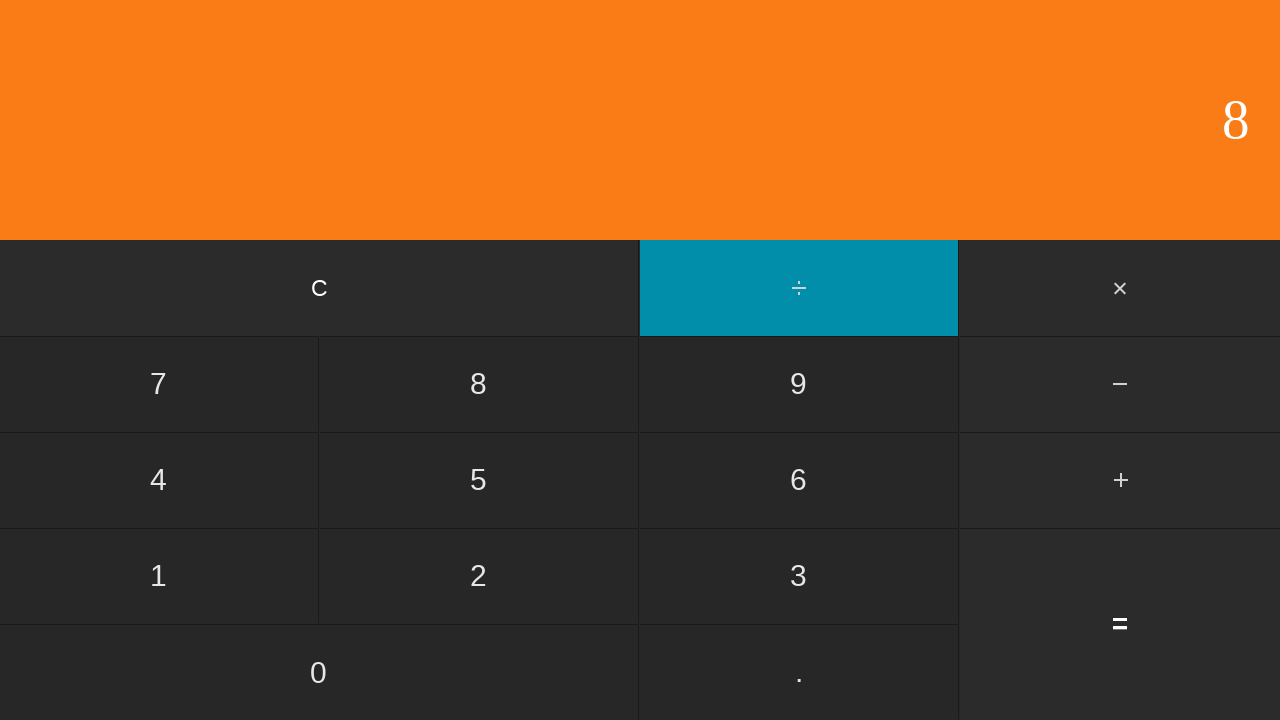

Clicked number 1 at (159, 576) on input[value='1']
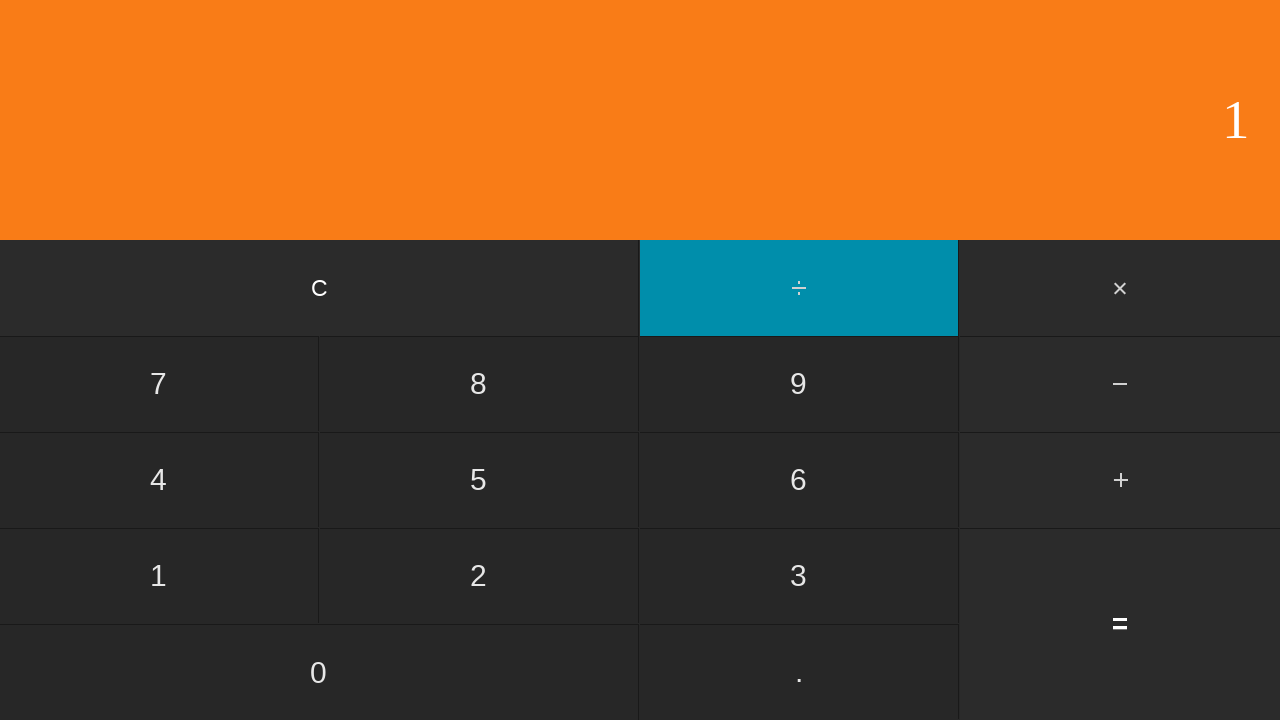

Clicked equals button to calculate 8 / 1 at (1120, 624) on input[value='=']
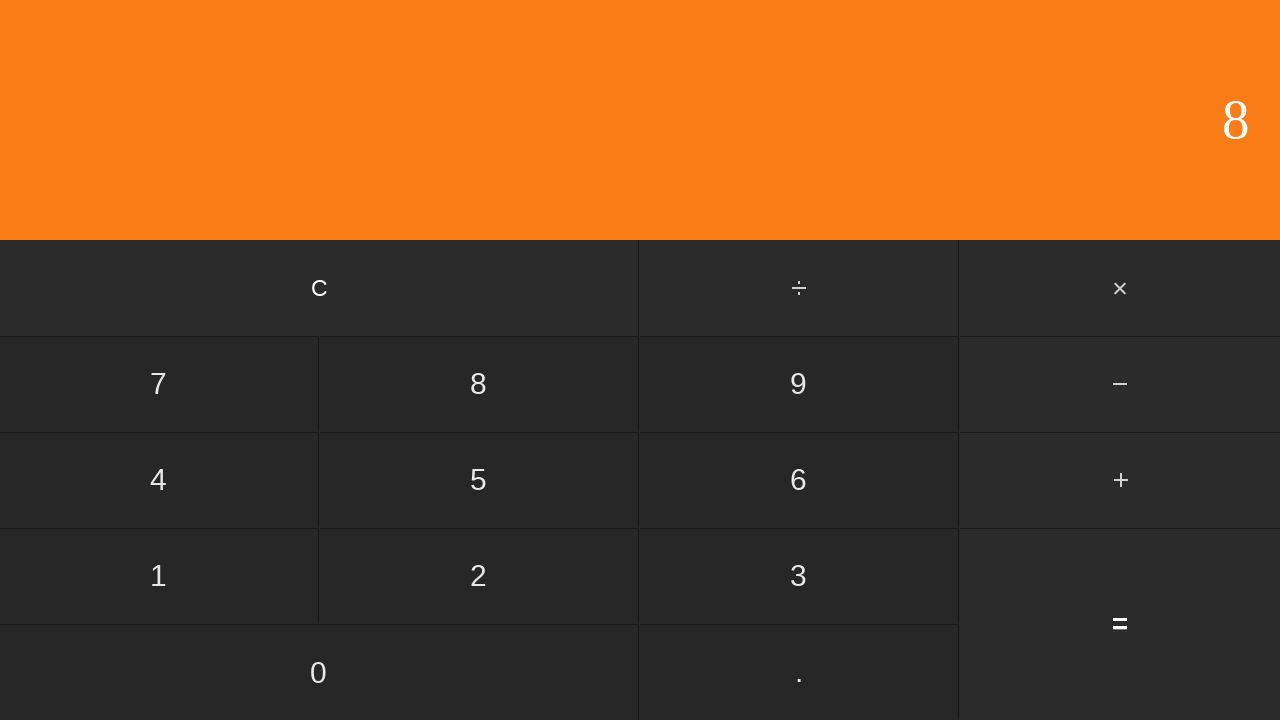

Display result appeared
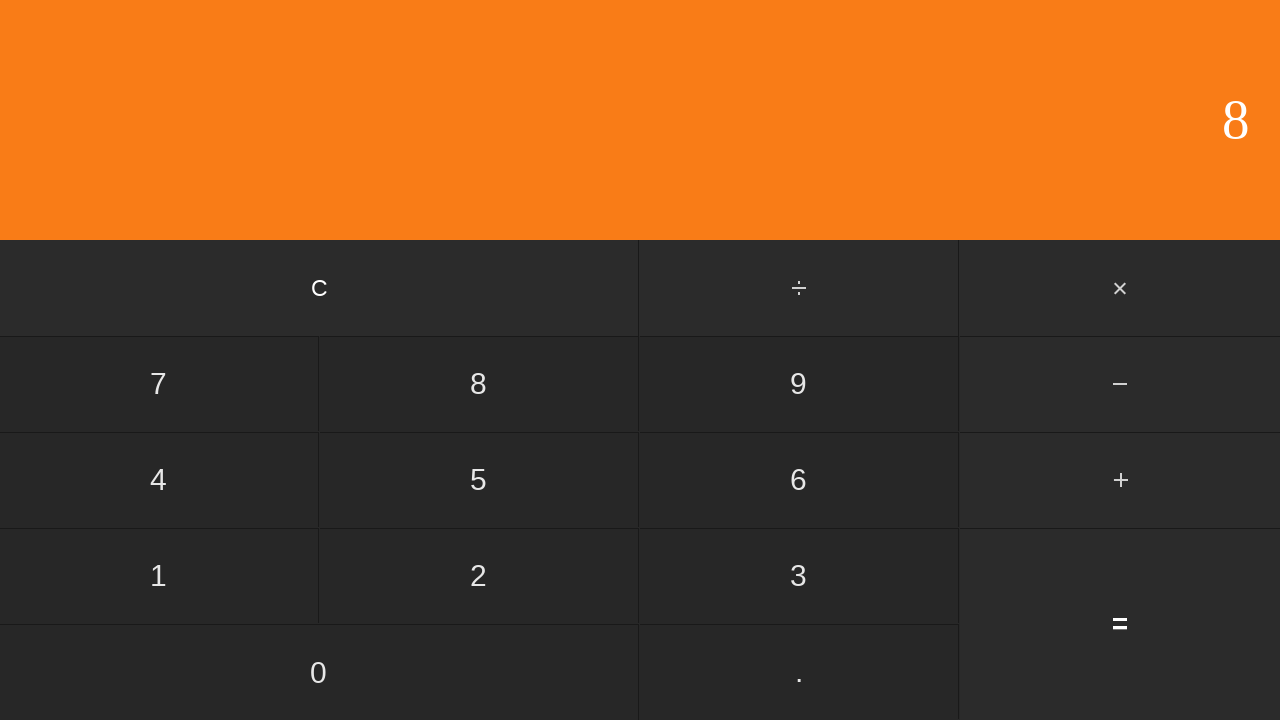

Verified division result: 8 / 1 = 8
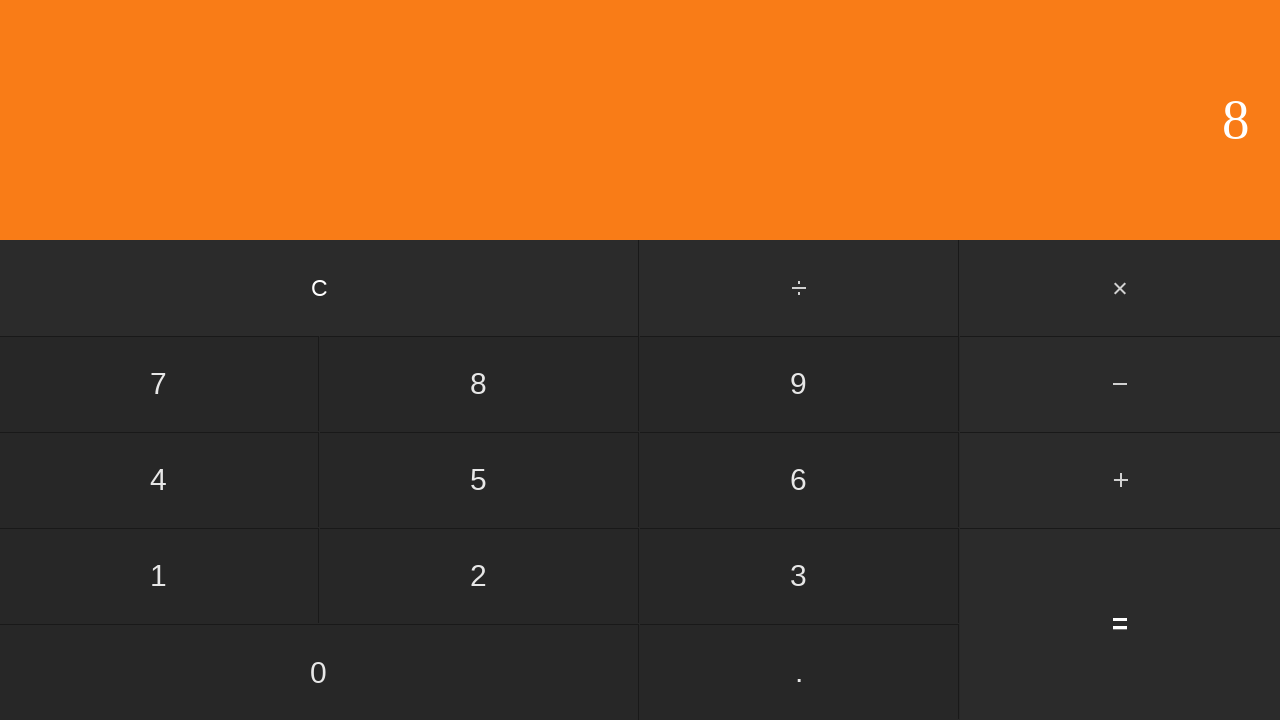

Clicked clear button to reset for next calculation at (320, 288) on input[value='C']
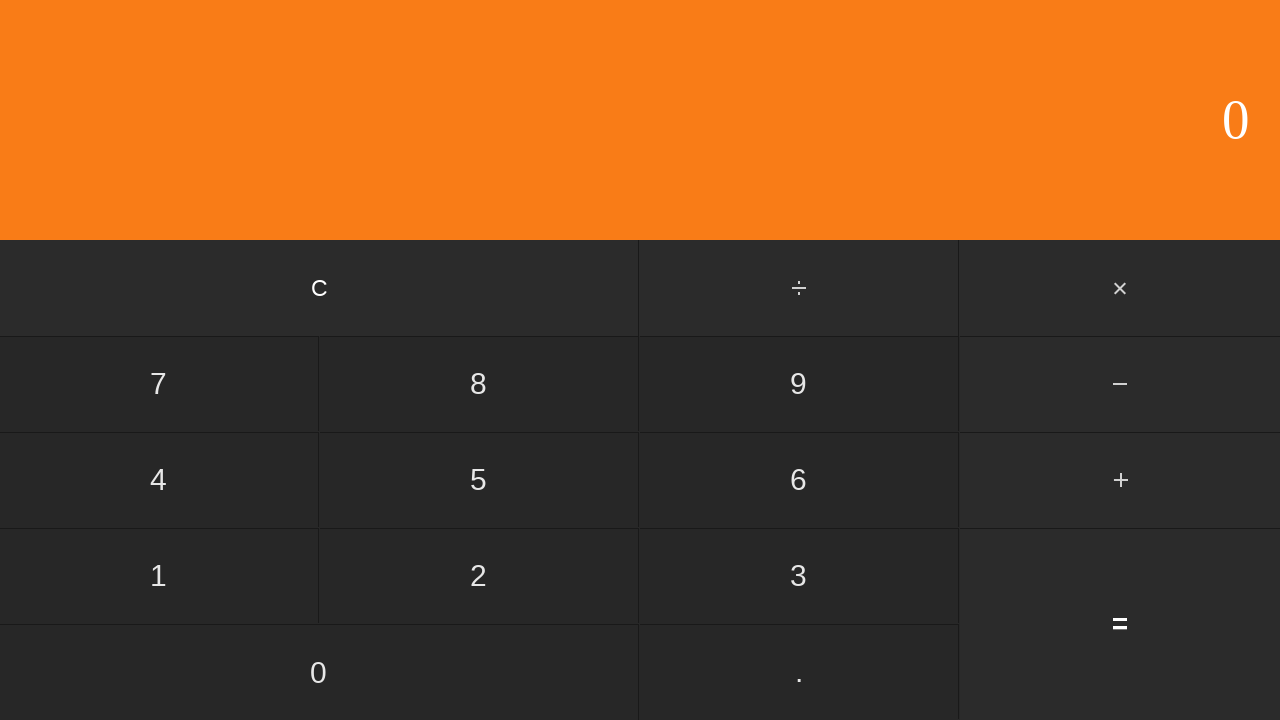

Clicked number 8 at (479, 384) on input[value='8']
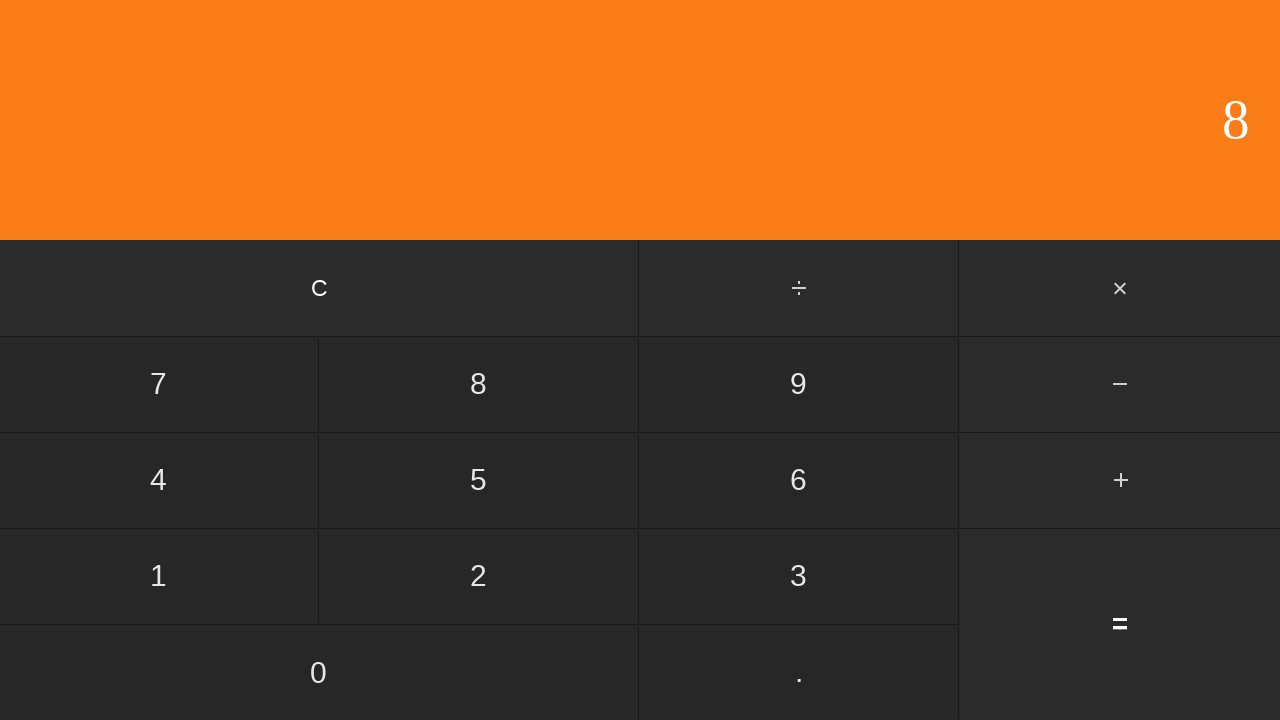

Clicked divide button at (800, 288) on #divide
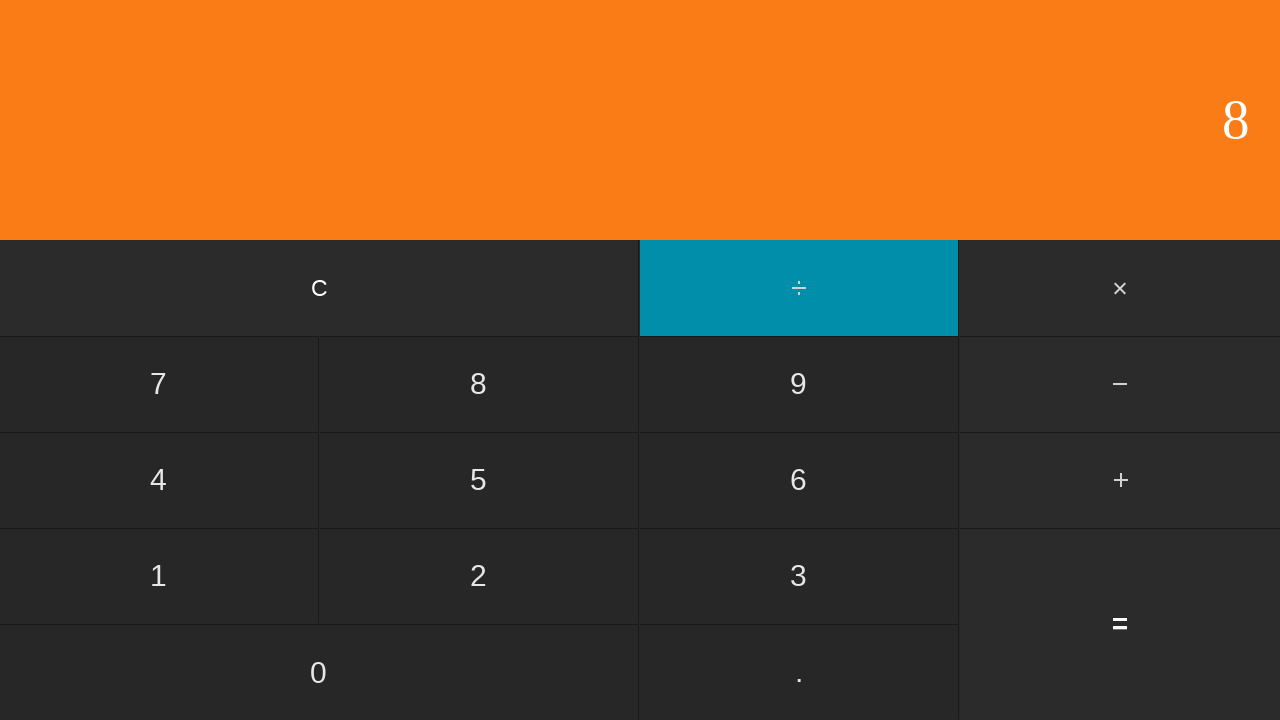

Clicked number 2 at (479, 576) on input[value='2']
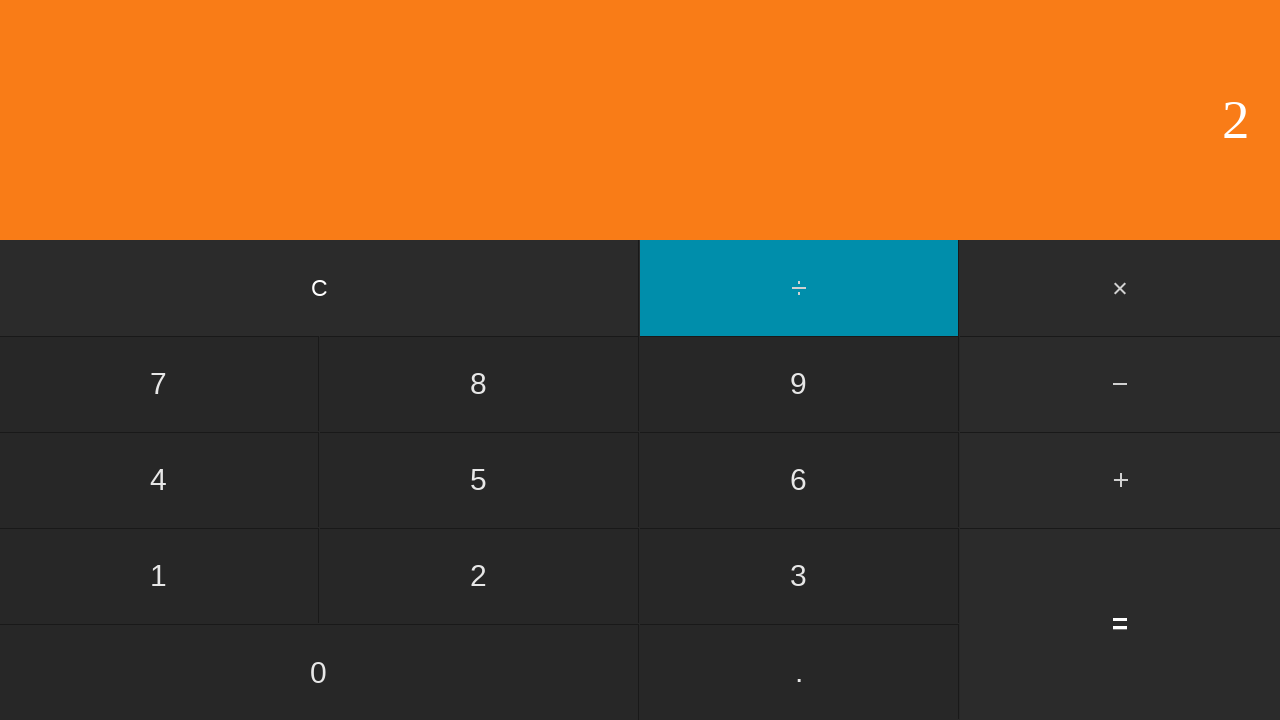

Clicked equals button to calculate 8 / 2 at (1120, 624) on input[value='=']
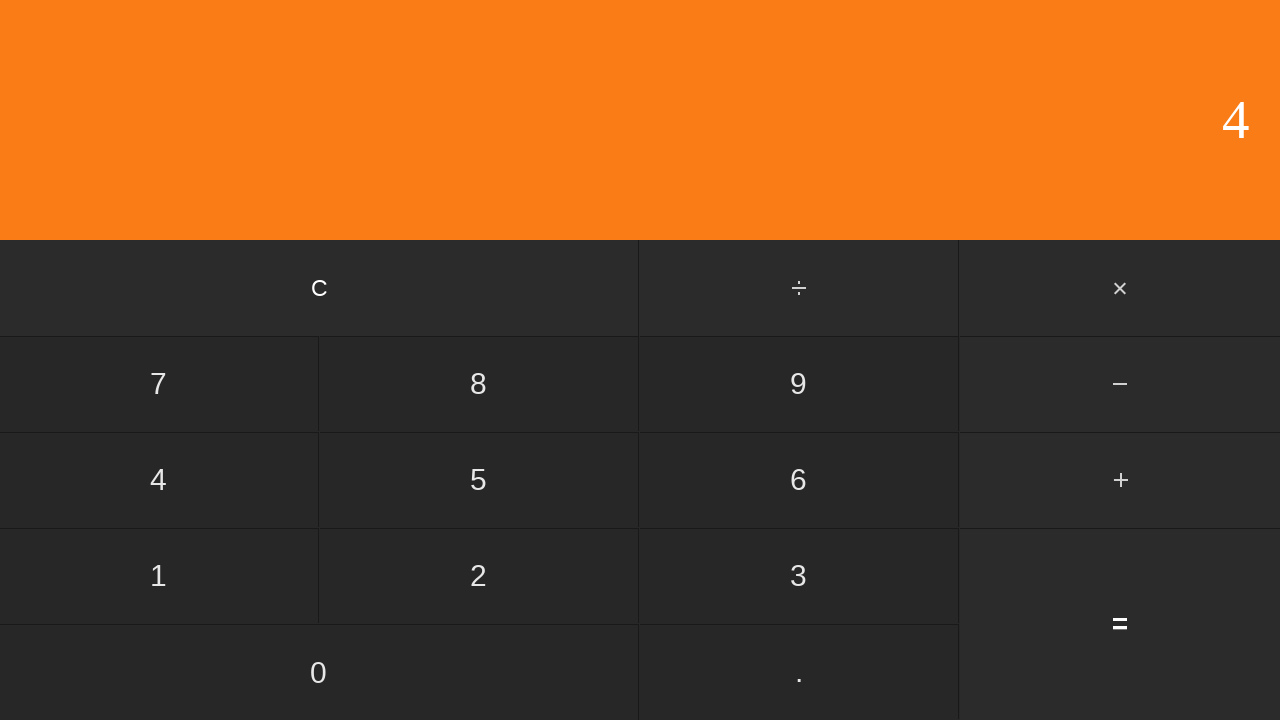

Display result appeared
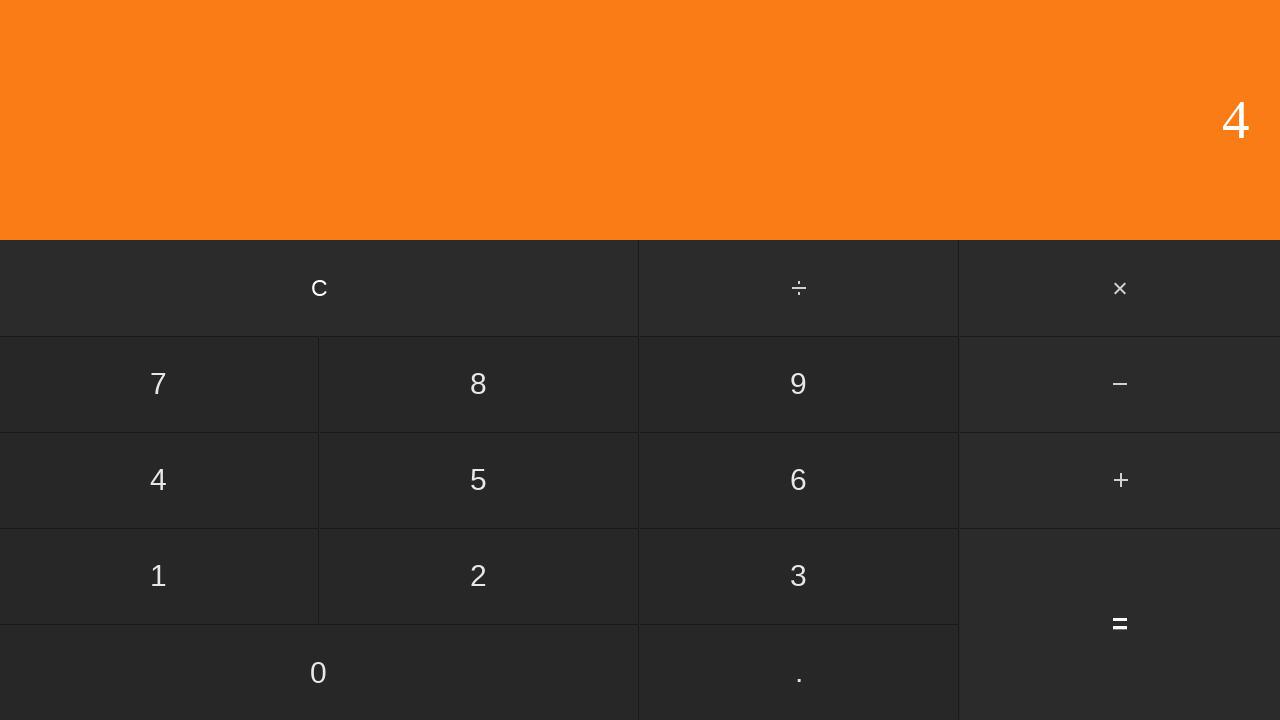

Verified division result: 8 / 2 = 4
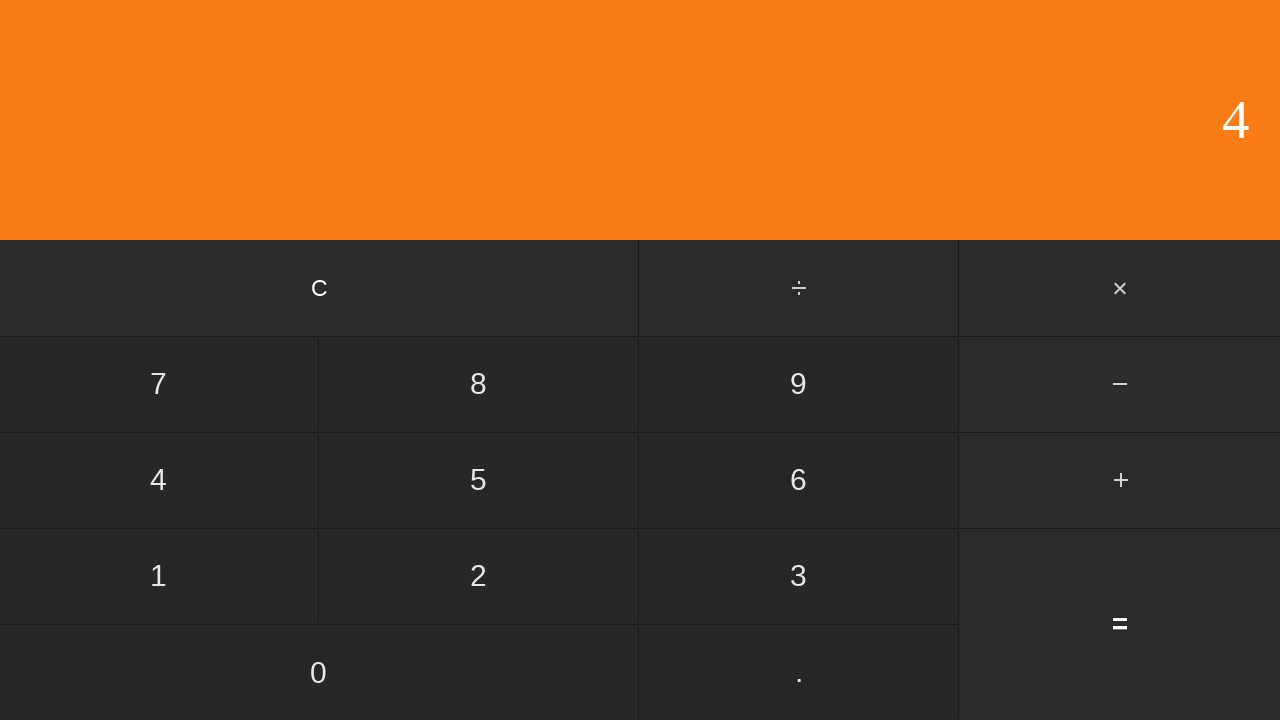

Clicked clear button to reset for next calculation at (320, 288) on input[value='C']
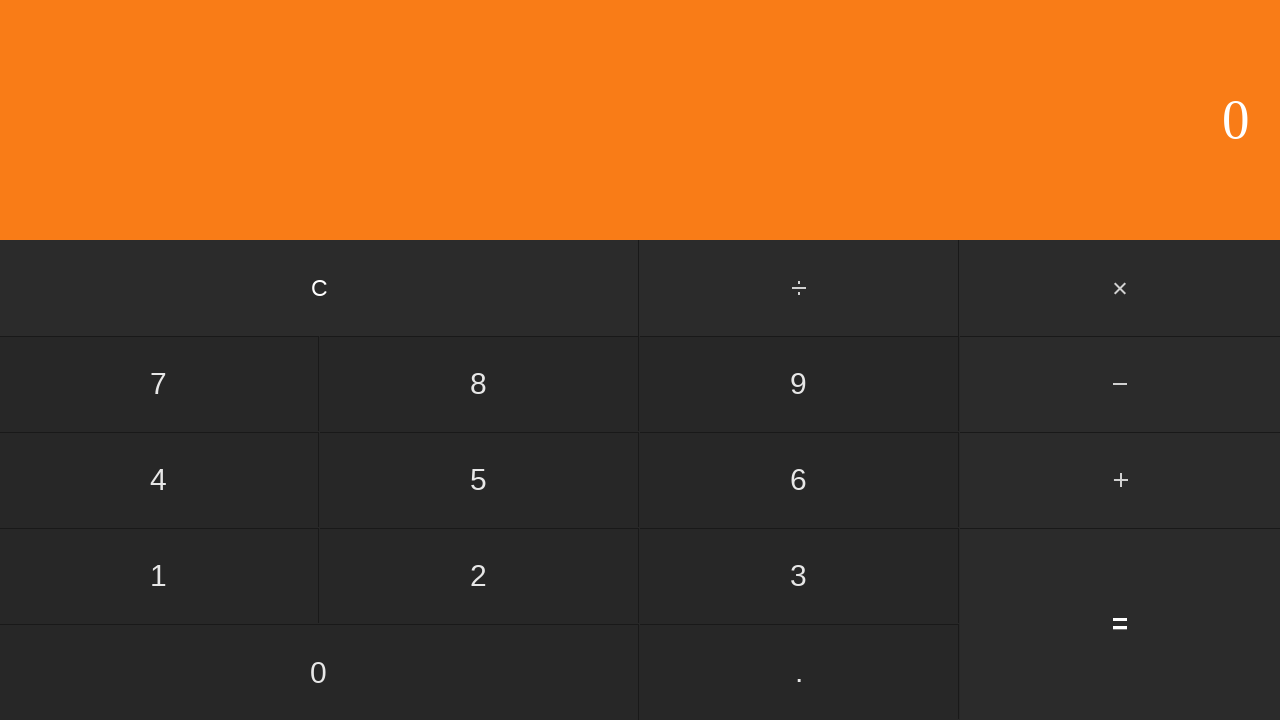

Clicked number 8 at (479, 384) on input[value='8']
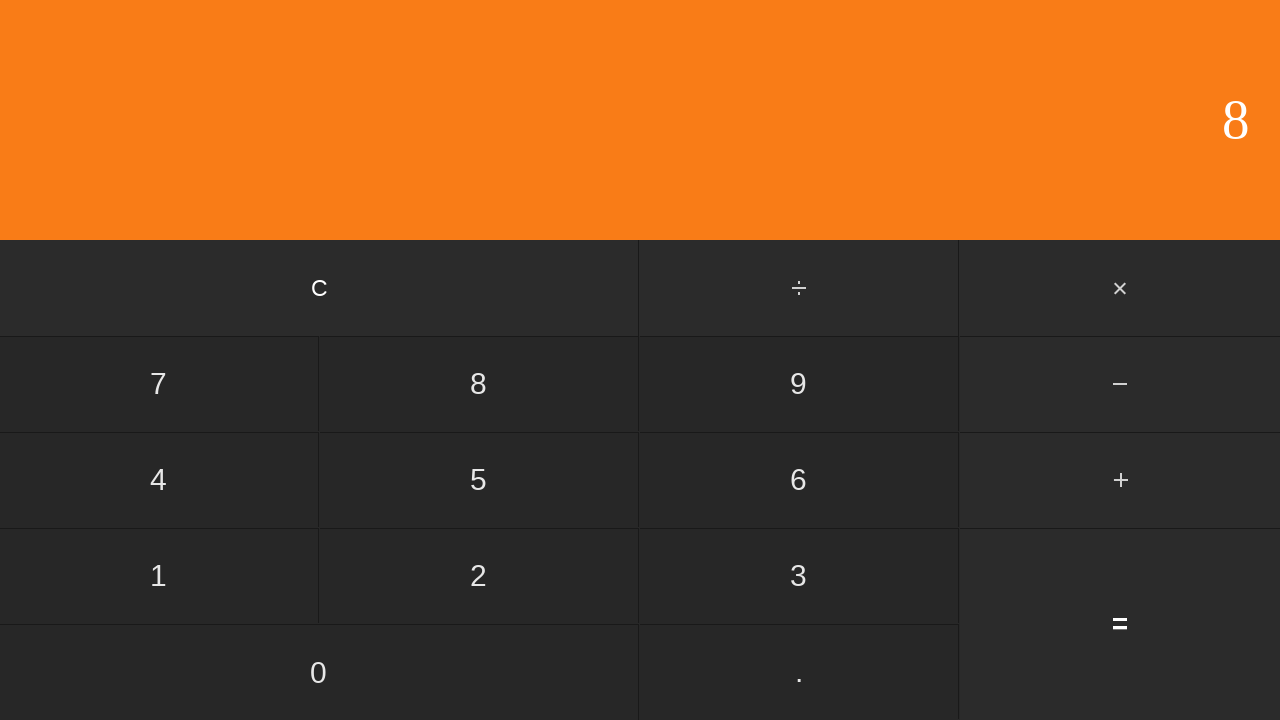

Clicked divide button at (800, 288) on #divide
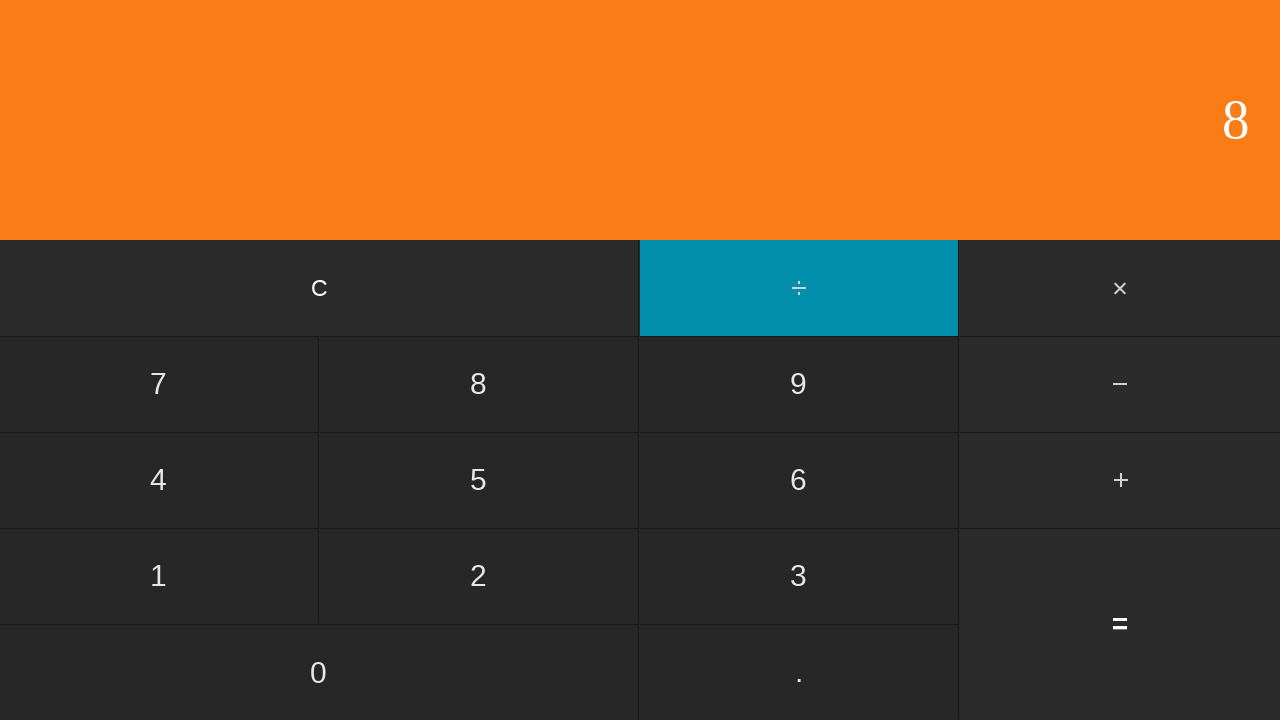

Clicked number 3 at (799, 576) on input[value='3']
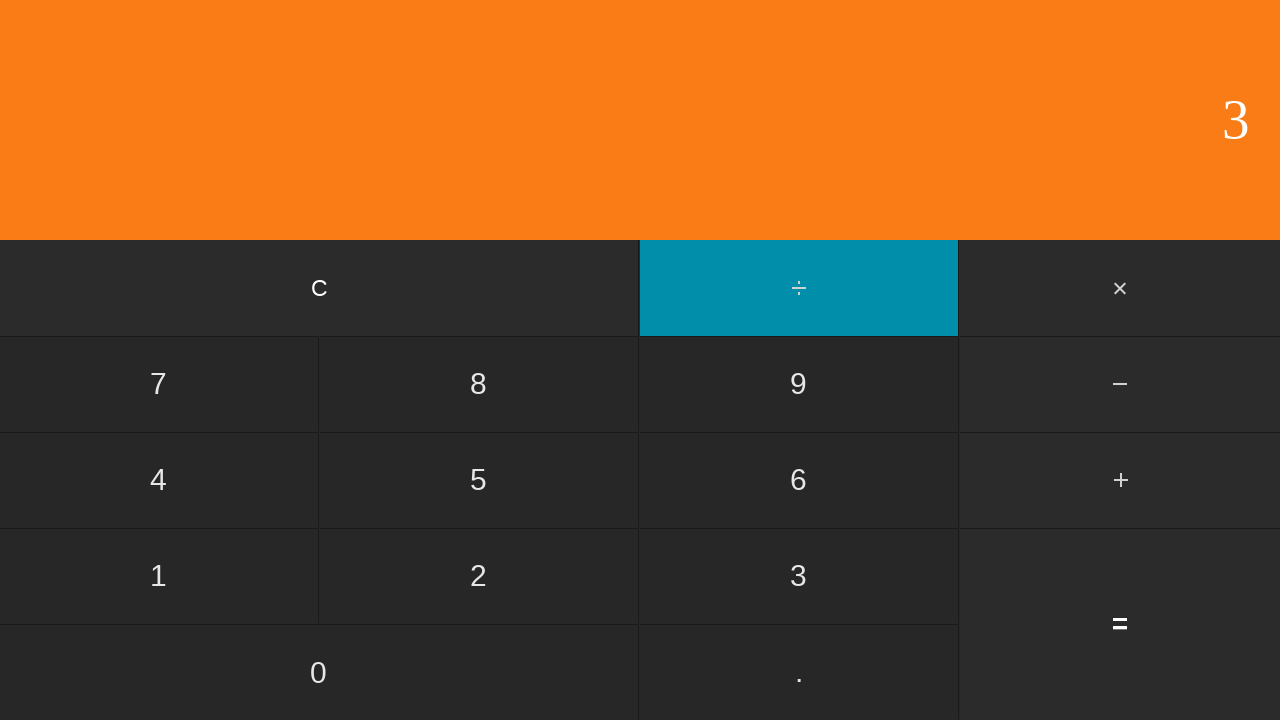

Clicked equals button to calculate 8 / 3 at (1120, 624) on input[value='=']
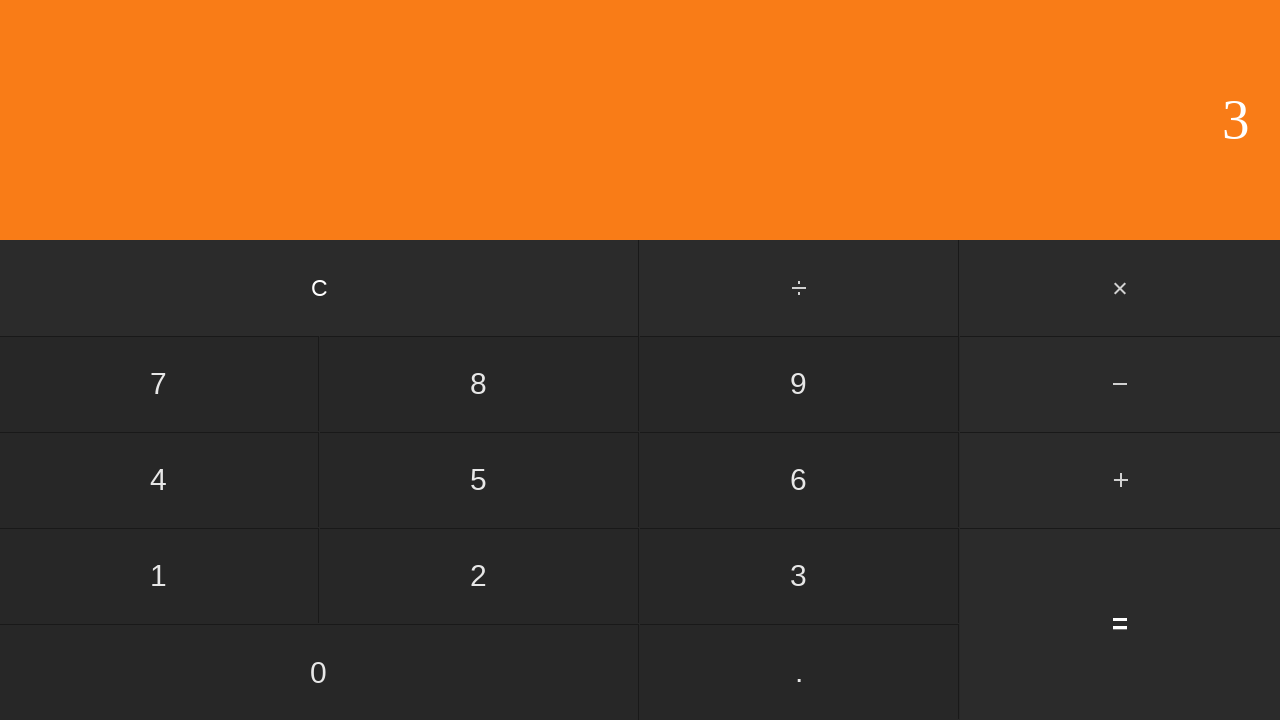

Display result appeared
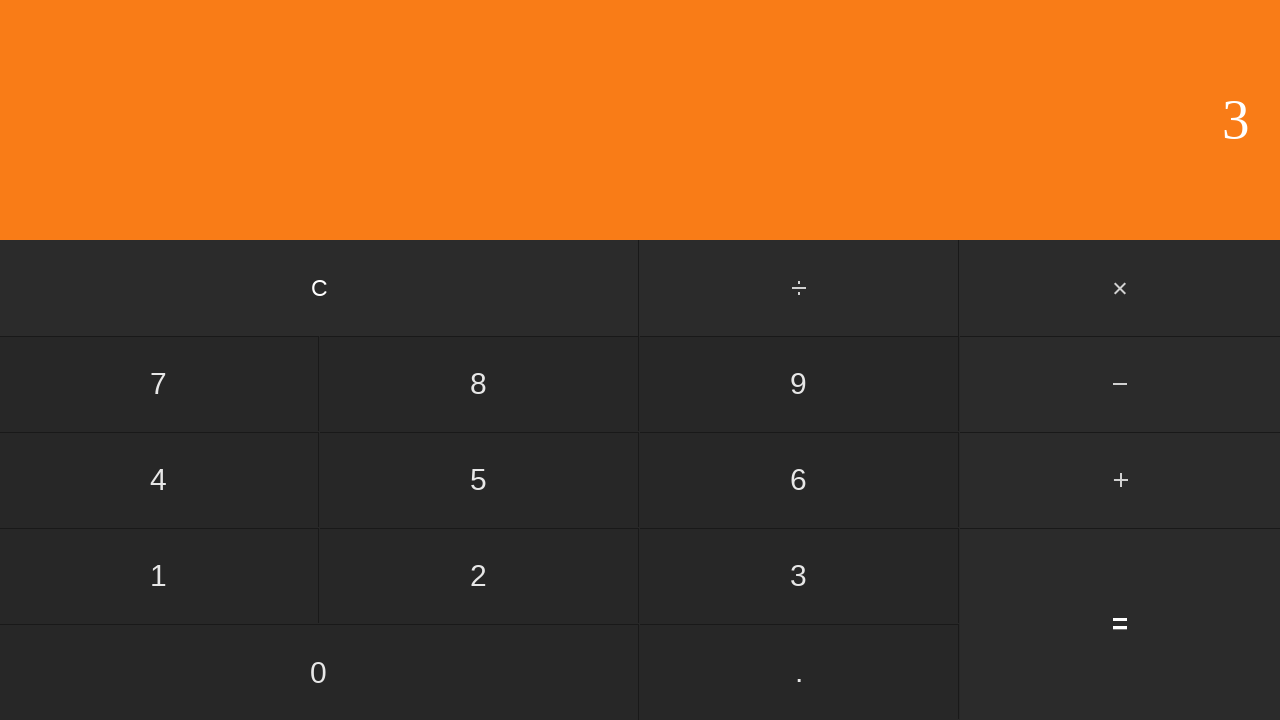

Verified division result: 8 / 3 = 3
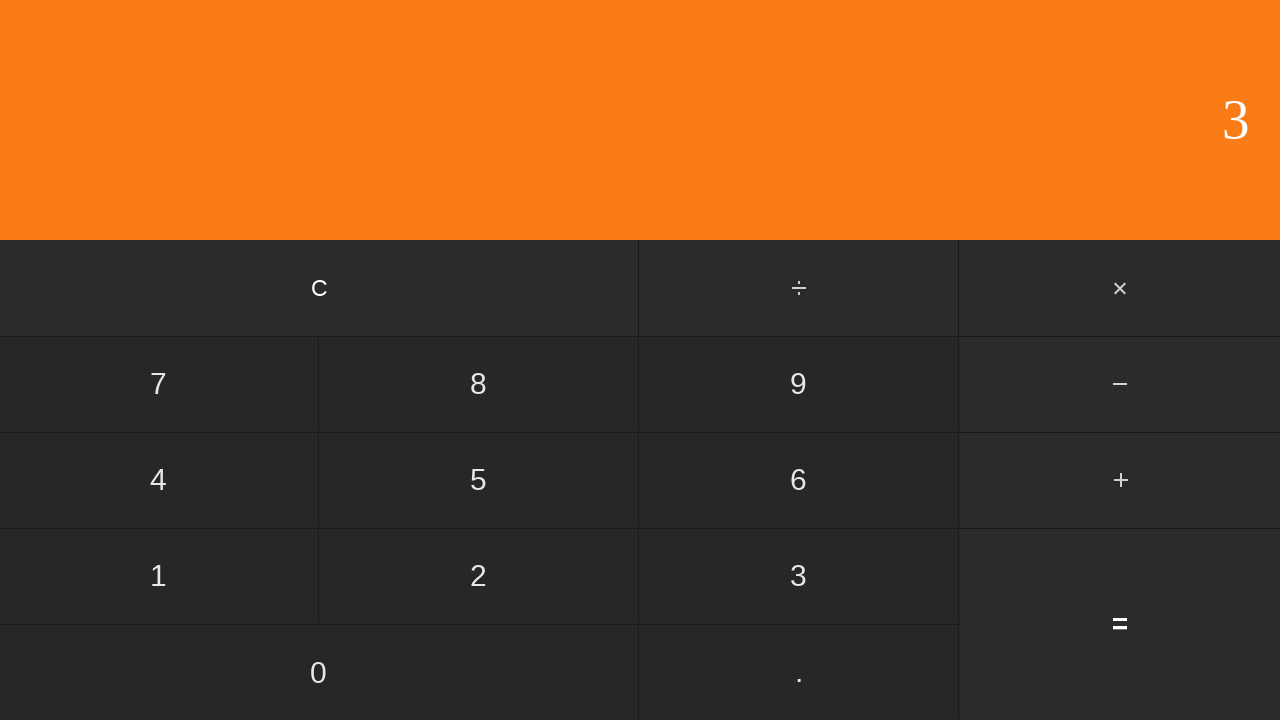

Clicked clear button to reset for next calculation at (320, 288) on input[value='C']
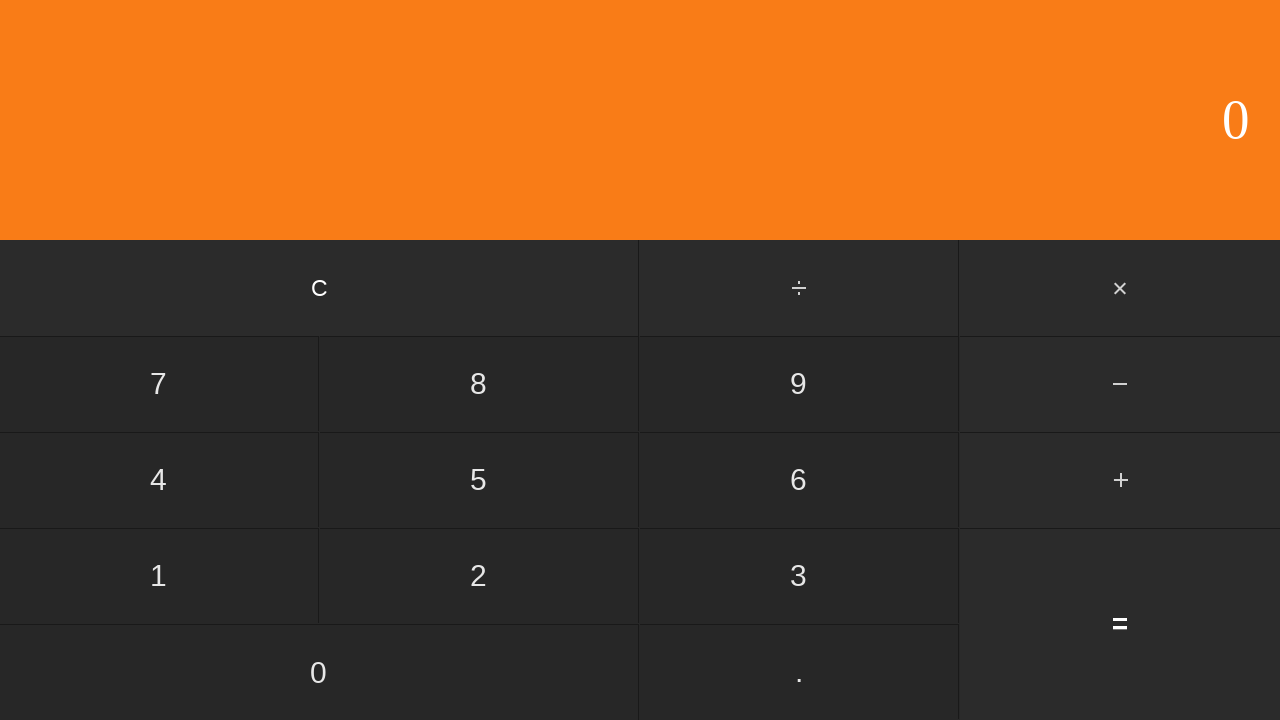

Clicked number 8 at (479, 384) on input[value='8']
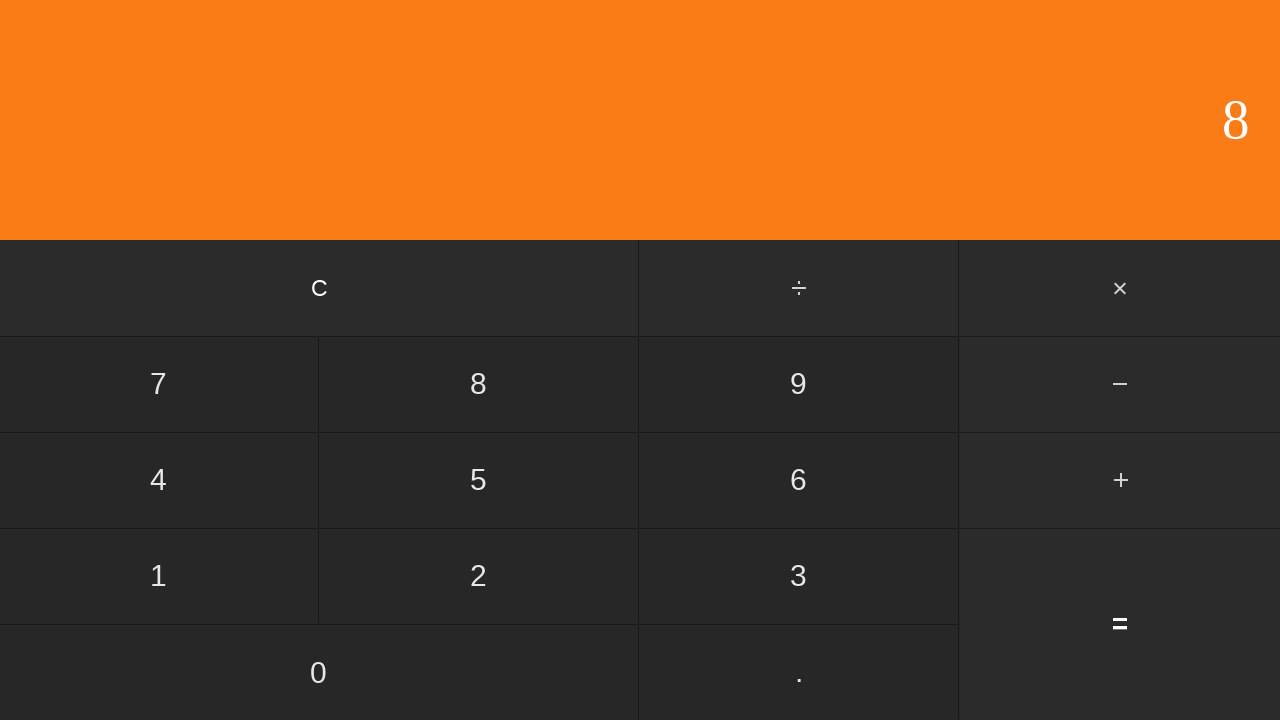

Clicked divide button at (800, 288) on #divide
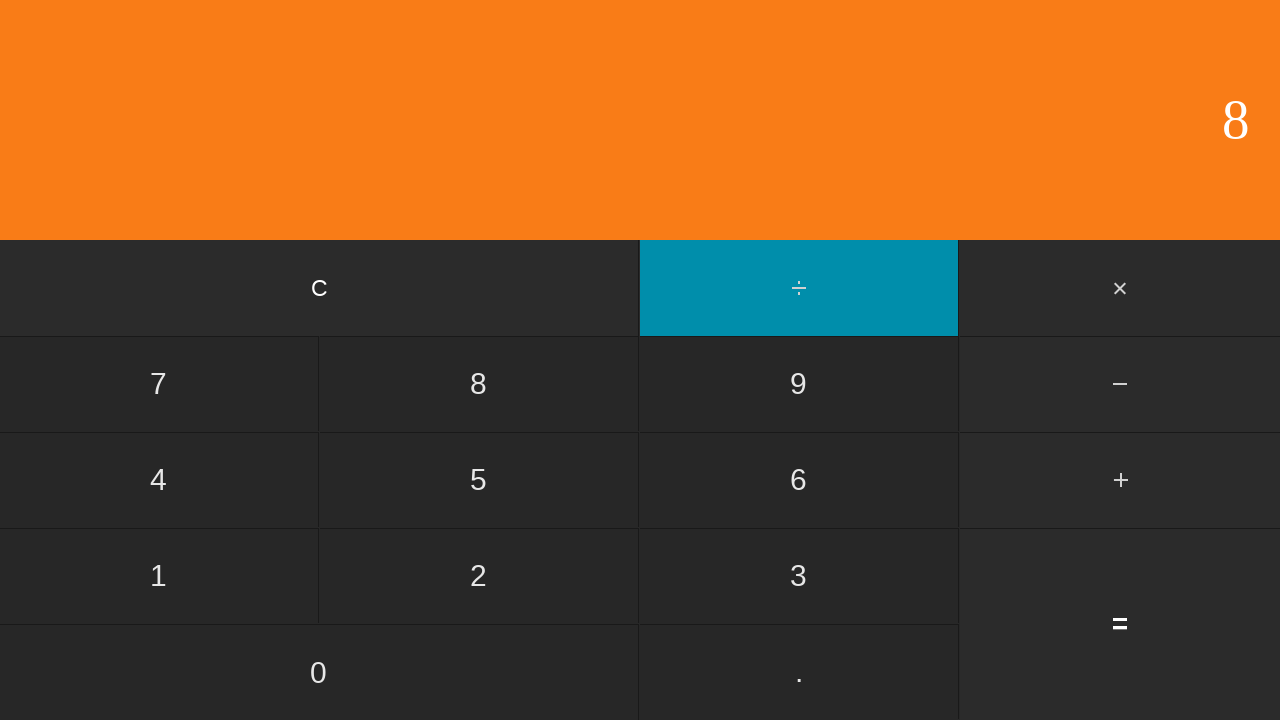

Clicked number 4 at (159, 480) on input[value='4']
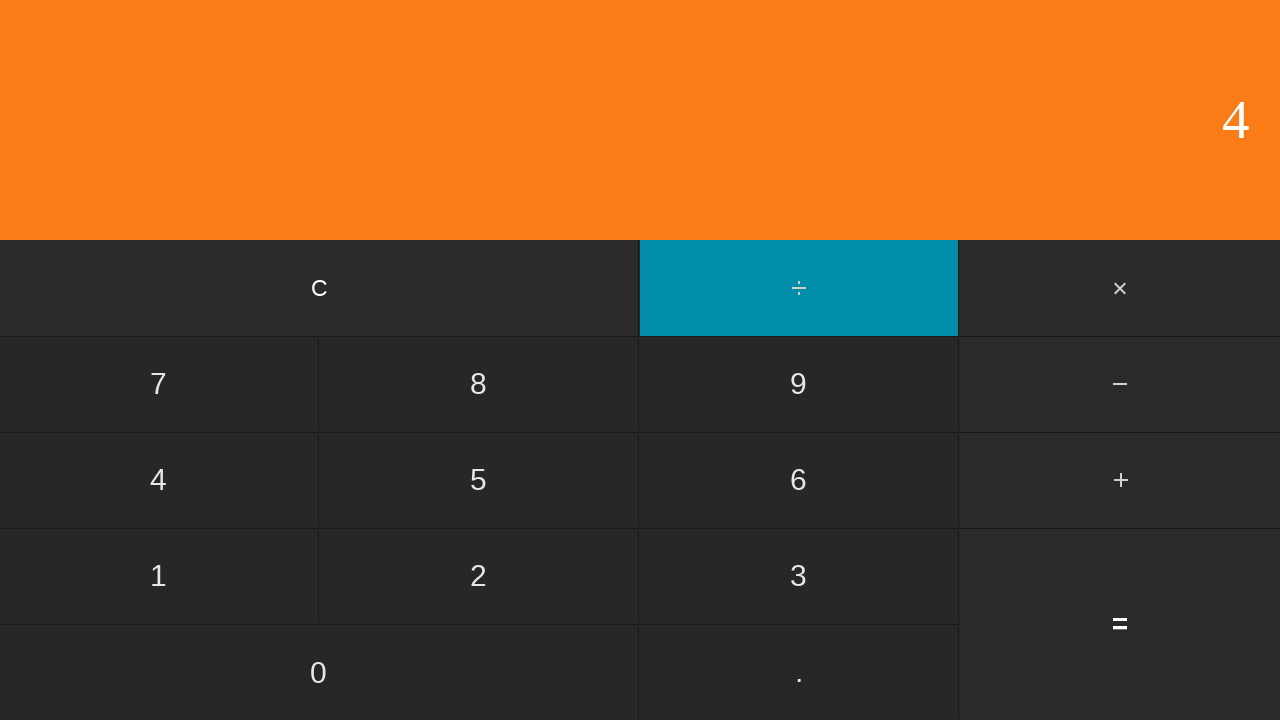

Clicked equals button to calculate 8 / 4 at (1120, 624) on input[value='=']
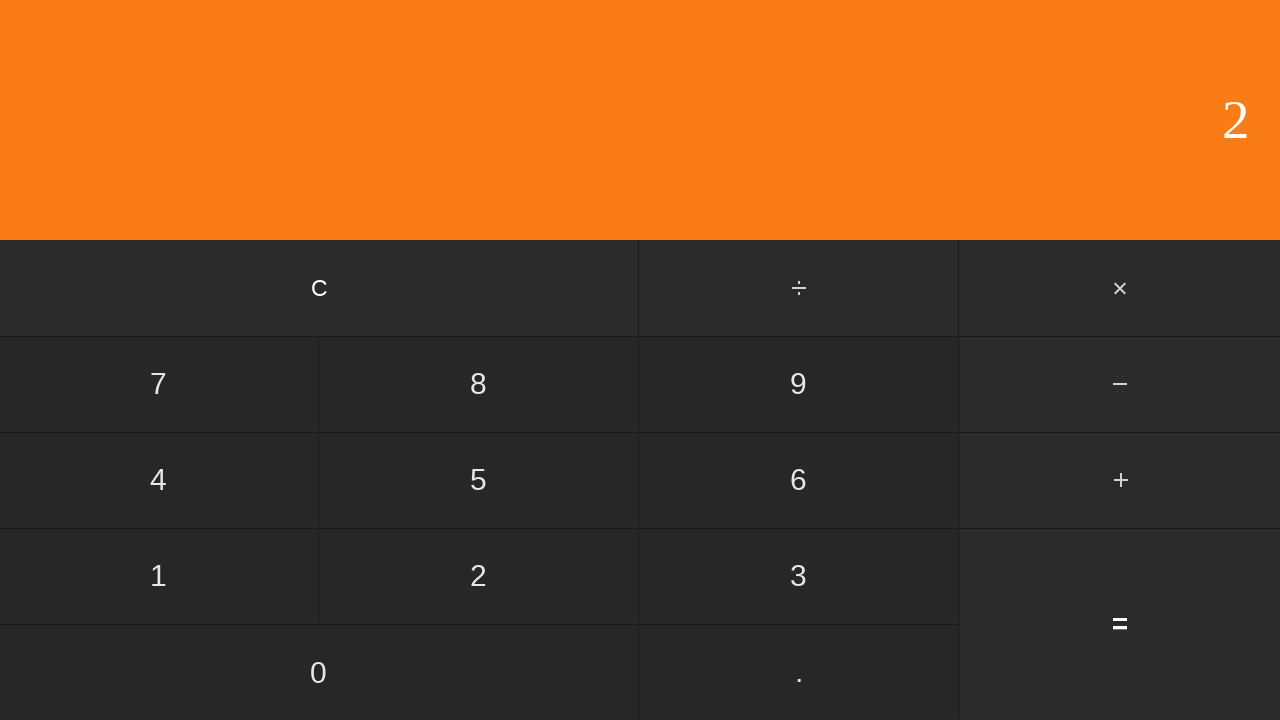

Display result appeared
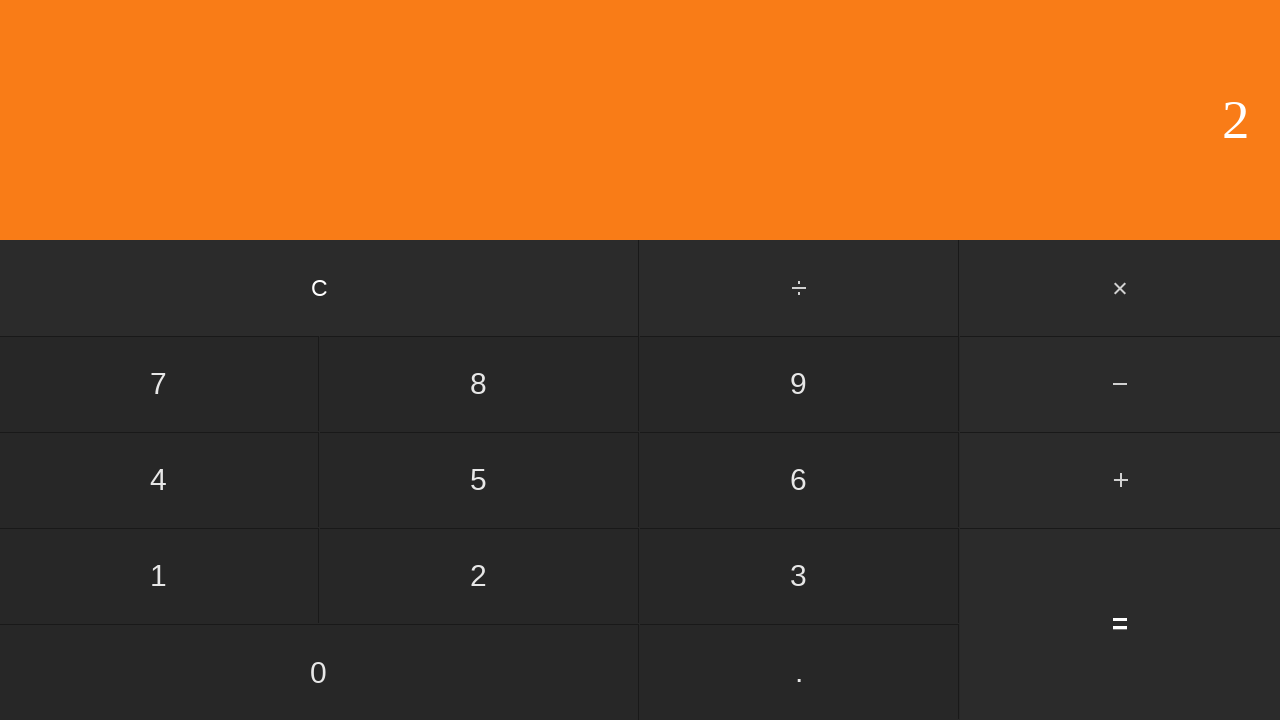

Verified division result: 8 / 4 = 2
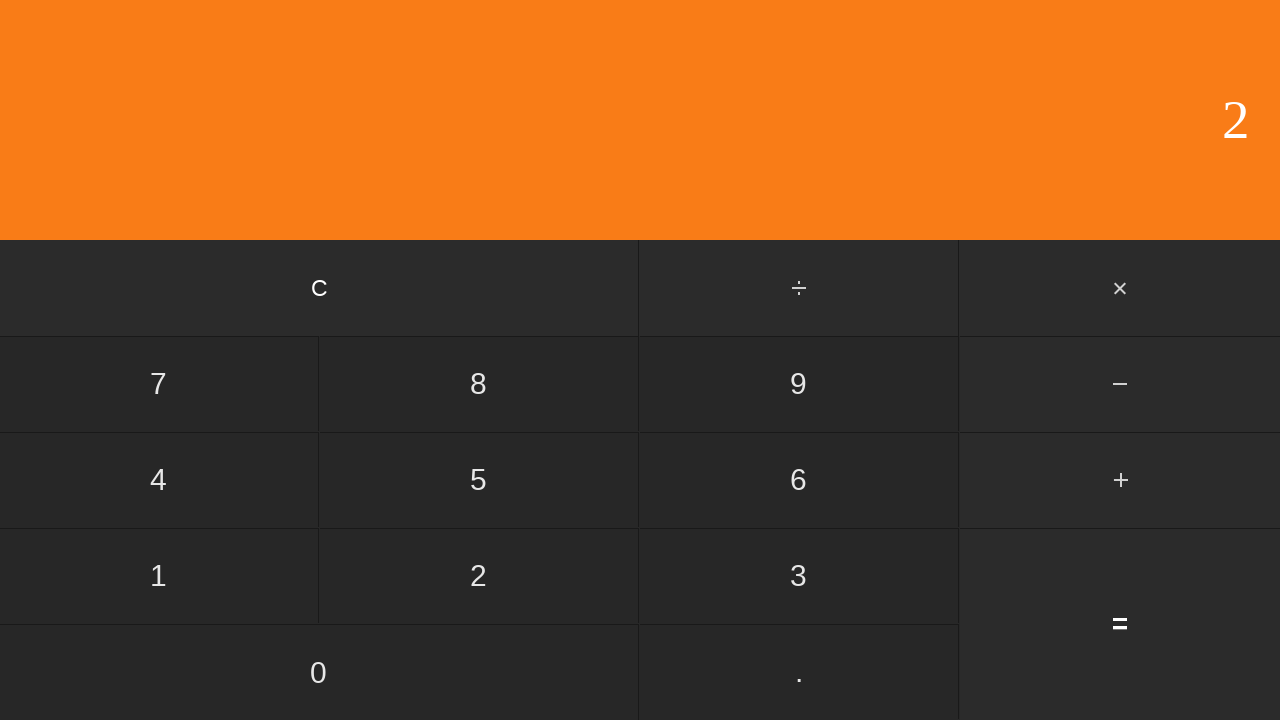

Clicked clear button to reset for next calculation at (320, 288) on input[value='C']
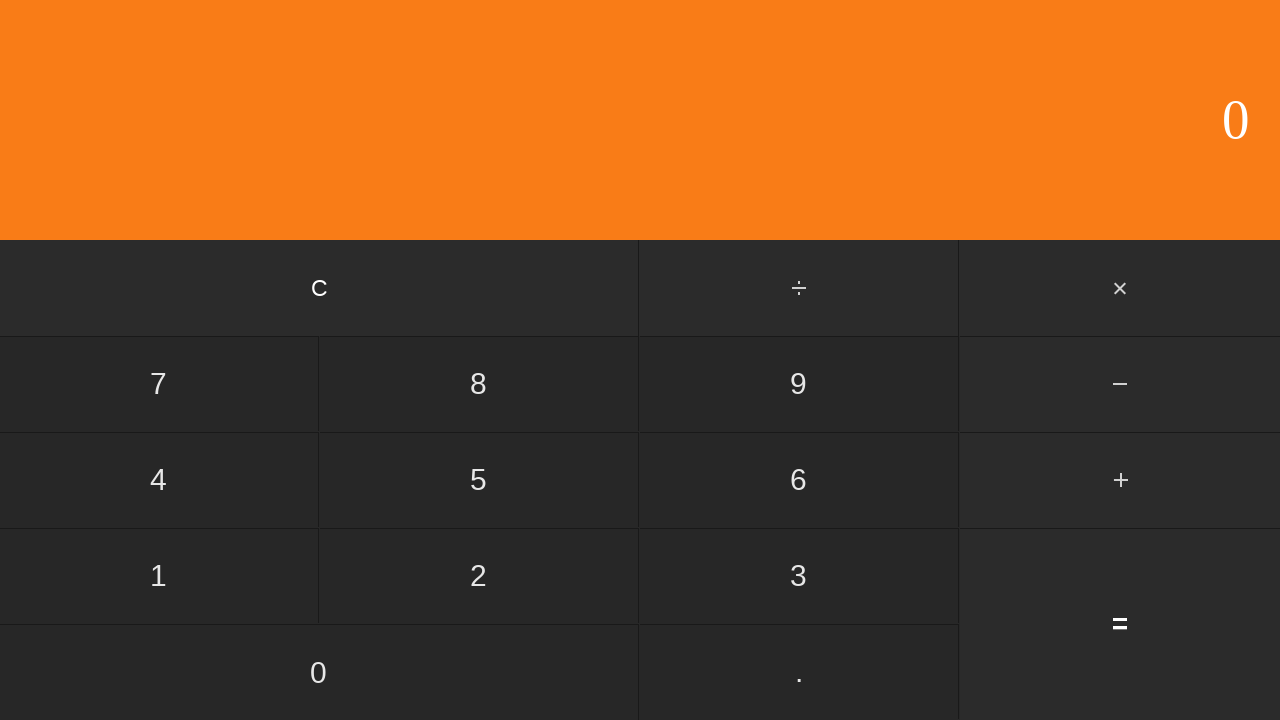

Clicked number 8 at (479, 384) on input[value='8']
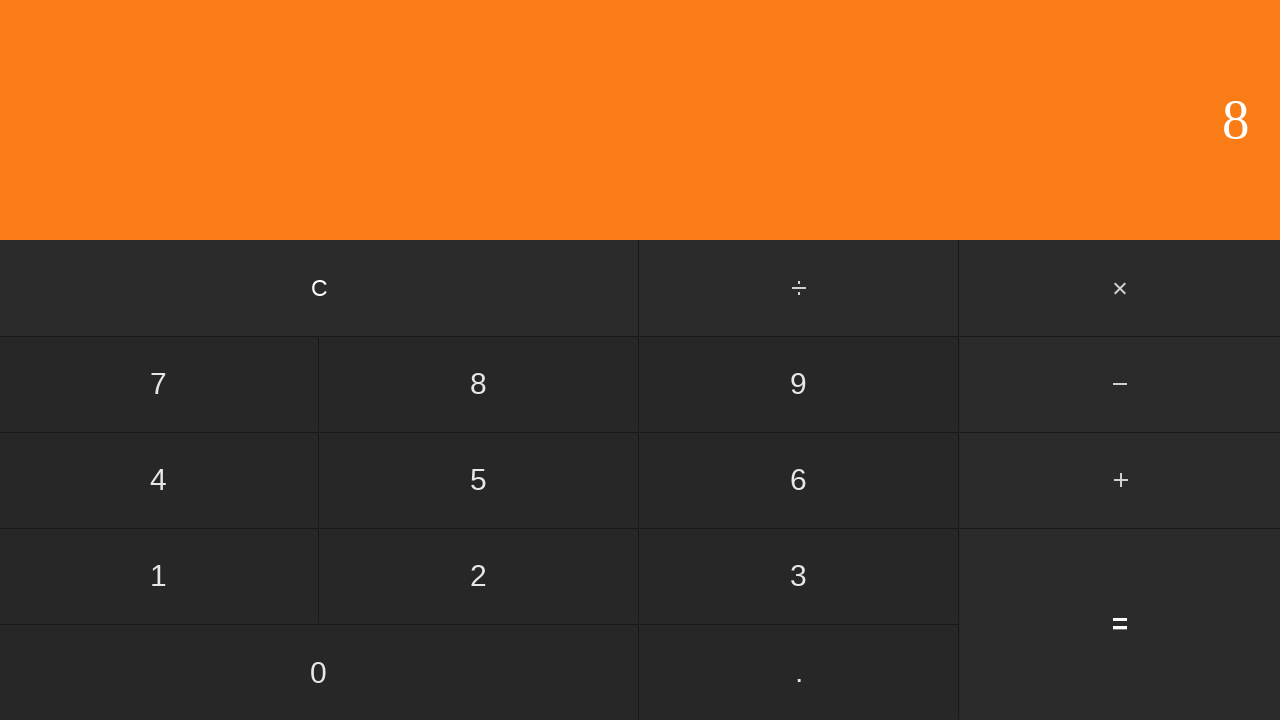

Clicked divide button at (800, 288) on #divide
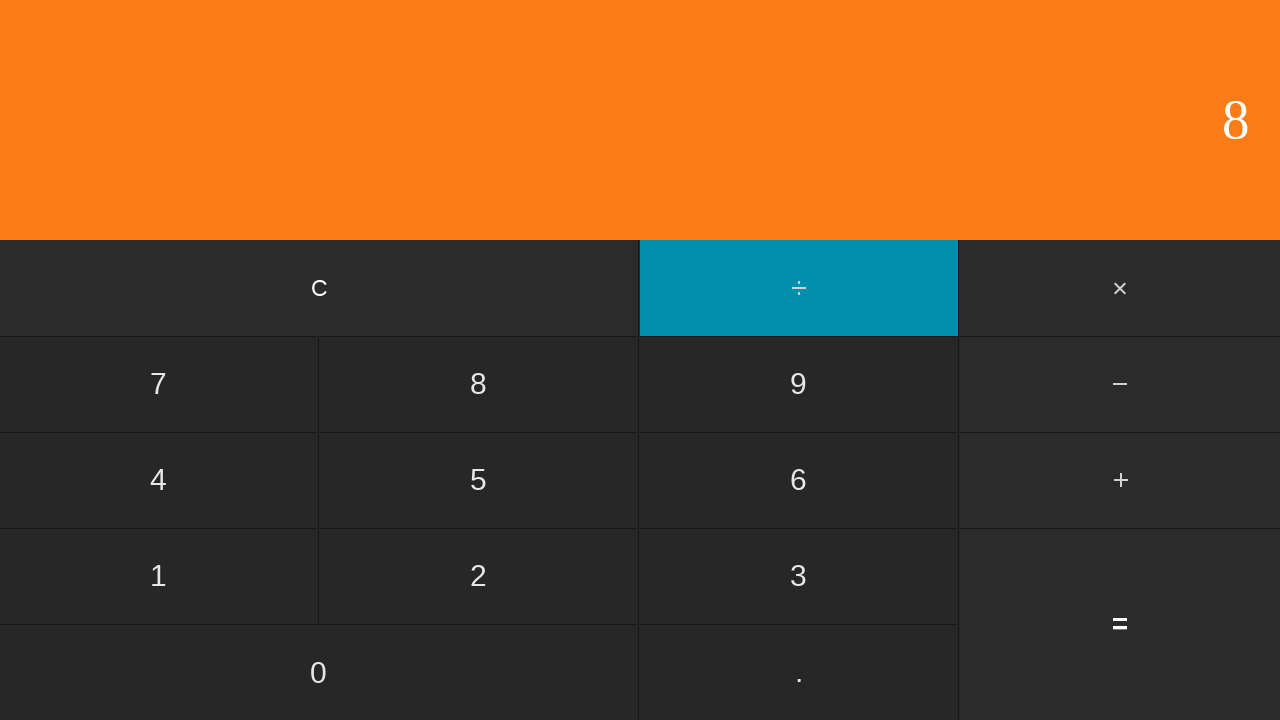

Clicked number 5 at (479, 480) on input[value='5']
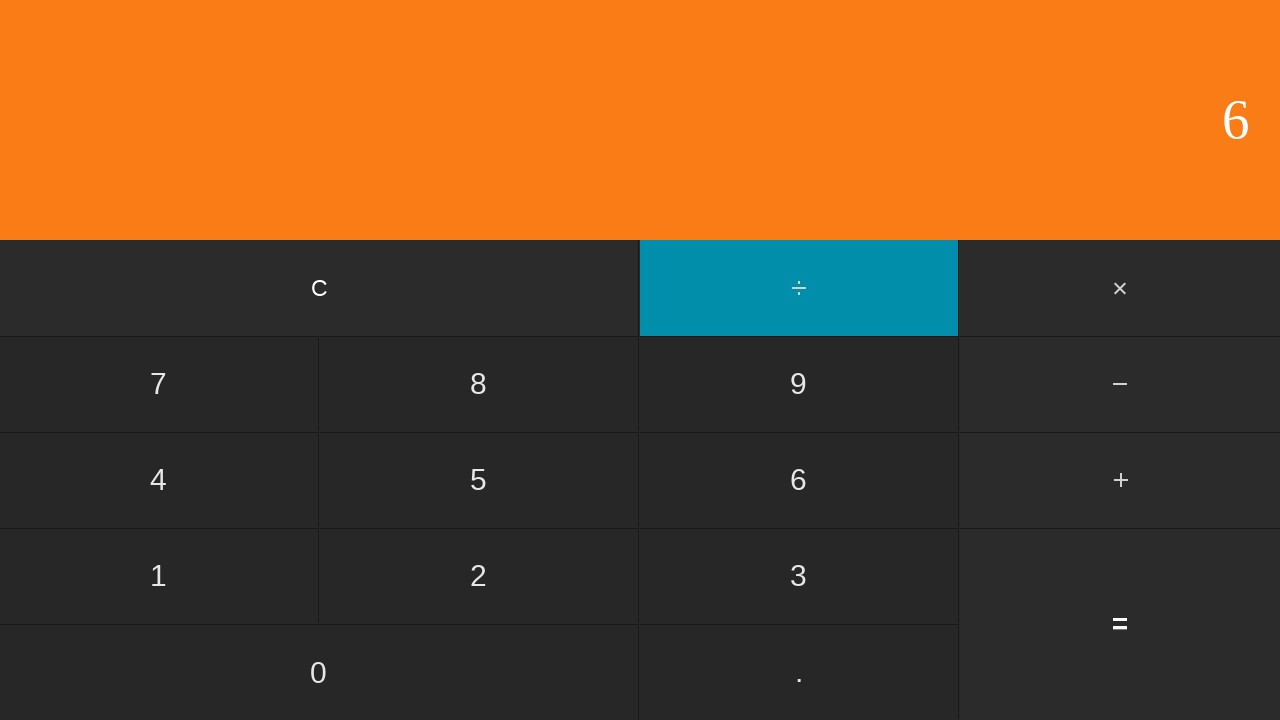

Clicked equals button to calculate 8 / 5 at (1120, 624) on input[value='=']
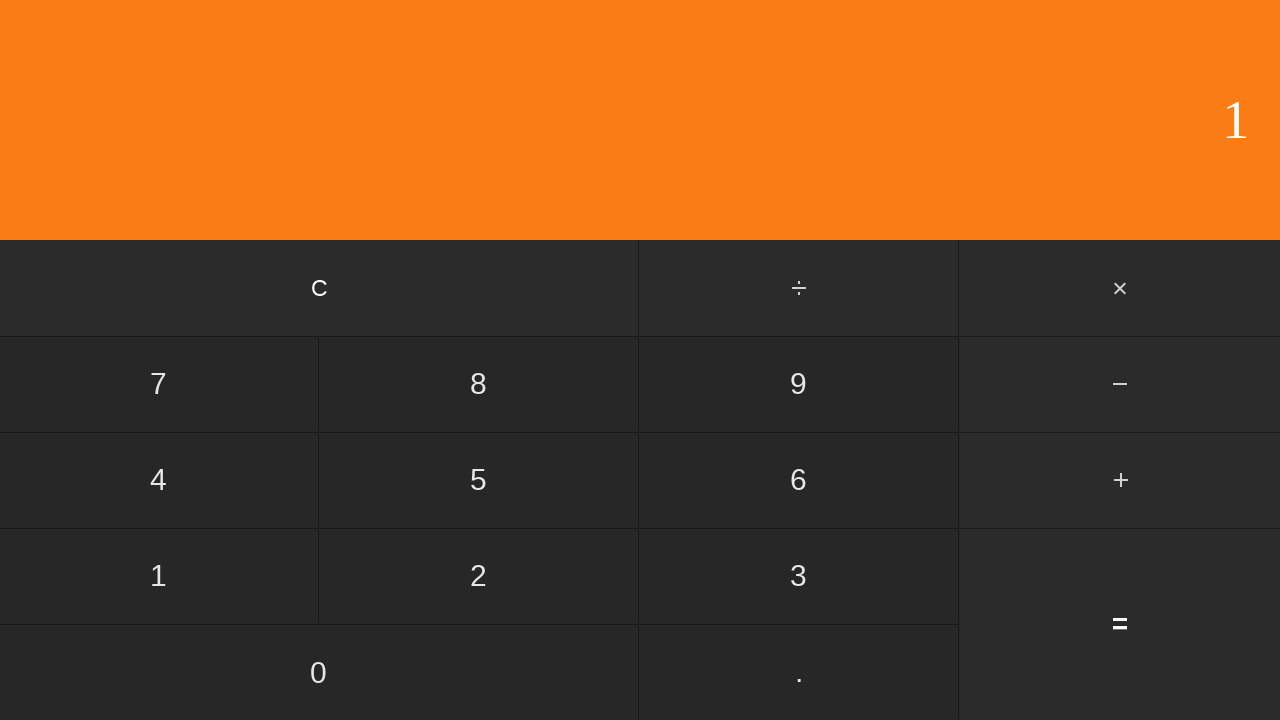

Display result appeared
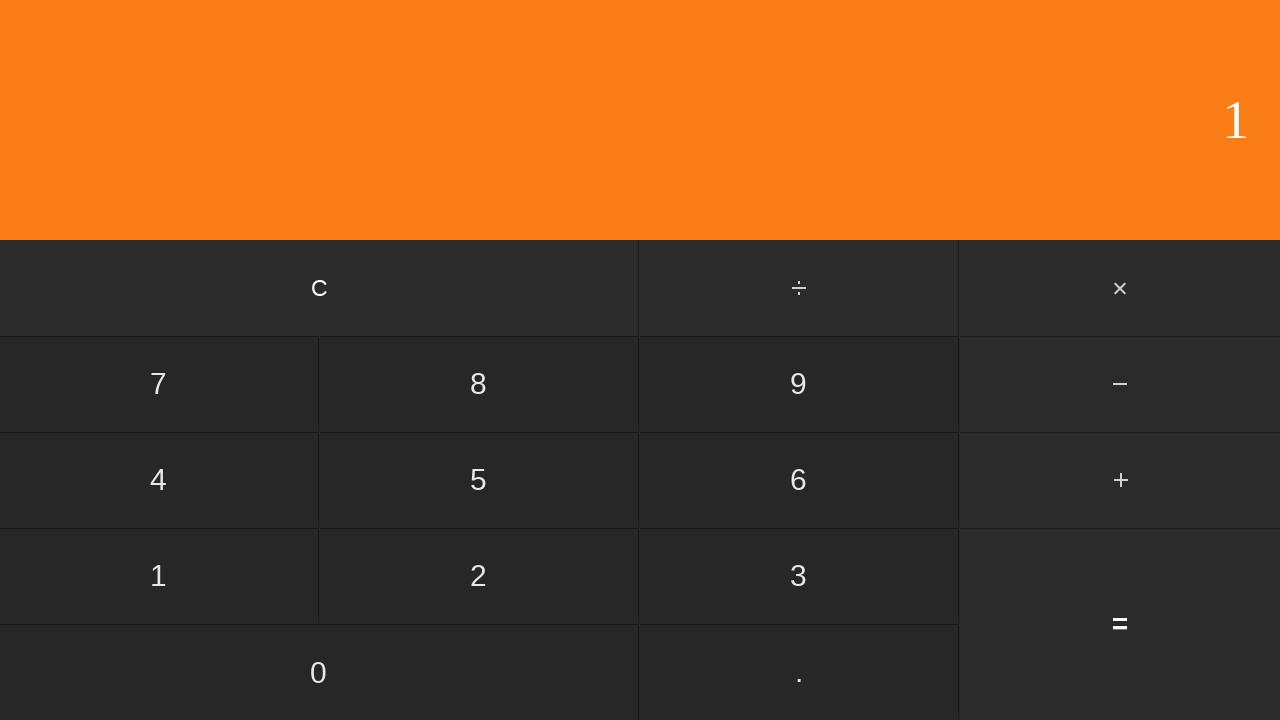

Verified division result: 8 / 5 = 1
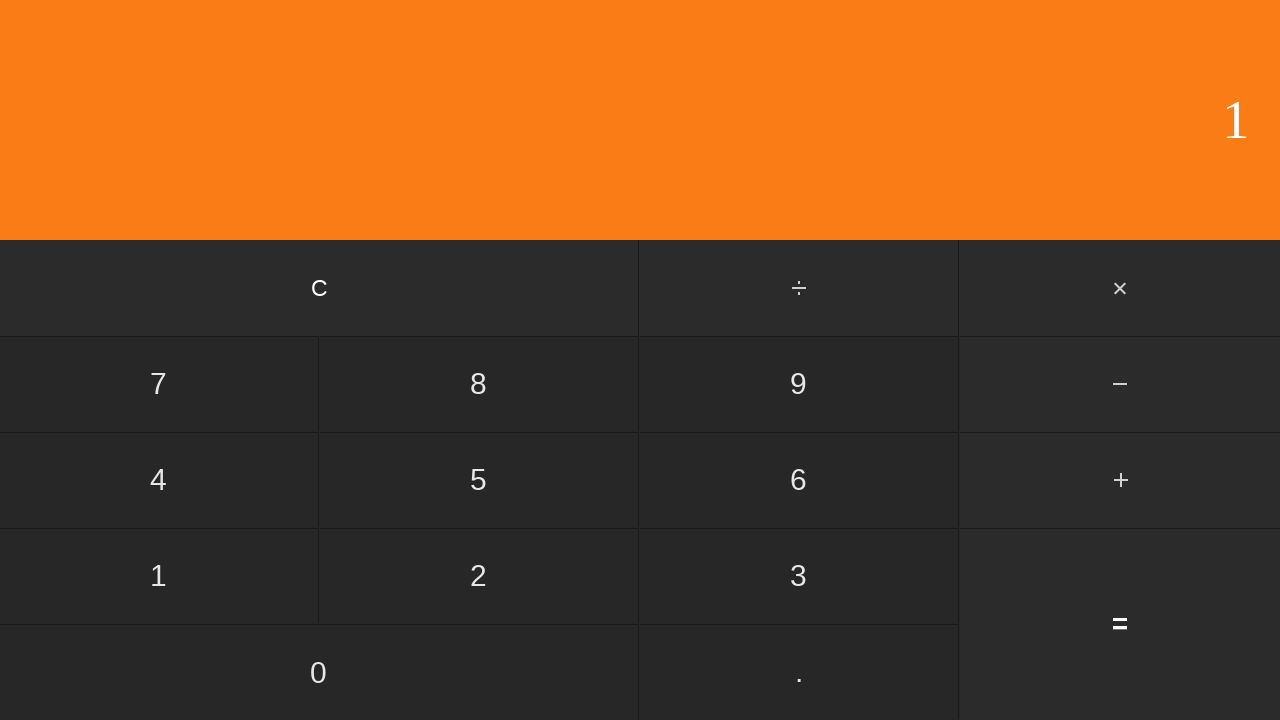

Clicked clear button to reset for next calculation at (320, 288) on input[value='C']
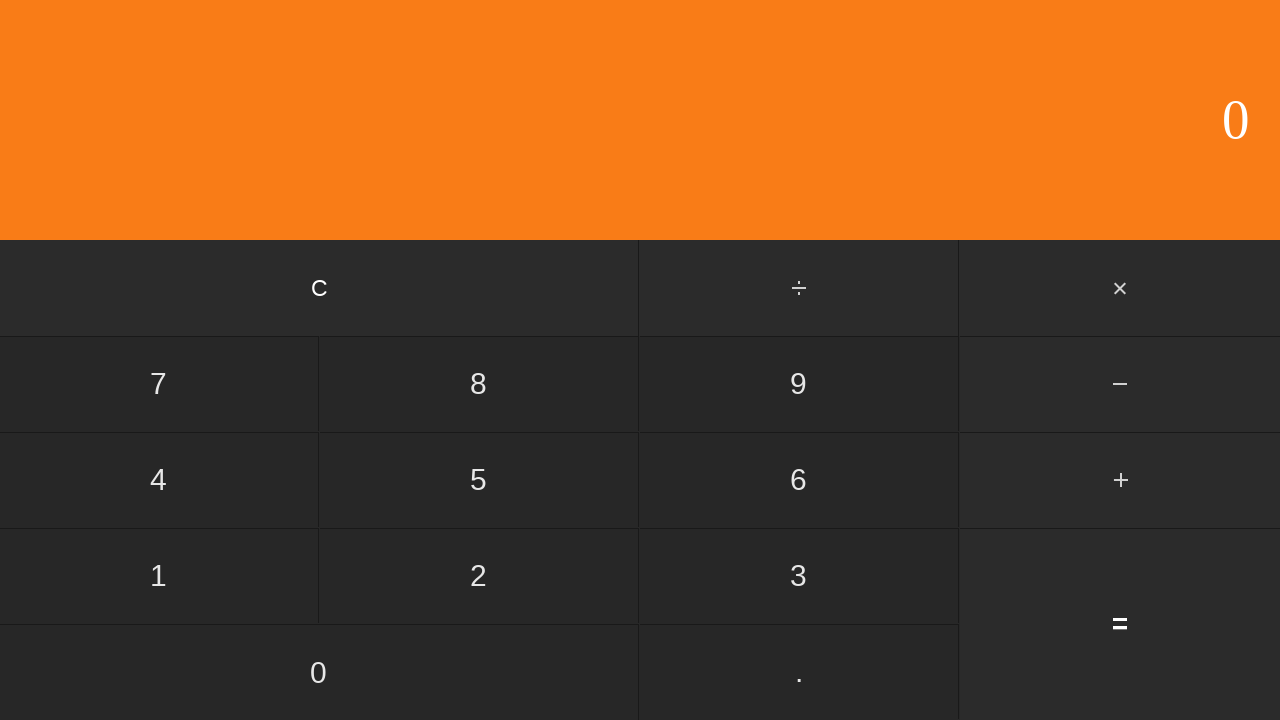

Clicked number 8 at (479, 384) on input[value='8']
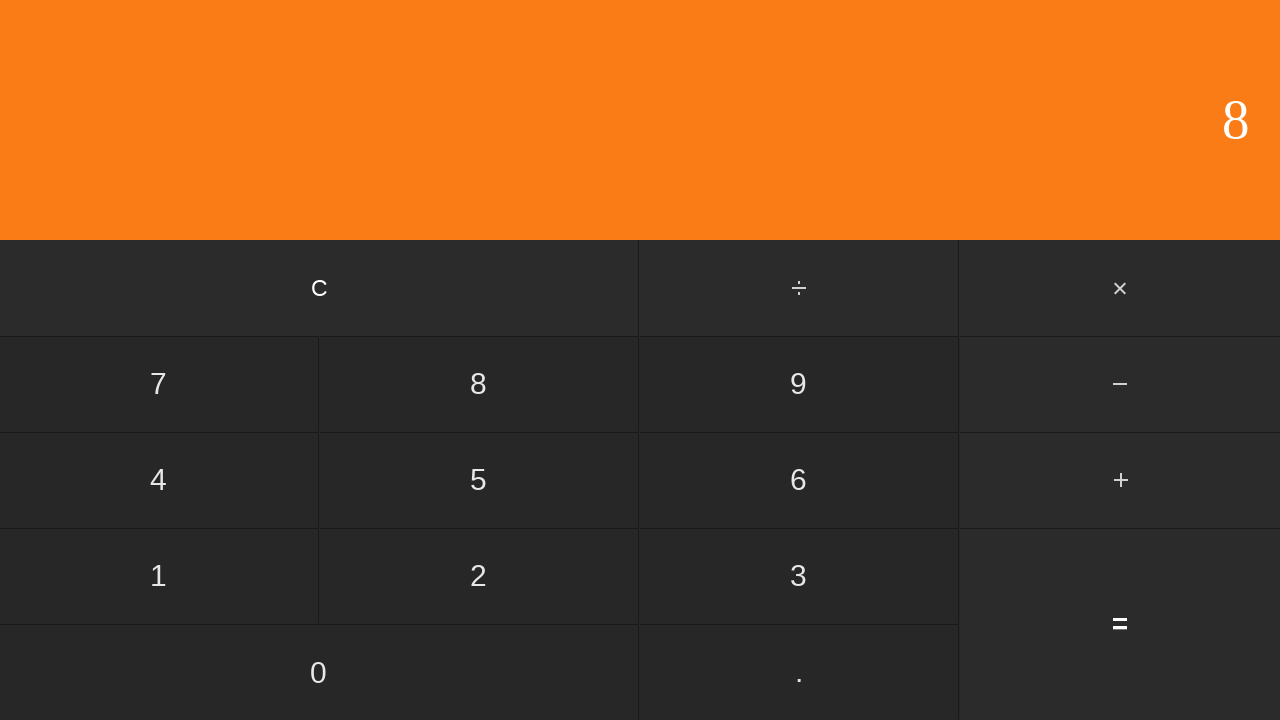

Clicked divide button at (800, 288) on #divide
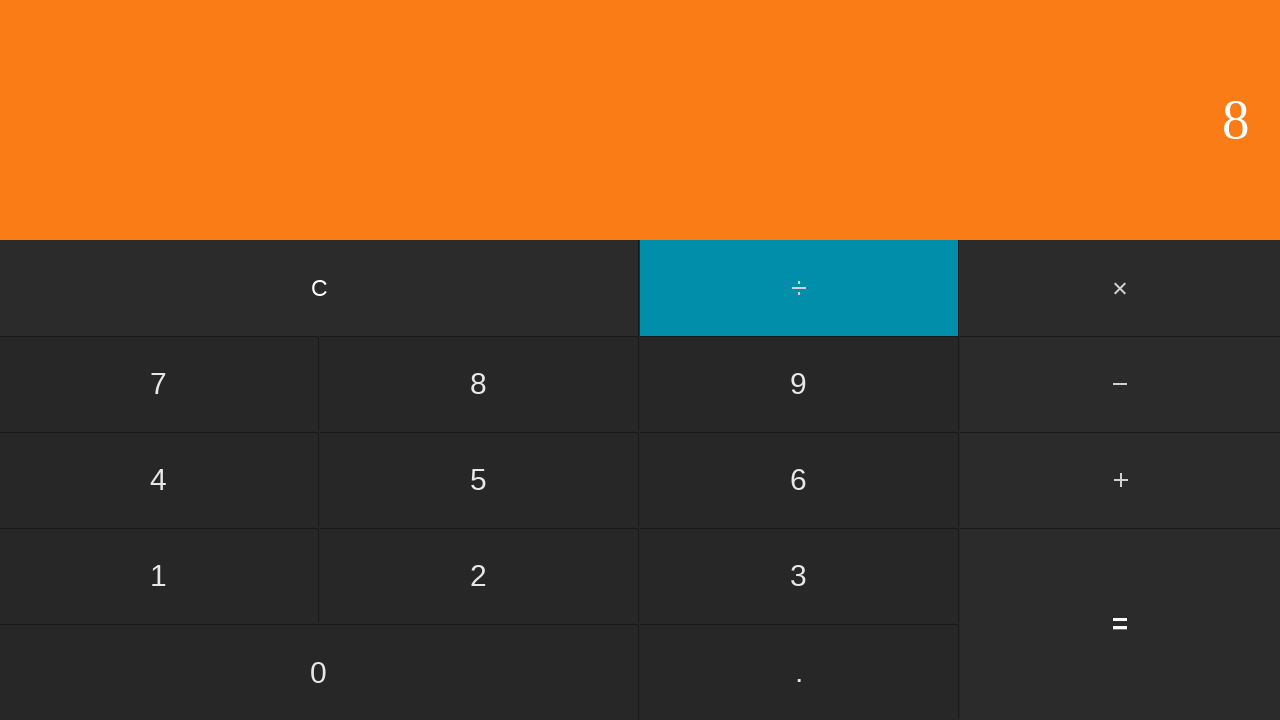

Clicked number 6 at (799, 480) on input[value='6']
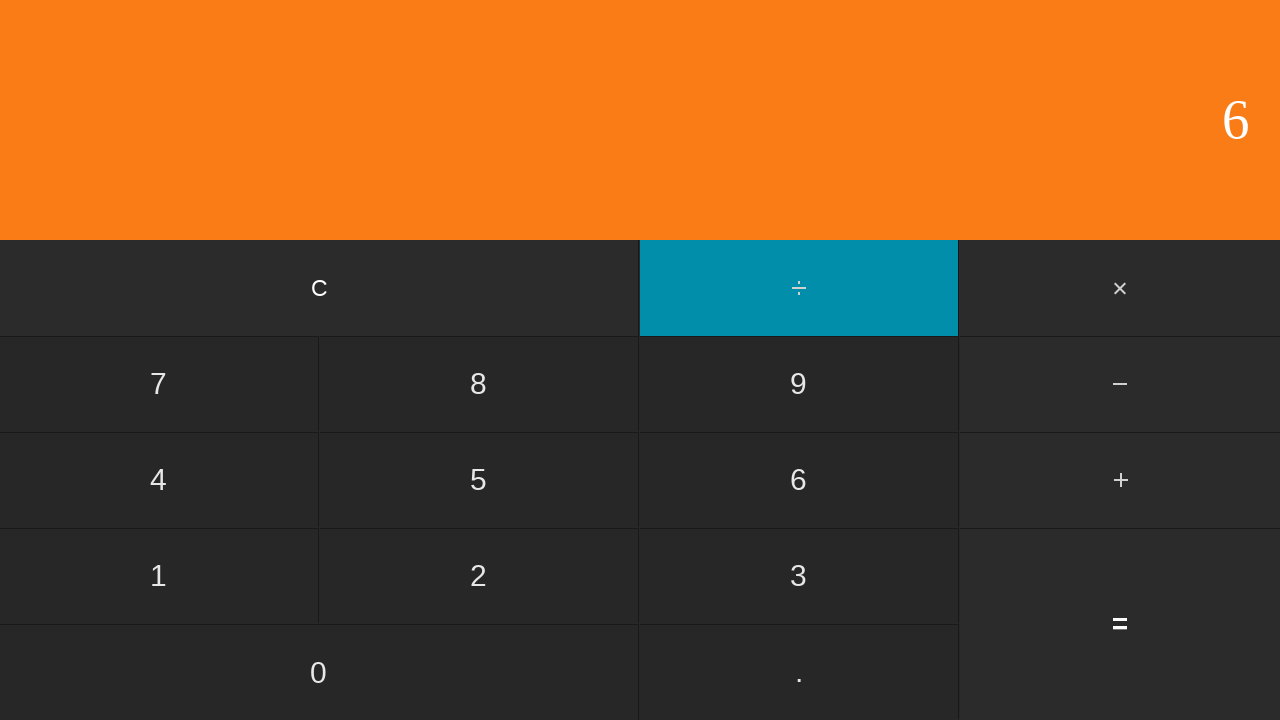

Clicked equals button to calculate 8 / 6 at (1120, 624) on input[value='=']
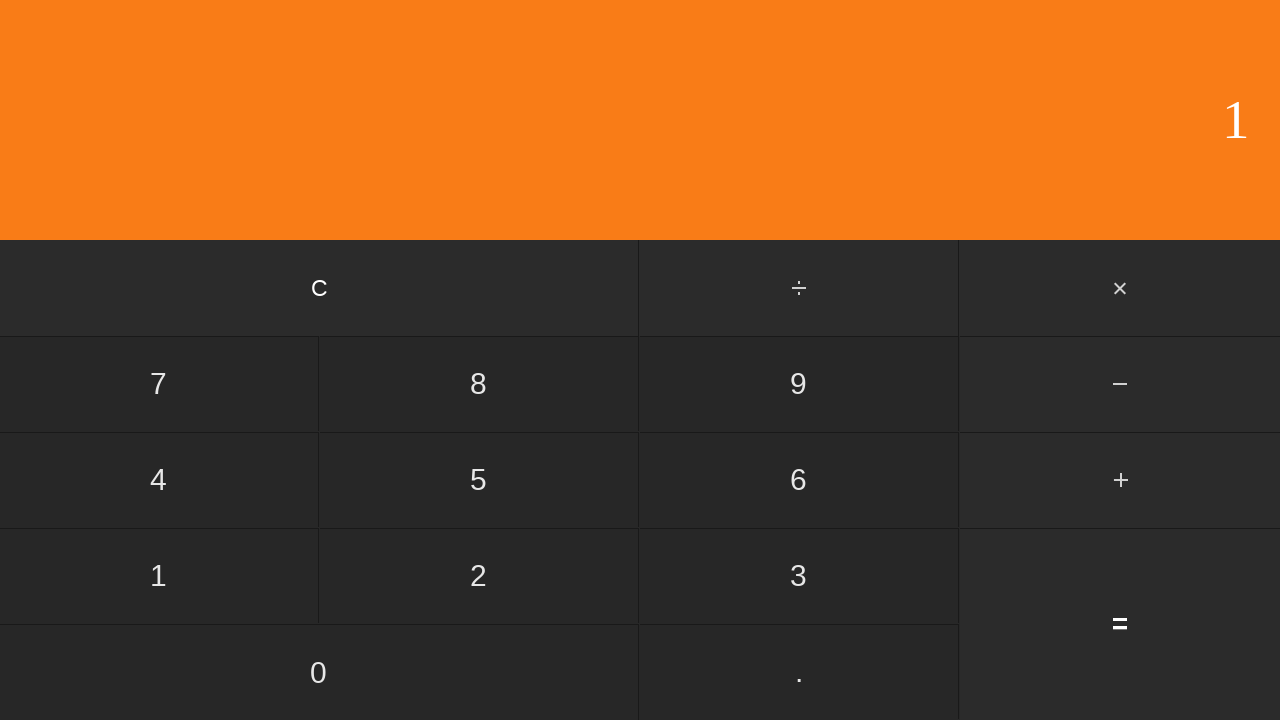

Display result appeared
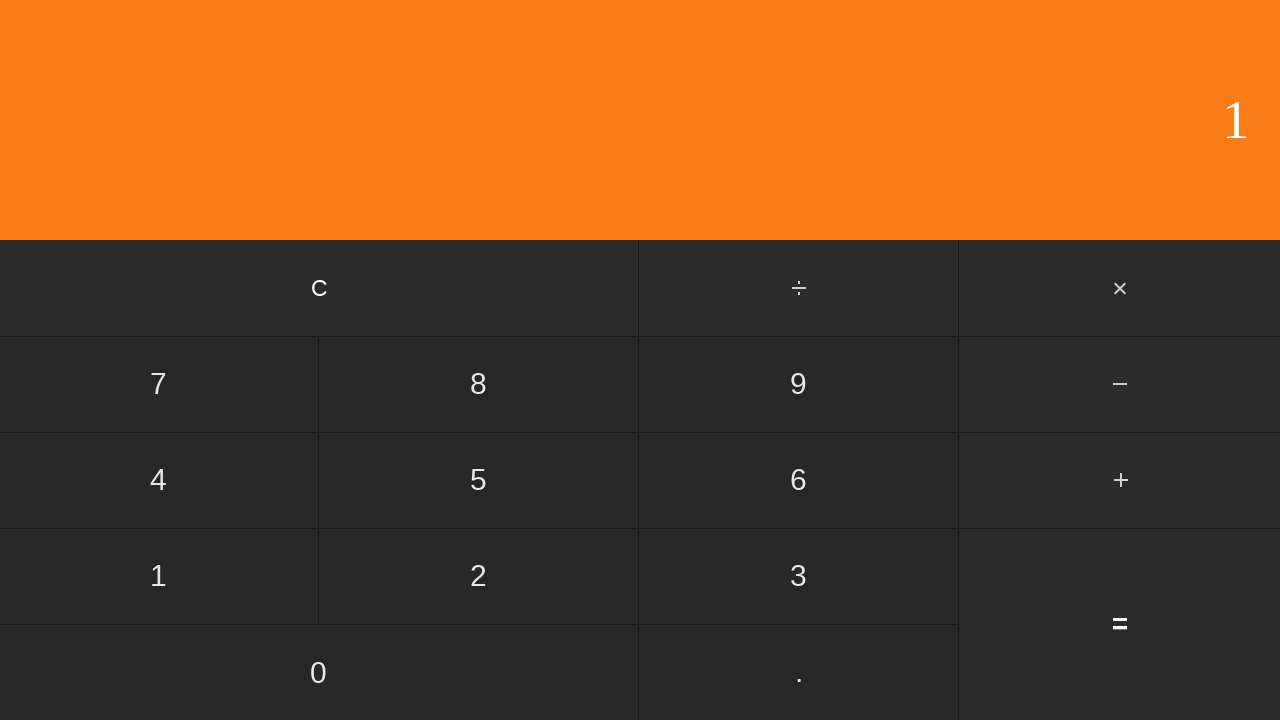

Verified division result: 8 / 6 = 1
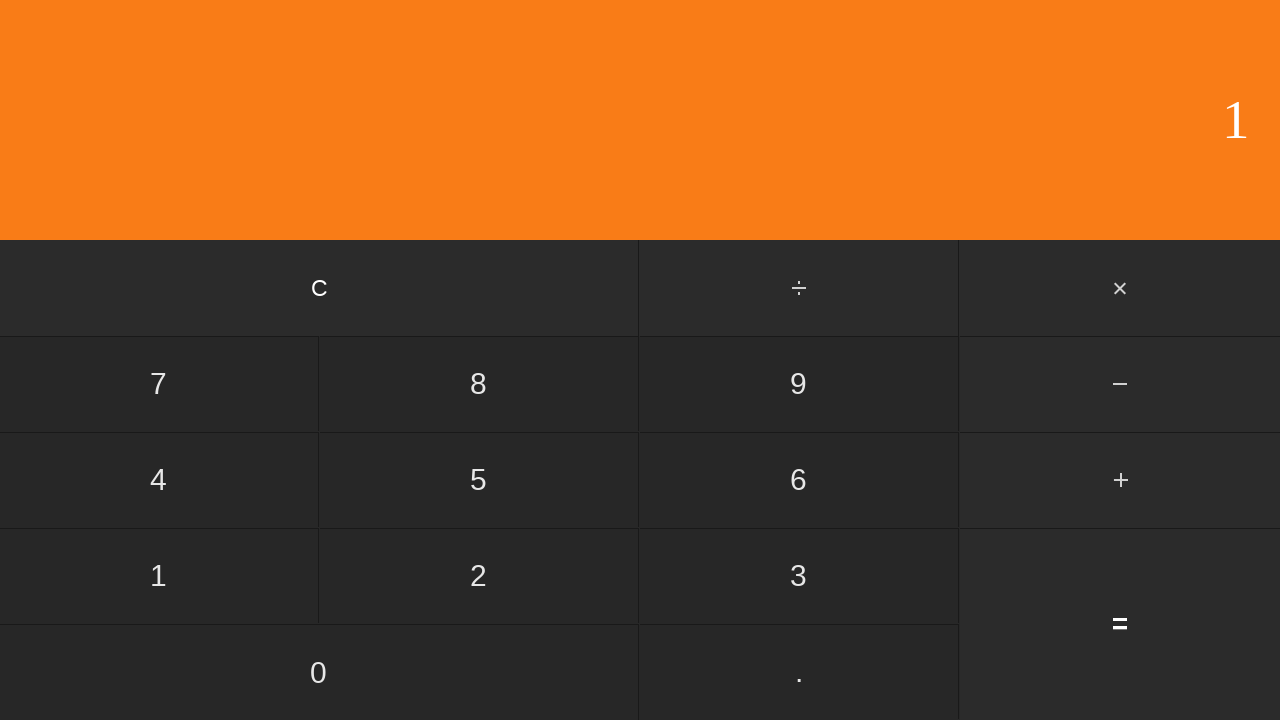

Clicked clear button to reset for next calculation at (320, 288) on input[value='C']
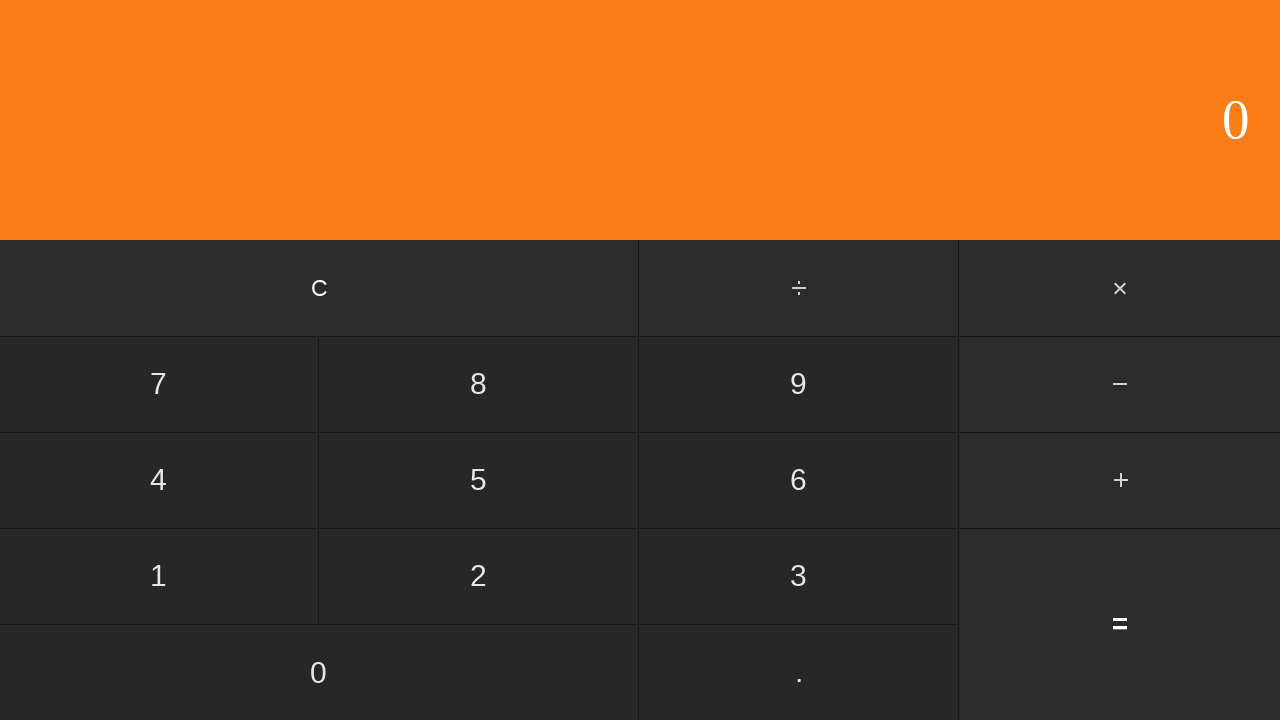

Clicked number 8 at (479, 384) on input[value='8']
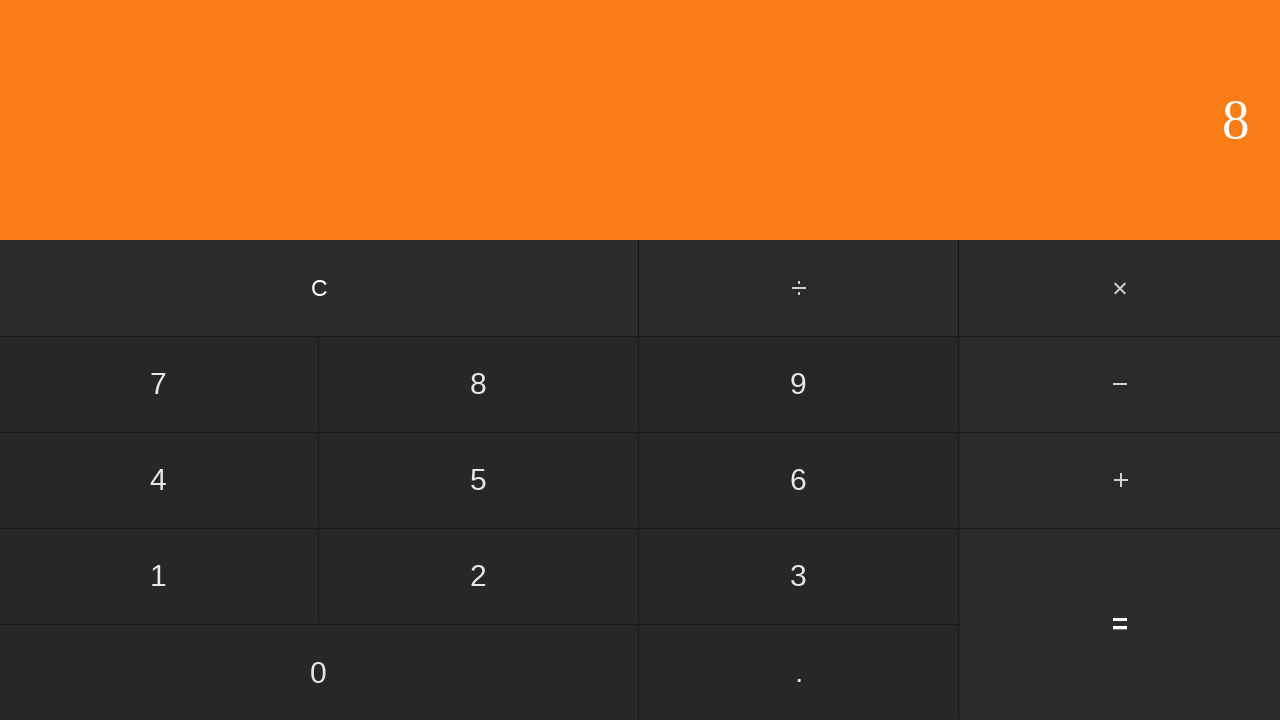

Clicked divide button at (800, 288) on #divide
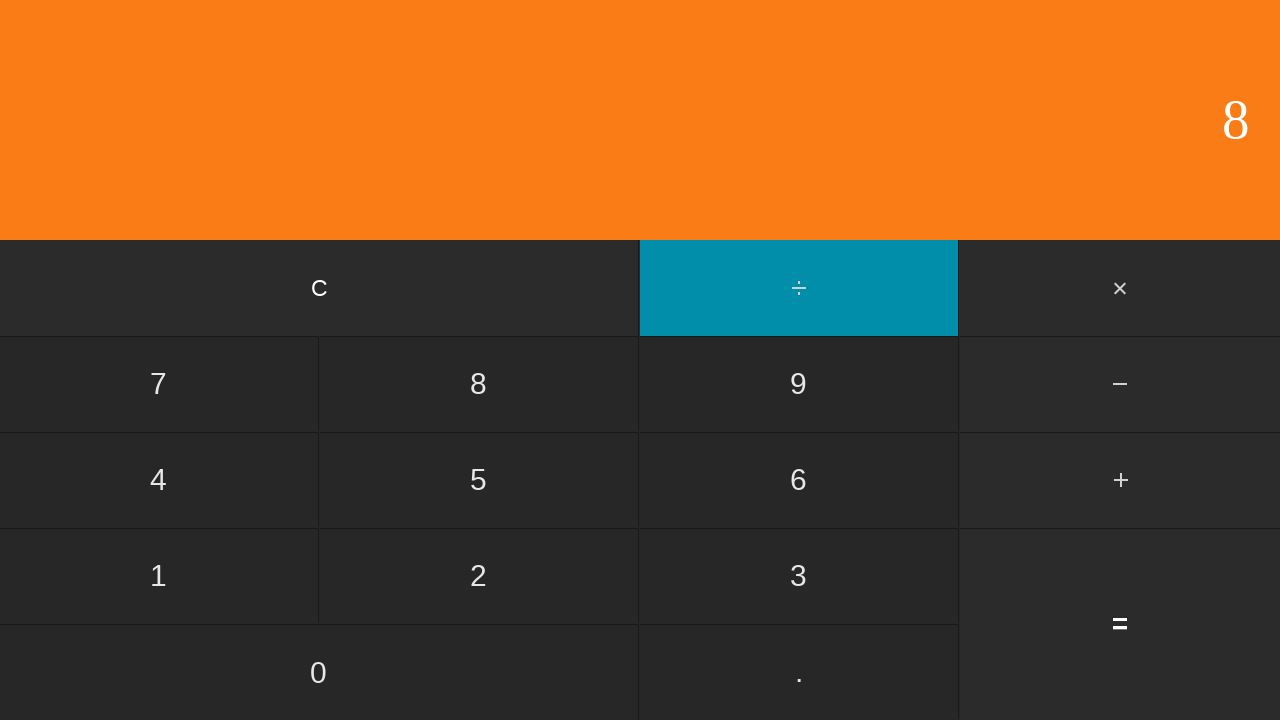

Clicked number 7 at (159, 384) on input[value='7']
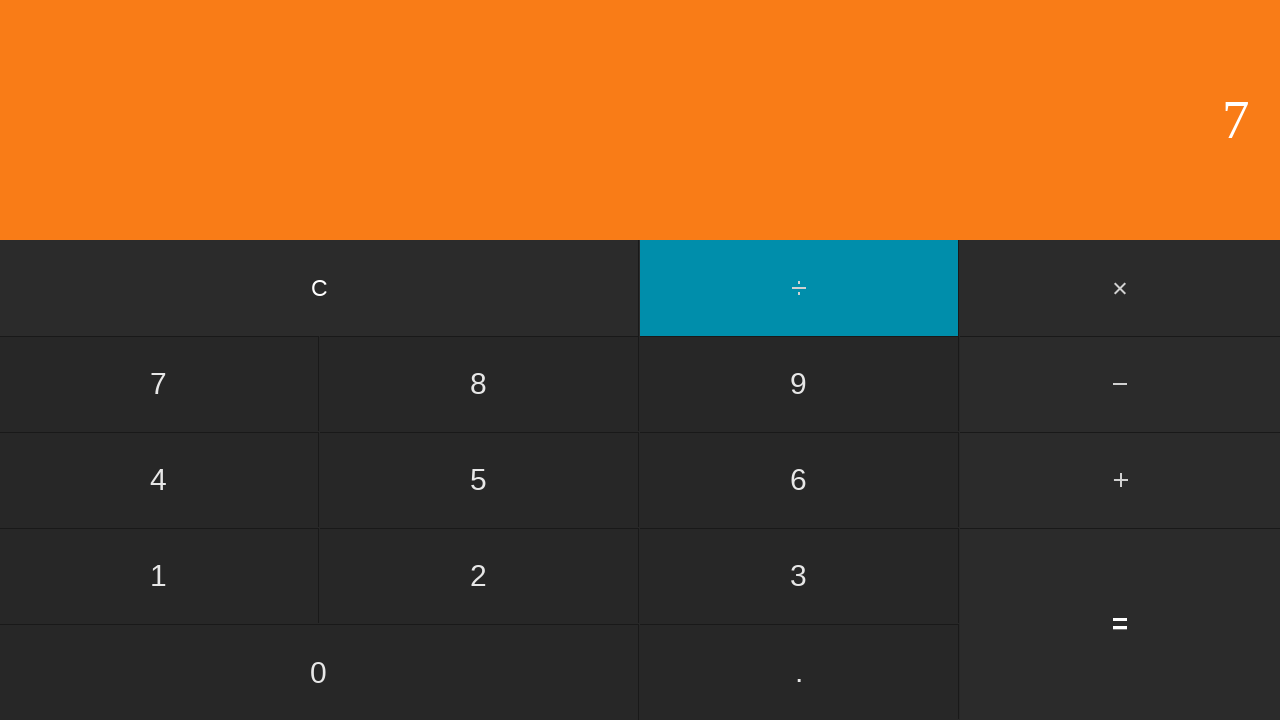

Clicked equals button to calculate 8 / 7 at (1120, 624) on input[value='=']
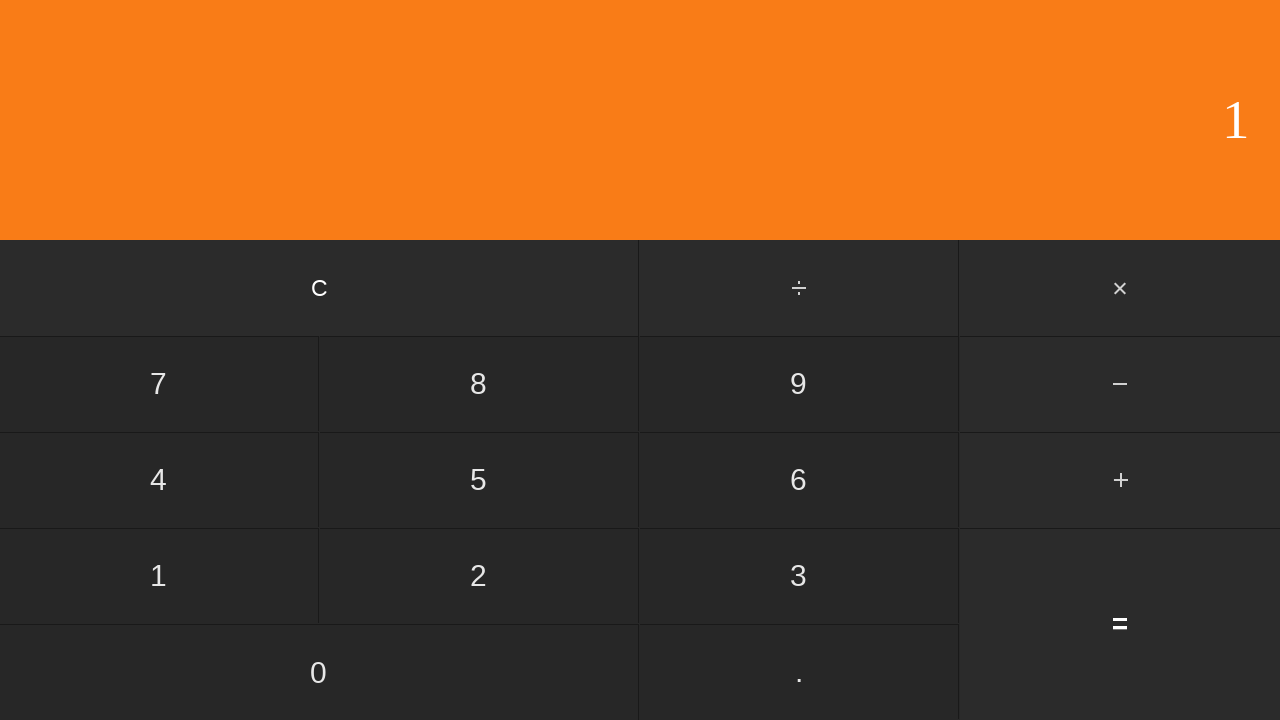

Display result appeared
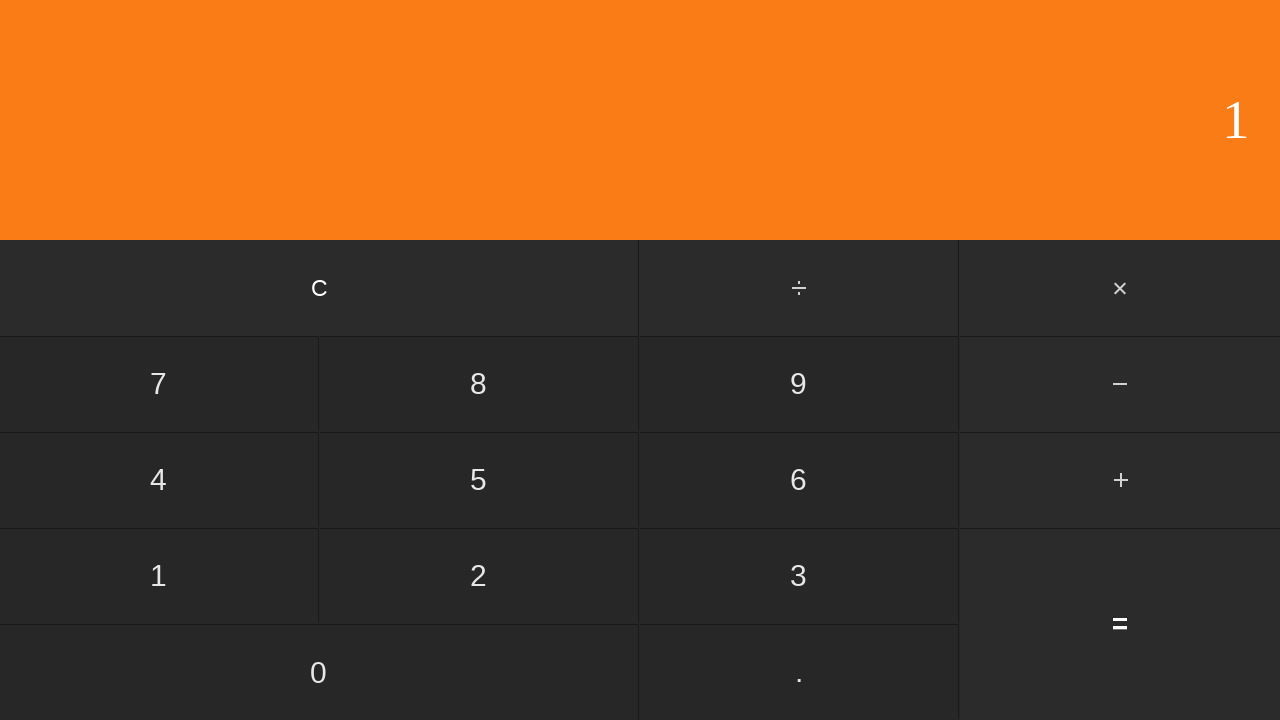

Verified division result: 8 / 7 = 1
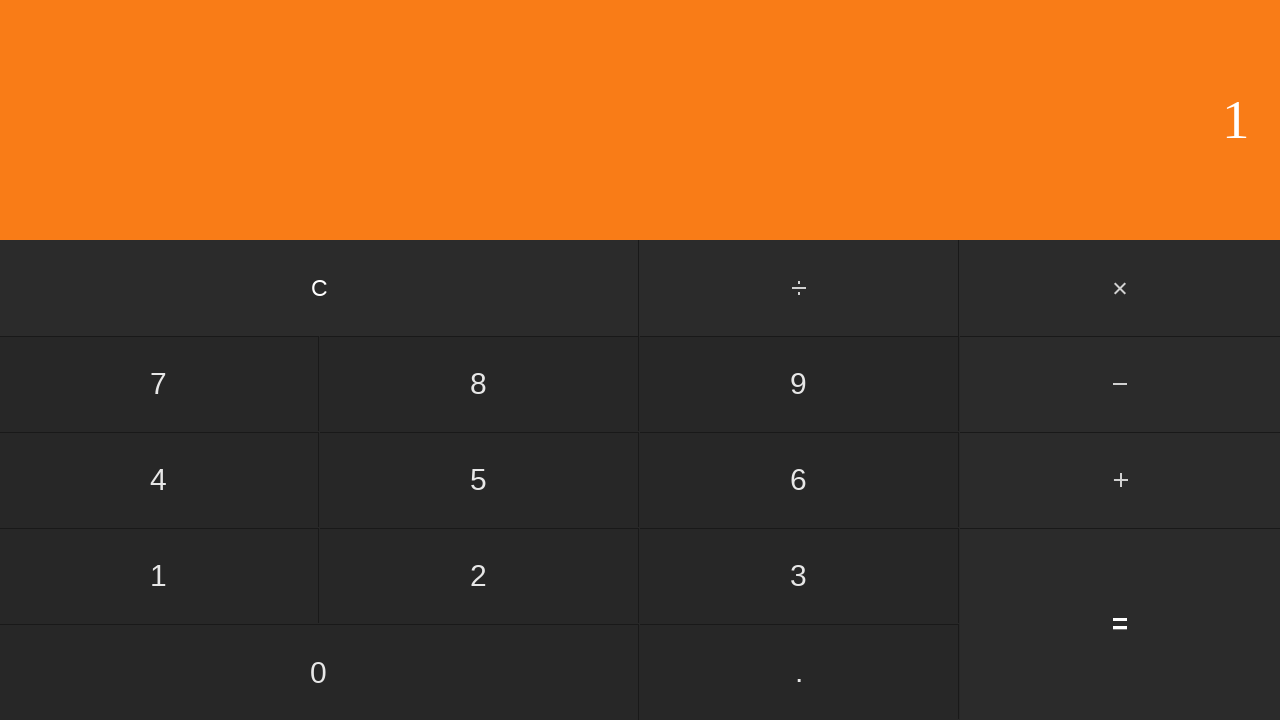

Clicked clear button to reset for next calculation at (320, 288) on input[value='C']
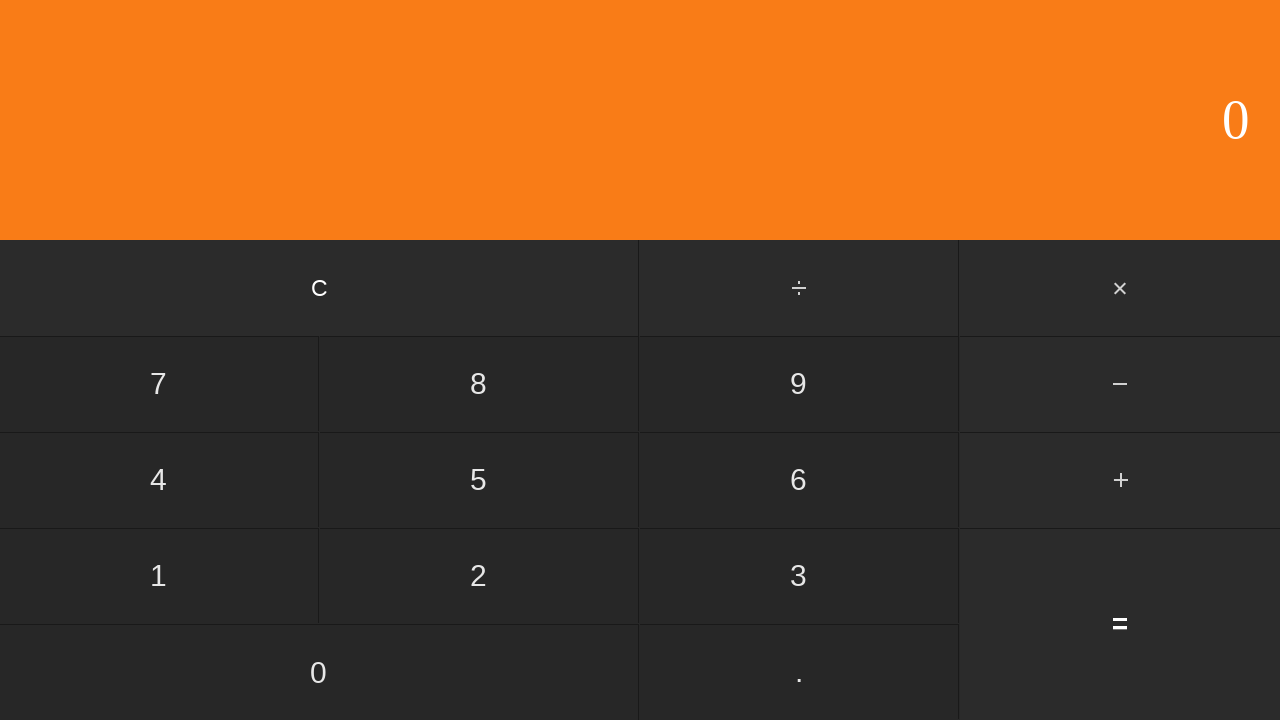

Clicked number 8 at (479, 384) on input[value='8']
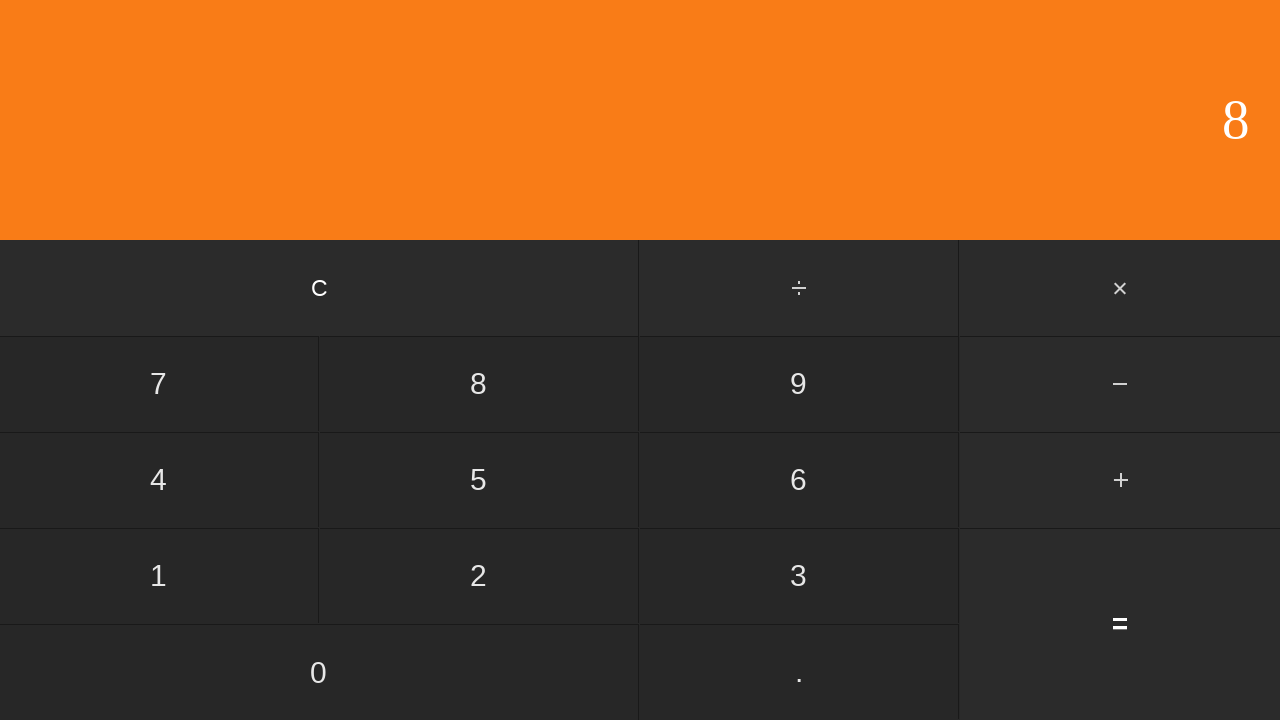

Clicked divide button at (800, 288) on #divide
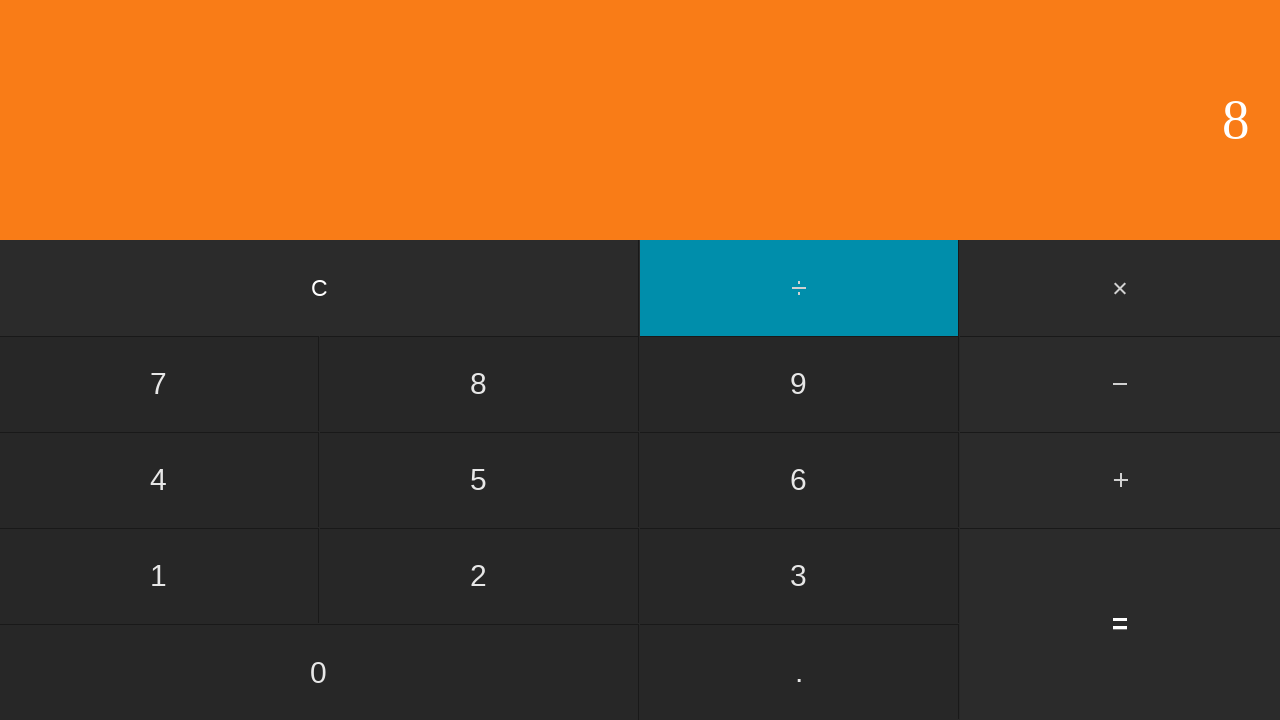

Clicked number 8 at (479, 384) on input[value='8']
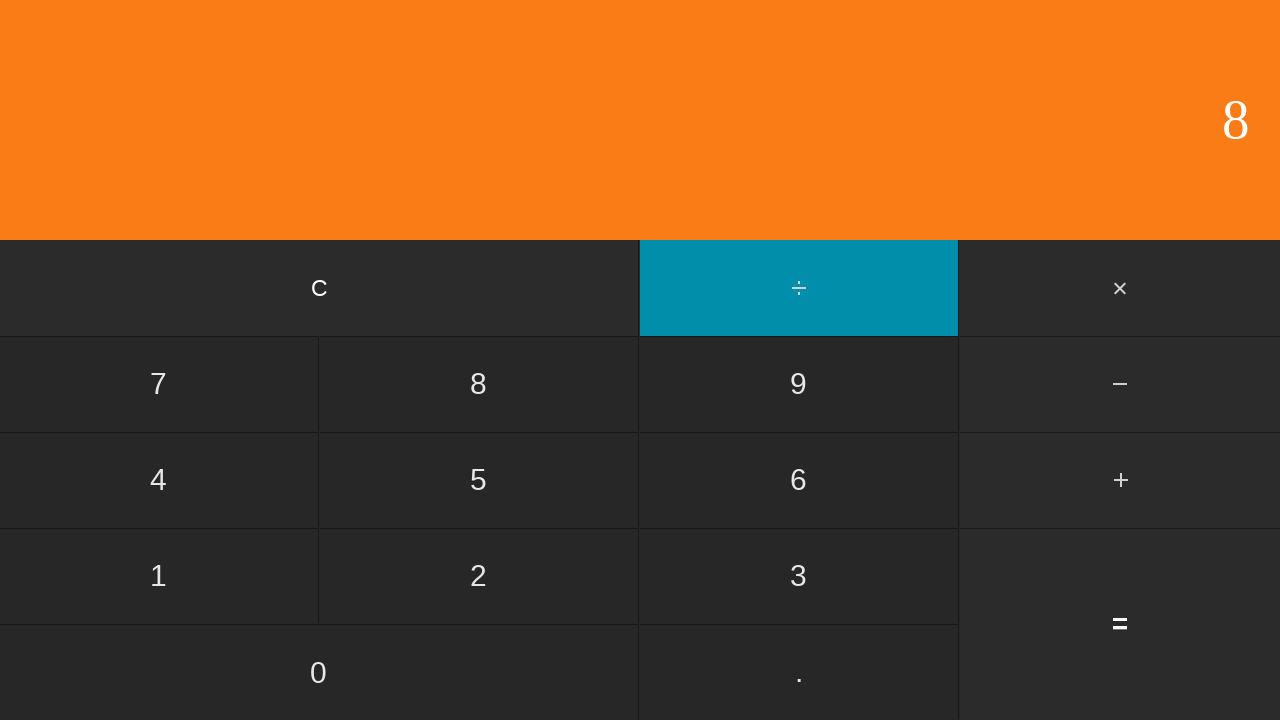

Clicked equals button to calculate 8 / 8 at (1120, 624) on input[value='=']
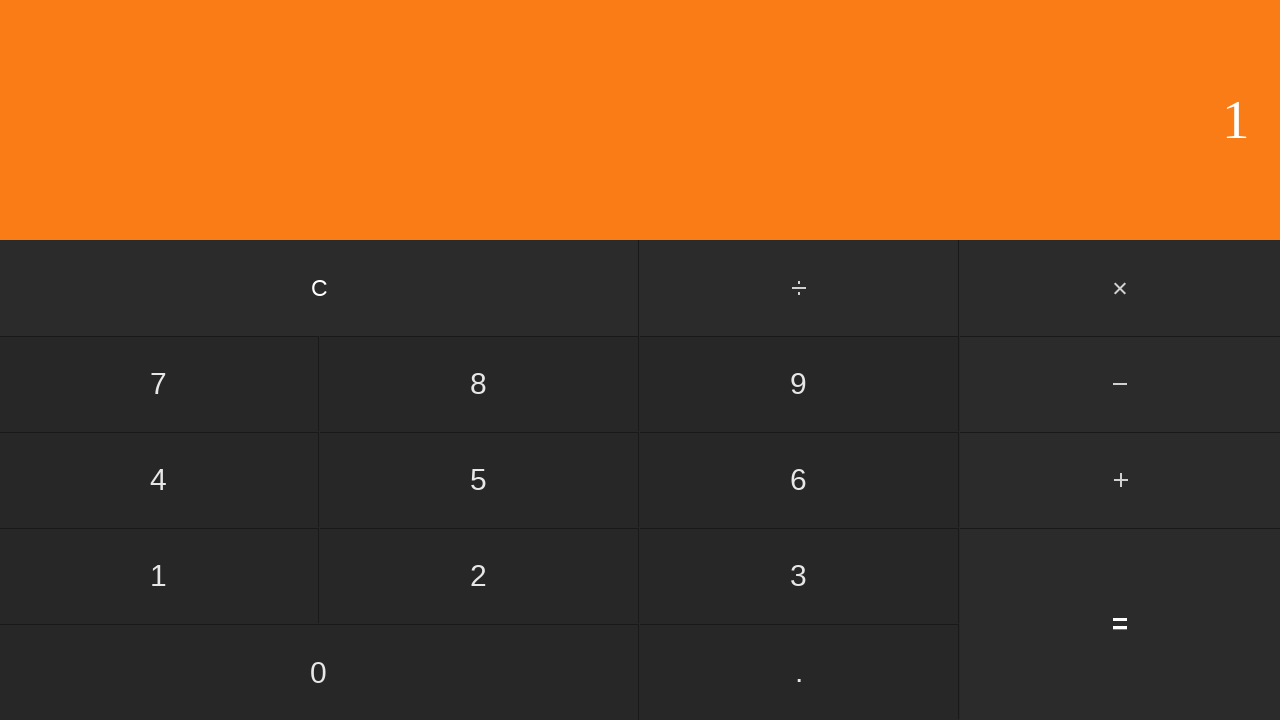

Display result appeared
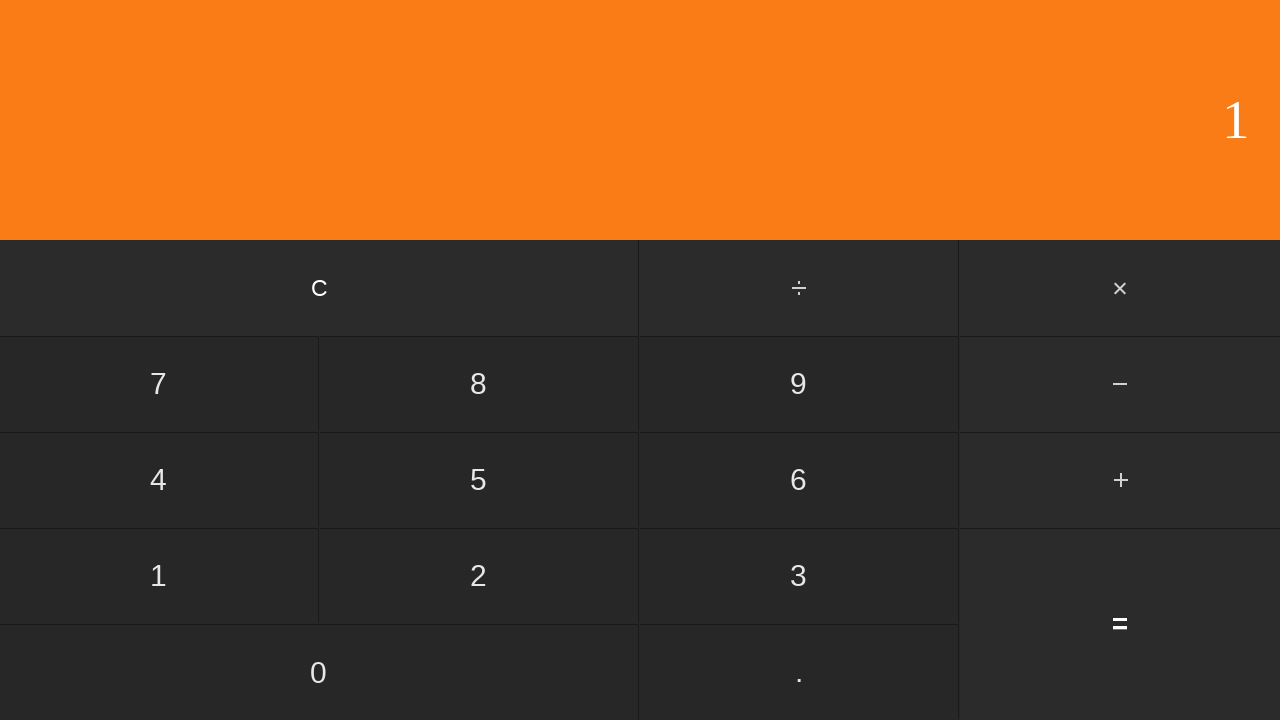

Verified division result: 8 / 8 = 1
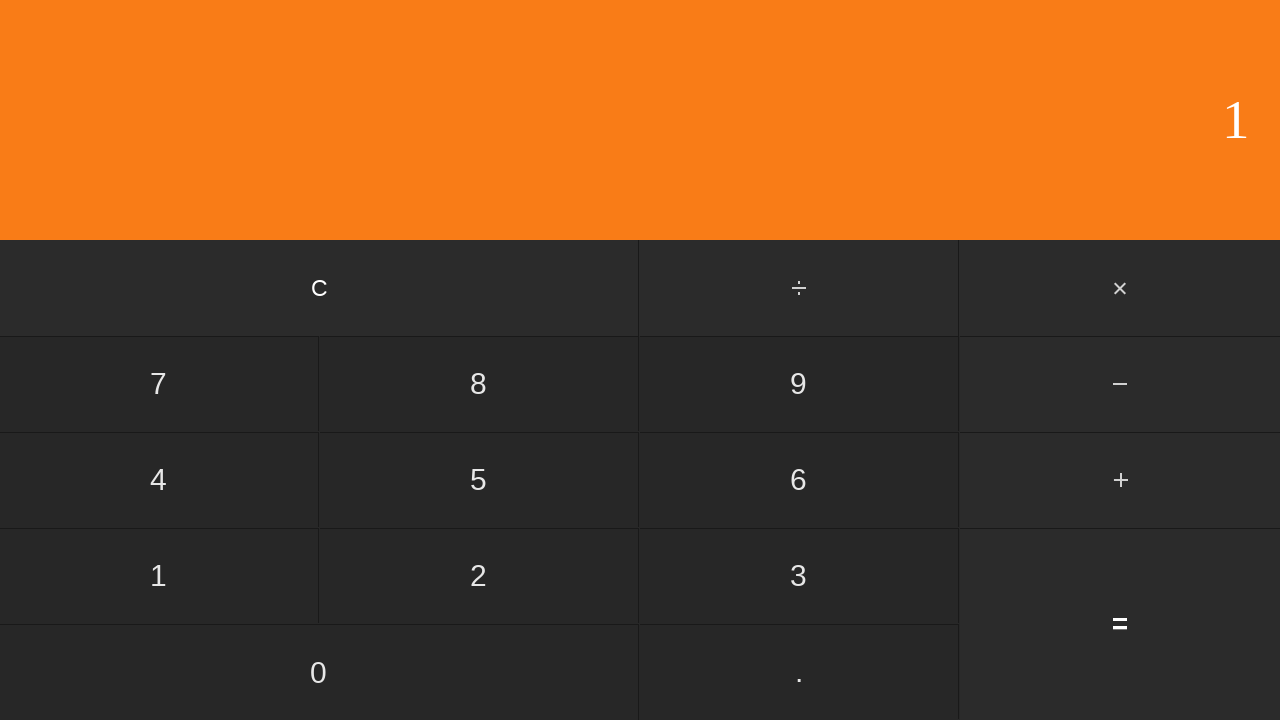

Clicked clear button to reset for next calculation at (320, 288) on input[value='C']
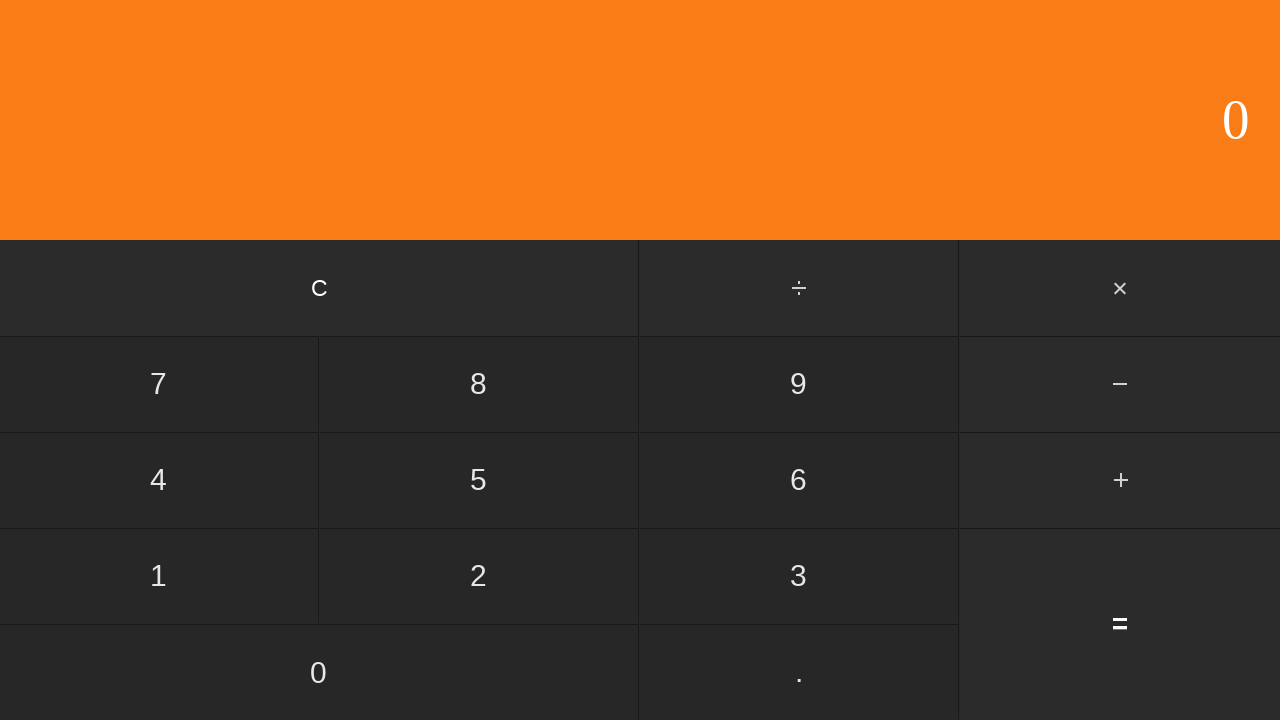

Clicked number 8 at (479, 384) on input[value='8']
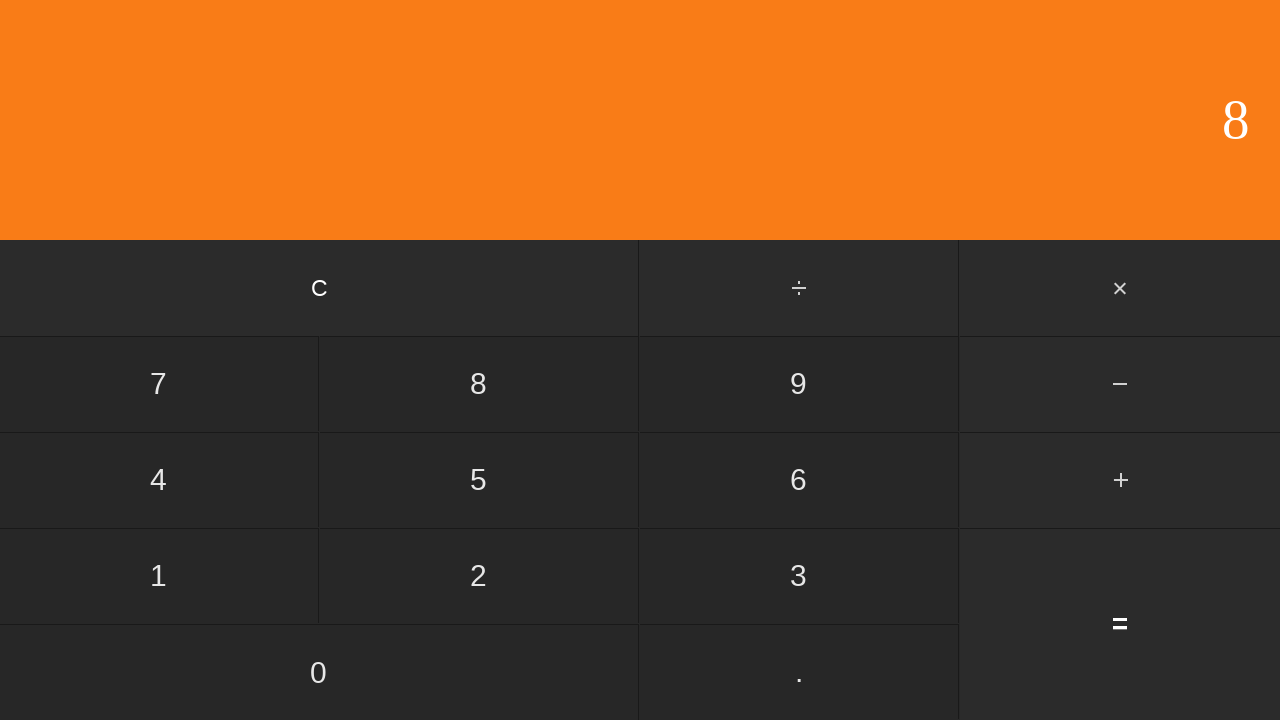

Clicked divide button at (800, 288) on #divide
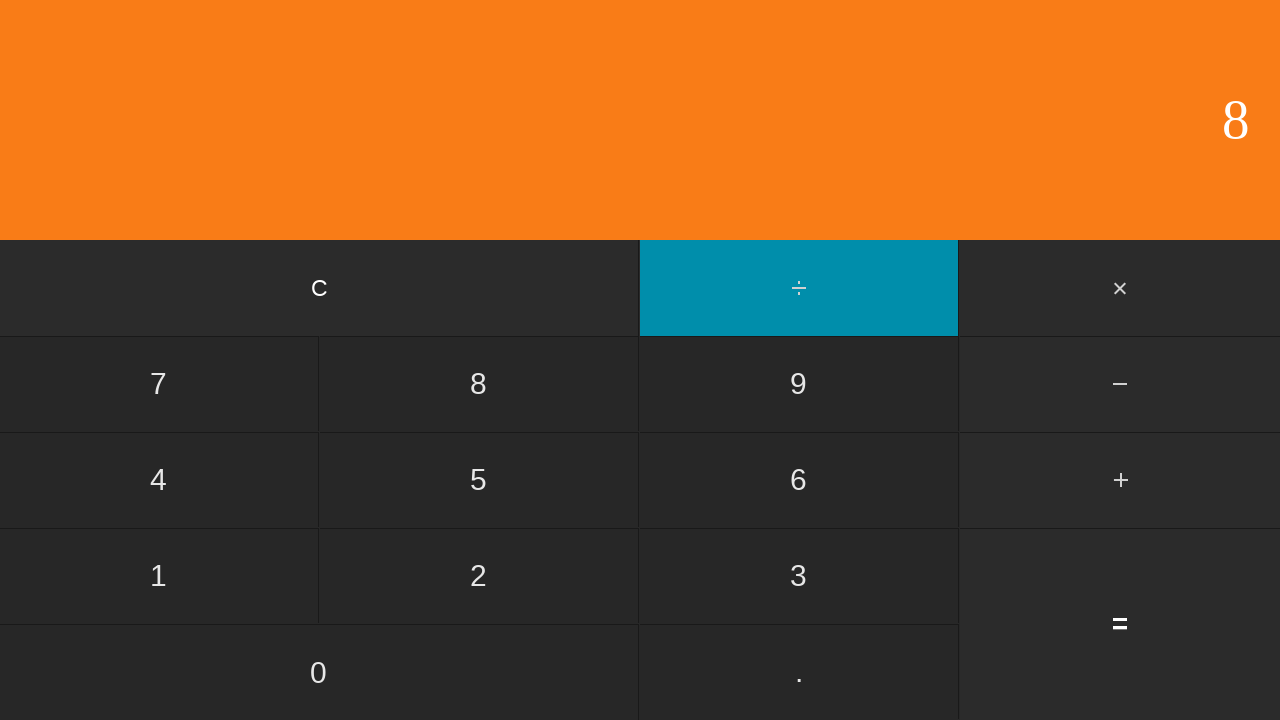

Clicked number 9 at (799, 384) on input[value='9']
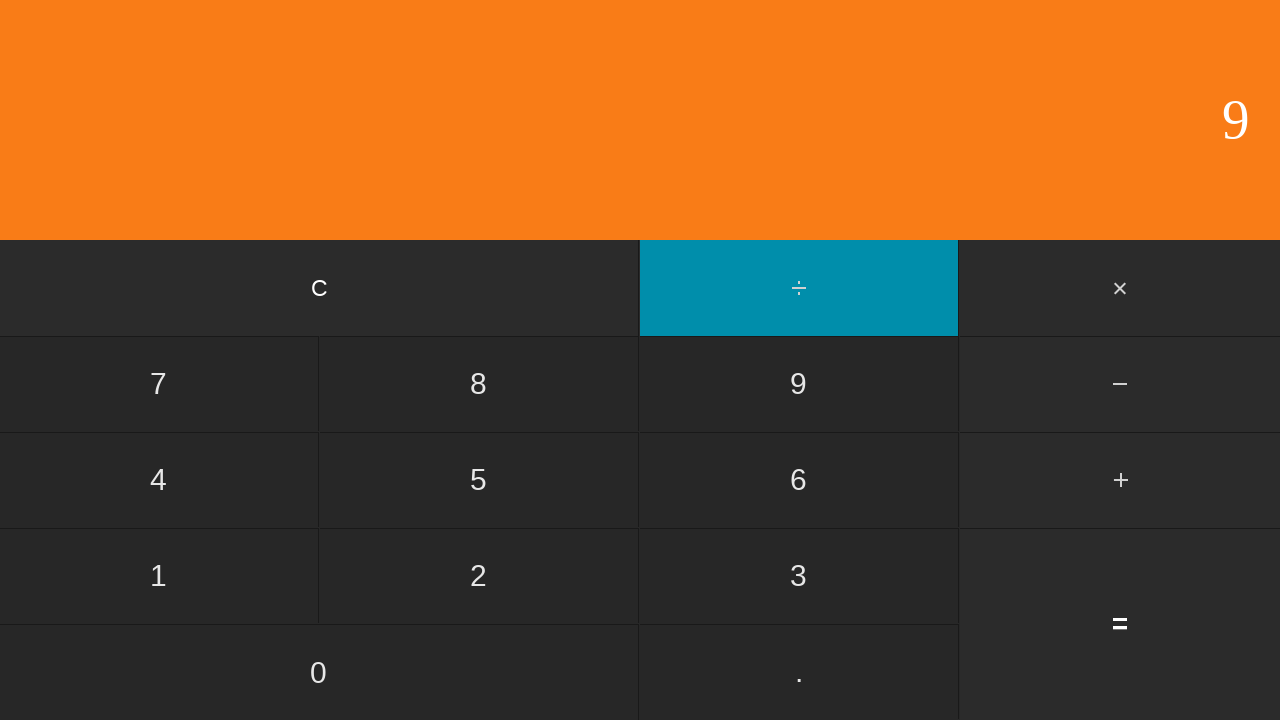

Clicked equals button to calculate 8 / 9 at (1120, 624) on input[value='=']
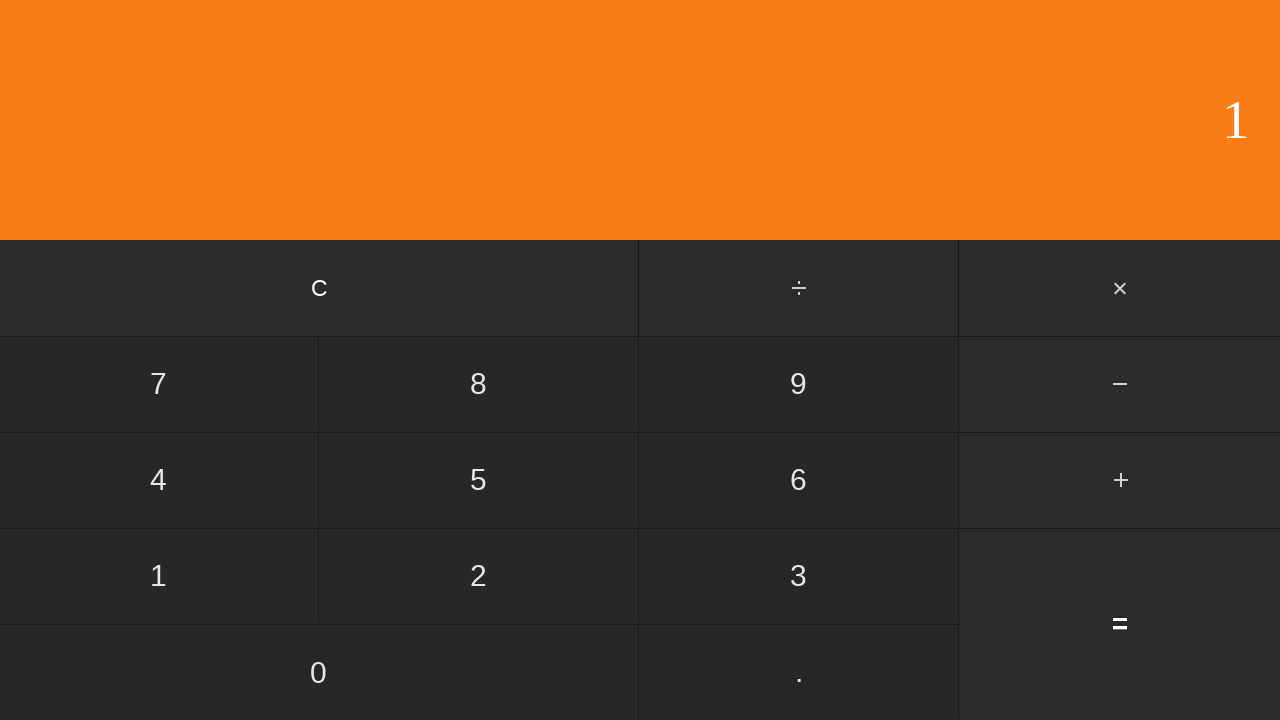

Display result appeared
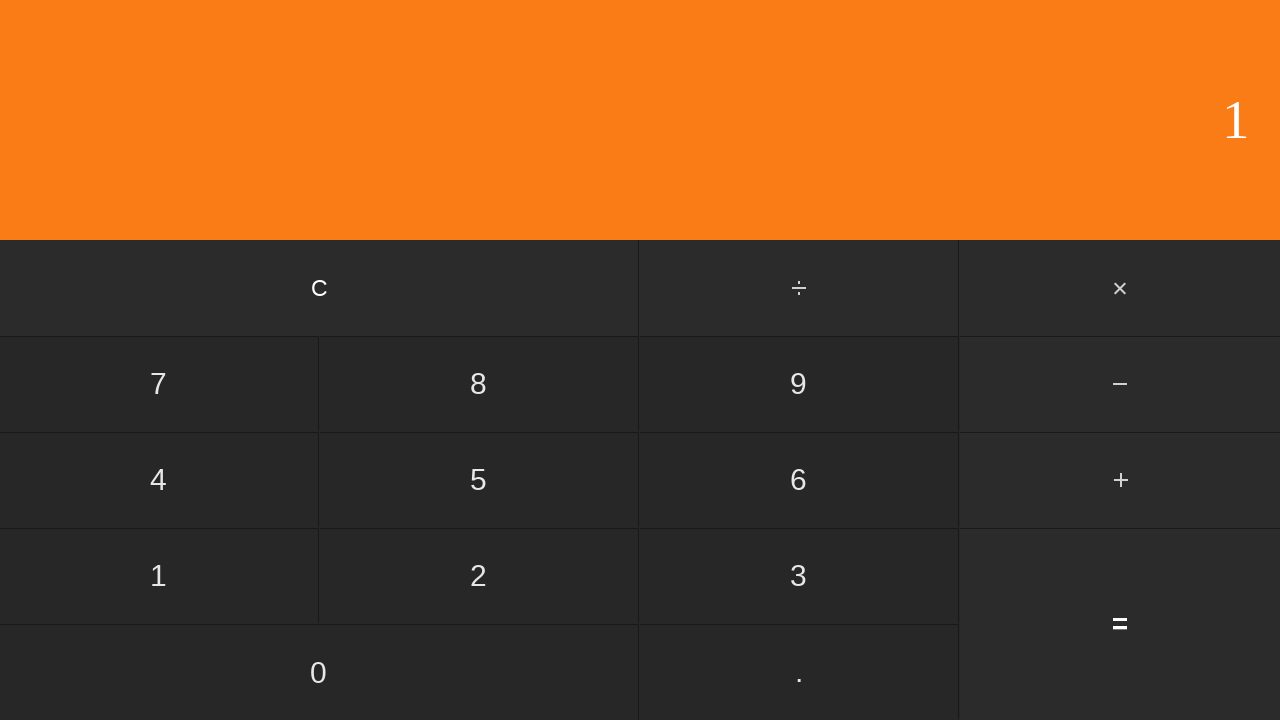

Verified division result: 8 / 9 = 1
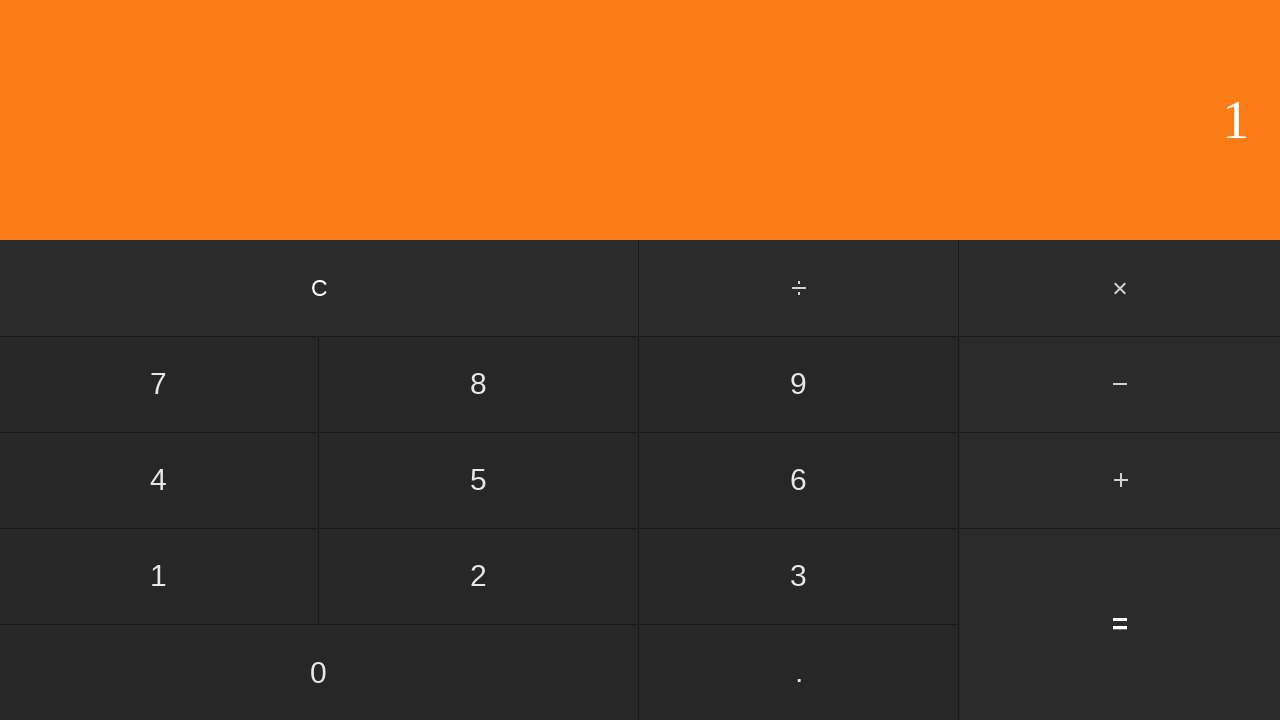

Clicked clear button to reset for next calculation at (320, 288) on input[value='C']
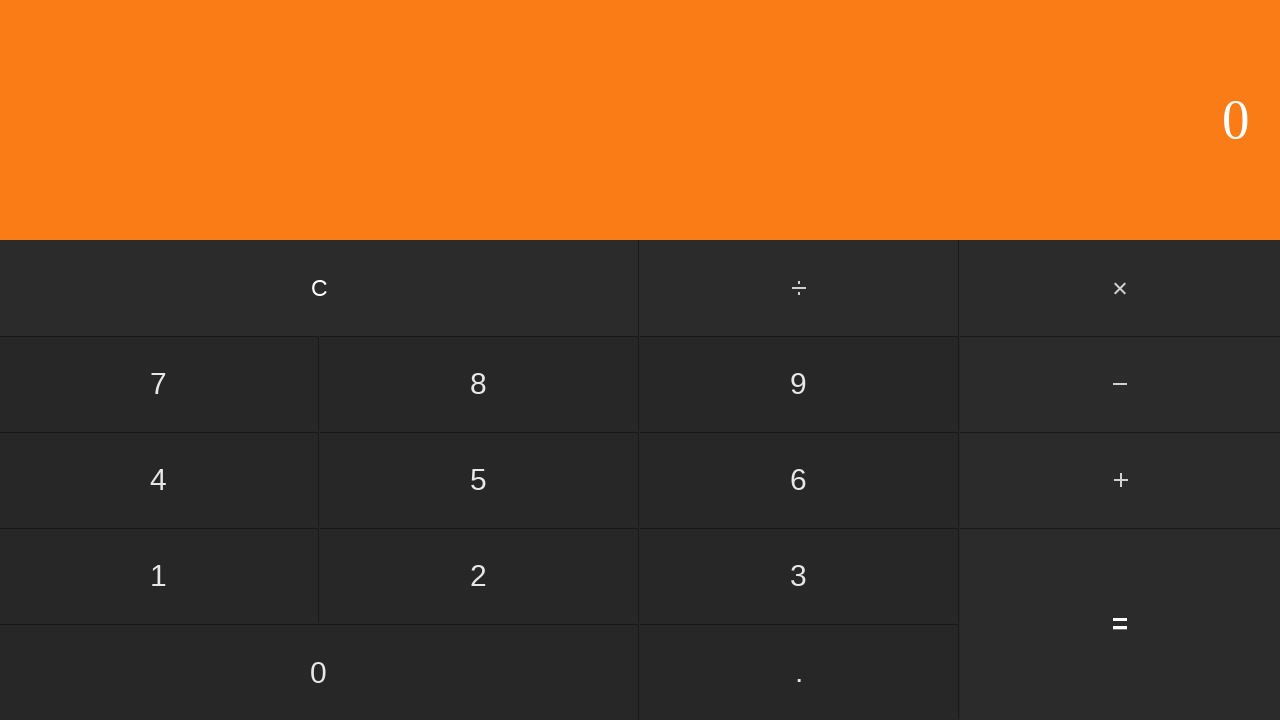

Clicked number 9 at (799, 384) on input[value='9']
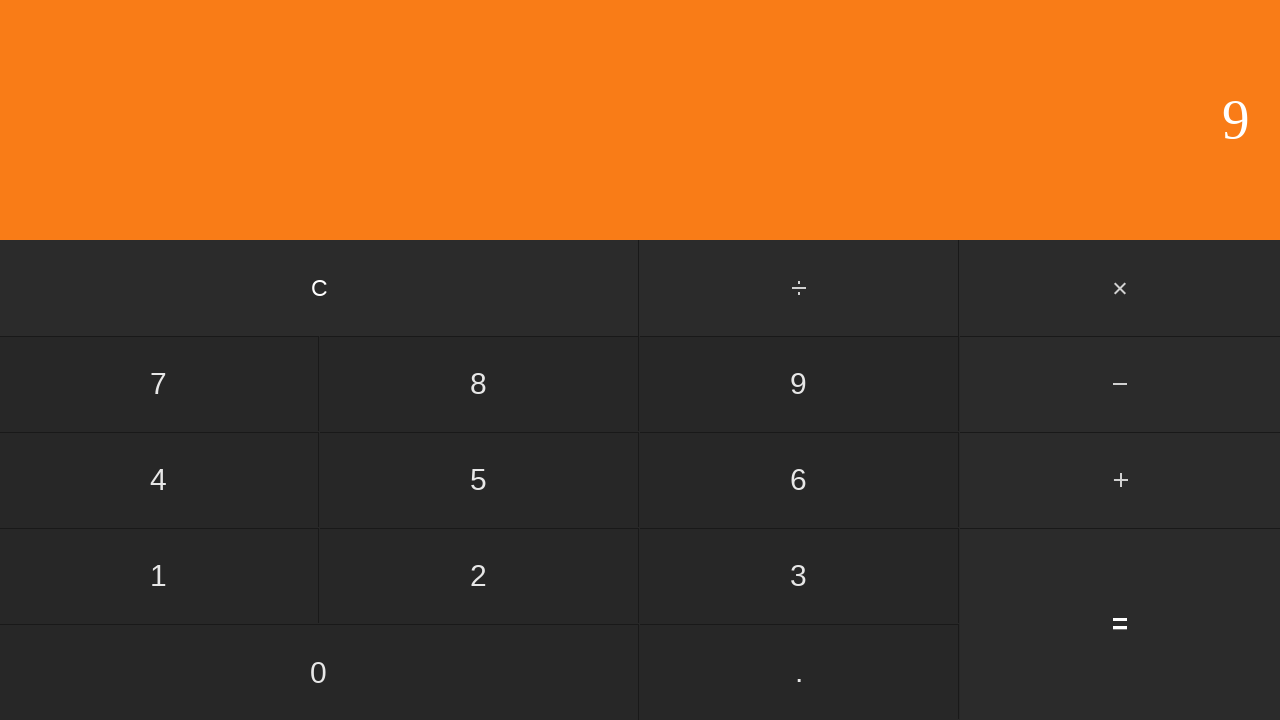

Clicked divide button at (800, 288) on #divide
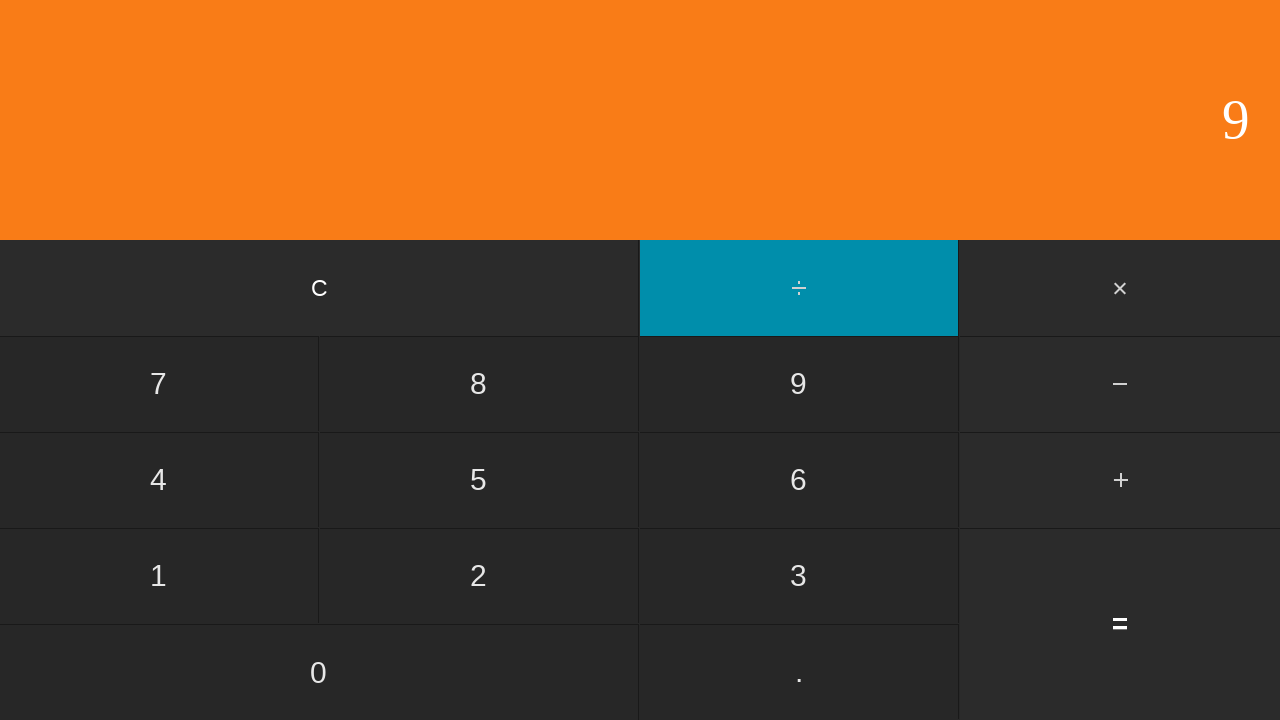

Clicked number 1 at (159, 576) on input[value='1']
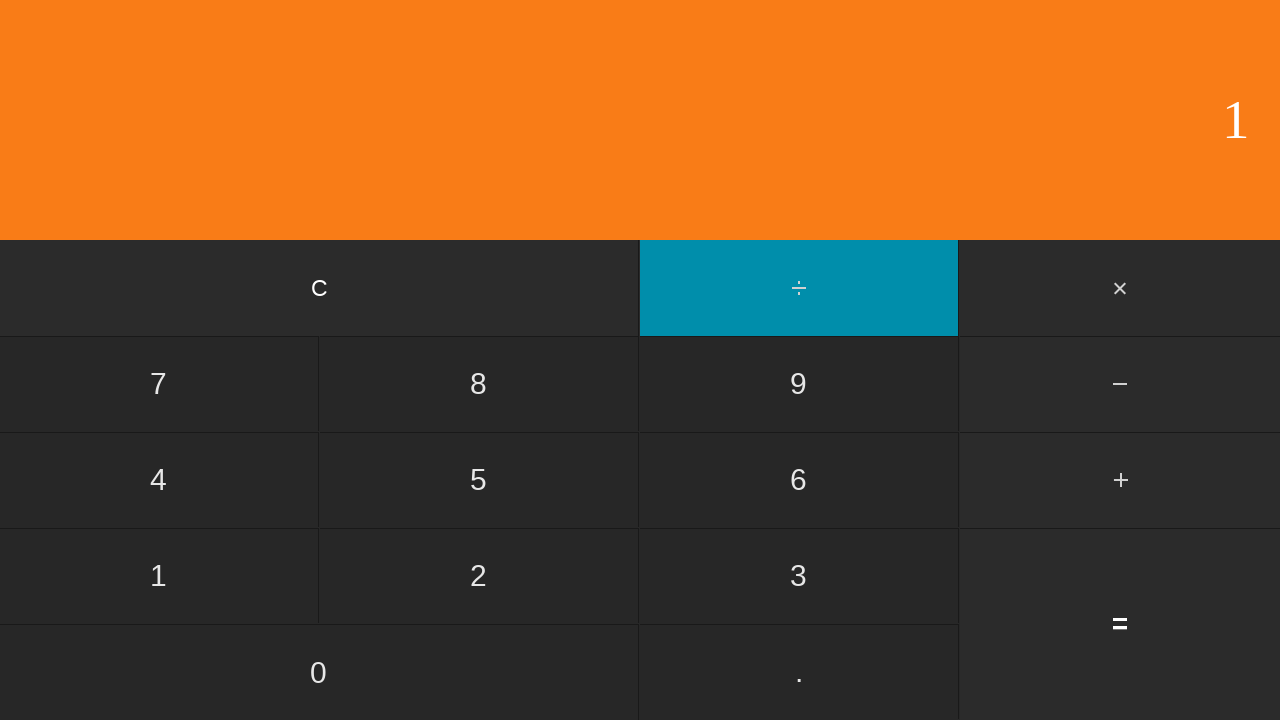

Clicked equals button to calculate 9 / 1 at (1120, 624) on input[value='=']
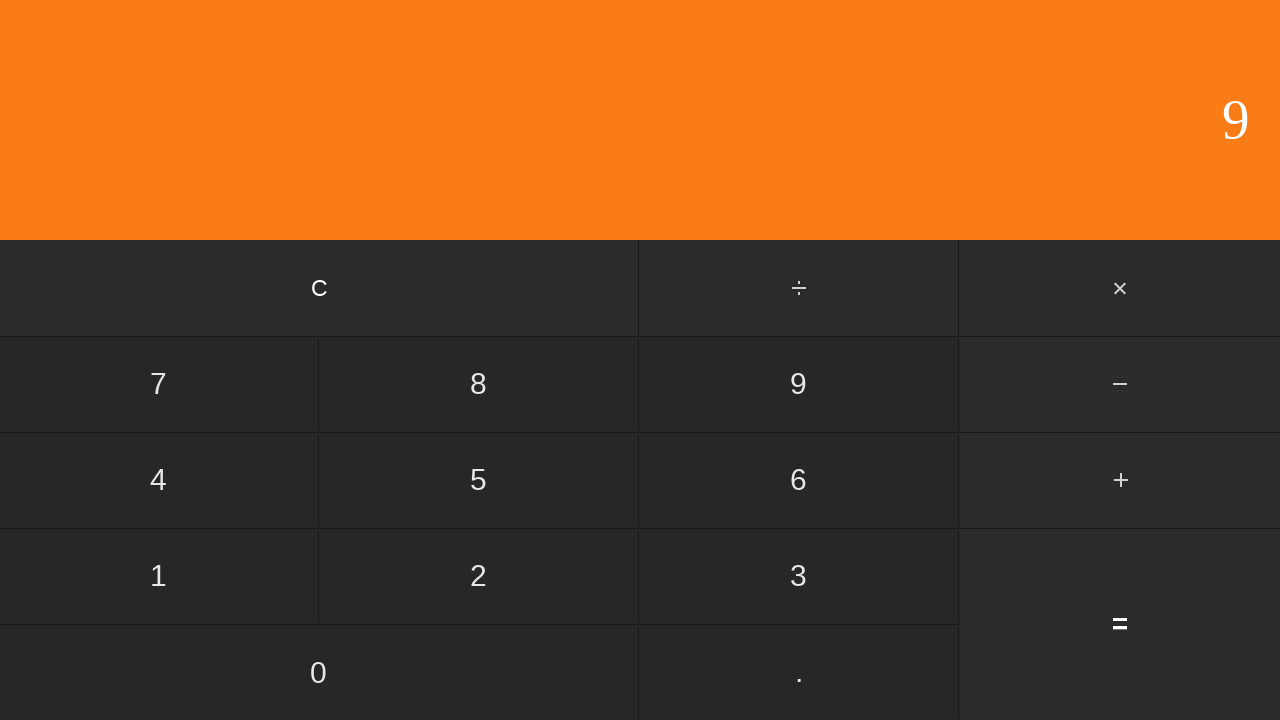

Display result appeared
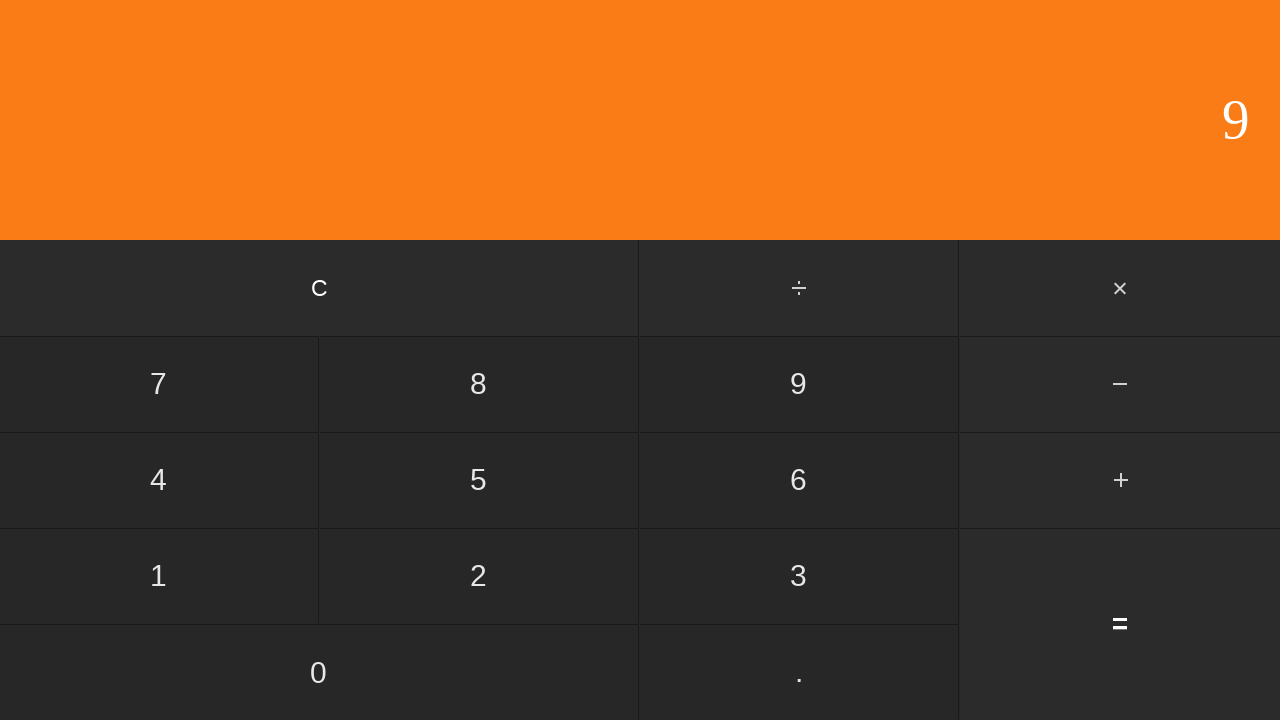

Verified division result: 9 / 1 = 9
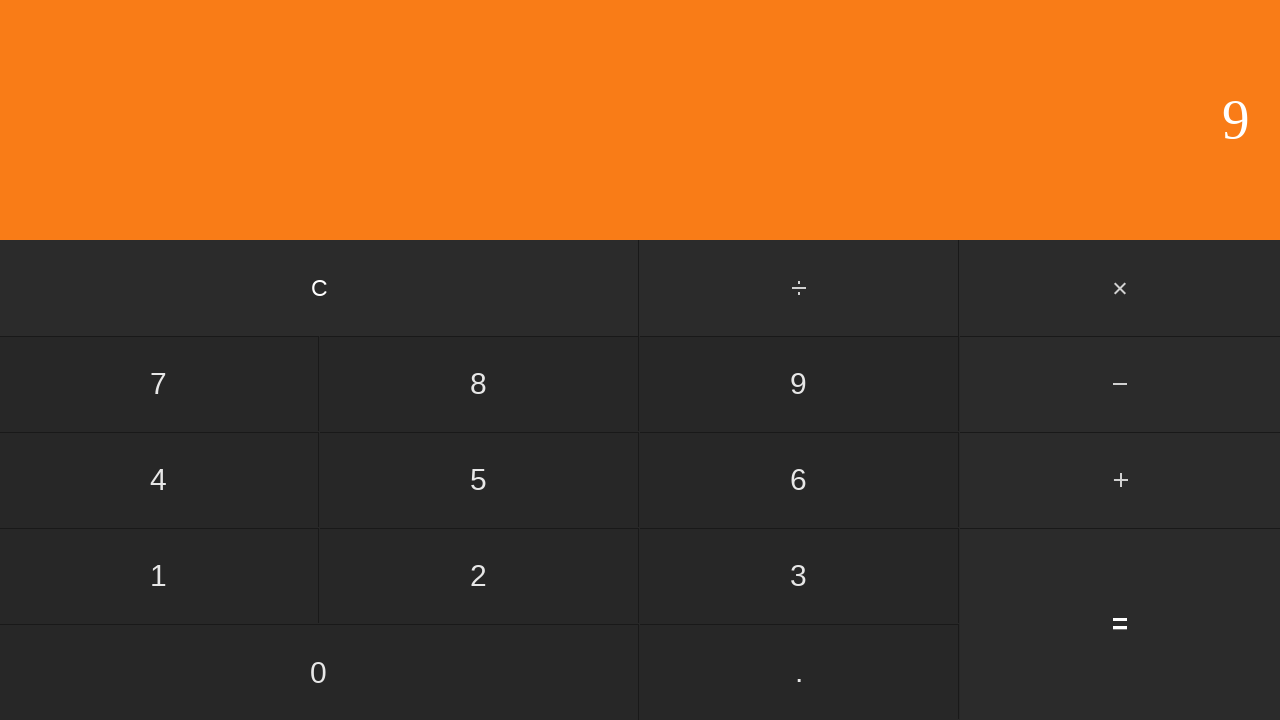

Clicked clear button to reset for next calculation at (320, 288) on input[value='C']
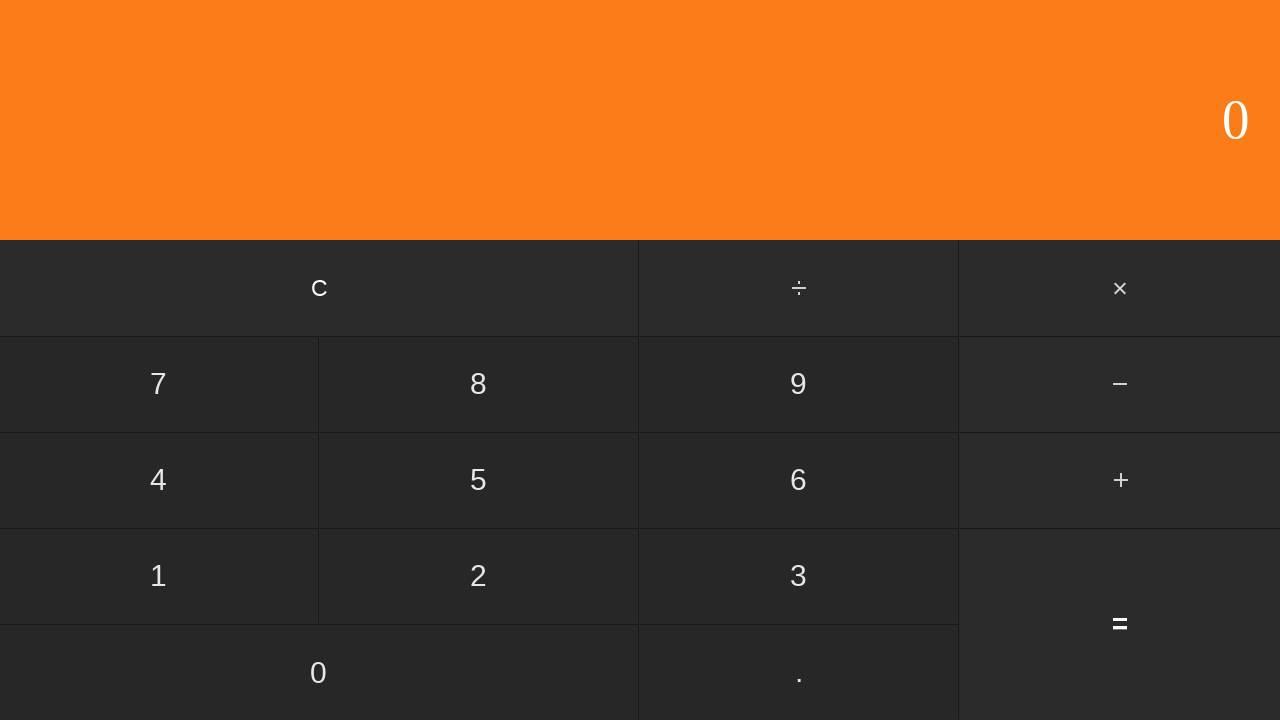

Clicked number 9 at (799, 384) on input[value='9']
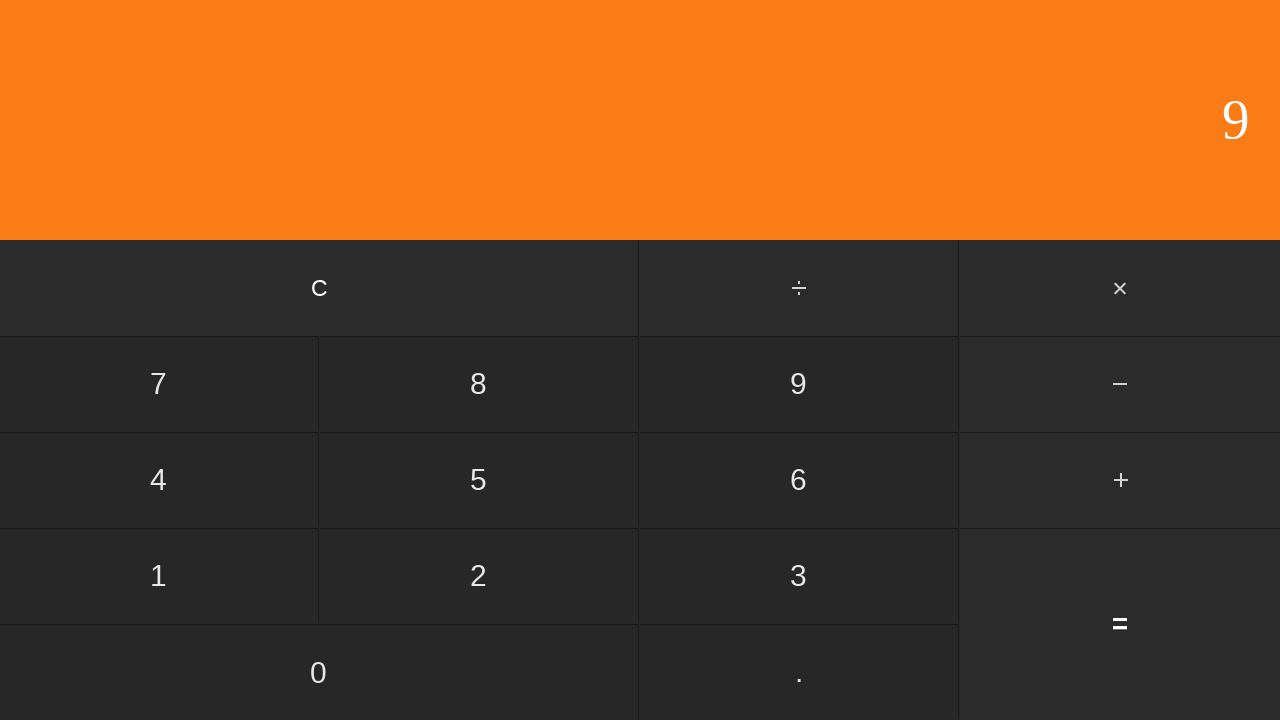

Clicked divide button at (800, 288) on #divide
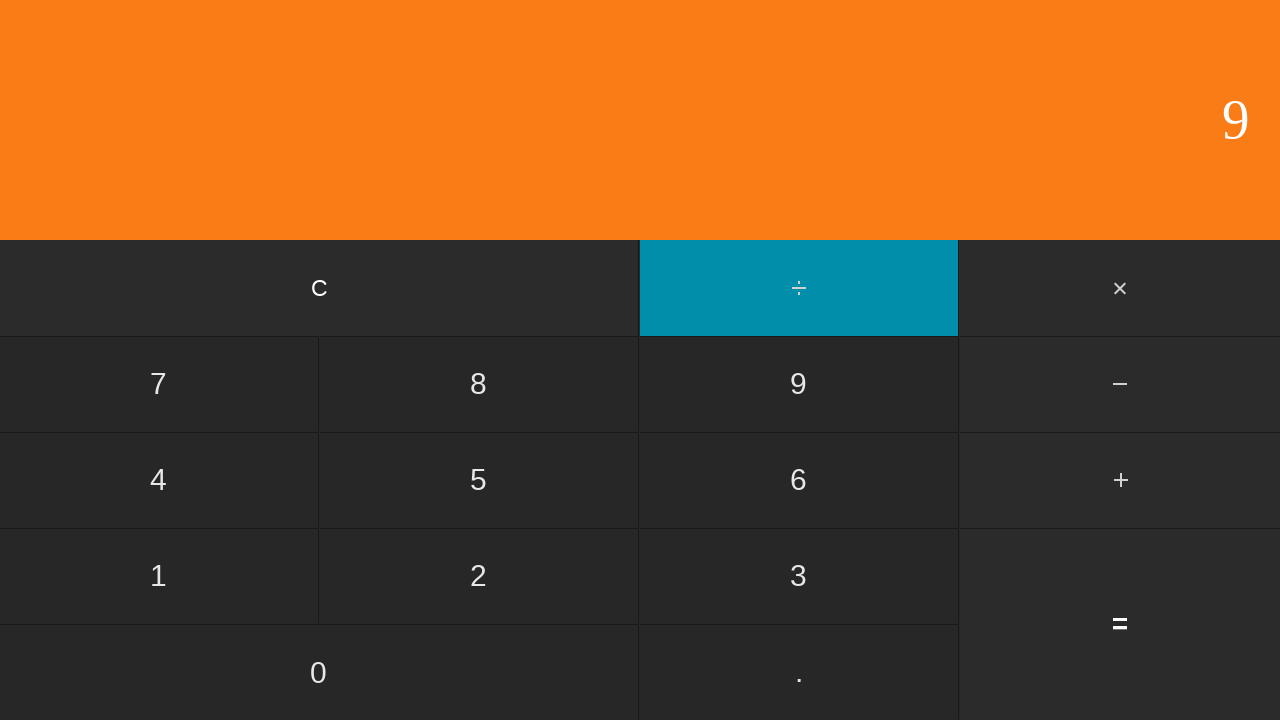

Clicked number 2 at (479, 576) on input[value='2']
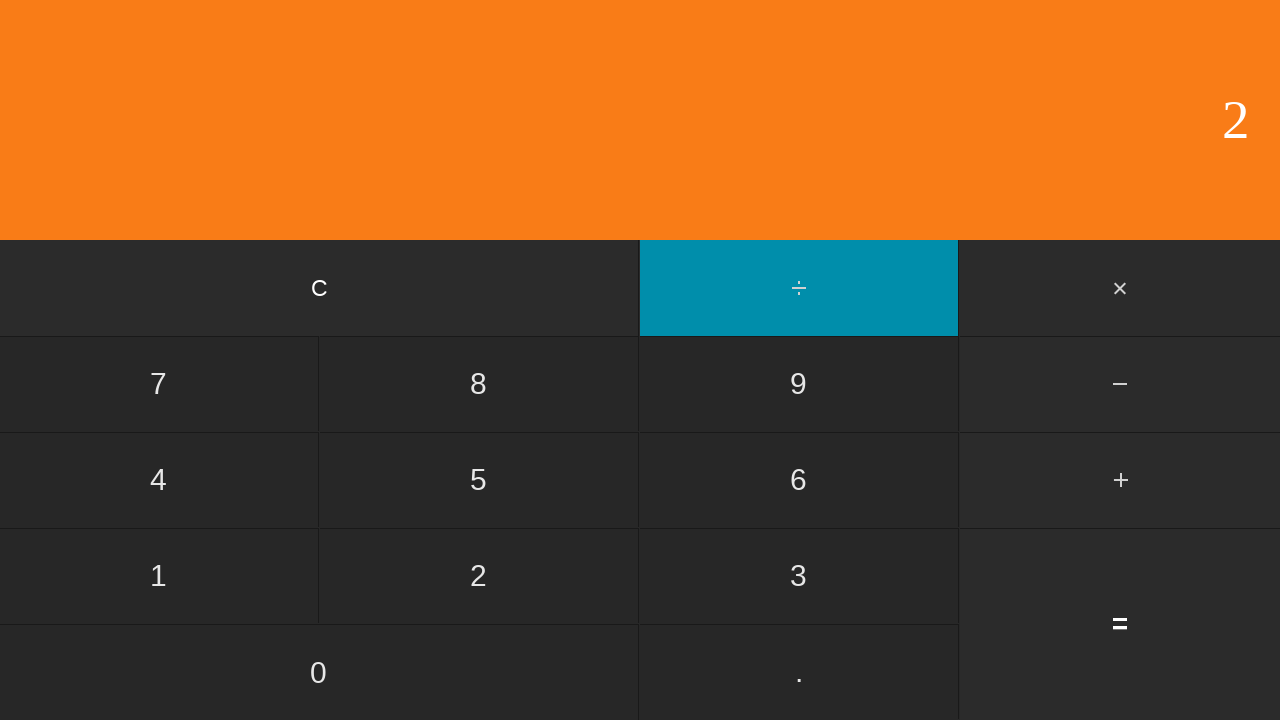

Clicked equals button to calculate 9 / 2 at (1120, 624) on input[value='=']
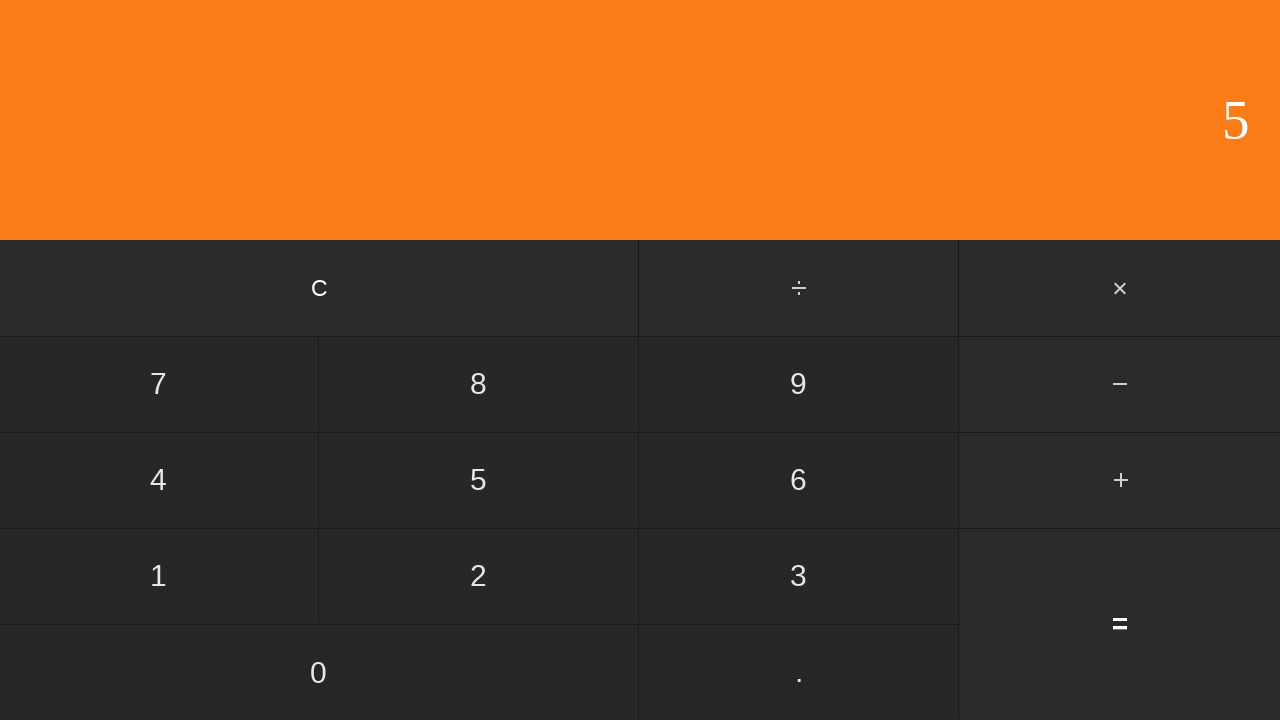

Display result appeared
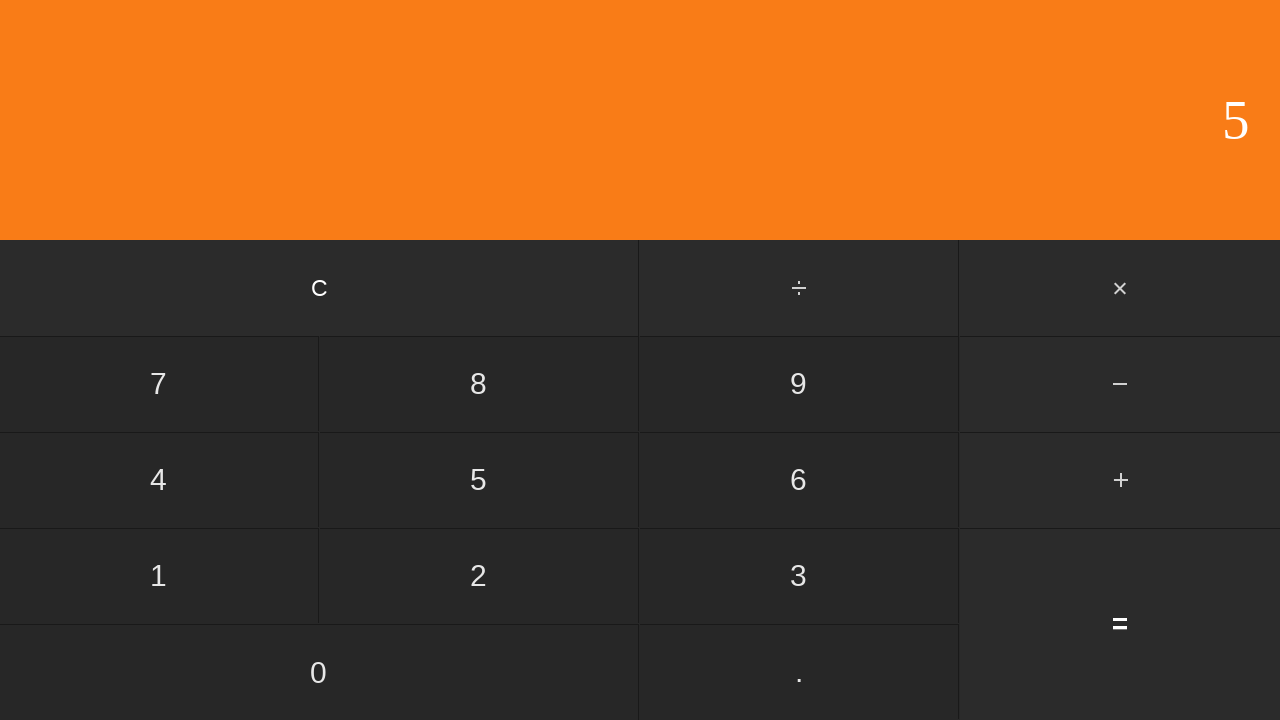

Verified division result: 9 / 2 = 5
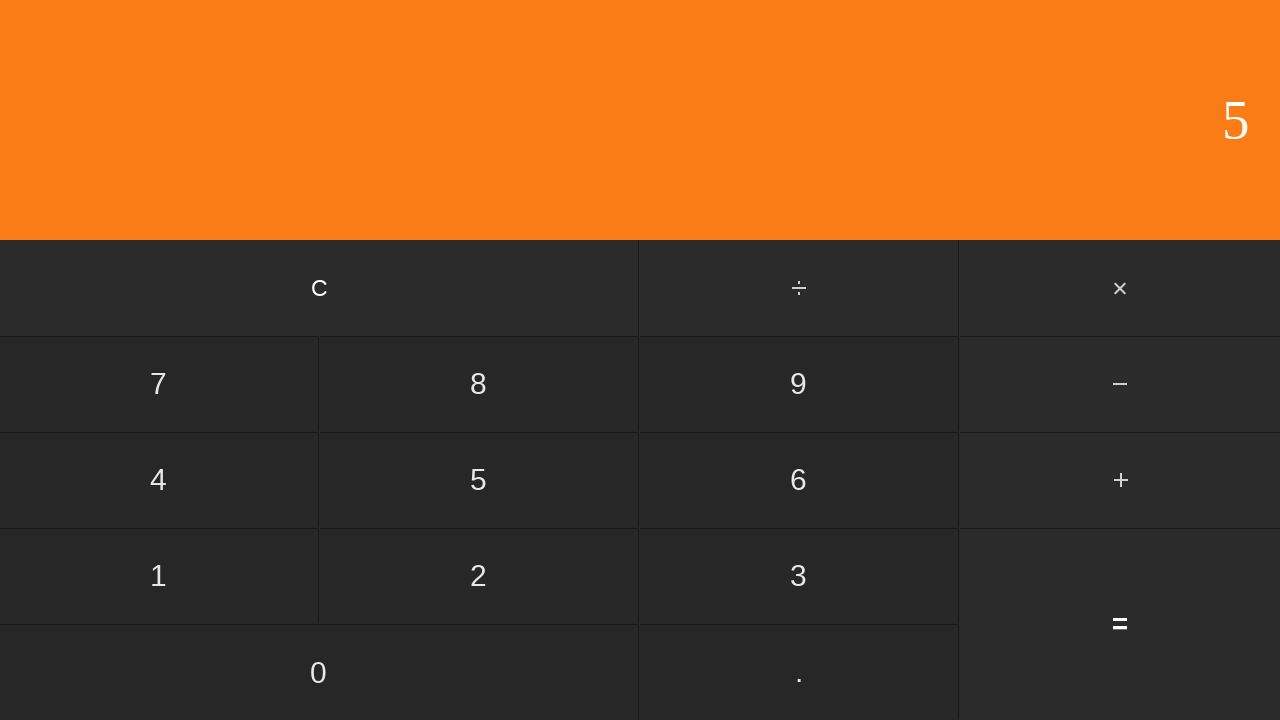

Clicked clear button to reset for next calculation at (320, 288) on input[value='C']
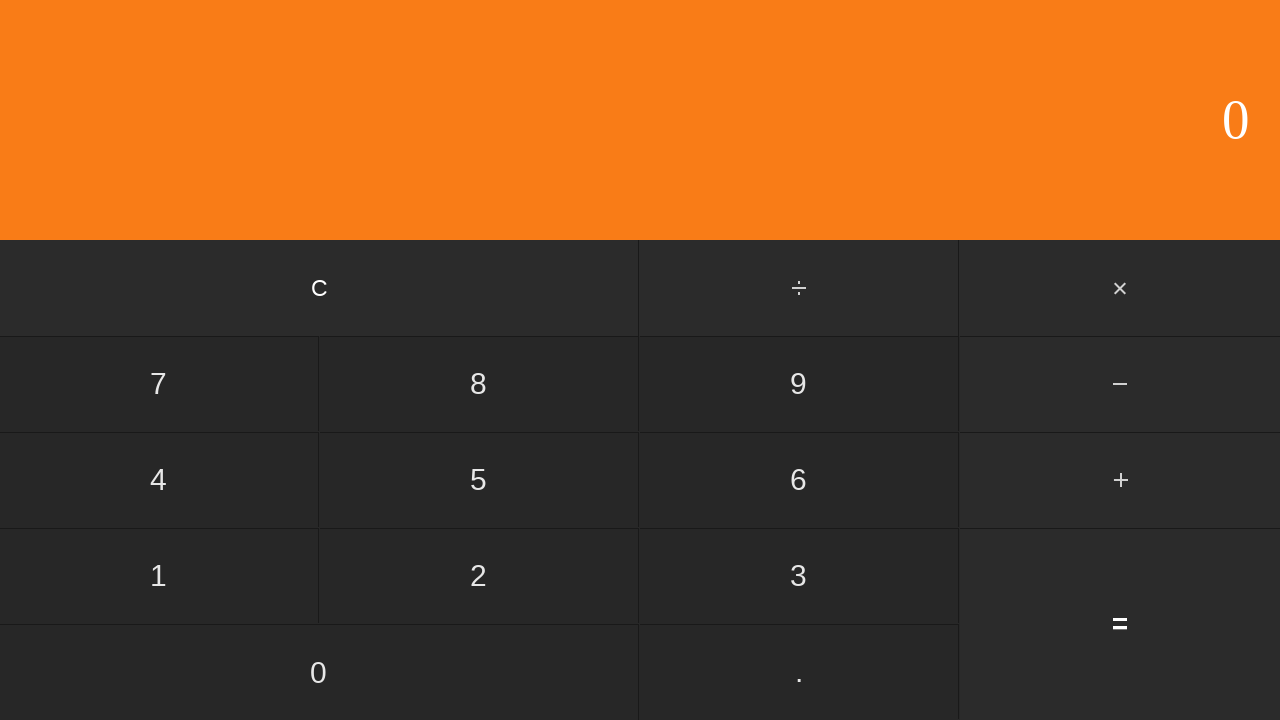

Clicked number 9 at (799, 384) on input[value='9']
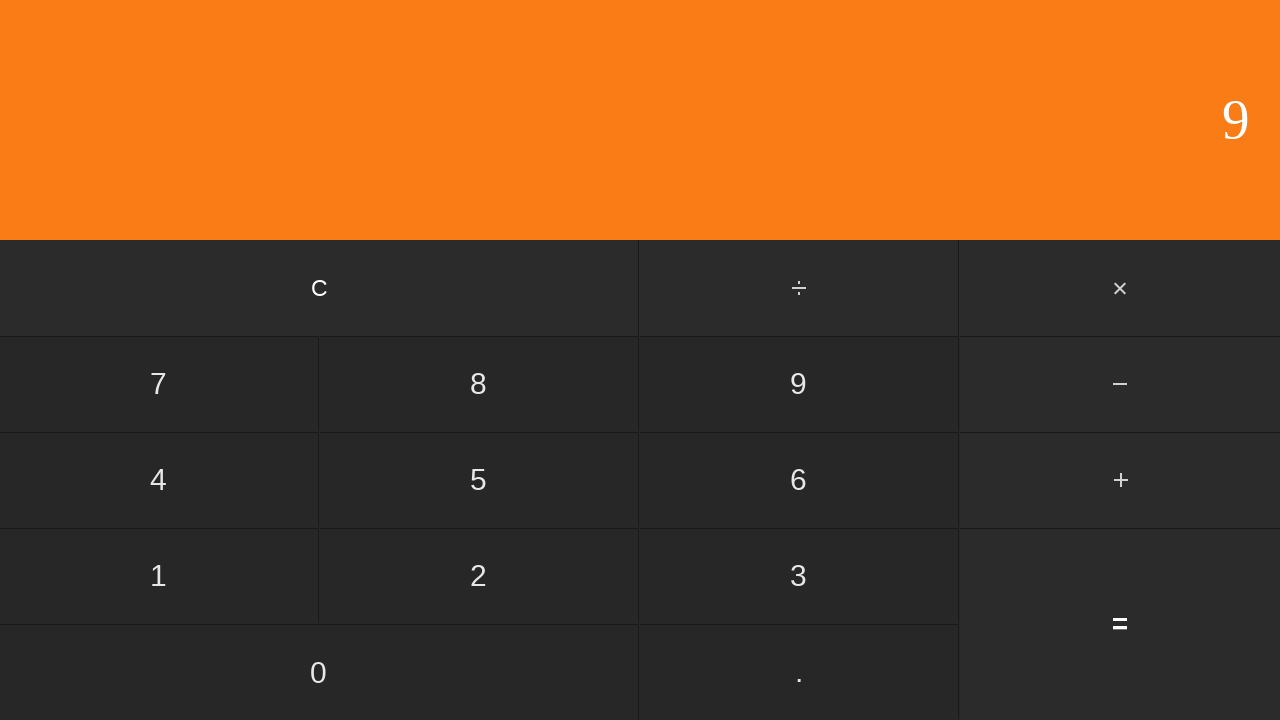

Clicked divide button at (800, 288) on #divide
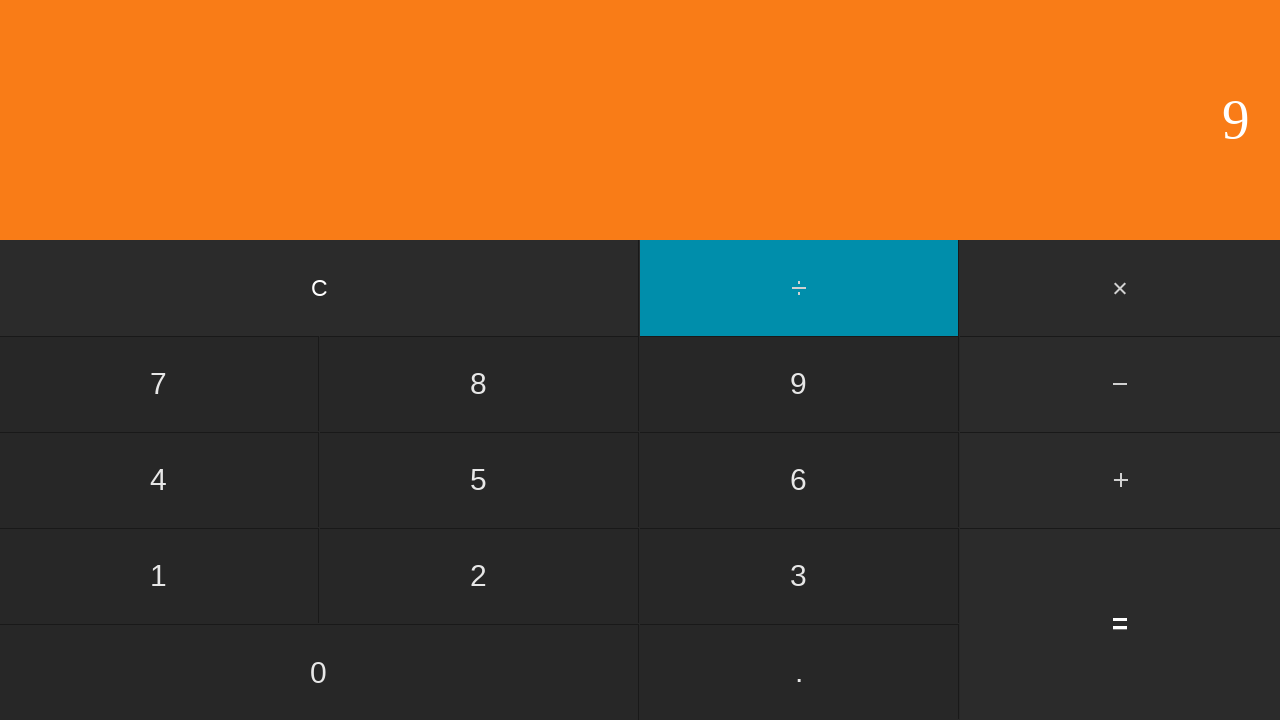

Clicked number 3 at (799, 576) on input[value='3']
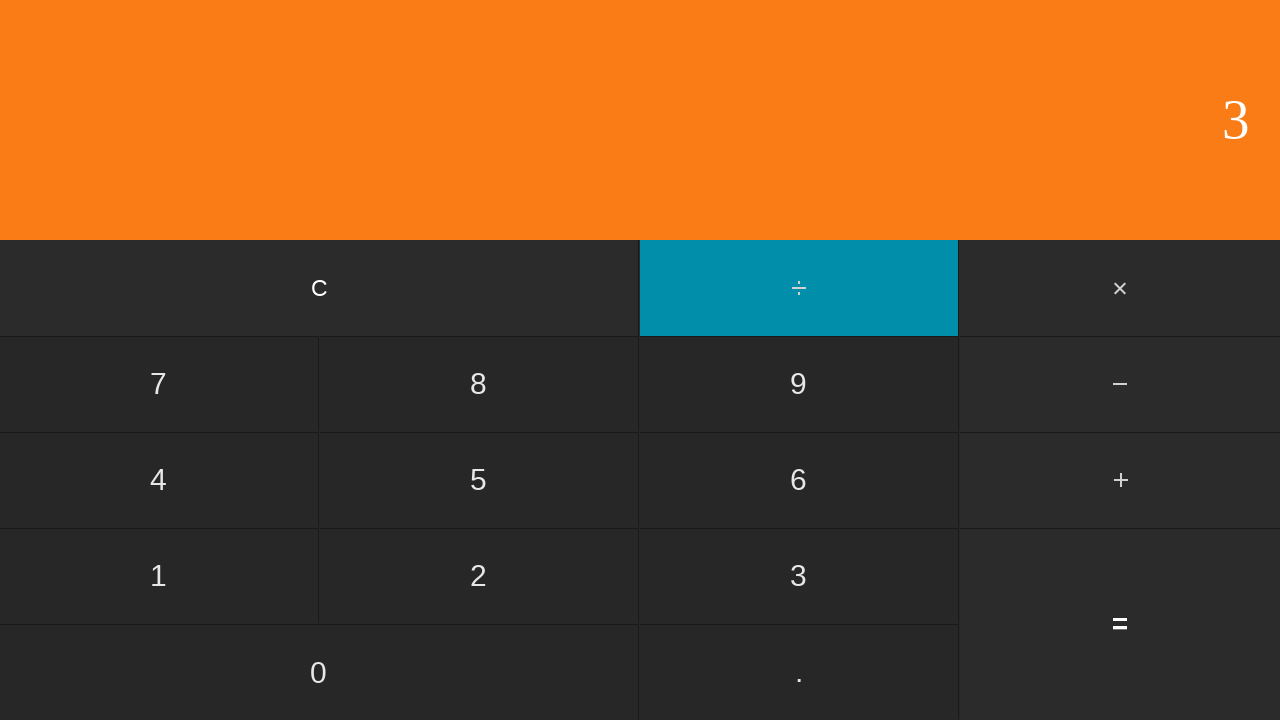

Clicked equals button to calculate 9 / 3 at (1120, 624) on input[value='=']
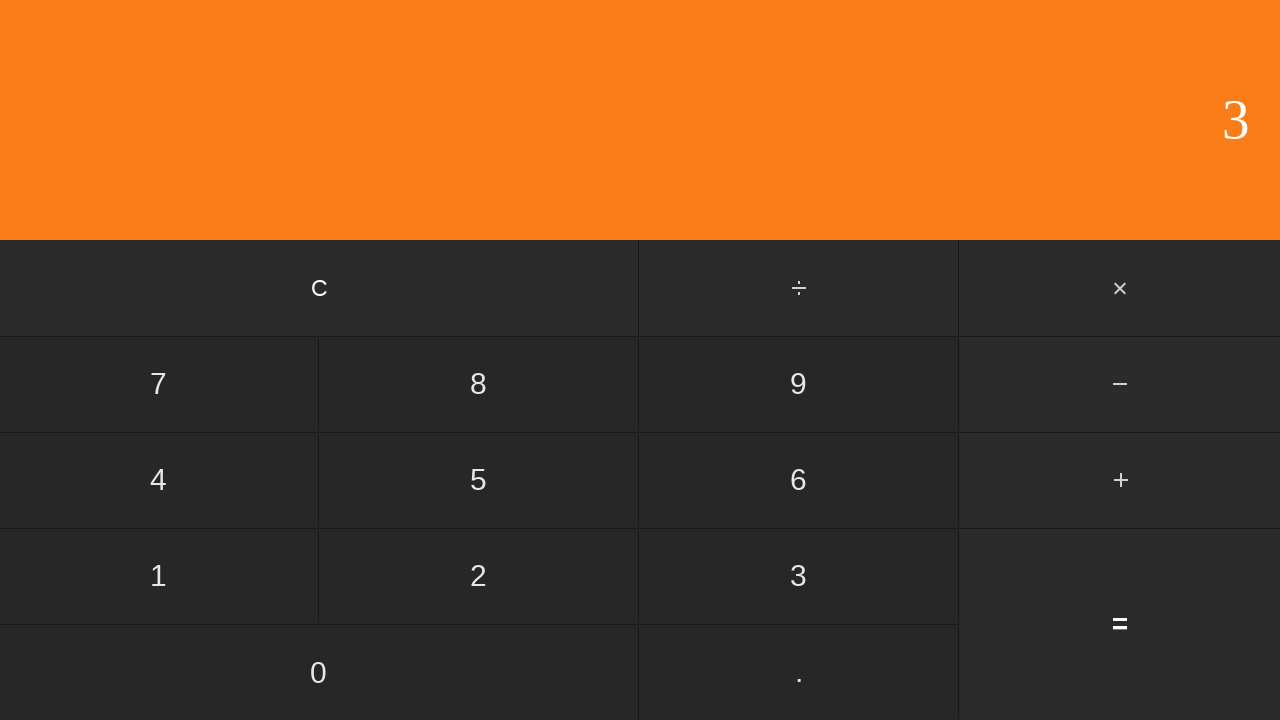

Display result appeared
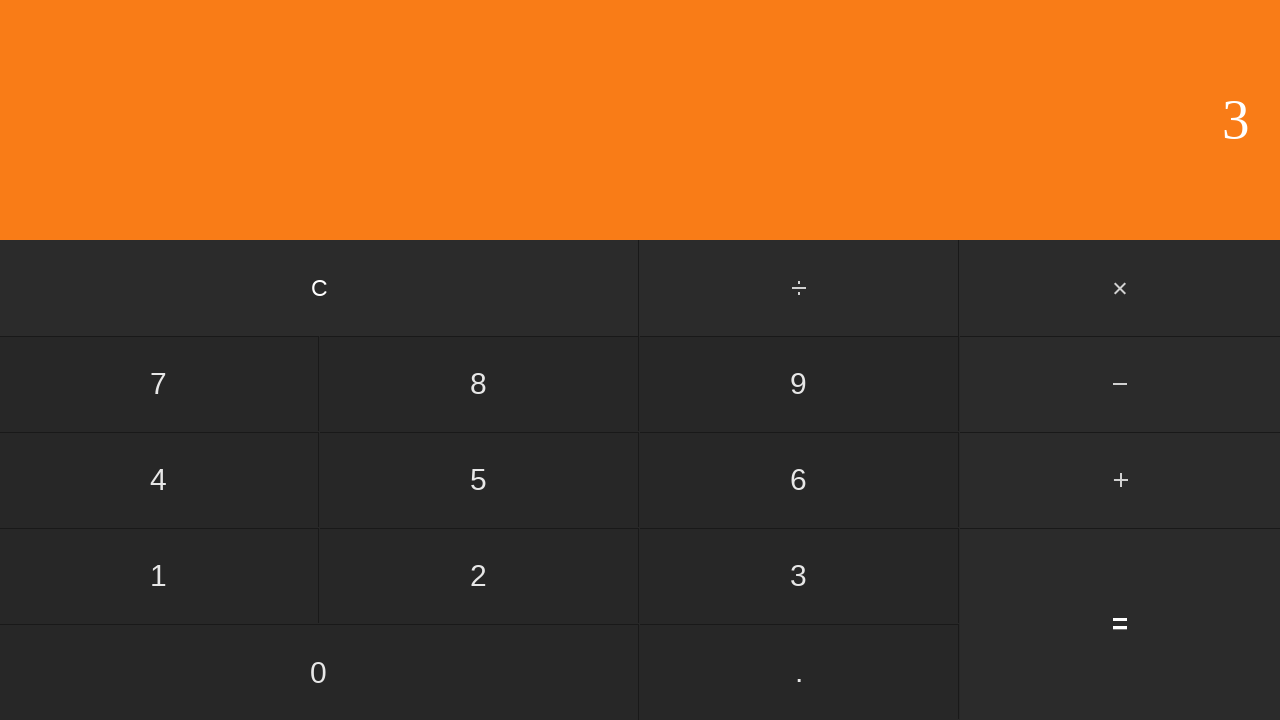

Verified division result: 9 / 3 = 3
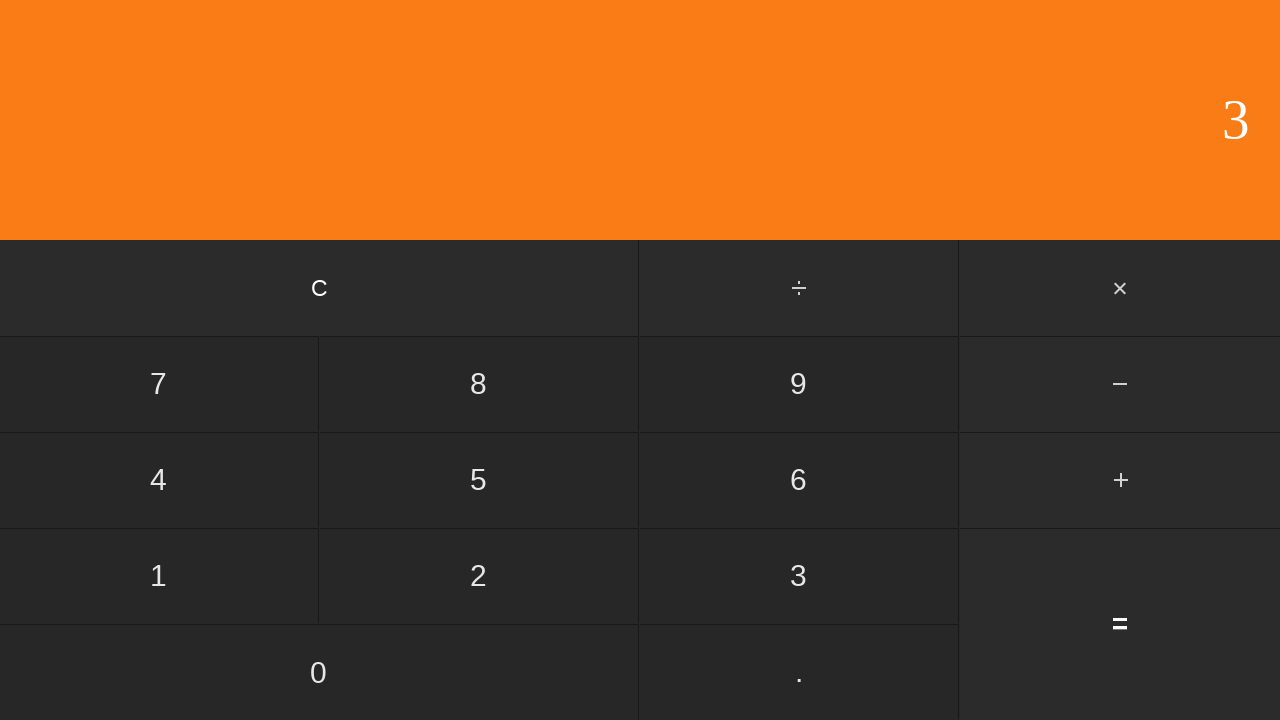

Clicked clear button to reset for next calculation at (320, 288) on input[value='C']
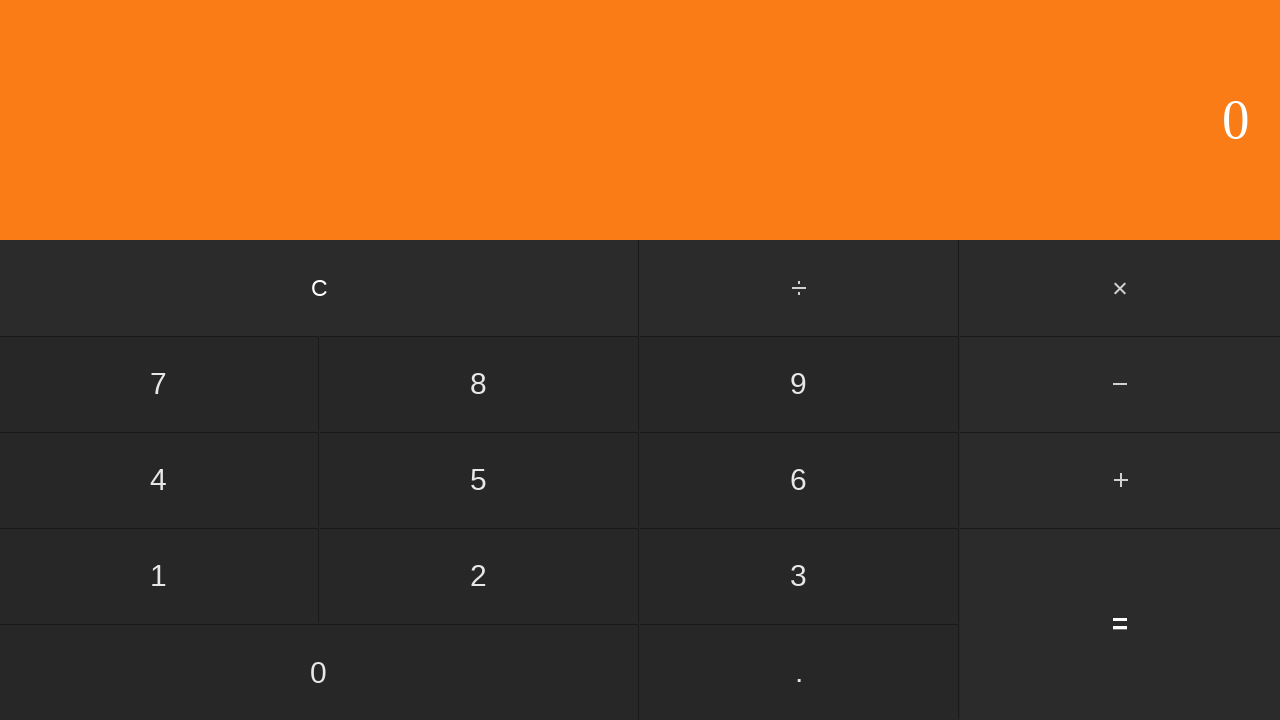

Clicked number 9 at (799, 384) on input[value='9']
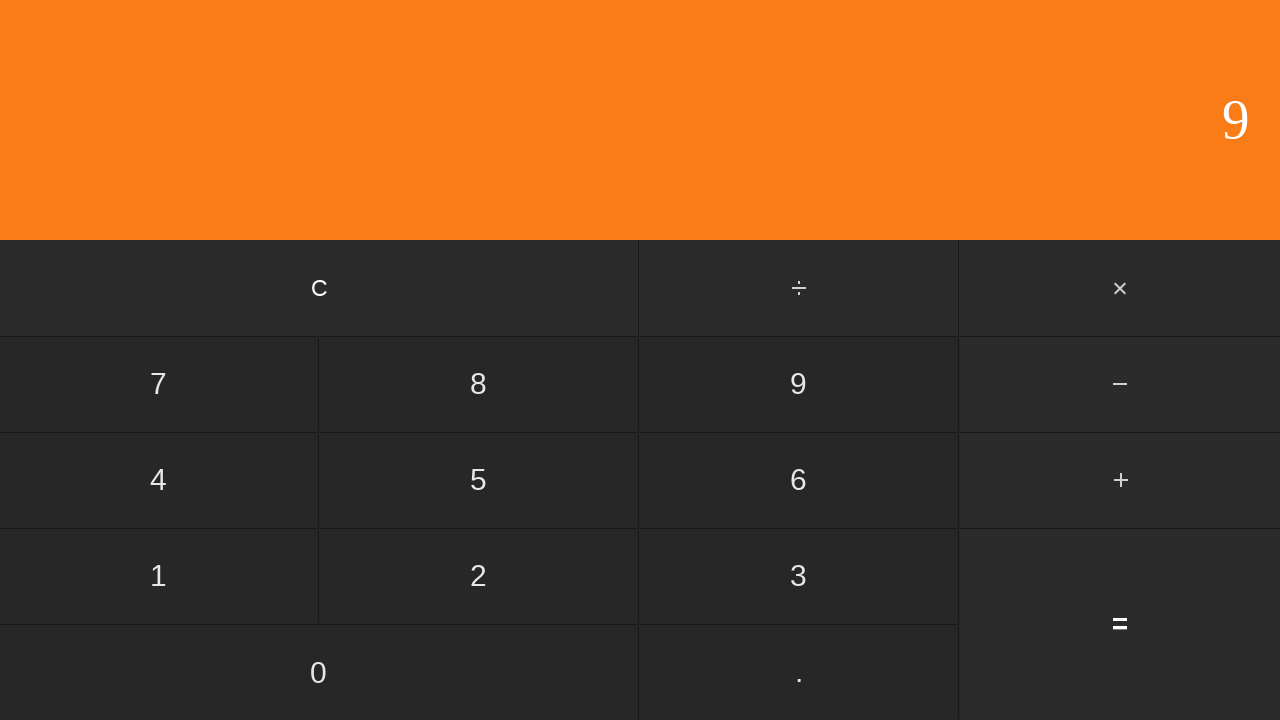

Clicked divide button at (800, 288) on #divide
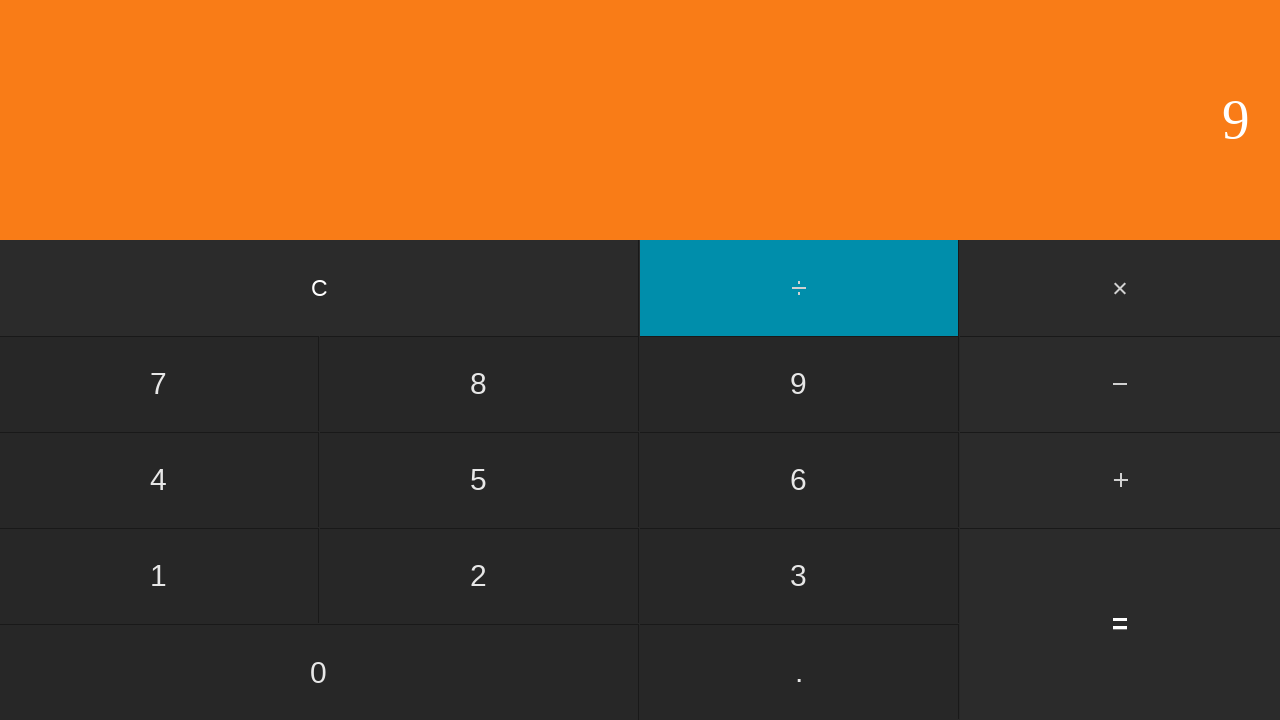

Clicked number 4 at (159, 480) on input[value='4']
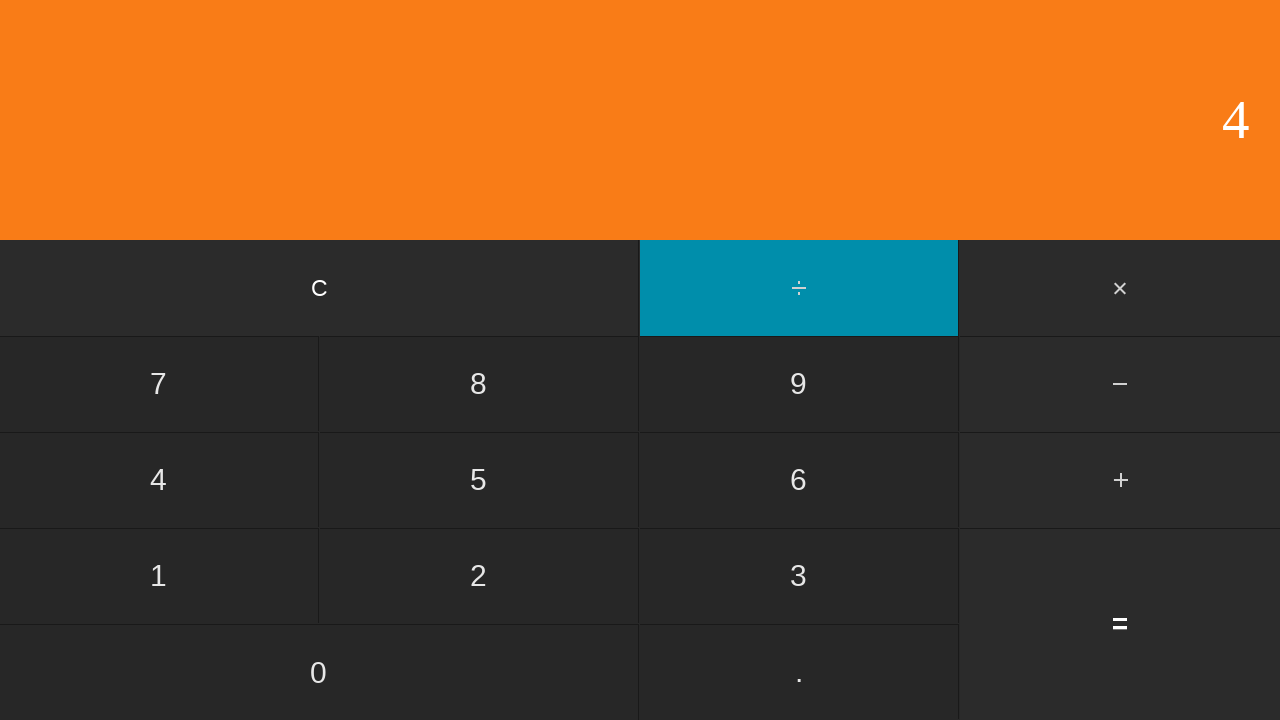

Clicked equals button to calculate 9 / 4 at (1120, 624) on input[value='=']
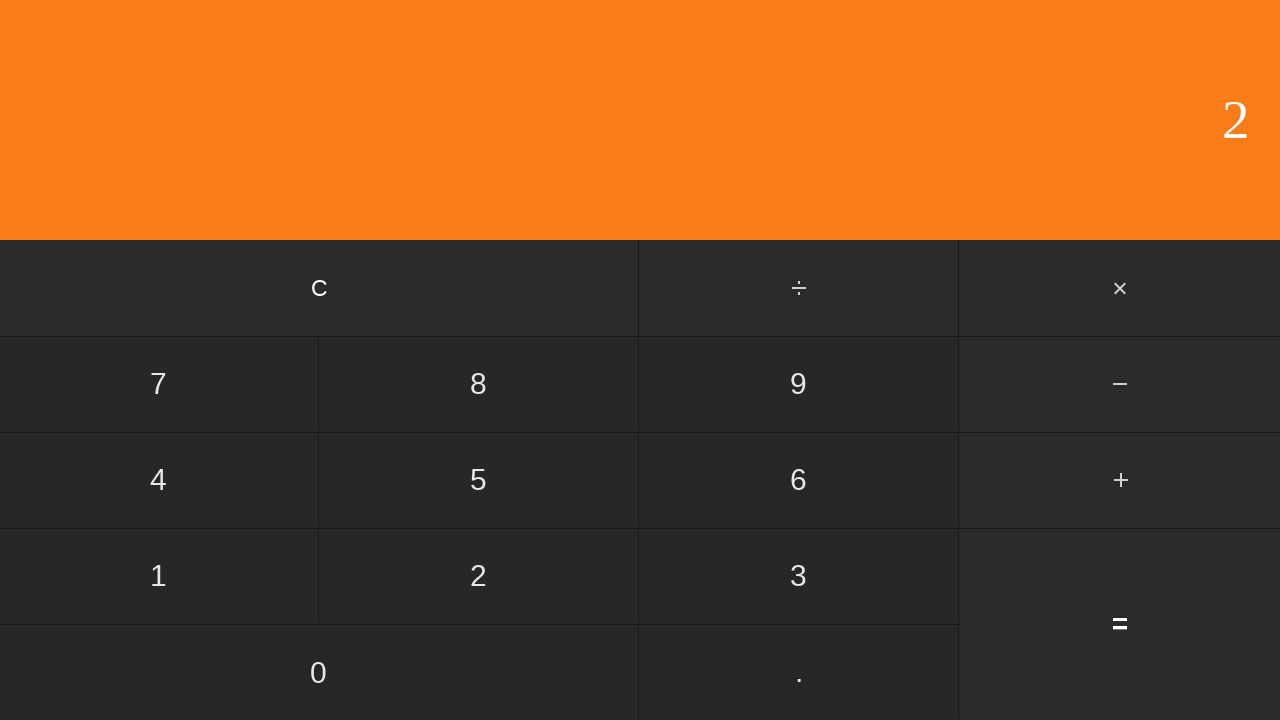

Display result appeared
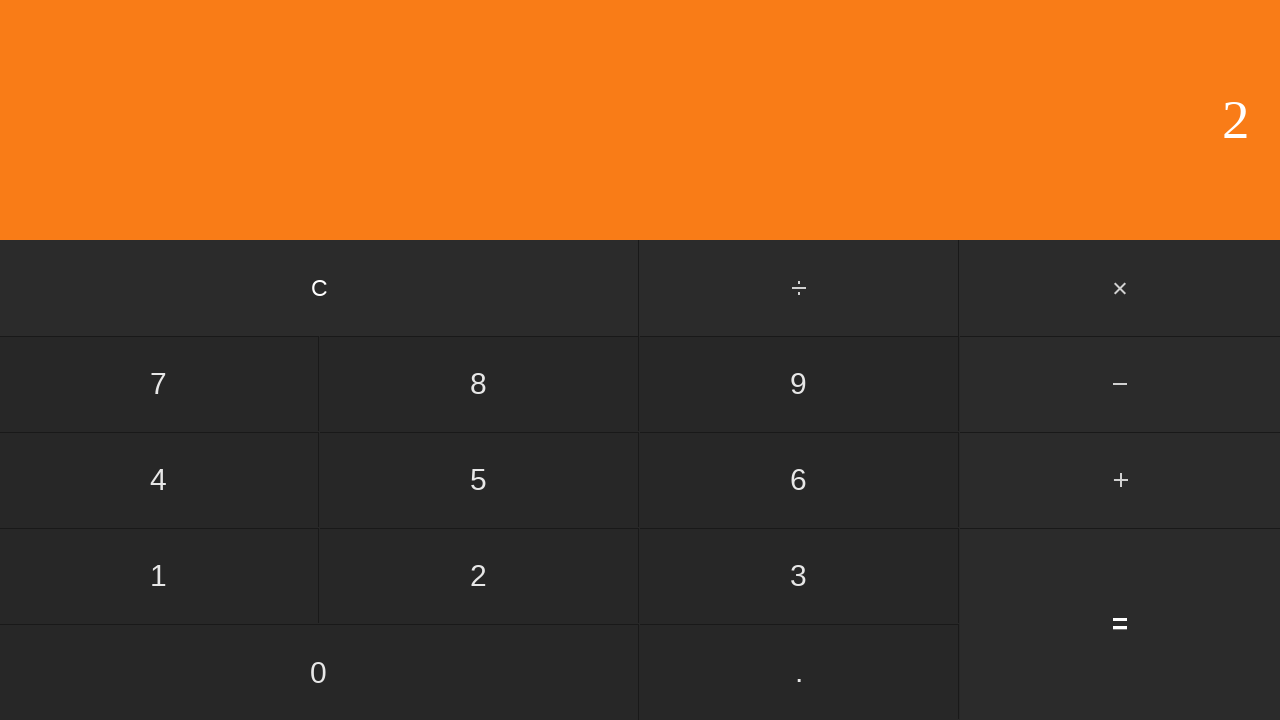

Verified division result: 9 / 4 = 2
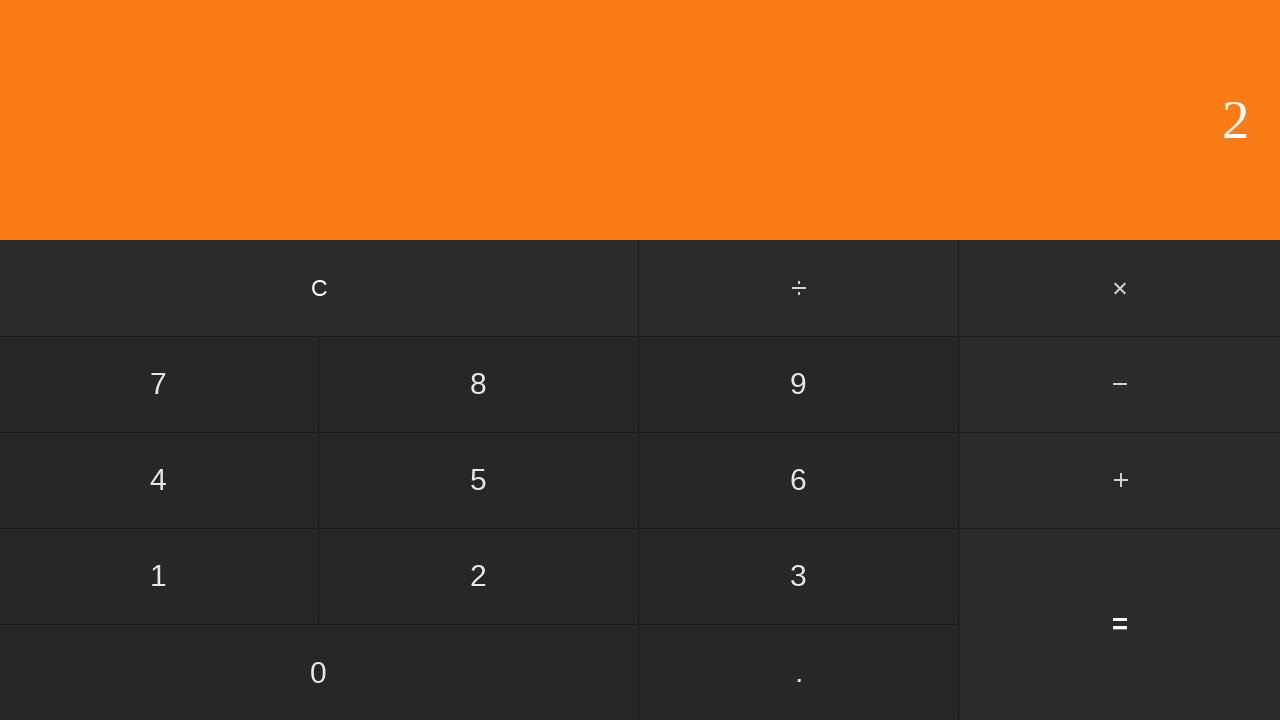

Clicked clear button to reset for next calculation at (320, 288) on input[value='C']
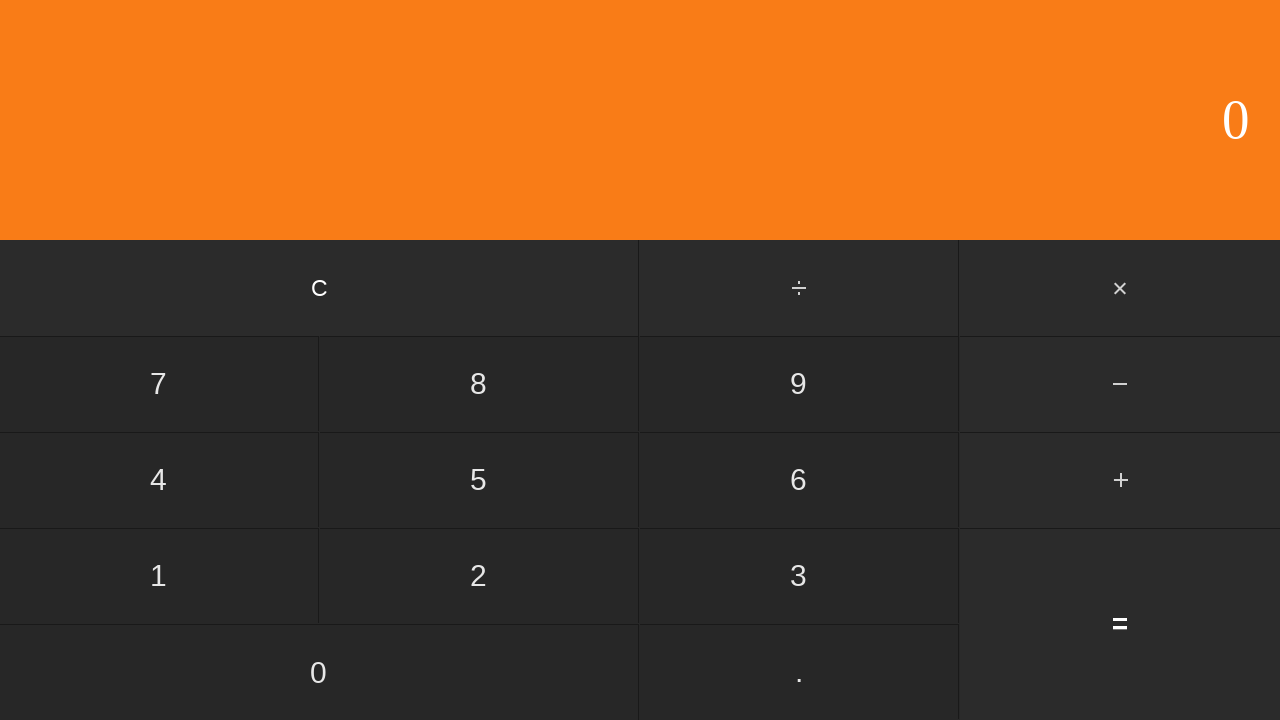

Clicked number 9 at (799, 384) on input[value='9']
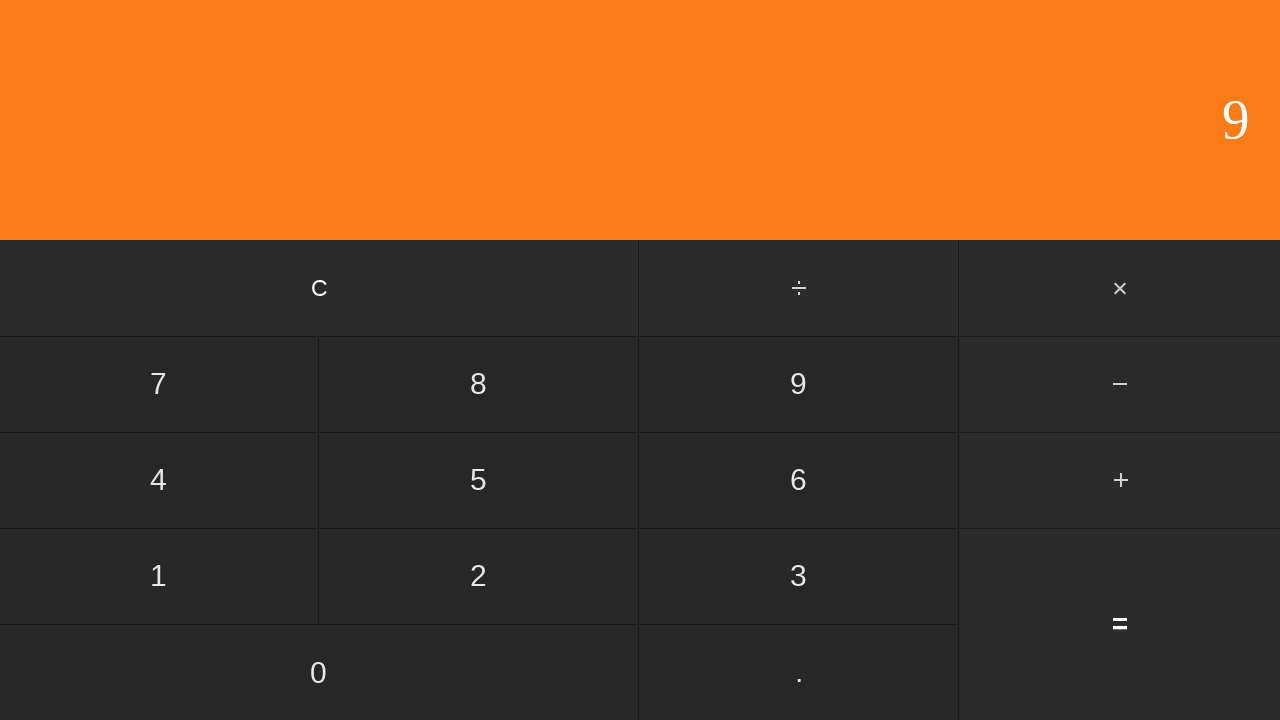

Clicked divide button at (800, 288) on #divide
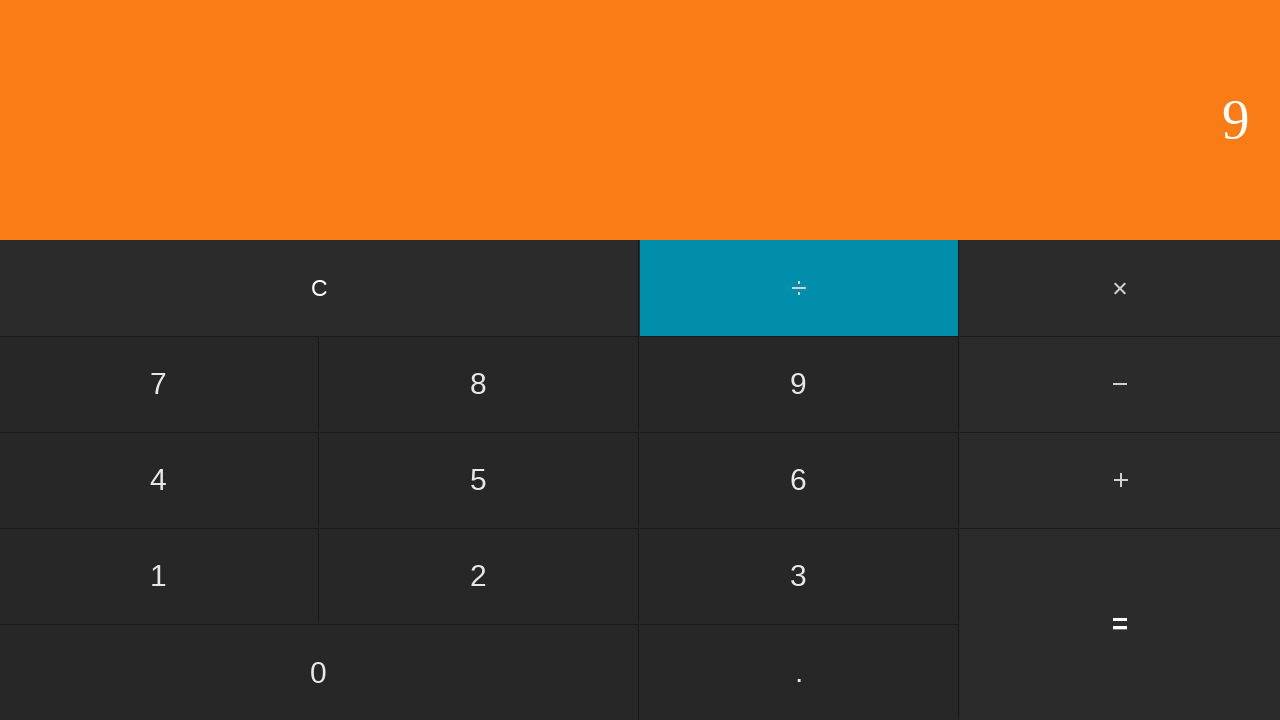

Clicked number 5 at (479, 480) on input[value='5']
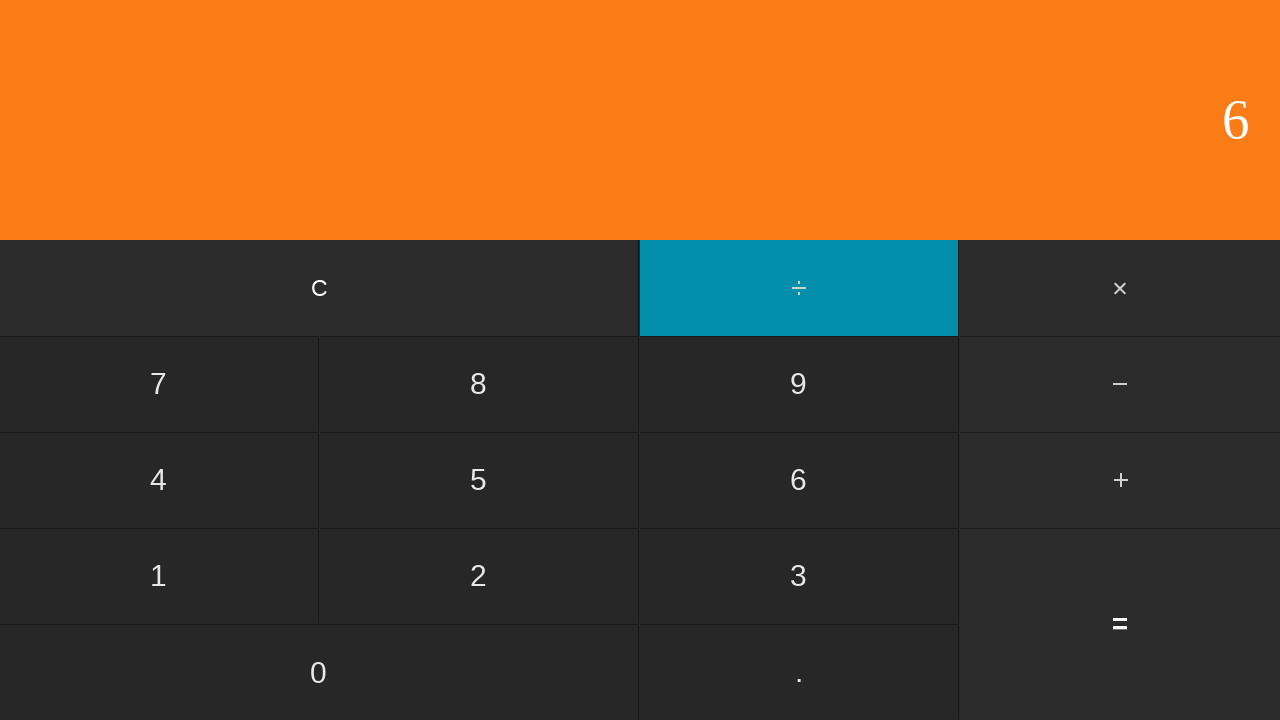

Clicked equals button to calculate 9 / 5 at (1120, 624) on input[value='=']
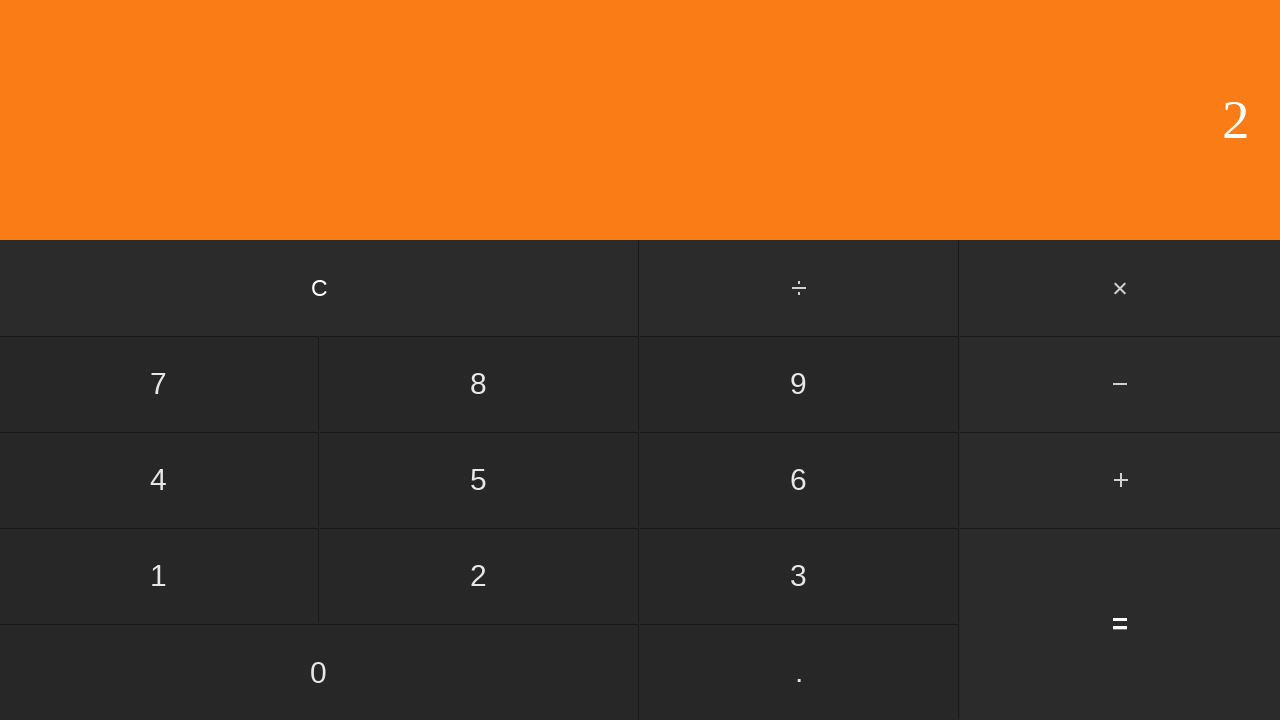

Display result appeared
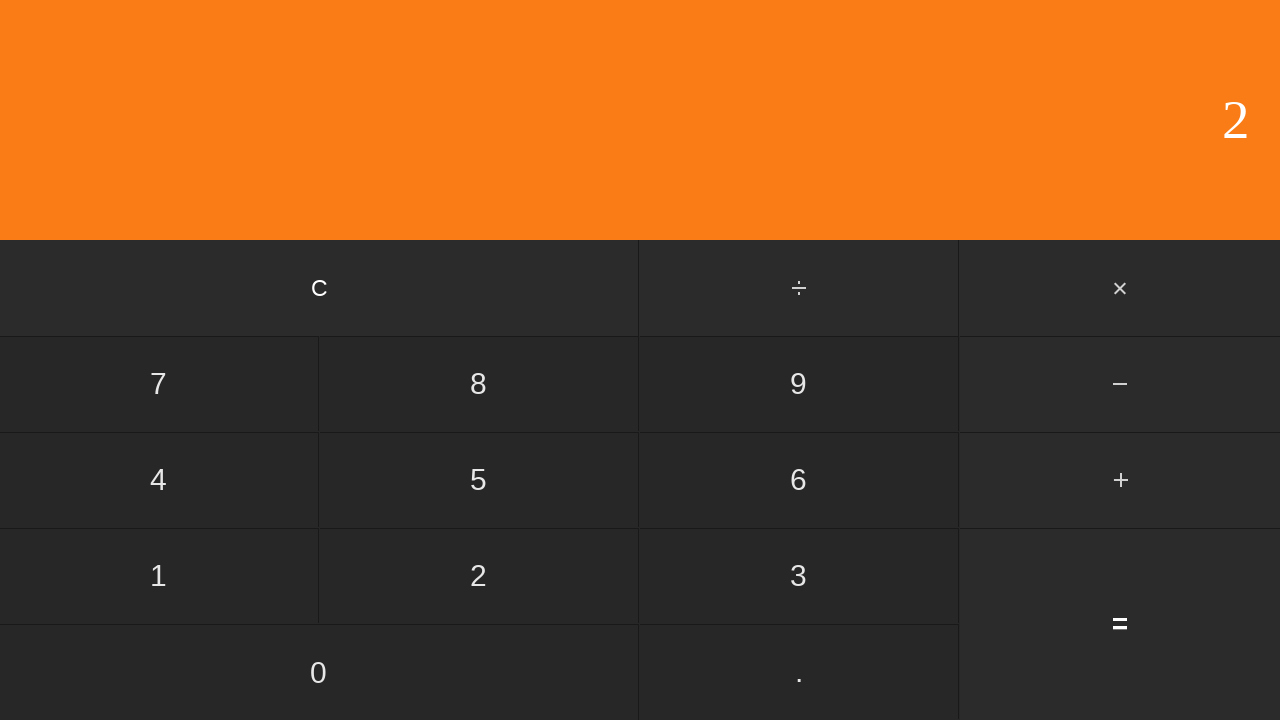

Verified division result: 9 / 5 = 2
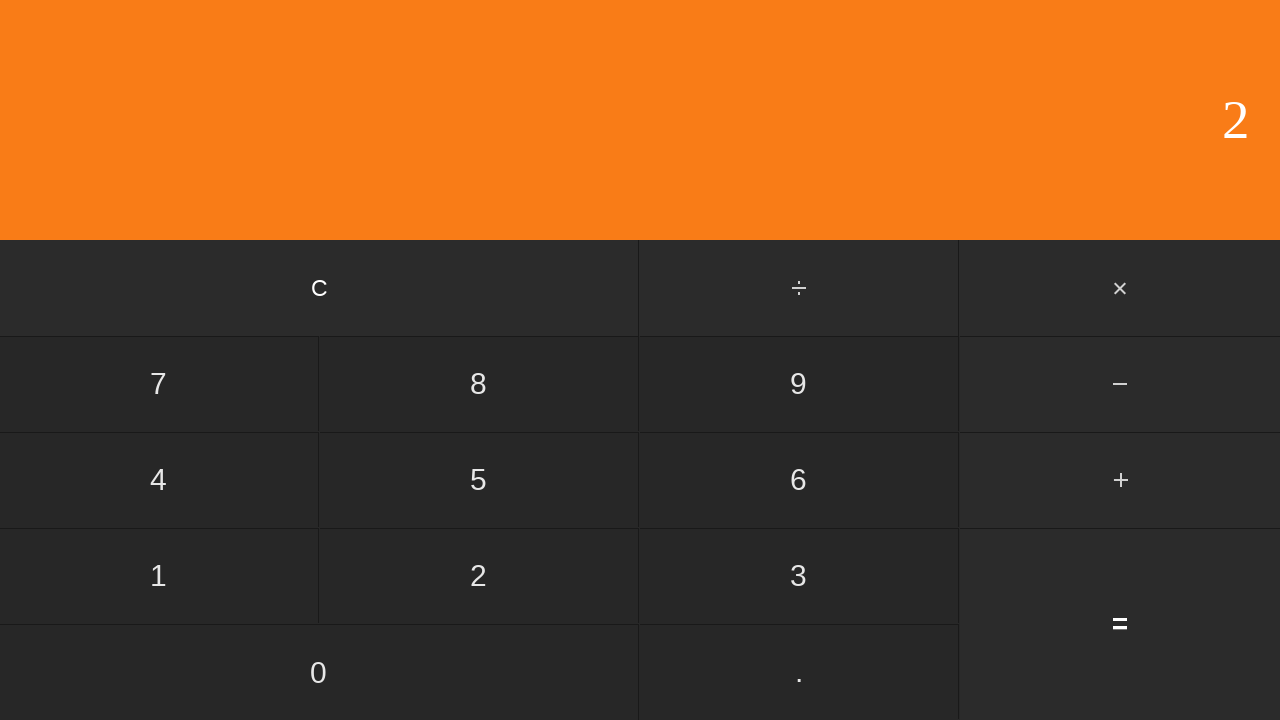

Clicked clear button to reset for next calculation at (320, 288) on input[value='C']
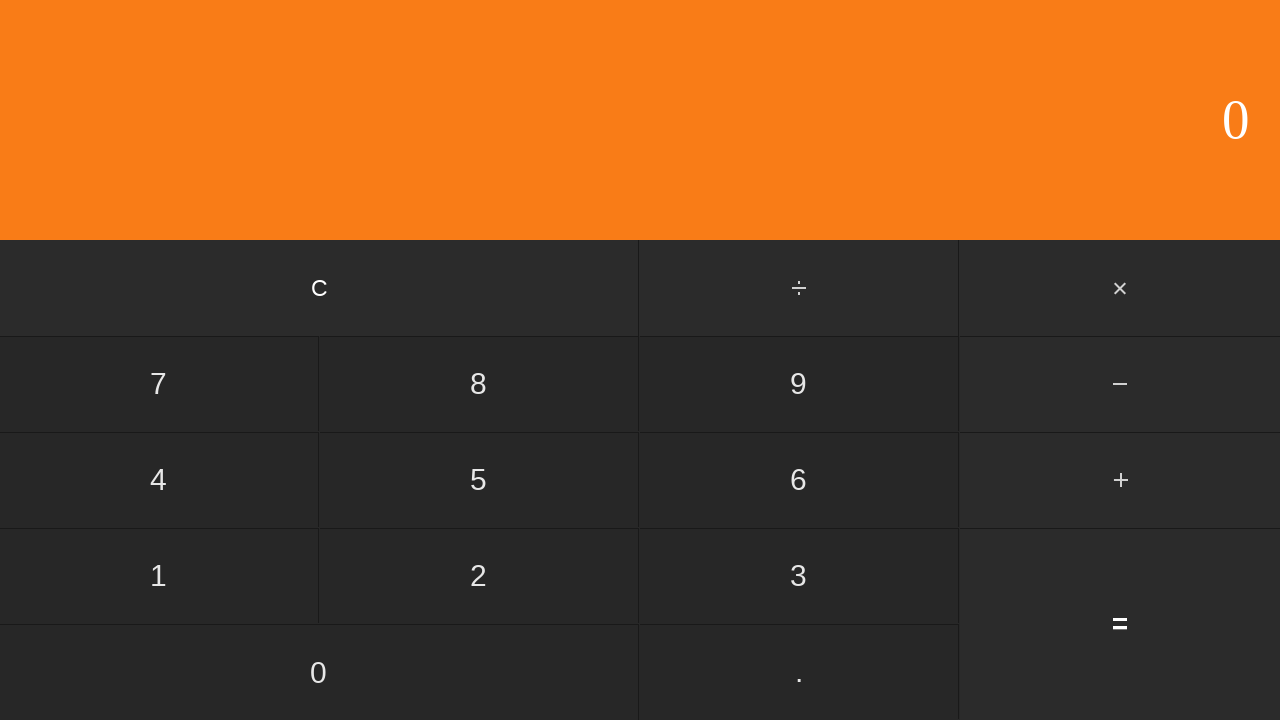

Clicked number 9 at (799, 384) on input[value='9']
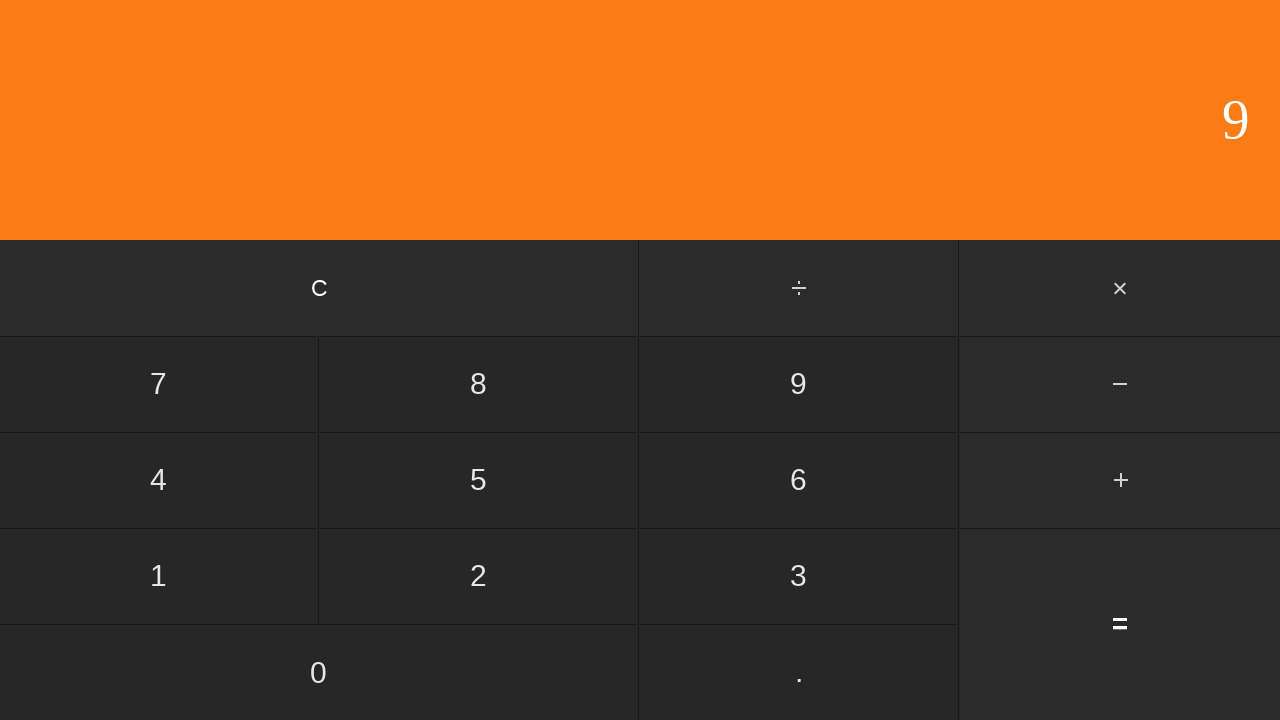

Clicked divide button at (800, 288) on #divide
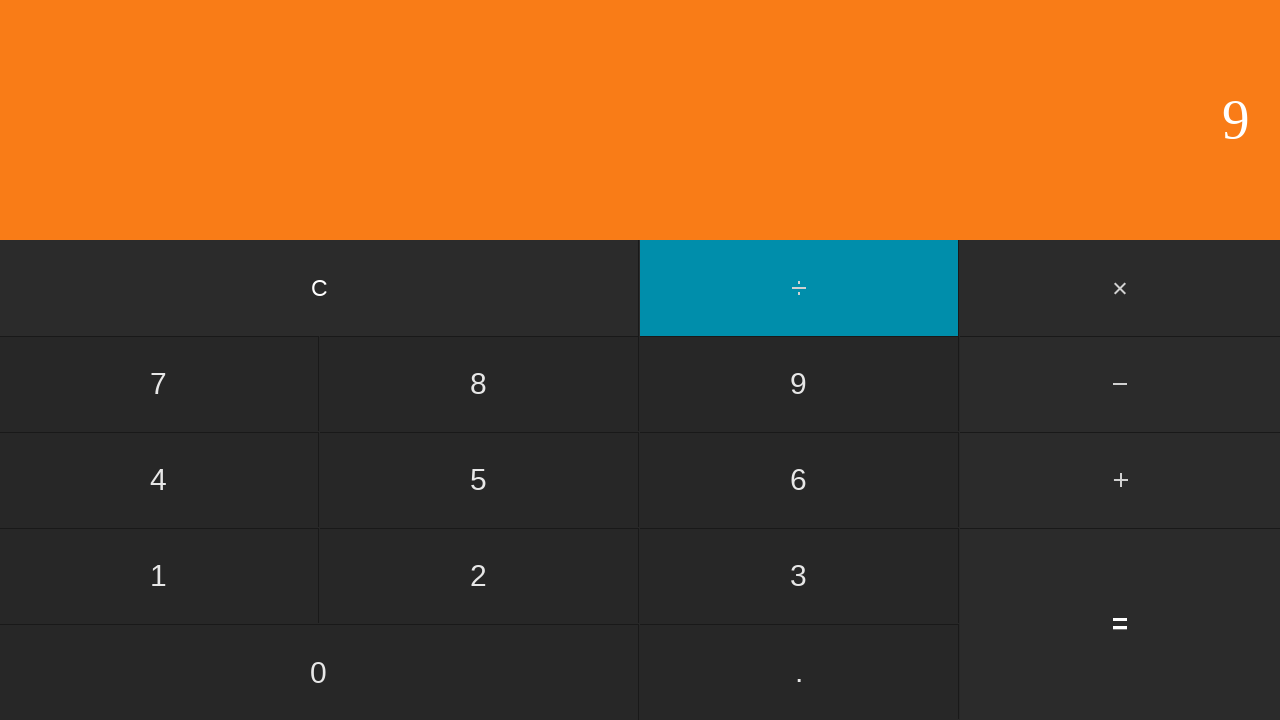

Clicked number 6 at (799, 480) on input[value='6']
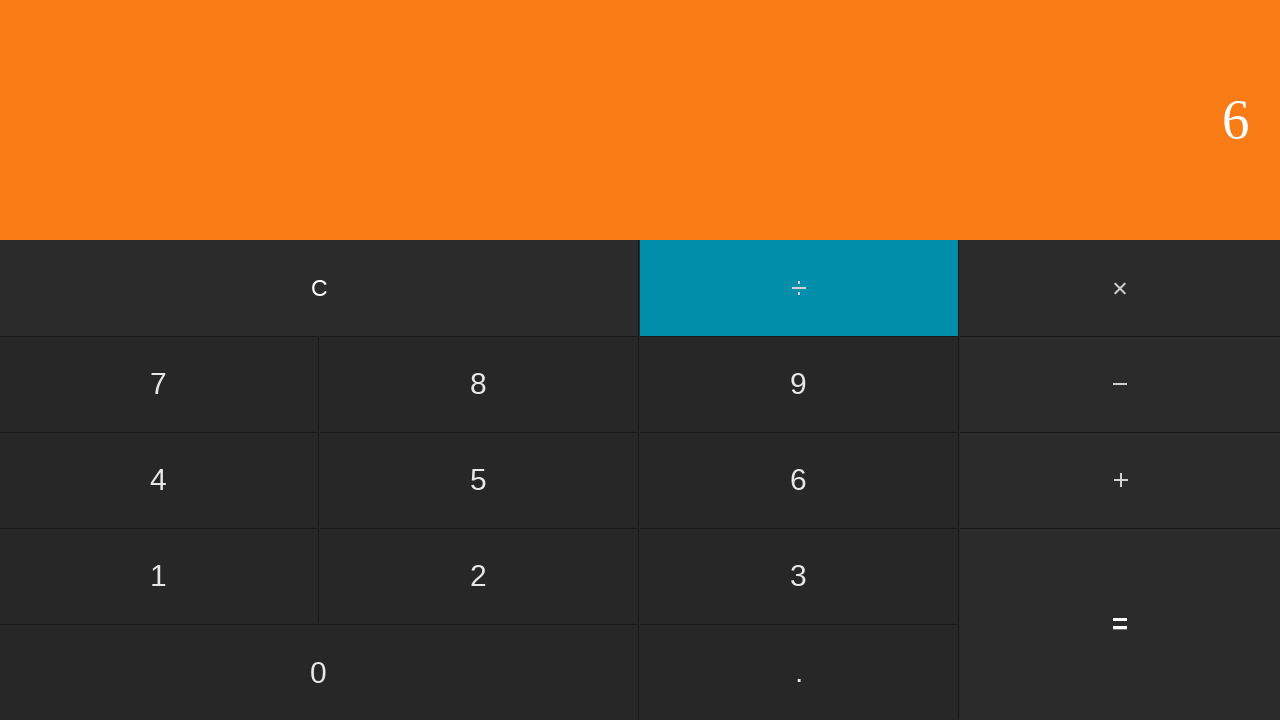

Clicked equals button to calculate 9 / 6 at (1120, 624) on input[value='=']
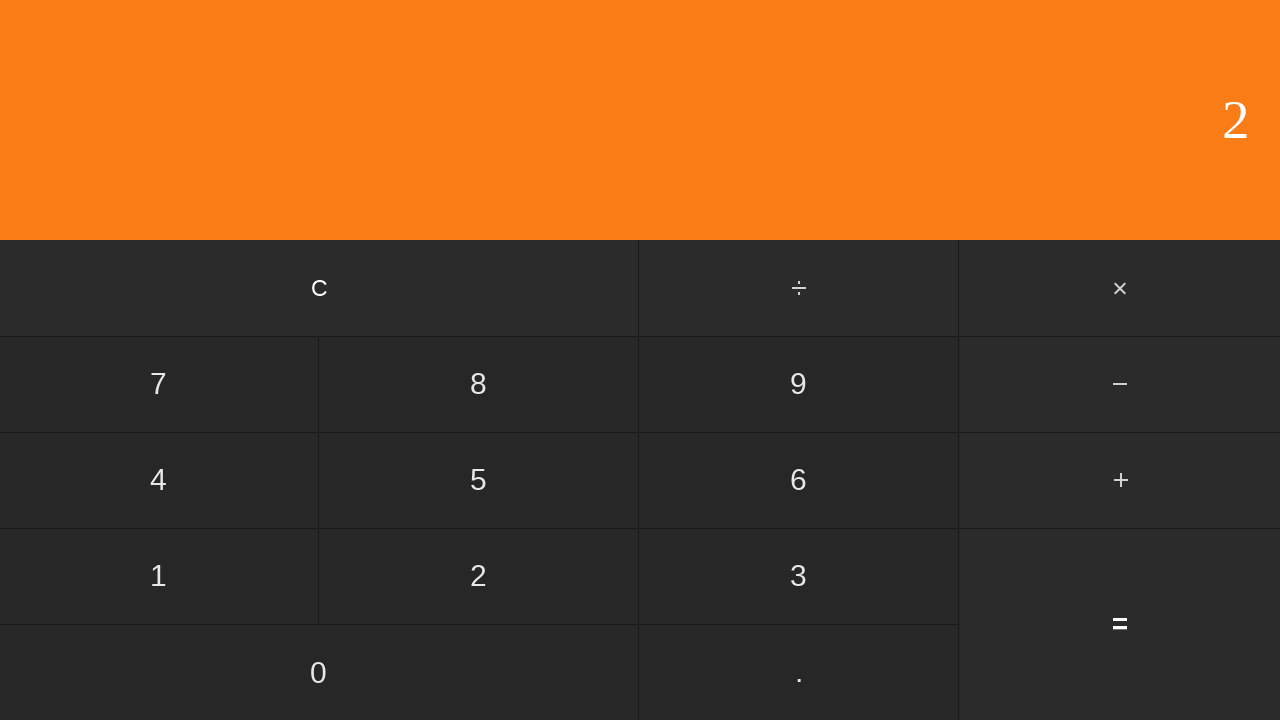

Display result appeared
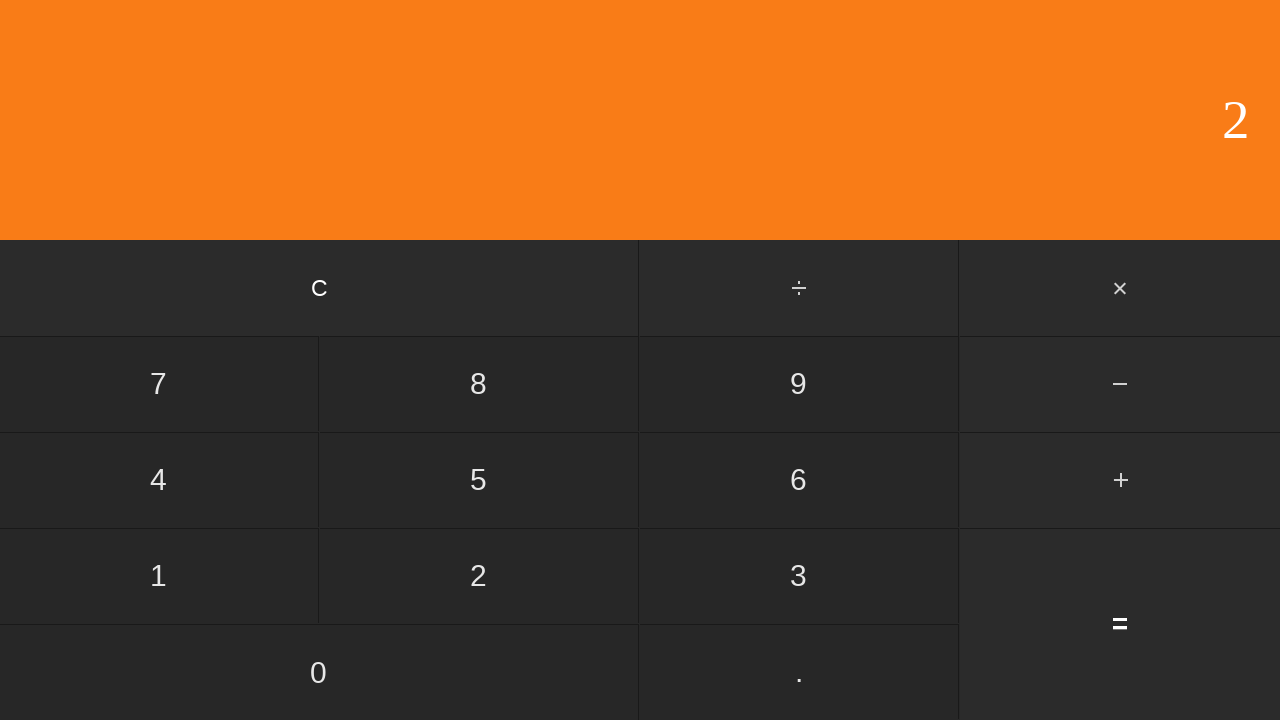

Verified division result: 9 / 6 = 2
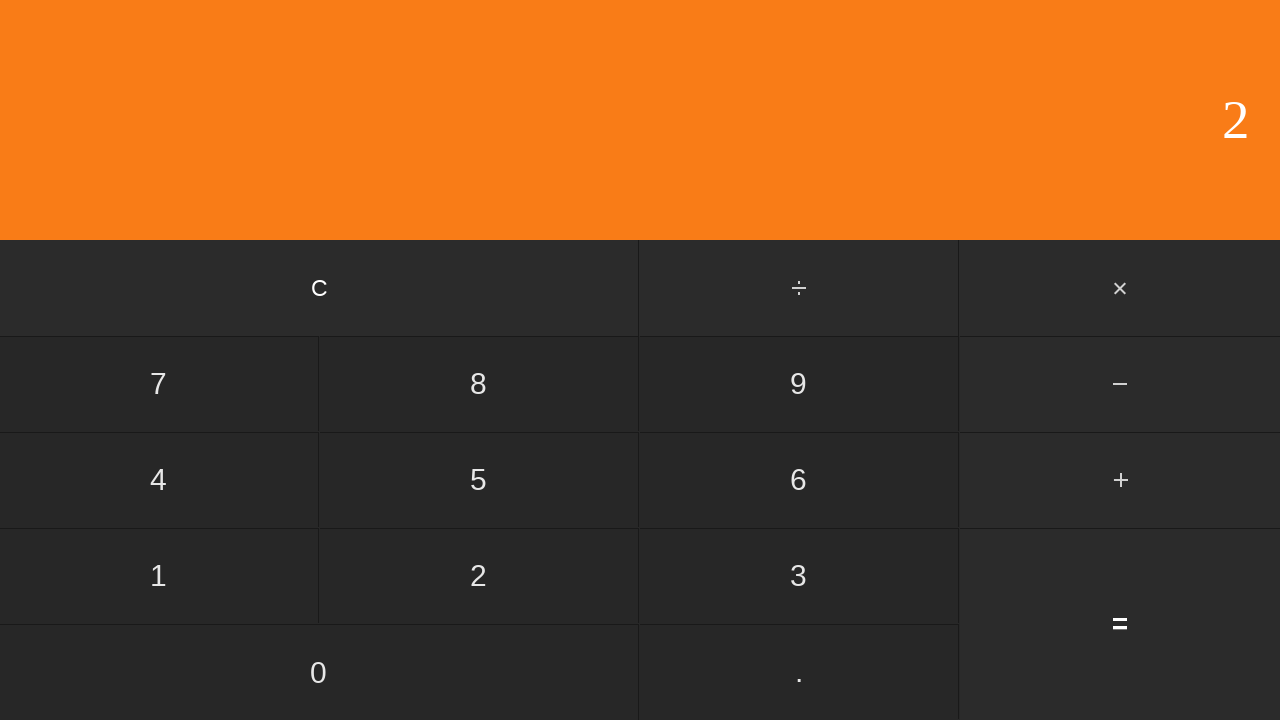

Clicked clear button to reset for next calculation at (320, 288) on input[value='C']
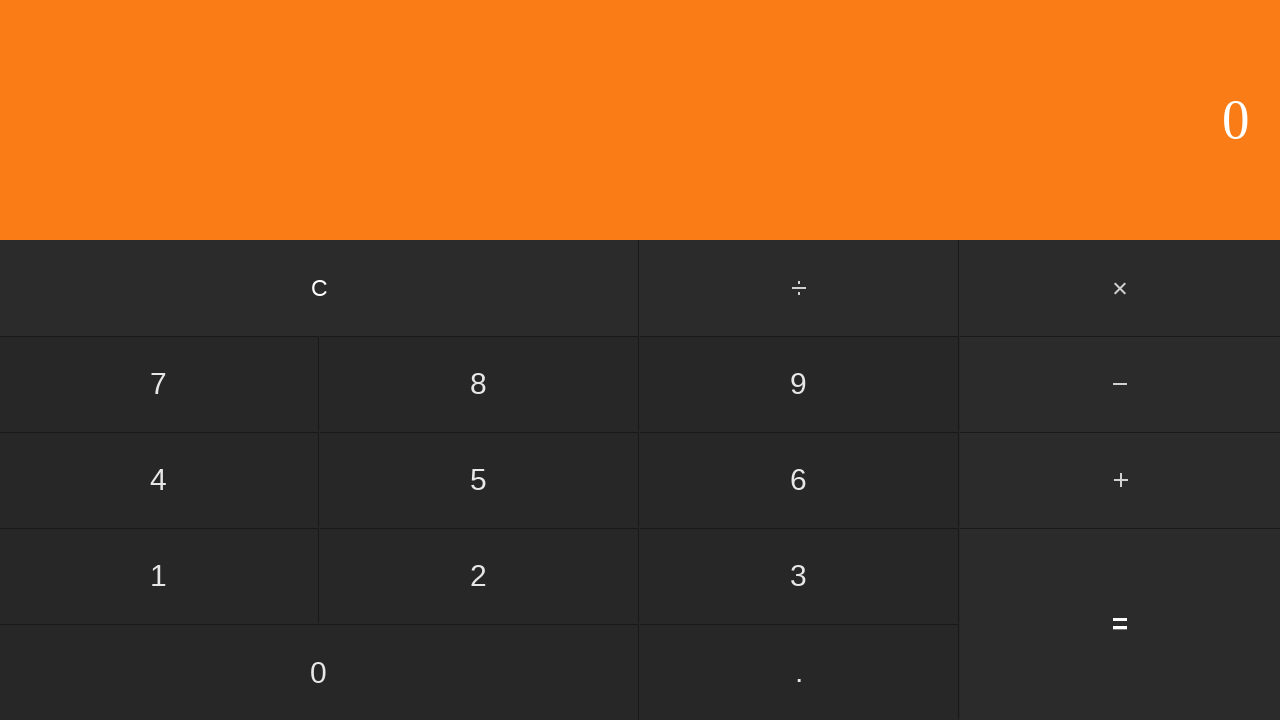

Clicked number 9 at (799, 384) on input[value='9']
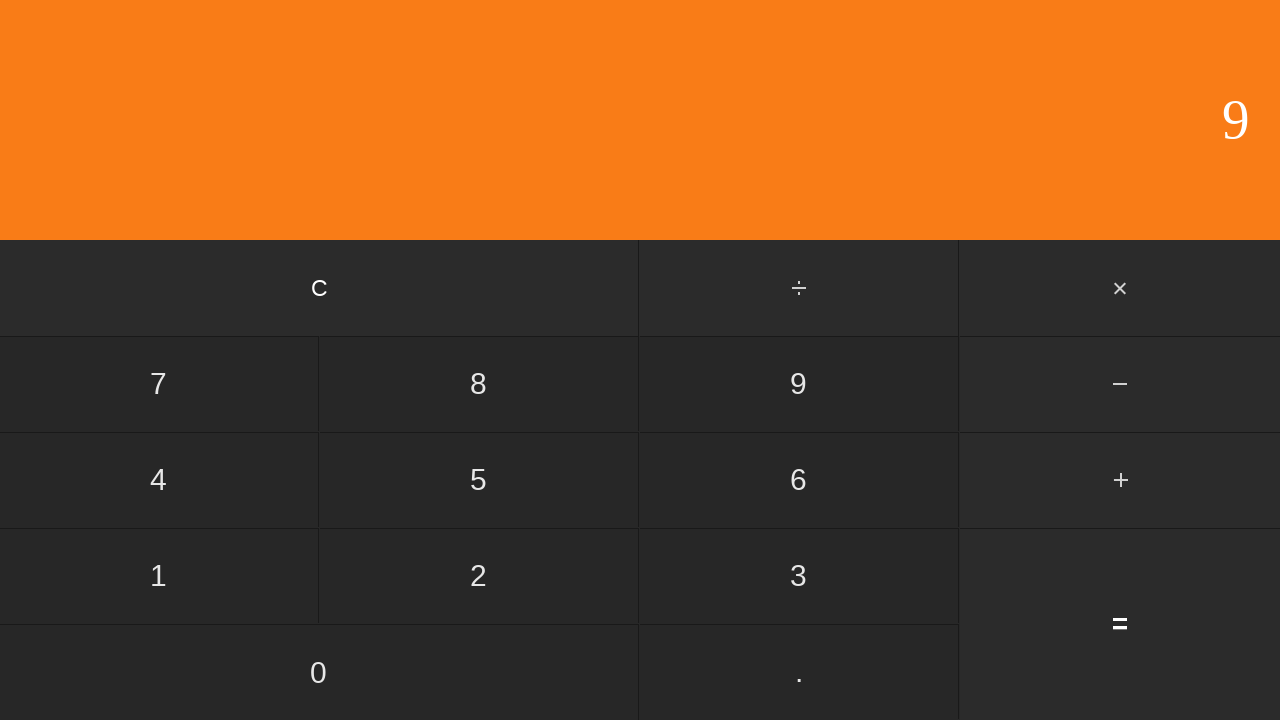

Clicked divide button at (800, 288) on #divide
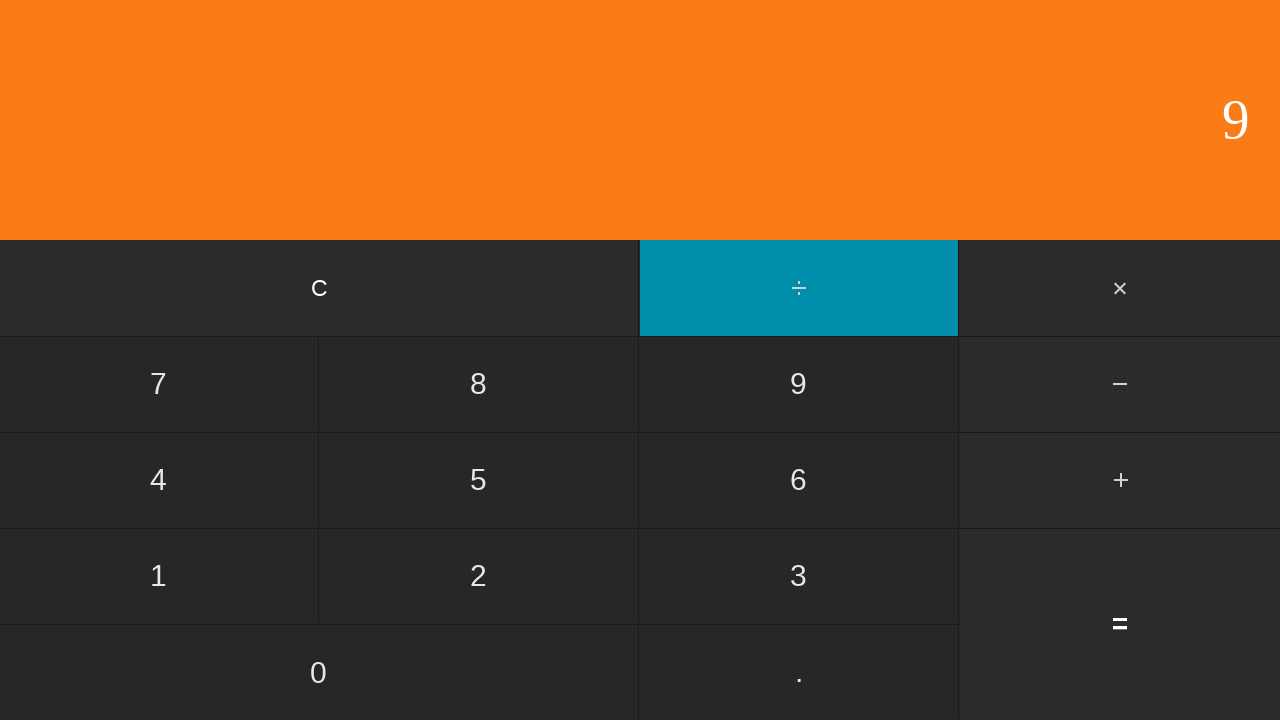

Clicked number 7 at (159, 384) on input[value='7']
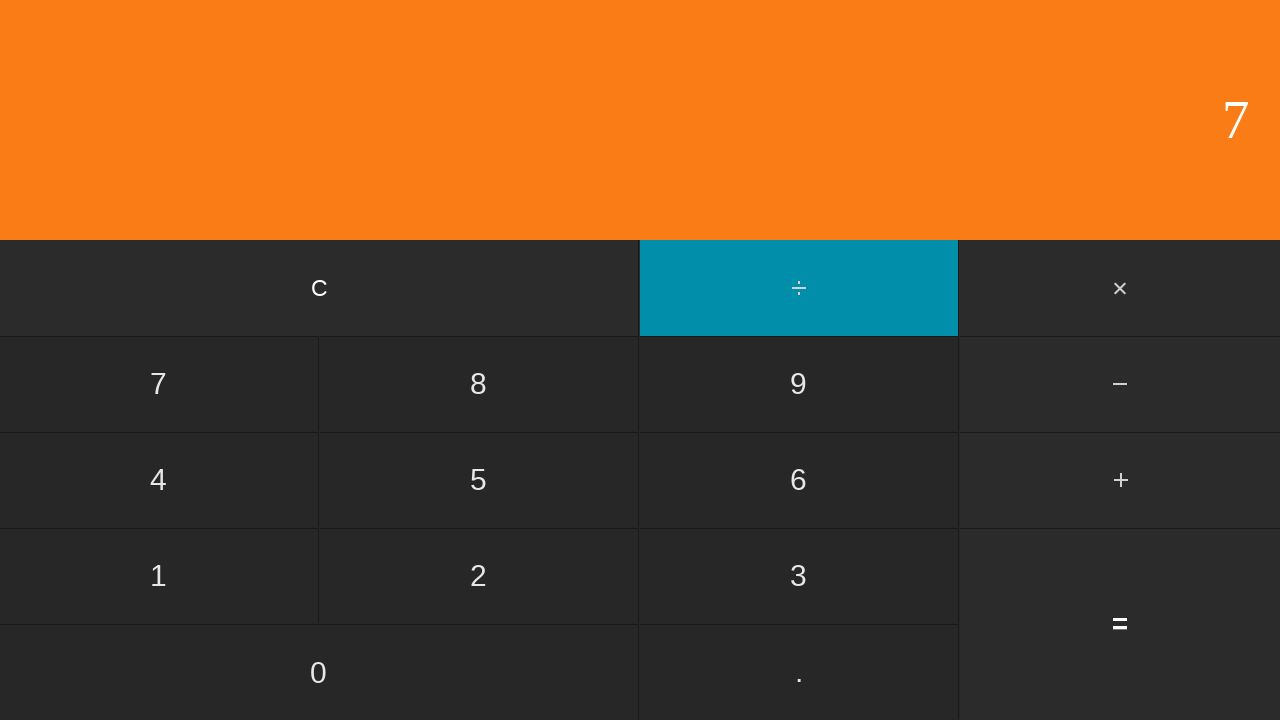

Clicked equals button to calculate 9 / 7 at (1120, 624) on input[value='=']
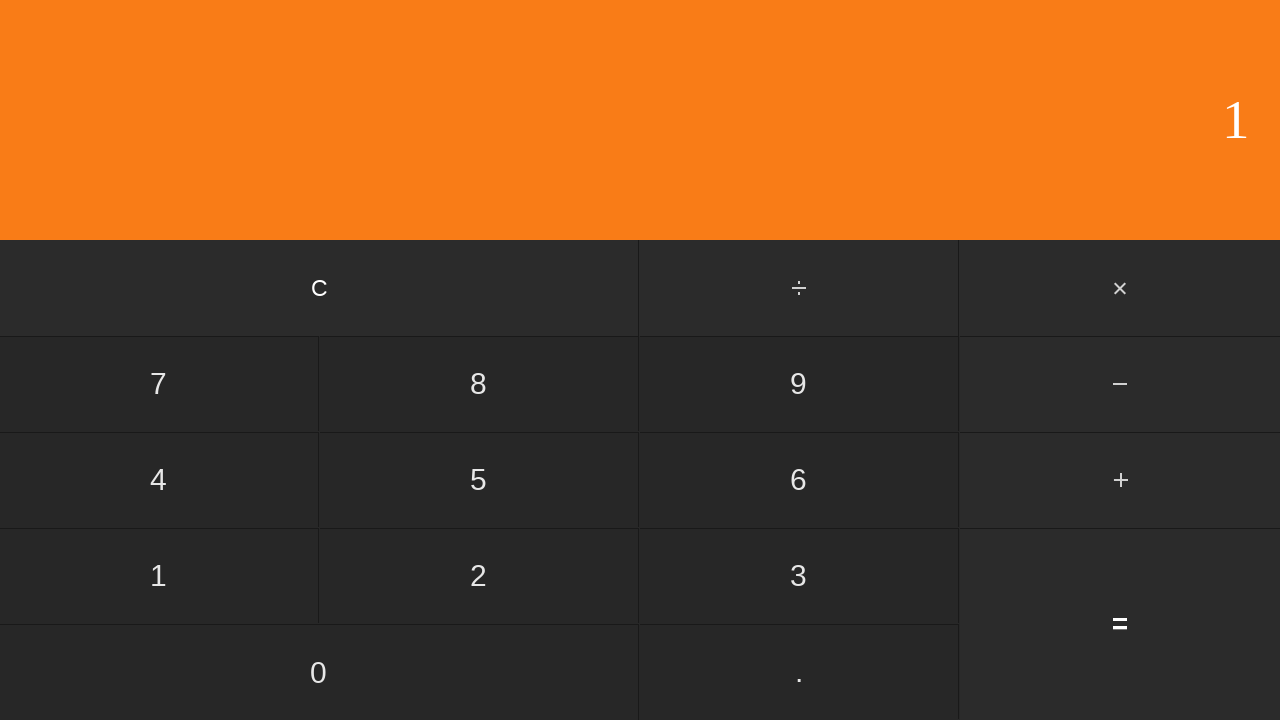

Display result appeared
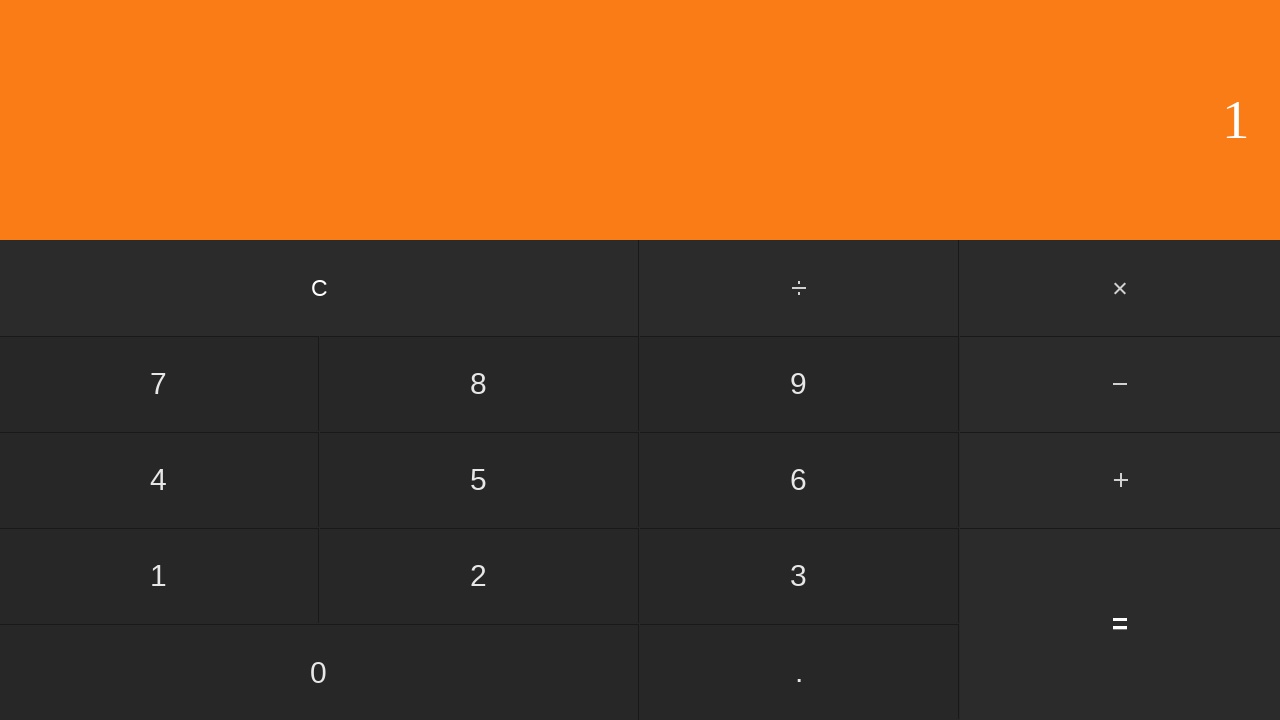

Verified division result: 9 / 7 = 1
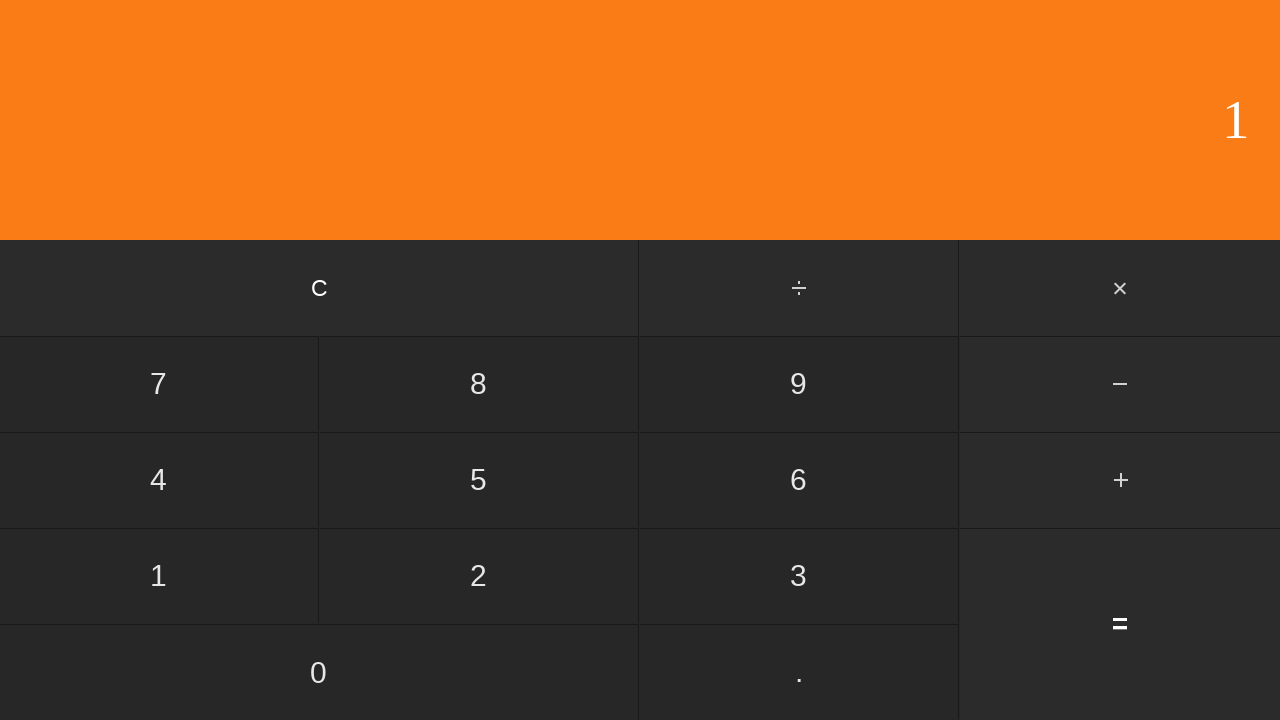

Clicked clear button to reset for next calculation at (320, 288) on input[value='C']
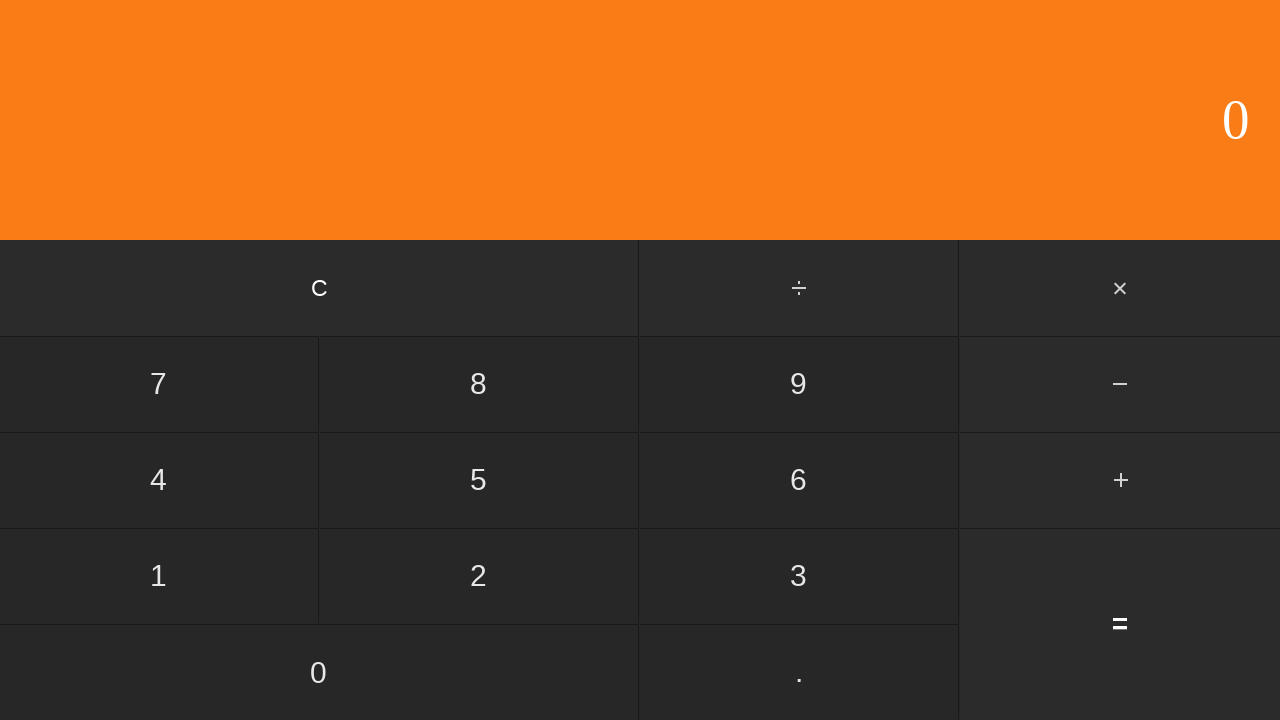

Clicked number 9 at (799, 384) on input[value='9']
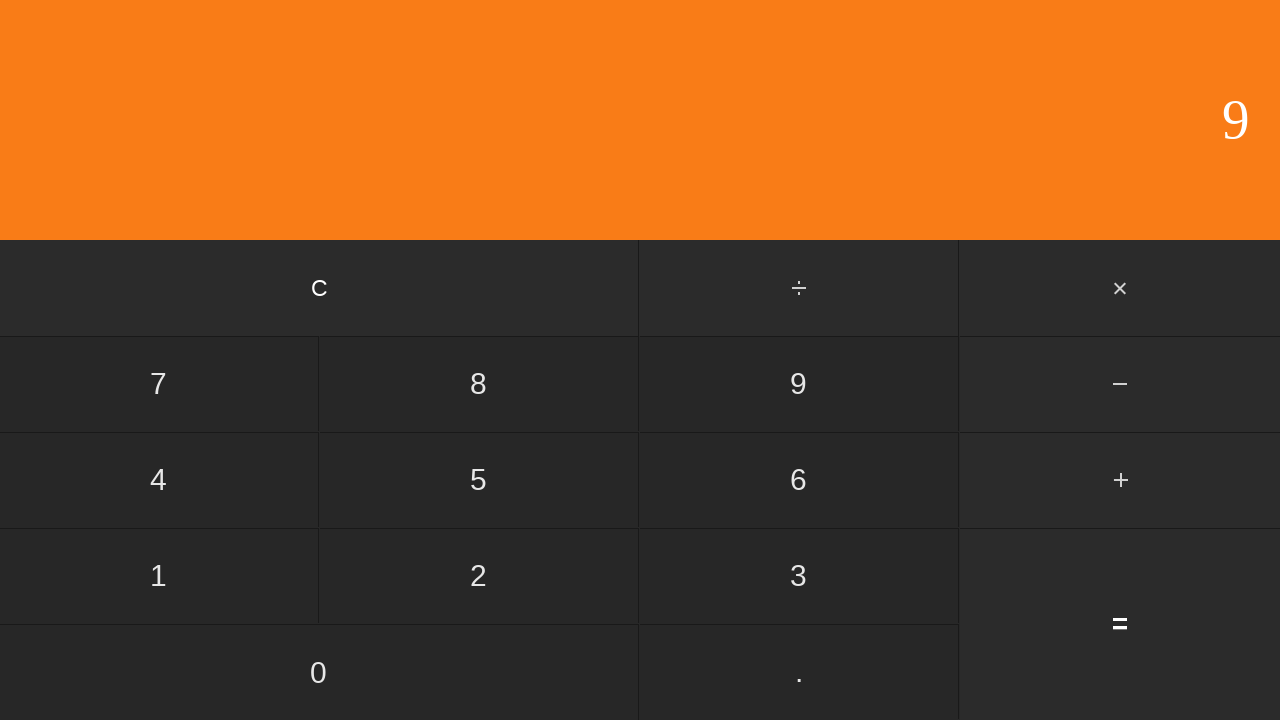

Clicked divide button at (800, 288) on #divide
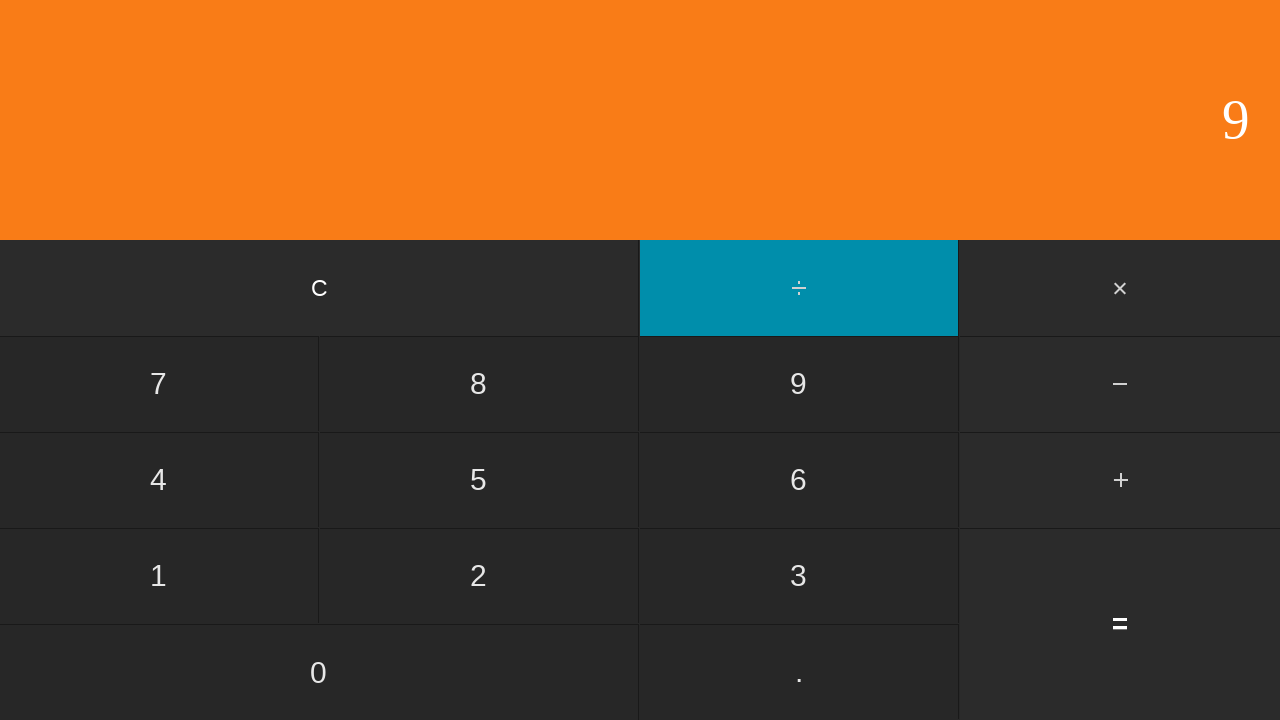

Clicked number 8 at (479, 384) on input[value='8']
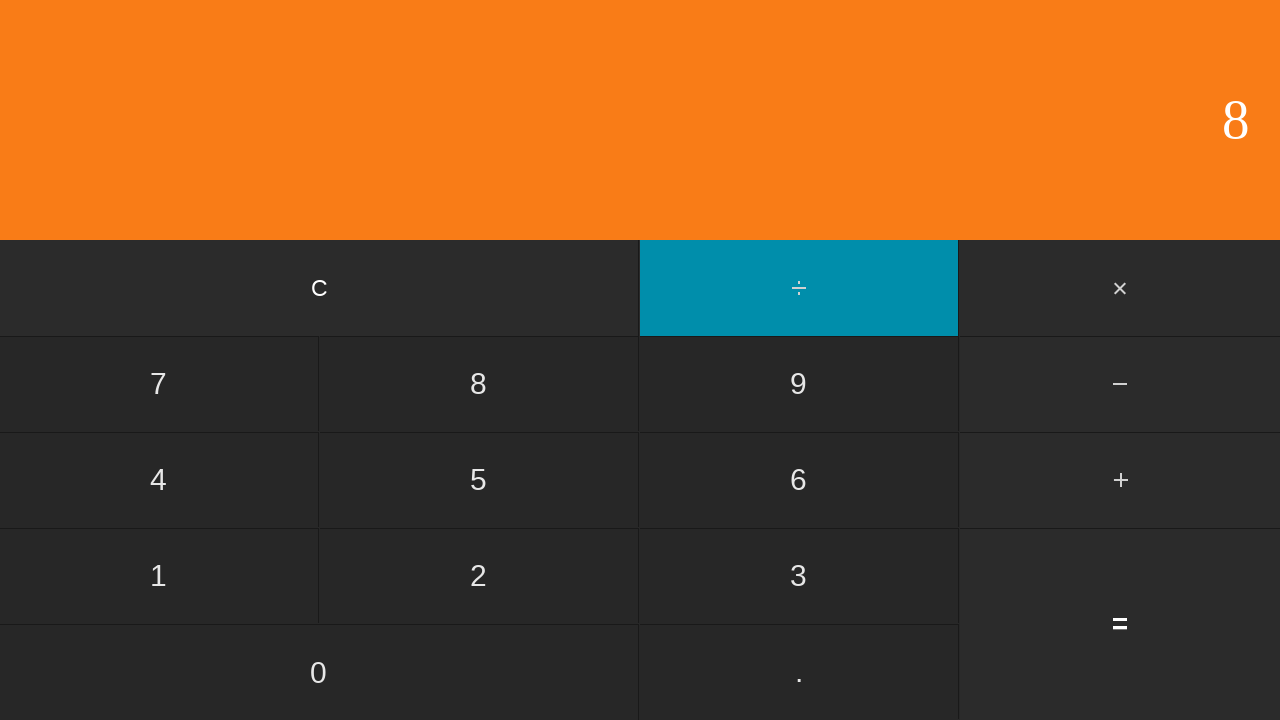

Clicked equals button to calculate 9 / 8 at (1120, 624) on input[value='=']
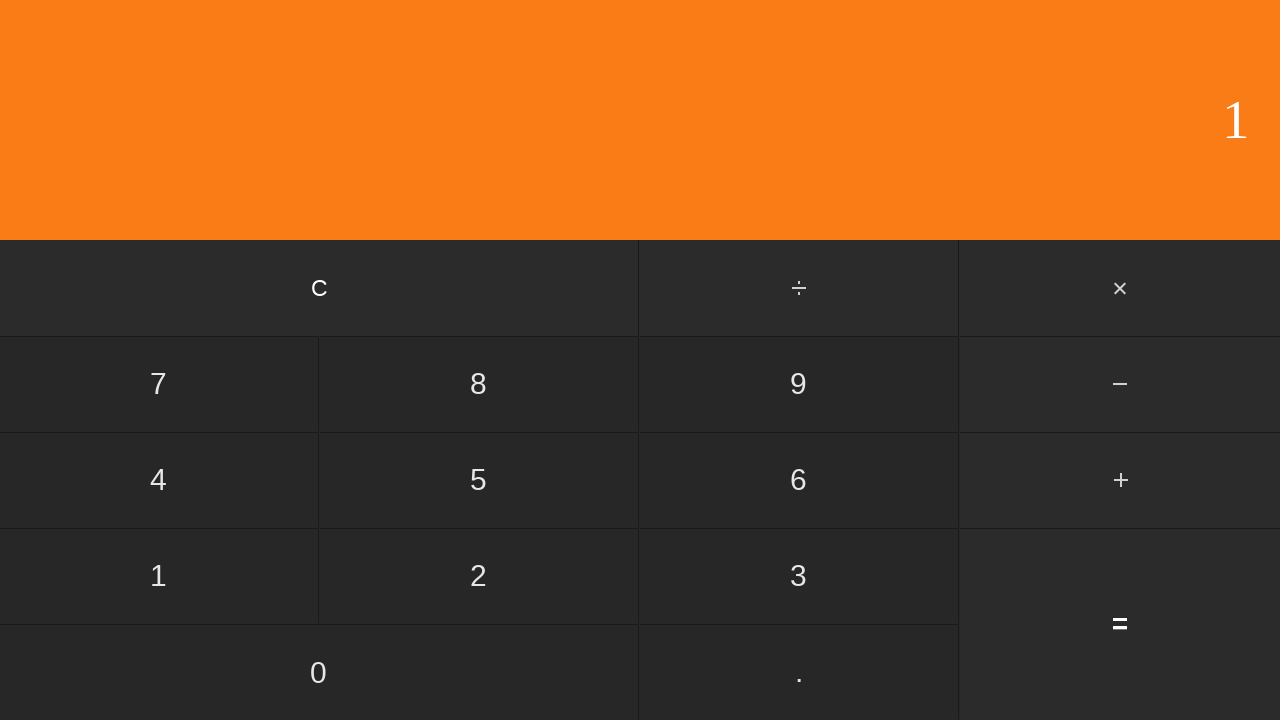

Display result appeared
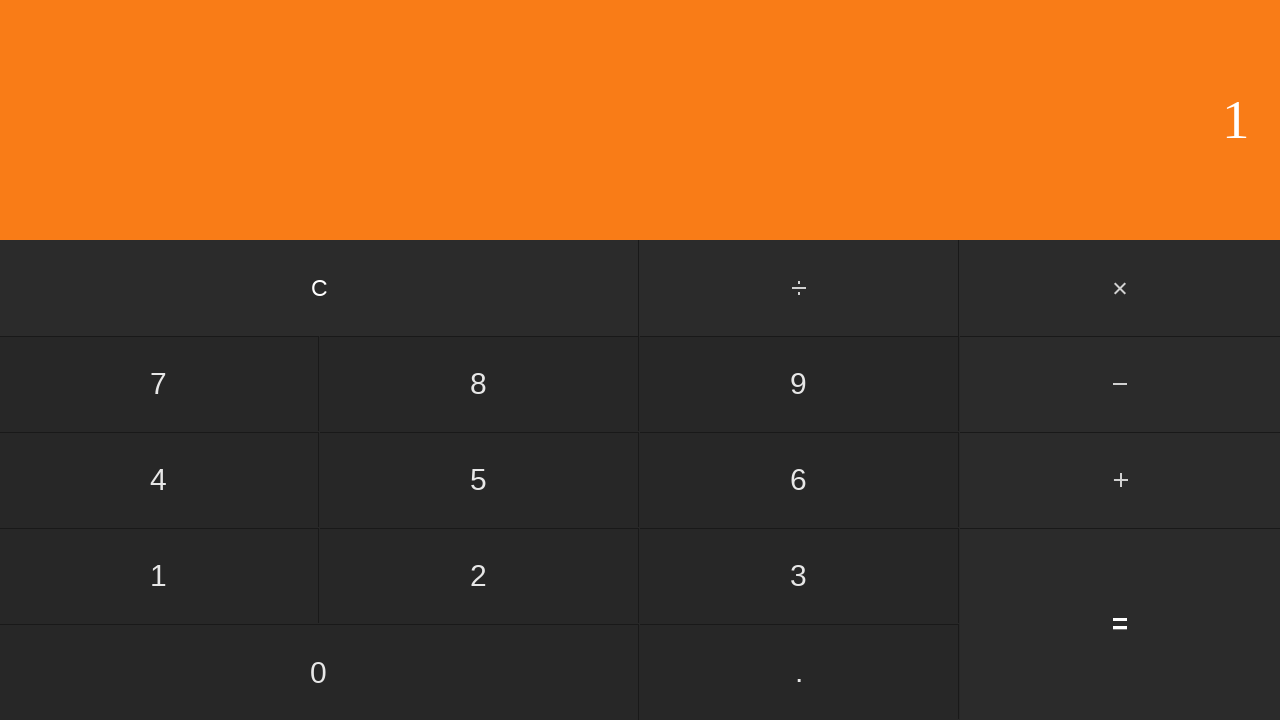

Verified division result: 9 / 8 = 1
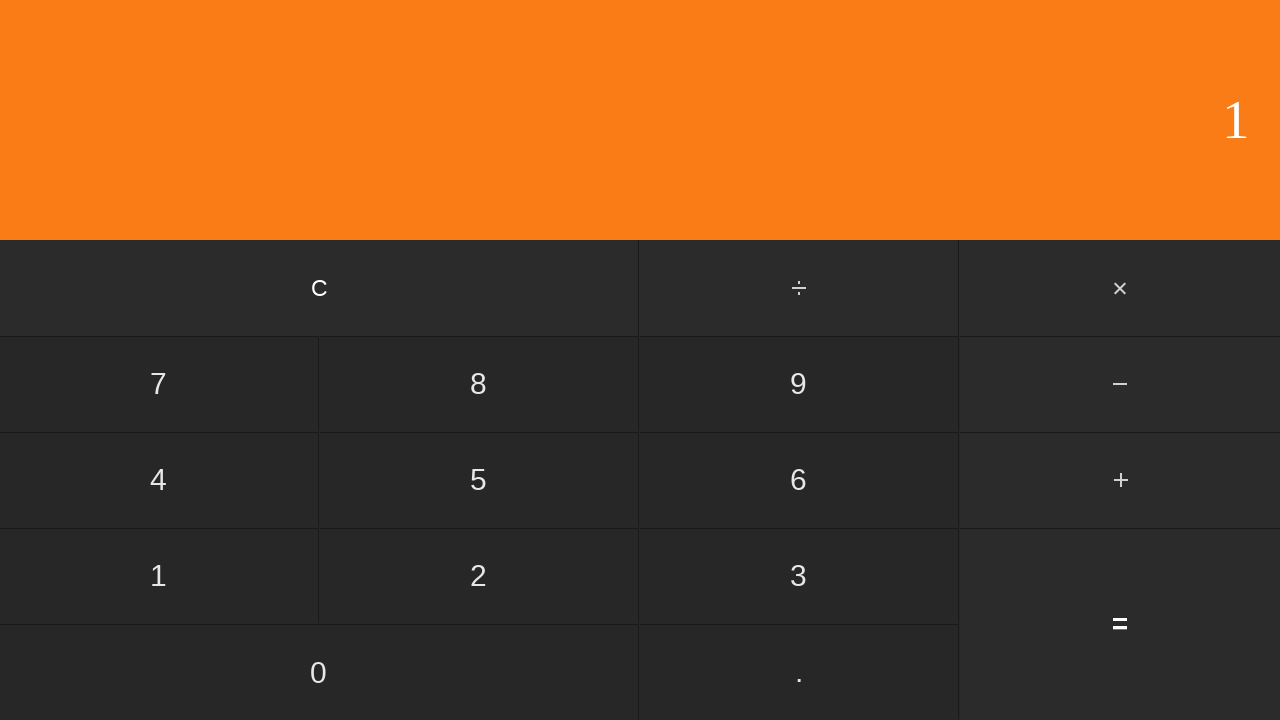

Clicked clear button to reset for next calculation at (320, 288) on input[value='C']
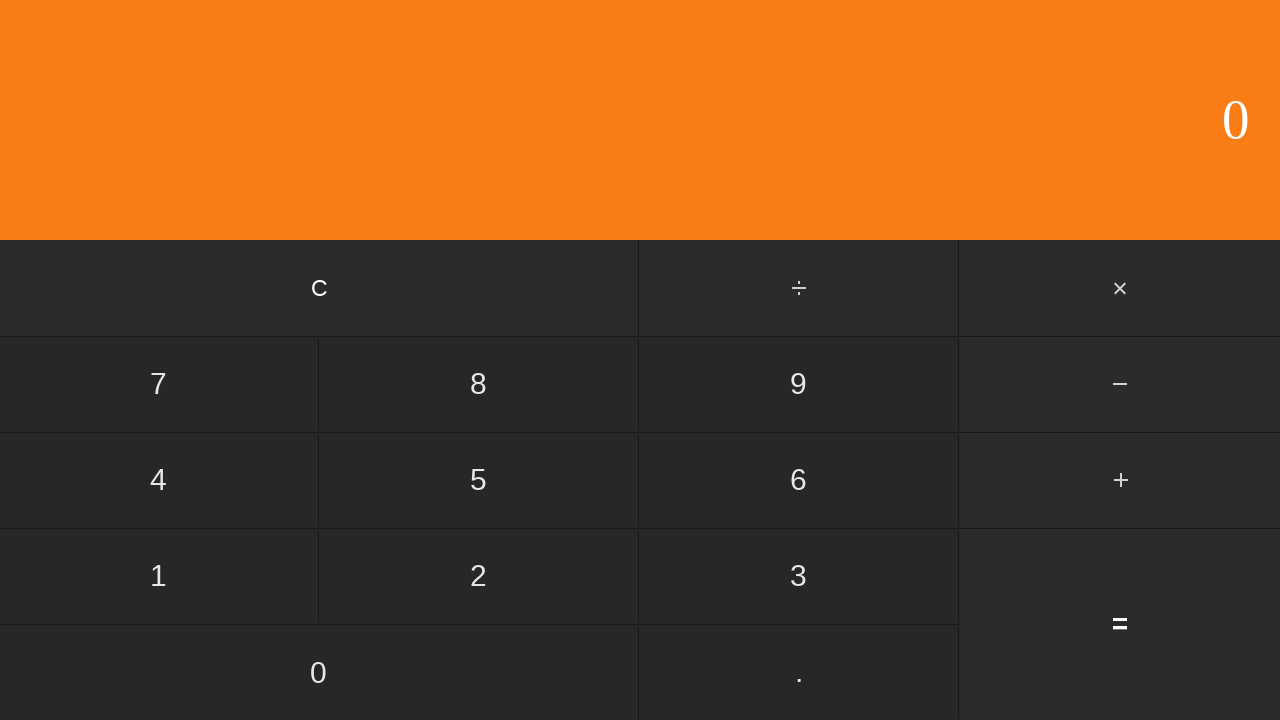

Clicked number 9 at (799, 384) on input[value='9']
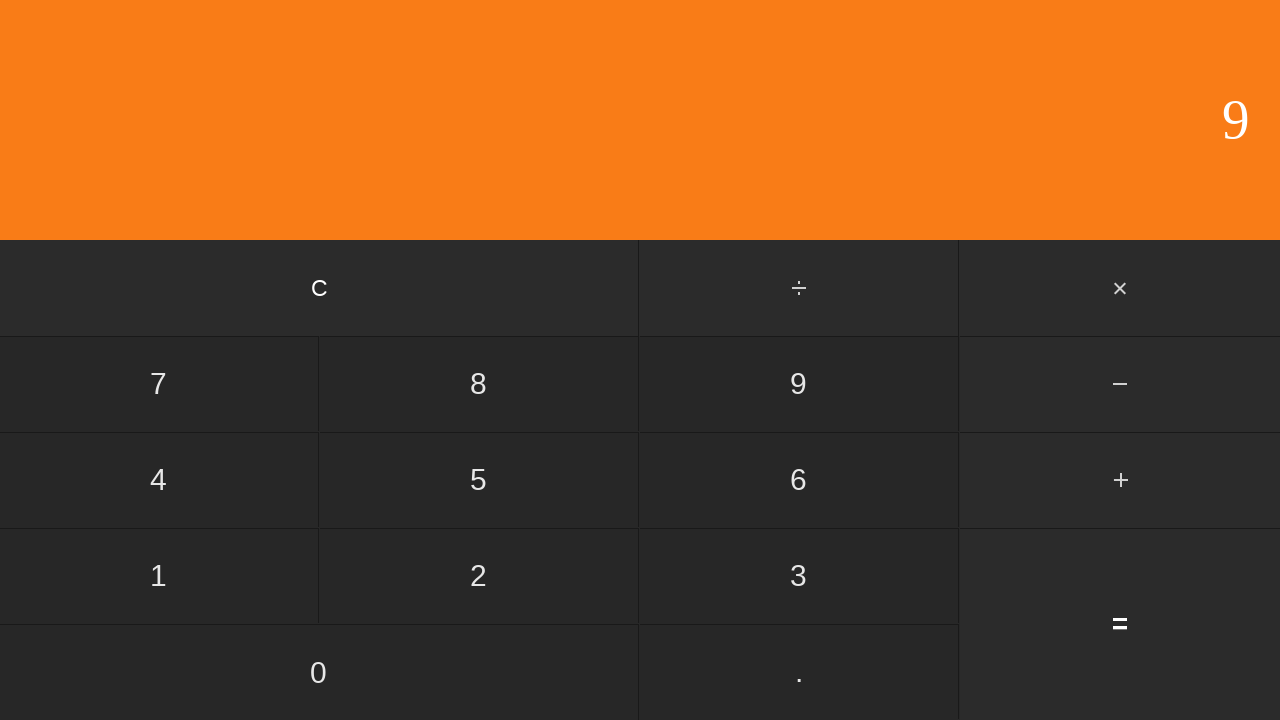

Clicked divide button at (800, 288) on #divide
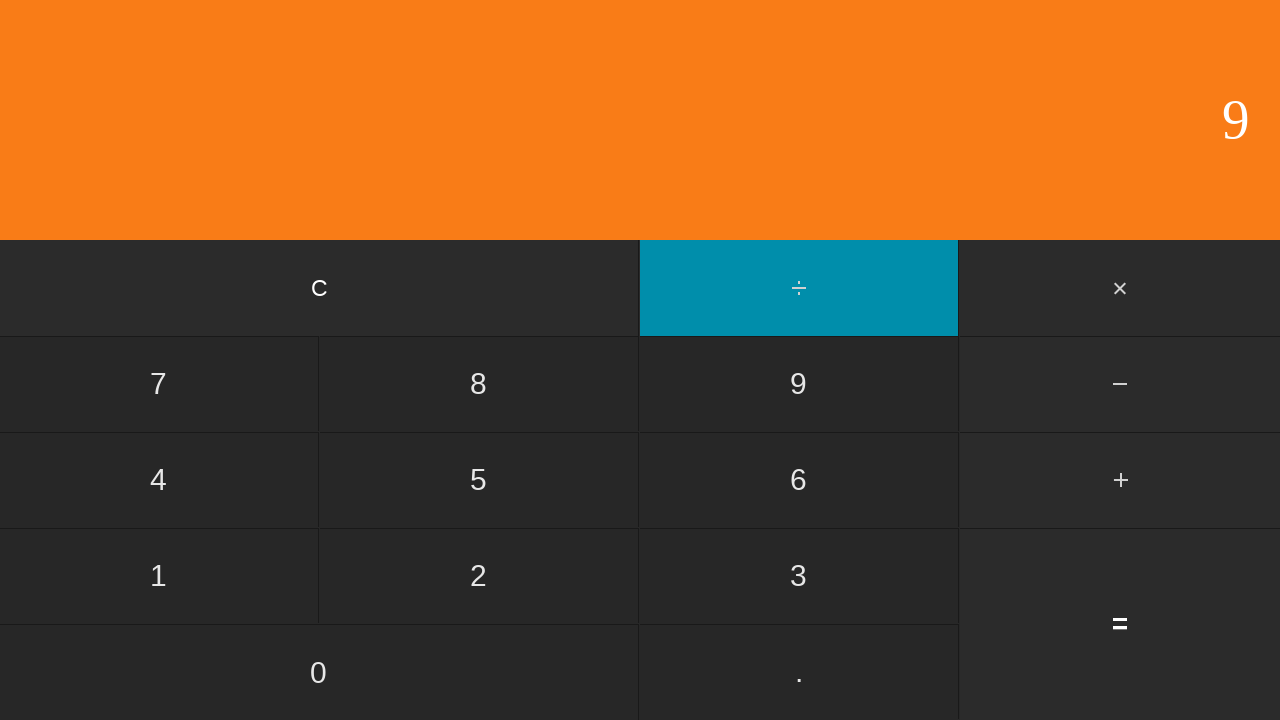

Clicked number 9 at (799, 384) on input[value='9']
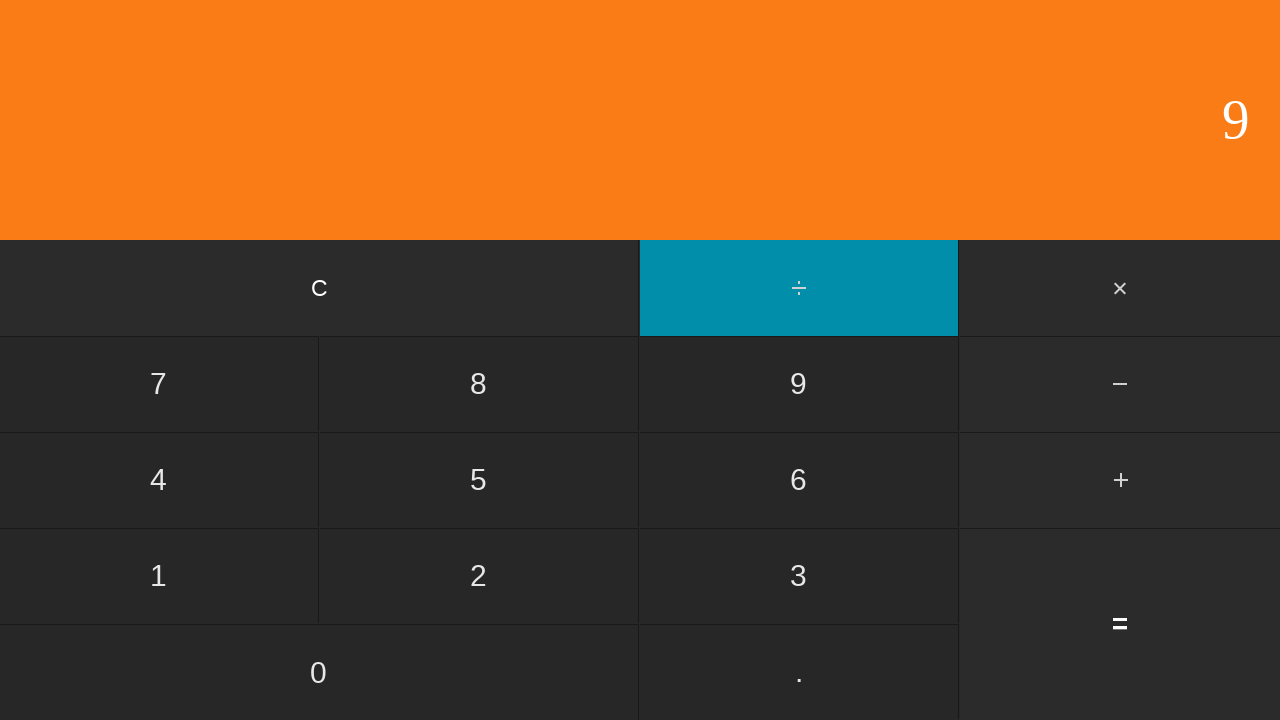

Clicked equals button to calculate 9 / 9 at (1120, 624) on input[value='=']
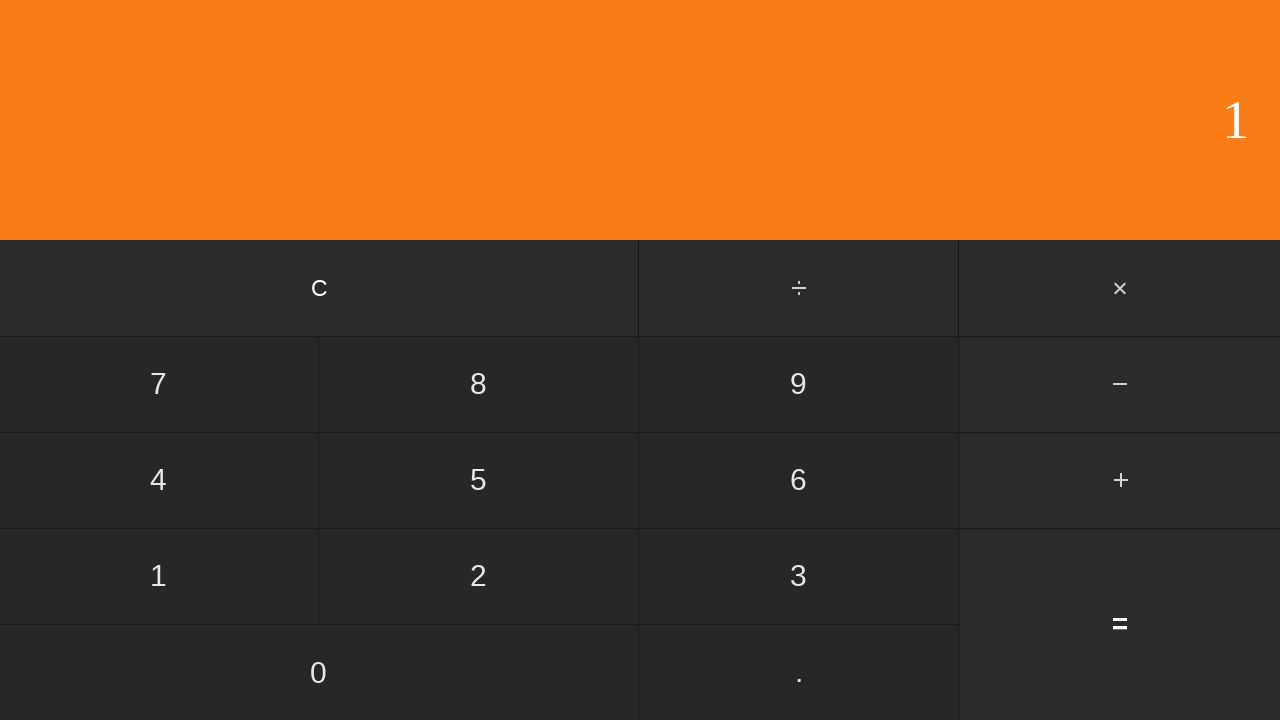

Display result appeared
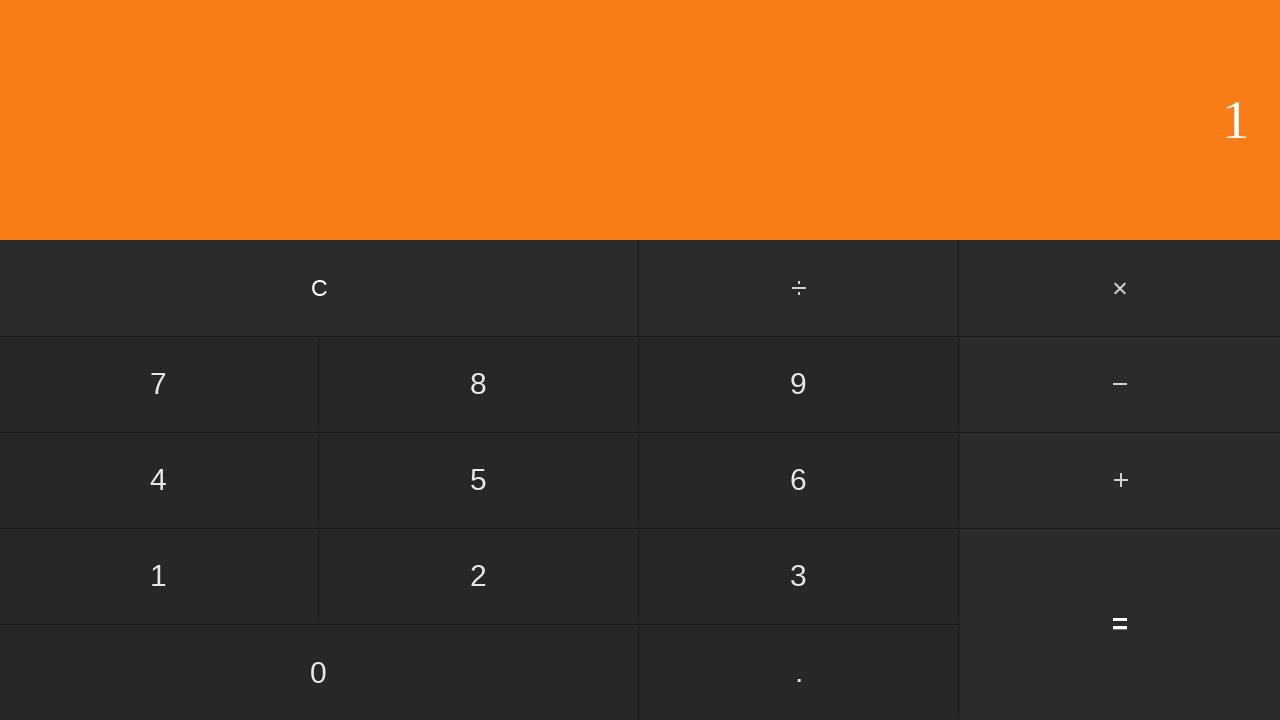

Verified division result: 9 / 9 = 1
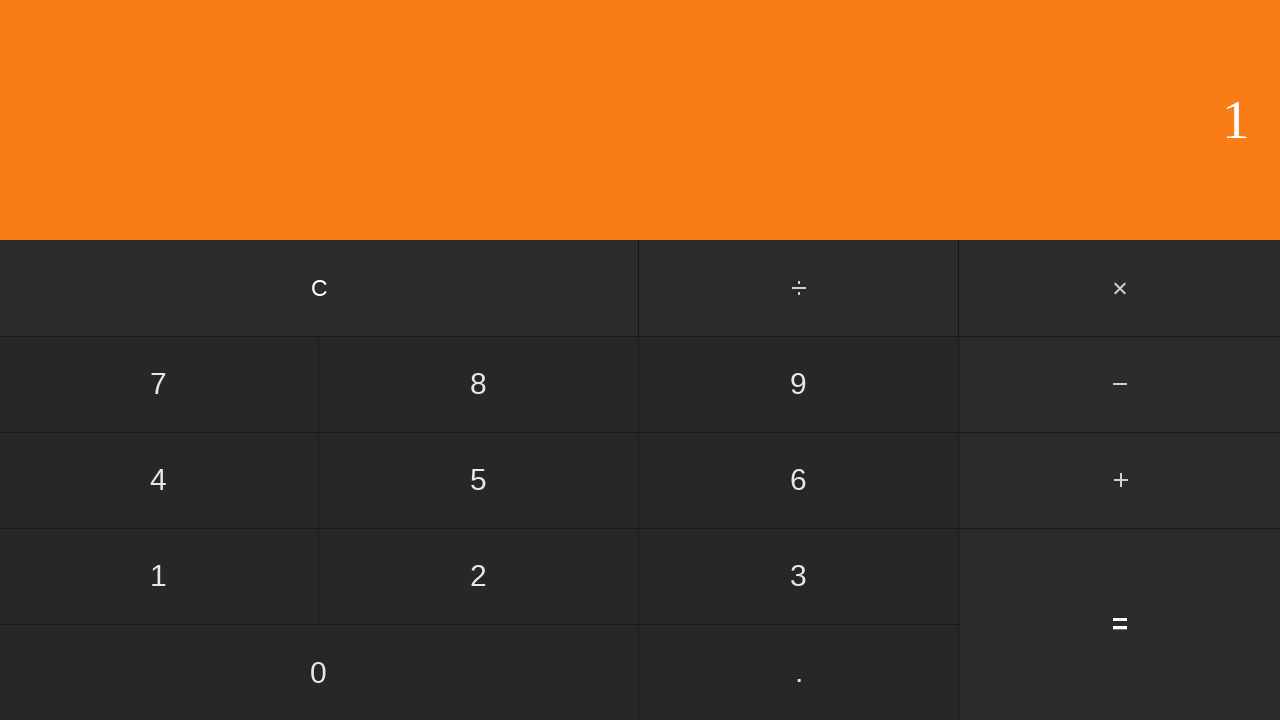

Clicked clear button to reset for next calculation at (320, 288) on input[value='C']
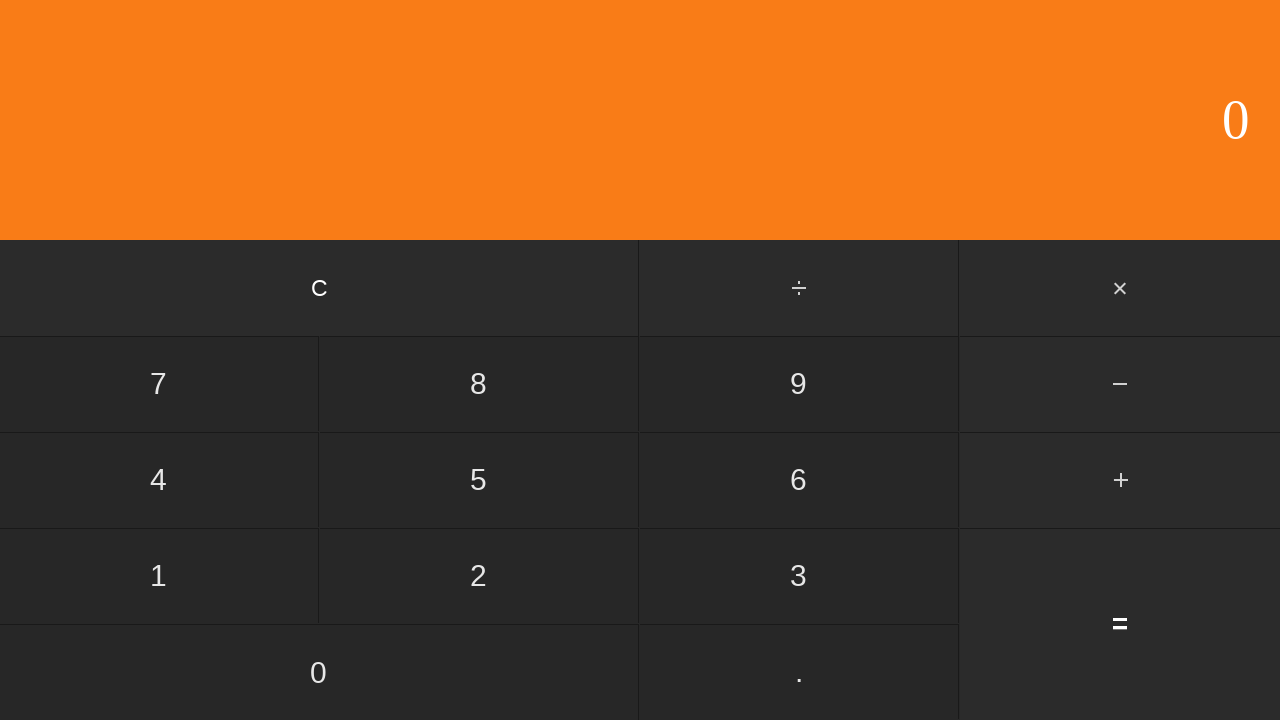

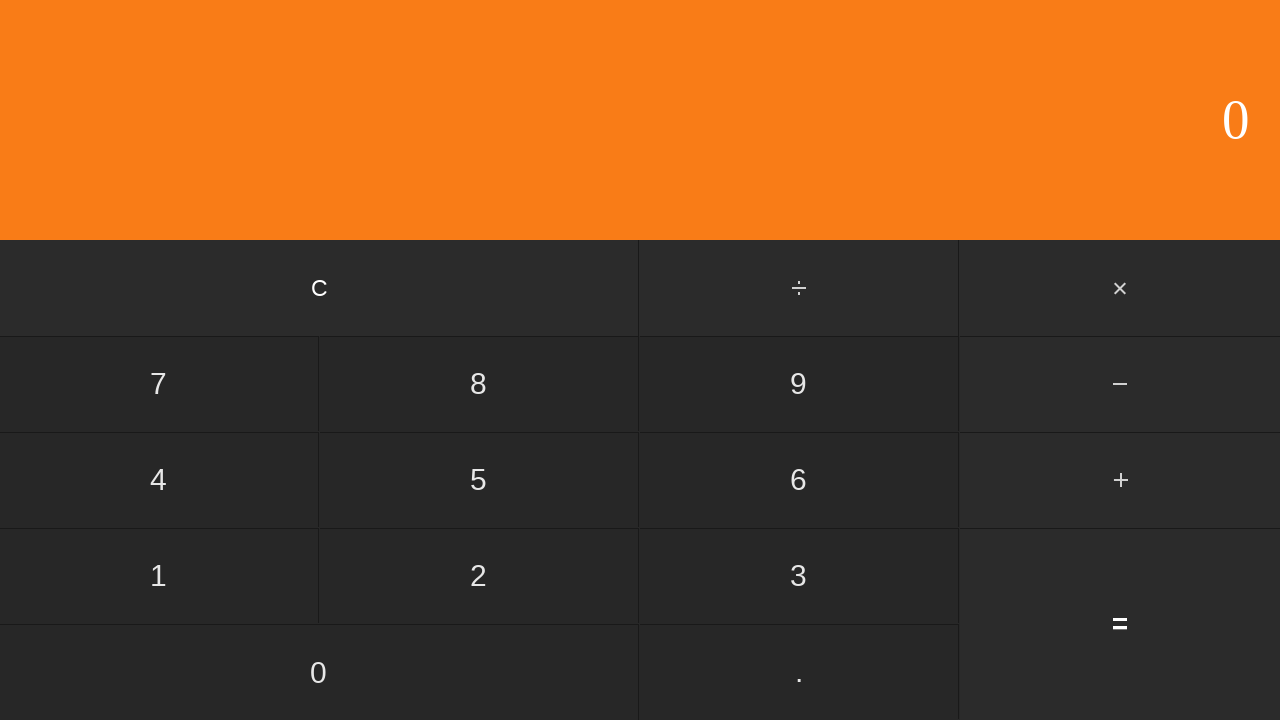